Tests a typing speed test application by reading displayed words and typing them into the input field, simulating a user taking a typing test

Starting URL: https://www.livechat.com/typing-speed-test/#/

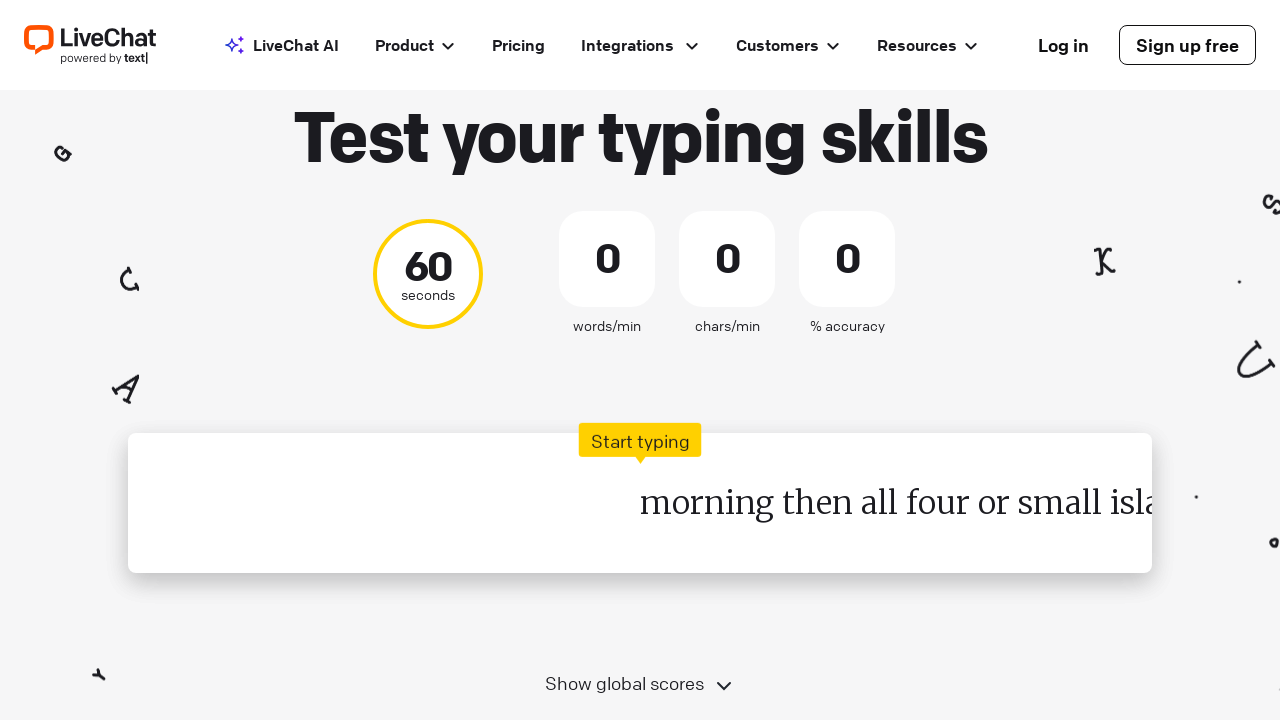

Navigated to typing speed test application
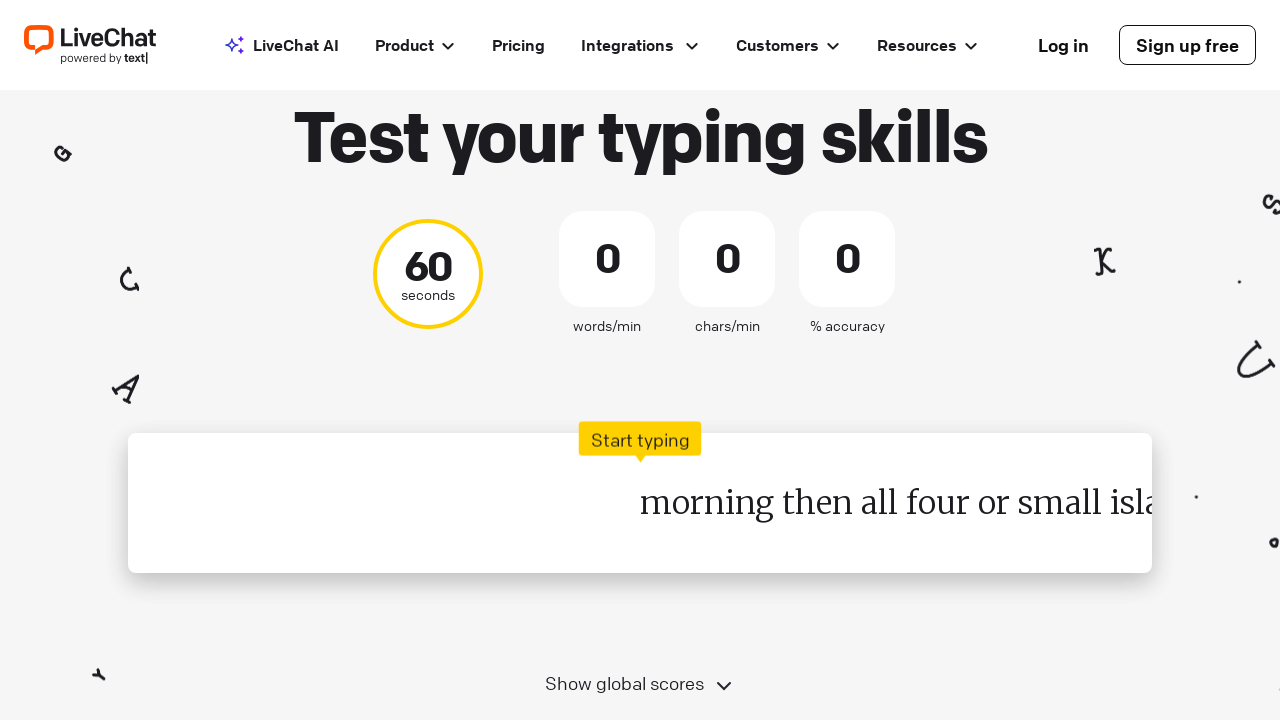

Located the typing input field
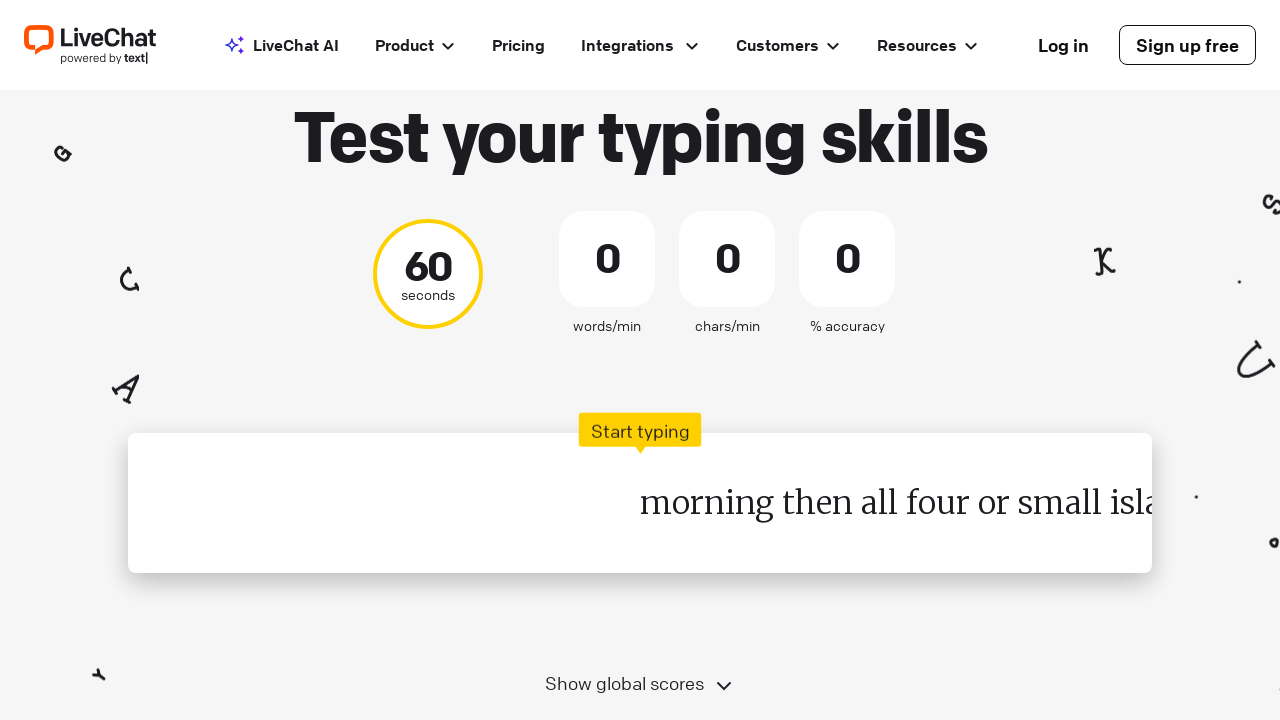

Retrieved word to type: 'morning'
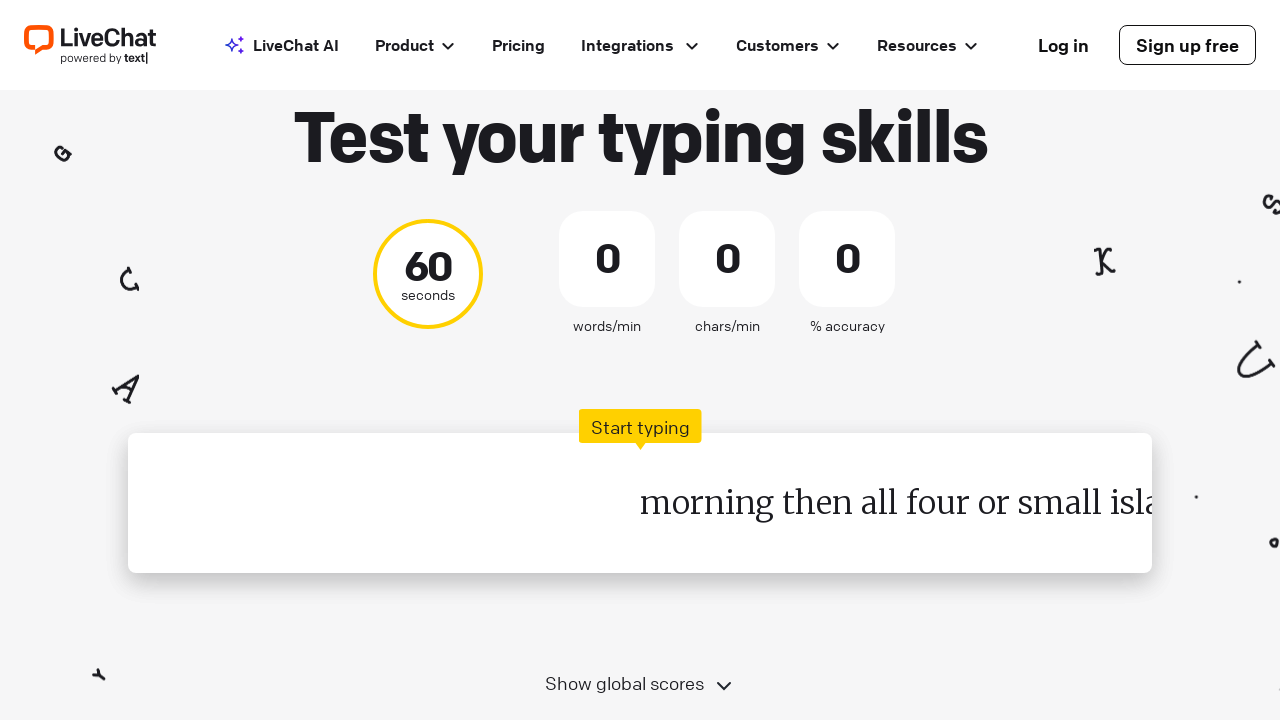

Typed word 'morning' followed by space on #test-input
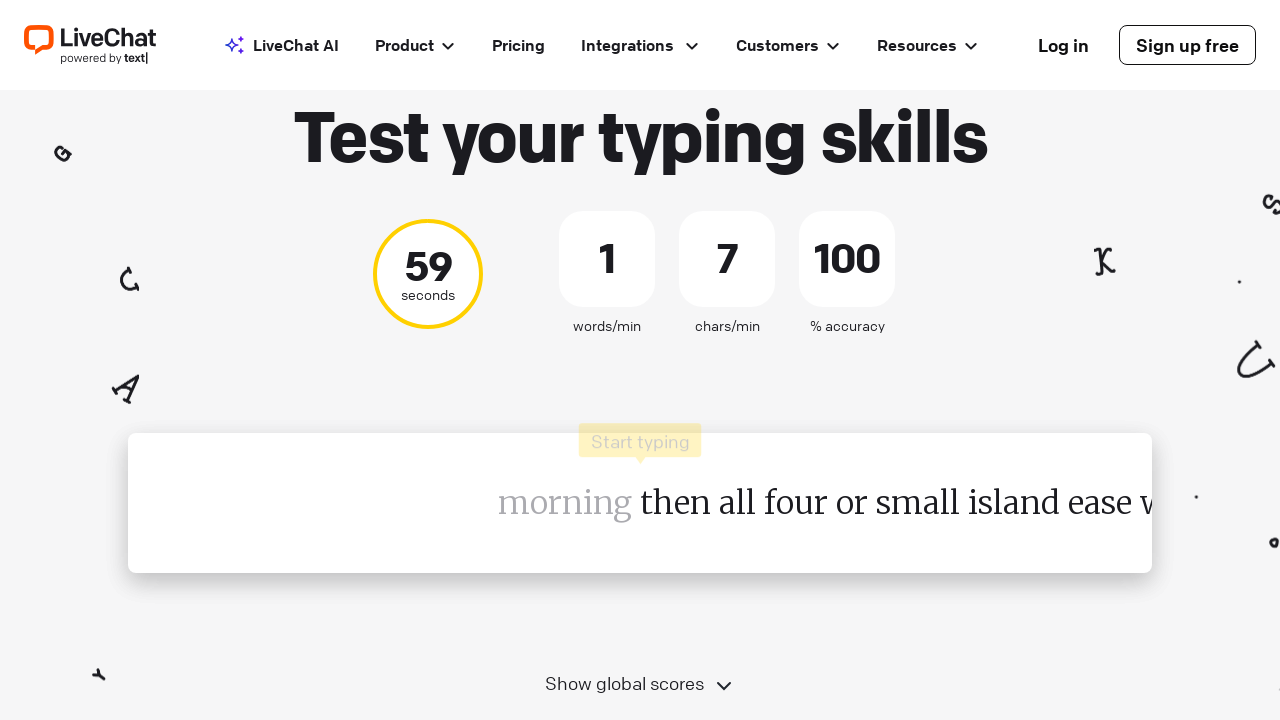

Retrieved word to type: 'then'
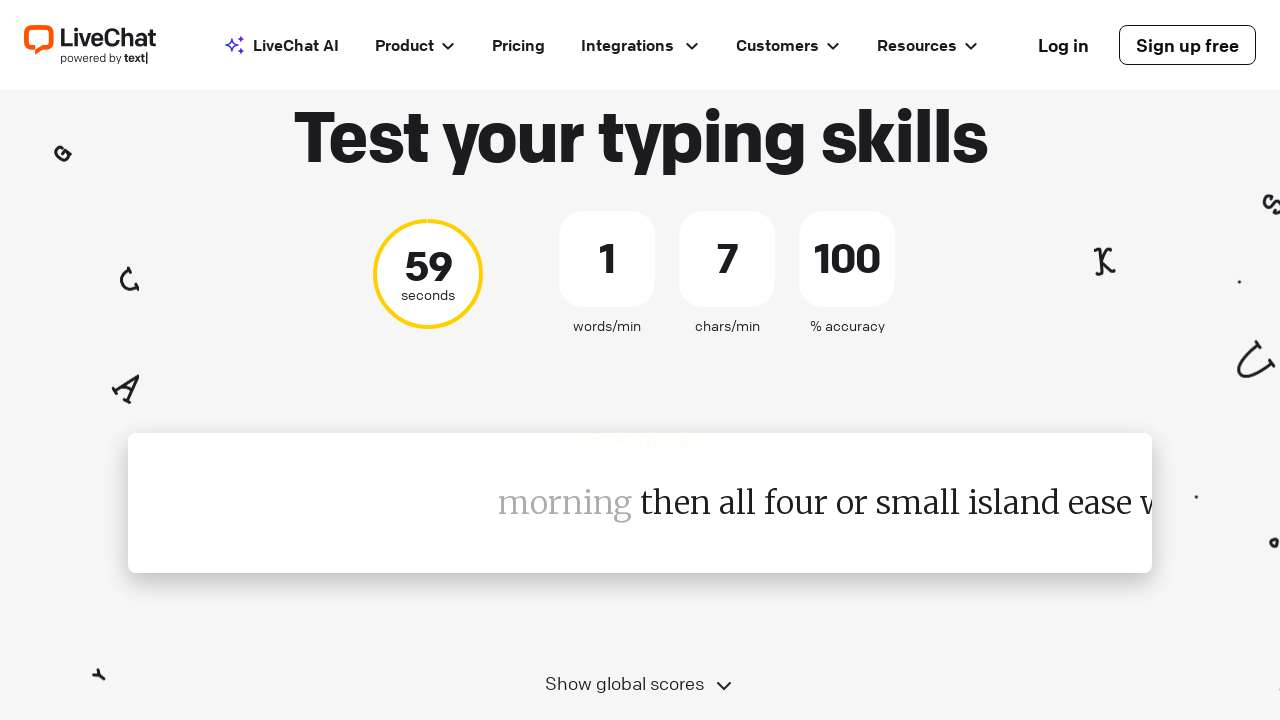

Typed word 'then' followed by space on #test-input
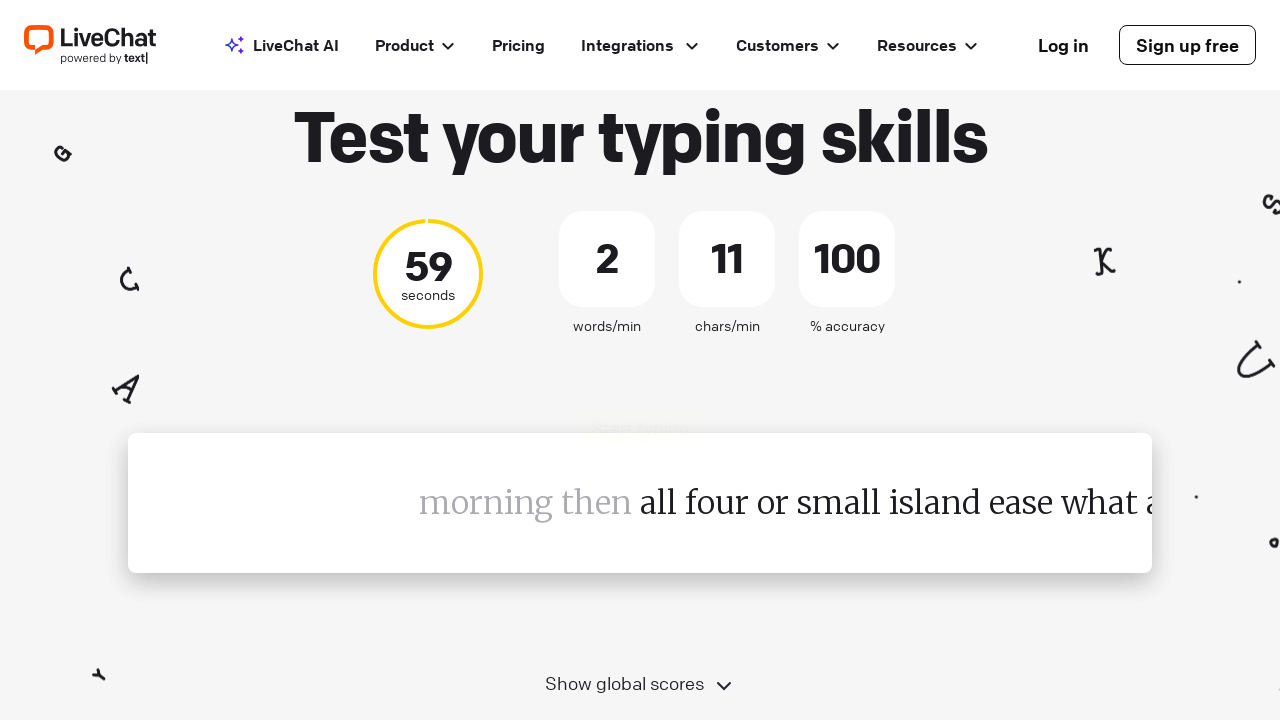

Retrieved word to type: 'all'
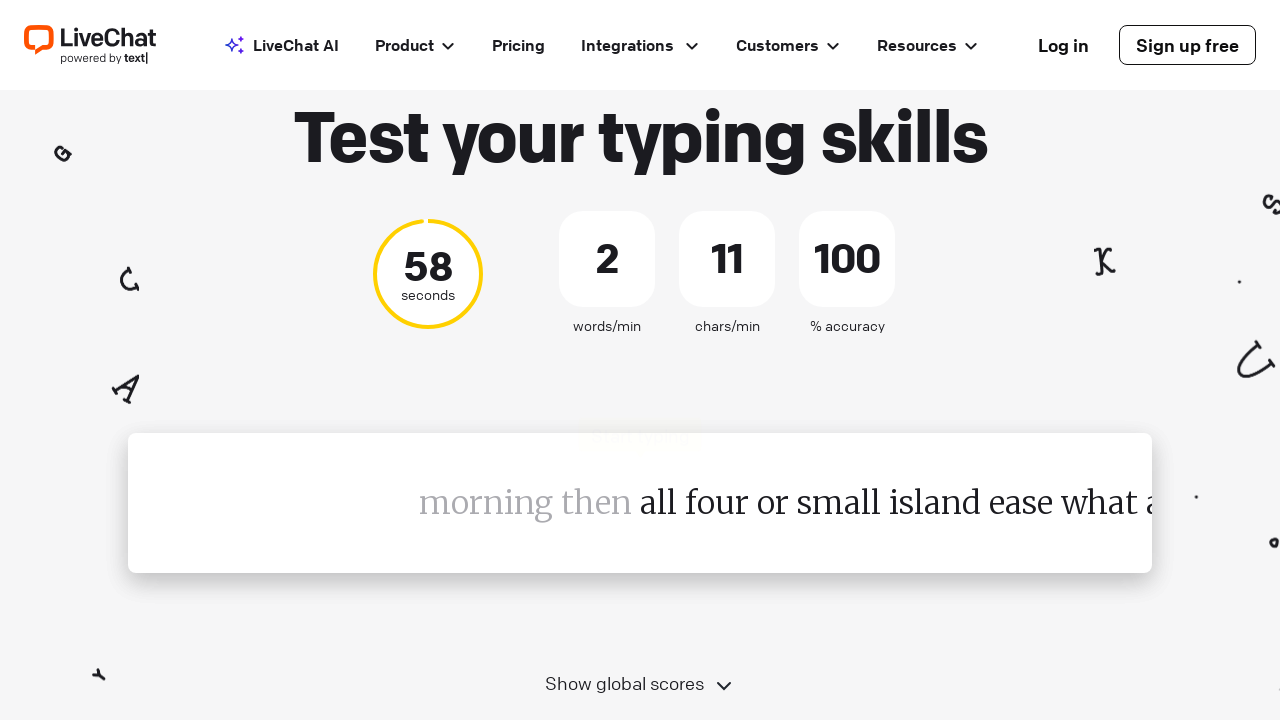

Typed word 'all' followed by space on #test-input
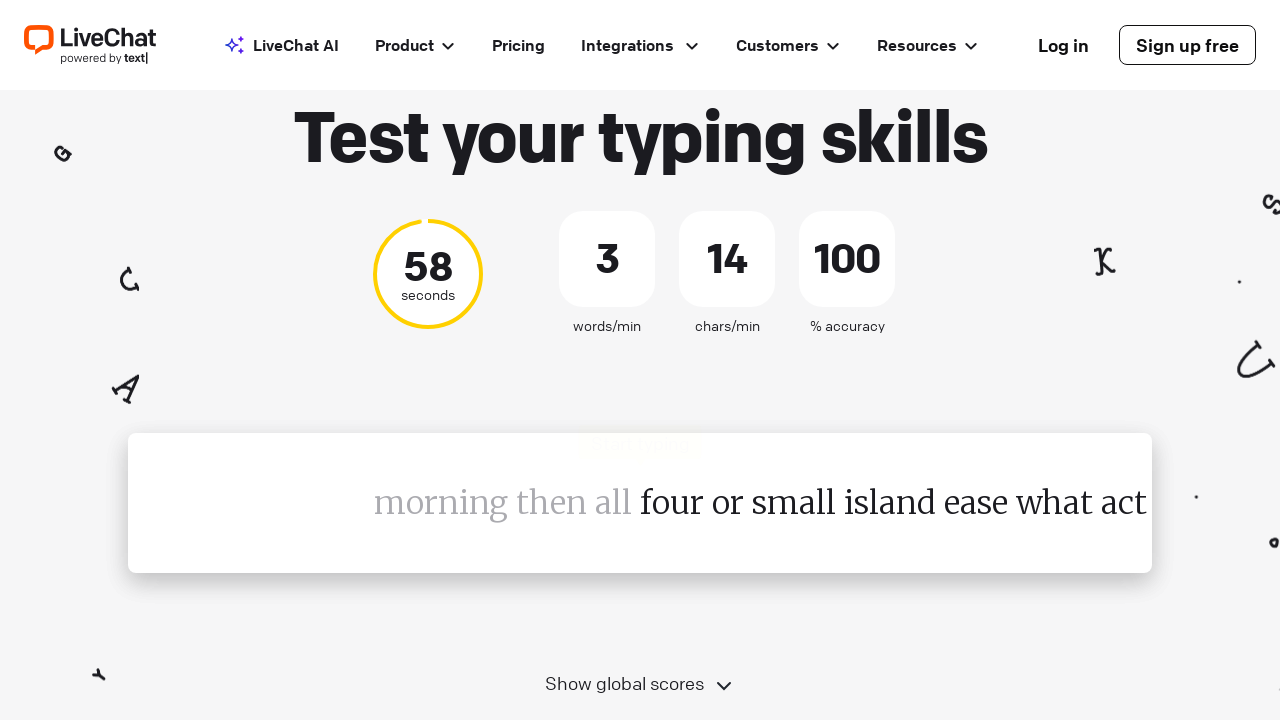

Retrieved word to type: 'four'
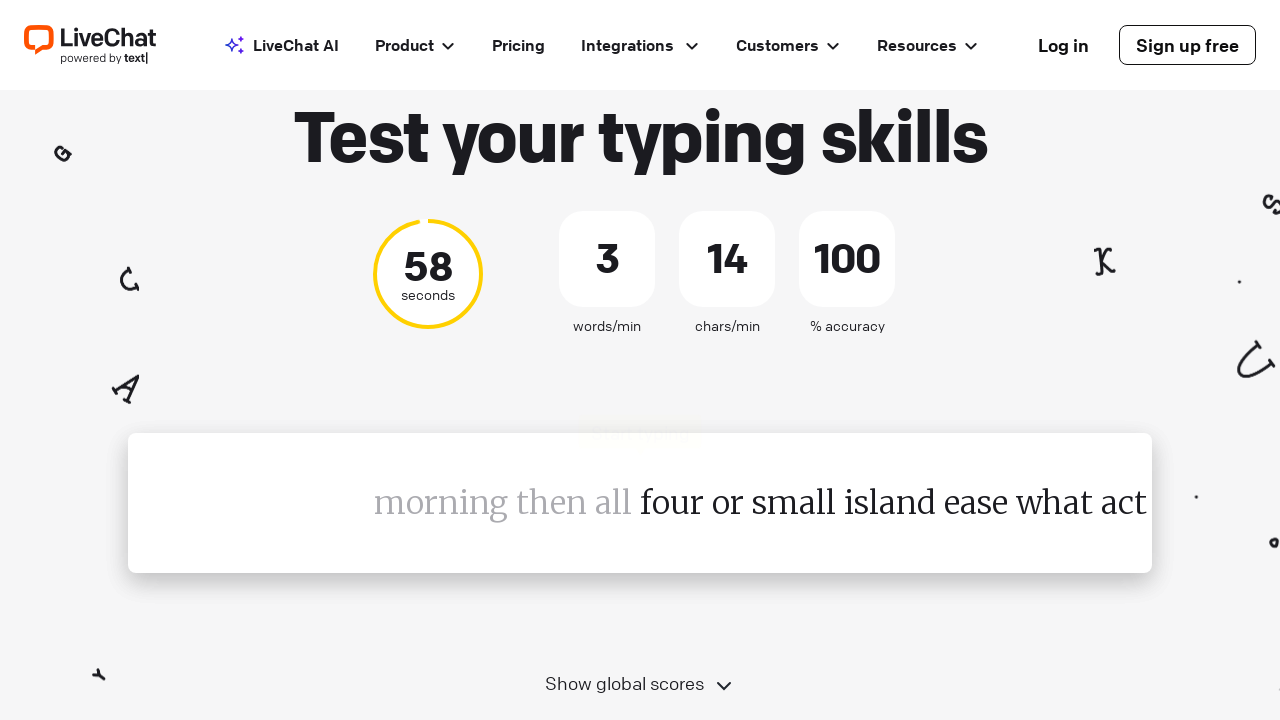

Typed word 'four' followed by space on #test-input
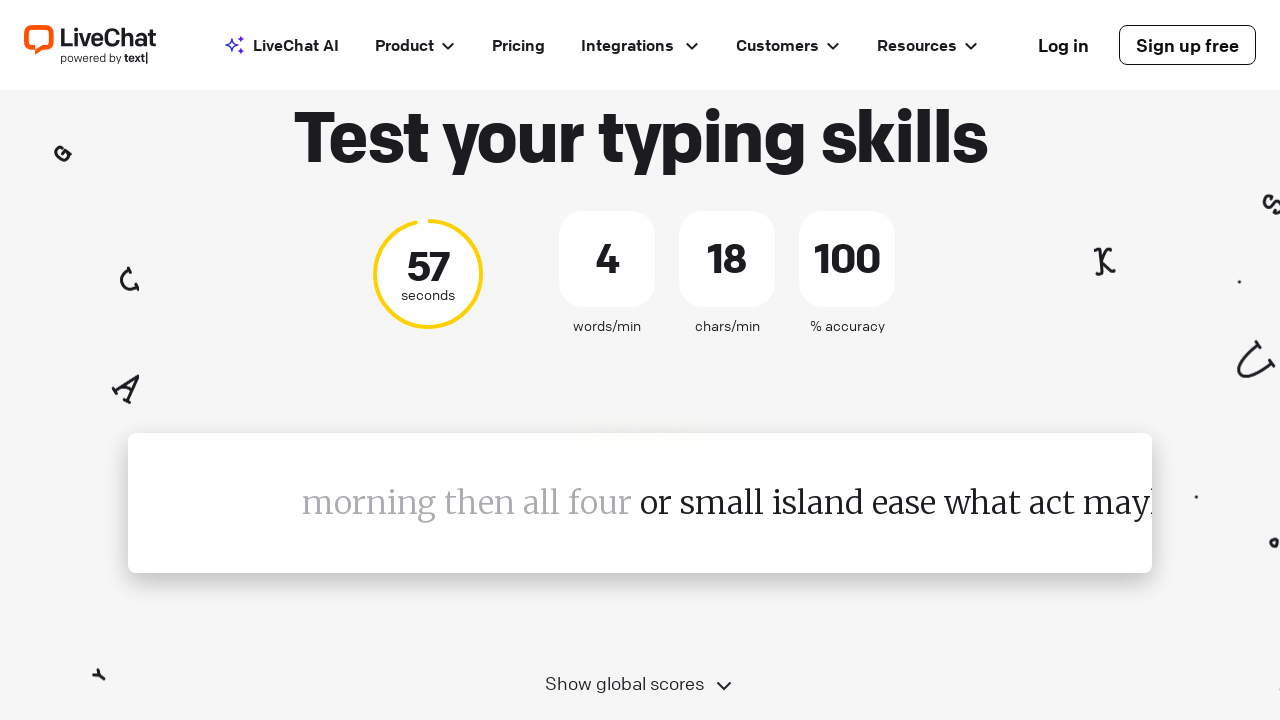

Retrieved word to type: 'or'
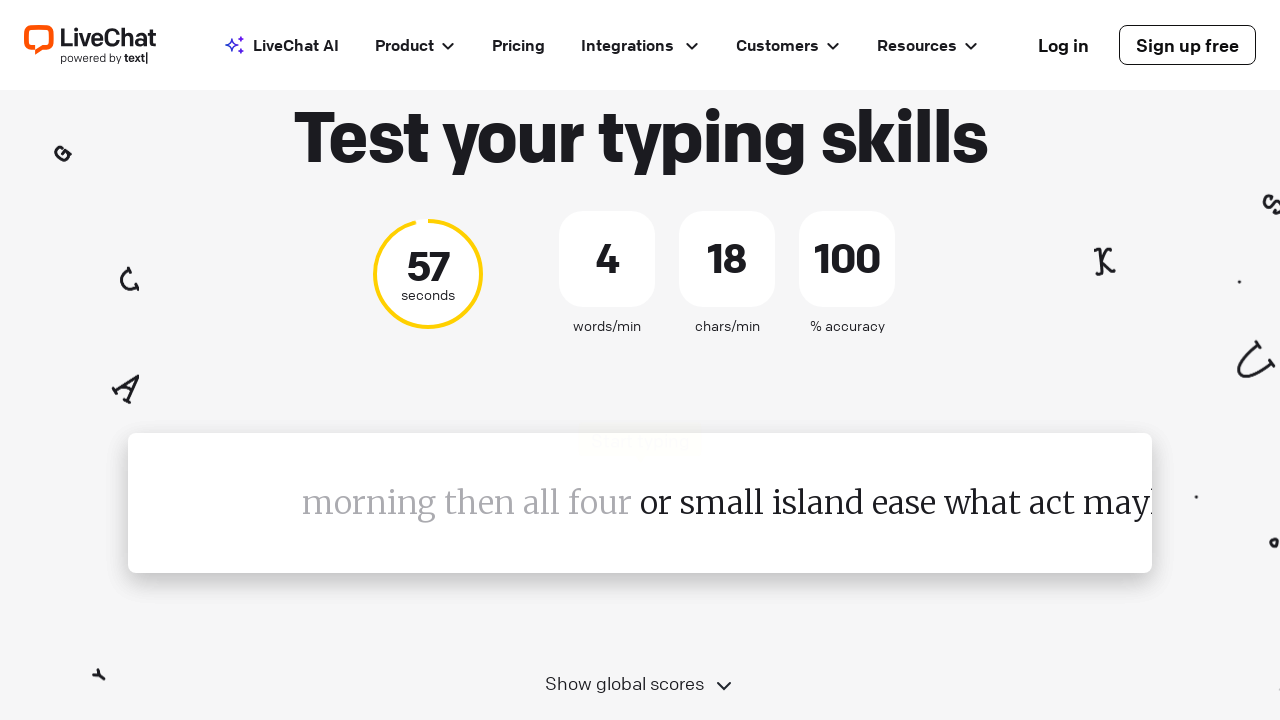

Typed word 'or' followed by space on #test-input
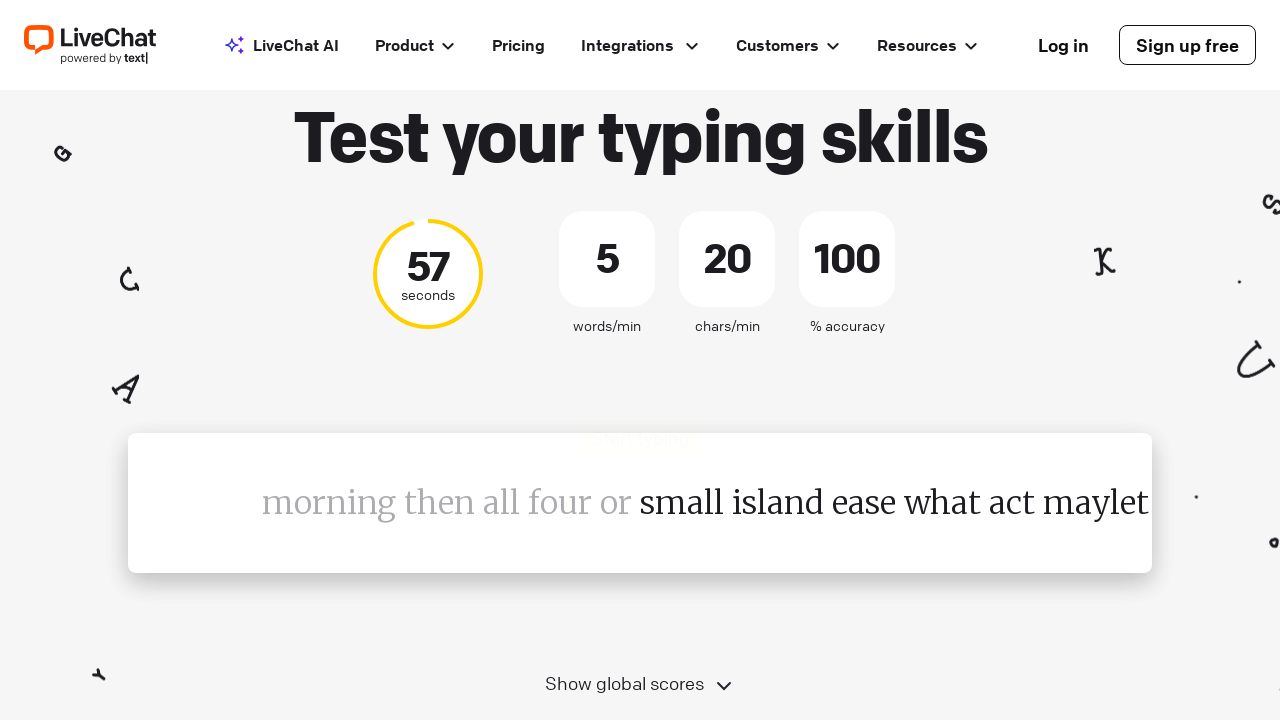

Retrieved word to type: 'small'
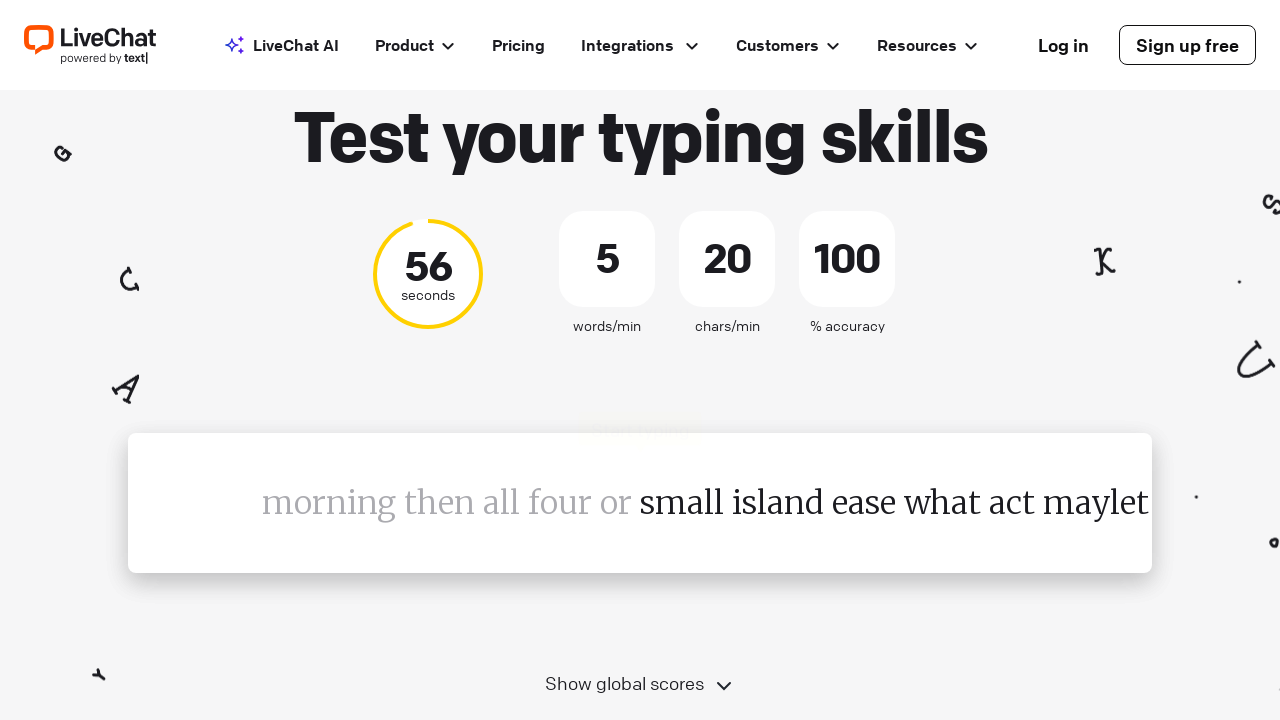

Typed word 'small' followed by space on #test-input
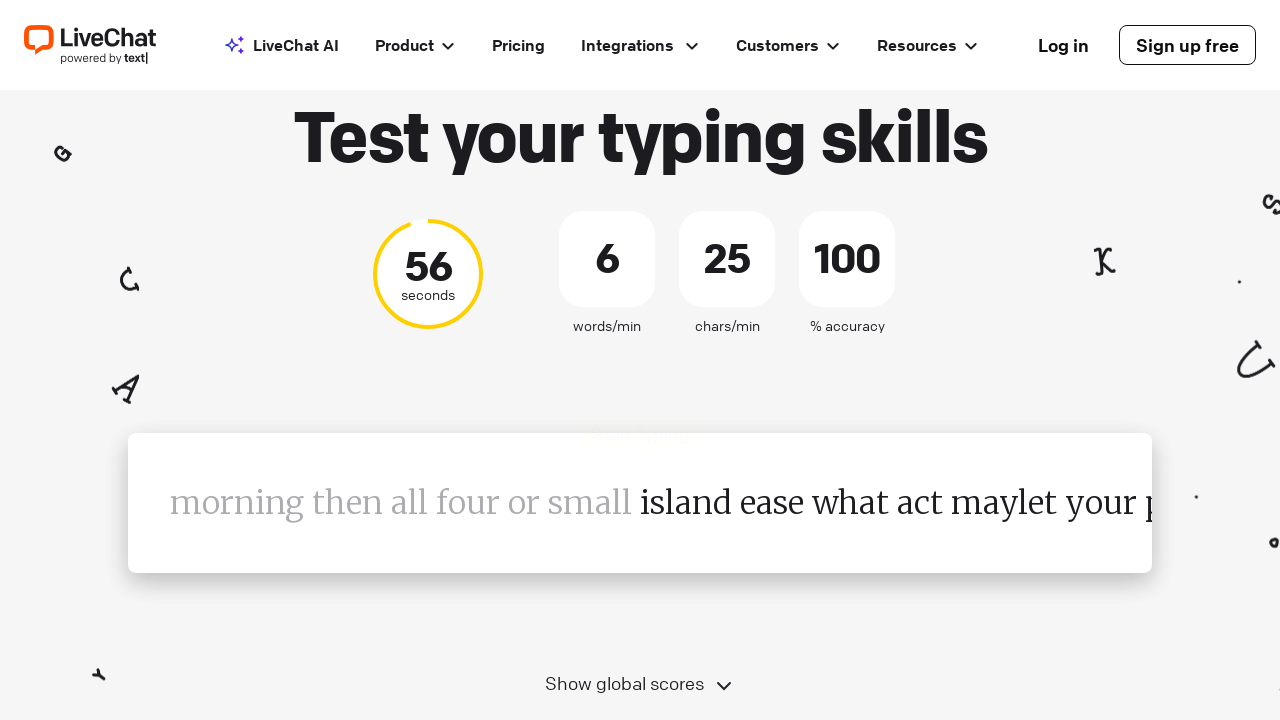

Retrieved word to type: 'island'
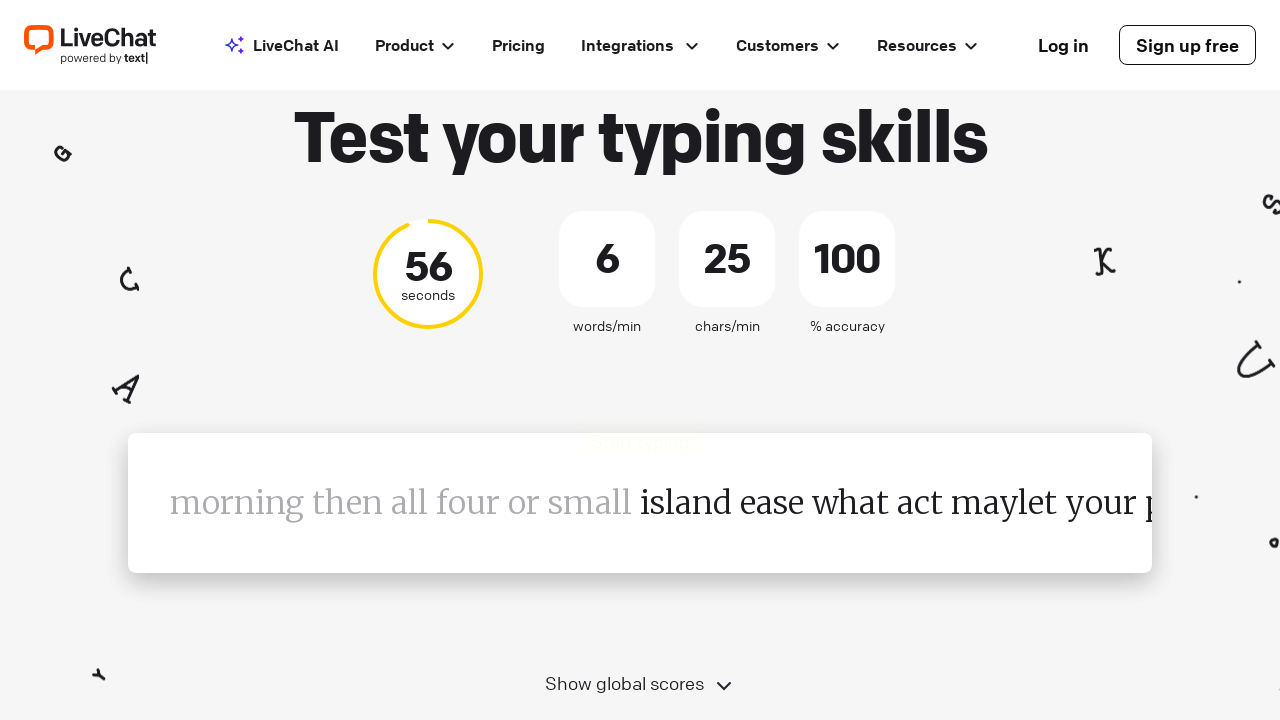

Typed word 'island' followed by space on #test-input
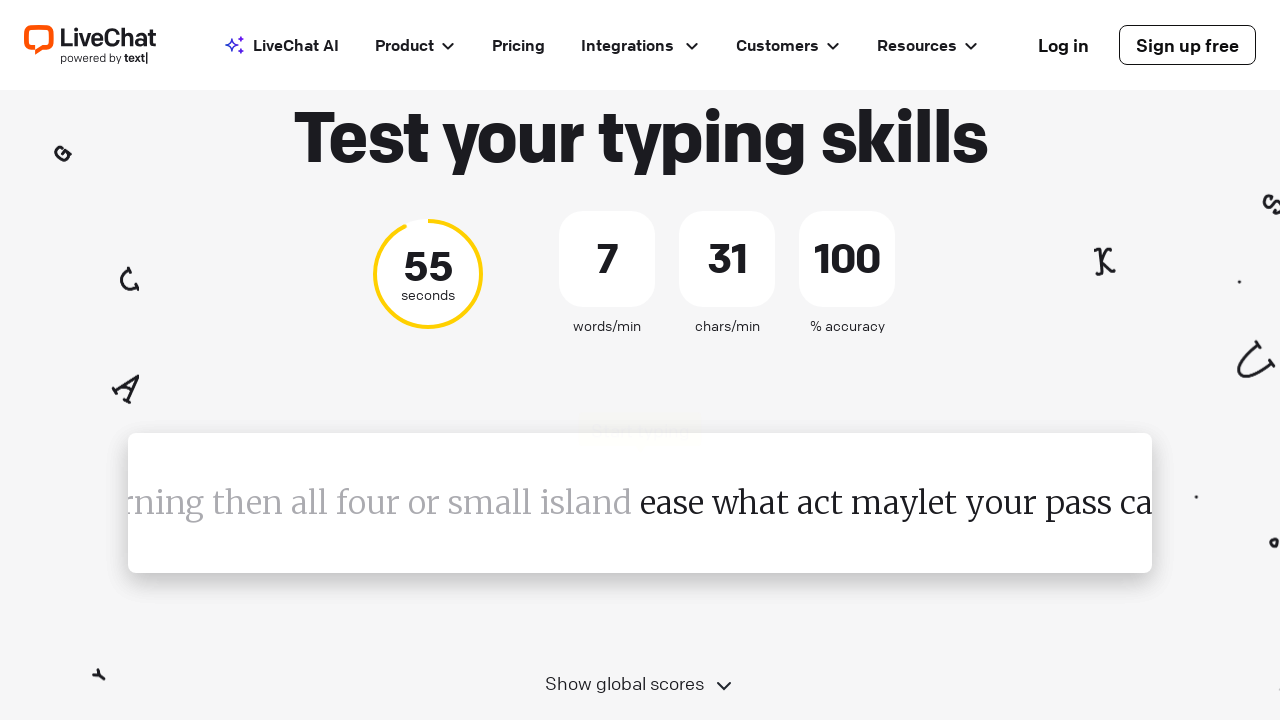

Retrieved word to type: 'ease'
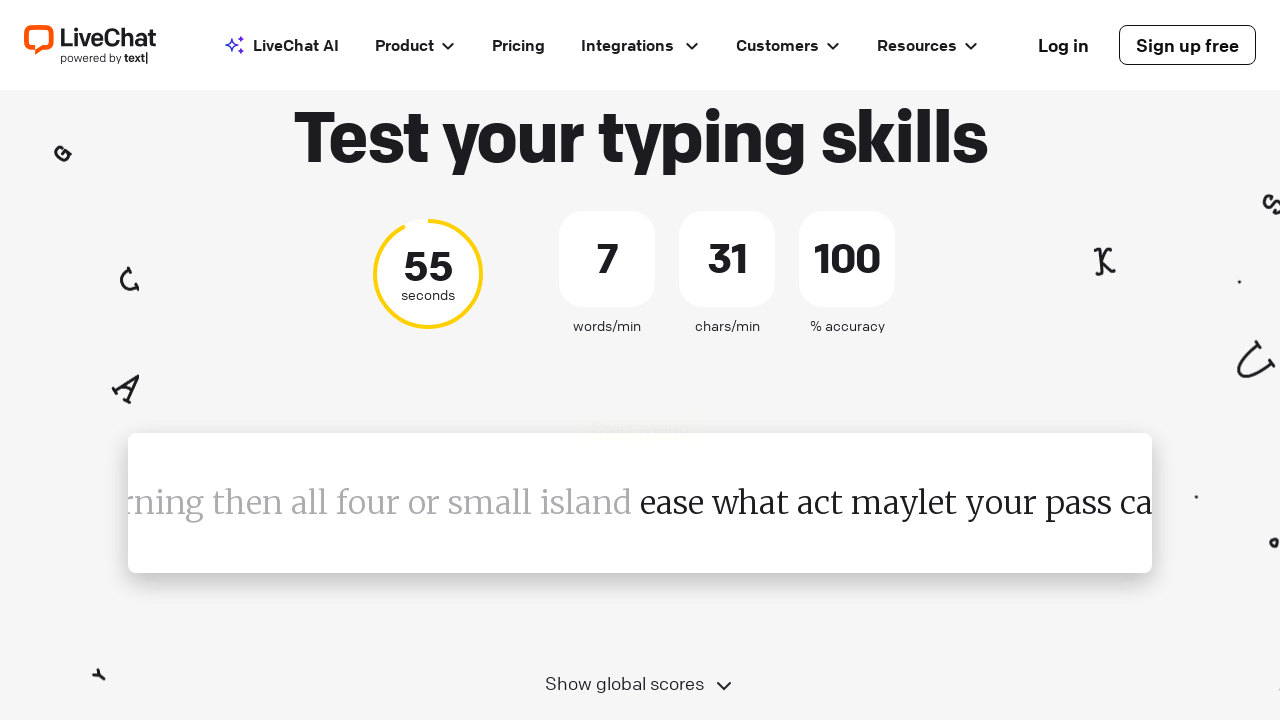

Typed word 'ease' followed by space on #test-input
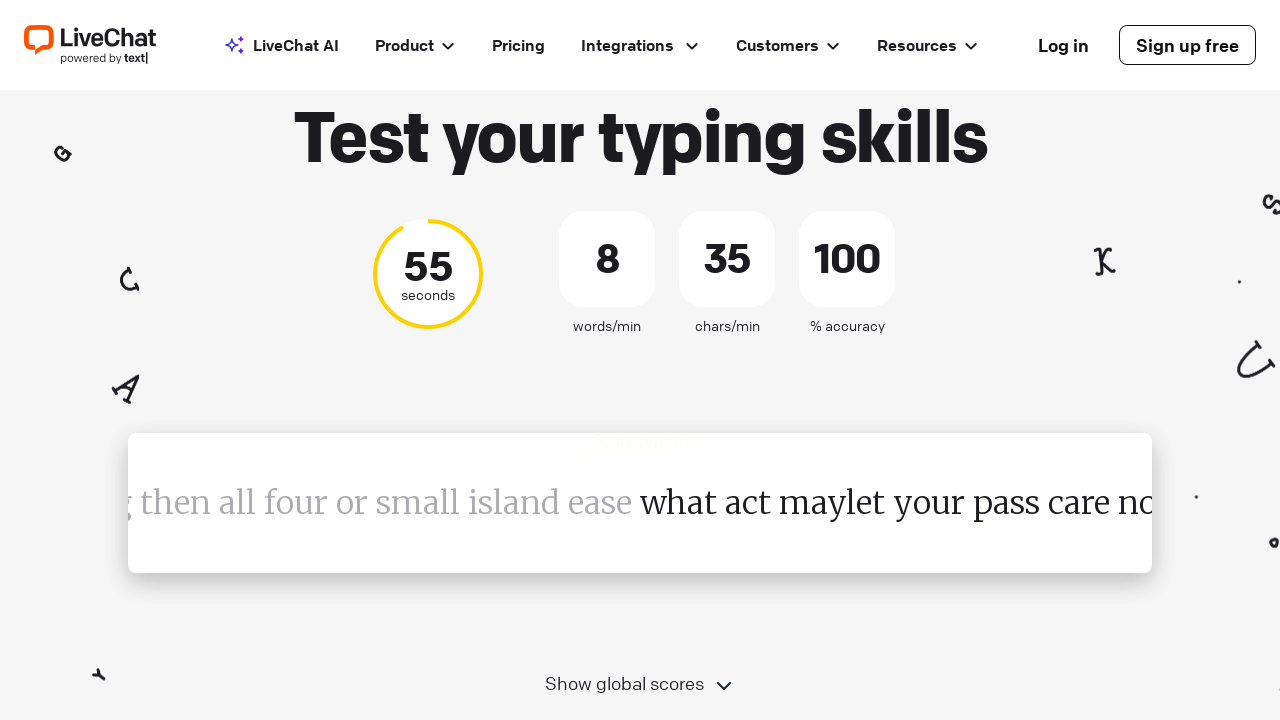

Retrieved word to type: 'what'
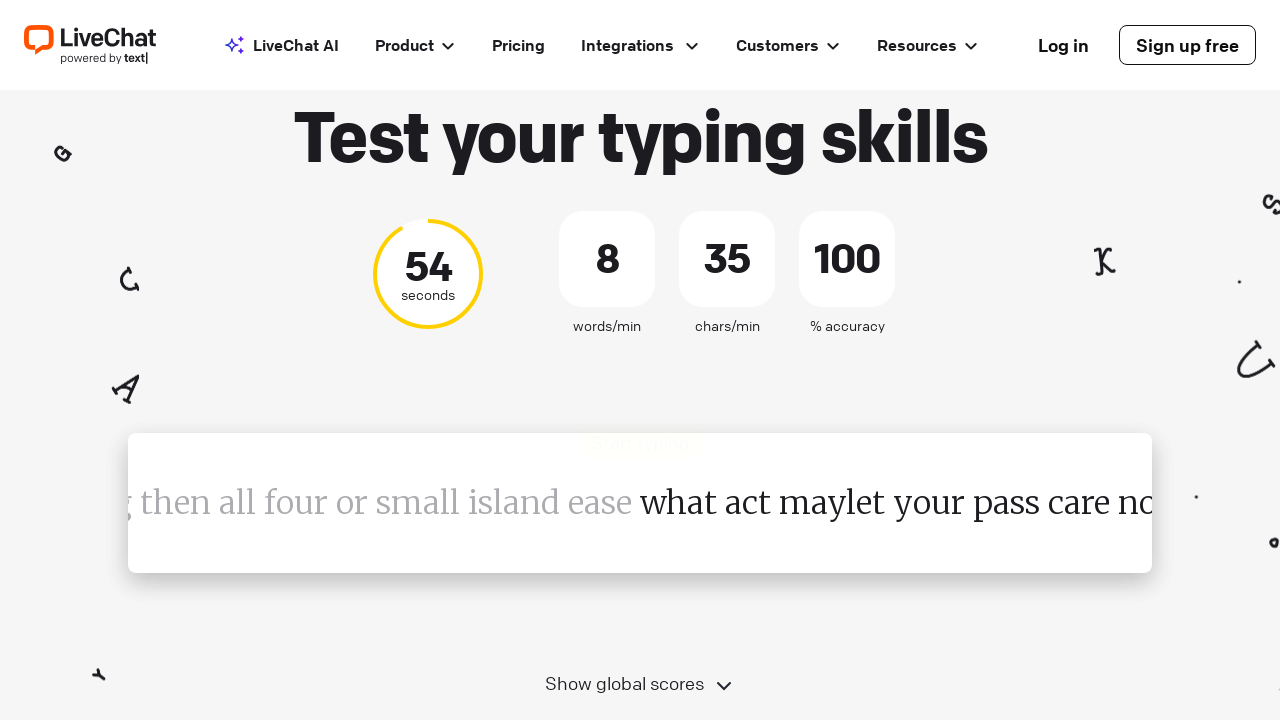

Typed word 'what' followed by space on #test-input
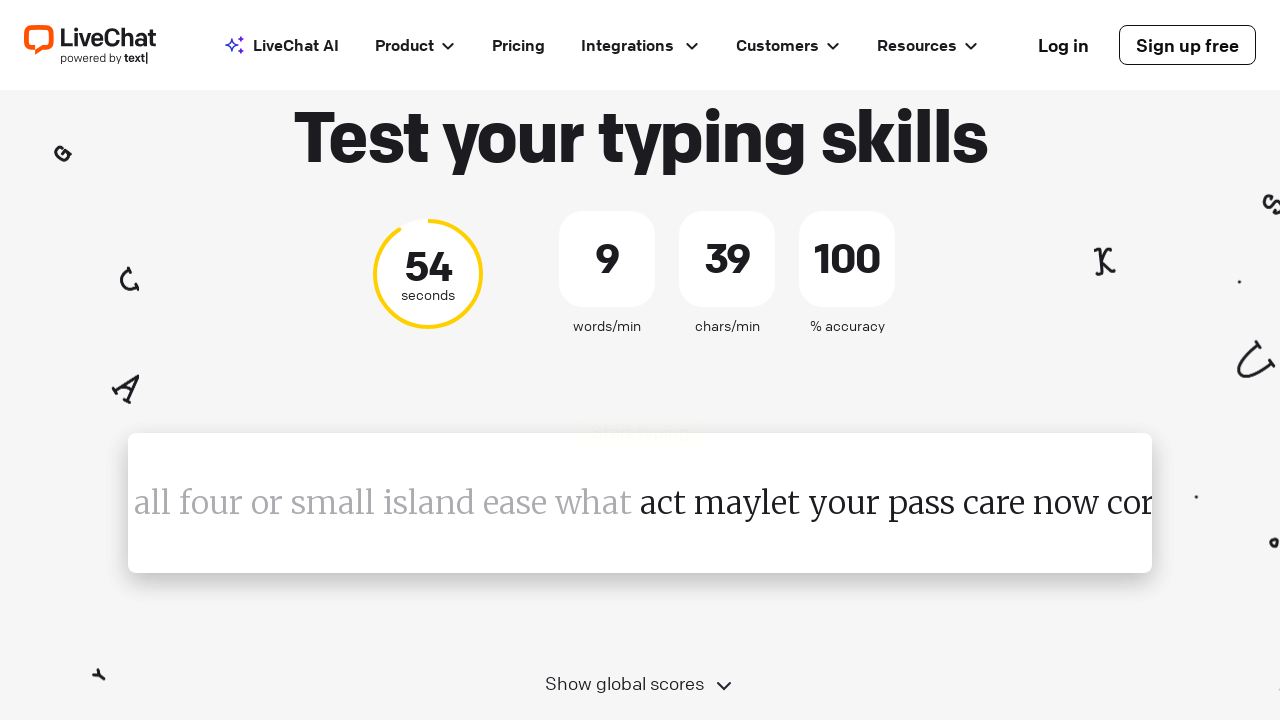

Retrieved word to type: 'act'
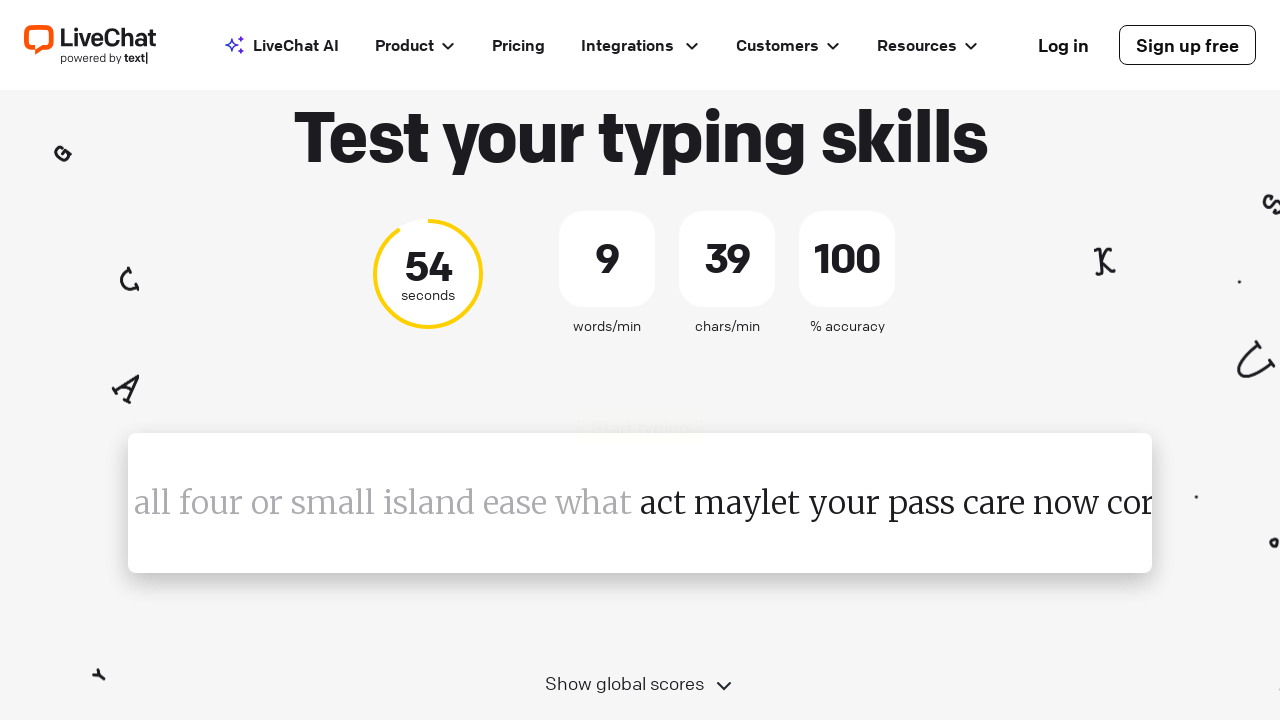

Typed word 'act' followed by space on #test-input
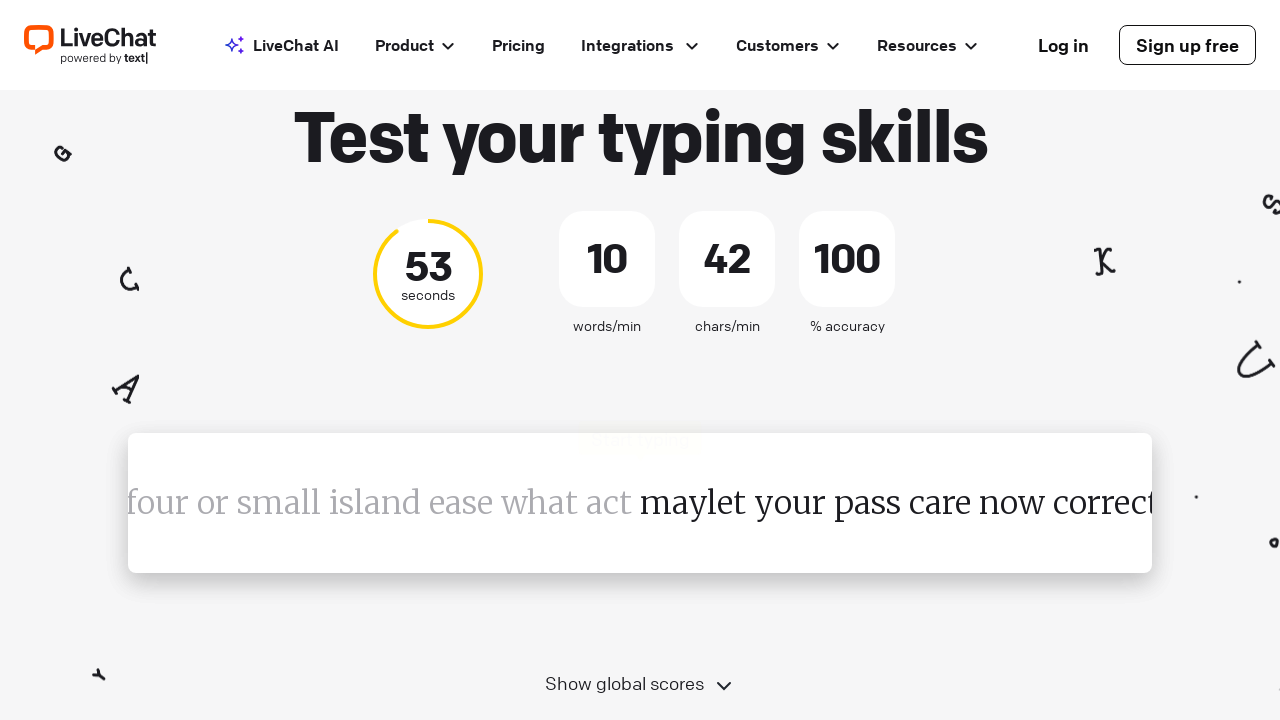

Retrieved word to type: 'maylet'
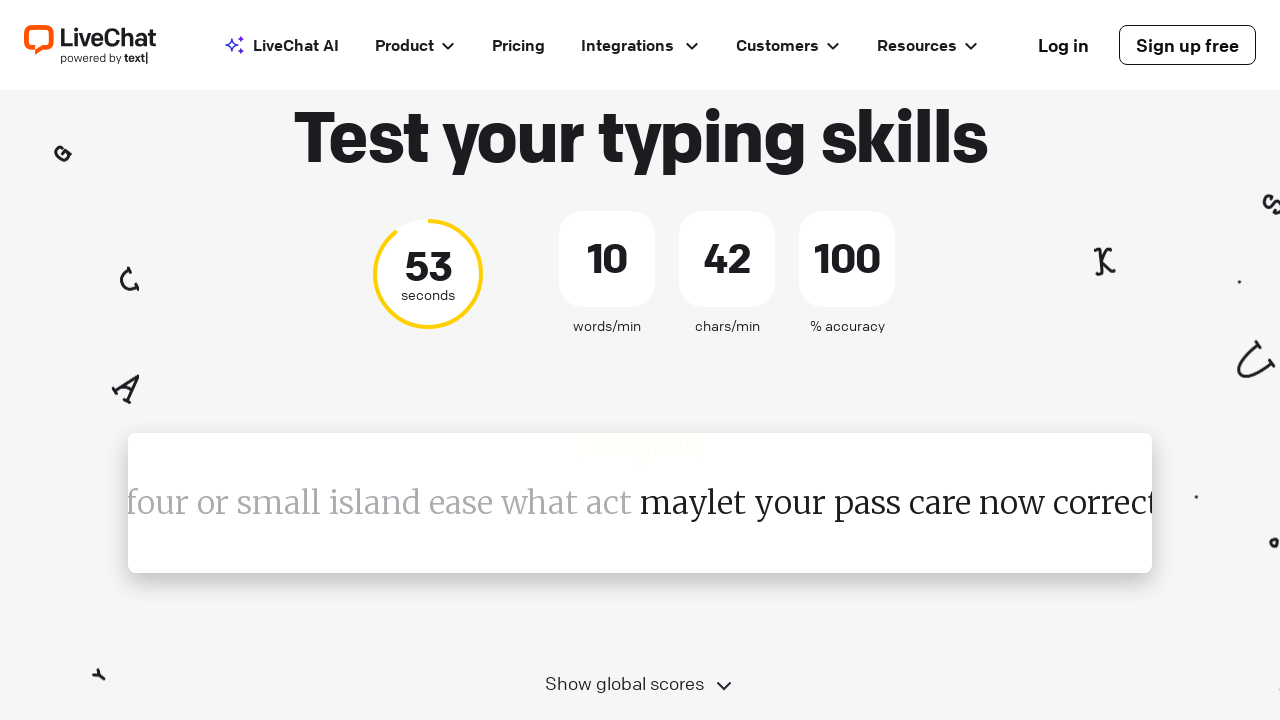

Typed word 'maylet' followed by space on #test-input
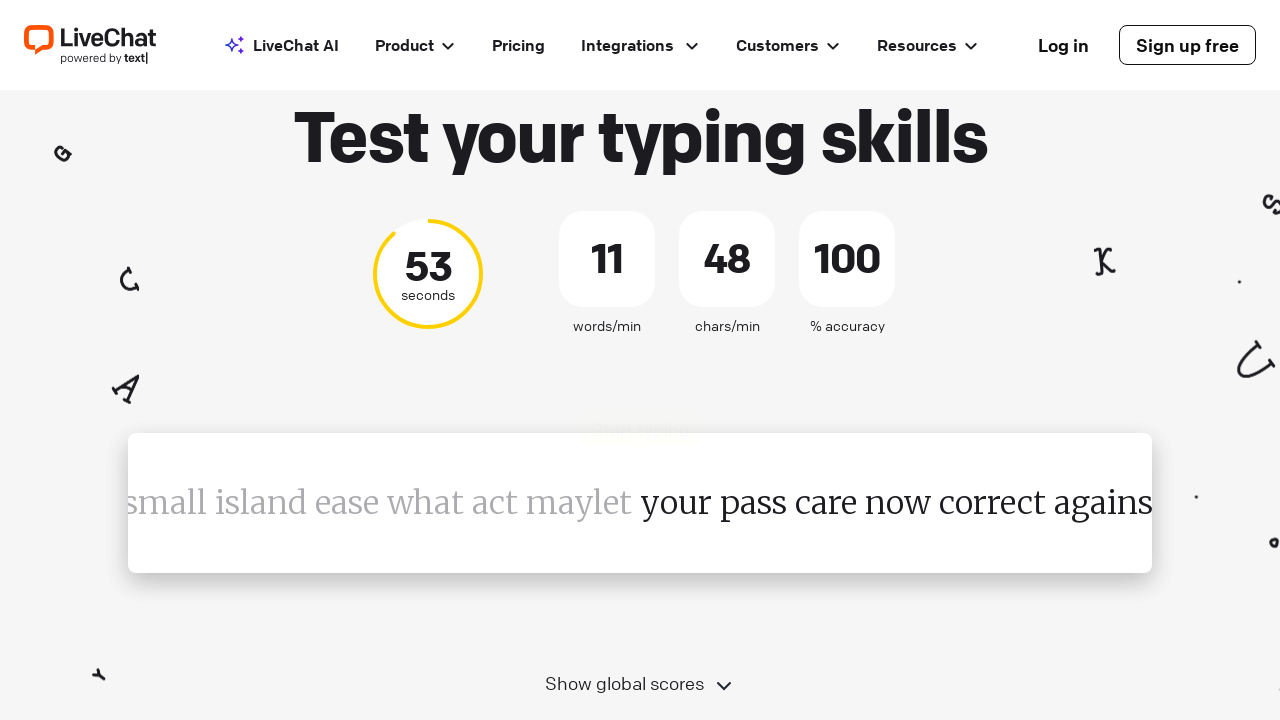

Retrieved word to type: 'your'
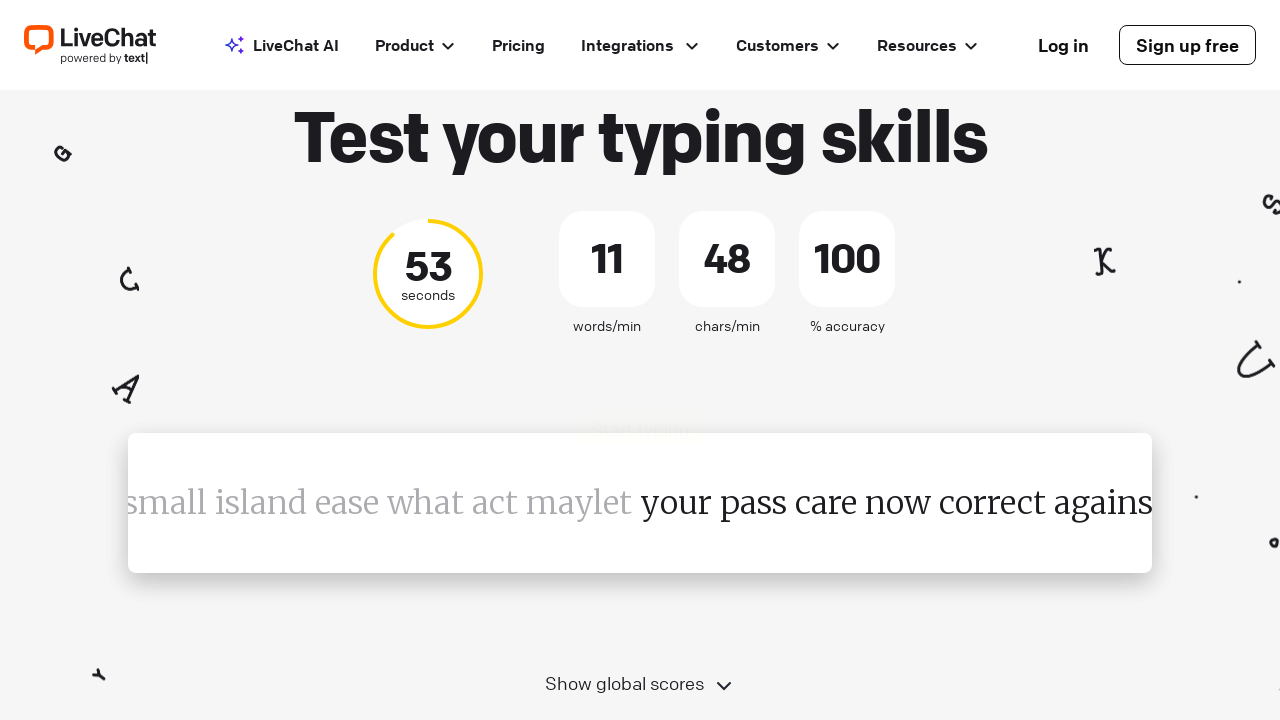

Typed word 'your' followed by space on #test-input
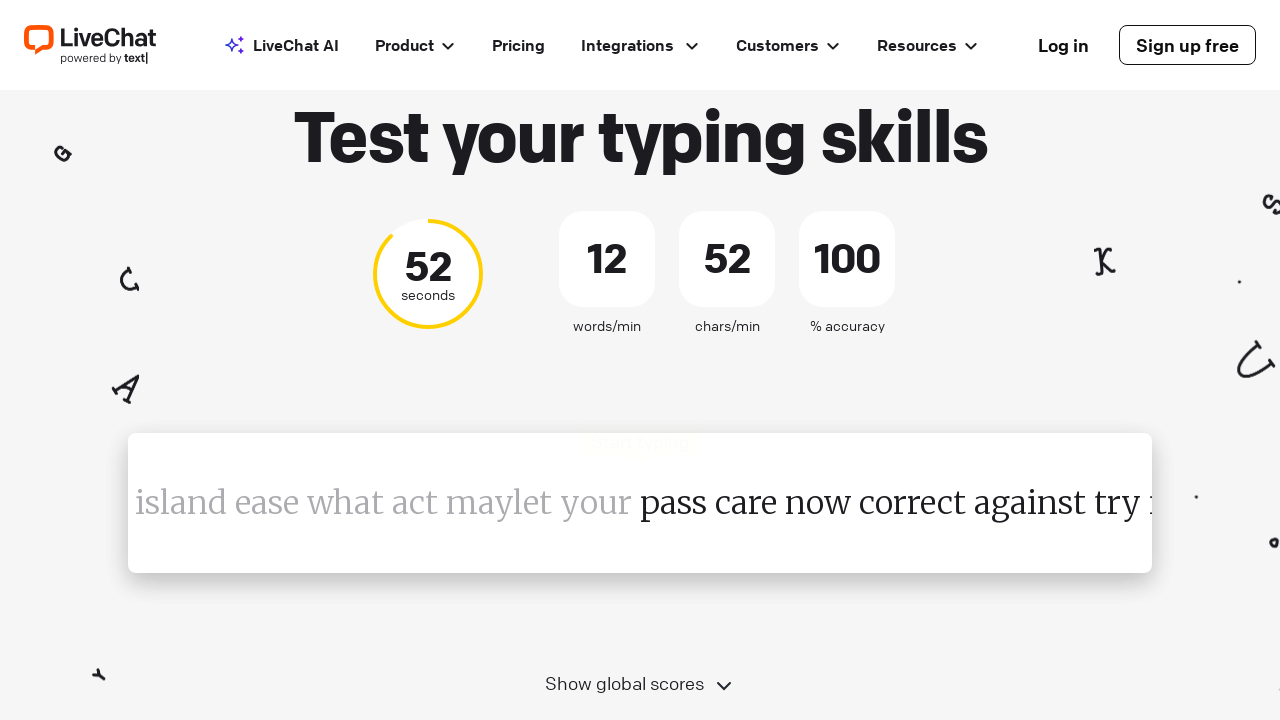

Retrieved word to type: 'pass'
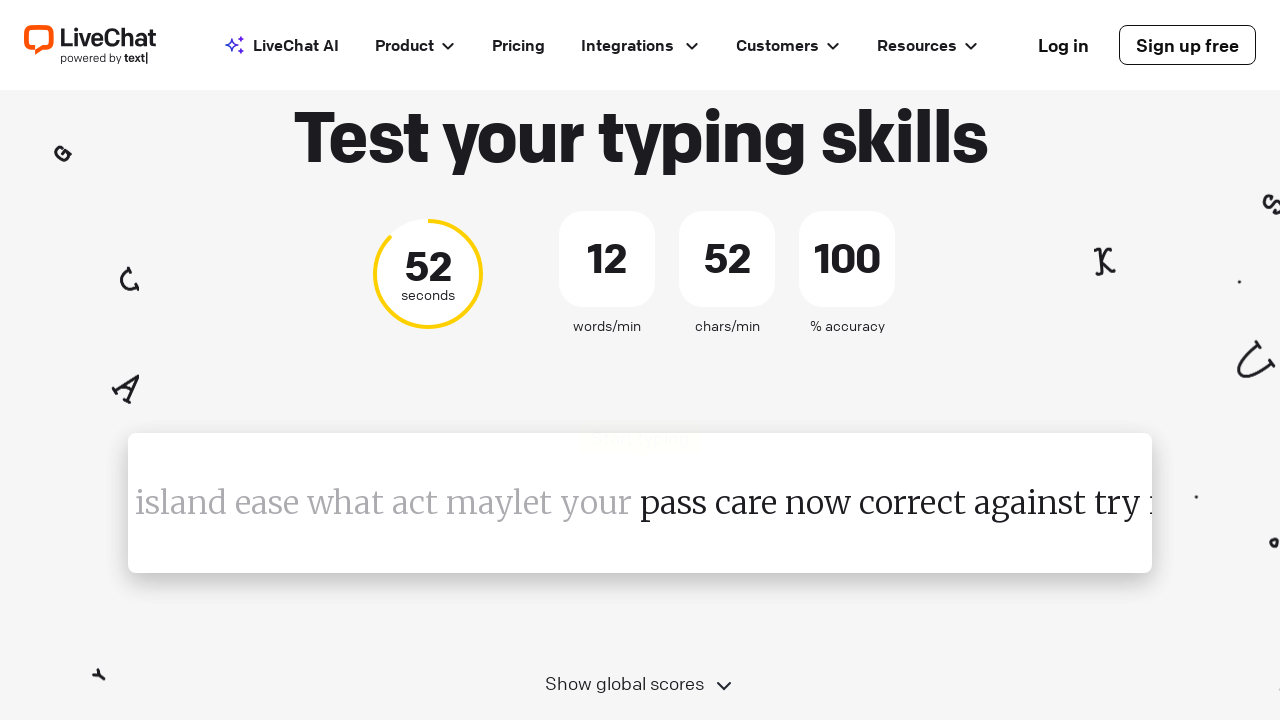

Typed word 'pass' followed by space on #test-input
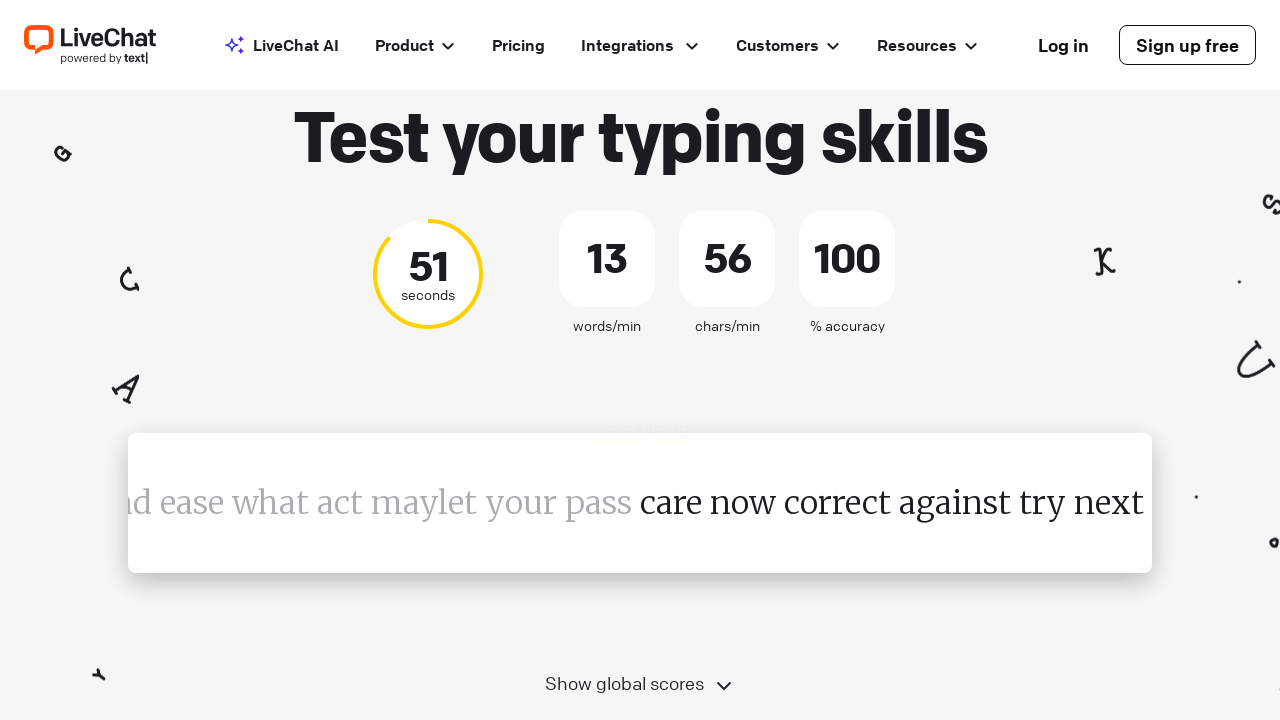

Retrieved word to type: 'care'
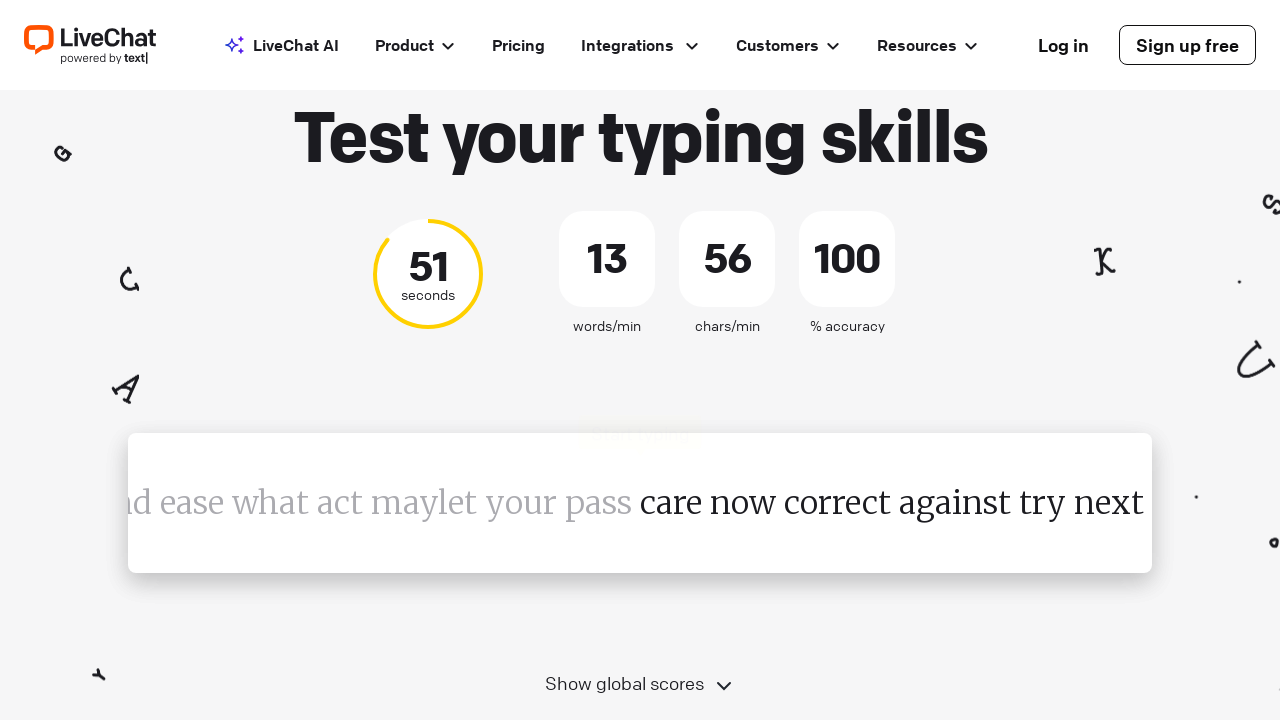

Typed word 'care' followed by space on #test-input
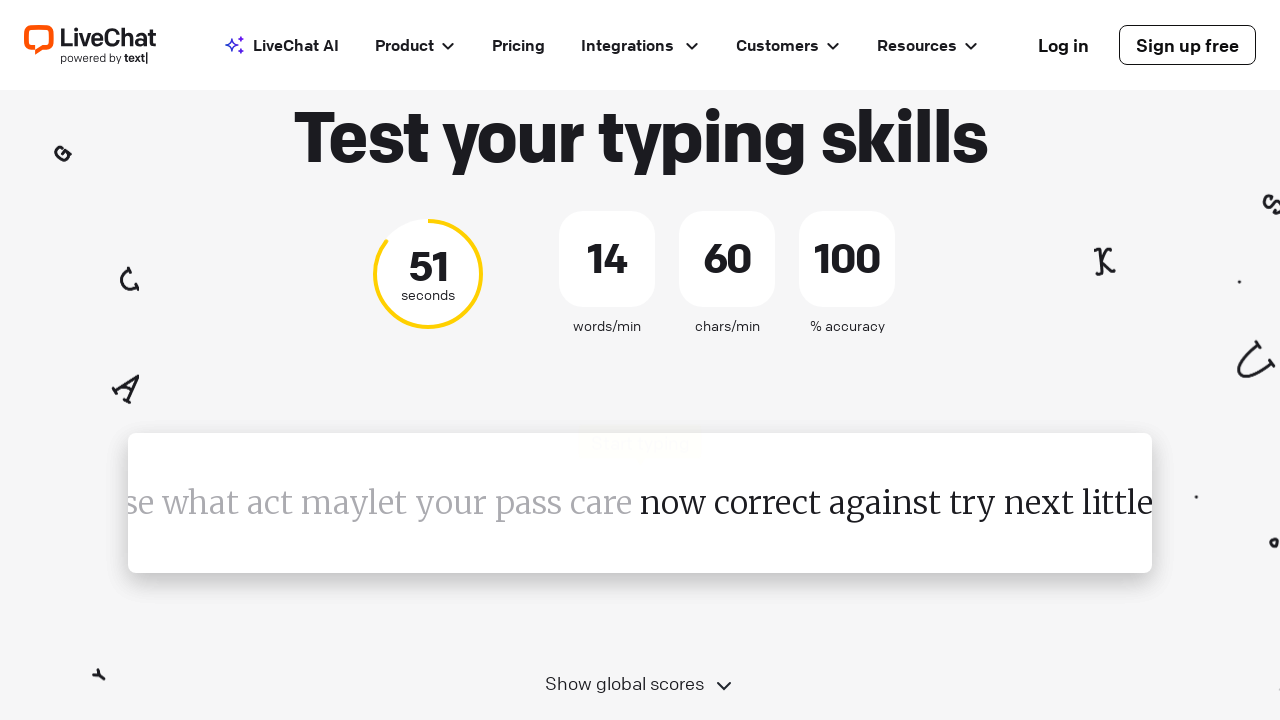

Retrieved word to type: 'now'
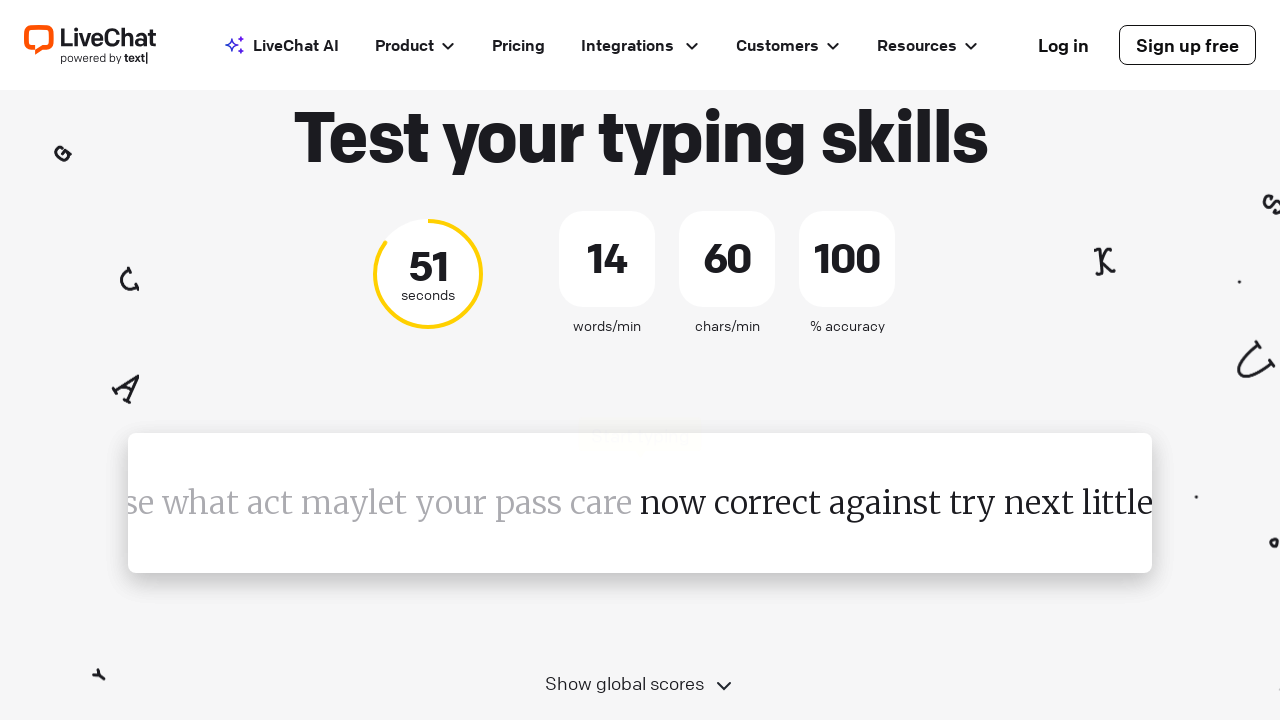

Typed word 'now' followed by space on #test-input
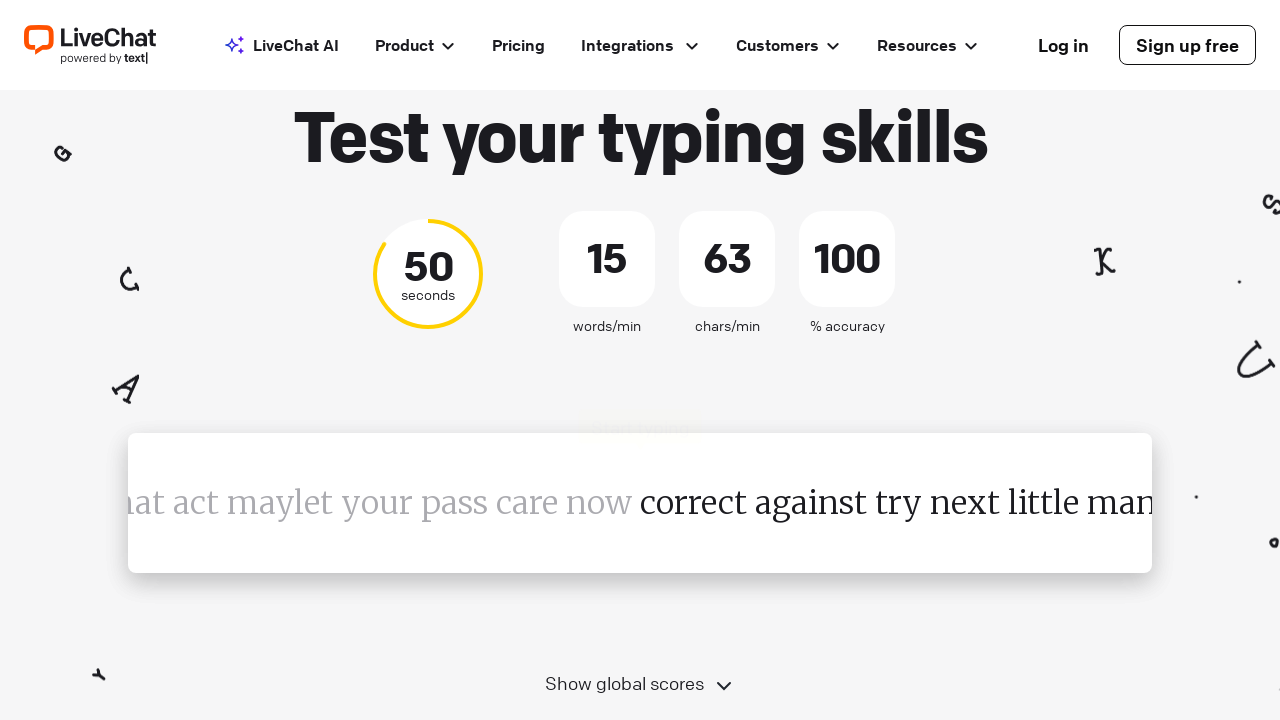

Retrieved word to type: 'correct'
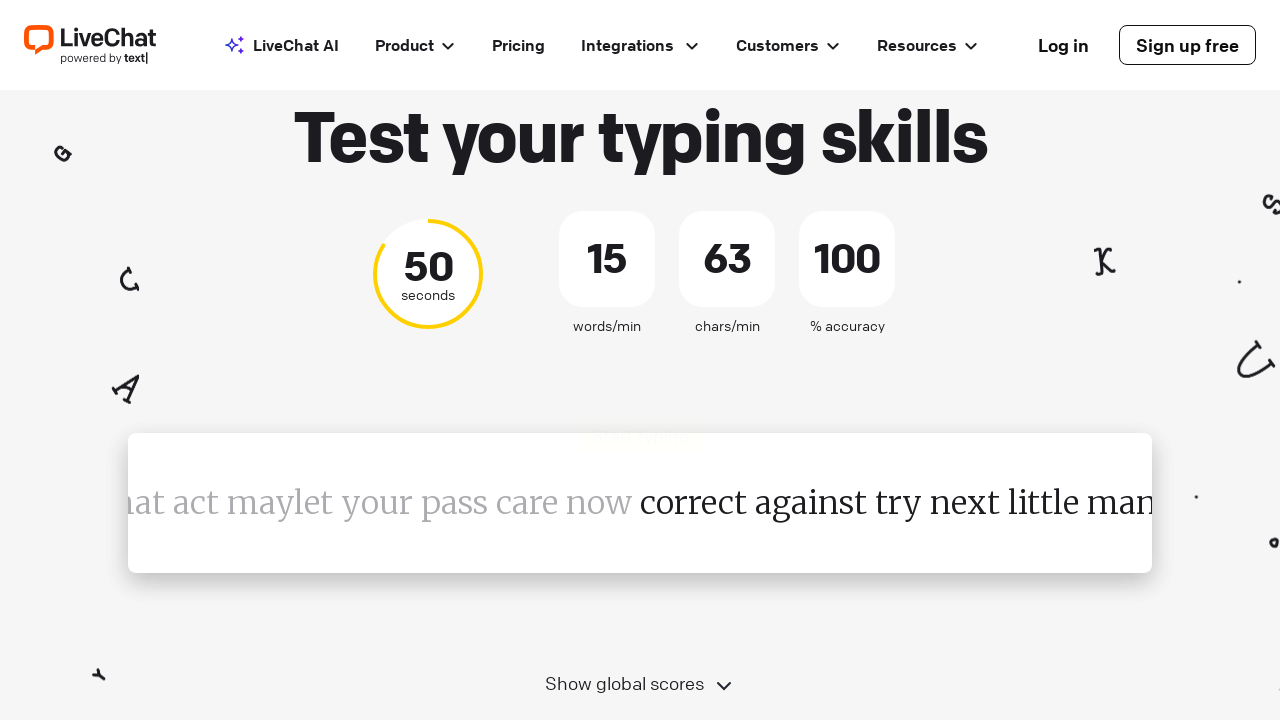

Typed word 'correct' followed by space on #test-input
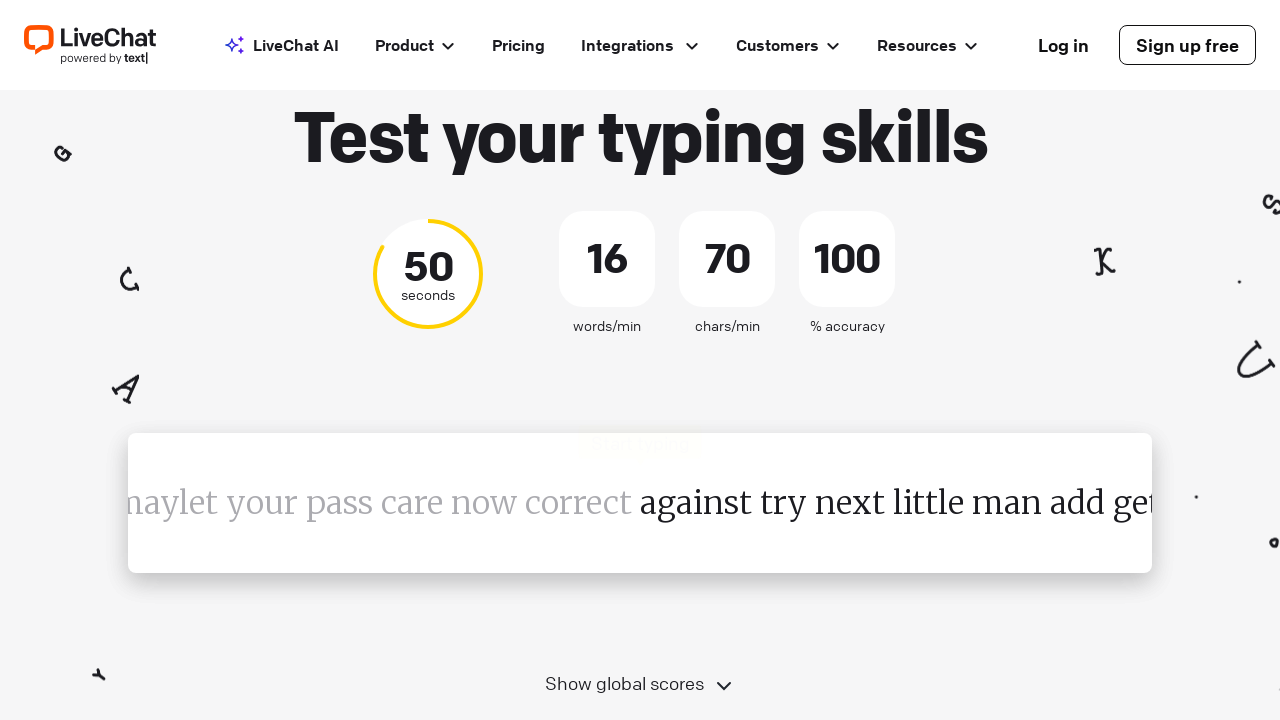

Retrieved word to type: 'against'
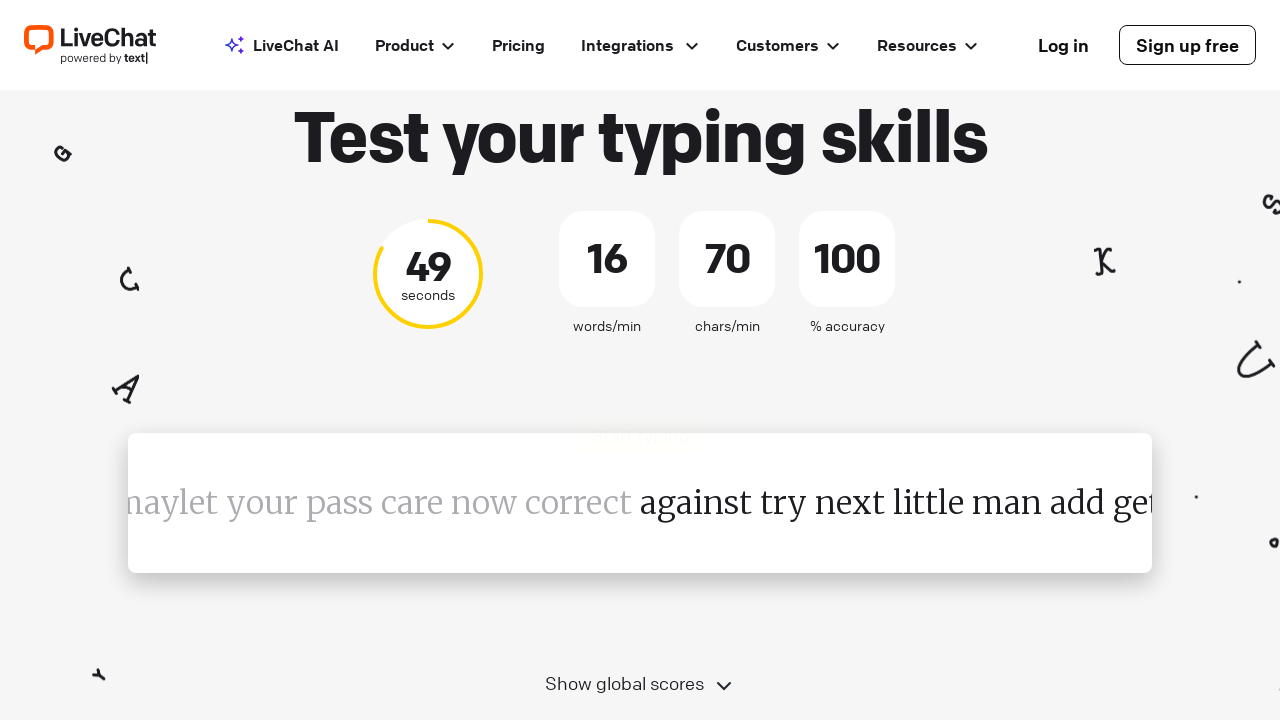

Typed word 'against' followed by space on #test-input
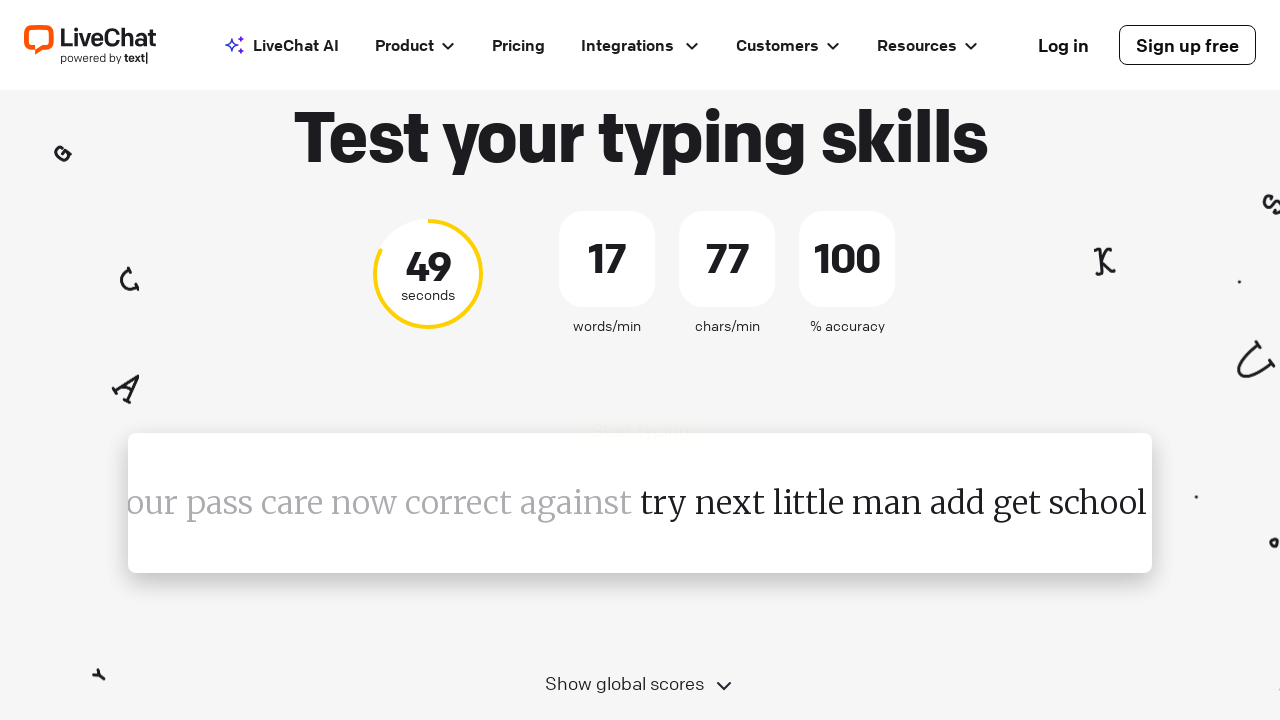

Retrieved word to type: 'try'
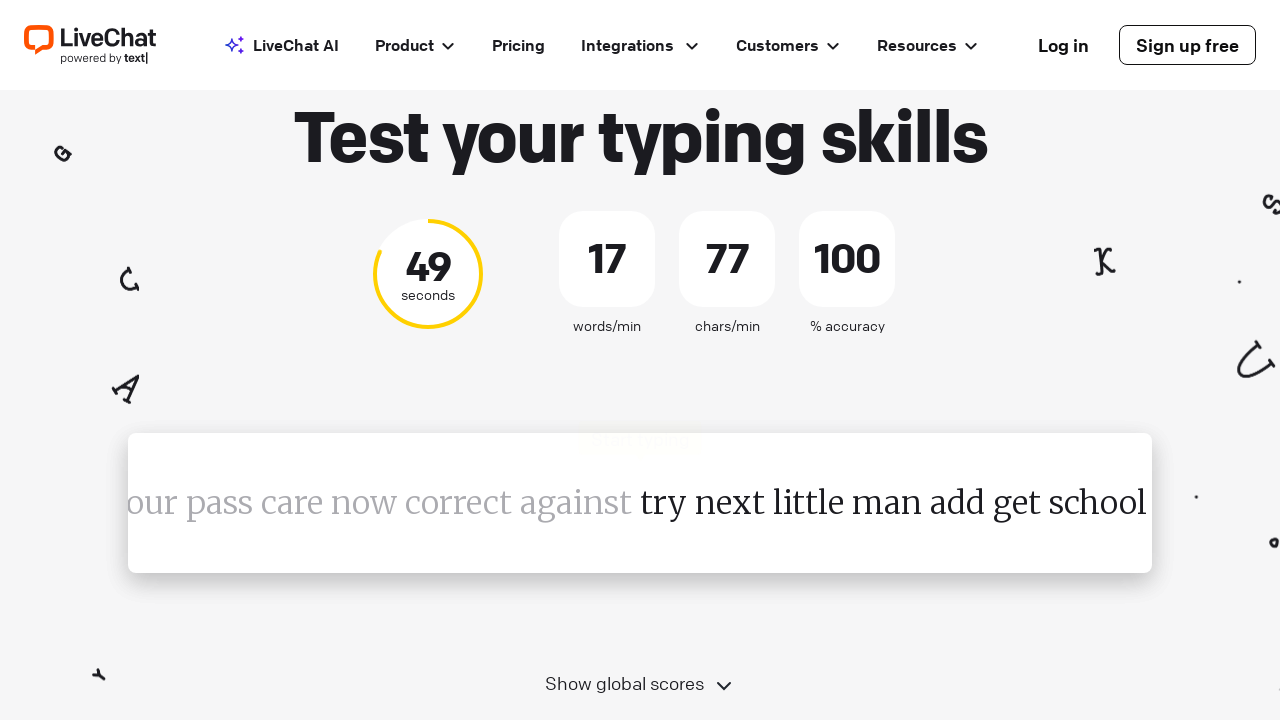

Typed word 'try' followed by space on #test-input
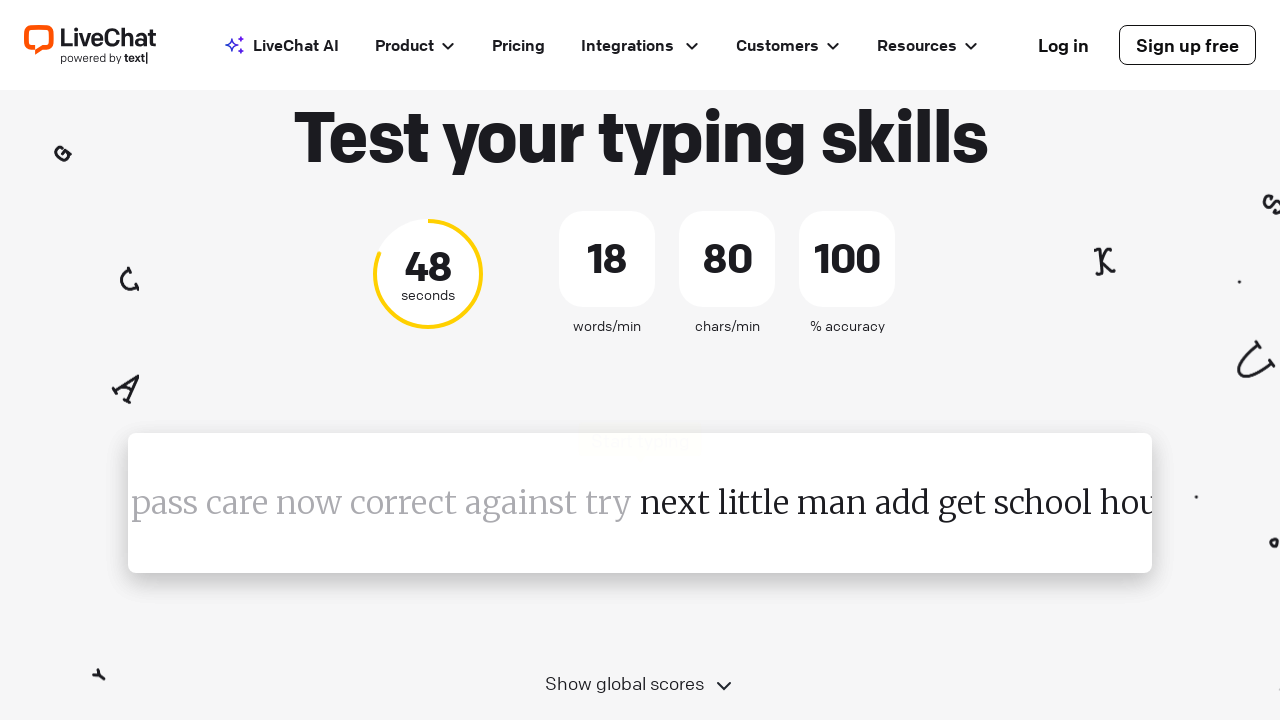

Retrieved word to type: 'next'
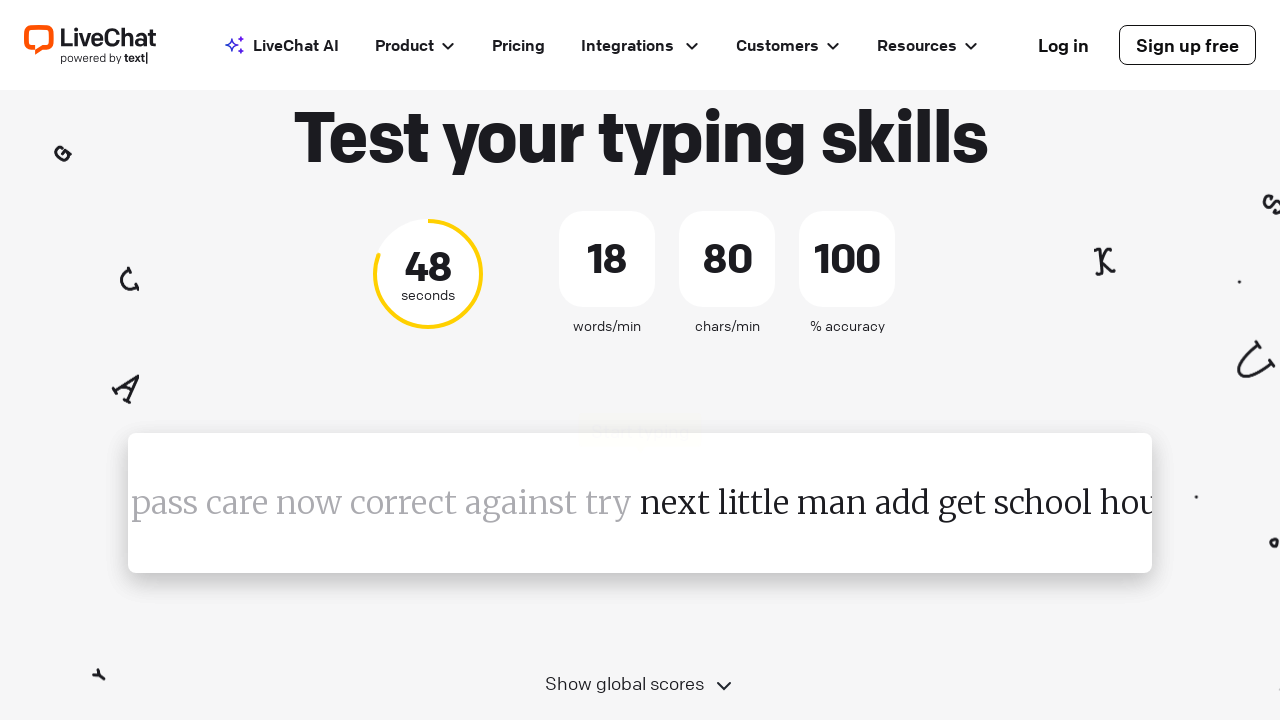

Typed word 'next' followed by space on #test-input
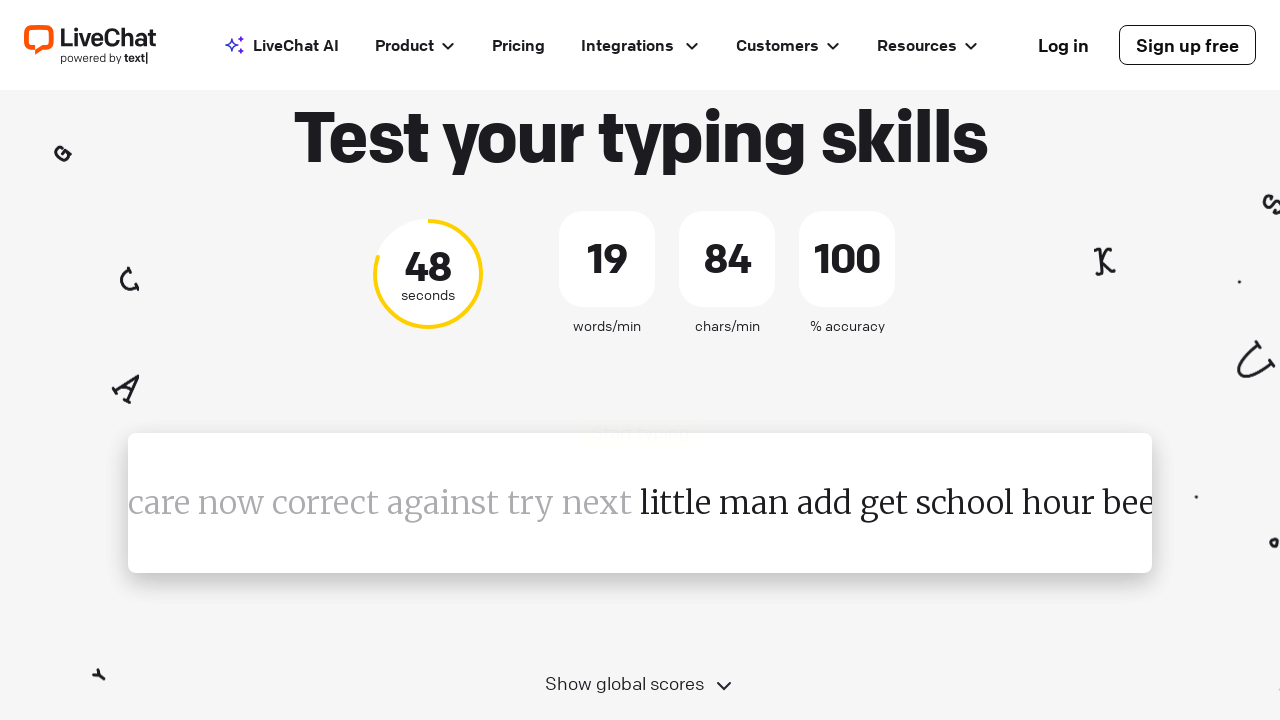

Retrieved word to type: 'little'
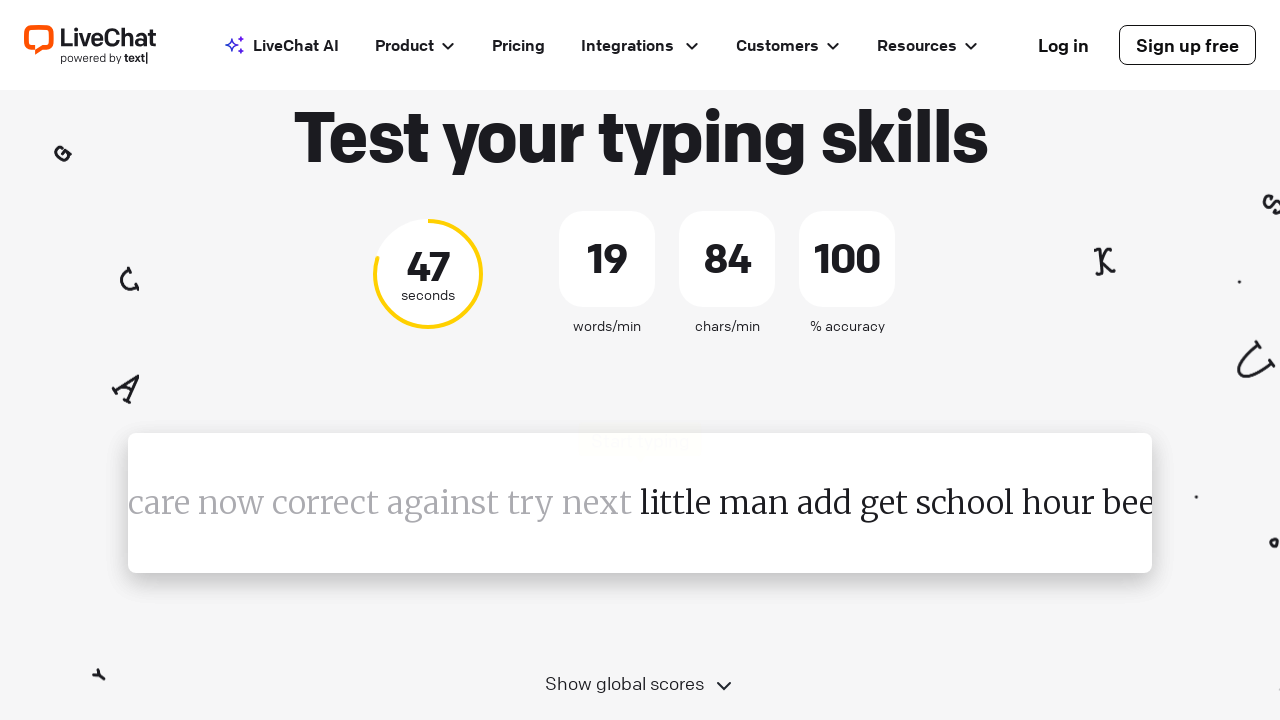

Typed word 'little' followed by space on #test-input
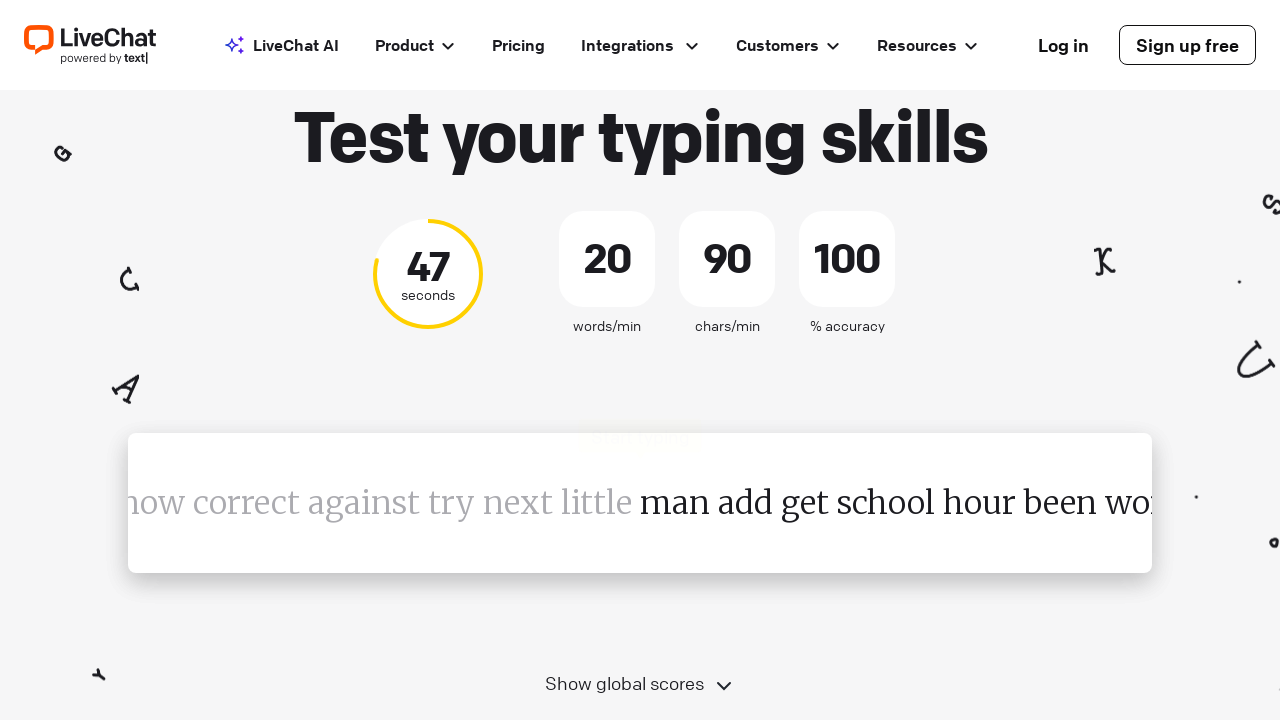

Retrieved word to type: 'man'
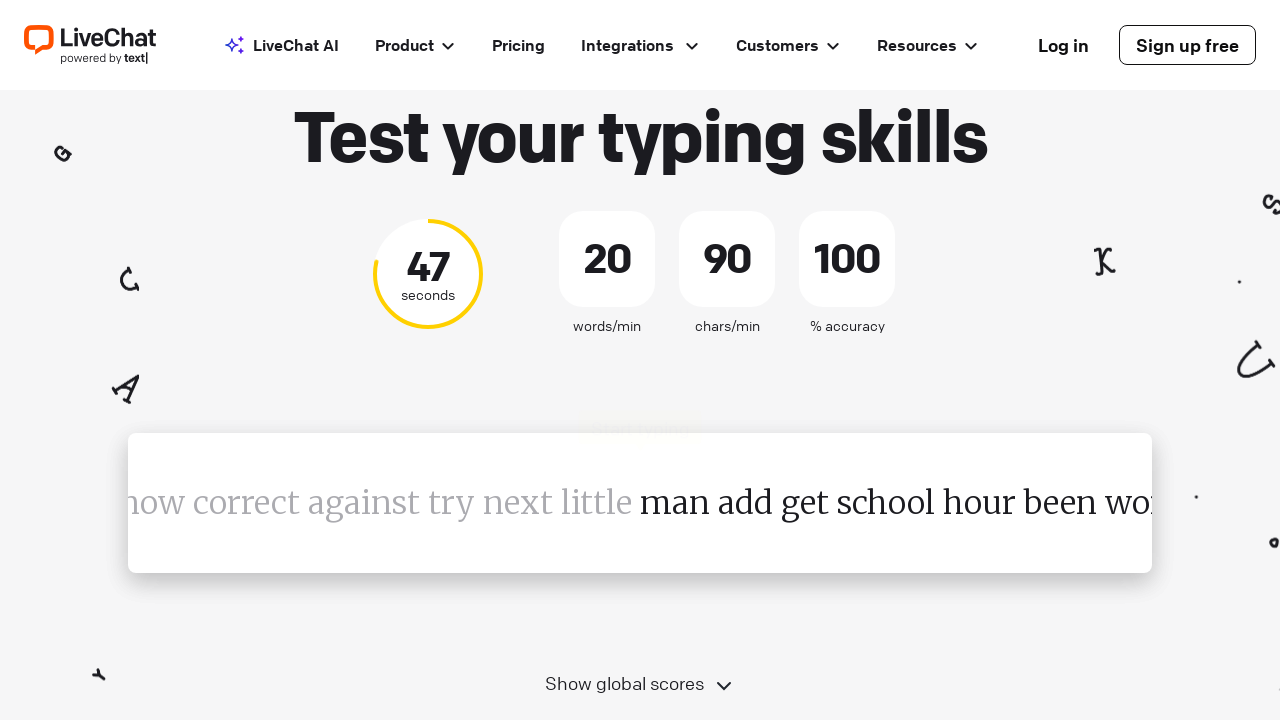

Typed word 'man' followed by space on #test-input
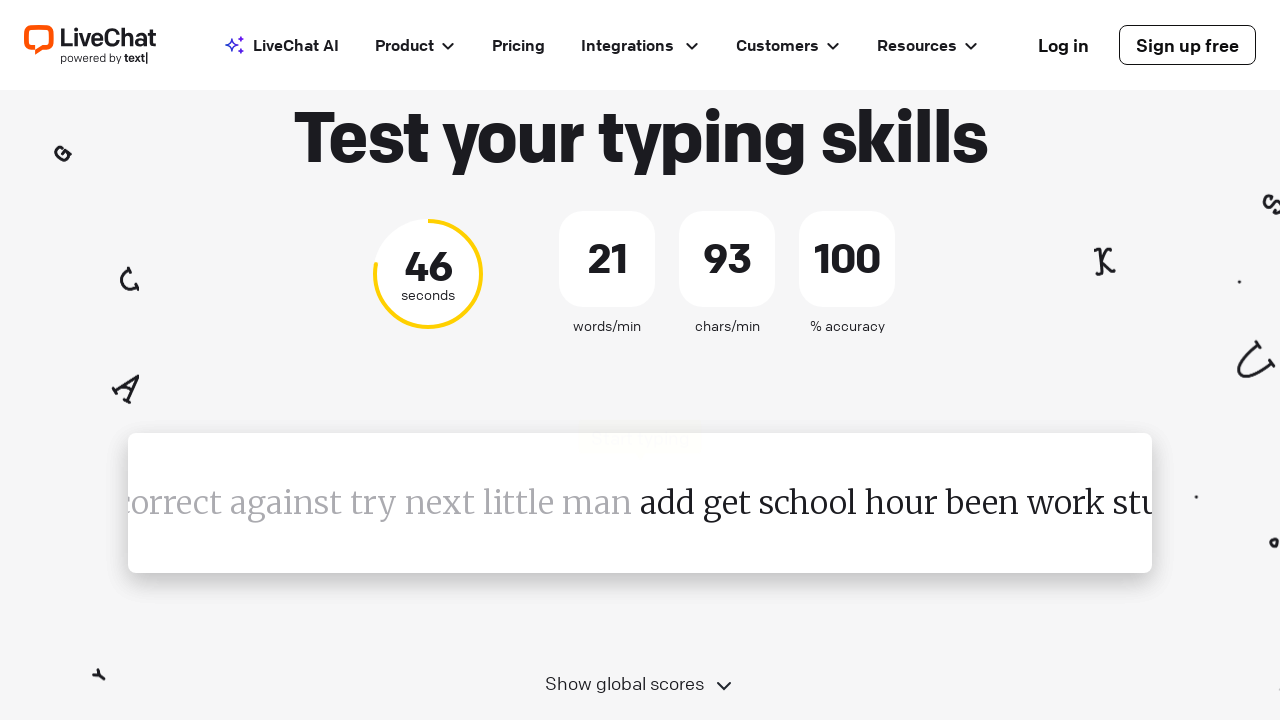

Retrieved word to type: 'add'
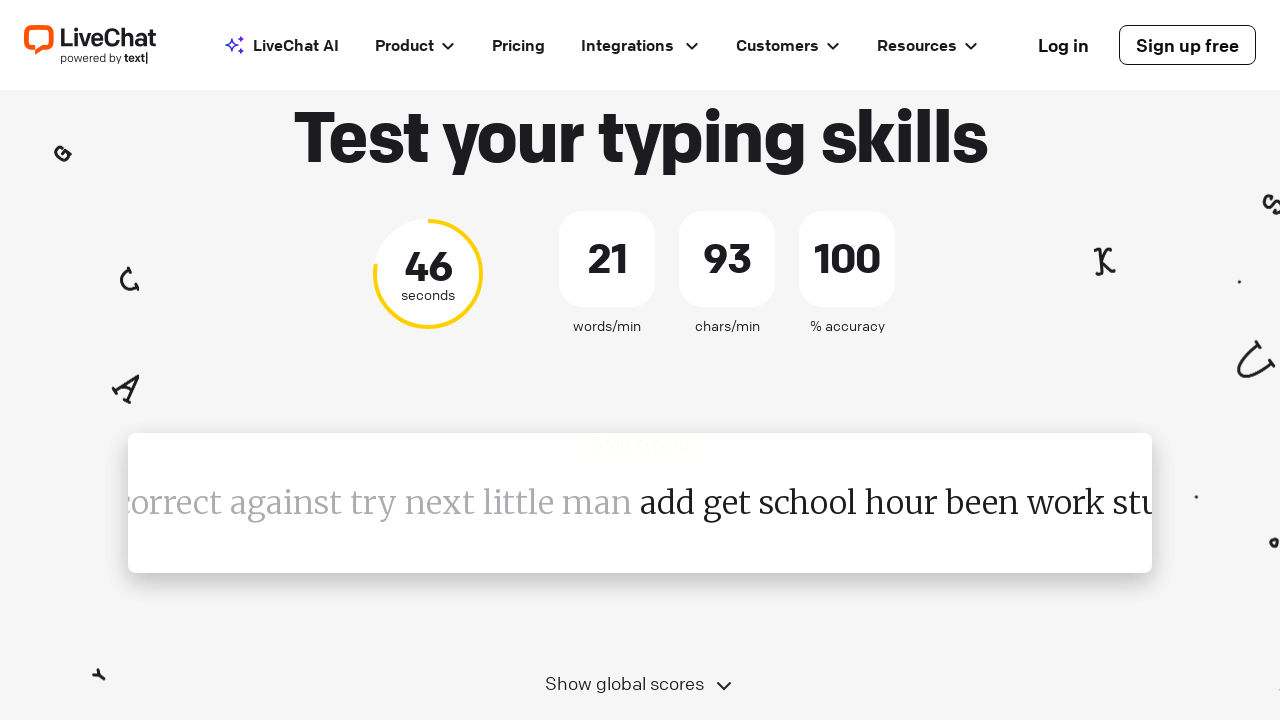

Typed word 'add' followed by space on #test-input
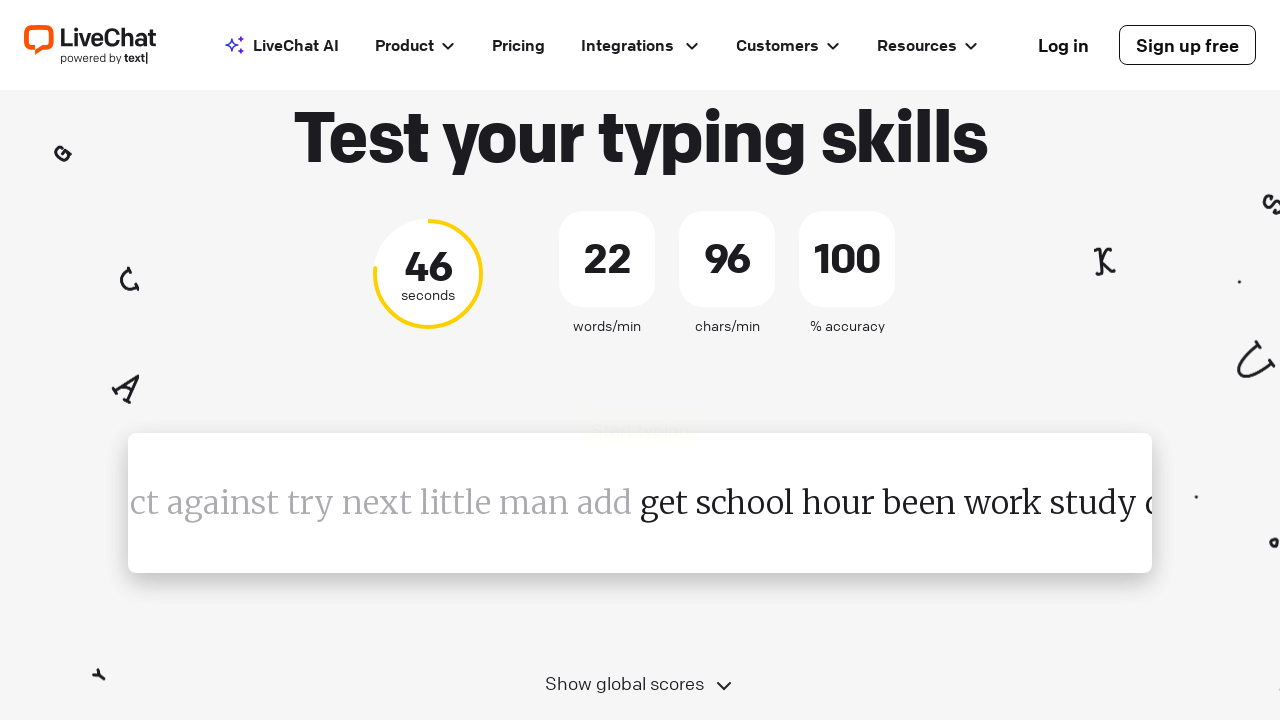

Retrieved word to type: 'get'
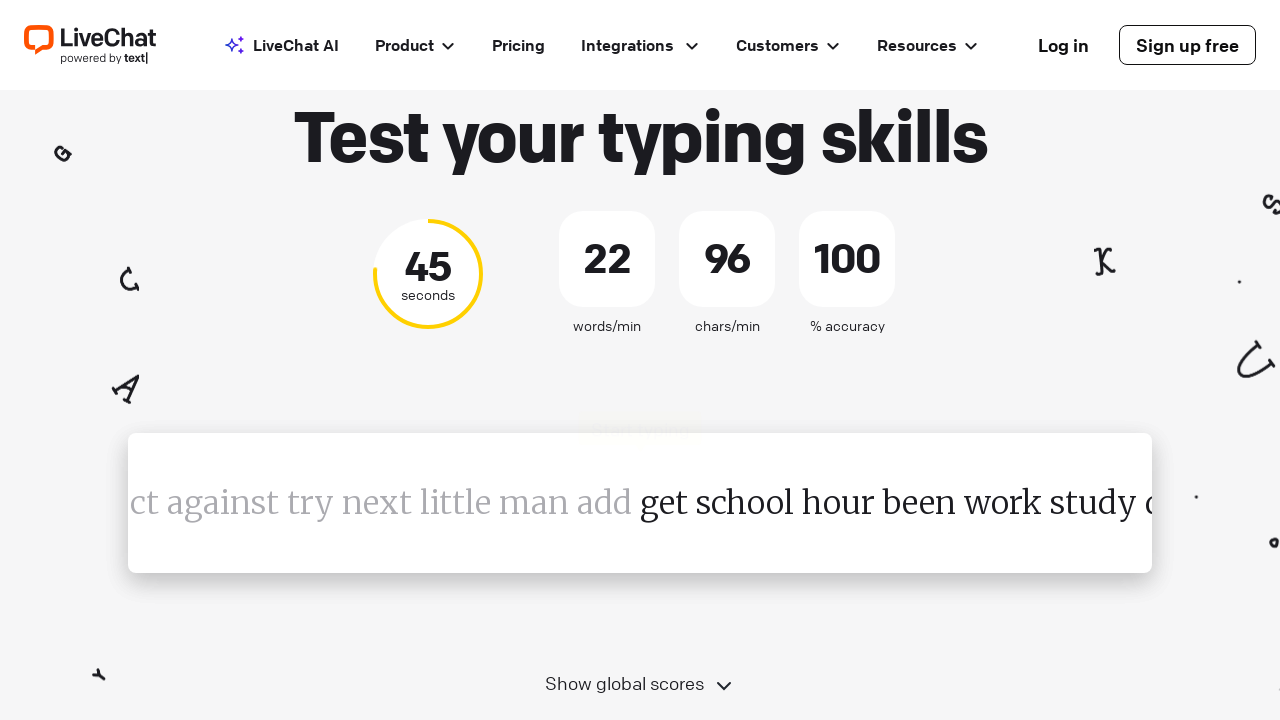

Typed word 'get' followed by space on #test-input
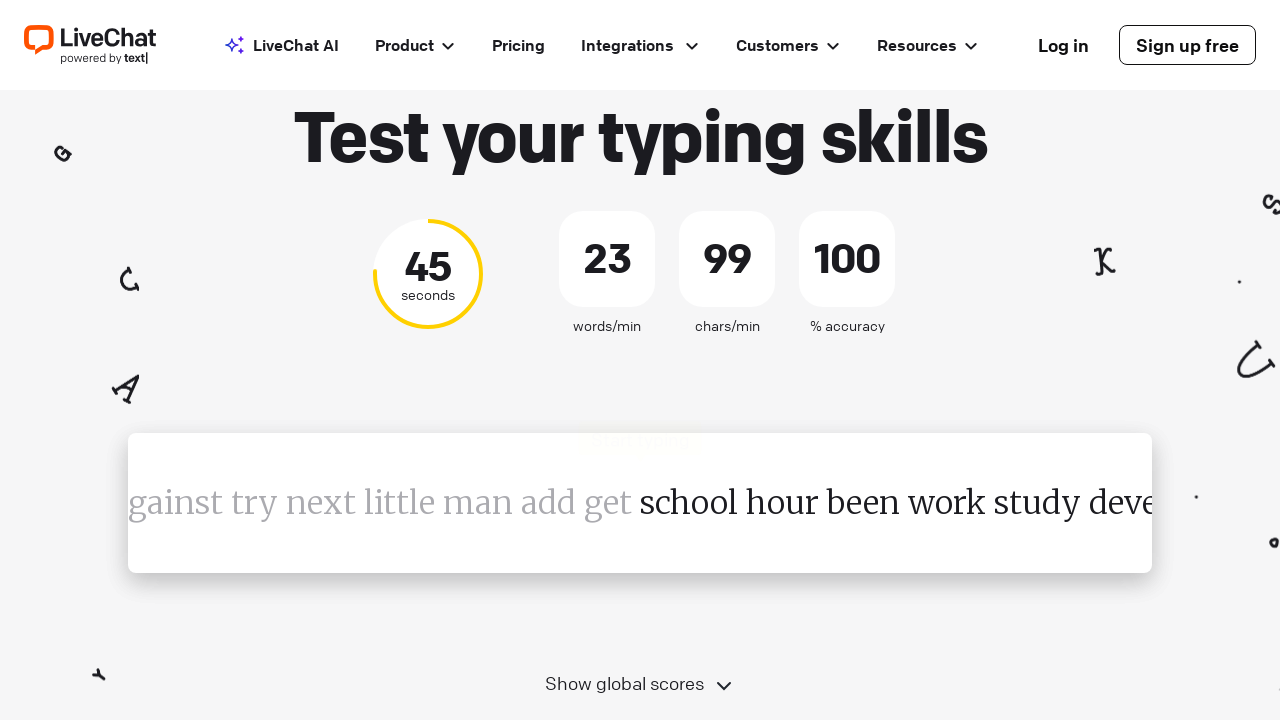

Retrieved word to type: 'school'
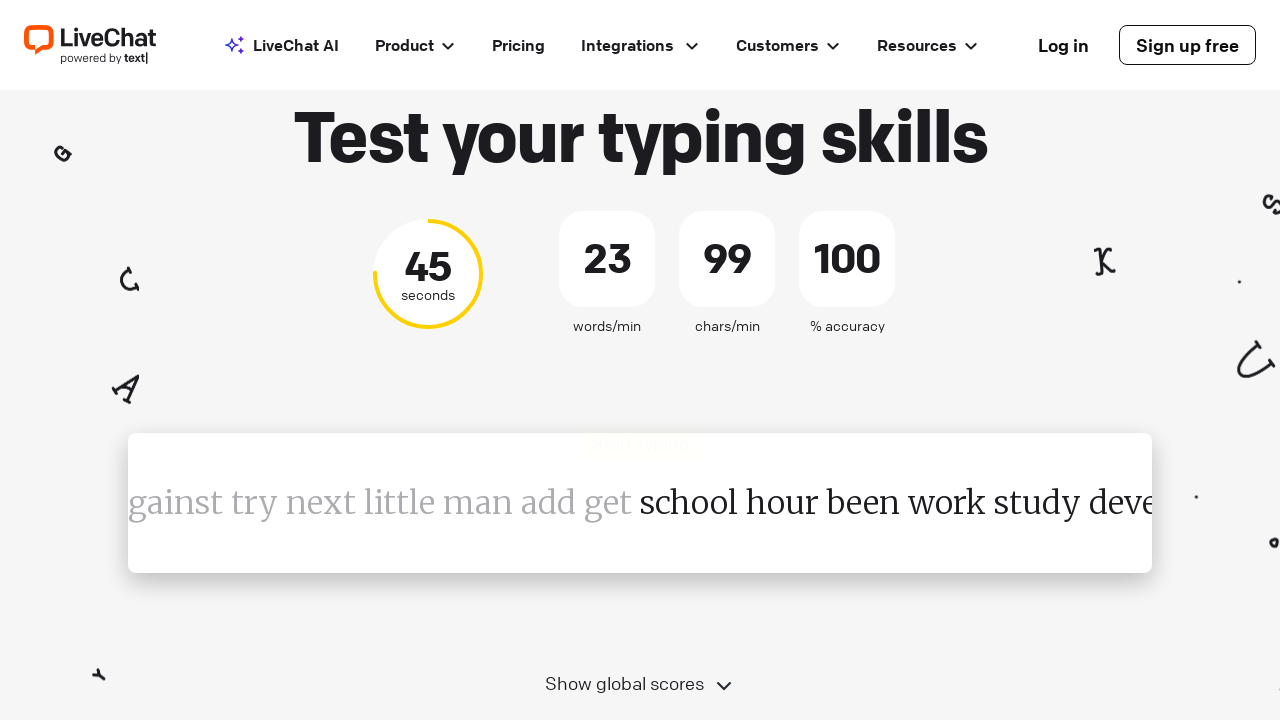

Typed word 'school' followed by space on #test-input
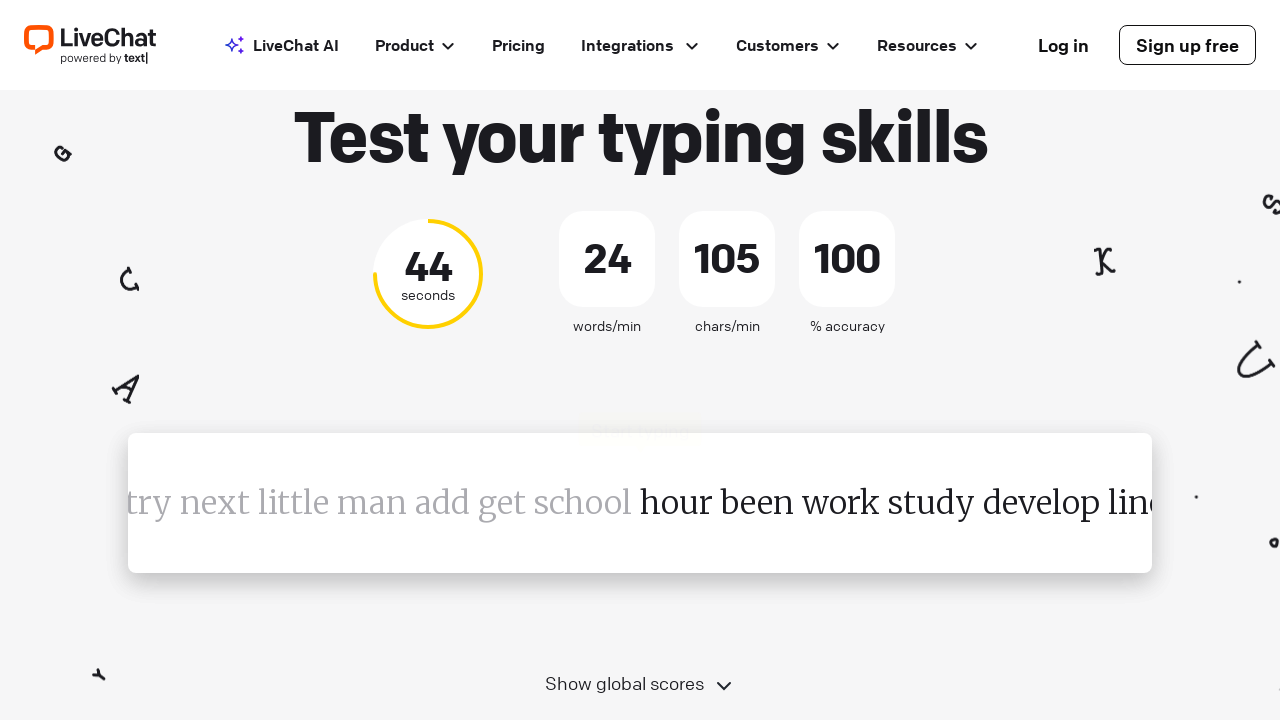

Retrieved word to type: 'hour'
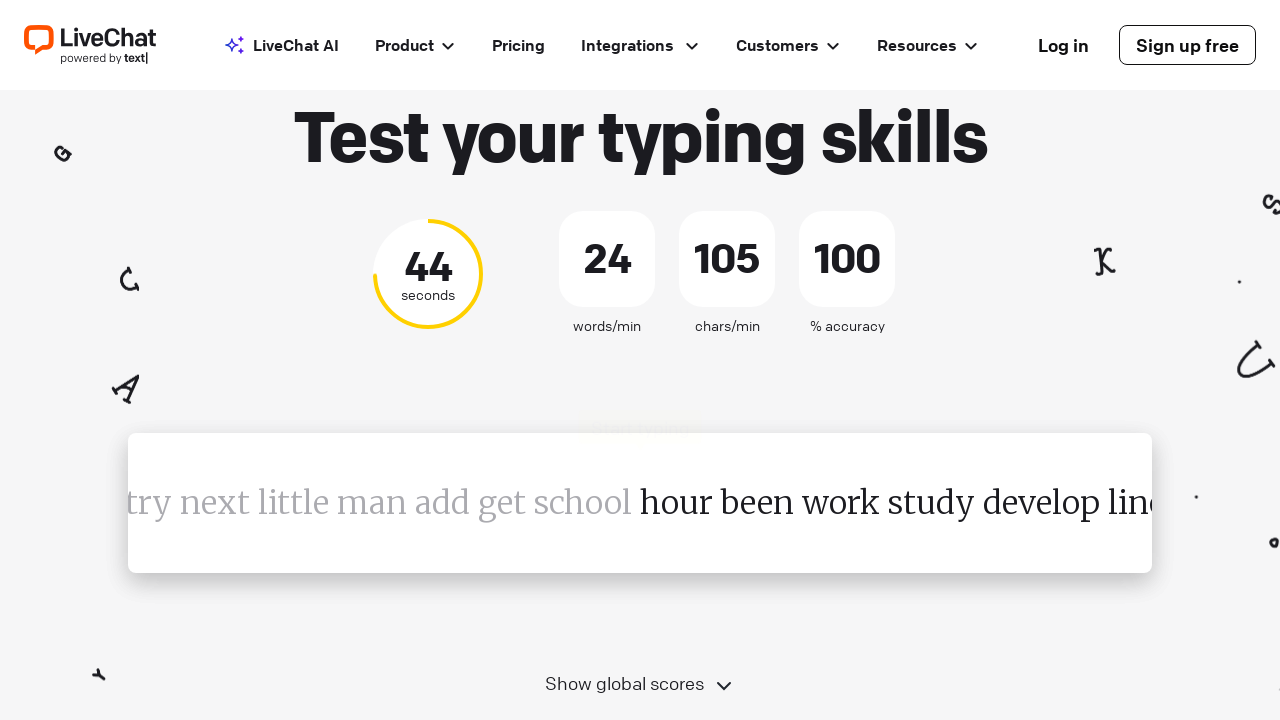

Typed word 'hour' followed by space on #test-input
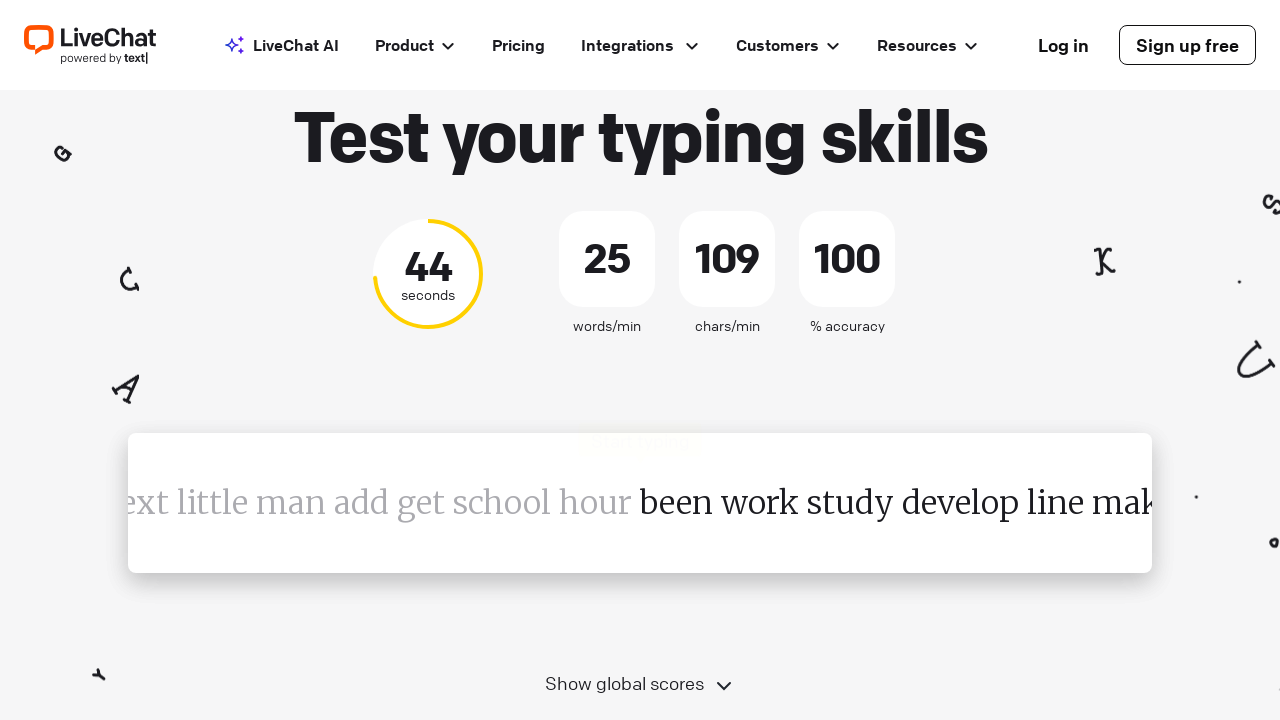

Retrieved word to type: 'been'
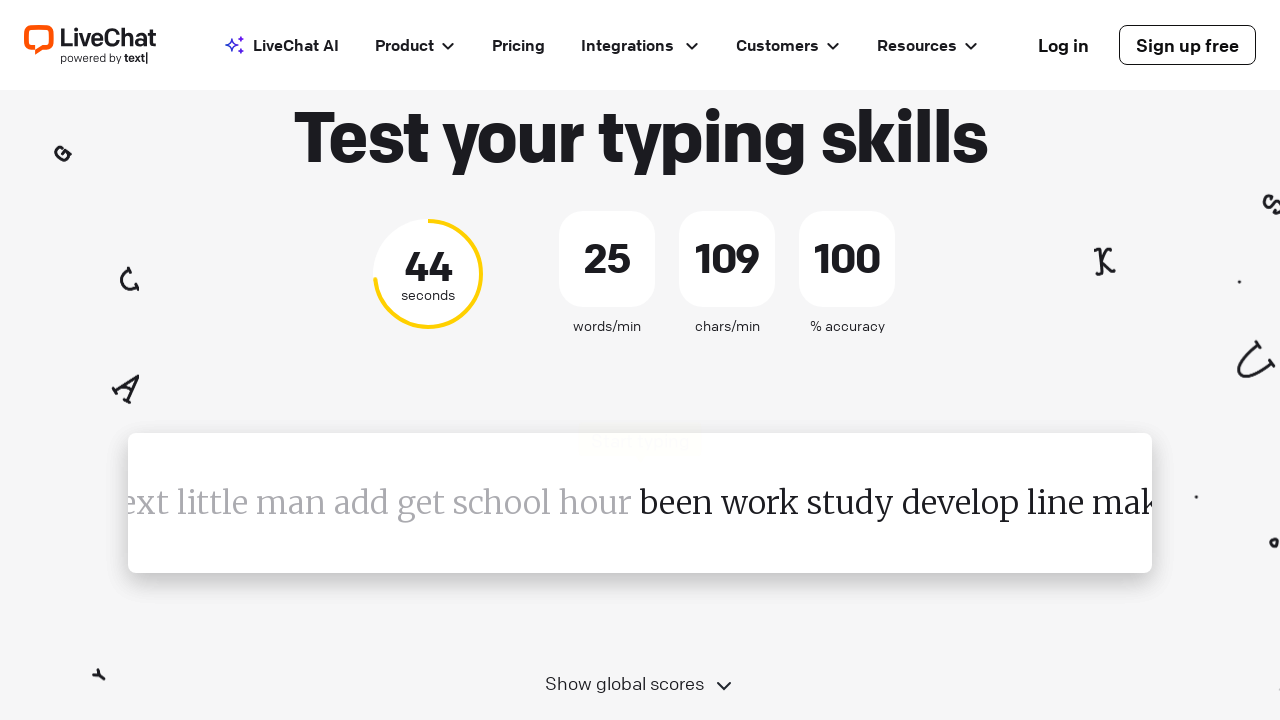

Typed word 'been' followed by space on #test-input
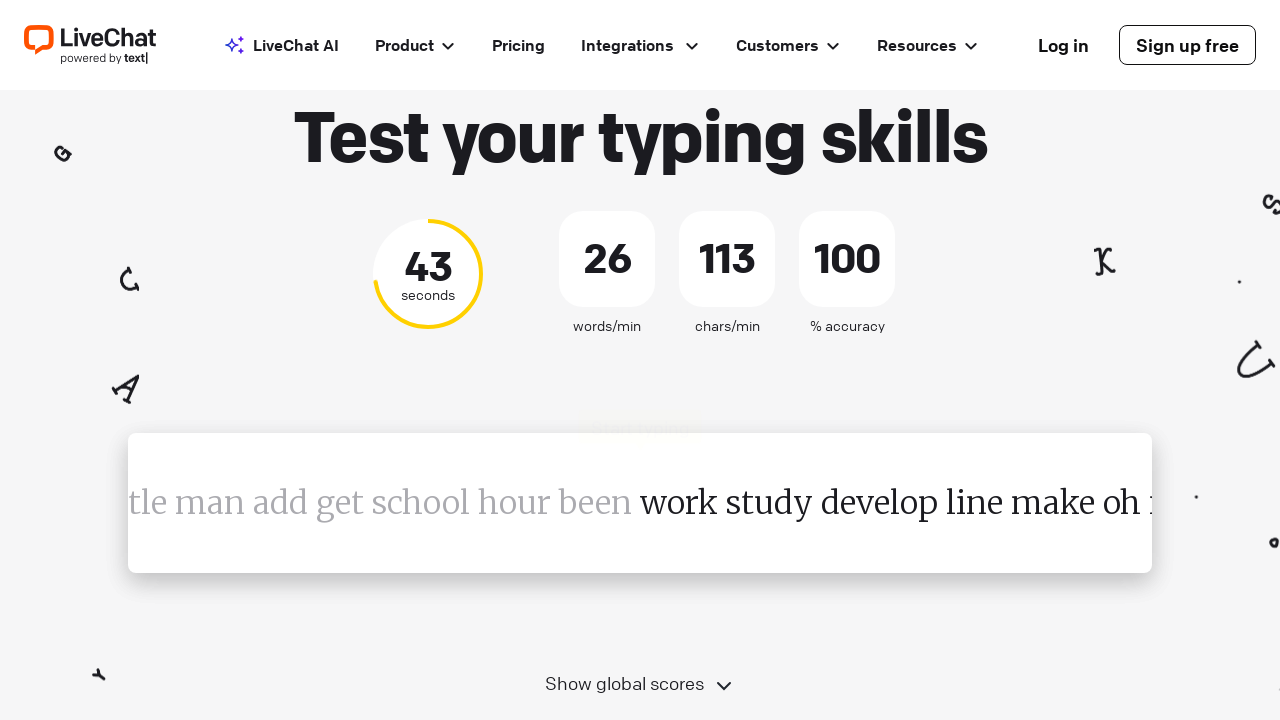

Retrieved word to type: 'work'
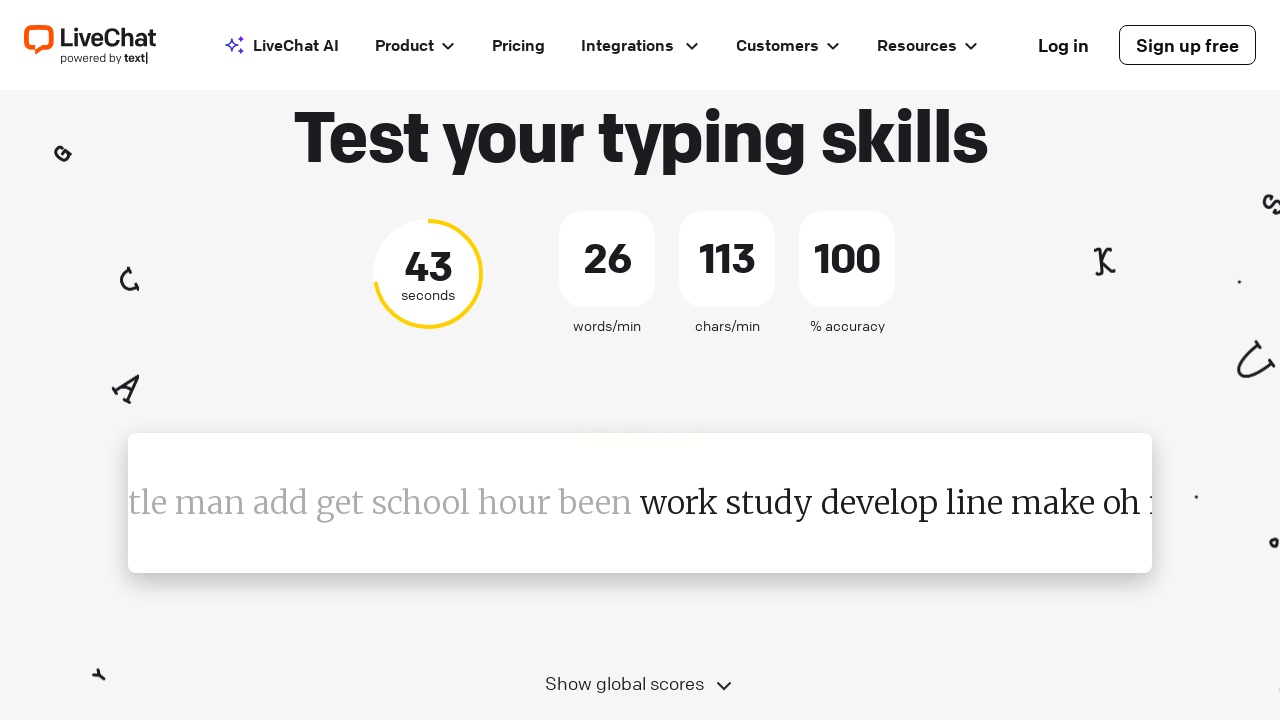

Typed word 'work' followed by space on #test-input
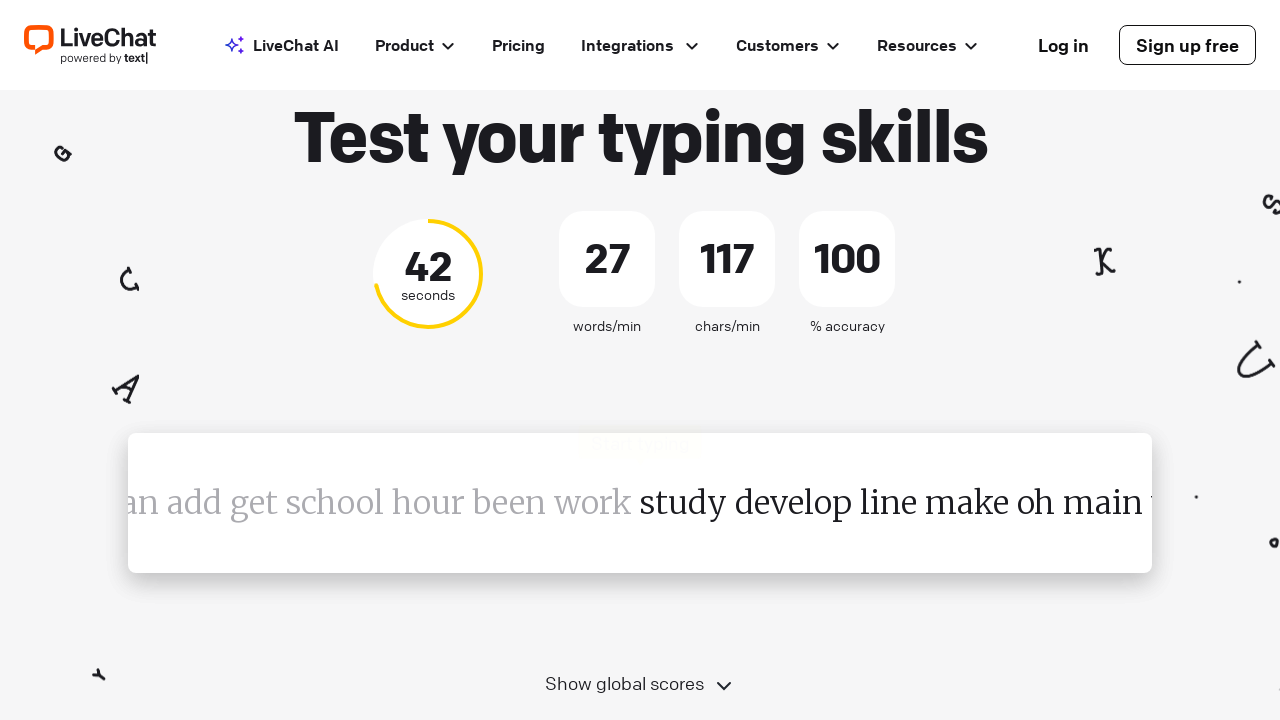

Retrieved word to type: 'study'
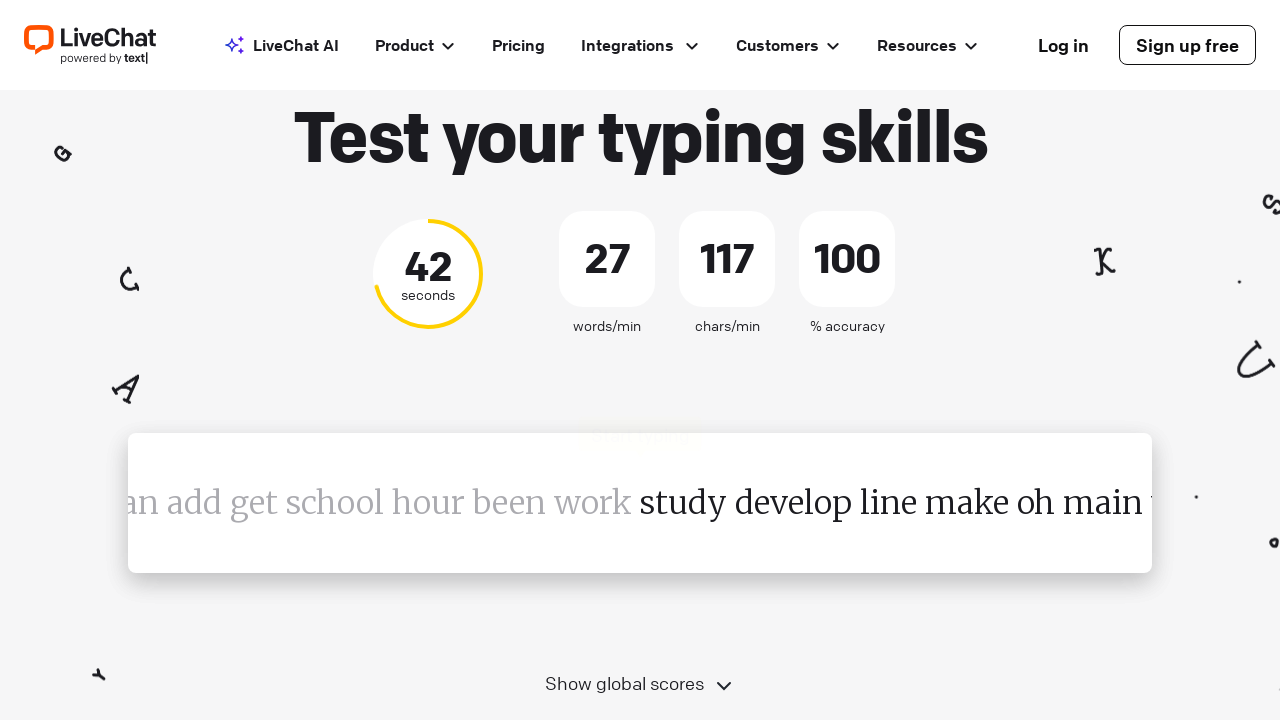

Typed word 'study' followed by space on #test-input
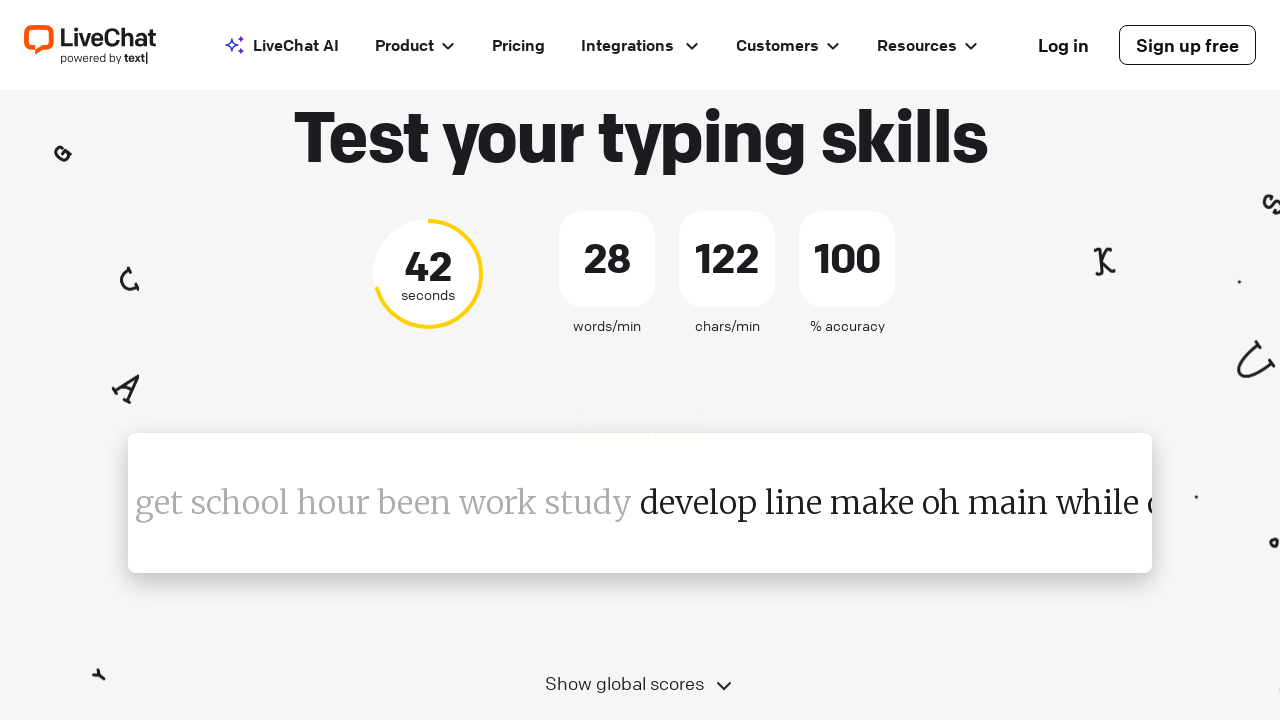

Retrieved word to type: 'develop'
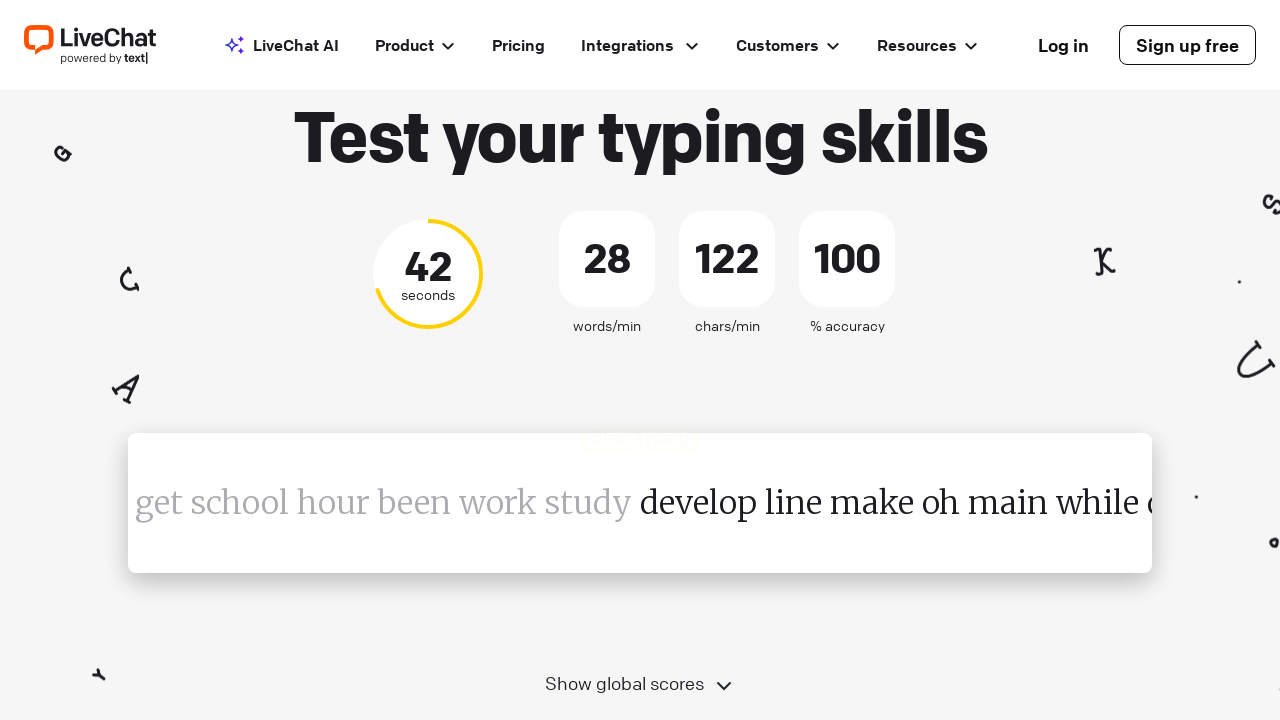

Typed word 'develop' followed by space on #test-input
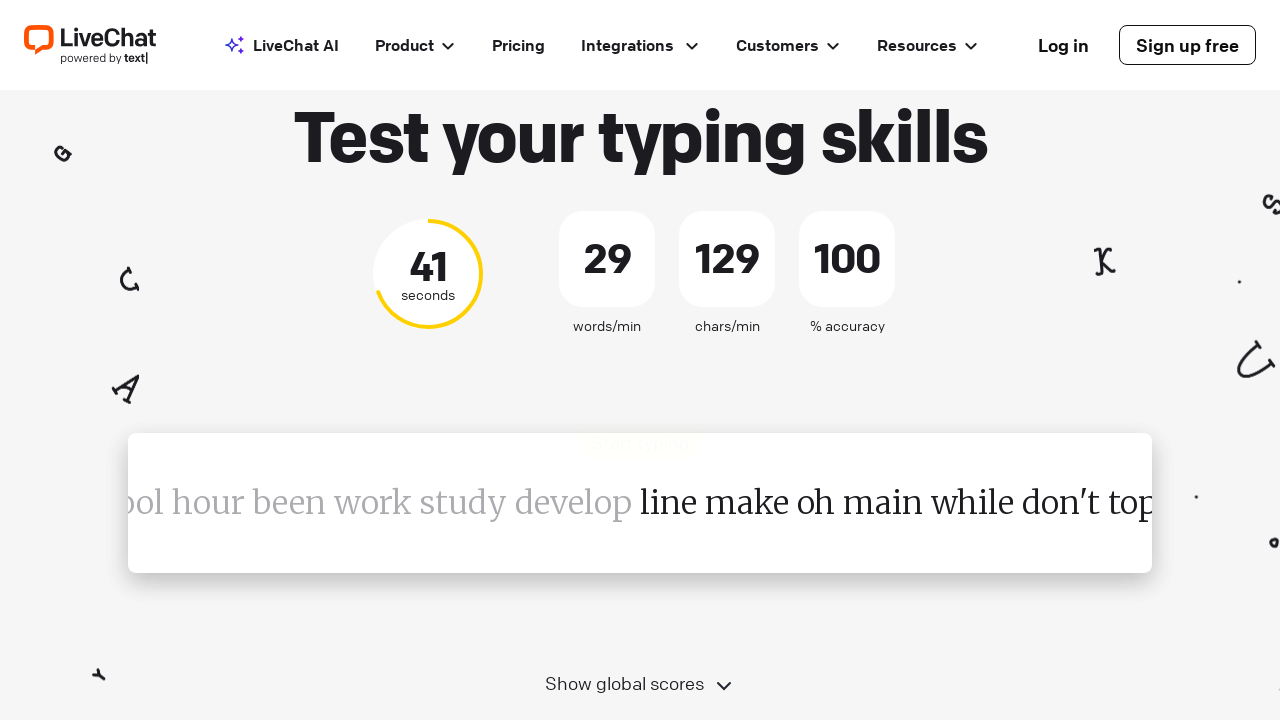

Retrieved word to type: 'line'
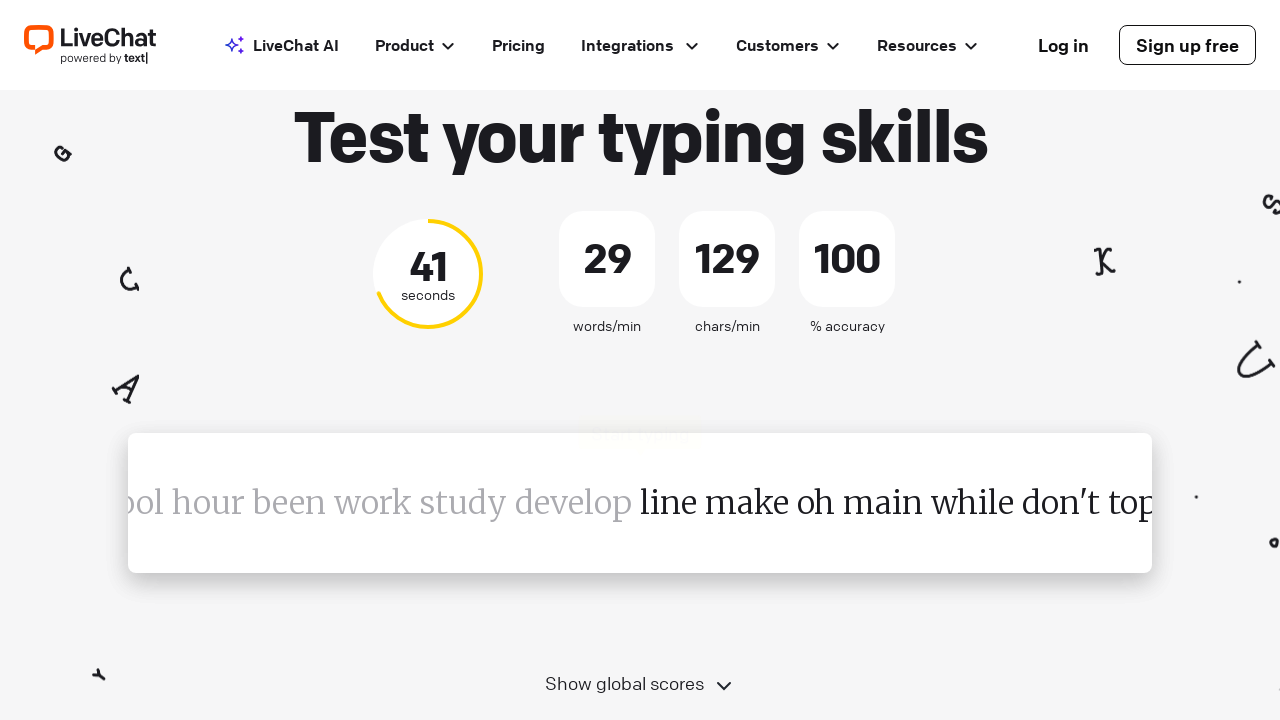

Typed word 'line' followed by space on #test-input
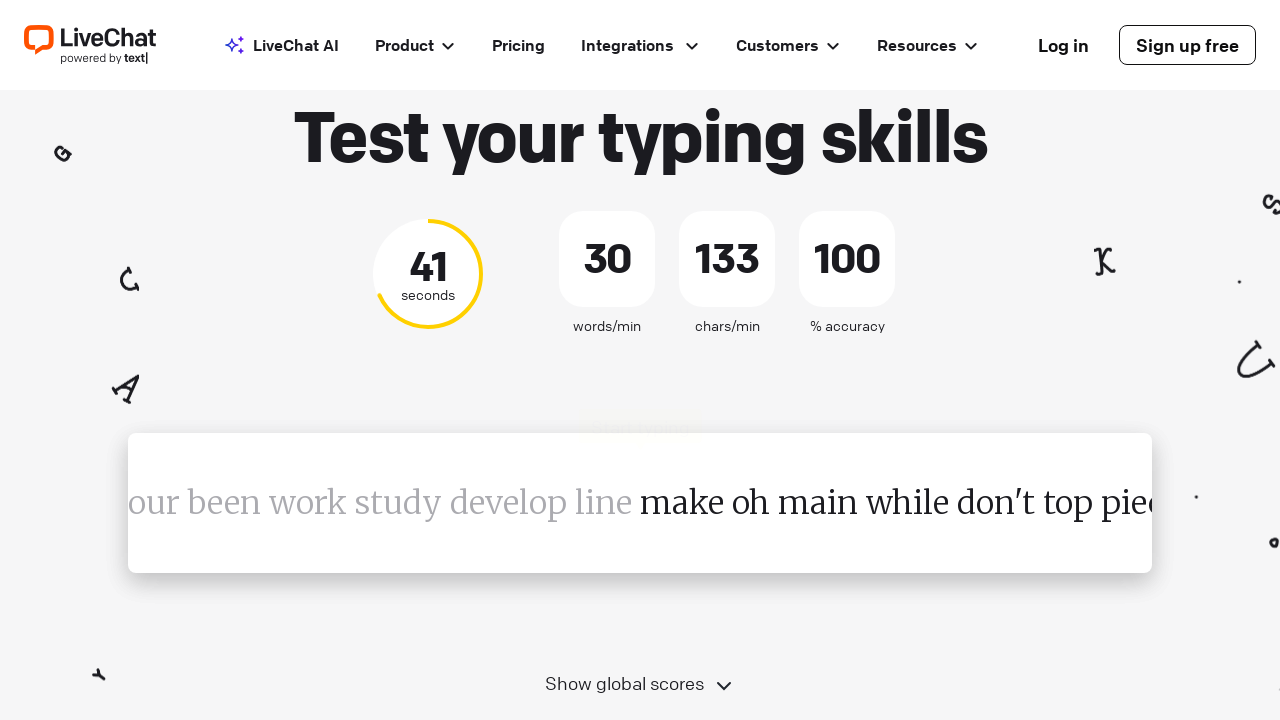

Retrieved word to type: 'make'
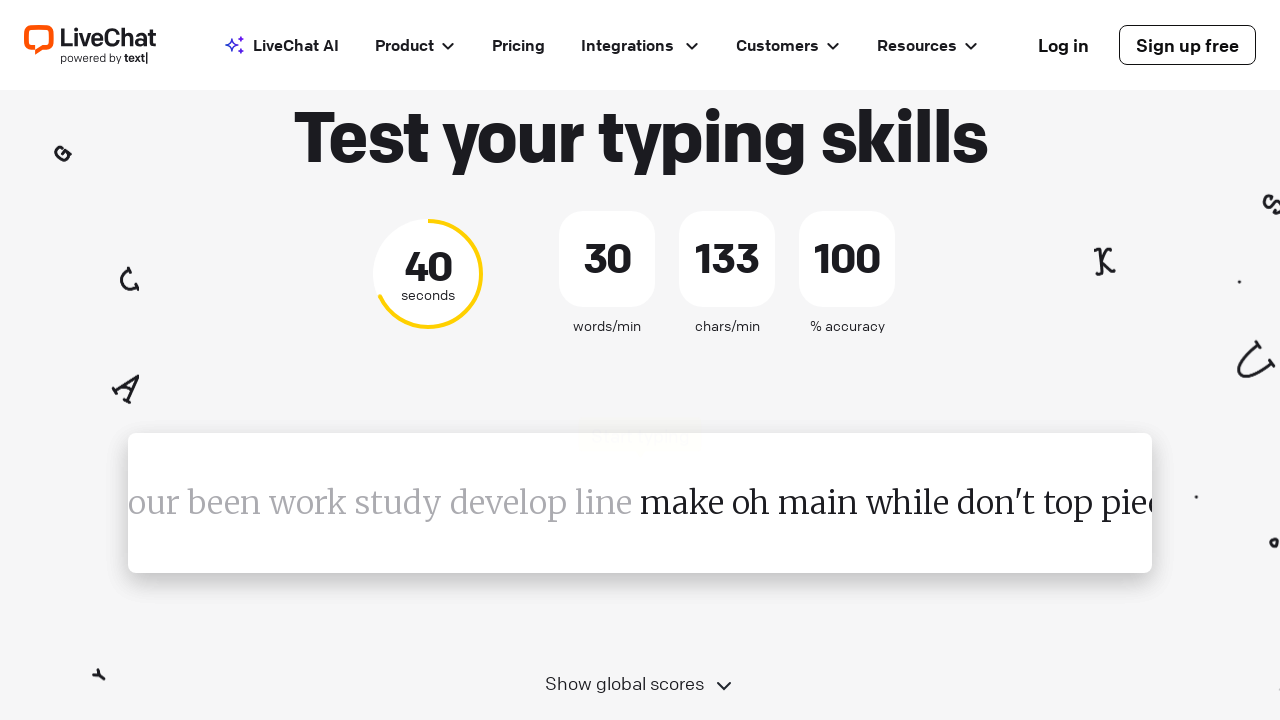

Typed word 'make' followed by space on #test-input
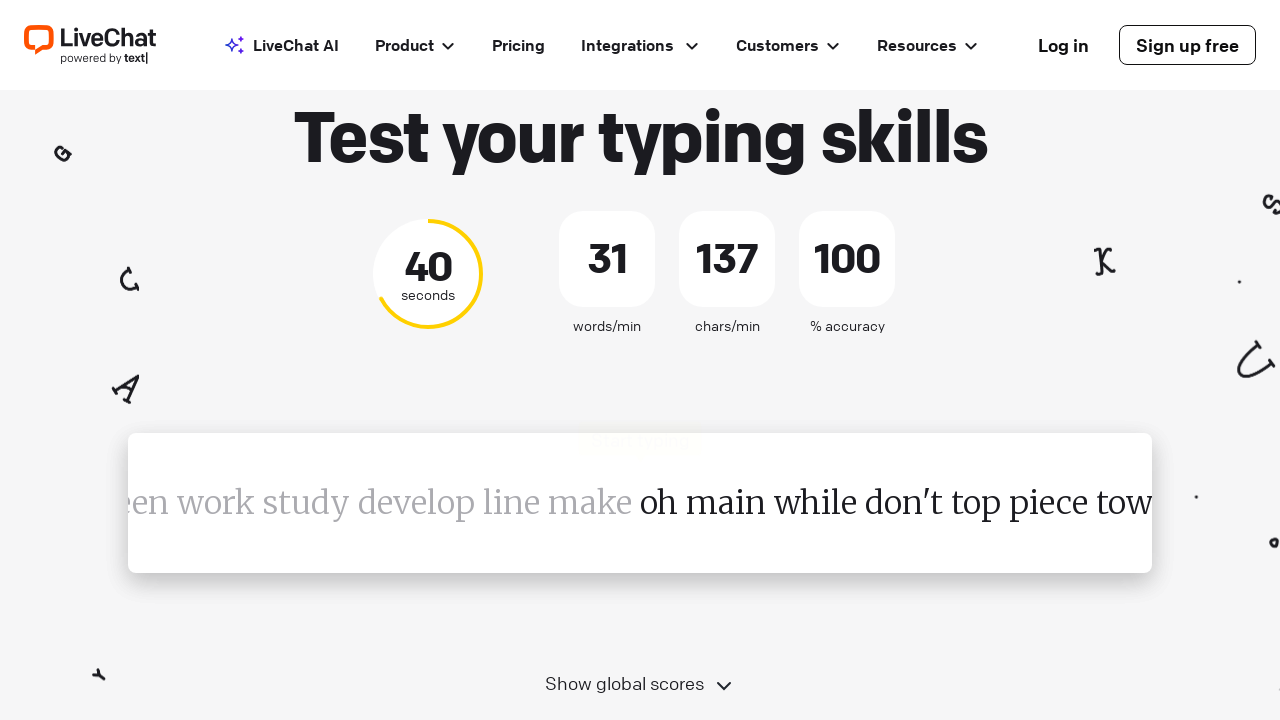

Retrieved word to type: 'oh'
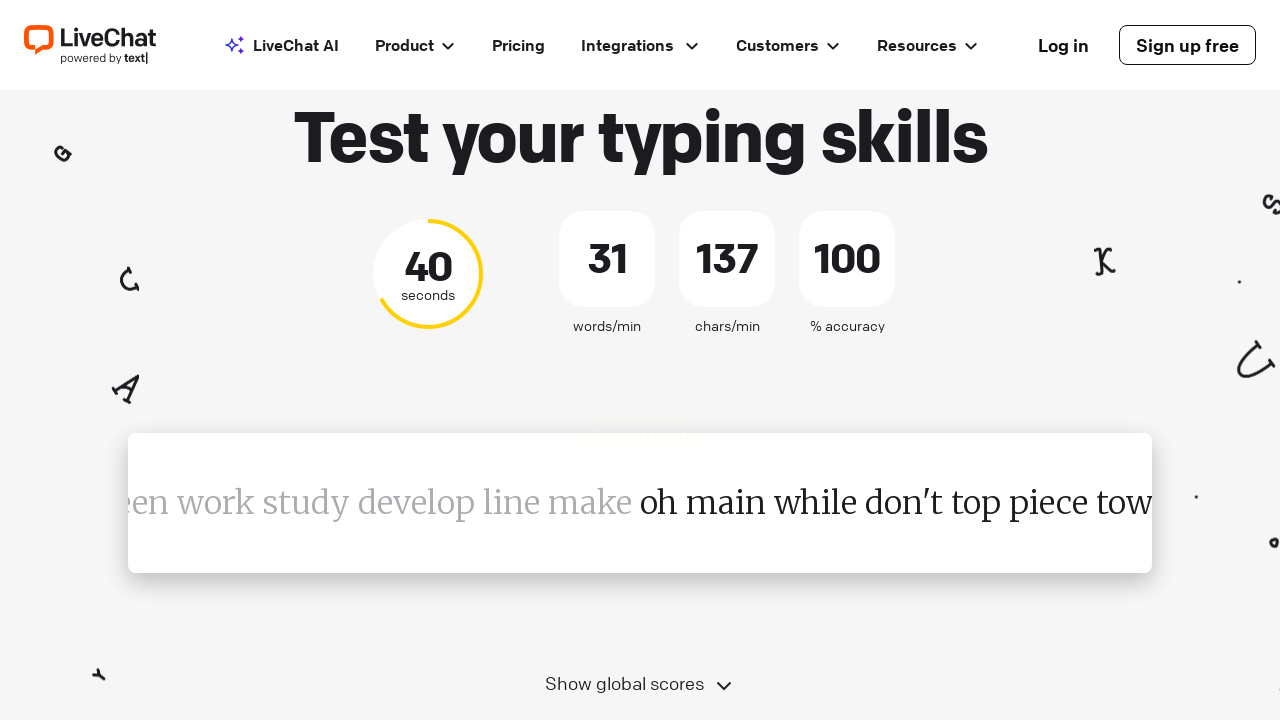

Typed word 'oh' followed by space on #test-input
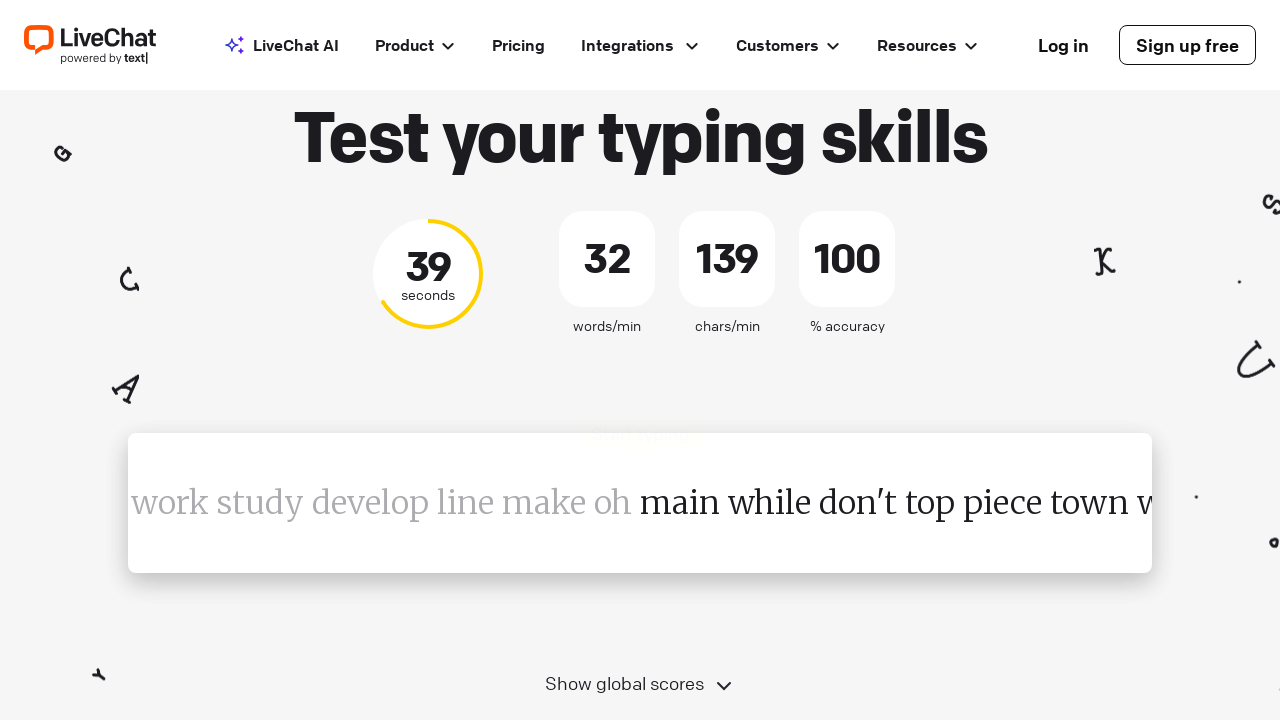

Retrieved word to type: 'main'
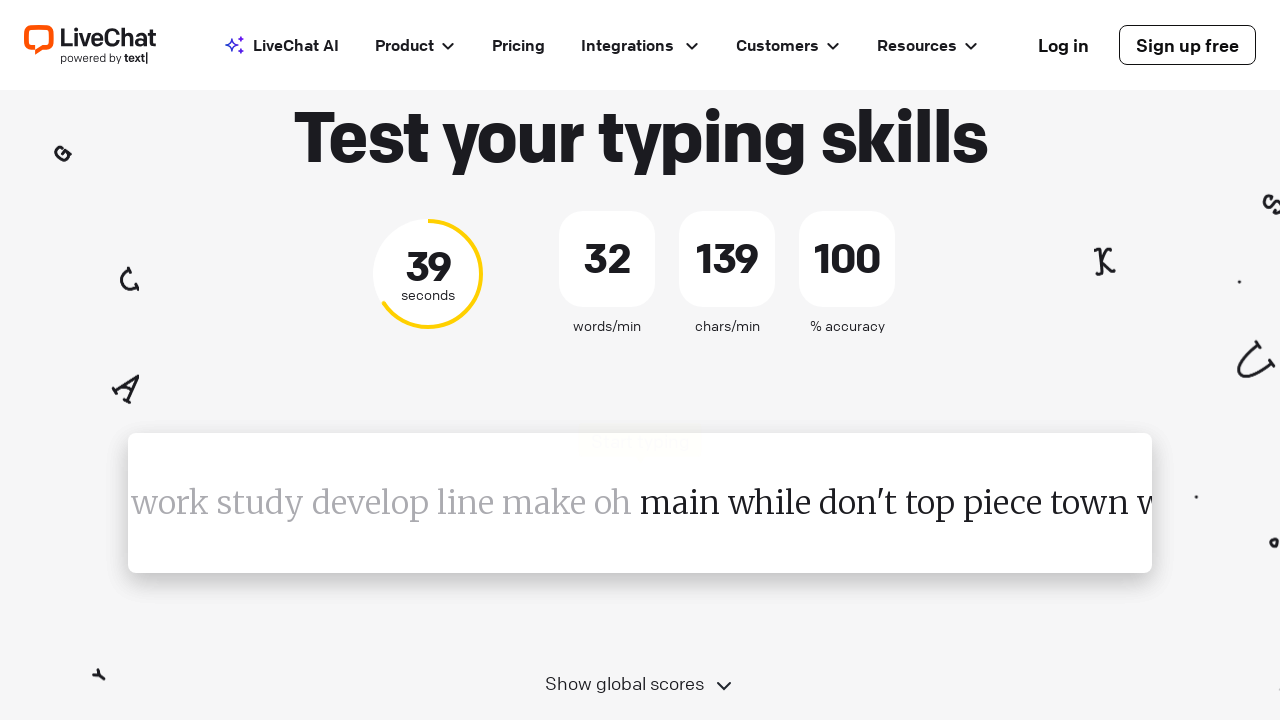

Typed word 'main' followed by space on #test-input
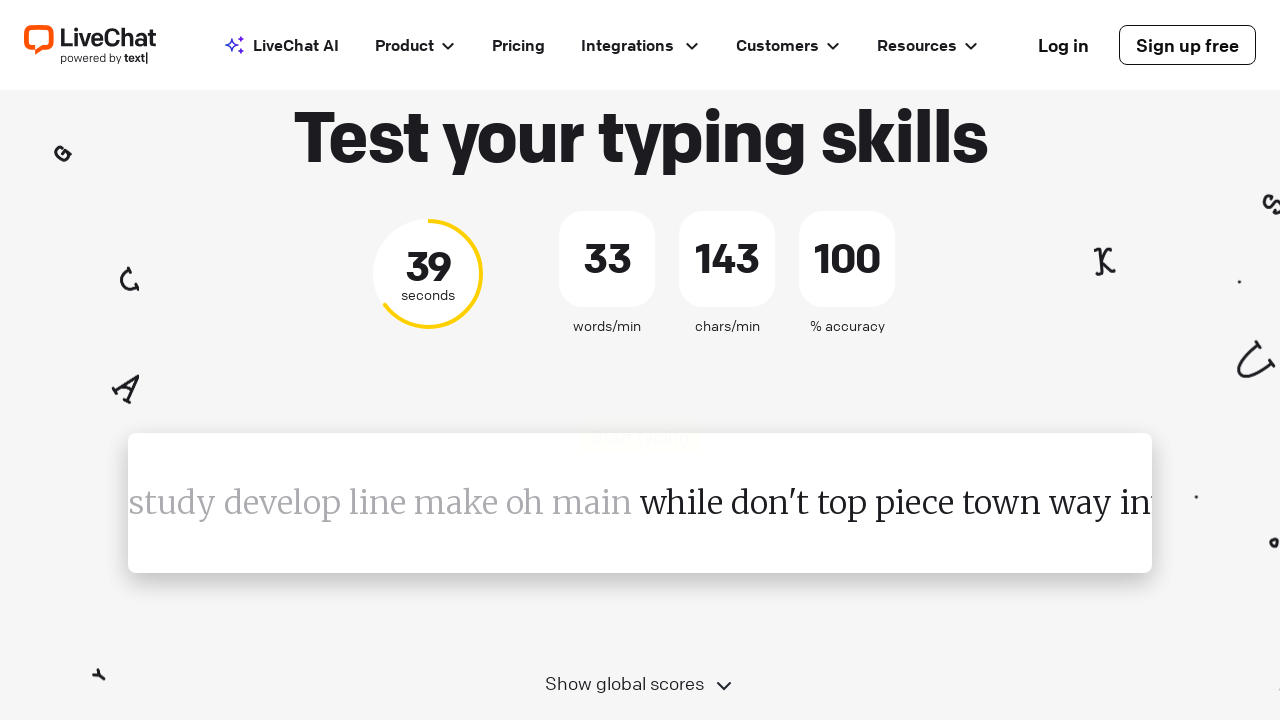

Retrieved word to type: 'while'
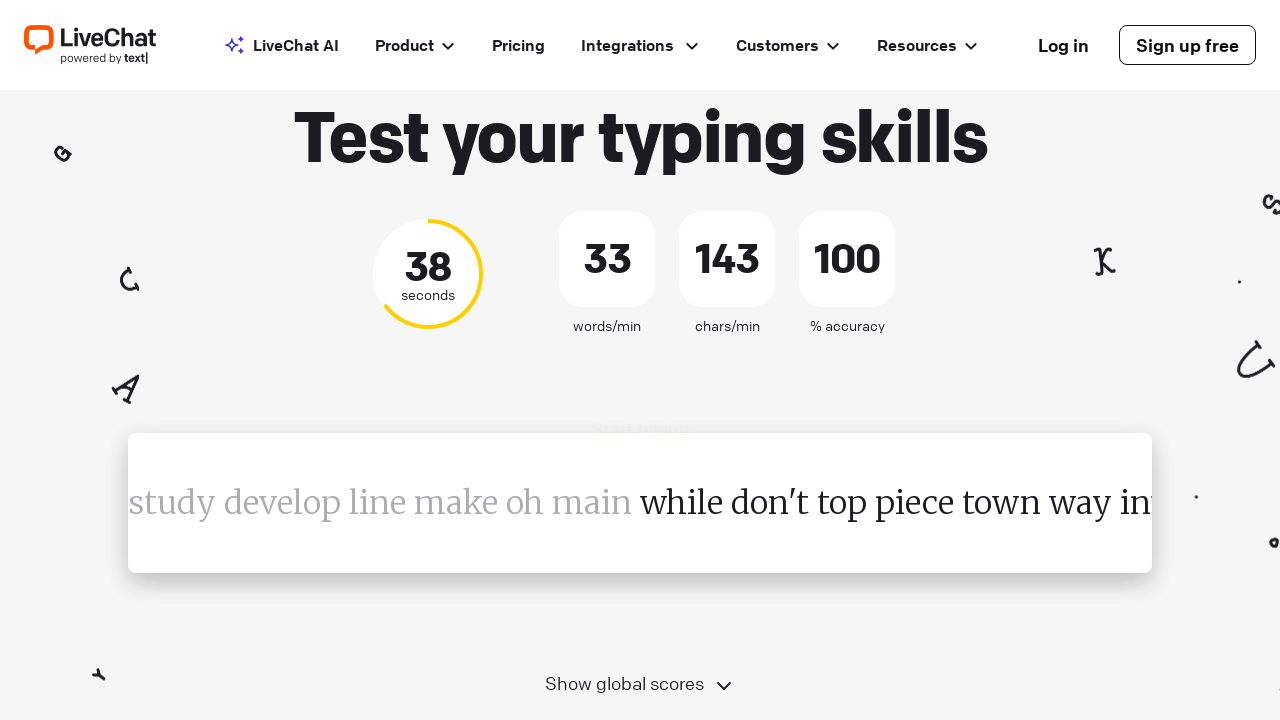

Typed word 'while' followed by space on #test-input
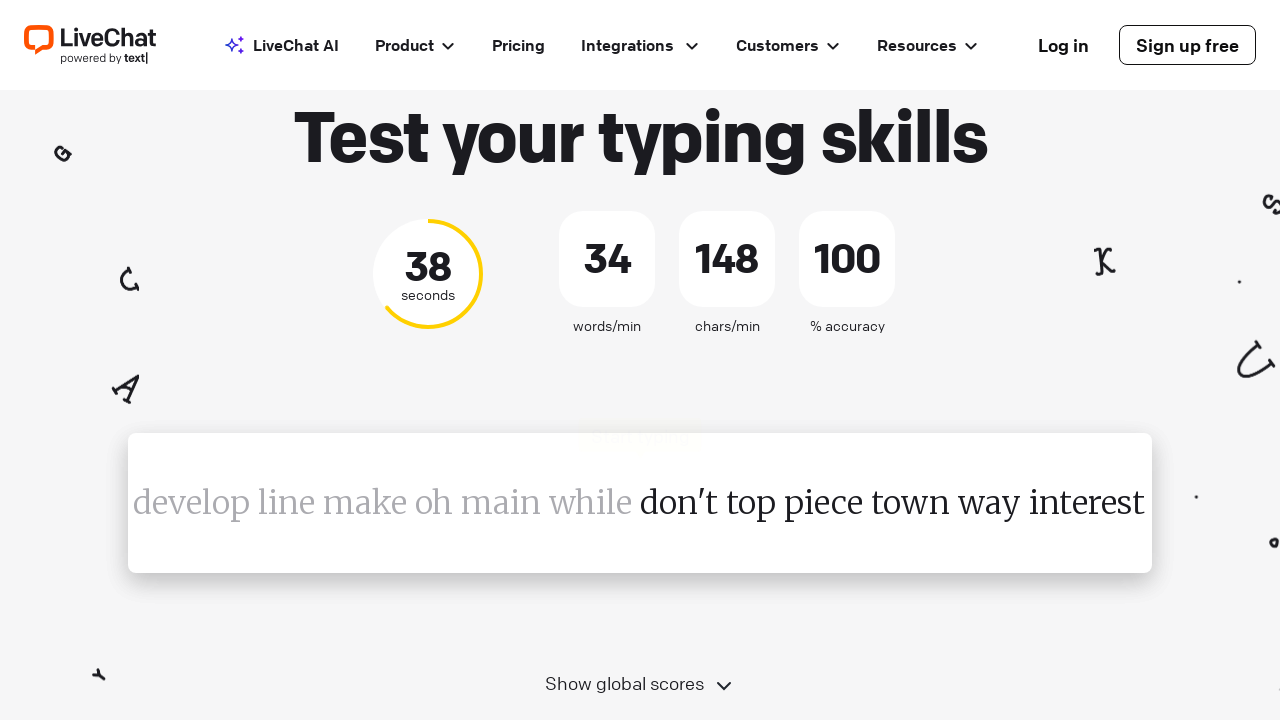

Retrieved word to type: 'don't'
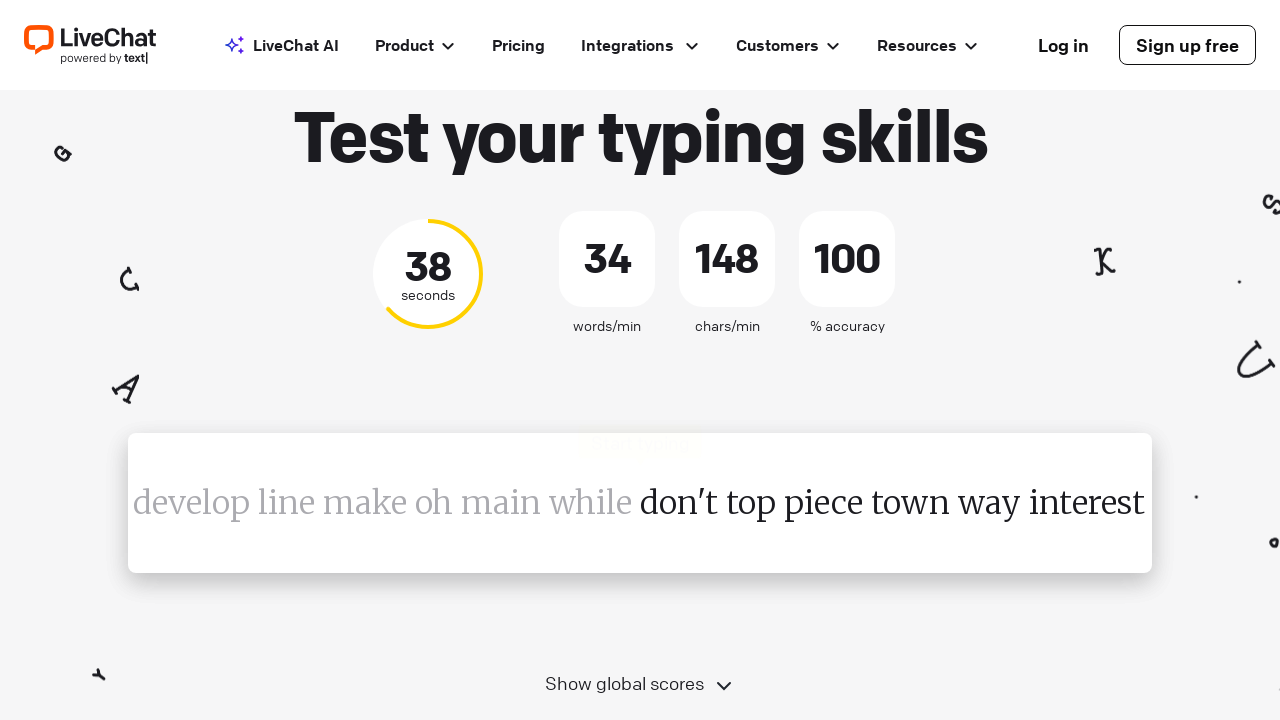

Typed word 'don't' followed by space on #test-input
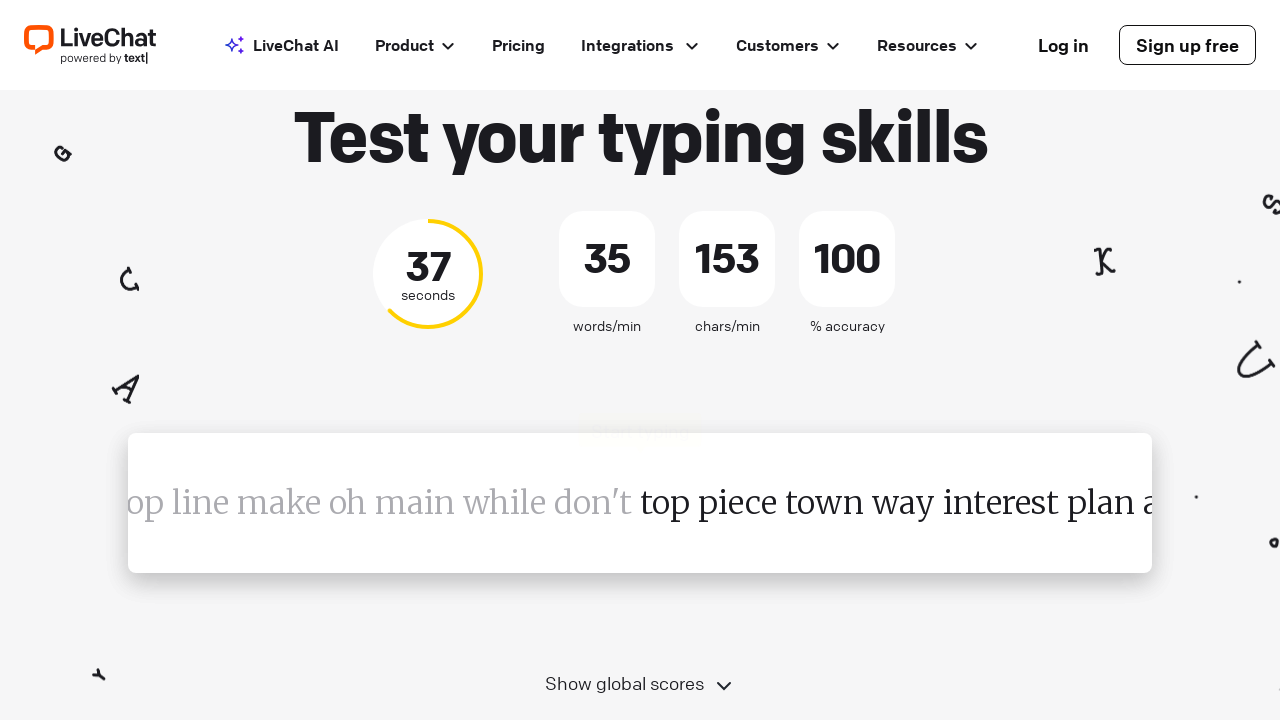

Retrieved word to type: 'top'
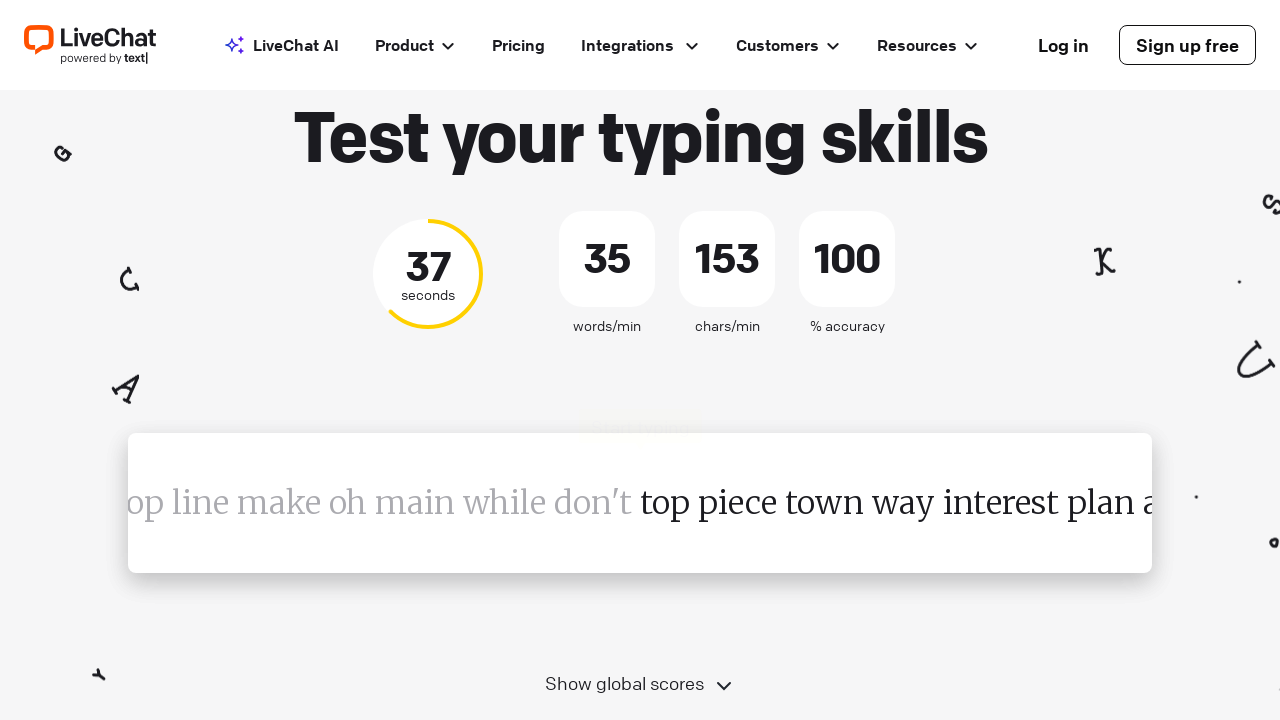

Typed word 'top' followed by space on #test-input
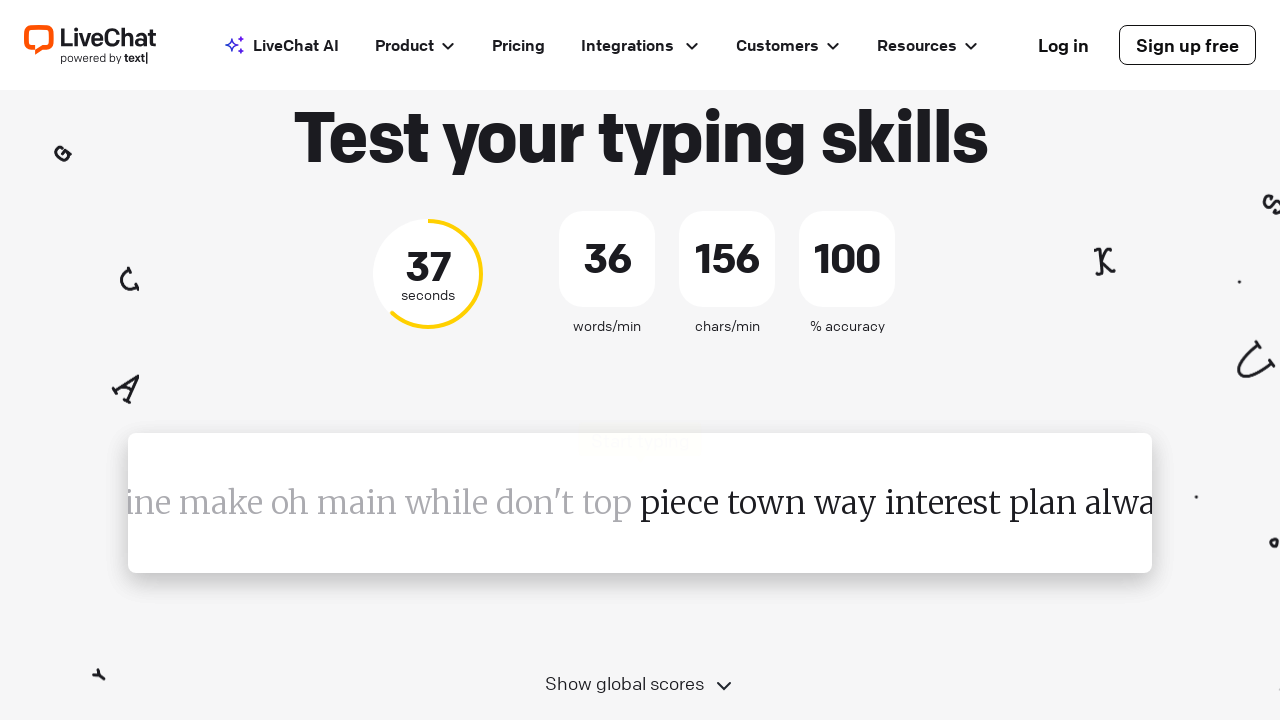

Retrieved word to type: 'piece'
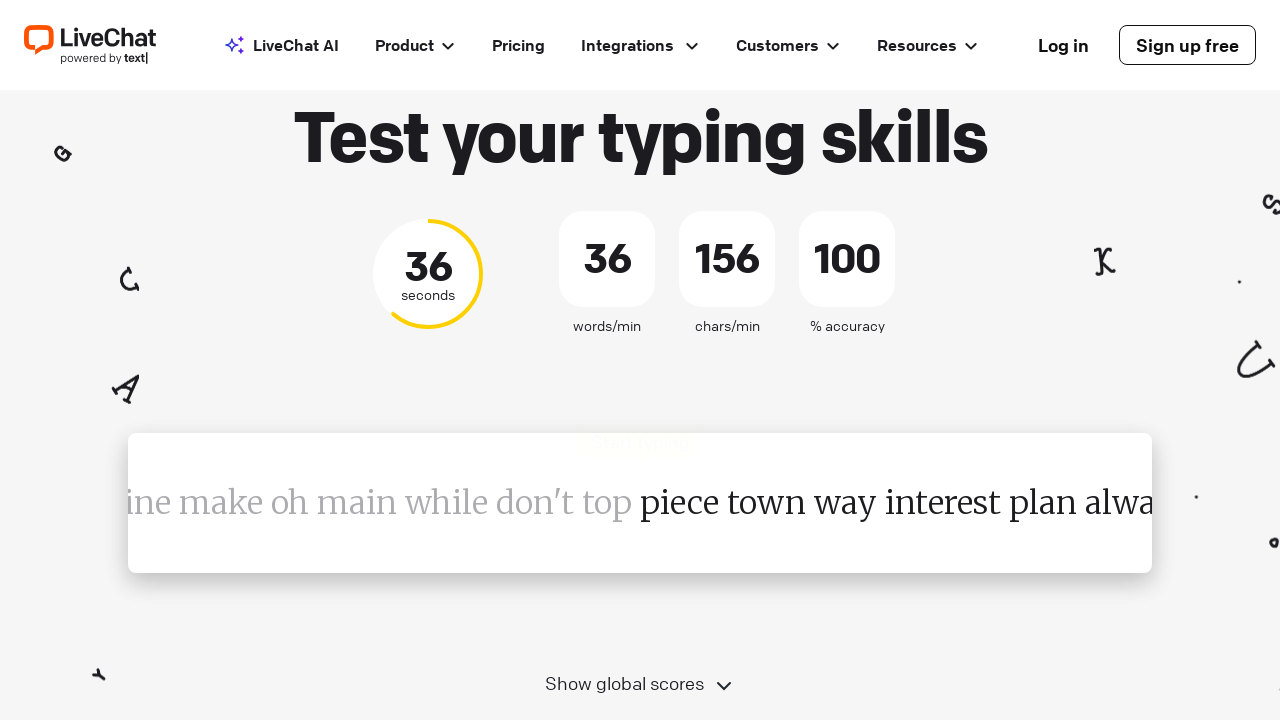

Typed word 'piece' followed by space on #test-input
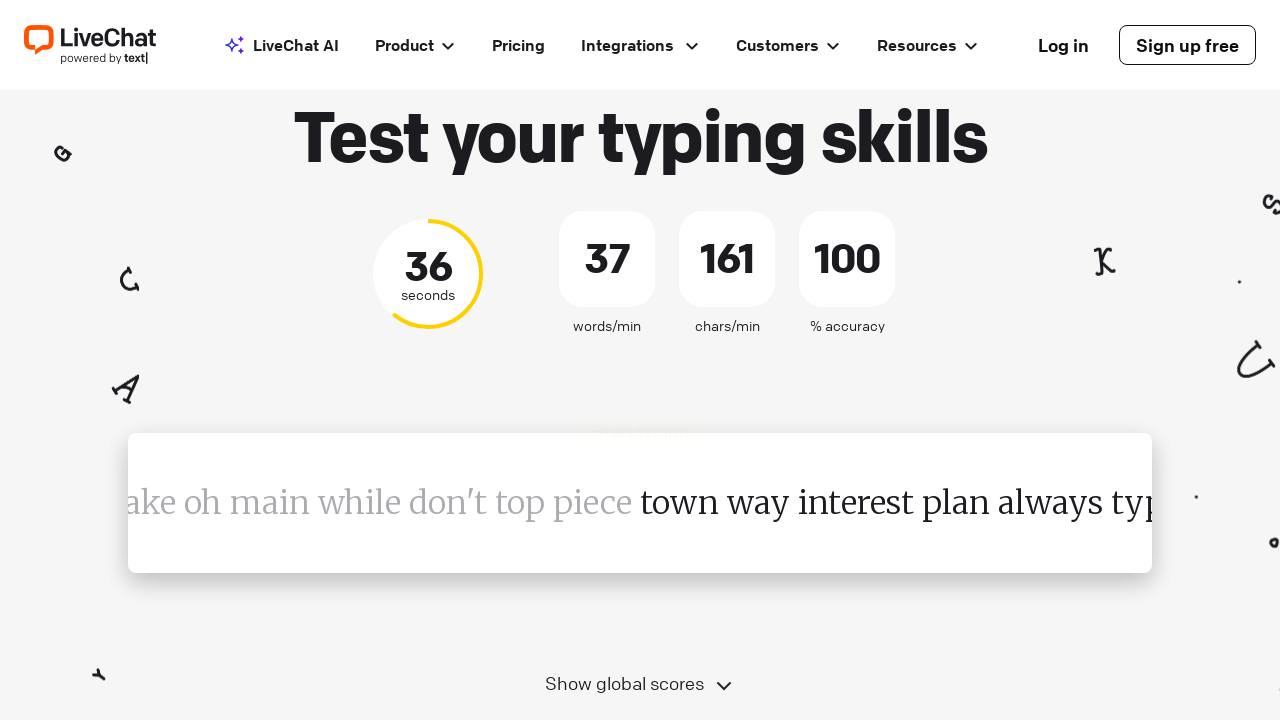

Retrieved word to type: 'town'
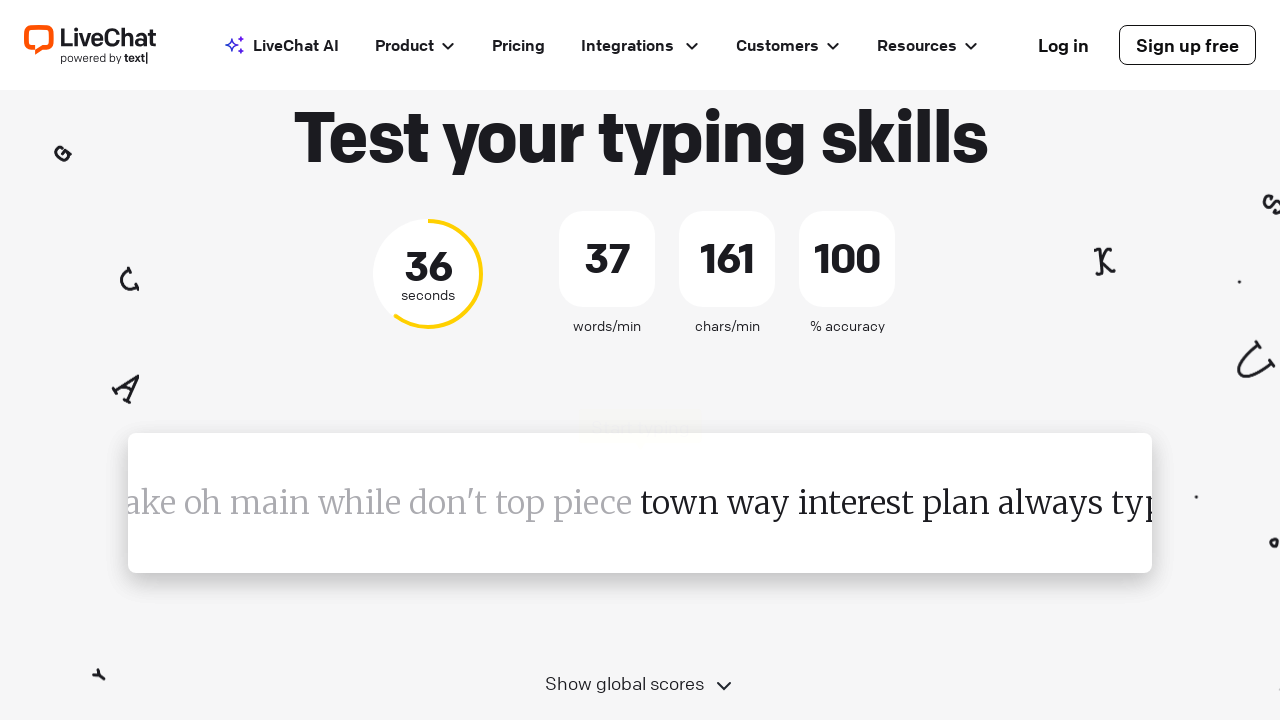

Typed word 'town' followed by space on #test-input
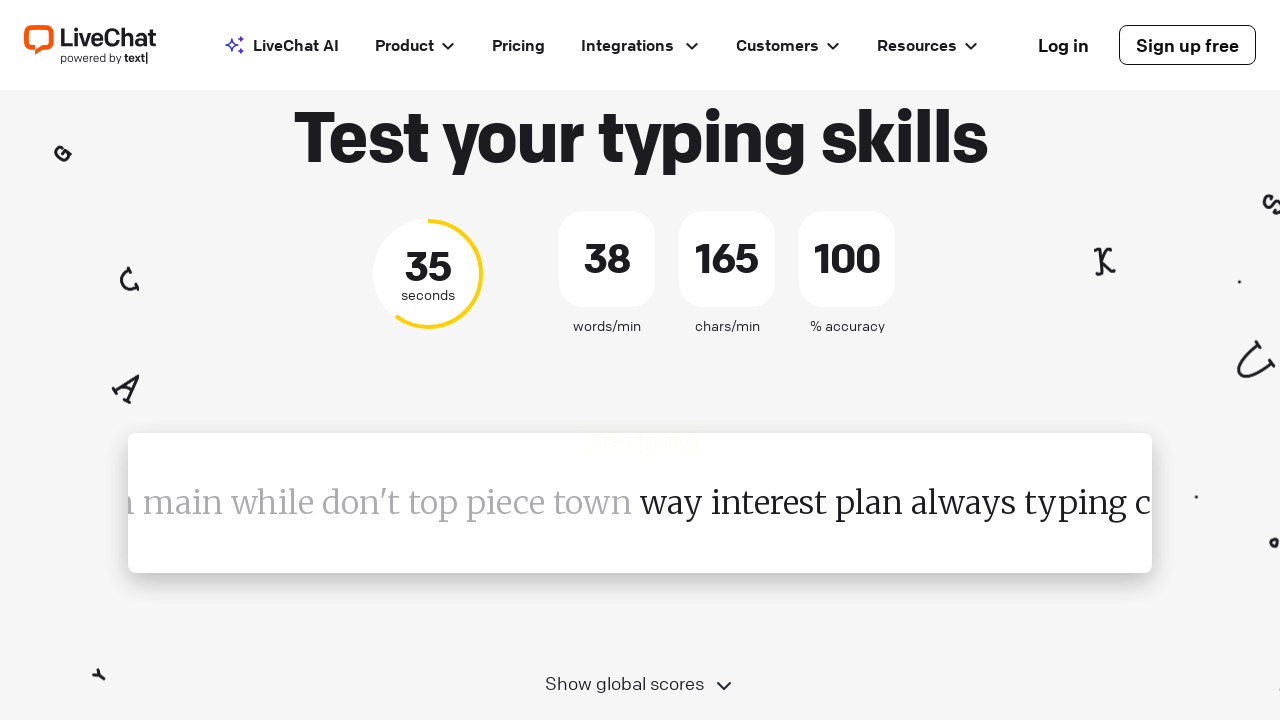

Retrieved word to type: 'way'
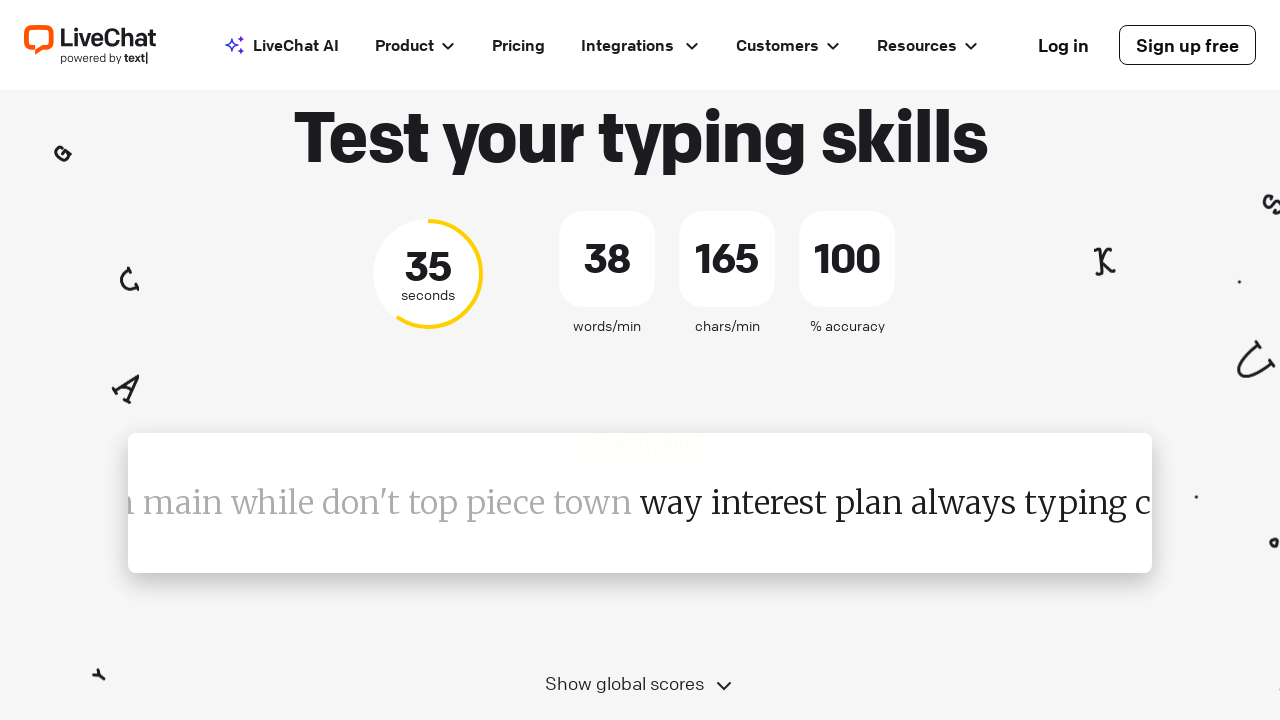

Typed word 'way' followed by space on #test-input
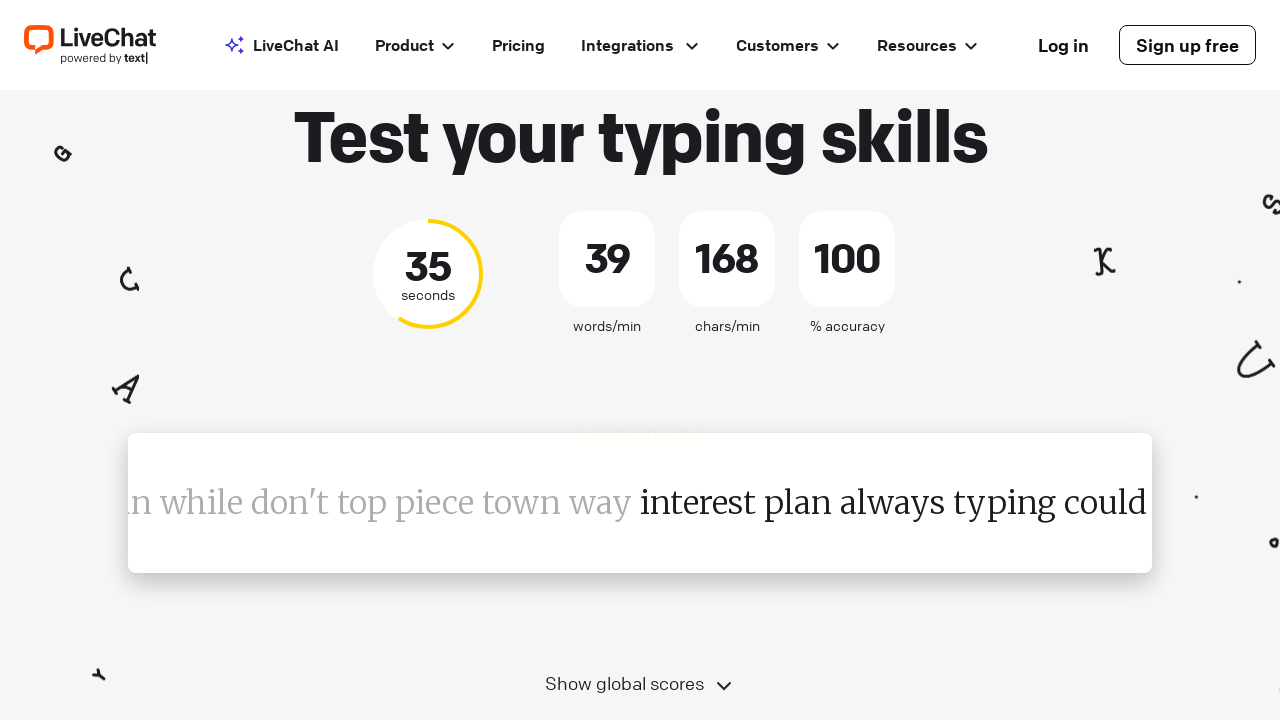

Retrieved word to type: 'interest'
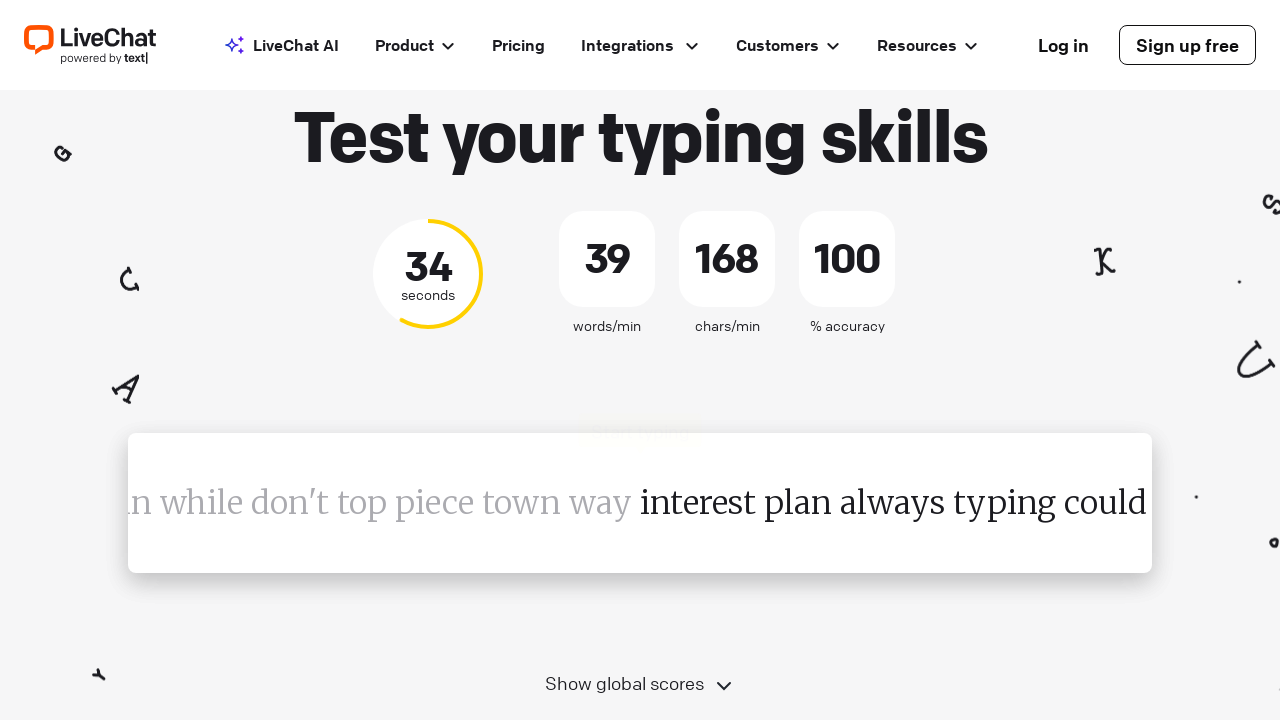

Typed word 'interest' followed by space on #test-input
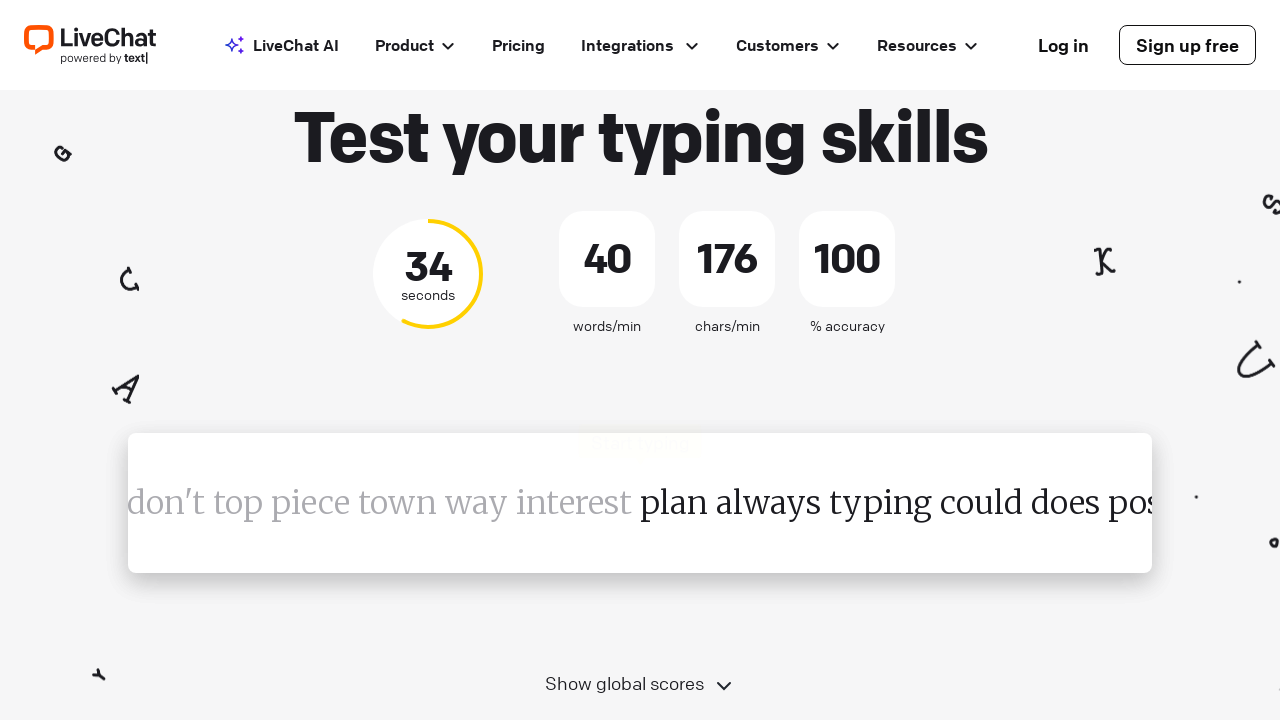

Retrieved word to type: 'plan'
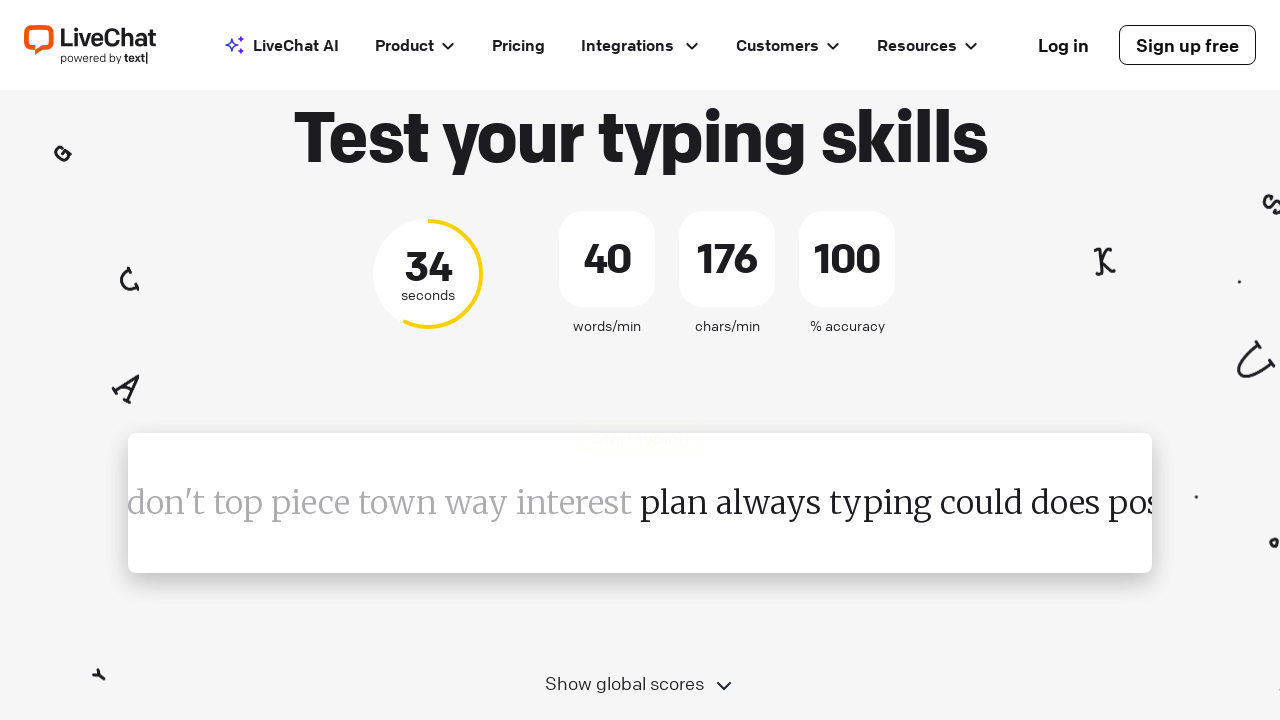

Typed word 'plan' followed by space on #test-input
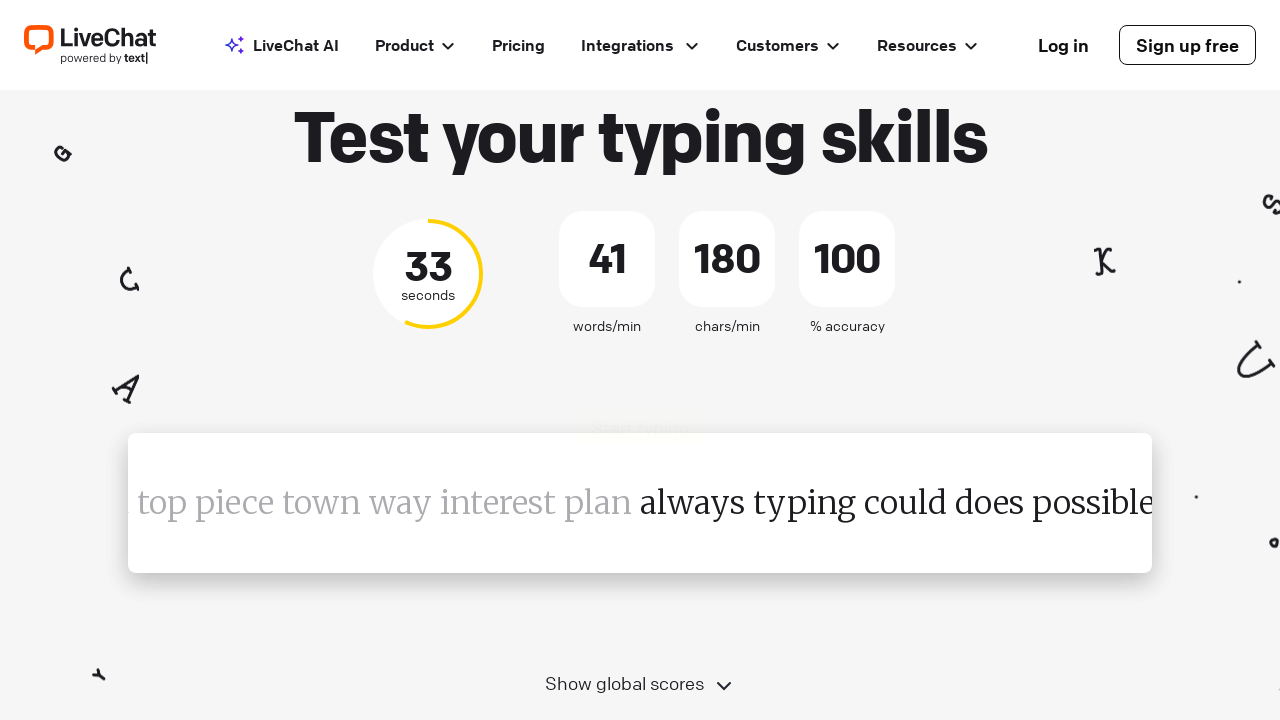

Retrieved word to type: 'always'
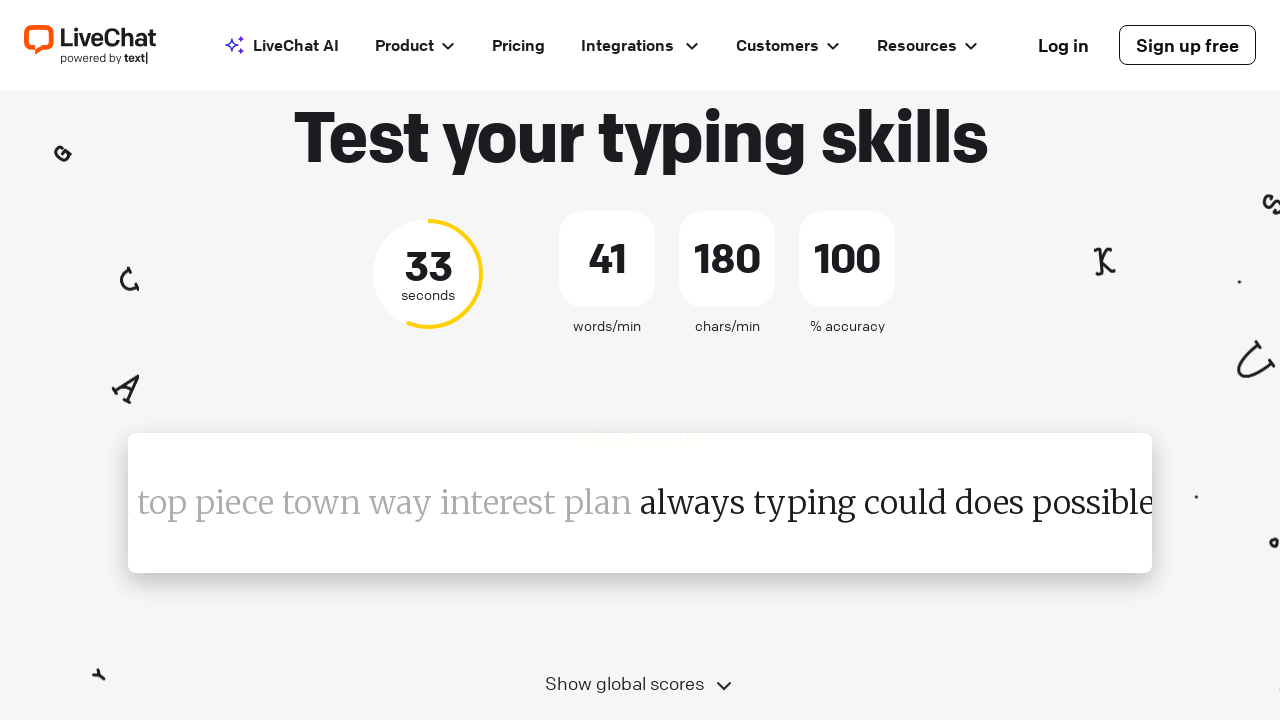

Typed word 'always' followed by space on #test-input
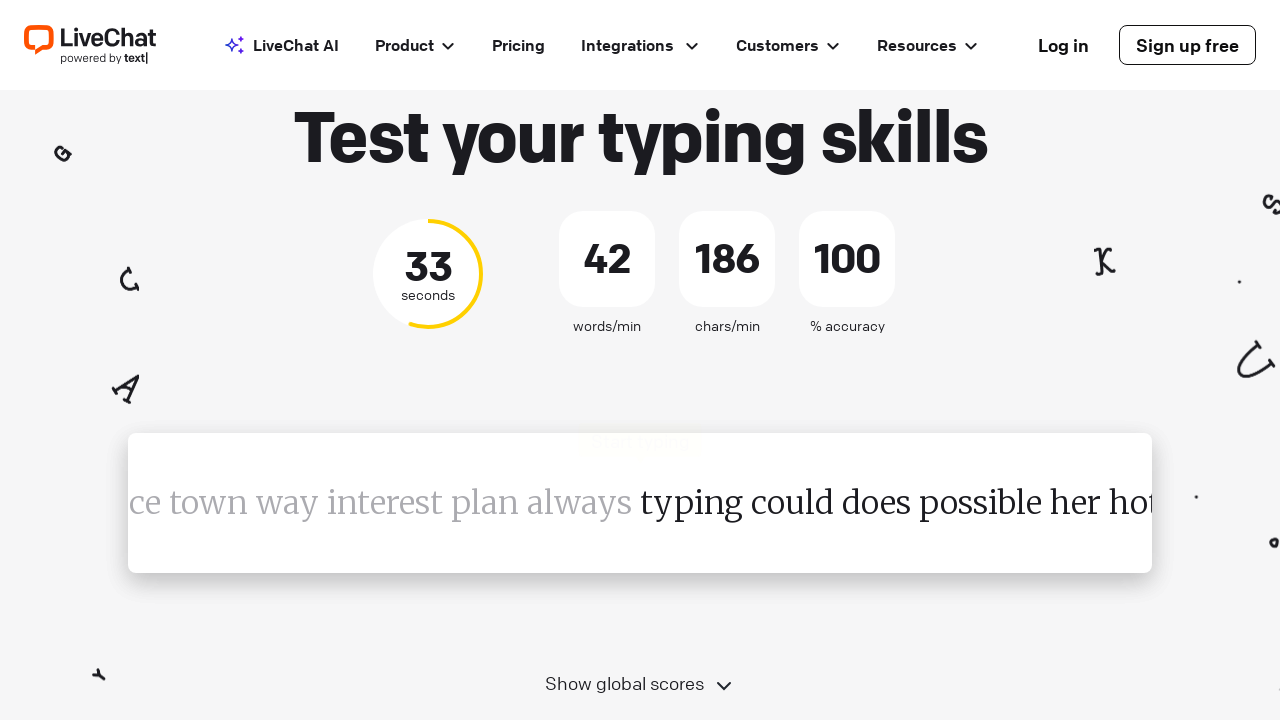

Retrieved word to type: 'typing'
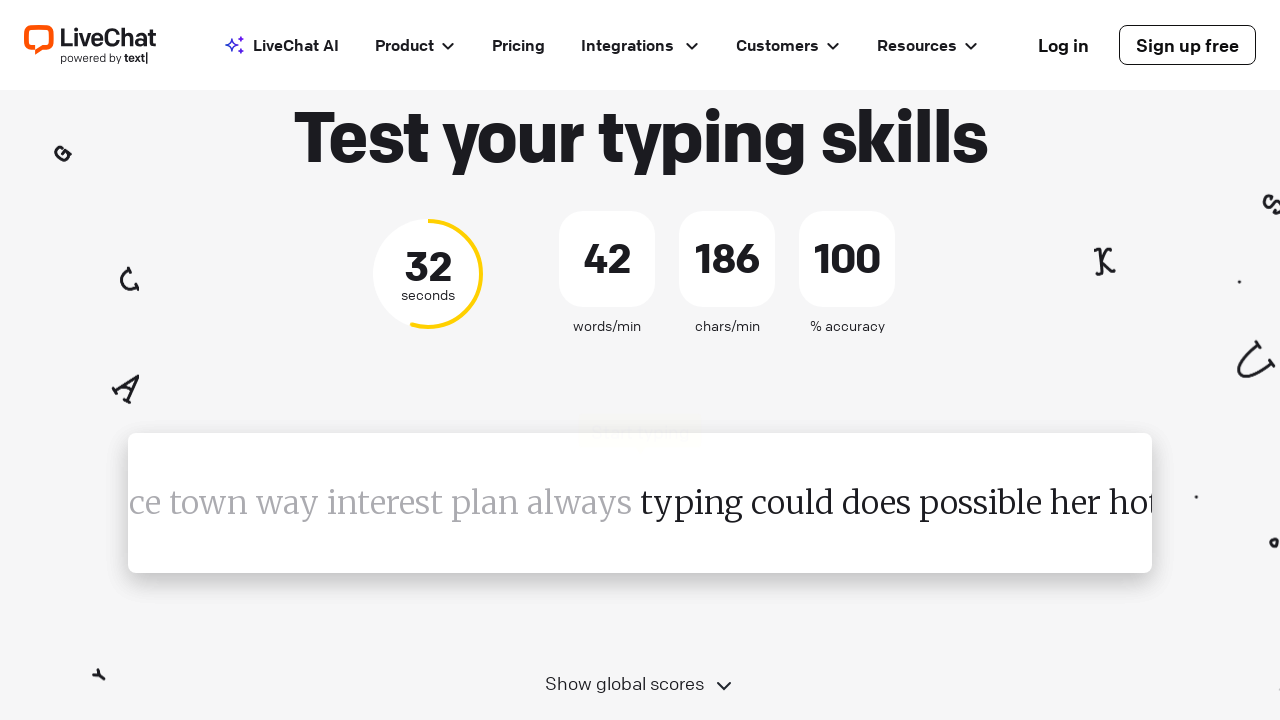

Typed word 'typing' followed by space on #test-input
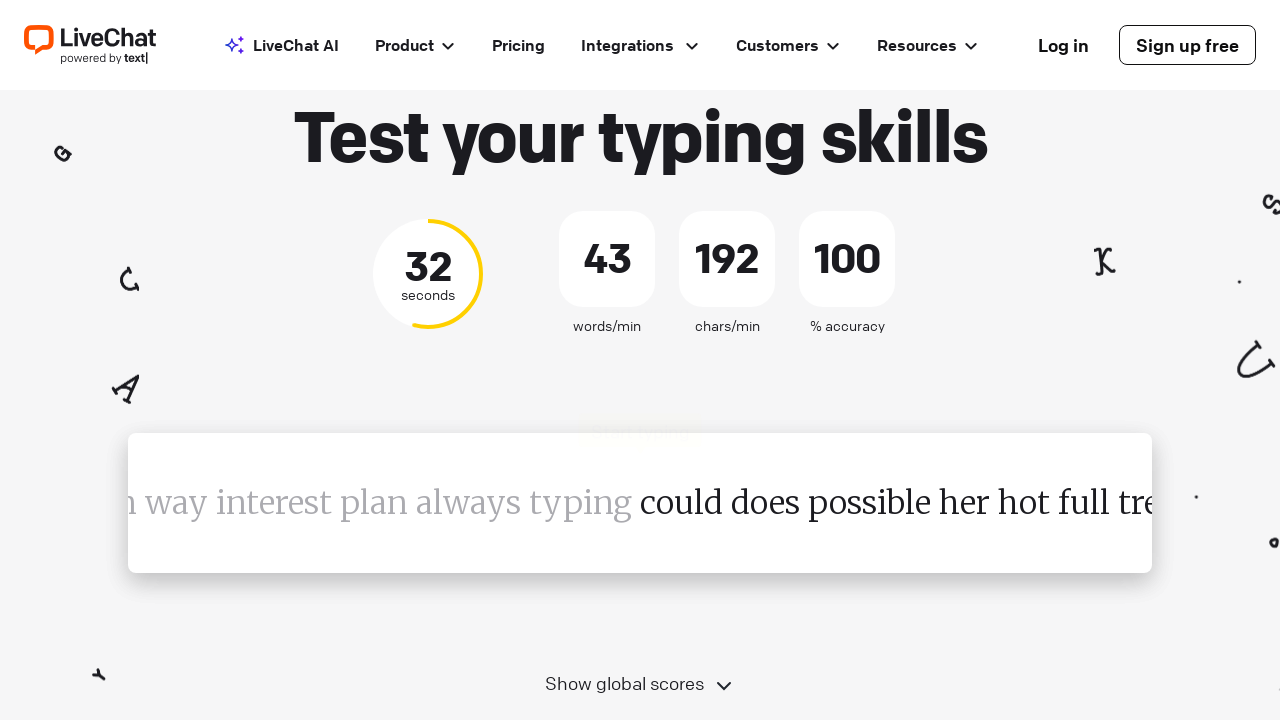

Retrieved word to type: 'could'
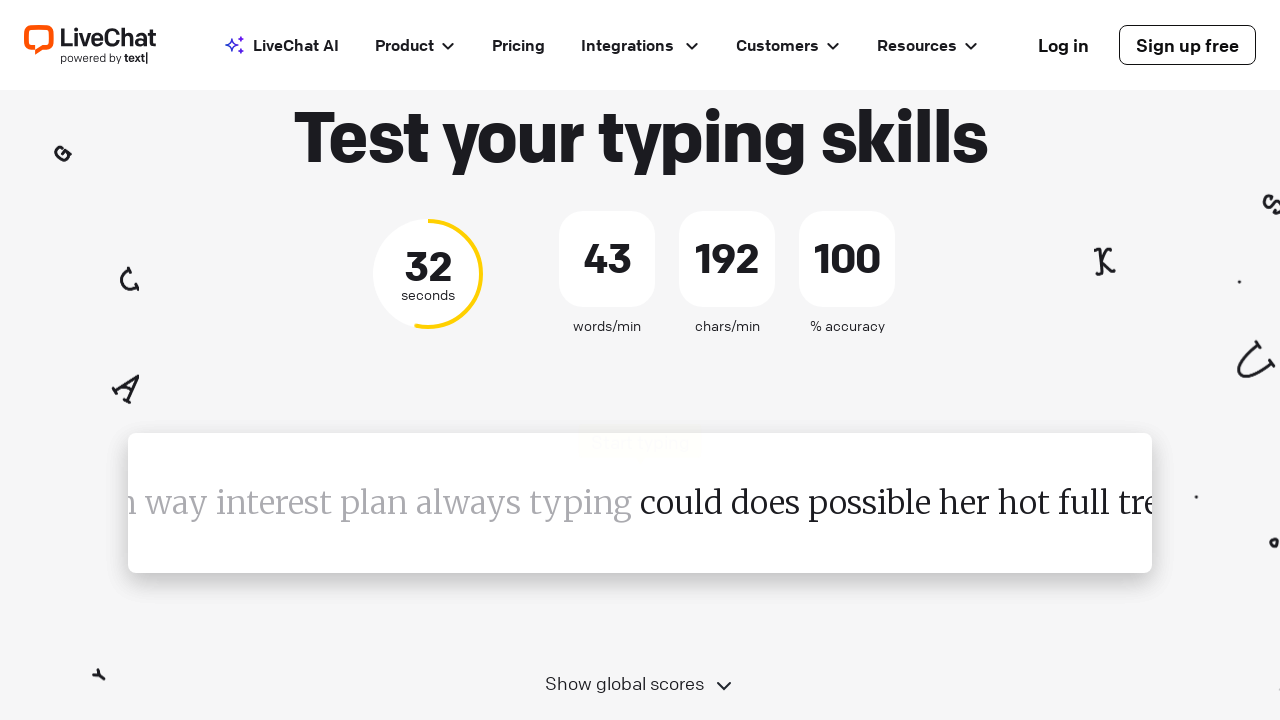

Typed word 'could' followed by space on #test-input
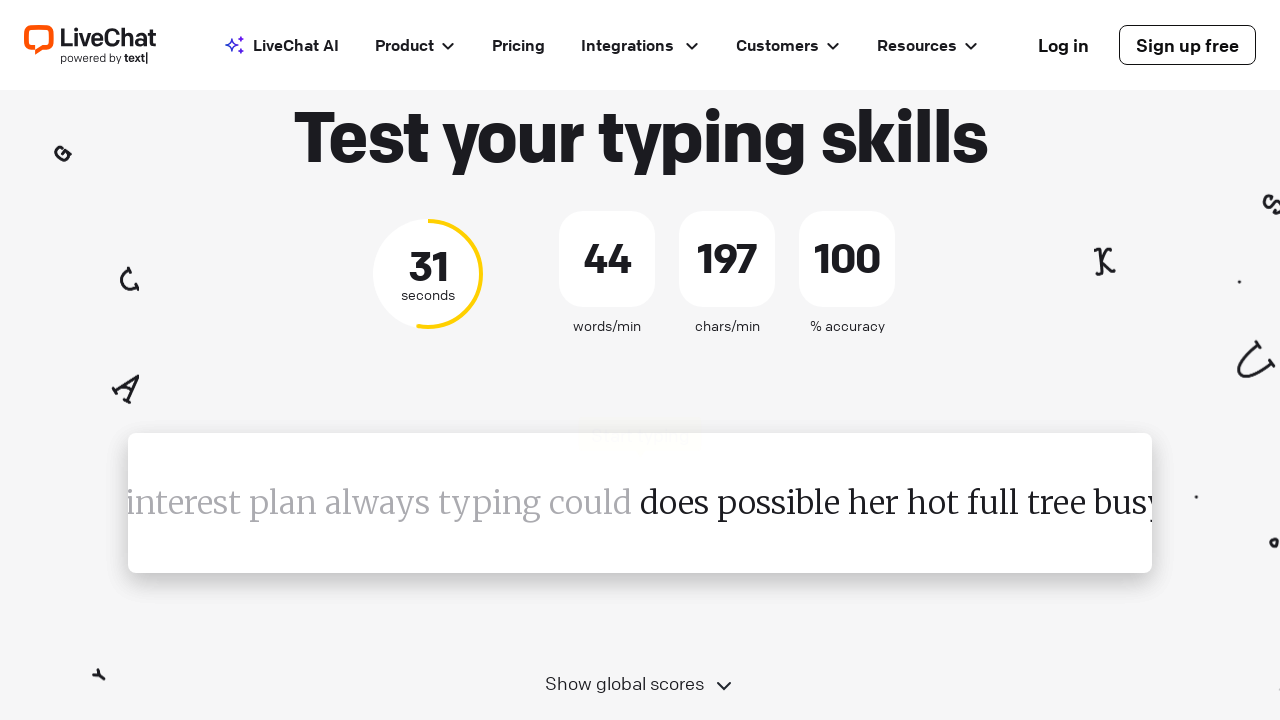

Retrieved word to type: 'does'
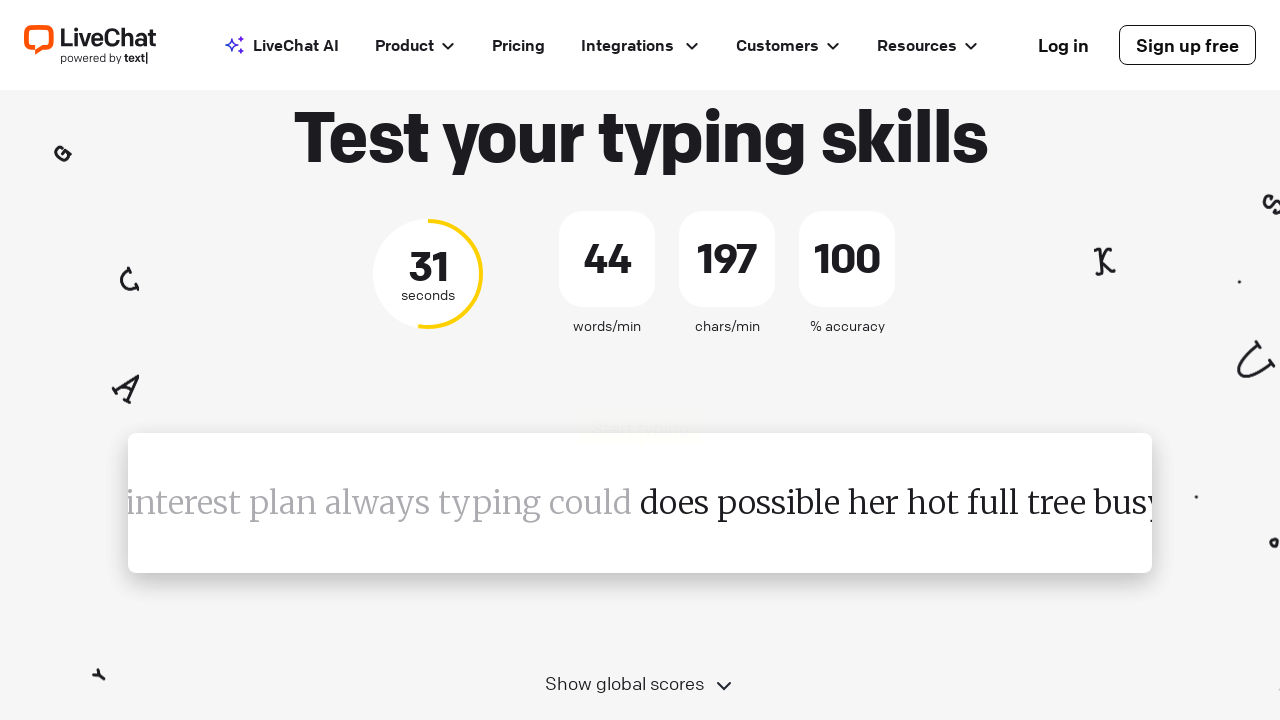

Typed word 'does' followed by space on #test-input
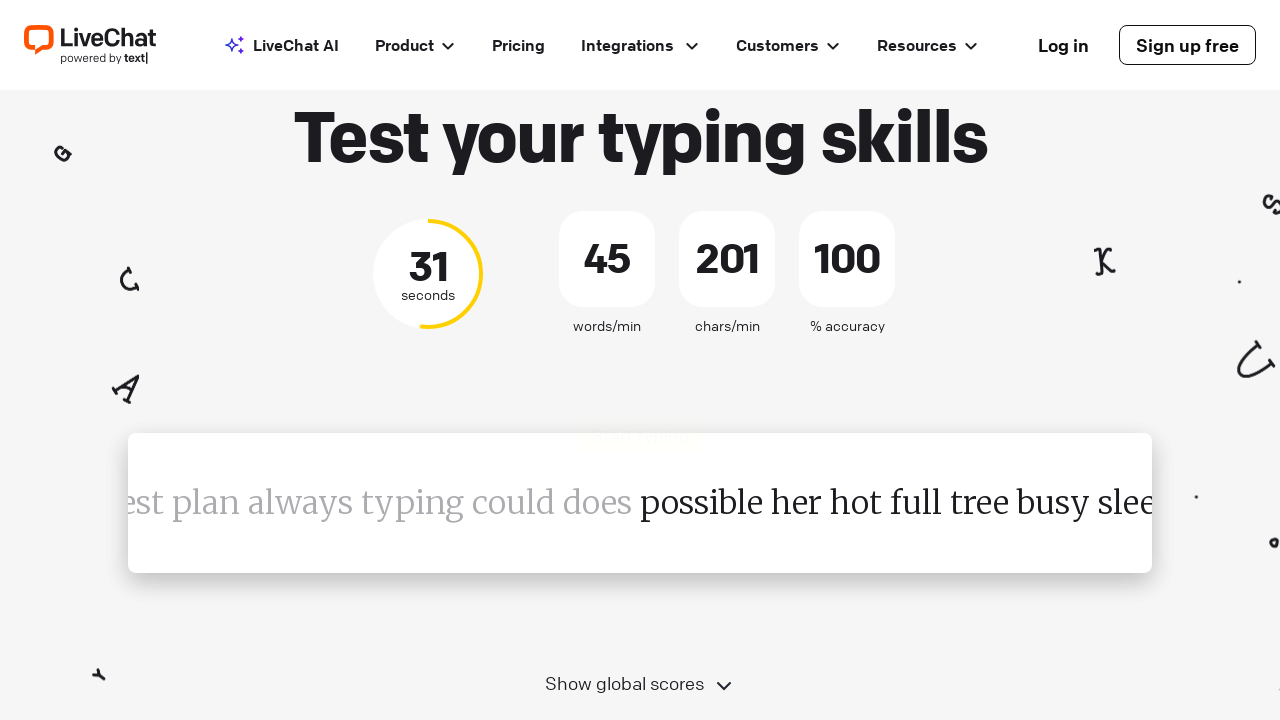

Retrieved word to type: 'possible'
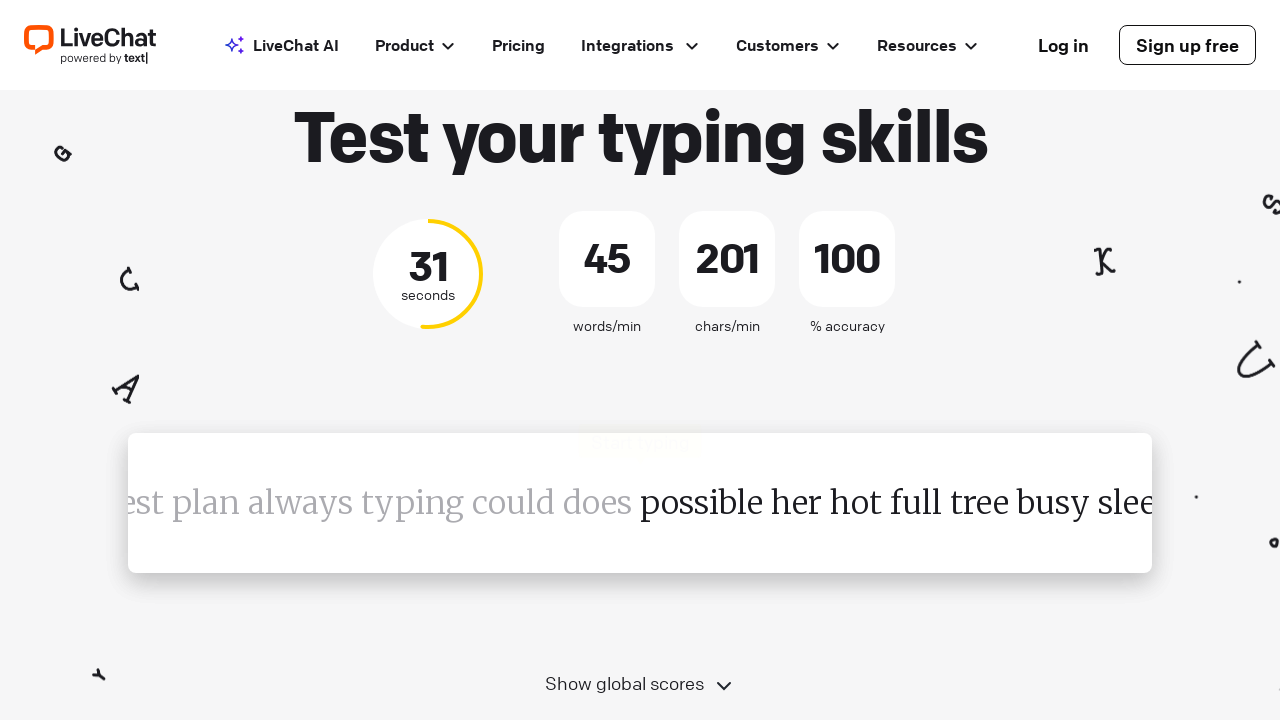

Typed word 'possible' followed by space on #test-input
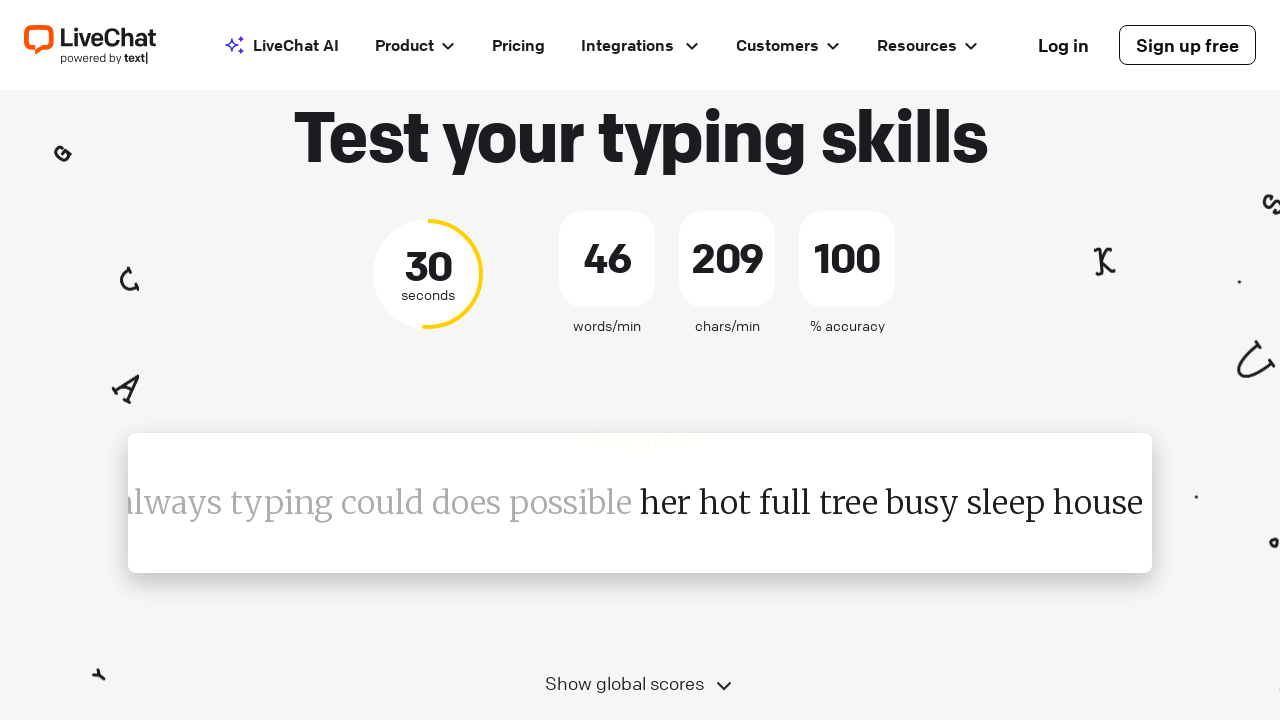

Retrieved word to type: 'her'
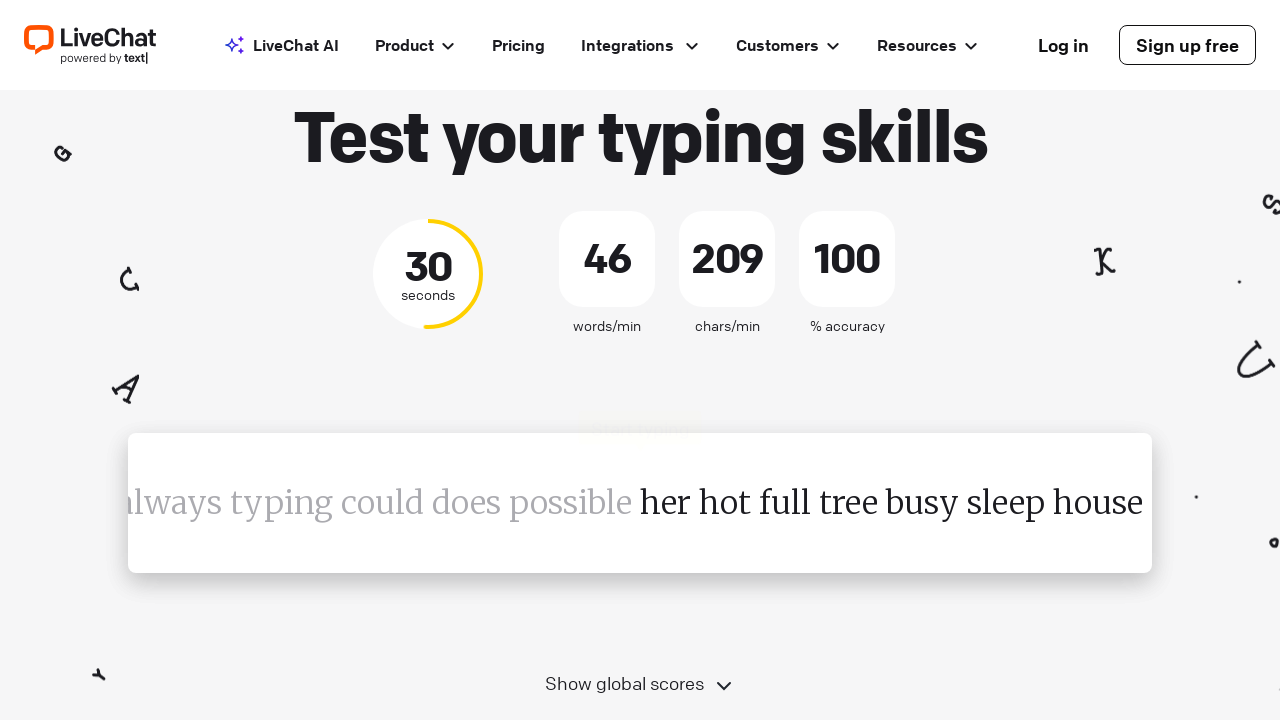

Typed word 'her' followed by space on #test-input
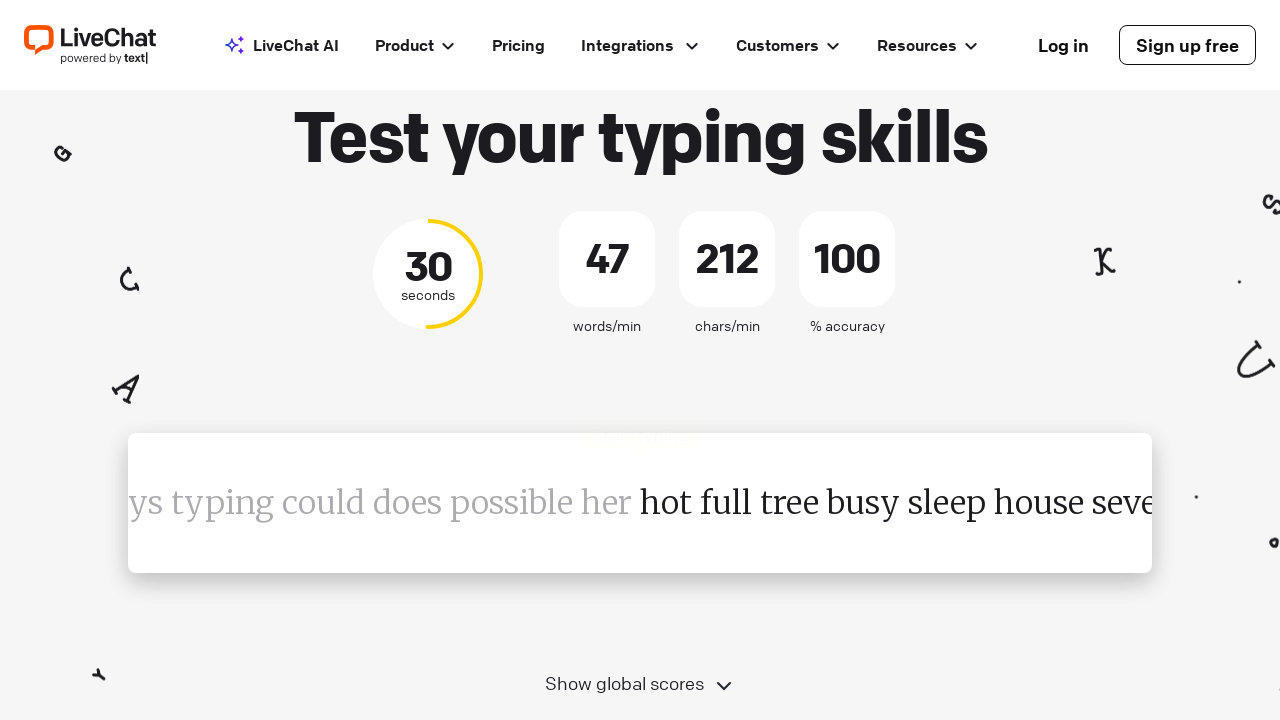

Retrieved word to type: 'hot'
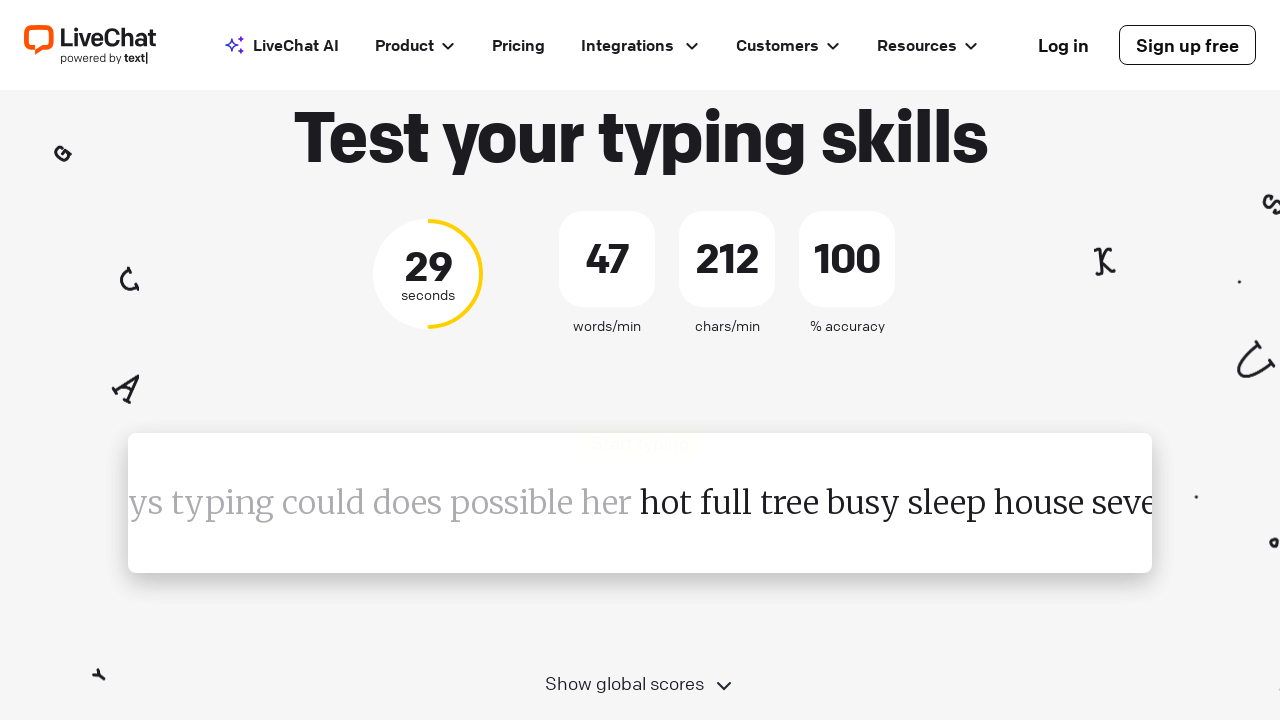

Typed word 'hot' followed by space on #test-input
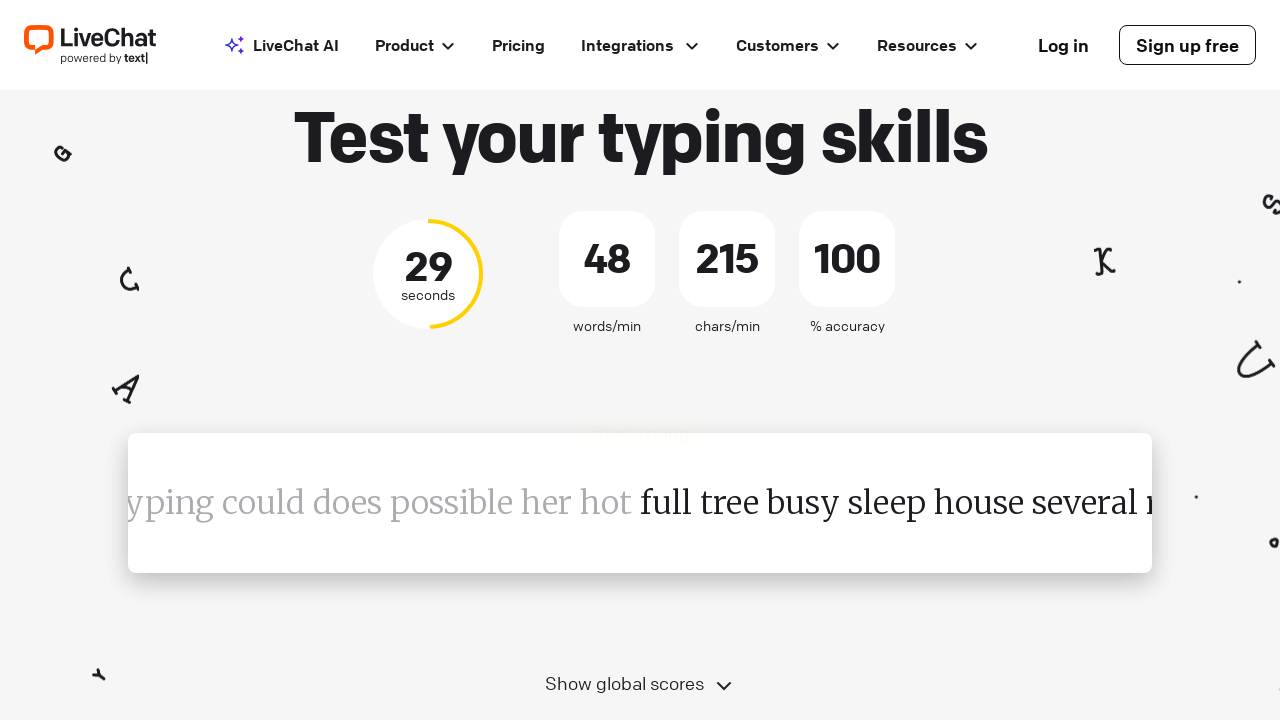

Retrieved word to type: 'full'
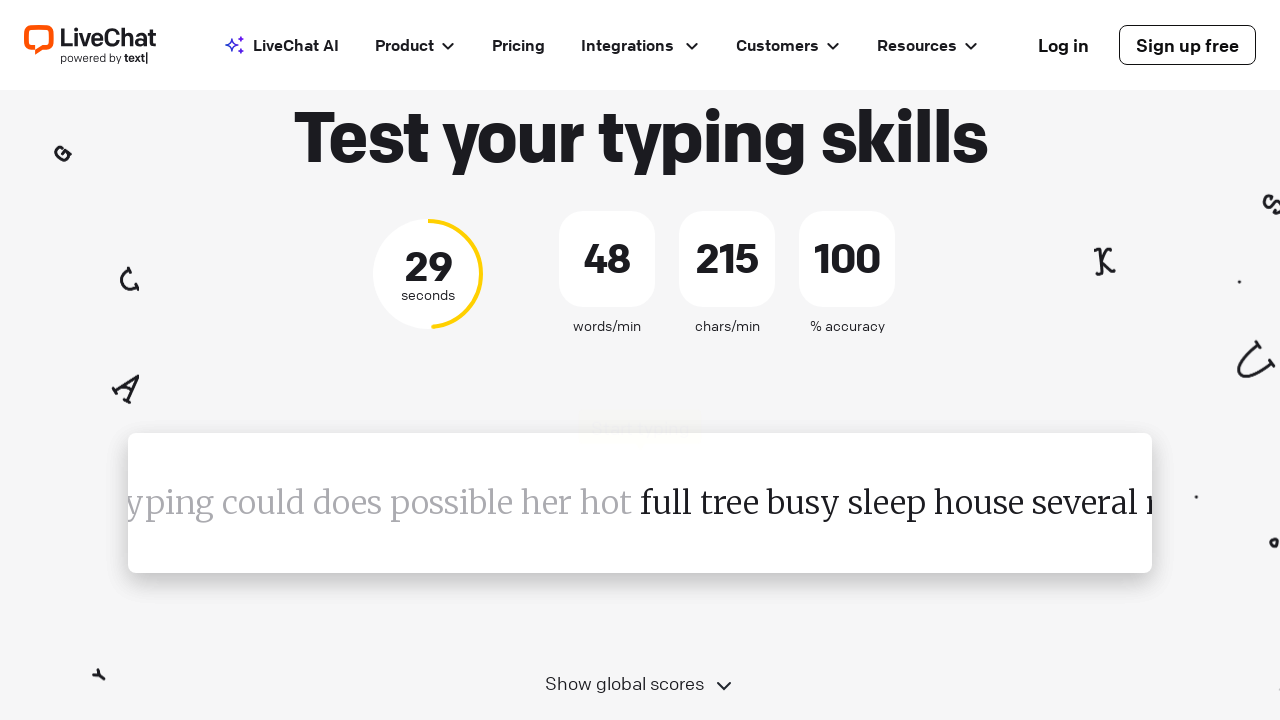

Typed word 'full' followed by space on #test-input
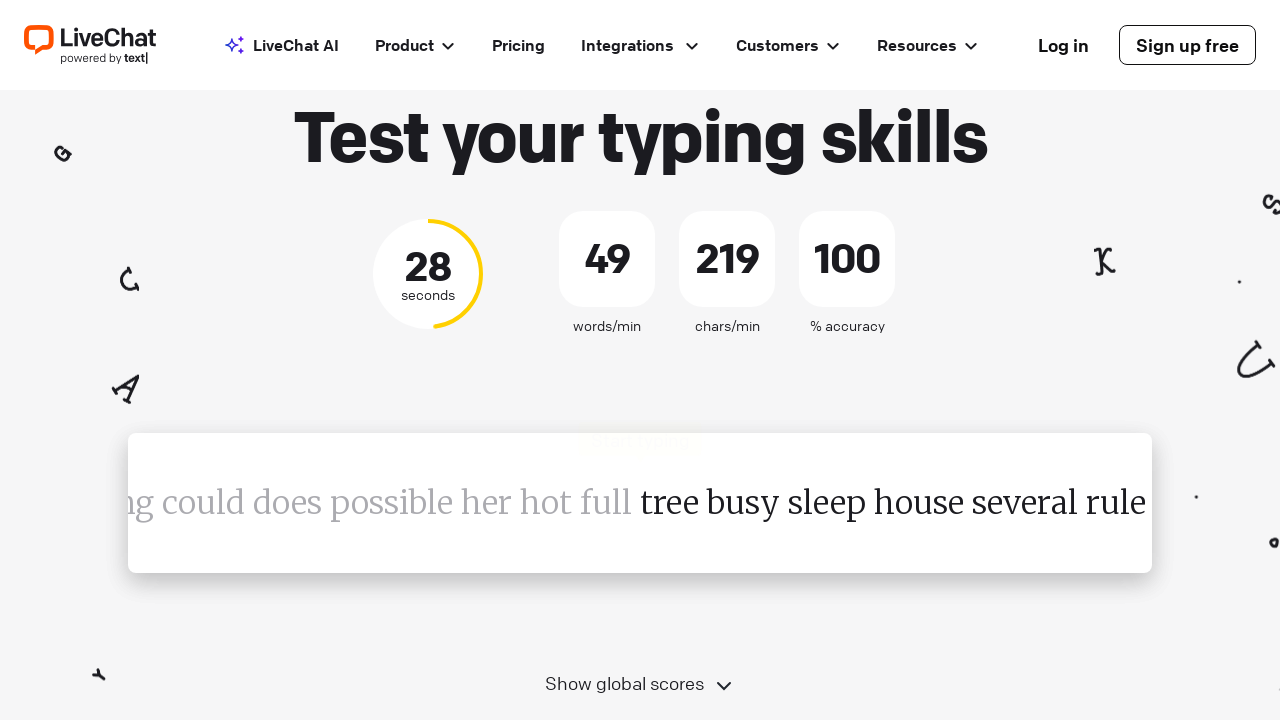

Retrieved word to type: 'tree'
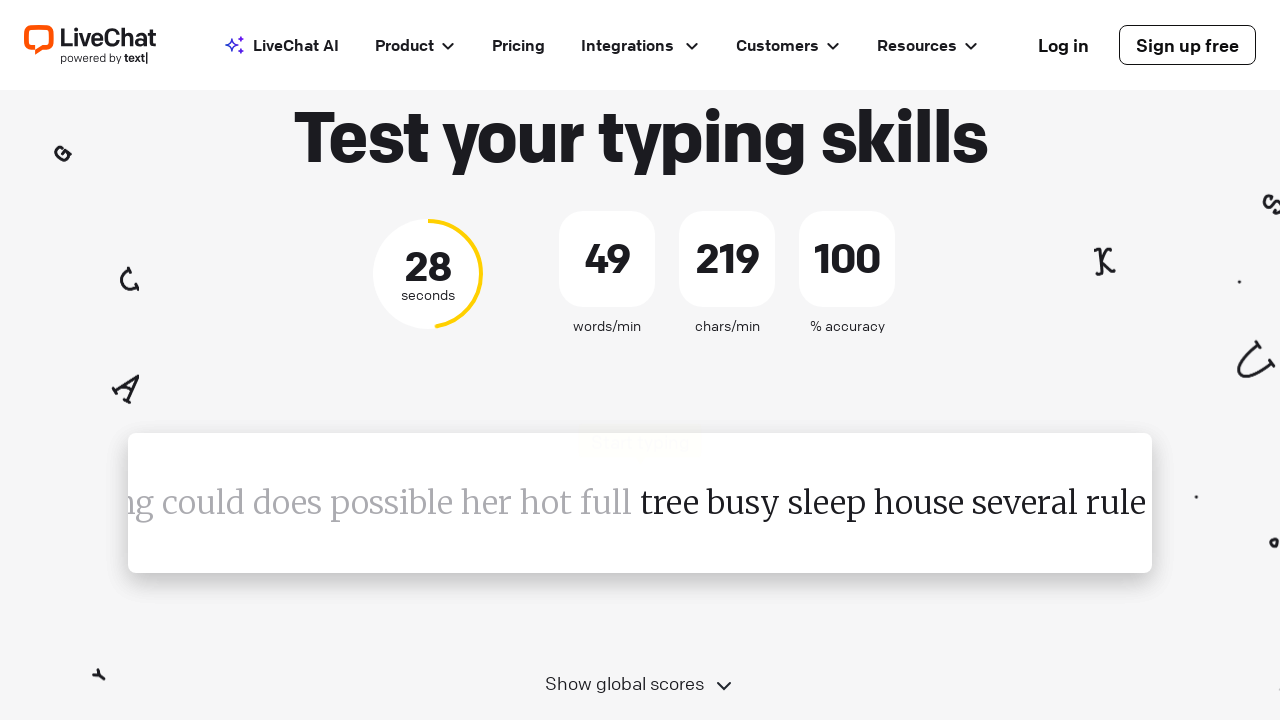

Typed word 'tree' followed by space on #test-input
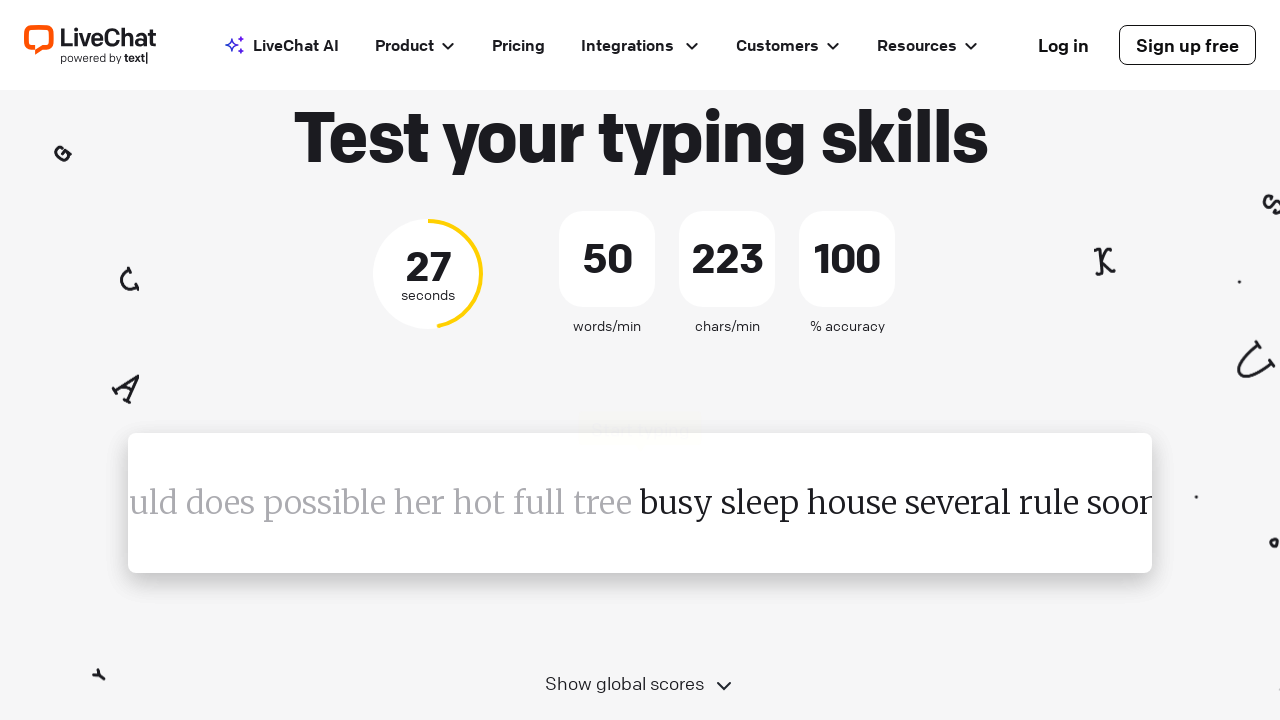

Retrieved word to type: 'busy'
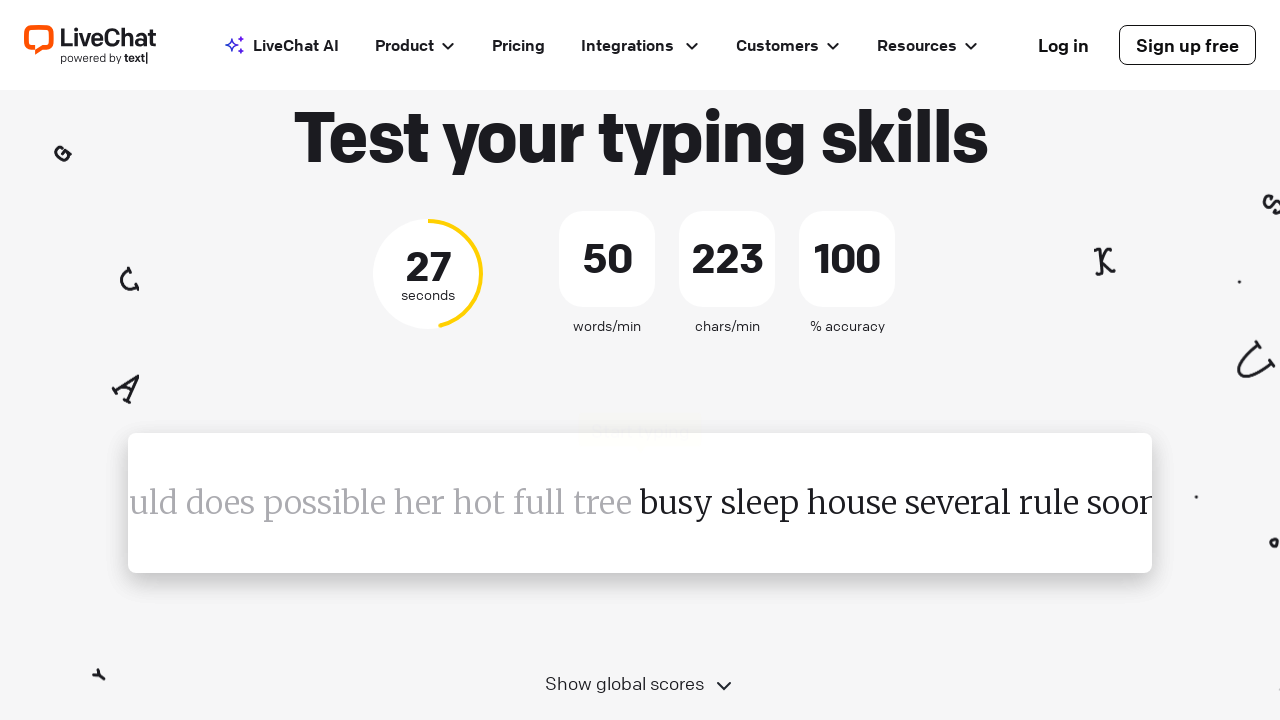

Typed word 'busy' followed by space on #test-input
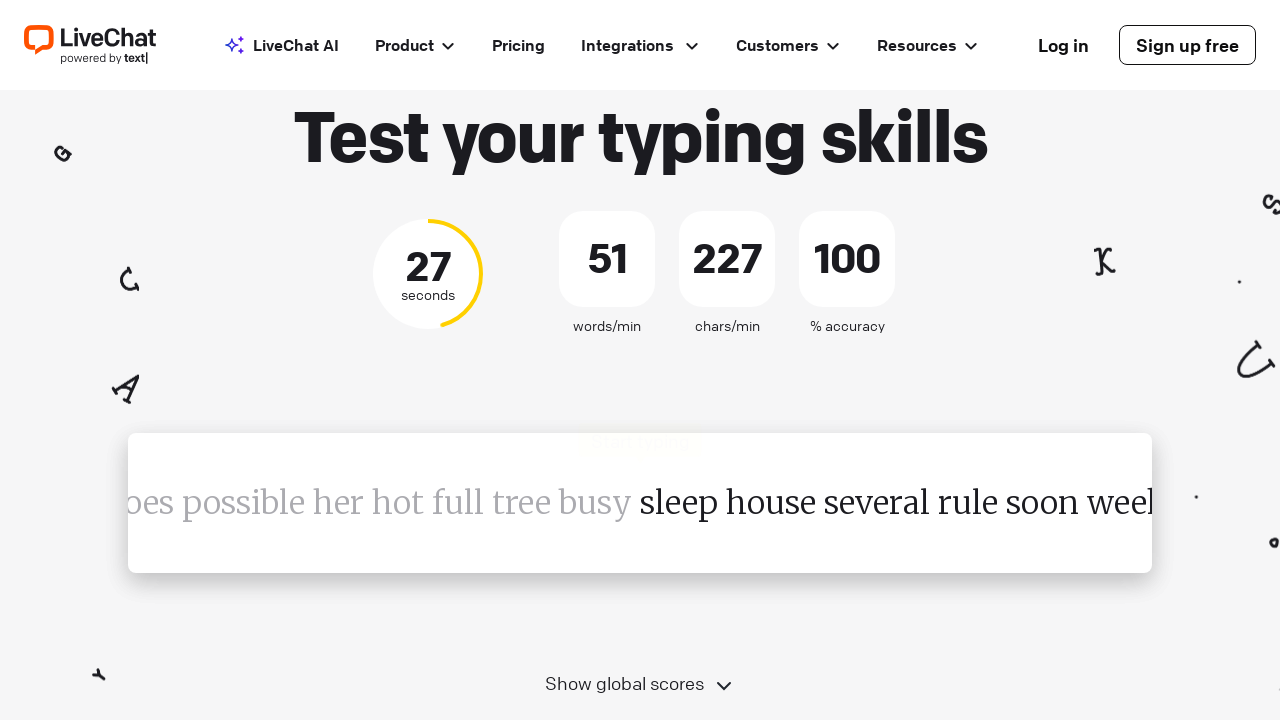

Retrieved word to type: 'sleep'
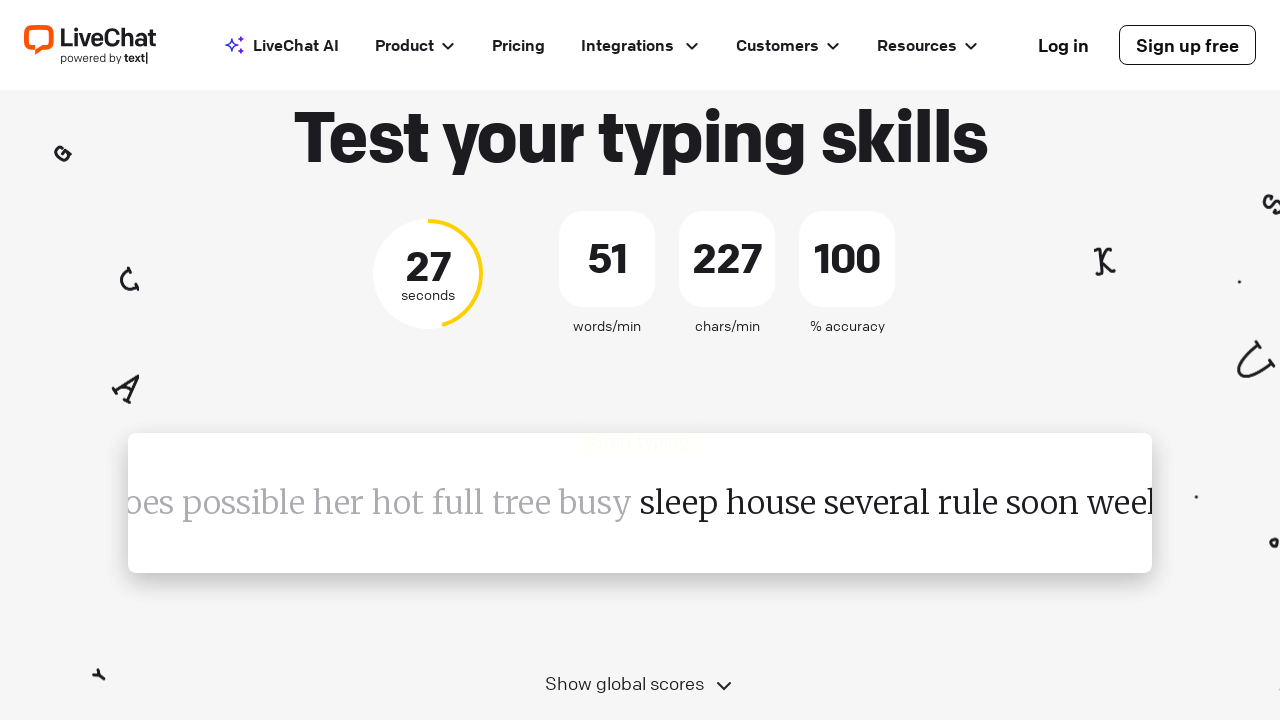

Typed word 'sleep' followed by space on #test-input
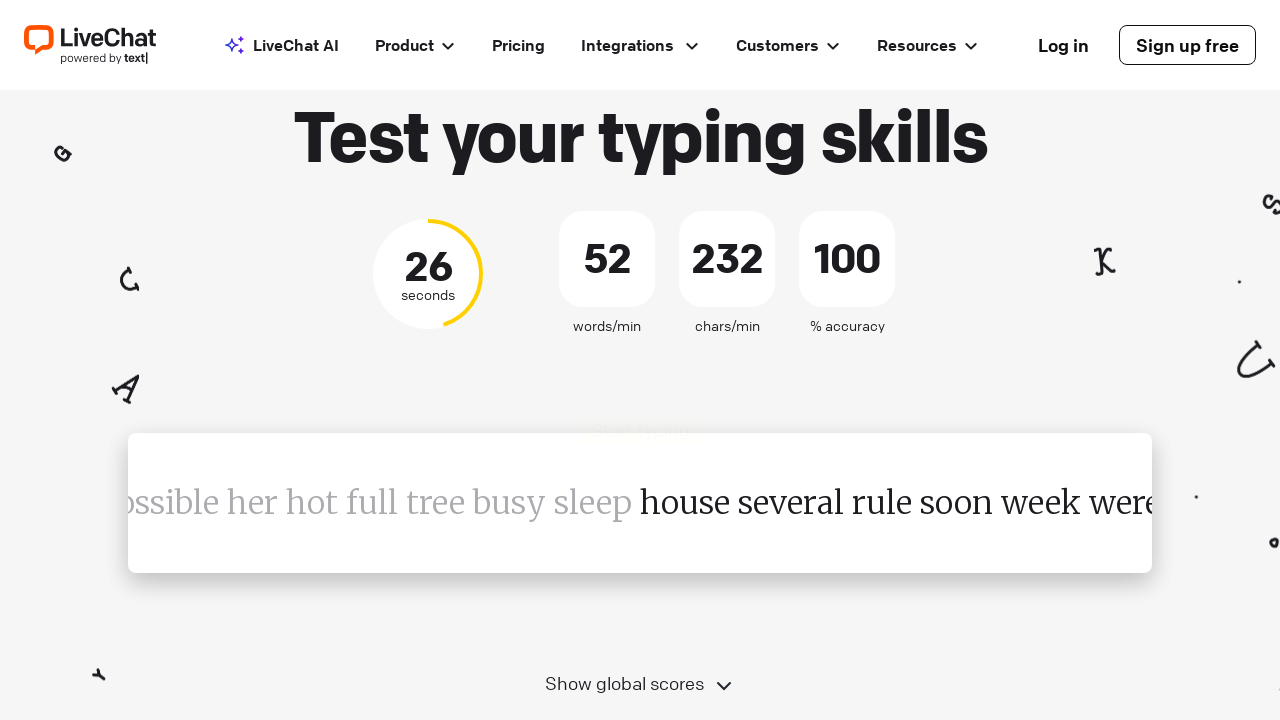

Retrieved word to type: 'house'
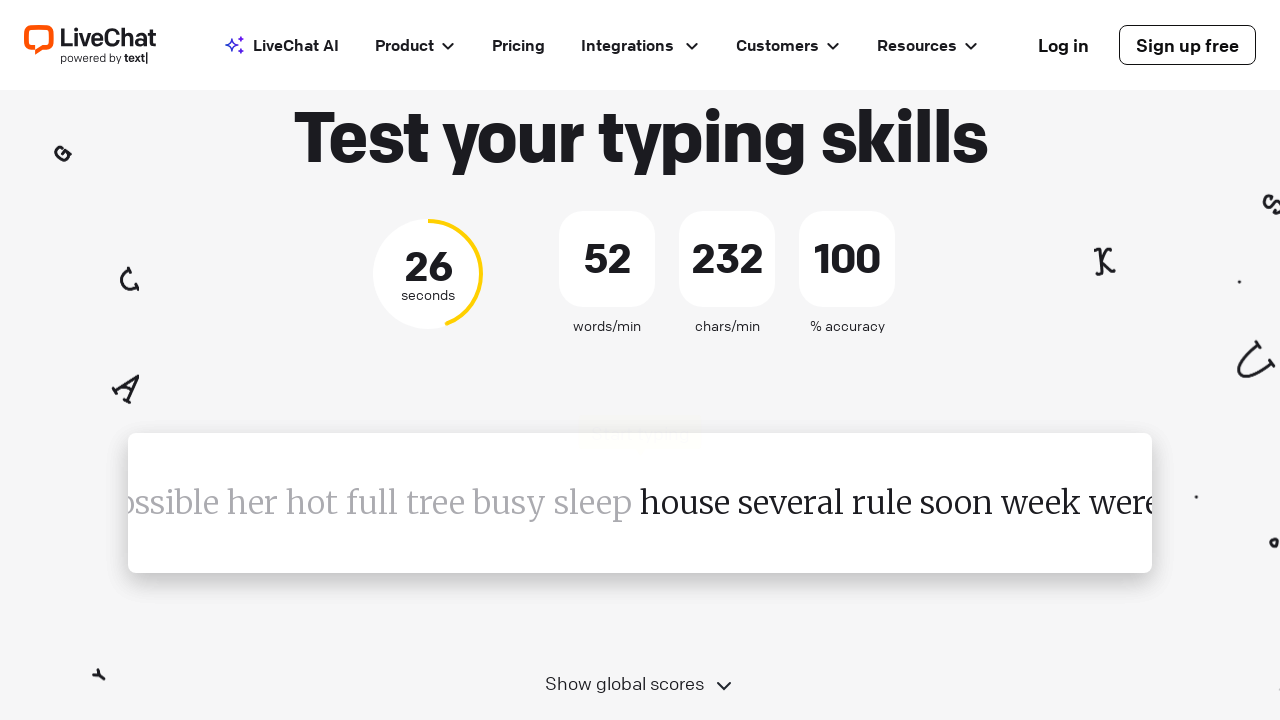

Typed word 'house' followed by space on #test-input
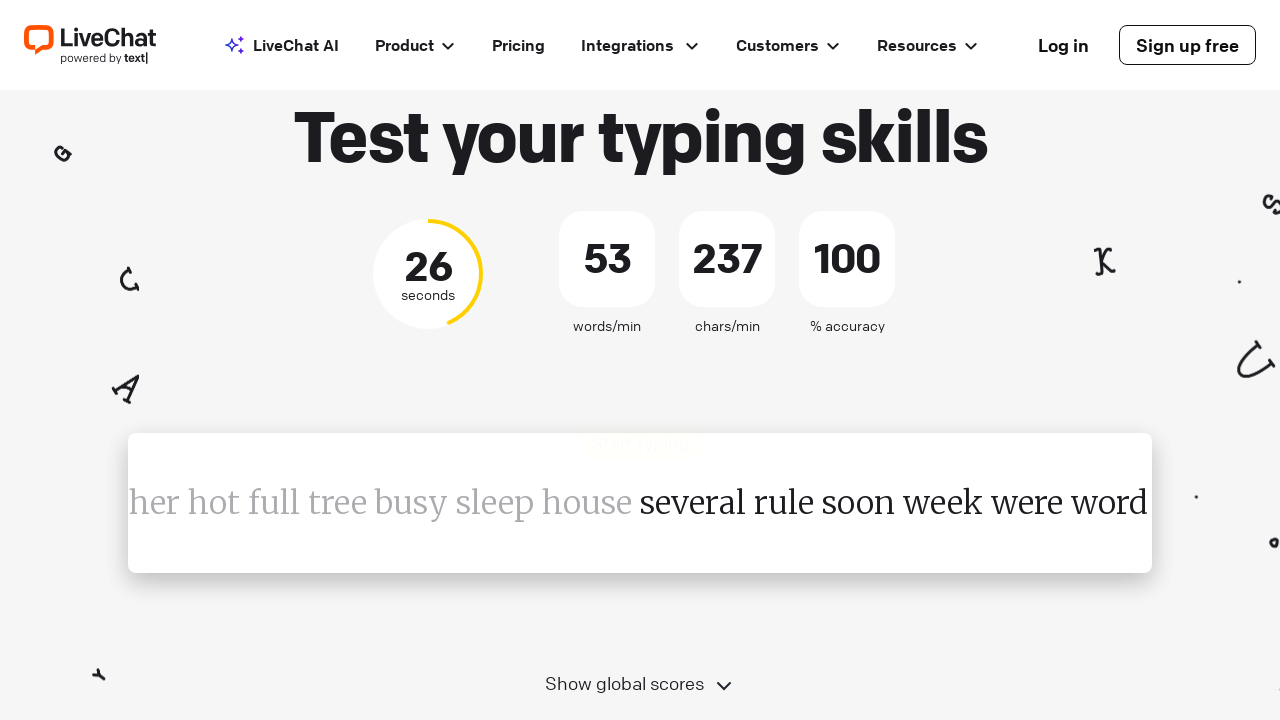

Retrieved word to type: 'several'
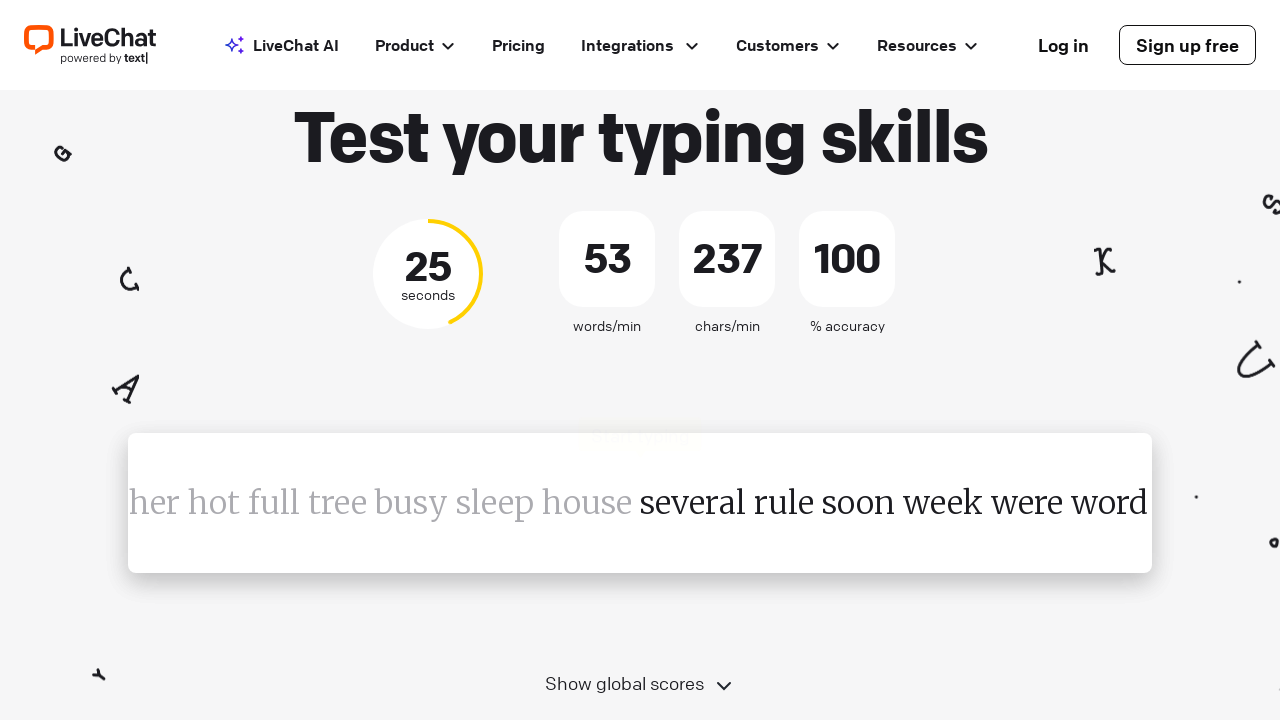

Typed word 'several' followed by space on #test-input
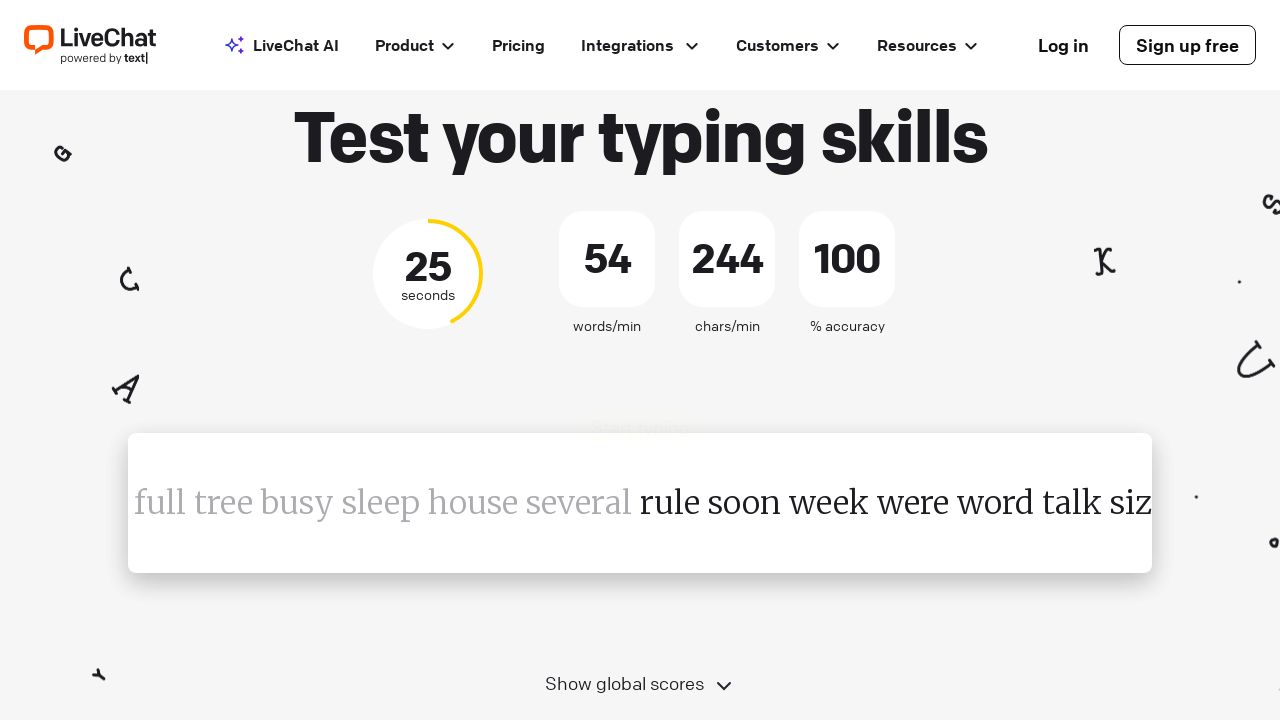

Retrieved word to type: 'rule'
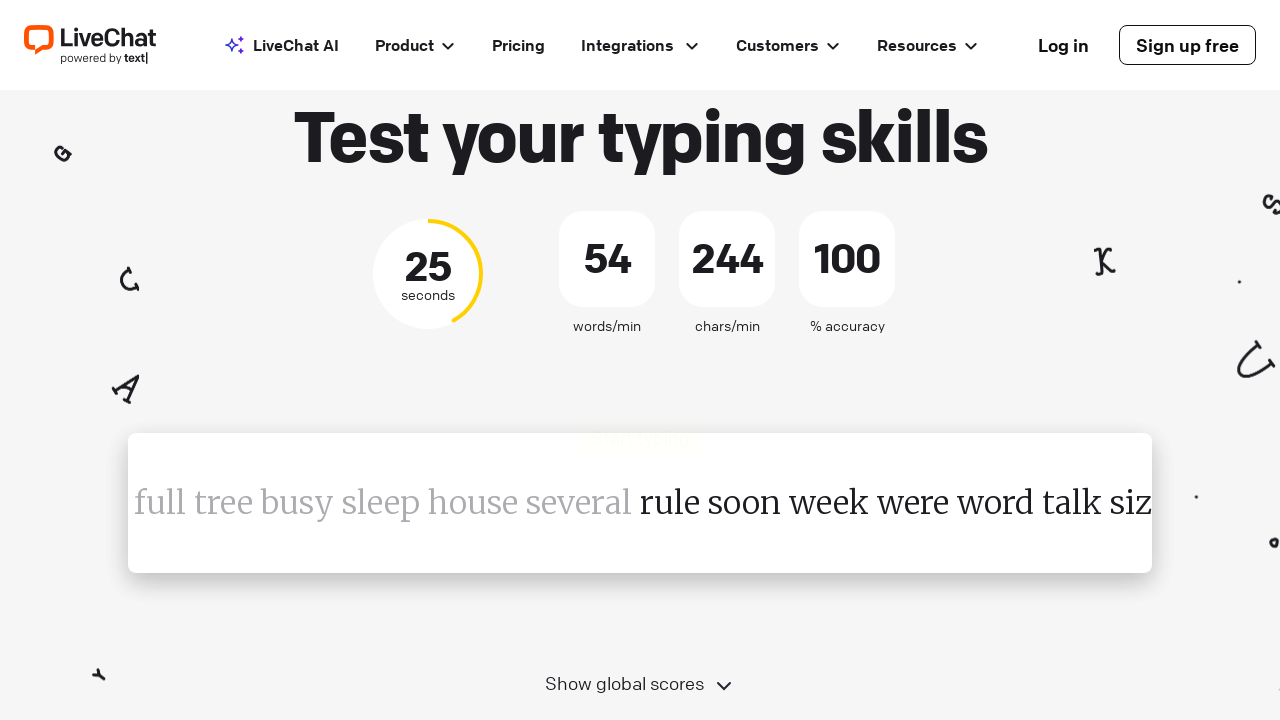

Typed word 'rule' followed by space on #test-input
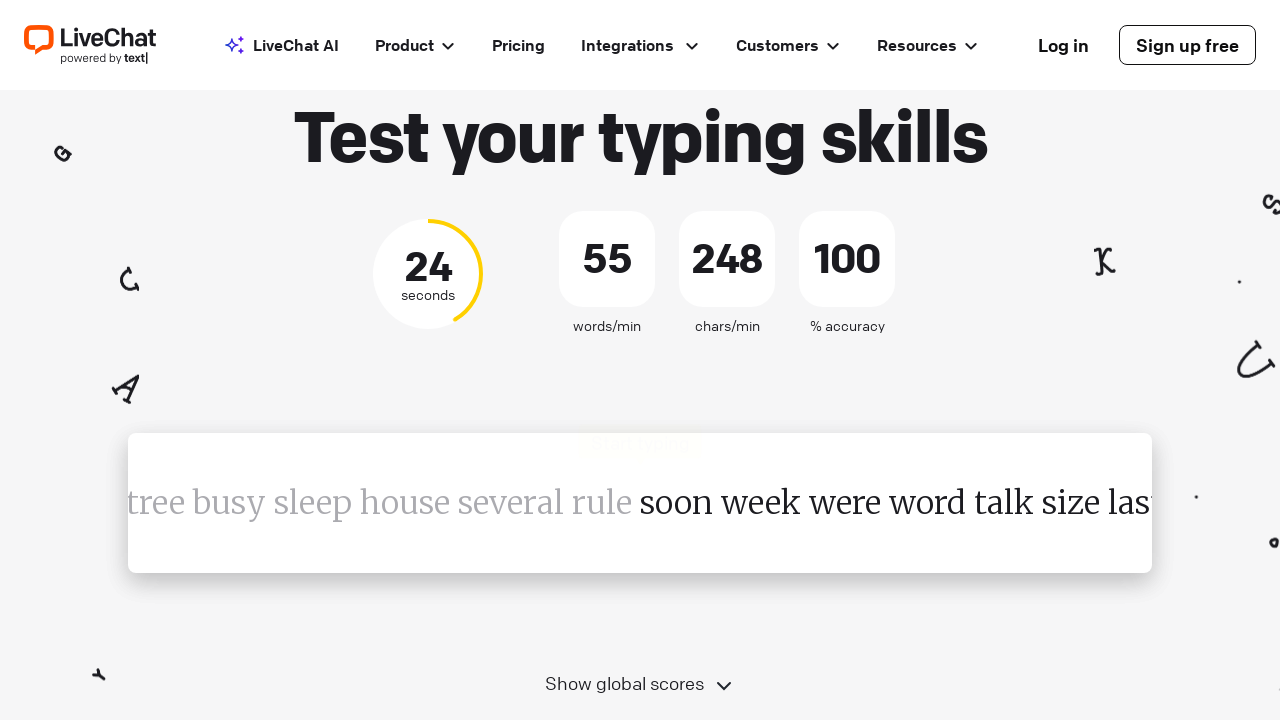

Retrieved word to type: 'soon'
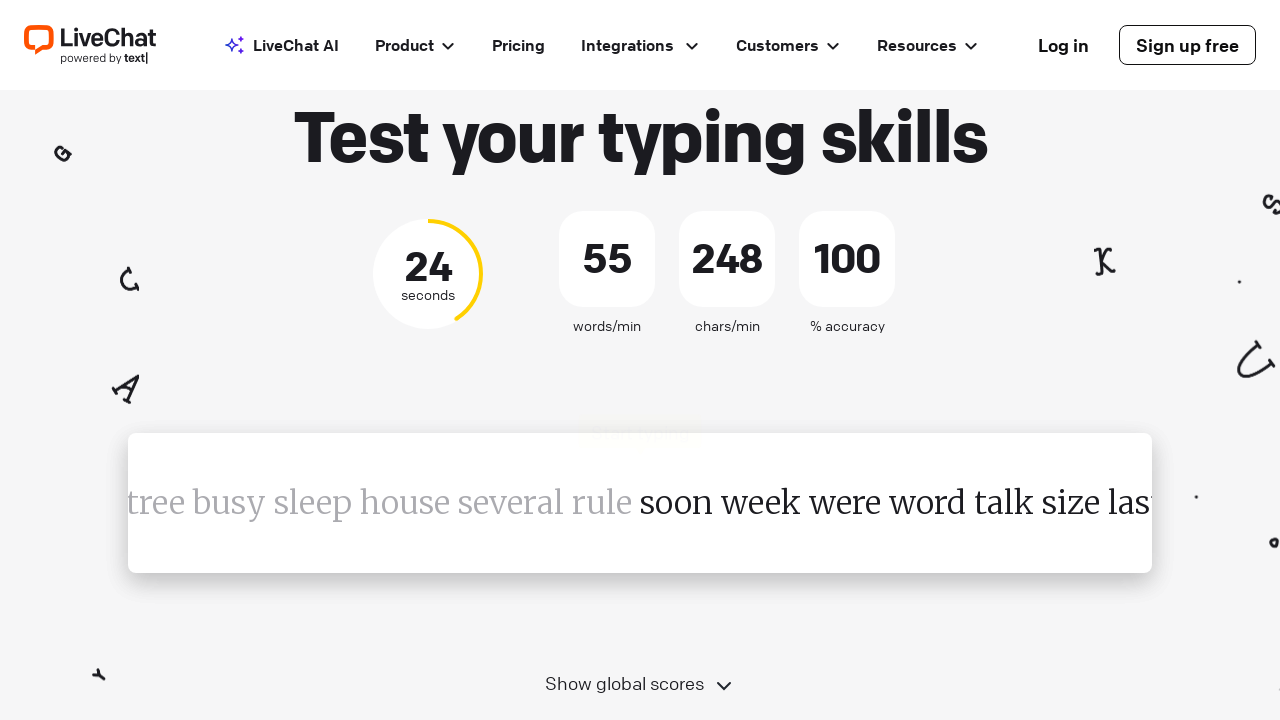

Typed word 'soon' followed by space on #test-input
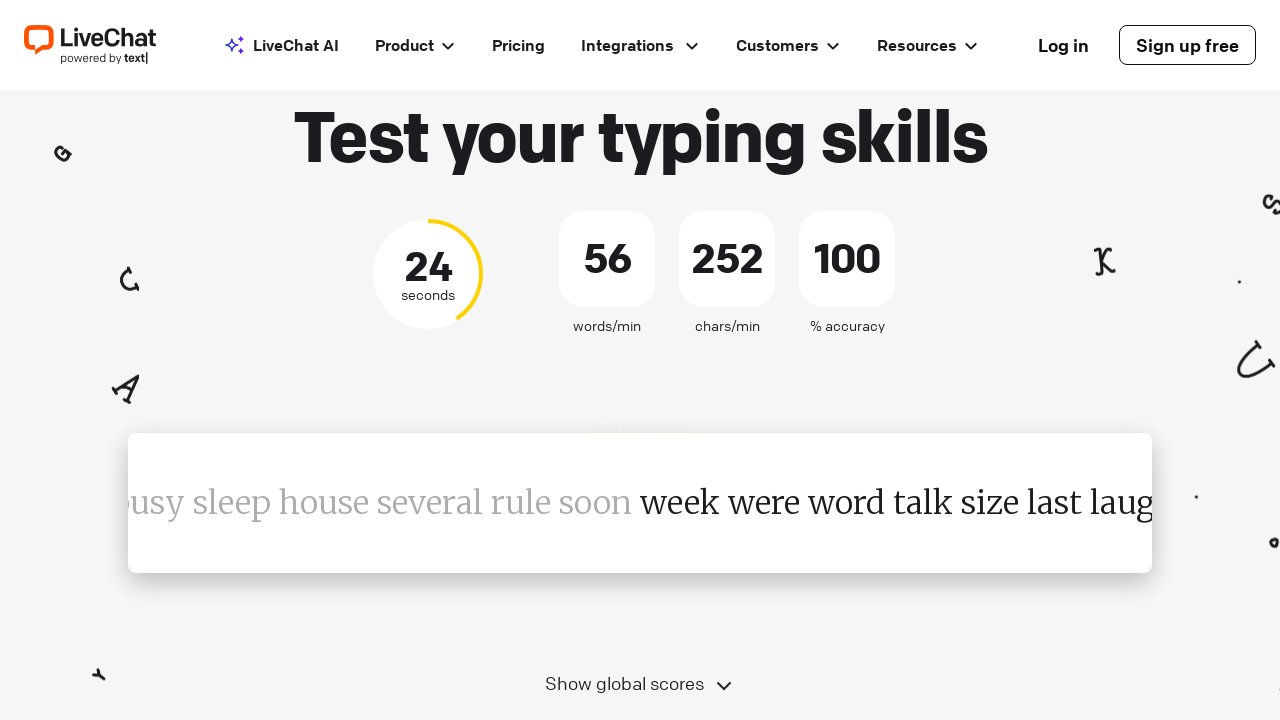

Retrieved word to type: 'week'
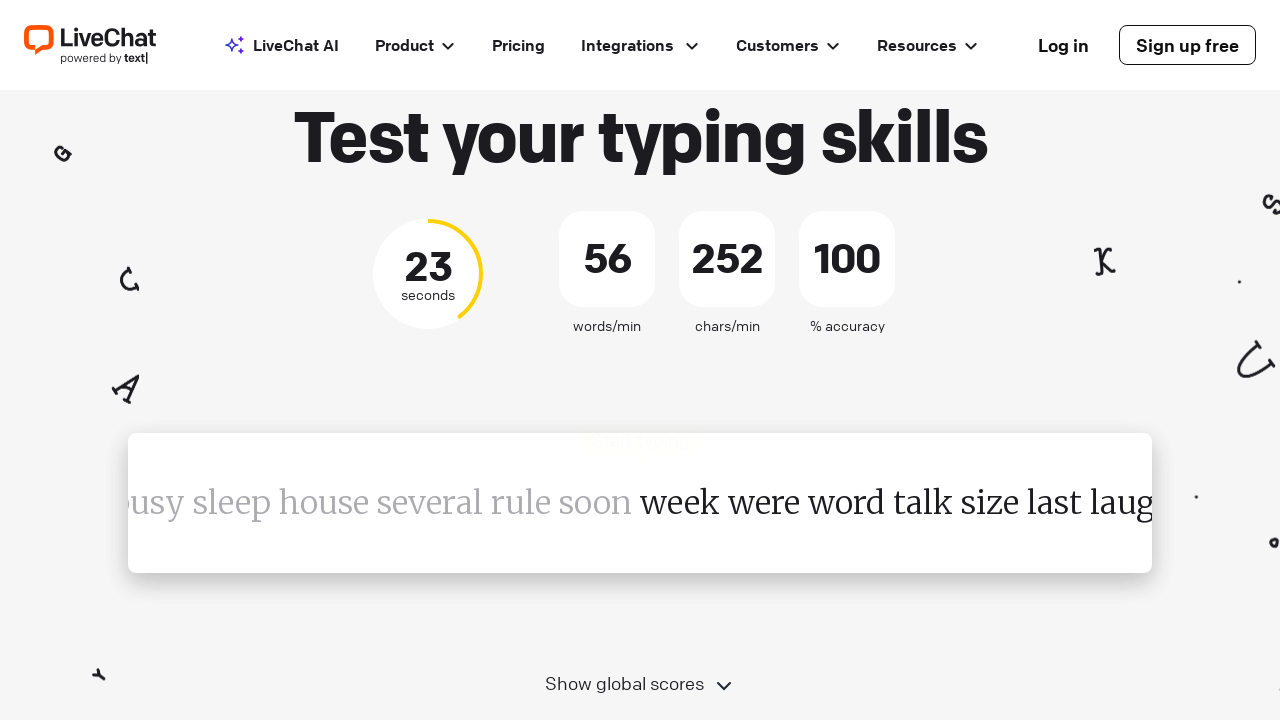

Typed word 'week' followed by space on #test-input
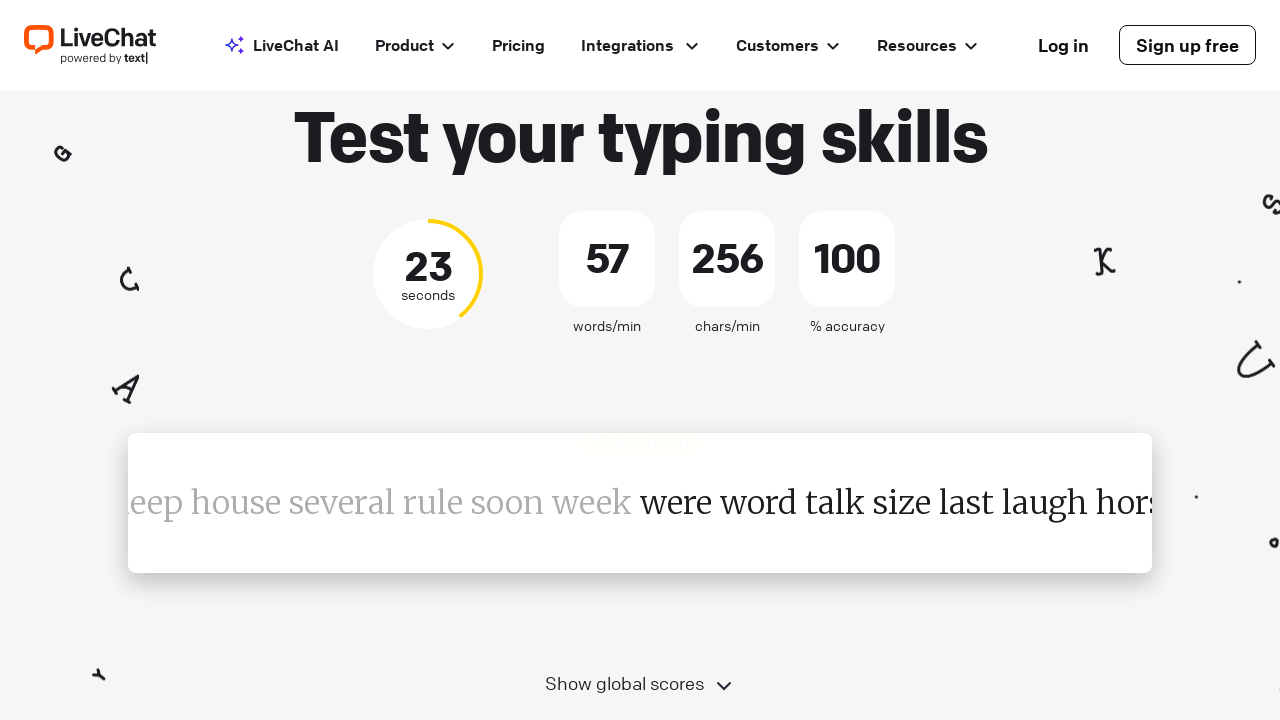

Retrieved word to type: 'were'
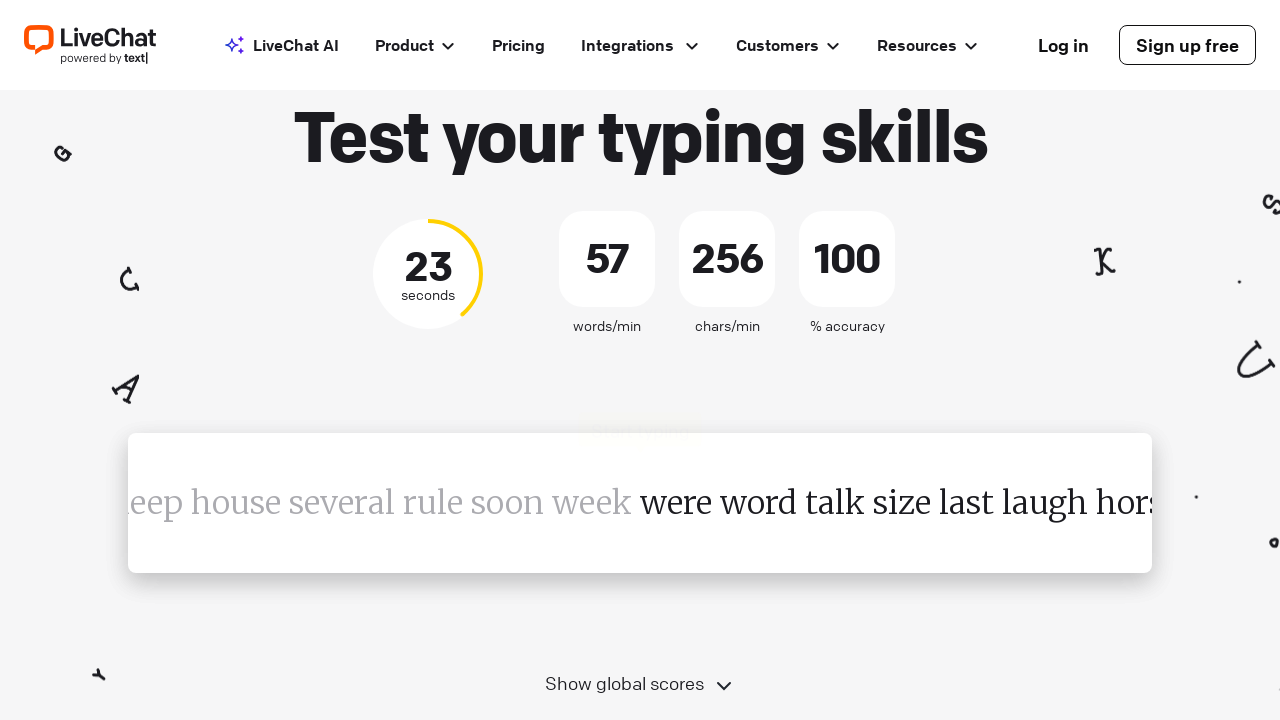

Typed word 'were' followed by space on #test-input
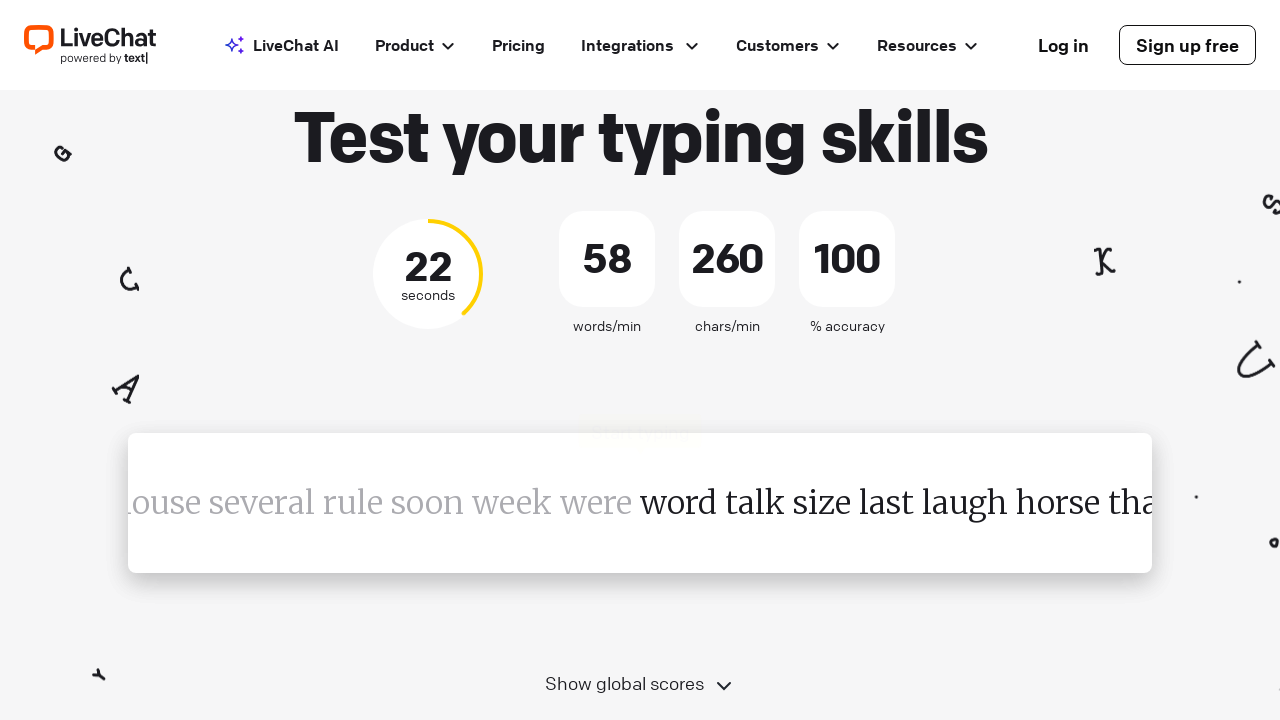

Retrieved word to type: 'word'
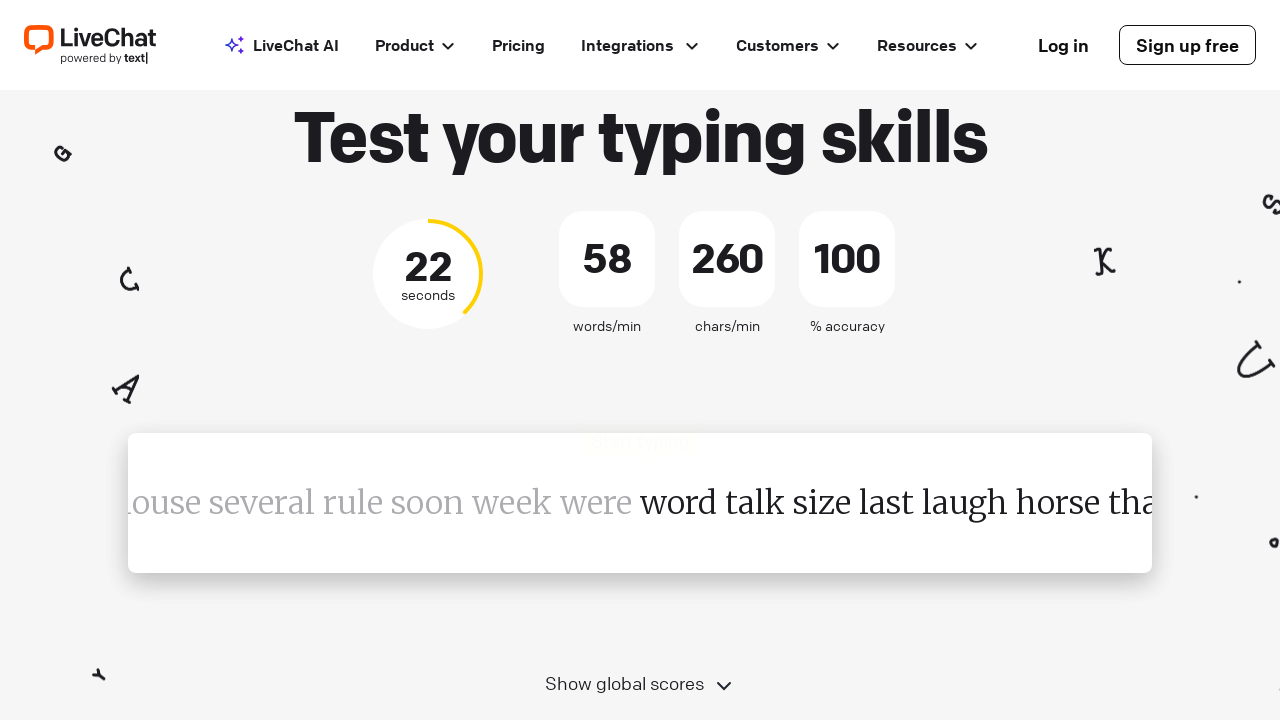

Typed word 'word' followed by space on #test-input
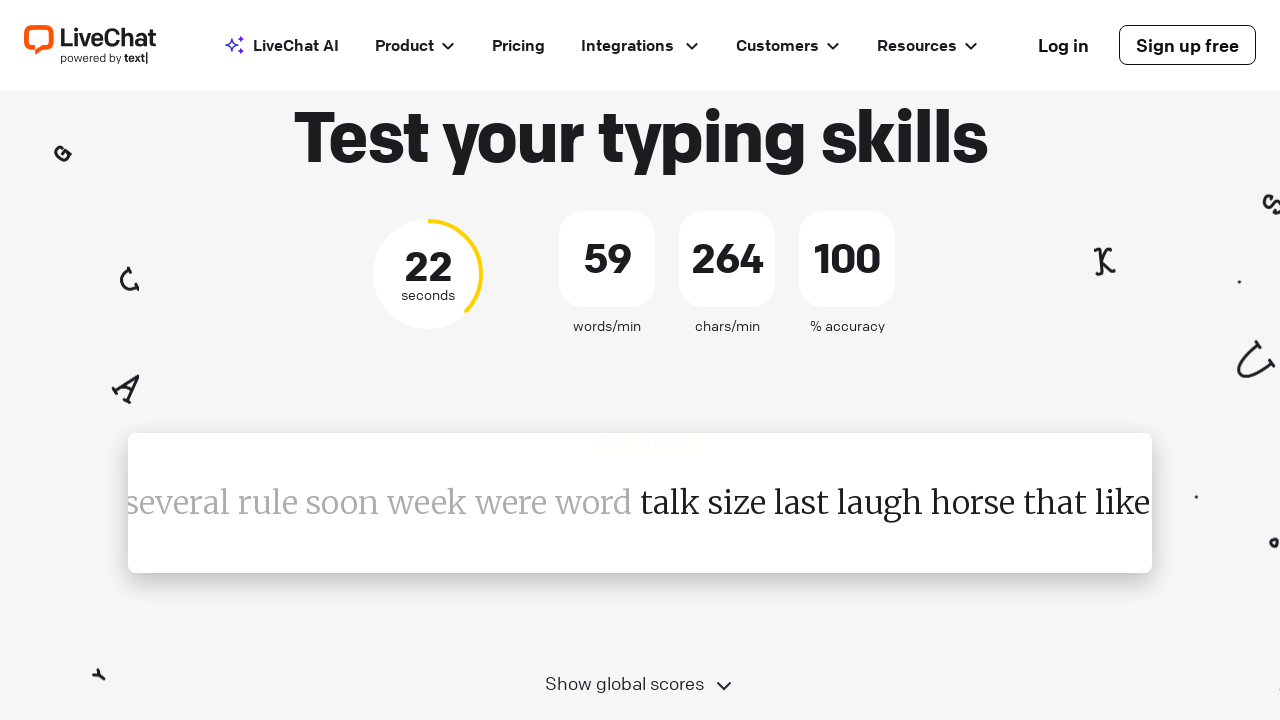

Retrieved word to type: 'talk'
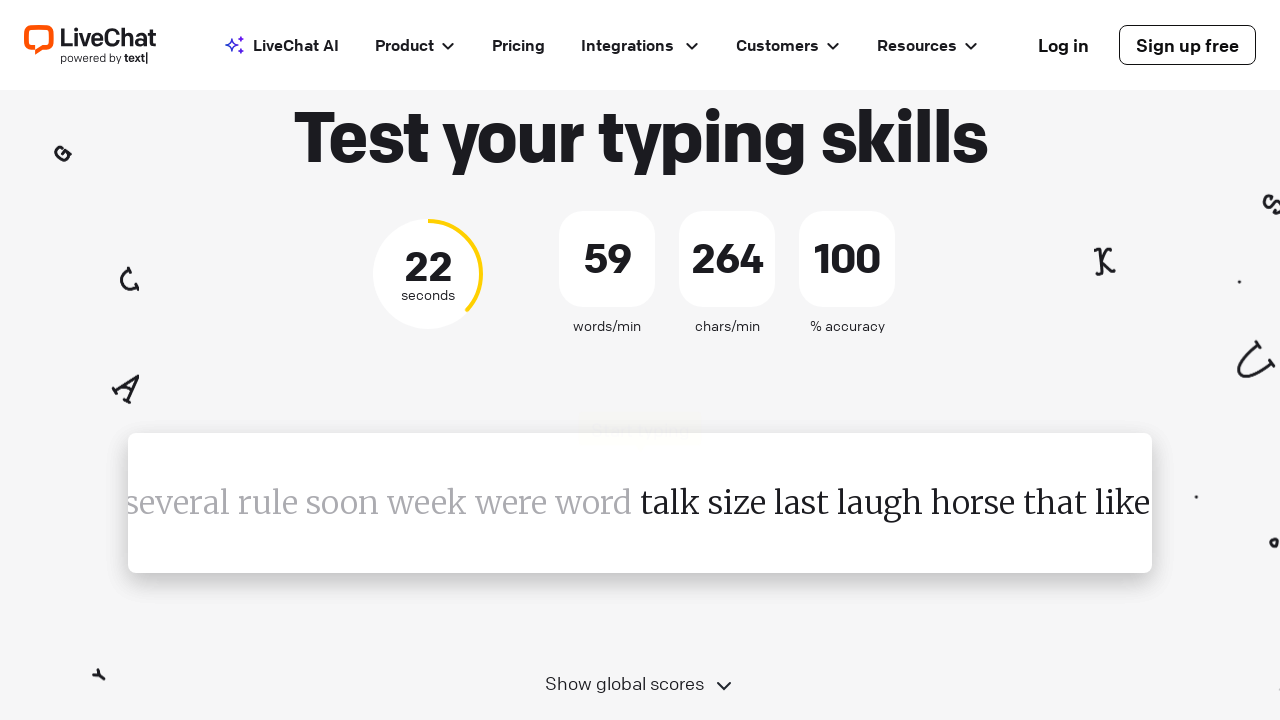

Typed word 'talk' followed by space on #test-input
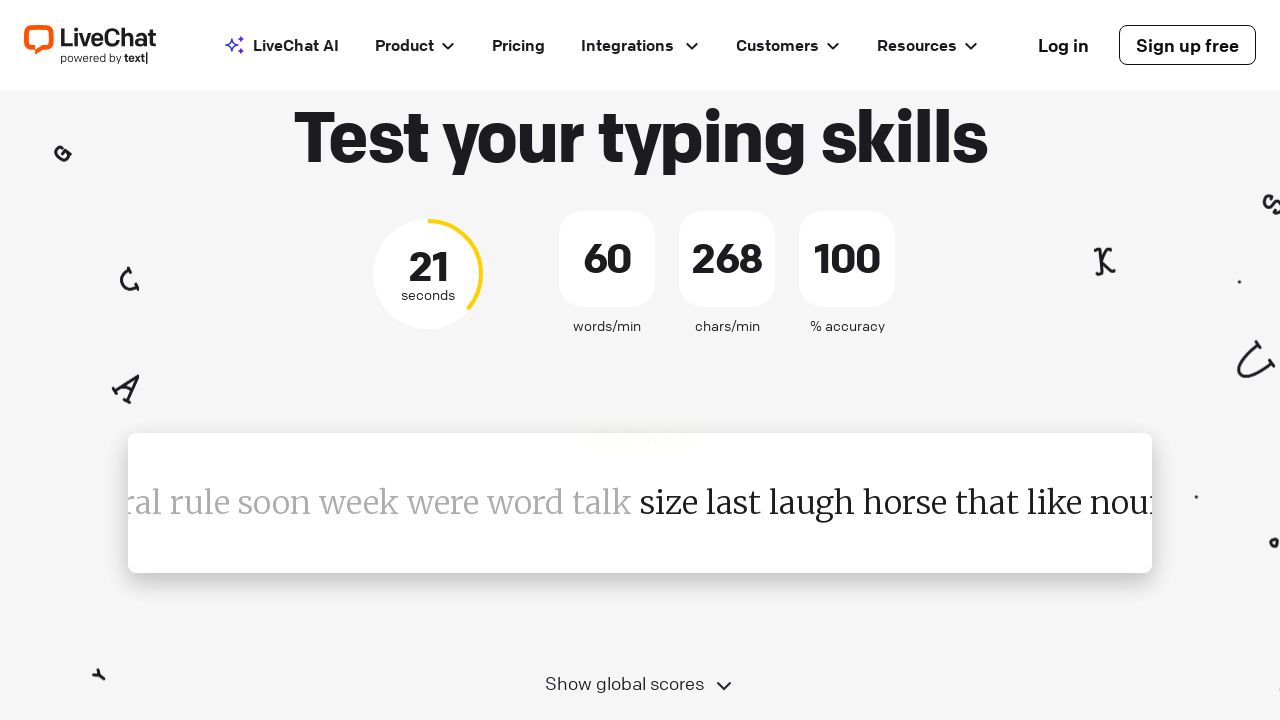

Retrieved word to type: 'size'
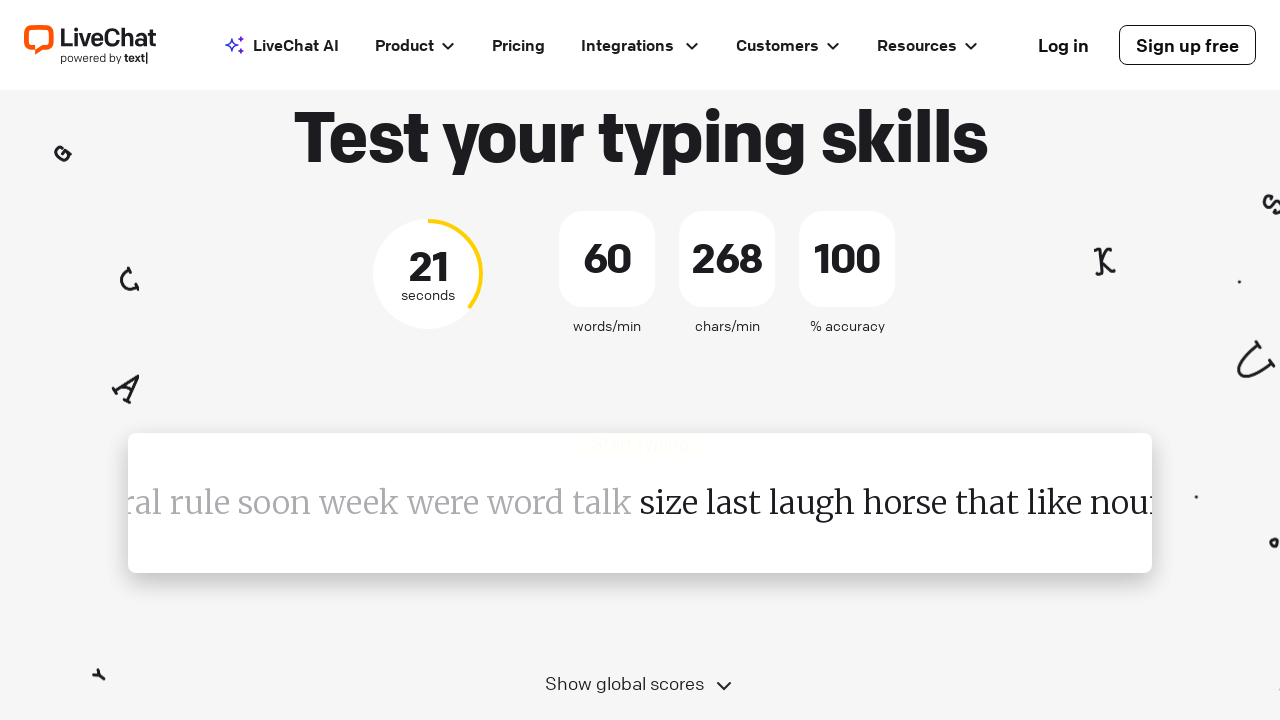

Typed word 'size' followed by space on #test-input
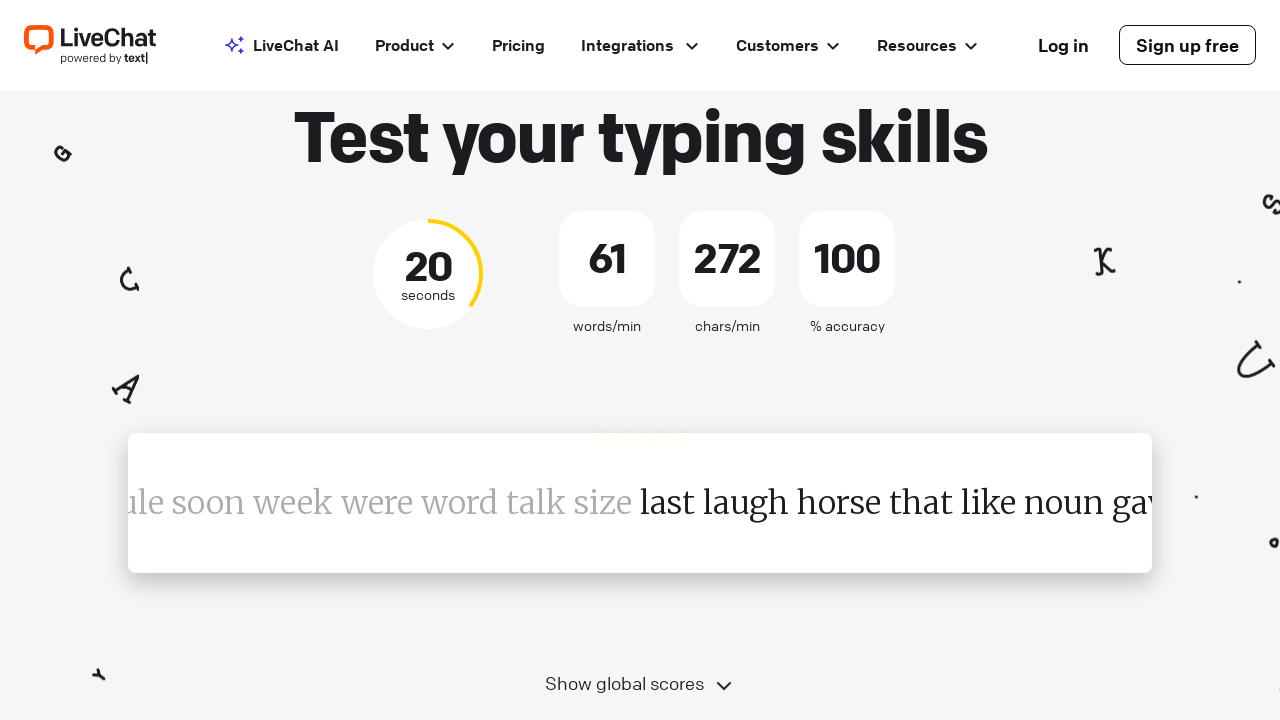

Retrieved word to type: 'last'
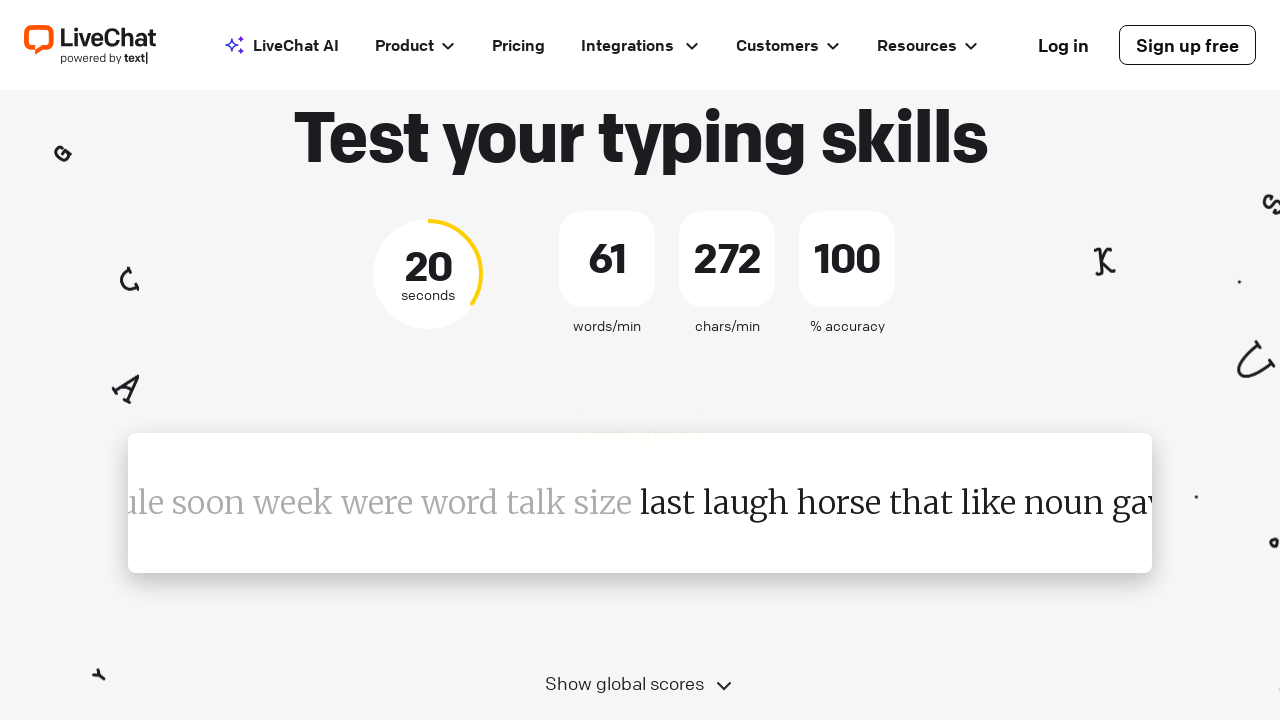

Typed word 'last' followed by space on #test-input
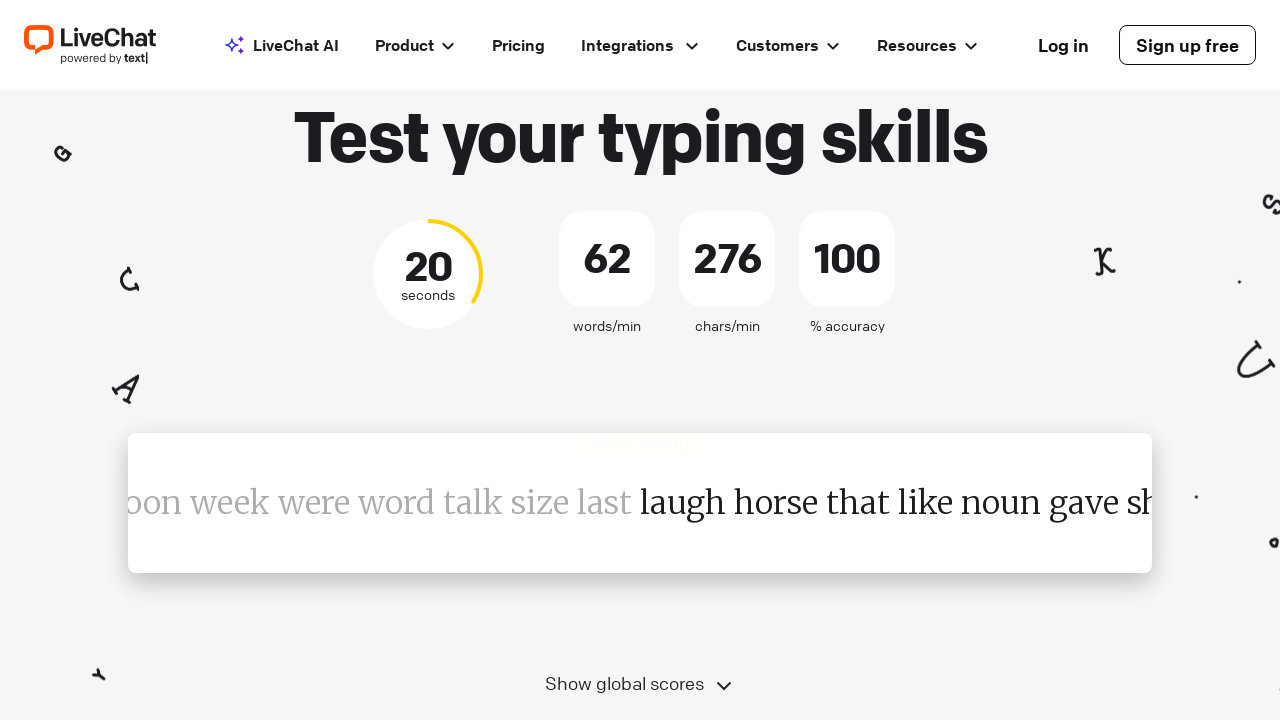

Retrieved word to type: 'laugh'
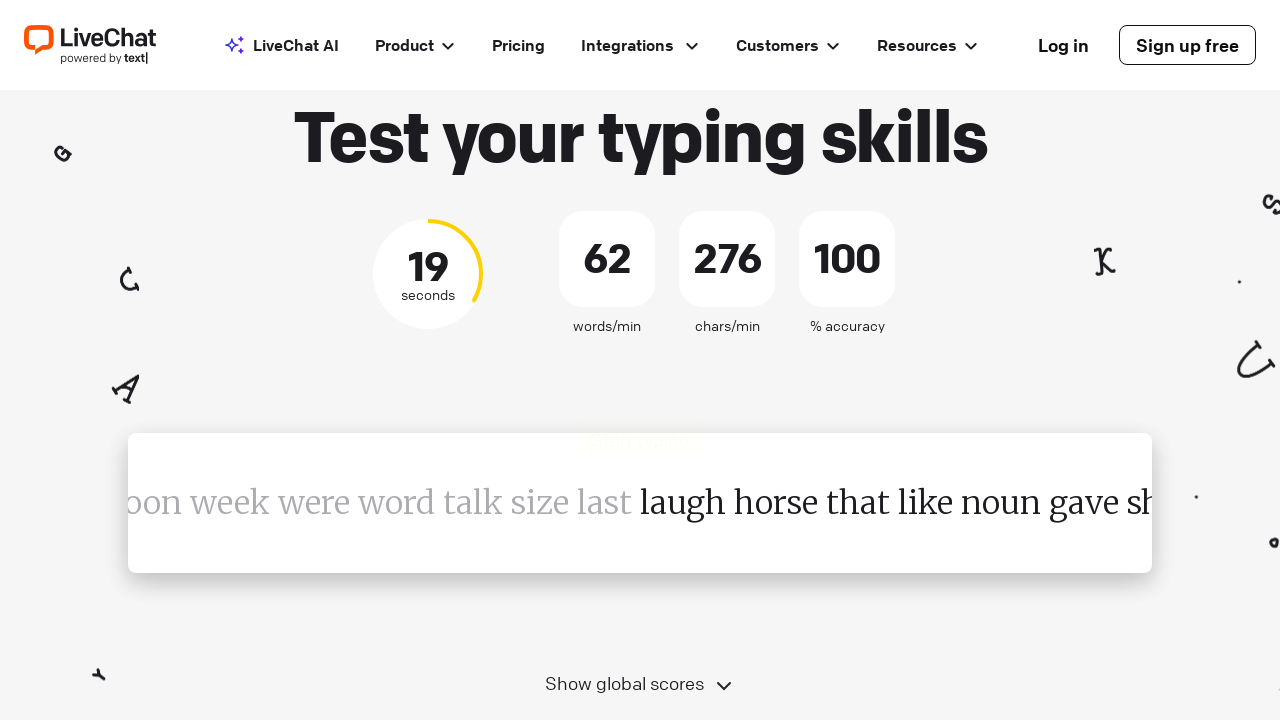

Typed word 'laugh' followed by space on #test-input
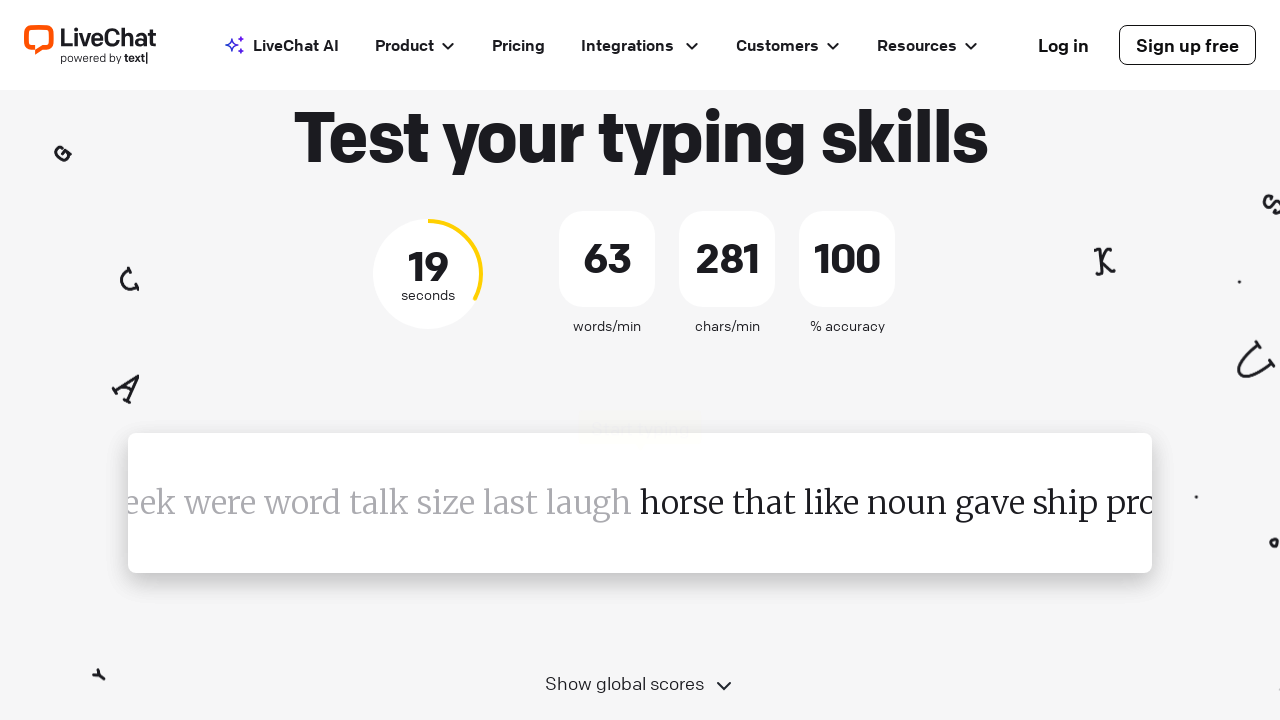

Retrieved word to type: 'horse'
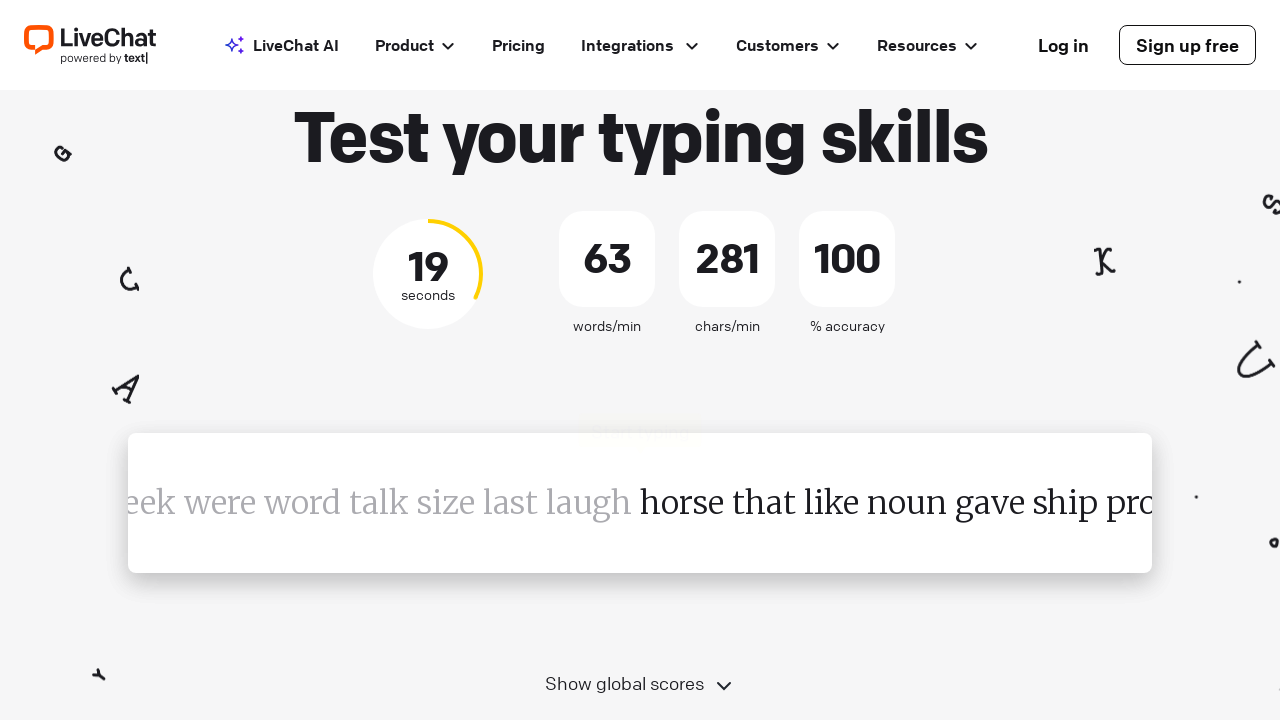

Typed word 'horse' followed by space on #test-input
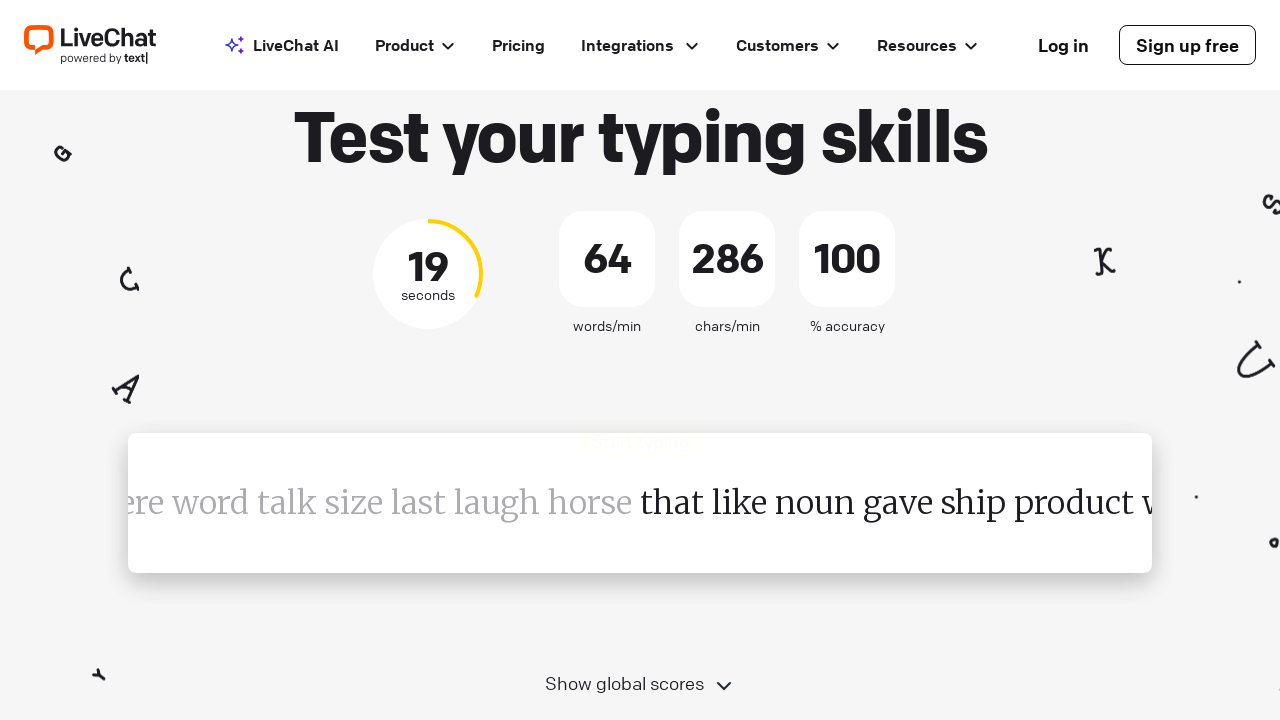

Retrieved word to type: 'that'
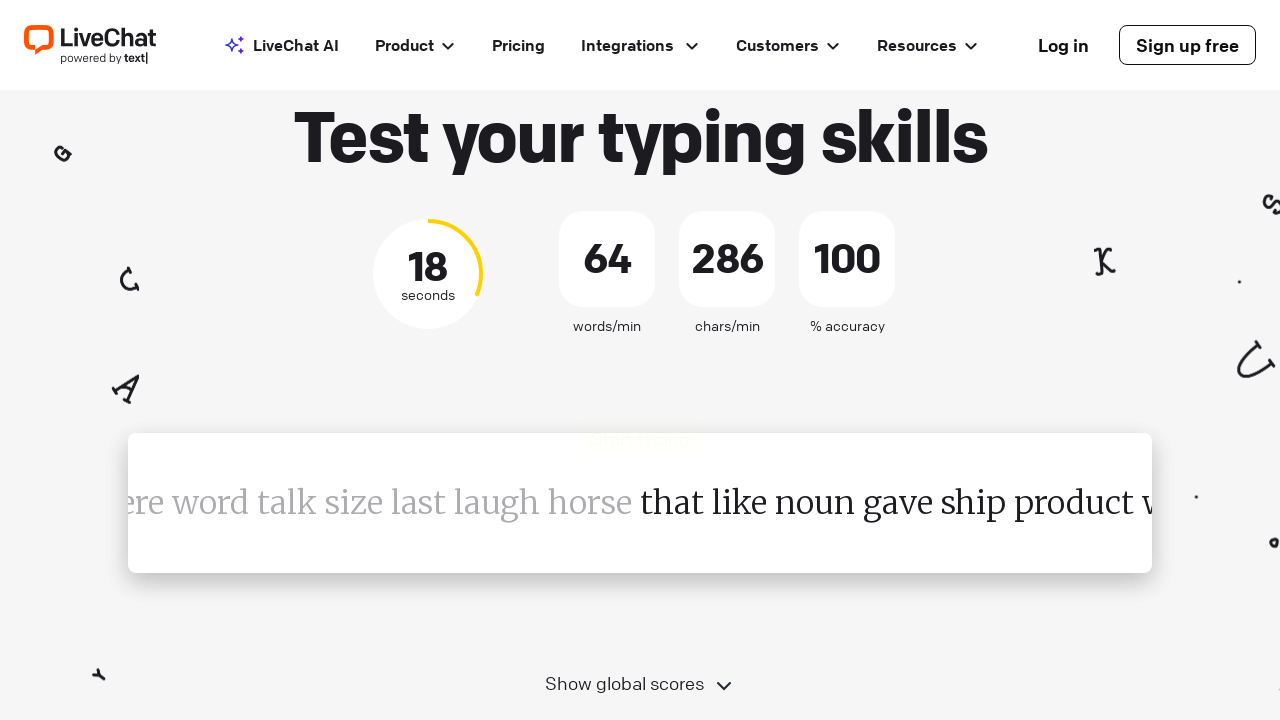

Typed word 'that' followed by space on #test-input
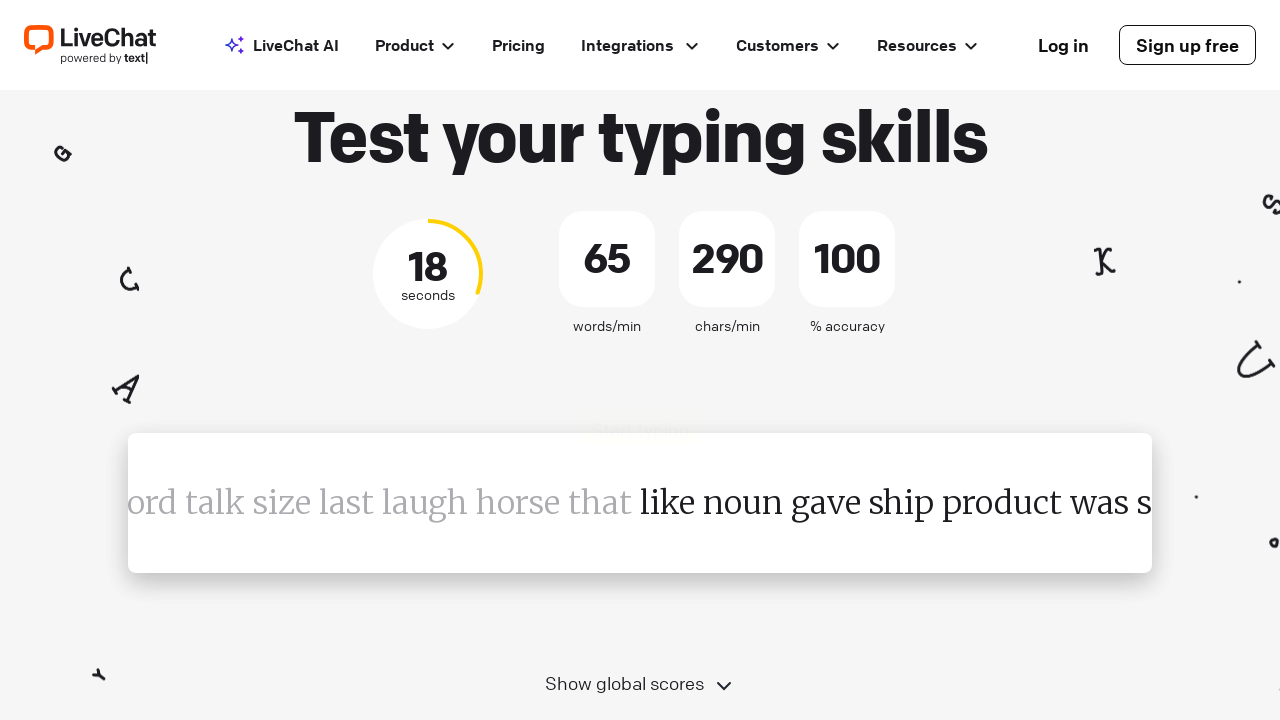

Retrieved word to type: 'like'
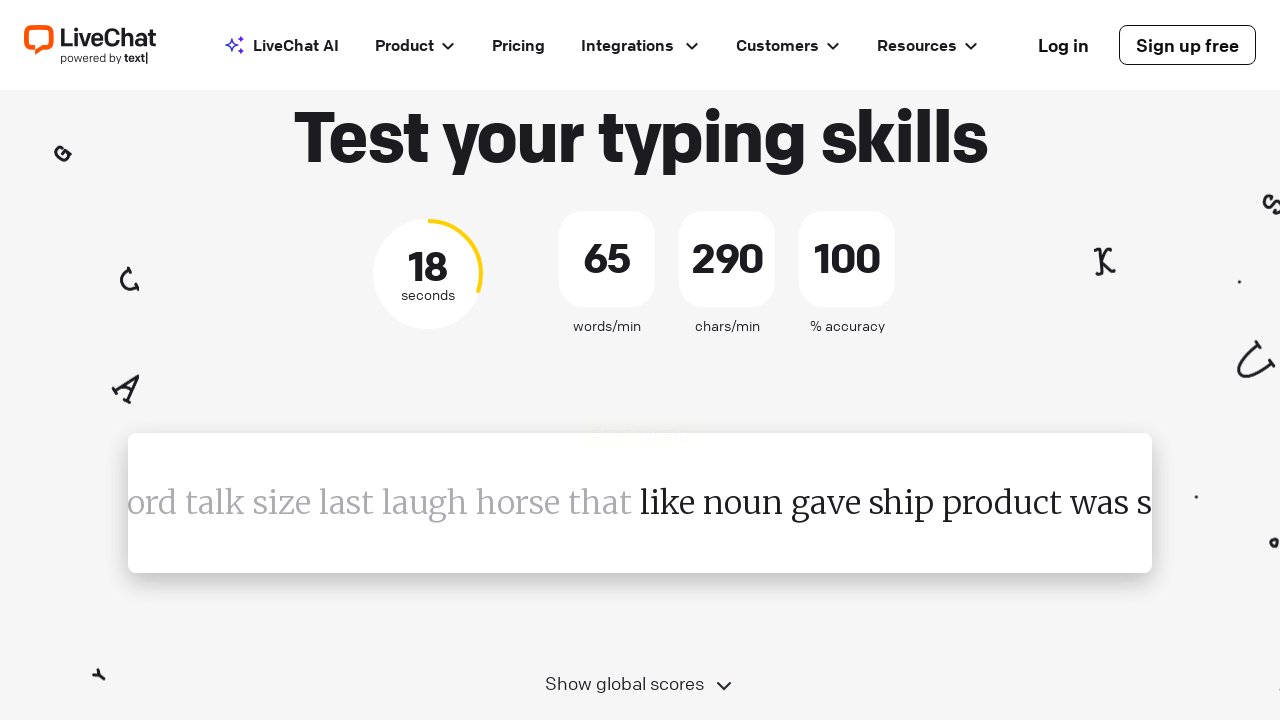

Typed word 'like' followed by space on #test-input
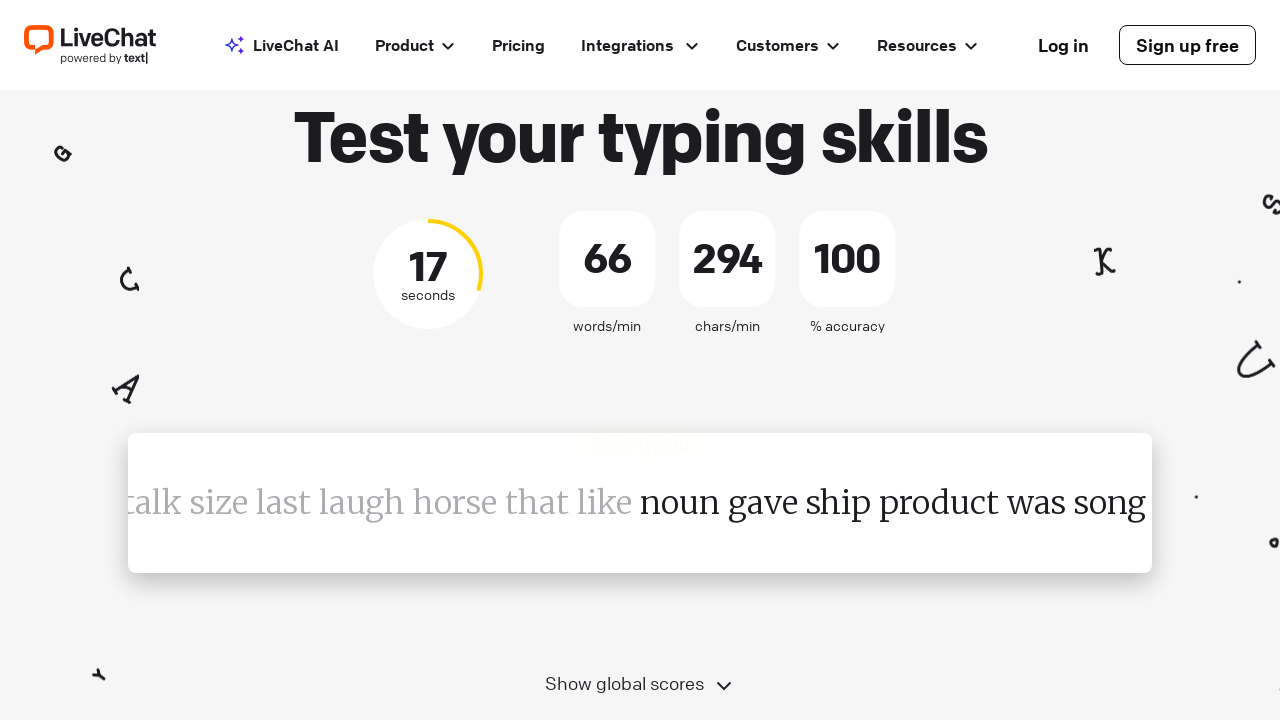

Retrieved word to type: 'noun'
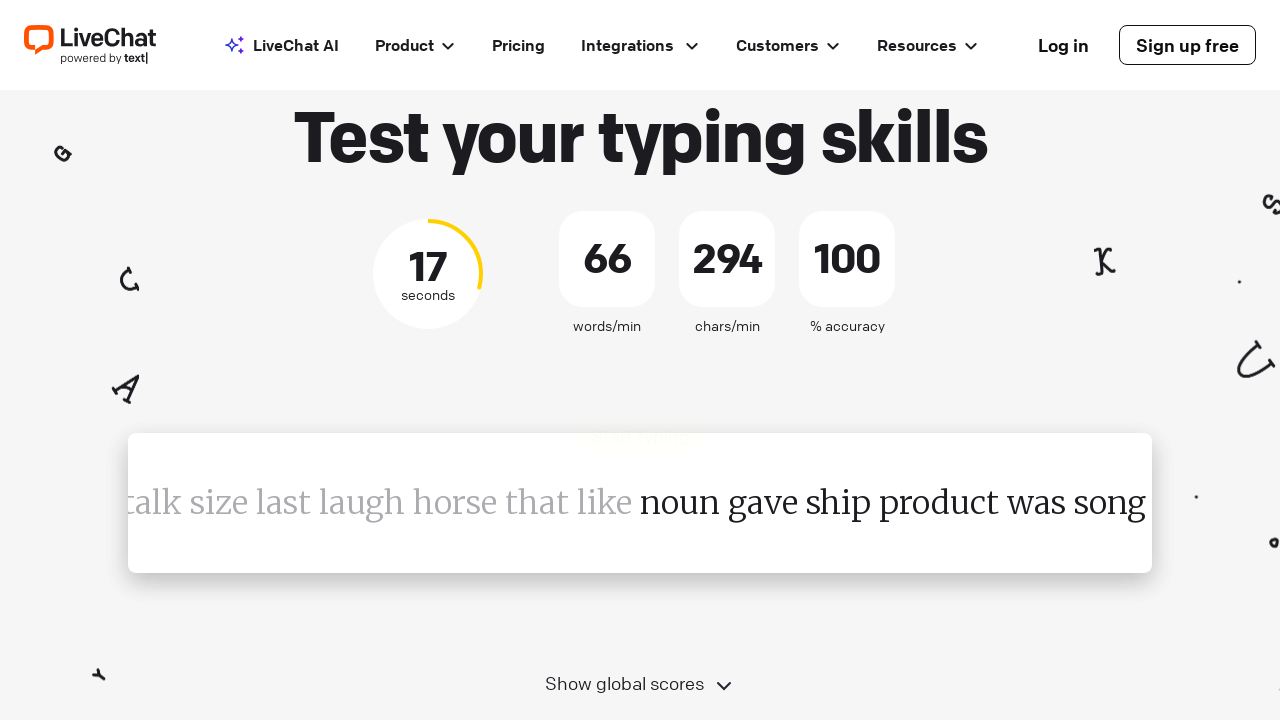

Typed word 'noun' followed by space on #test-input
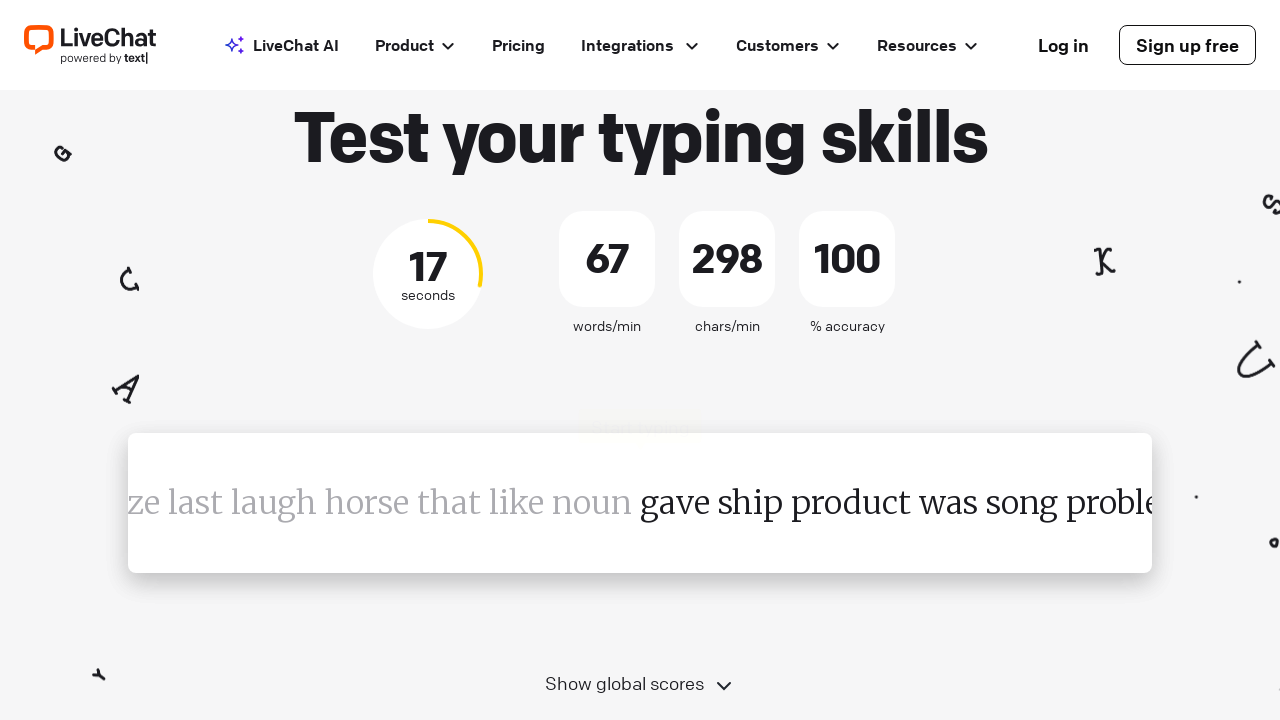

Retrieved word to type: 'gave'
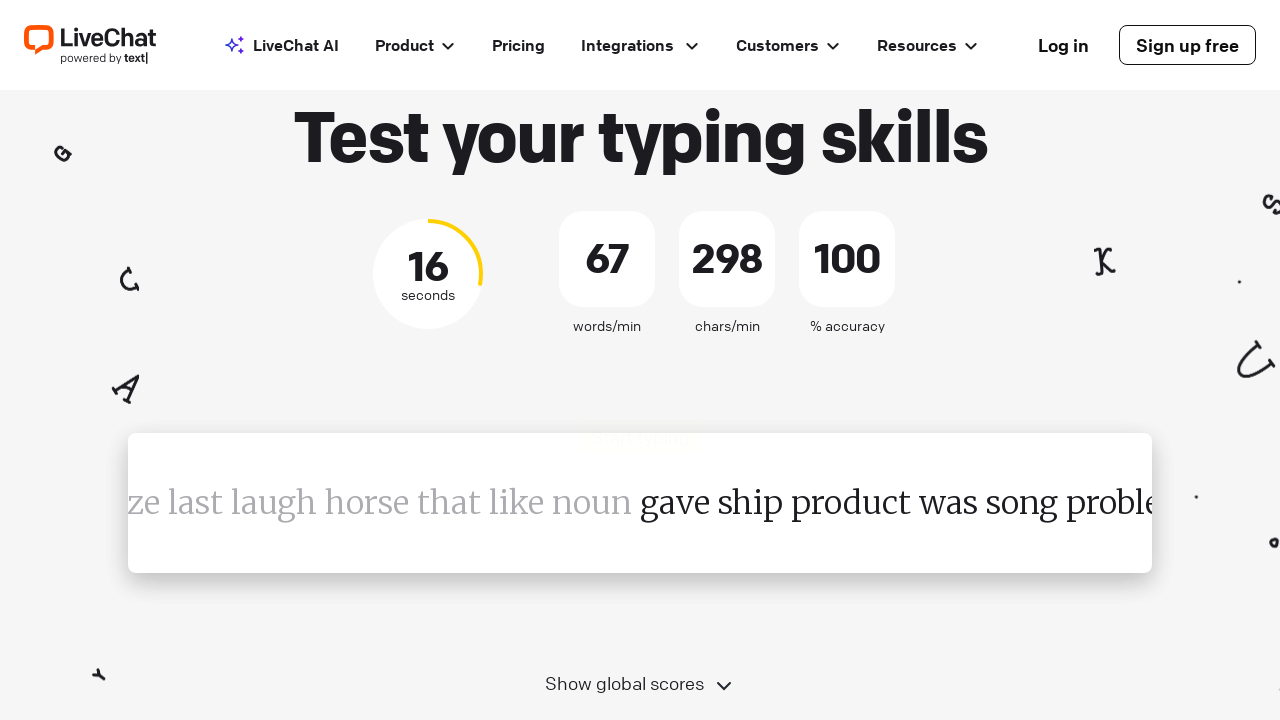

Typed word 'gave' followed by space on #test-input
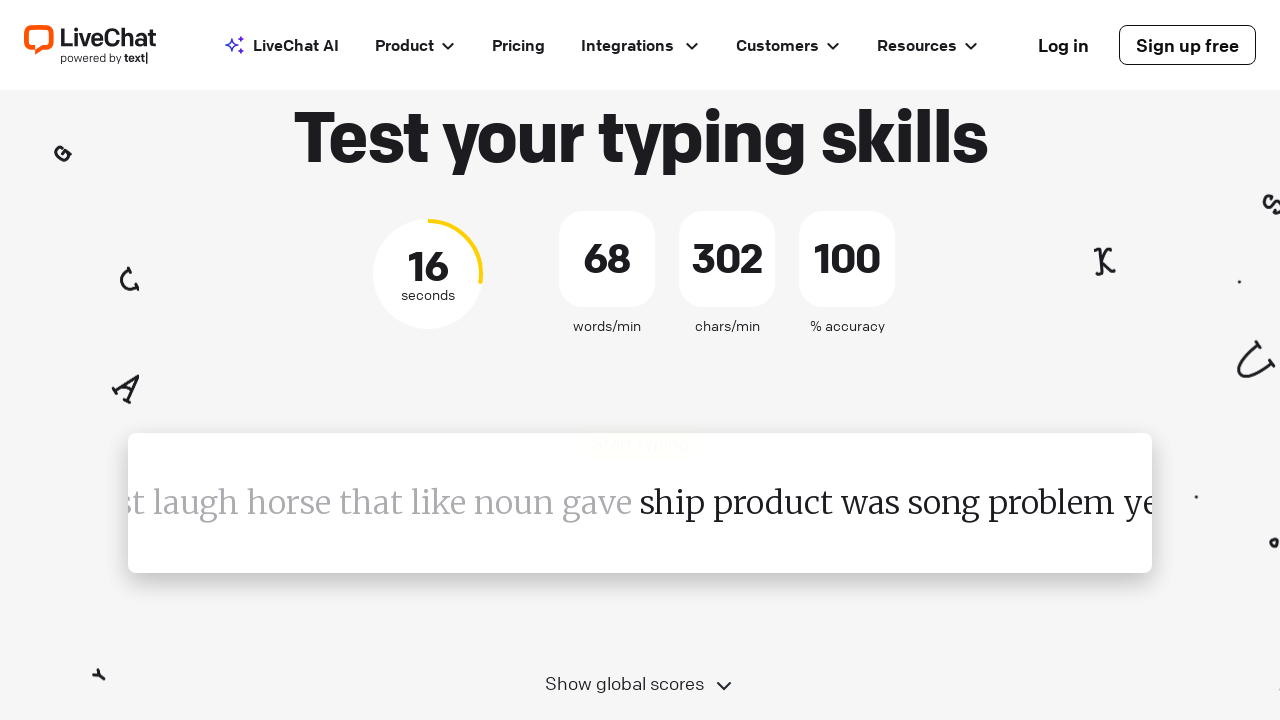

Retrieved word to type: 'ship'
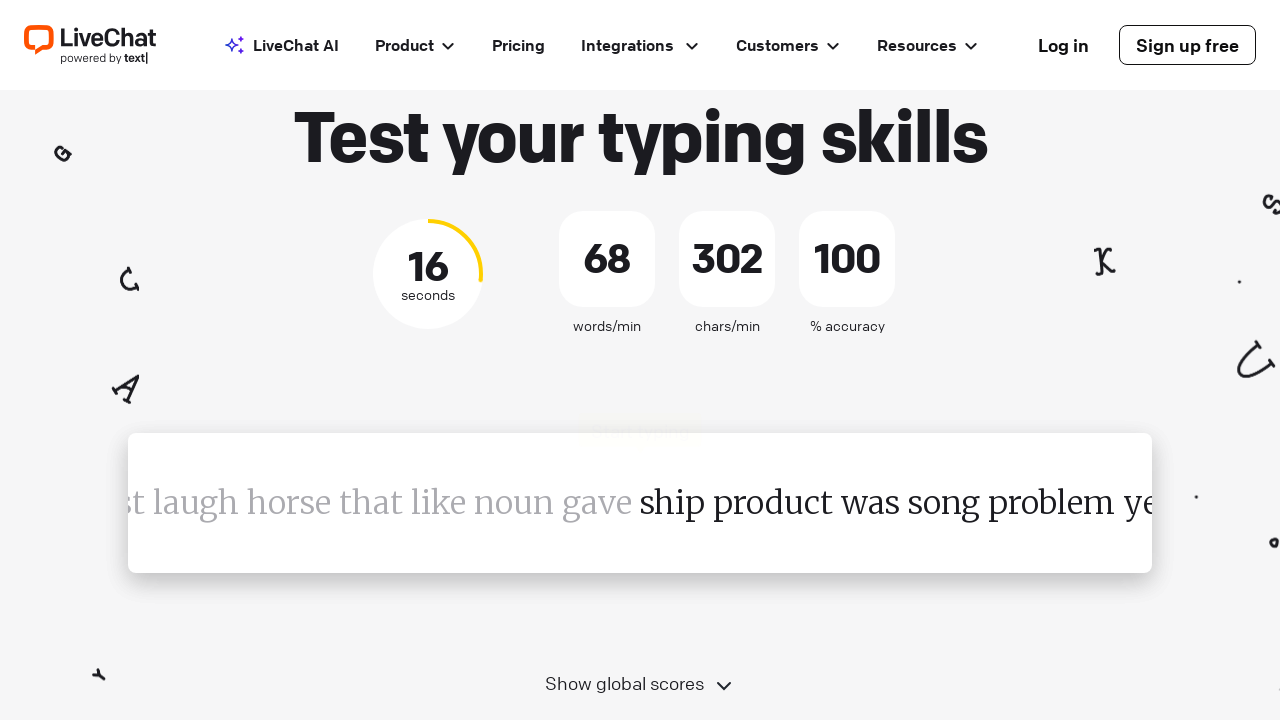

Typed word 'ship' followed by space on #test-input
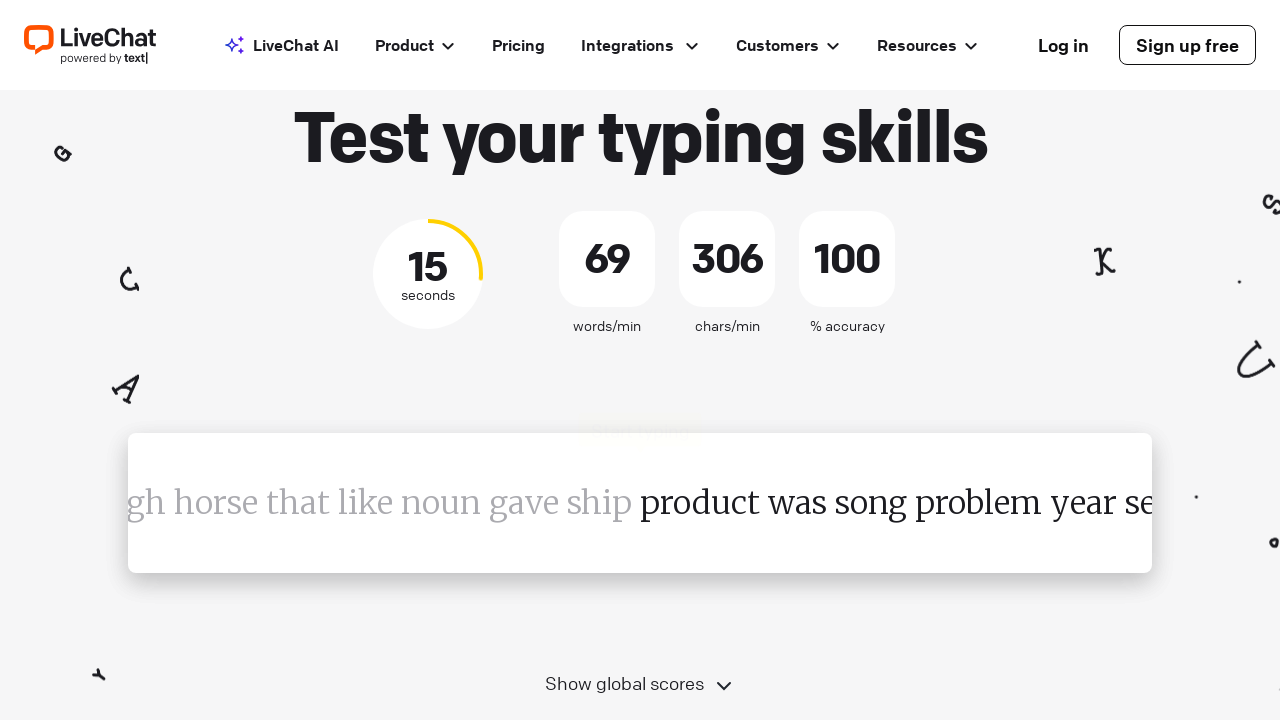

Retrieved word to type: 'product'
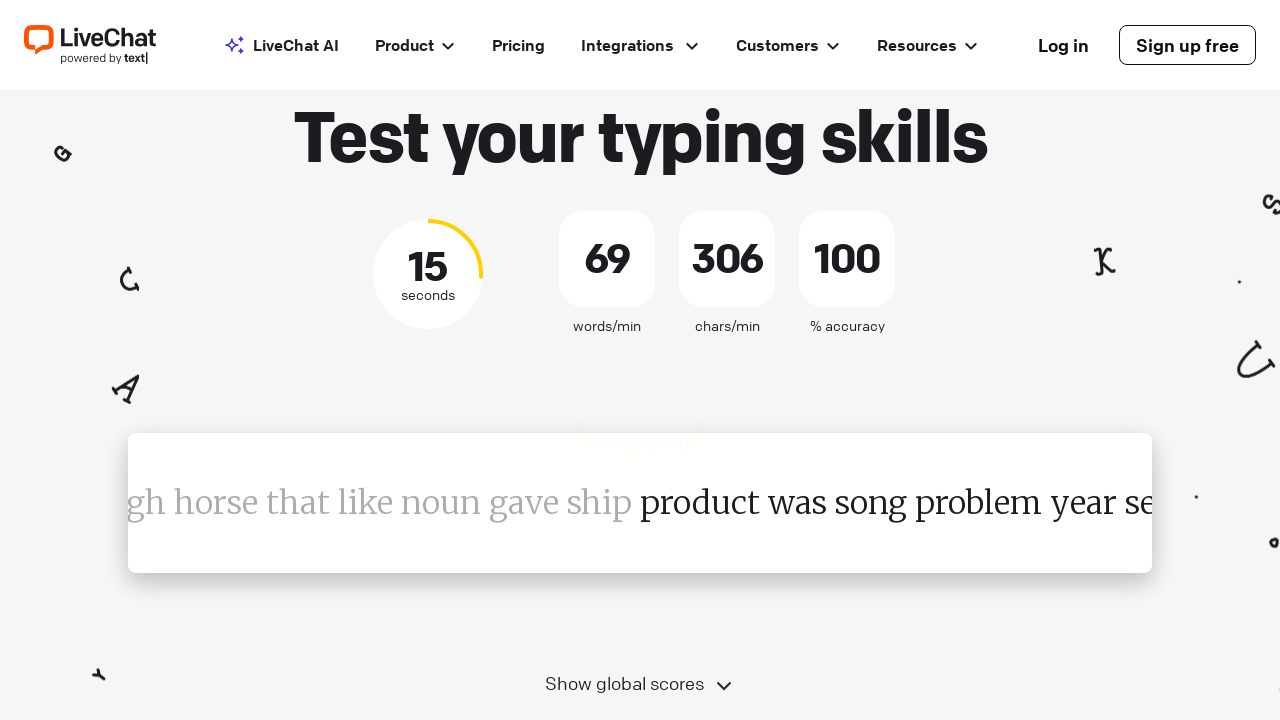

Typed word 'product' followed by space on #test-input
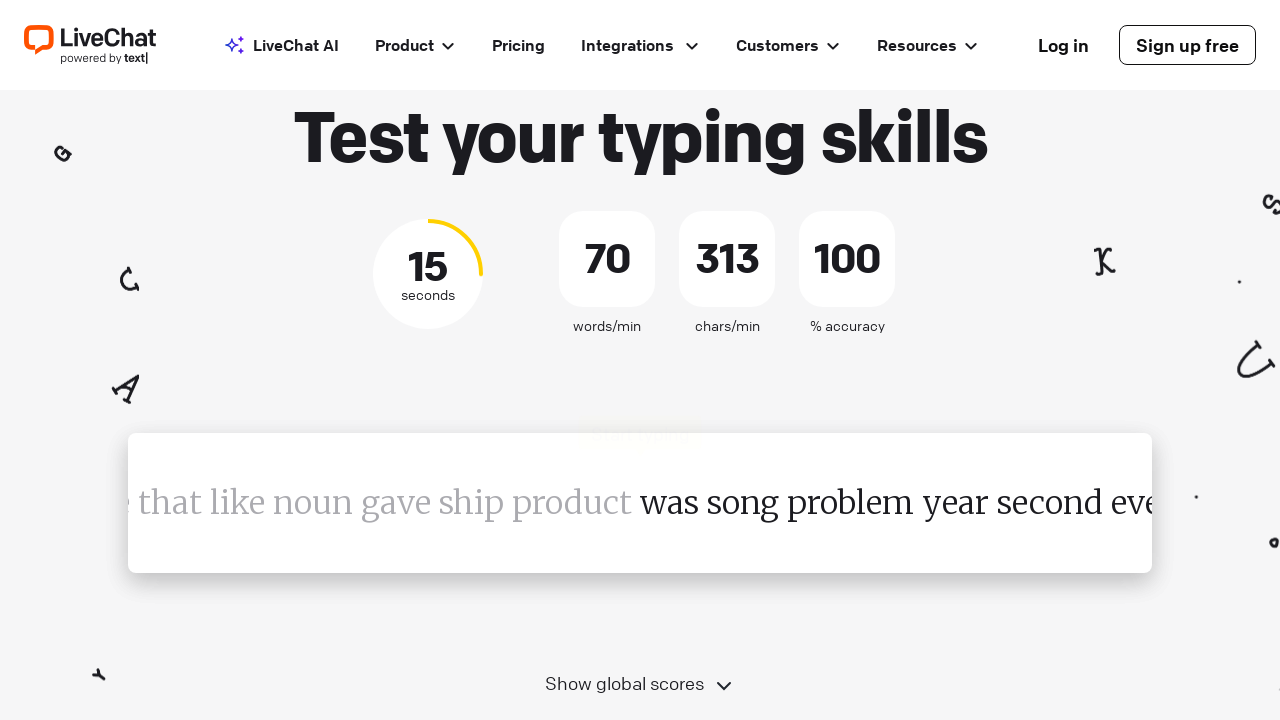

Retrieved word to type: 'was'
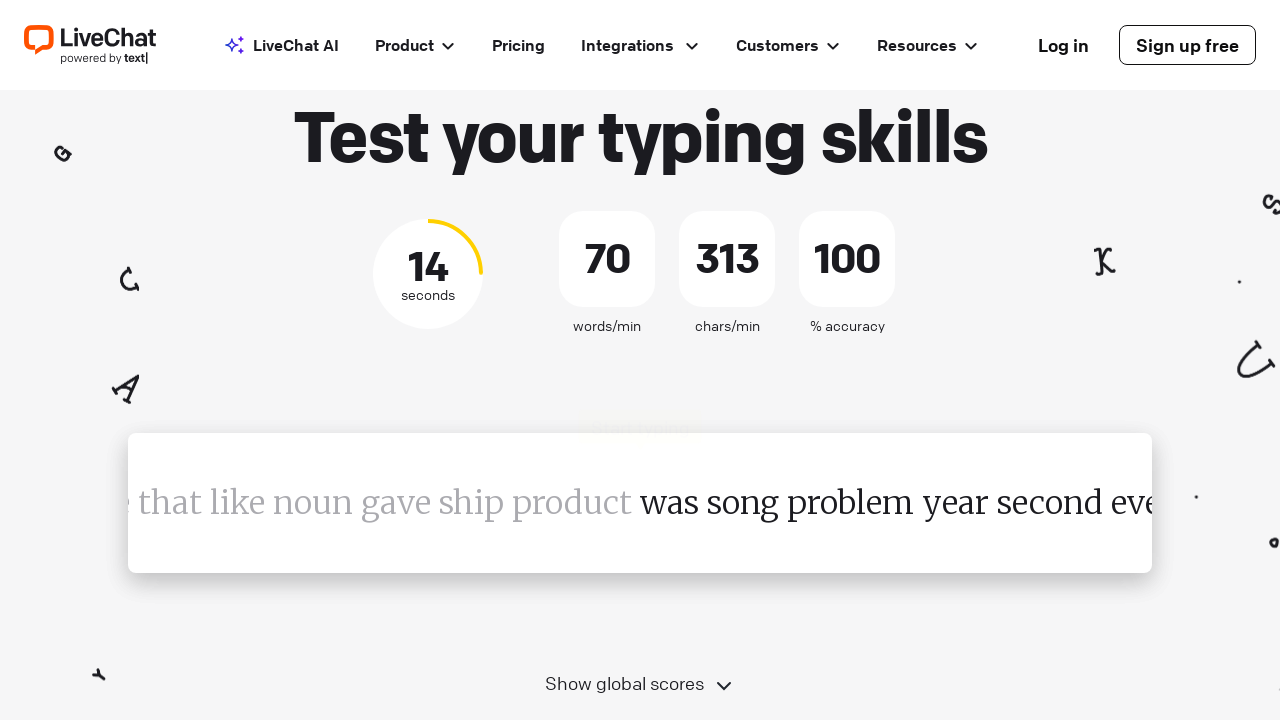

Typed word 'was' followed by space on #test-input
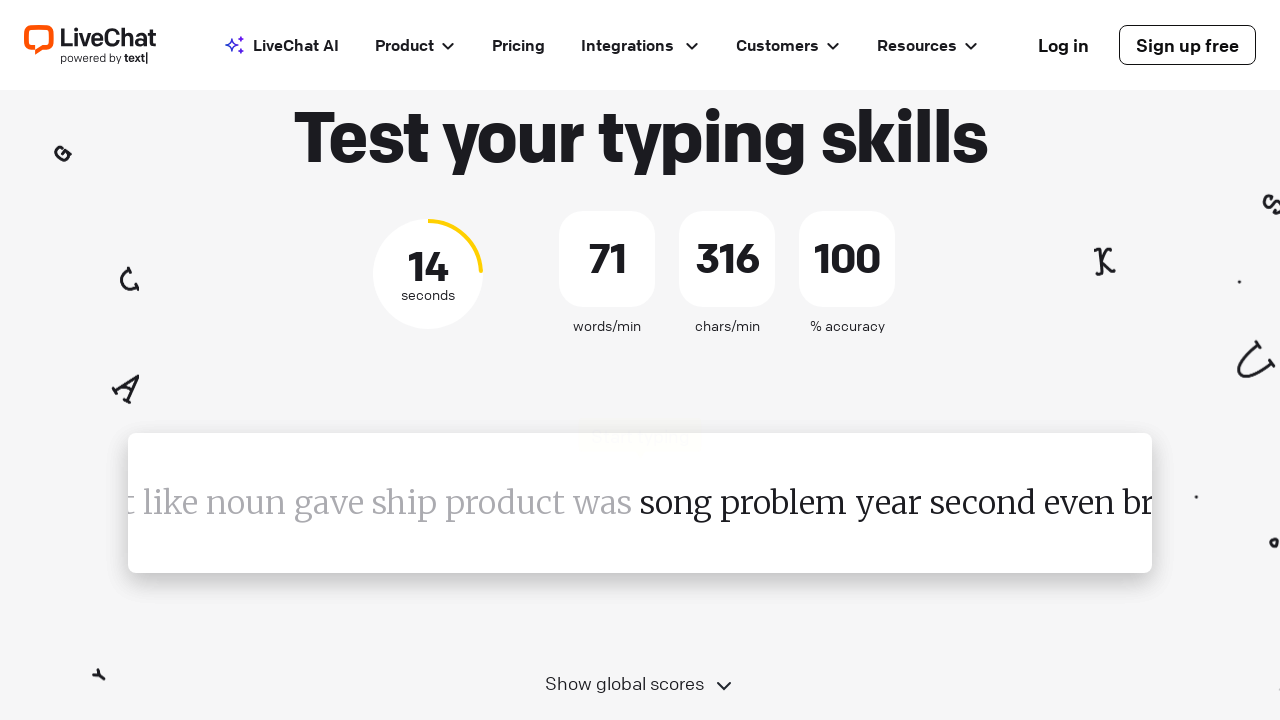

Retrieved word to type: 'song'
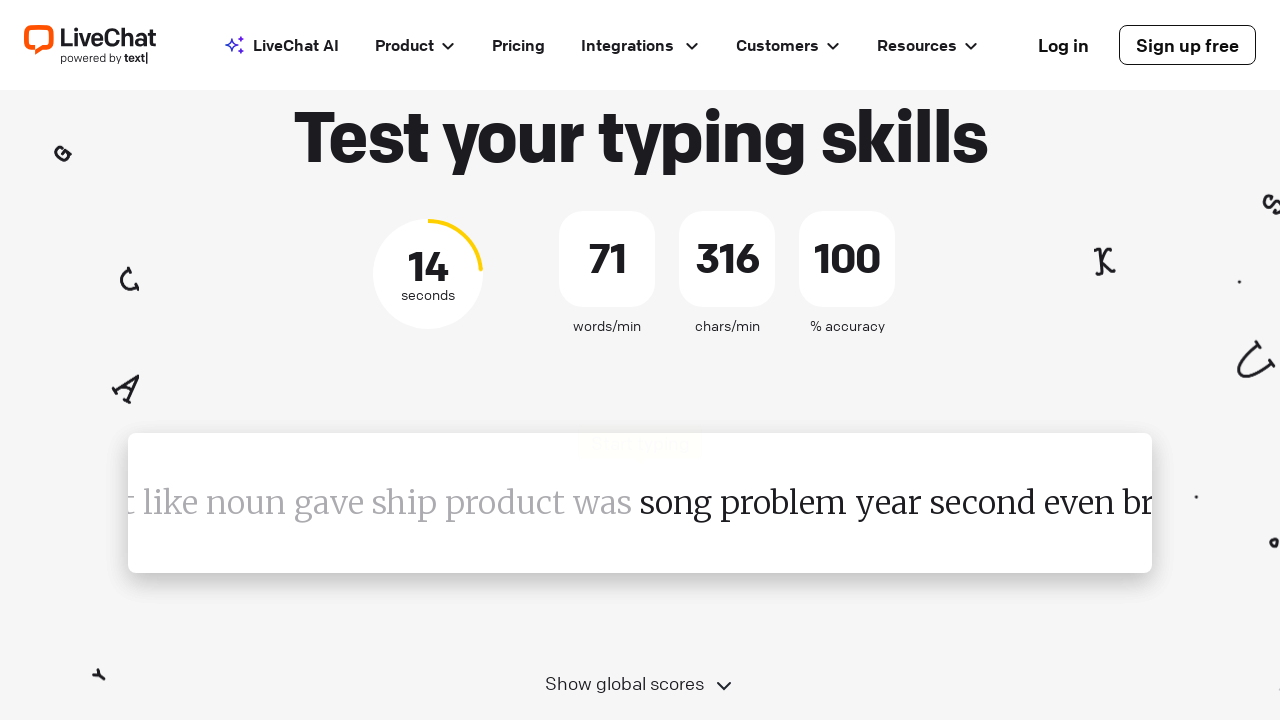

Typed word 'song' followed by space on #test-input
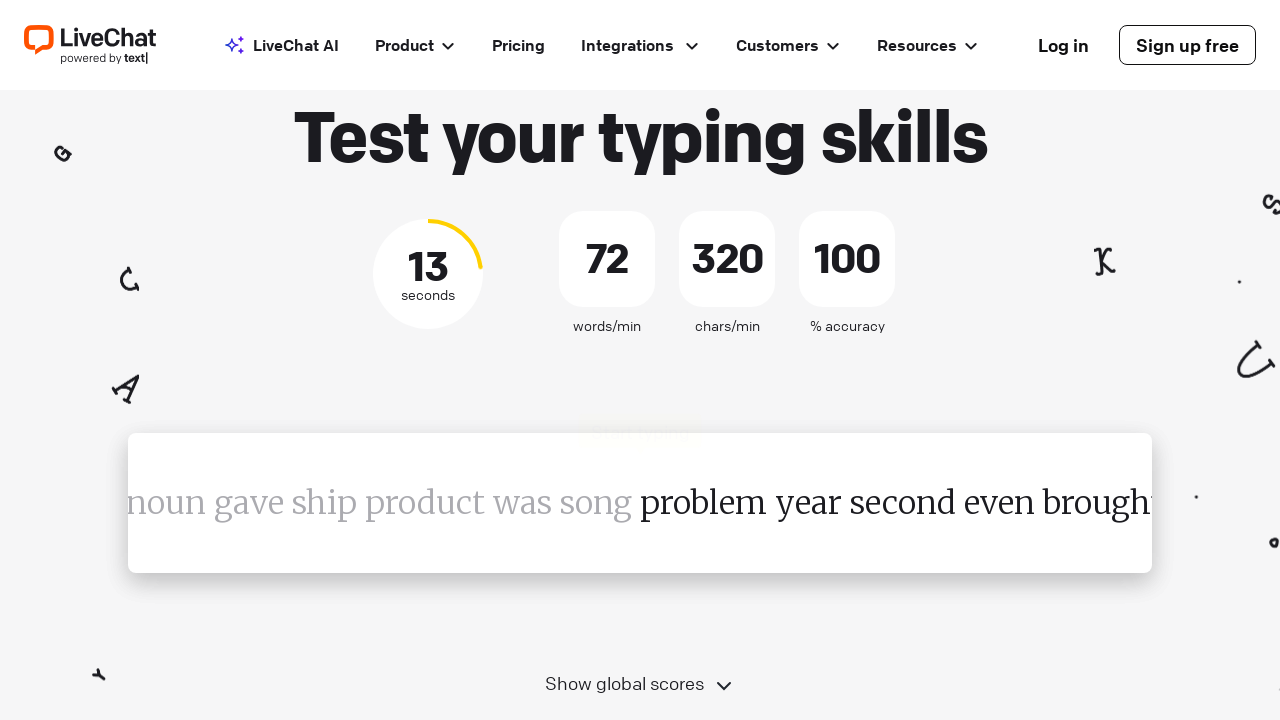

Retrieved word to type: 'problem'
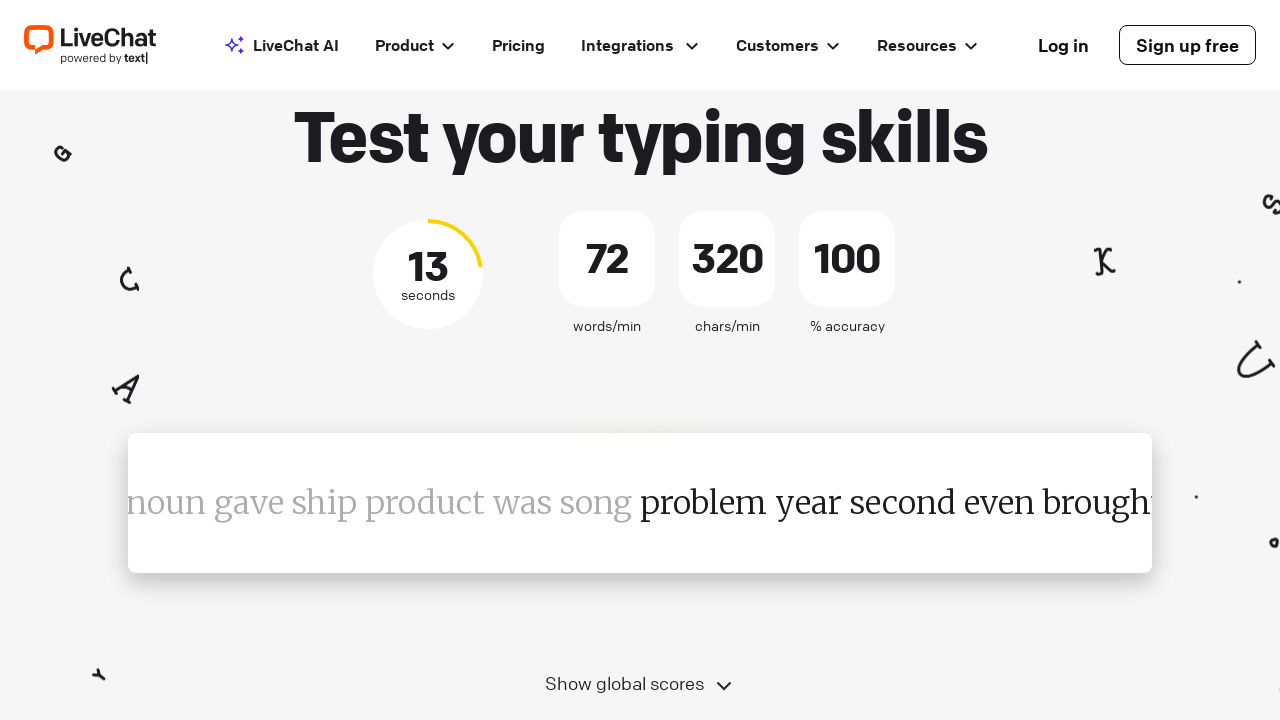

Typed word 'problem' followed by space on #test-input
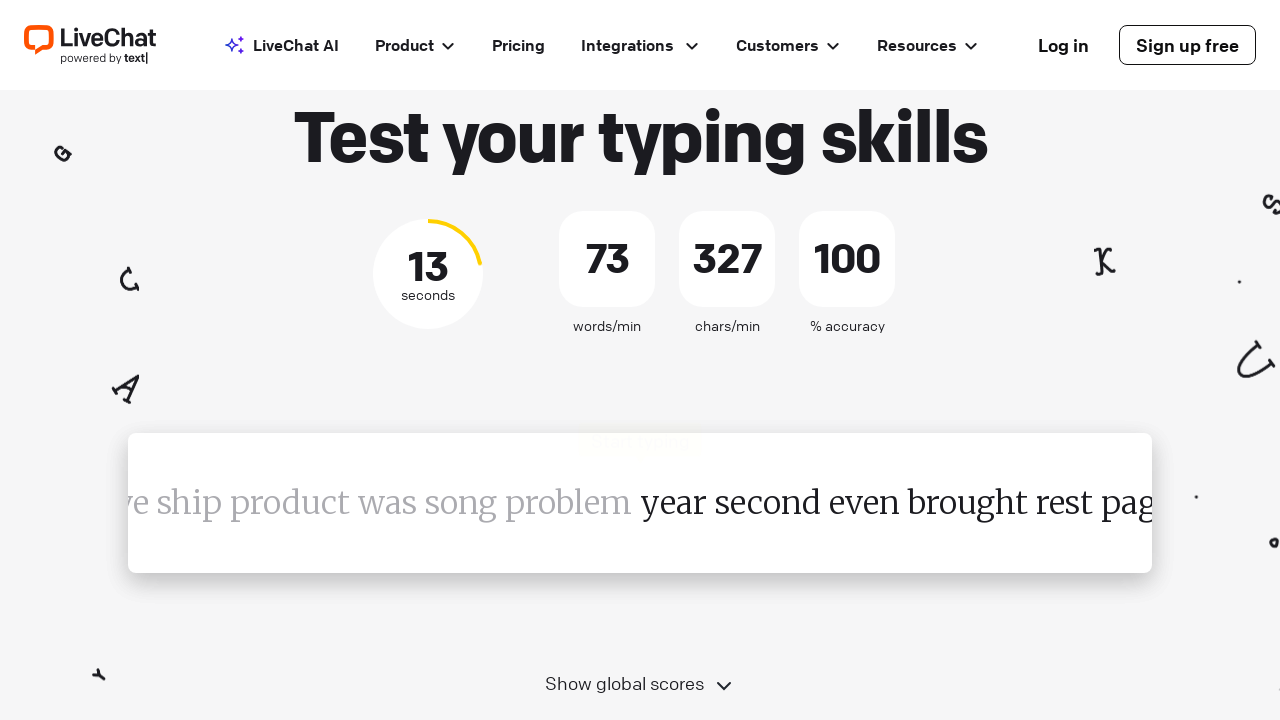

Retrieved word to type: 'year'
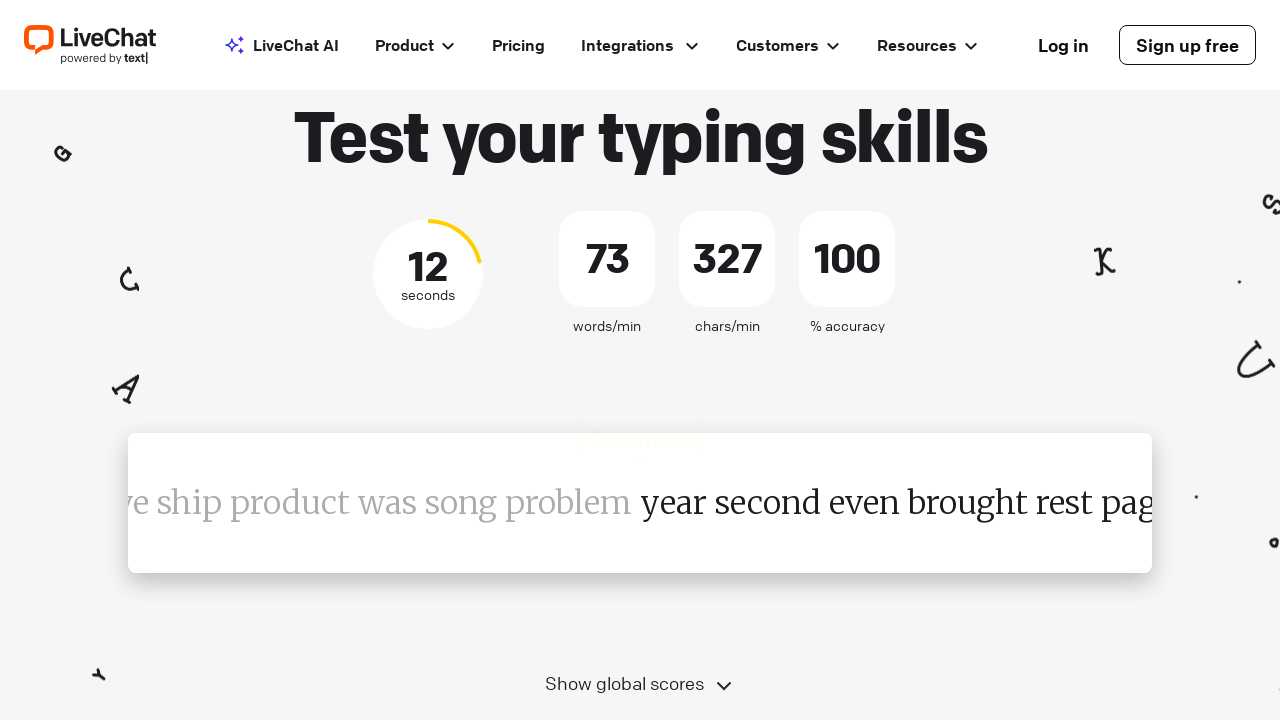

Typed word 'year' followed by space on #test-input
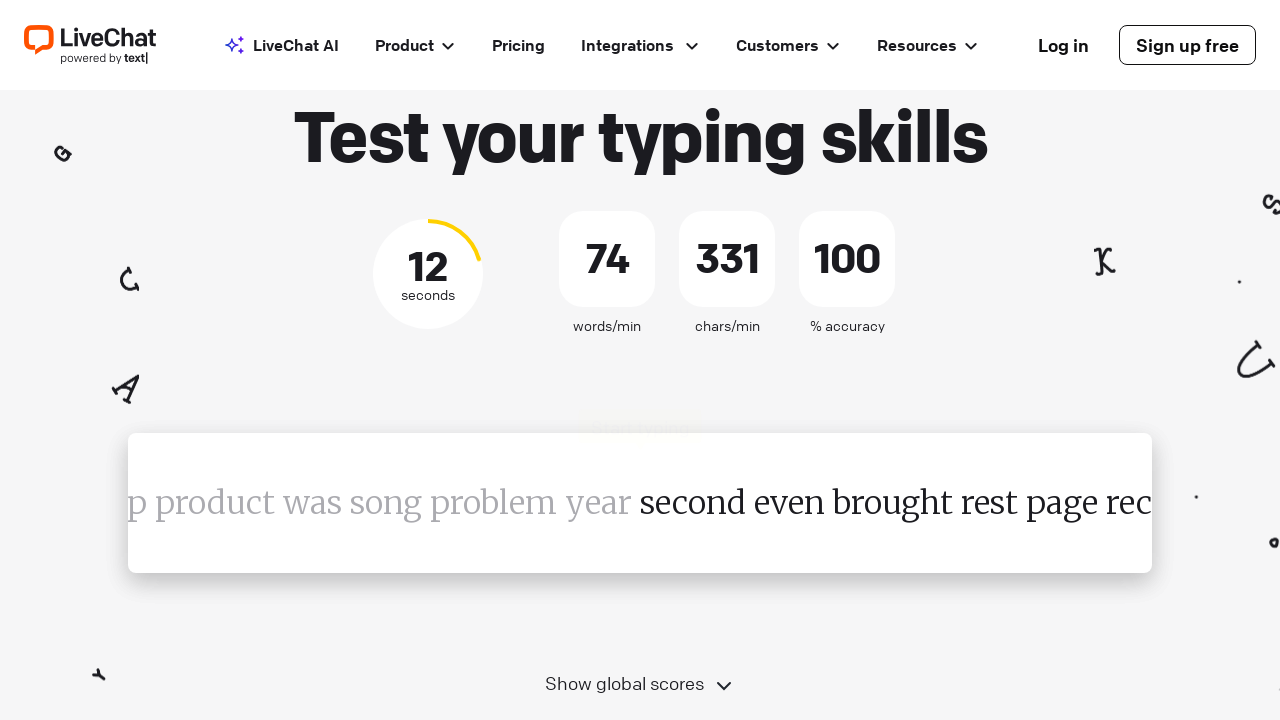

Retrieved word to type: 'second'
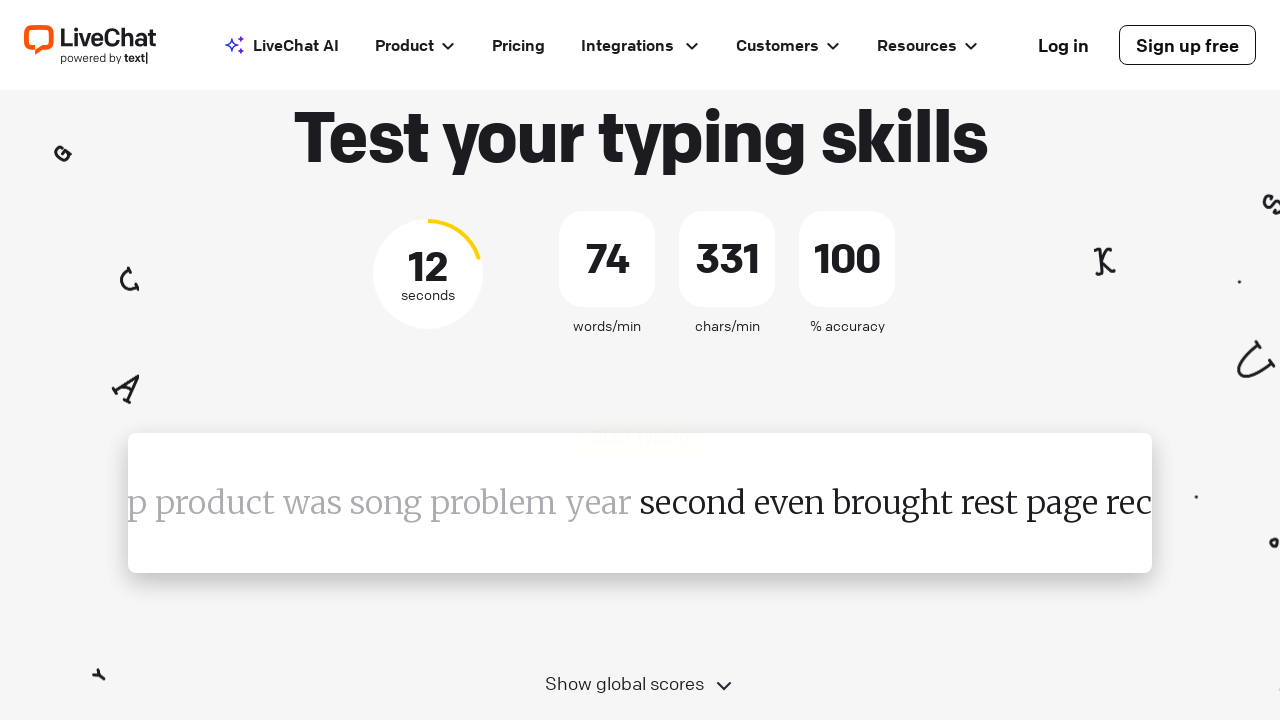

Typed word 'second' followed by space on #test-input
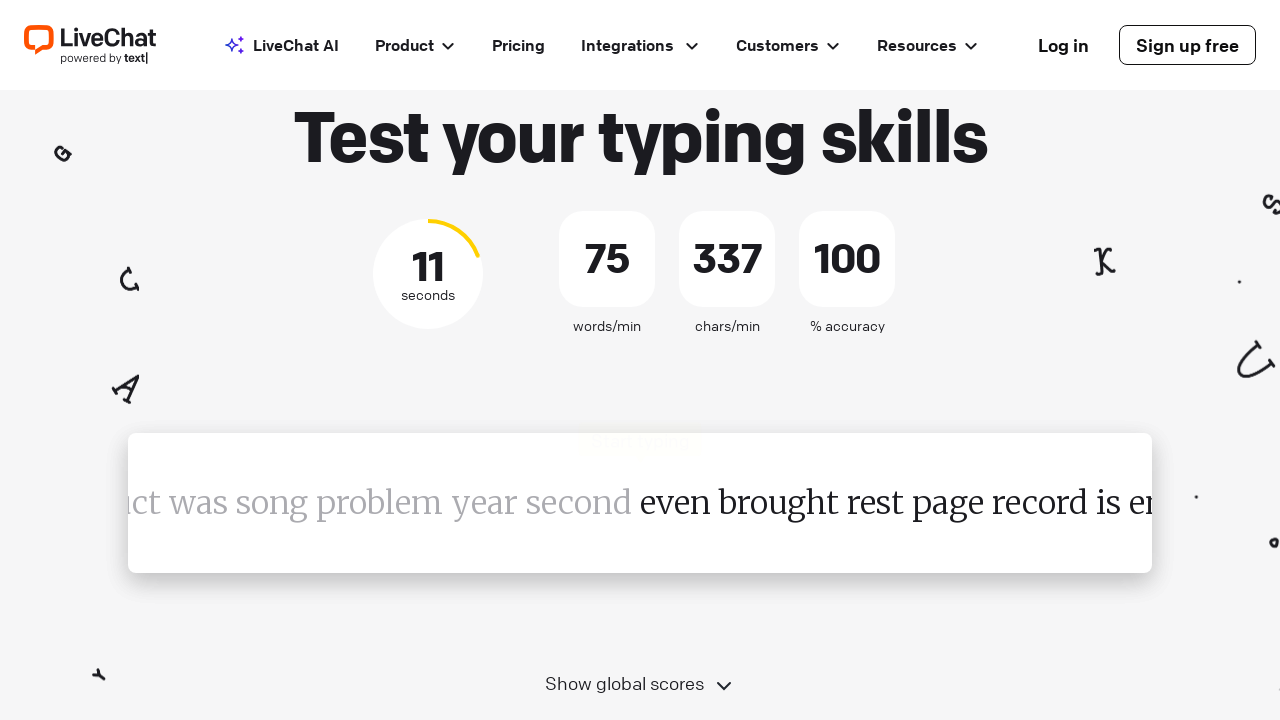

Retrieved word to type: 'even'
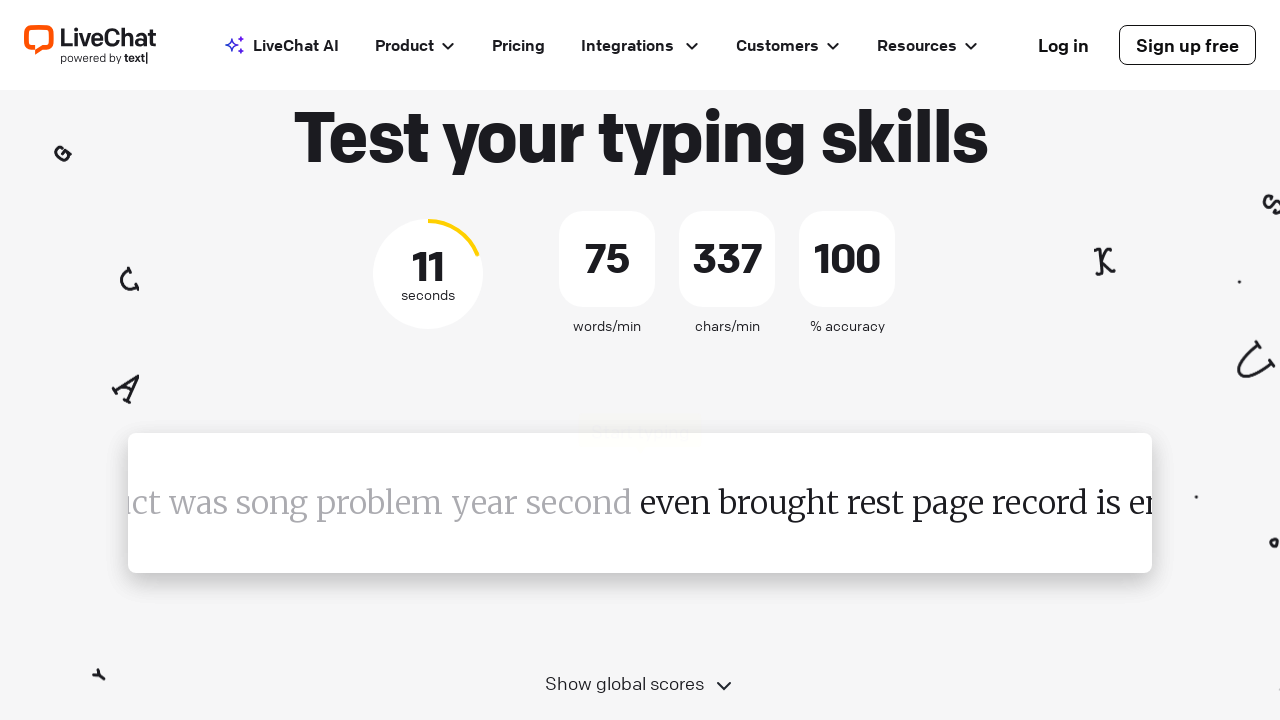

Typed word 'even' followed by space on #test-input
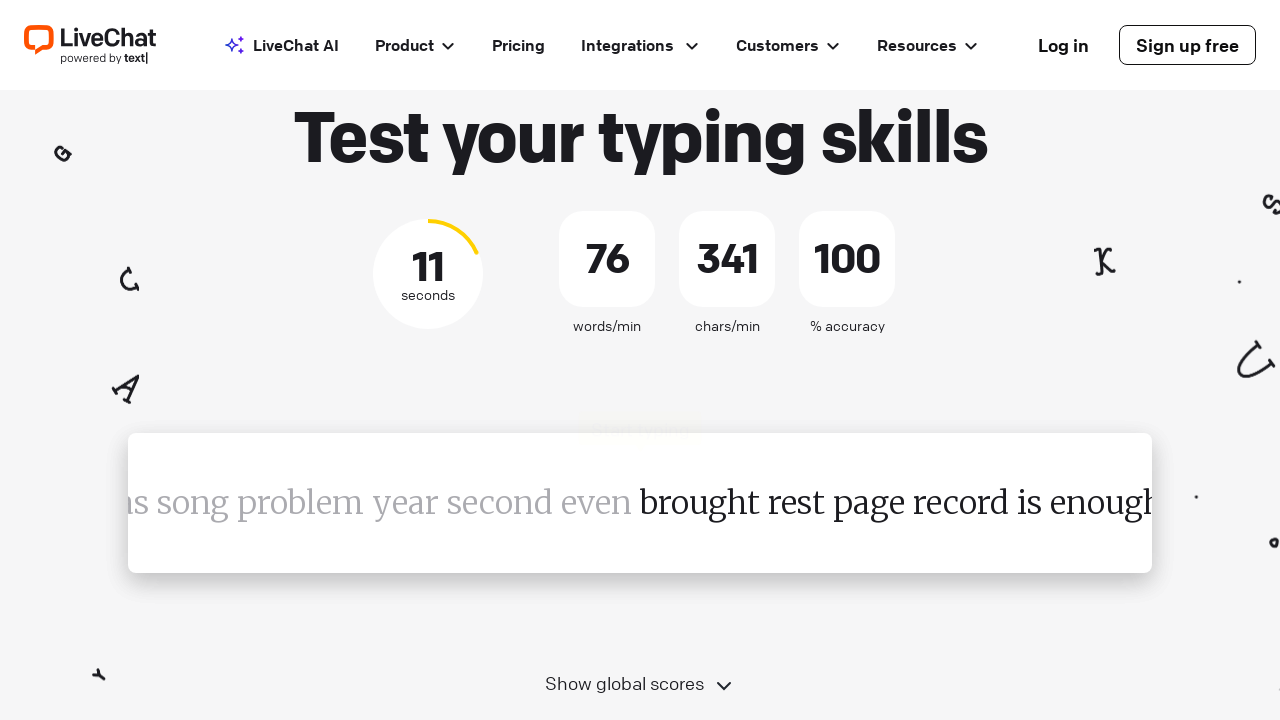

Retrieved word to type: 'brought'
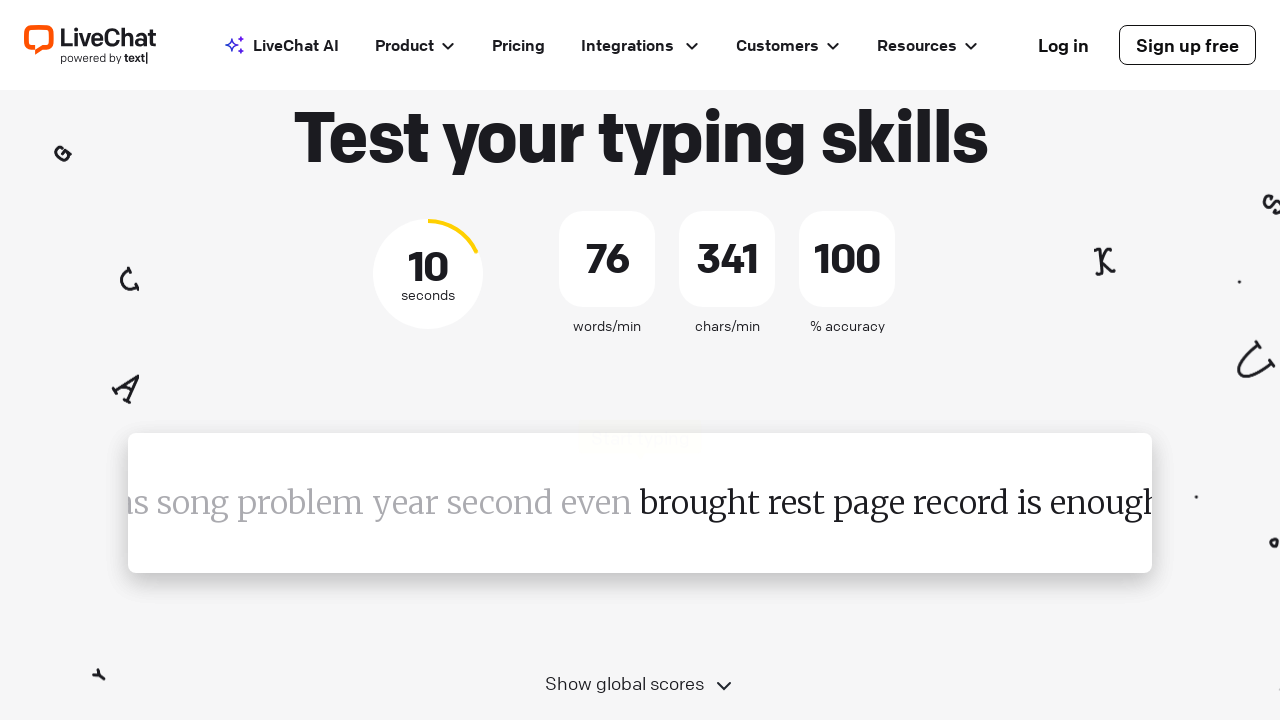

Typed word 'brought' followed by space on #test-input
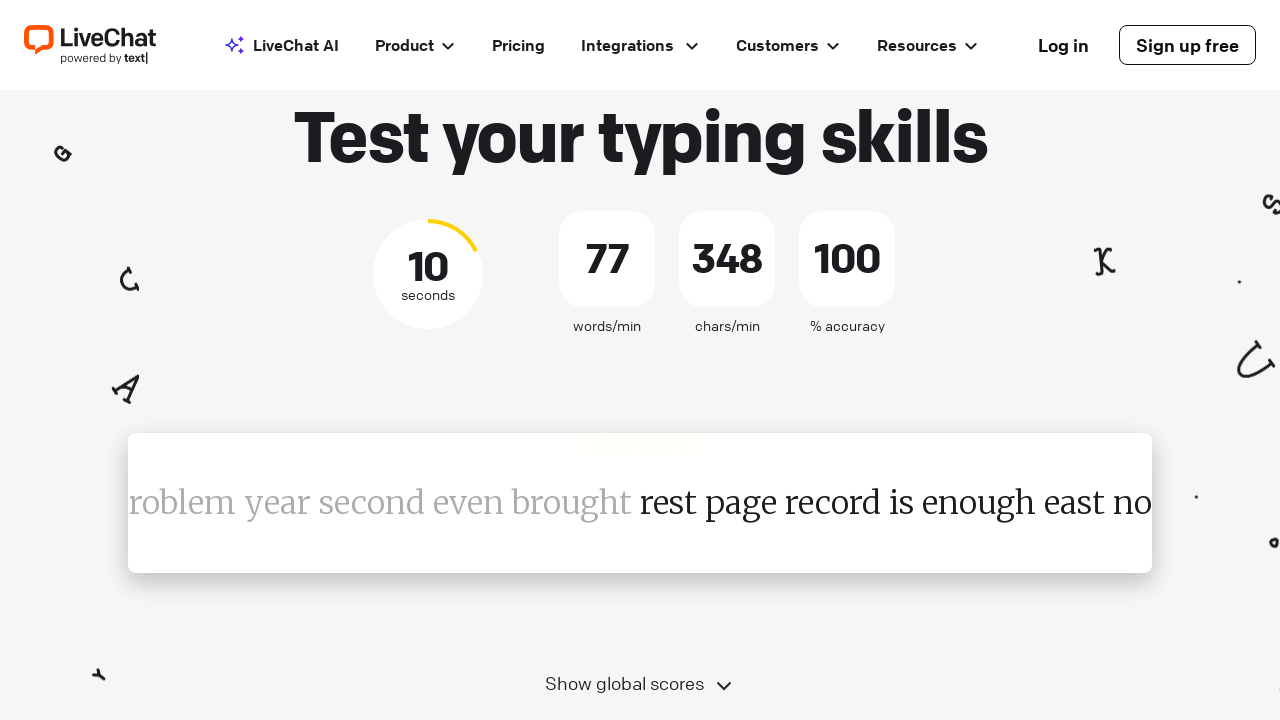

Retrieved word to type: 'rest'
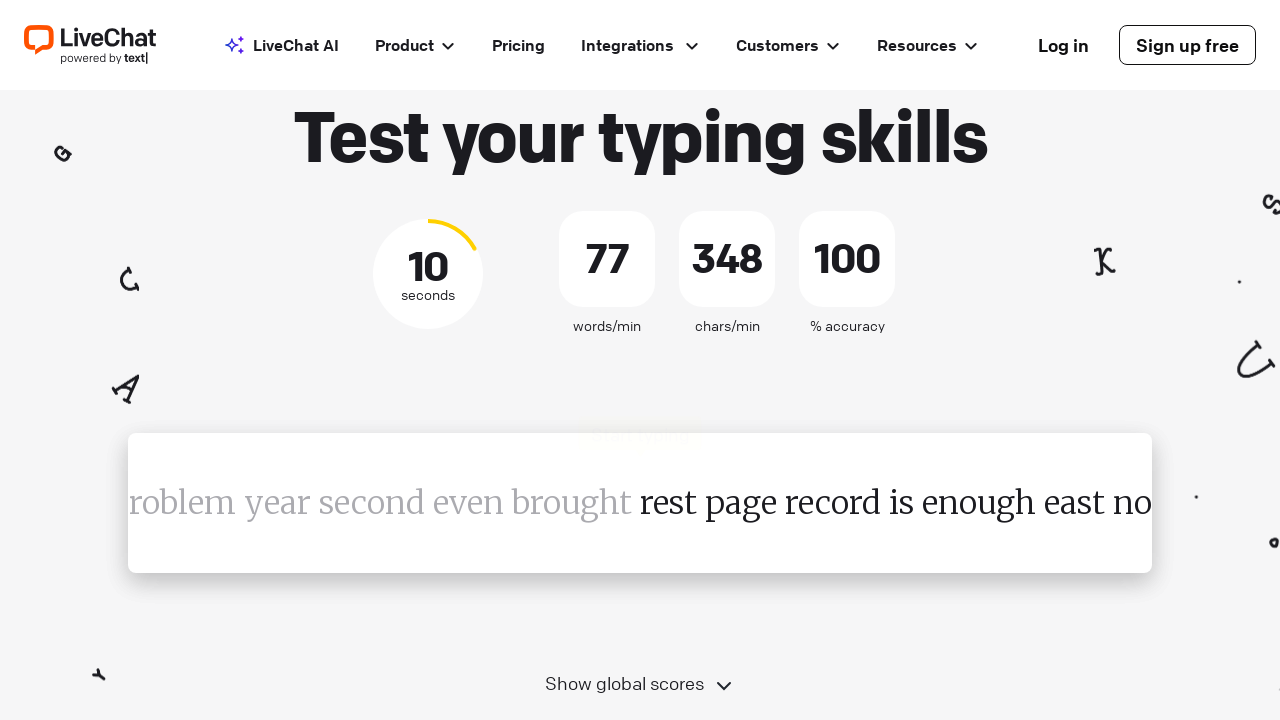

Typed word 'rest' followed by space on #test-input
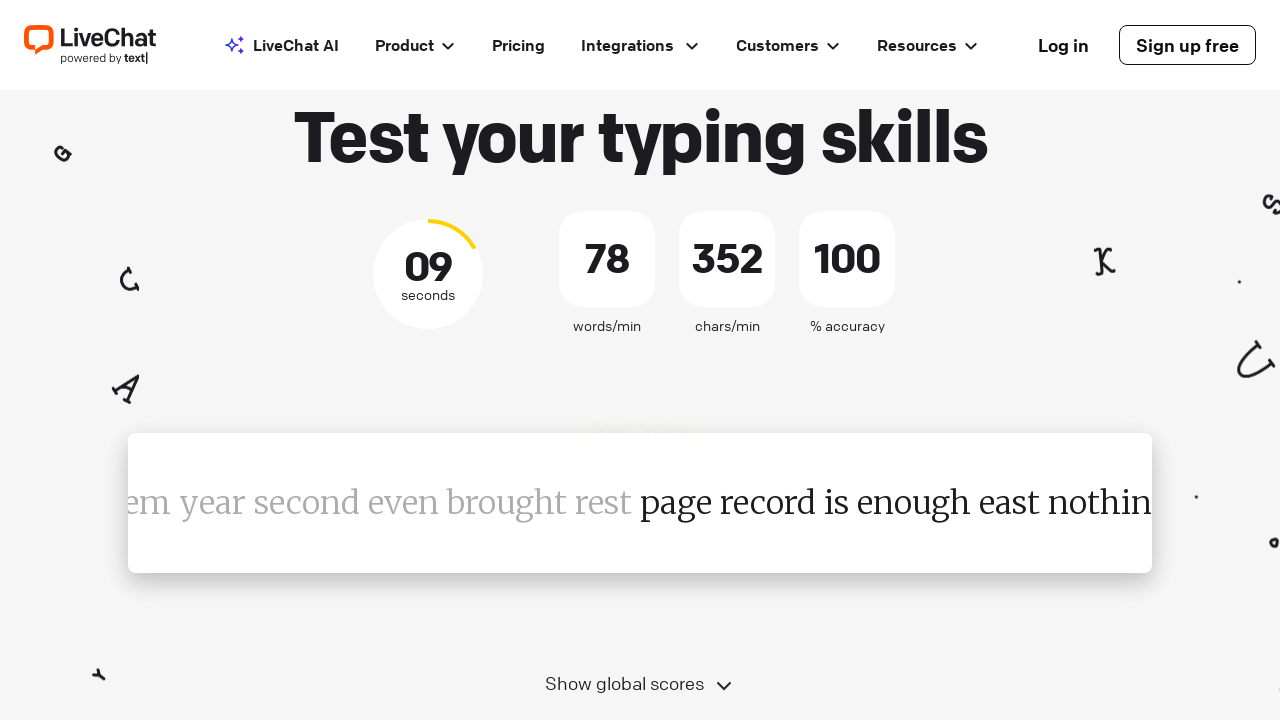

Retrieved word to type: 'page'
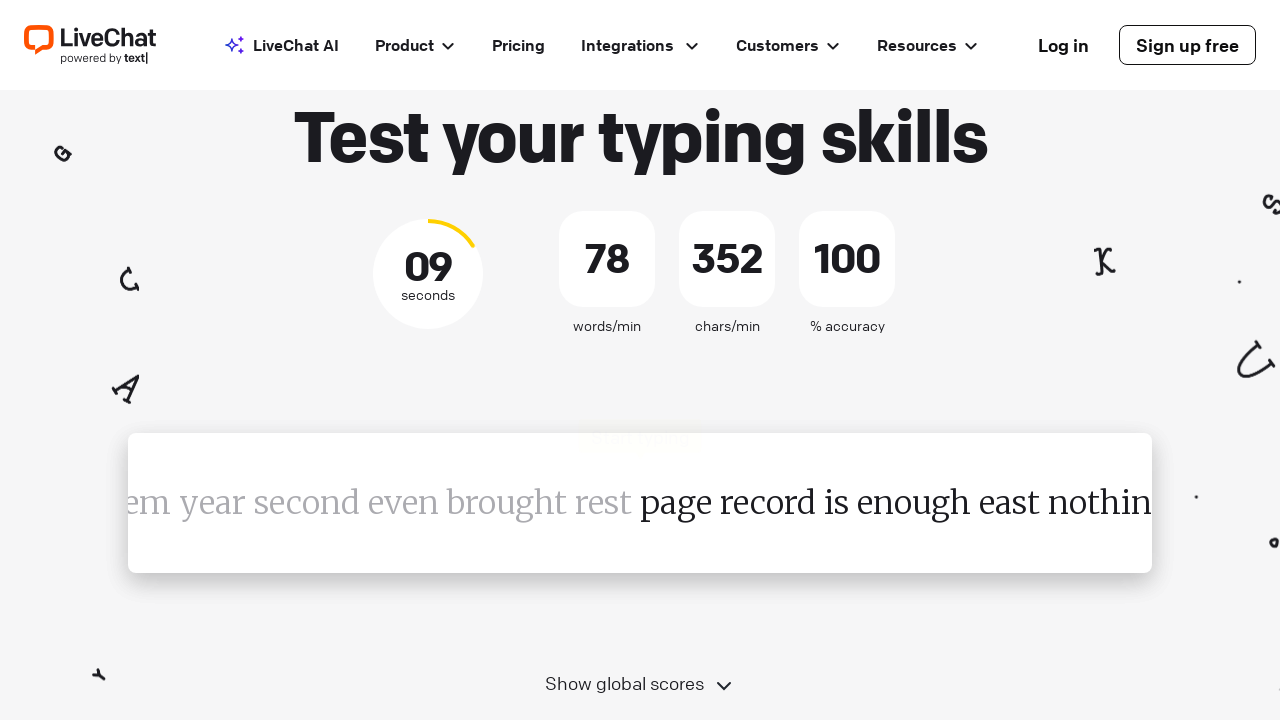

Typed word 'page' followed by space on #test-input
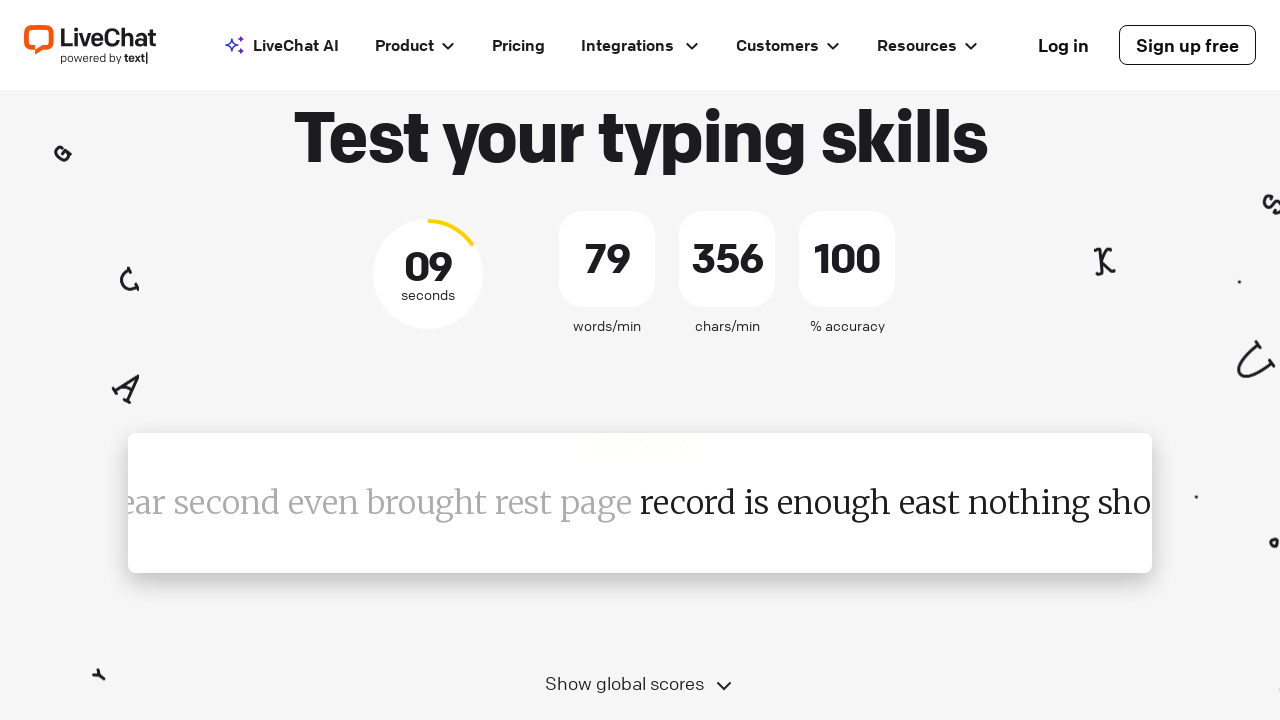

Retrieved word to type: 'record'
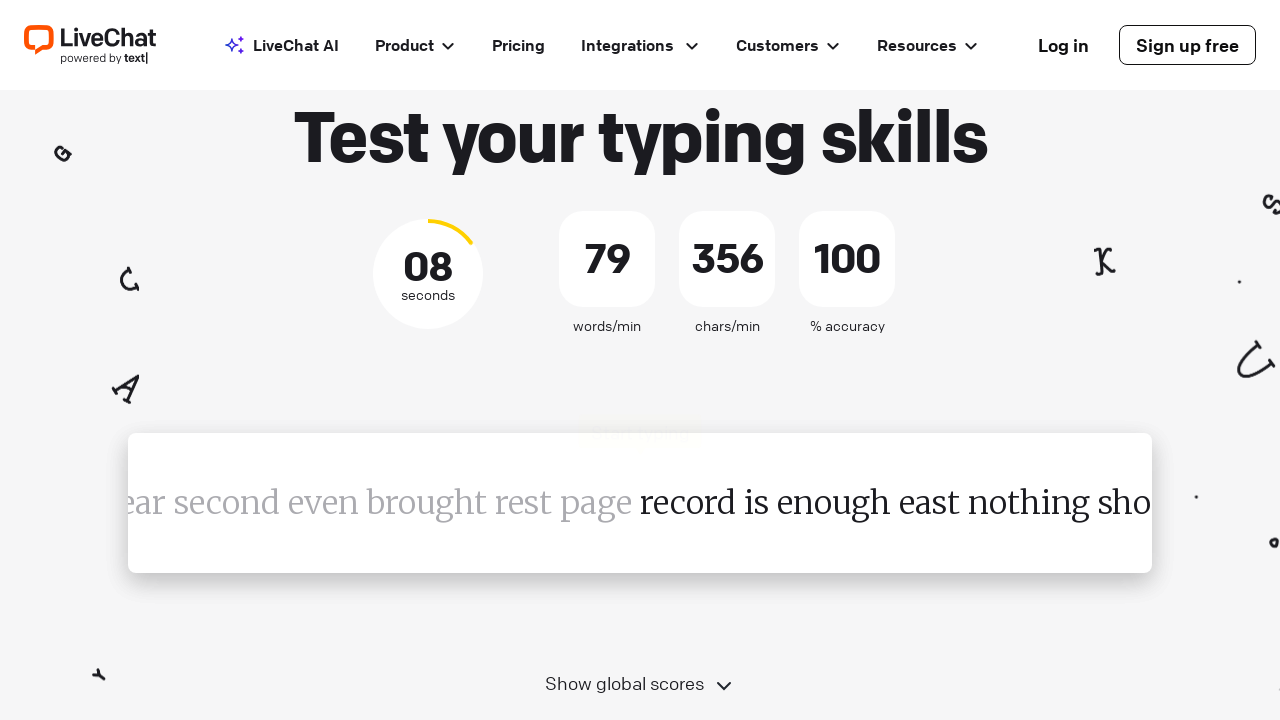

Typed word 'record' followed by space on #test-input
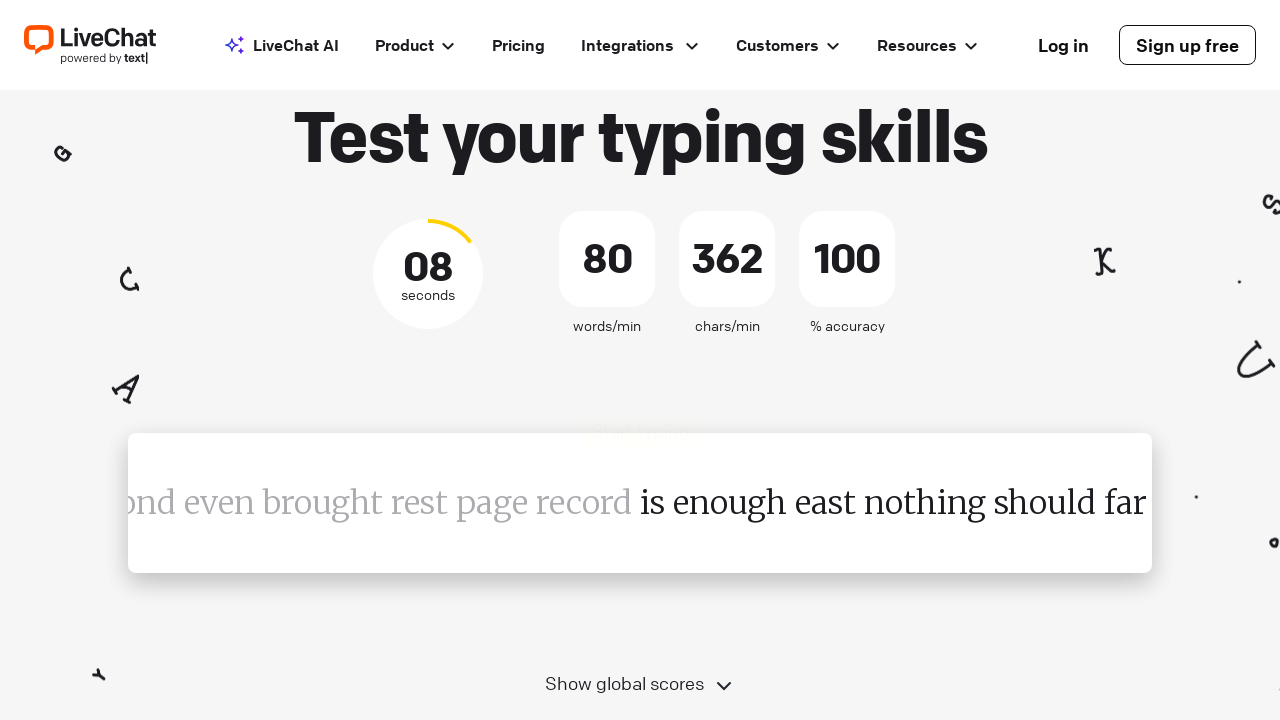

Retrieved word to type: 'is'
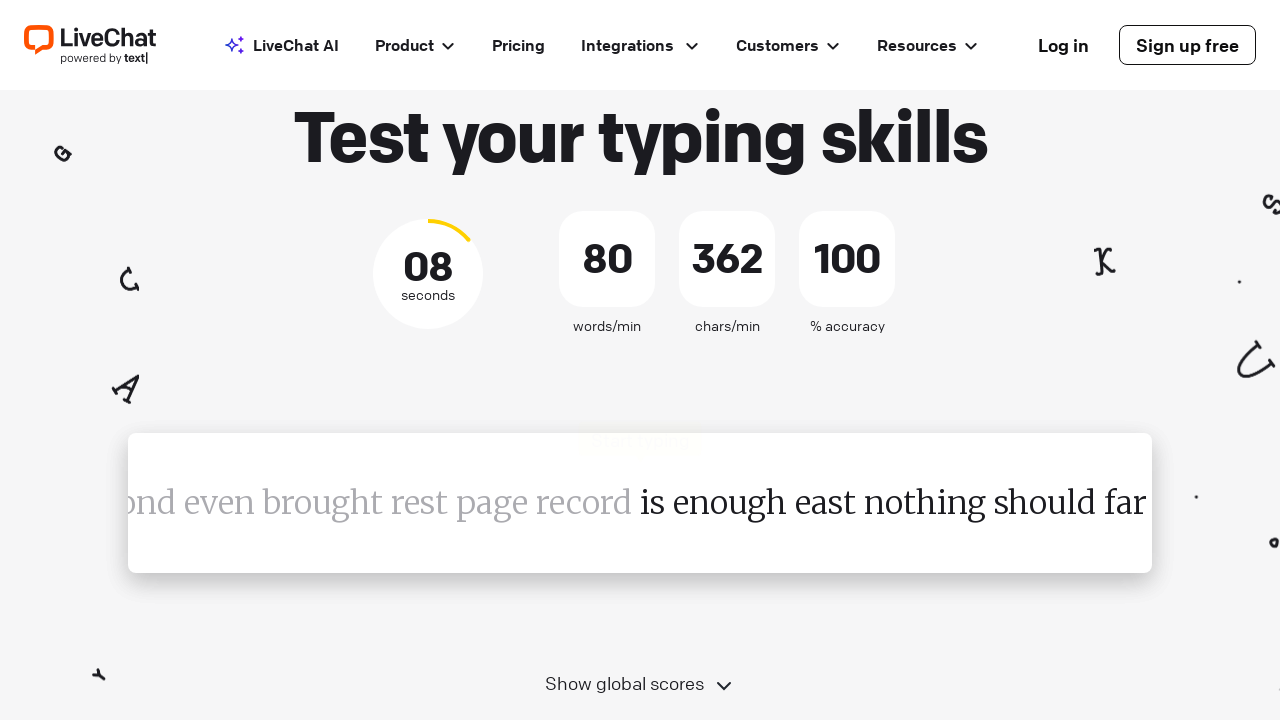

Typed word 'is' followed by space on #test-input
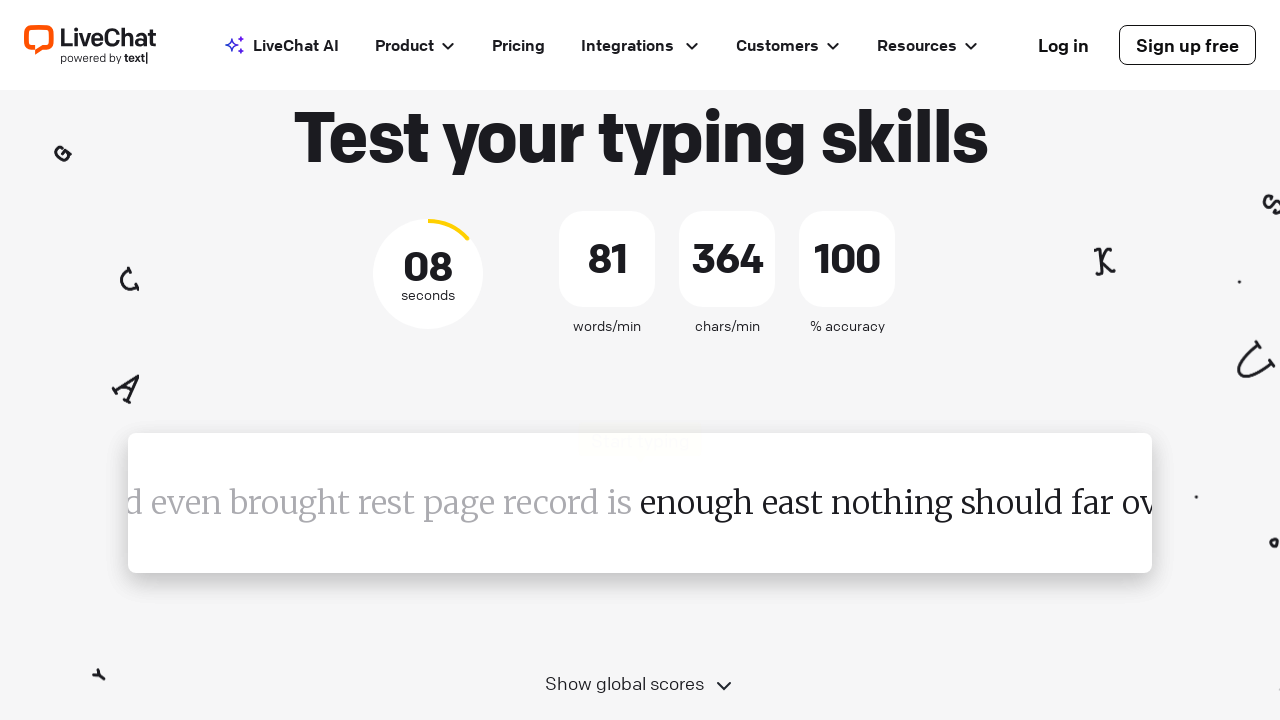

Retrieved word to type: 'enough'
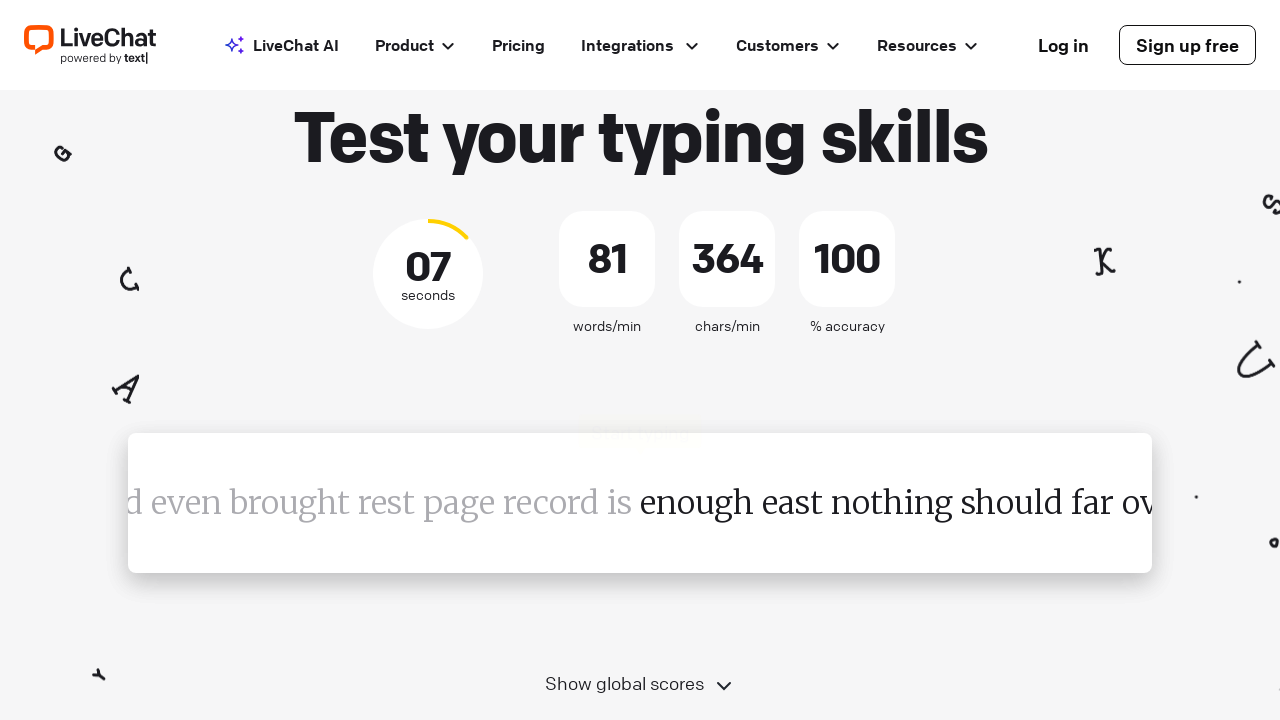

Typed word 'enough' followed by space on #test-input
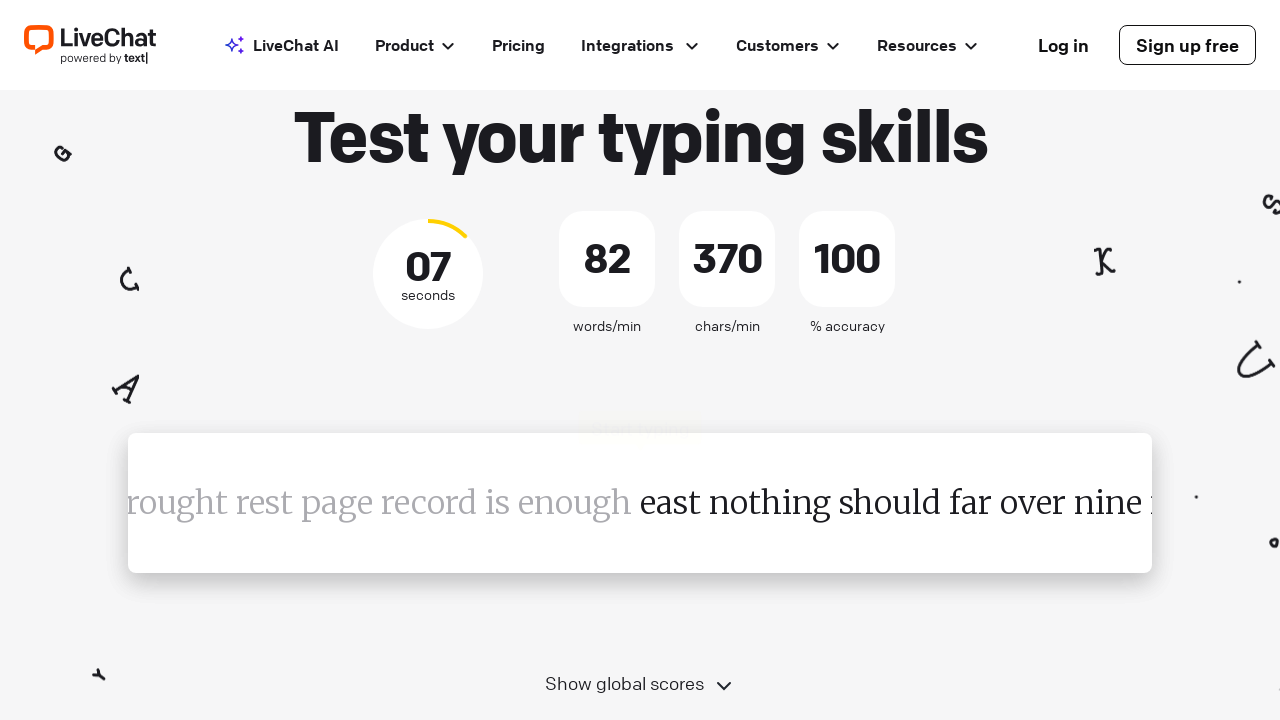

Retrieved word to type: 'east'
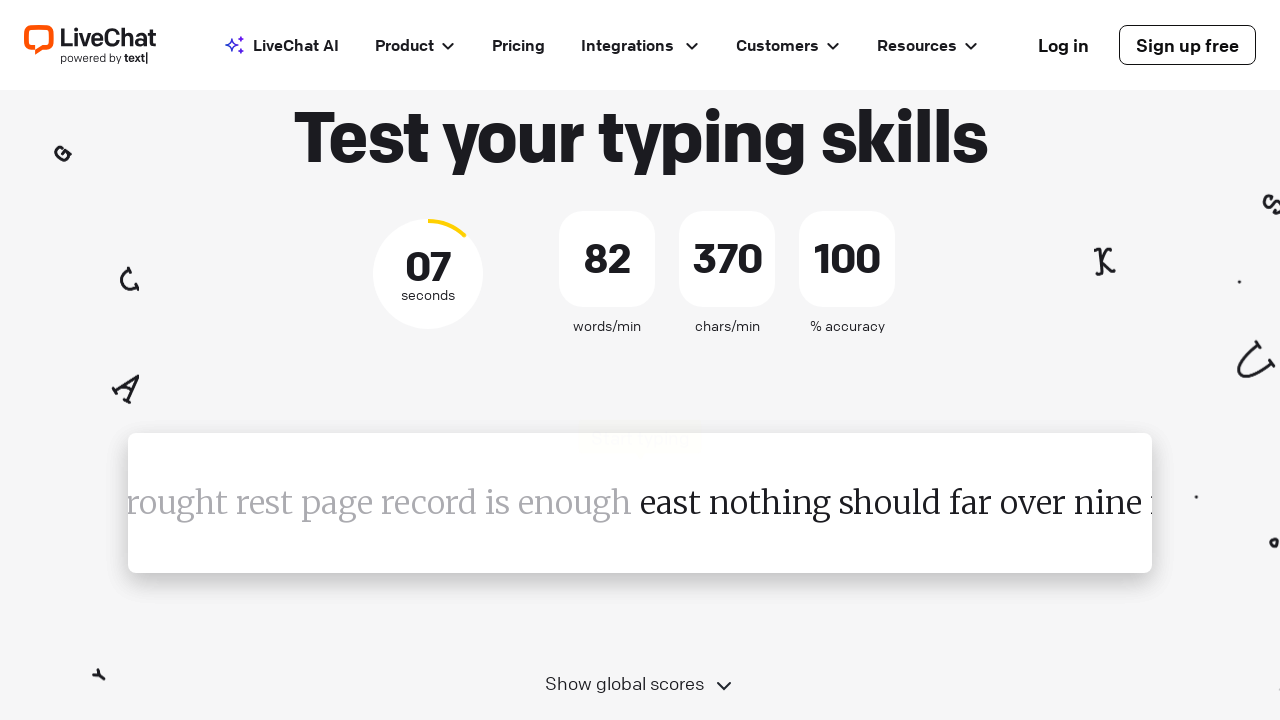

Typed word 'east' followed by space on #test-input
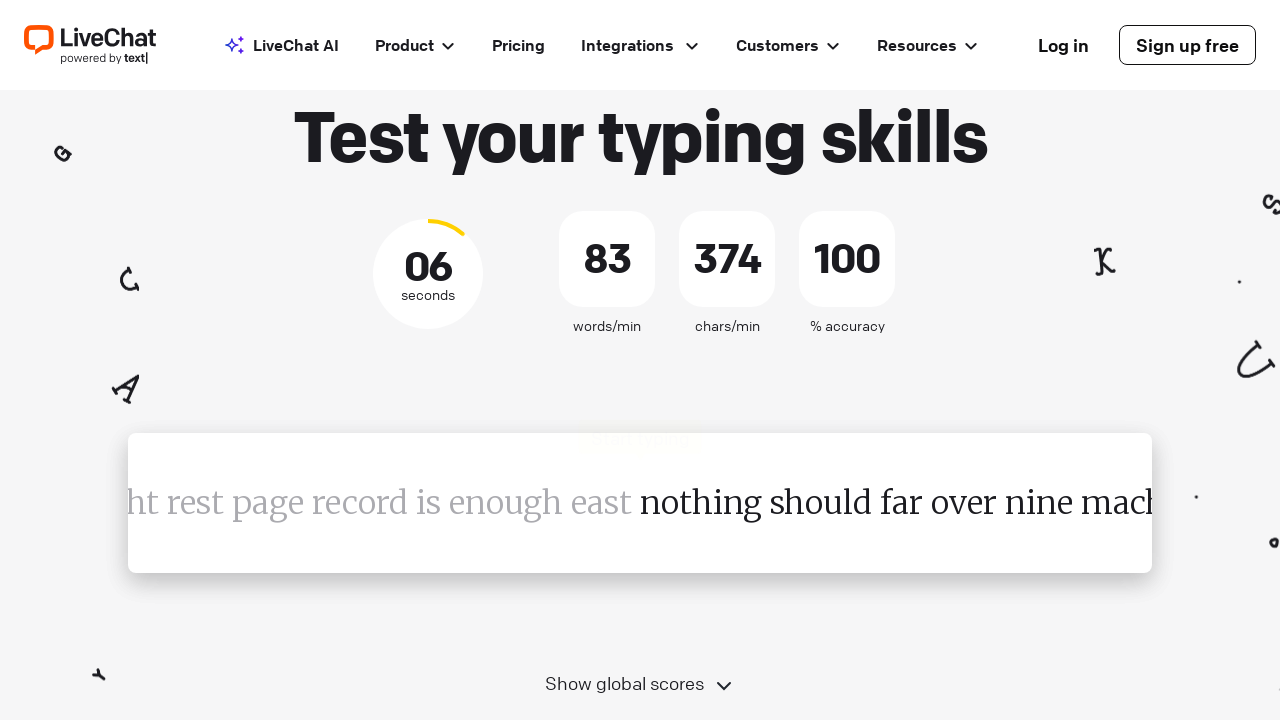

Retrieved word to type: 'nothing'
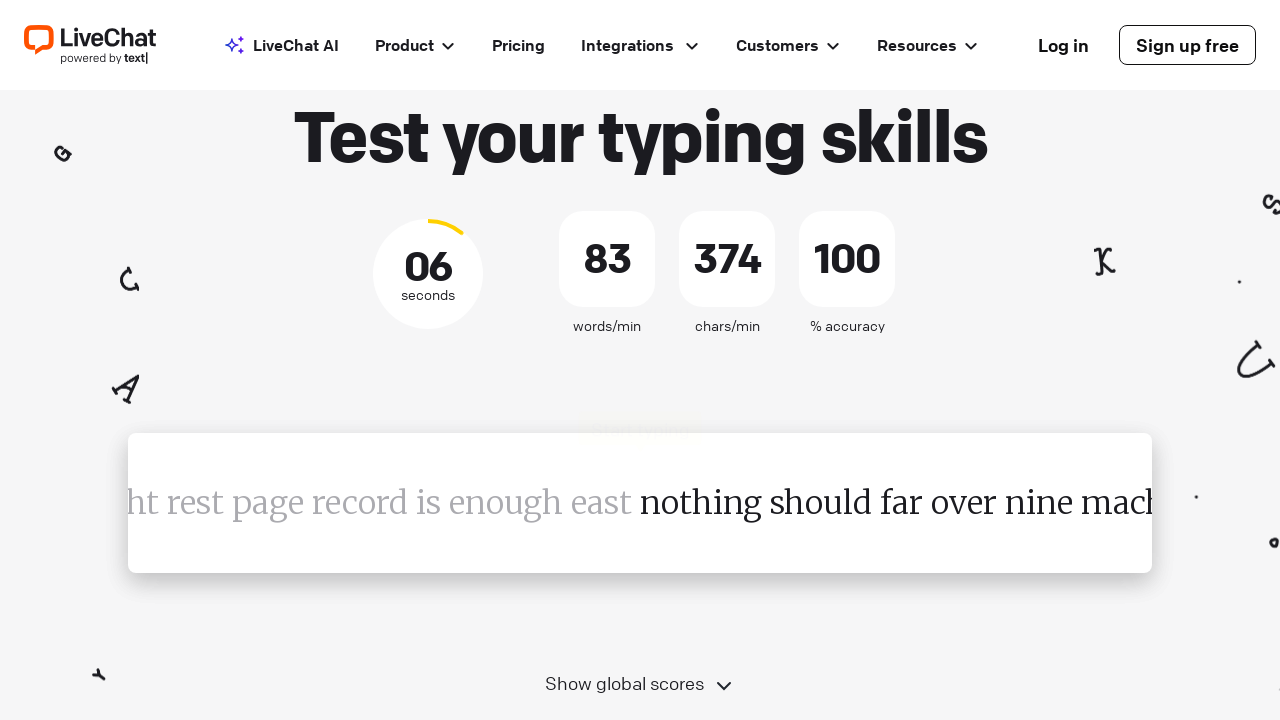

Typed word 'nothing' followed by space on #test-input
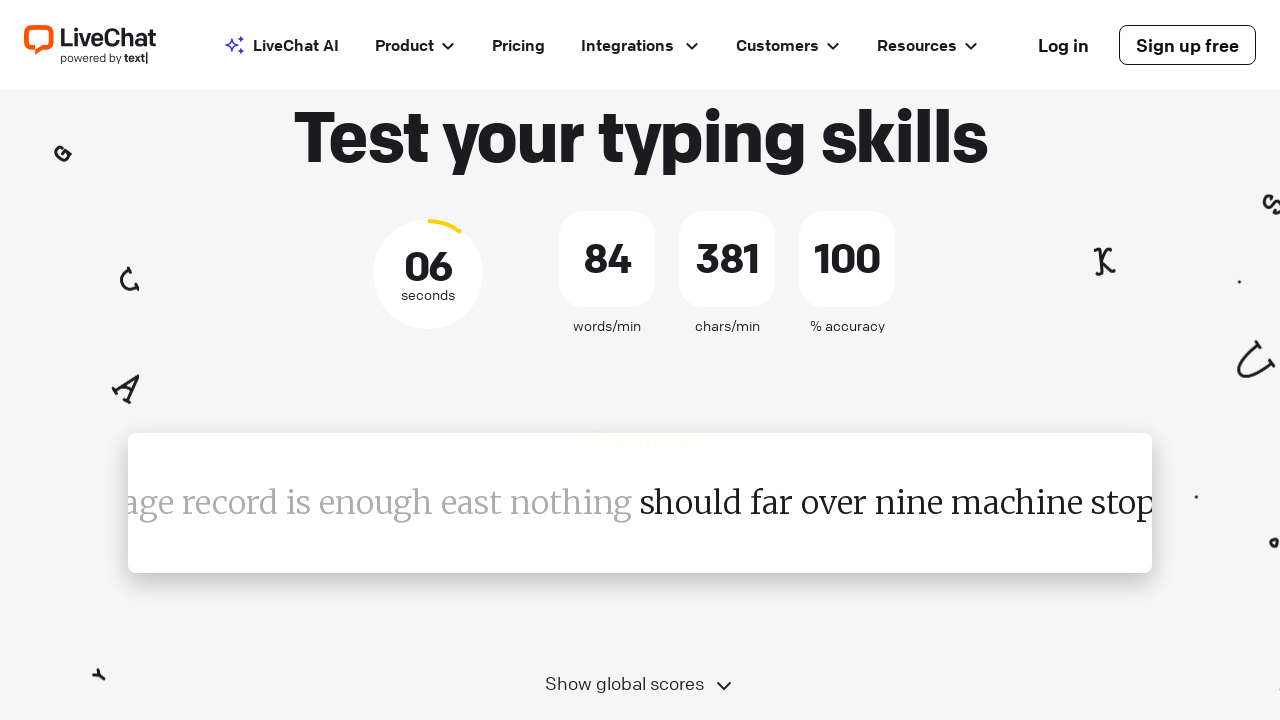

Retrieved word to type: 'should'
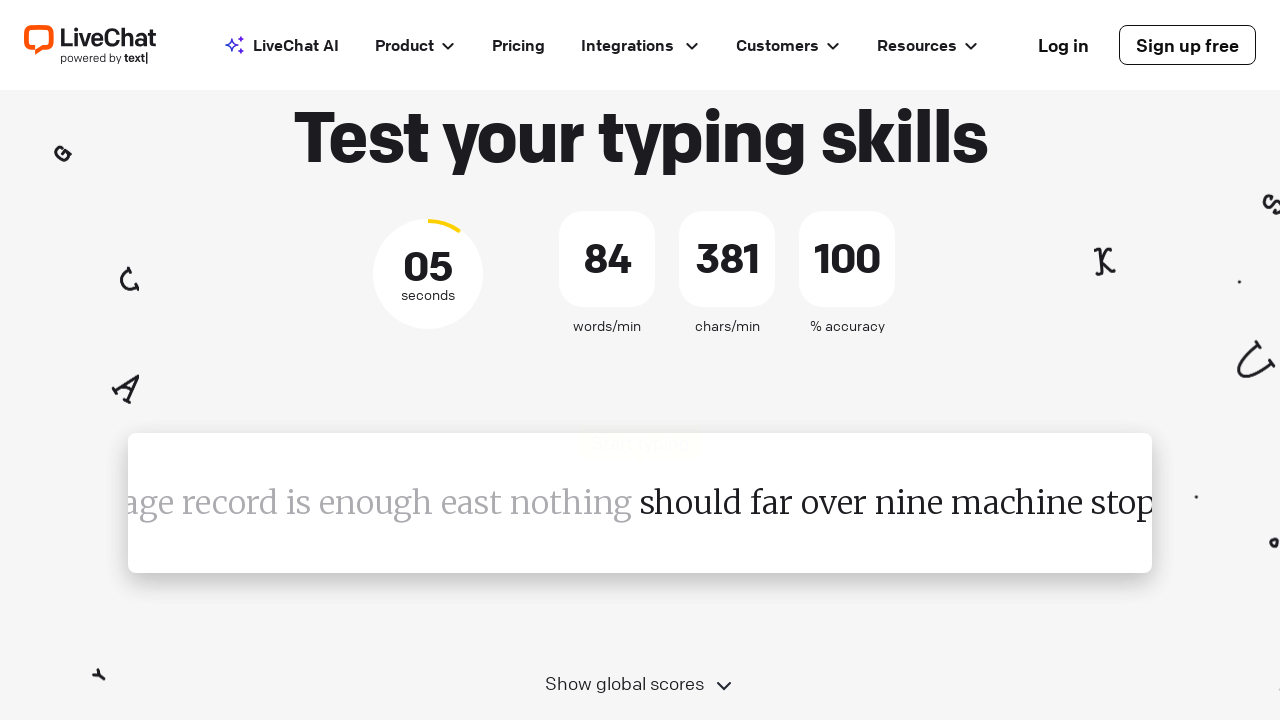

Typed word 'should' followed by space on #test-input
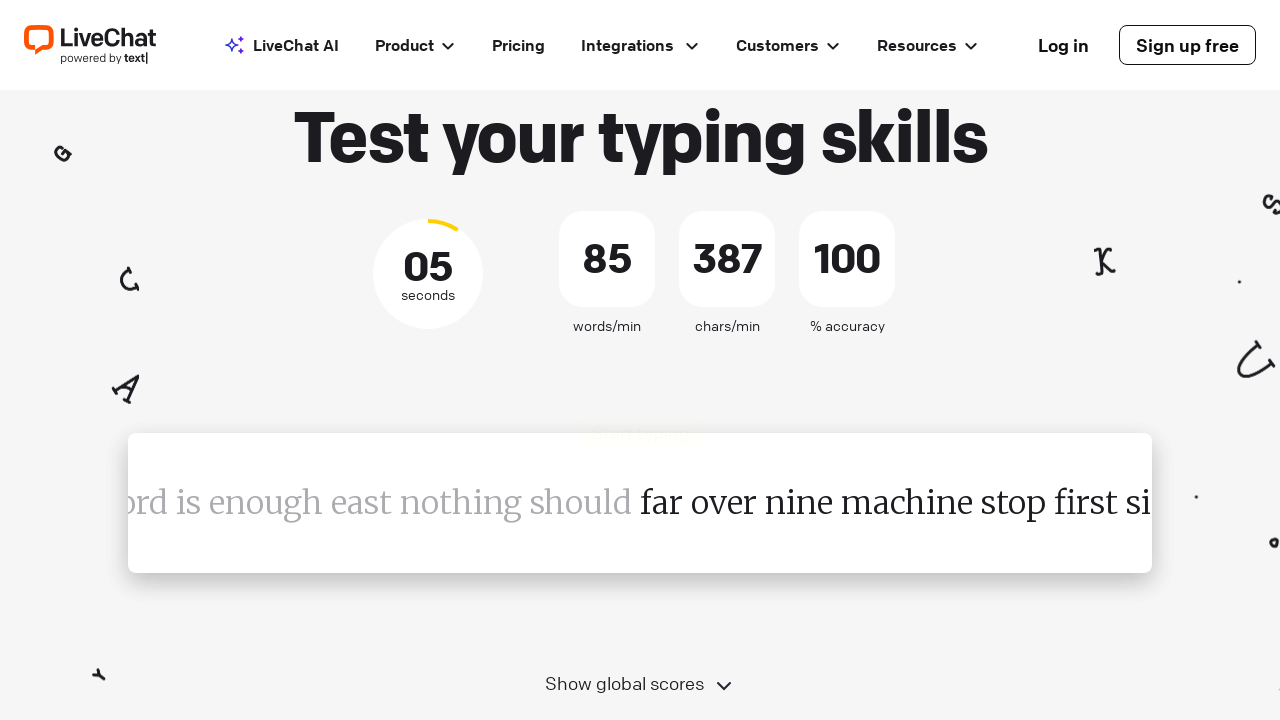

Retrieved word to type: 'far'
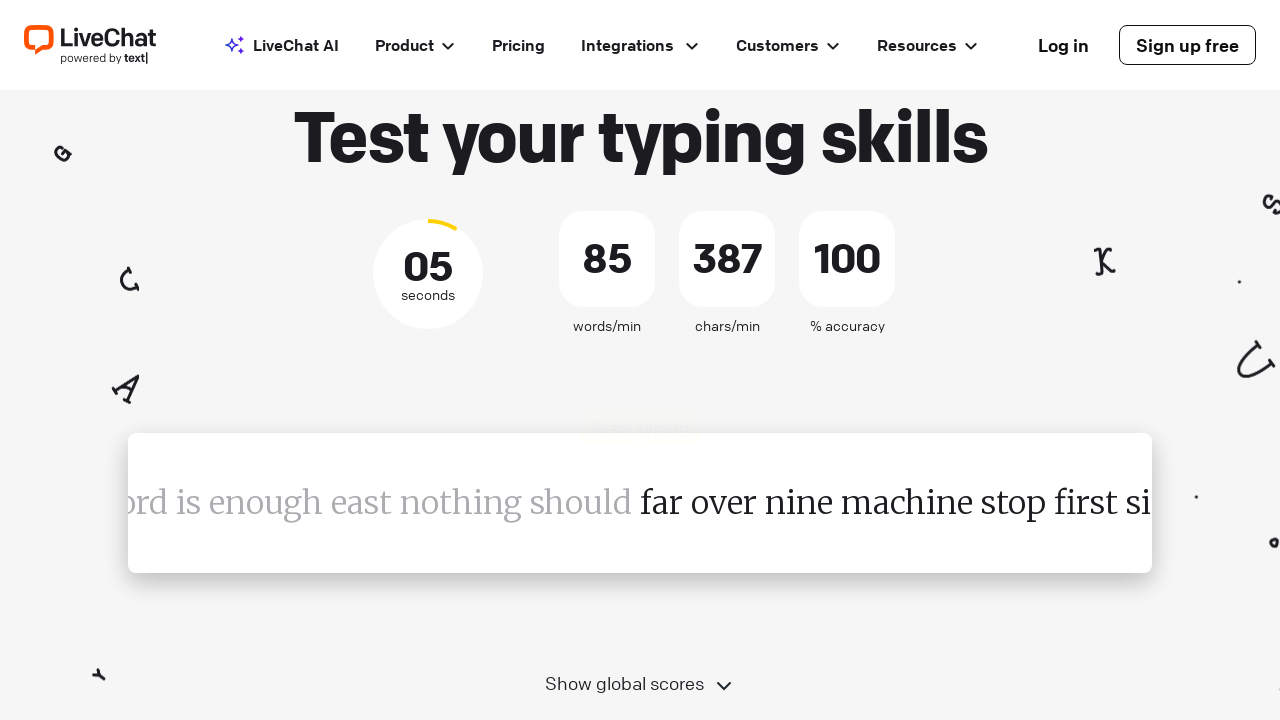

Typed word 'far' followed by space on #test-input
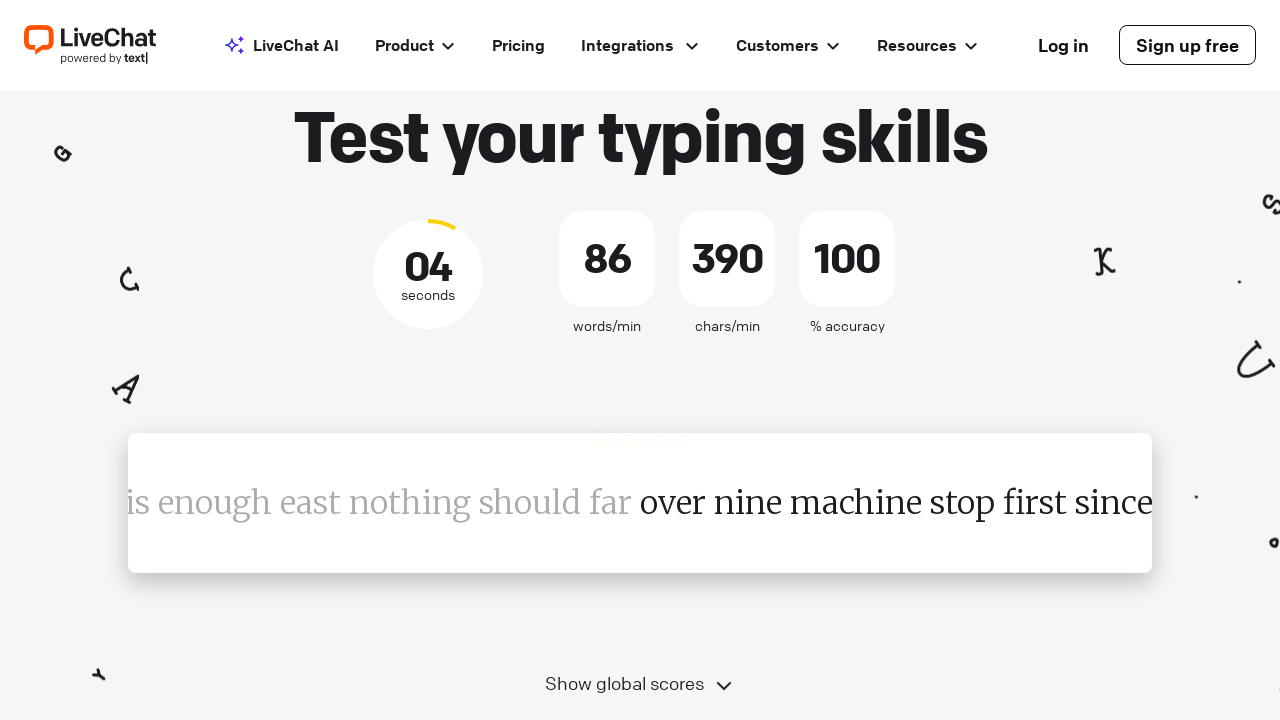

Retrieved word to type: 'over'
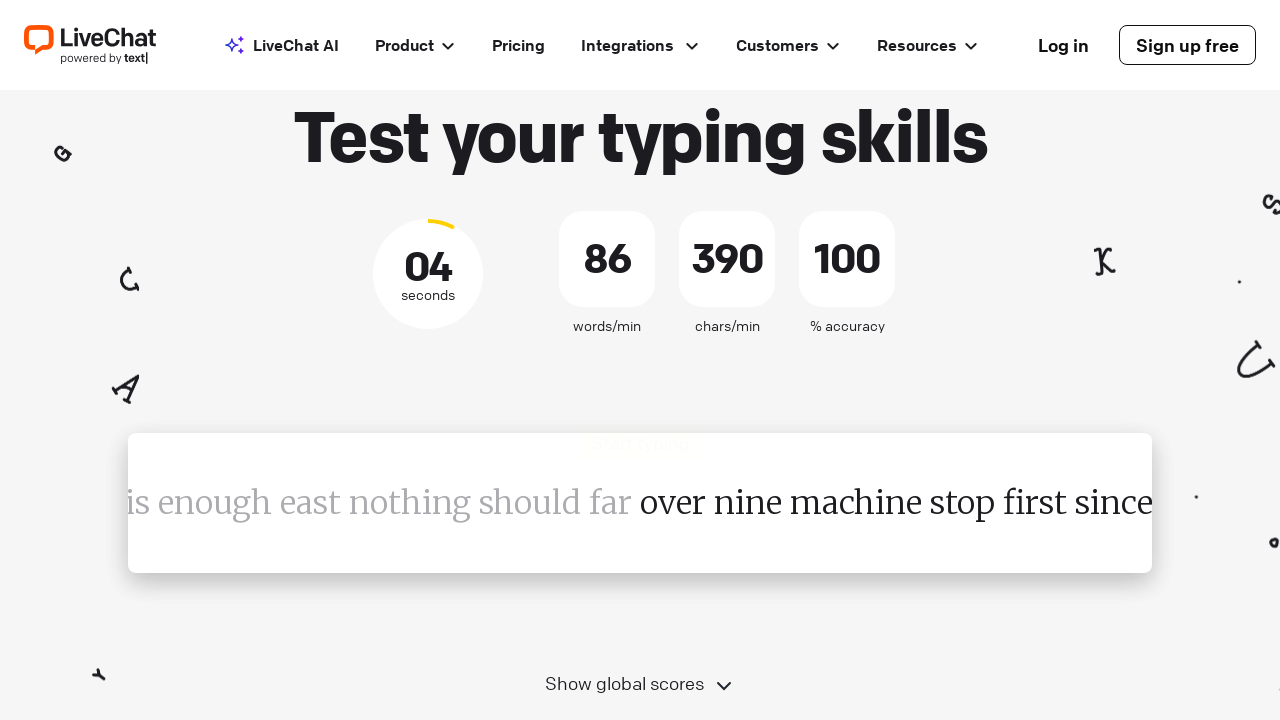

Typed word 'over' followed by space on #test-input
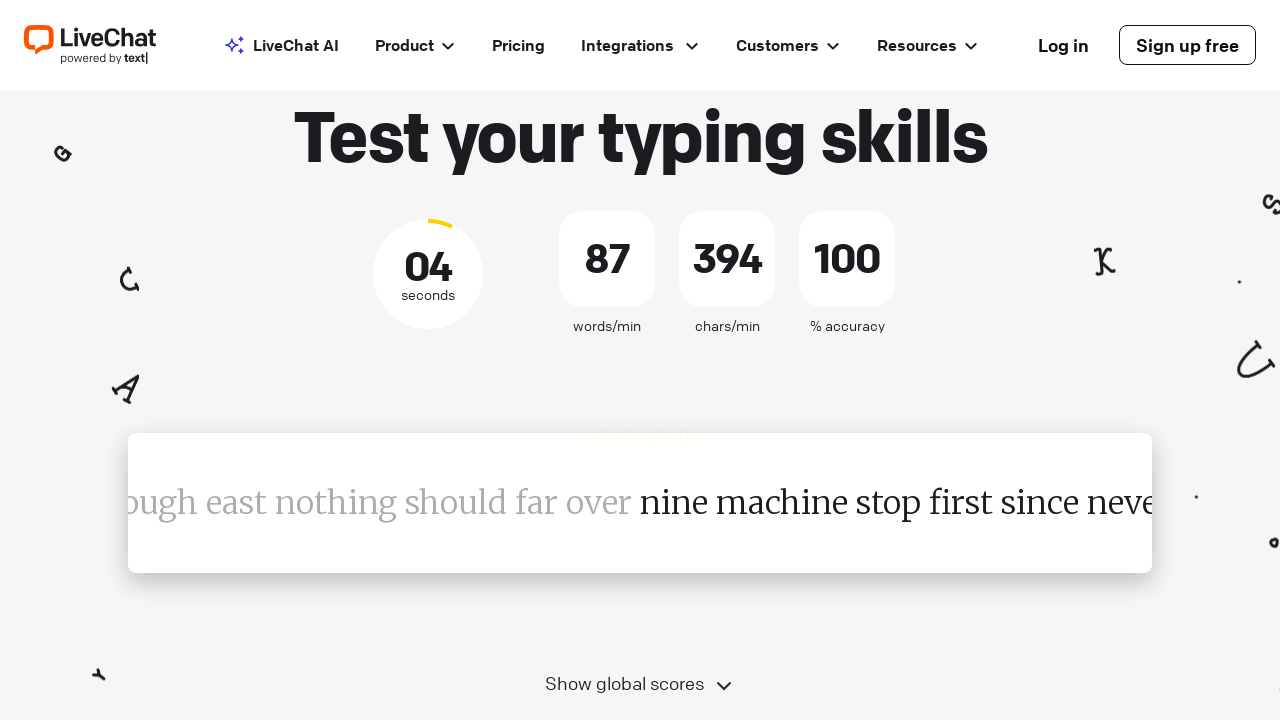

Retrieved word to type: 'nine'
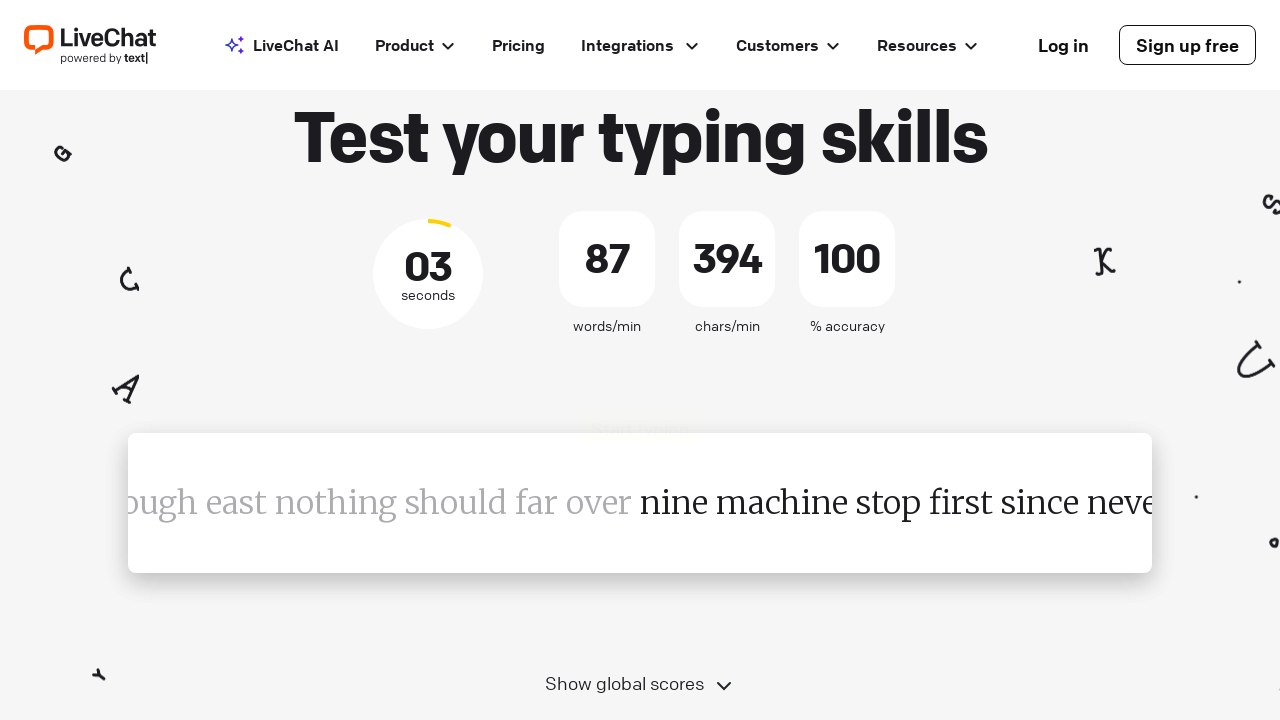

Typed word 'nine' followed by space on #test-input
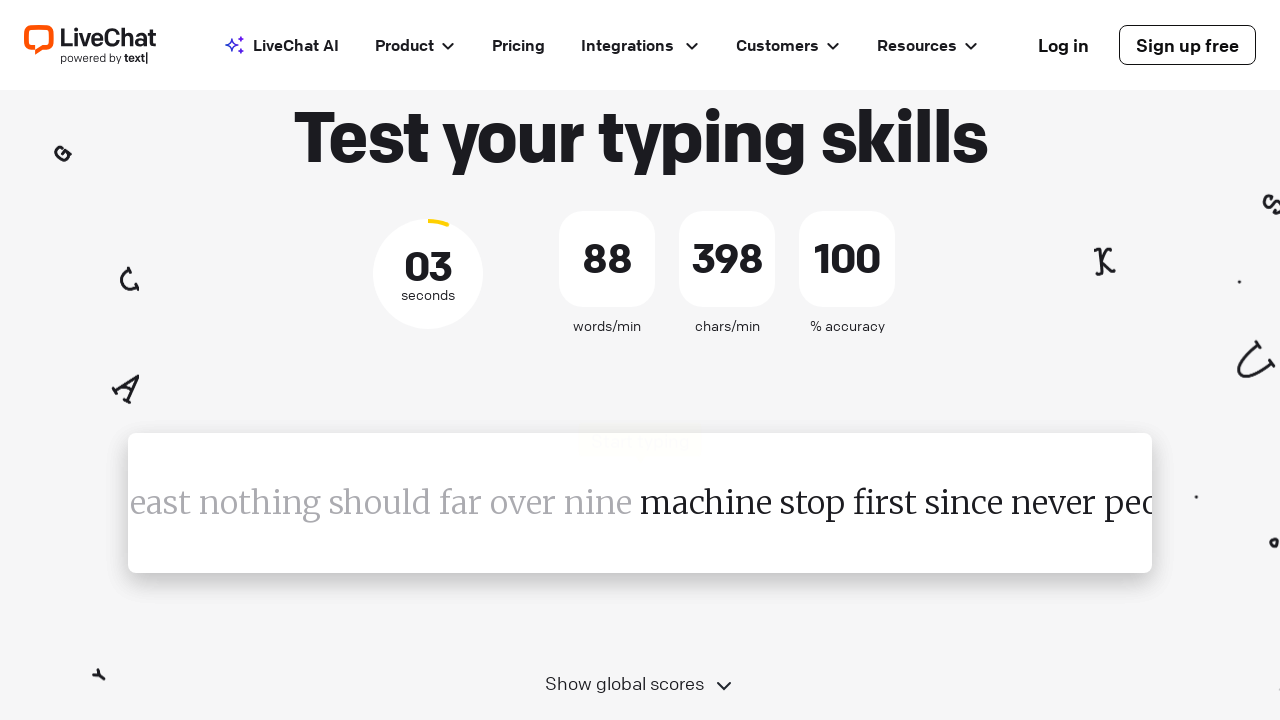

Retrieved word to type: 'machine'
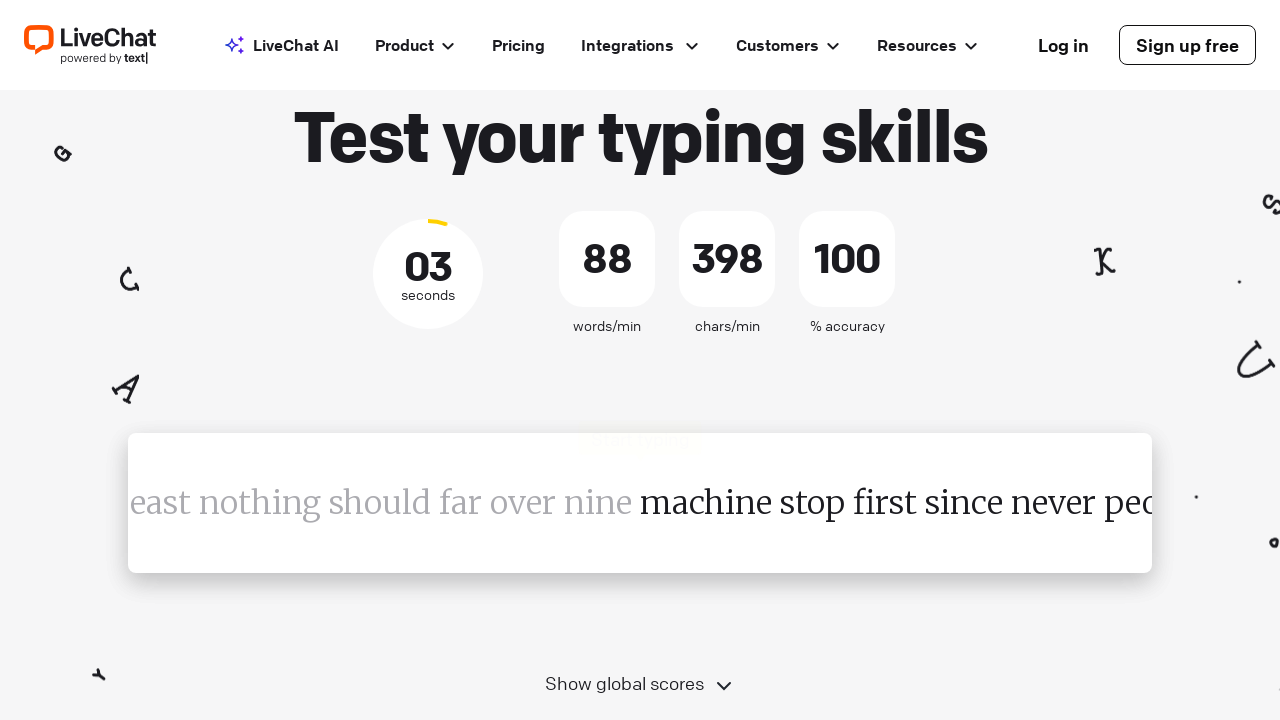

Typed word 'machine' followed by space on #test-input
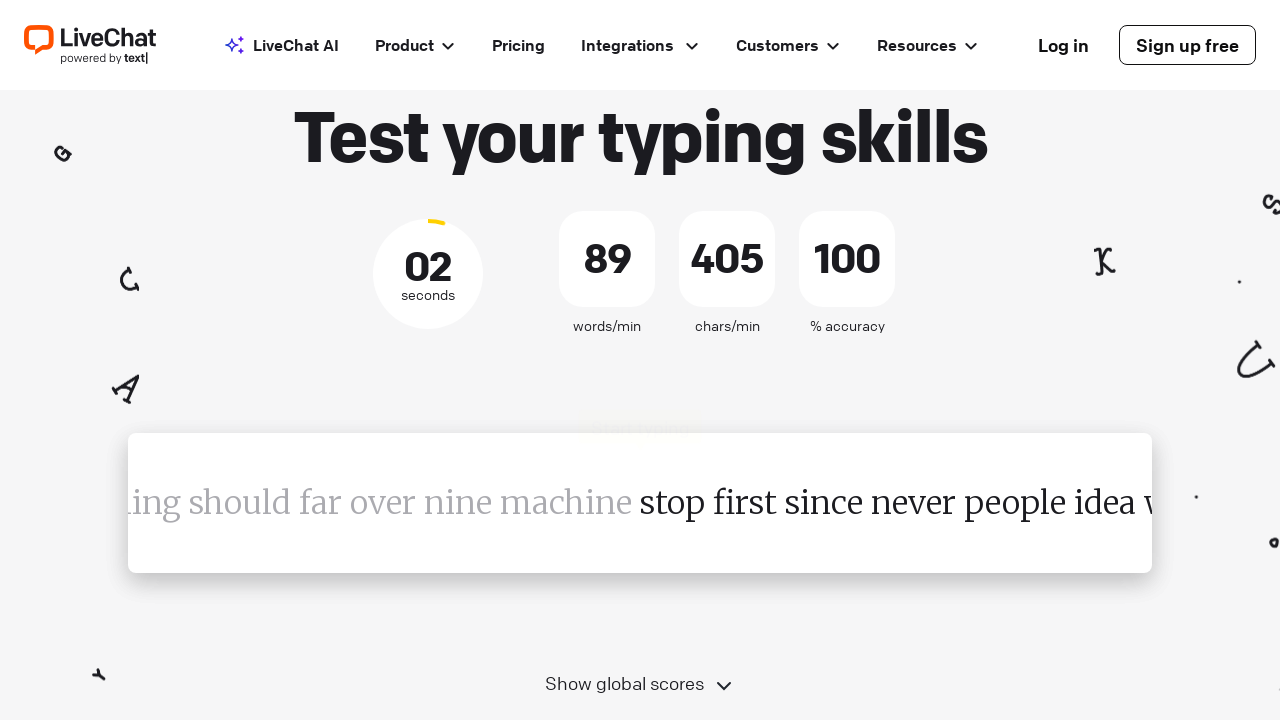

Retrieved word to type: 'stop'
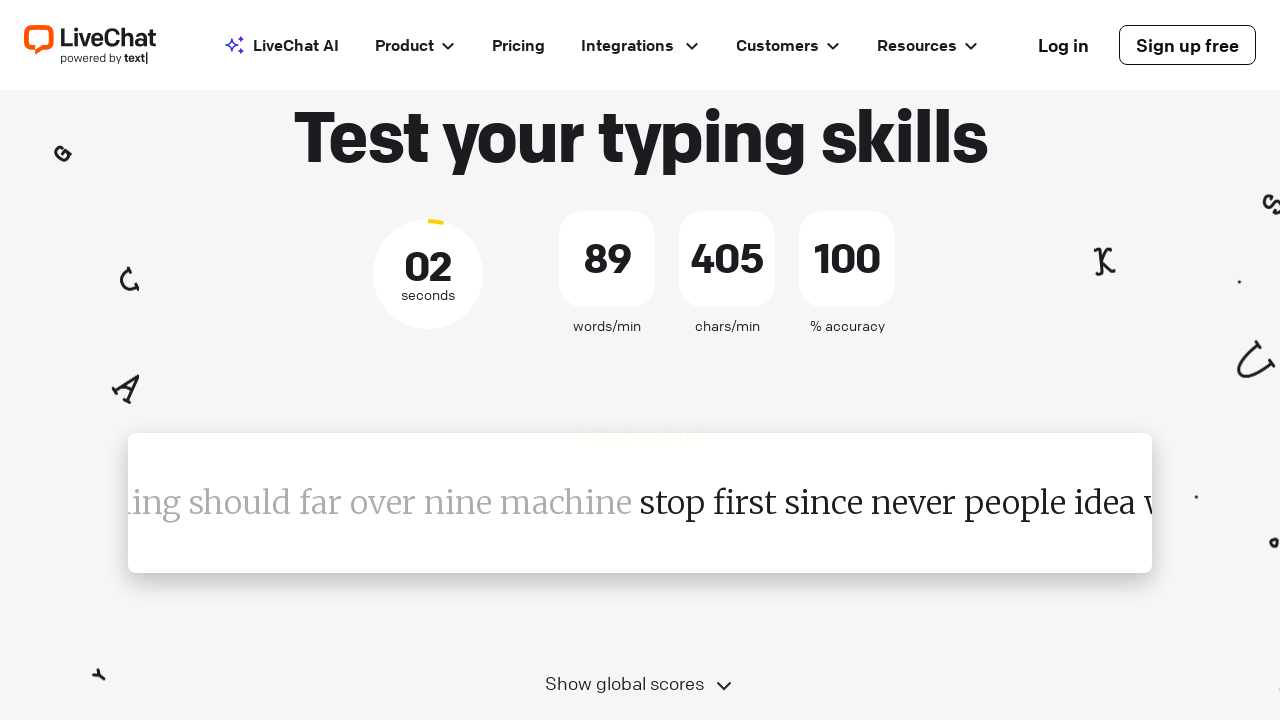

Typed word 'stop' followed by space on #test-input
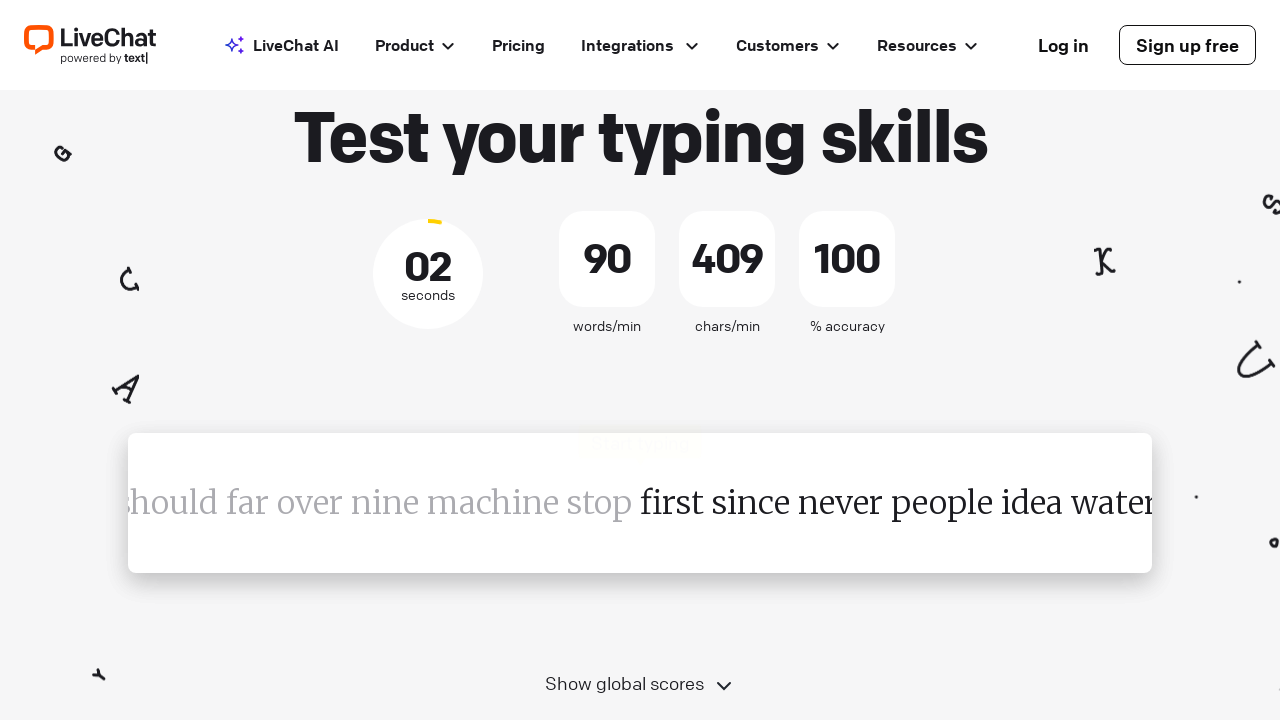

Retrieved word to type: 'first'
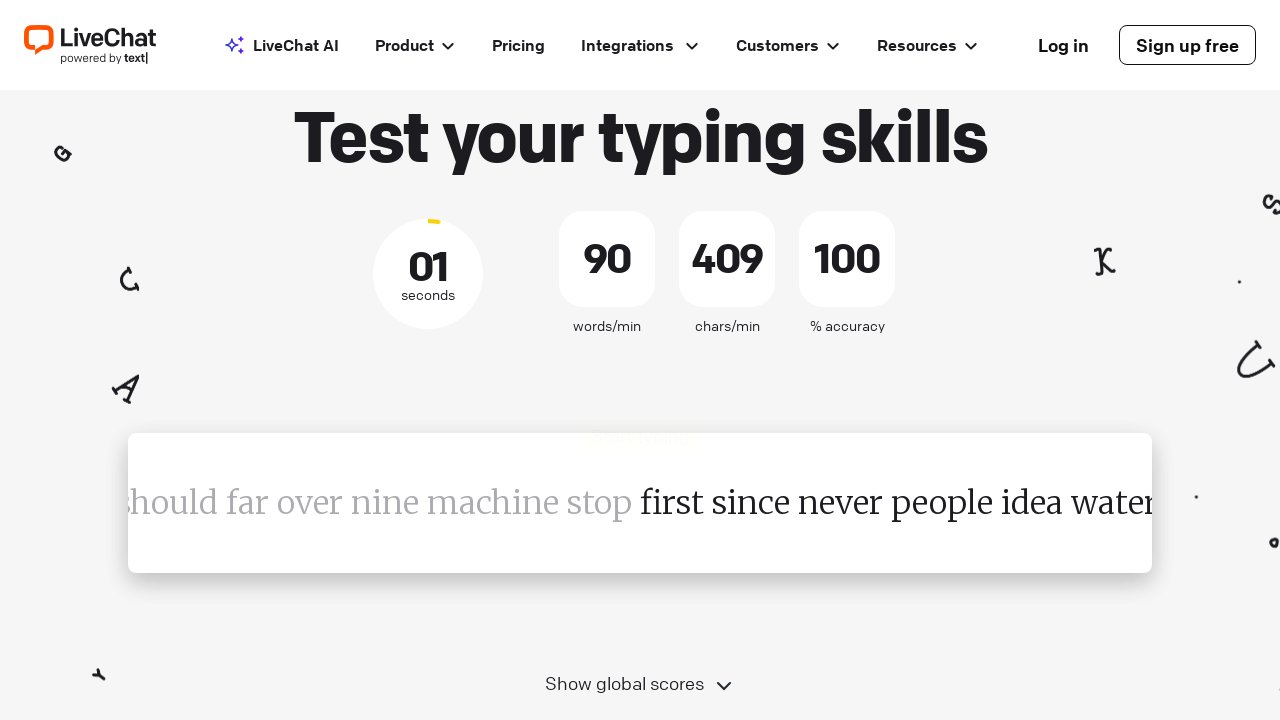

Typed word 'first' followed by space on #test-input
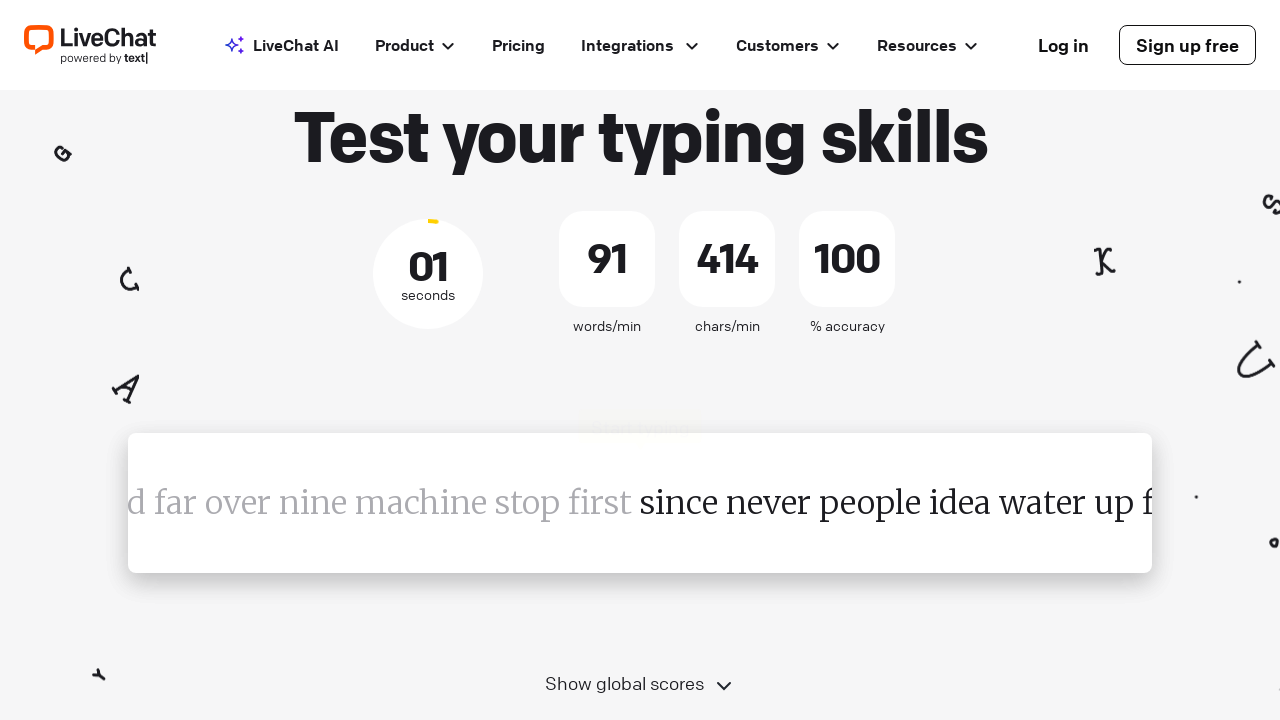

Retrieved word to type: 'since'
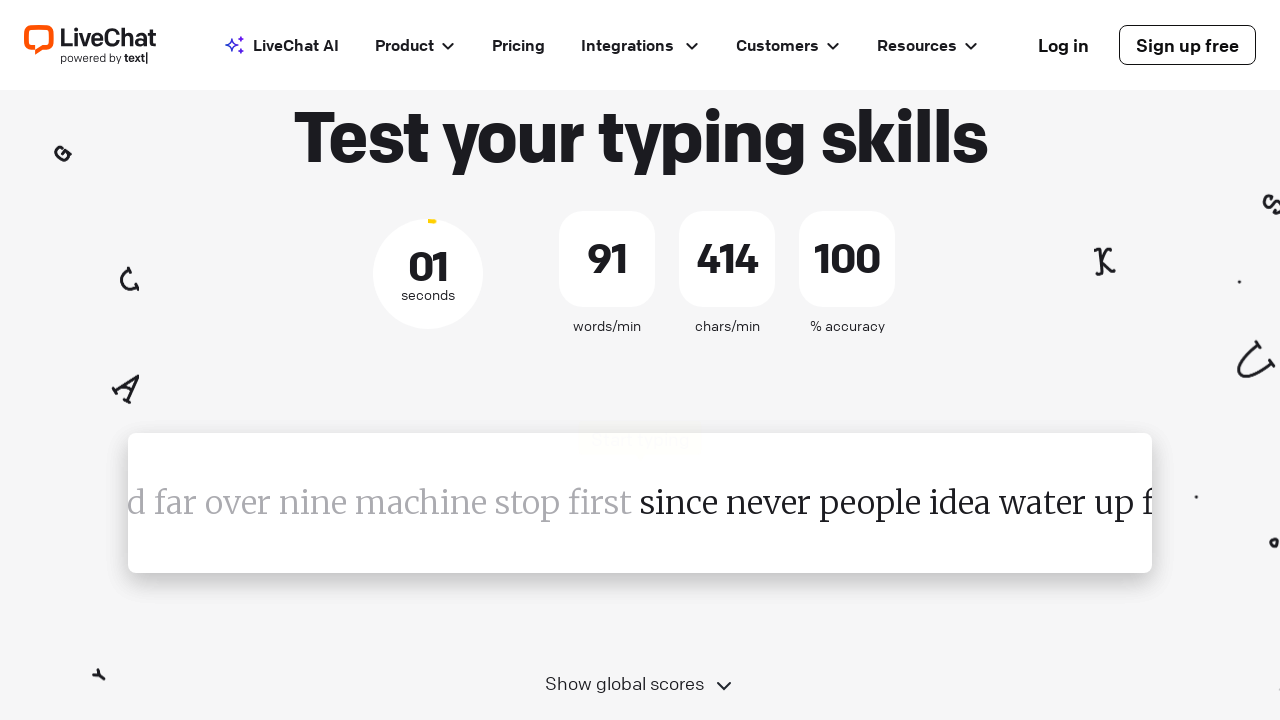

Typed word 'since' followed by space on #test-input
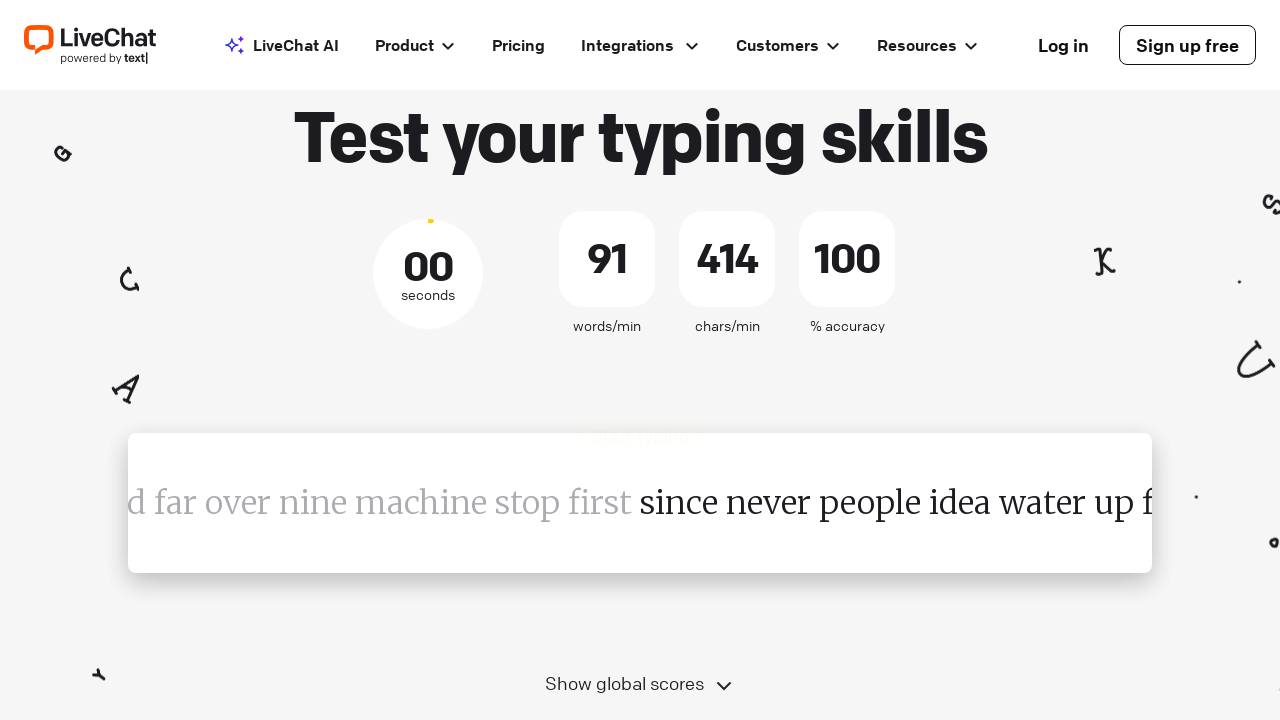

Retrieved word to type: 'since'
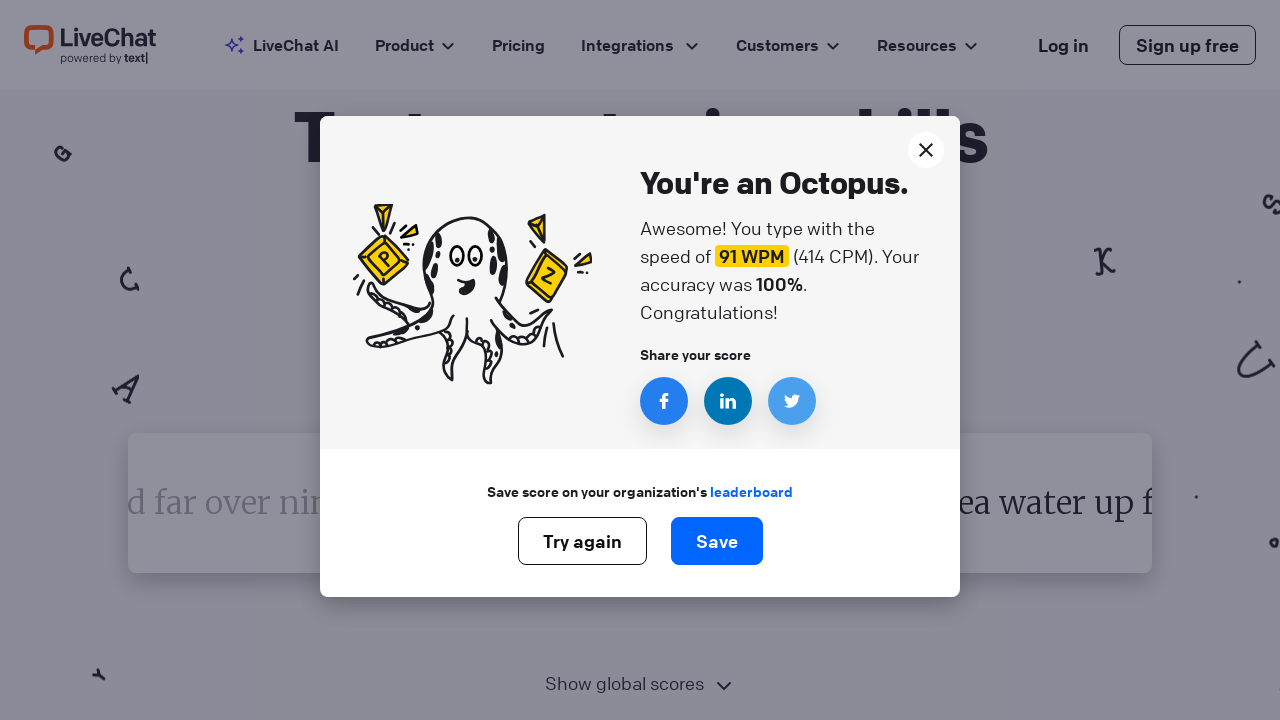

Typed word 'since' followed by space on #test-input
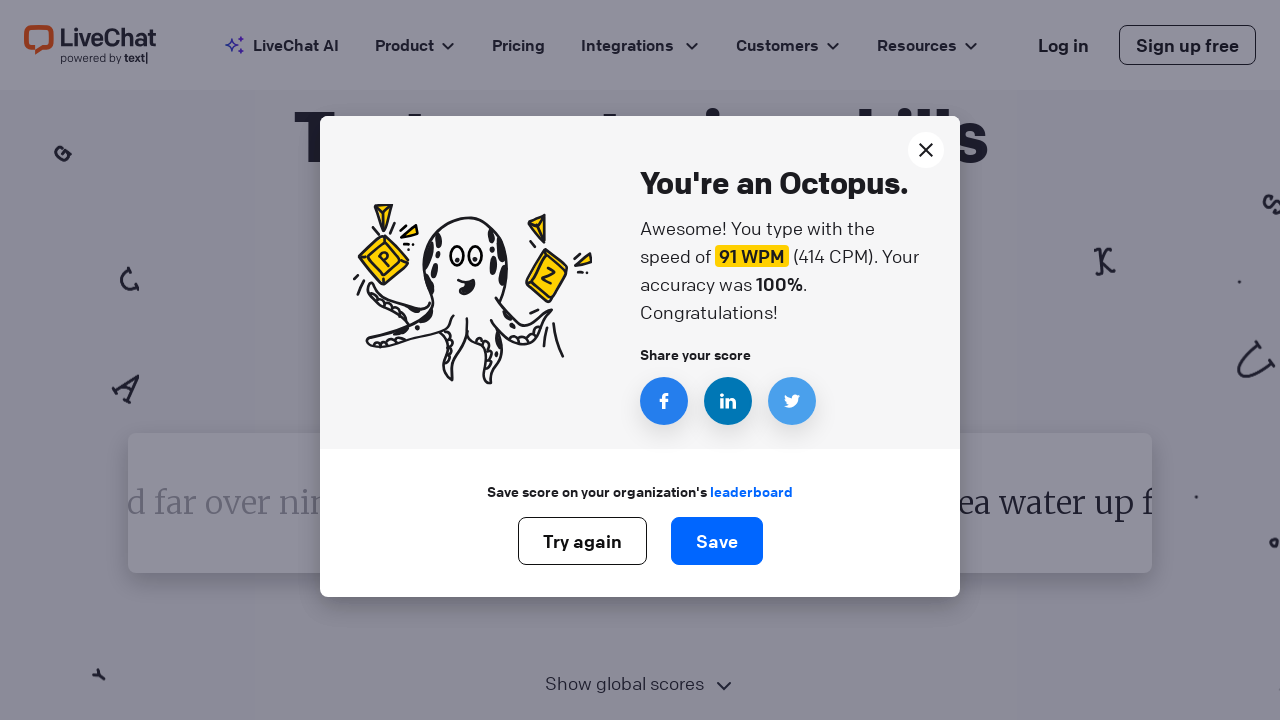

Retrieved word to type: 'since'
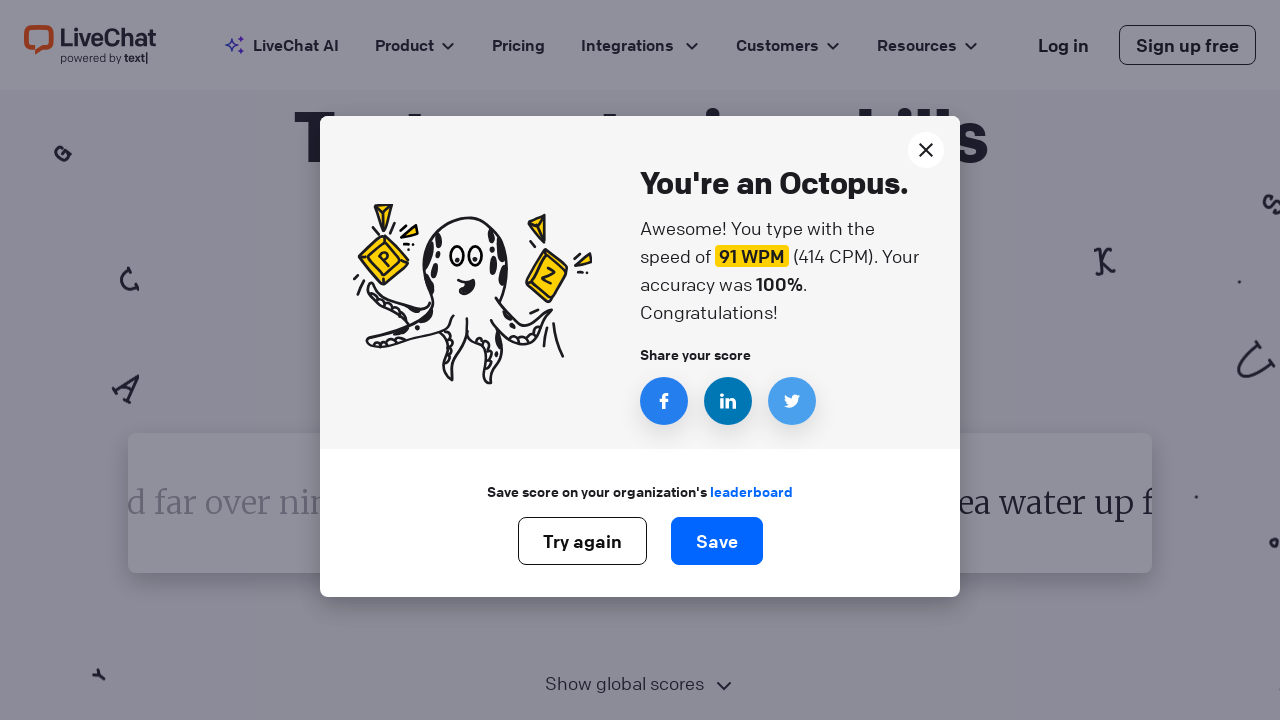

Typed word 'since' followed by space on #test-input
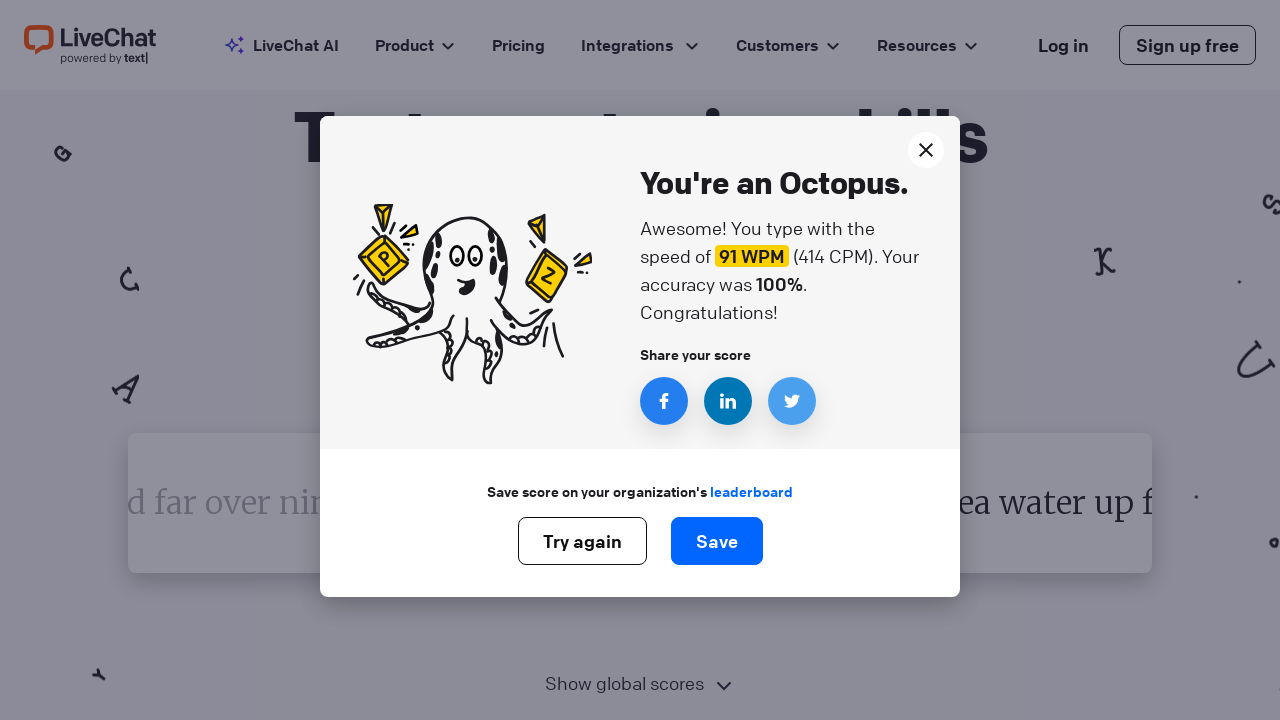

Retrieved word to type: 'since'
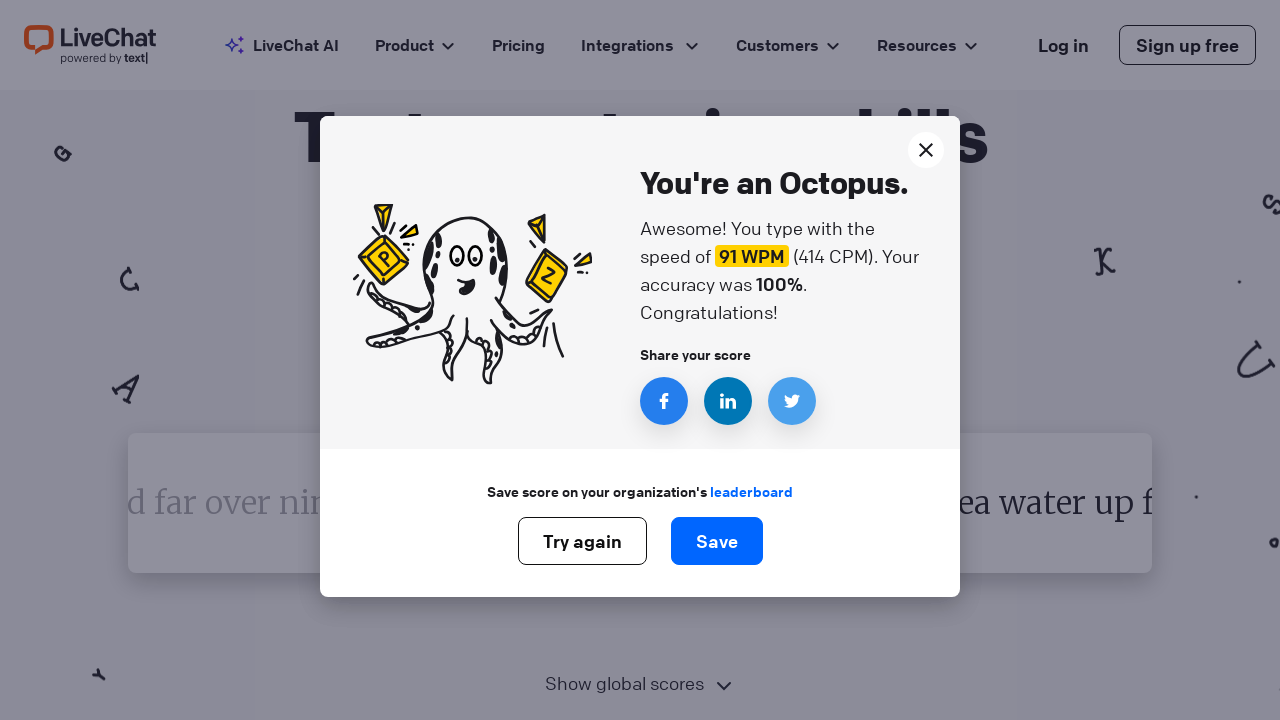

Typed word 'since' followed by space on #test-input
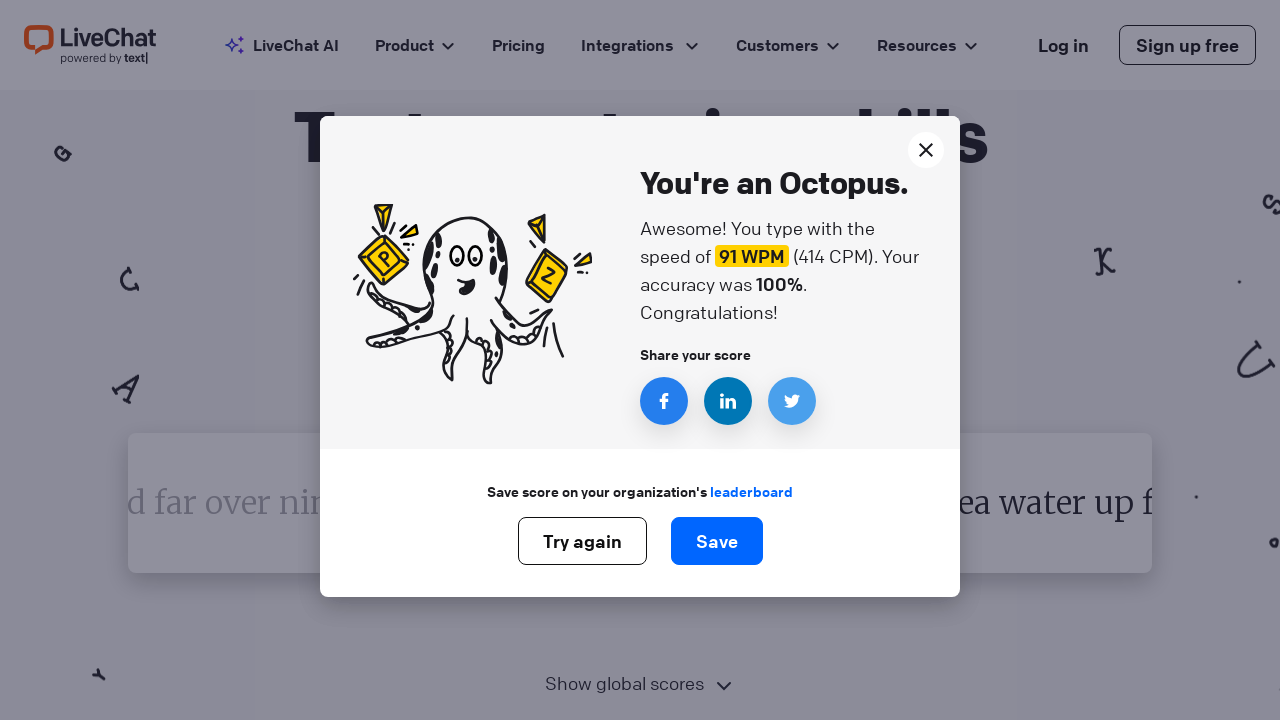

Retrieved word to type: 'since'
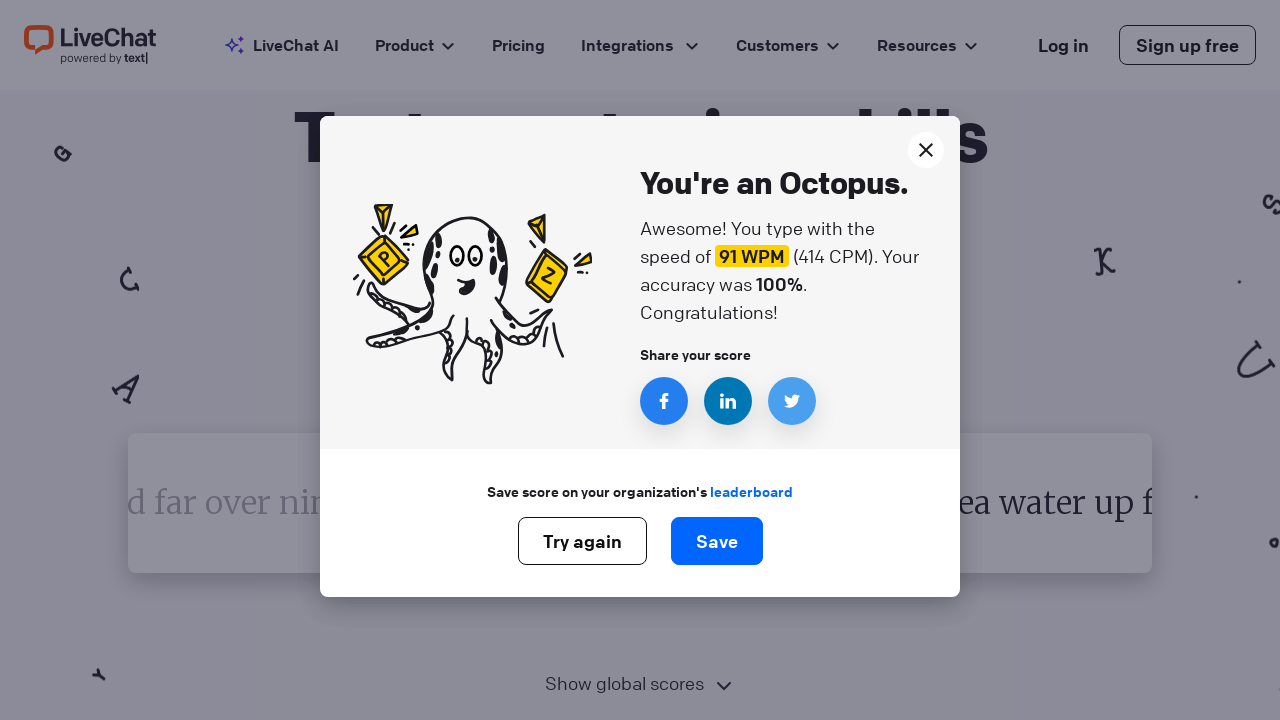

Typed word 'since' followed by space on #test-input
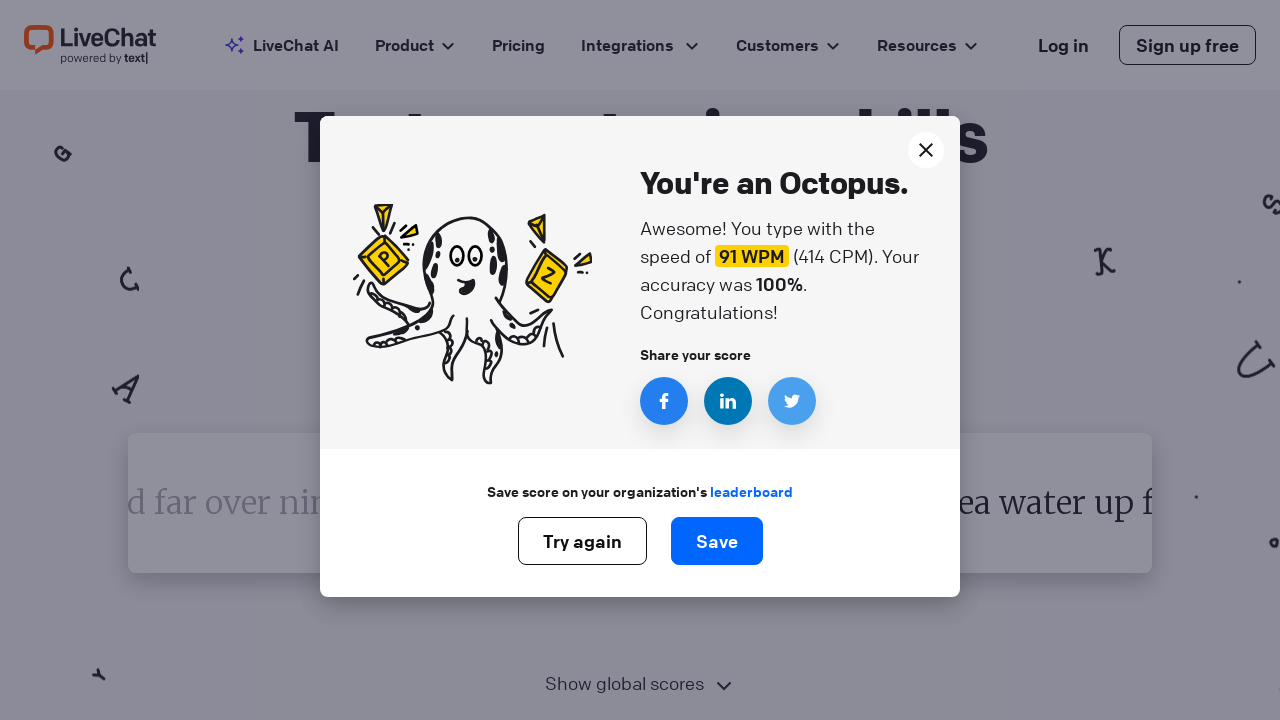

Retrieved word to type: 'since'
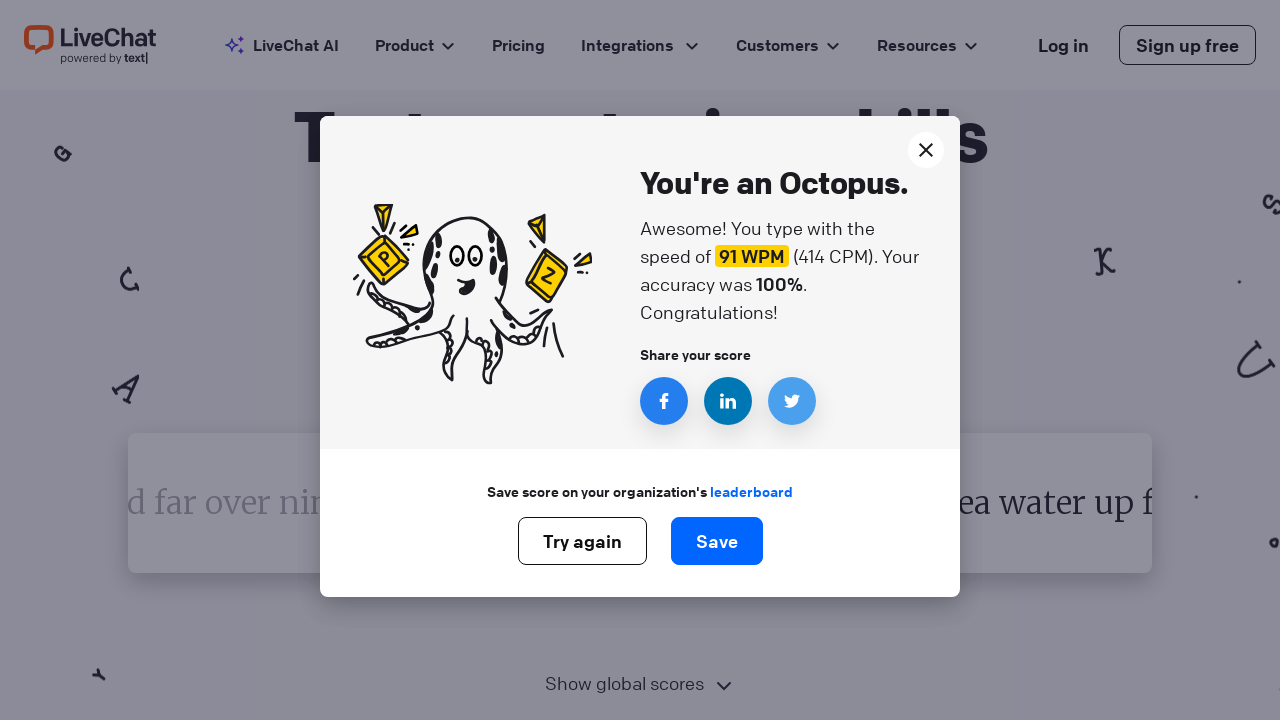

Typed word 'since' followed by space on #test-input
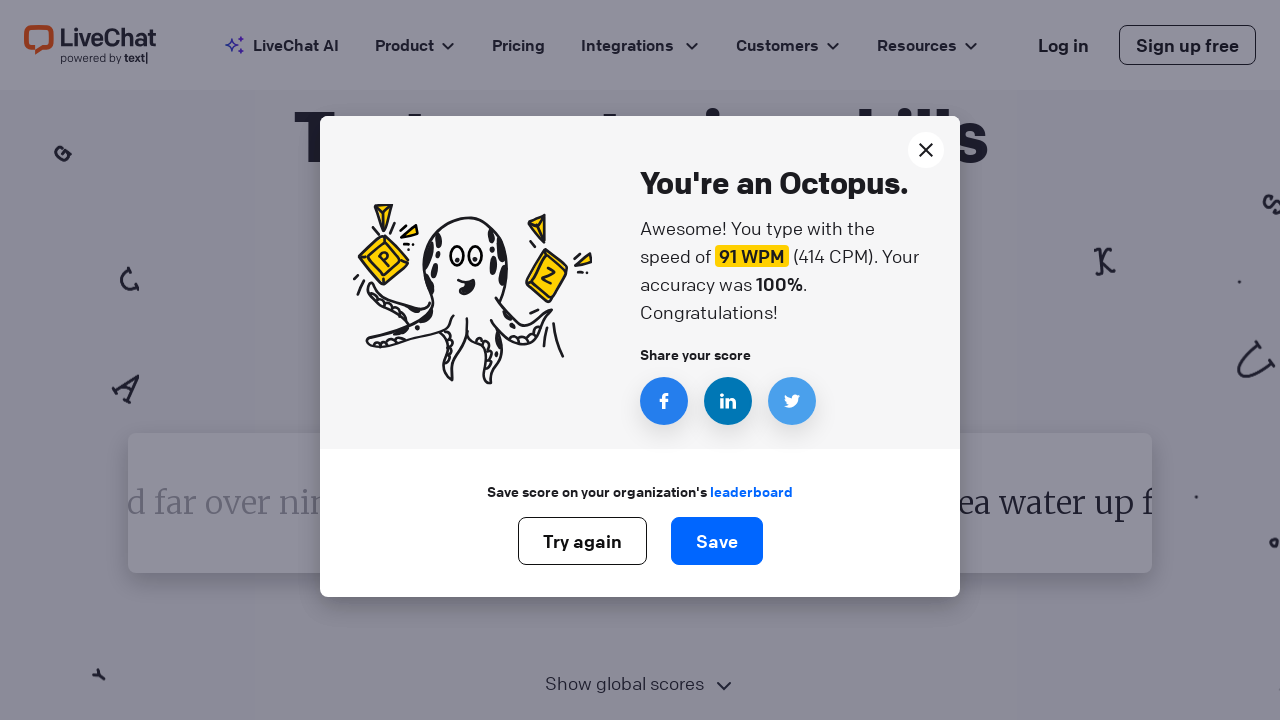

Retrieved word to type: 'since'
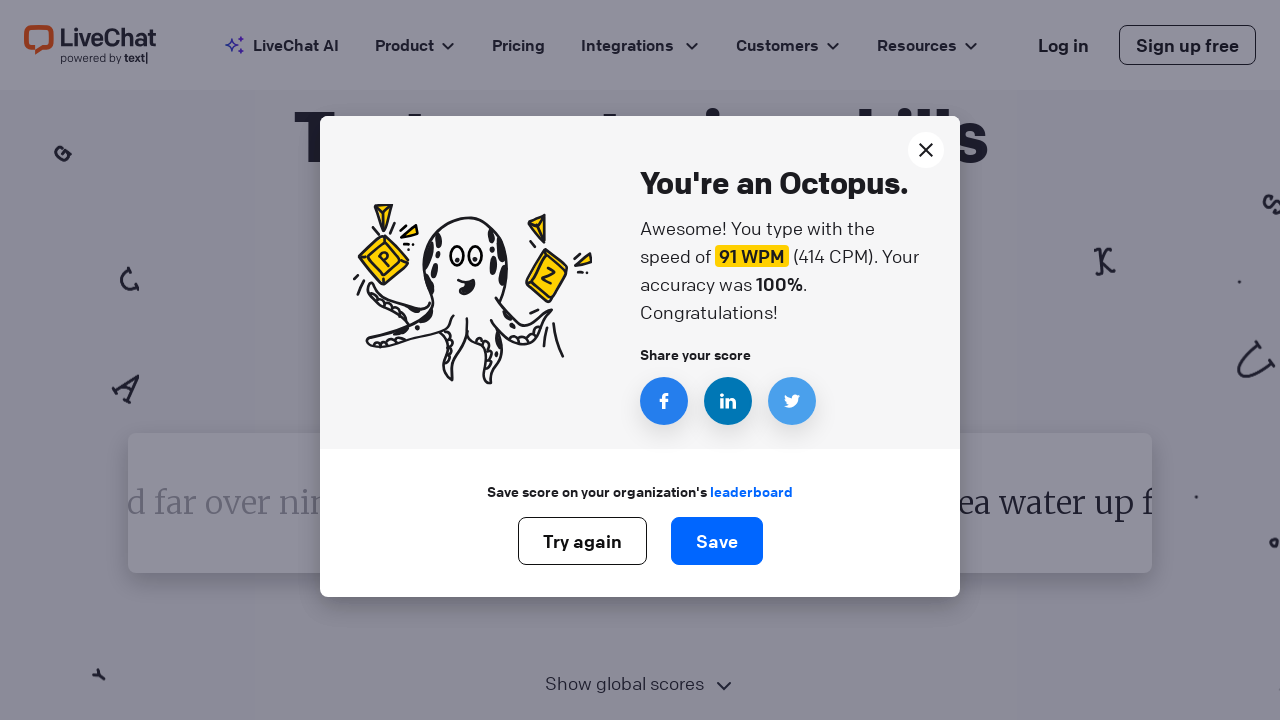

Typed word 'since' followed by space on #test-input
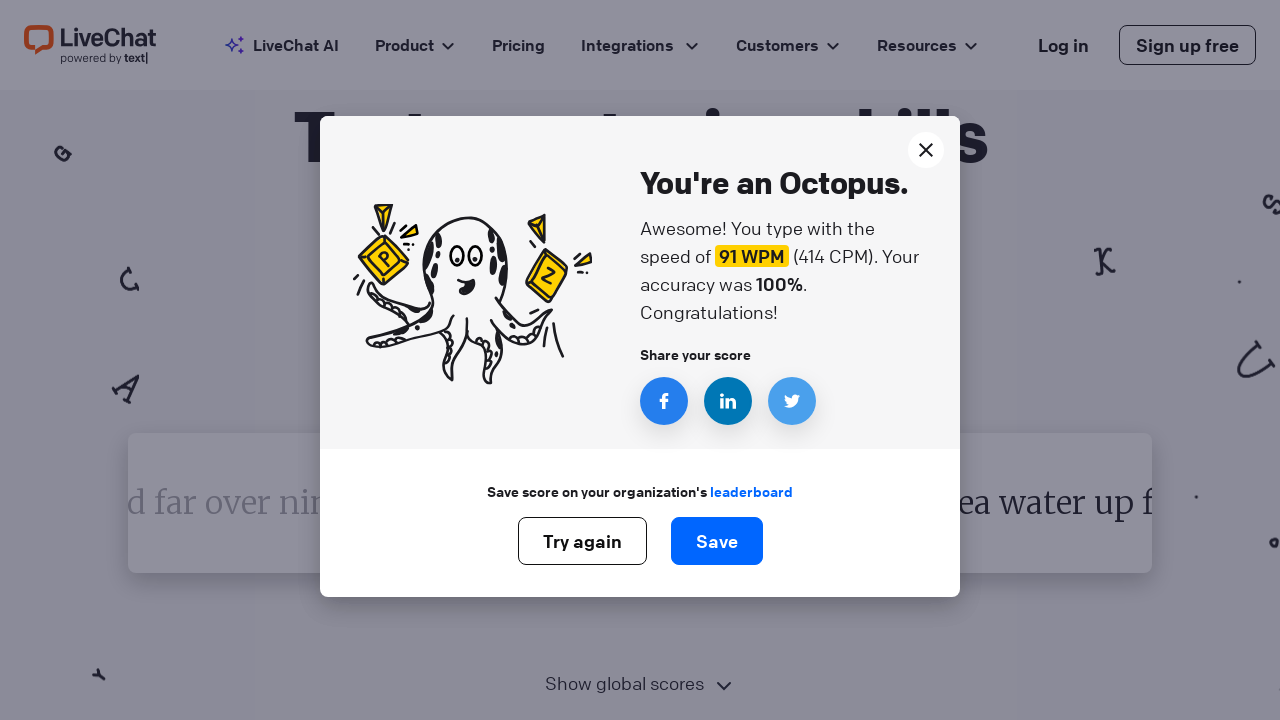

Retrieved word to type: 'since'
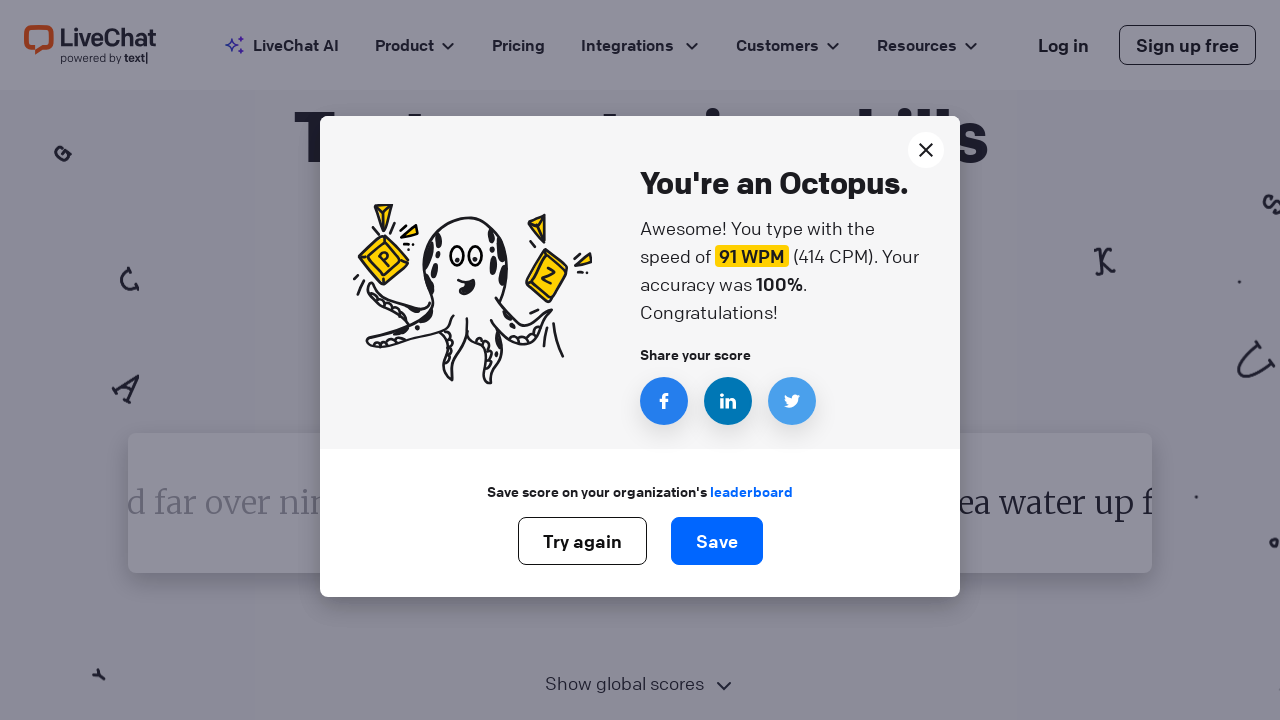

Typed word 'since' followed by space on #test-input
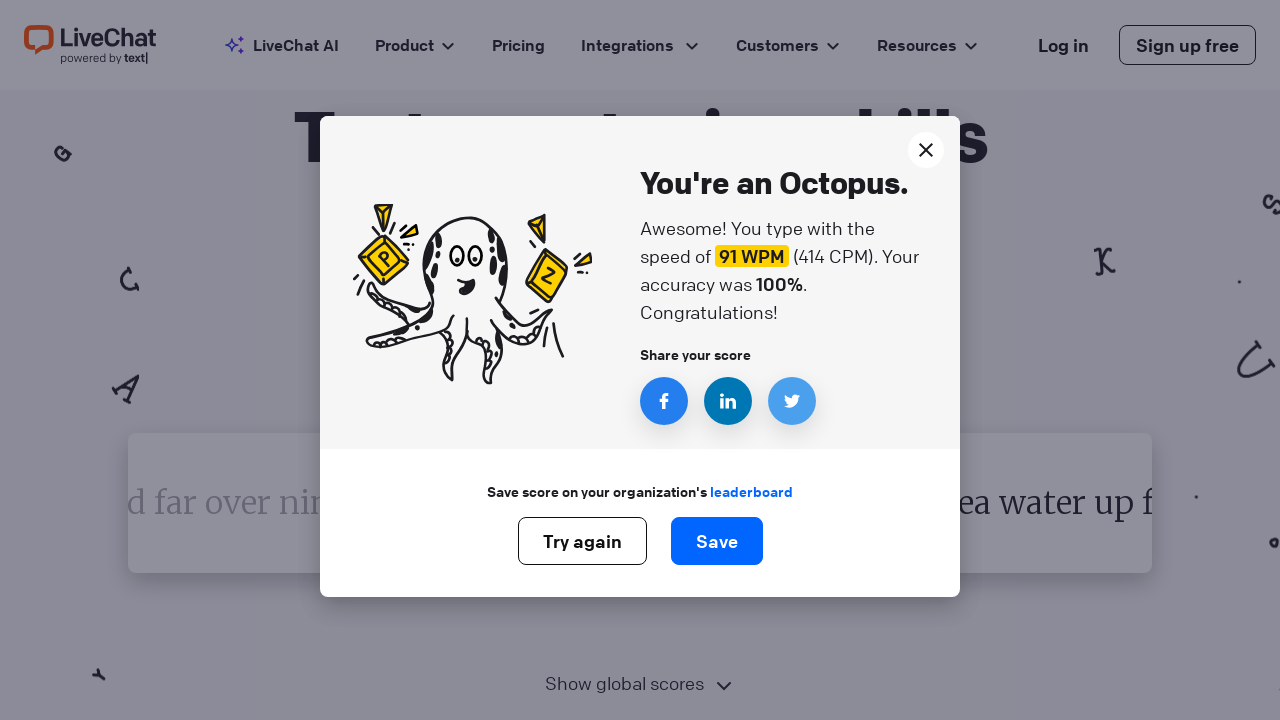

Retrieved word to type: 'since'
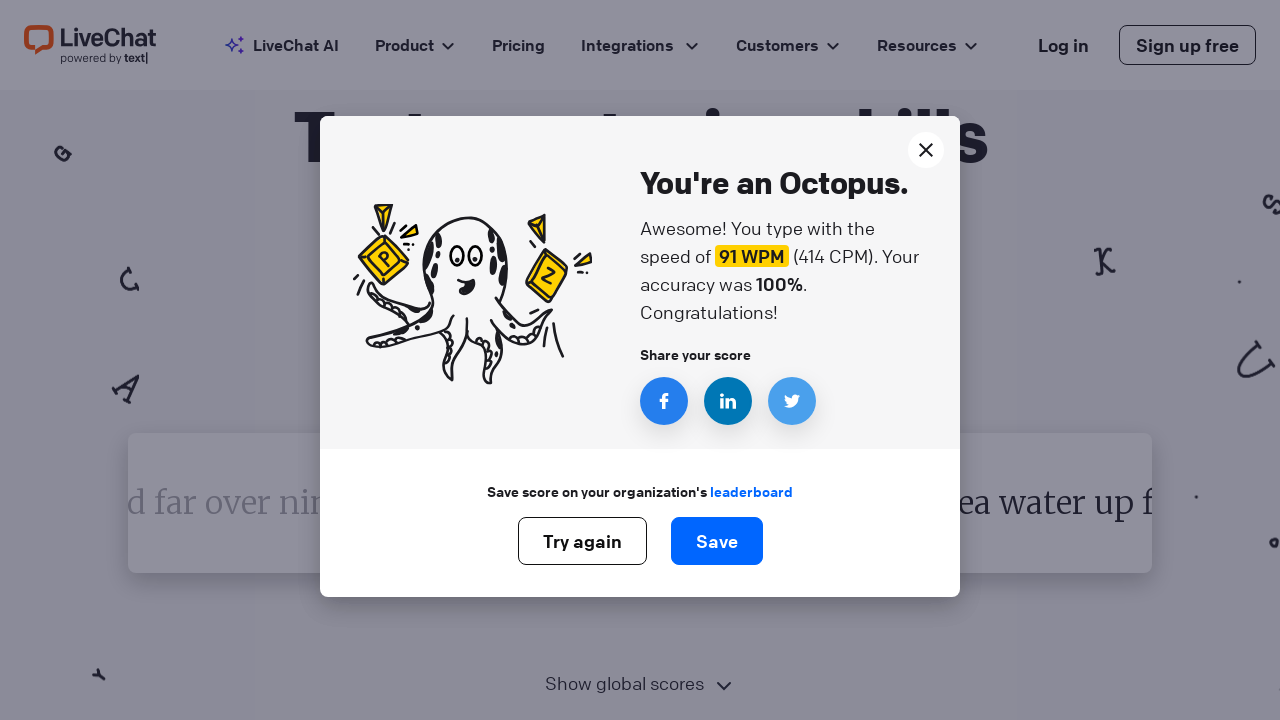

Typed word 'since' followed by space on #test-input
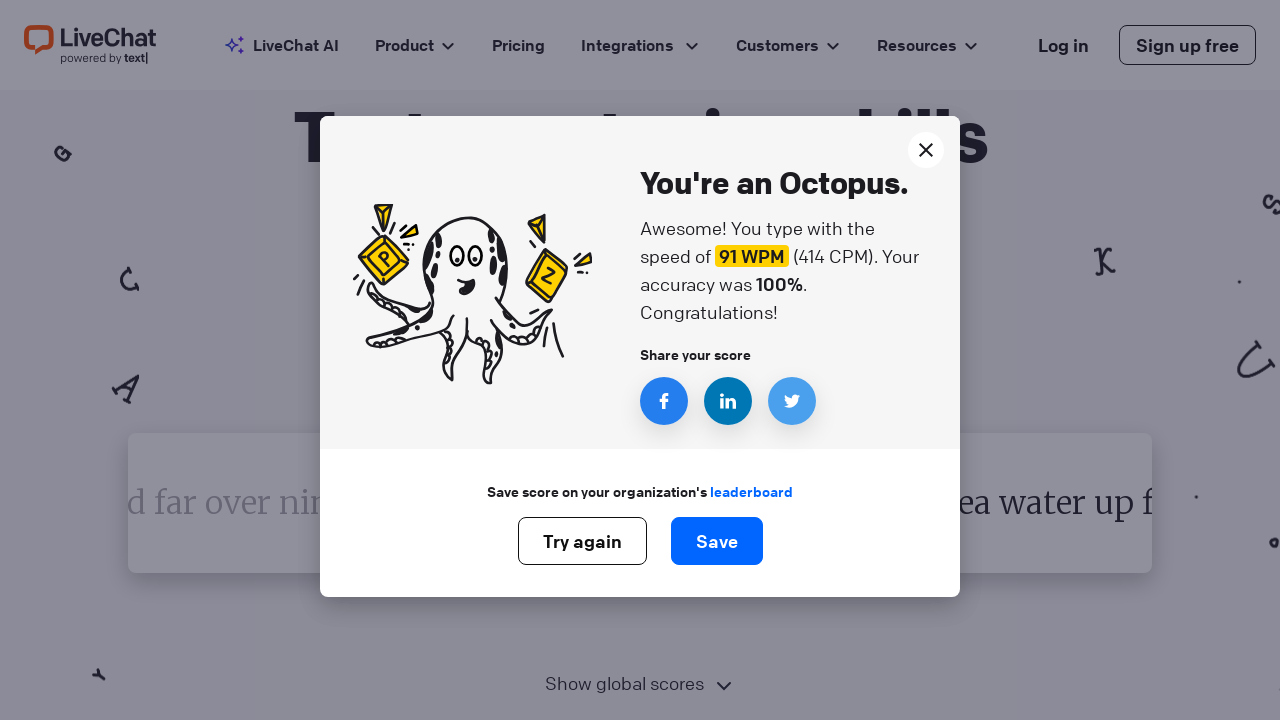

Retrieved word to type: 'since'
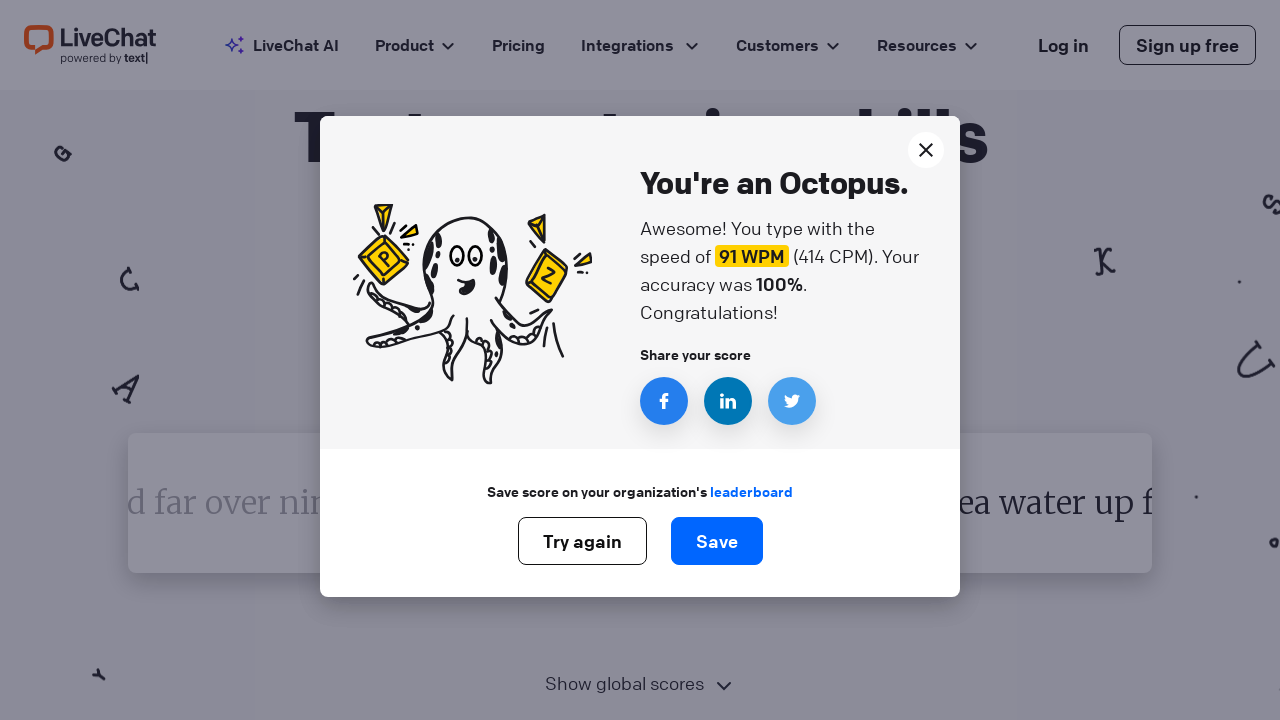

Typed word 'since' followed by space on #test-input
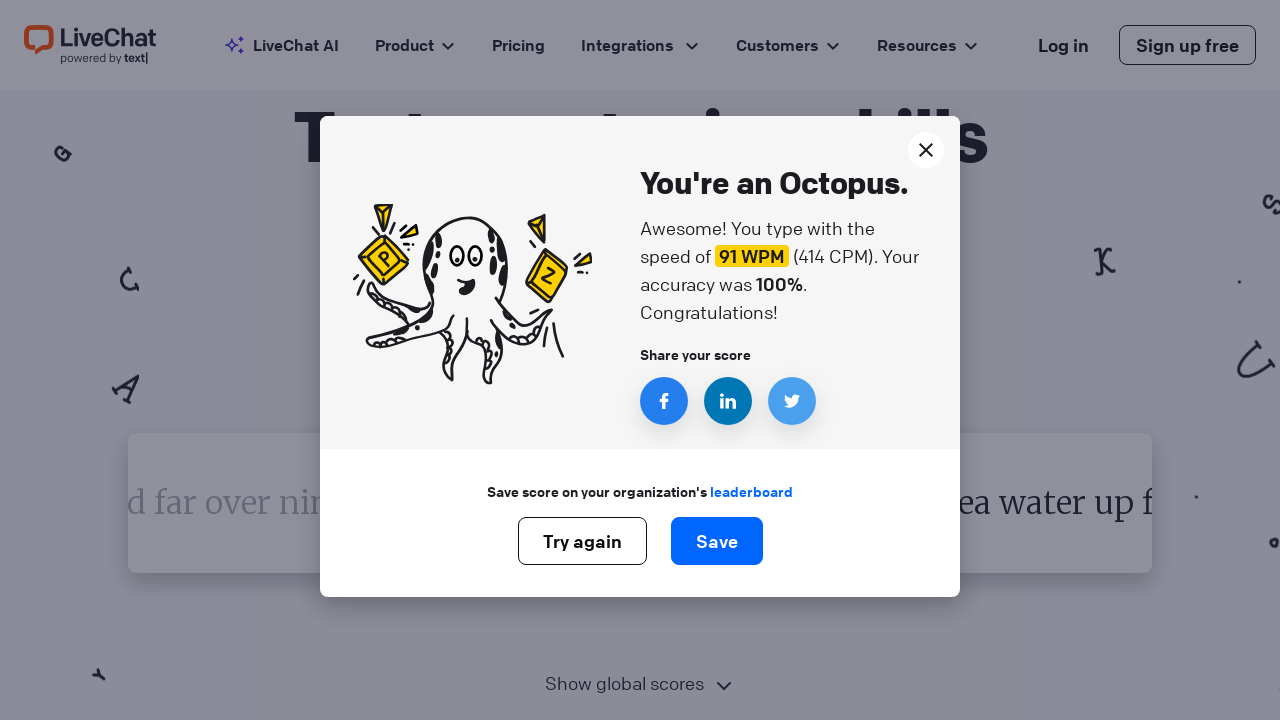

Retrieved word to type: 'since'
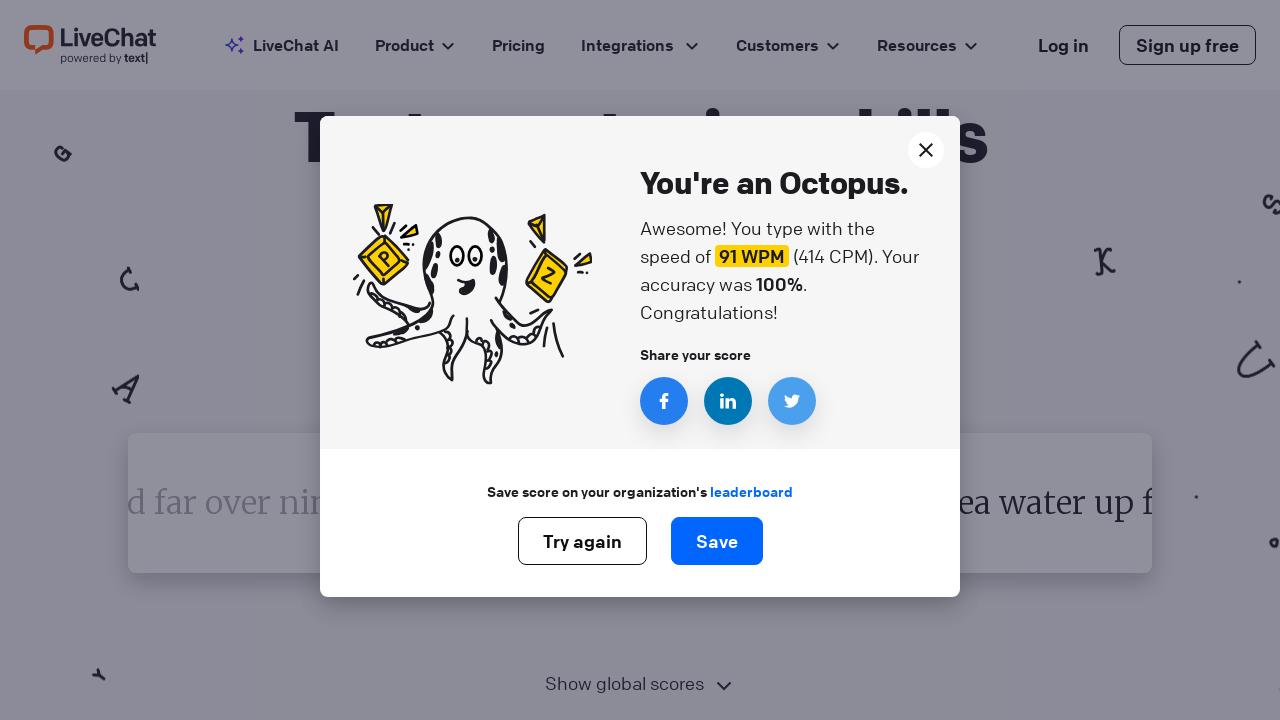

Typed word 'since' followed by space on #test-input
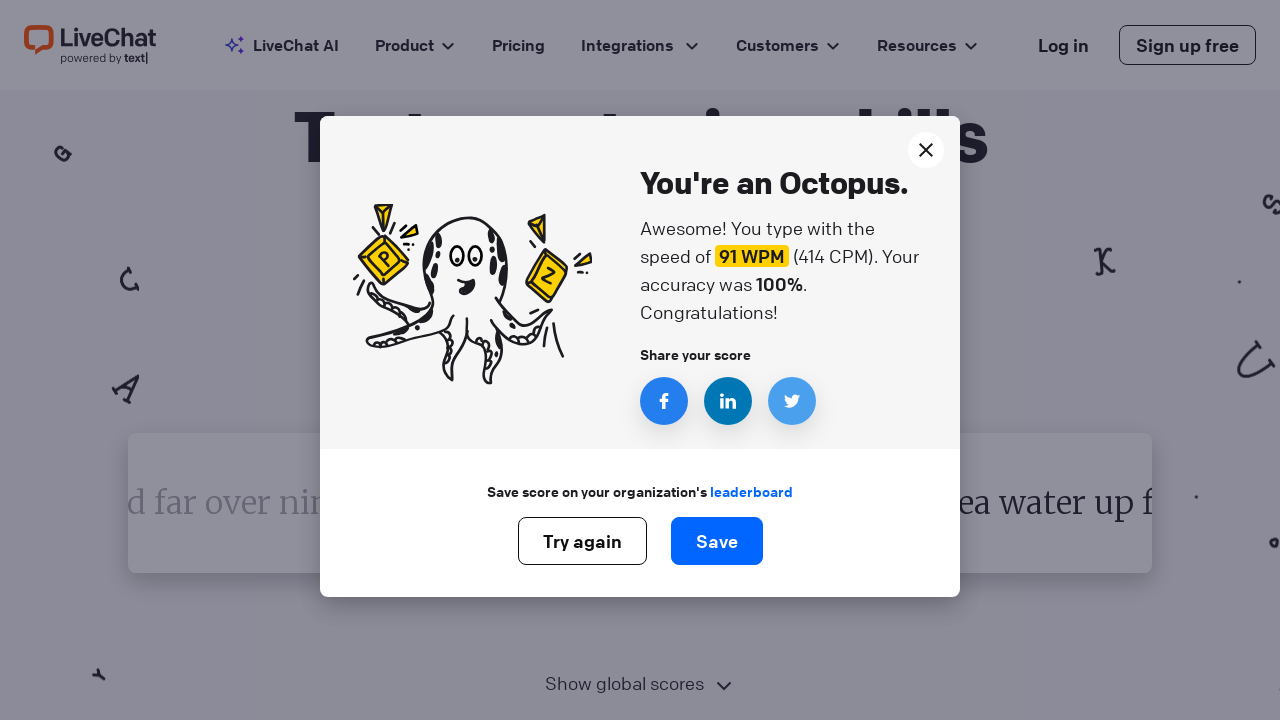

Retrieved word to type: 'since'
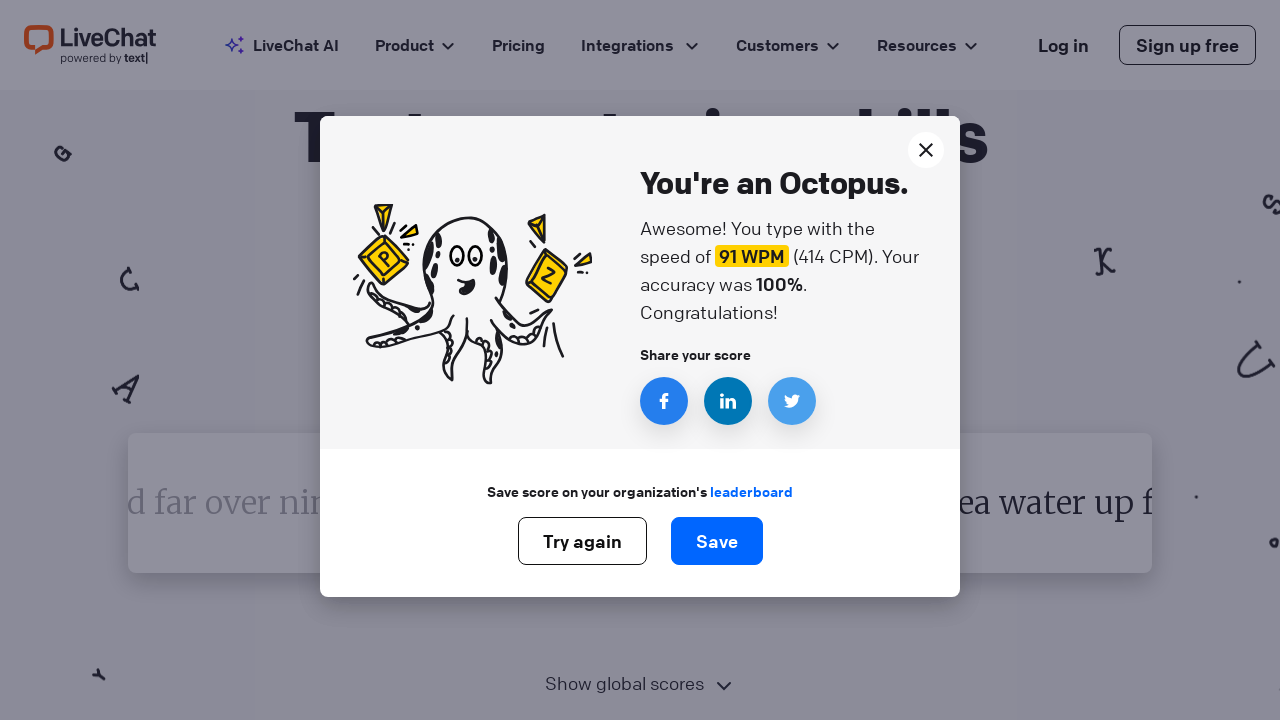

Typed word 'since' followed by space on #test-input
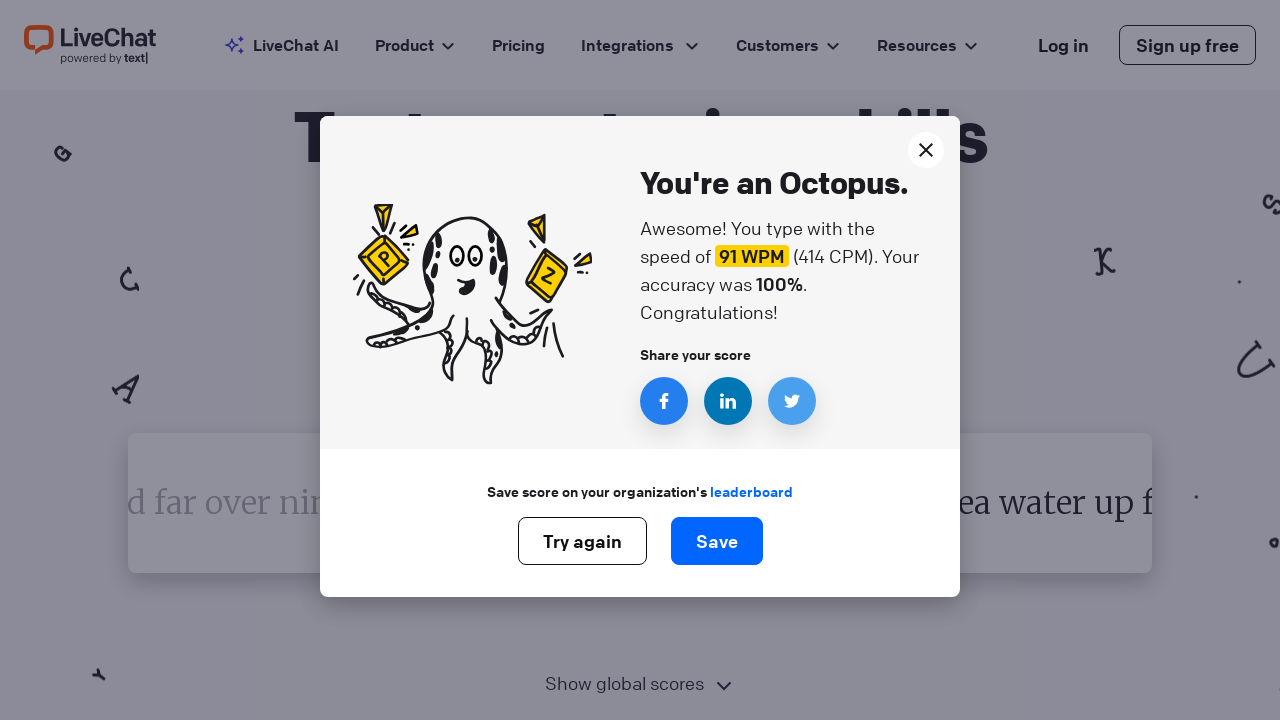

Retrieved word to type: 'since'
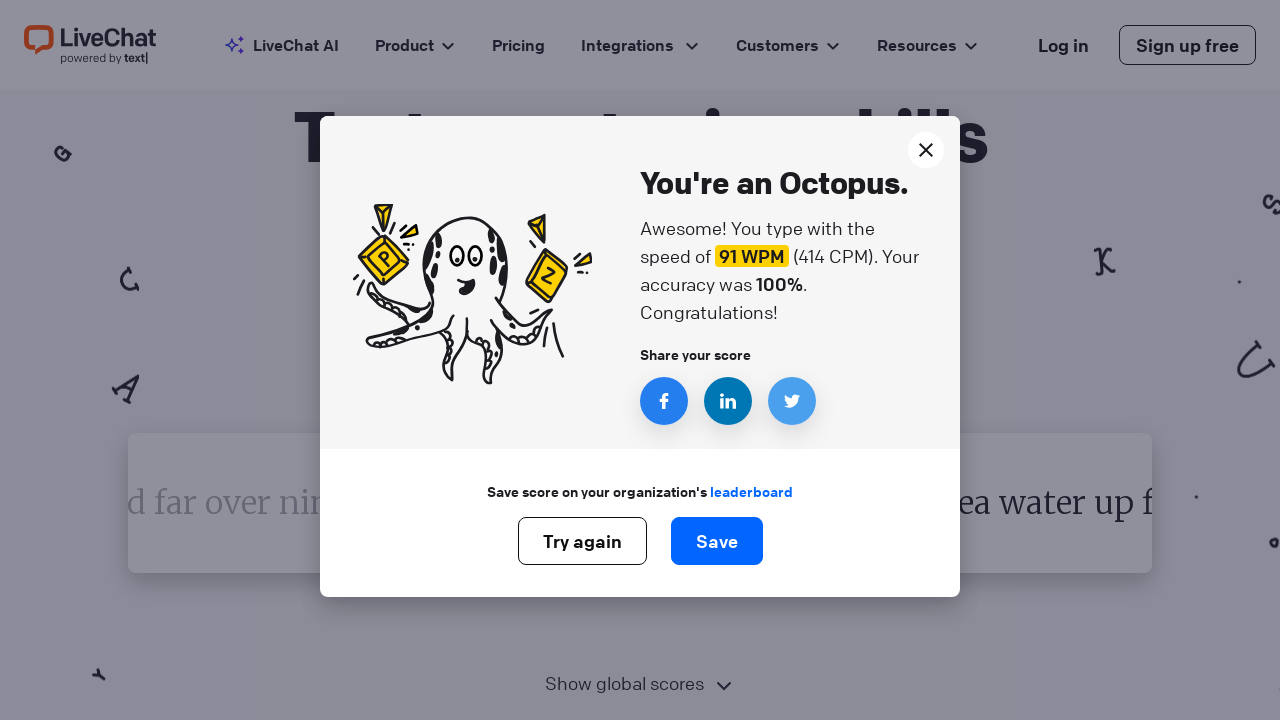

Typed word 'since' followed by space on #test-input
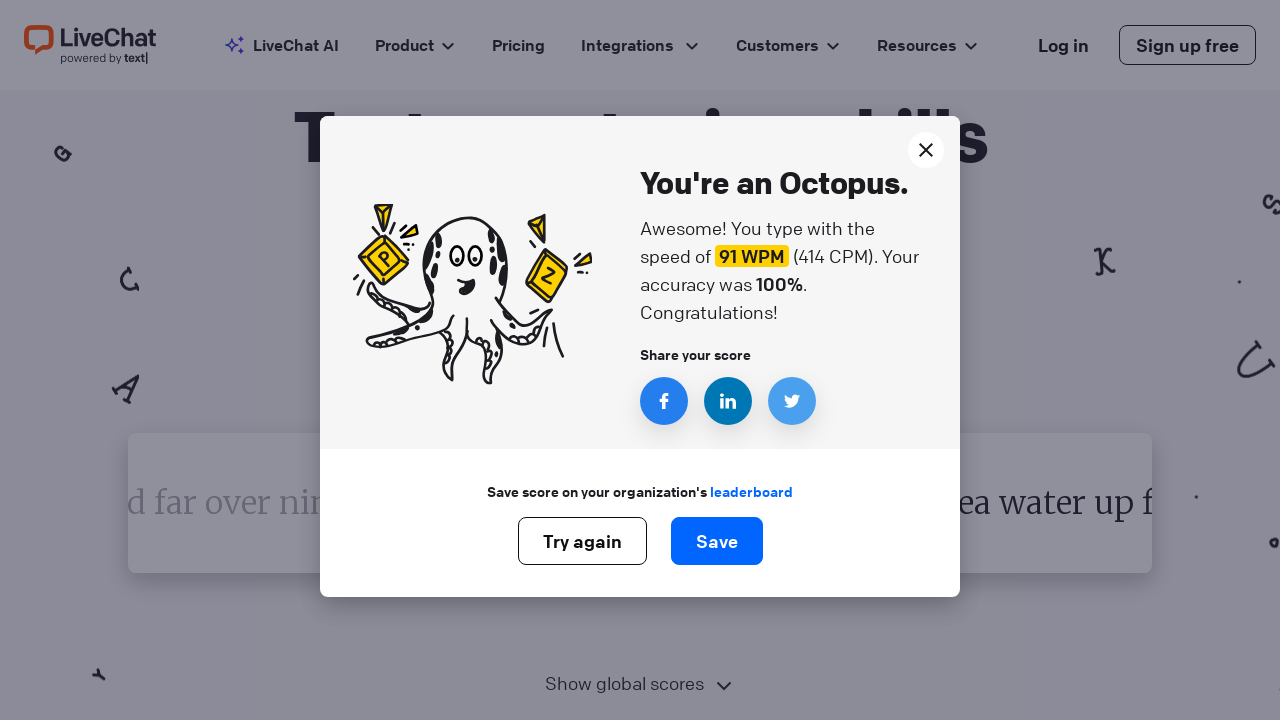

Retrieved word to type: 'since'
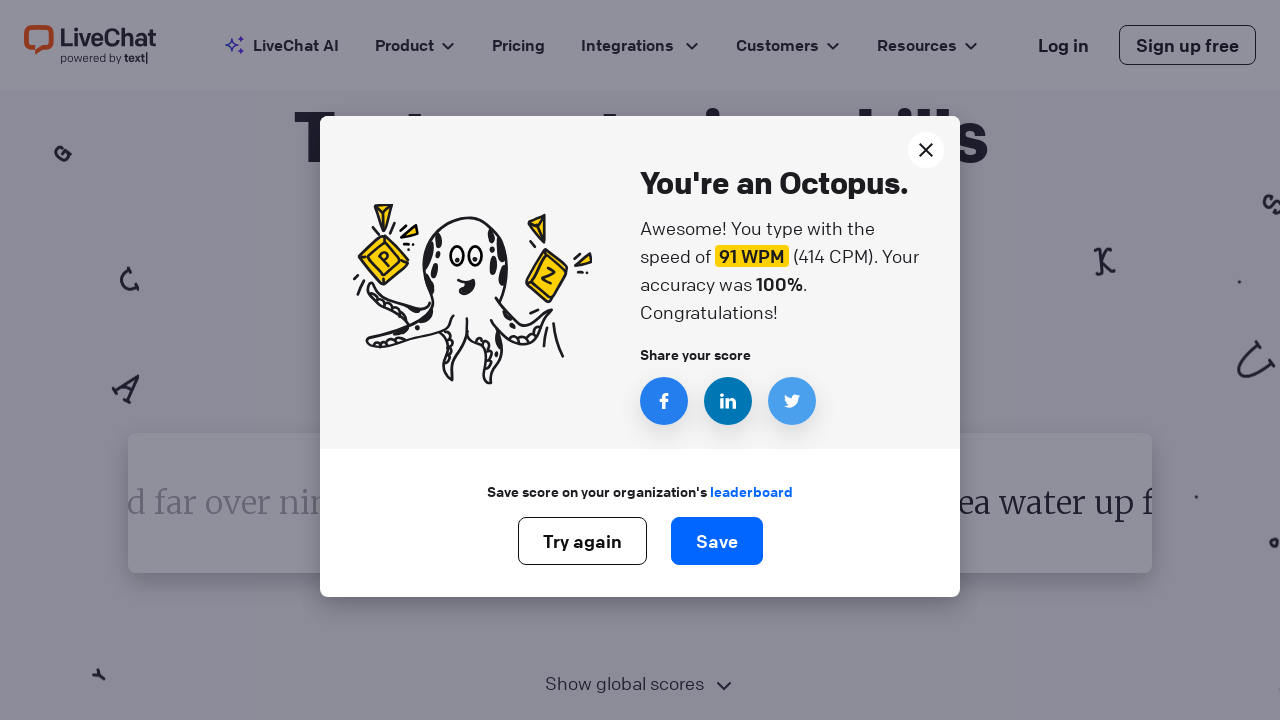

Typed word 'since' followed by space on #test-input
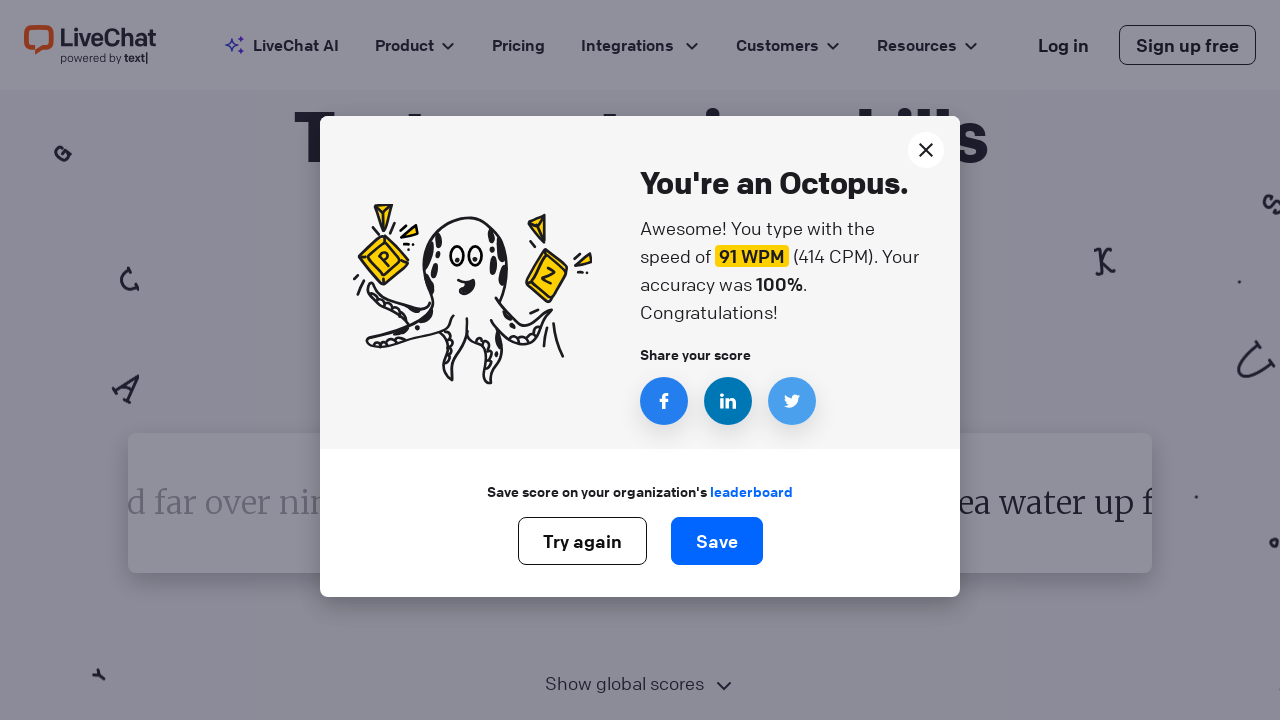

Retrieved word to type: 'since'
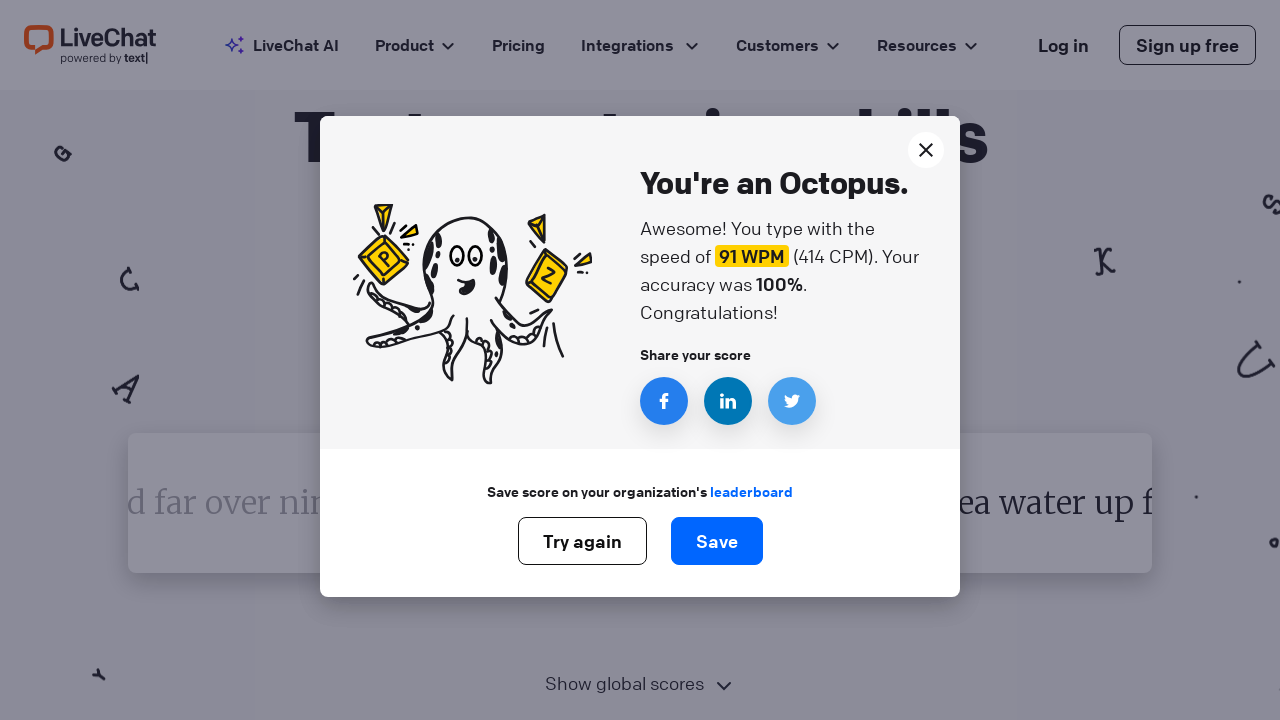

Typed word 'since' followed by space on #test-input
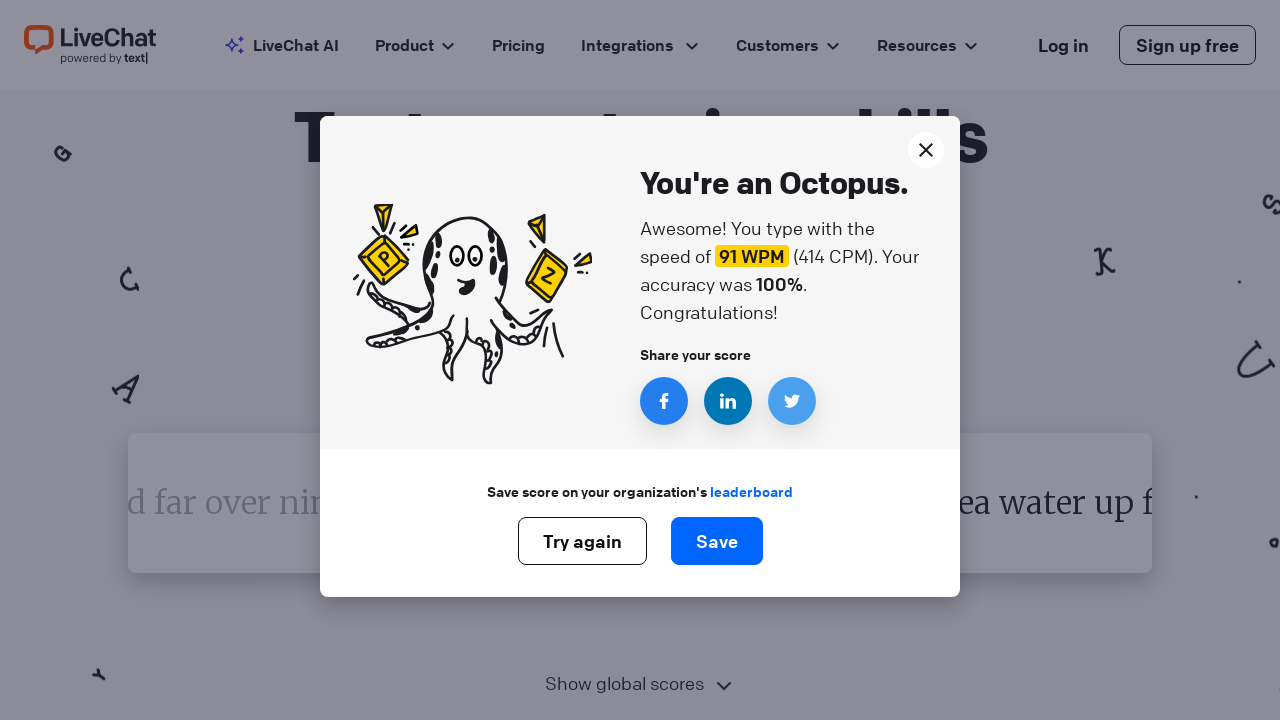

Retrieved word to type: 'since'
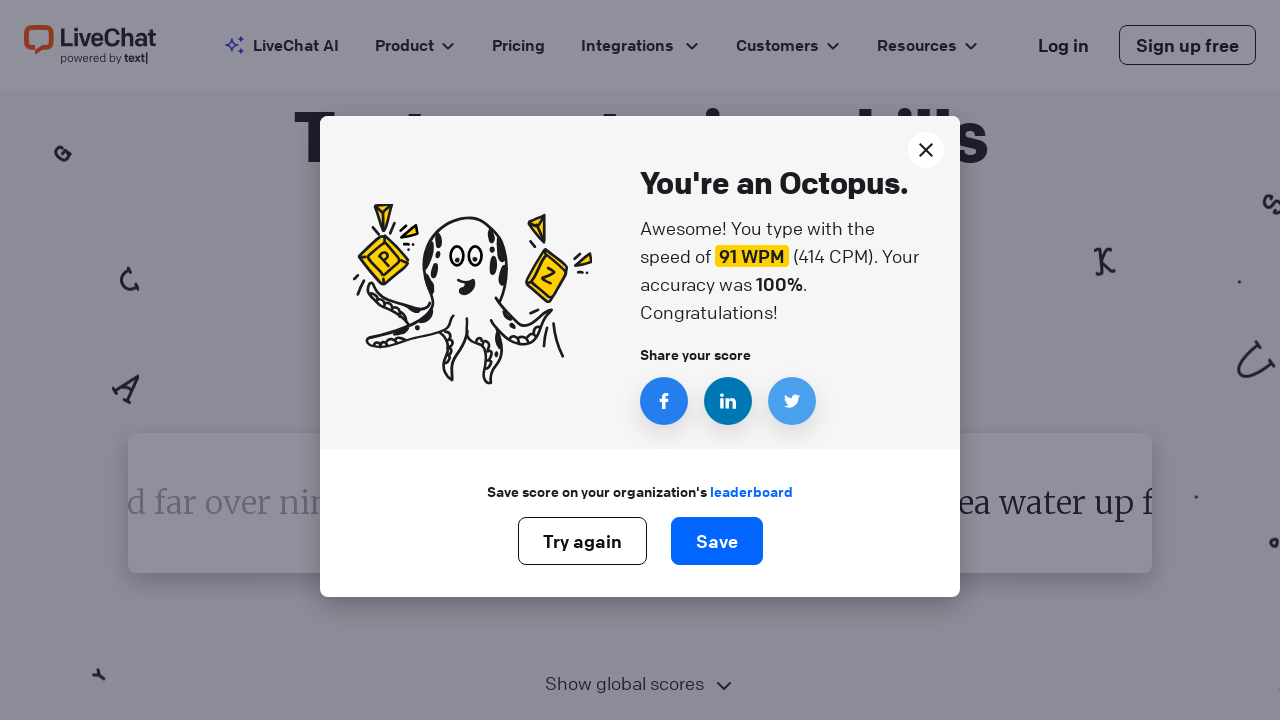

Typed word 'since' followed by space on #test-input
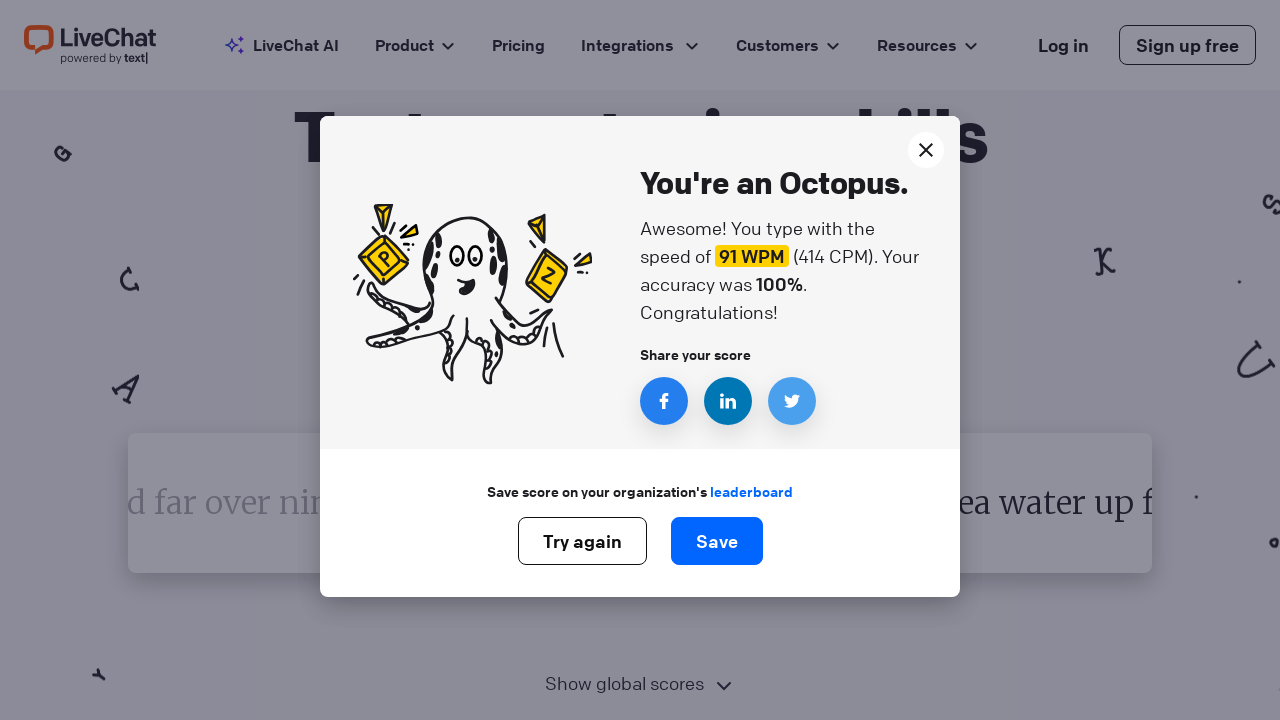

Retrieved word to type: 'since'
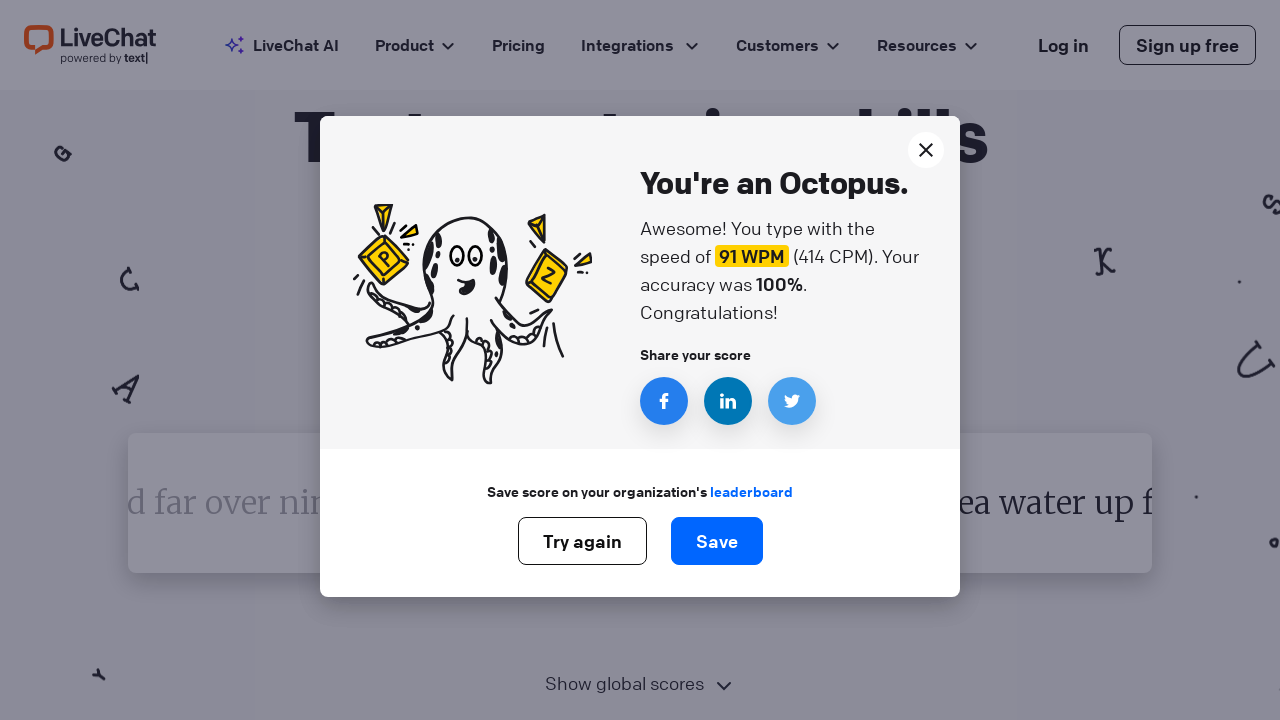

Typed word 'since' followed by space on #test-input
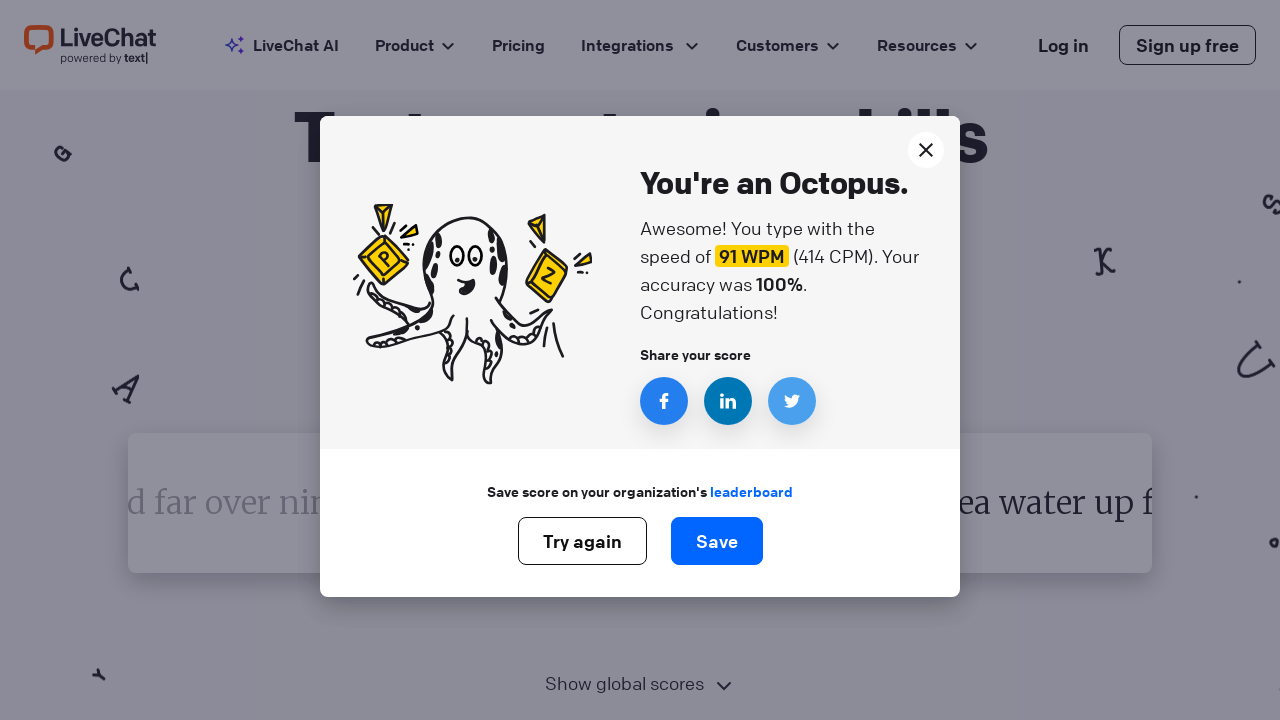

Retrieved word to type: 'since'
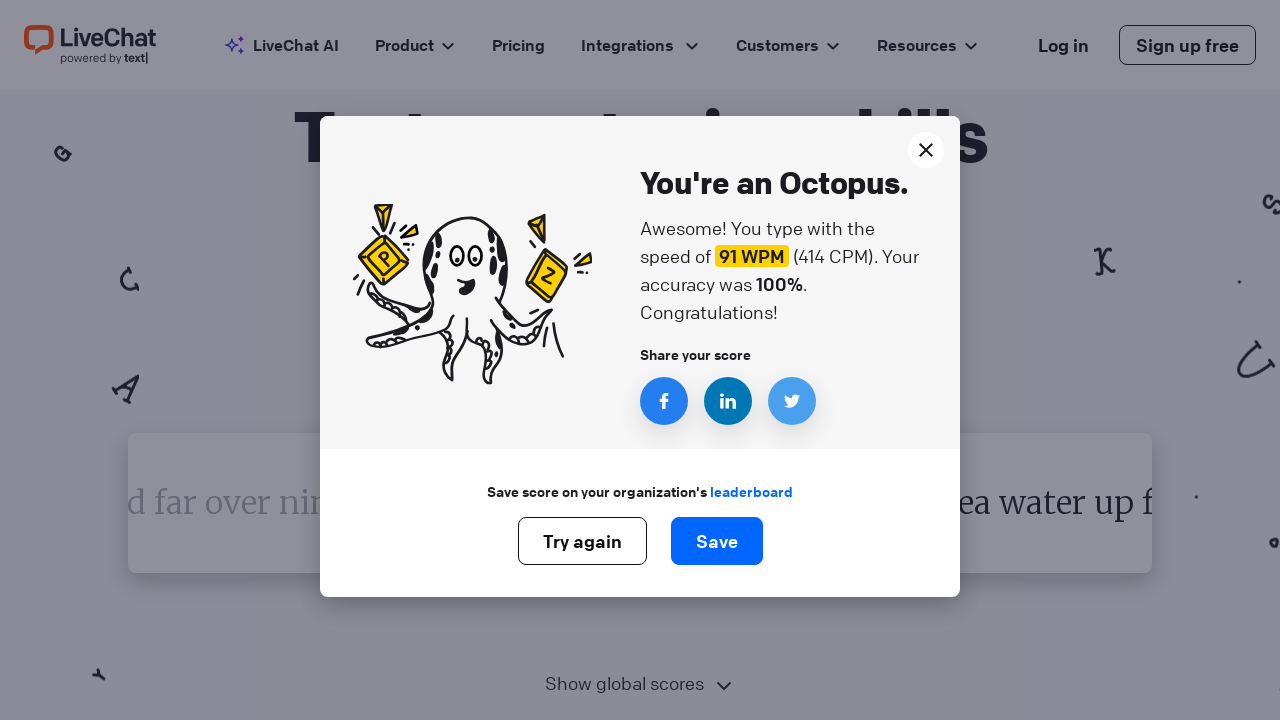

Typed word 'since' followed by space on #test-input
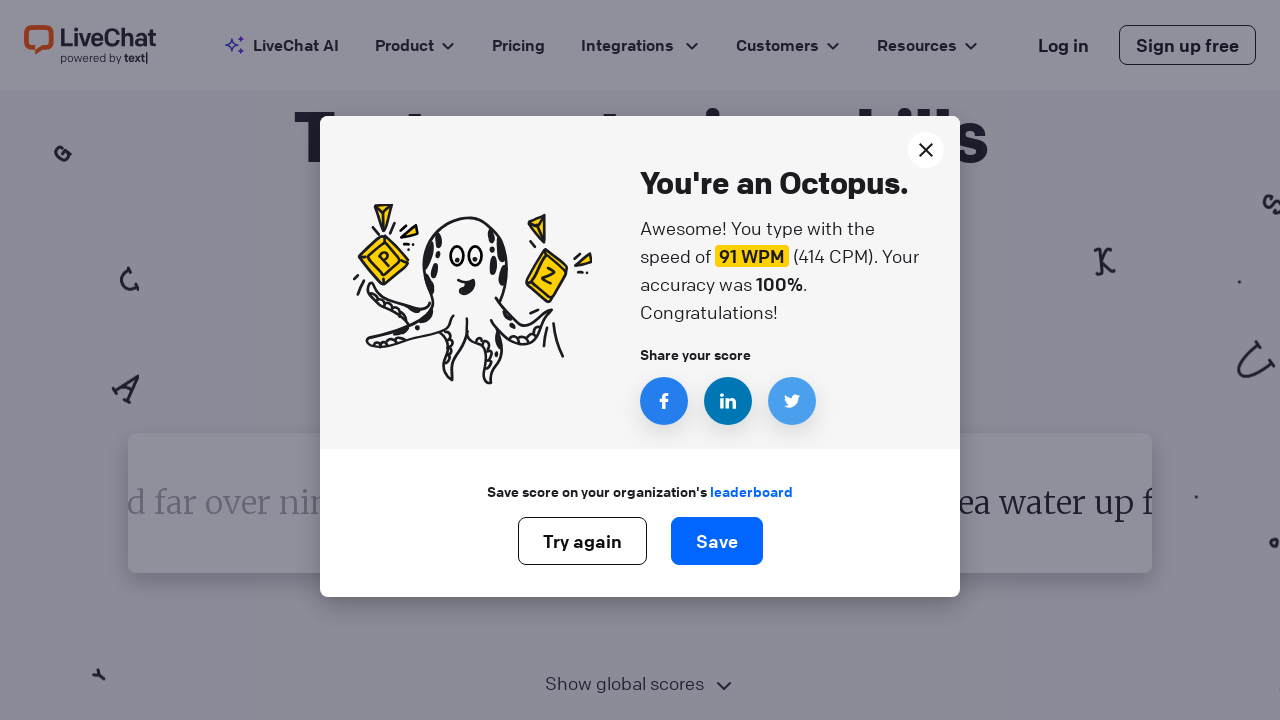

Retrieved word to type: 'since'
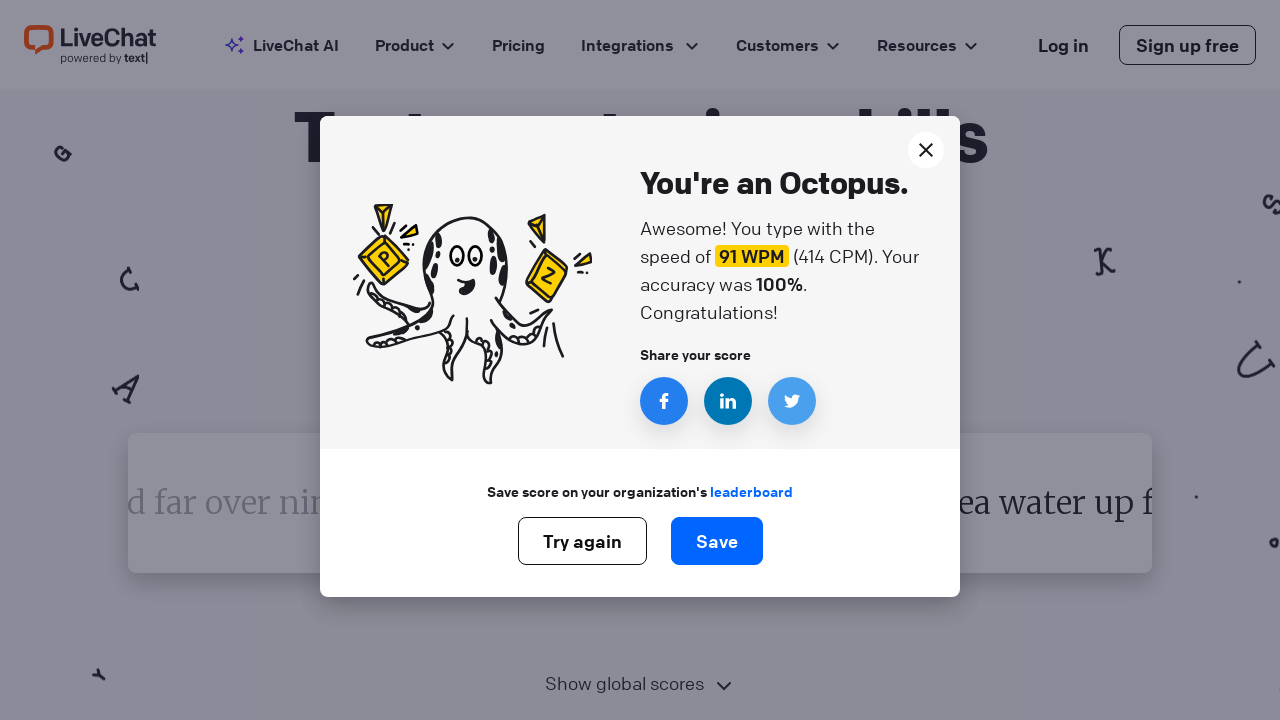

Typed word 'since' followed by space on #test-input
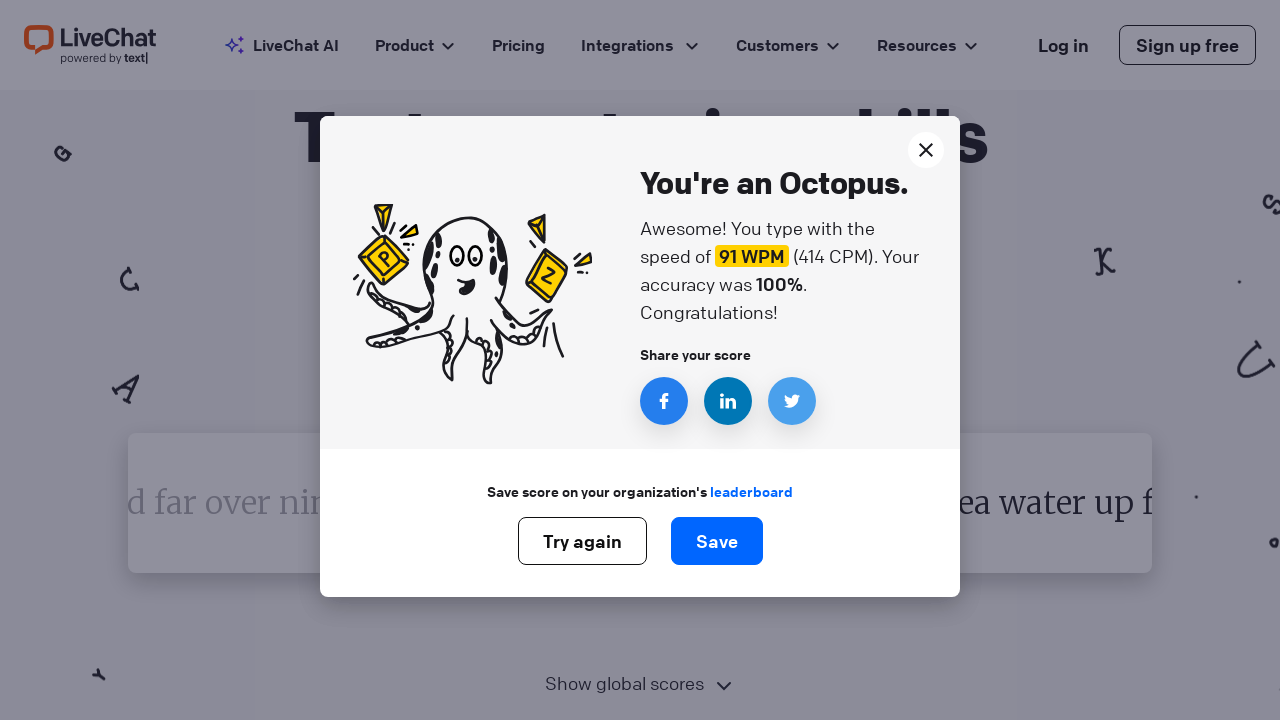

Retrieved word to type: 'since'
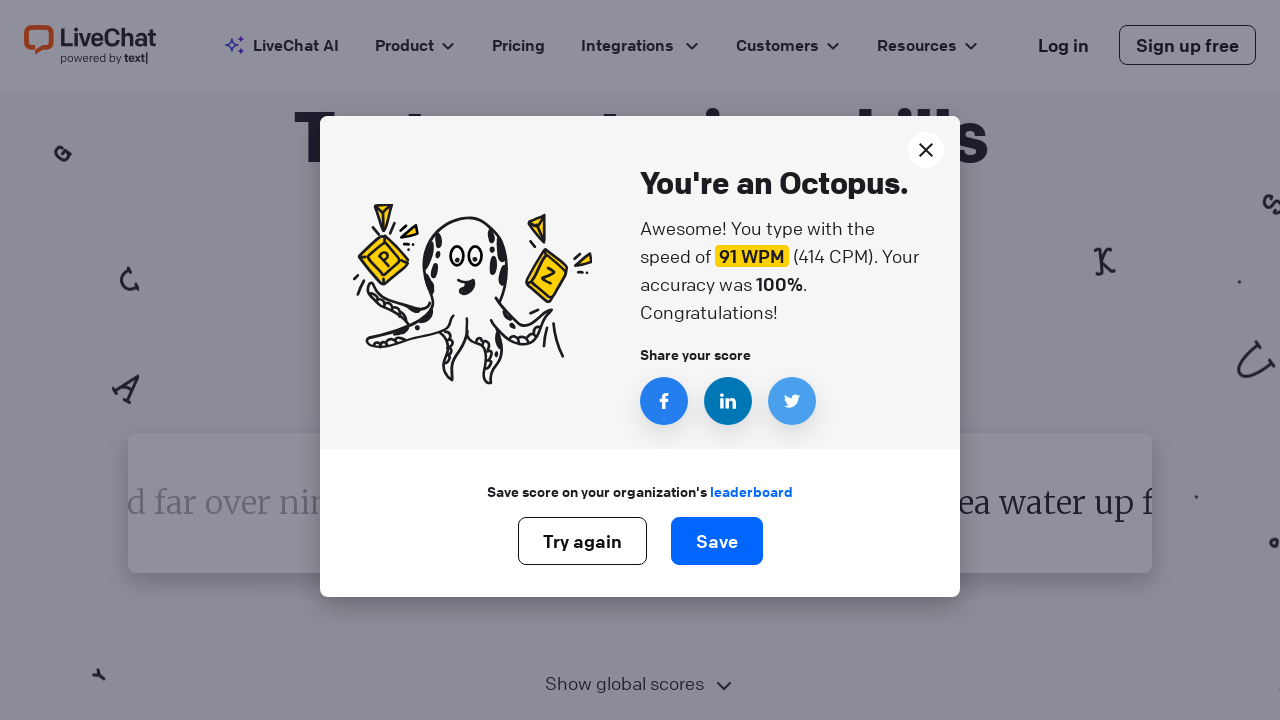

Typed word 'since' followed by space on #test-input
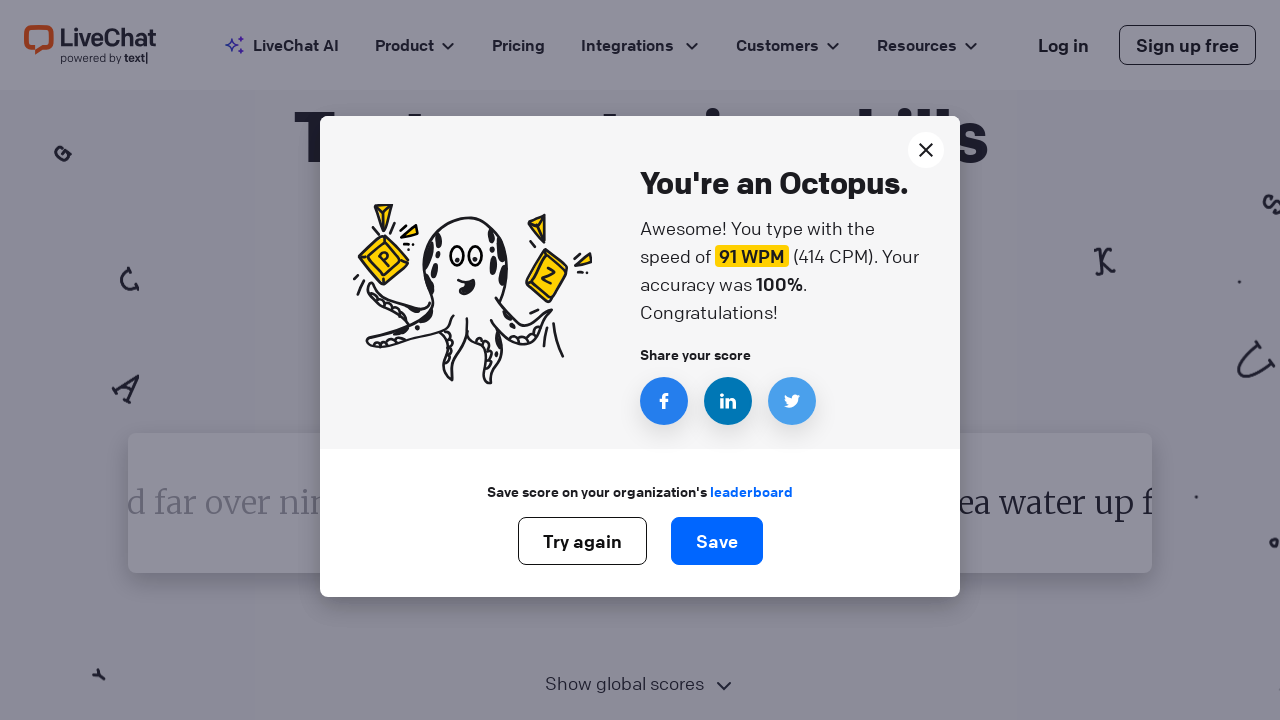

Retrieved word to type: 'since'
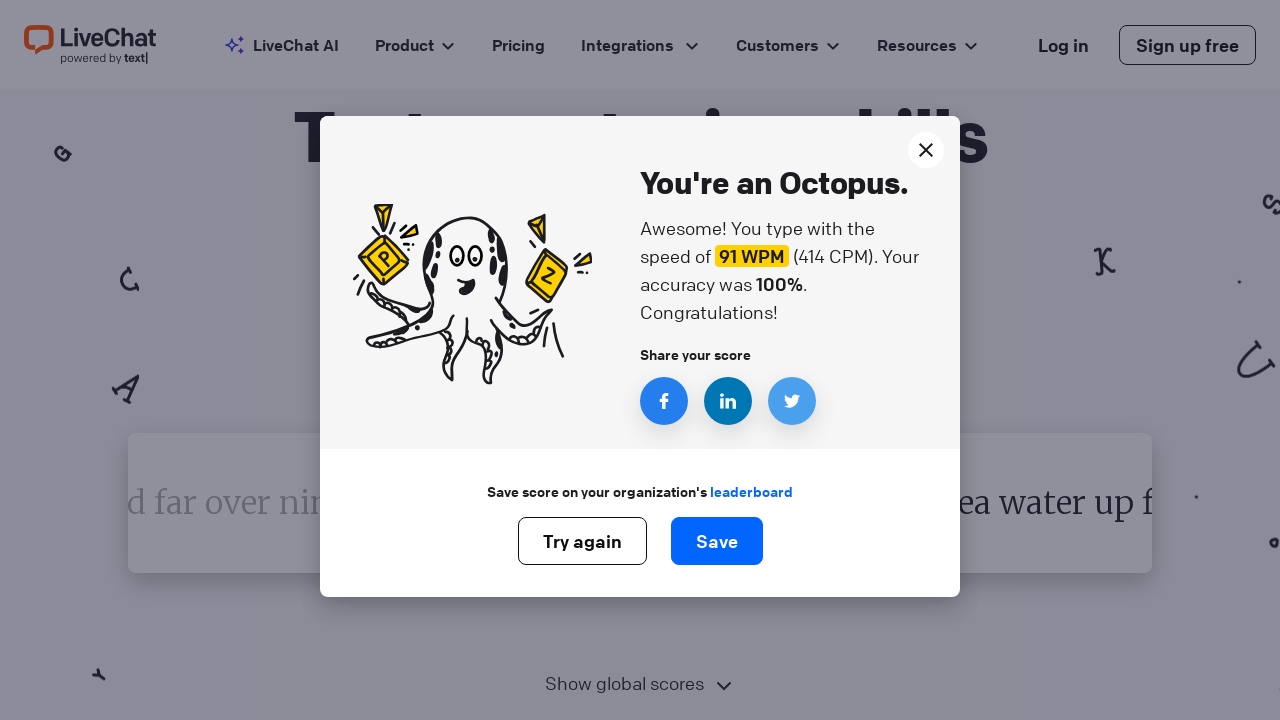

Typed word 'since' followed by space on #test-input
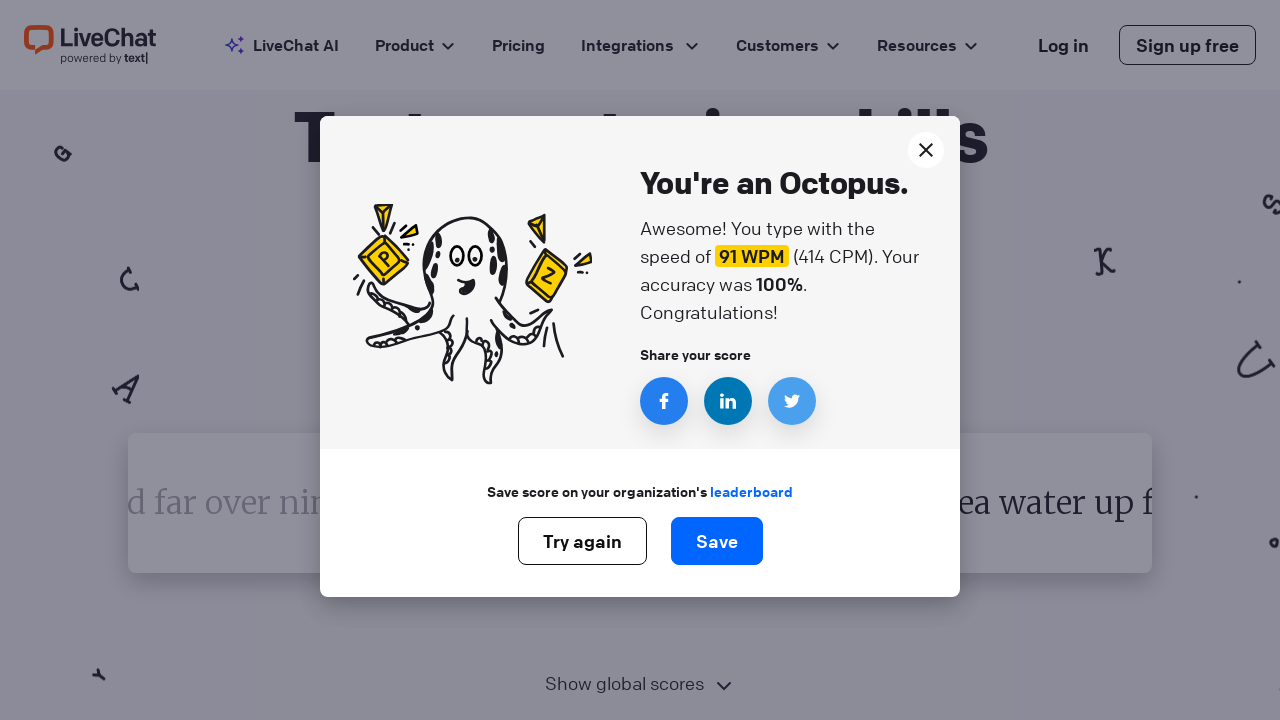

Retrieved word to type: 'since'
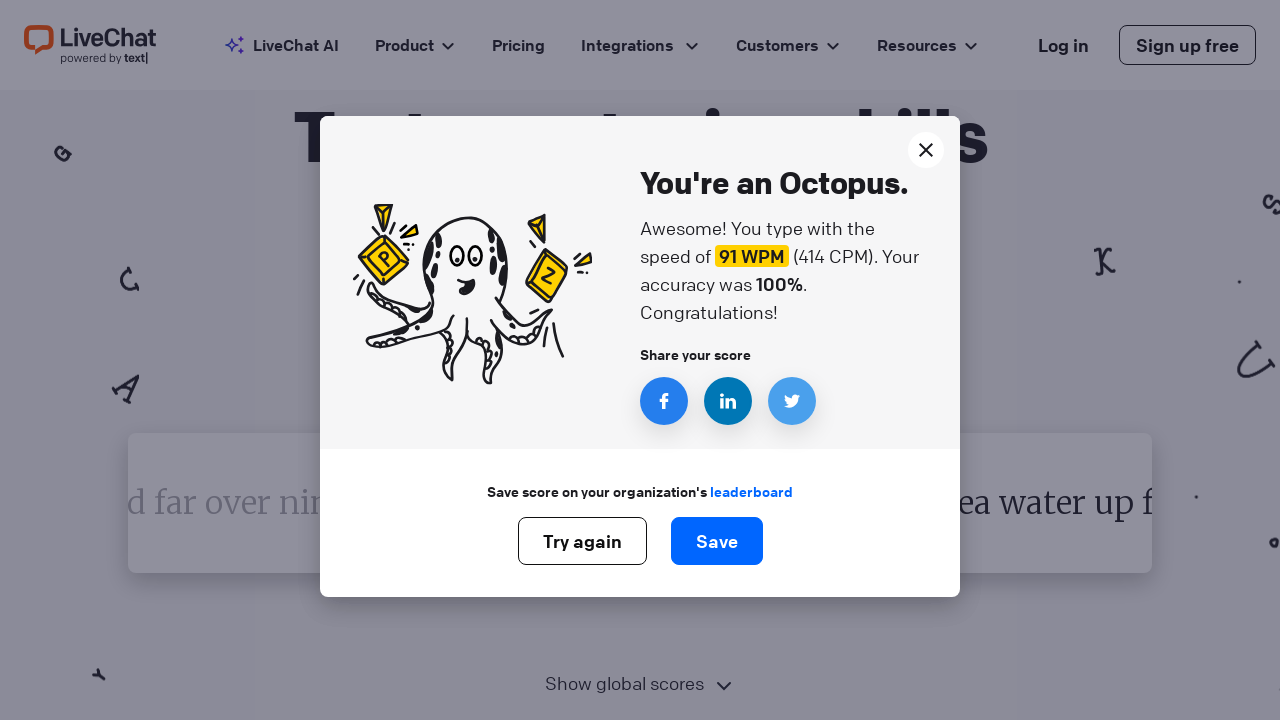

Typed word 'since' followed by space on #test-input
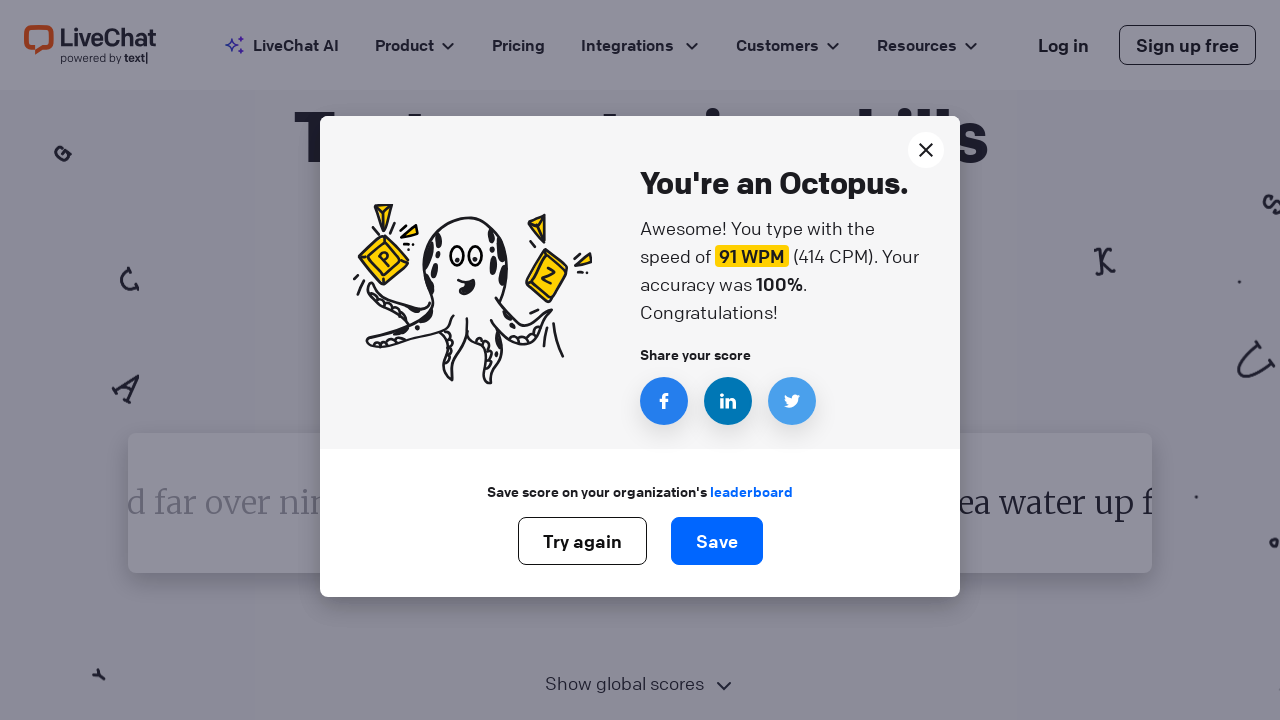

Retrieved word to type: 'since'
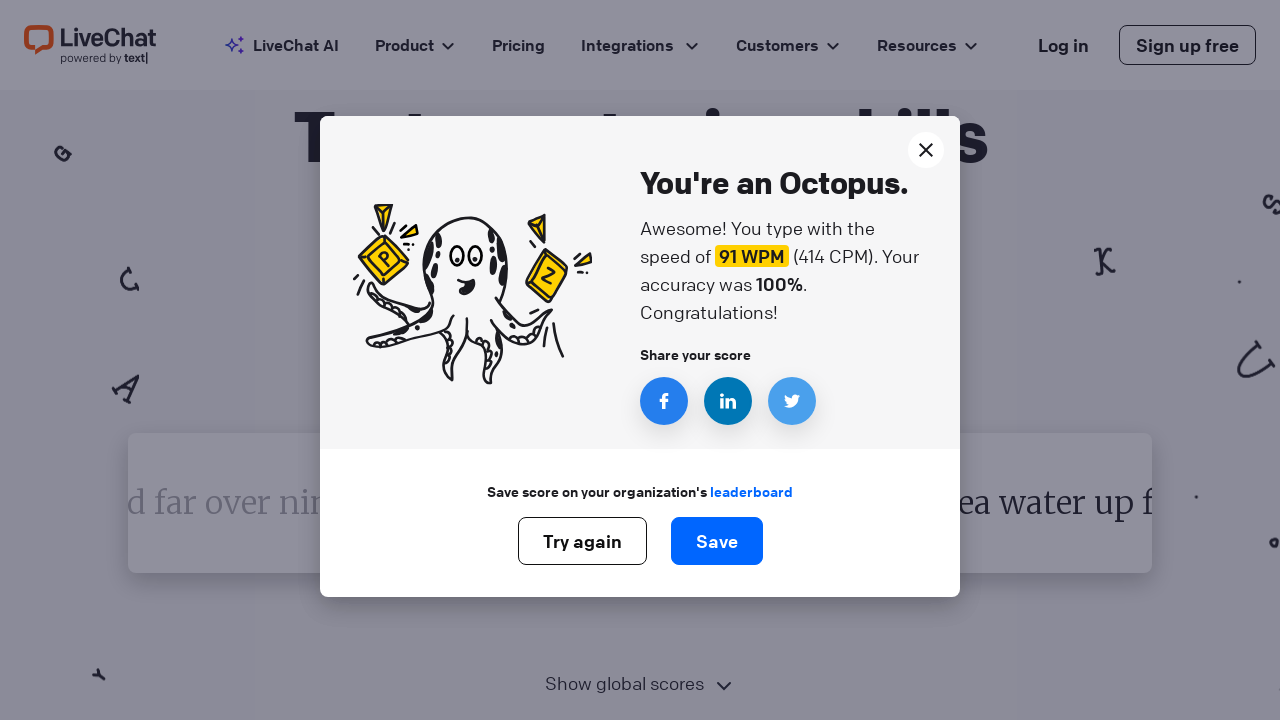

Typed word 'since' followed by space on #test-input
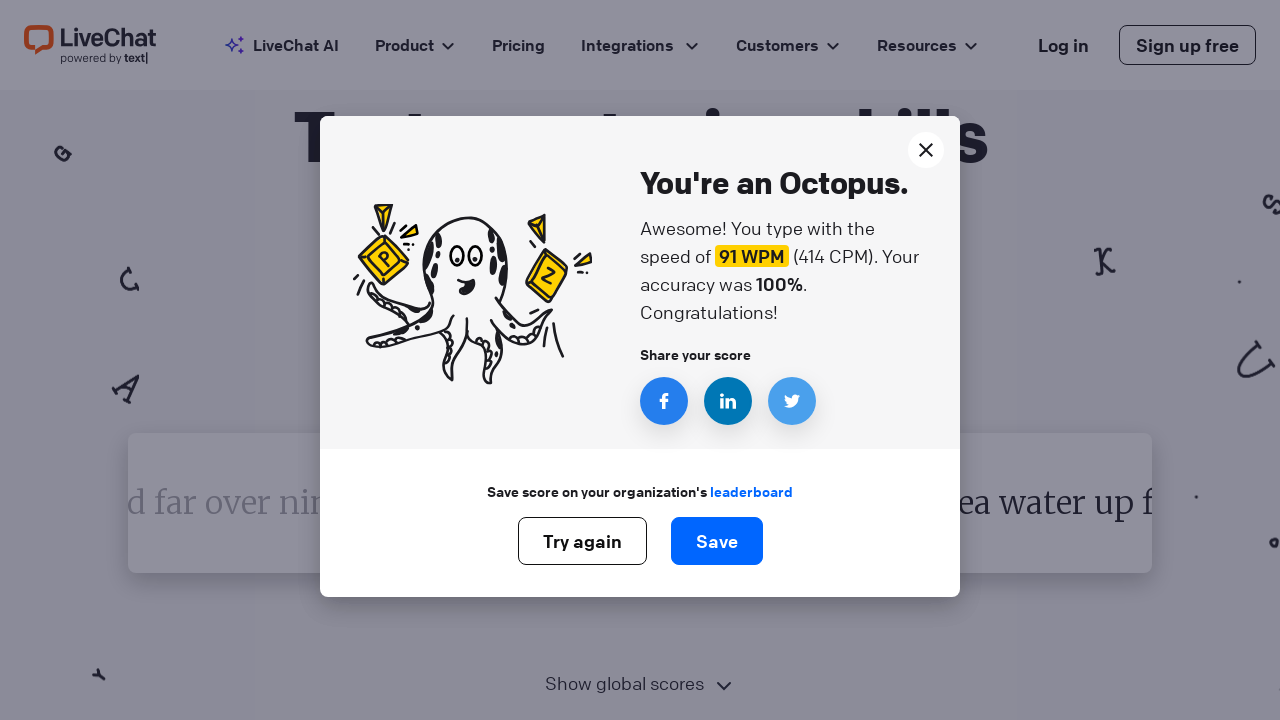

Retrieved word to type: 'since'
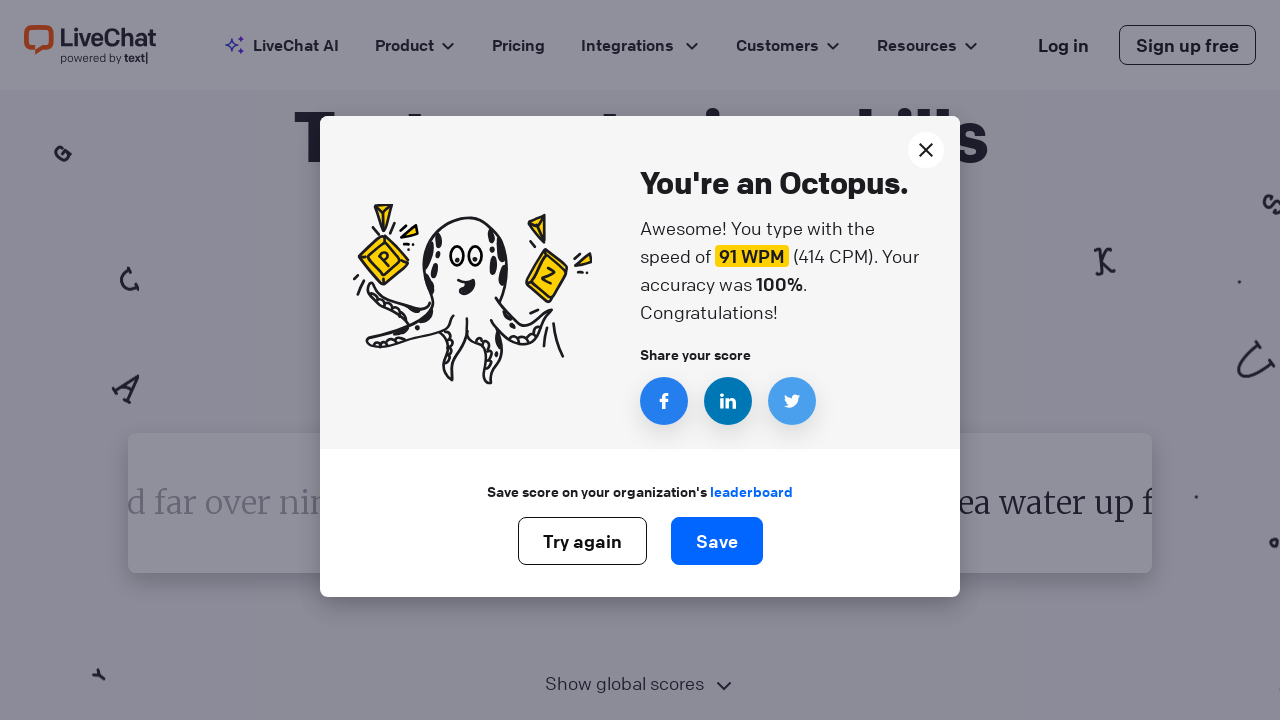

Typed word 'since' followed by space on #test-input
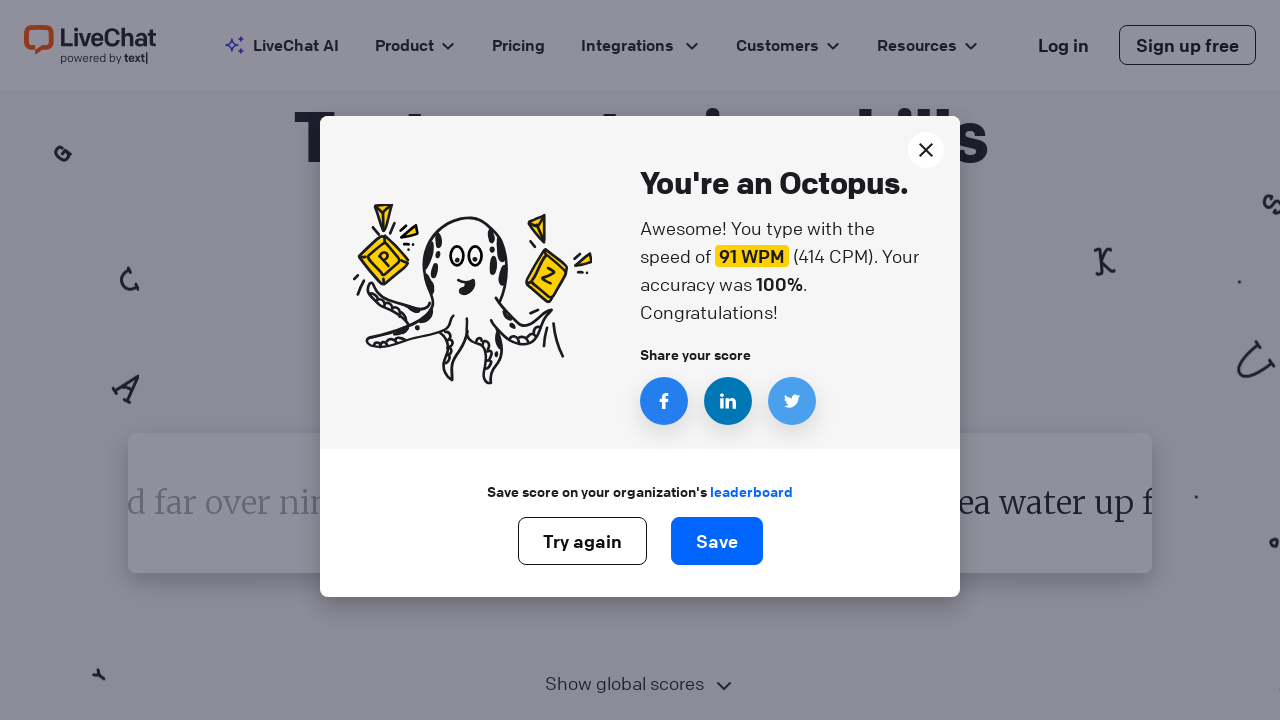

Retrieved word to type: 'since'
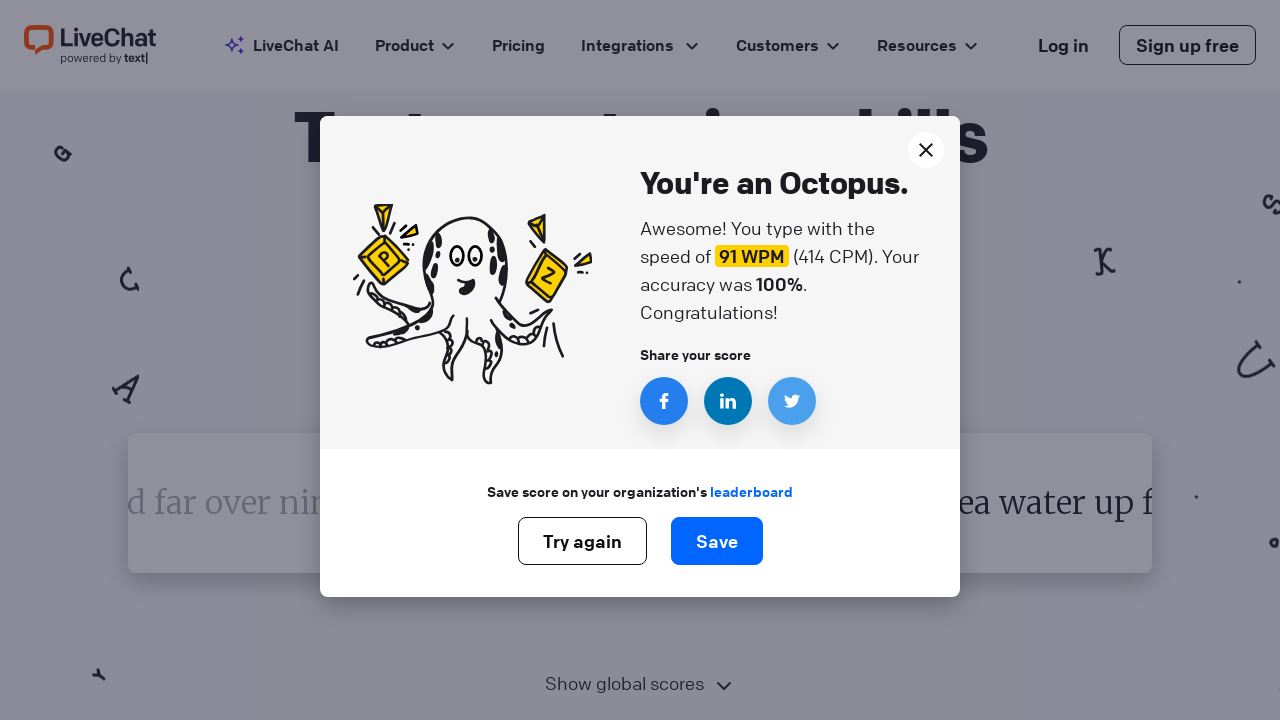

Typed word 'since' followed by space on #test-input
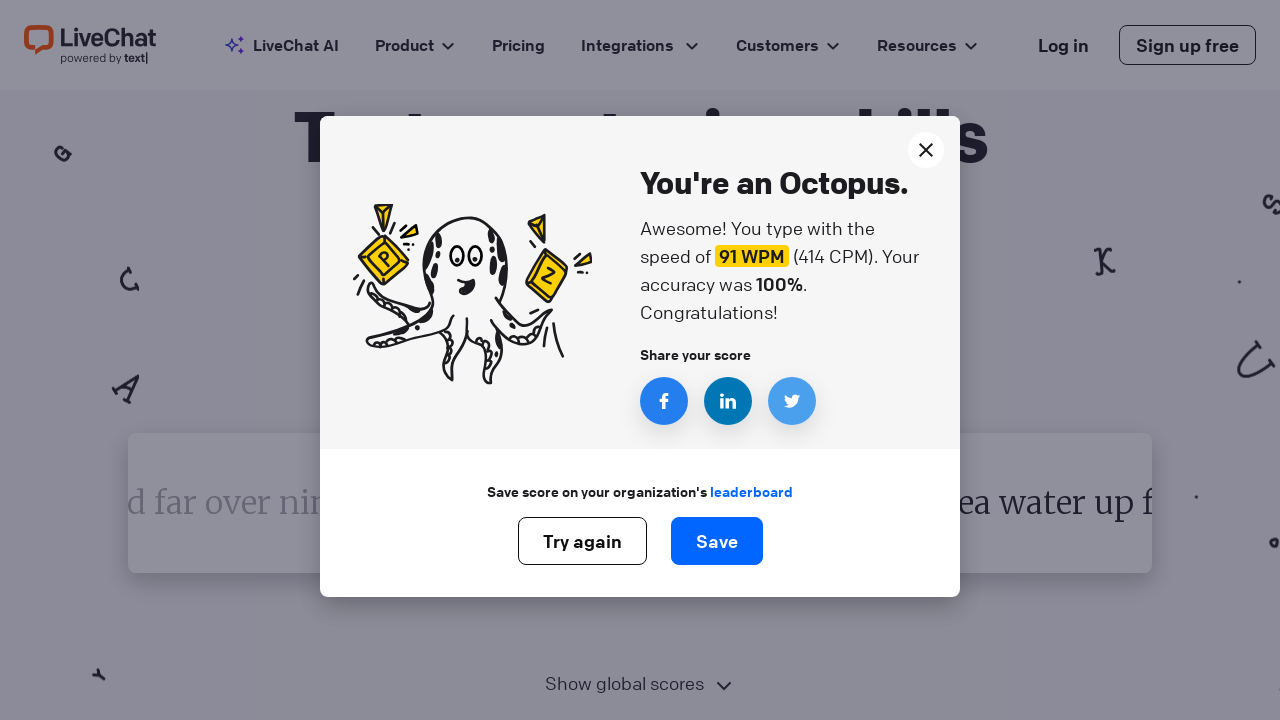

Retrieved word to type: 'since'
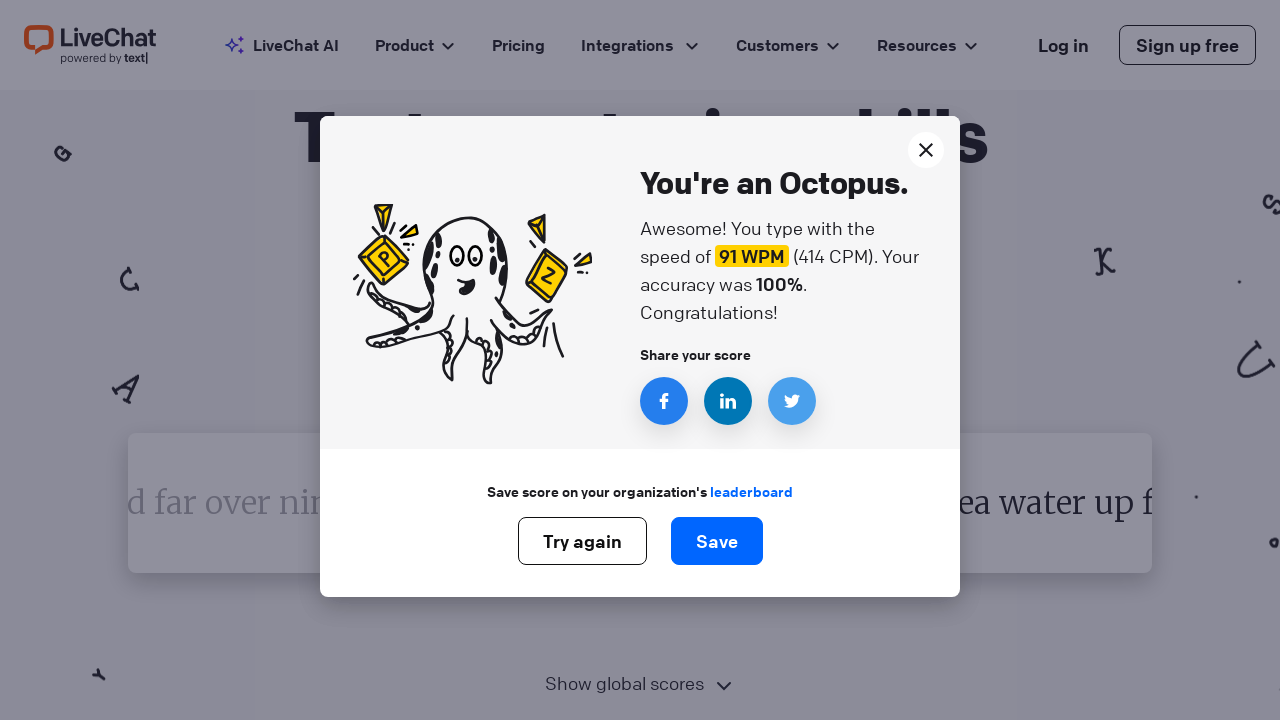

Typed word 'since' followed by space on #test-input
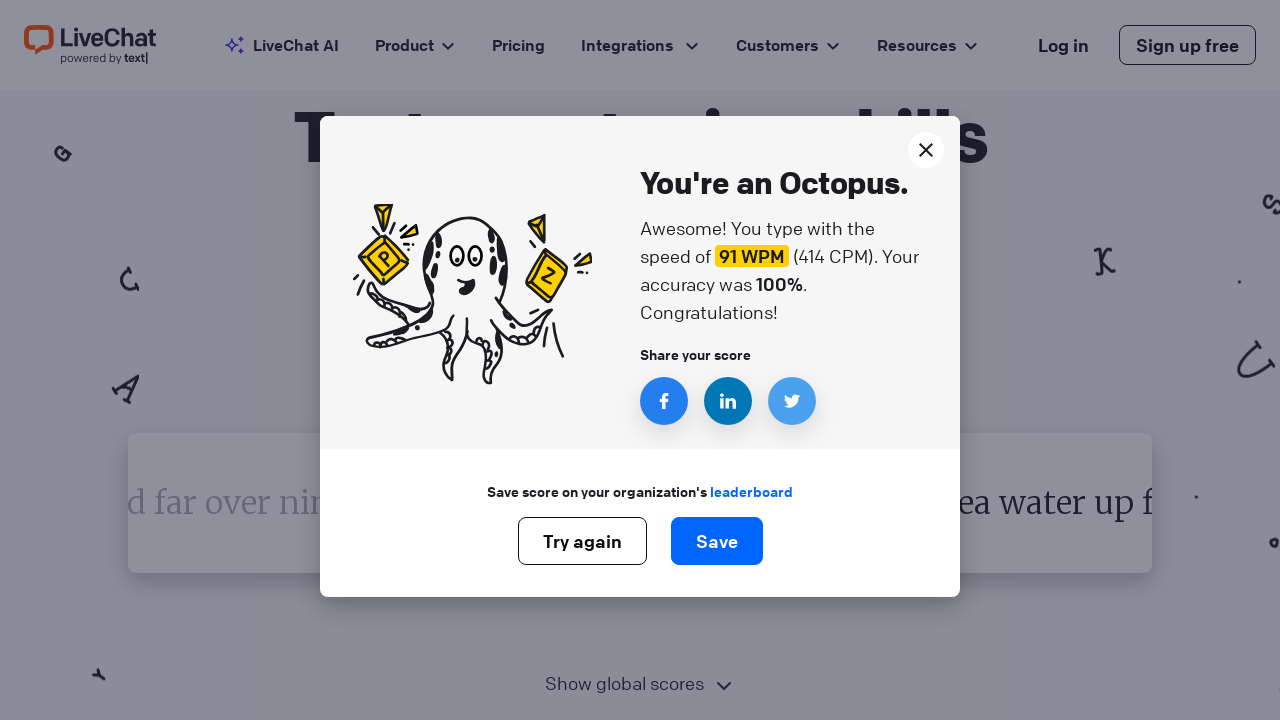

Retrieved word to type: 'since'
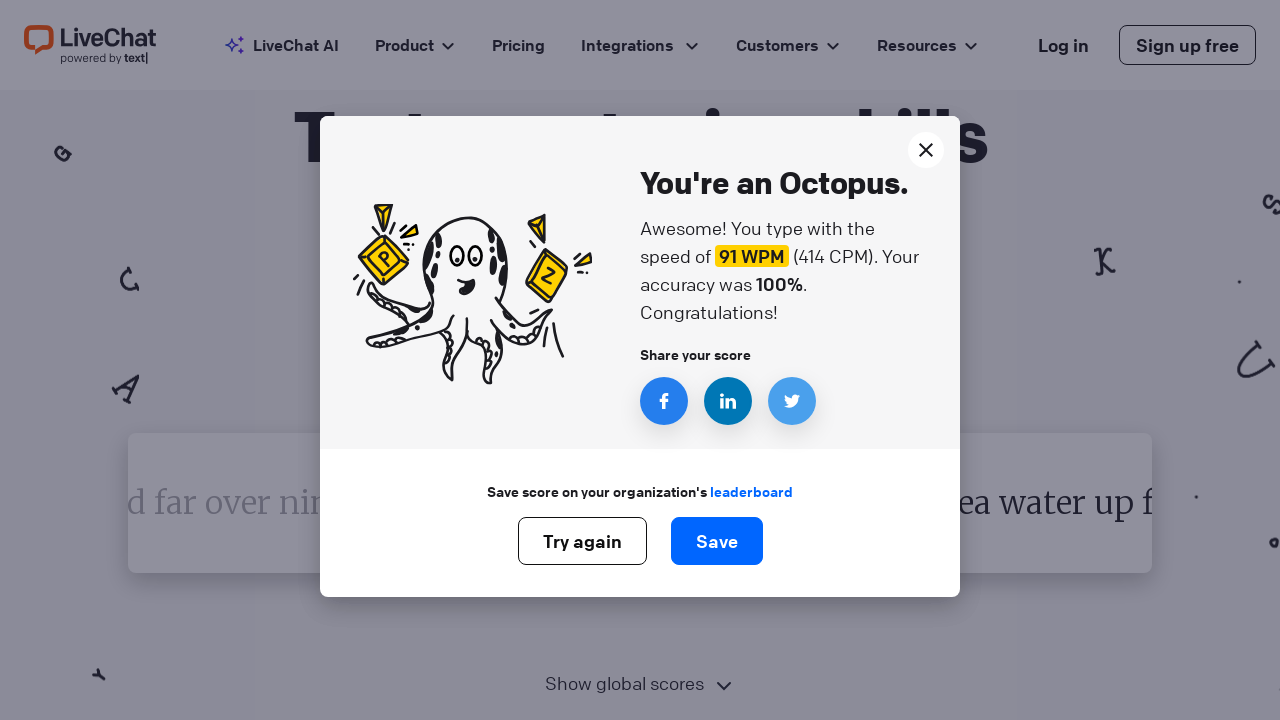

Typed word 'since' followed by space on #test-input
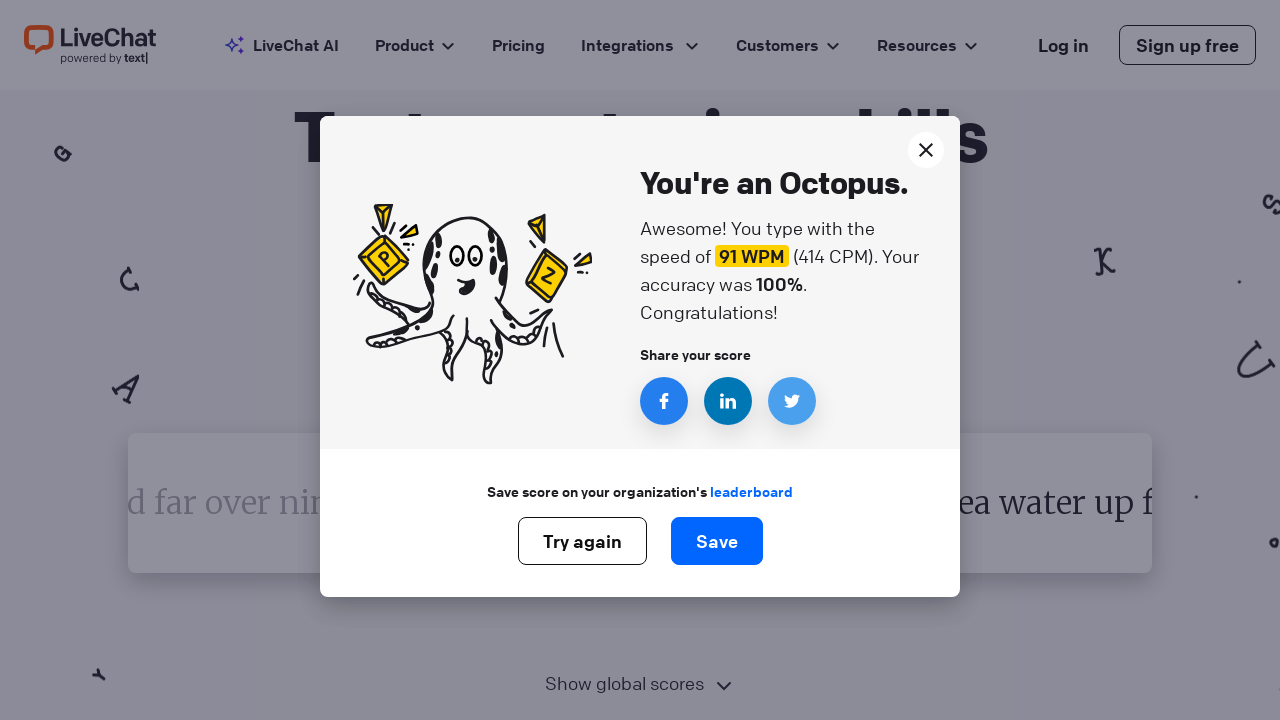

Retrieved word to type: 'since'
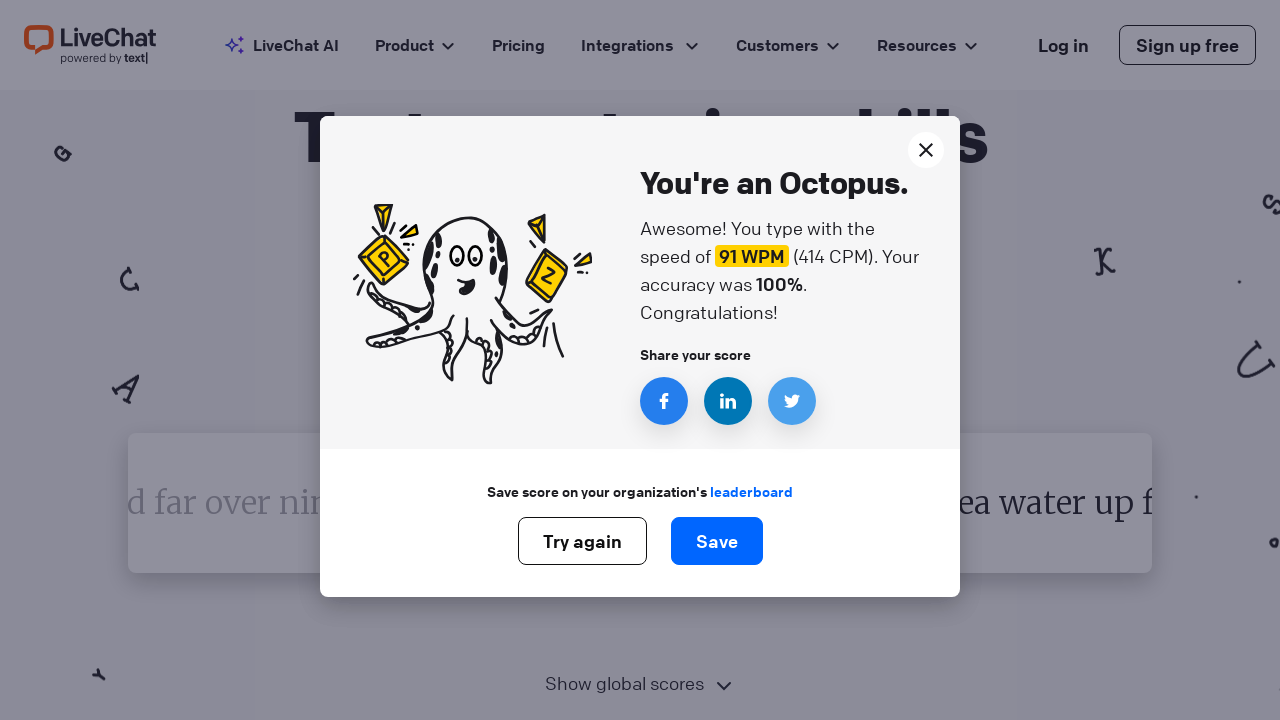

Typed word 'since' followed by space on #test-input
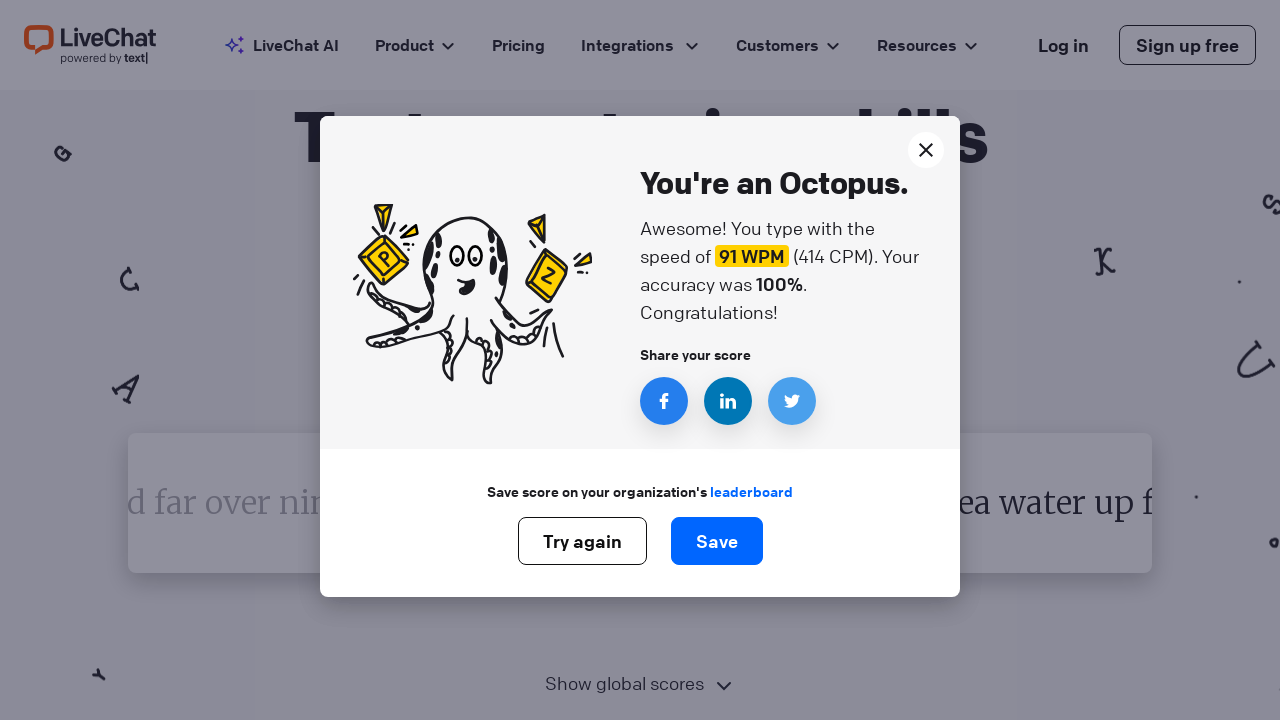

Retrieved word to type: 'since'
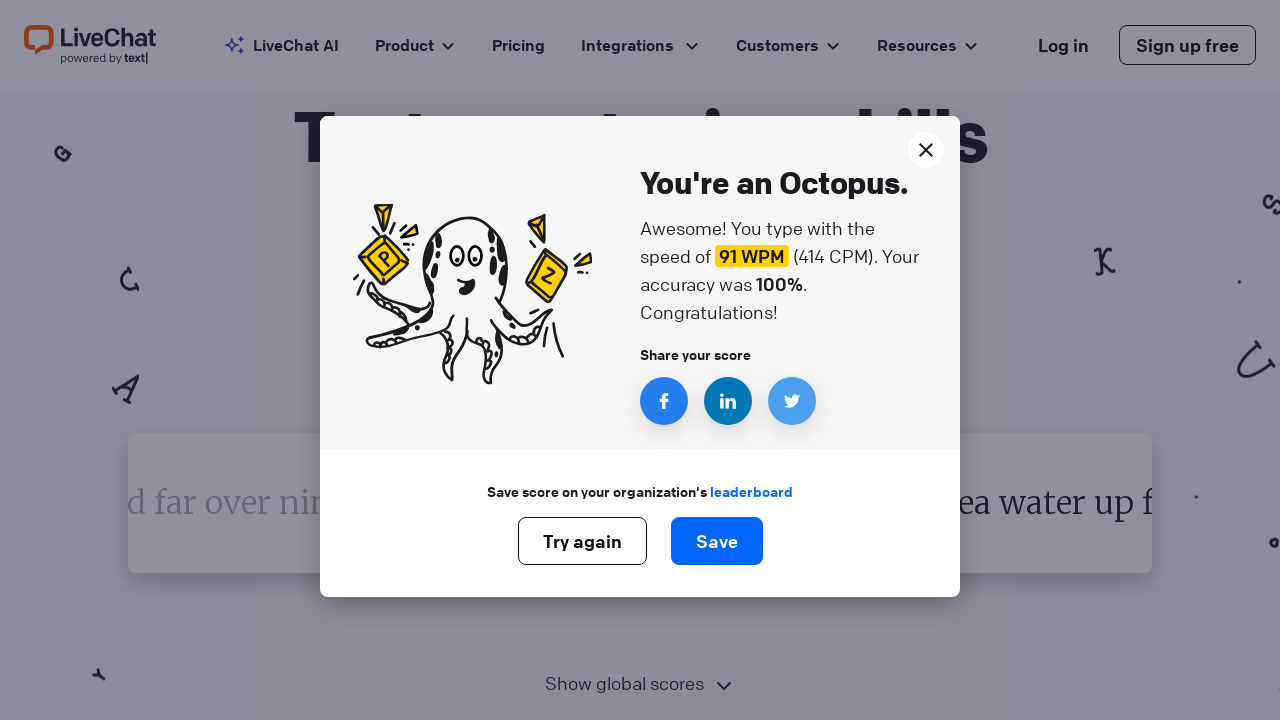

Typed word 'since' followed by space on #test-input
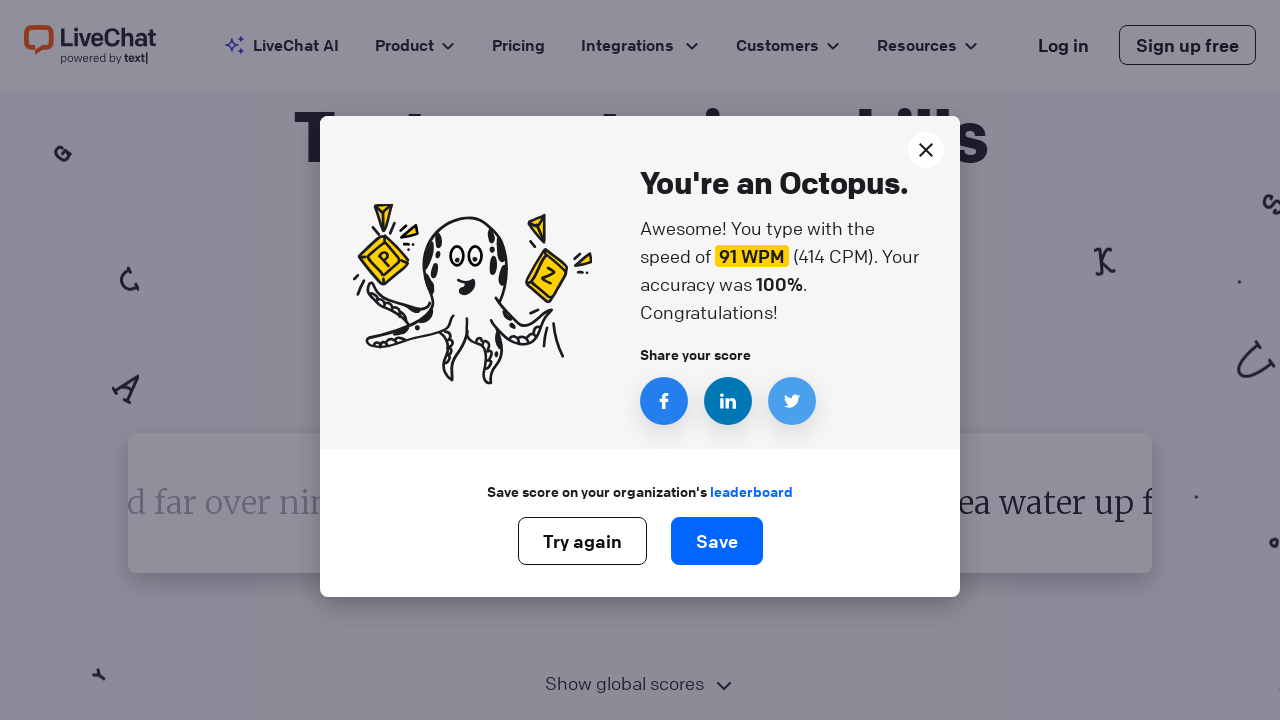

Retrieved word to type: 'since'
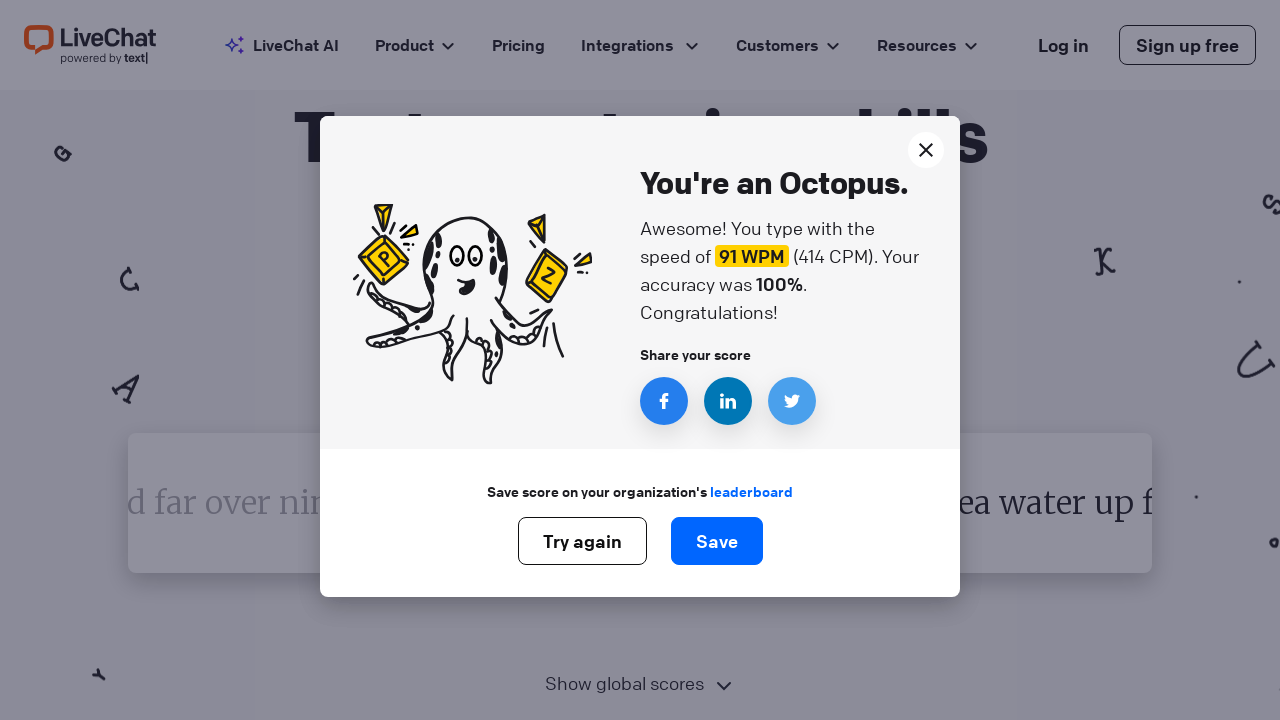

Typed word 'since' followed by space on #test-input
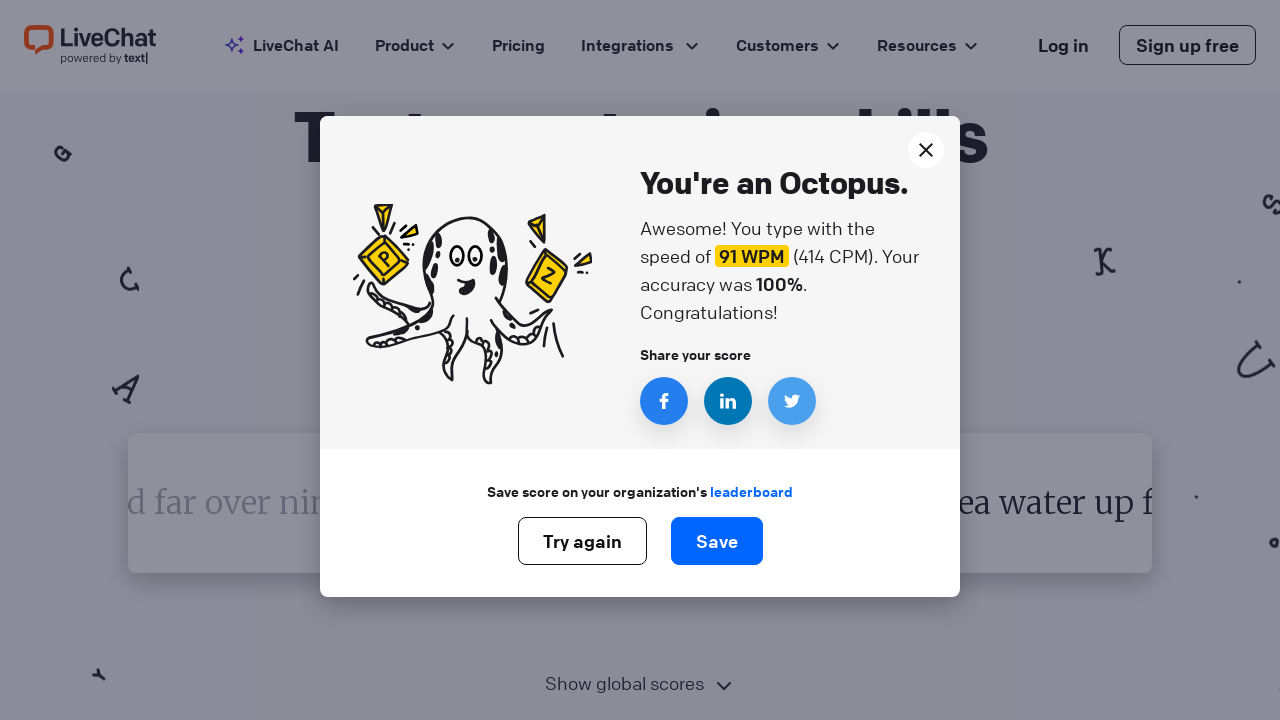

Retrieved word to type: 'since'
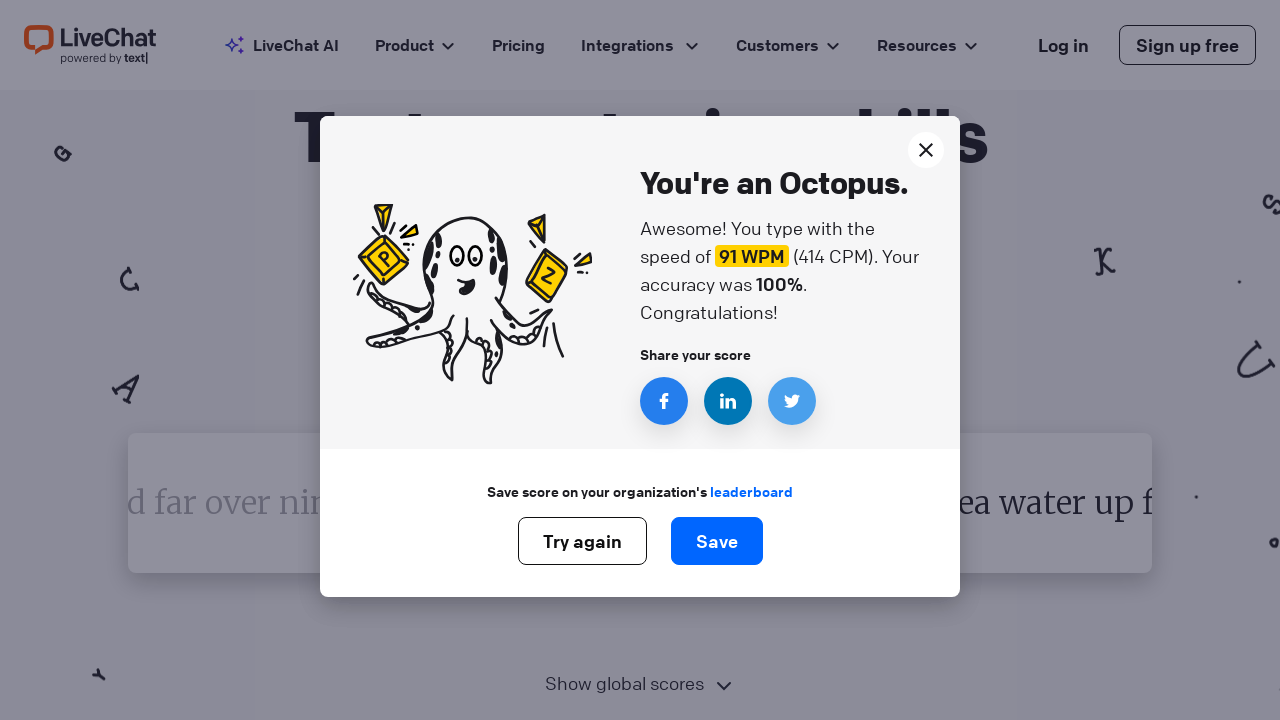

Typed word 'since' followed by space on #test-input
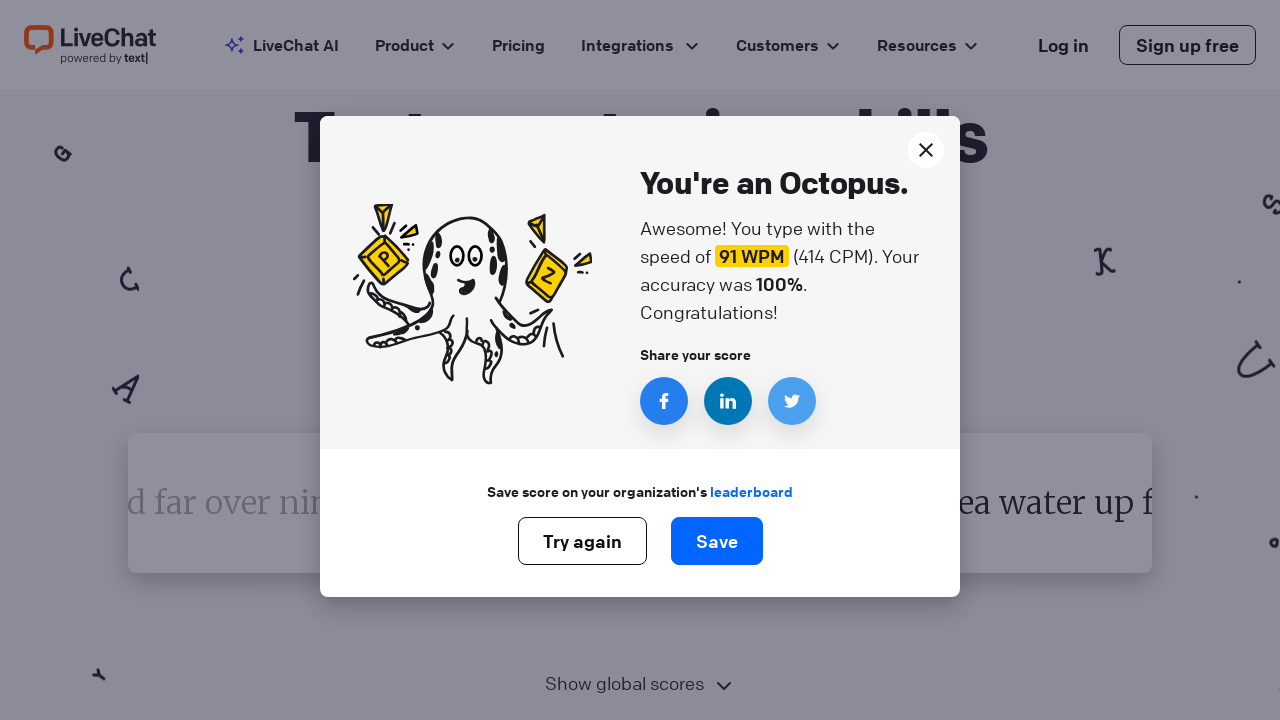

Retrieved word to type: 'since'
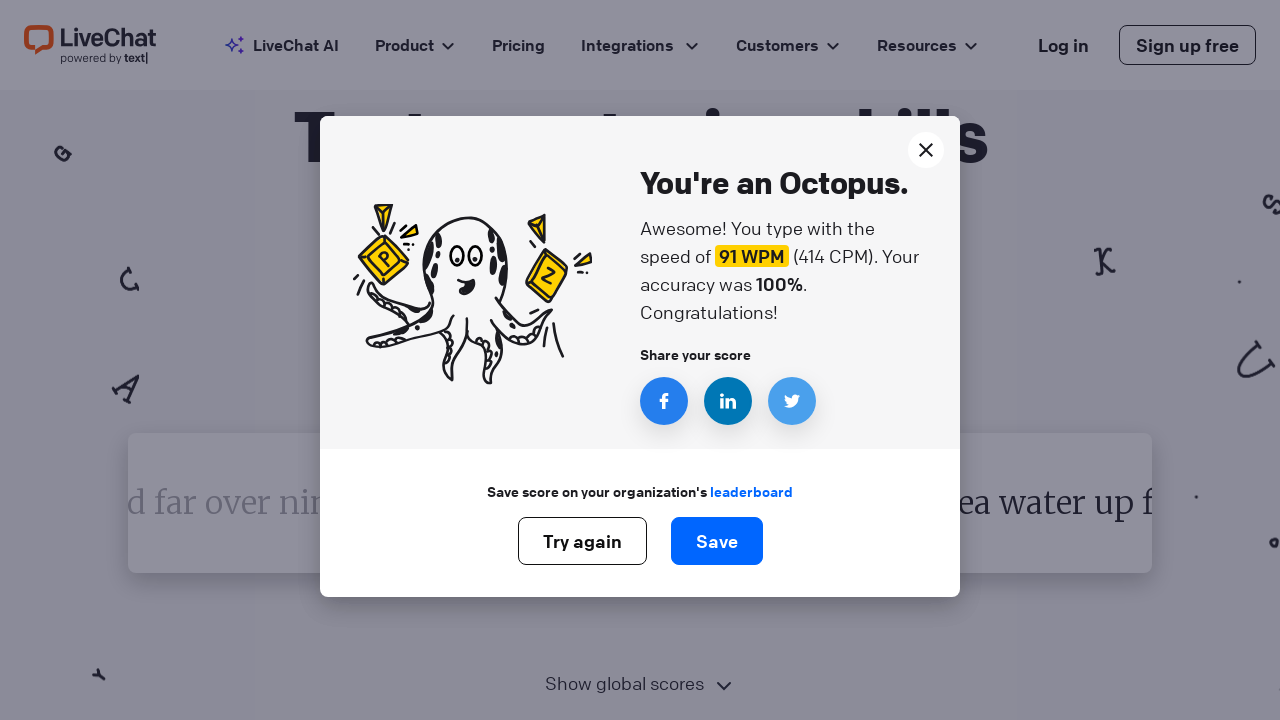

Typed word 'since' followed by space on #test-input
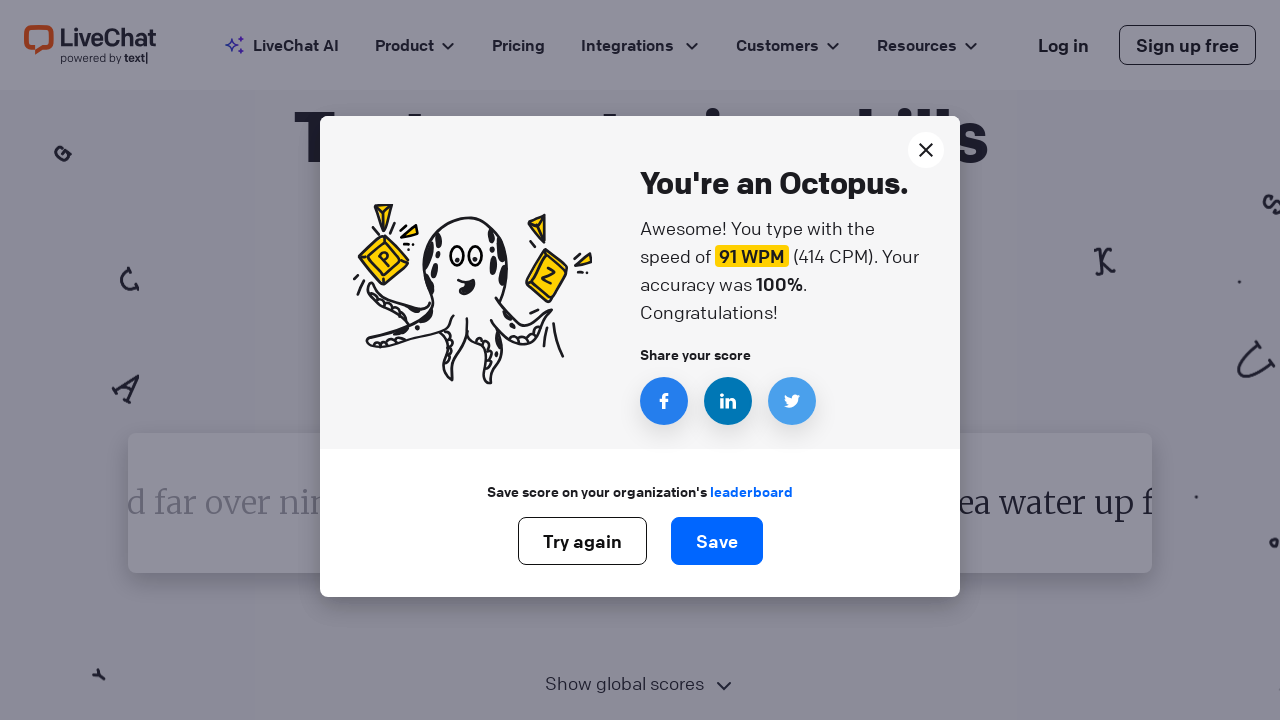

Retrieved word to type: 'since'
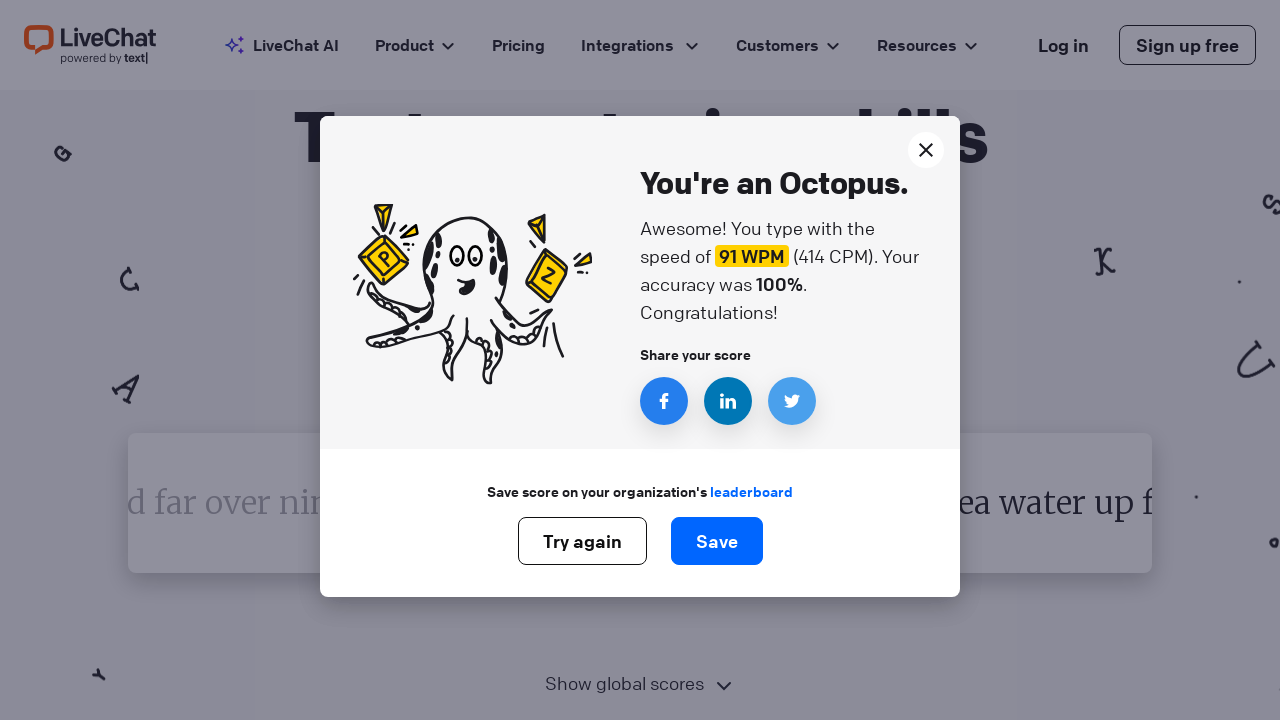

Typed word 'since' followed by space on #test-input
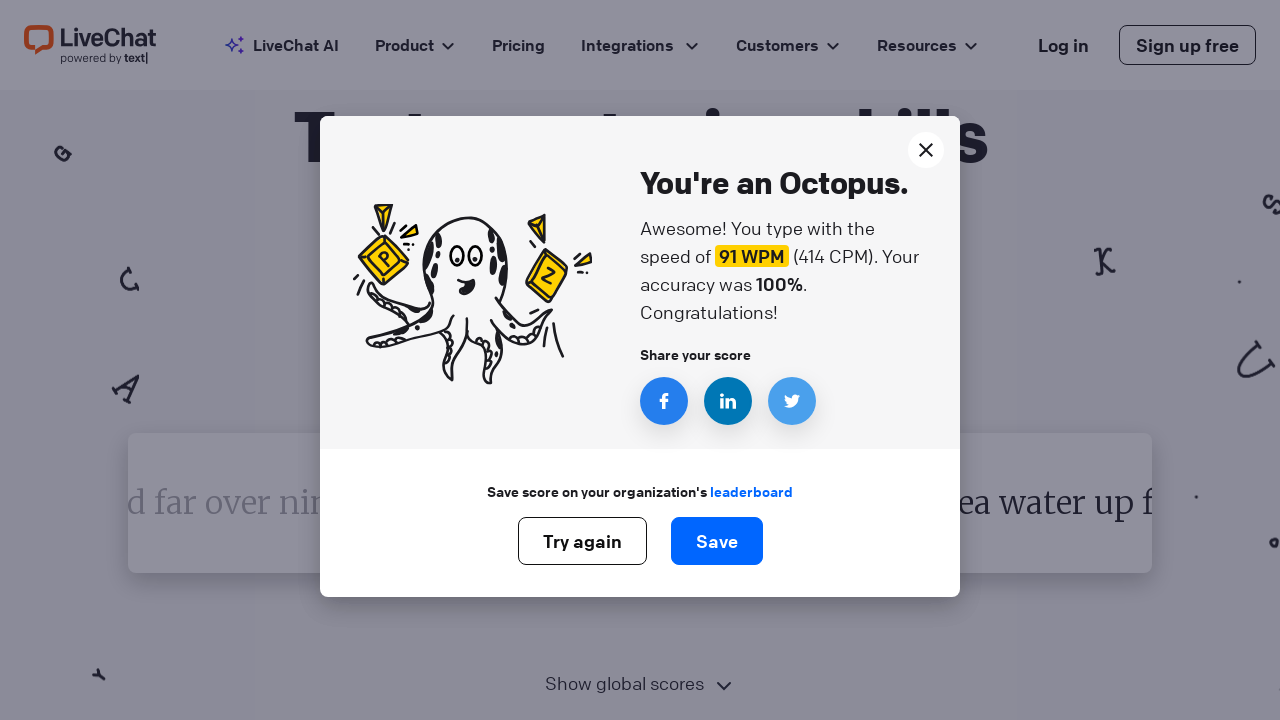

Retrieved word to type: 'since'
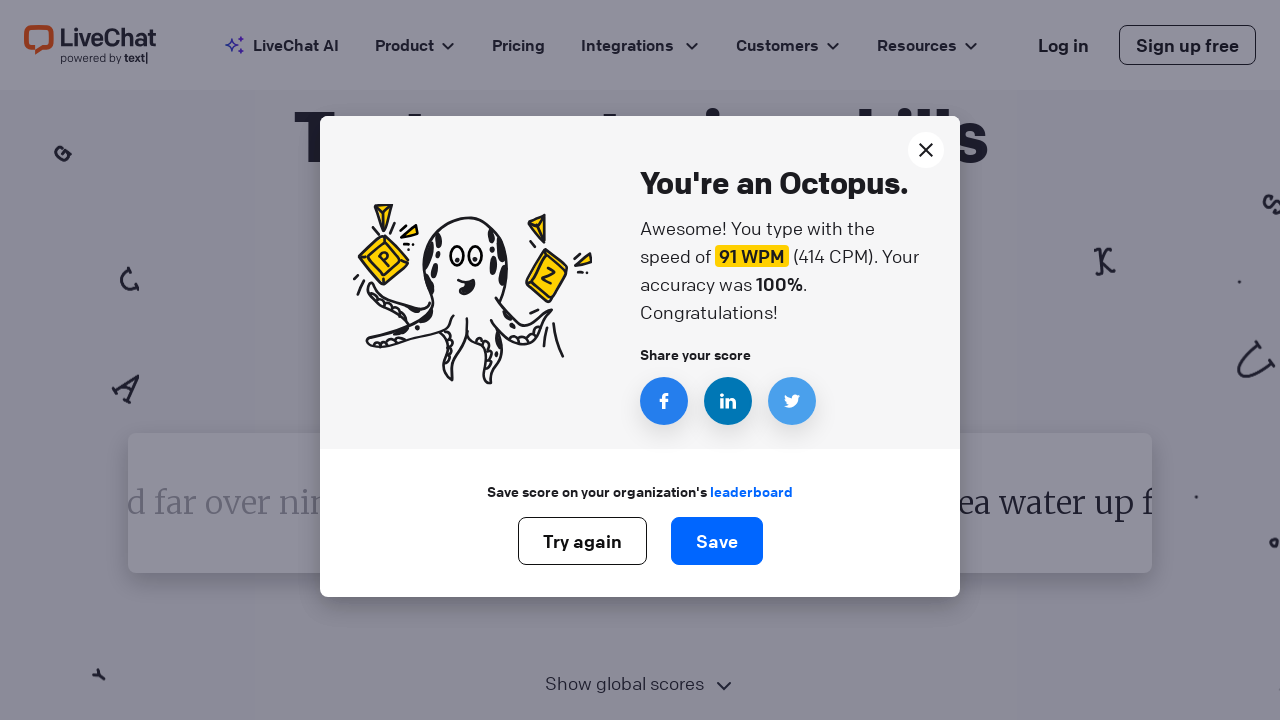

Typed word 'since' followed by space on #test-input
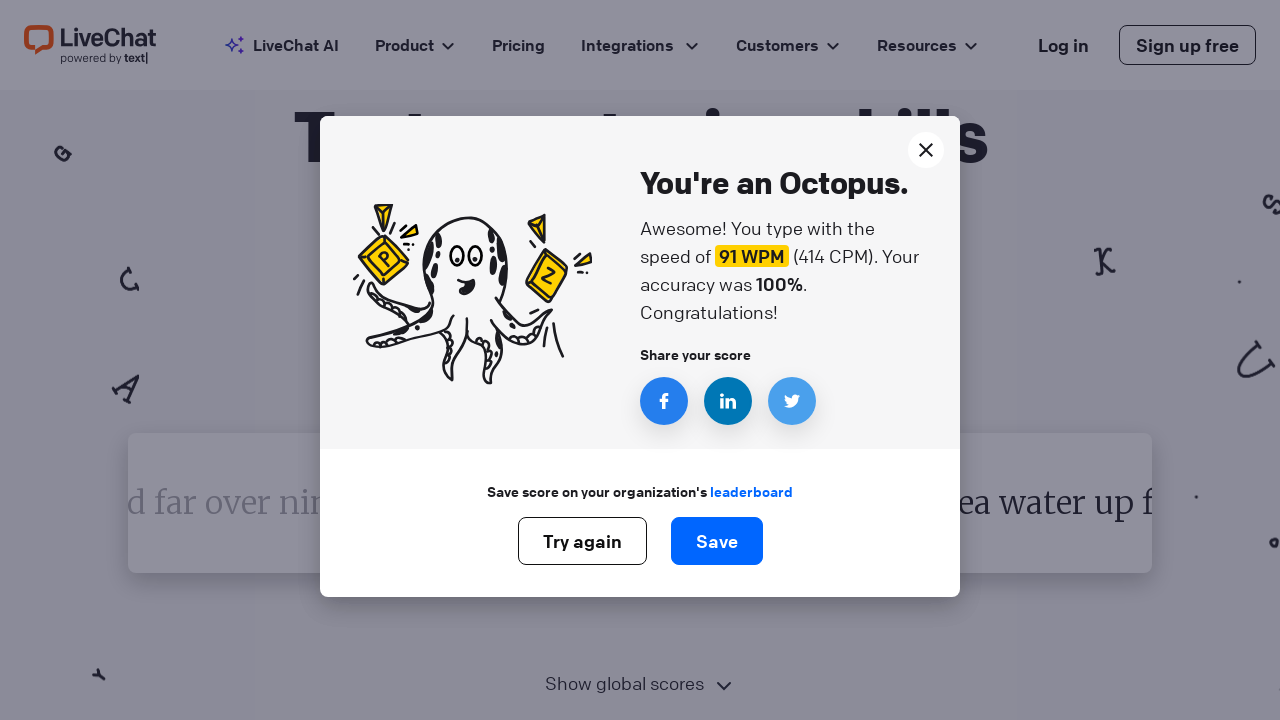

Retrieved word to type: 'since'
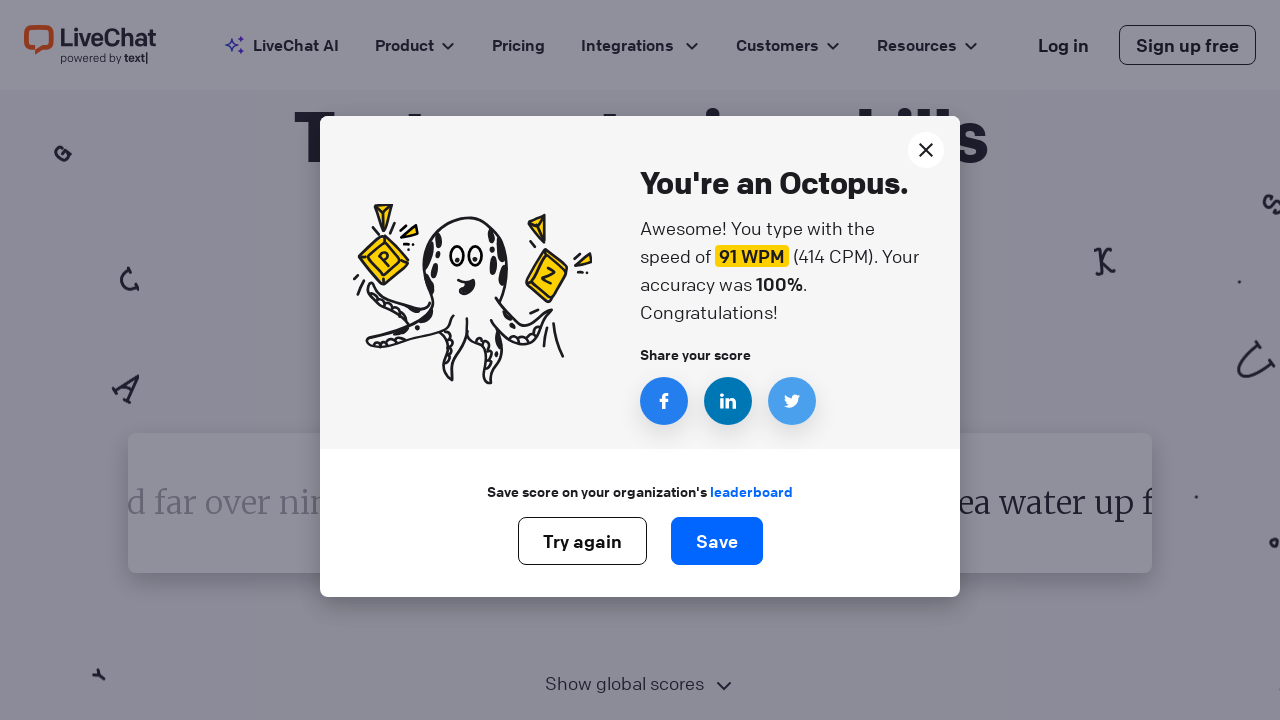

Typed word 'since' followed by space on #test-input
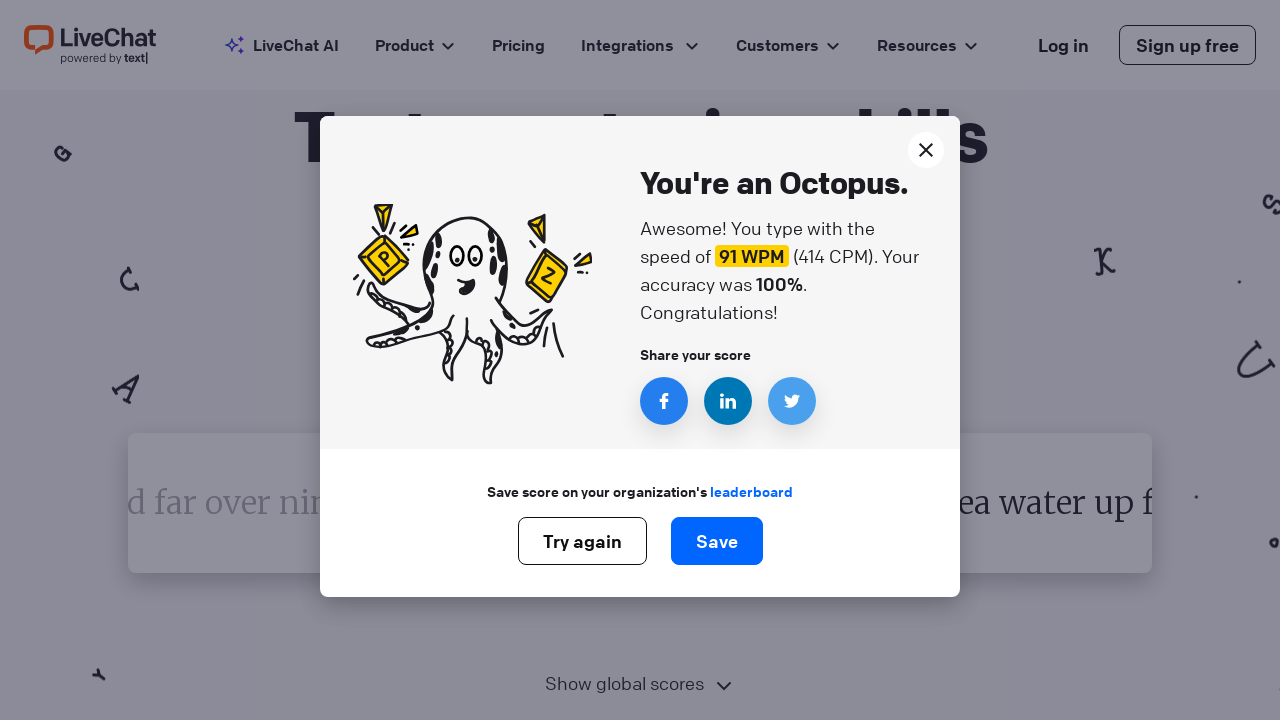

Retrieved word to type: 'since'
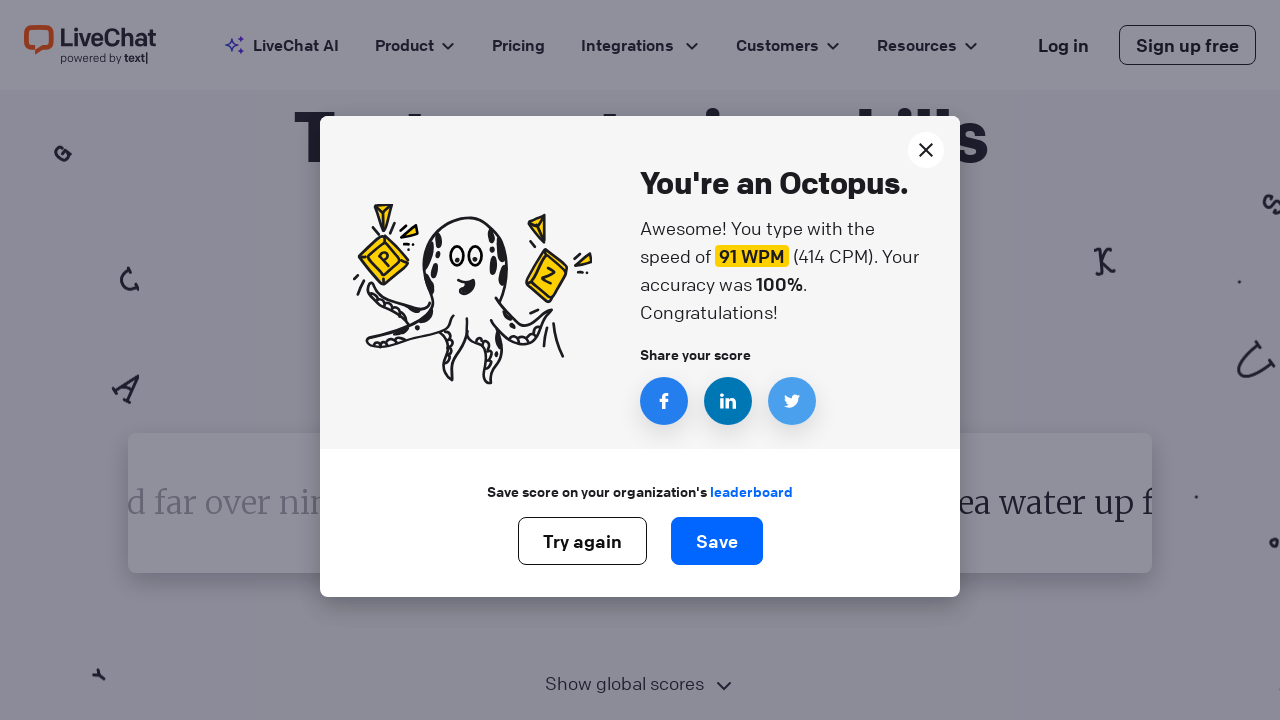

Typed word 'since' followed by space on #test-input
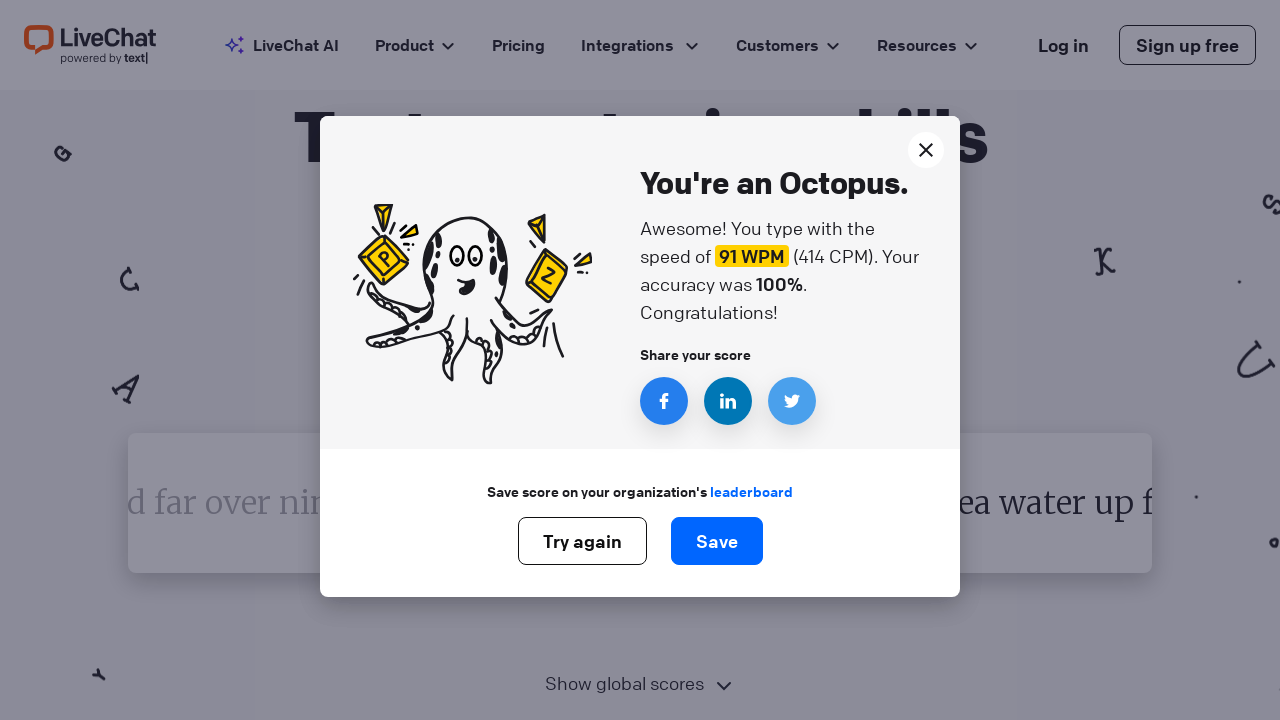

Retrieved word to type: 'since'
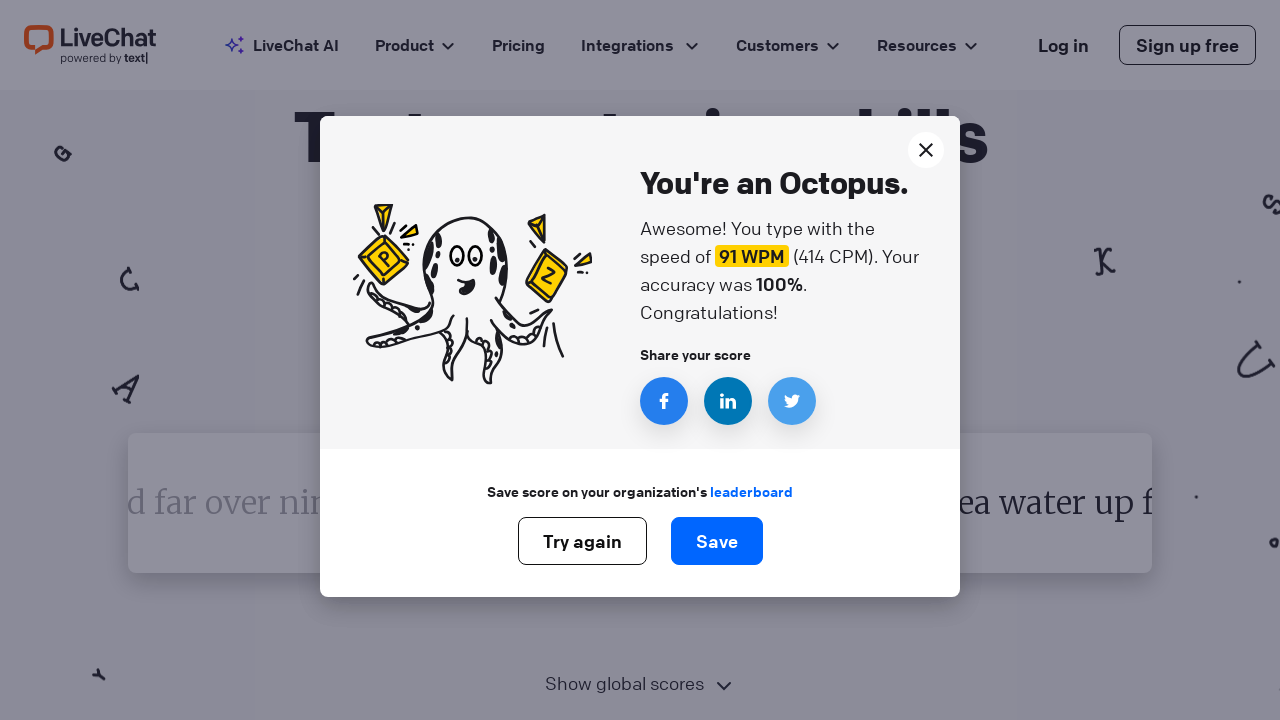

Typed word 'since' followed by space on #test-input
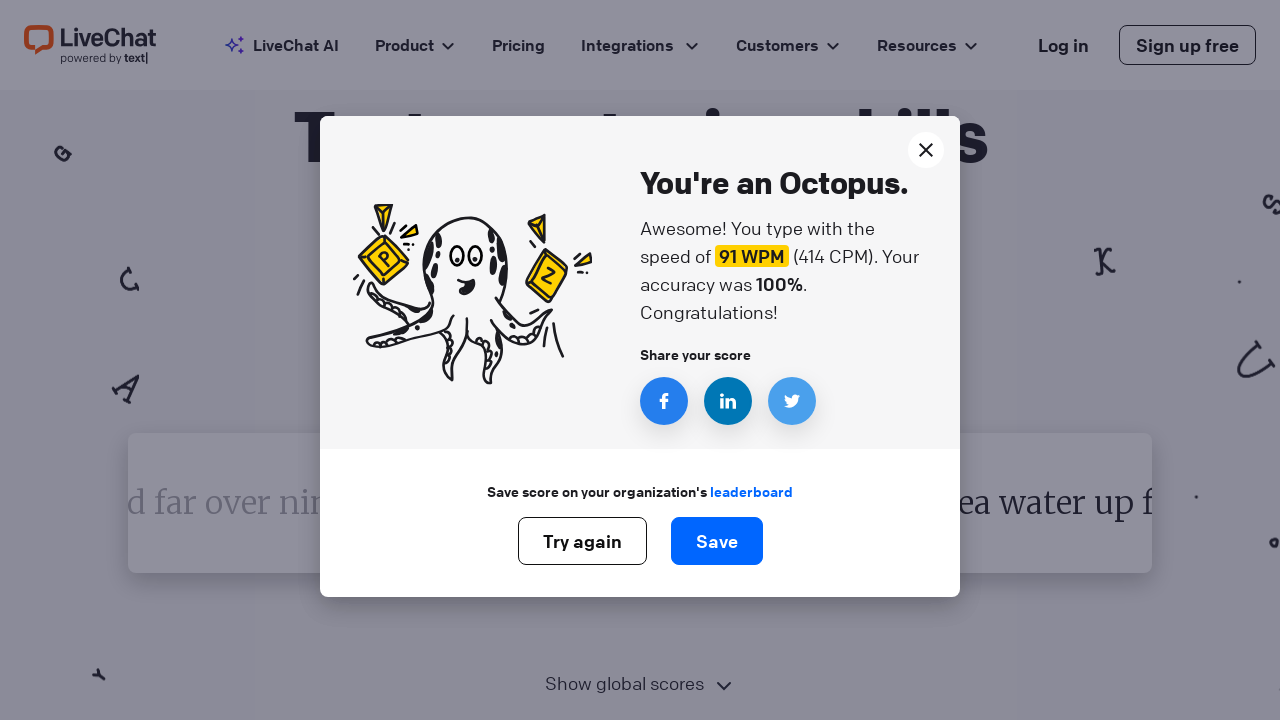

Retrieved word to type: 'since'
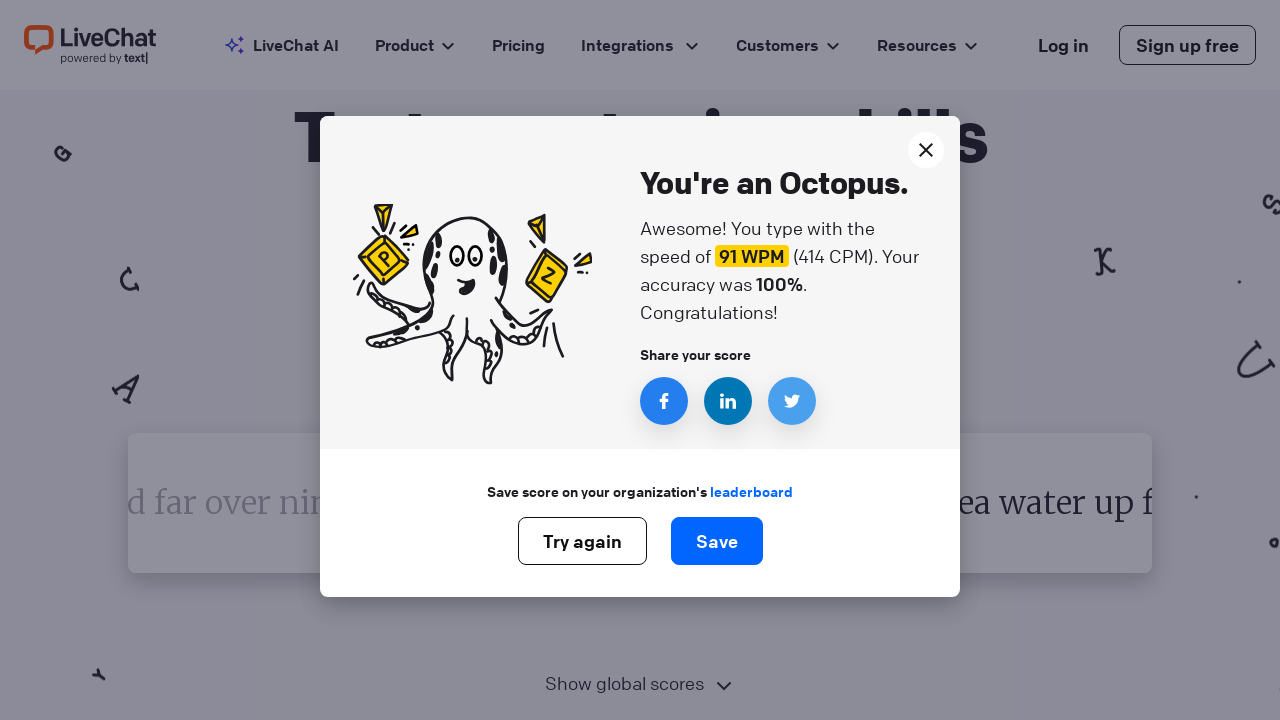

Typed word 'since' followed by space on #test-input
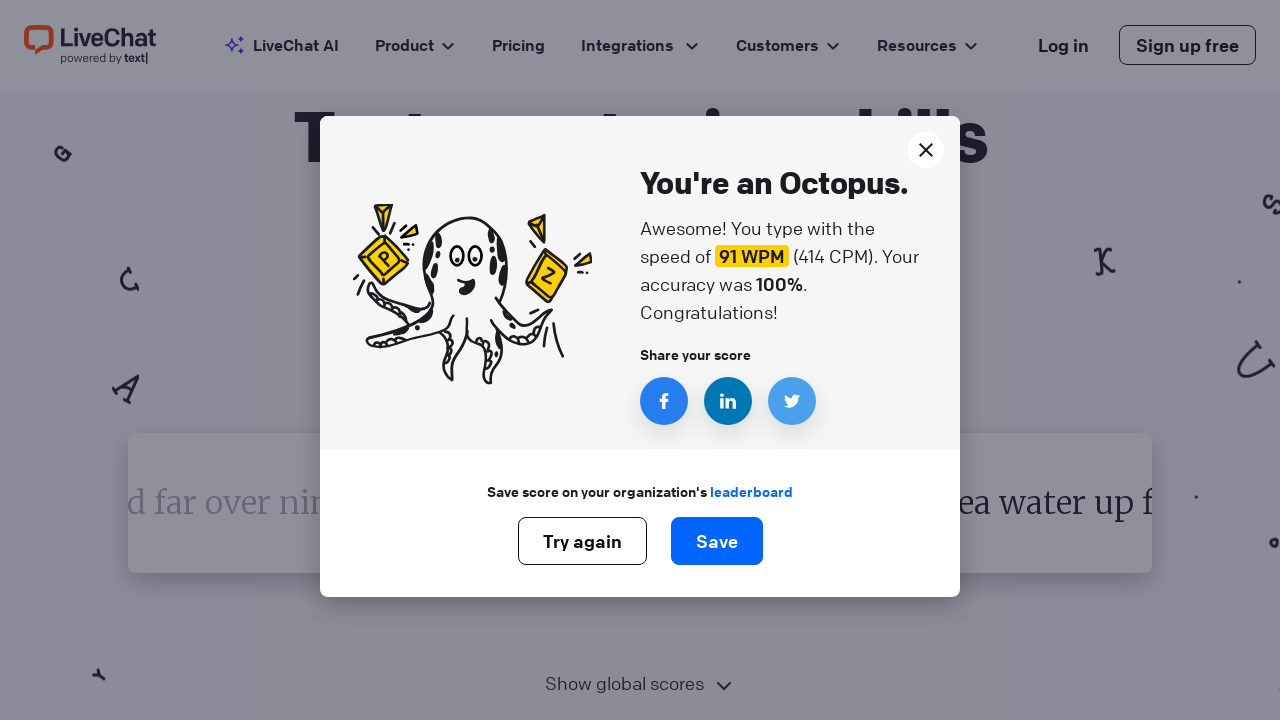

Retrieved word to type: 'since'
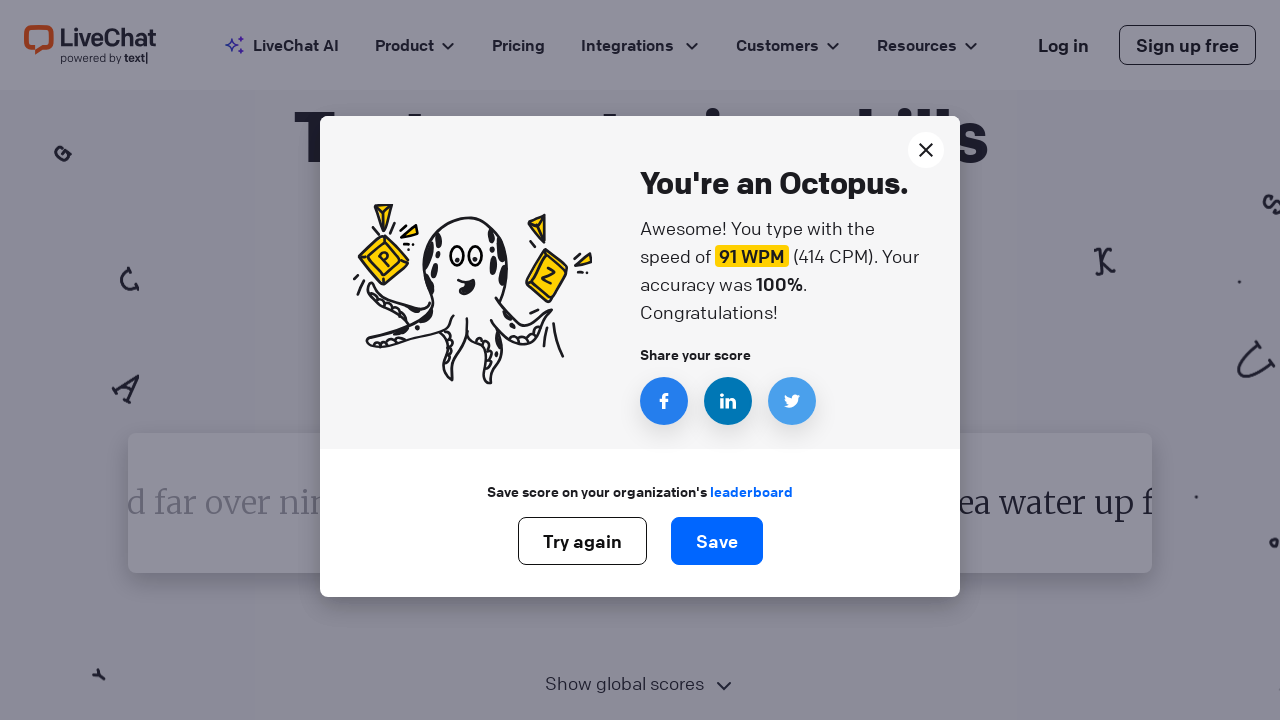

Typed word 'since' followed by space on #test-input
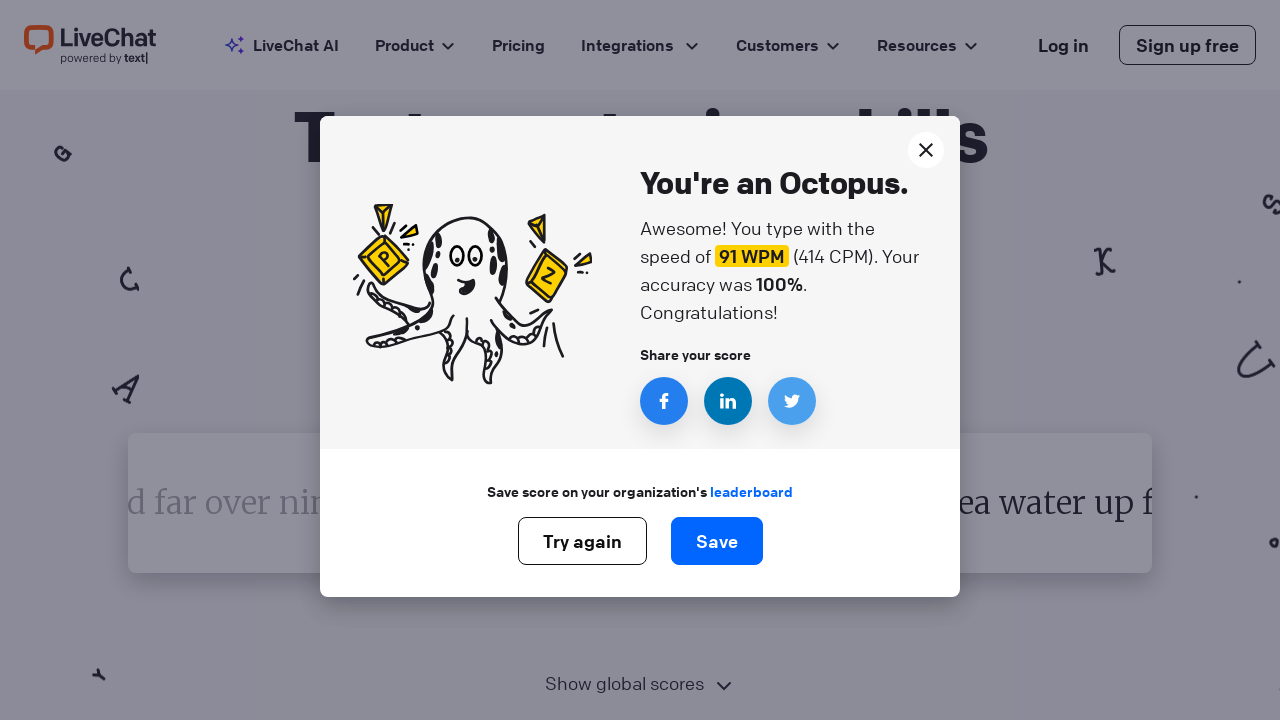

Retrieved word to type: 'since'
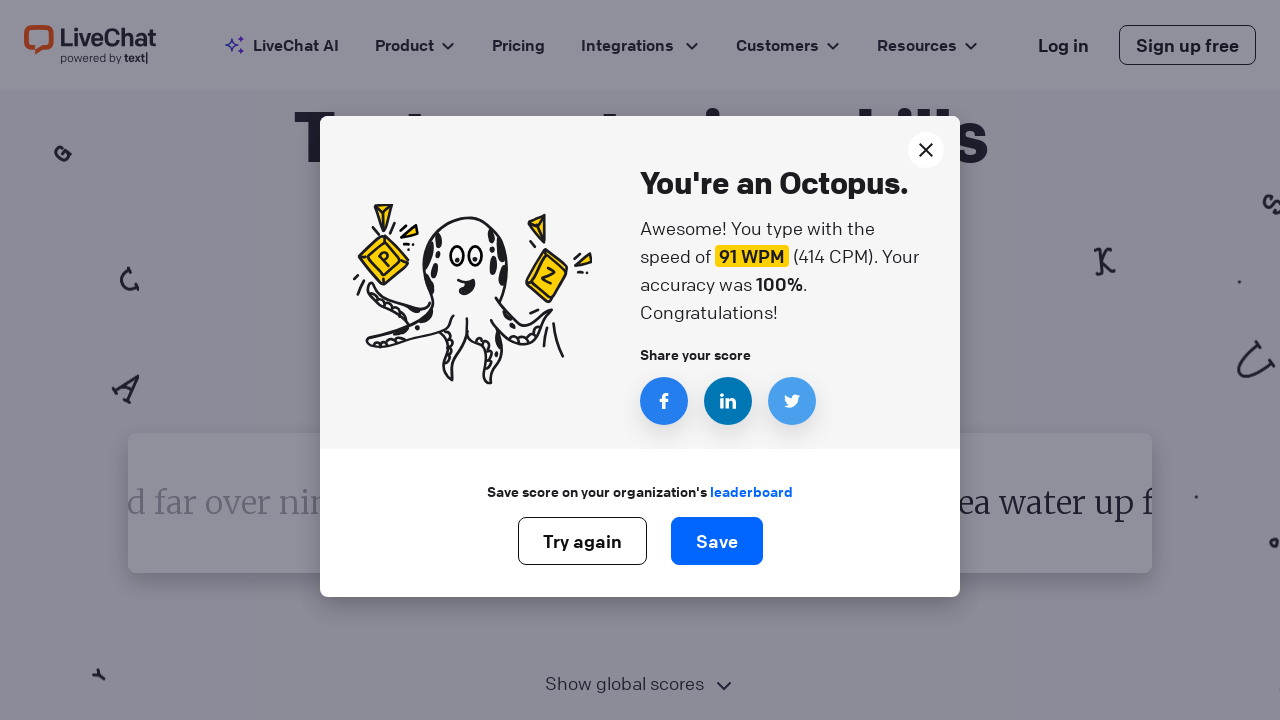

Typed word 'since' followed by space on #test-input
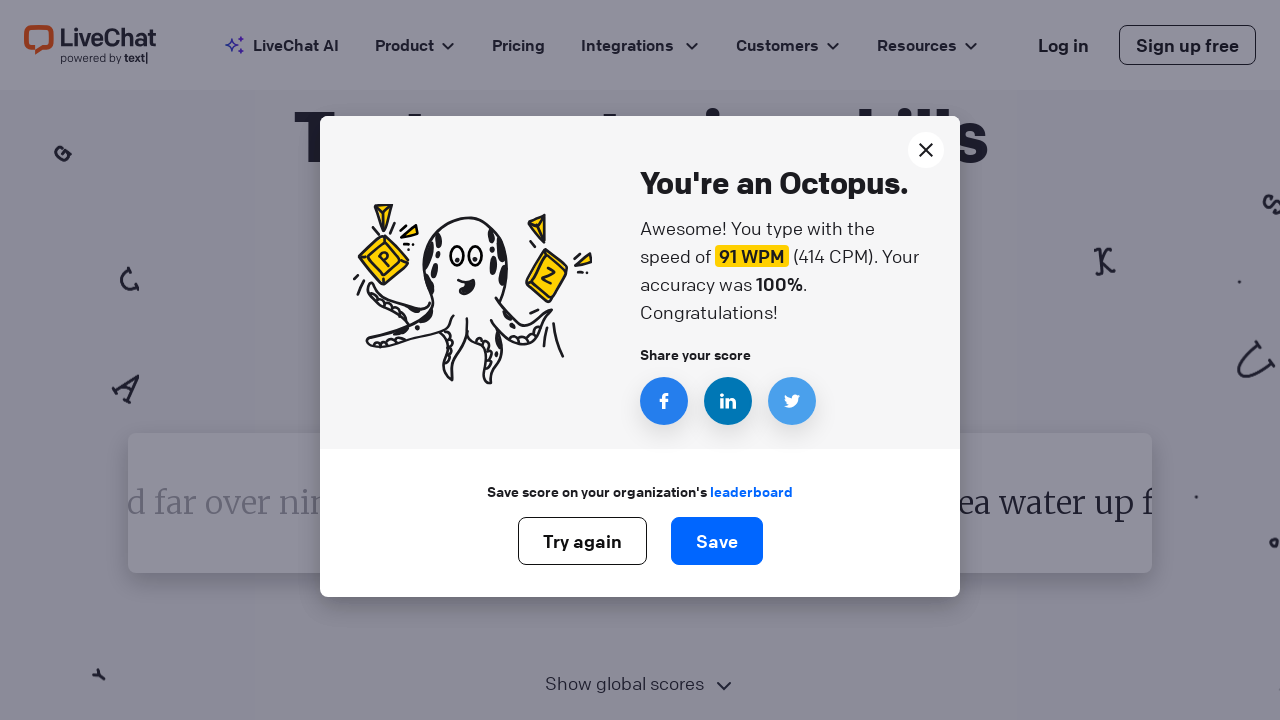

Retrieved word to type: 'since'
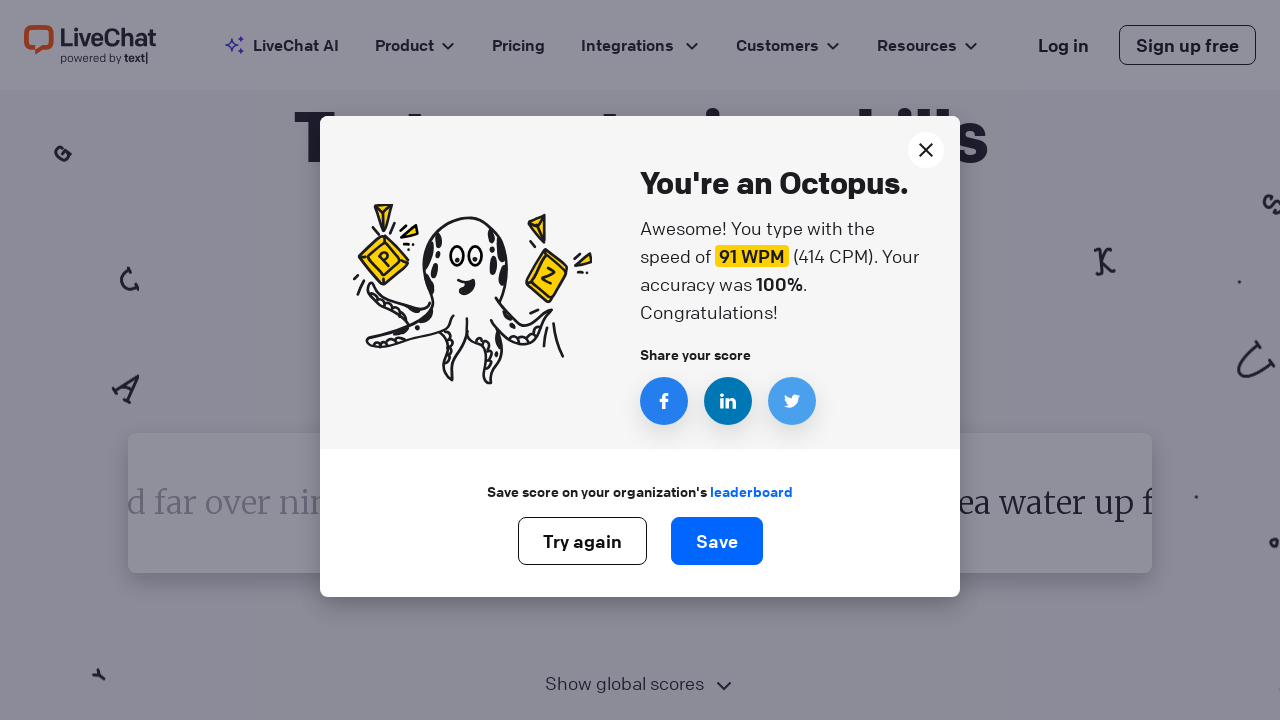

Typed word 'since' followed by space on #test-input
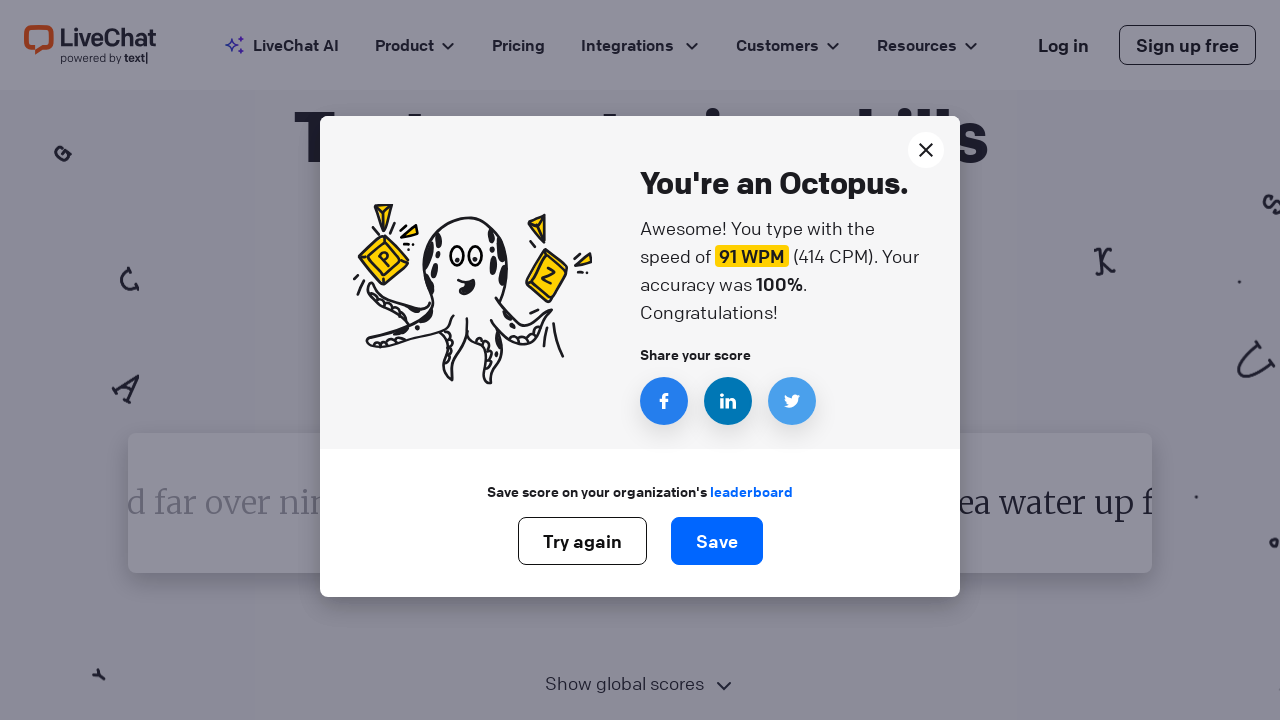

Retrieved word to type: 'since'
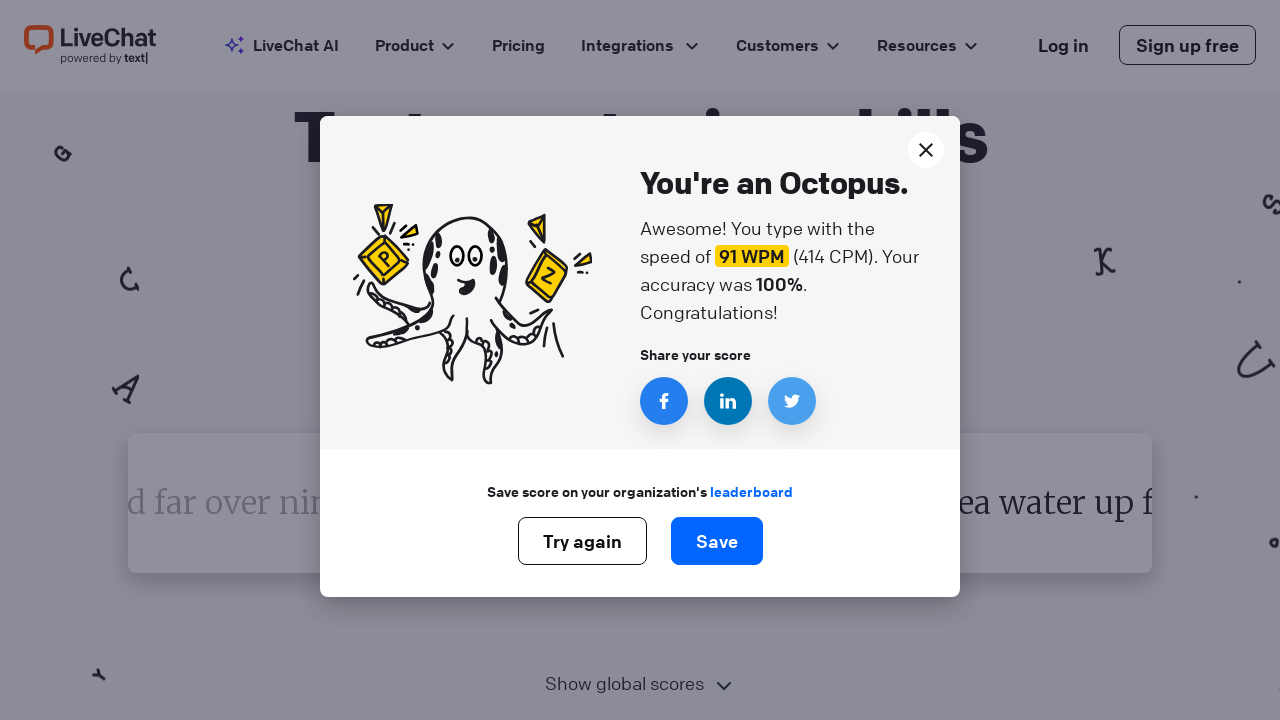

Typed word 'since' followed by space on #test-input
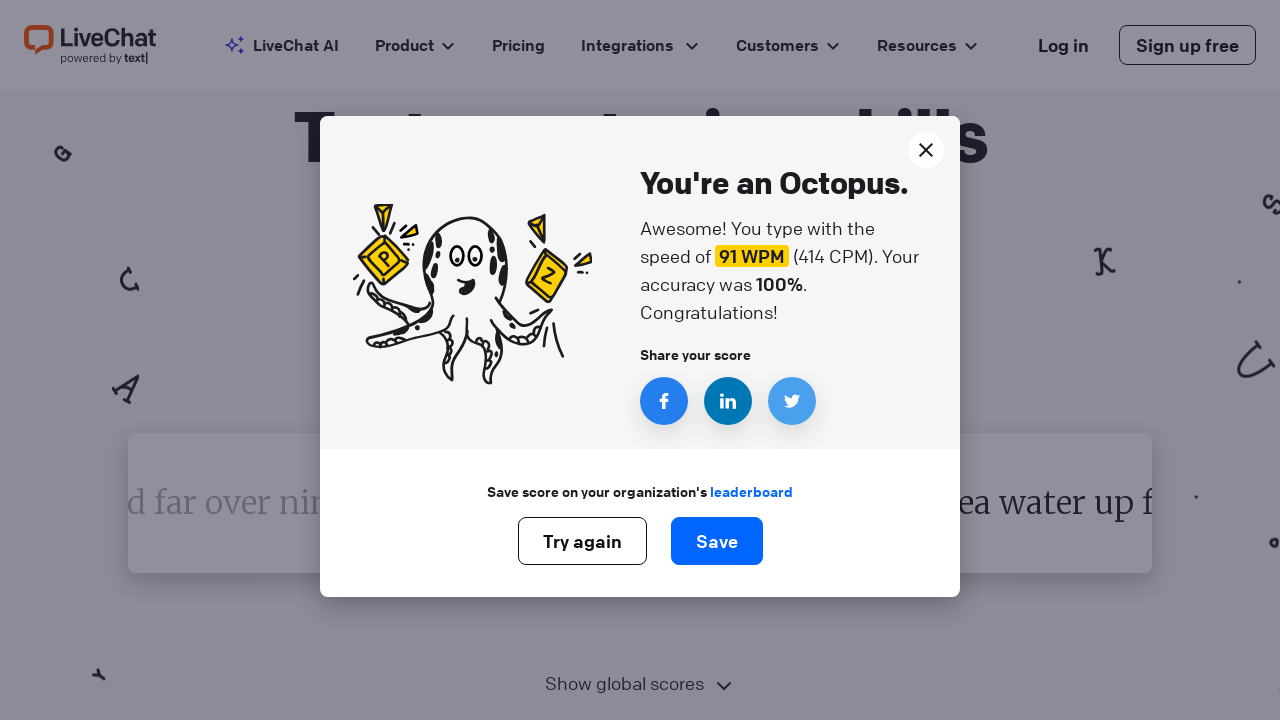

Retrieved word to type: 'since'
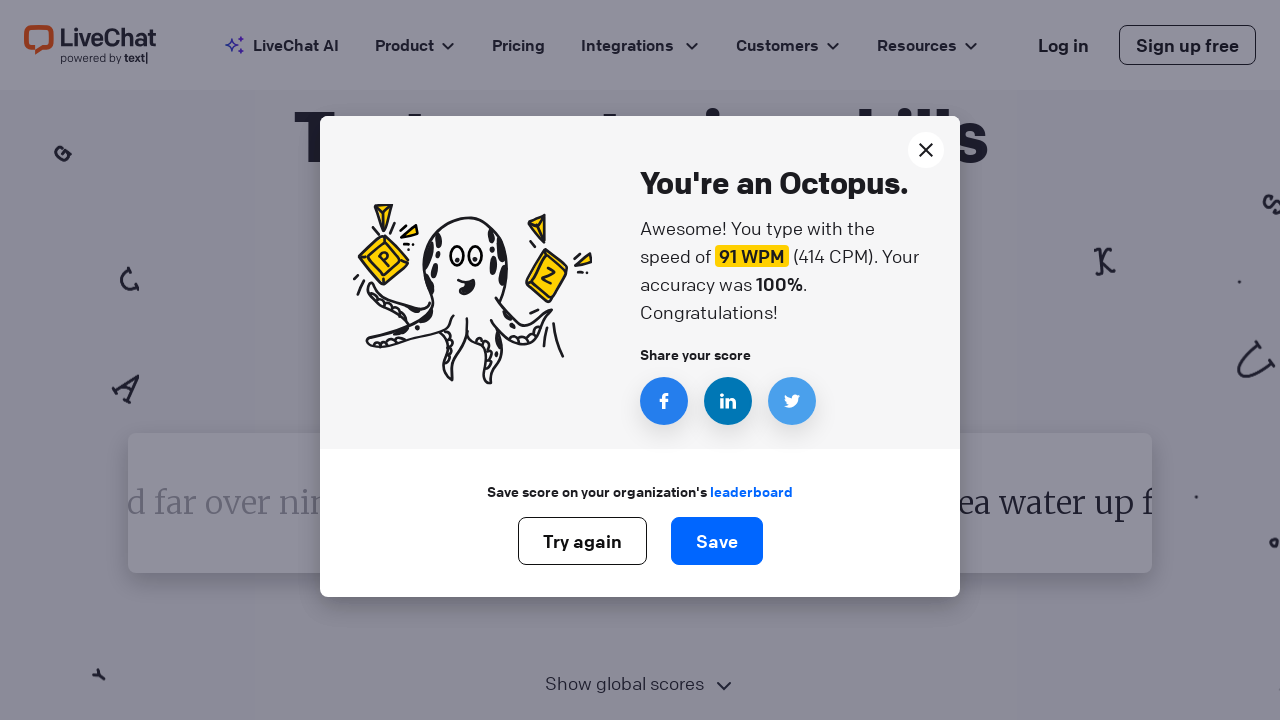

Typed word 'since' followed by space on #test-input
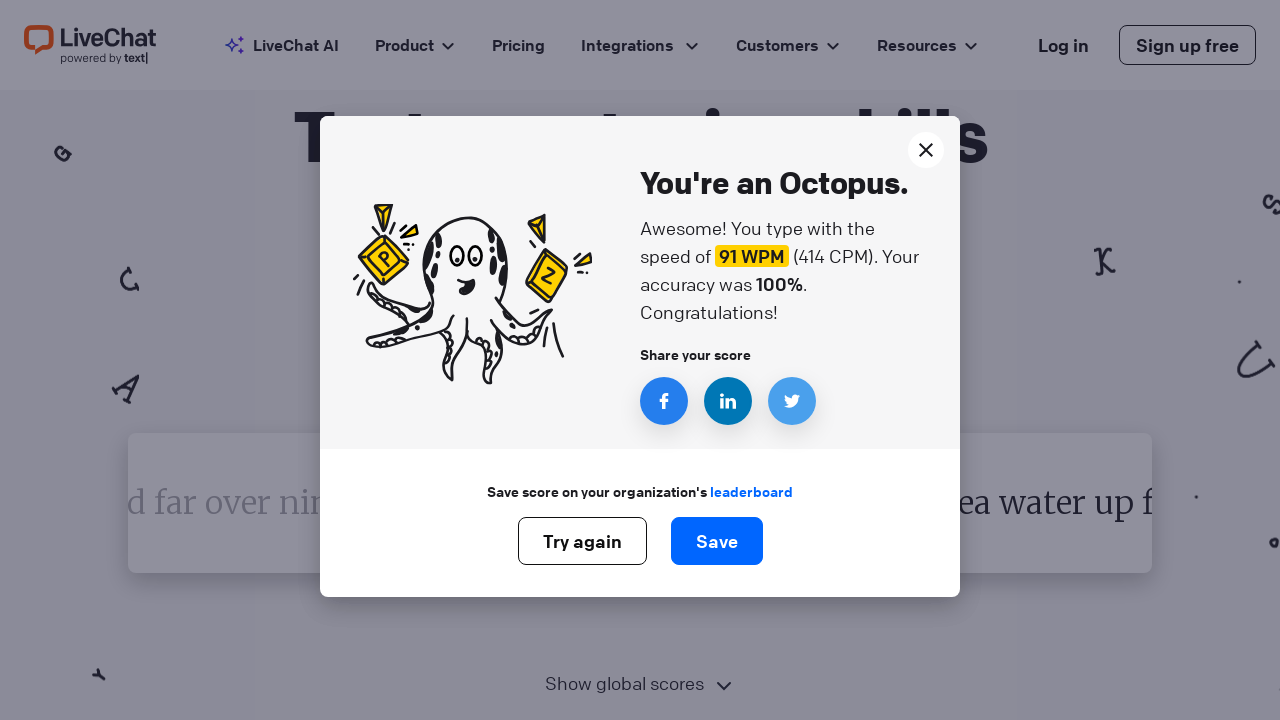

Retrieved word to type: 'since'
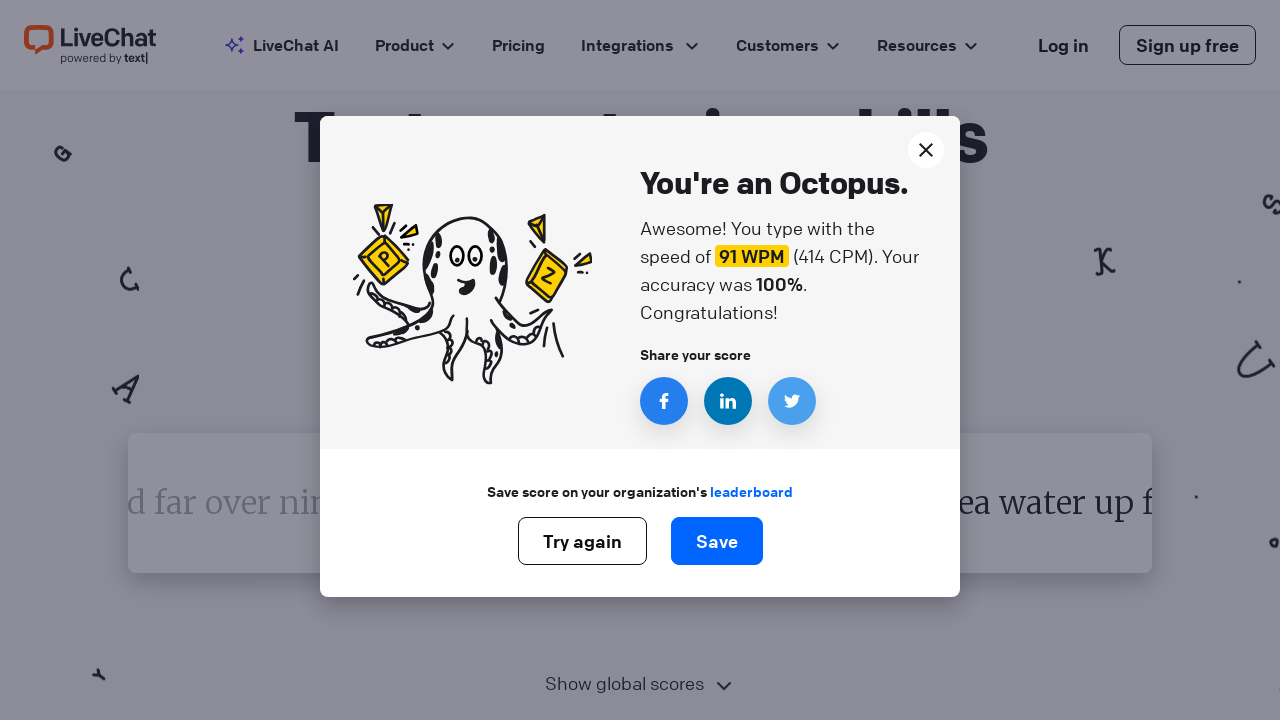

Typed word 'since' followed by space on #test-input
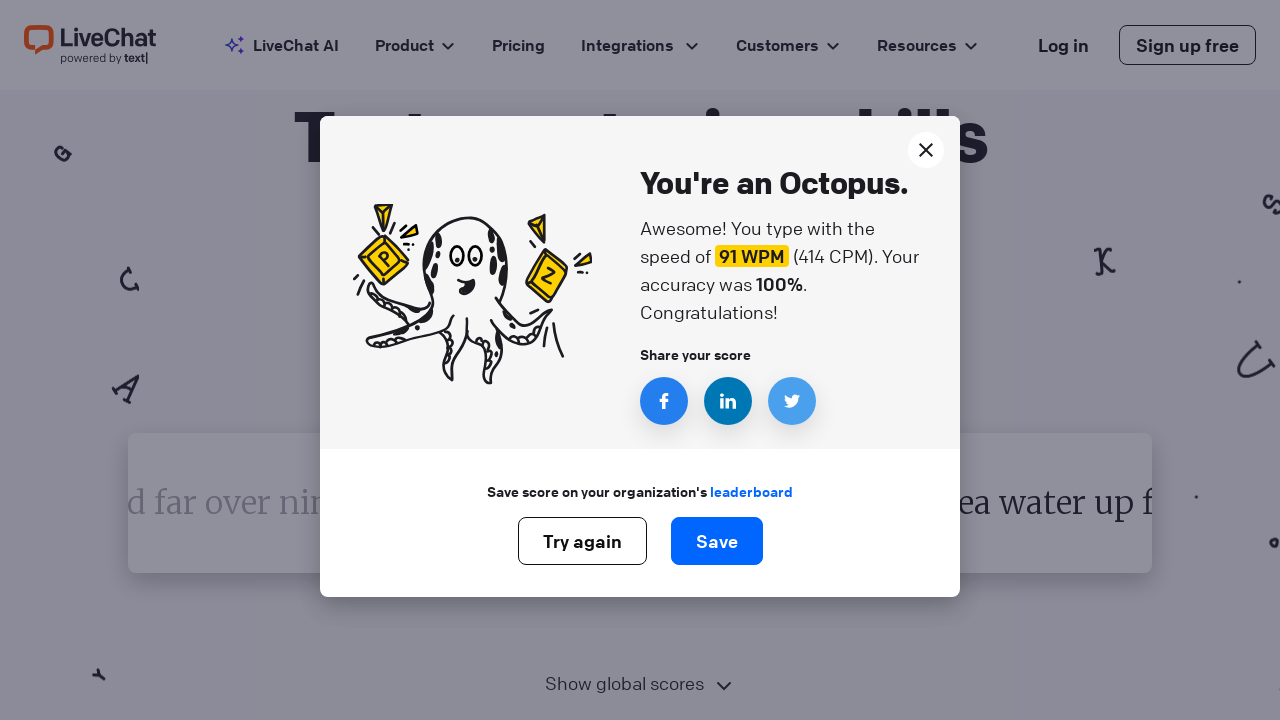

Retrieved word to type: 'since'
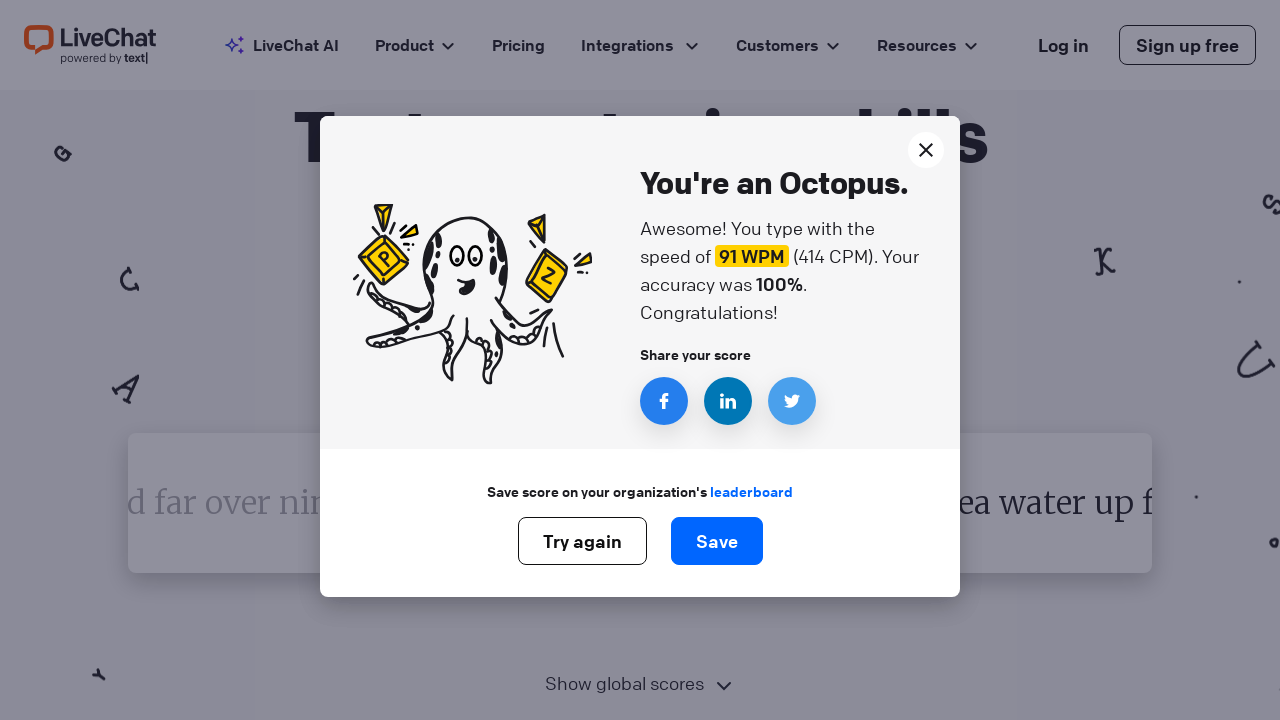

Typed word 'since' followed by space on #test-input
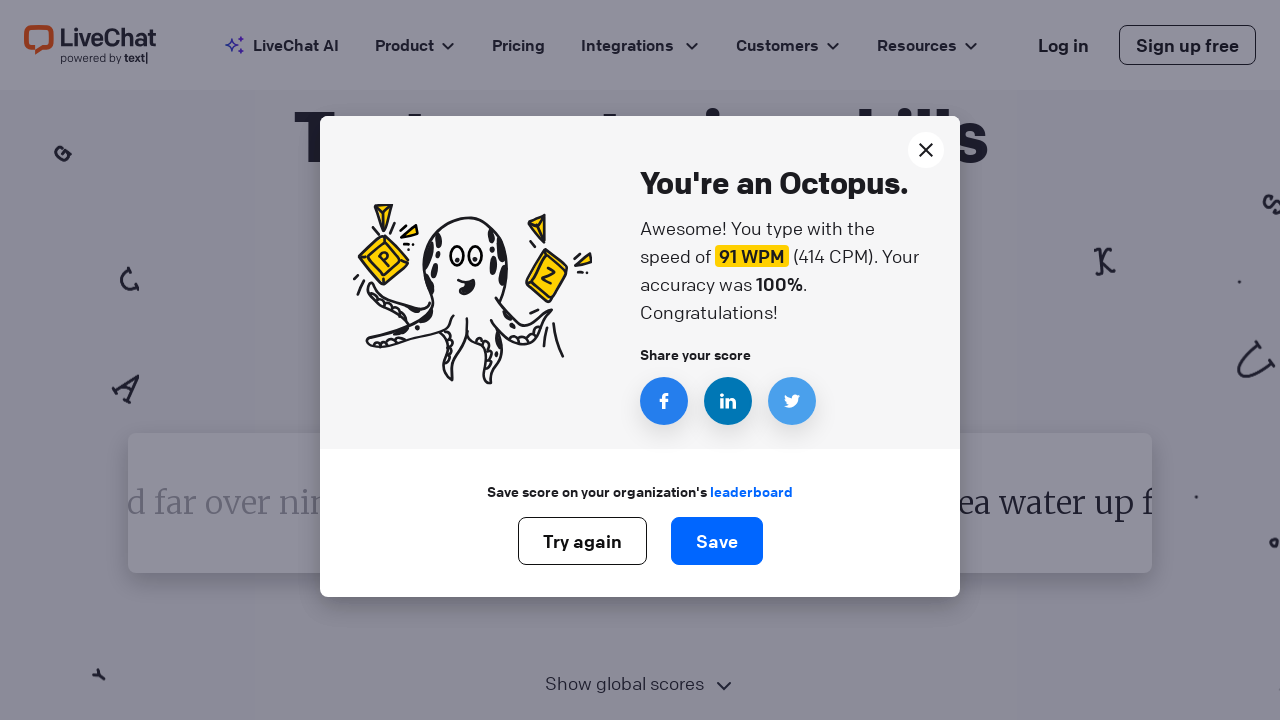

Retrieved word to type: 'since'
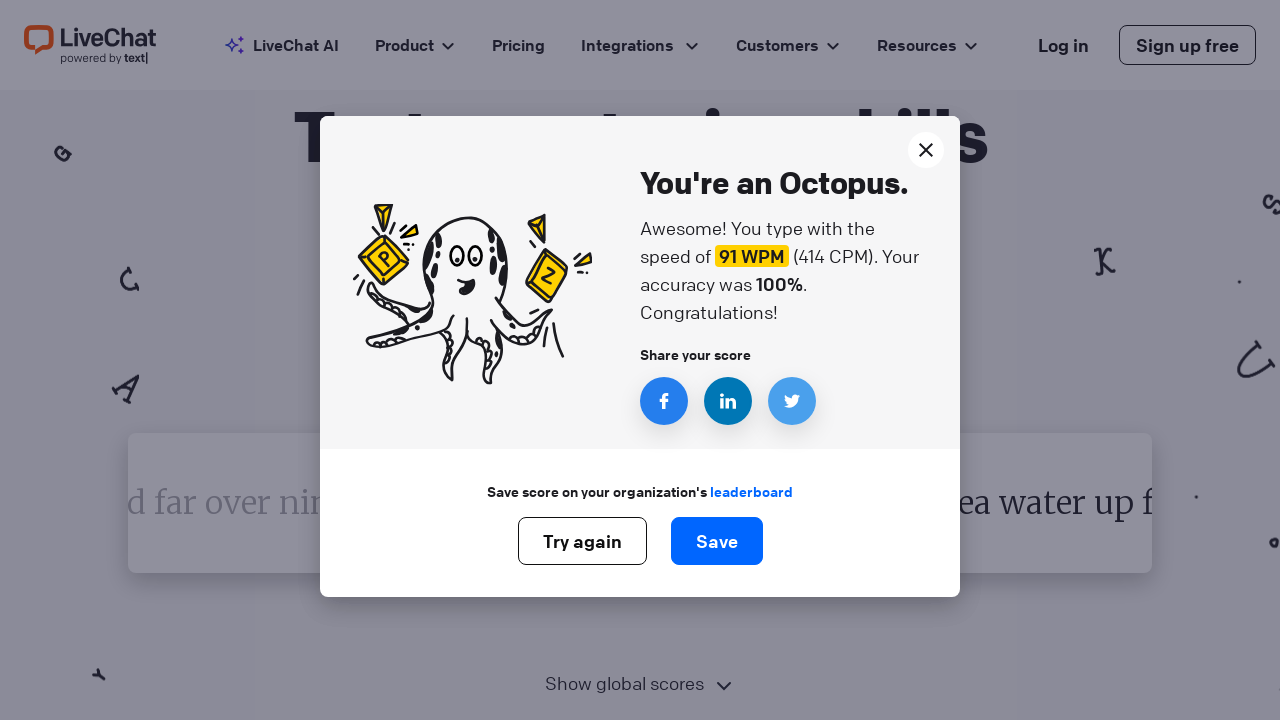

Typed word 'since' followed by space on #test-input
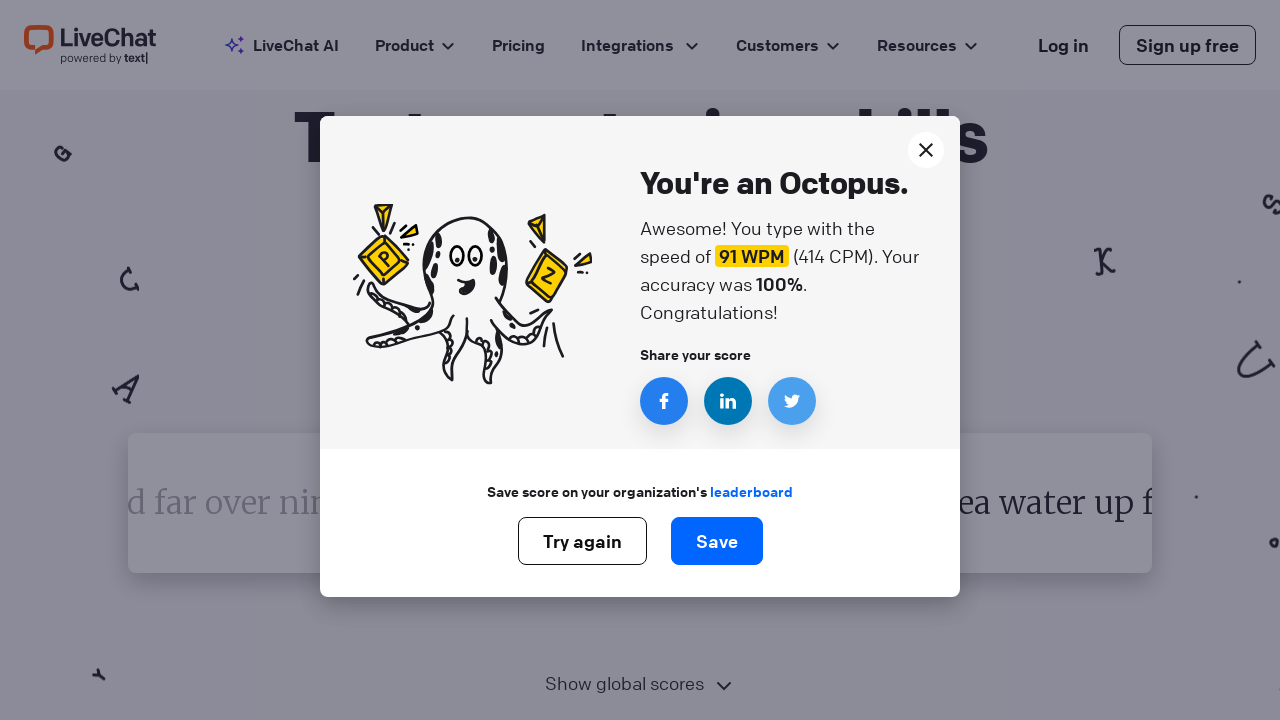

Retrieved word to type: 'since'
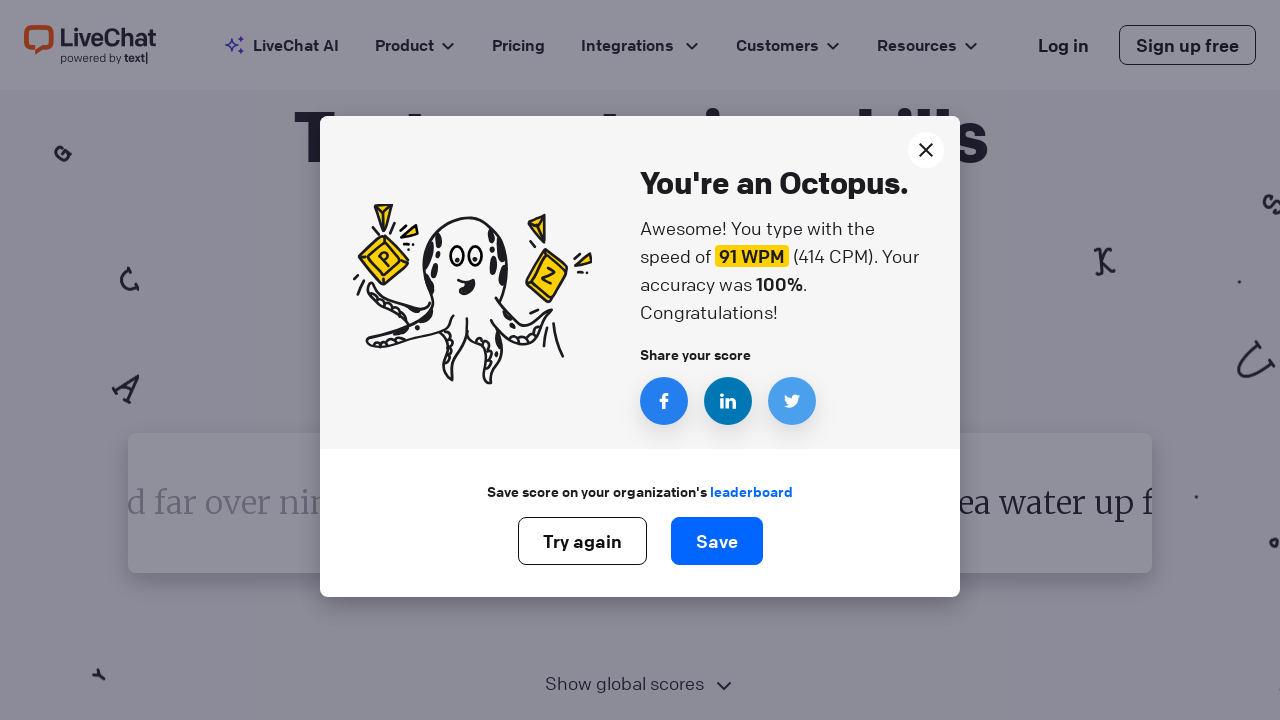

Typed word 'since' followed by space on #test-input
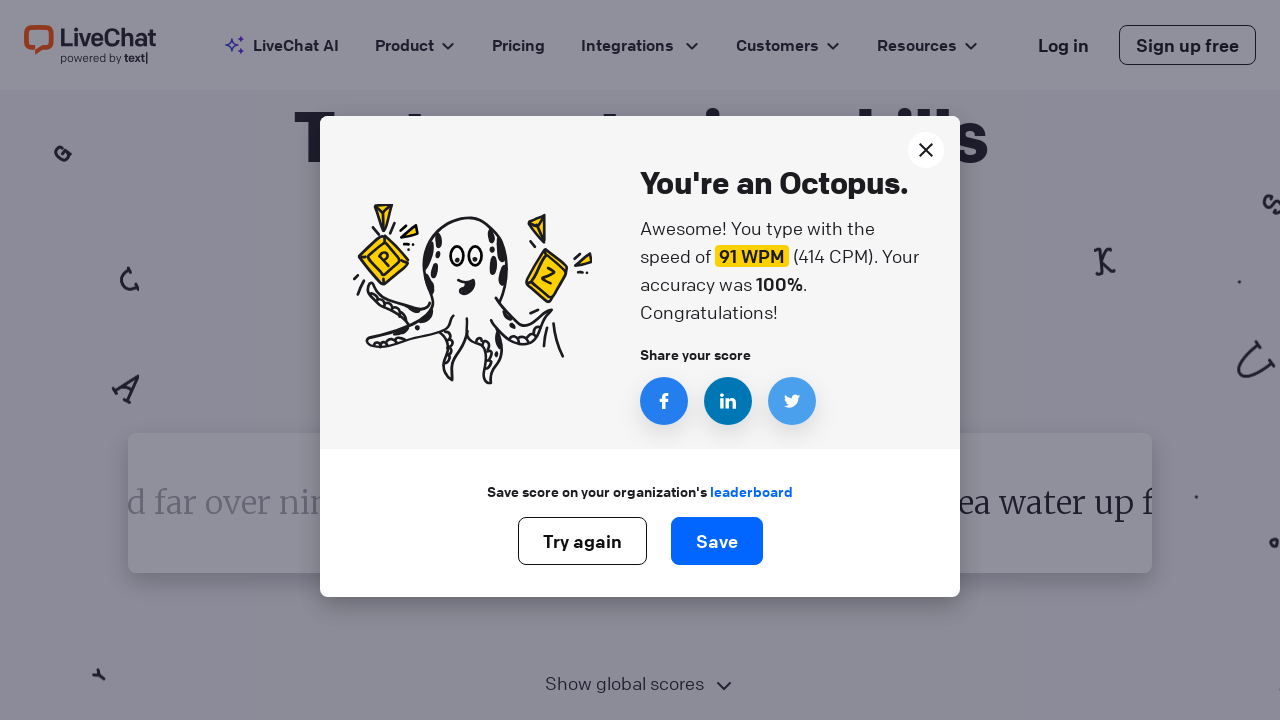

Retrieved word to type: 'since'
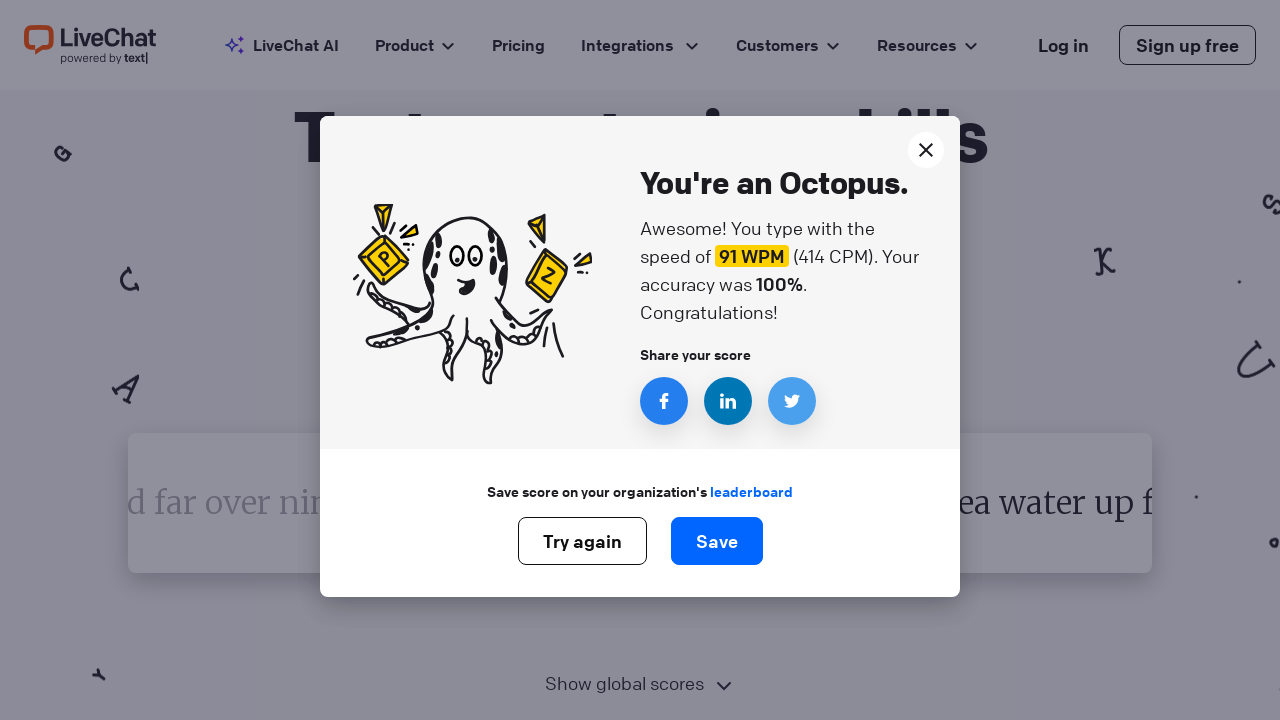

Typed word 'since' followed by space on #test-input
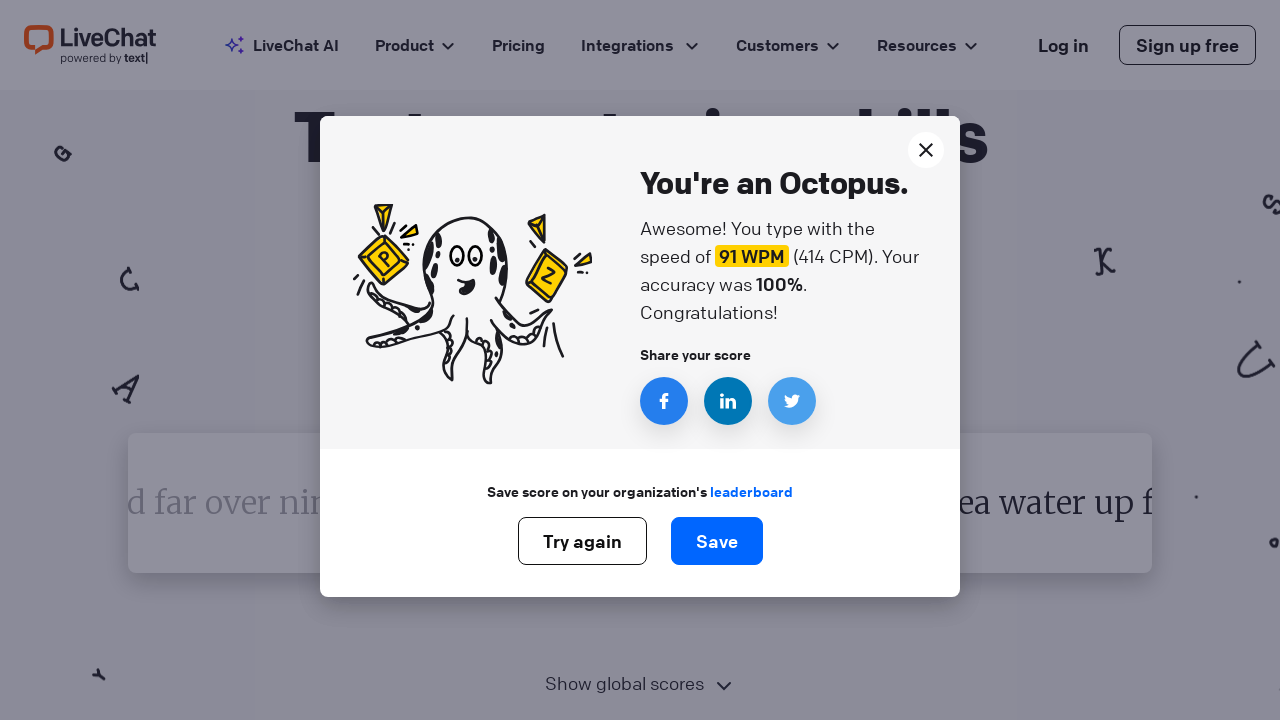

Retrieved word to type: 'since'
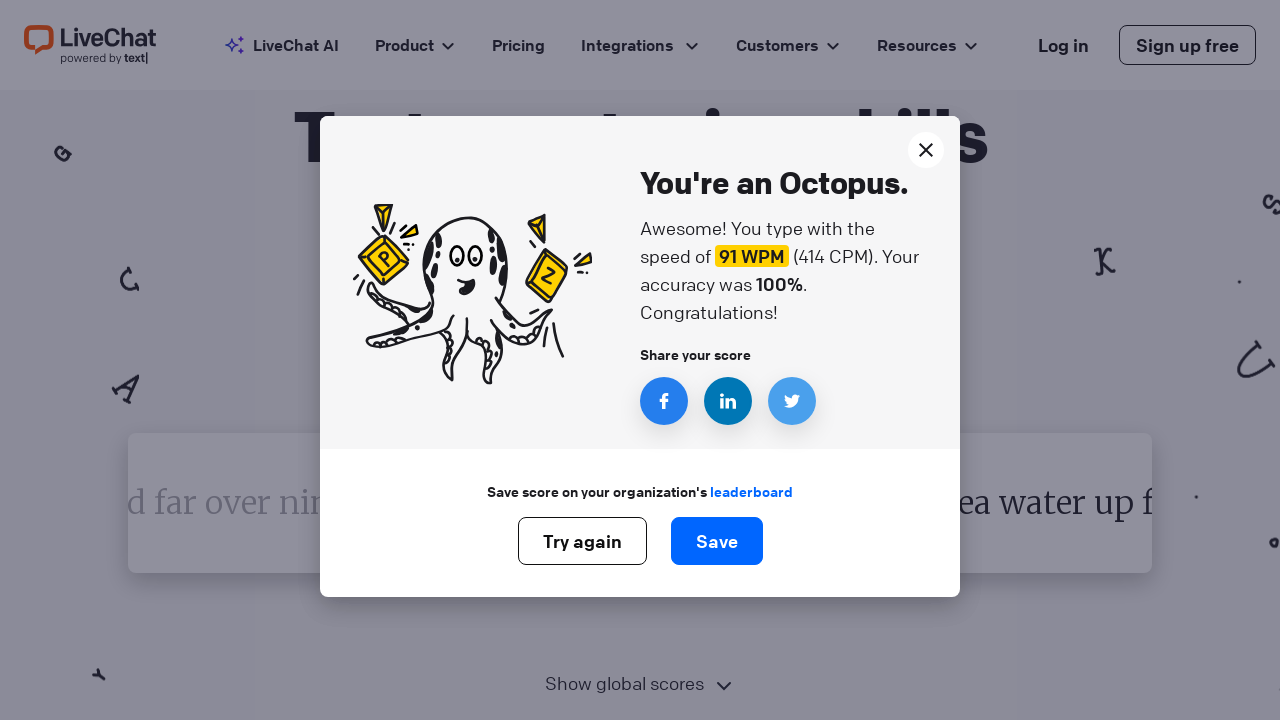

Typed word 'since' followed by space on #test-input
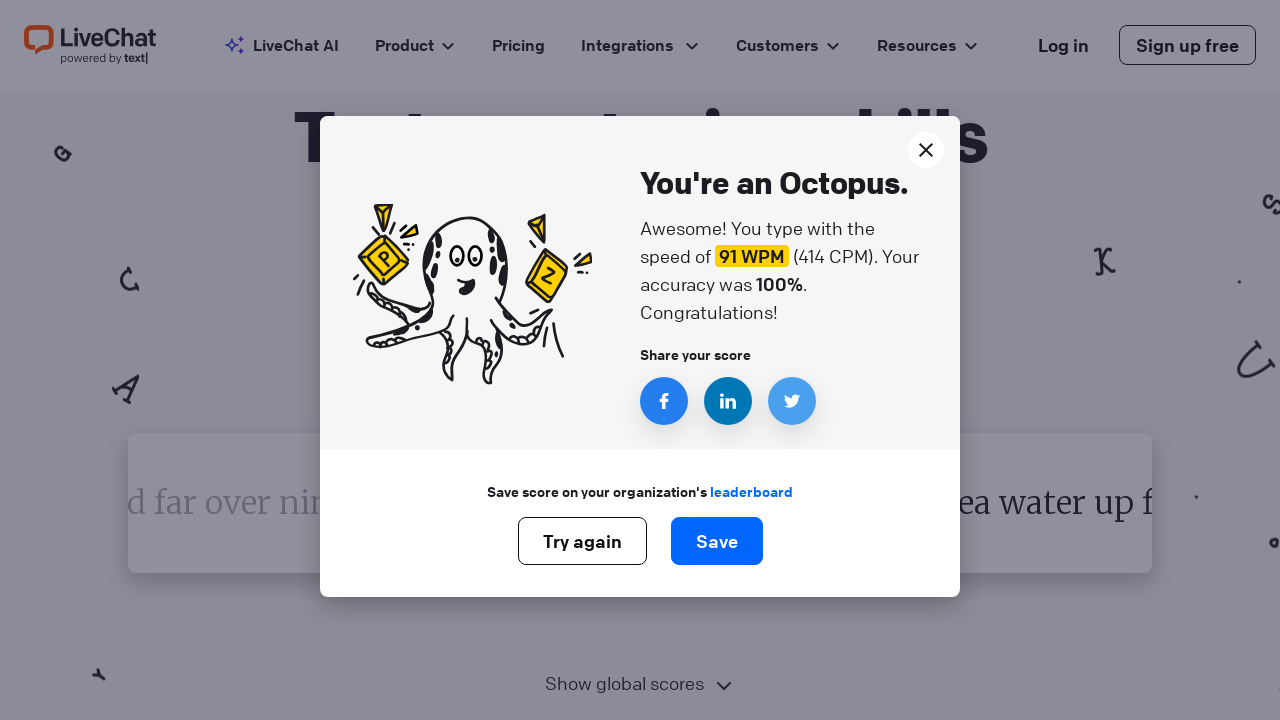

Retrieved word to type: 'since'
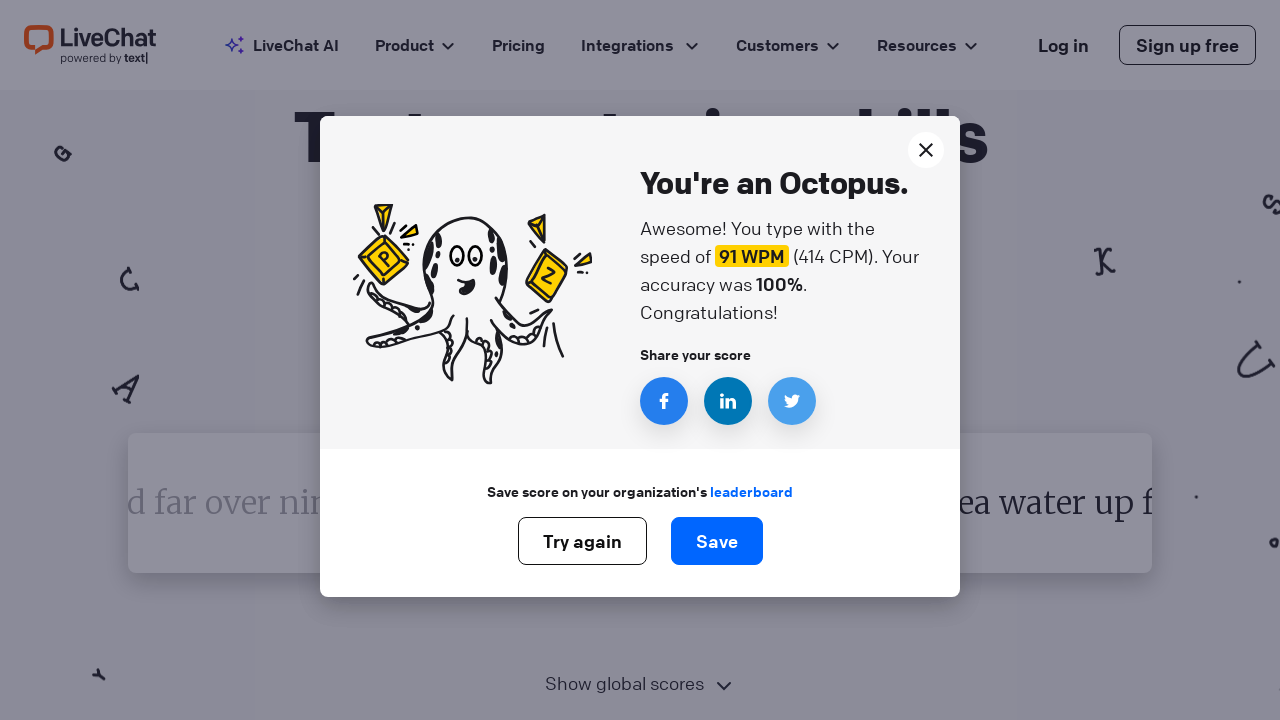

Typed word 'since' followed by space on #test-input
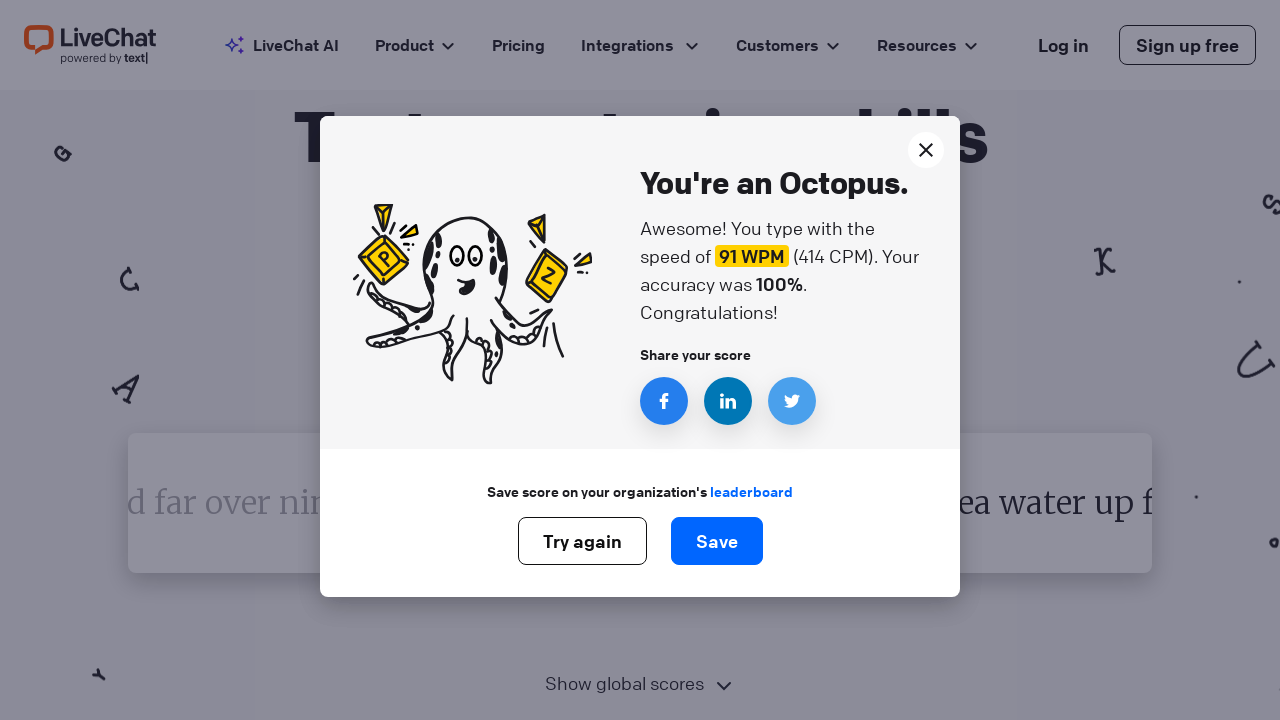

Retrieved word to type: 'since'
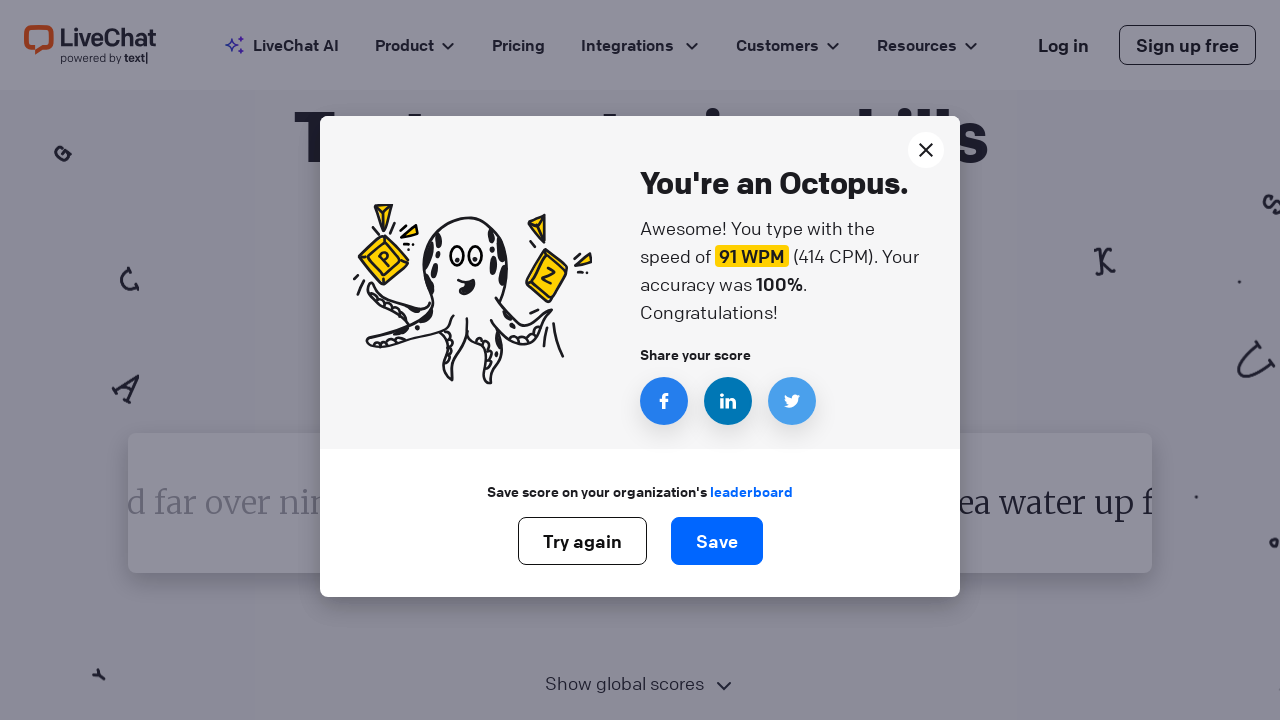

Typed word 'since' followed by space on #test-input
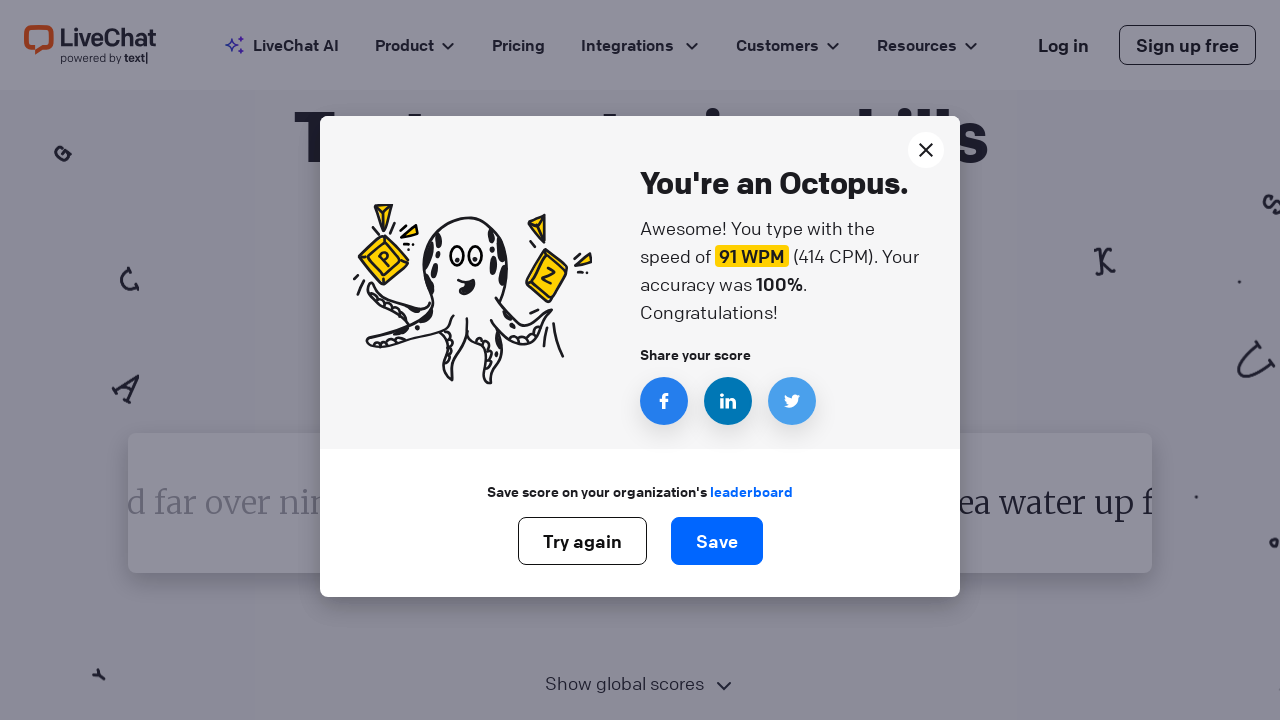

Retrieved word to type: 'since'
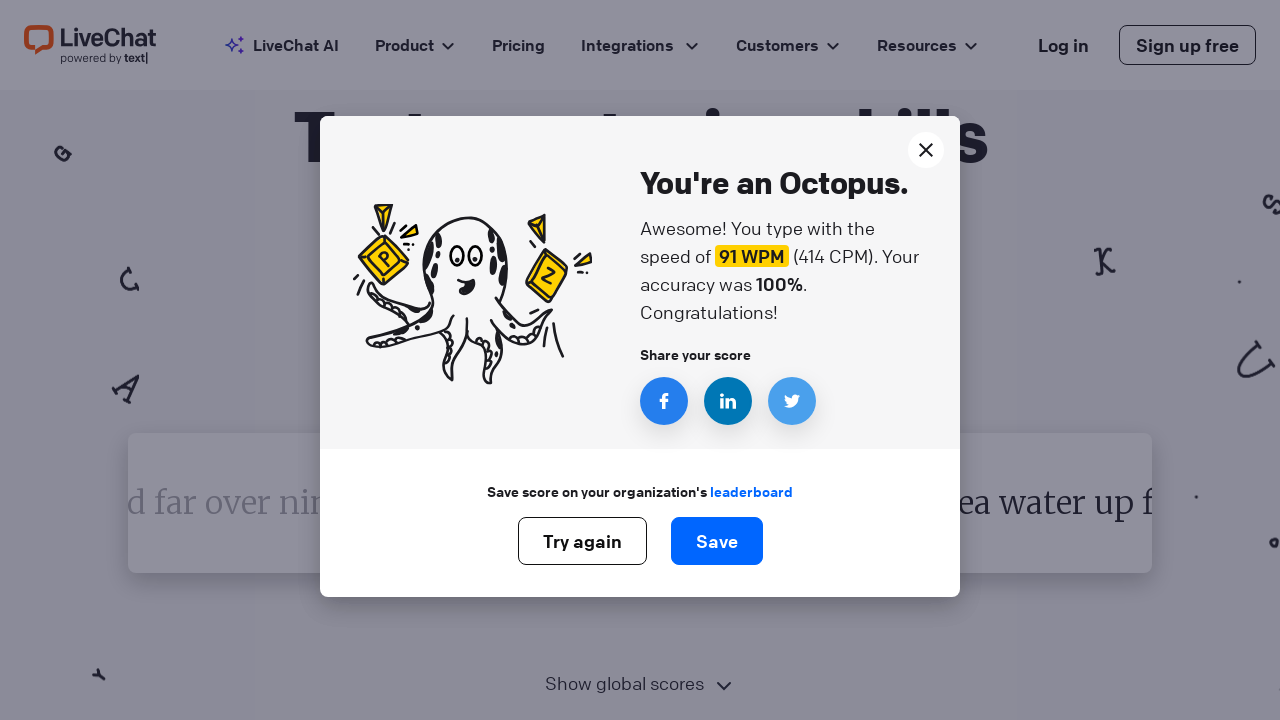

Typed word 'since' followed by space on #test-input
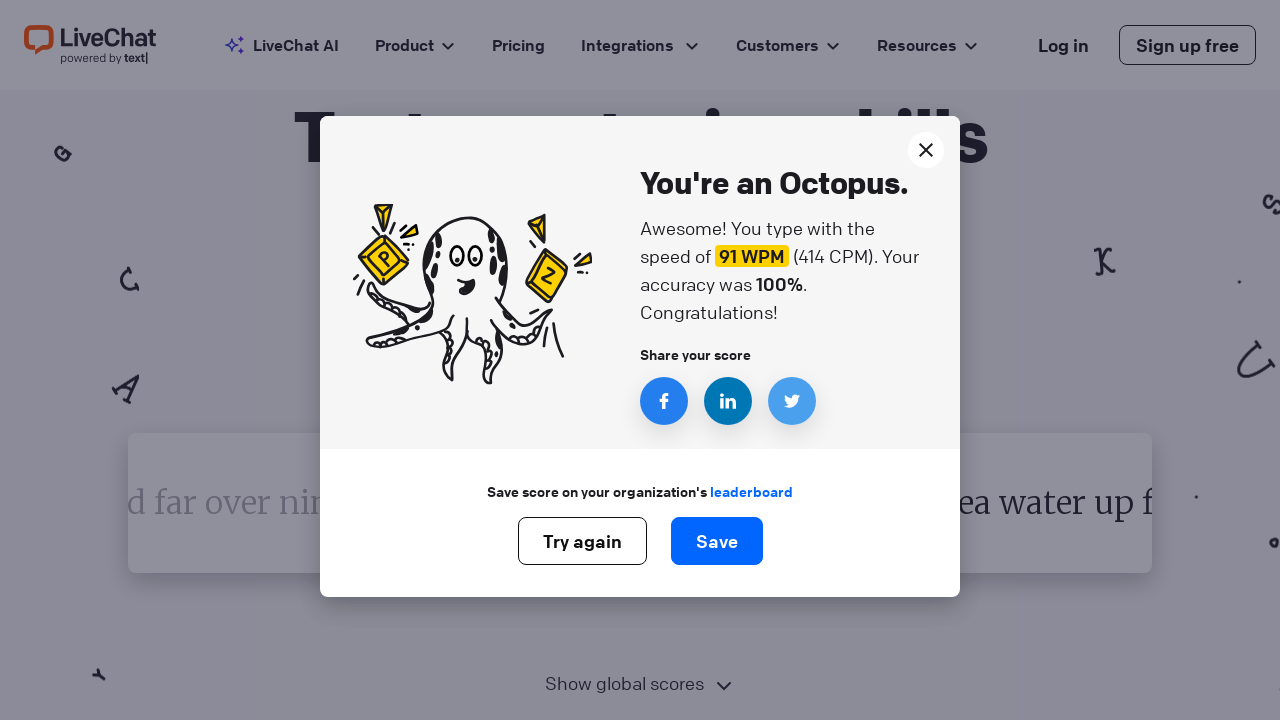

Retrieved word to type: 'since'
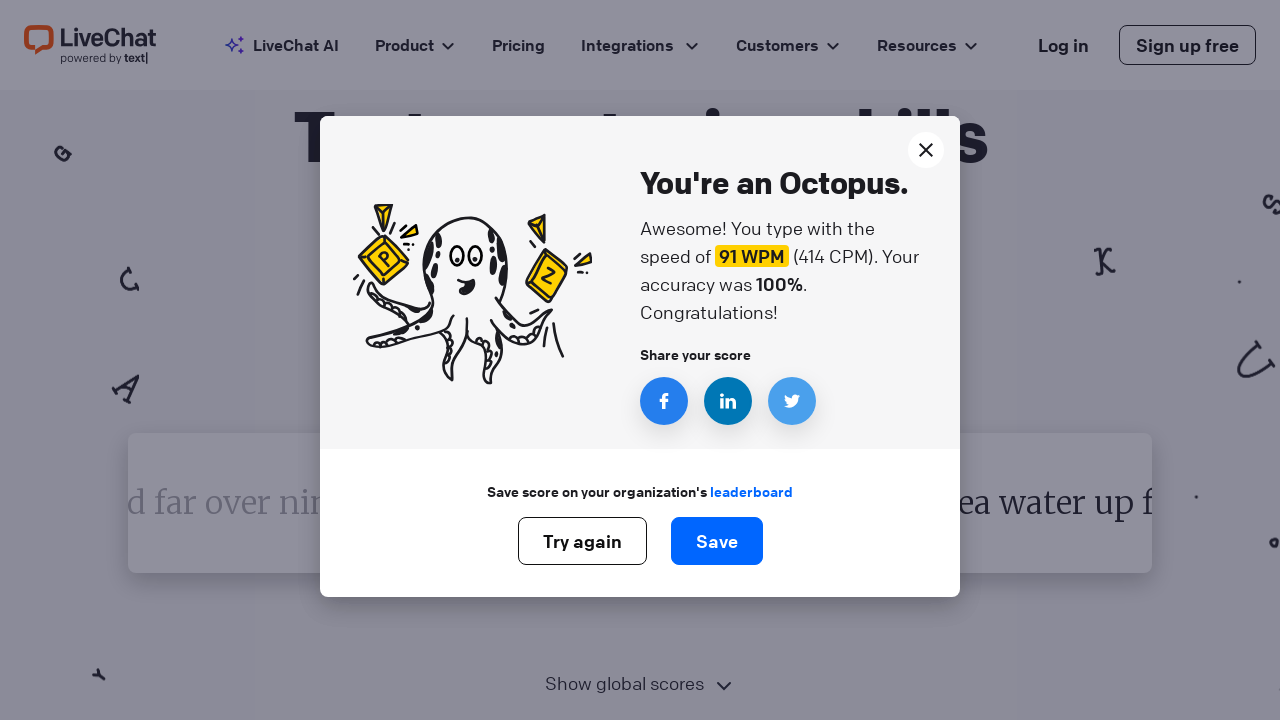

Typed word 'since' followed by space on #test-input
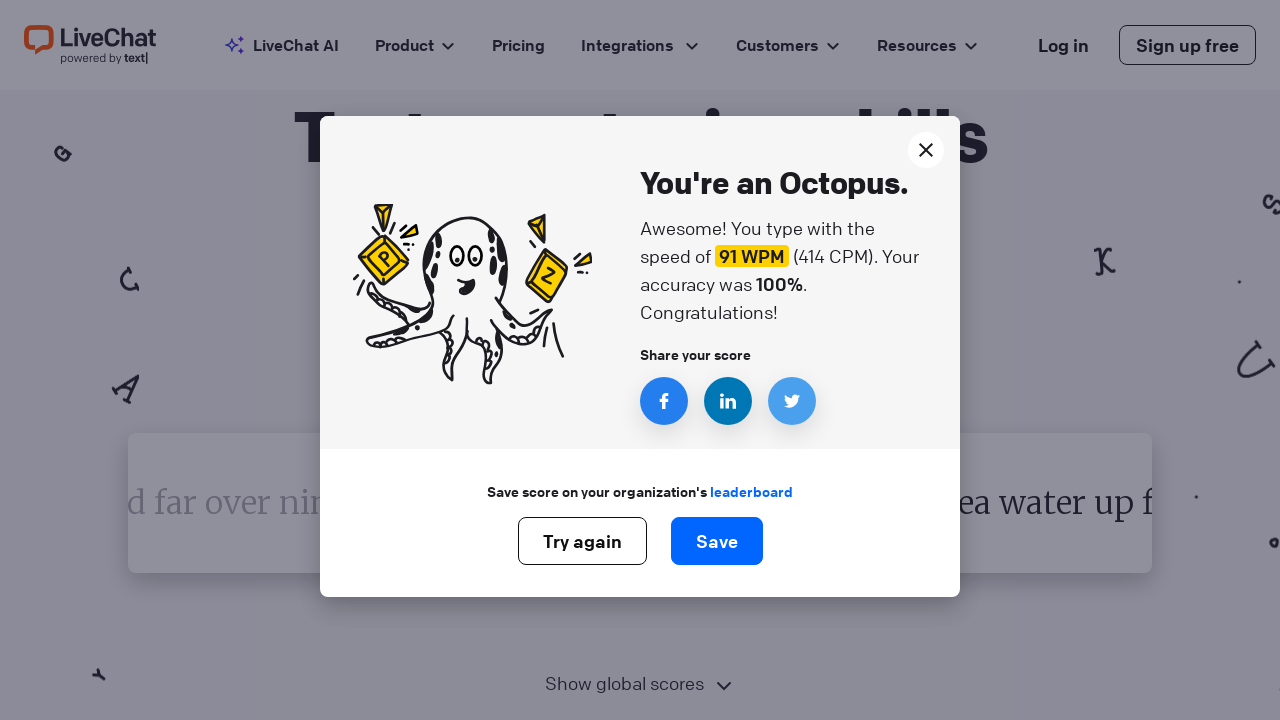

Retrieved word to type: 'since'
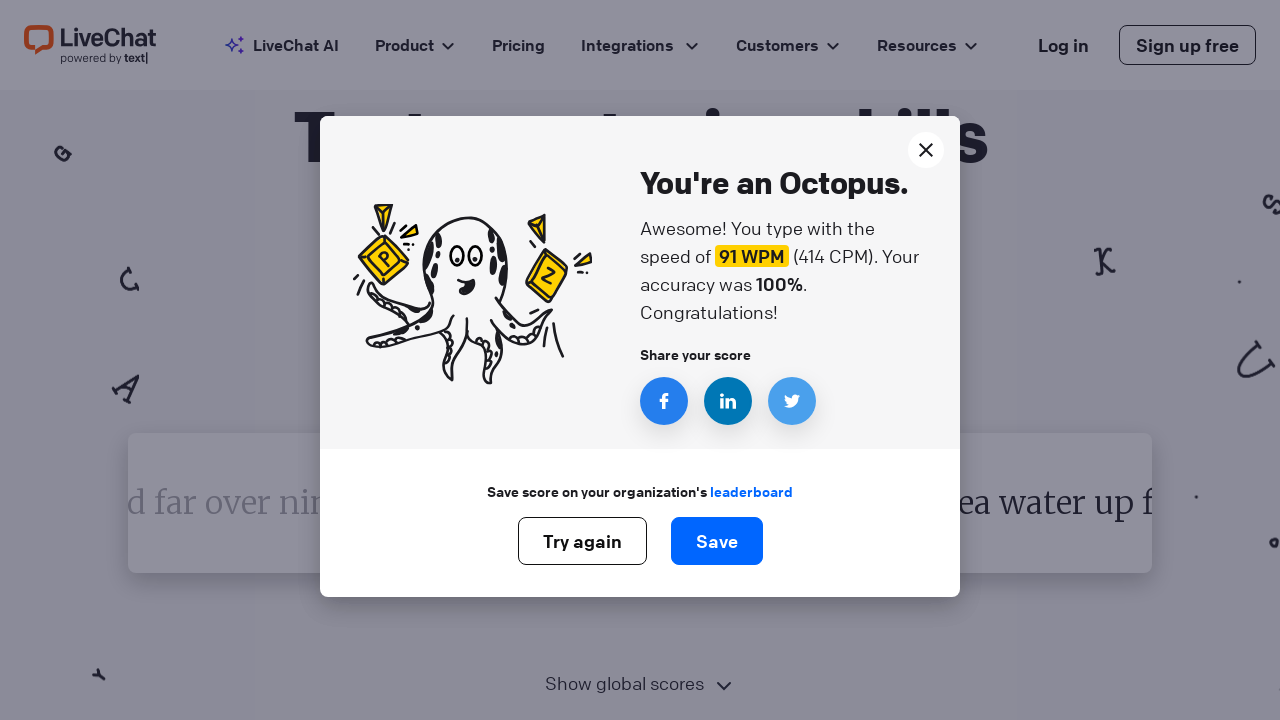

Typed word 'since' followed by space on #test-input
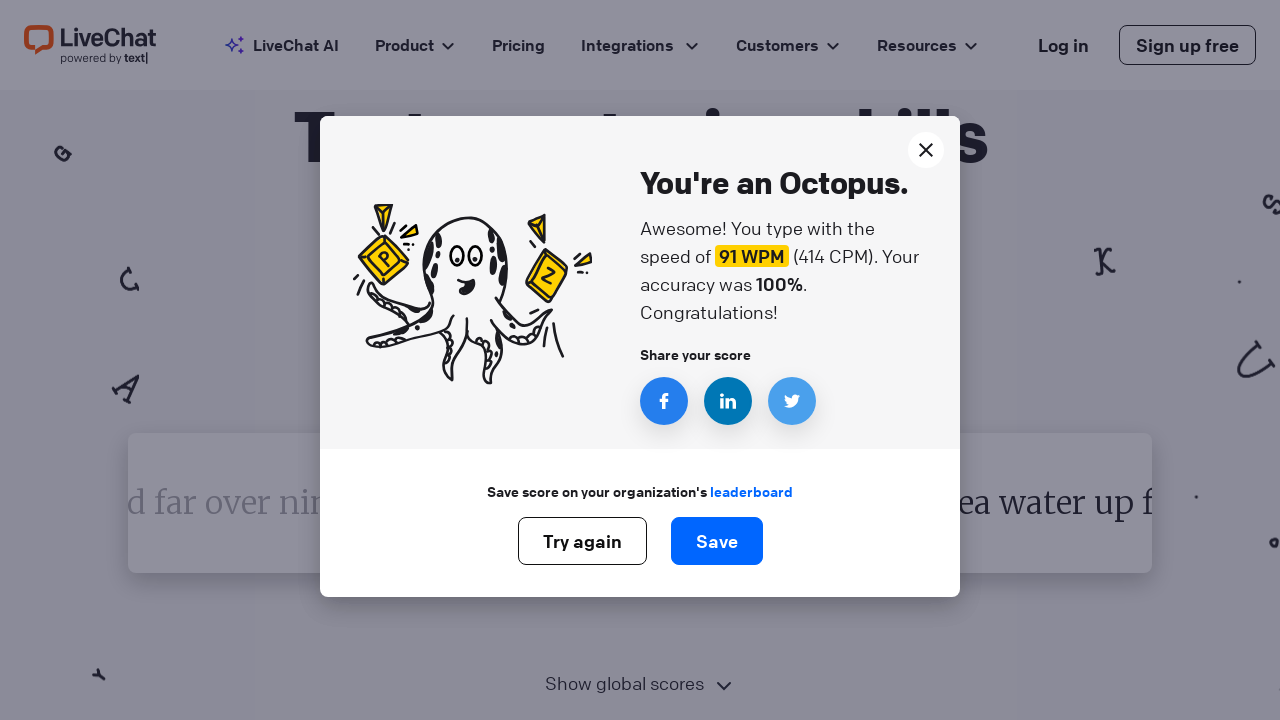

Retrieved word to type: 'since'
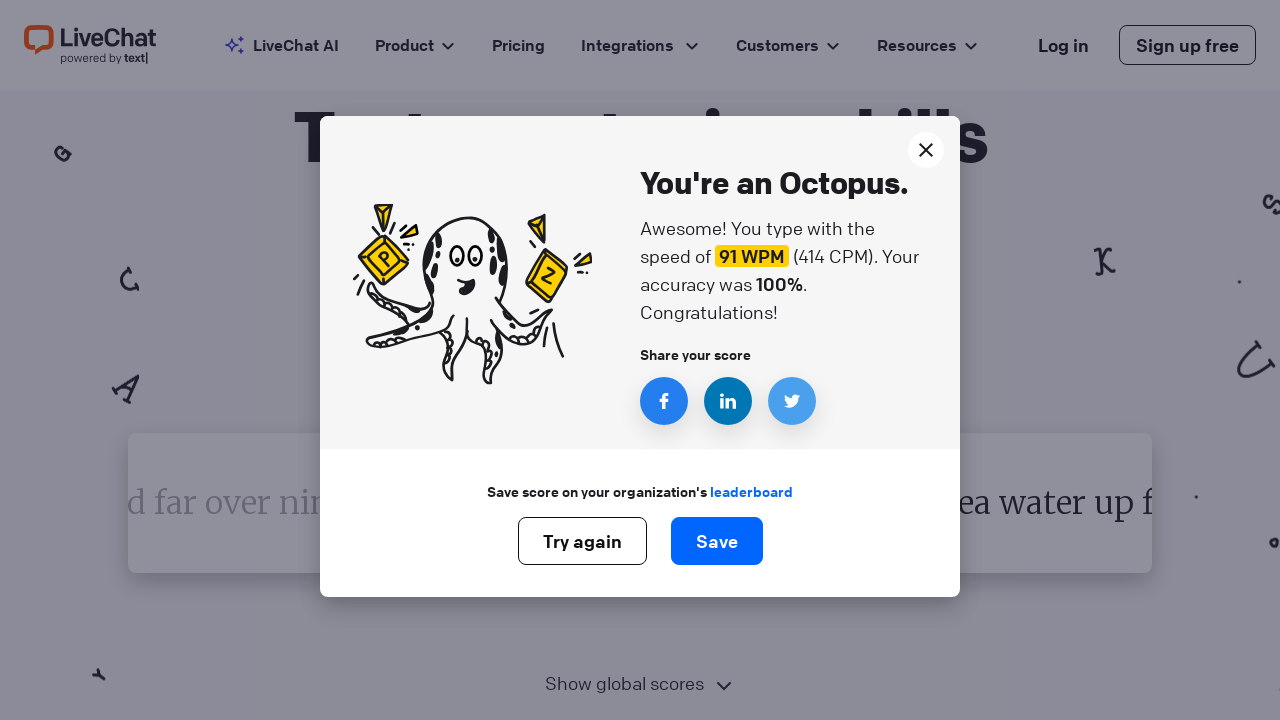

Typed word 'since' followed by space on #test-input
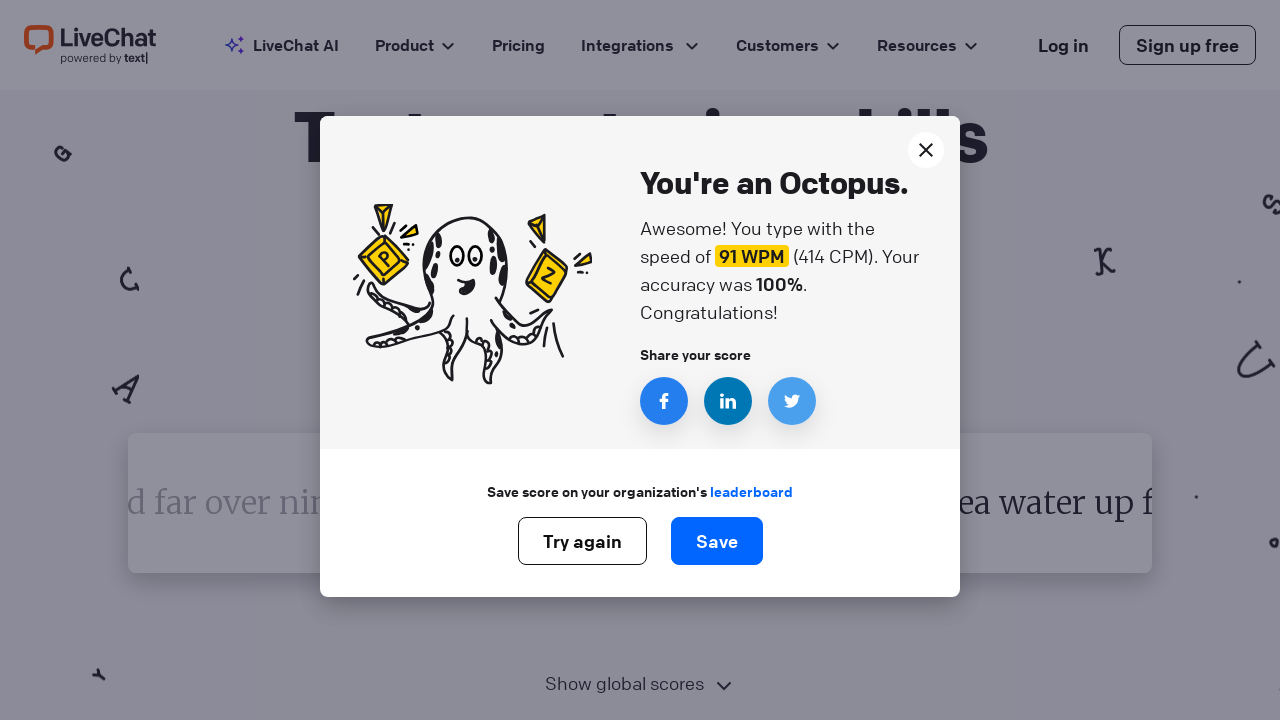

Retrieved word to type: 'since'
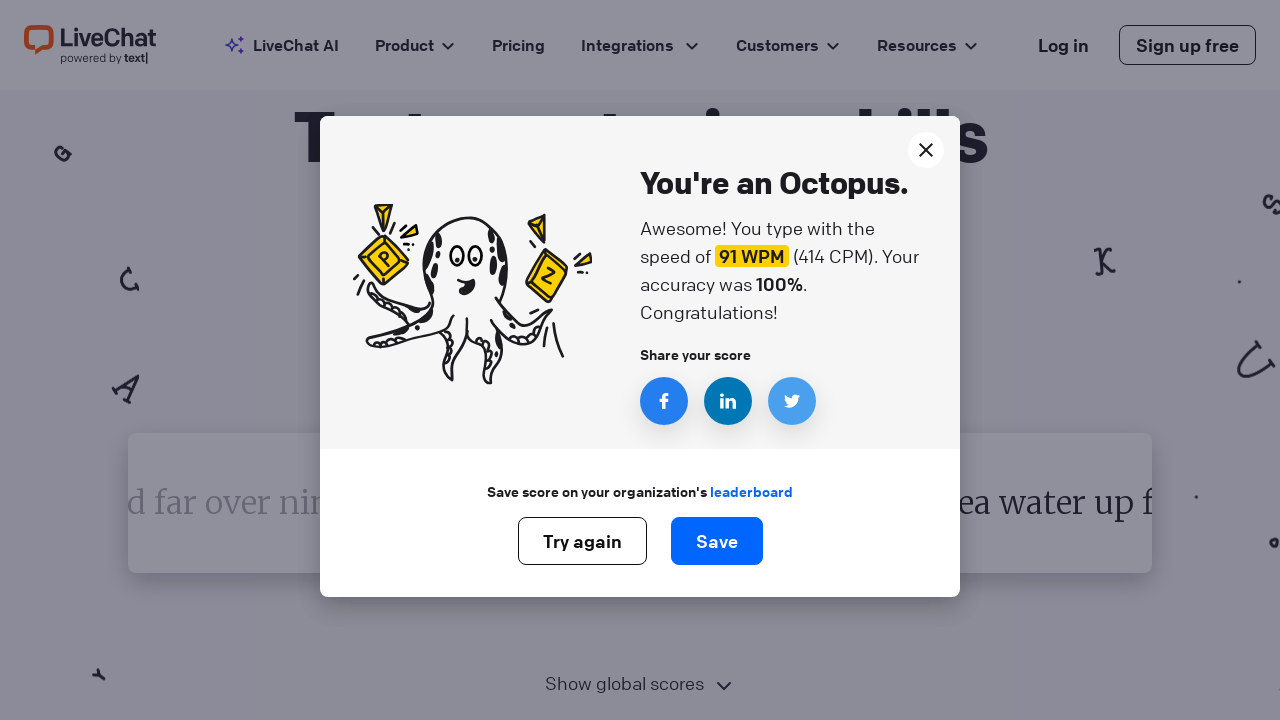

Typed word 'since' followed by space on #test-input
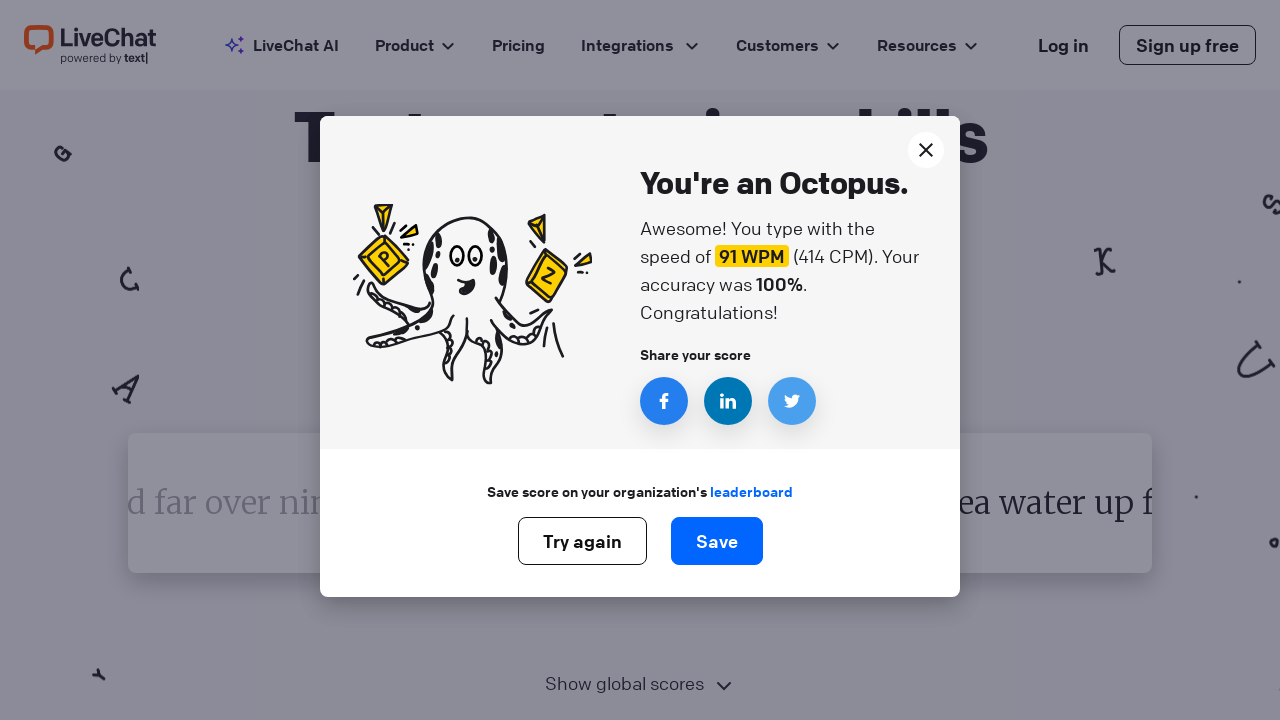

Retrieved word to type: 'since'
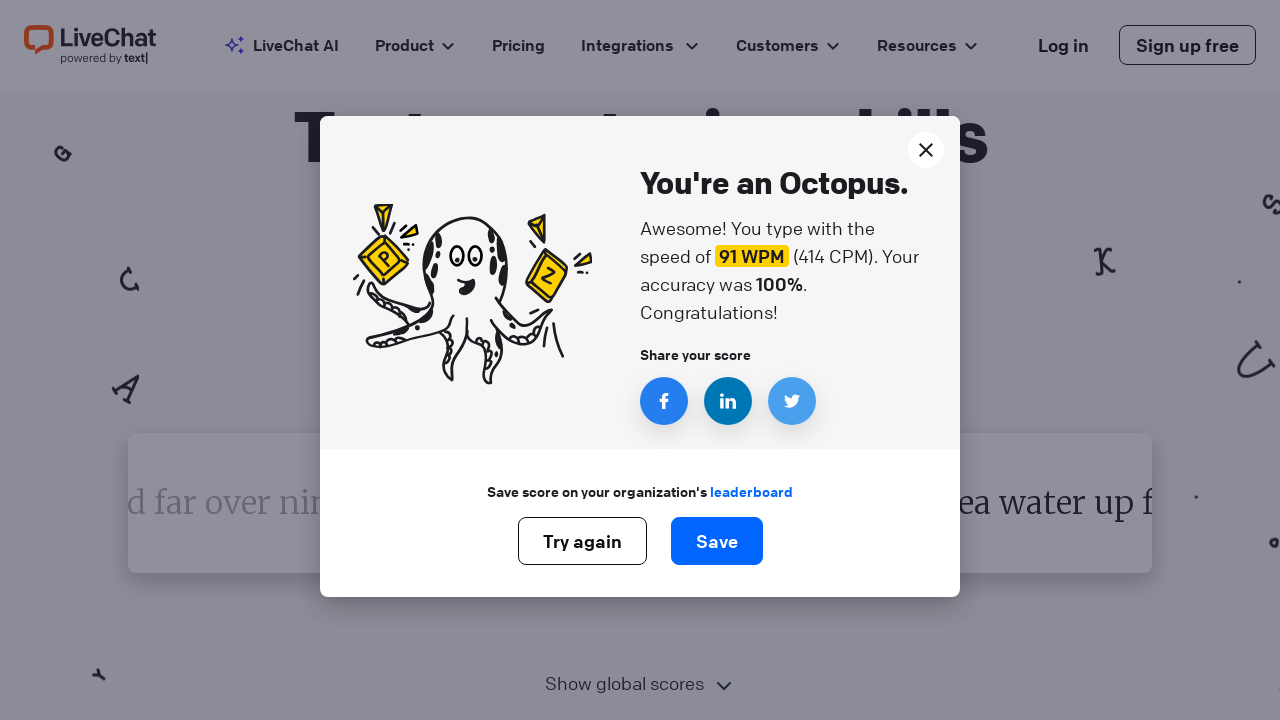

Typed word 'since' followed by space on #test-input
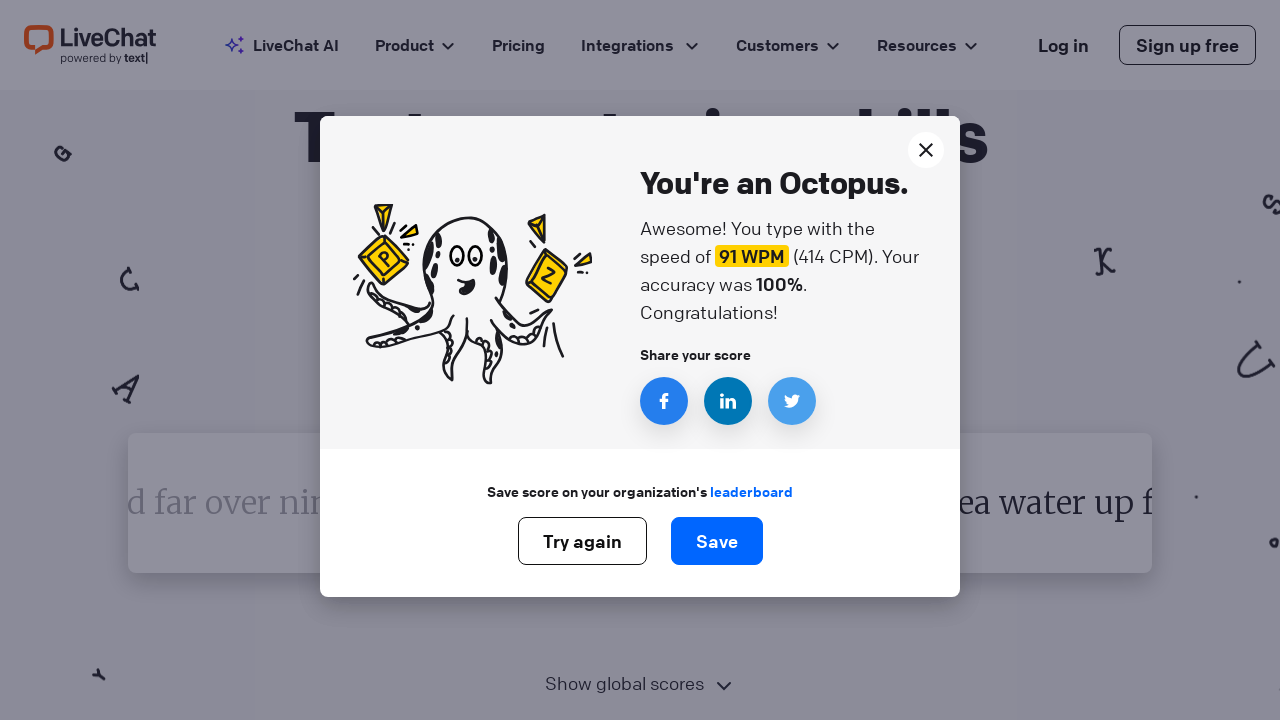

Retrieved word to type: 'since'
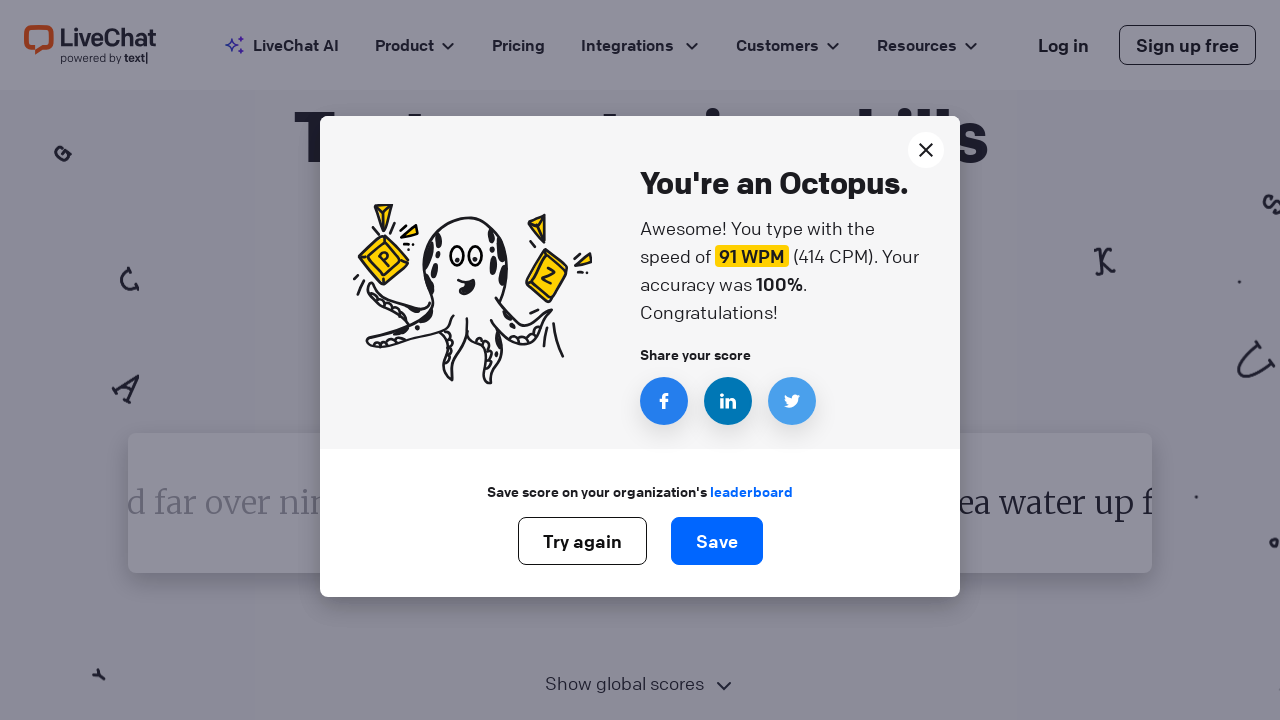

Typed word 'since' followed by space on #test-input
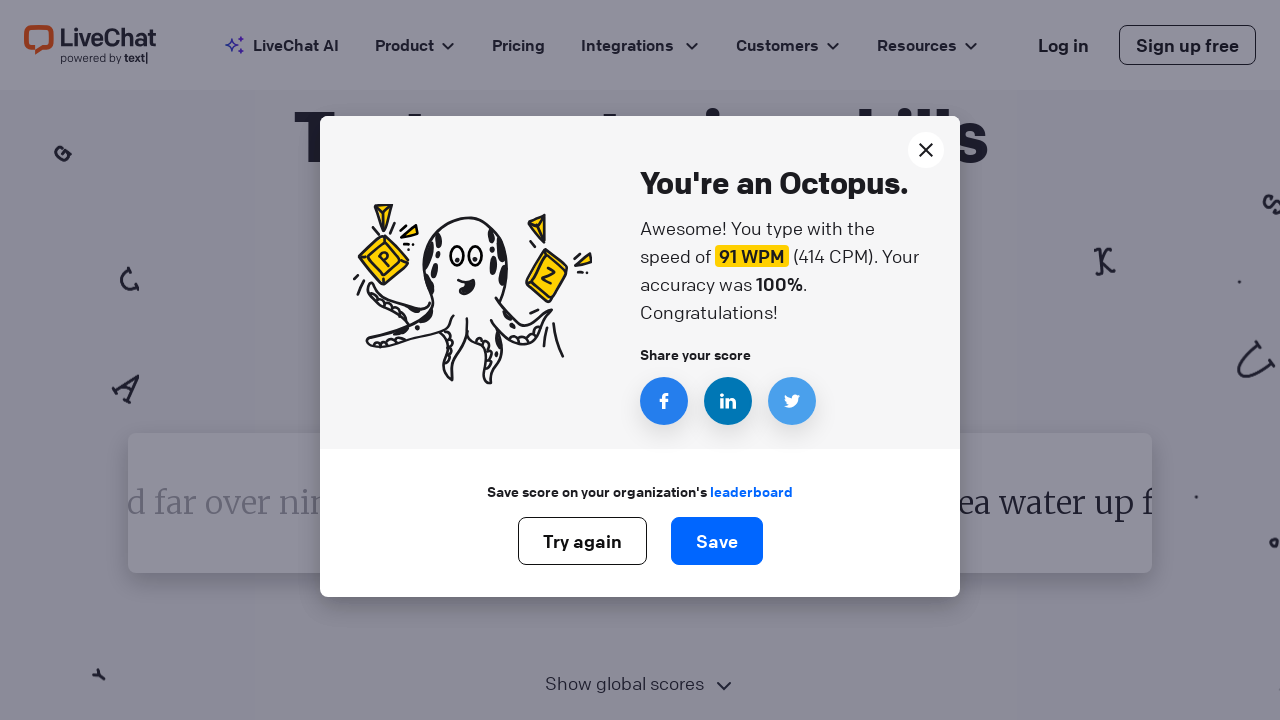

Retrieved word to type: 'since'
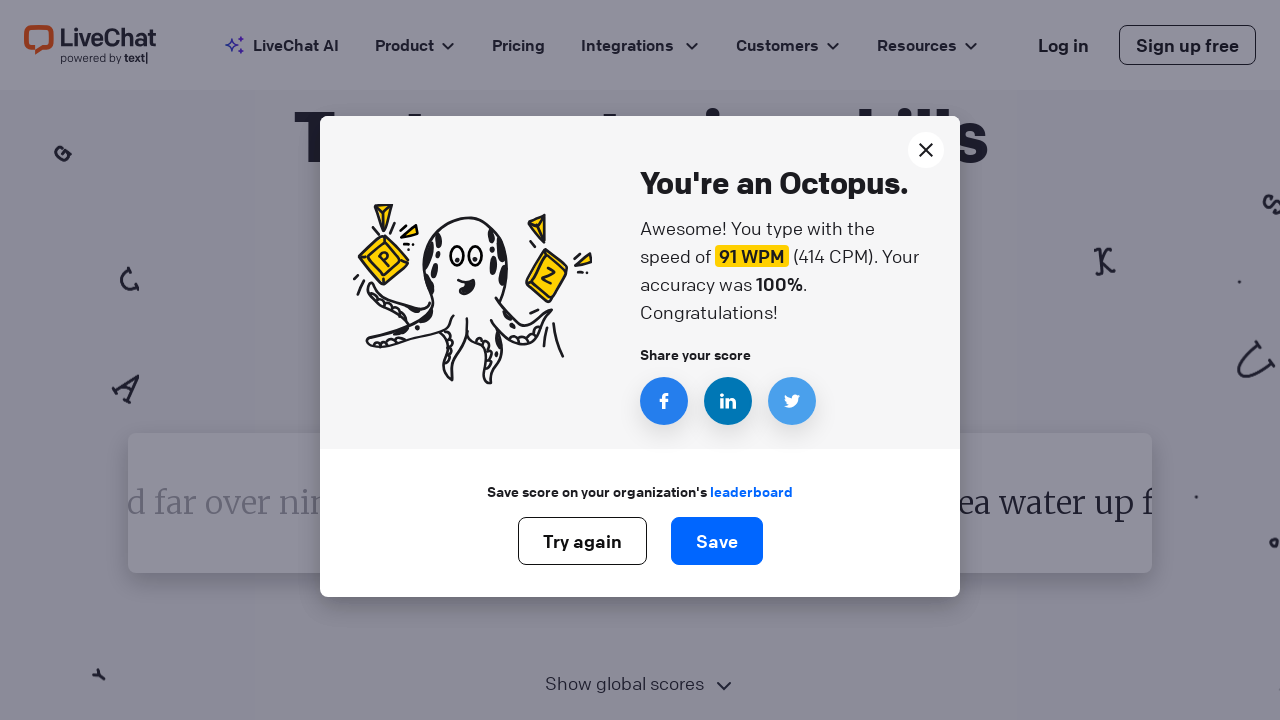

Typed word 'since' followed by space on #test-input
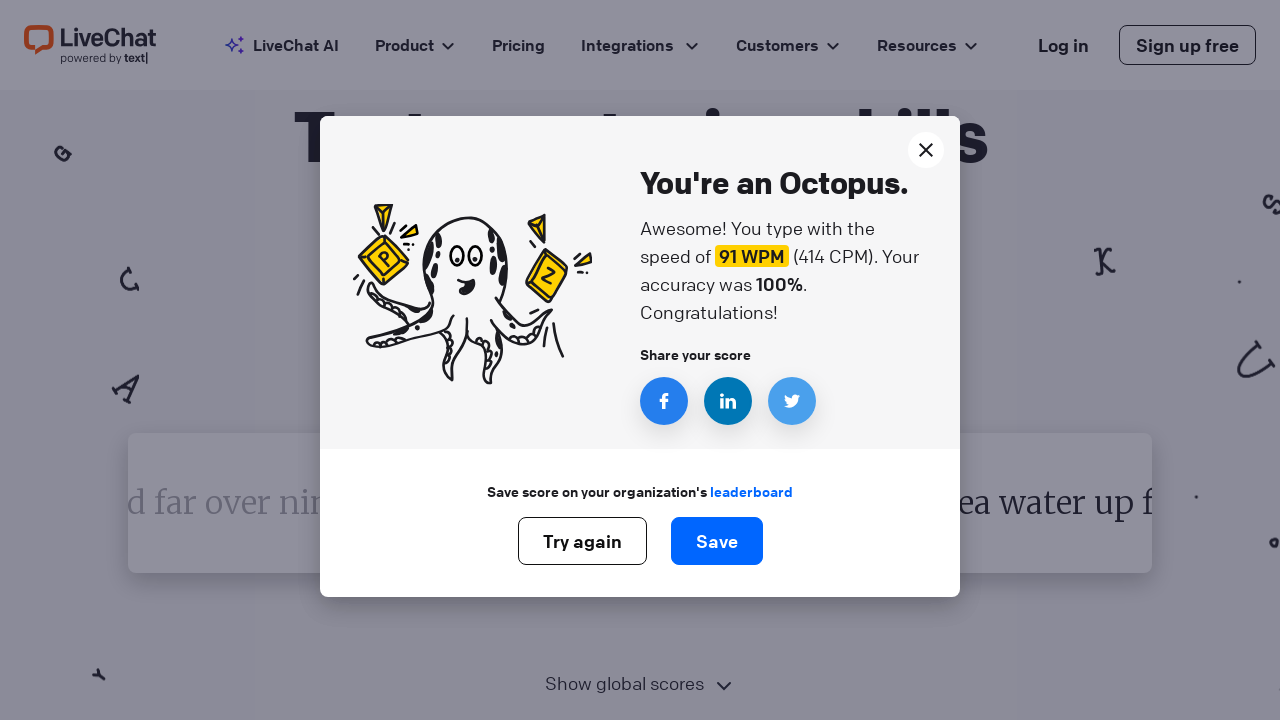

Retrieved word to type: 'since'
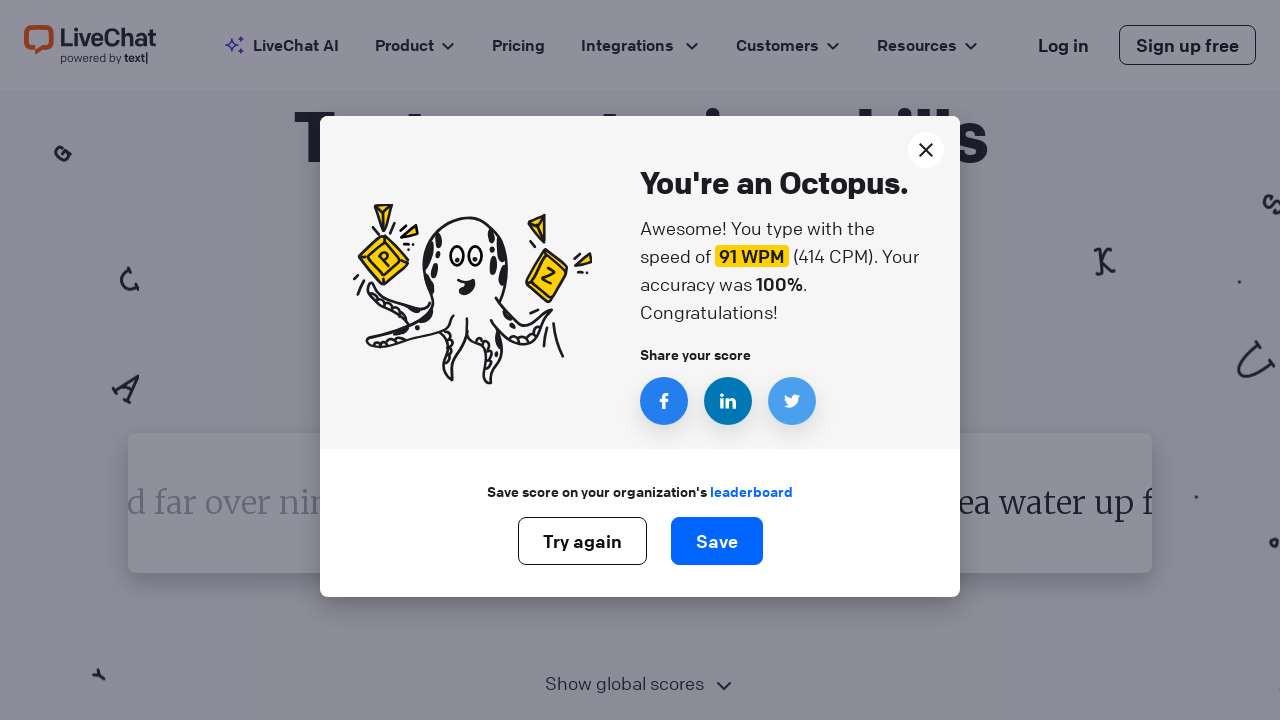

Typed word 'since' followed by space on #test-input
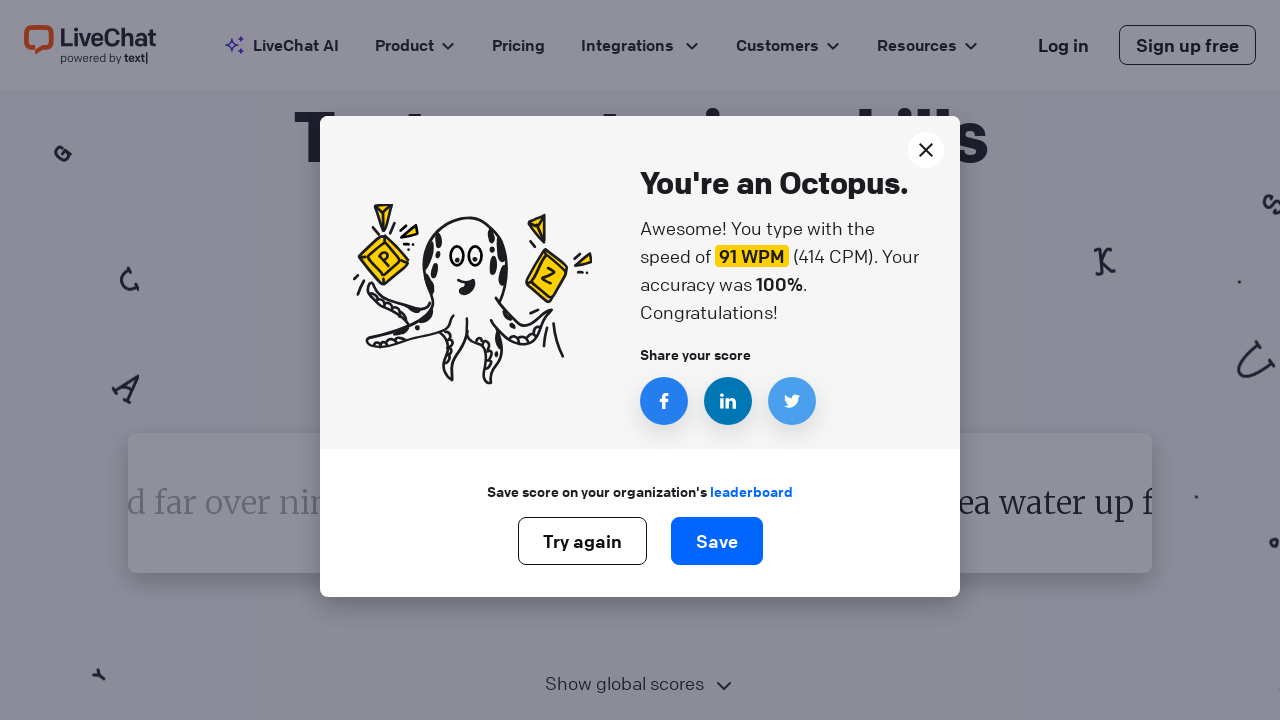

Retrieved word to type: 'since'
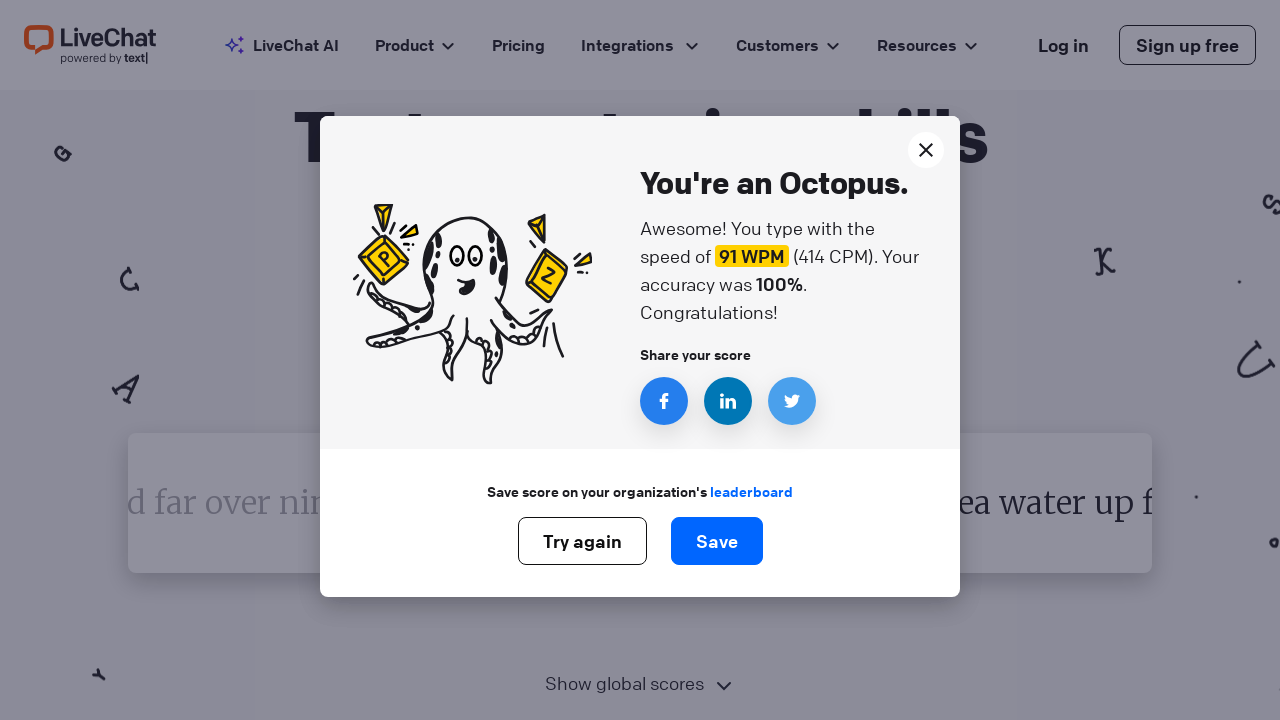

Typed word 'since' followed by space on #test-input
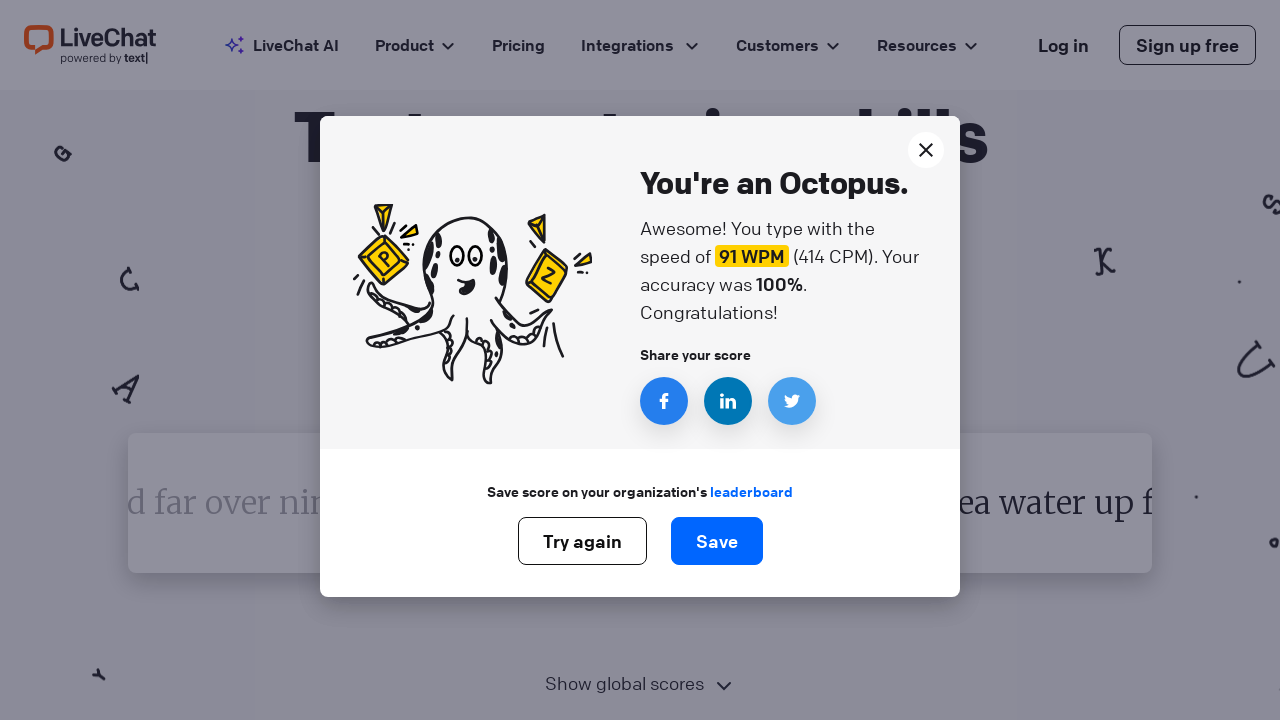

Retrieved word to type: 'since'
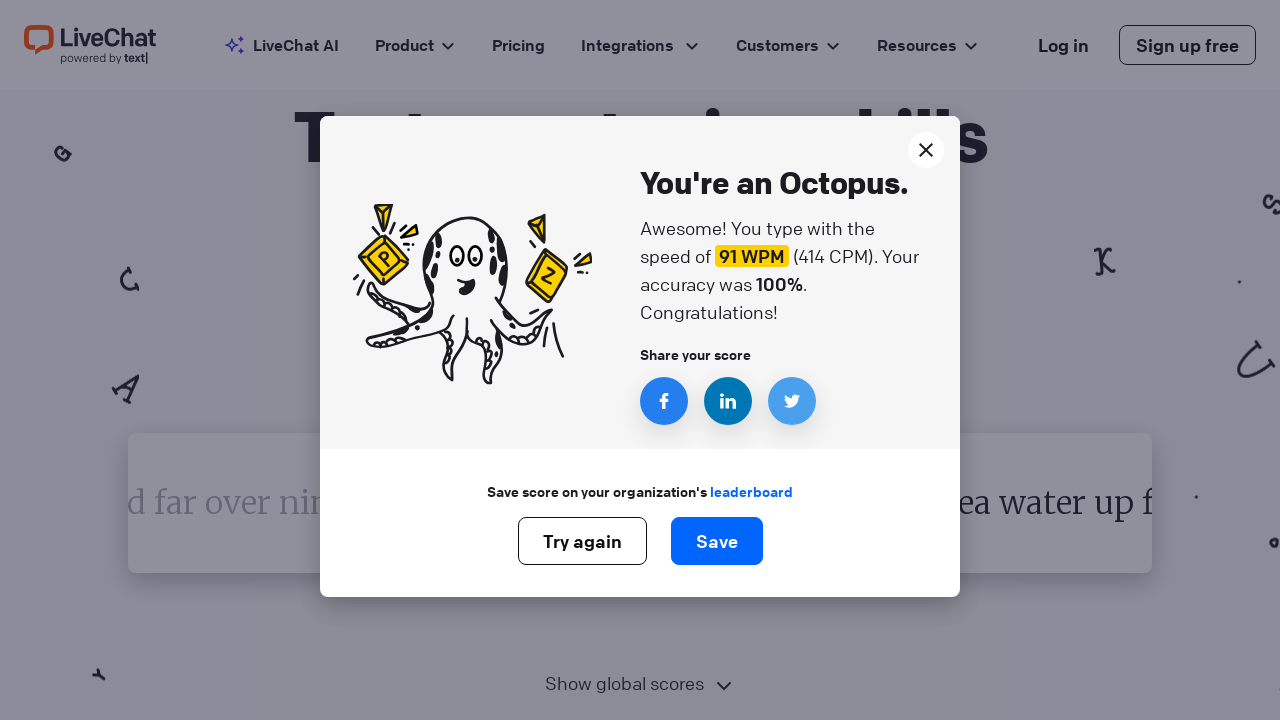

Typed word 'since' followed by space on #test-input
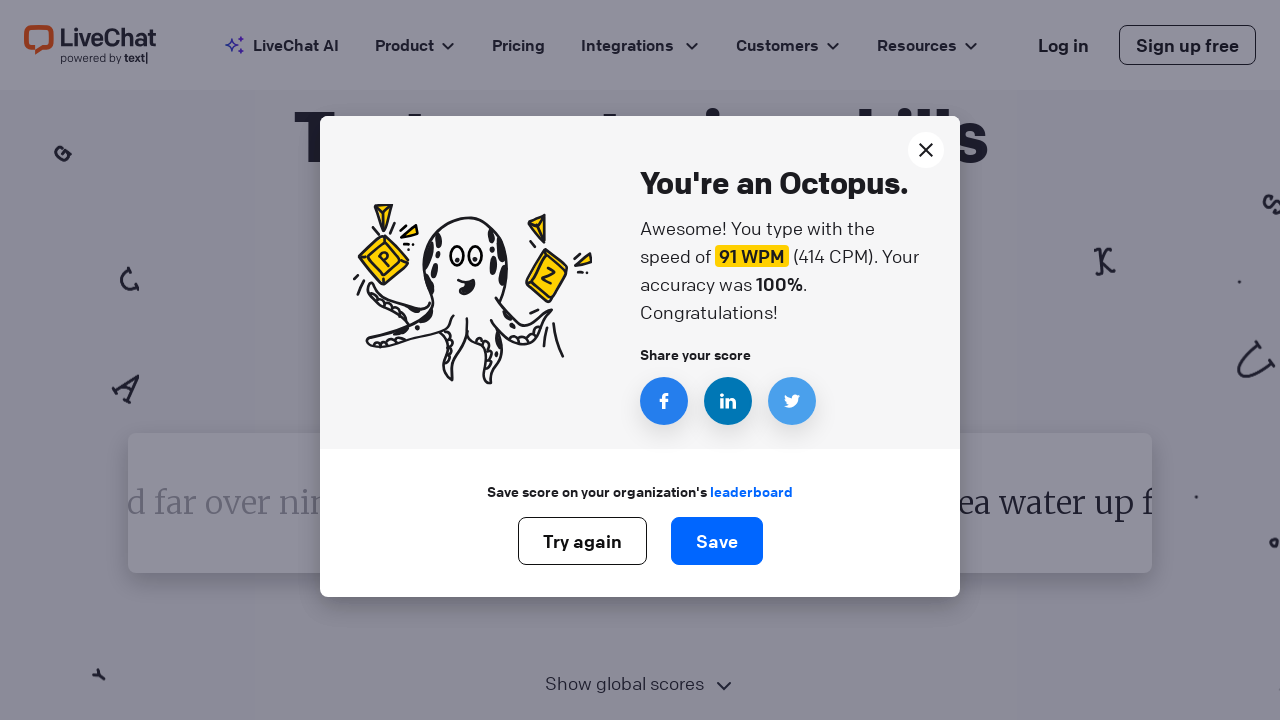

Retrieved word to type: 'since'
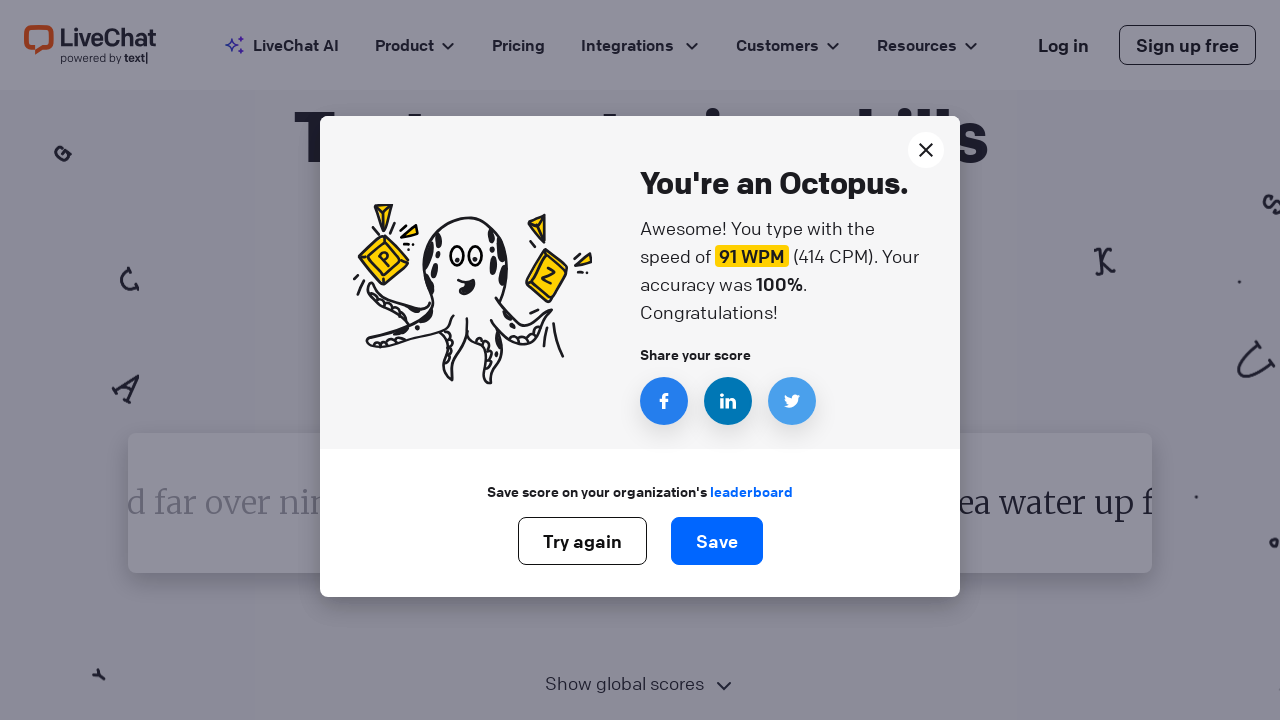

Typed word 'since' followed by space on #test-input
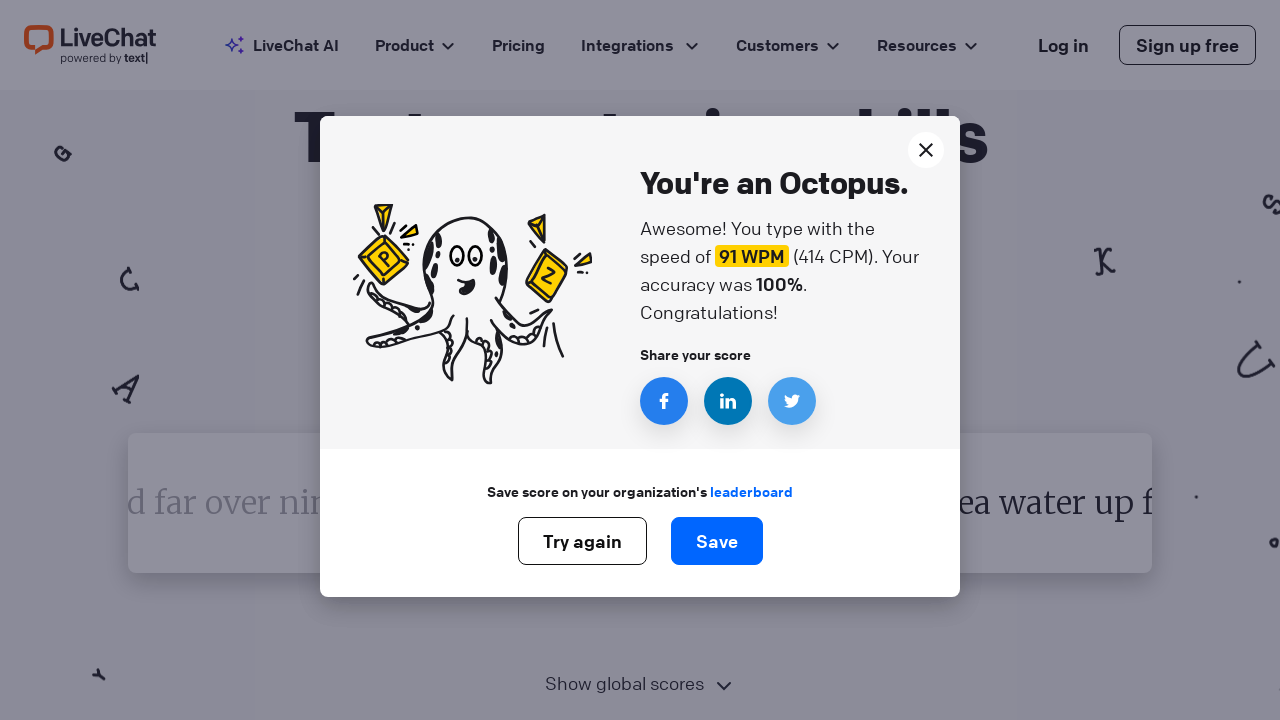

Retrieved word to type: 'since'
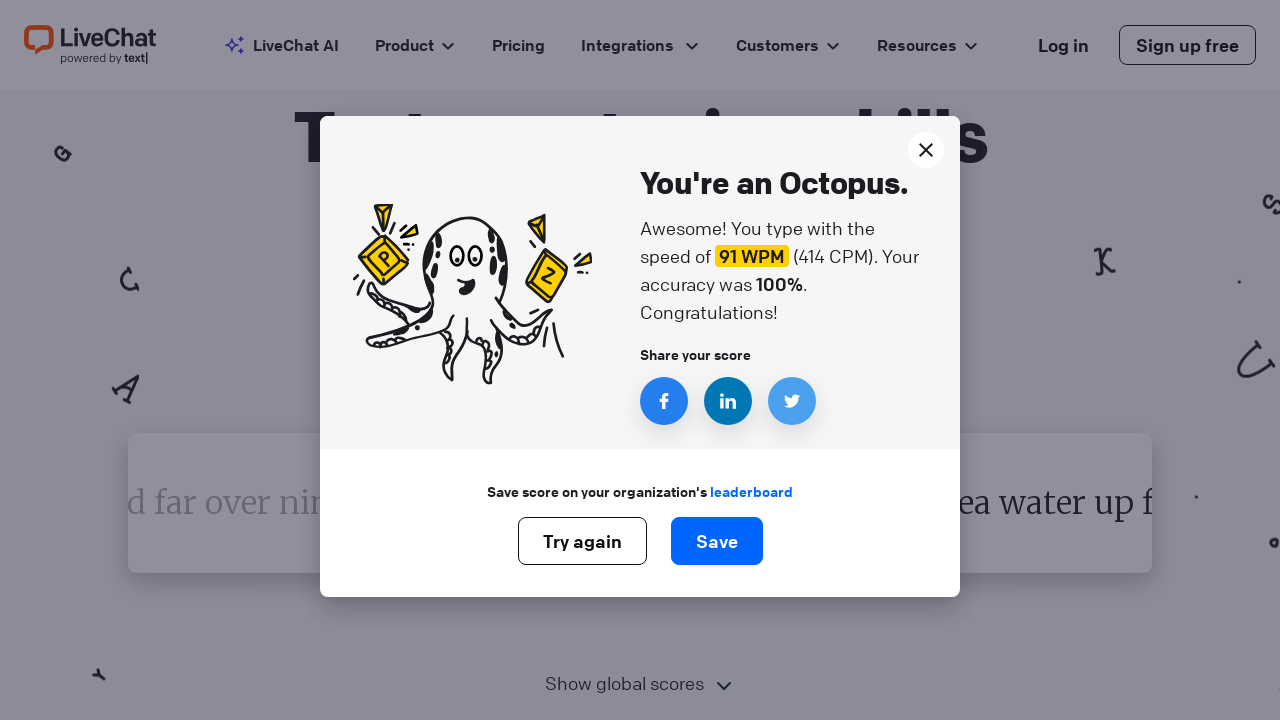

Typed word 'since' followed by space on #test-input
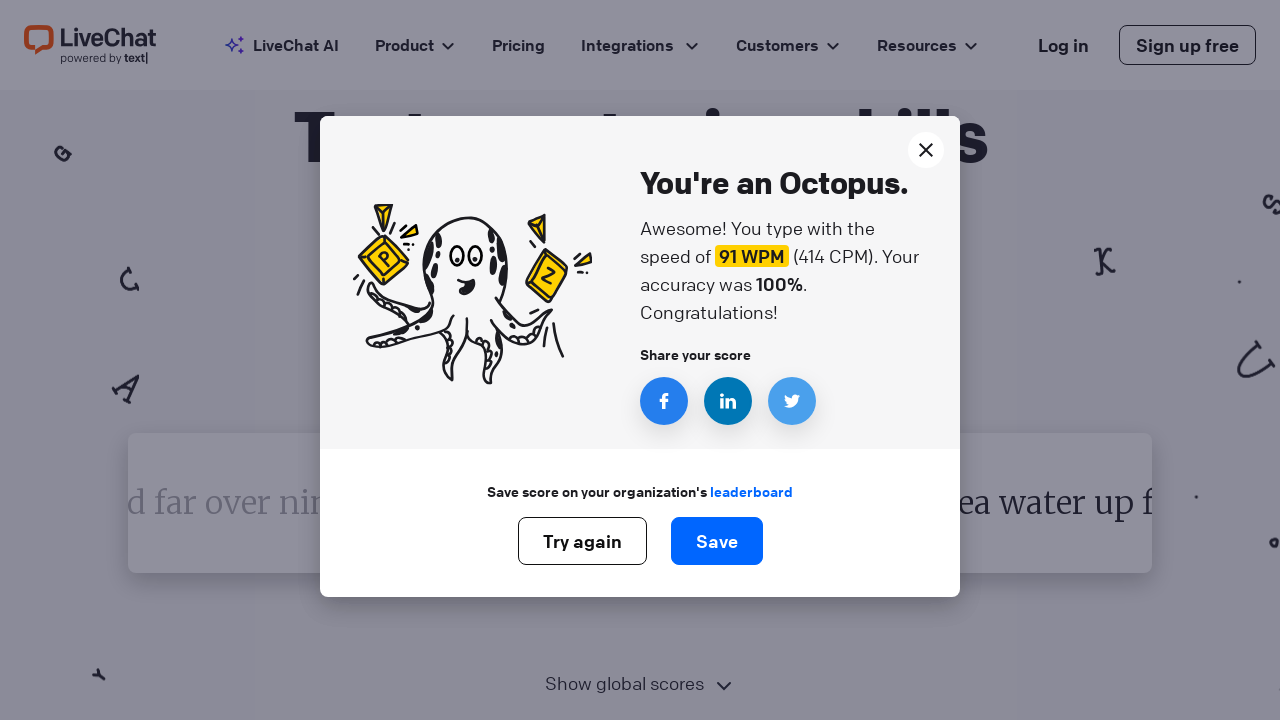

Retrieved word to type: 'since'
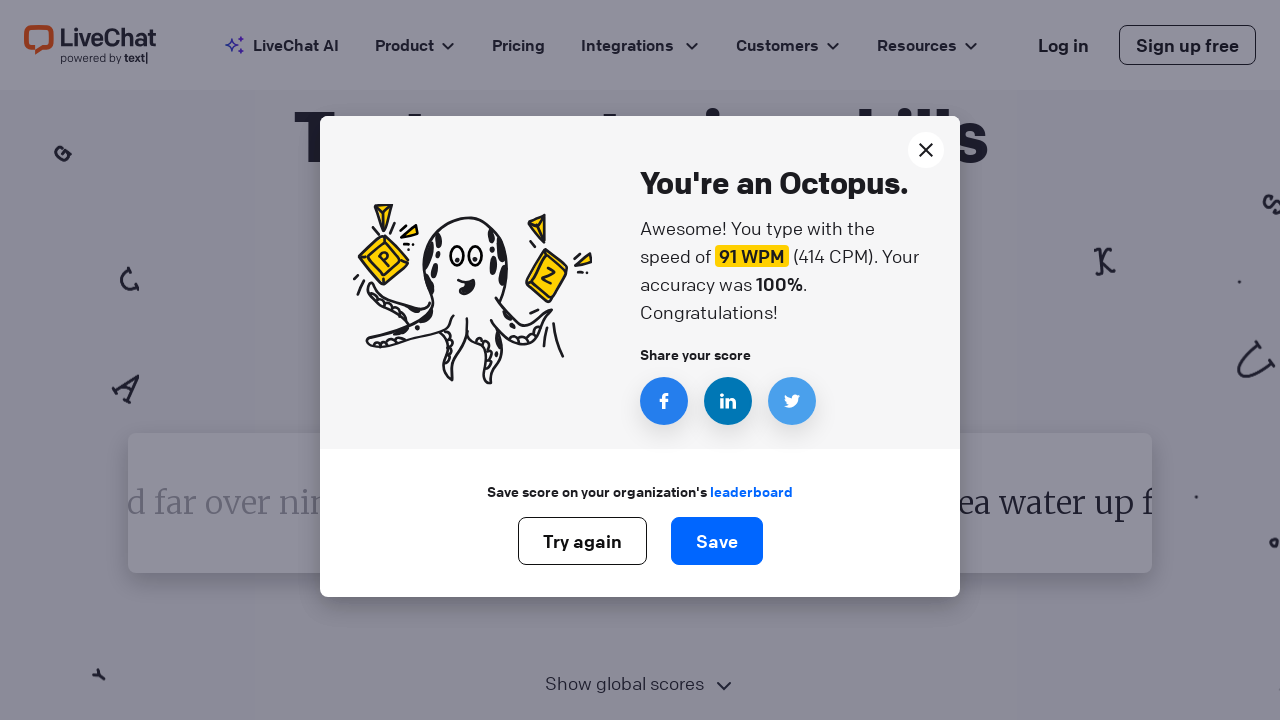

Typed word 'since' followed by space on #test-input
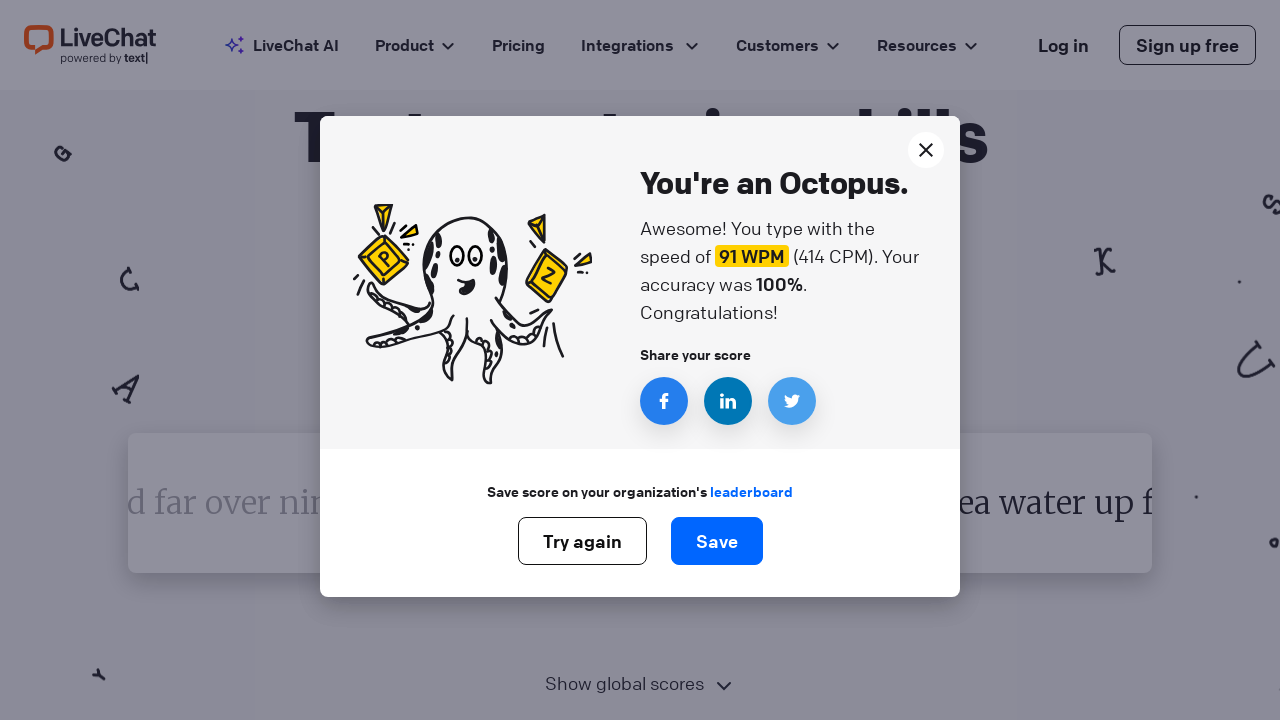

Retrieved word to type: 'since'
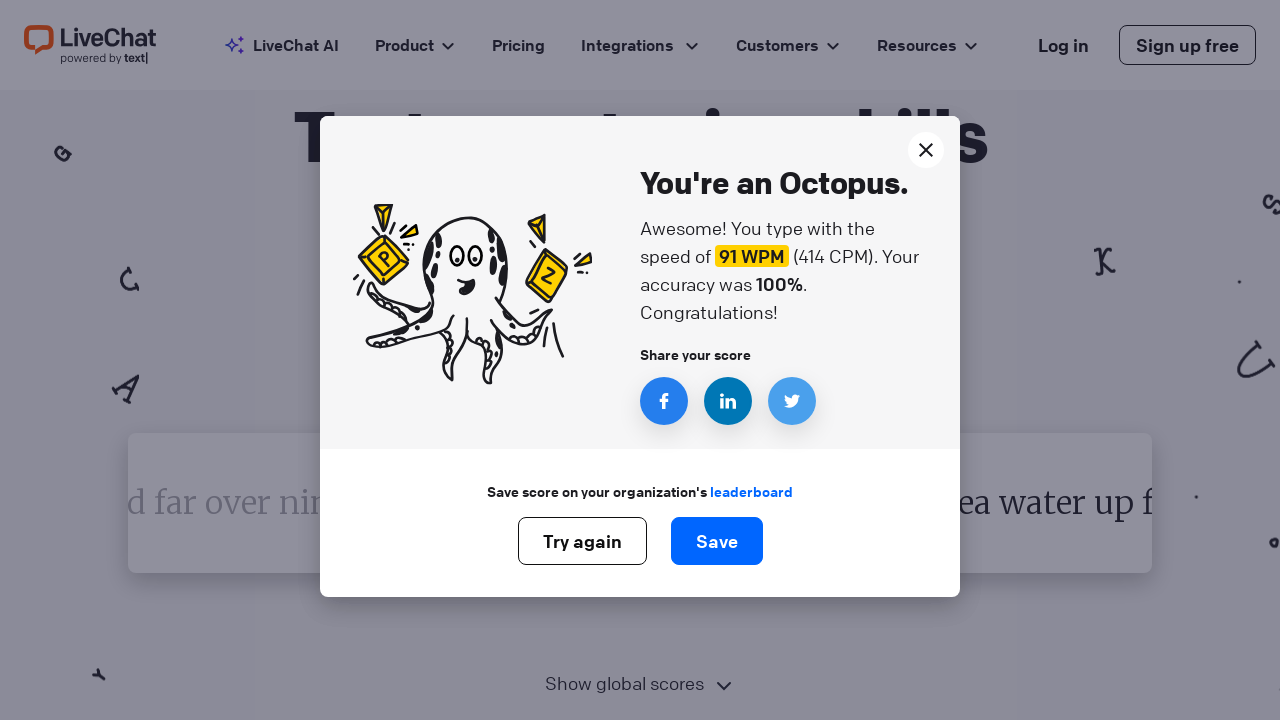

Typed word 'since' followed by space on #test-input
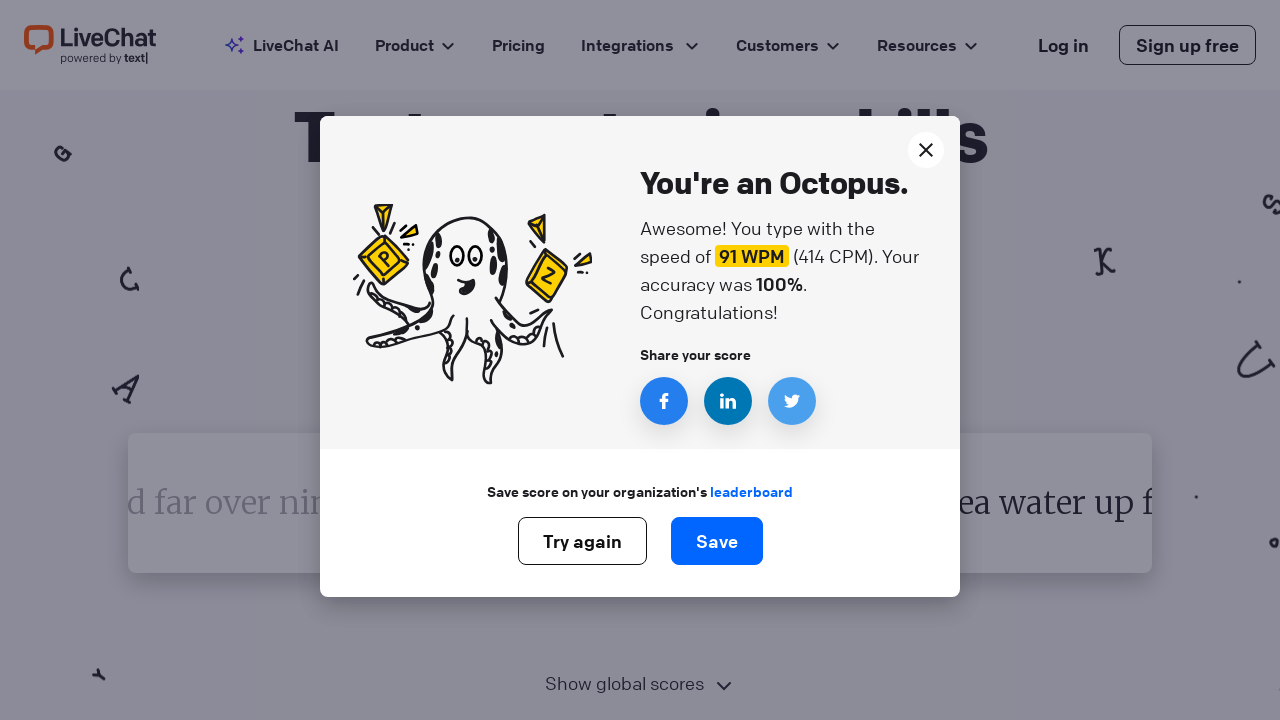

Retrieved word to type: 'since'
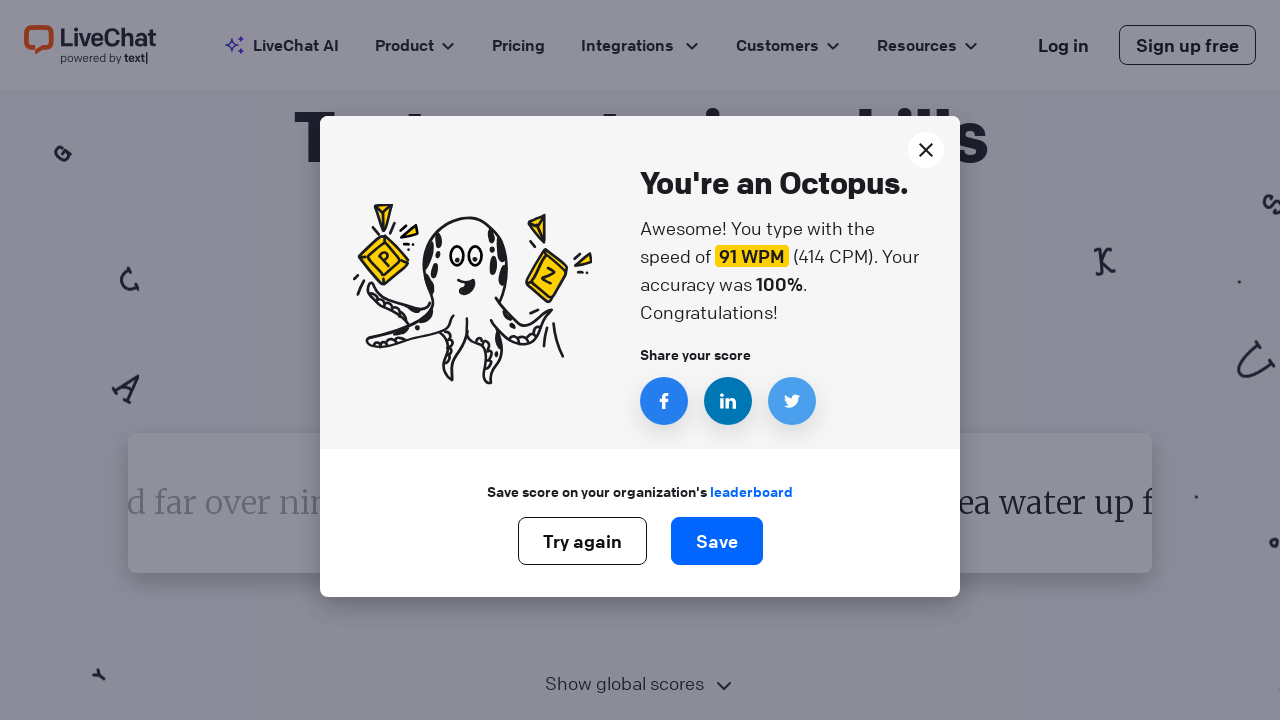

Typed word 'since' followed by space on #test-input
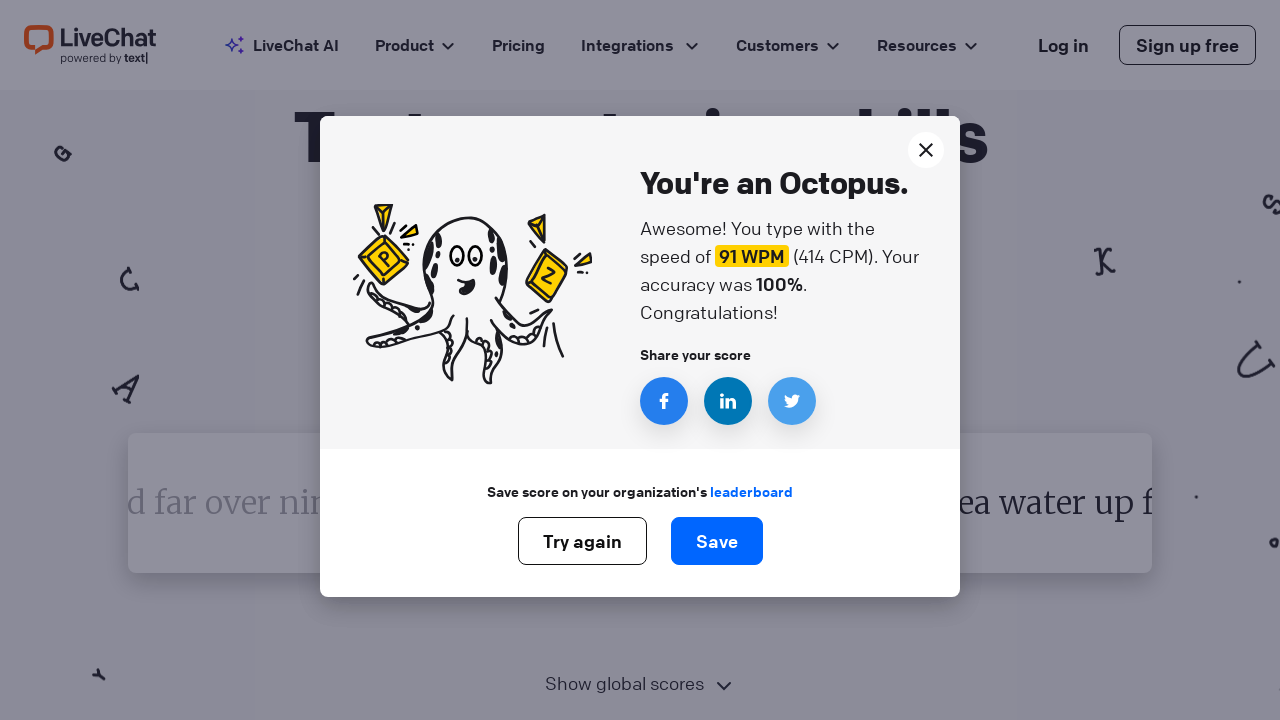

Retrieved word to type: 'since'
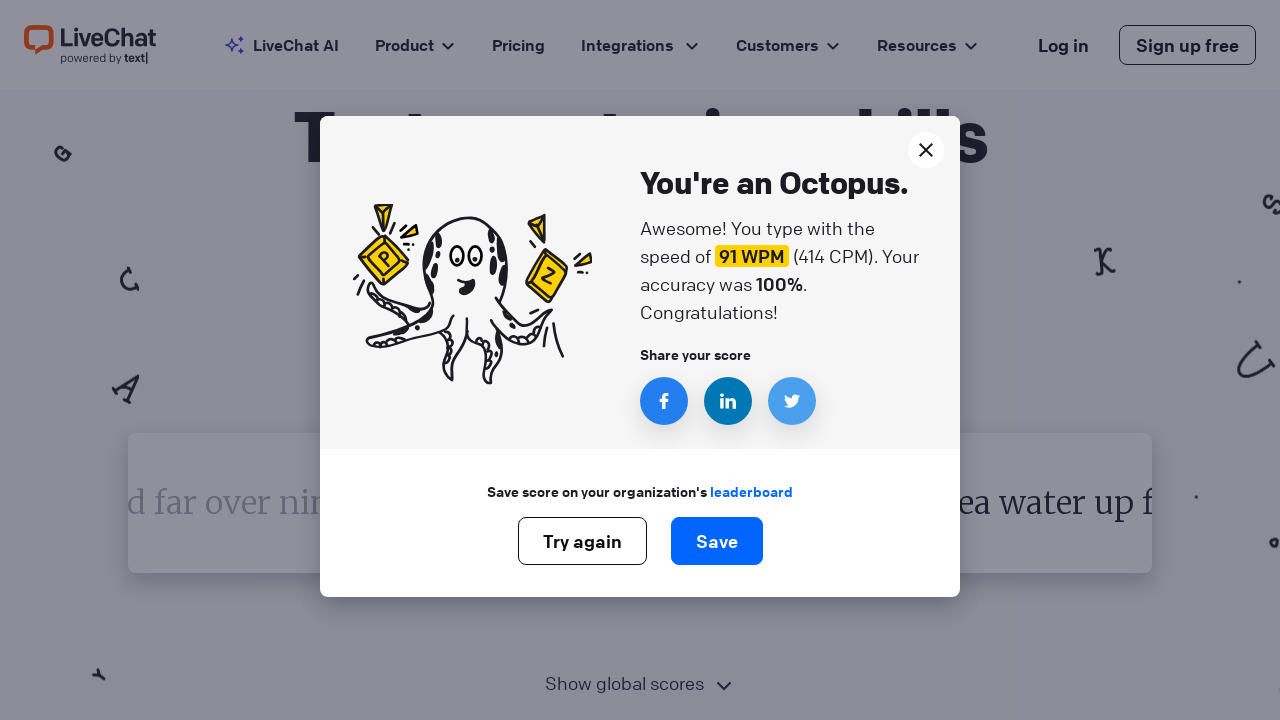

Typed word 'since' followed by space on #test-input
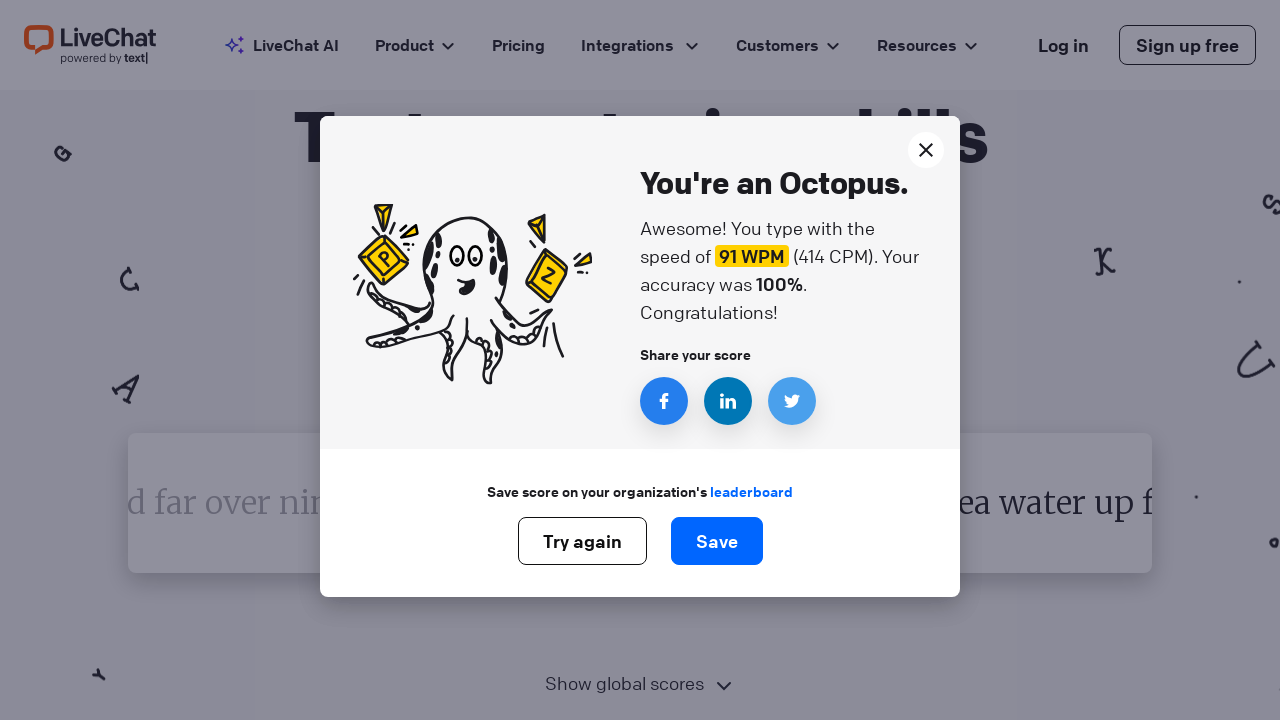

Retrieved word to type: 'since'
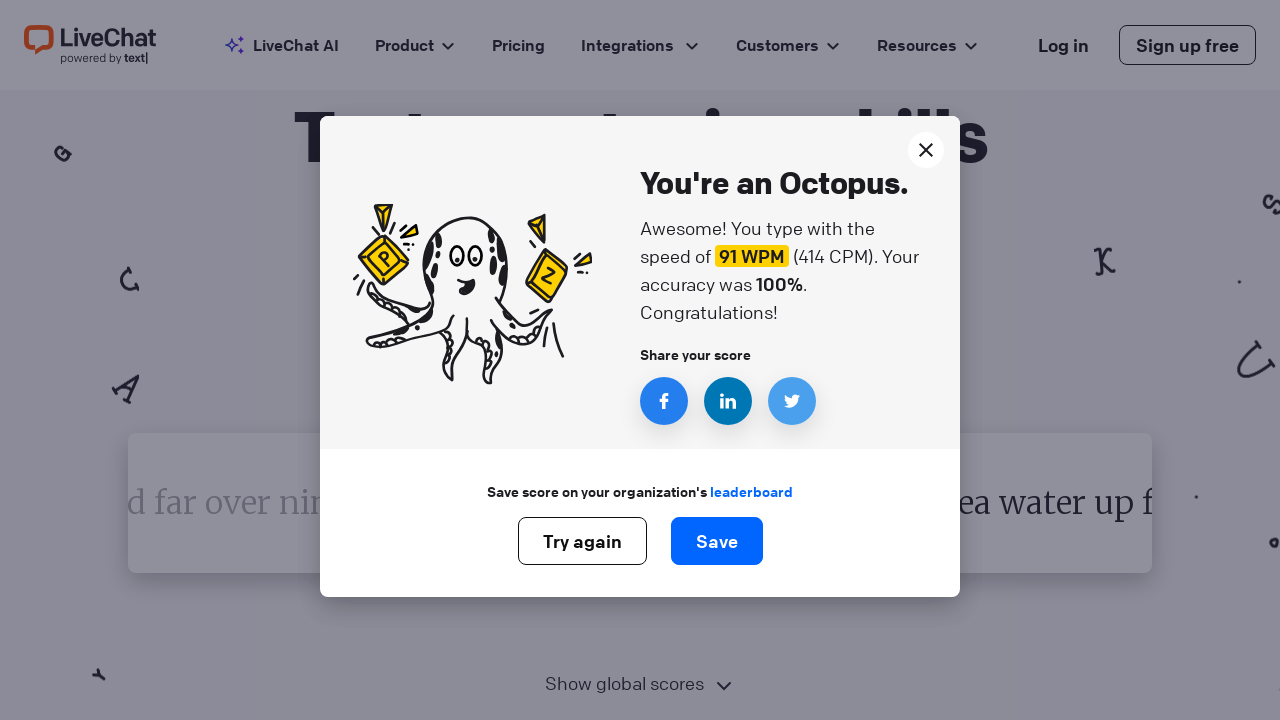

Typed word 'since' followed by space on #test-input
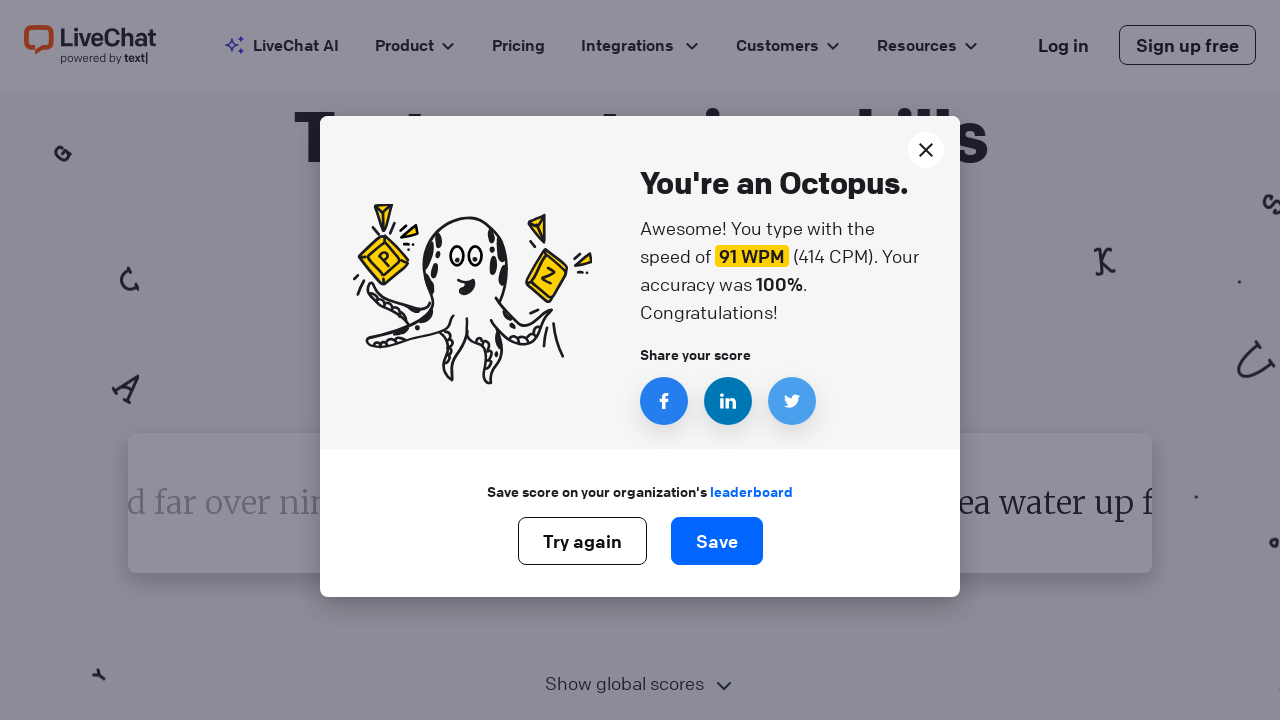

Retrieved word to type: 'since'
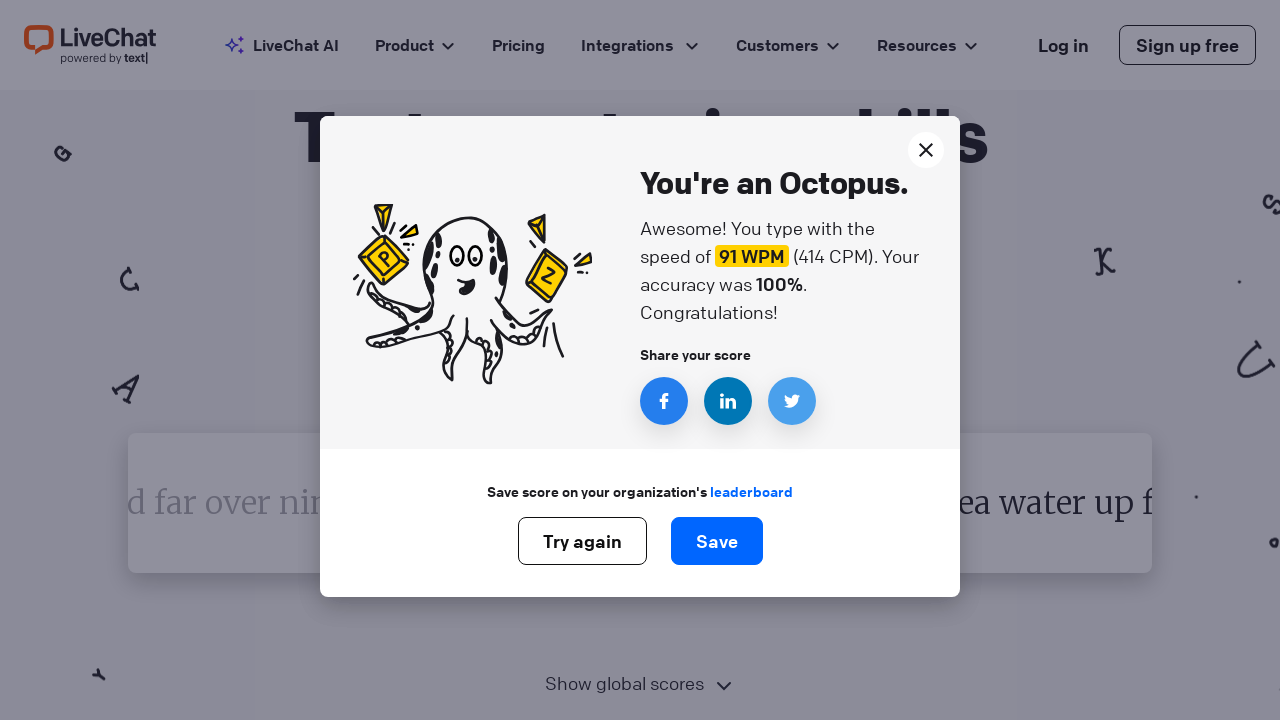

Typed word 'since' followed by space on #test-input
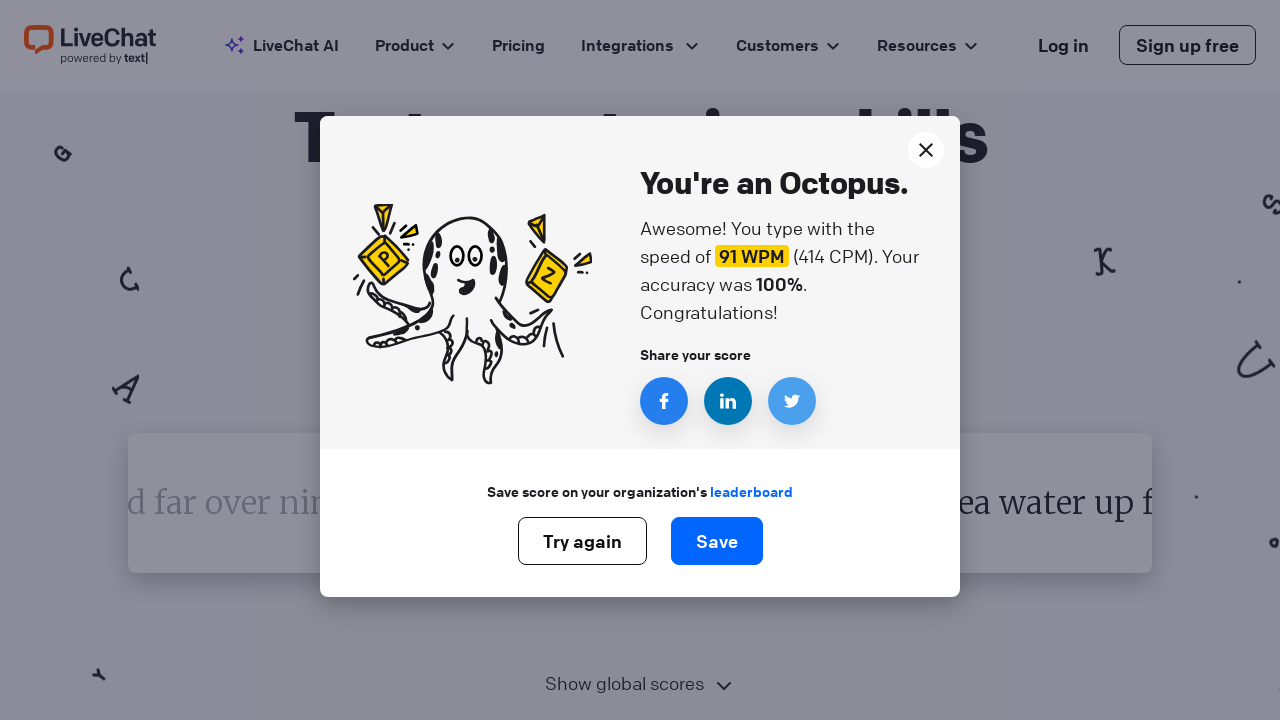

Retrieved word to type: 'since'
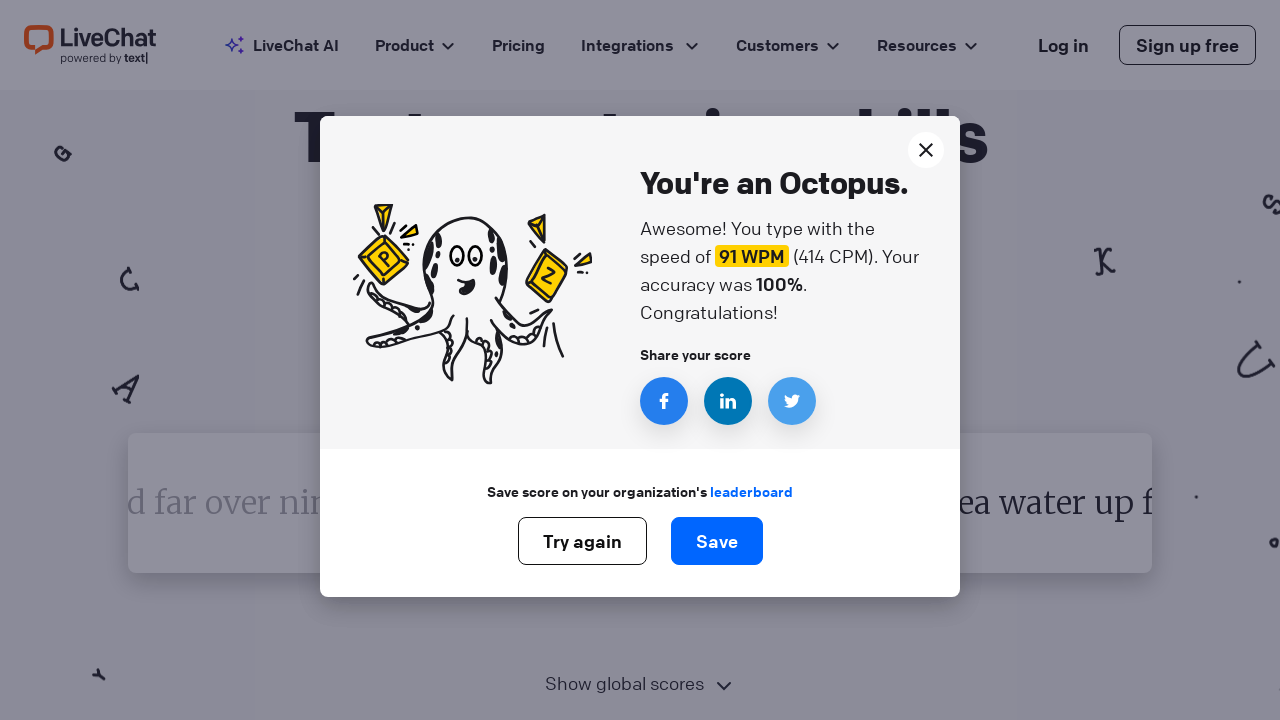

Typed word 'since' followed by space on #test-input
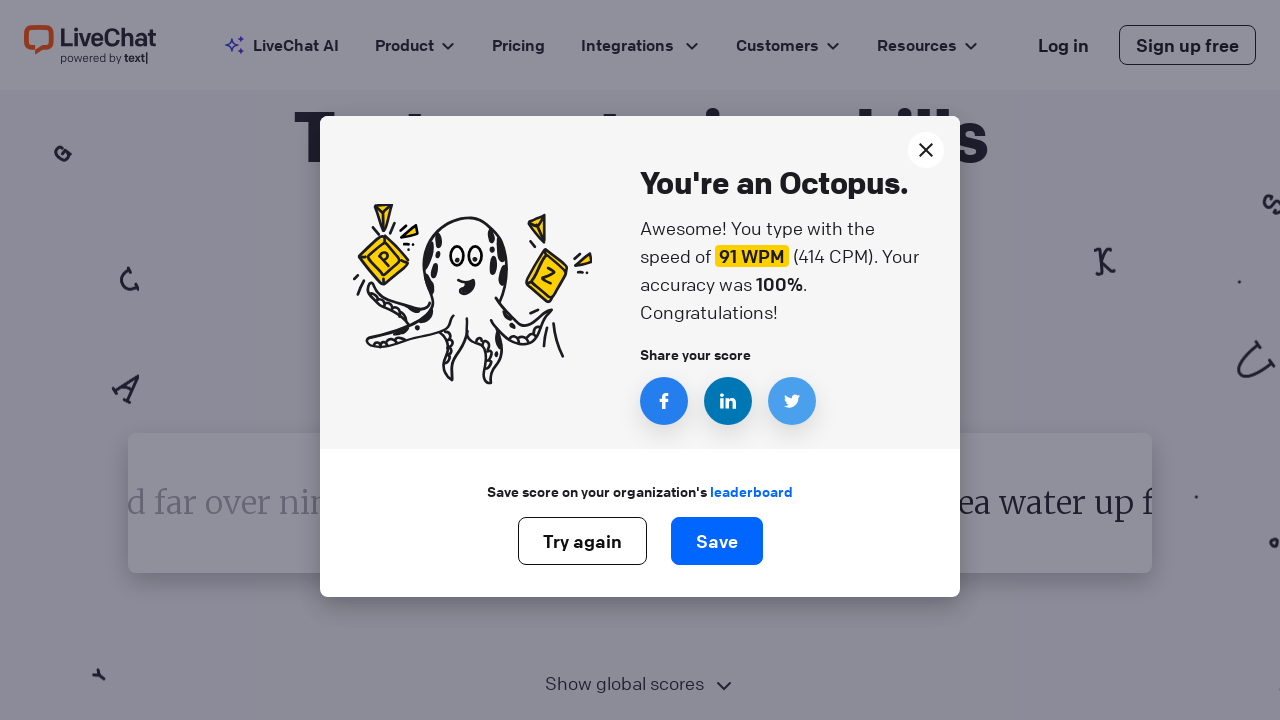

Retrieved word to type: 'since'
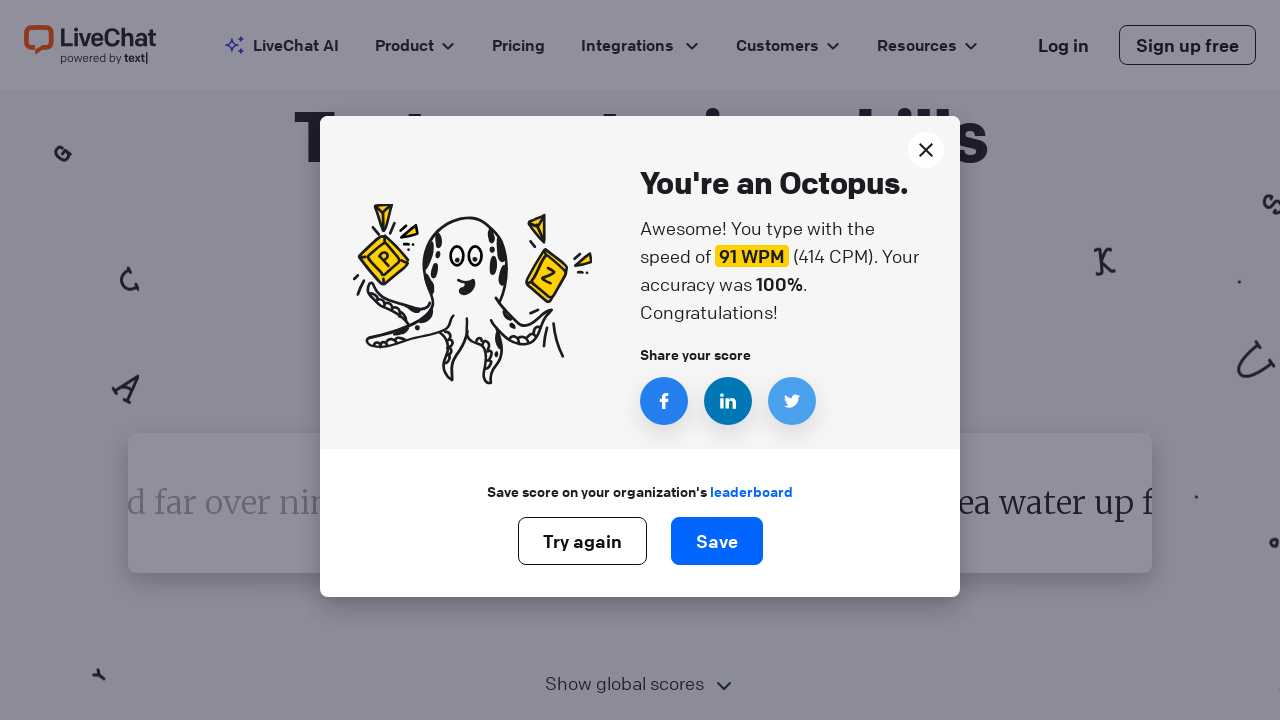

Typed word 'since' followed by space on #test-input
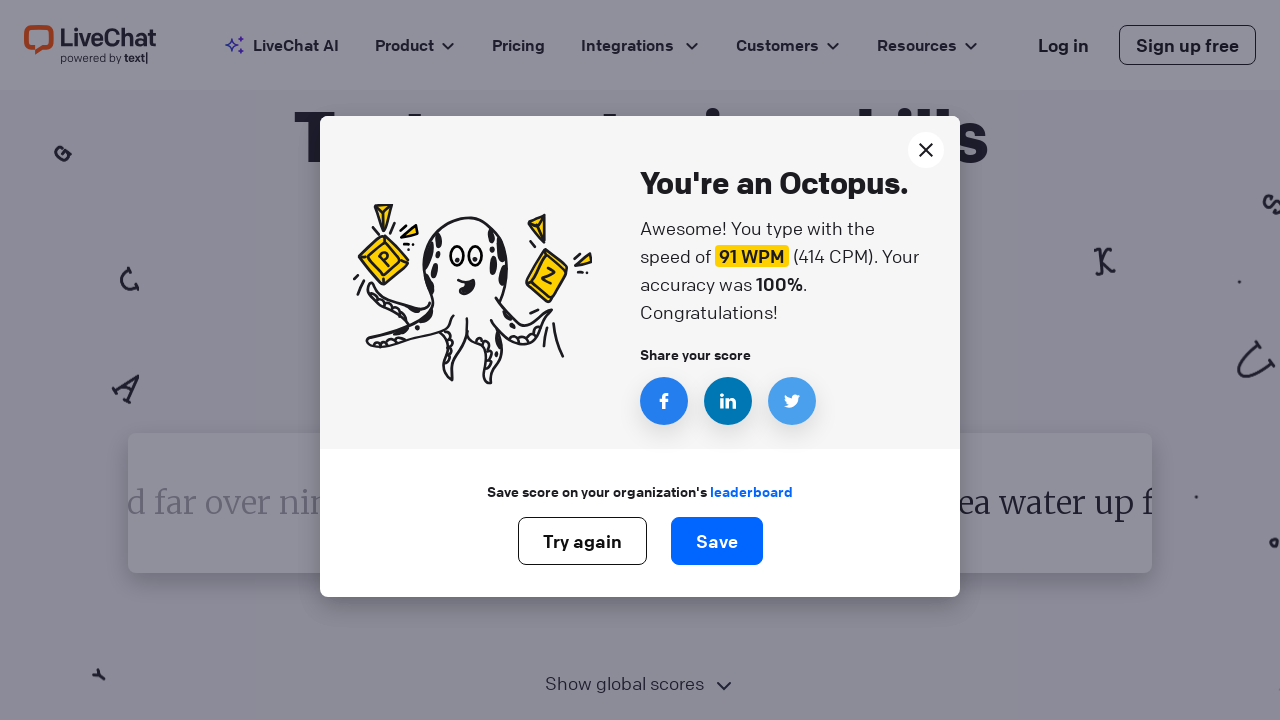

Retrieved word to type: 'since'
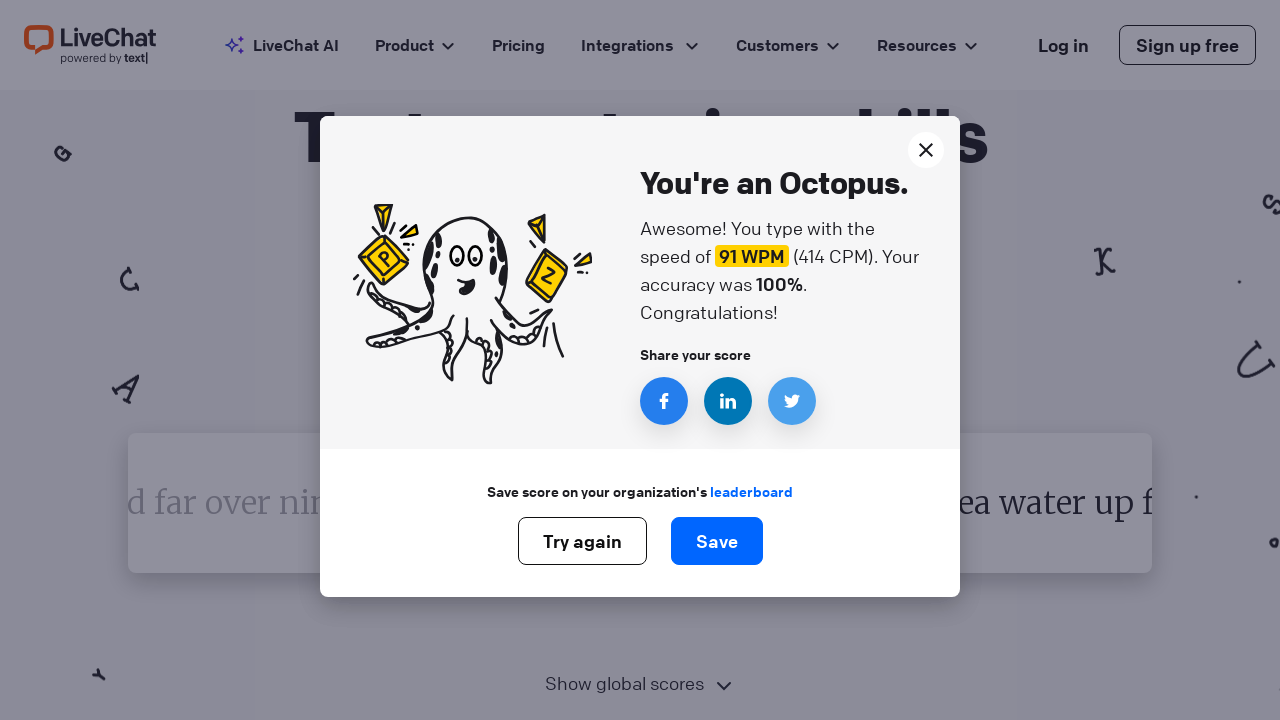

Typed word 'since' followed by space on #test-input
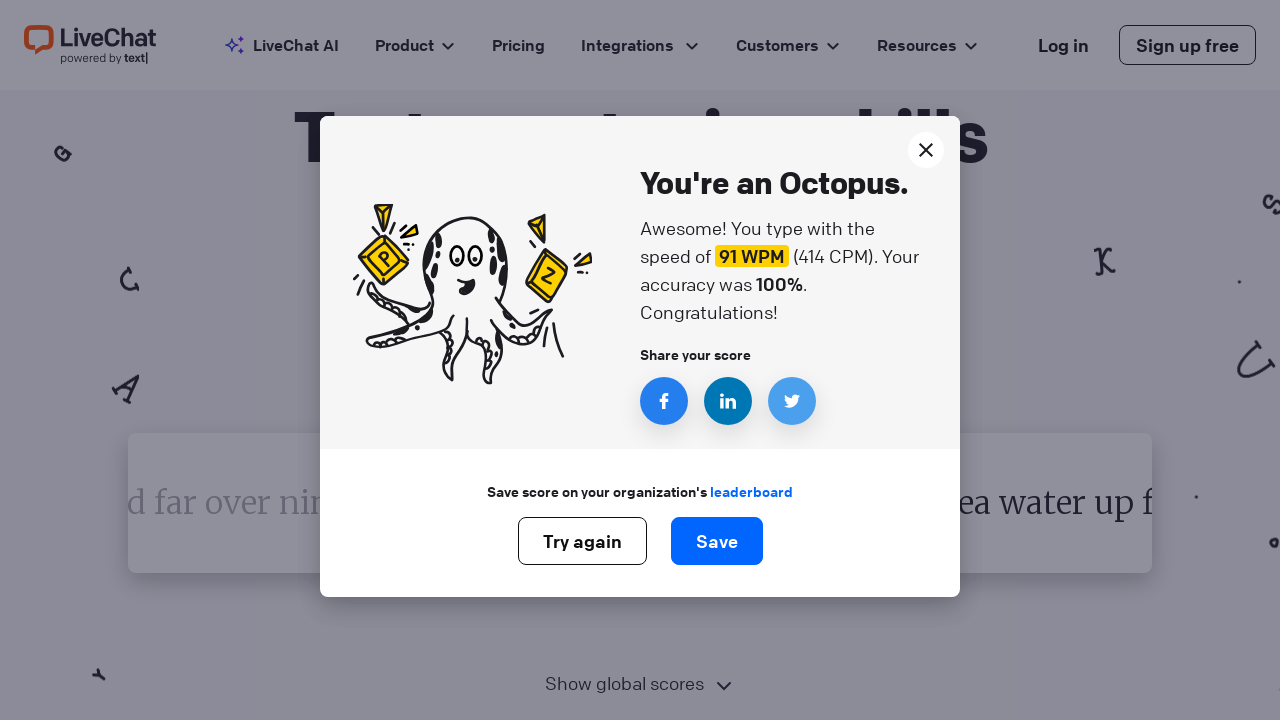

Retrieved word to type: 'since'
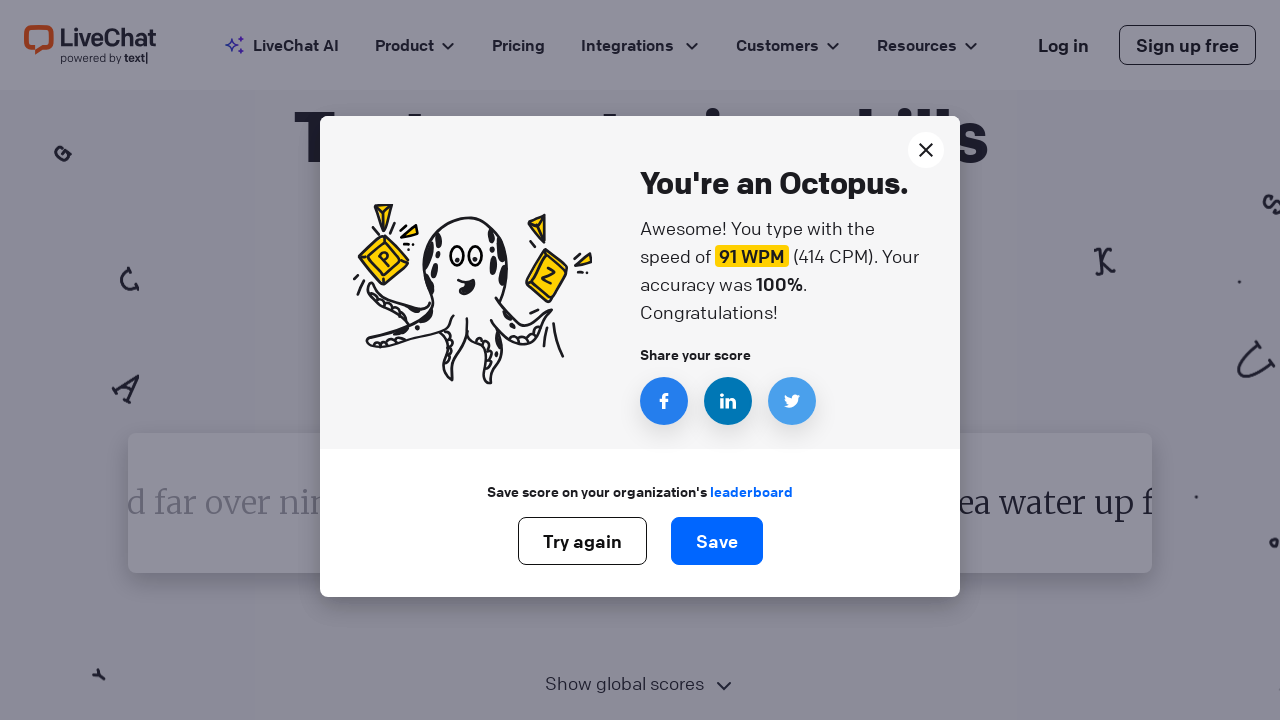

Typed word 'since' followed by space on #test-input
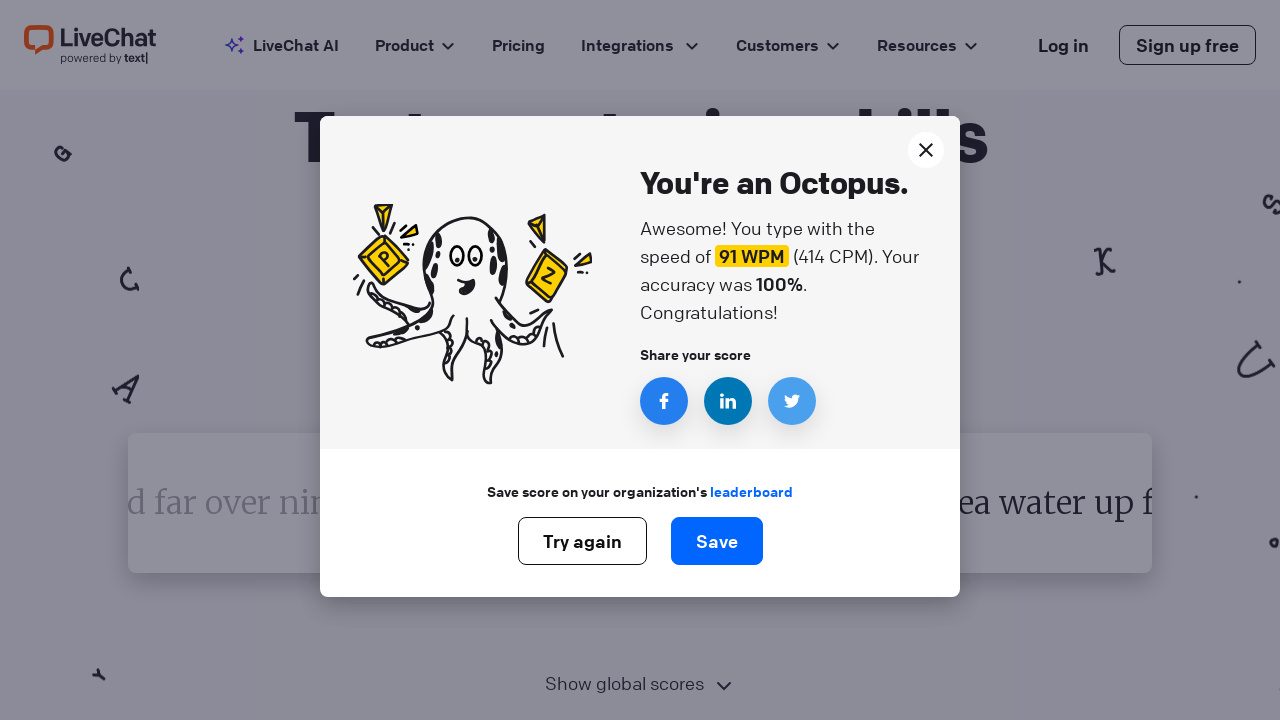

Retrieved word to type: 'since'
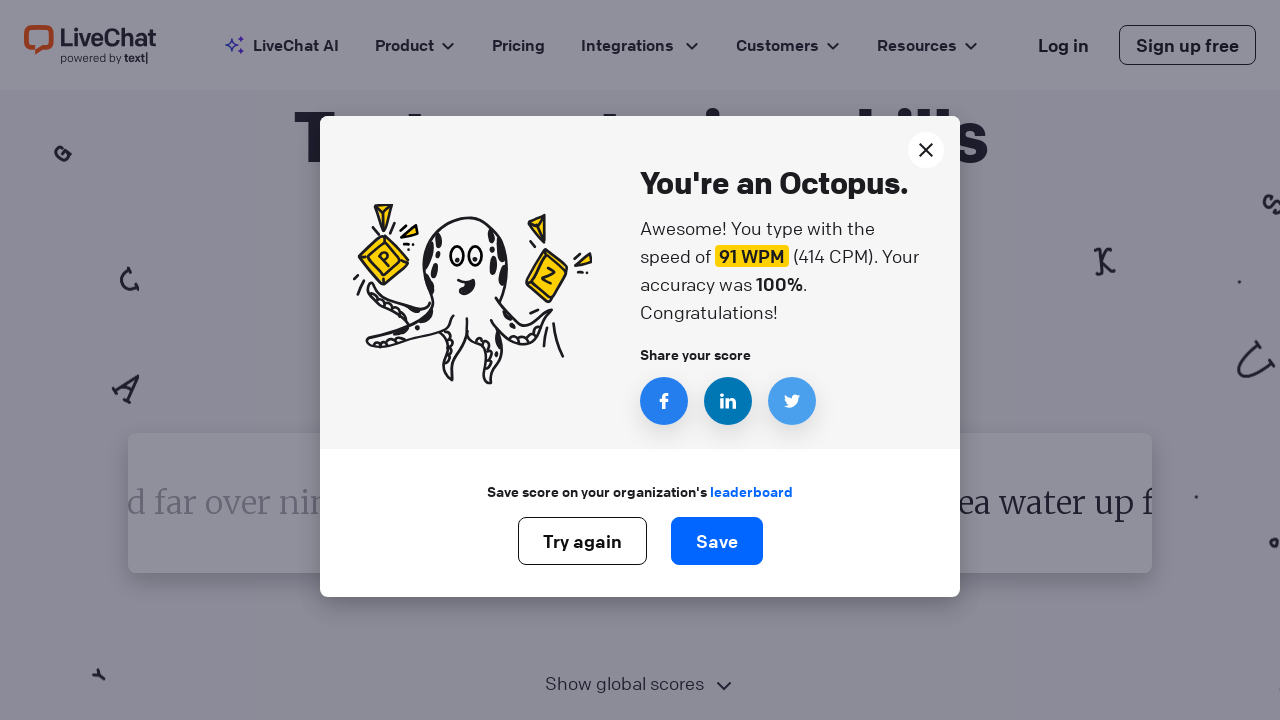

Typed word 'since' followed by space on #test-input
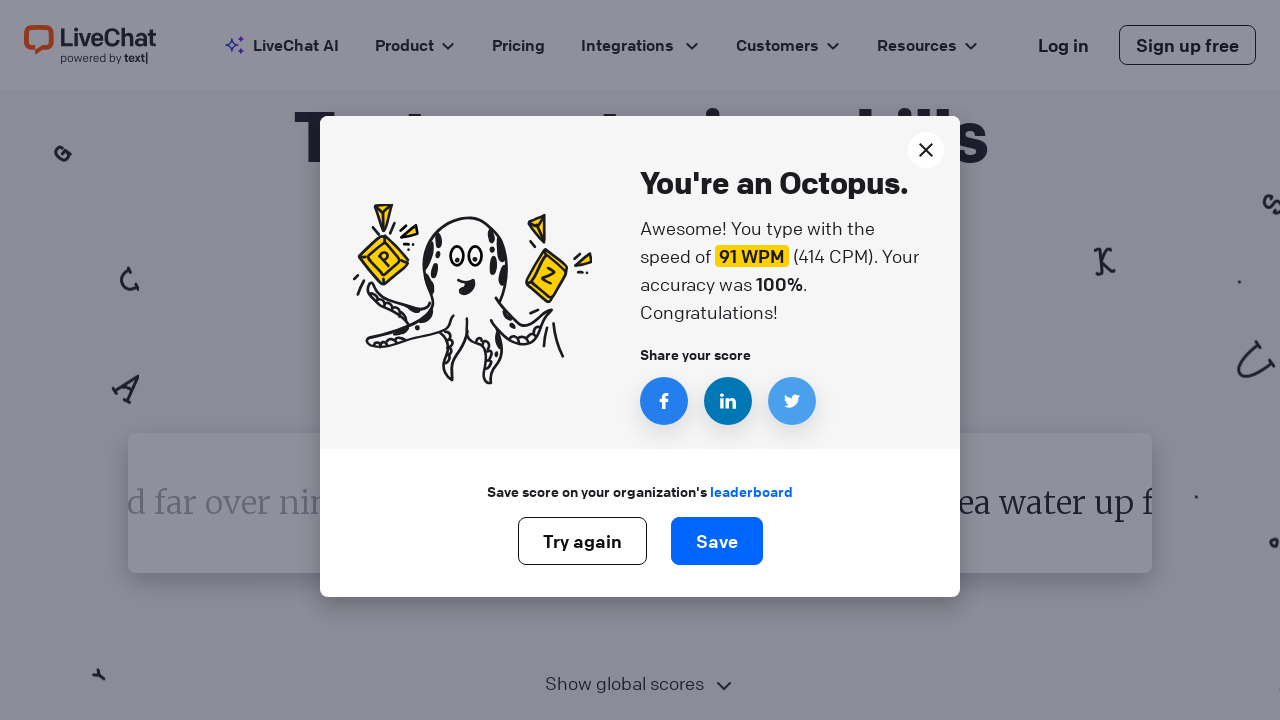

Retrieved word to type: 'since'
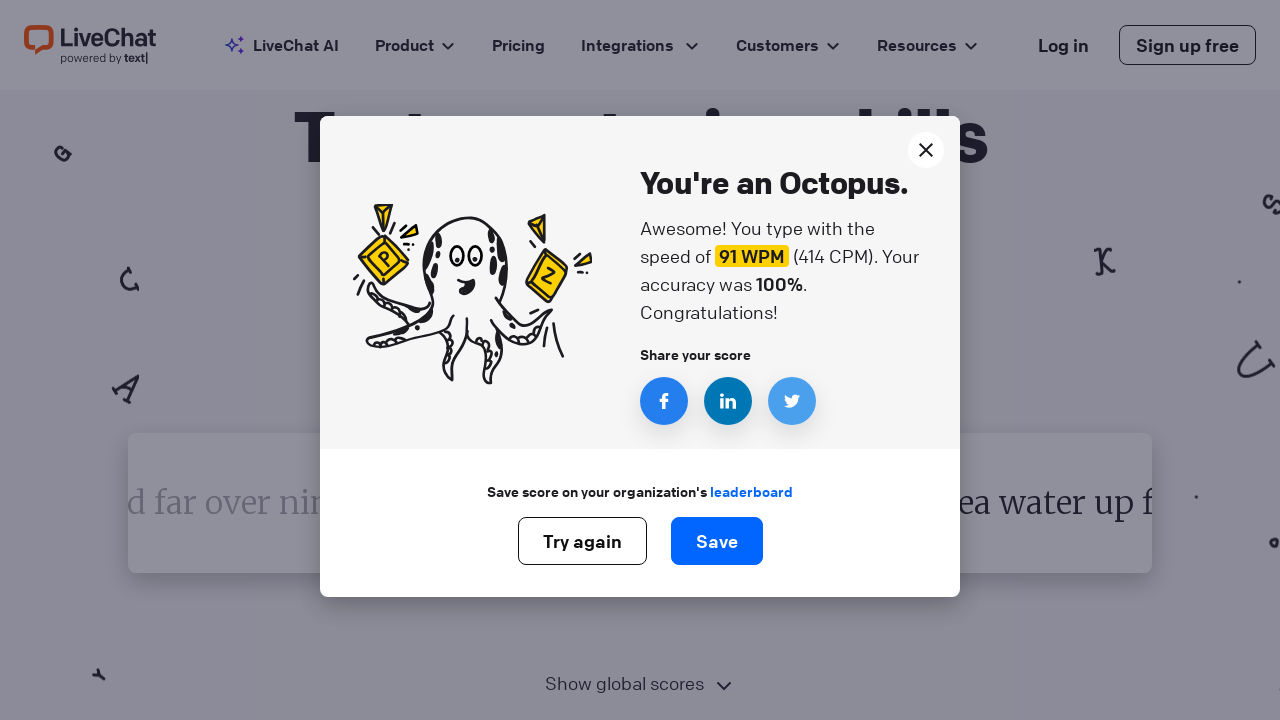

Typed word 'since' followed by space on #test-input
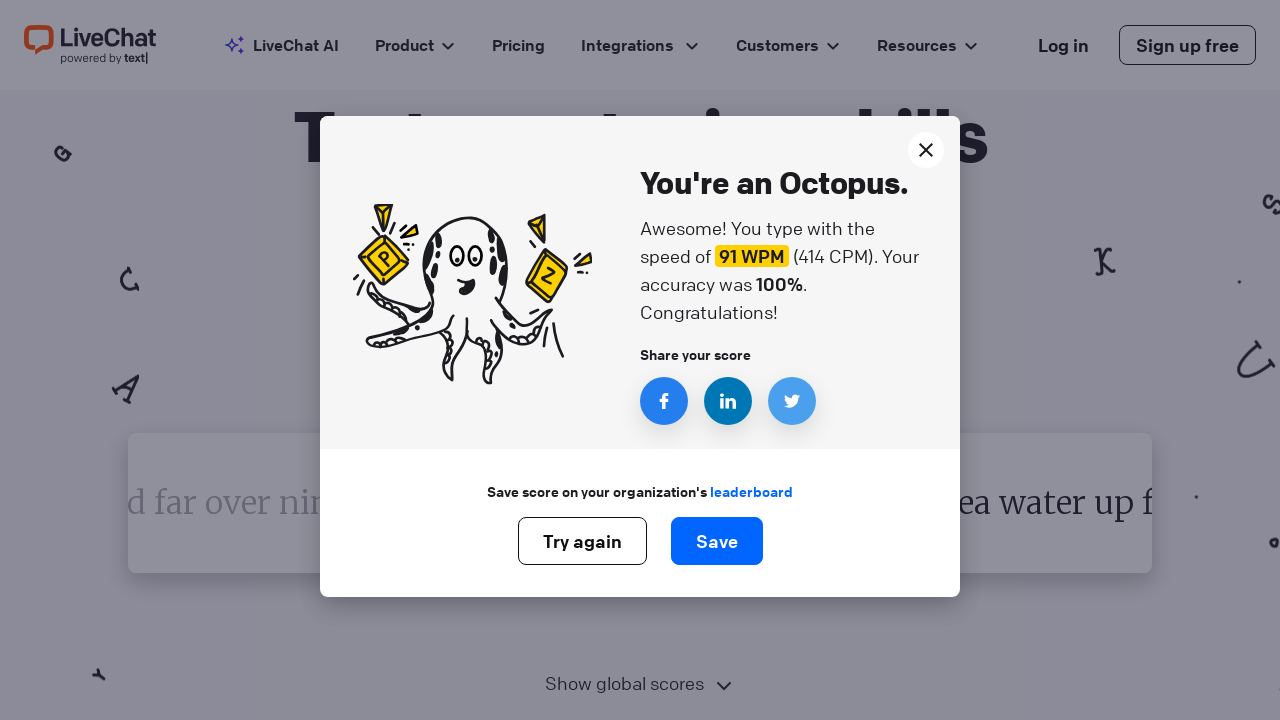

Retrieved word to type: 'since'
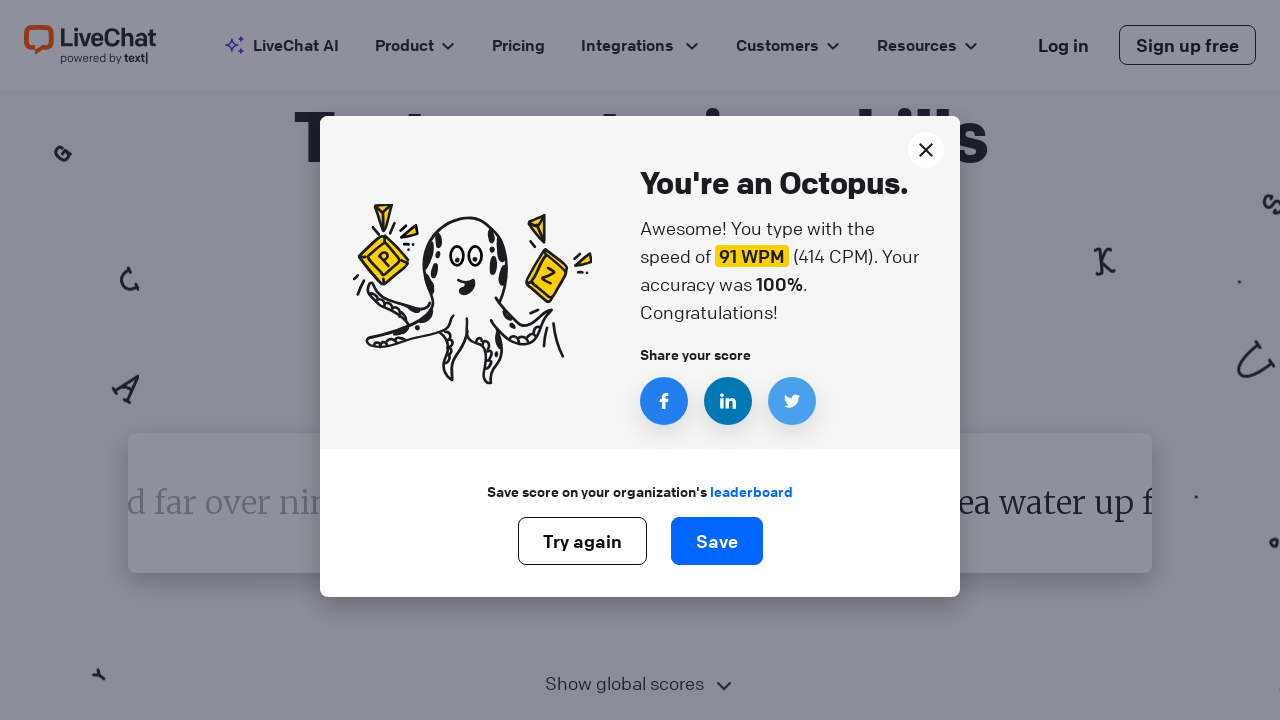

Typed word 'since' followed by space on #test-input
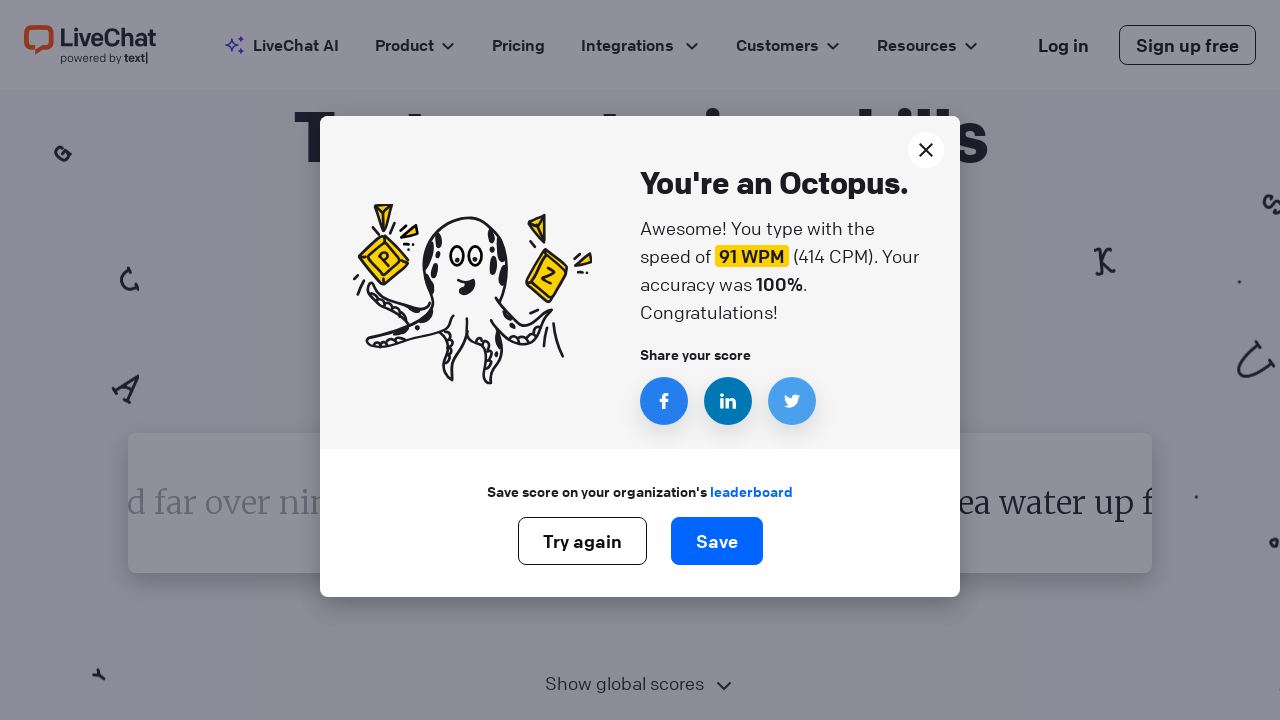

Retrieved word to type: 'since'
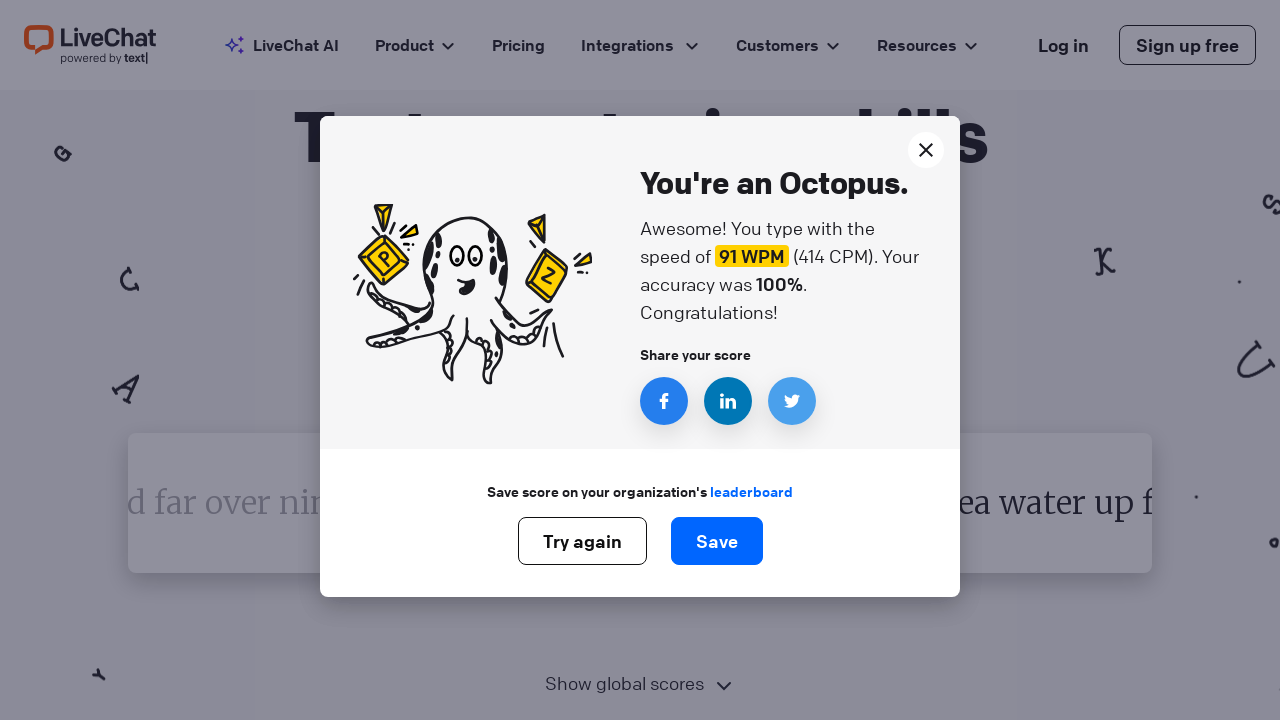

Typed word 'since' followed by space on #test-input
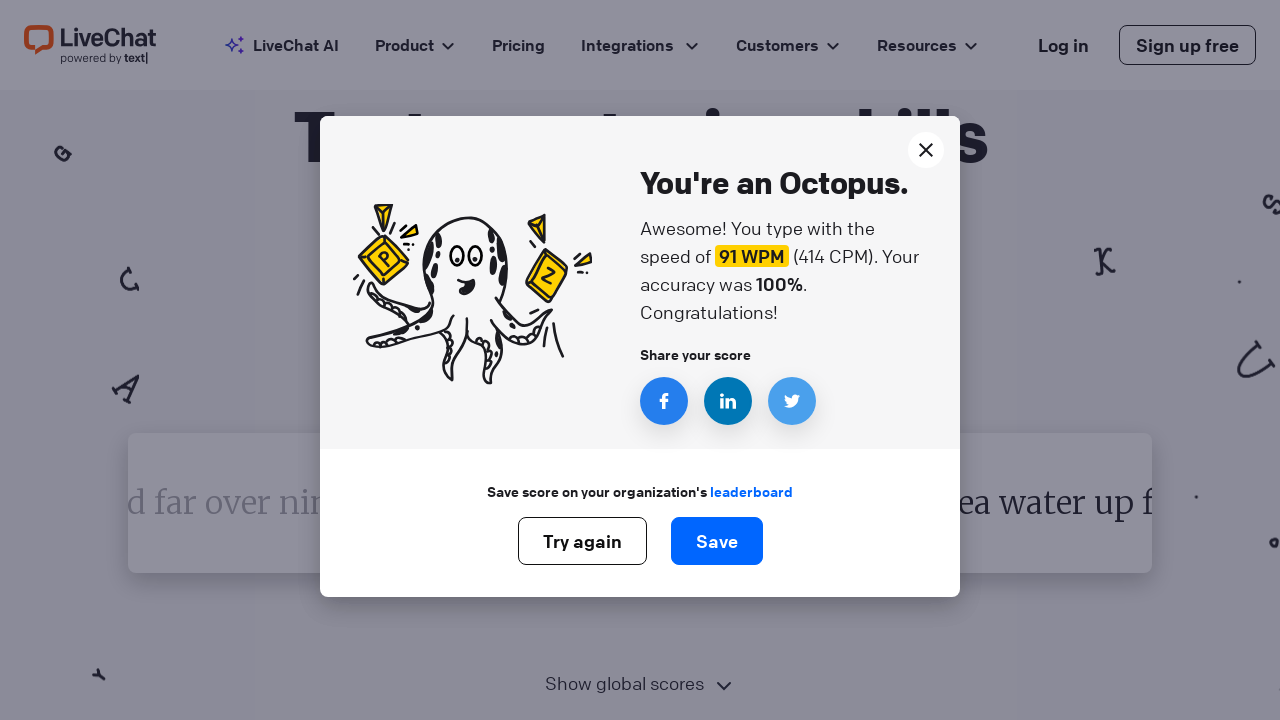

Retrieved word to type: 'since'
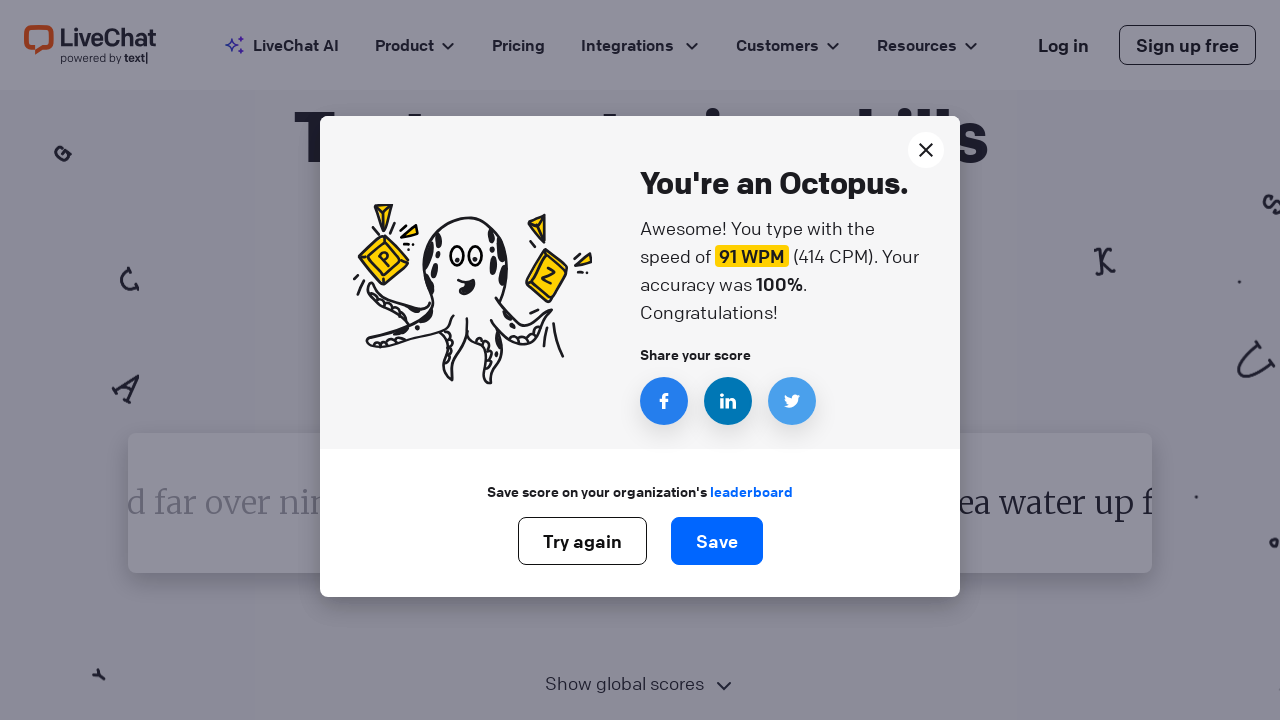

Typed word 'since' followed by space on #test-input
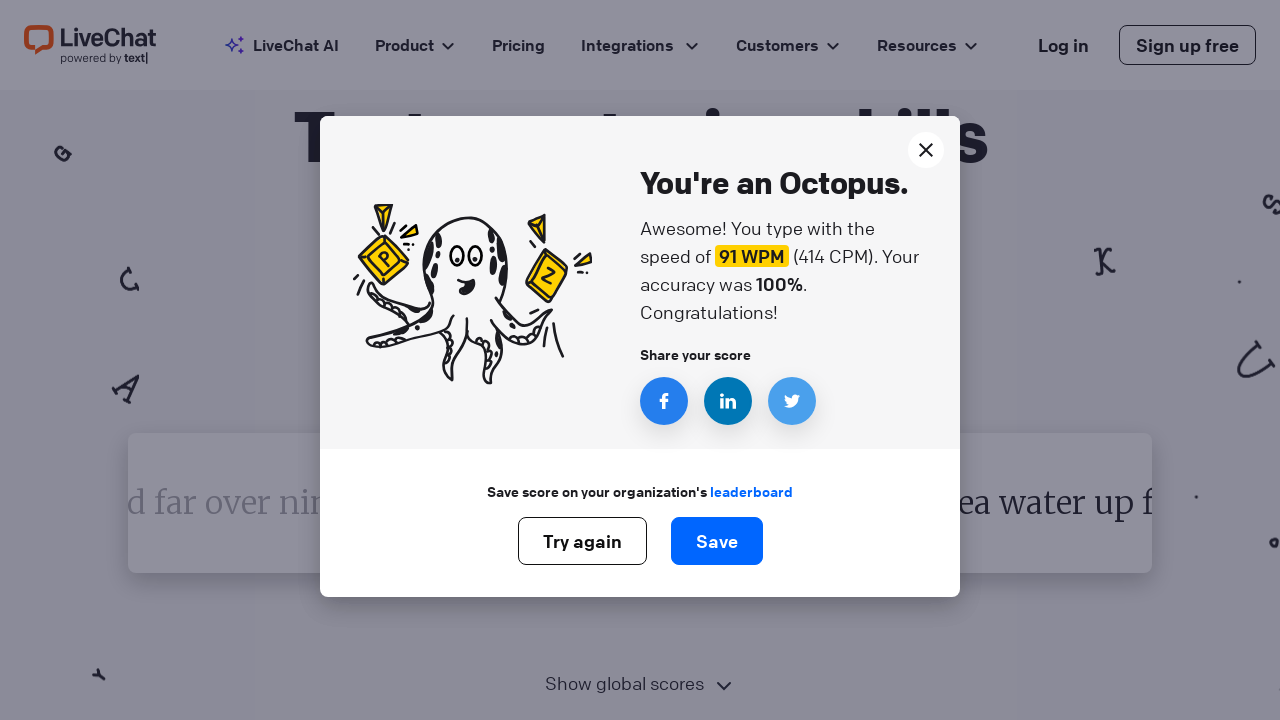

Retrieved word to type: 'since'
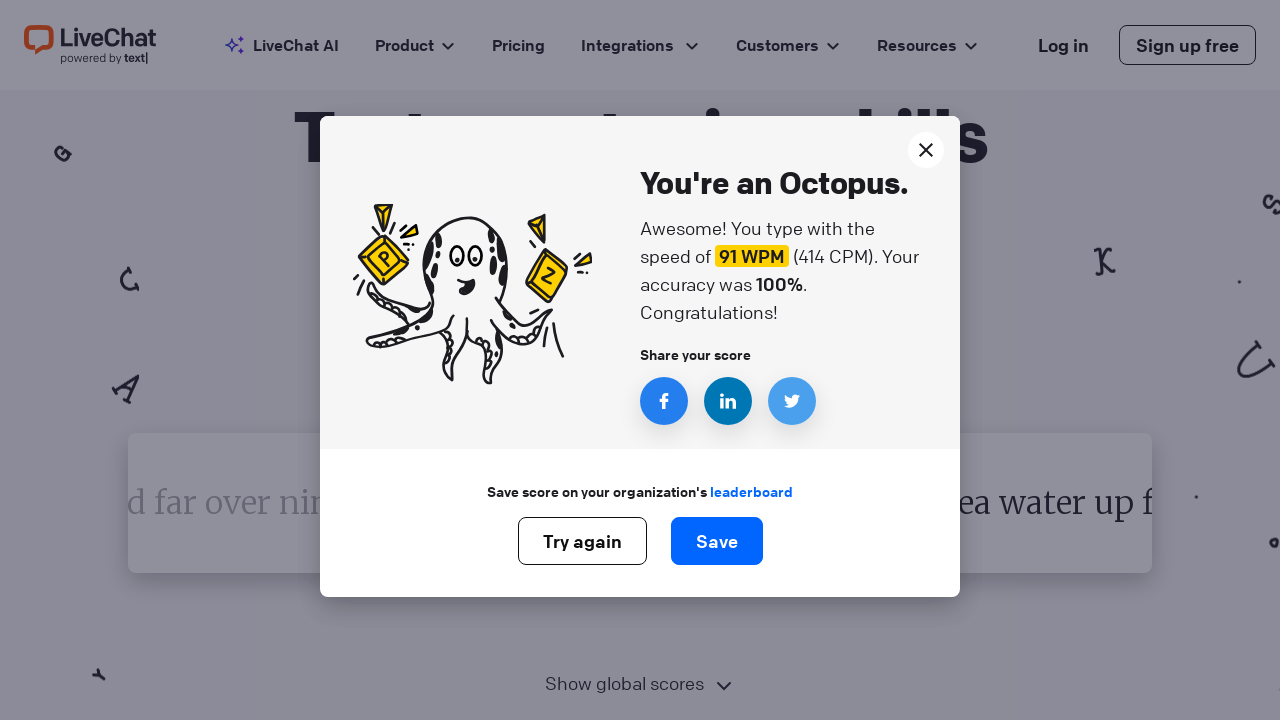

Typed word 'since' followed by space on #test-input
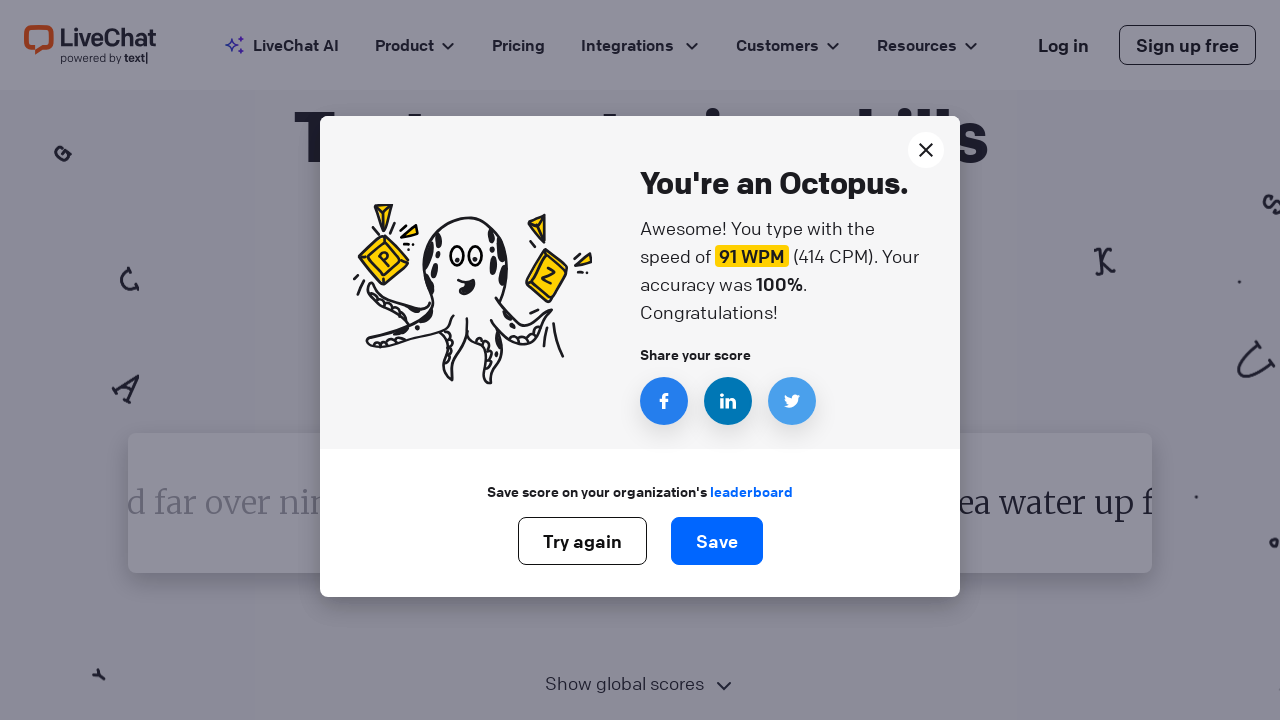

Retrieved word to type: 'since'
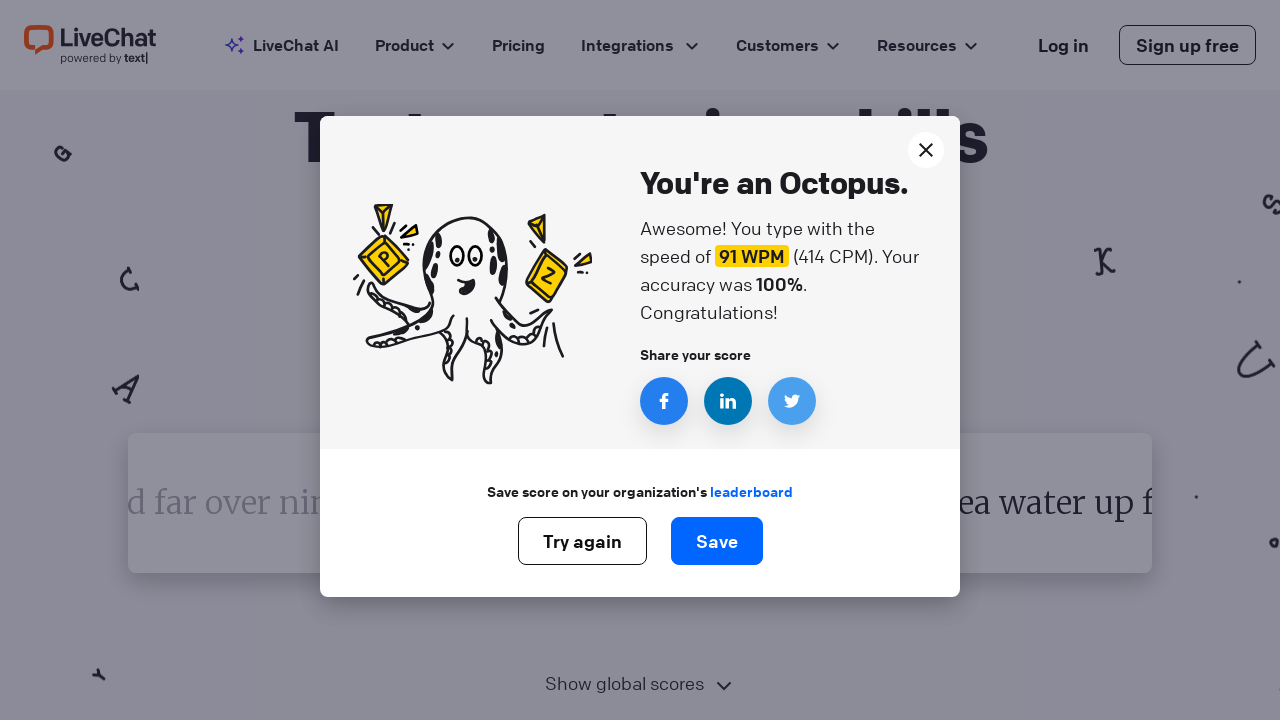

Typed word 'since' followed by space on #test-input
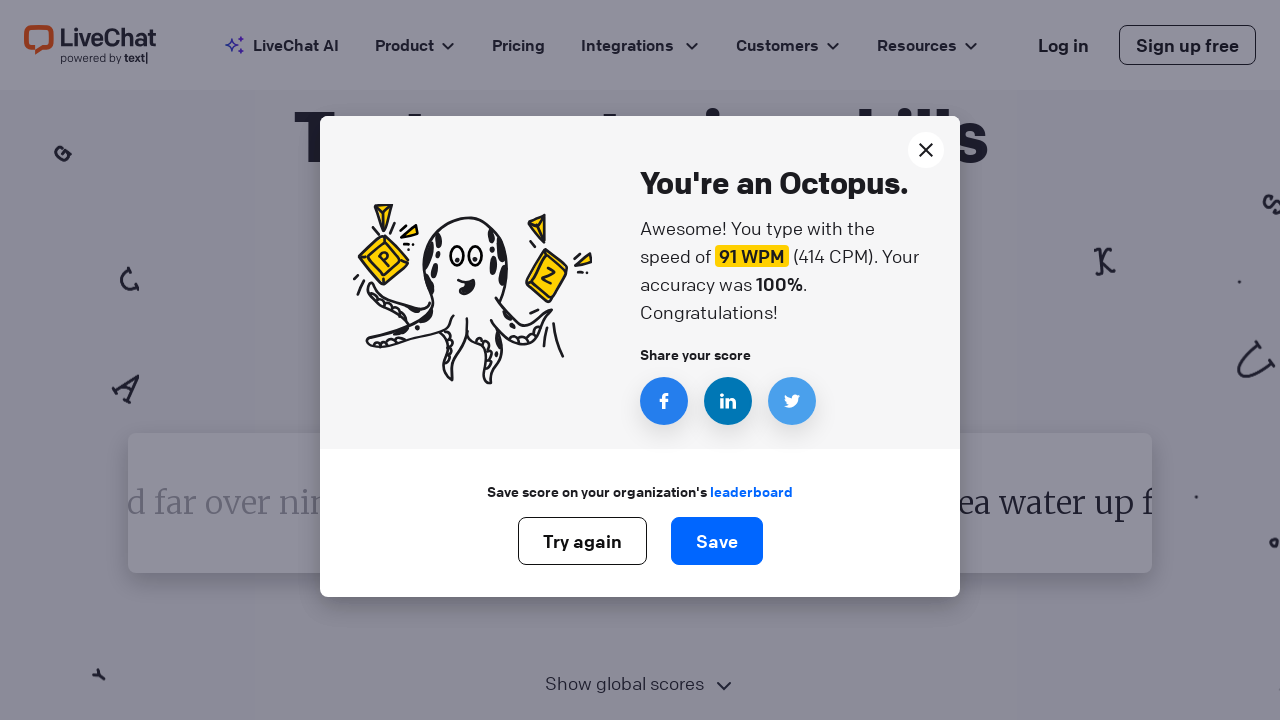

Retrieved word to type: 'since'
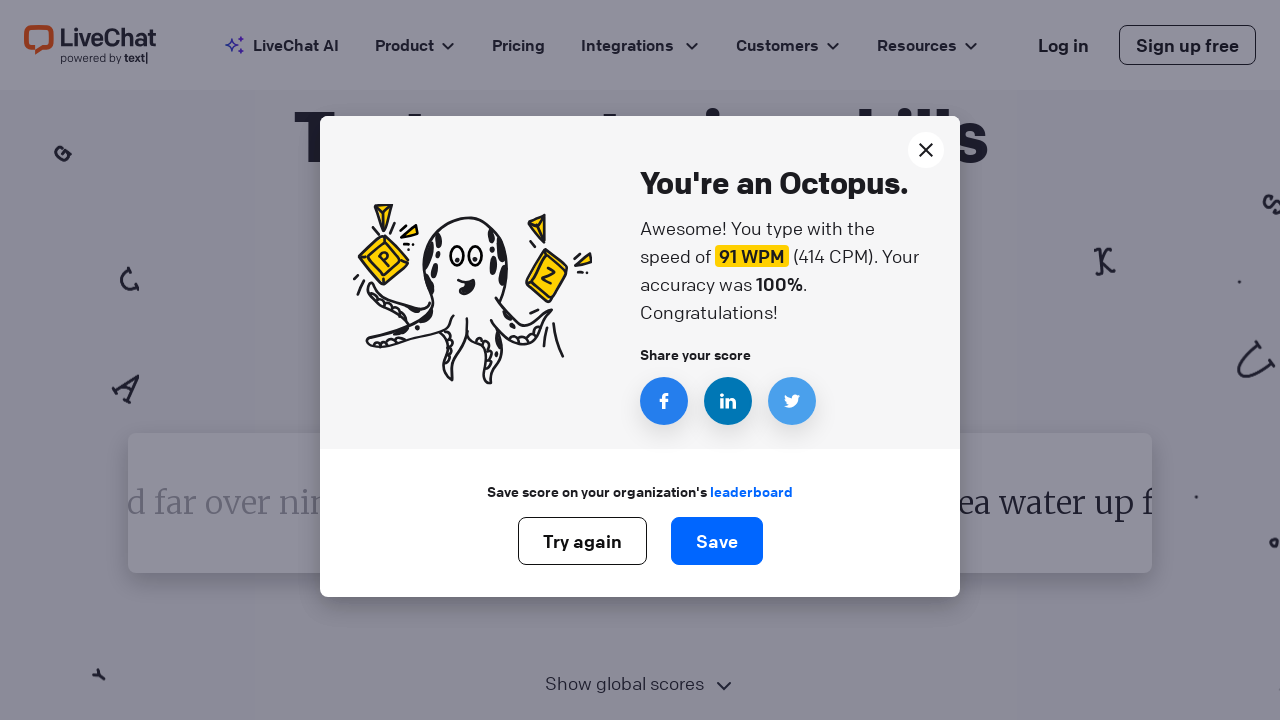

Typed word 'since' followed by space on #test-input
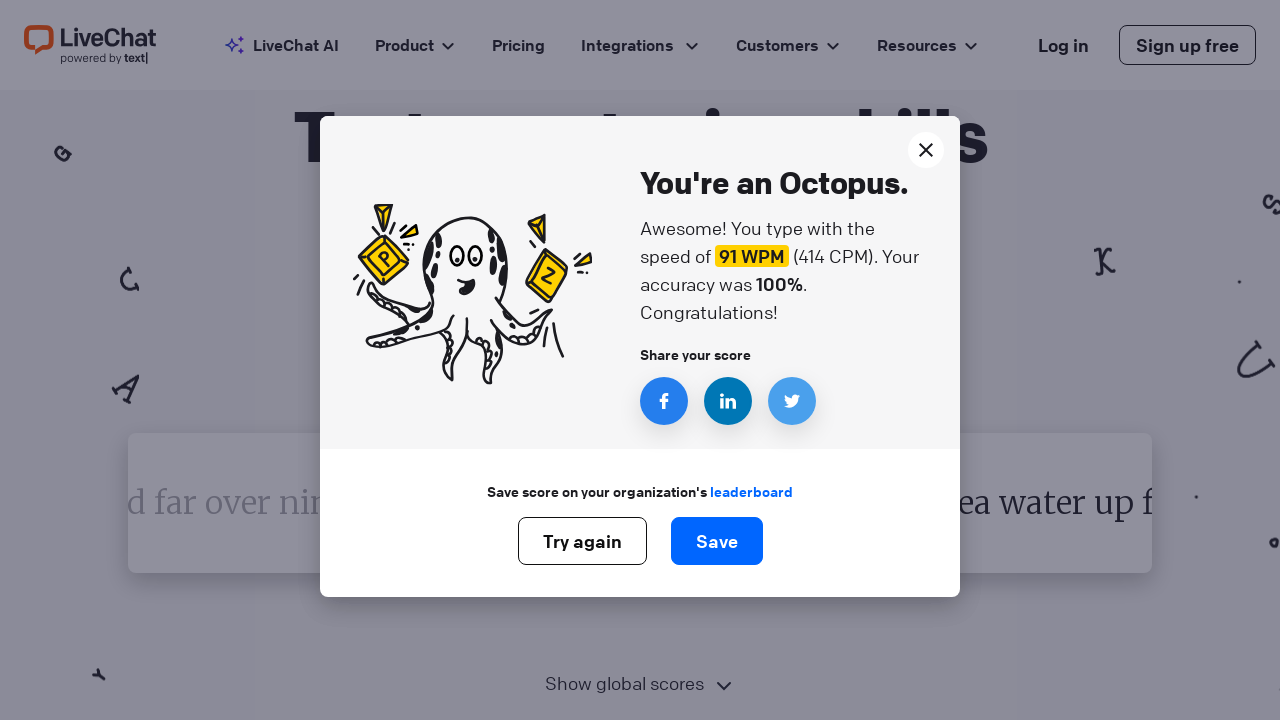

Retrieved word to type: 'since'
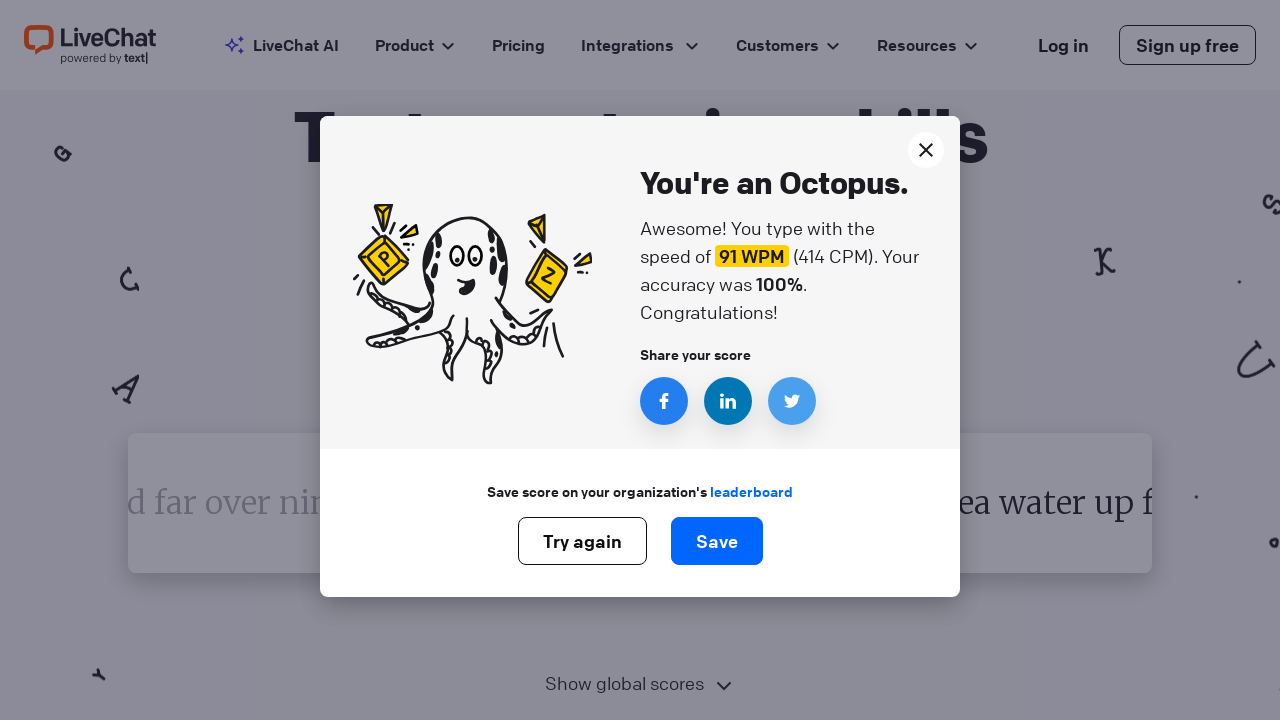

Typed word 'since' followed by space on #test-input
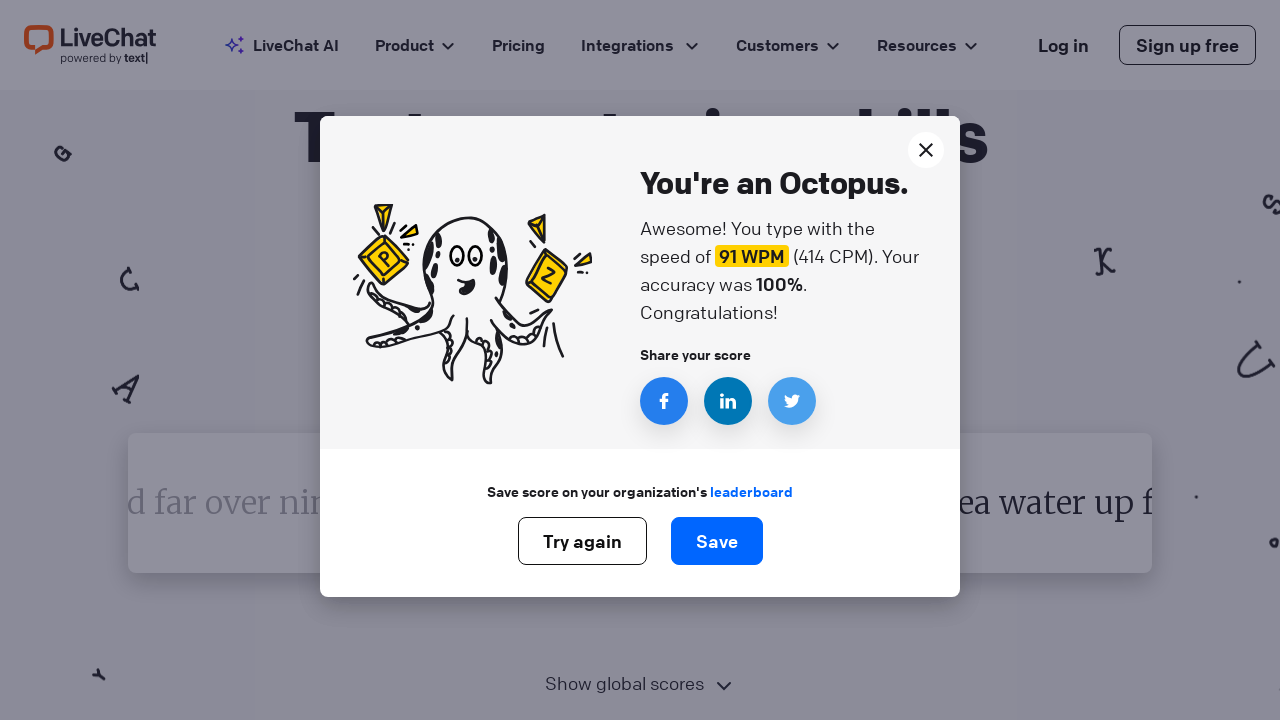

Retrieved word to type: 'since'
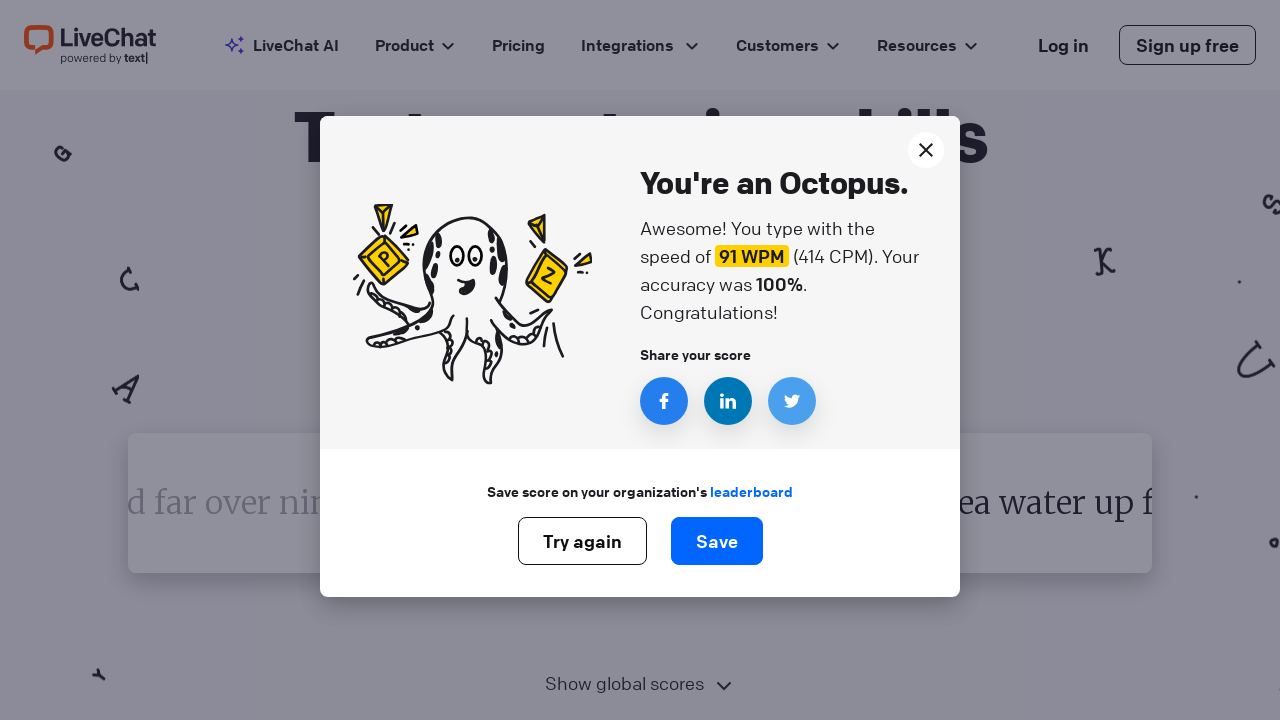

Typed word 'since' followed by space on #test-input
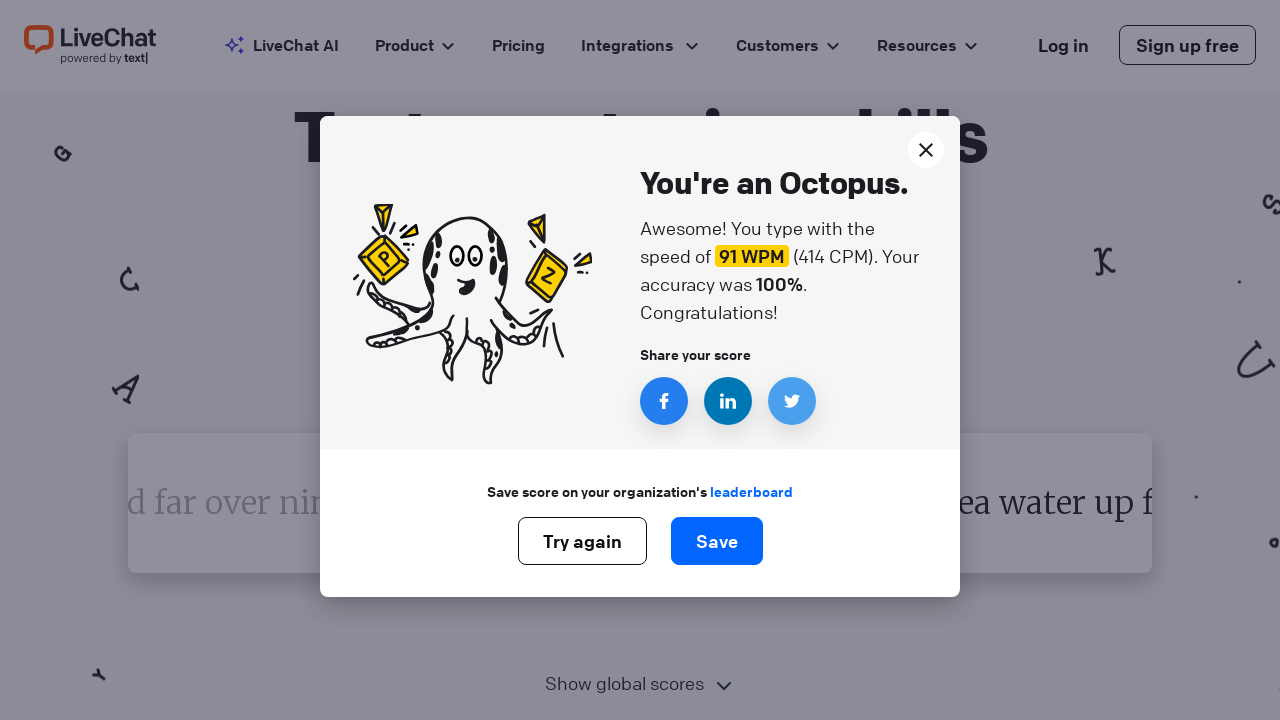

Retrieved word to type: 'since'
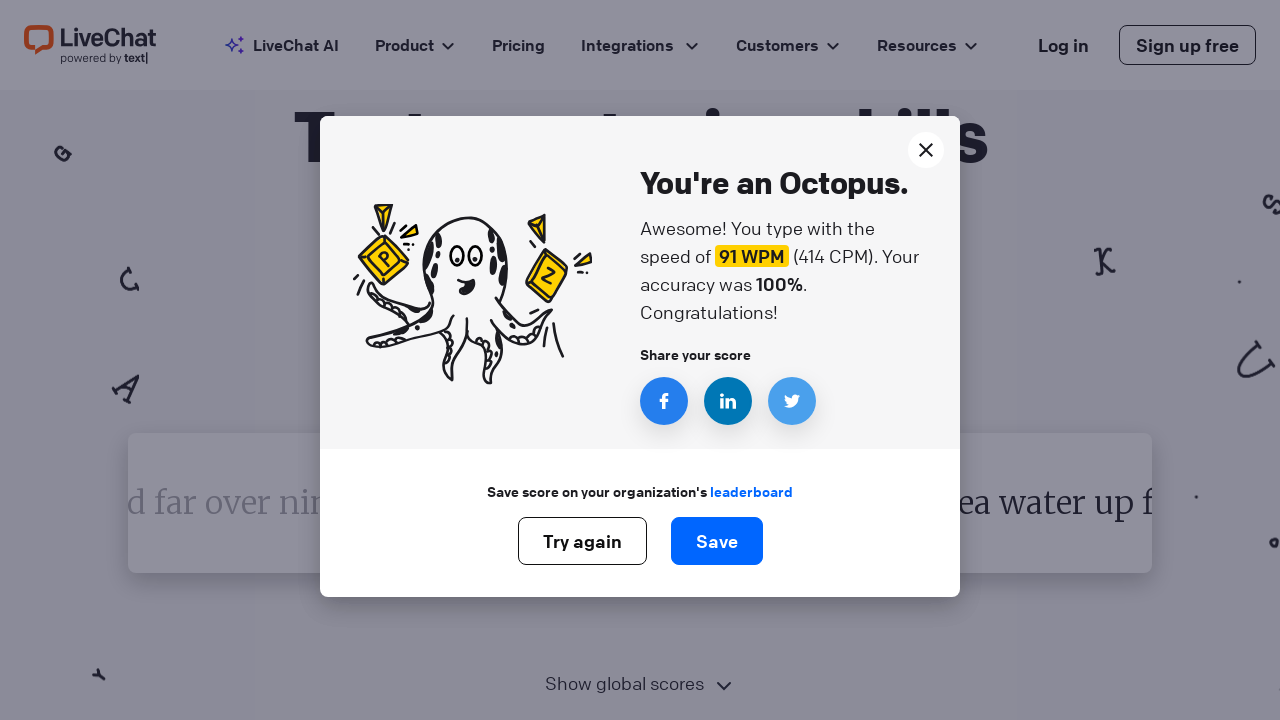

Typed word 'since' followed by space on #test-input
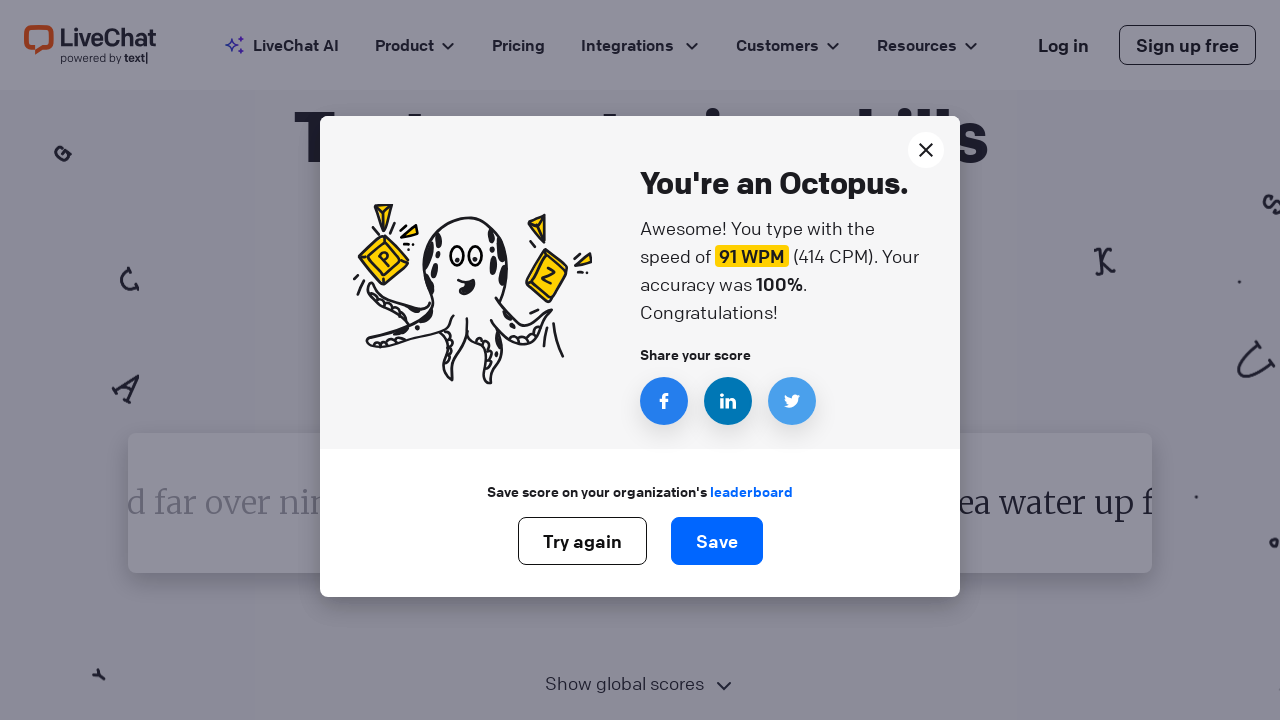

Retrieved word to type: 'since'
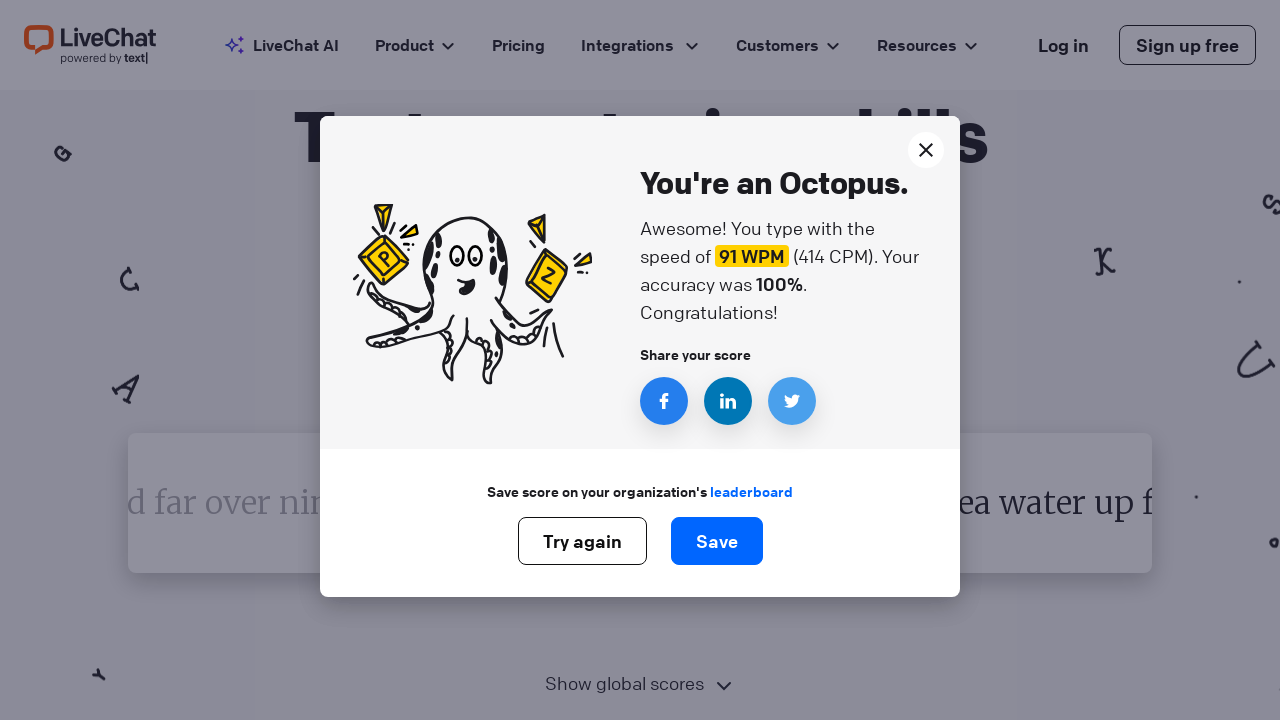

Typed word 'since' followed by space on #test-input
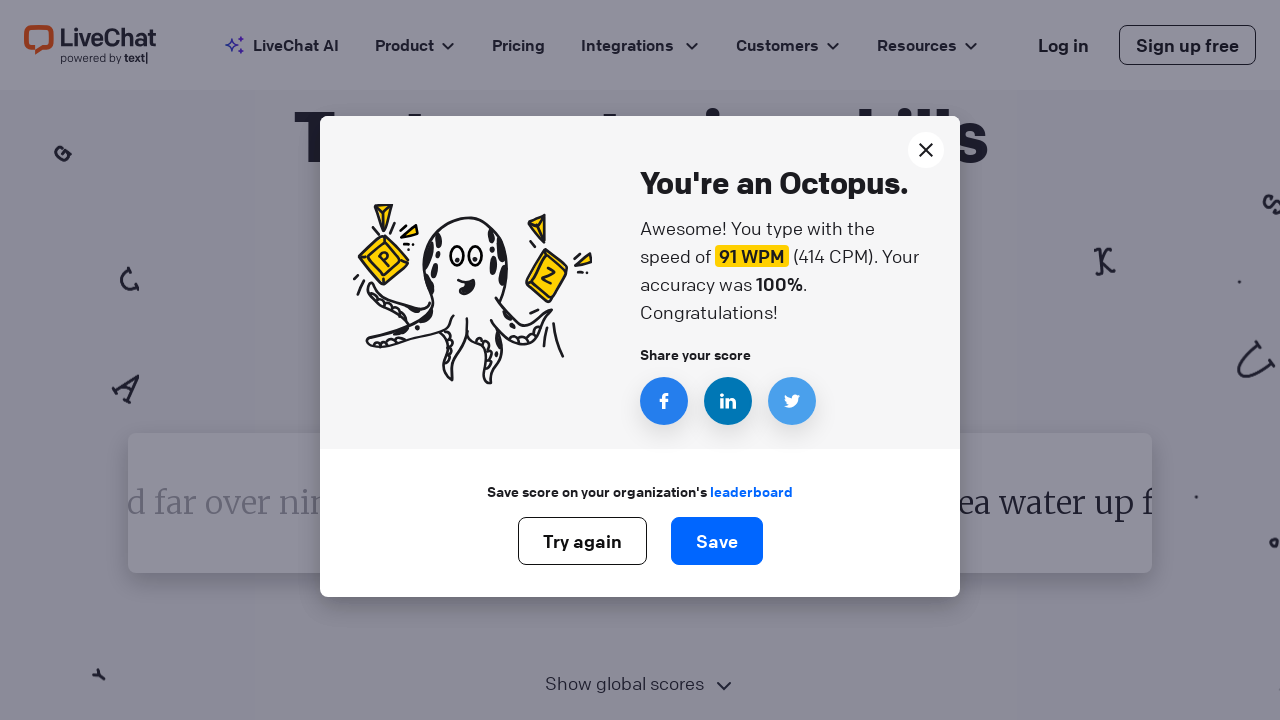

Retrieved word to type: 'since'
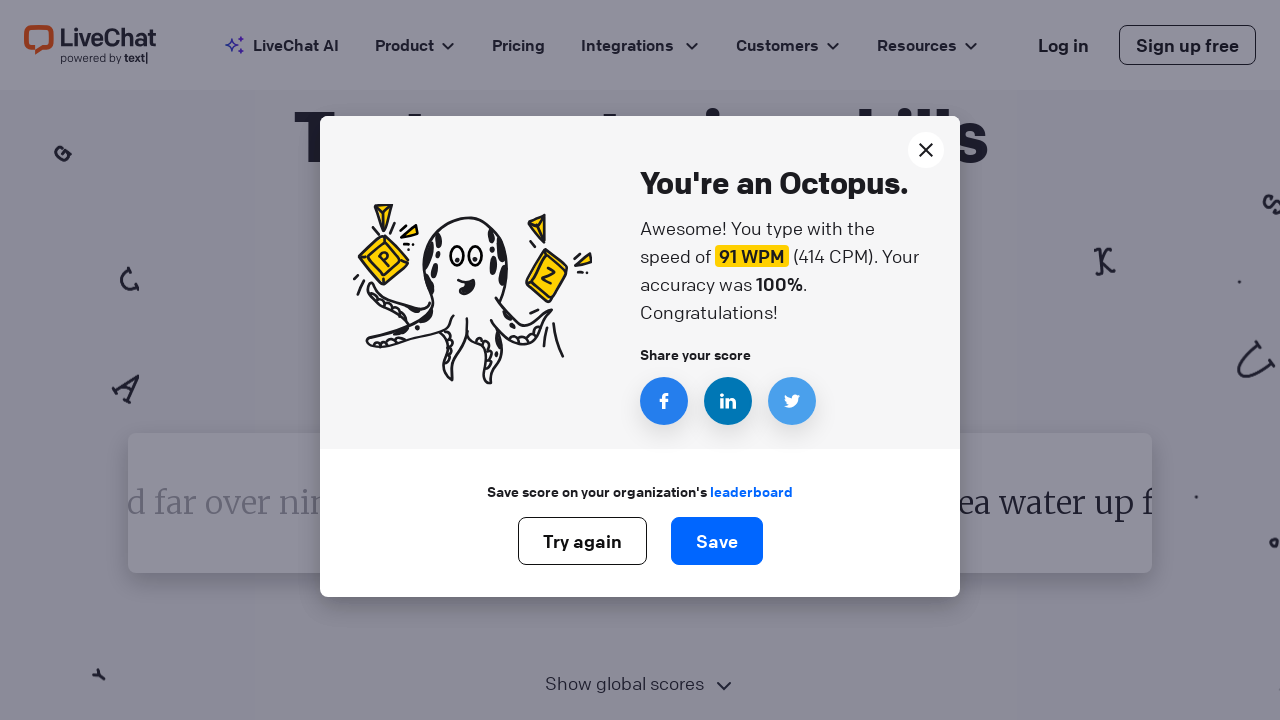

Typed word 'since' followed by space on #test-input
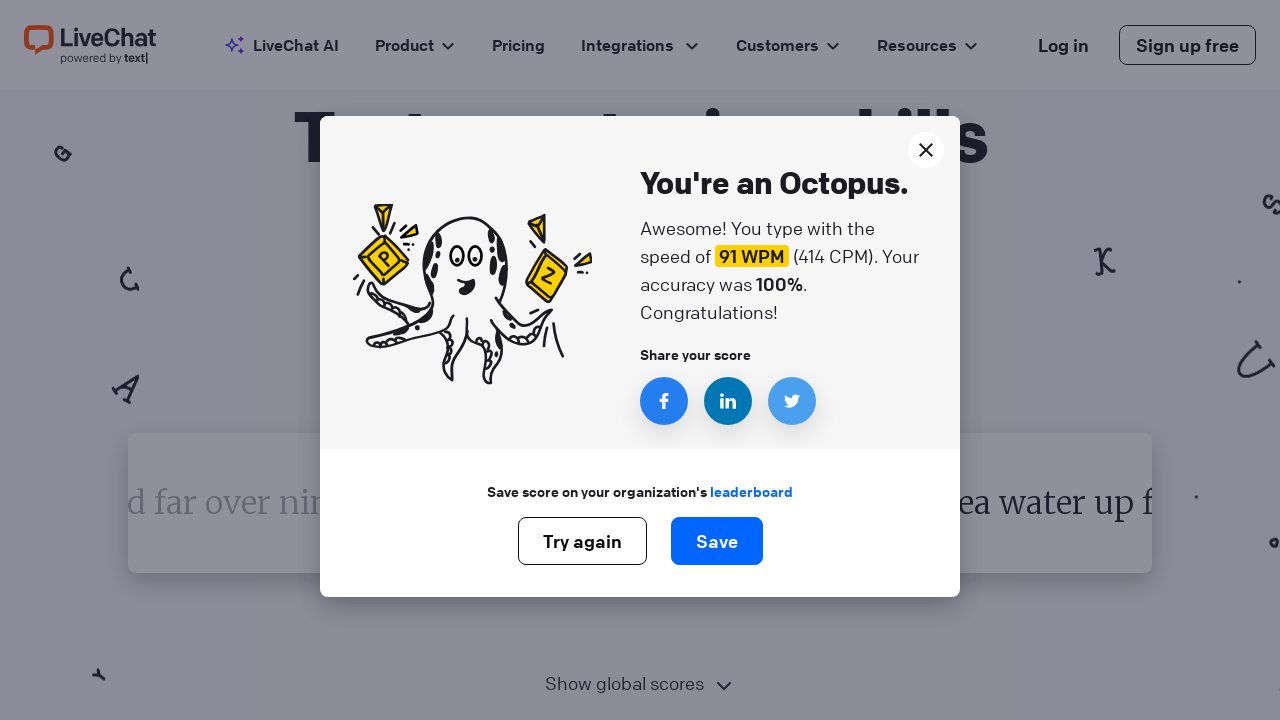

Retrieved word to type: 'since'
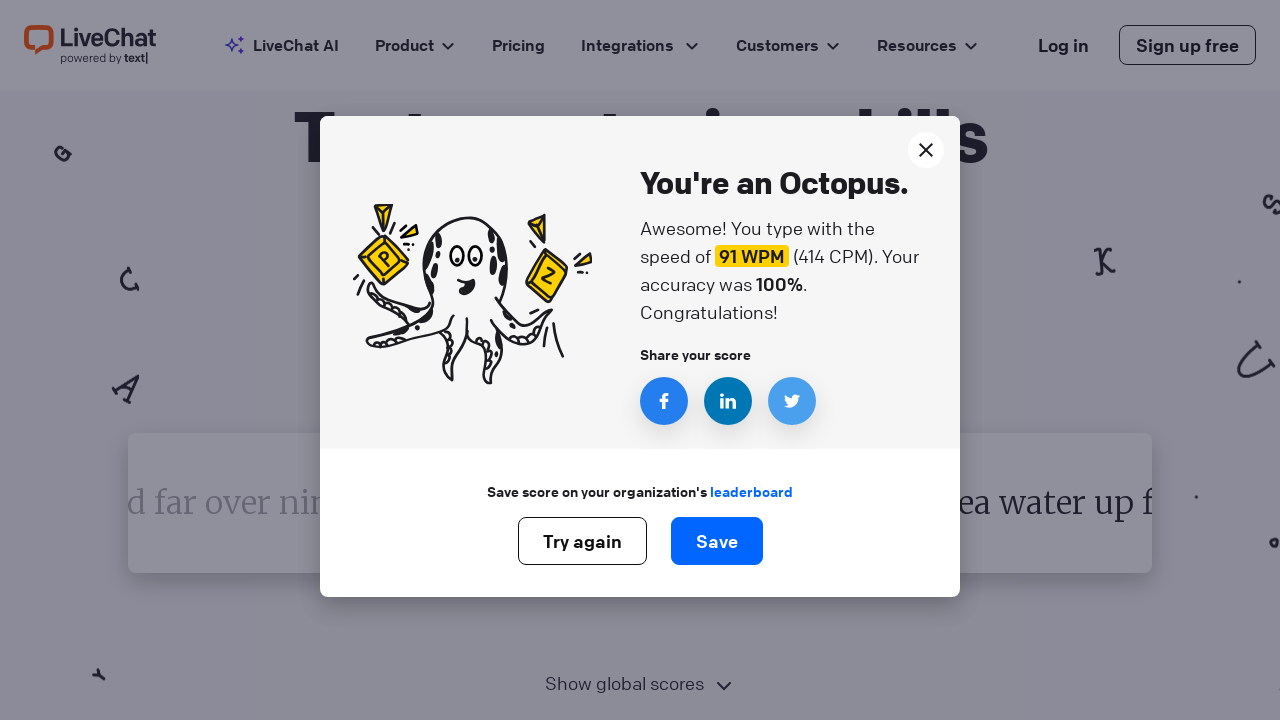

Typed word 'since' followed by space on #test-input
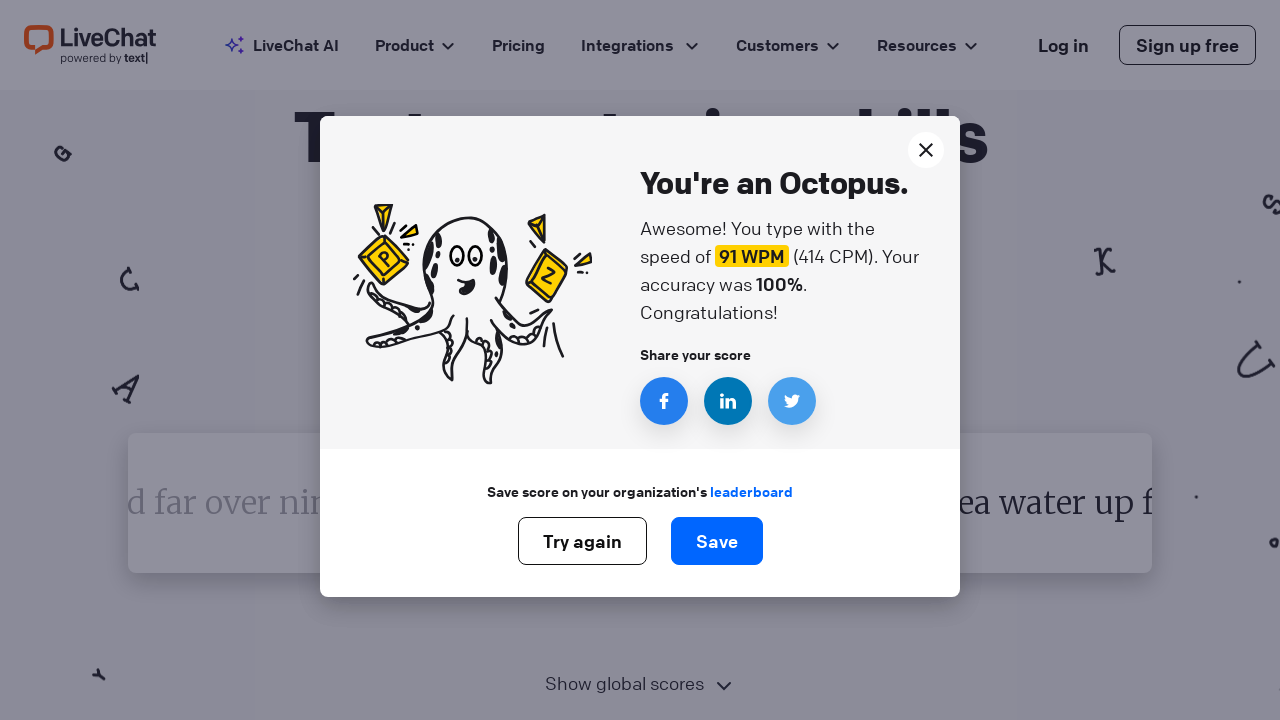

Retrieved word to type: 'since'
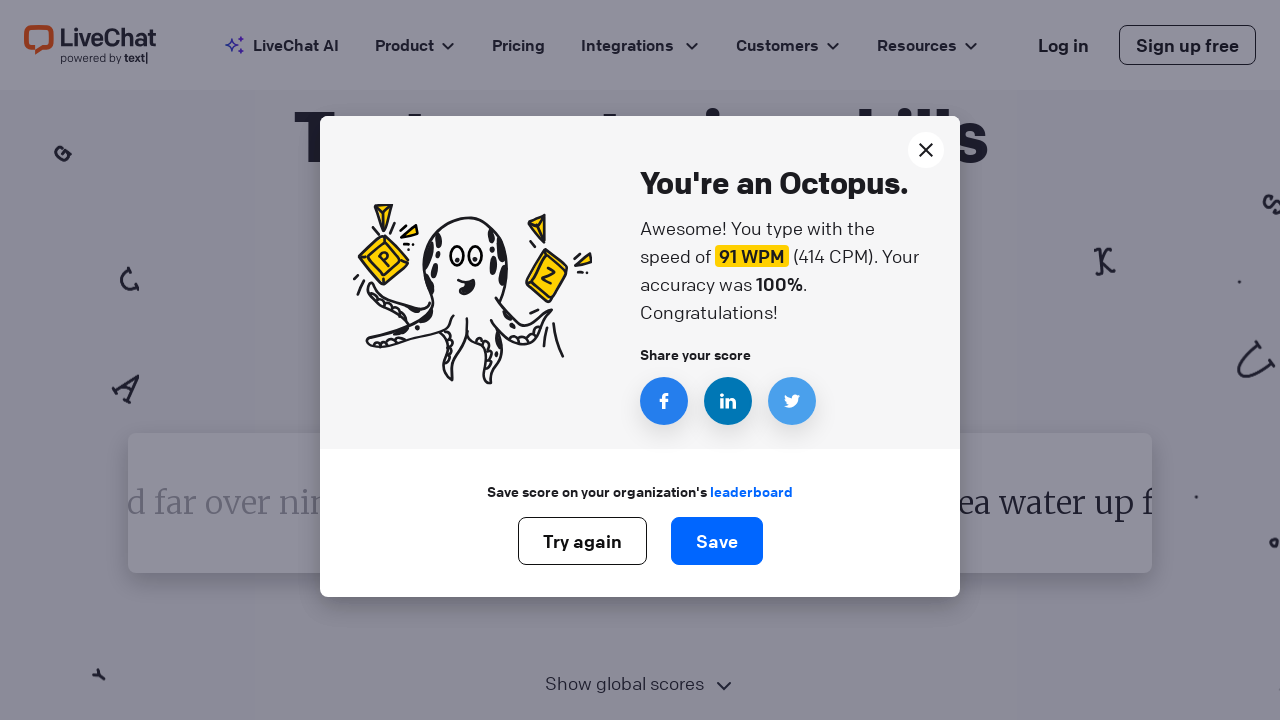

Typed word 'since' followed by space on #test-input
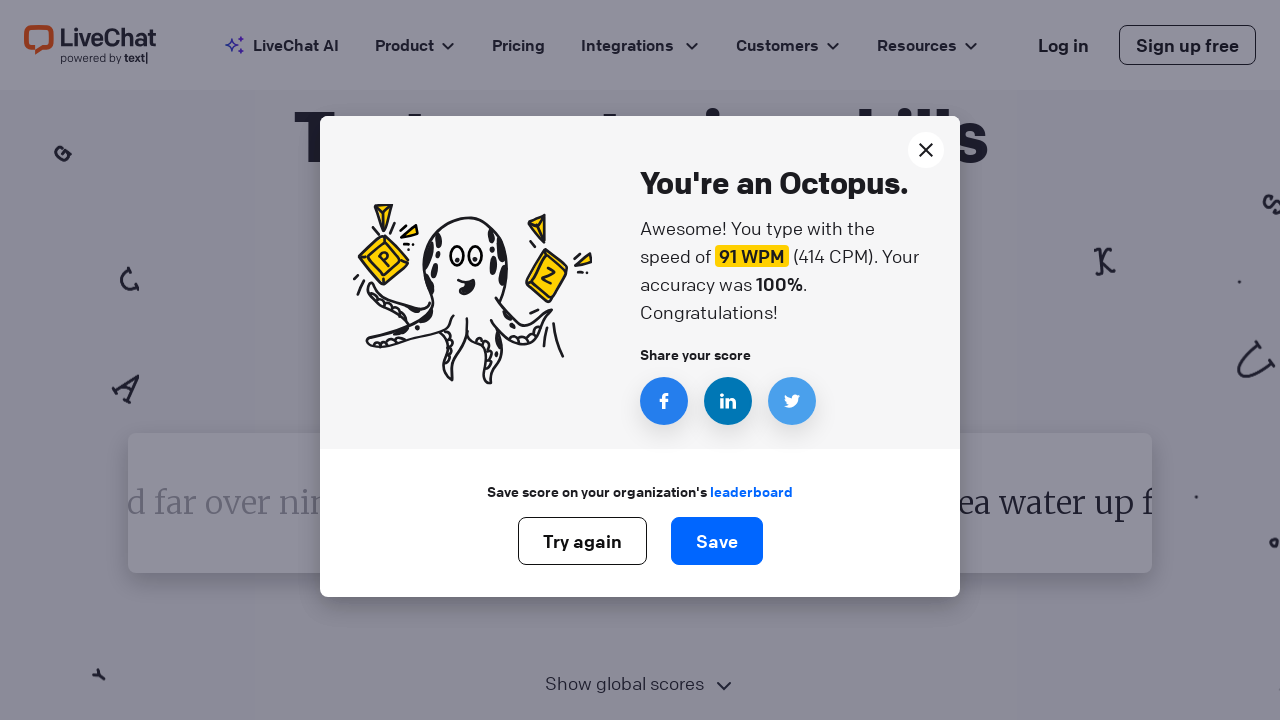

Retrieved word to type: 'since'
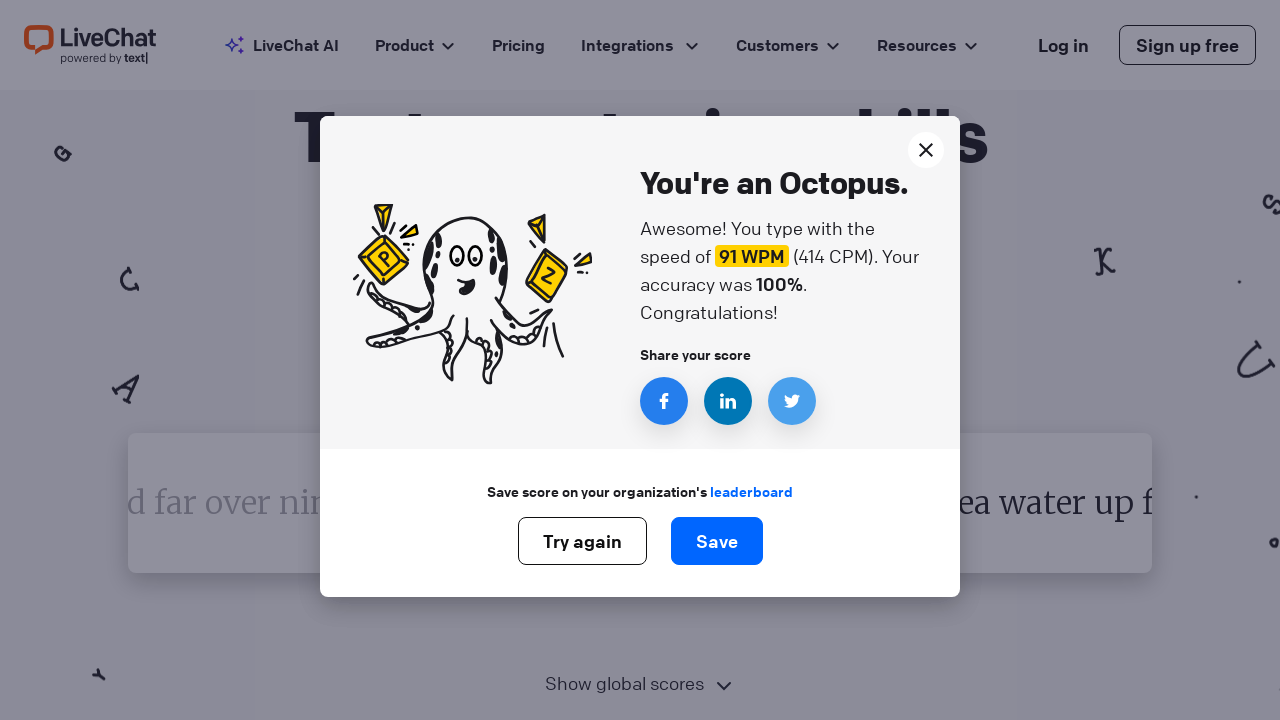

Typed word 'since' followed by space on #test-input
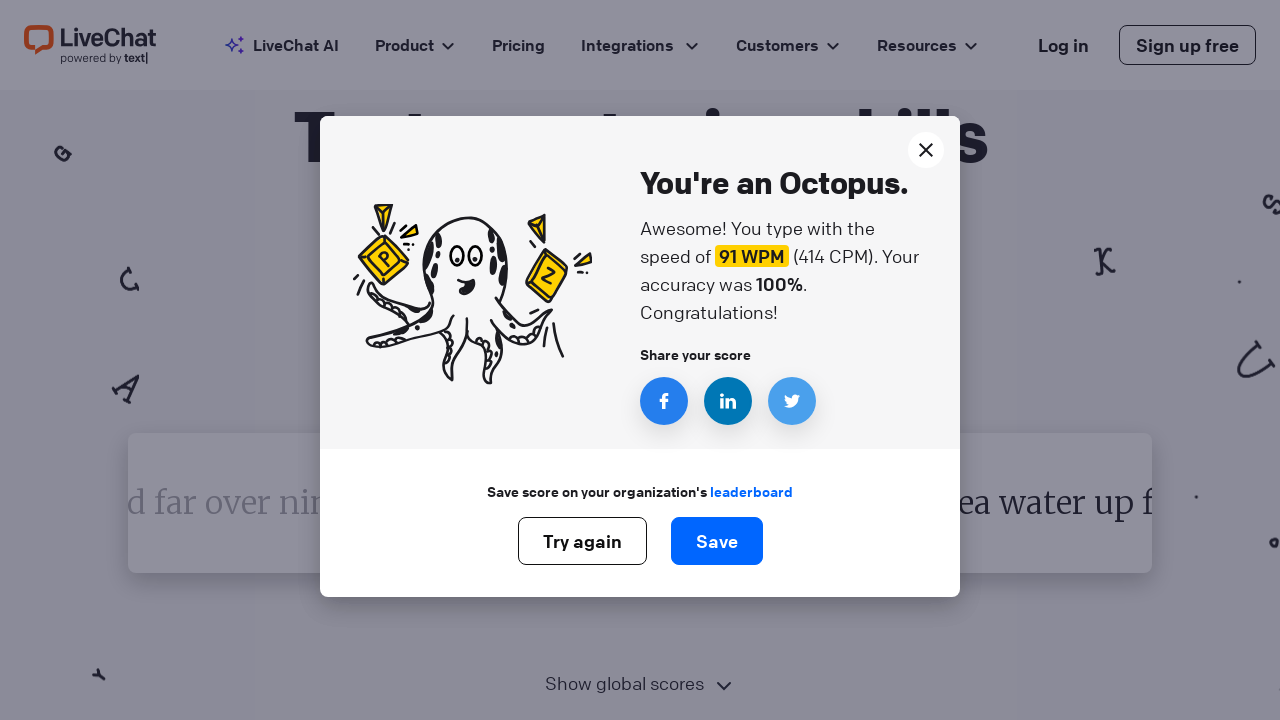

Retrieved word to type: 'since'
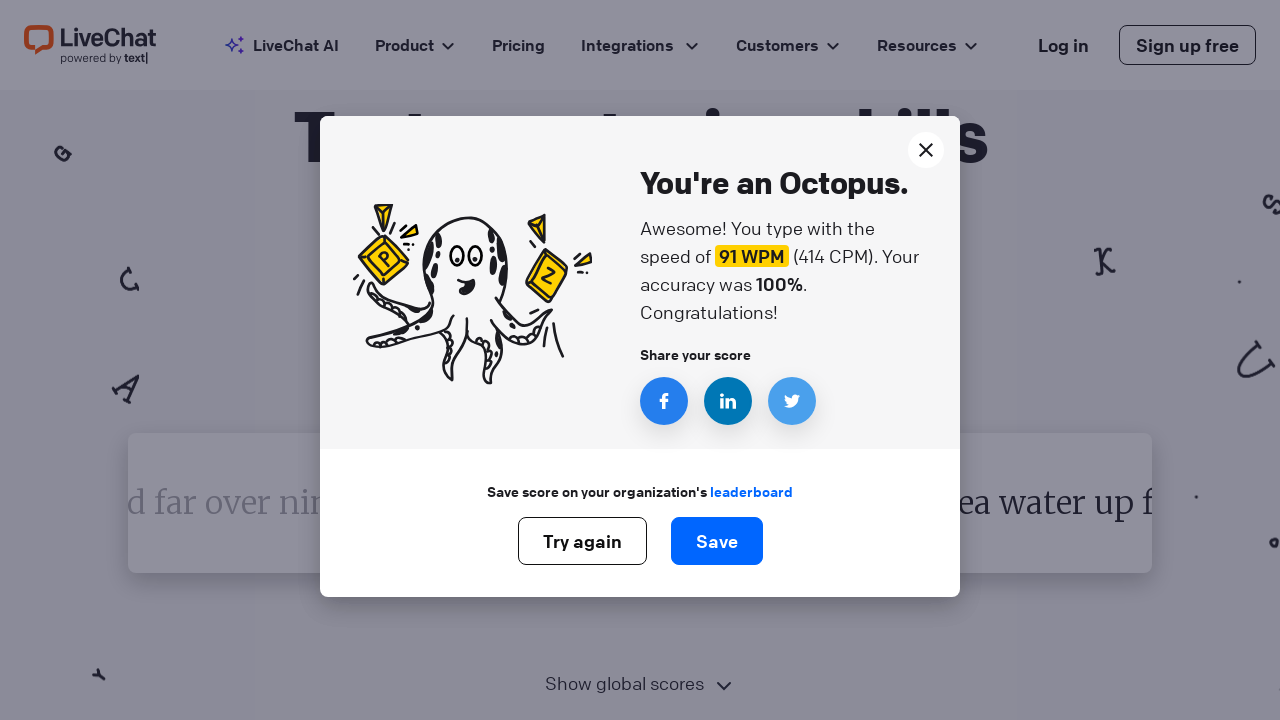

Typed word 'since' followed by space on #test-input
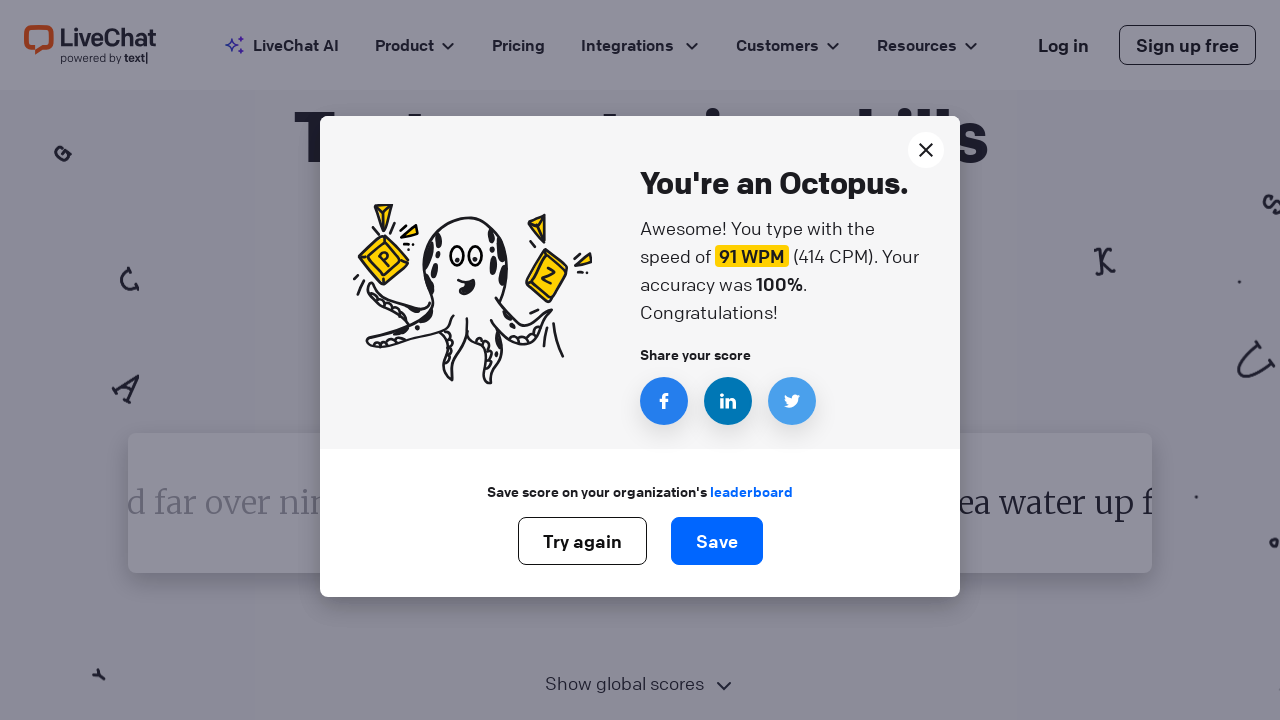

Retrieved word to type: 'since'
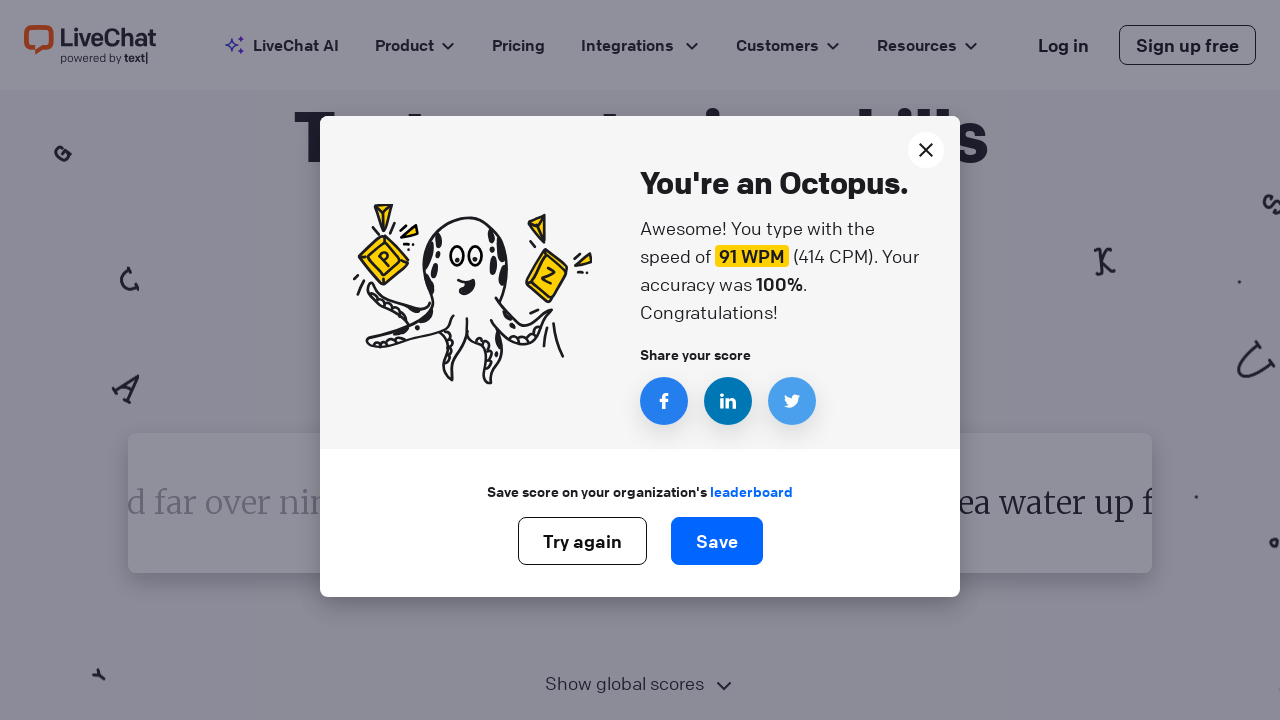

Typed word 'since' followed by space on #test-input
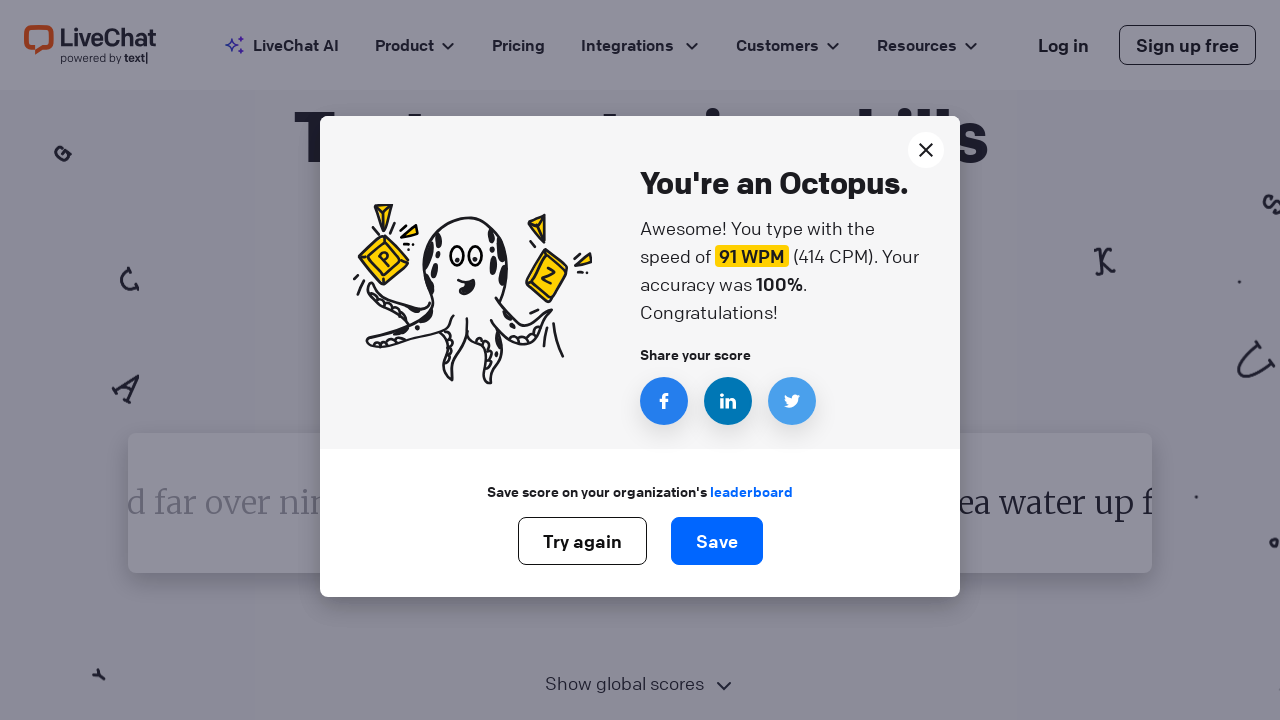

Retrieved word to type: 'since'
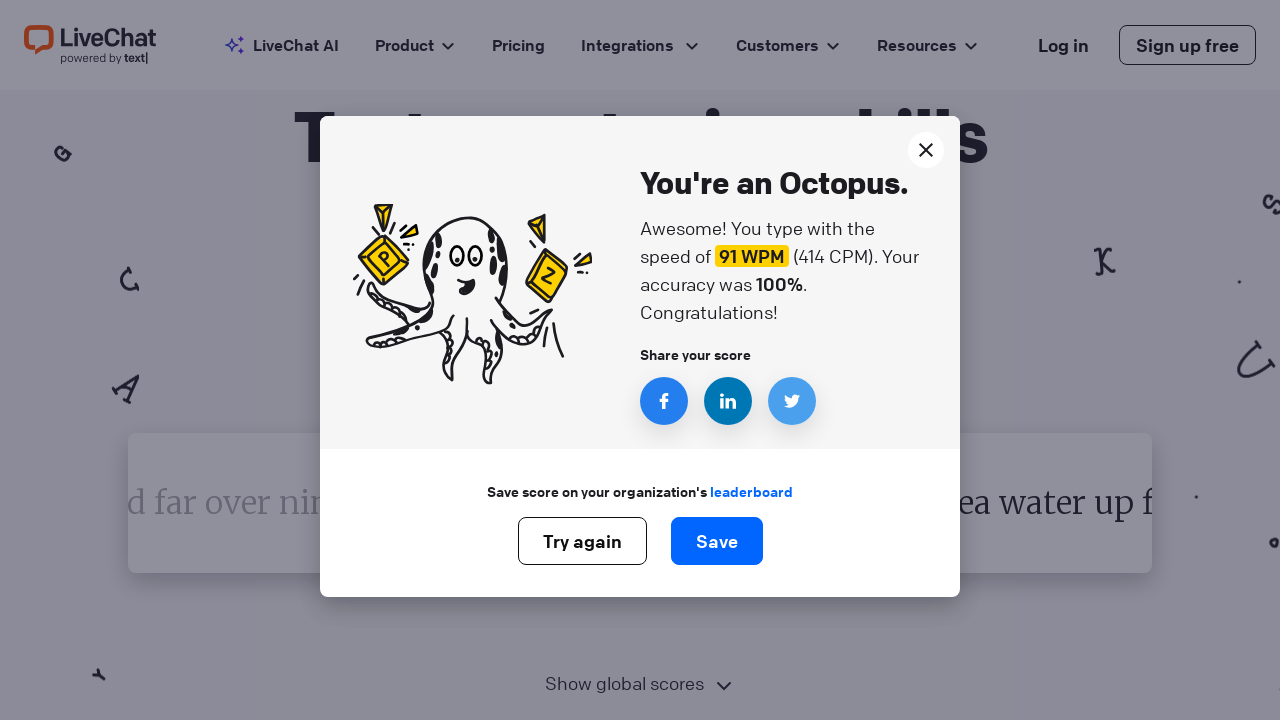

Typed word 'since' followed by space on #test-input
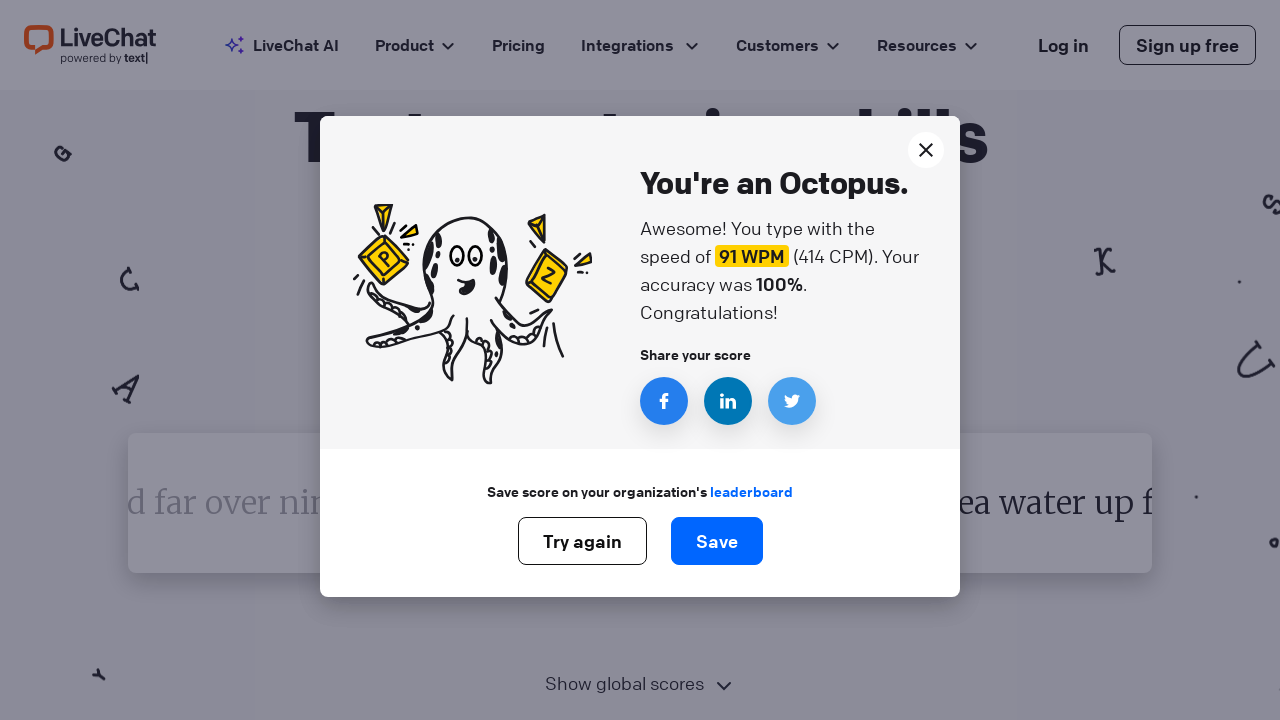

Retrieved word to type: 'since'
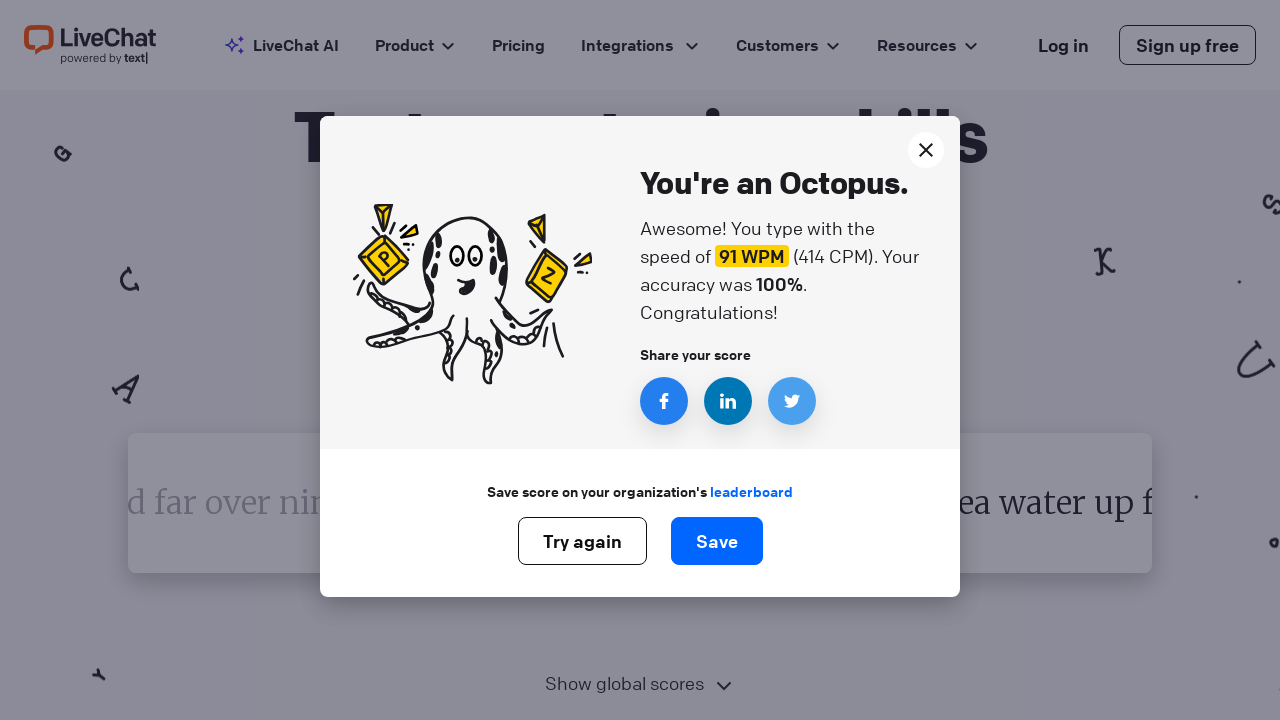

Typed word 'since' followed by space on #test-input
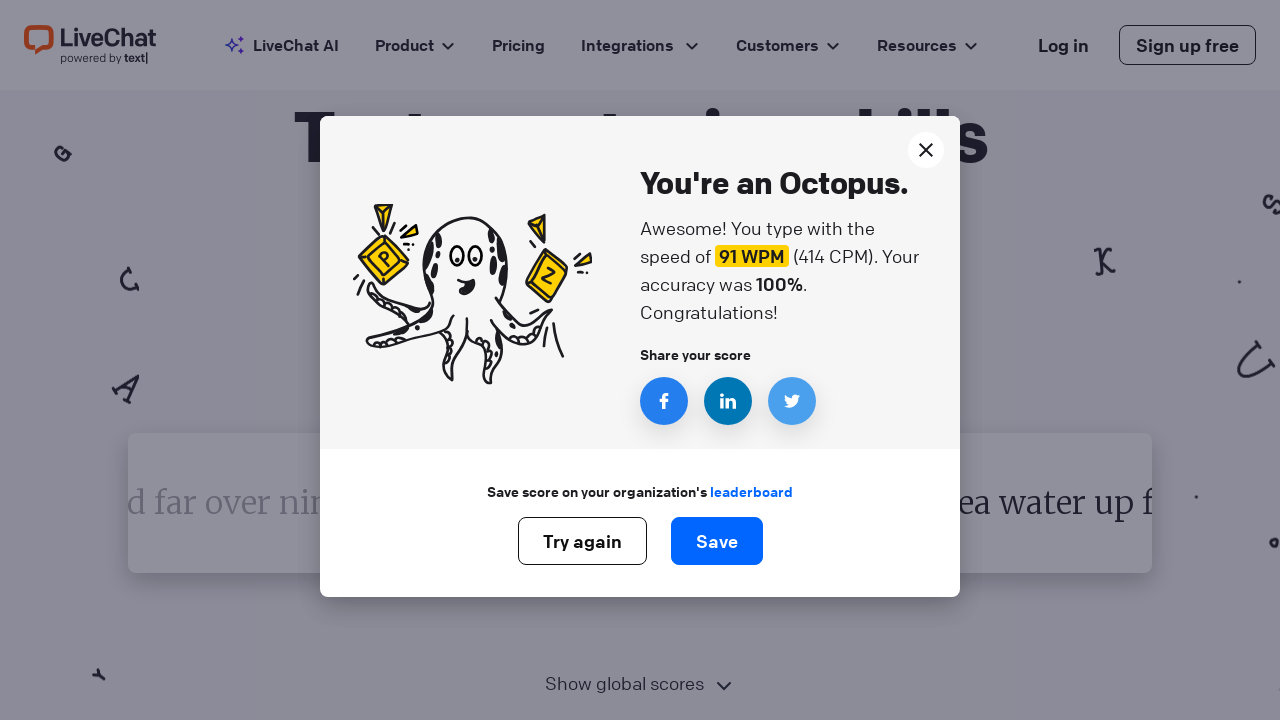

Retrieved word to type: 'since'
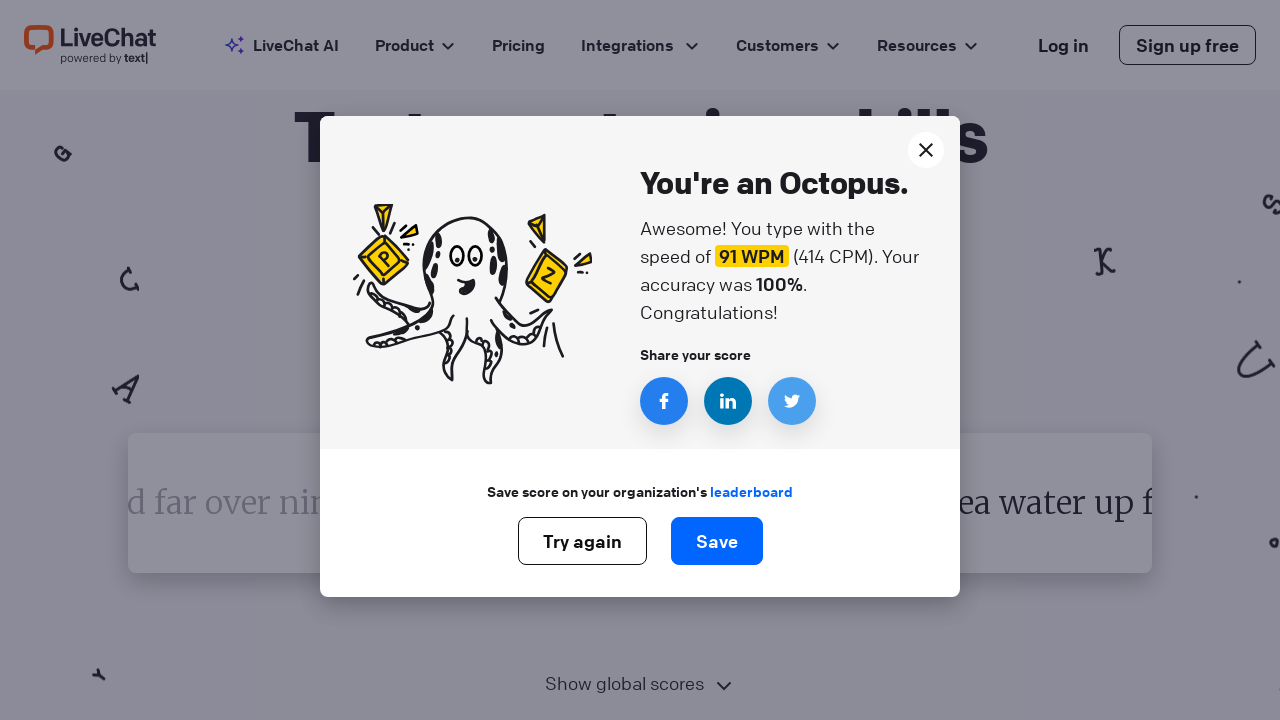

Typed word 'since' followed by space on #test-input
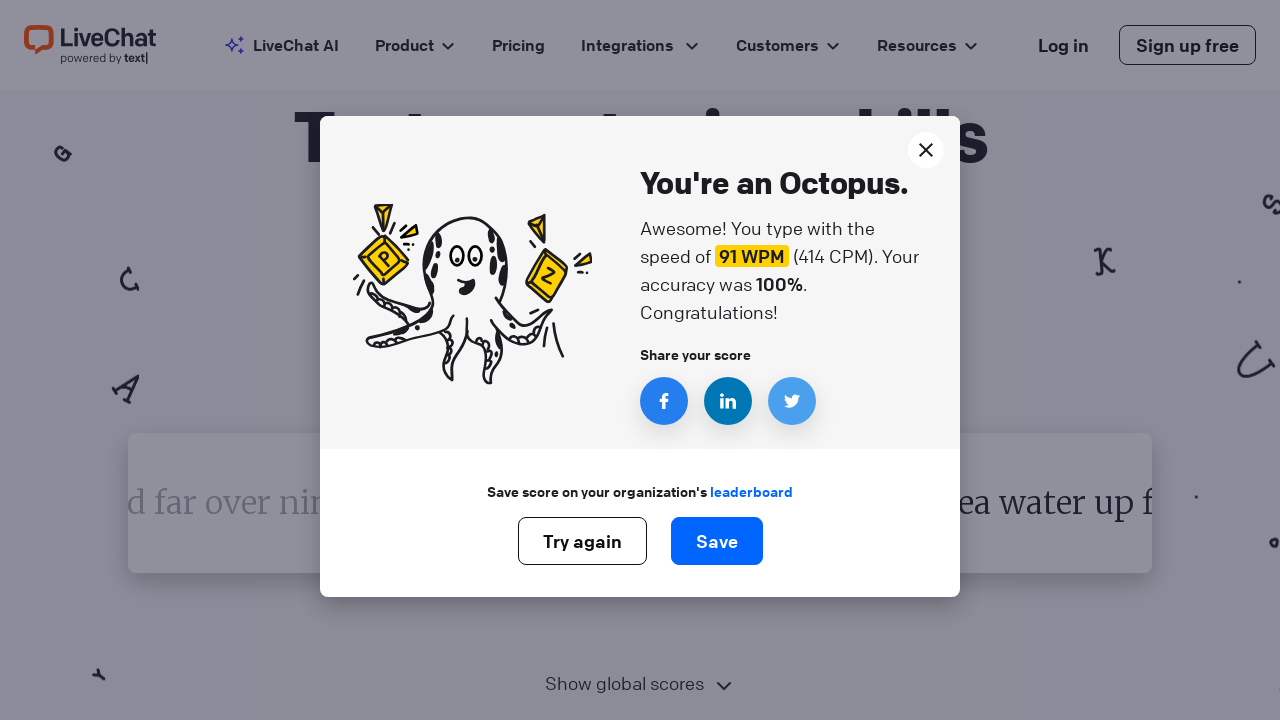

Retrieved word to type: 'since'
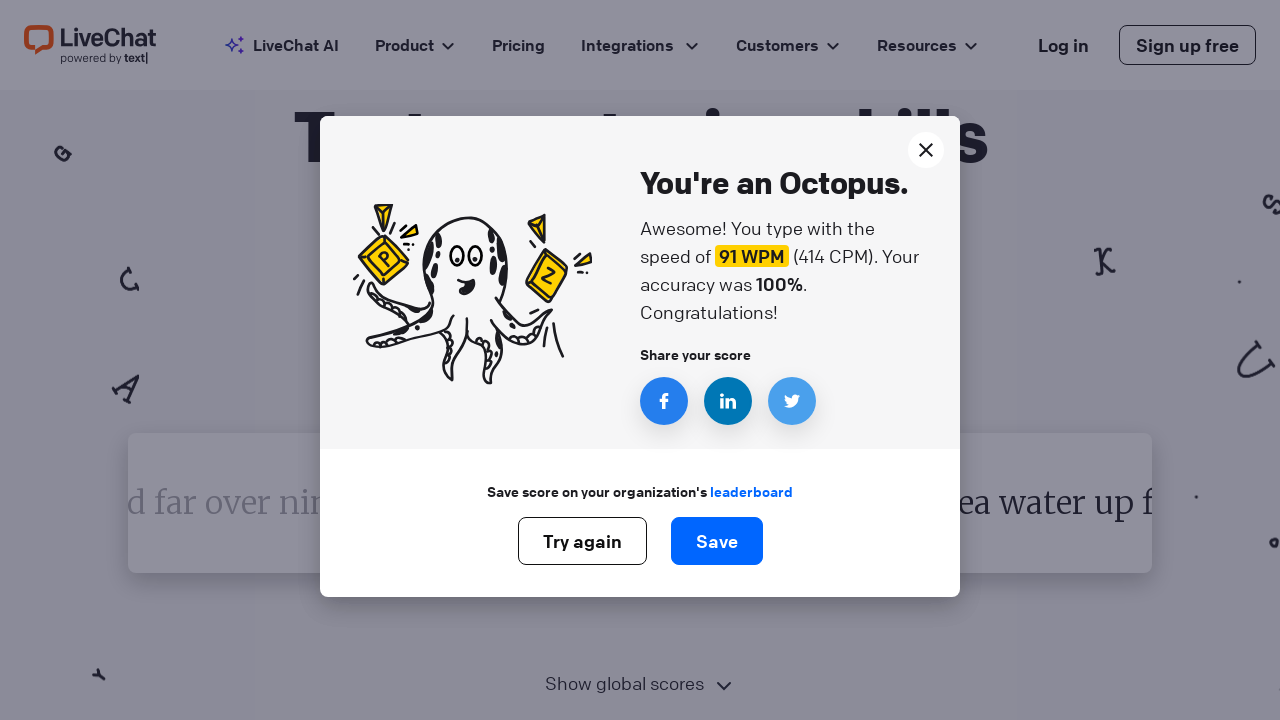

Typed word 'since' followed by space on #test-input
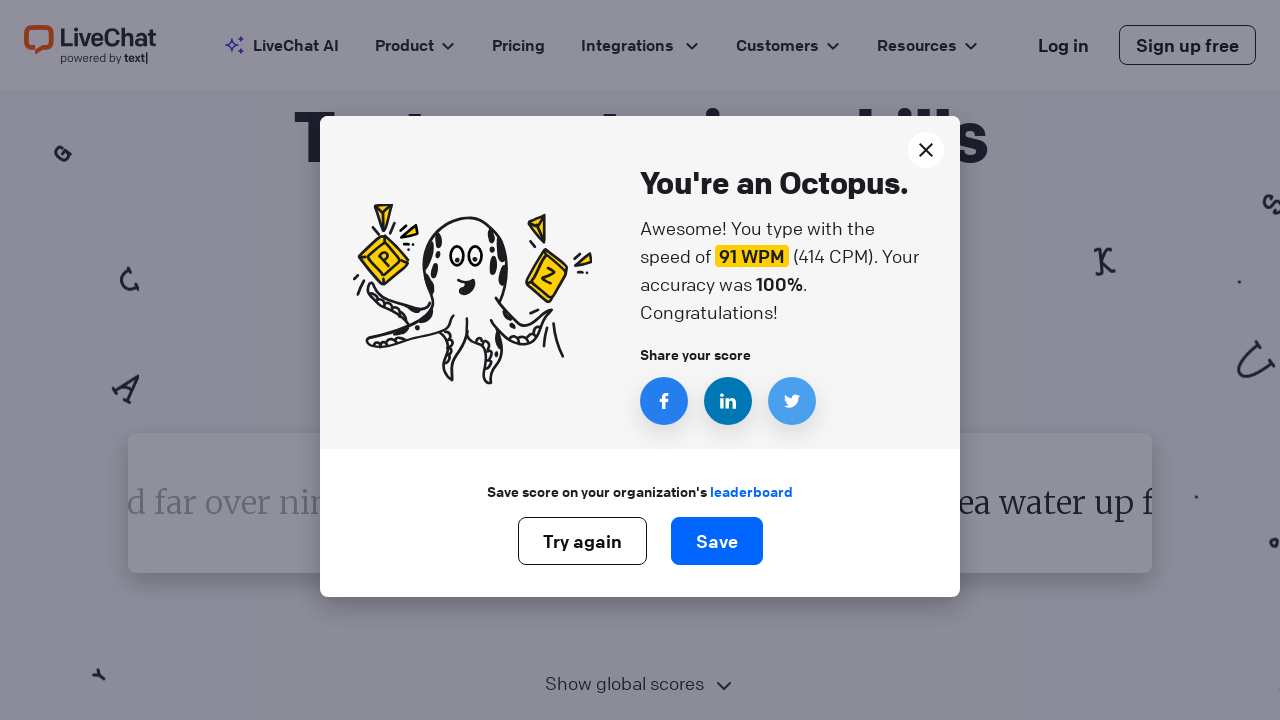

Retrieved word to type: 'since'
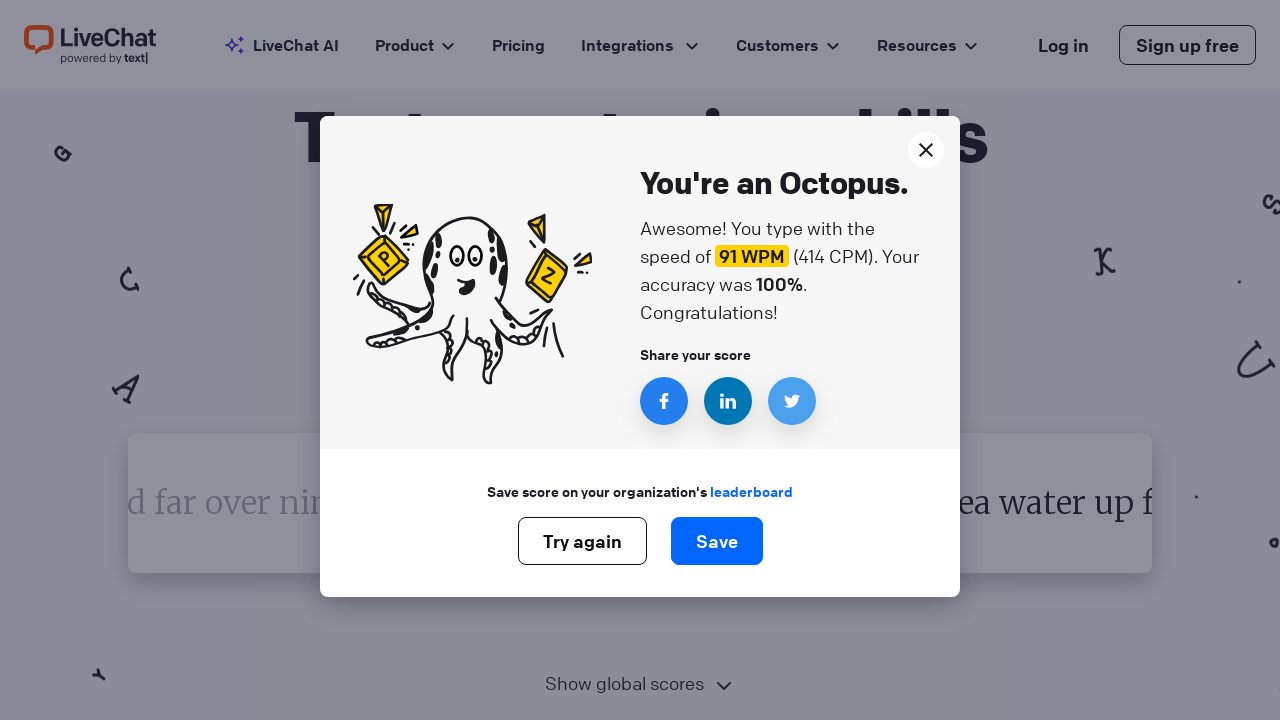

Typed word 'since' followed by space on #test-input
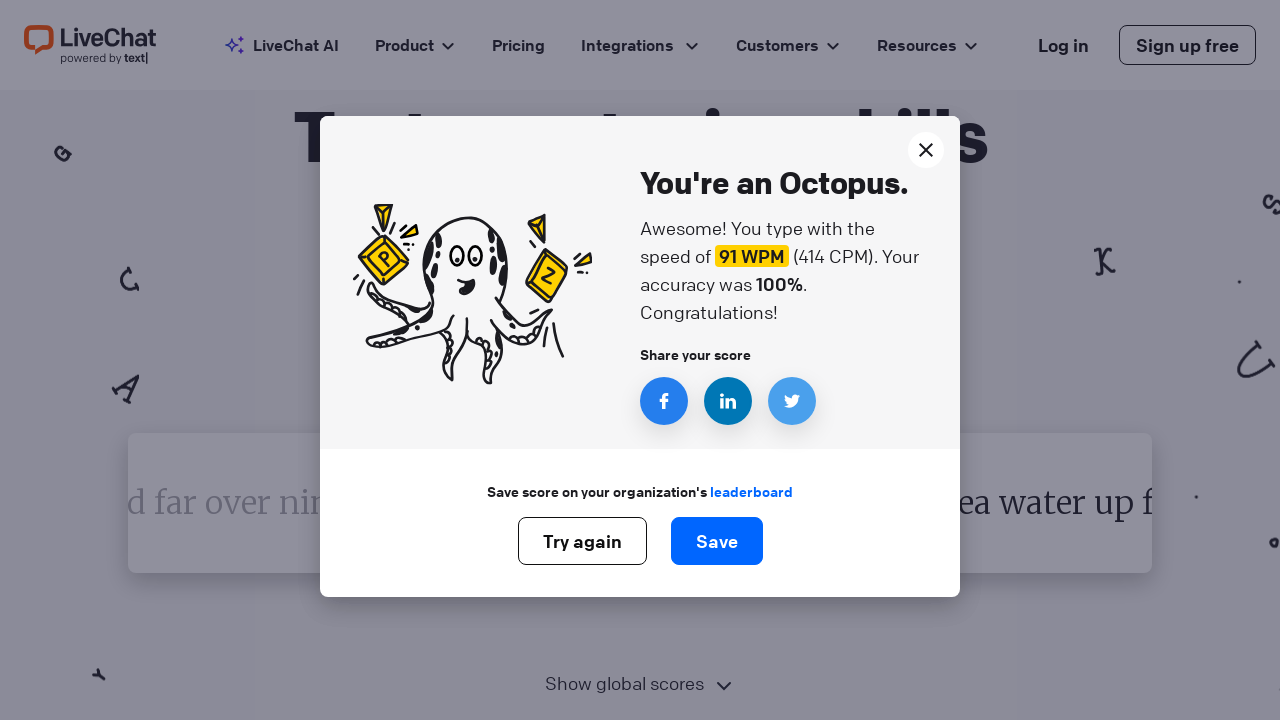

Retrieved word to type: 'since'
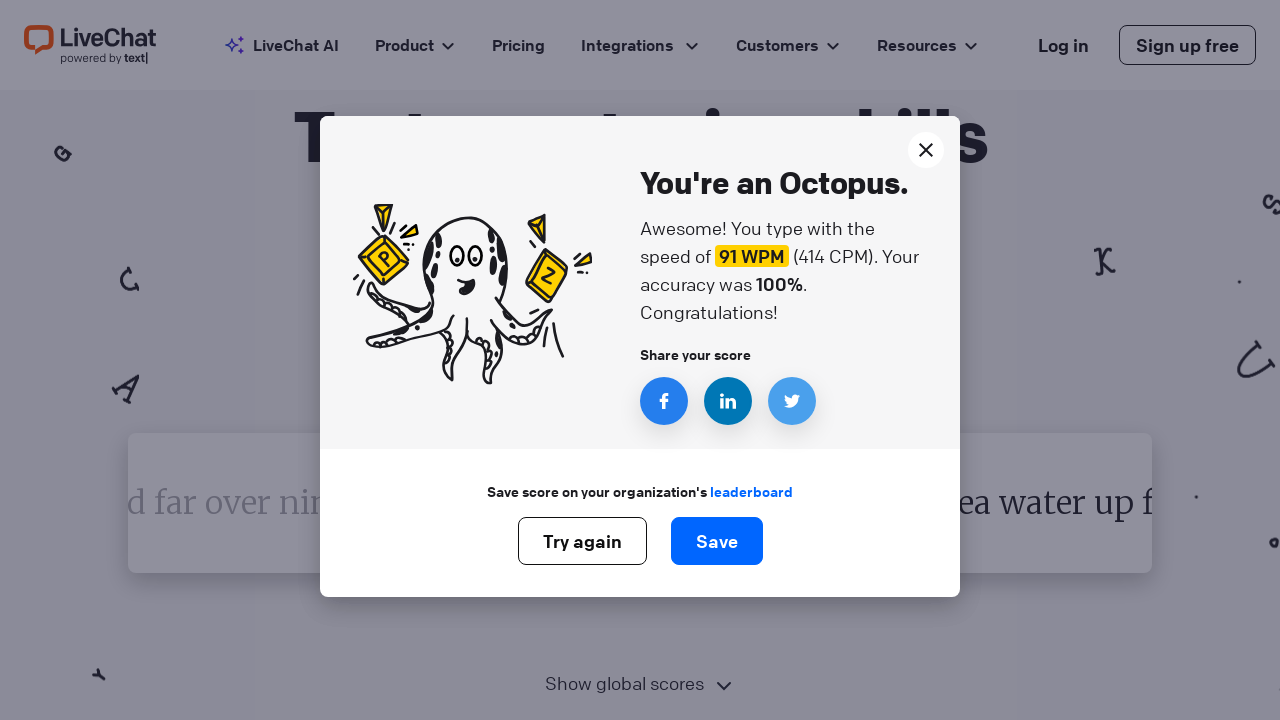

Typed word 'since' followed by space on #test-input
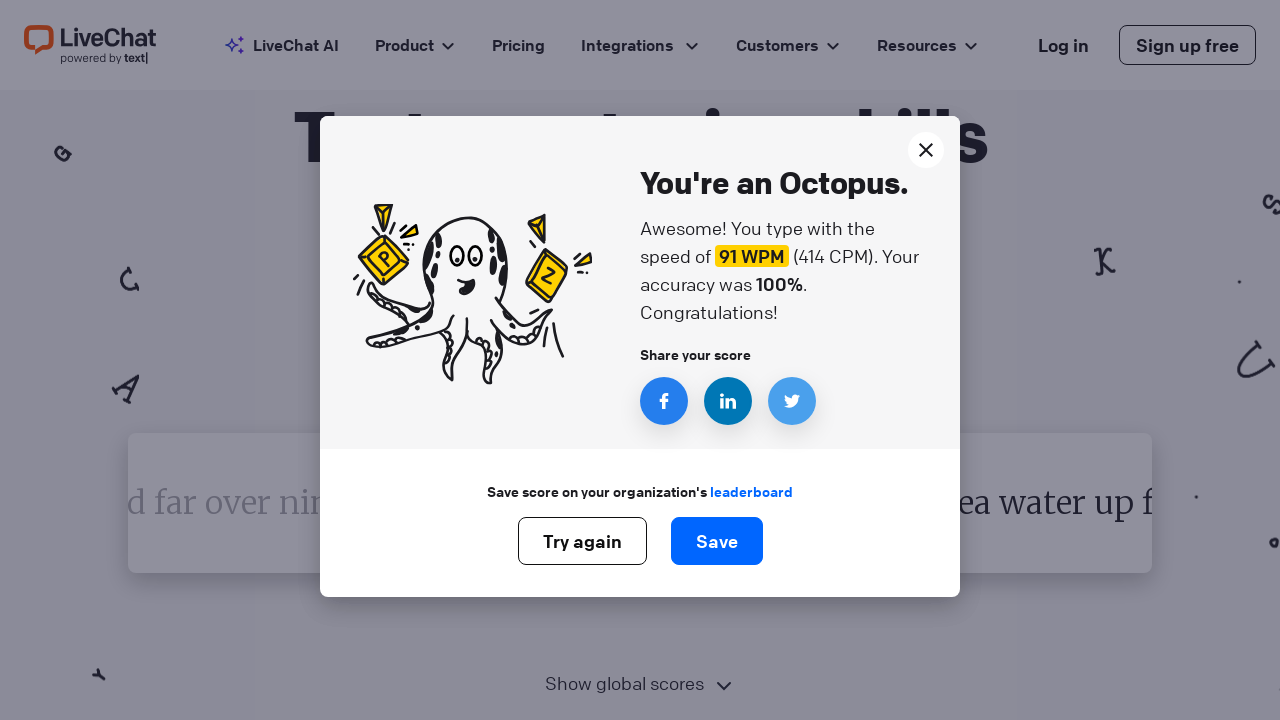

Retrieved word to type: 'since'
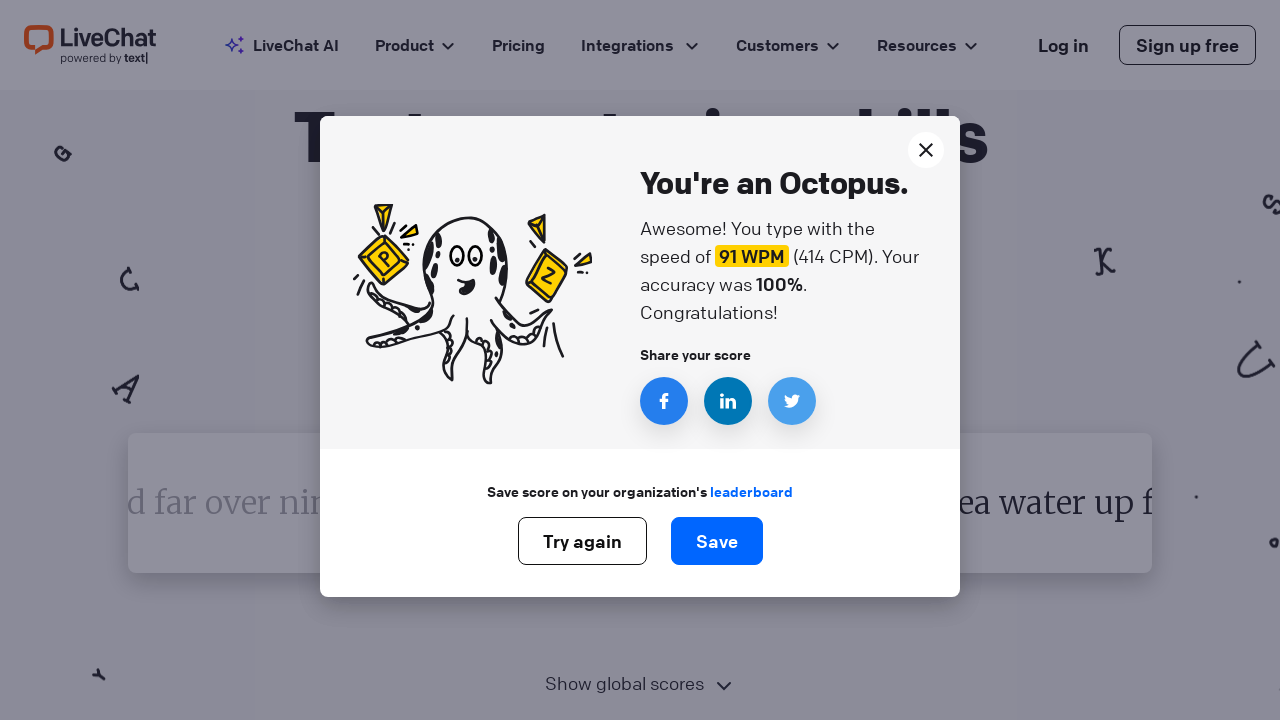

Typed word 'since' followed by space on #test-input
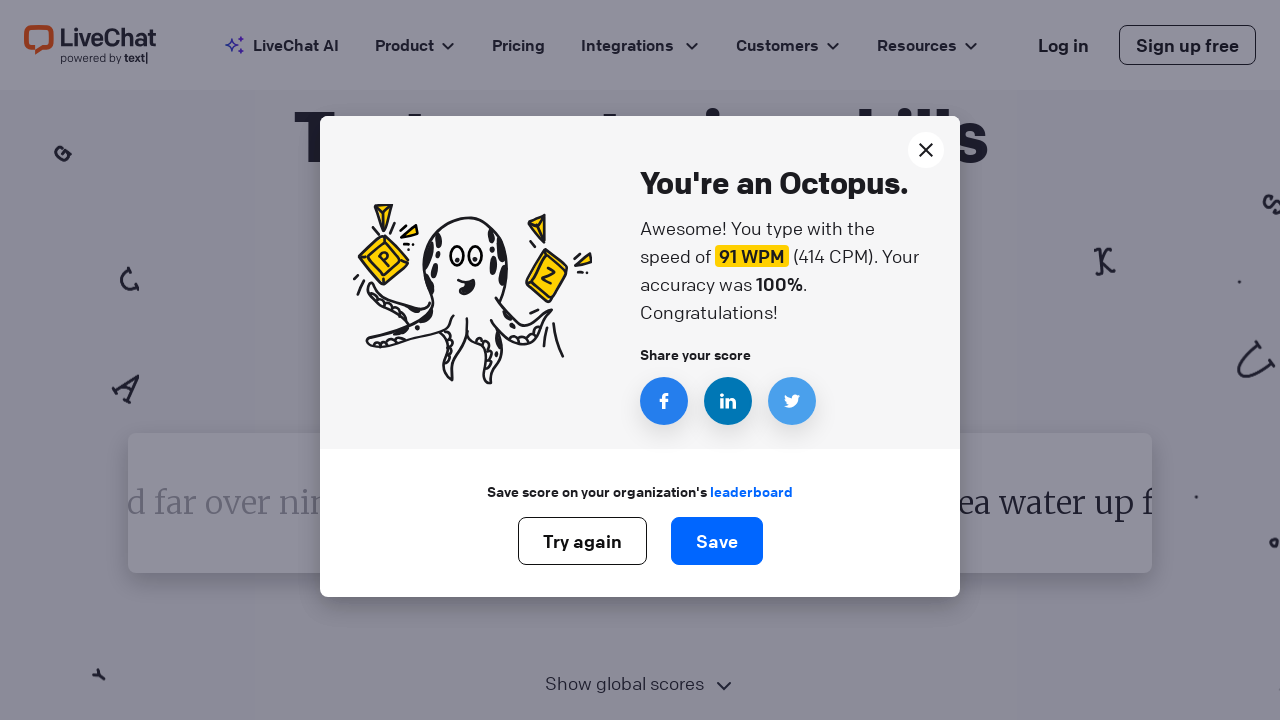

Retrieved word to type: 'since'
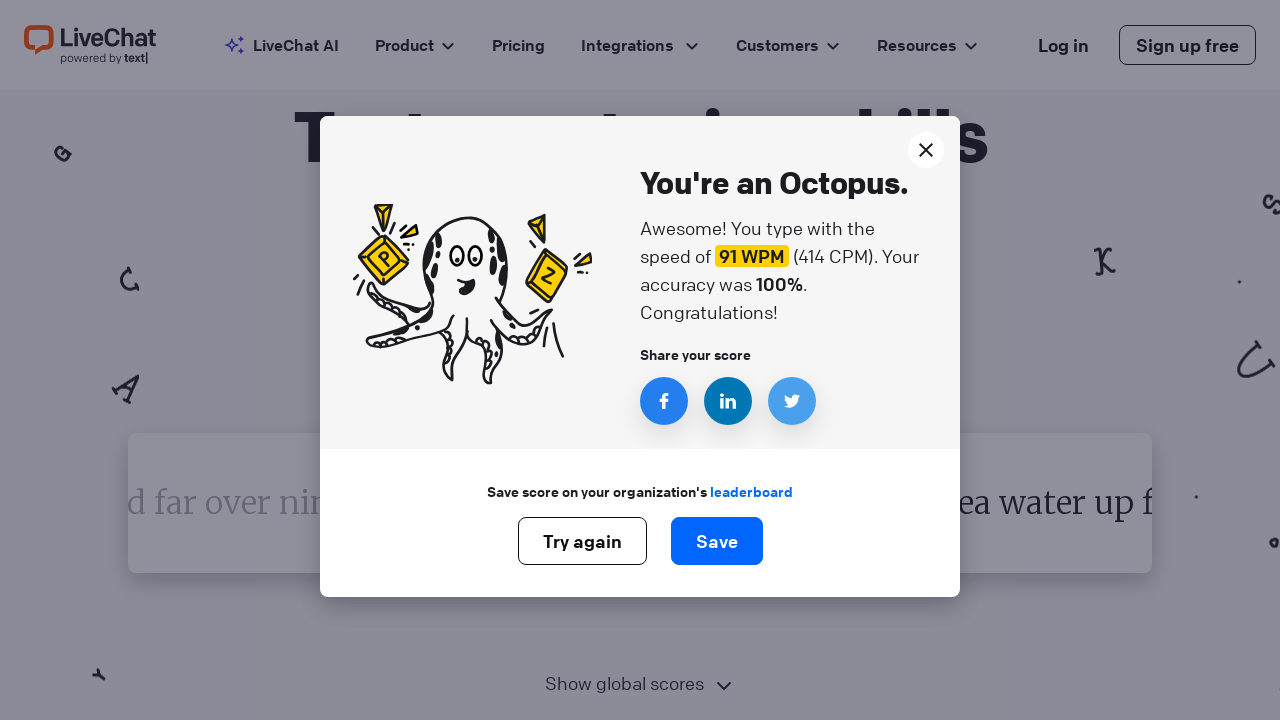

Typed word 'since' followed by space on #test-input
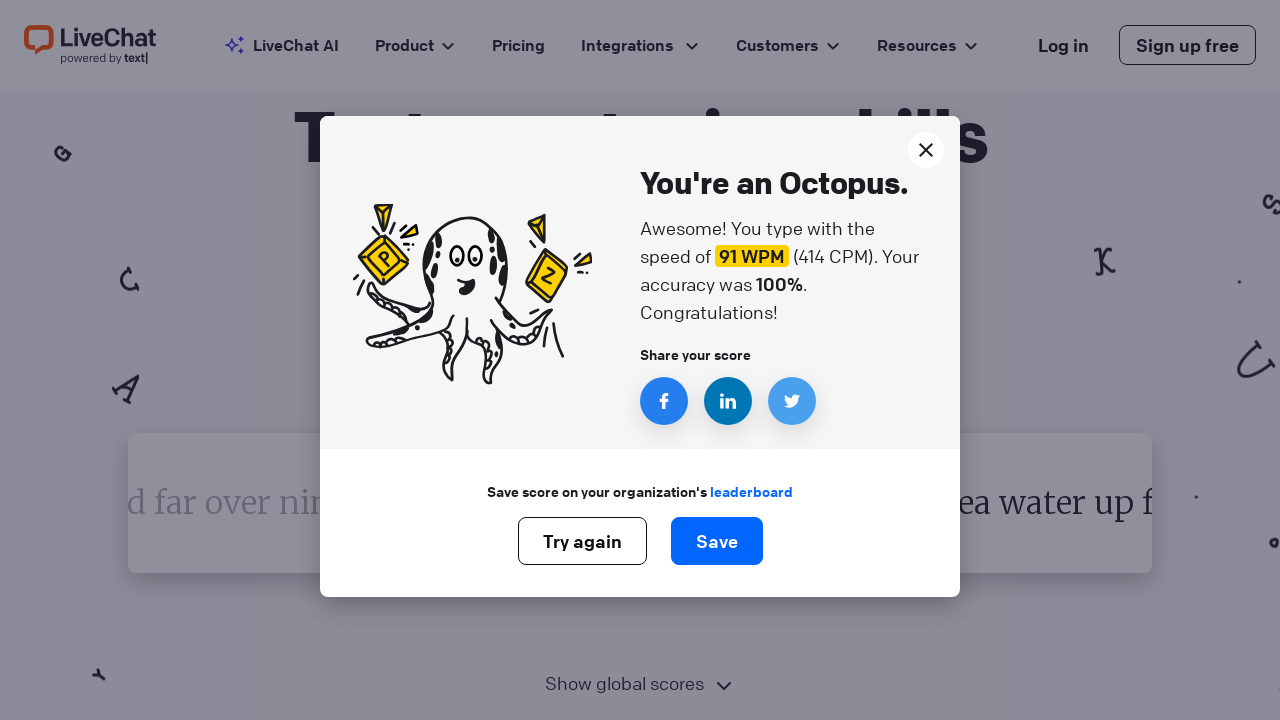

Retrieved word to type: 'since'
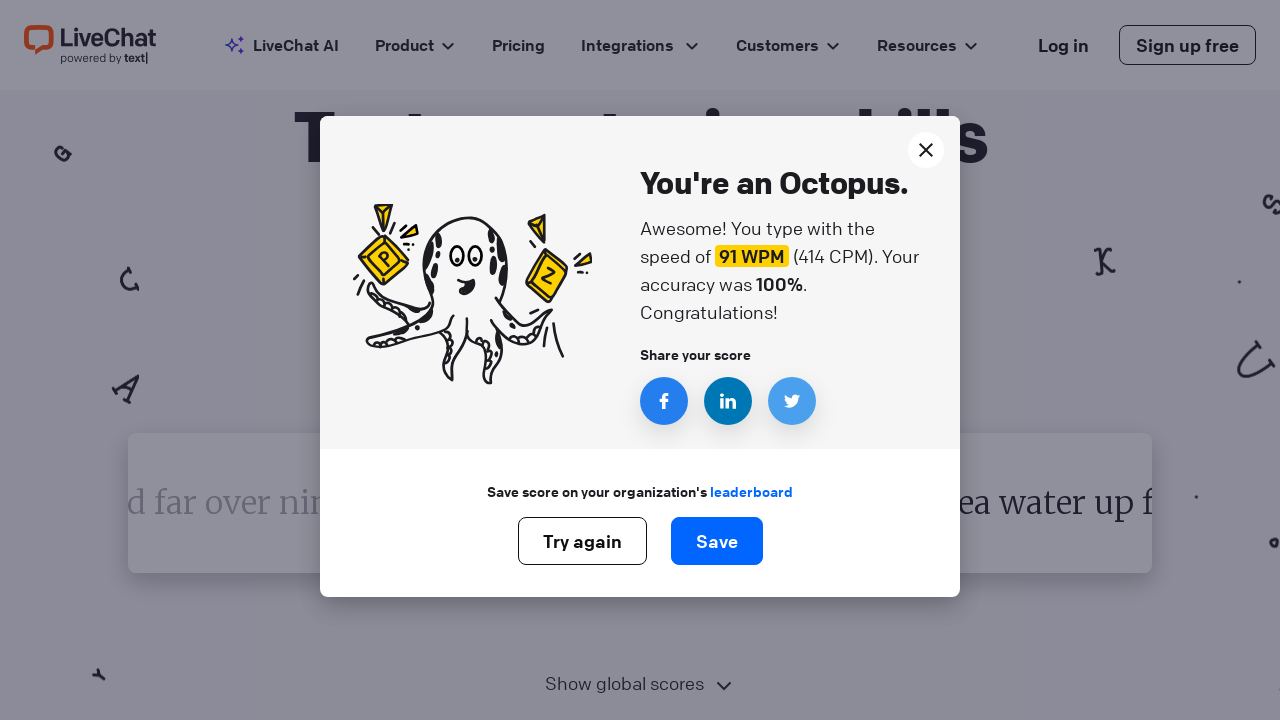

Typed word 'since' followed by space on #test-input
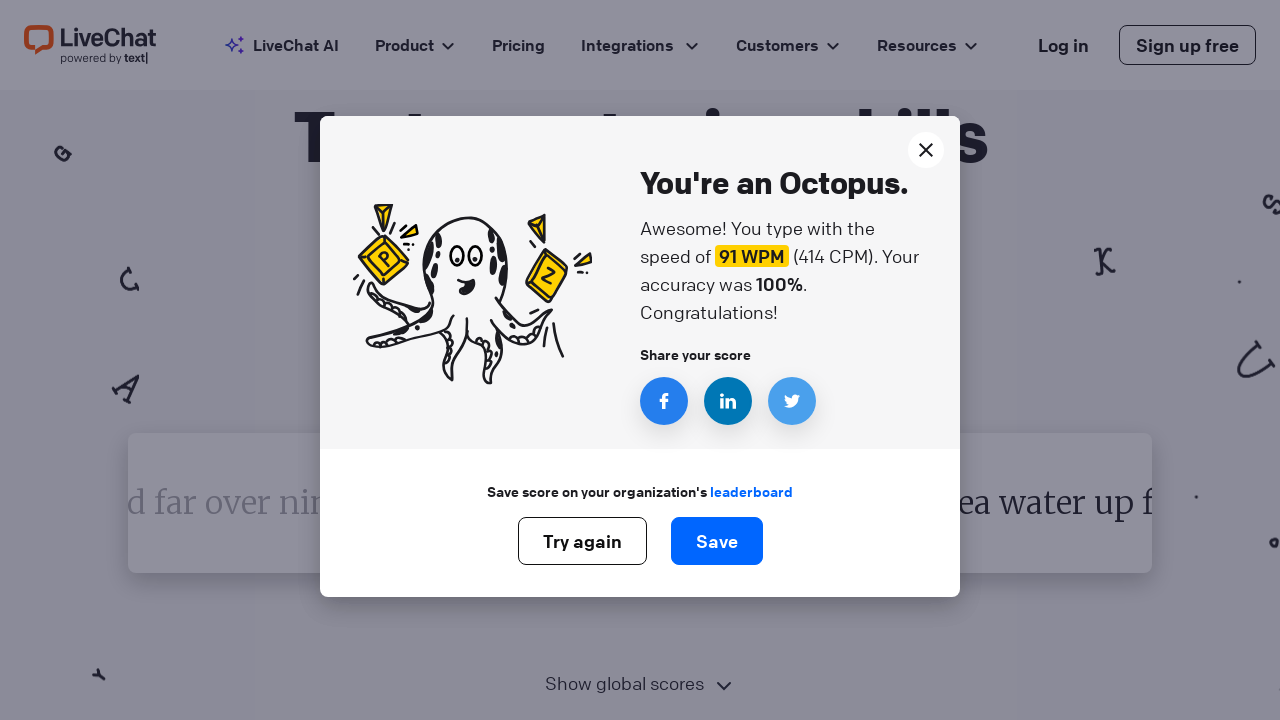

Retrieved word to type: 'since'
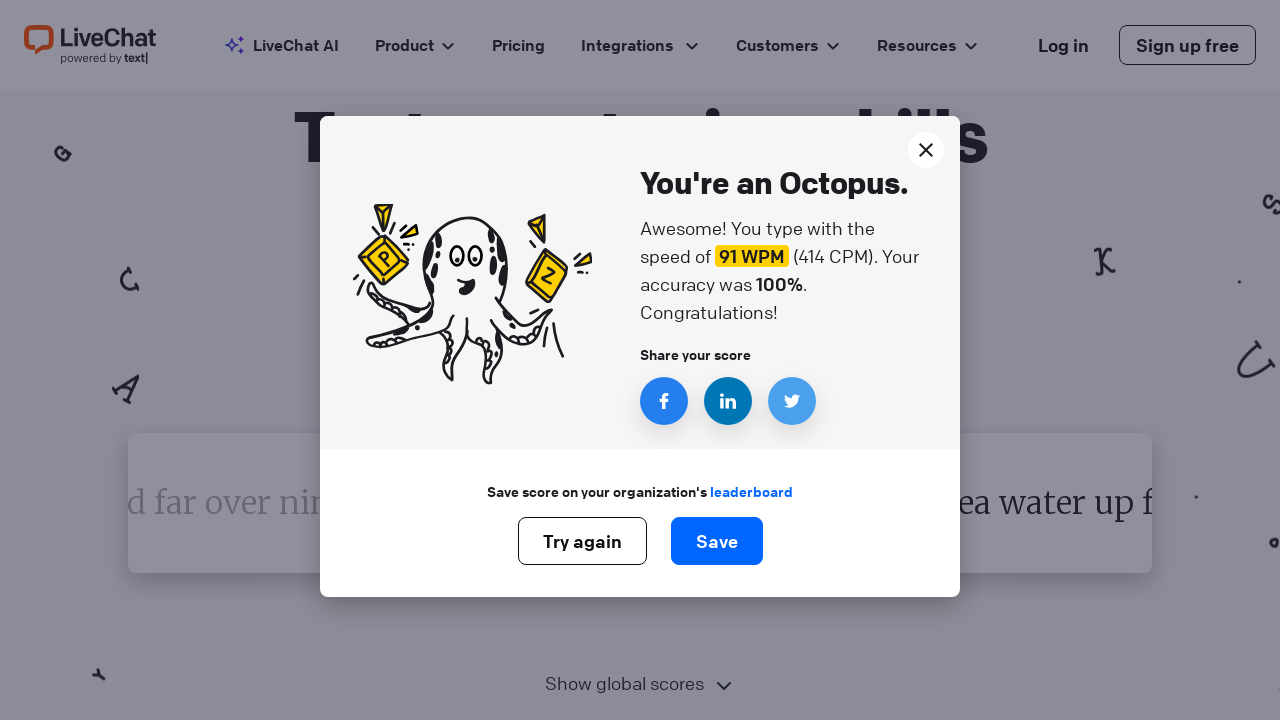

Typed word 'since' followed by space on #test-input
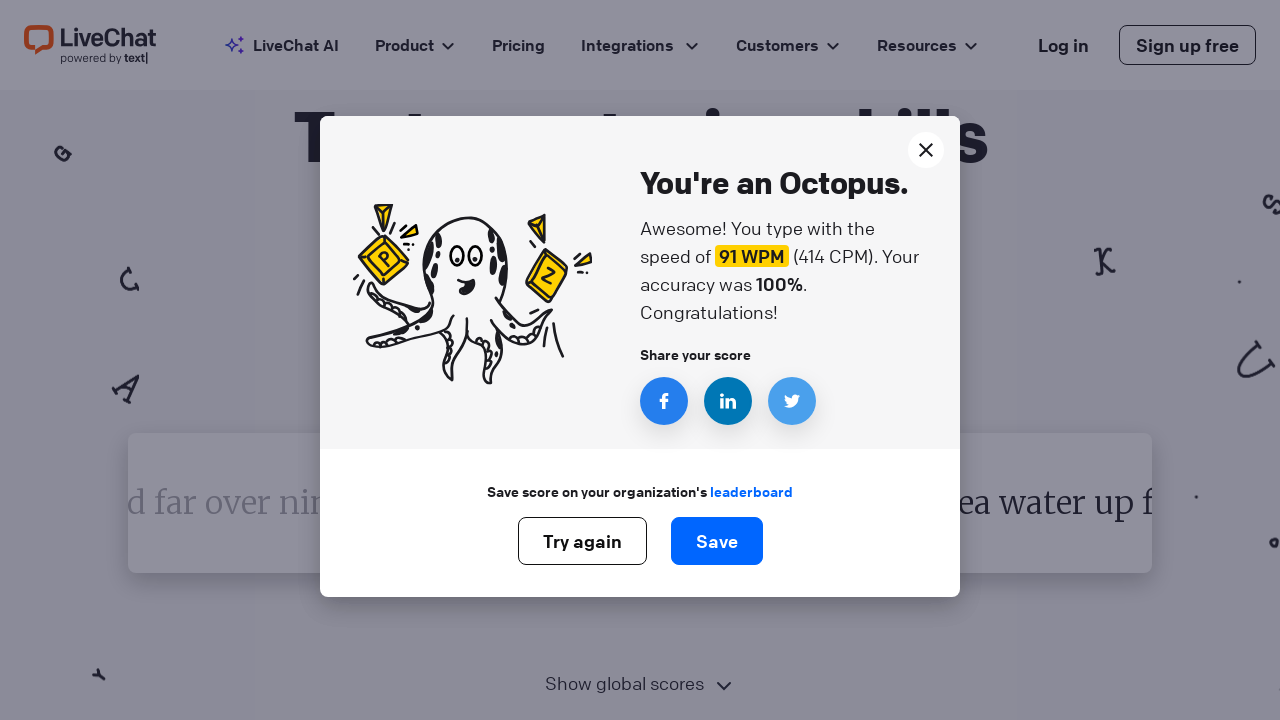

Retrieved word to type: 'since'
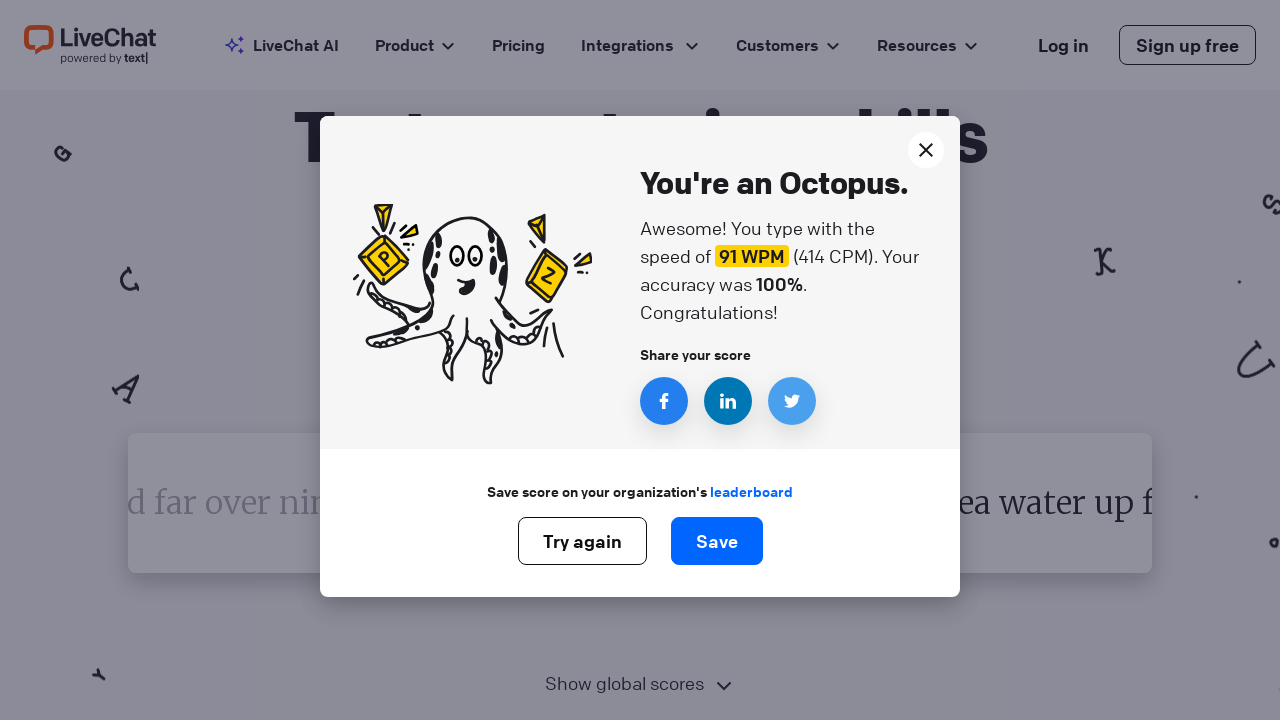

Typed word 'since' followed by space on #test-input
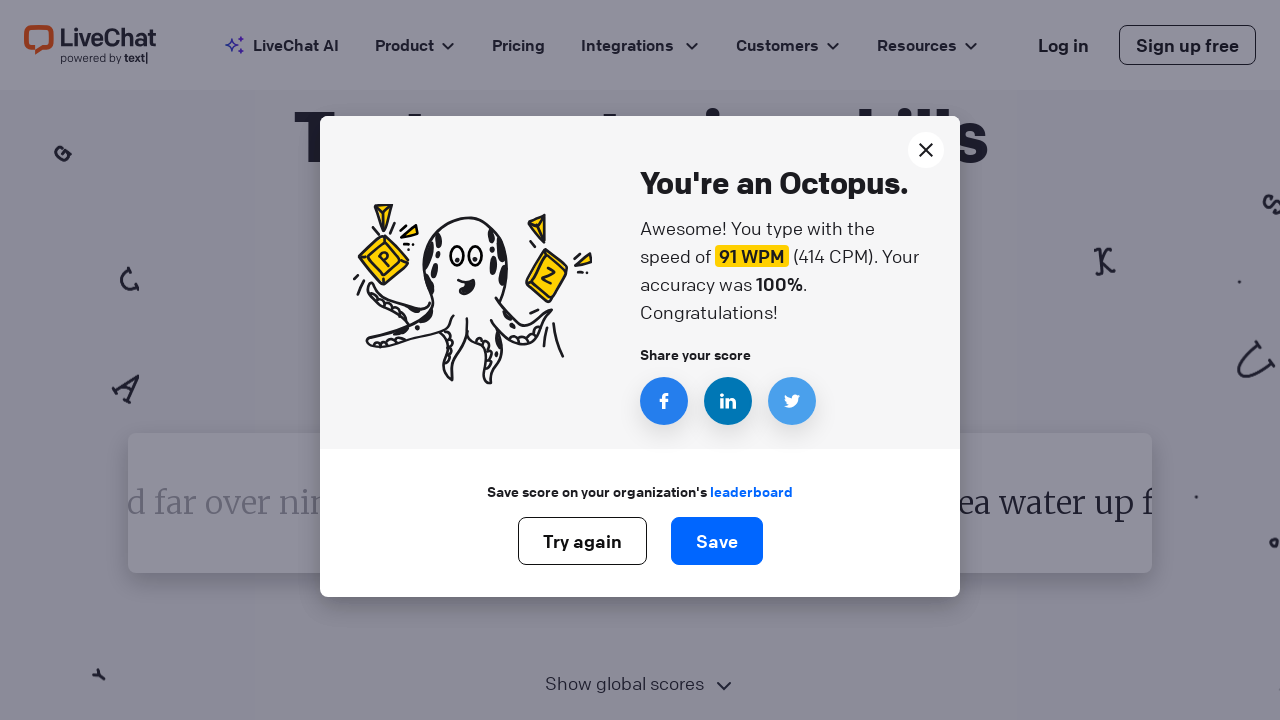

Retrieved word to type: 'since'
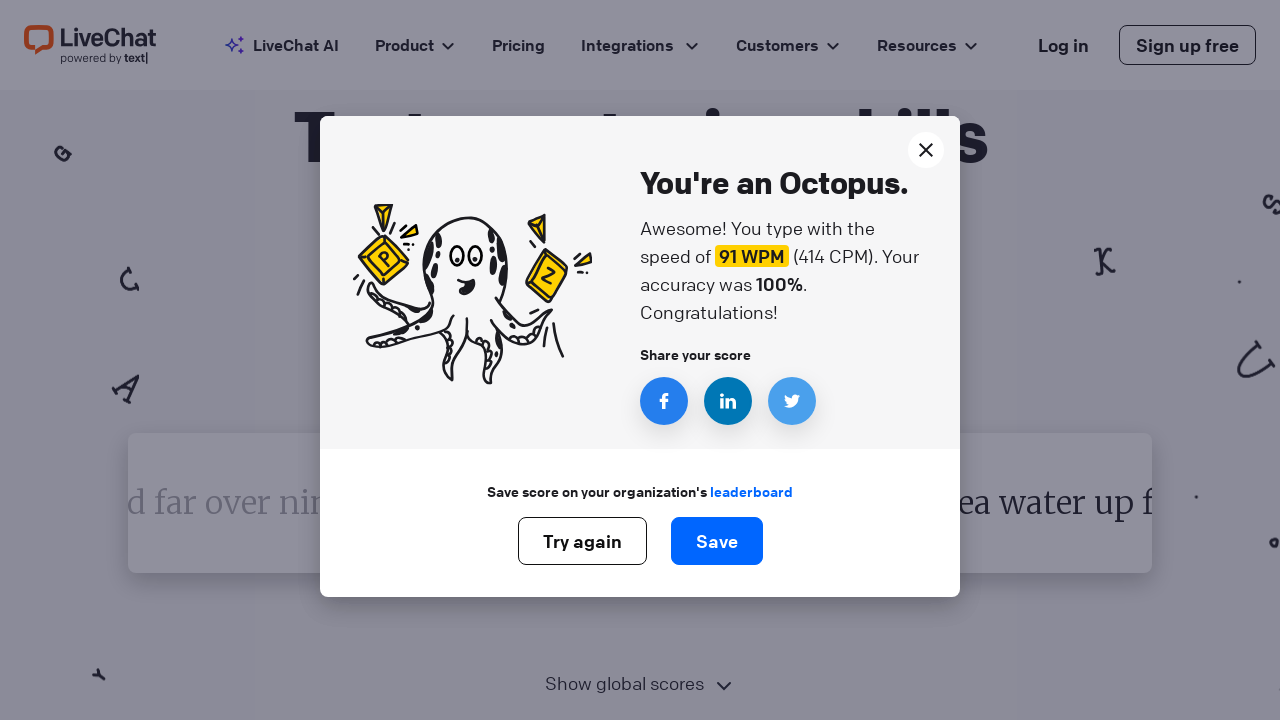

Typed word 'since' followed by space on #test-input
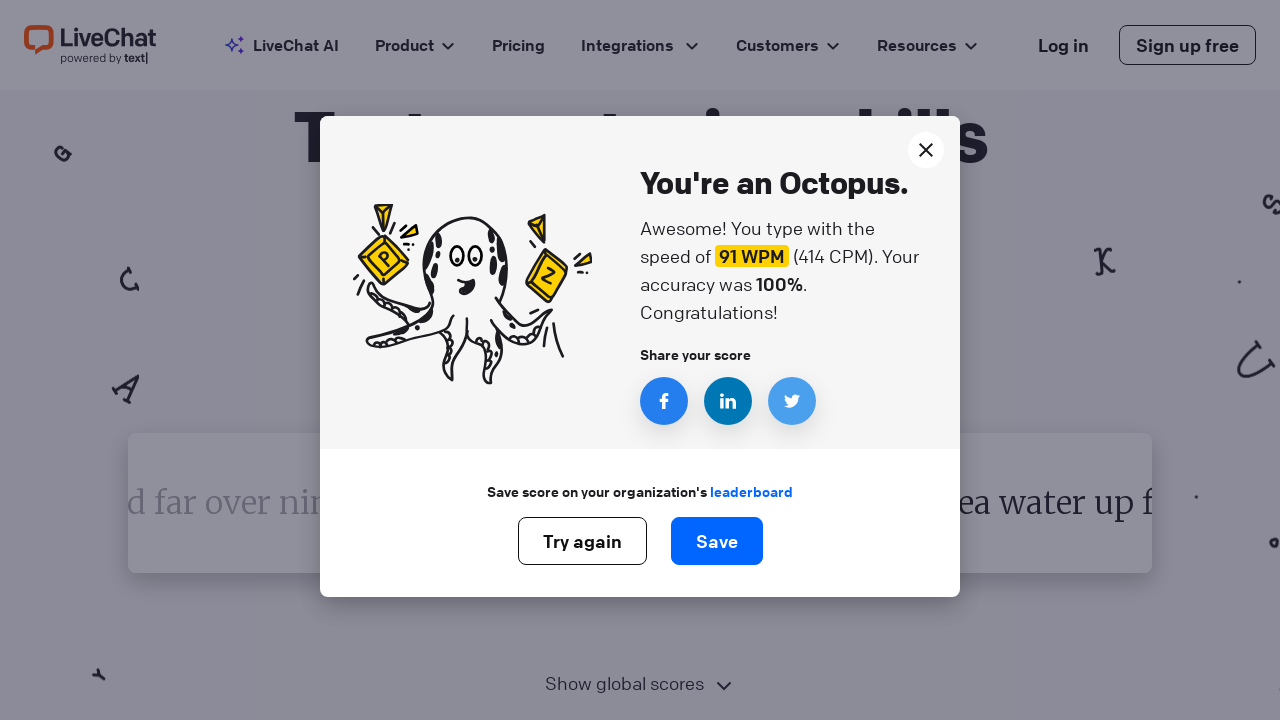

Retrieved word to type: 'since'
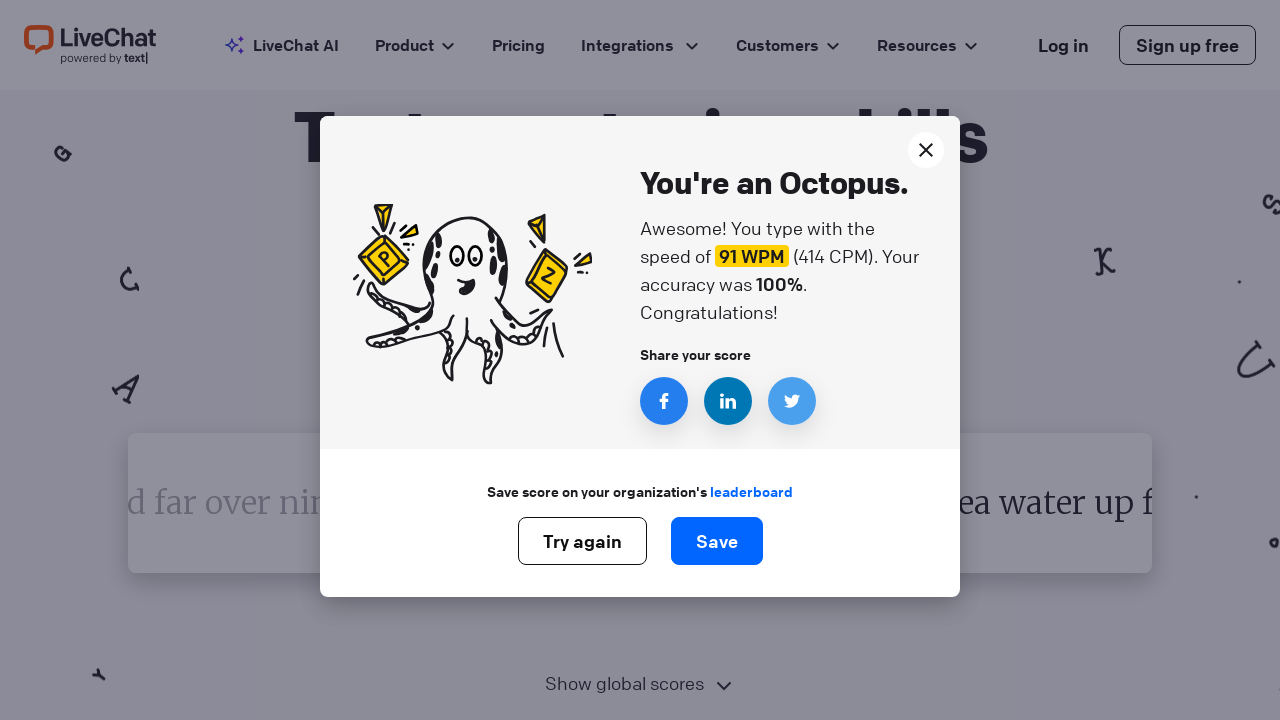

Typed word 'since' followed by space on #test-input
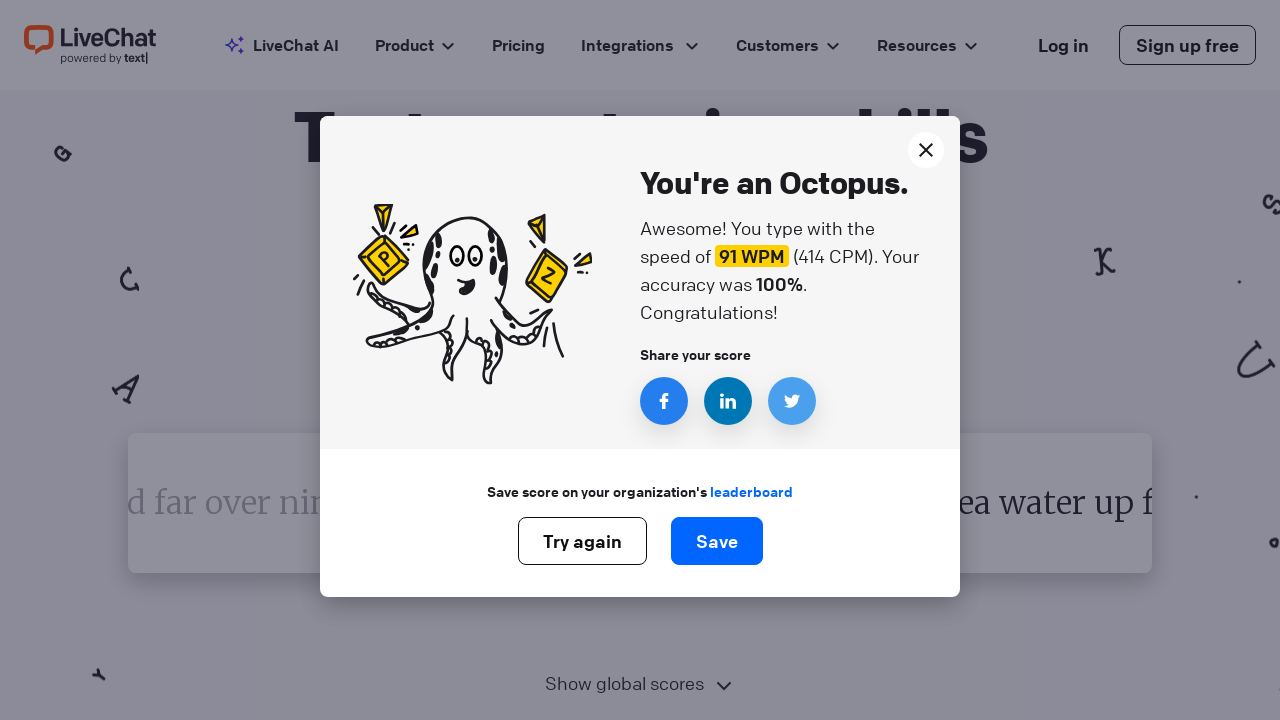

Retrieved word to type: 'since'
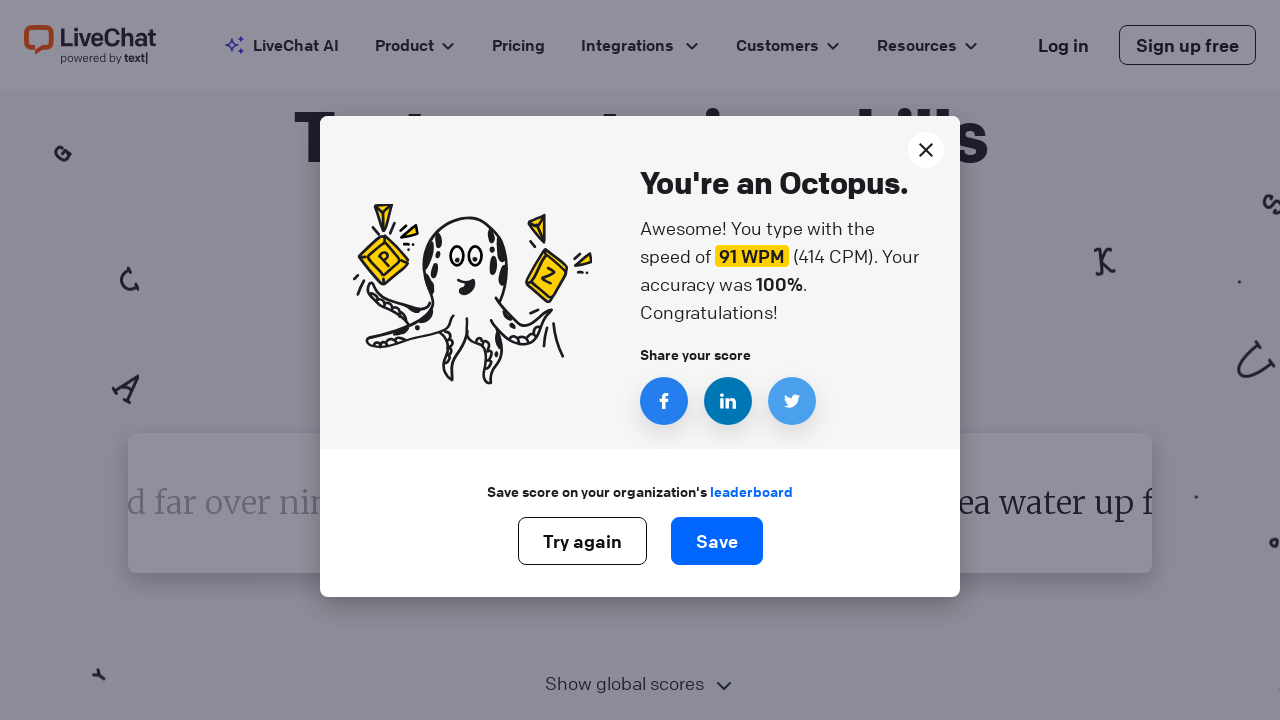

Typed word 'since' followed by space on #test-input
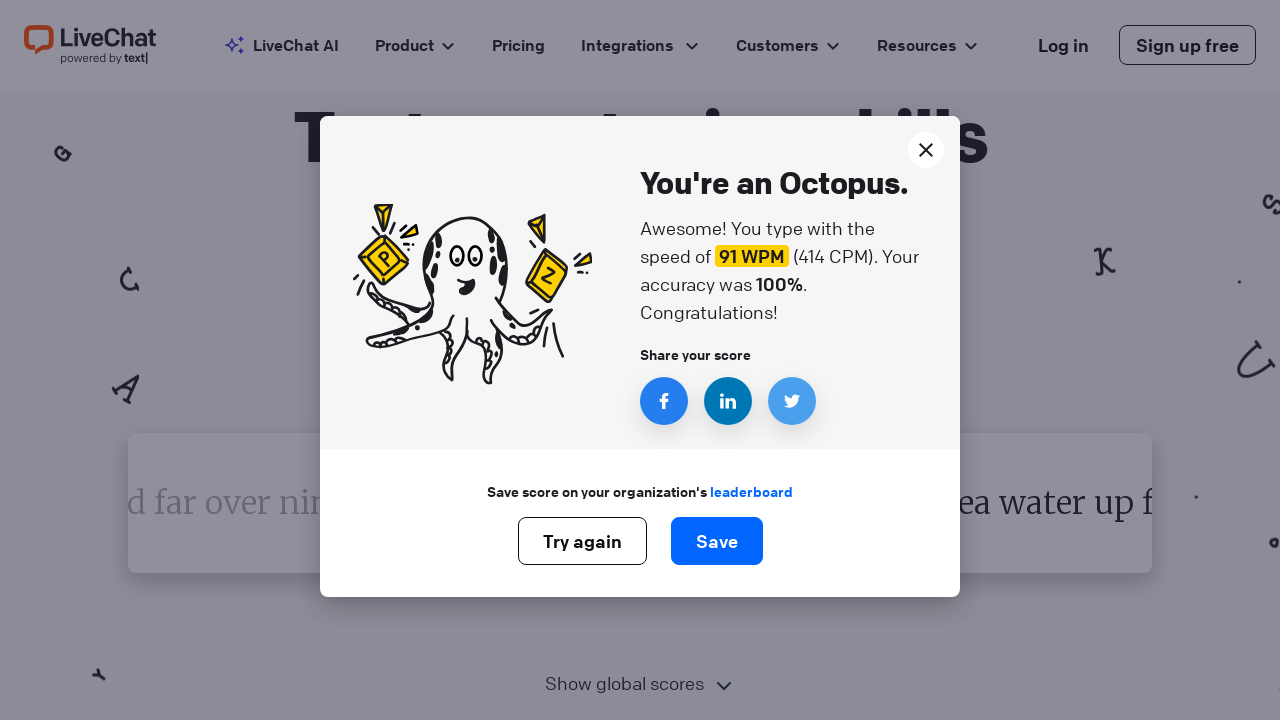

Retrieved word to type: 'since'
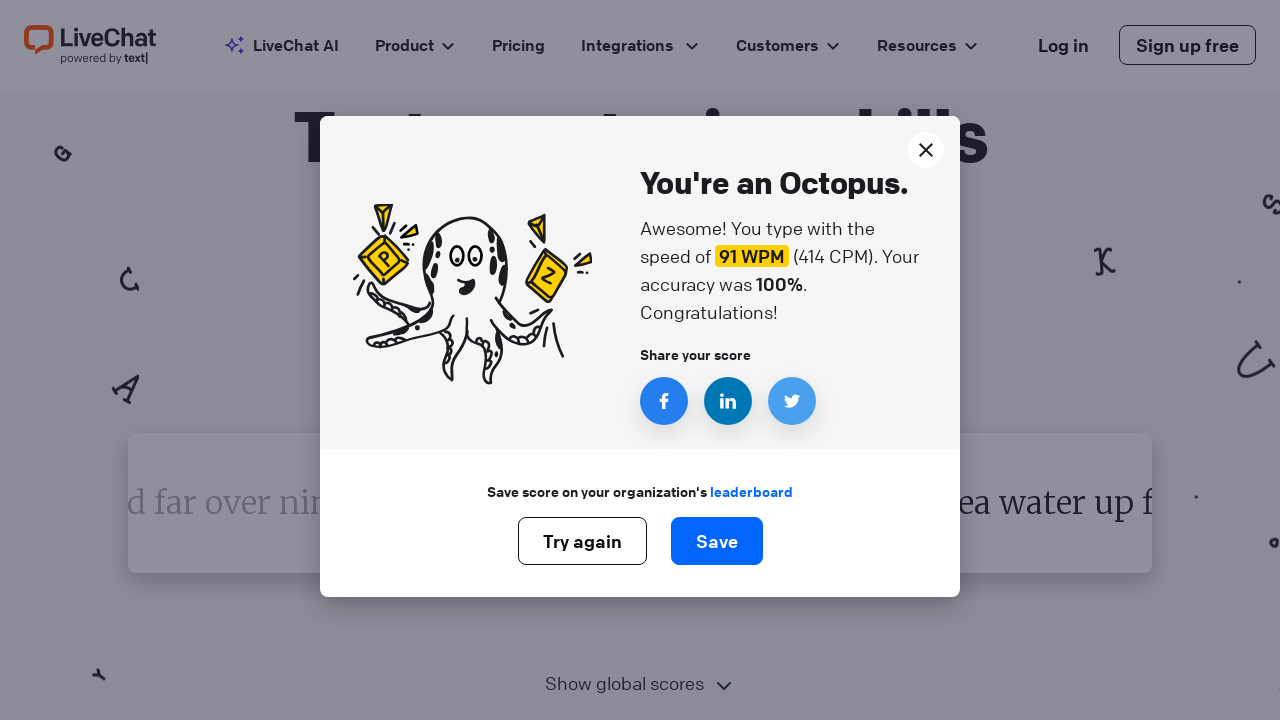

Typed word 'since' followed by space on #test-input
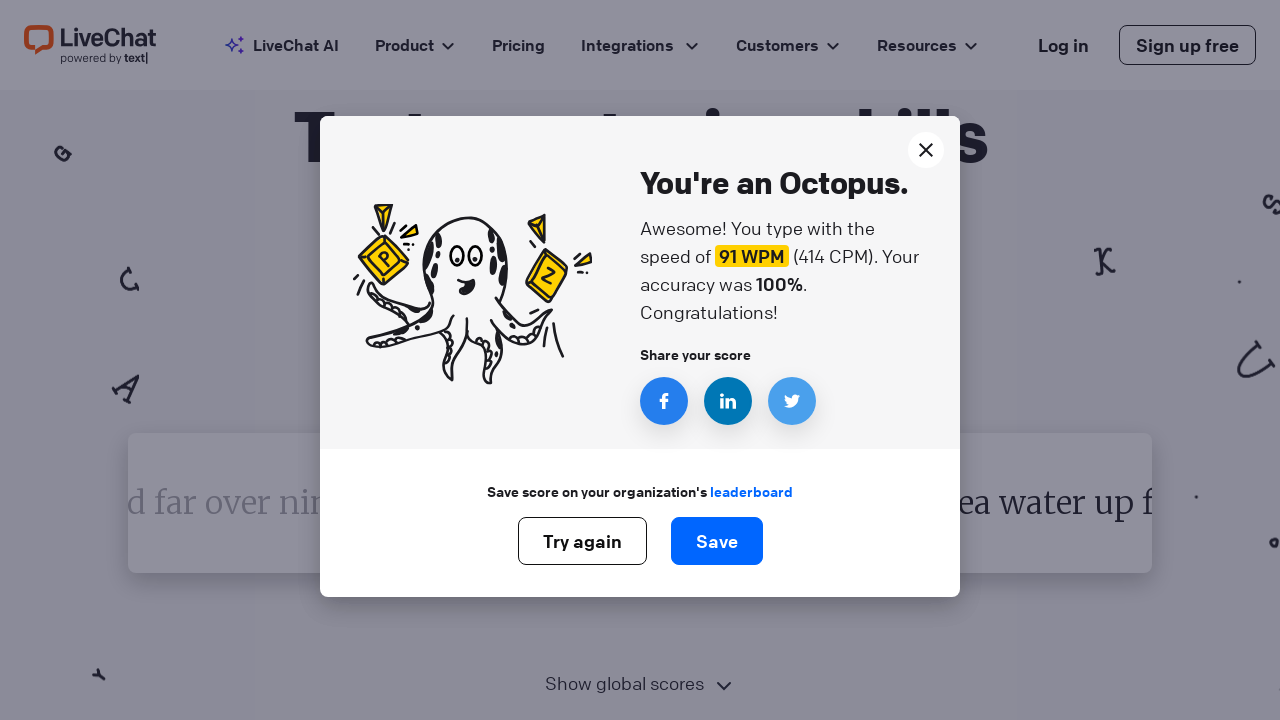

Retrieved word to type: 'since'
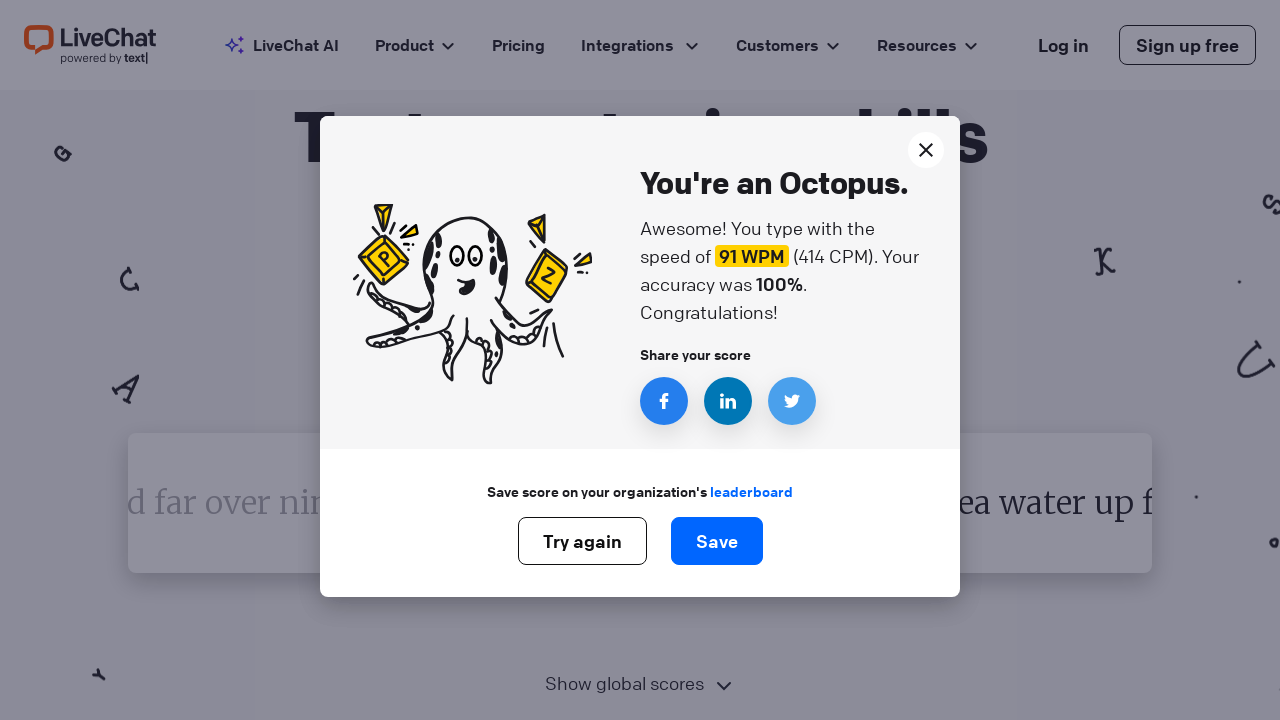

Typed word 'since' followed by space on #test-input
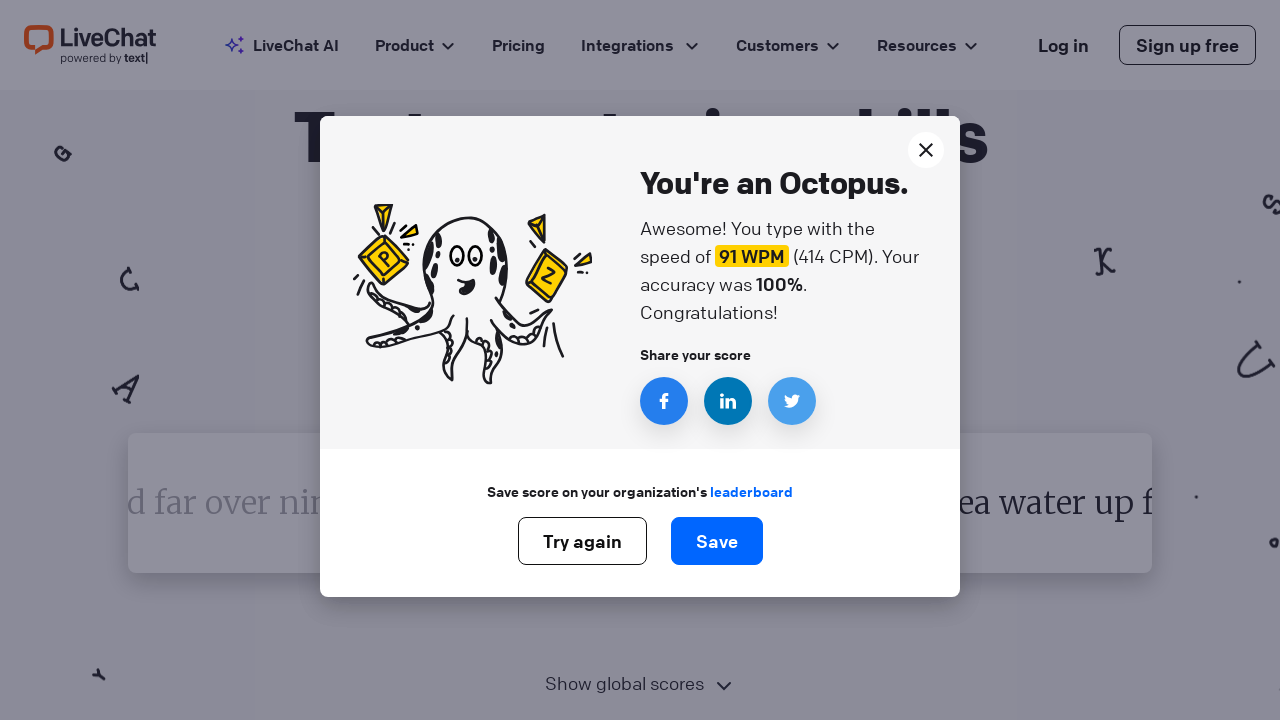

Retrieved word to type: 'since'
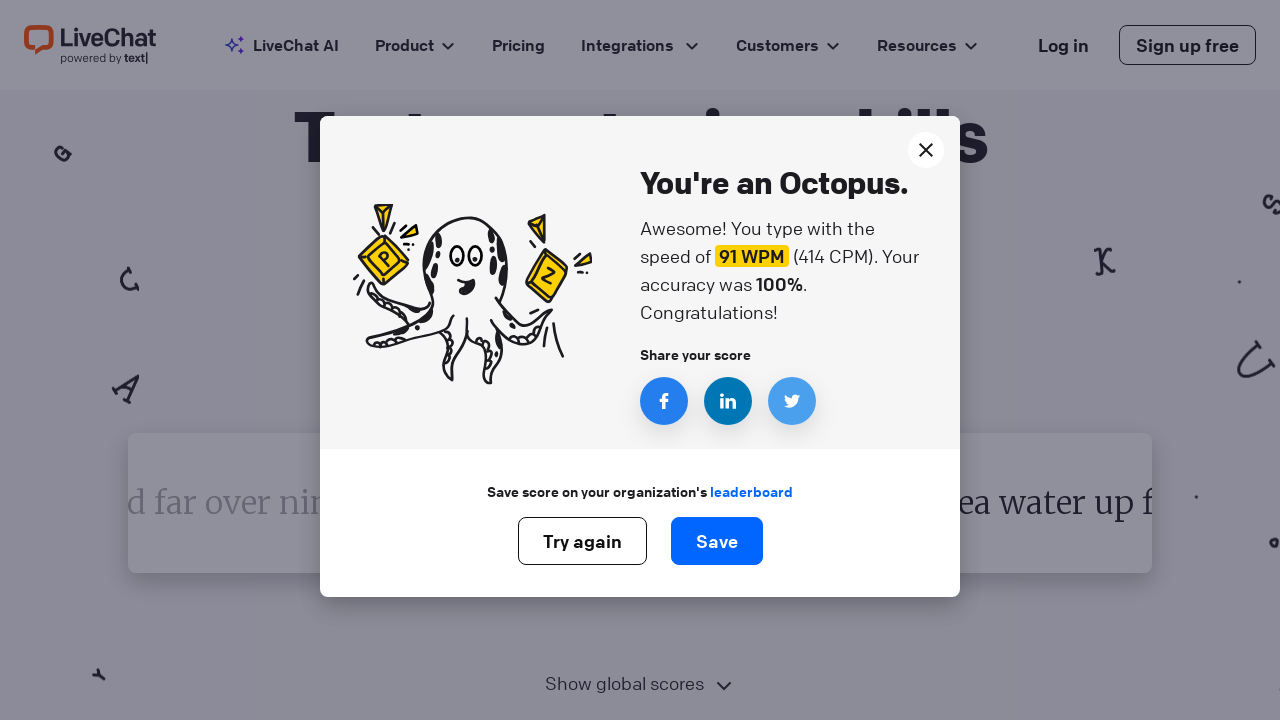

Typed word 'since' followed by space on #test-input
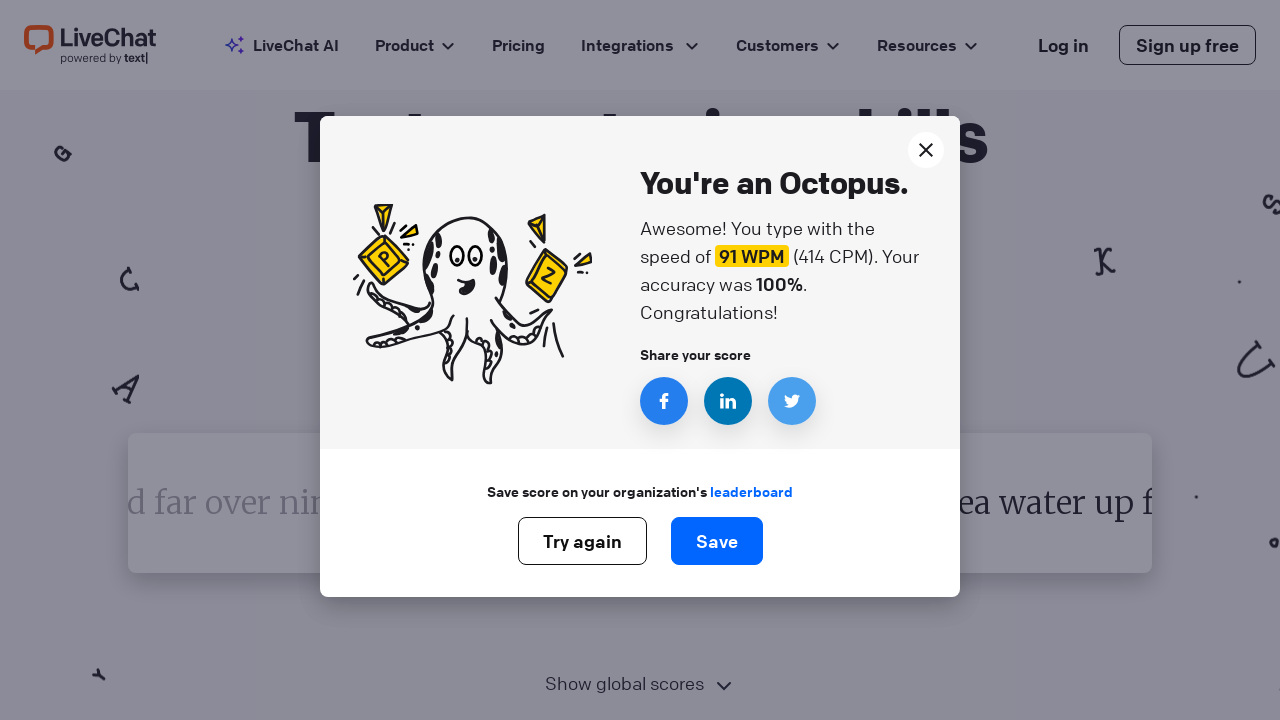

Retrieved word to type: 'since'
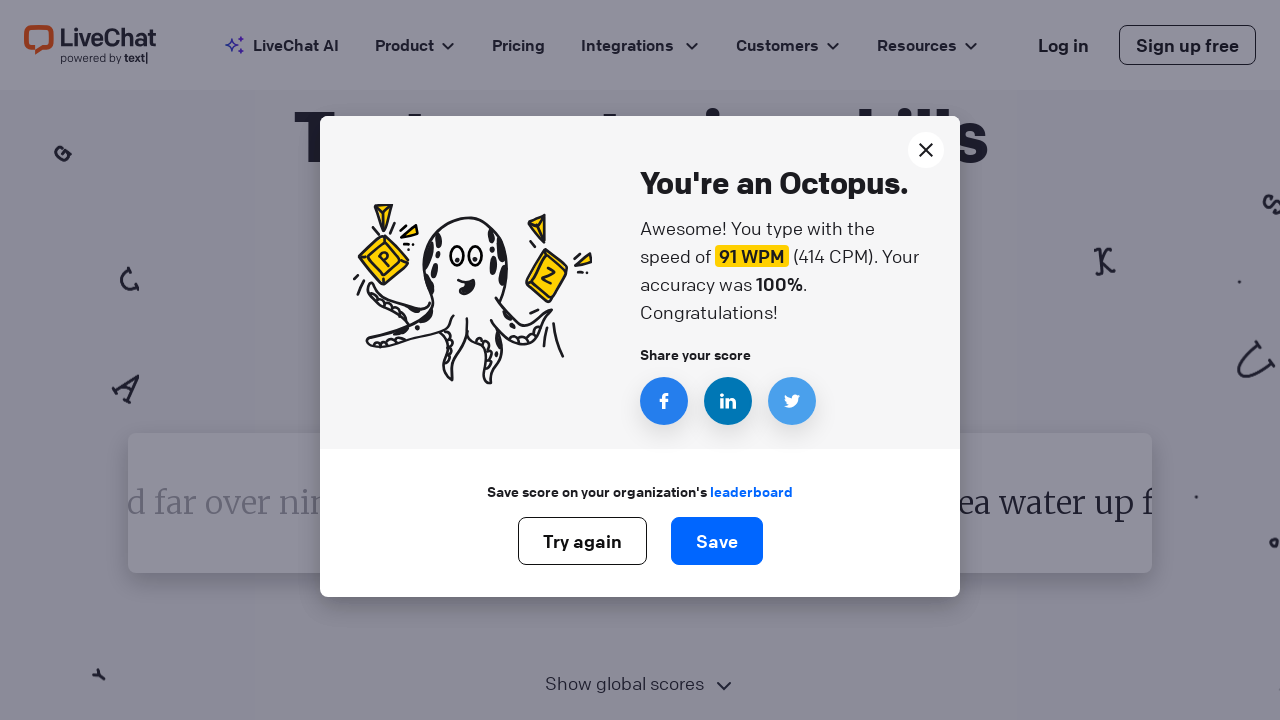

Typed word 'since' followed by space on #test-input
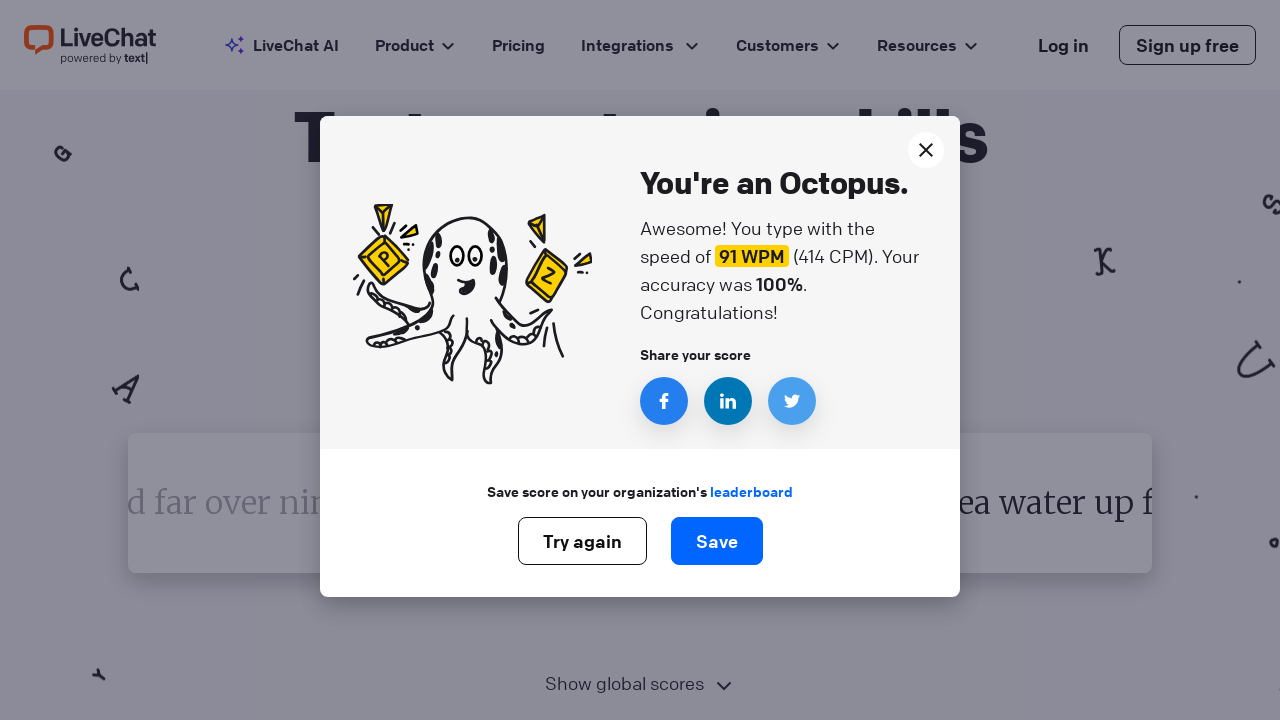

Retrieved word to type: 'since'
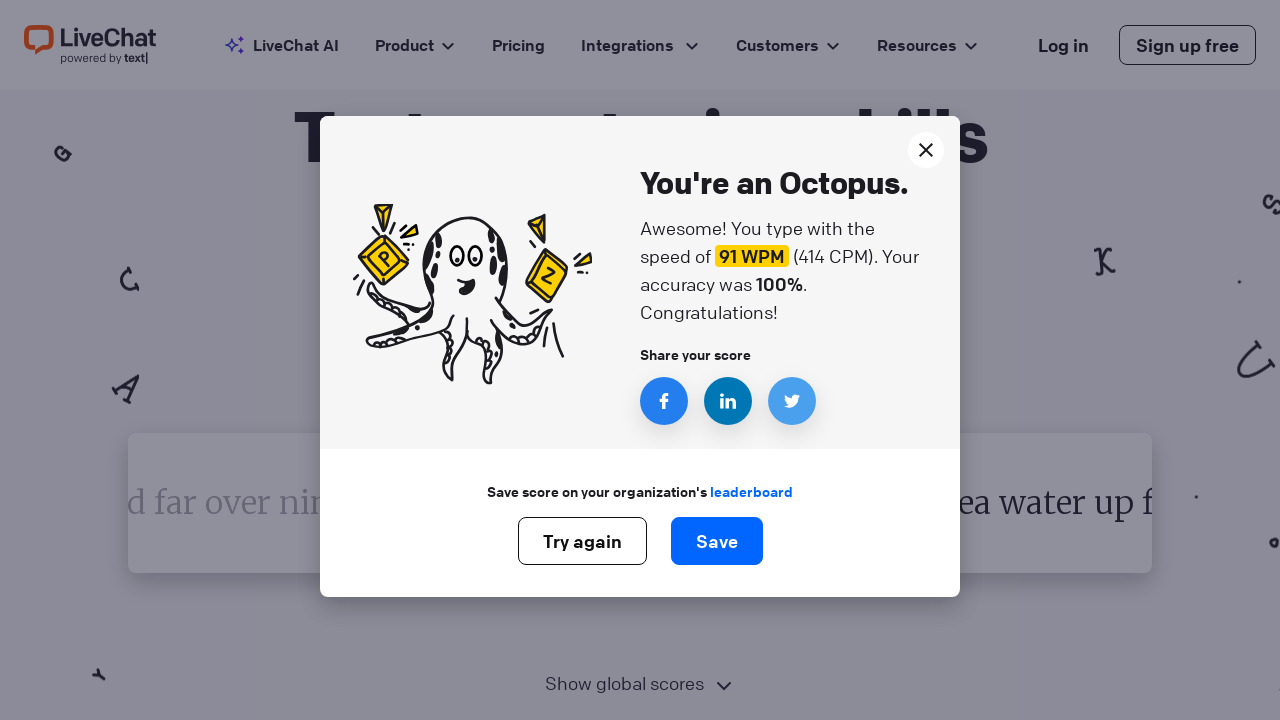

Typed word 'since' followed by space on #test-input
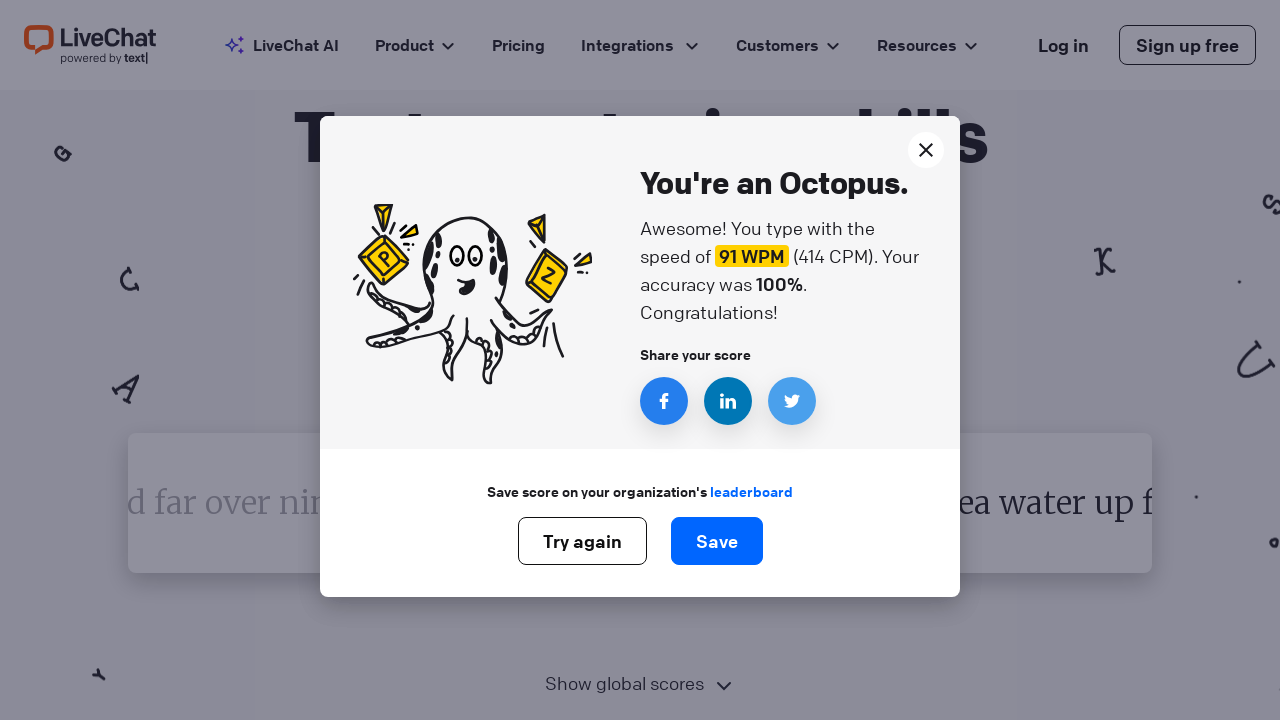

Retrieved word to type: 'since'
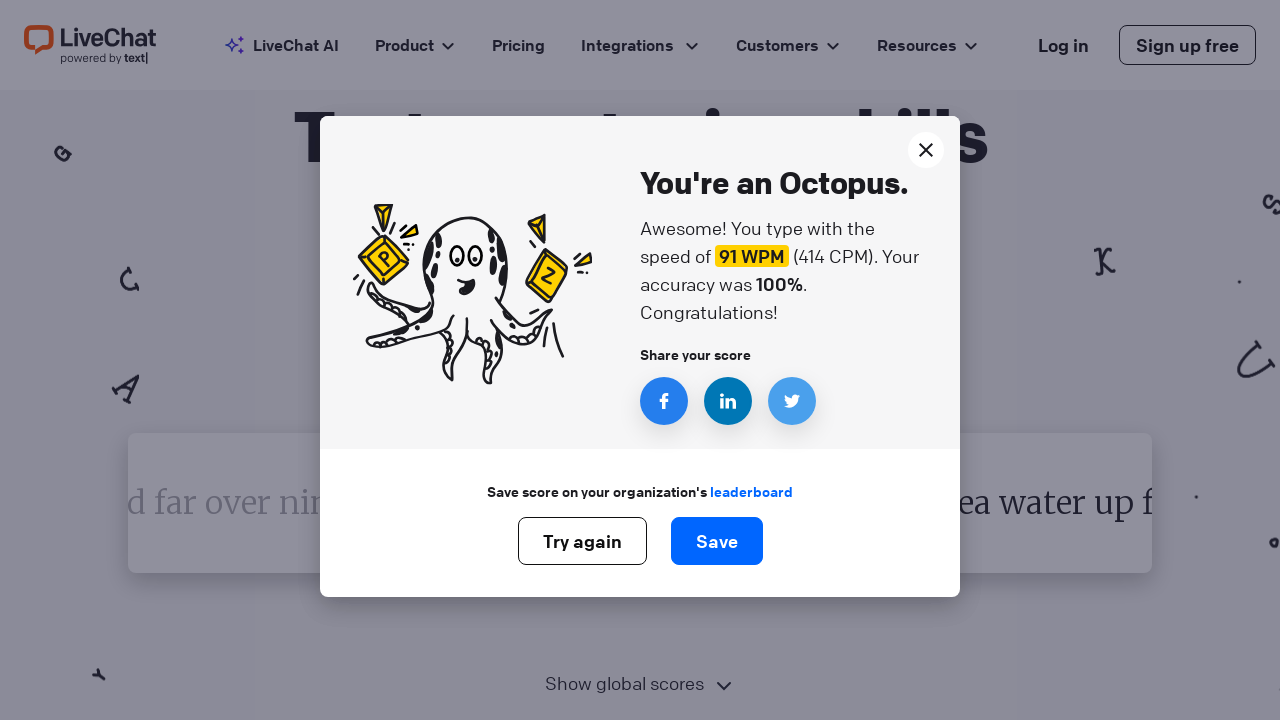

Typed word 'since' followed by space on #test-input
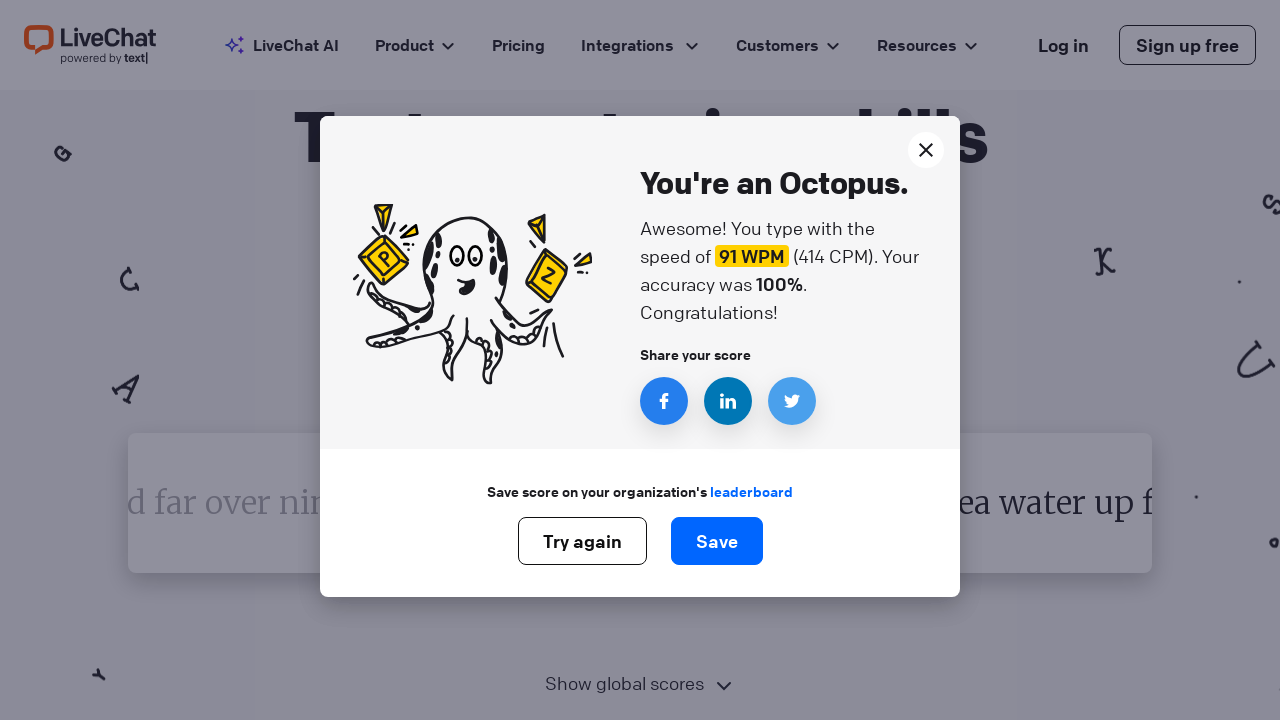

Retrieved word to type: 'since'
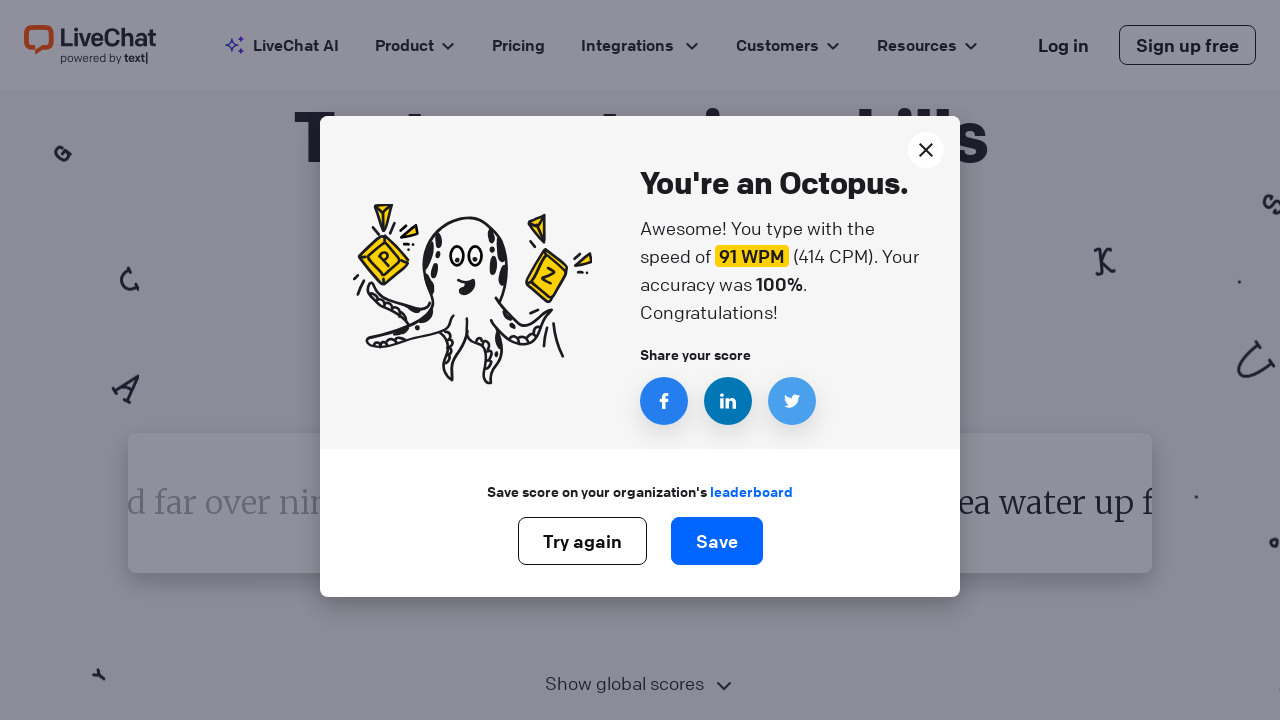

Typed word 'since' followed by space on #test-input
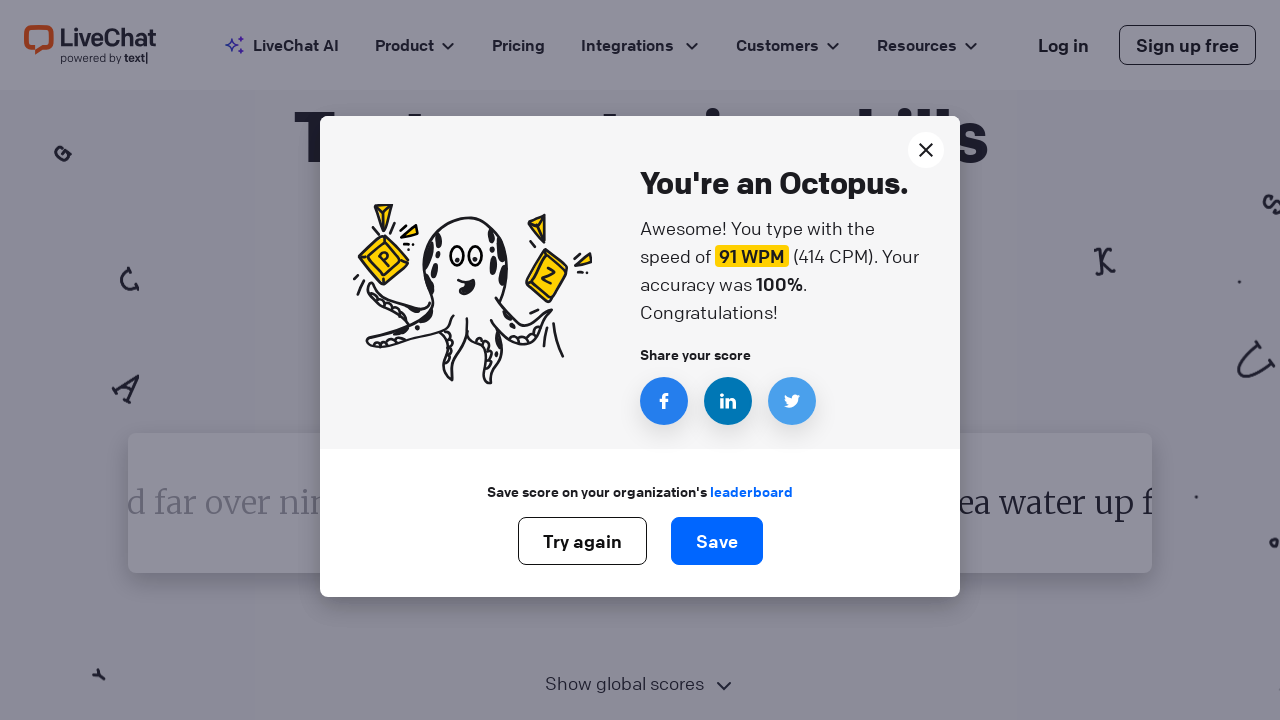

Retrieved word to type: 'since'
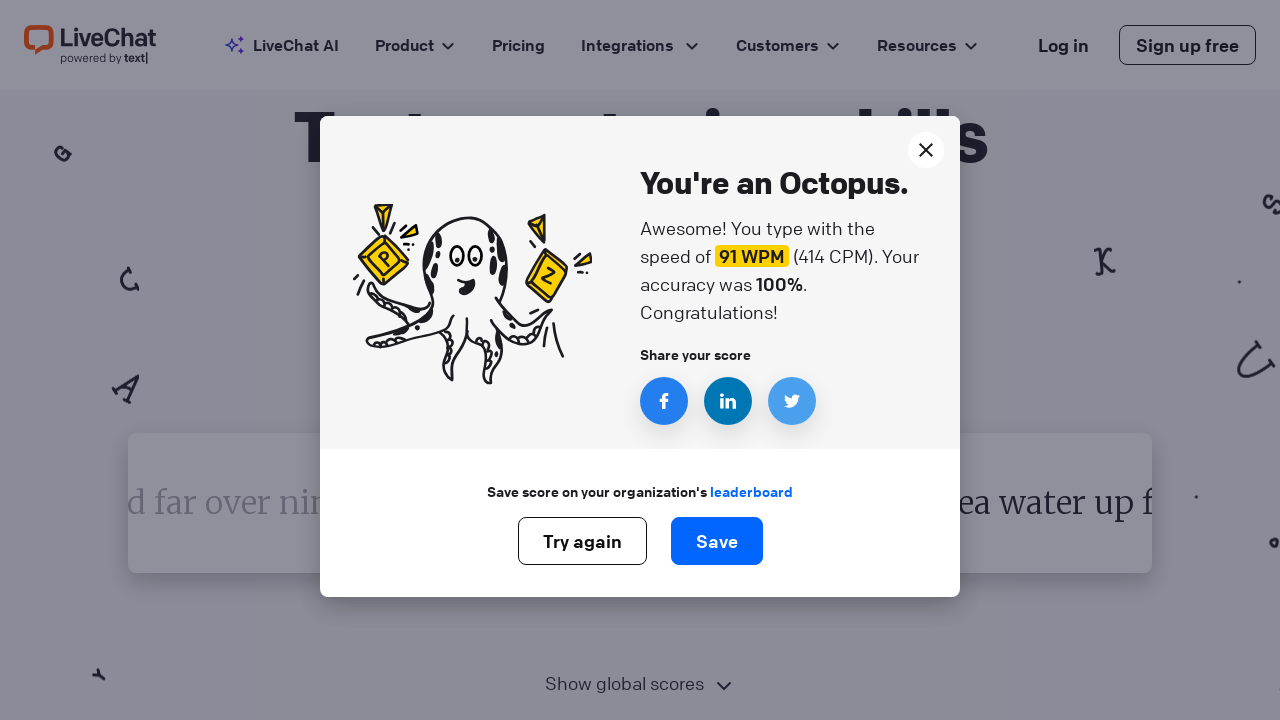

Typed word 'since' followed by space on #test-input
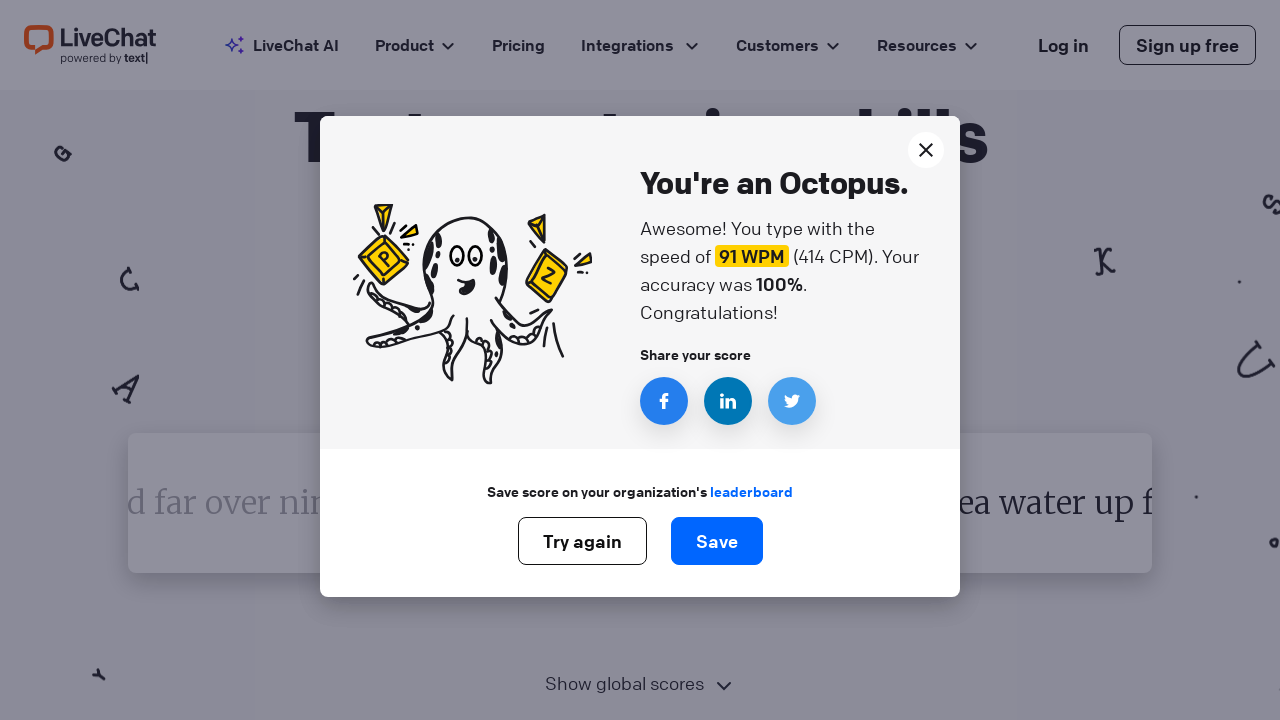

Retrieved word to type: 'since'
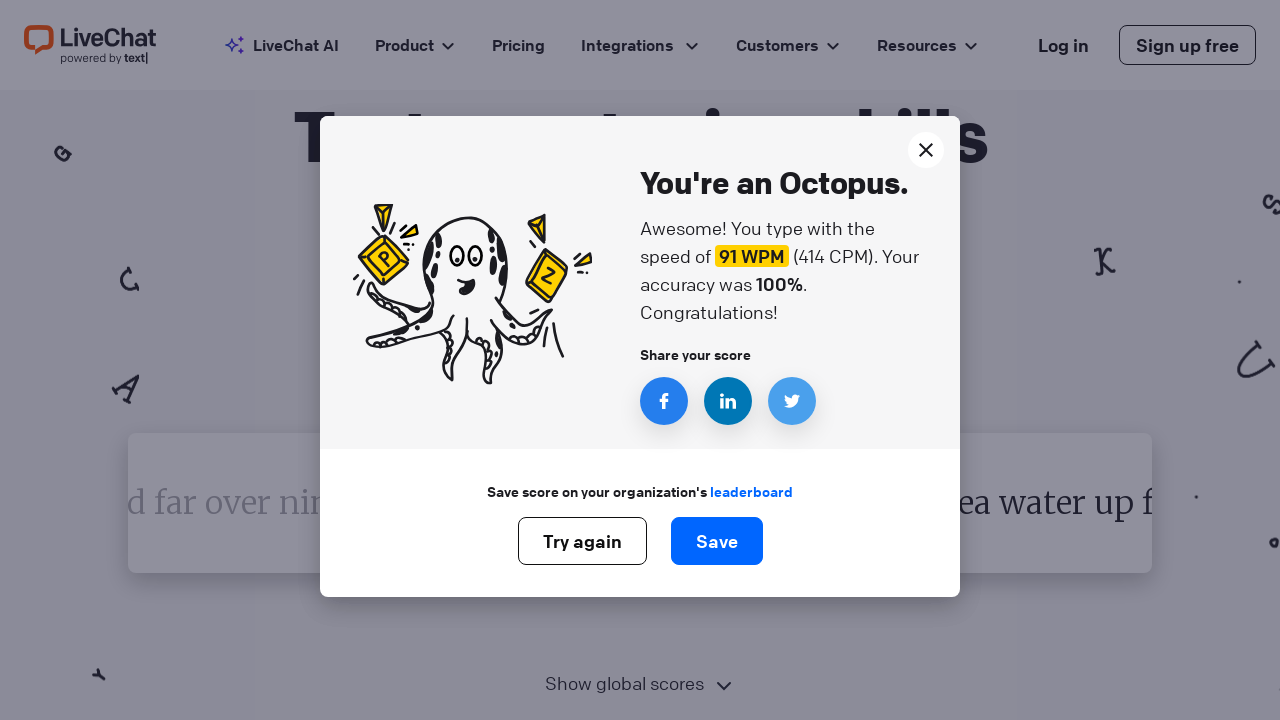

Typed word 'since' followed by space on #test-input
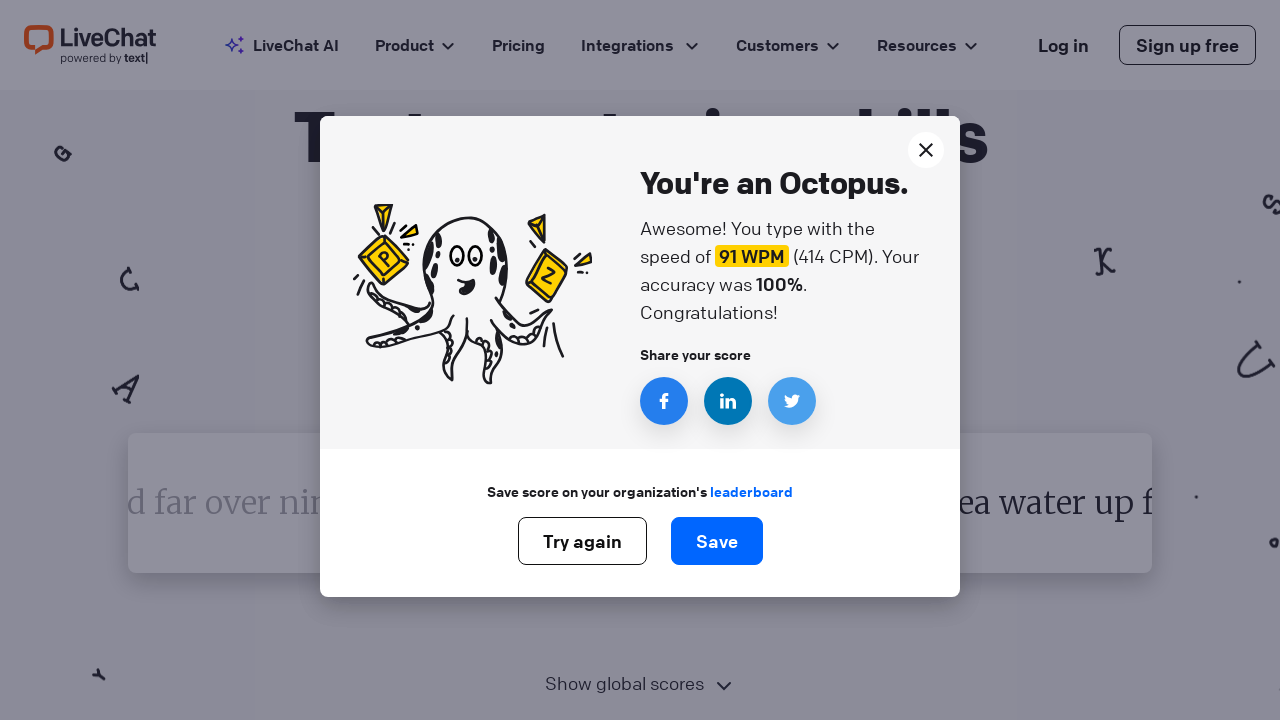

Retrieved word to type: 'since'
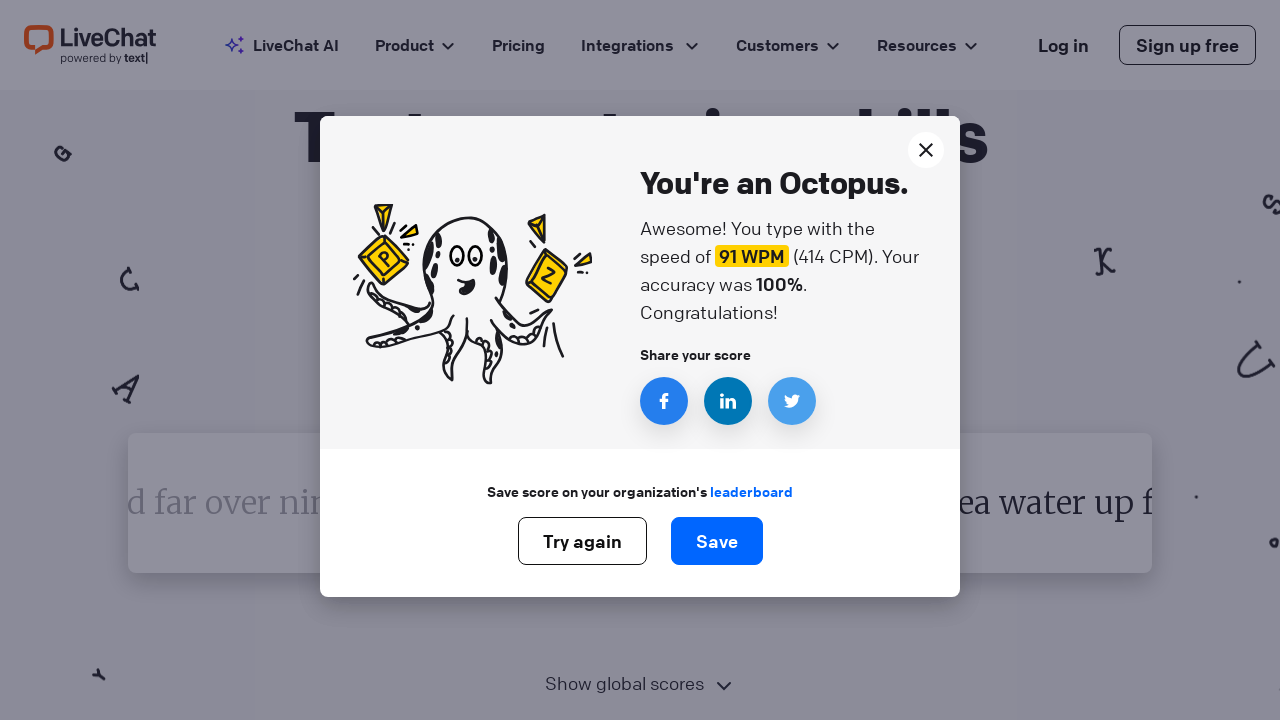

Typed word 'since' followed by space on #test-input
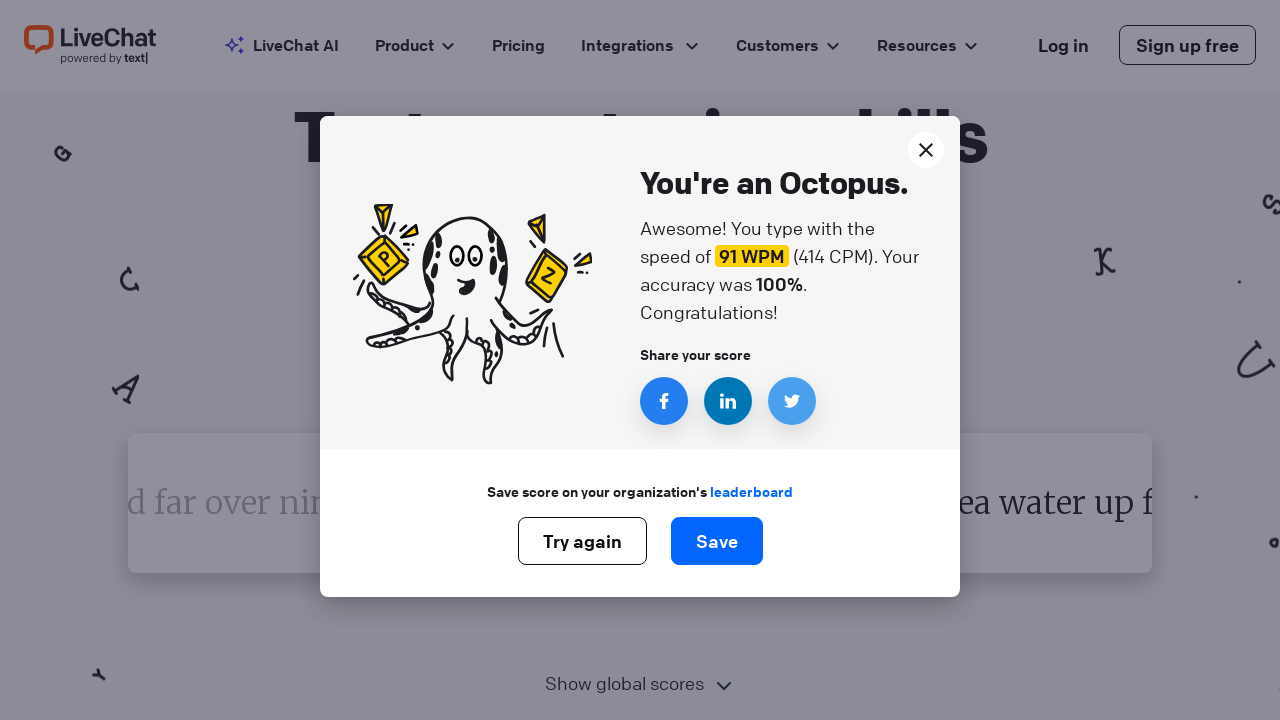

Retrieved word to type: 'since'
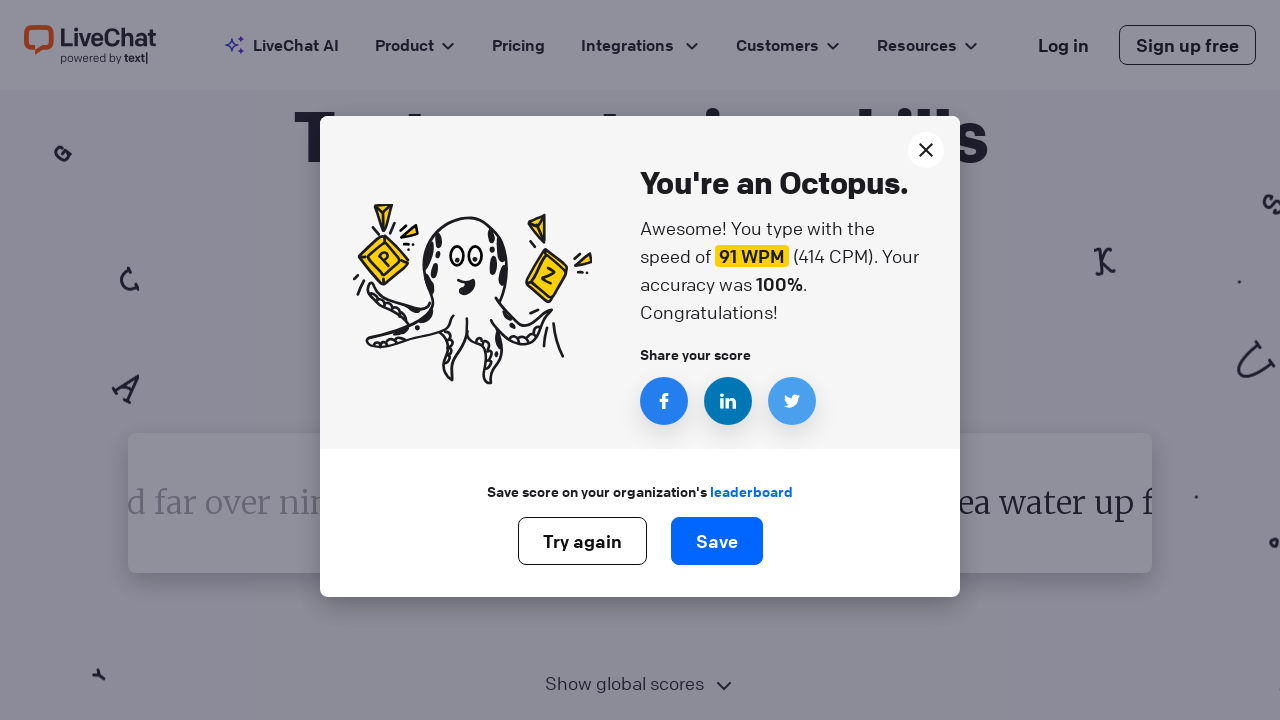

Typed word 'since' followed by space on #test-input
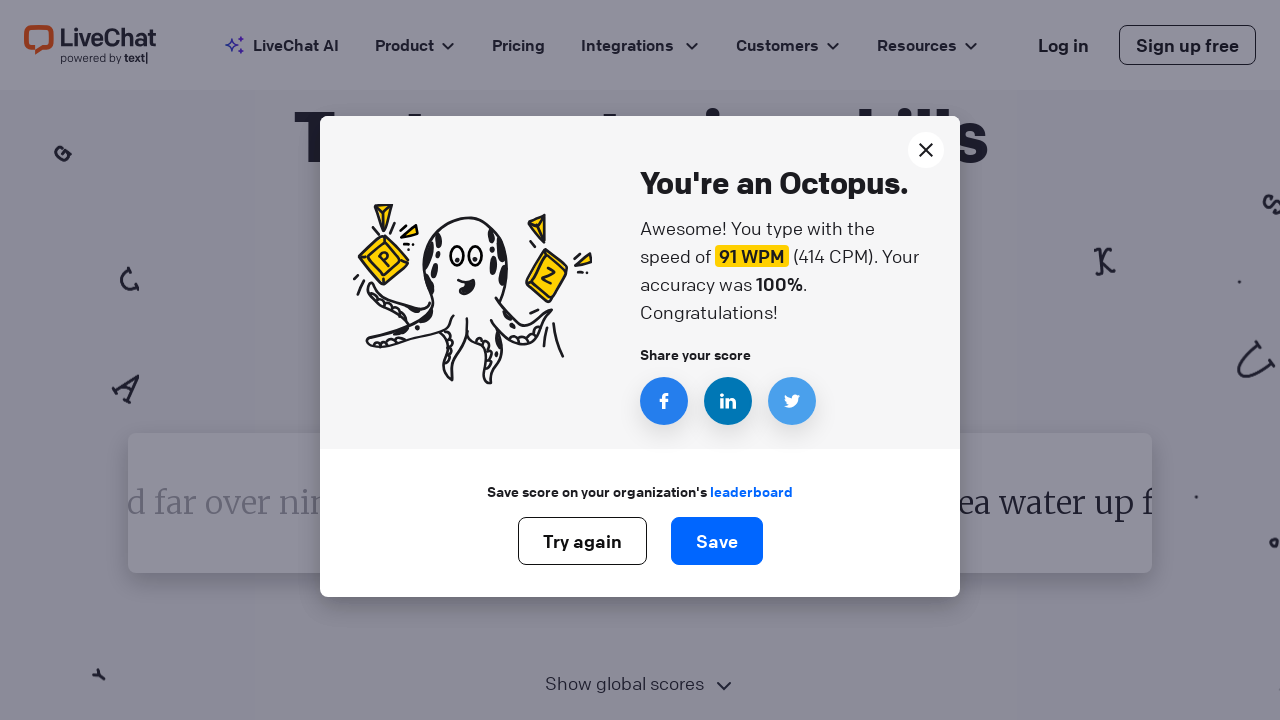

Retrieved word to type: 'since'
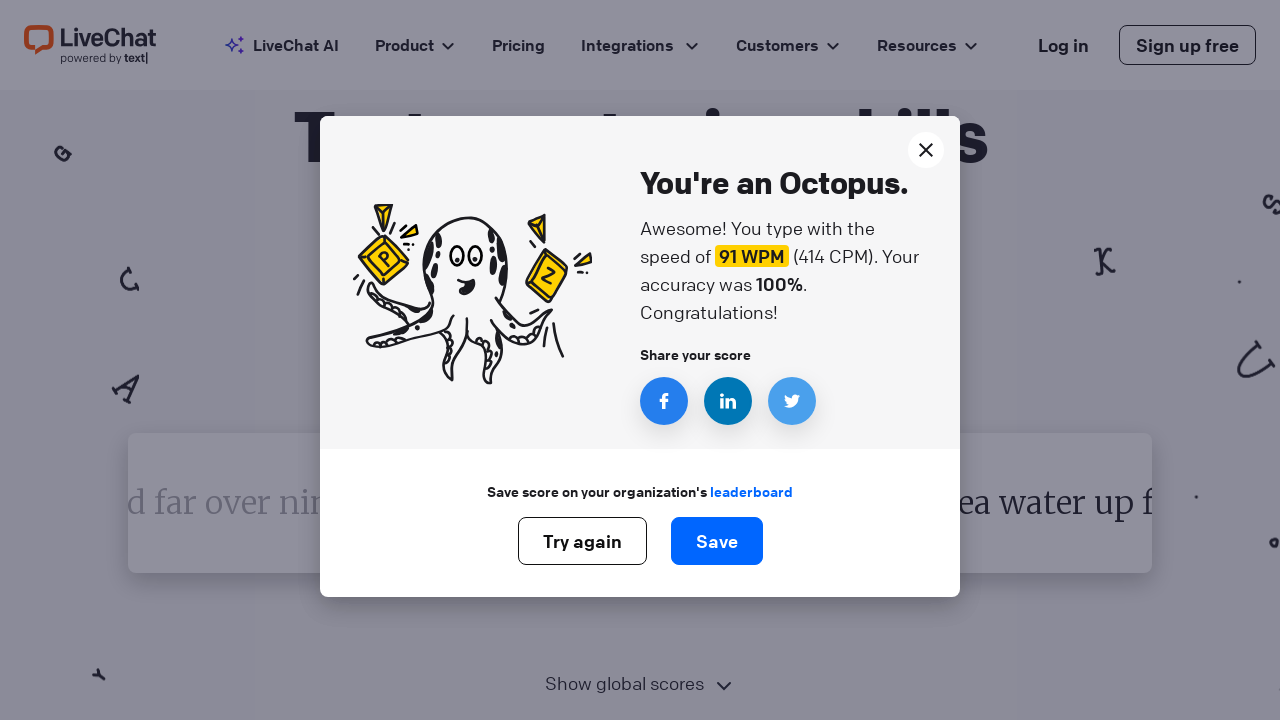

Typed word 'since' followed by space on #test-input
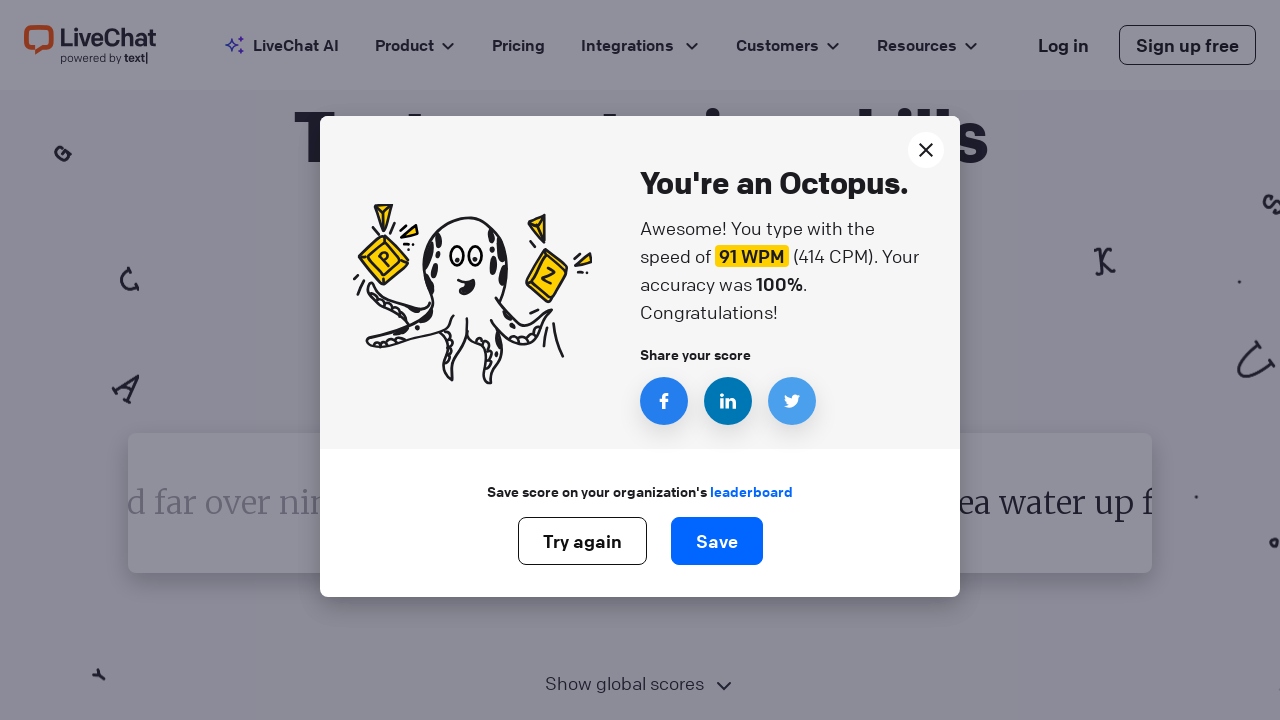

Retrieved word to type: 'since'
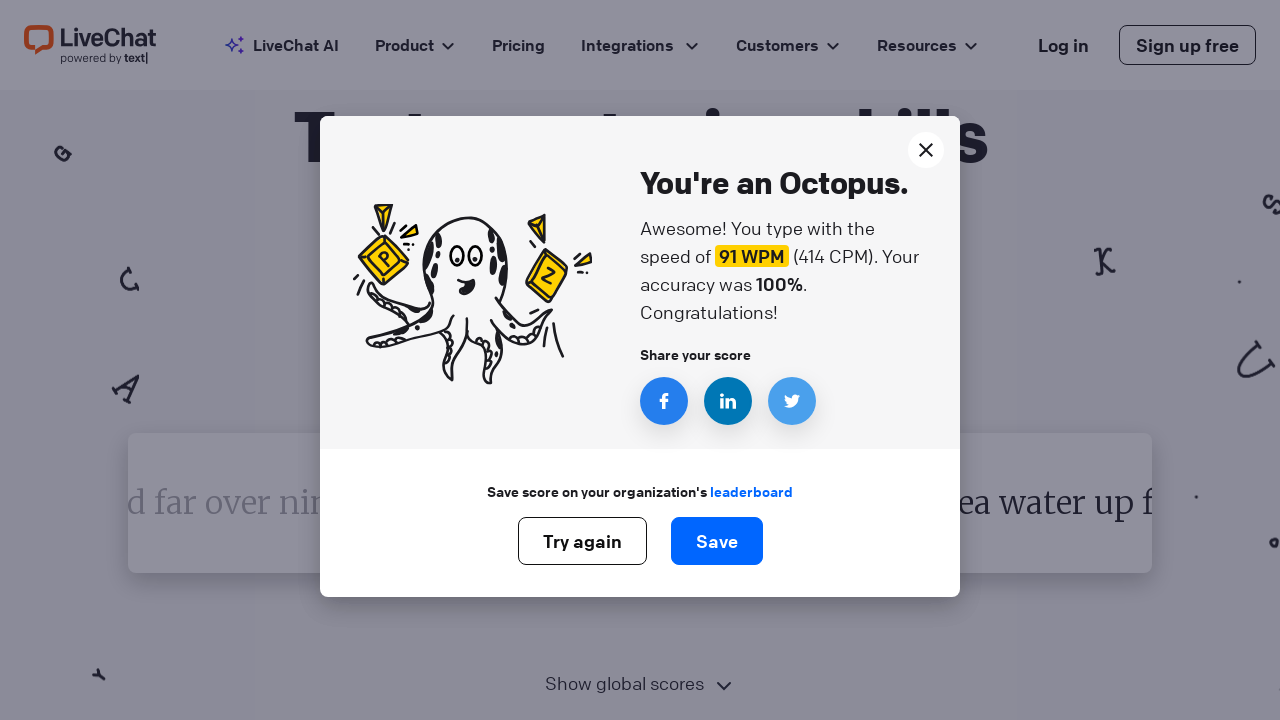

Typed word 'since' followed by space on #test-input
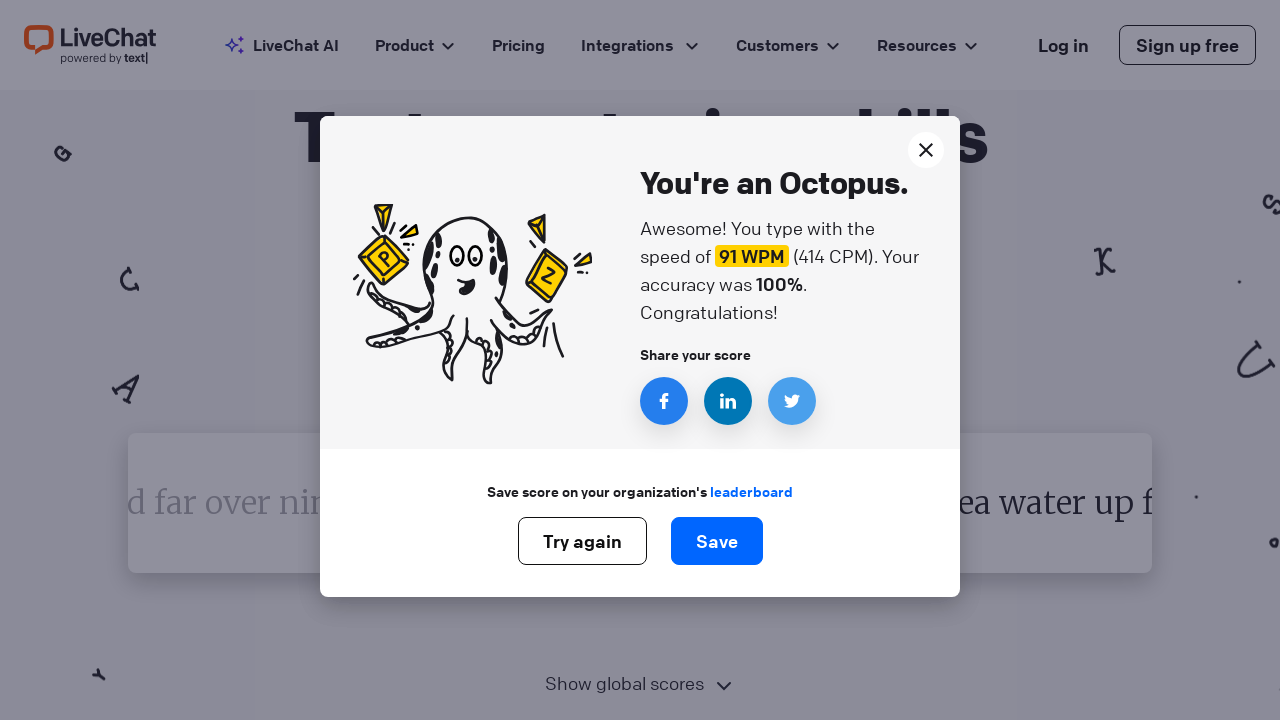

Retrieved word to type: 'since'
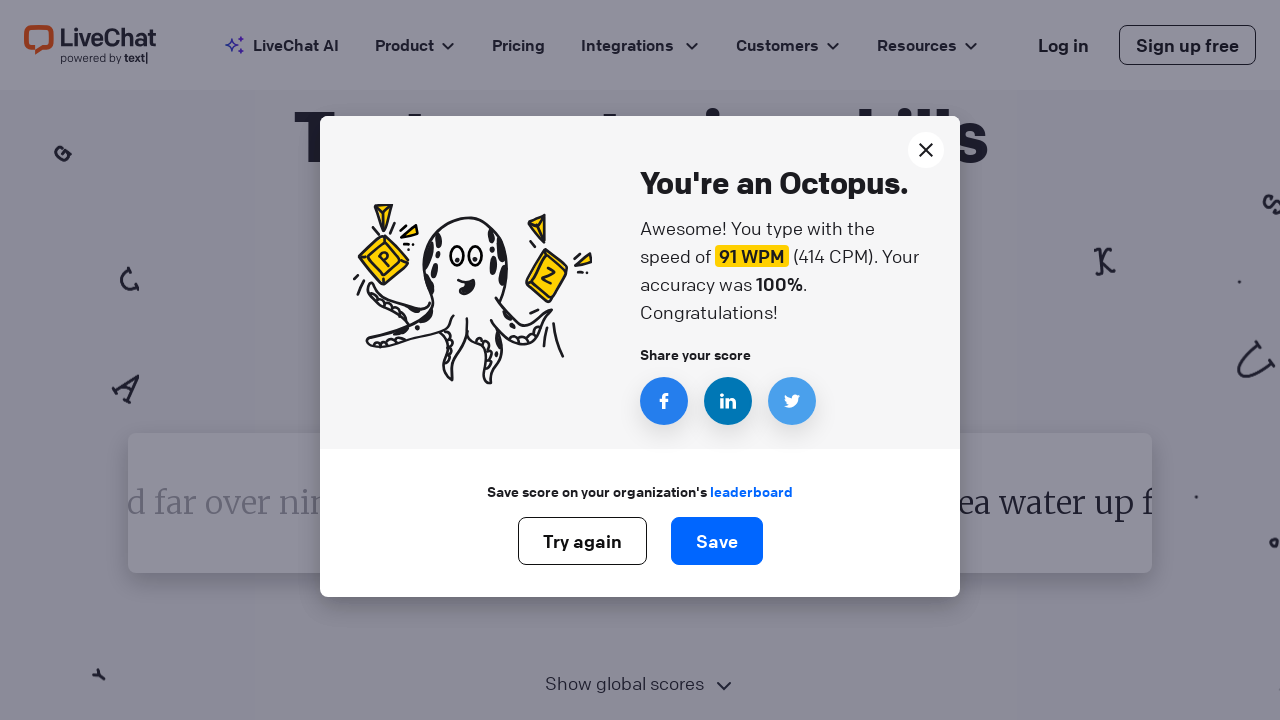

Typed word 'since' followed by space on #test-input
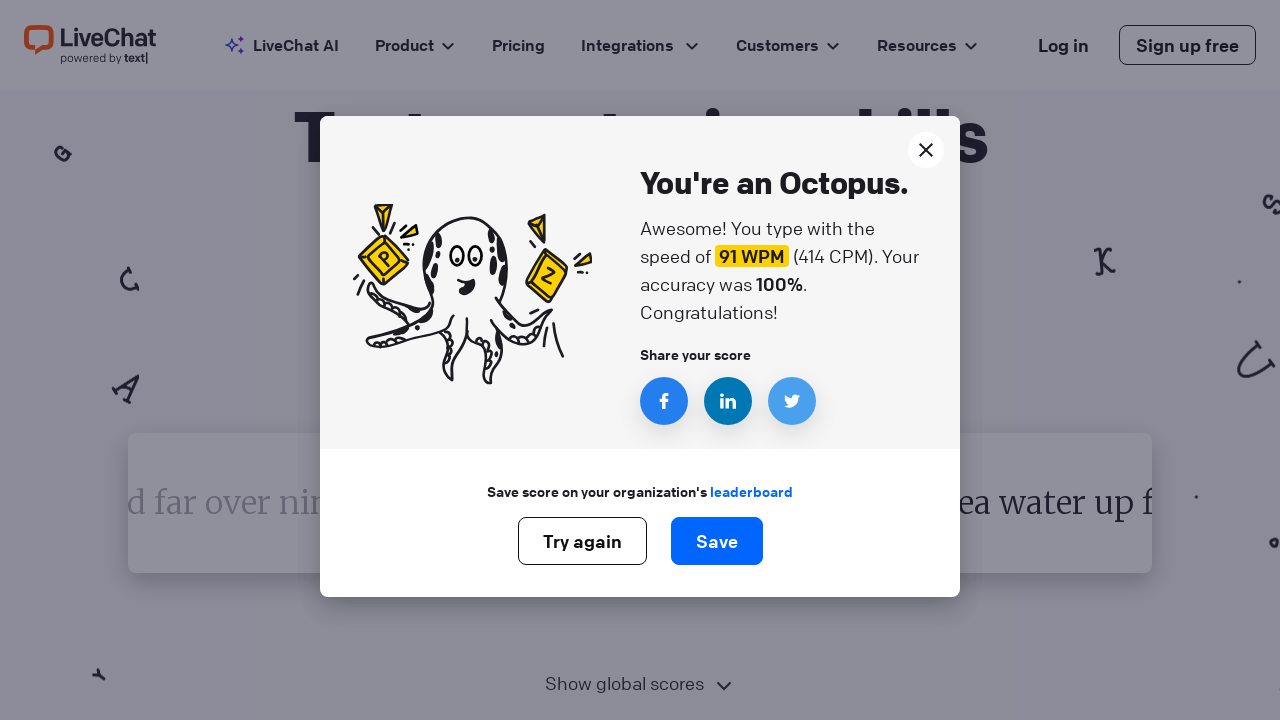

Retrieved word to type: 'since'
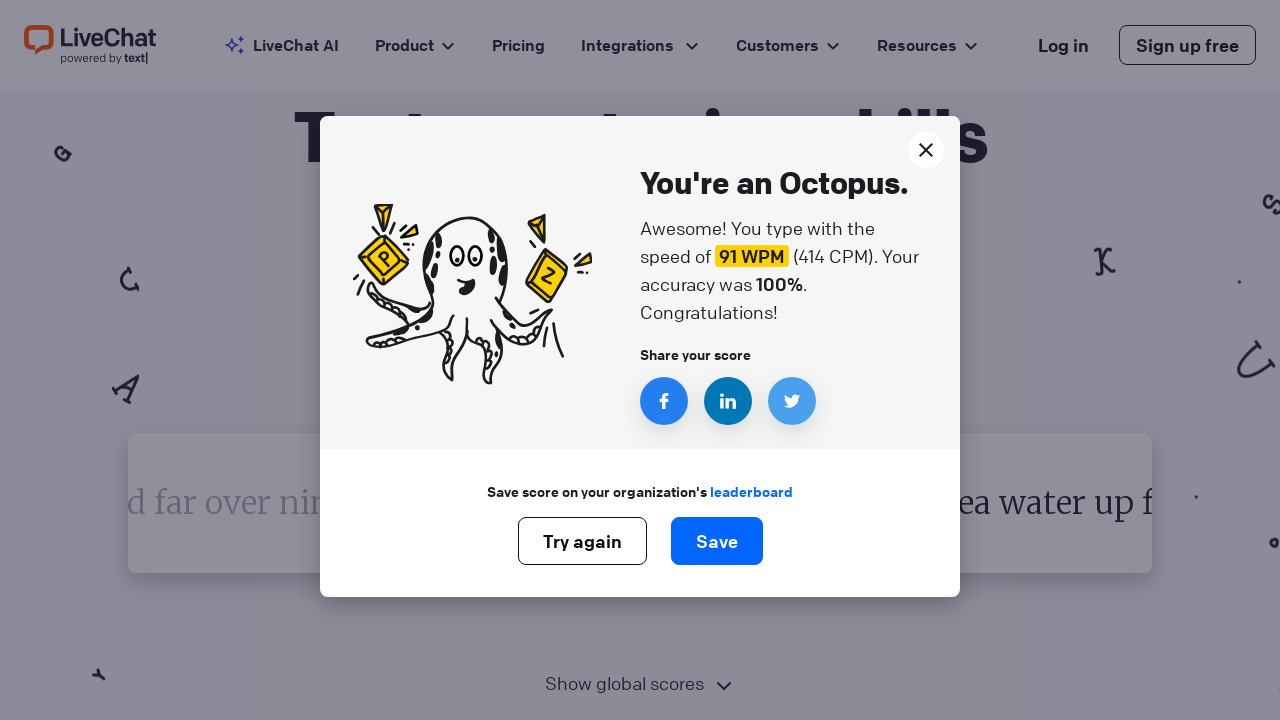

Typed word 'since' followed by space on #test-input
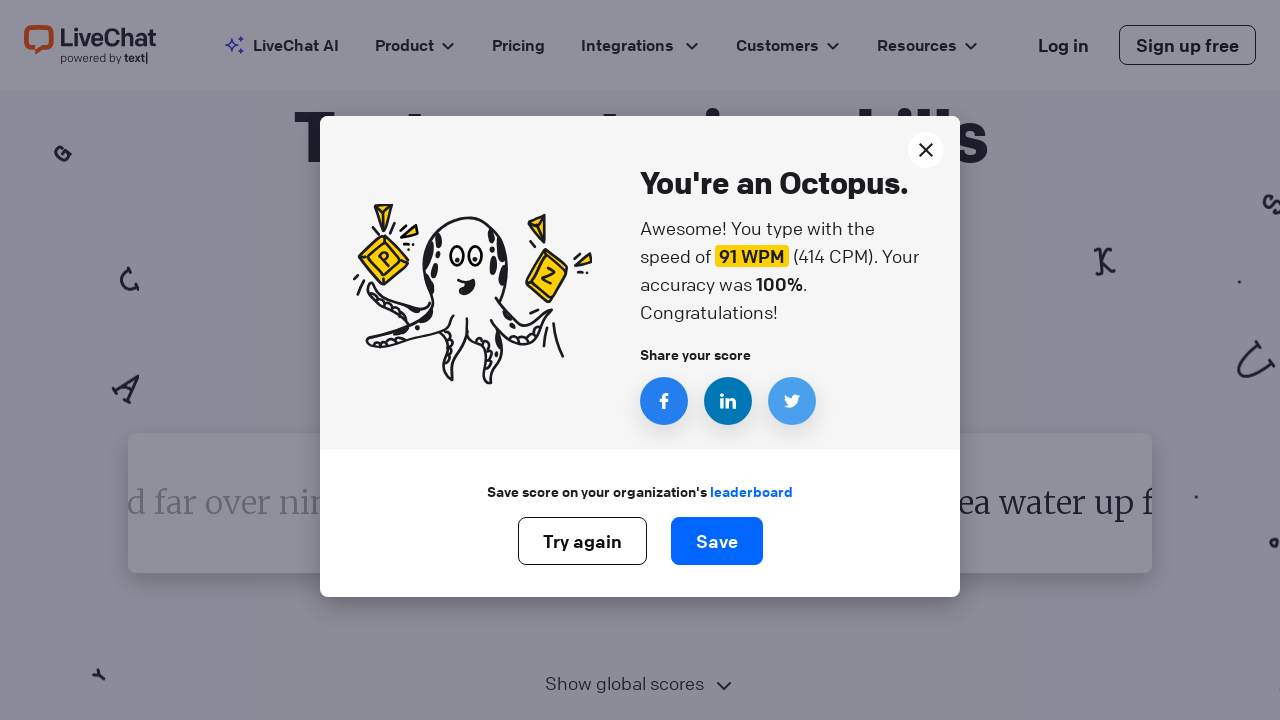

Retrieved word to type: 'since'
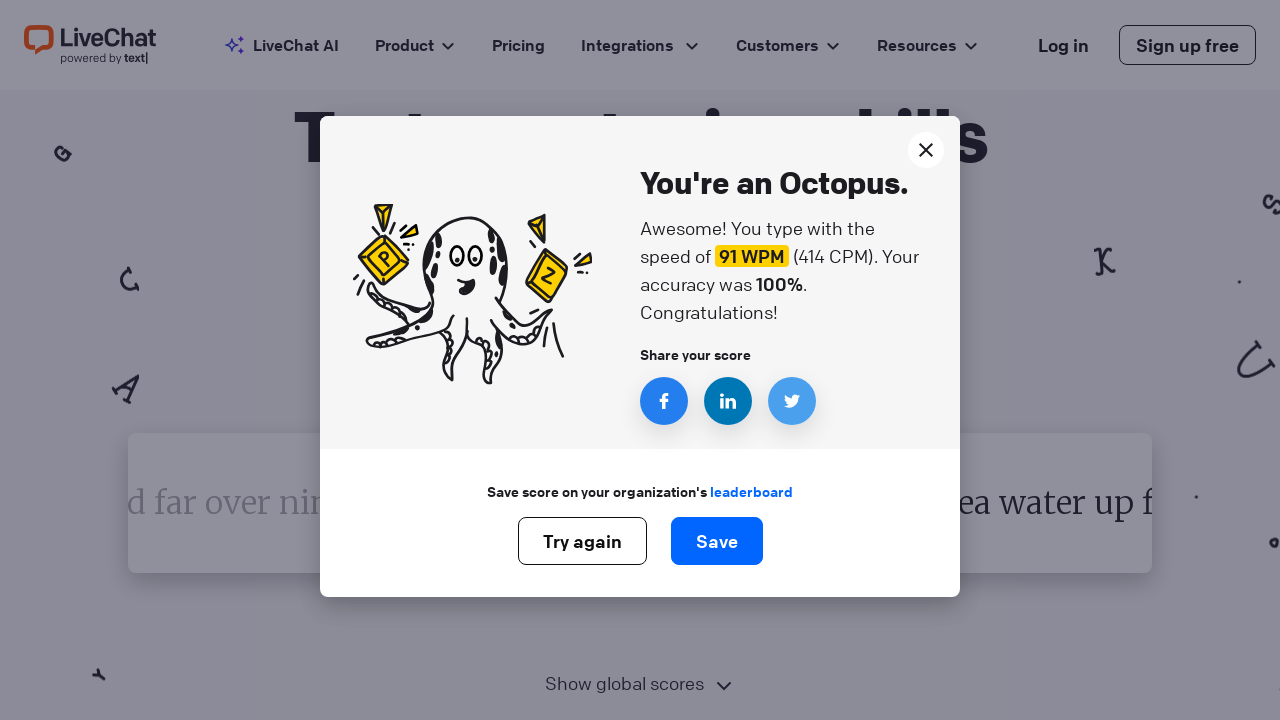

Typed word 'since' followed by space on #test-input
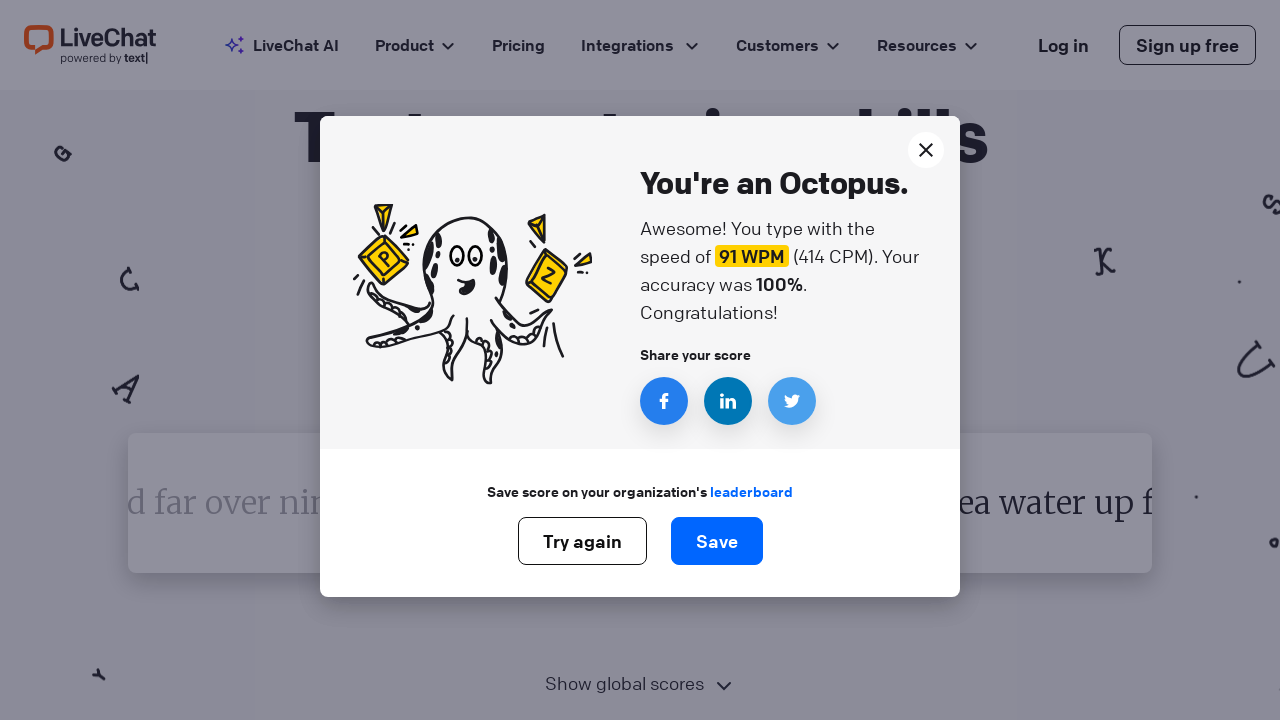

Retrieved word to type: 'since'
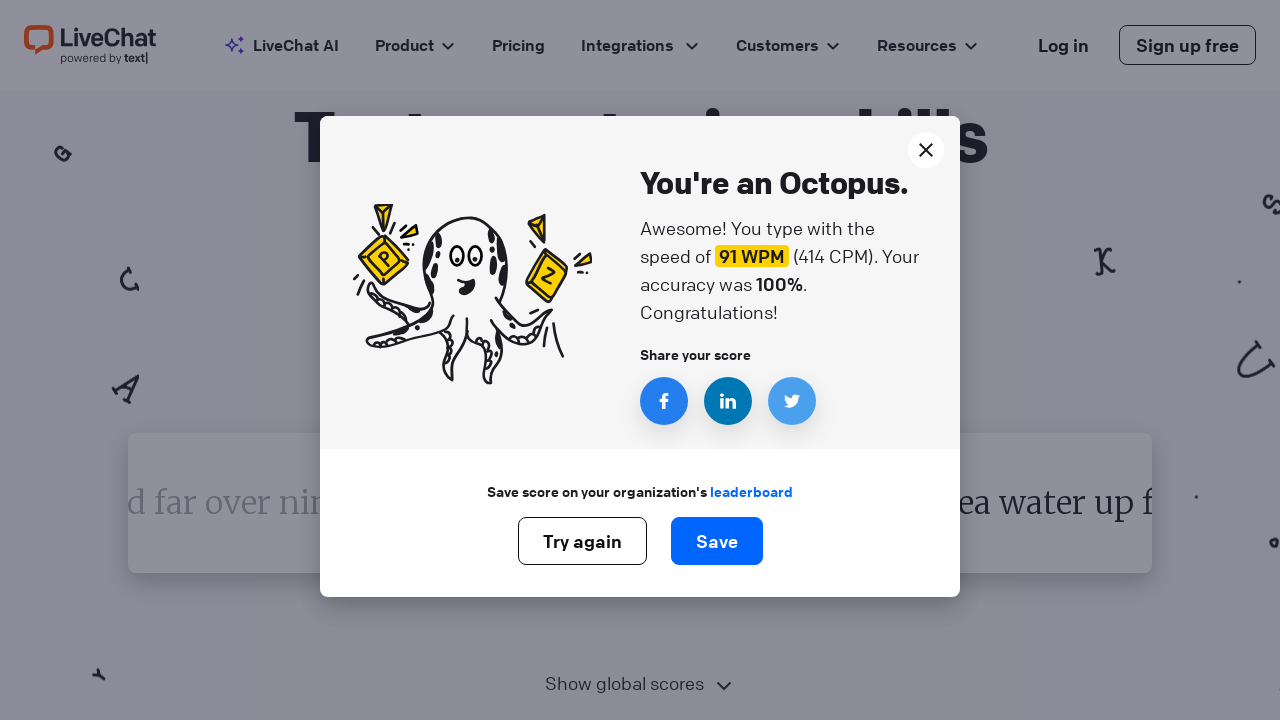

Typed word 'since' followed by space on #test-input
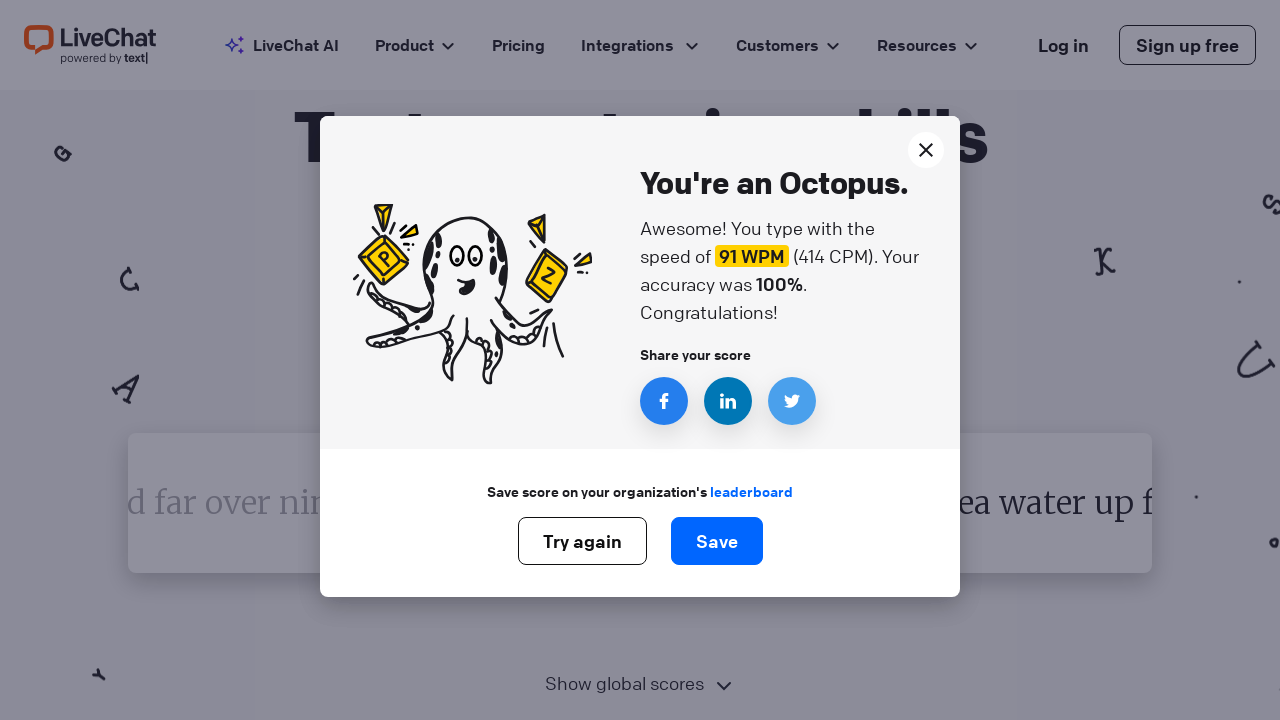

Retrieved word to type: 'since'
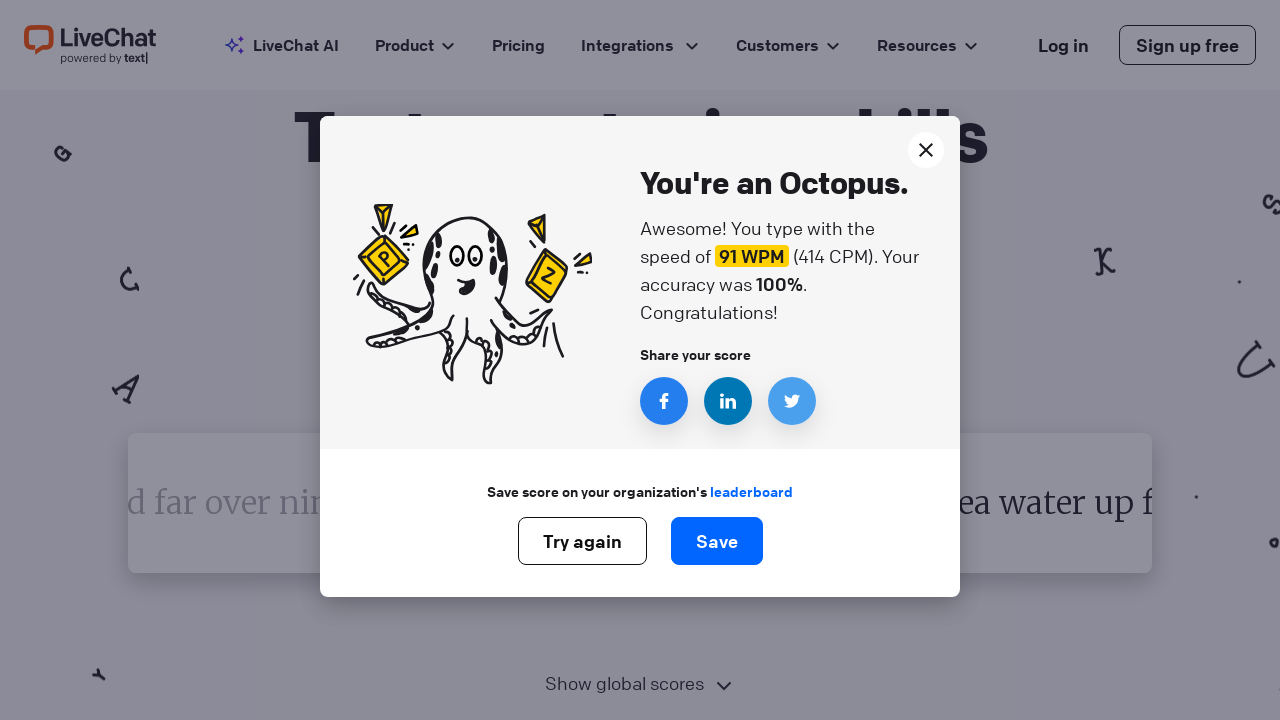

Typed word 'since' followed by space on #test-input
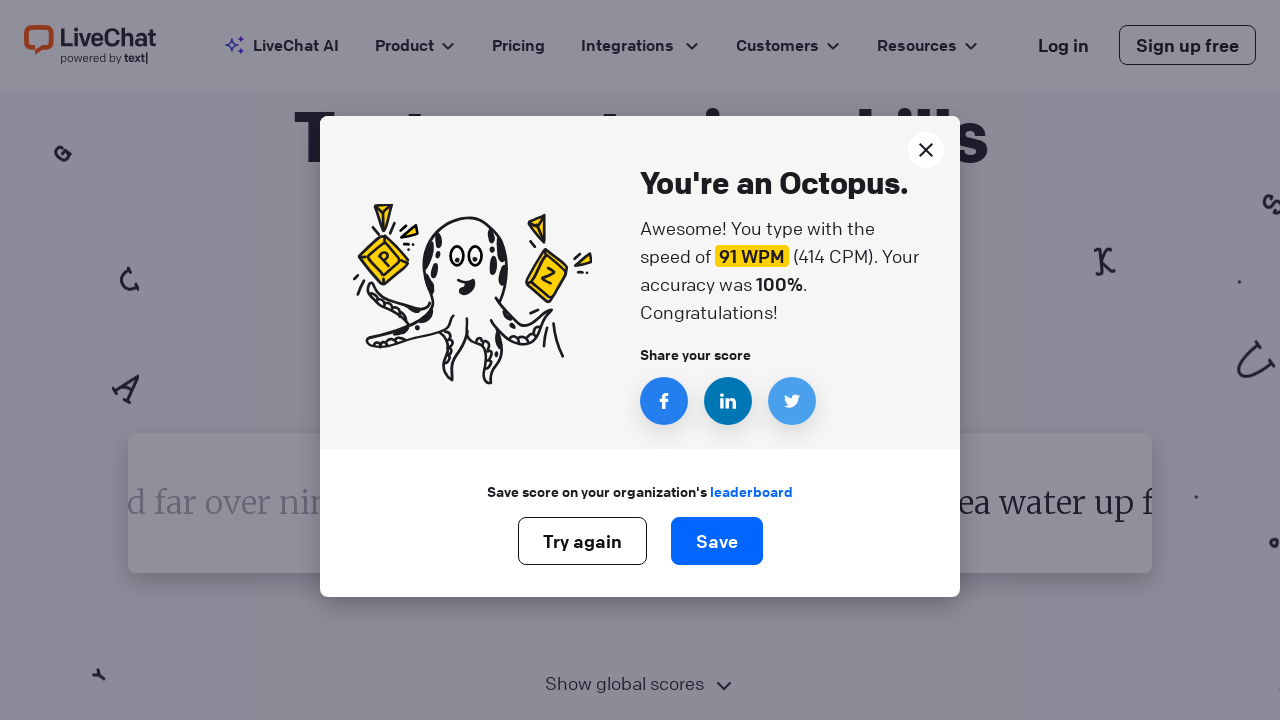

Retrieved word to type: 'since'
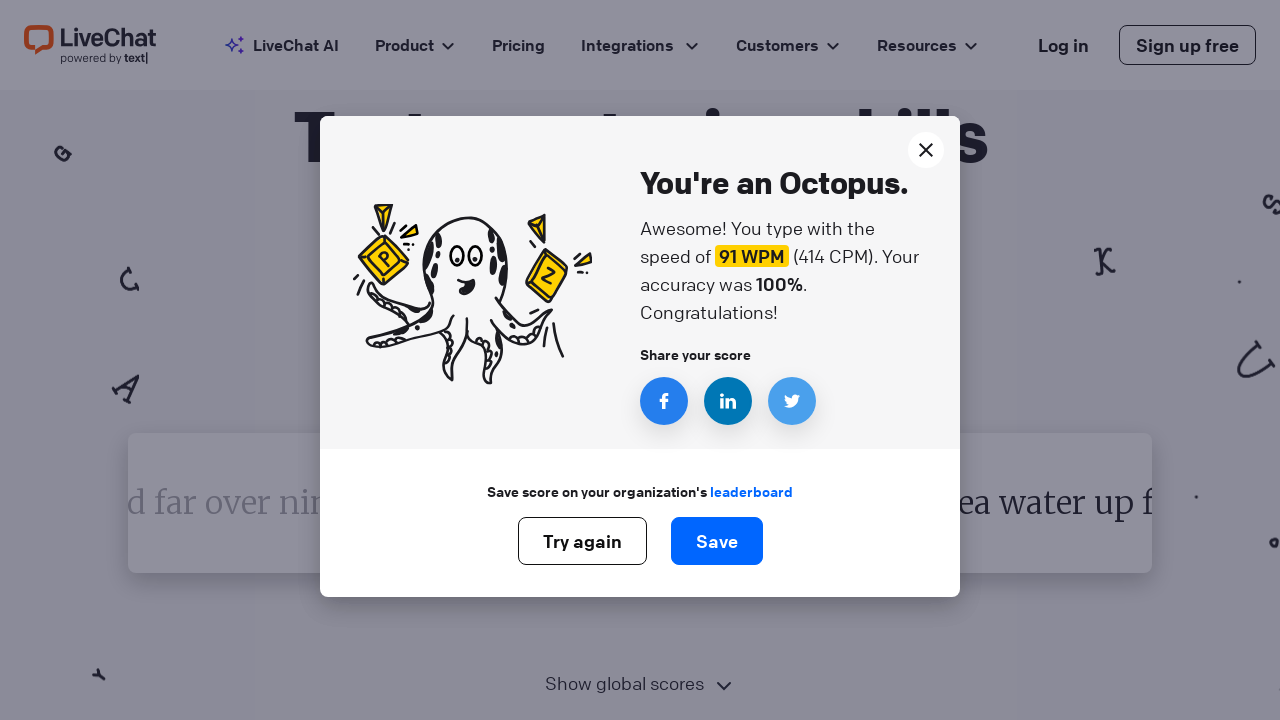

Typed word 'since' followed by space on #test-input
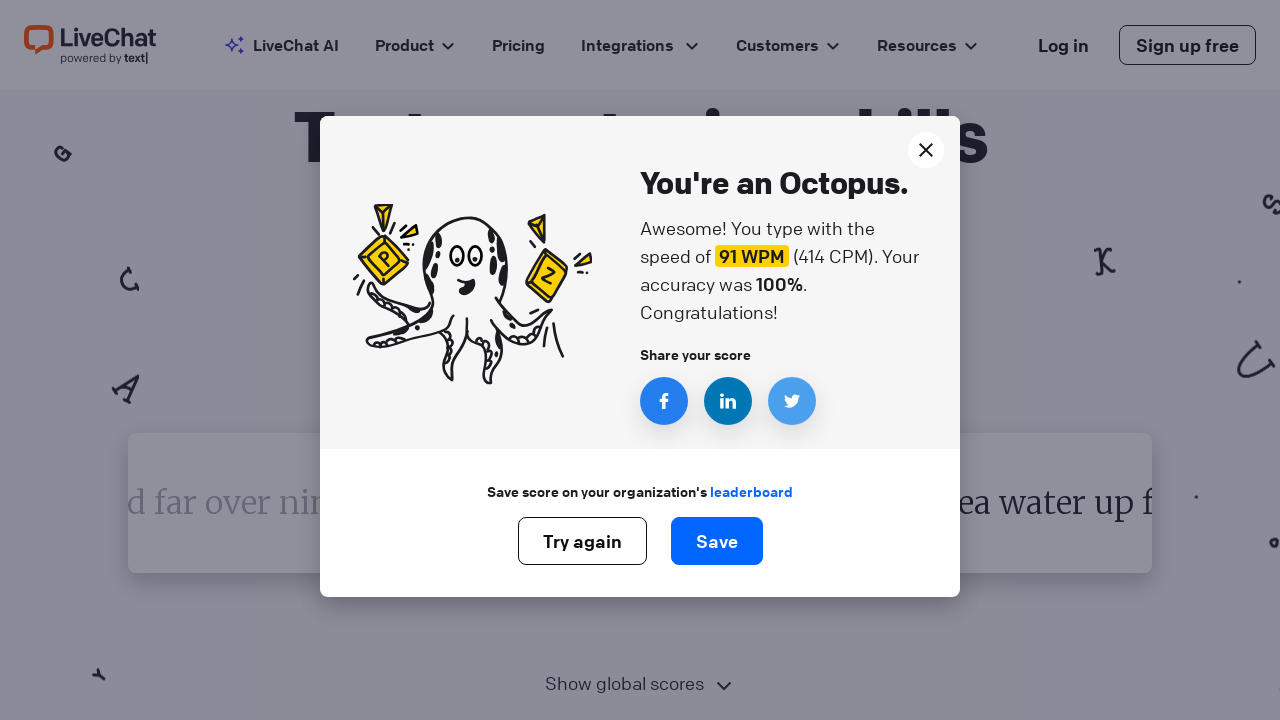

Retrieved word to type: 'since'
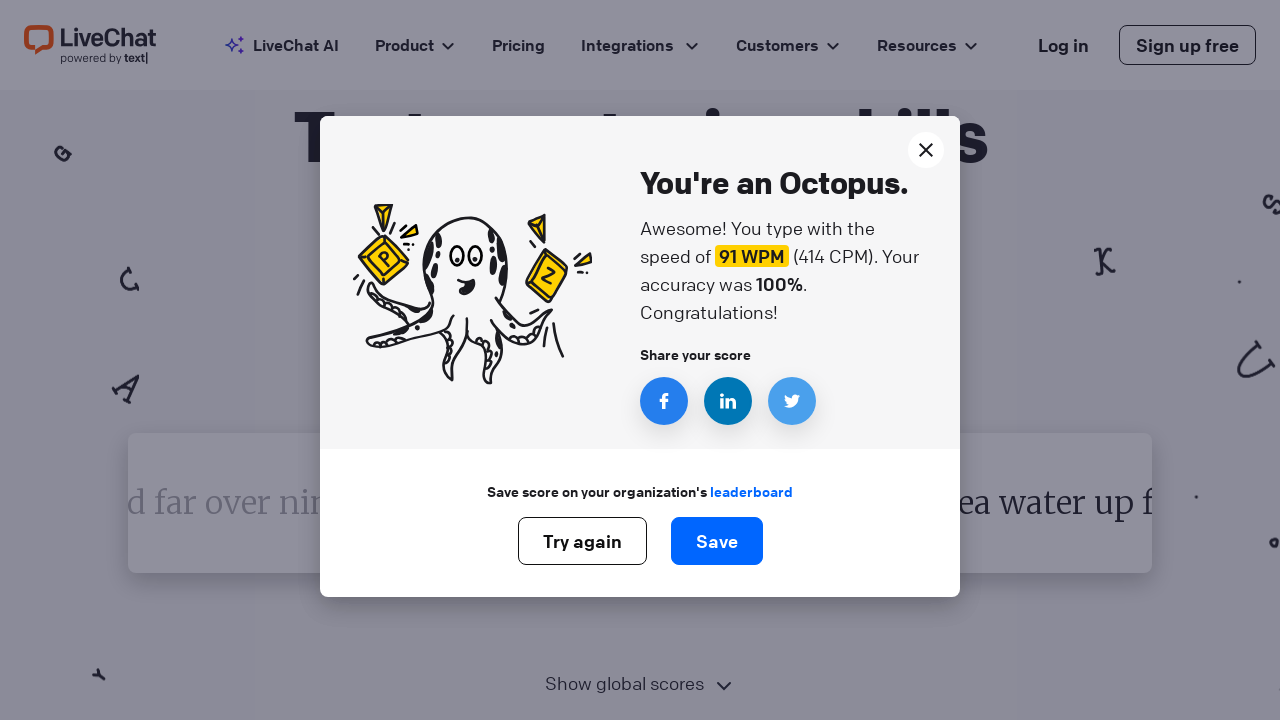

Typed word 'since' followed by space on #test-input
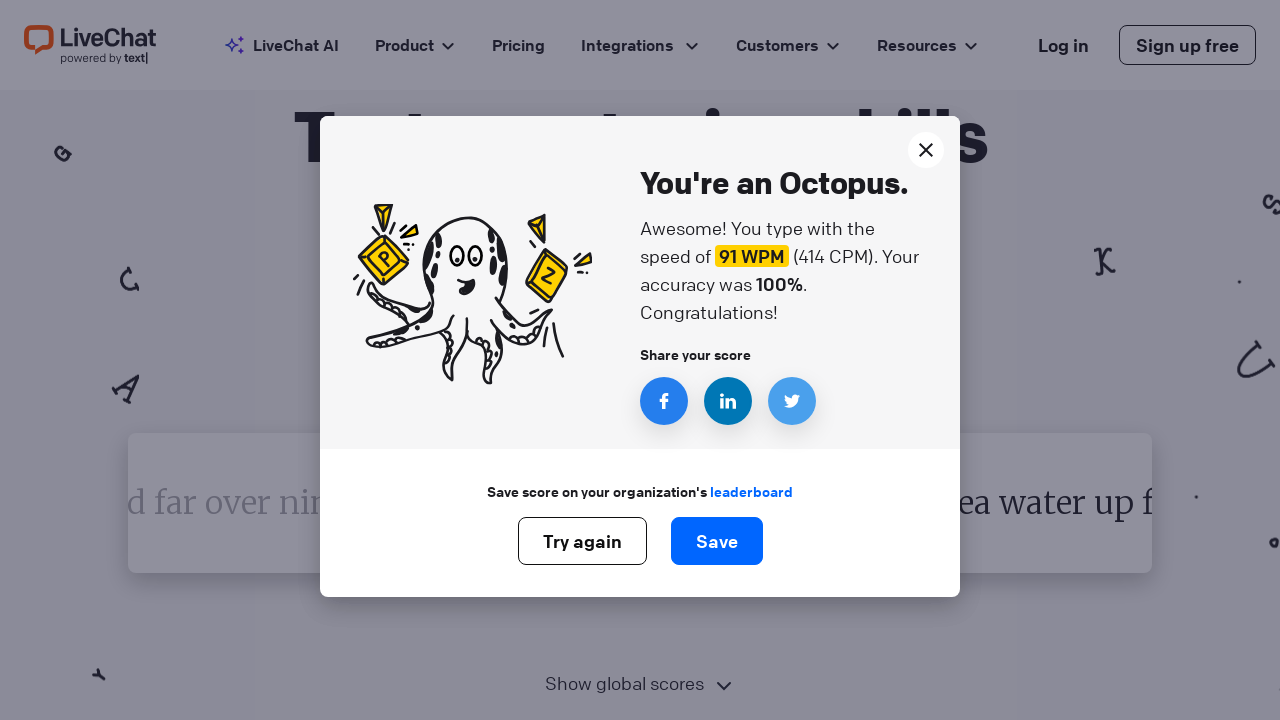

Retrieved word to type: 'since'
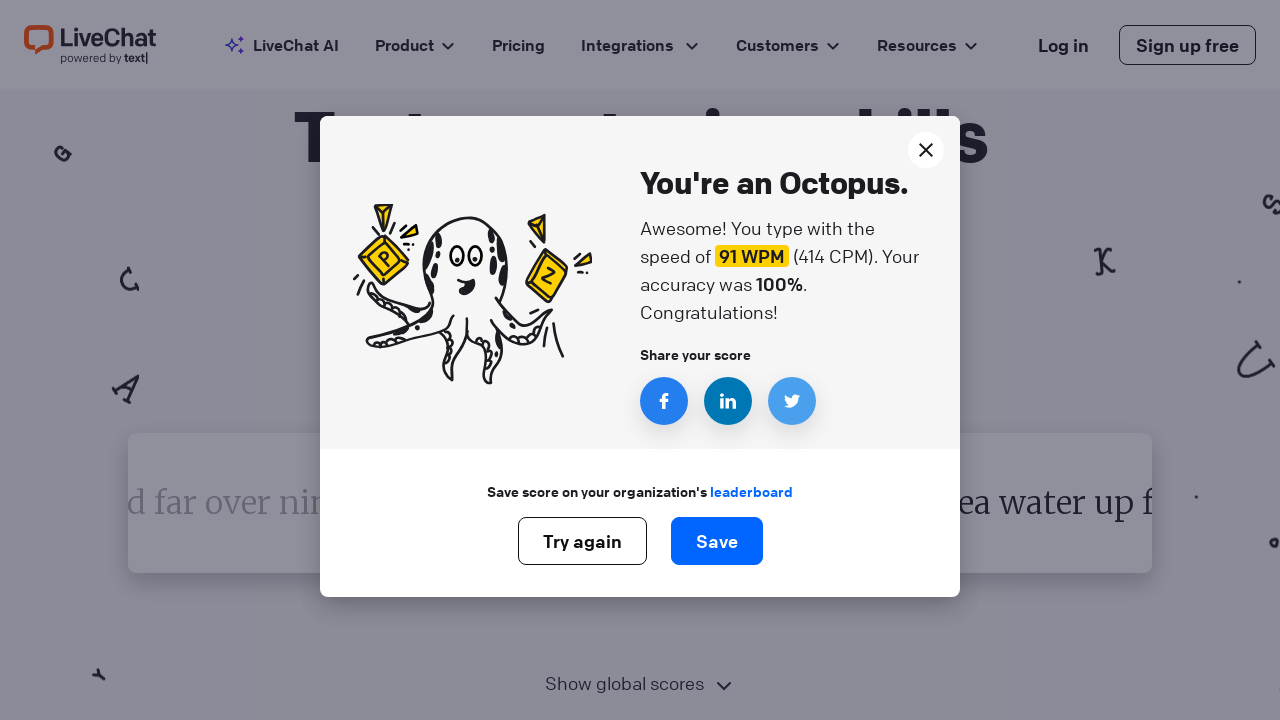

Typed word 'since' followed by space on #test-input
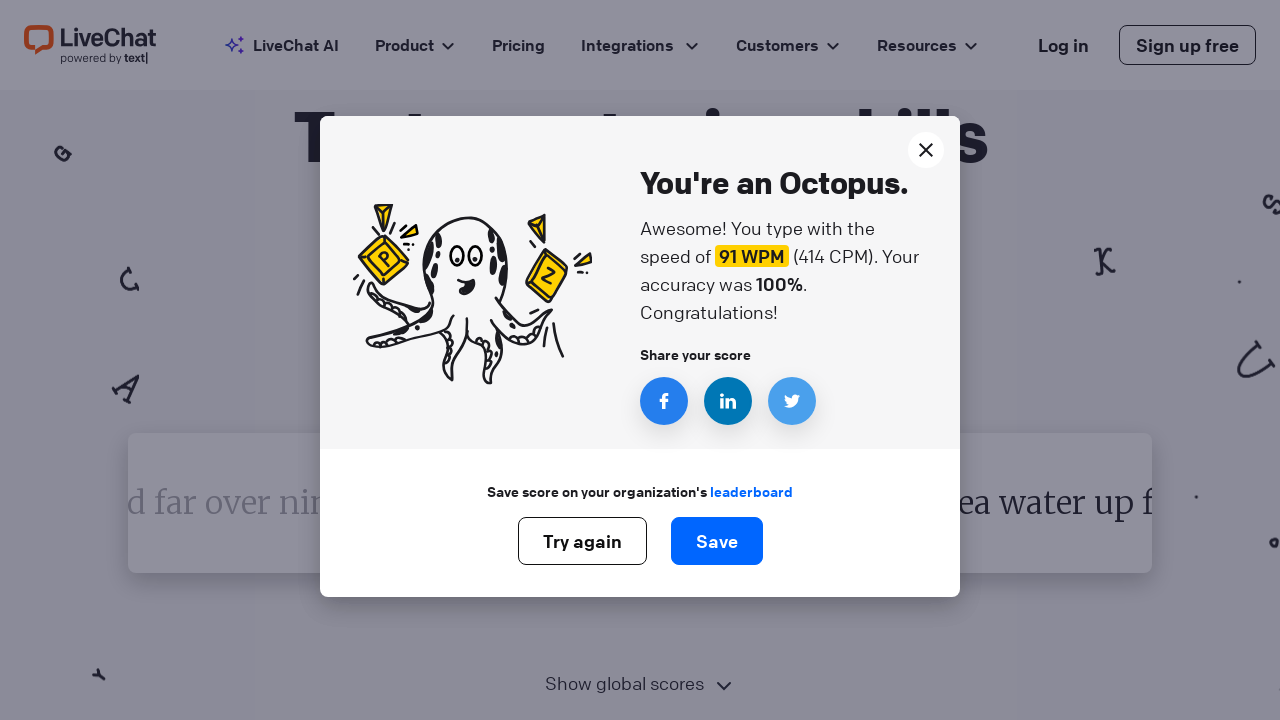

Retrieved word to type: 'since'
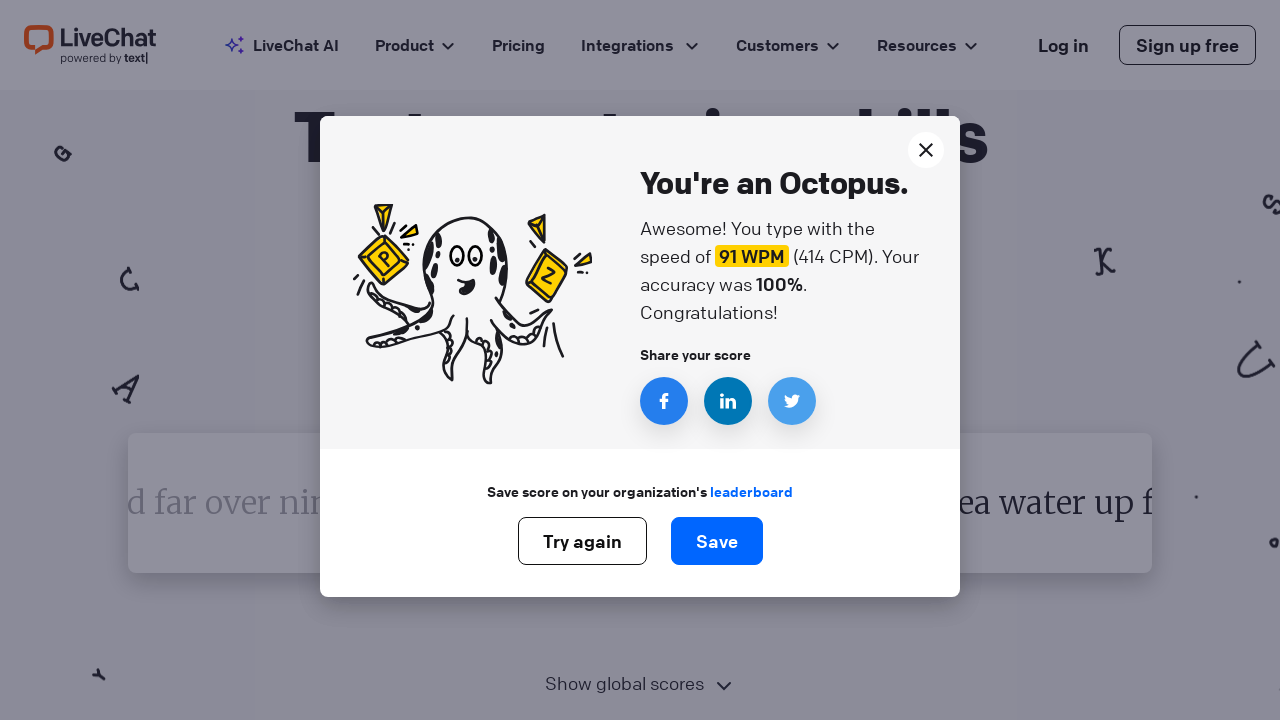

Typed word 'since' followed by space on #test-input
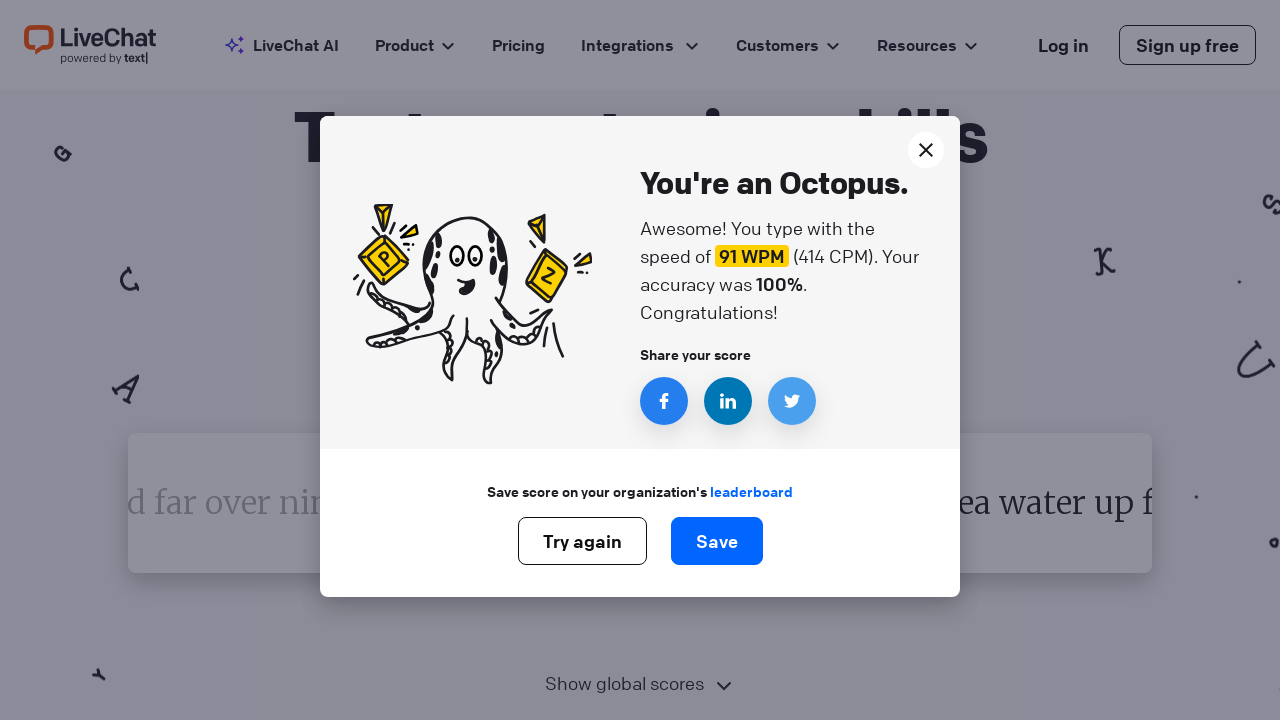

Retrieved word to type: 'since'
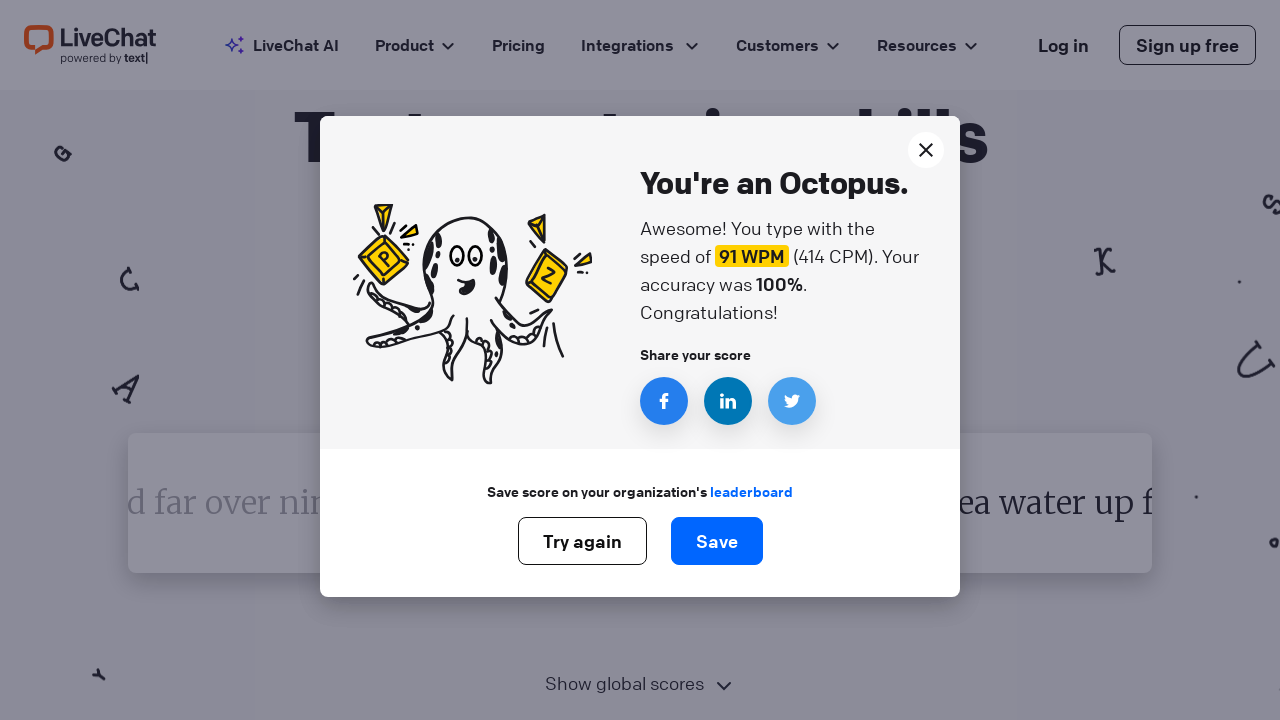

Typed word 'since' followed by space on #test-input
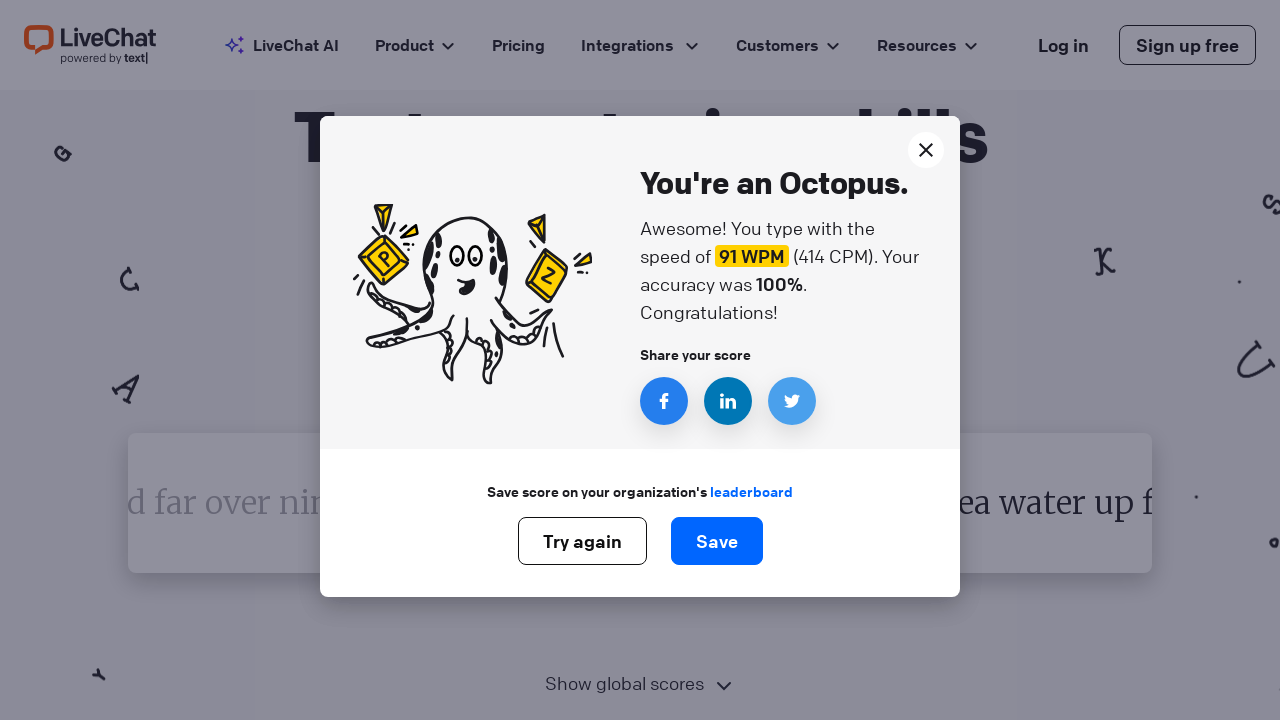

Retrieved word to type: 'since'
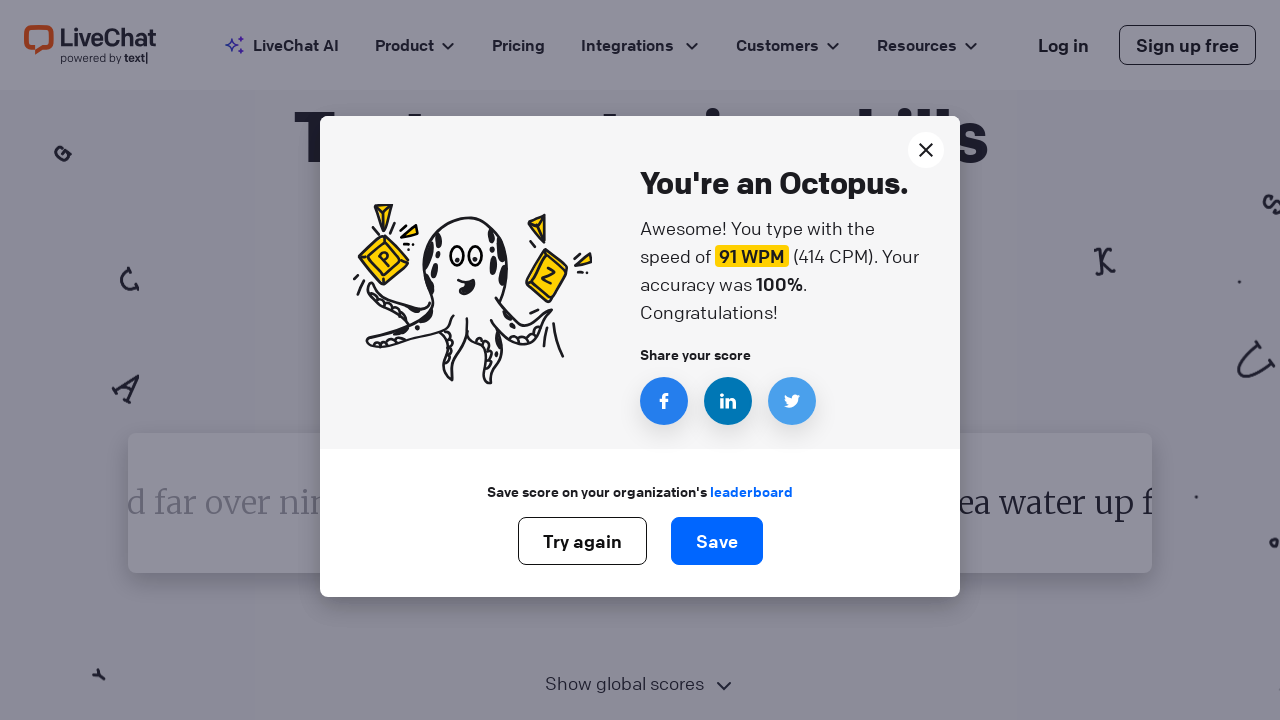

Typed word 'since' followed by space on #test-input
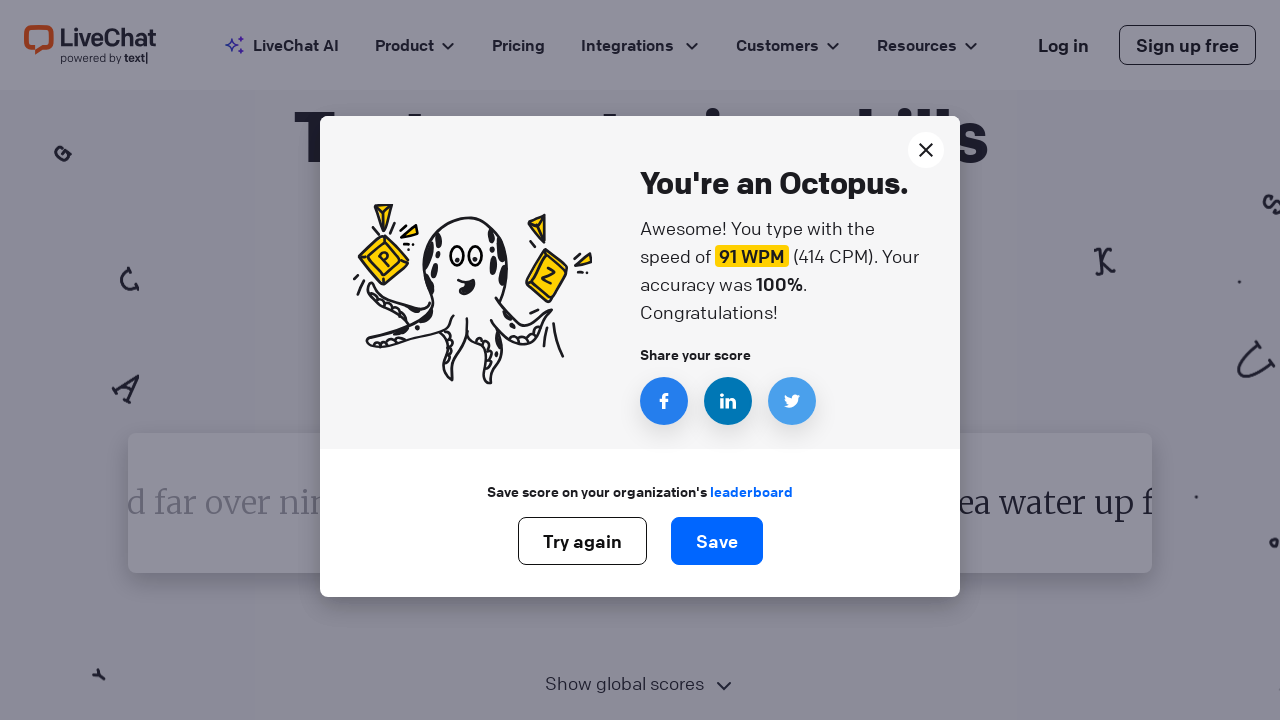

Retrieved word to type: 'since'
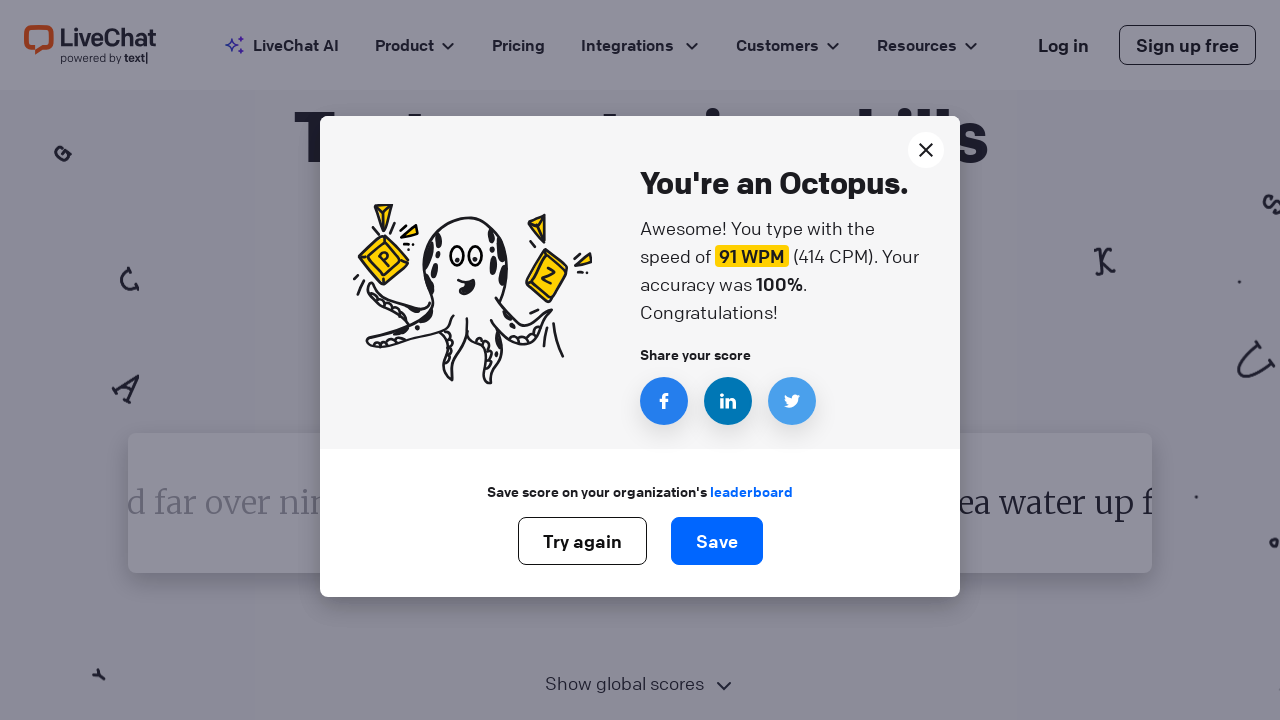

Typed word 'since' followed by space on #test-input
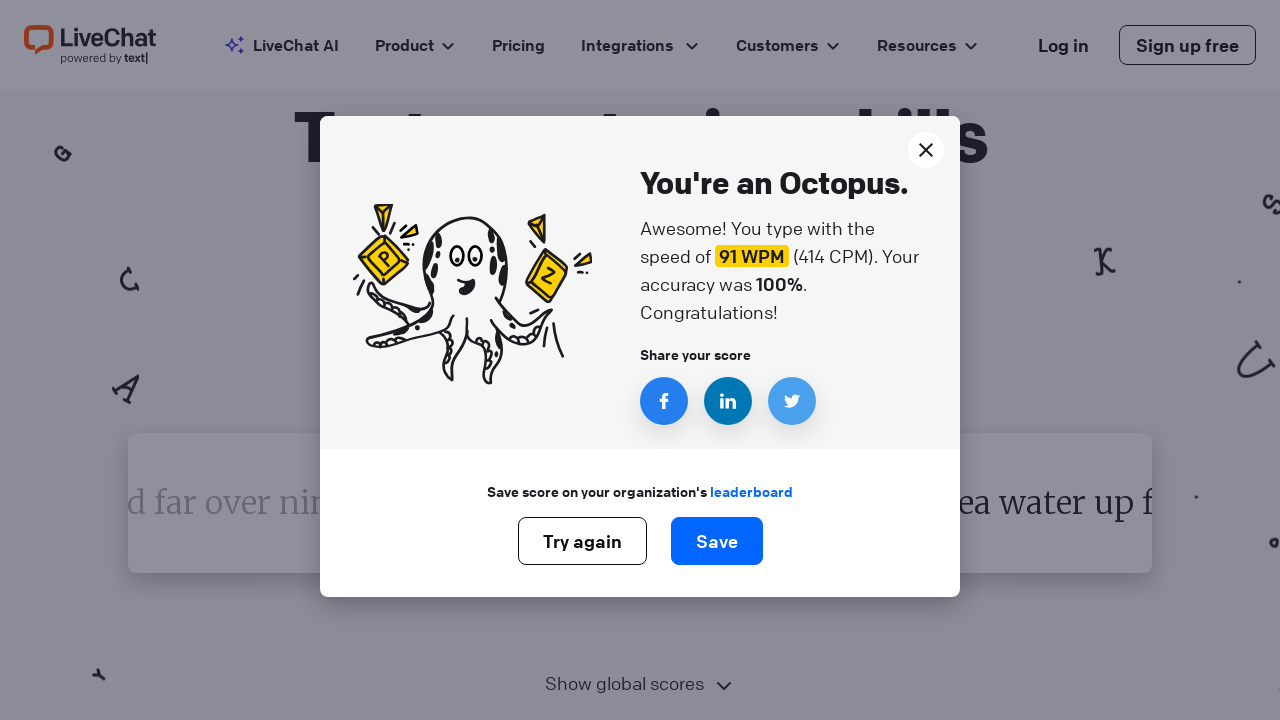

Retrieved word to type: 'since'
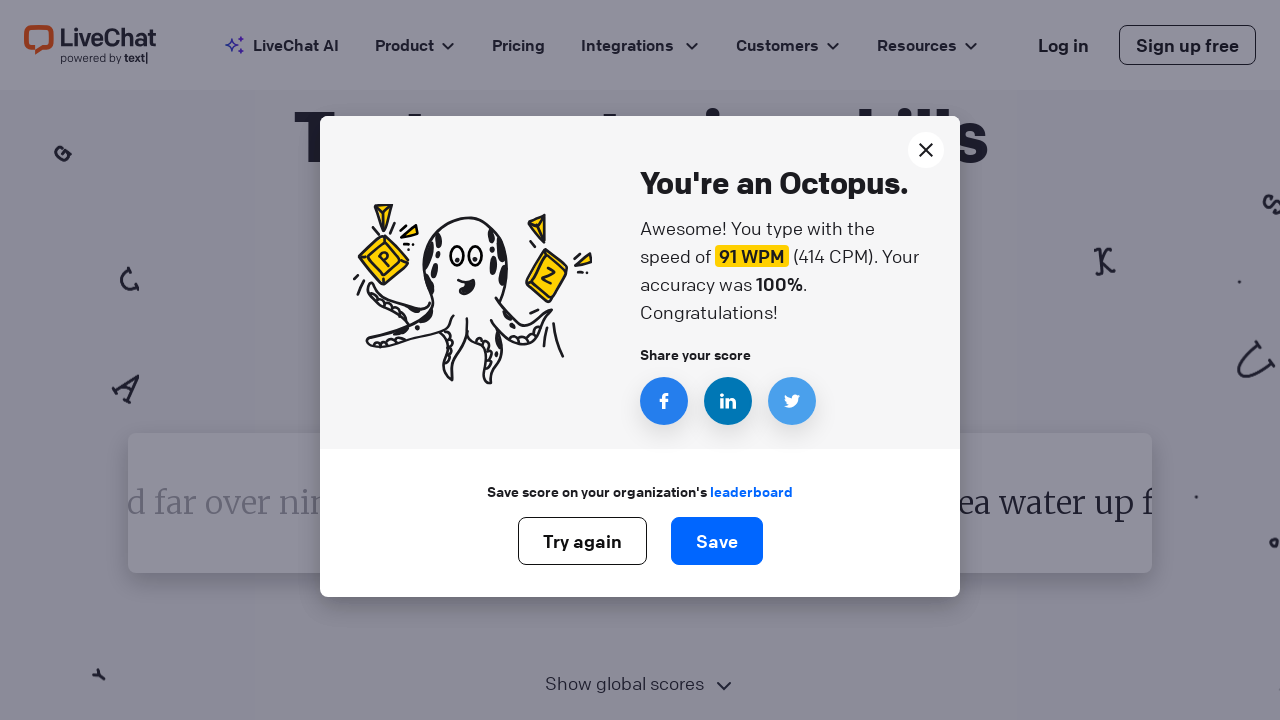

Typed word 'since' followed by space on #test-input
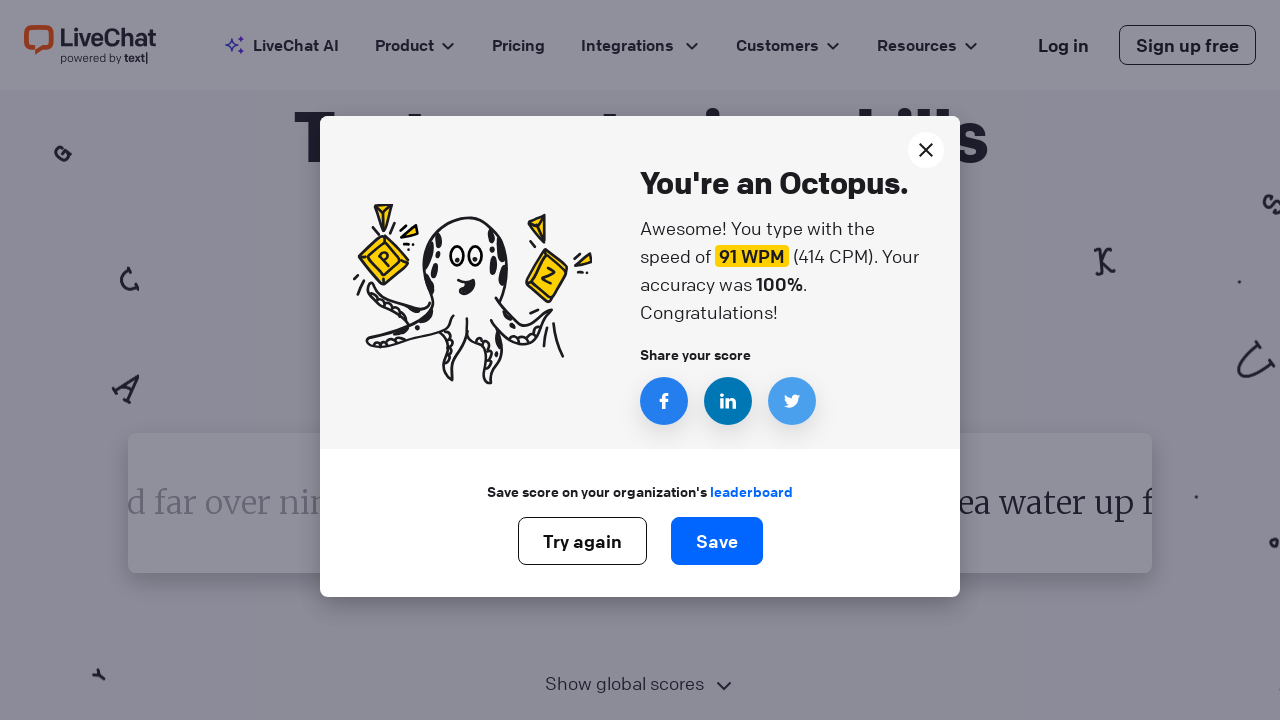

Retrieved word to type: 'since'
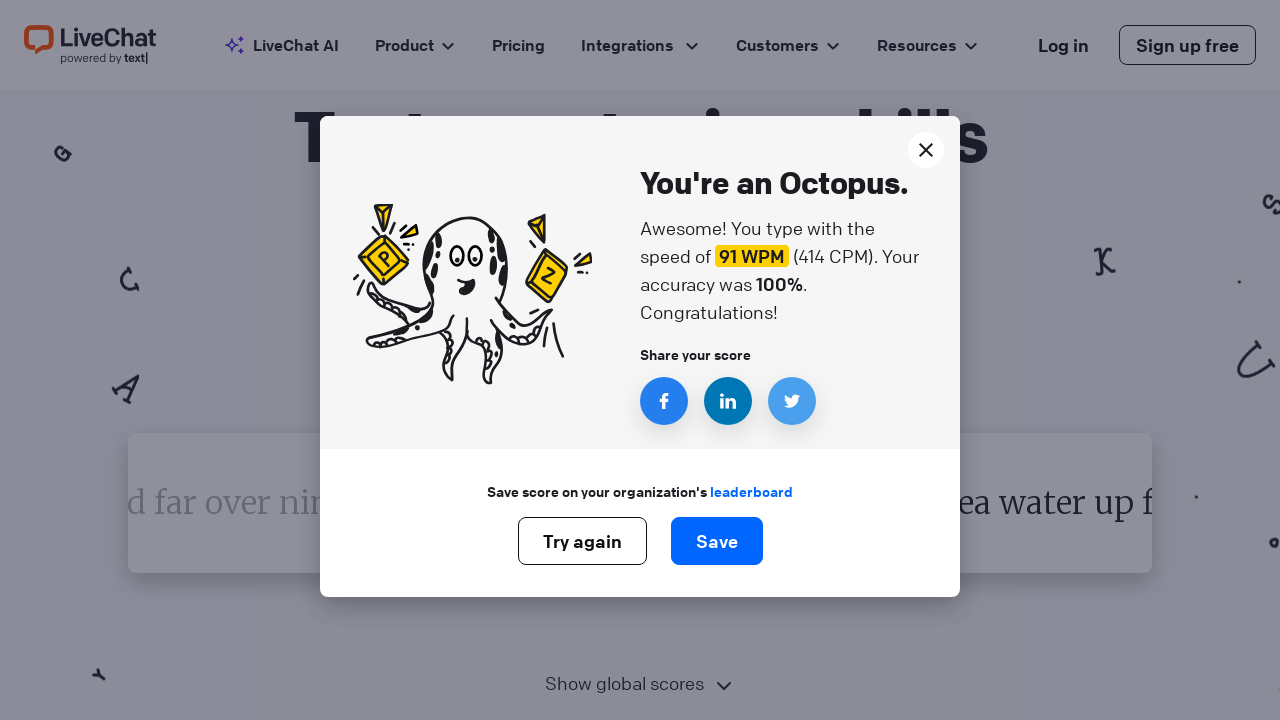

Typed word 'since' followed by space on #test-input
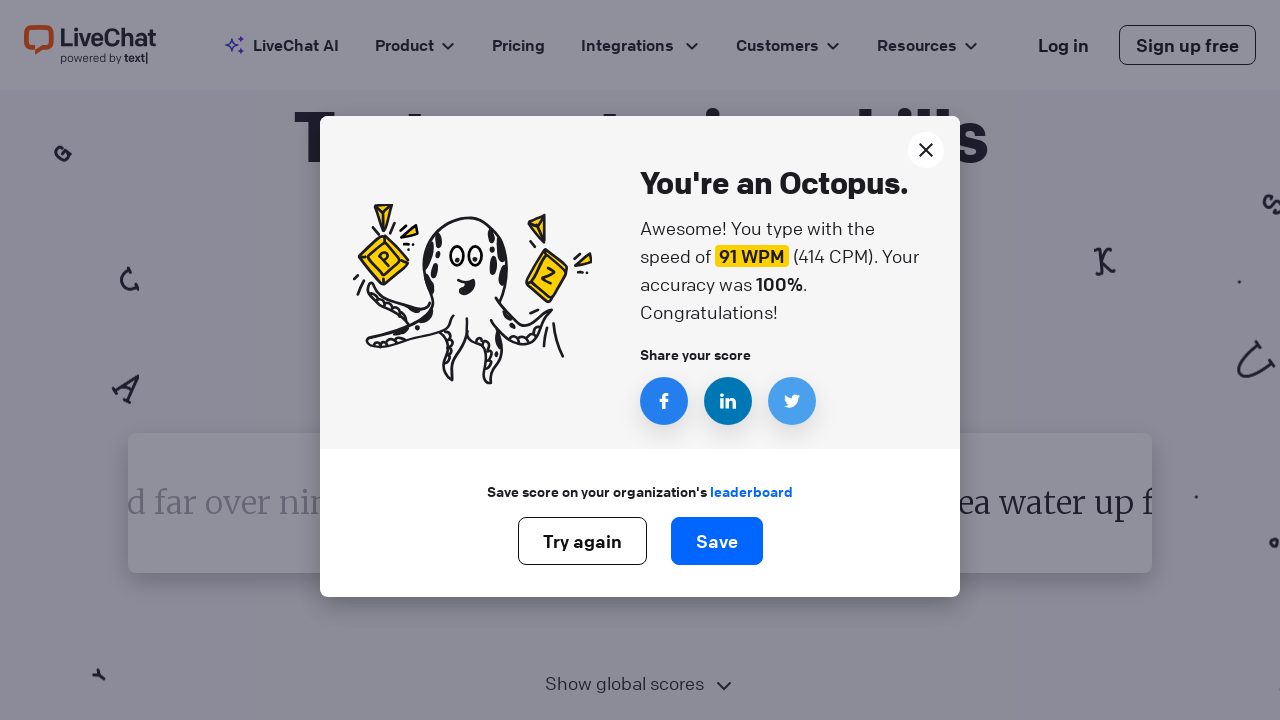

Retrieved word to type: 'since'
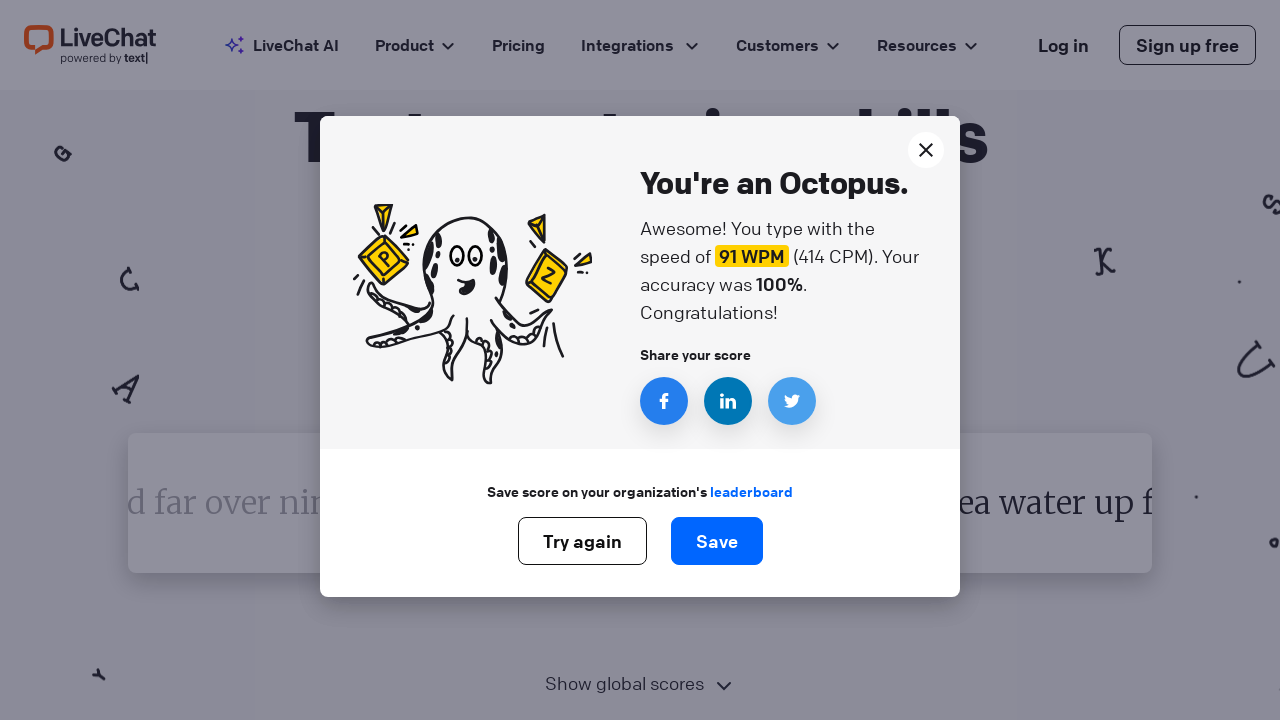

Typed word 'since' followed by space on #test-input
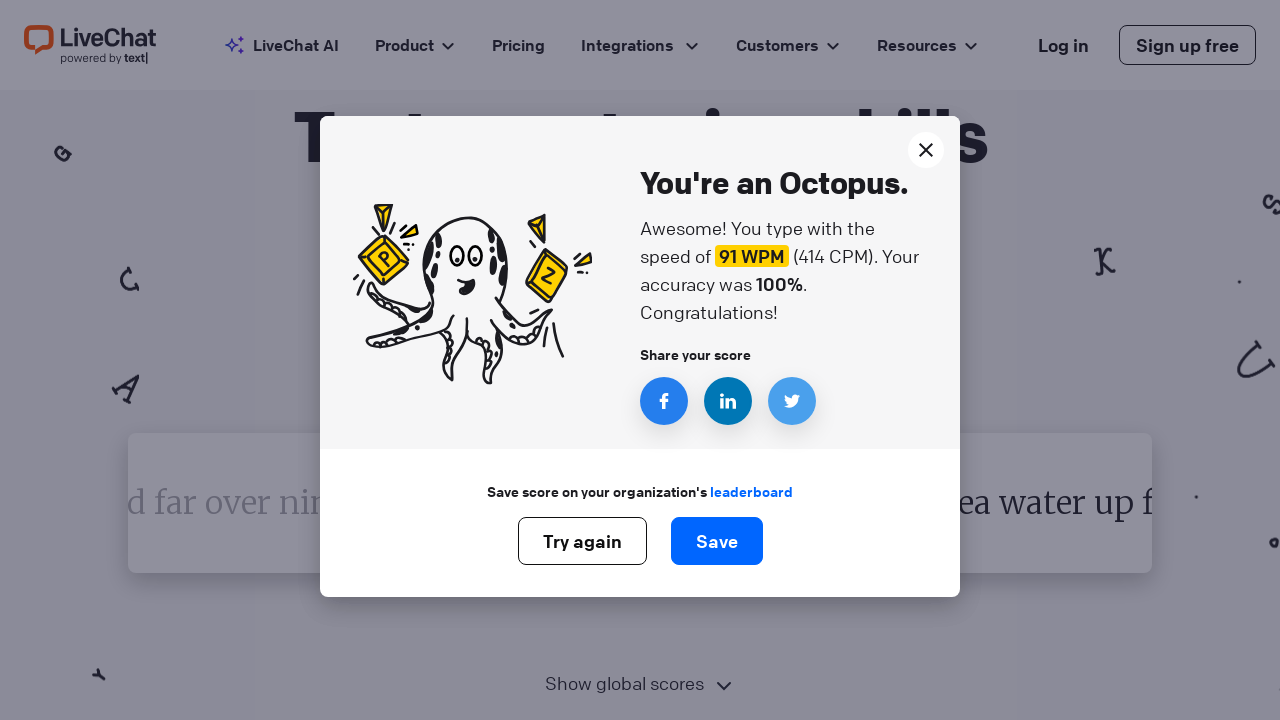

Retrieved word to type: 'since'
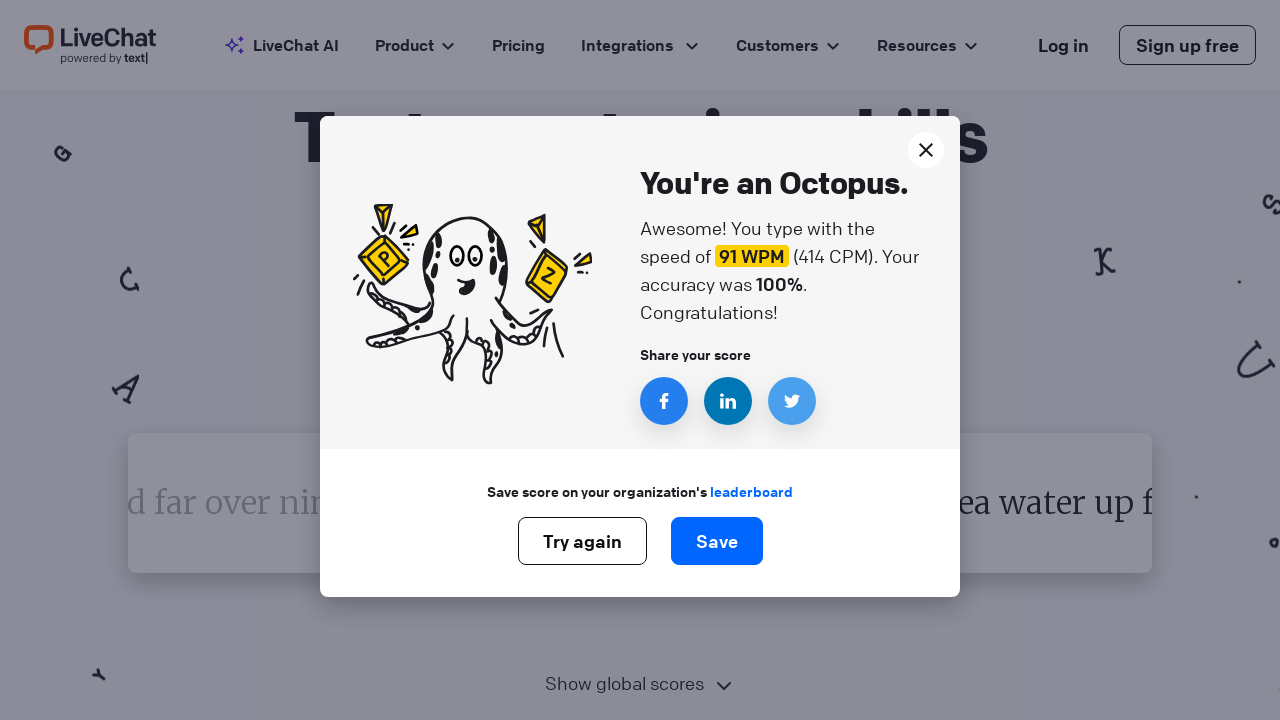

Typed word 'since' followed by space on #test-input
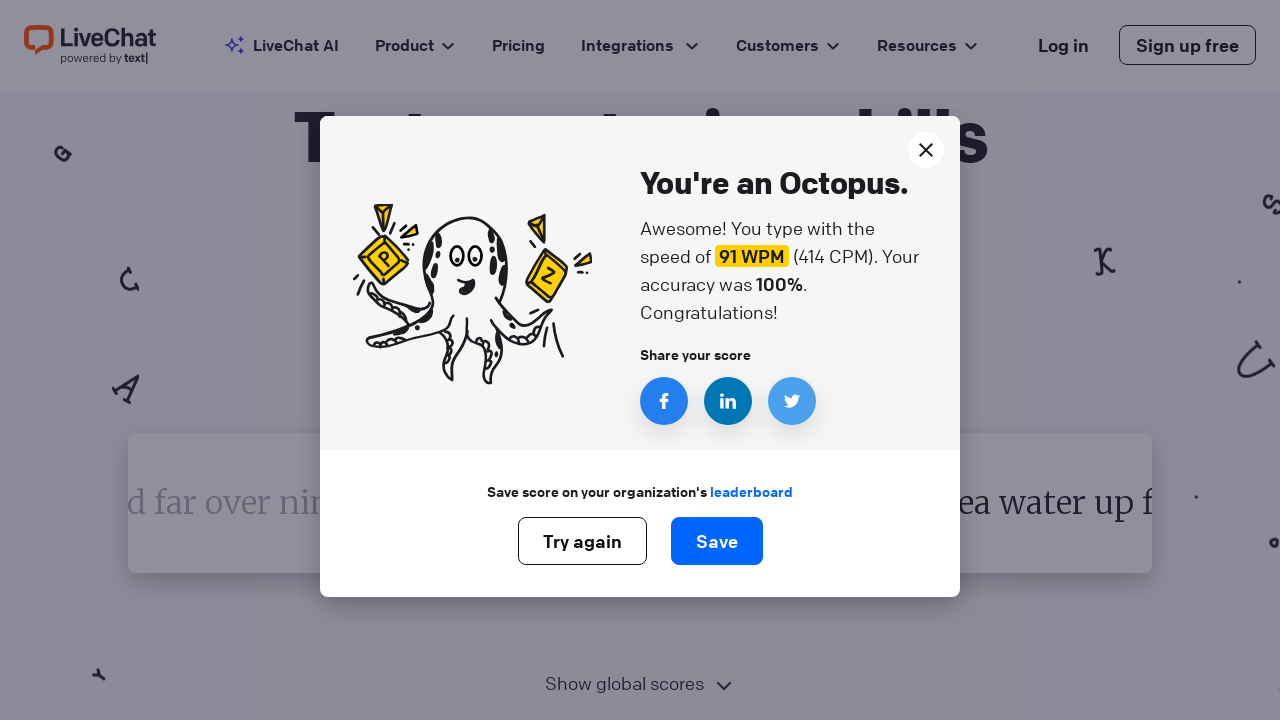

Retrieved word to type: 'since'
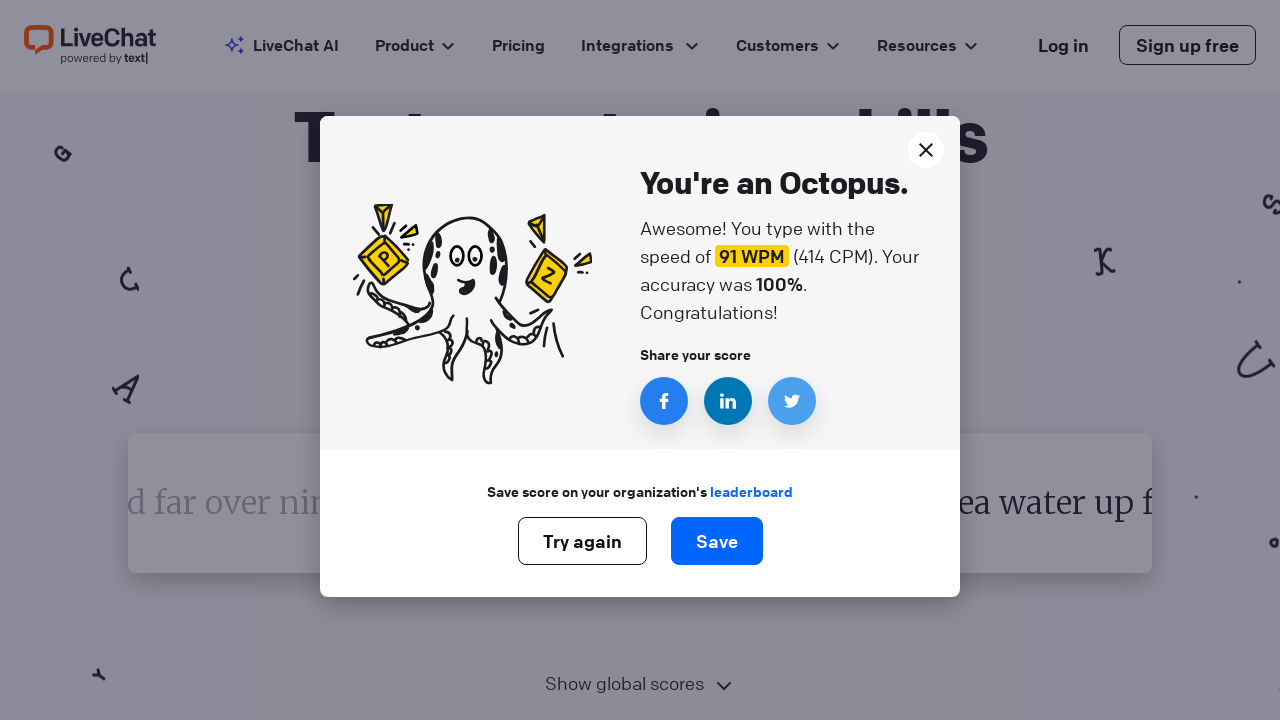

Typed word 'since' followed by space on #test-input
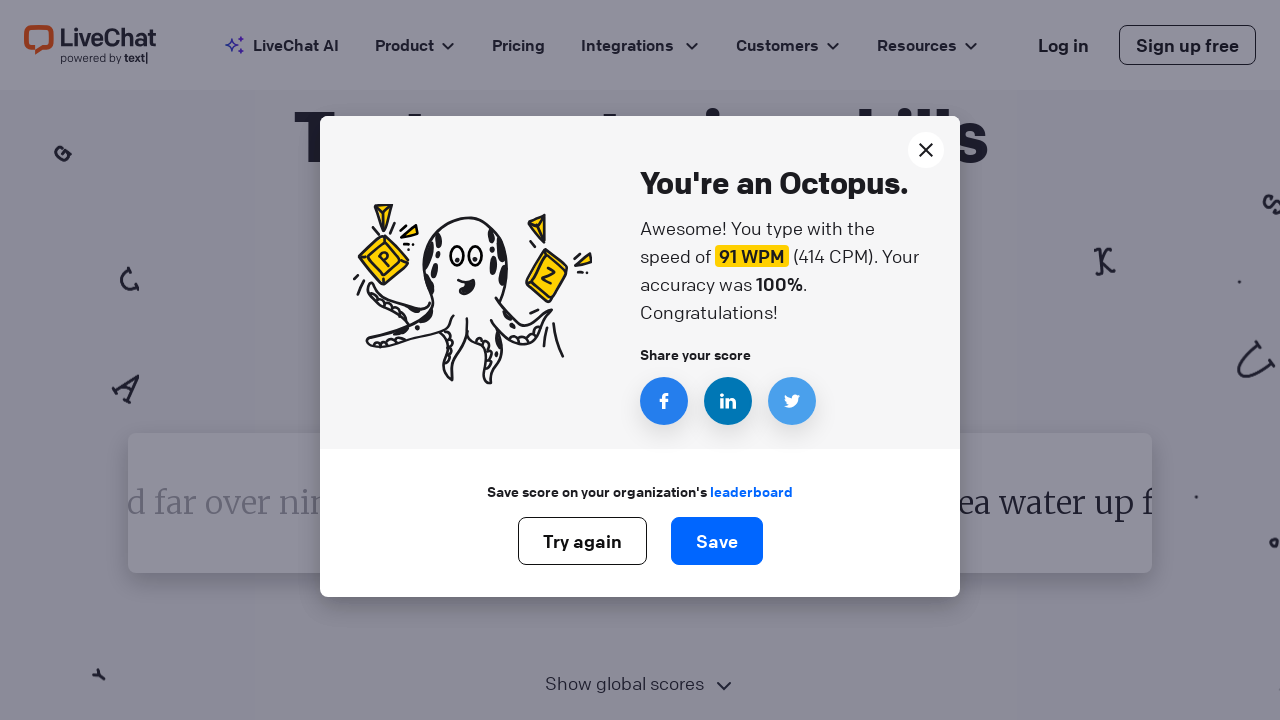

Retrieved word to type: 'since'
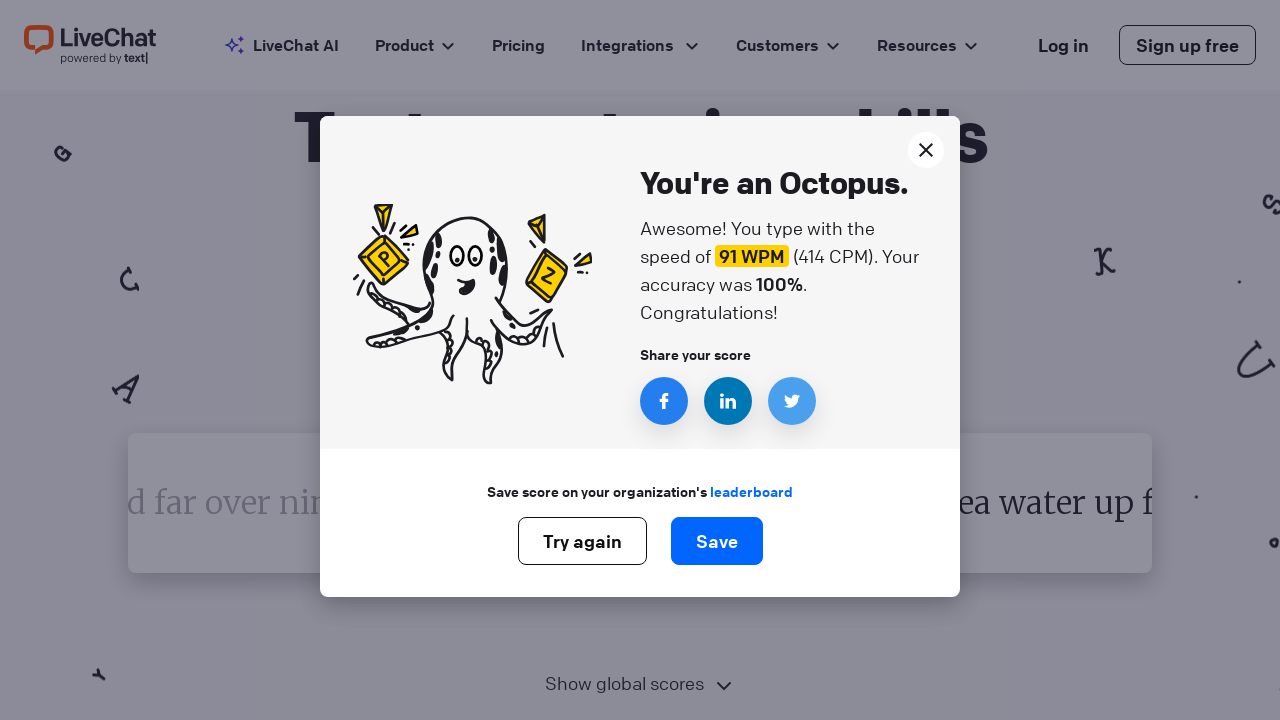

Typed word 'since' followed by space on #test-input
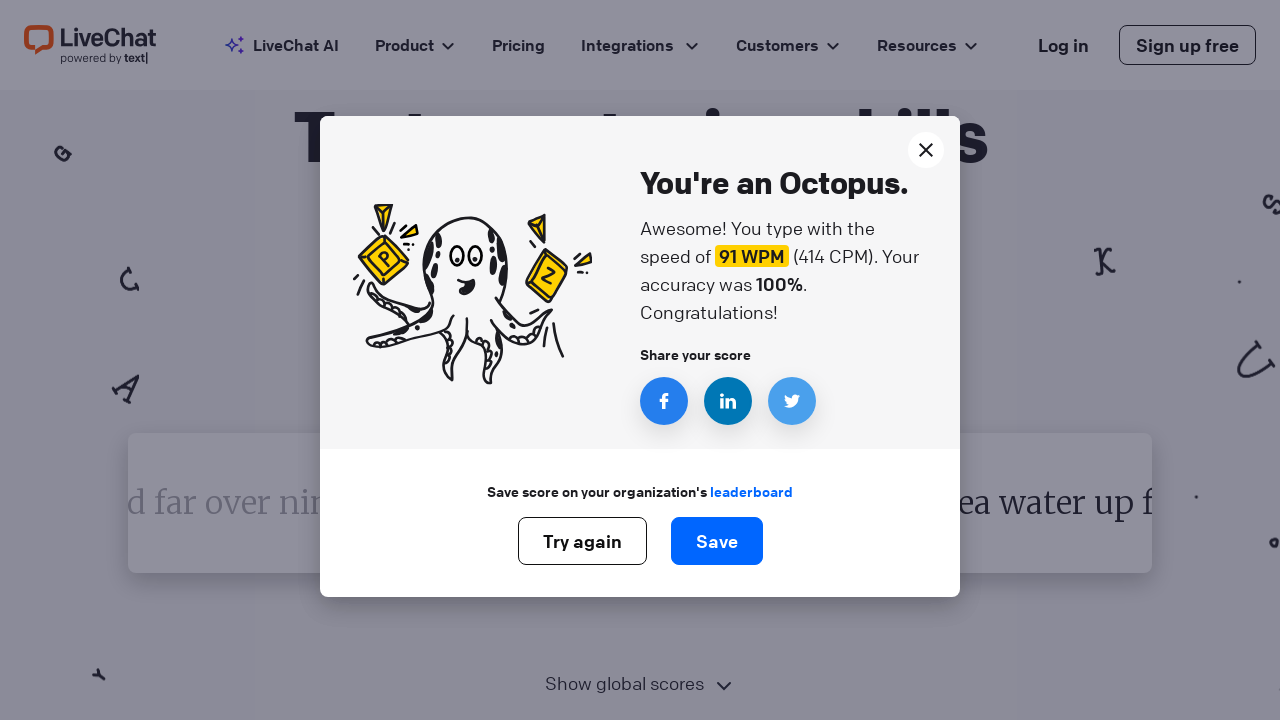

Retrieved word to type: 'since'
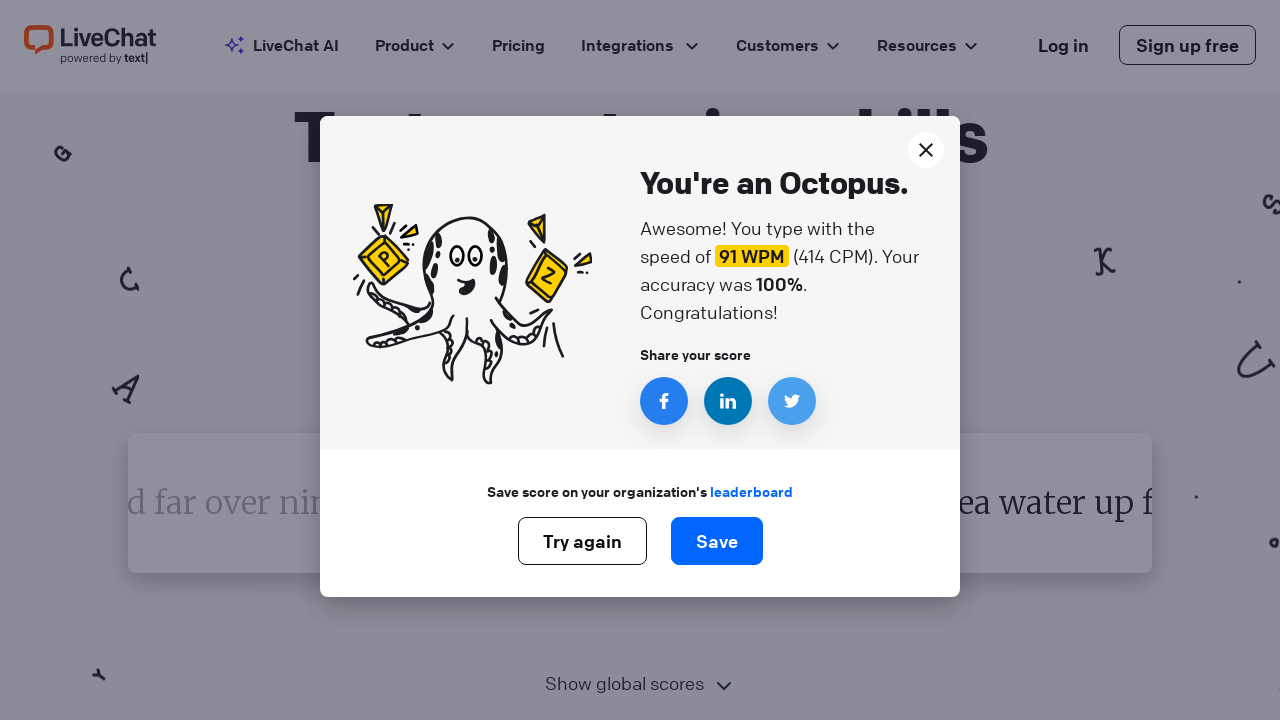

Typed word 'since' followed by space on #test-input
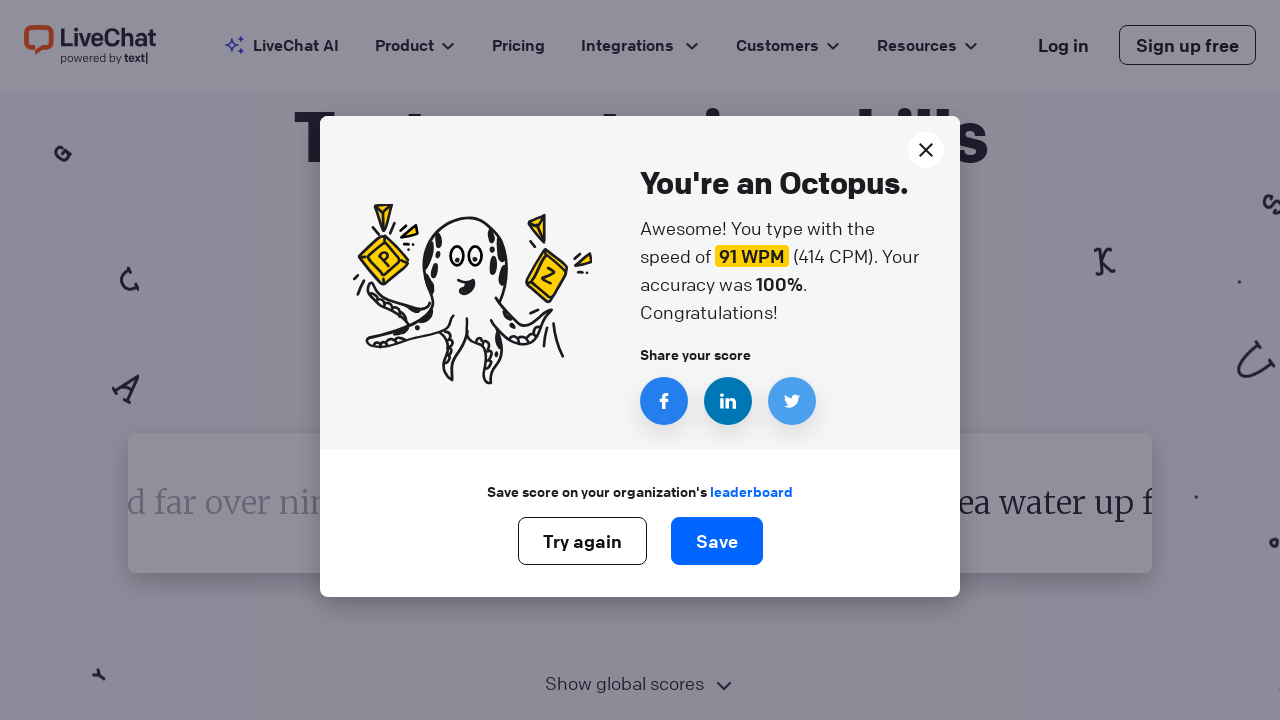

Retrieved word to type: 'since'
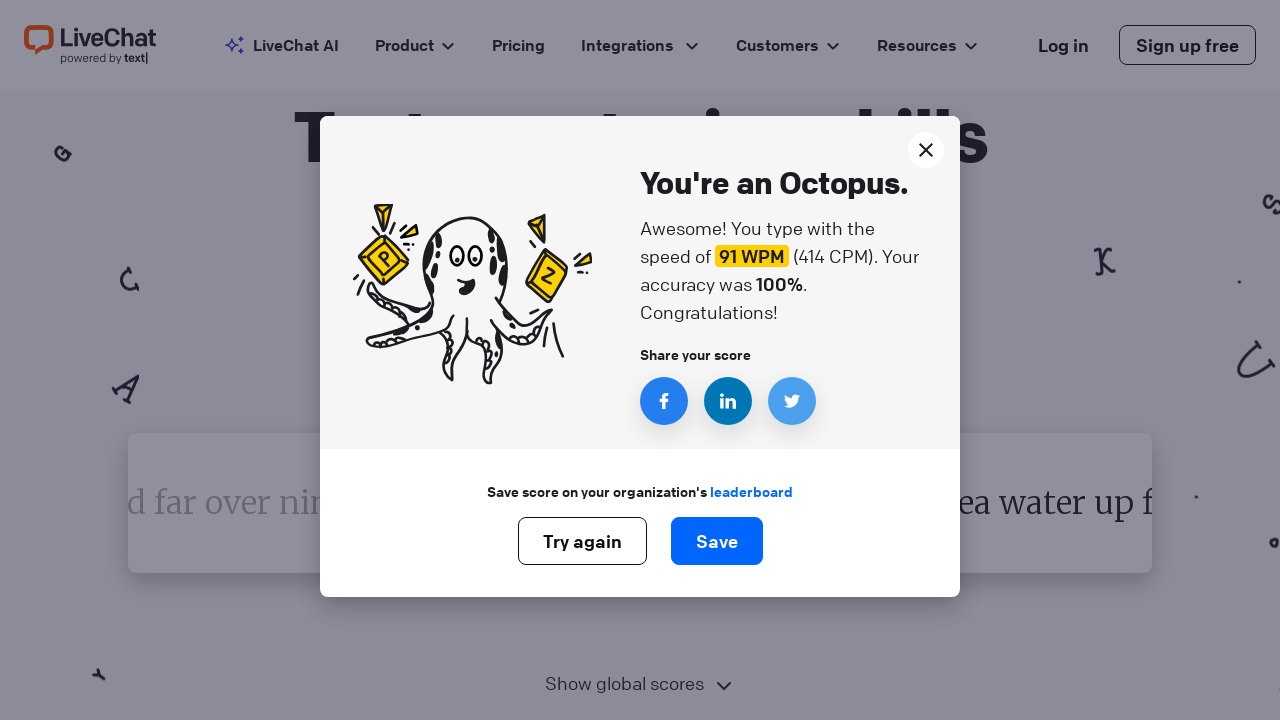

Typed word 'since' followed by space on #test-input
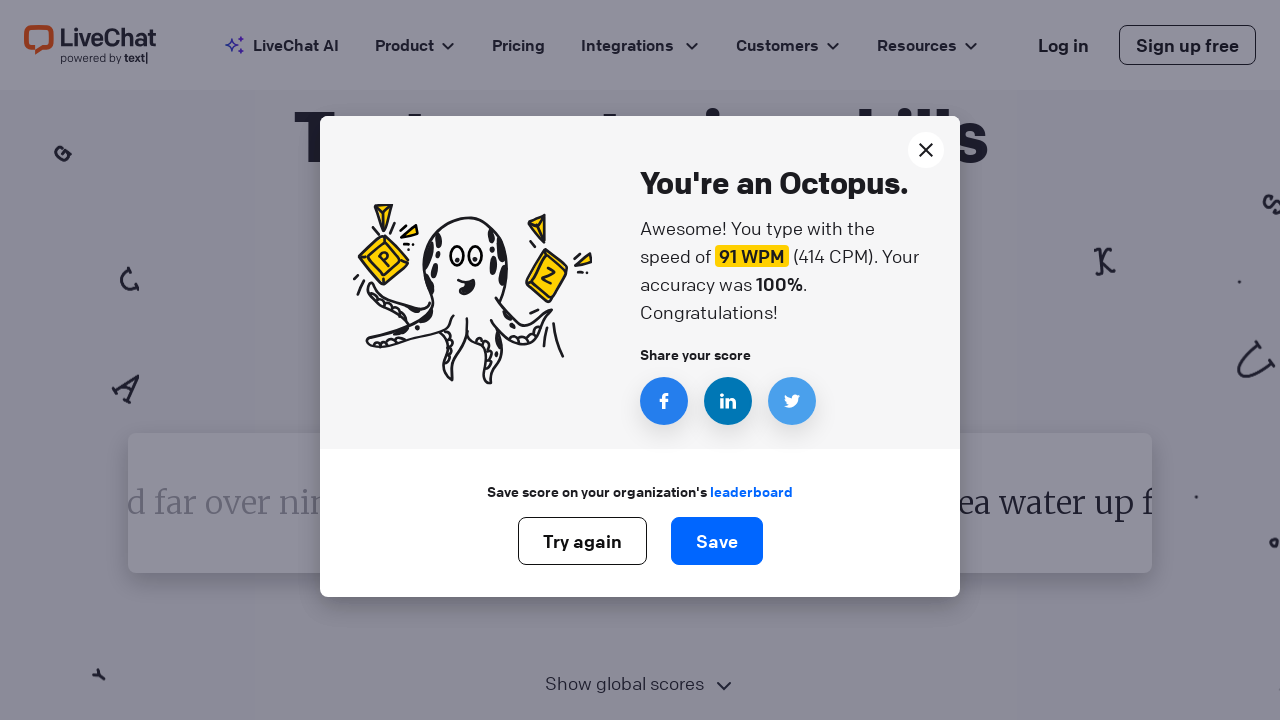

Retrieved word to type: 'since'
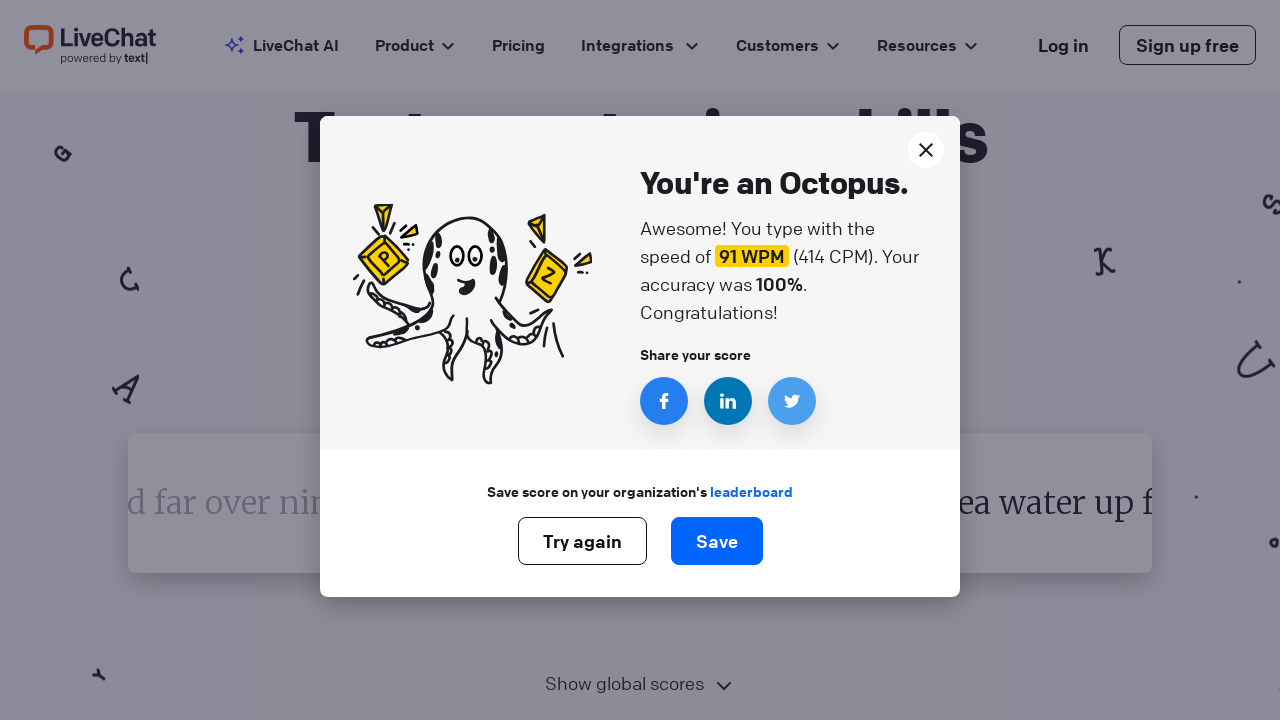

Typed word 'since' followed by space on #test-input
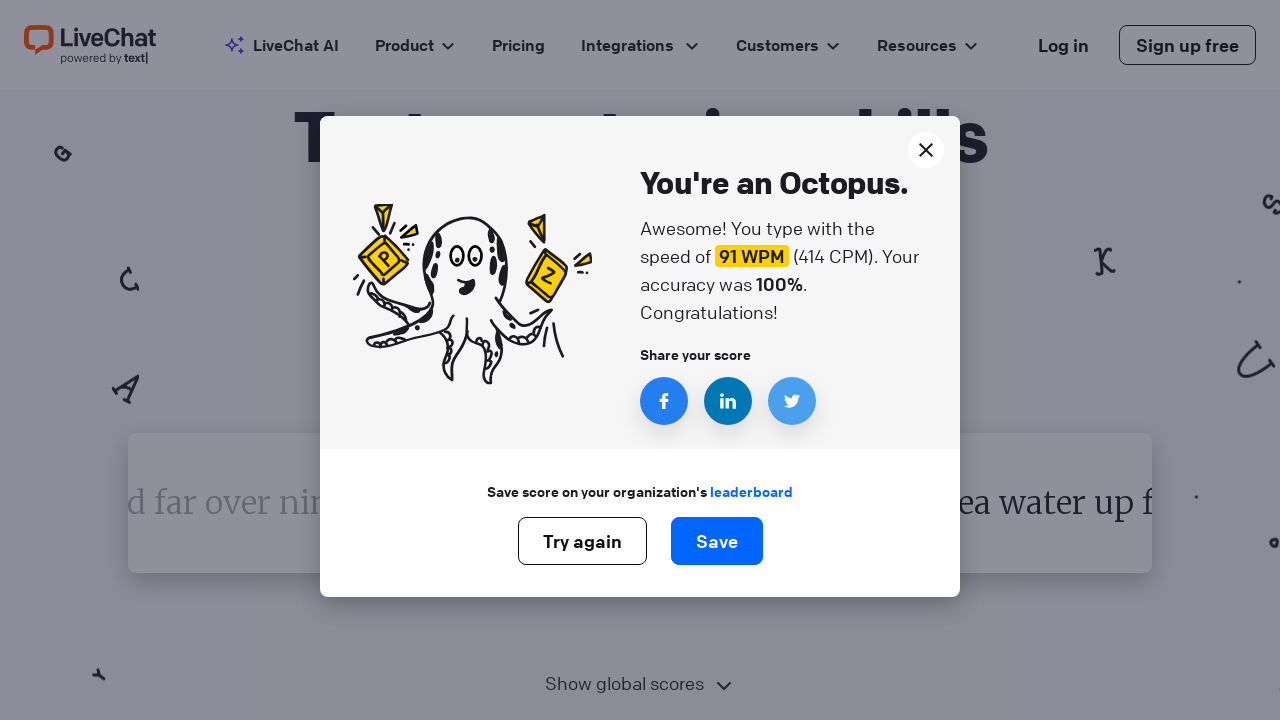

Retrieved word to type: 'since'
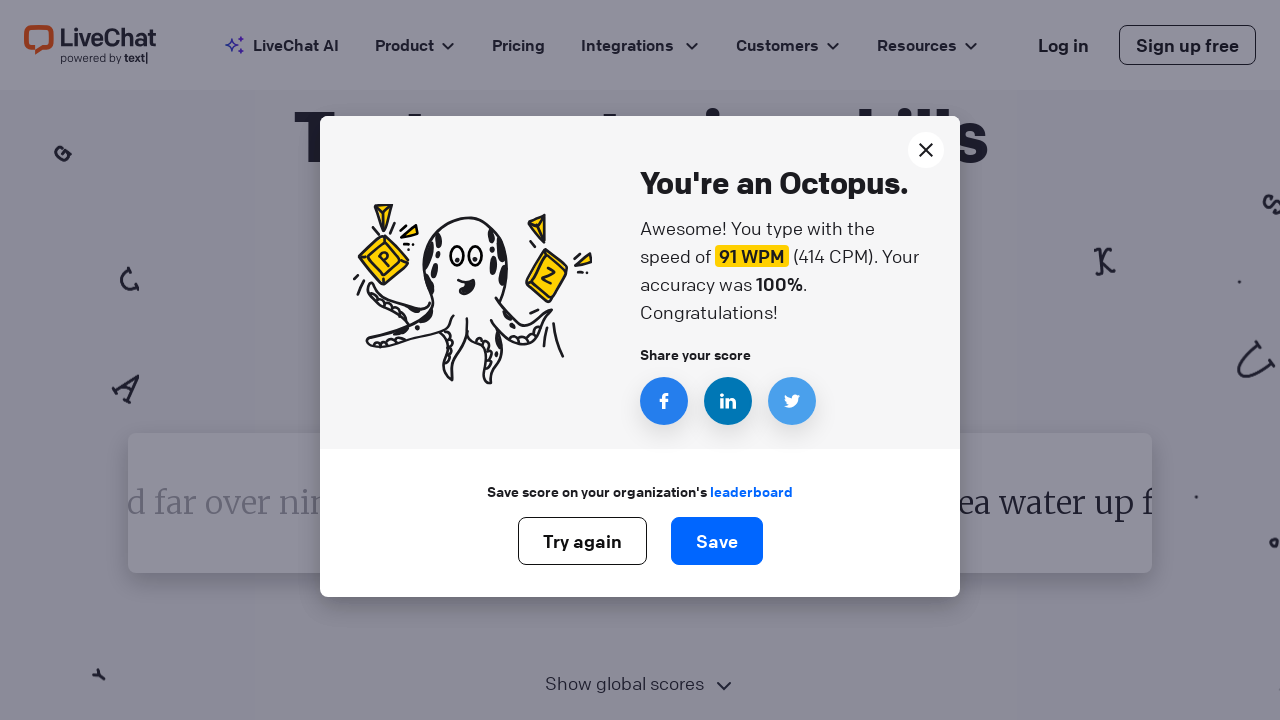

Typed word 'since' followed by space on #test-input
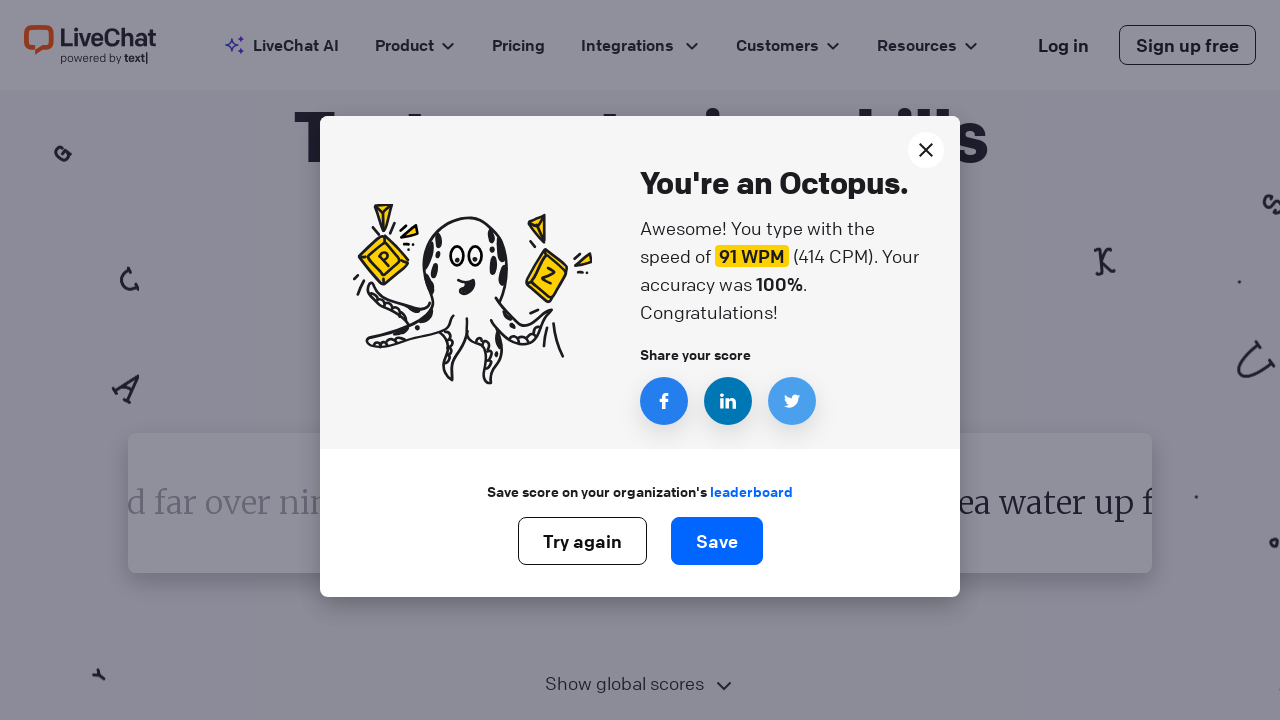

Retrieved word to type: 'since'
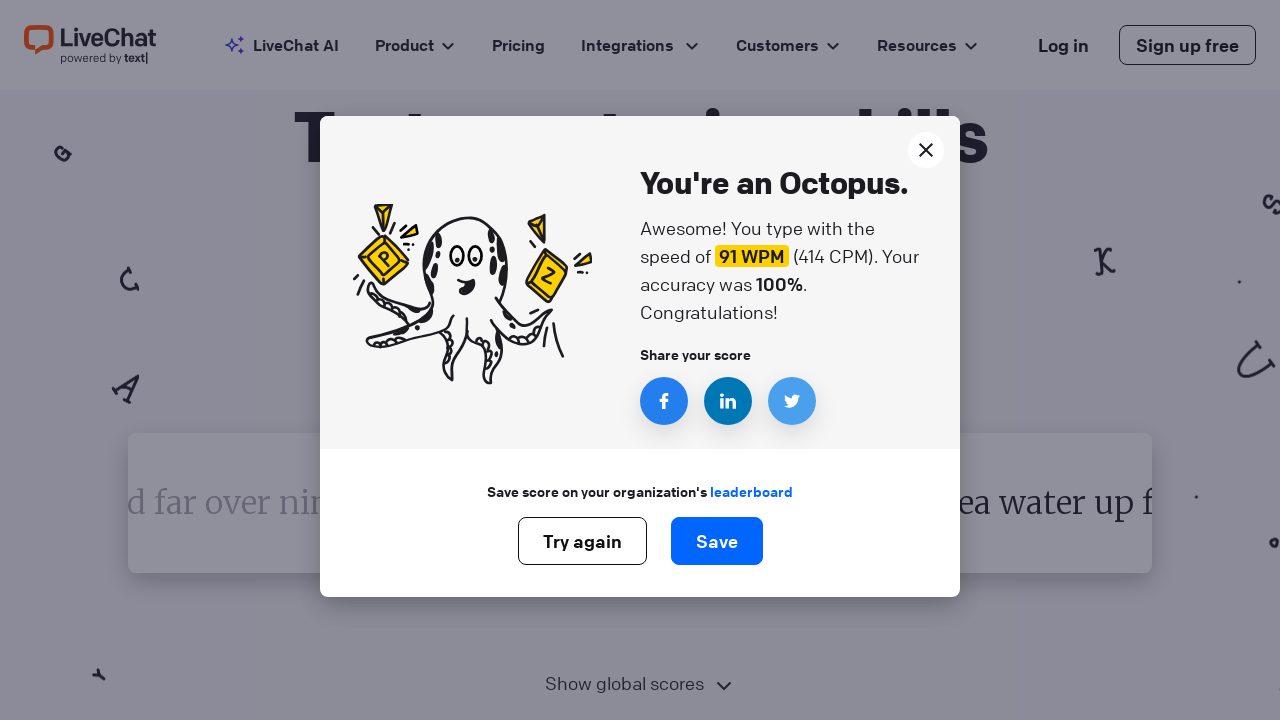

Typed word 'since' followed by space on #test-input
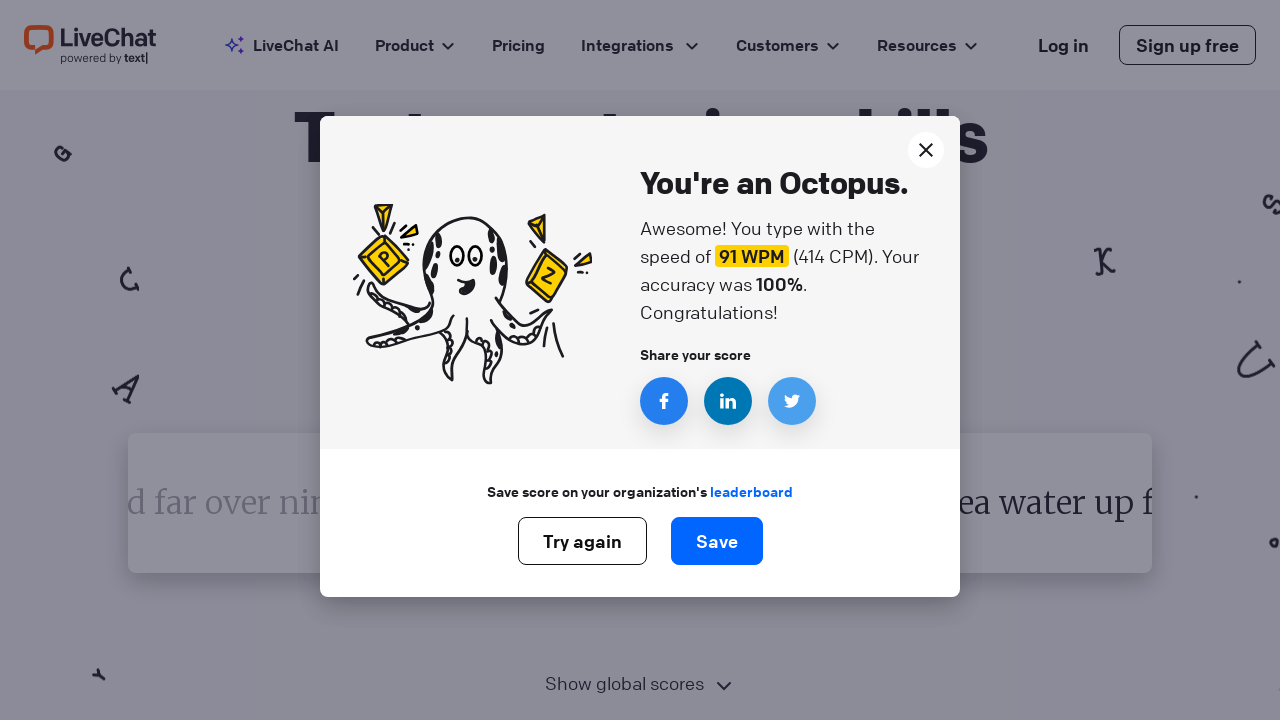

Retrieved word to type: 'since'
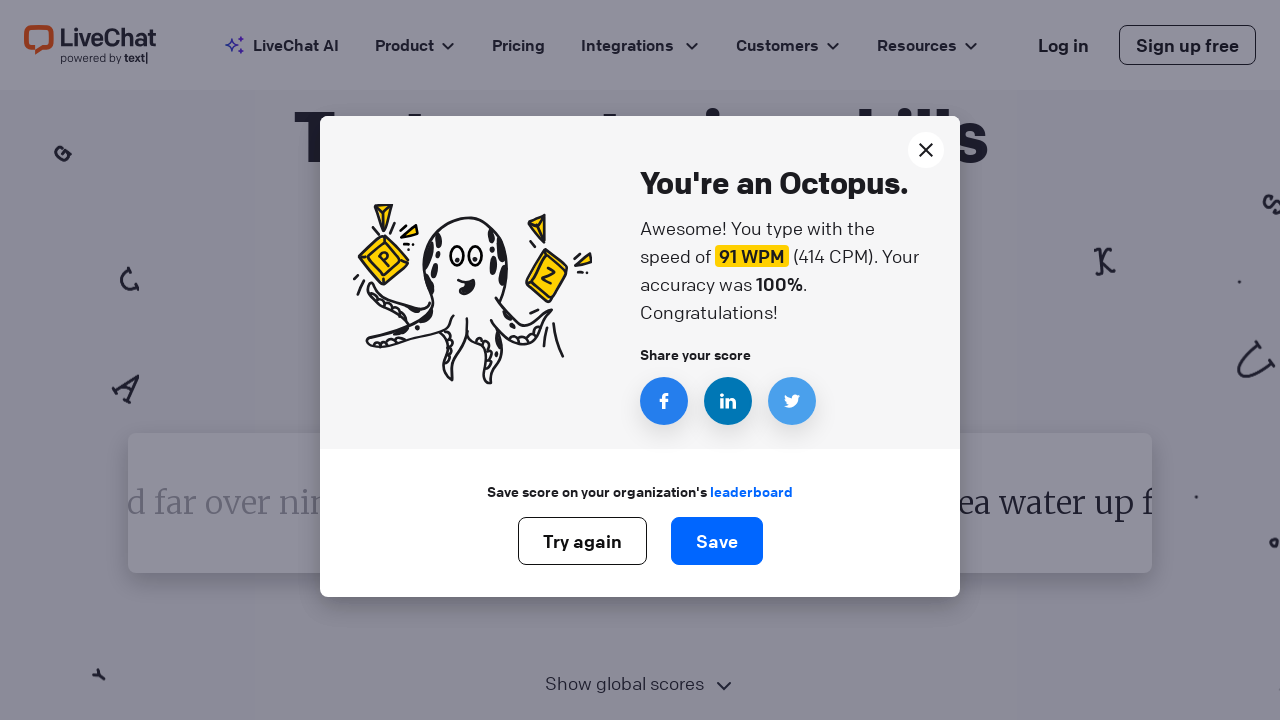

Typed word 'since' followed by space on #test-input
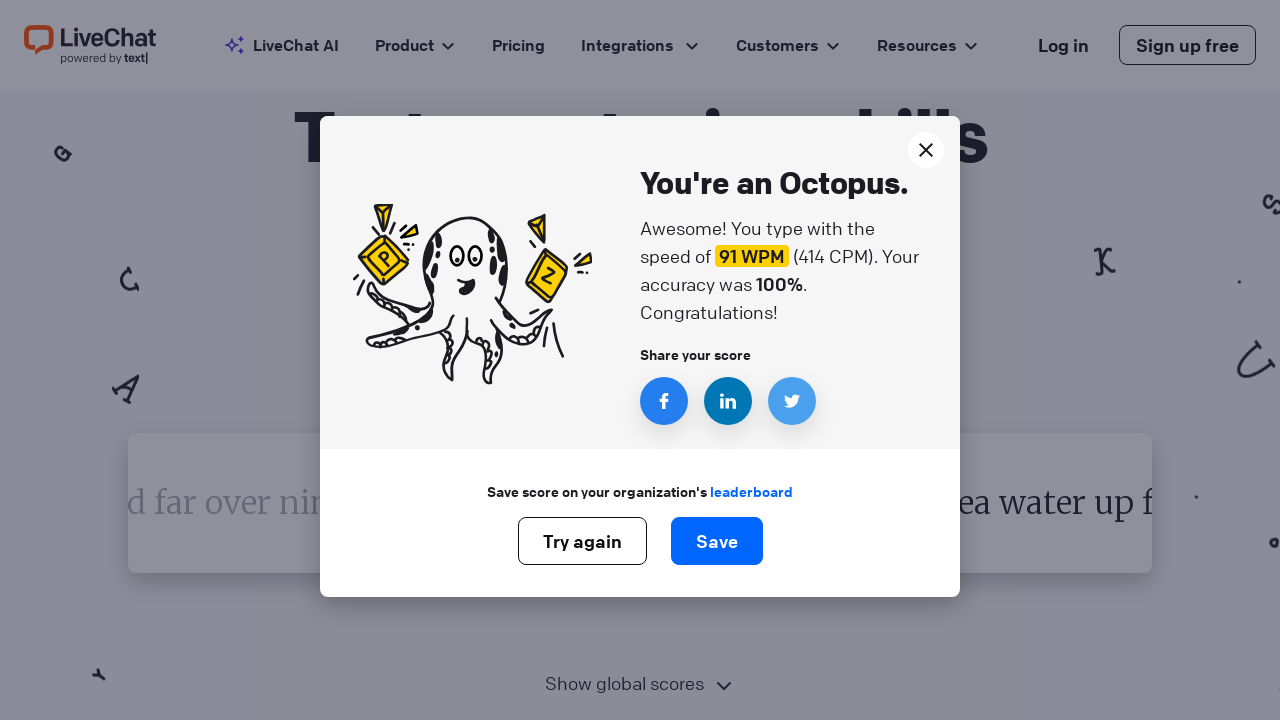

Retrieved word to type: 'since'
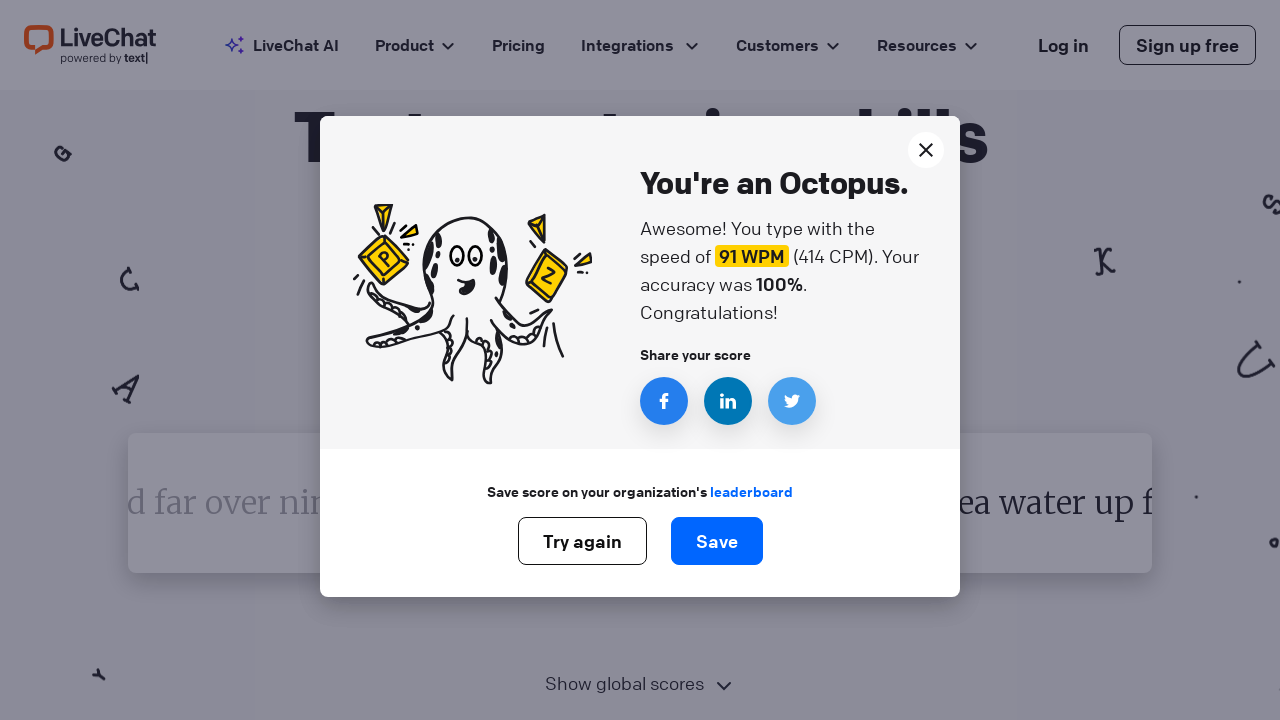

Typed word 'since' followed by space on #test-input
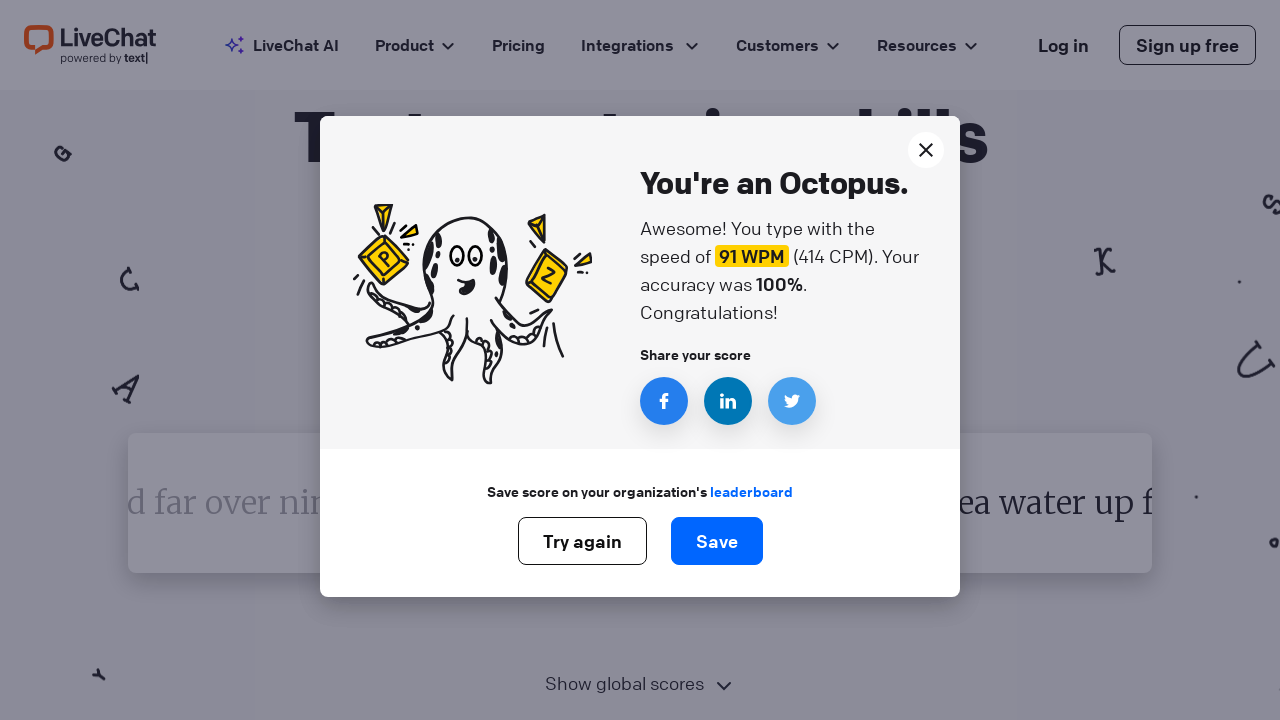

Retrieved word to type: 'since'
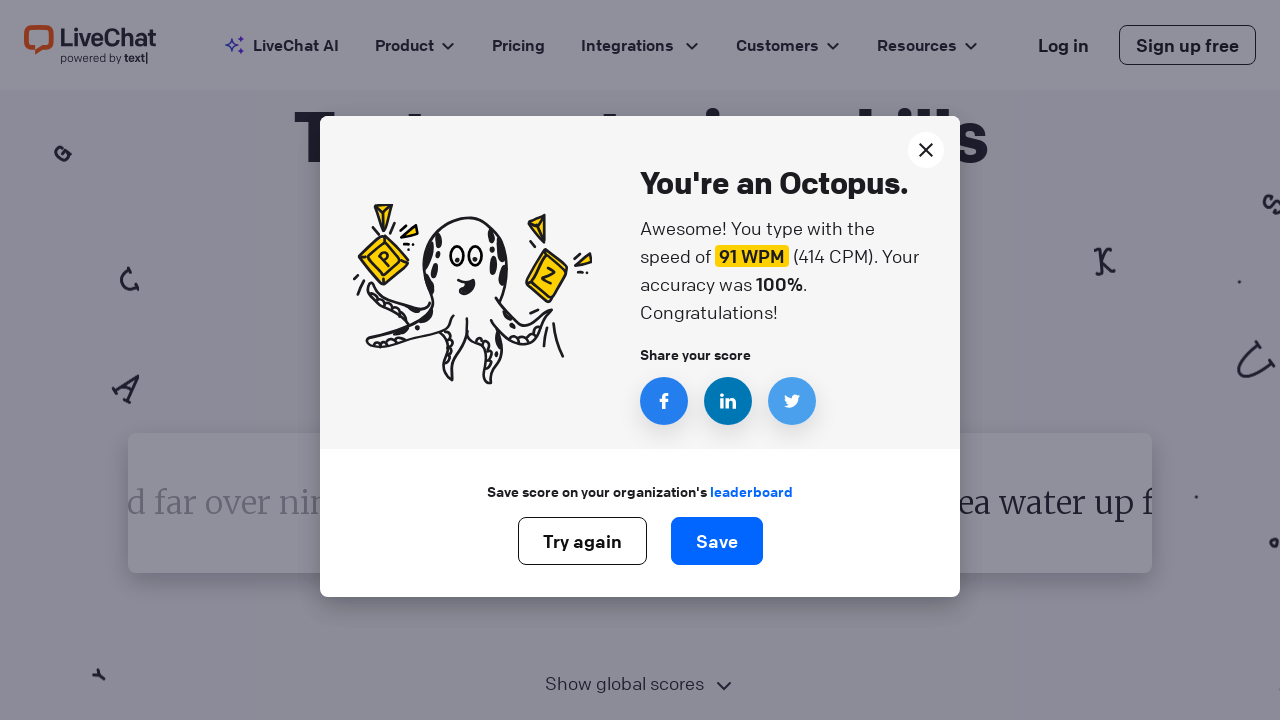

Typed word 'since' followed by space on #test-input
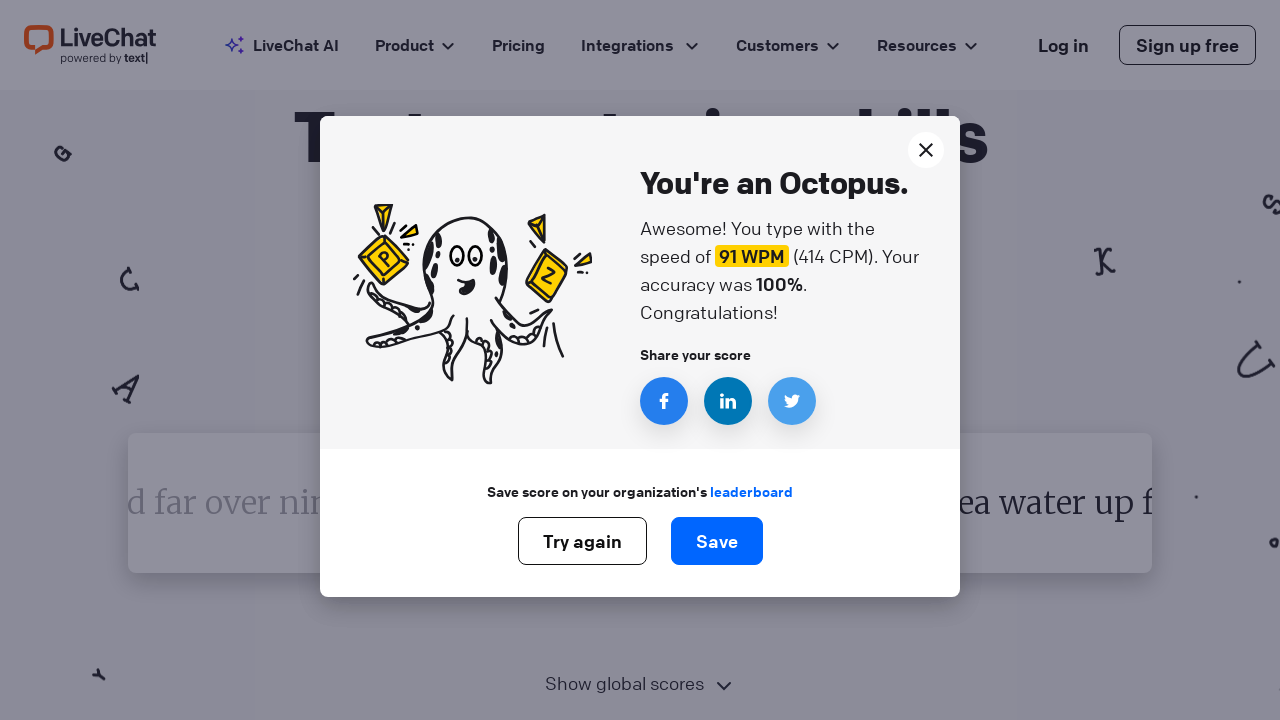

Retrieved word to type: 'since'
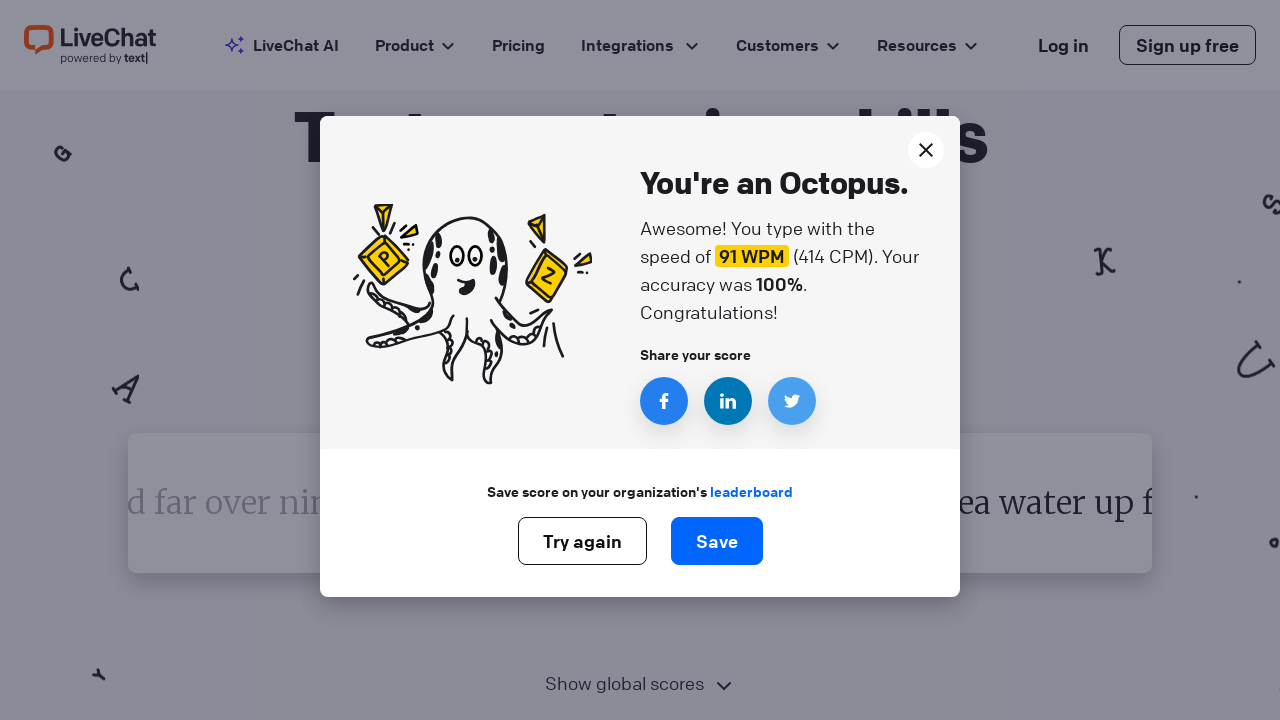

Typed word 'since' followed by space on #test-input
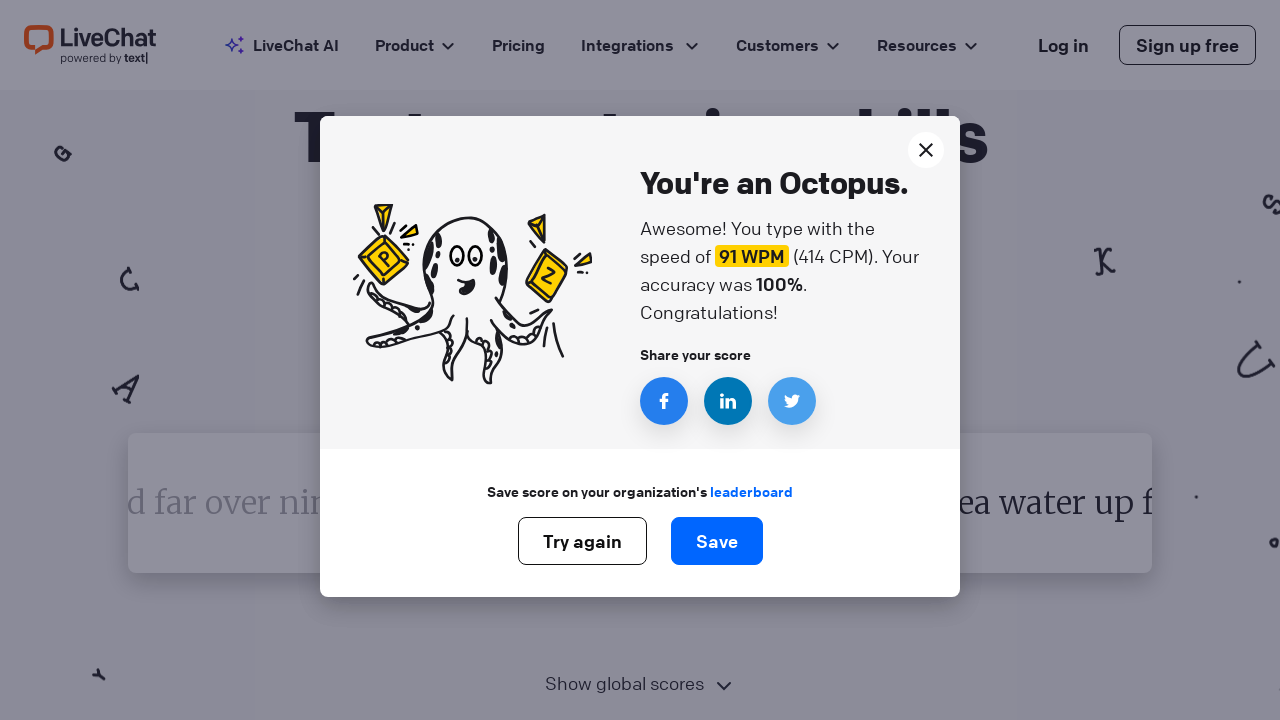

Retrieved word to type: 'since'
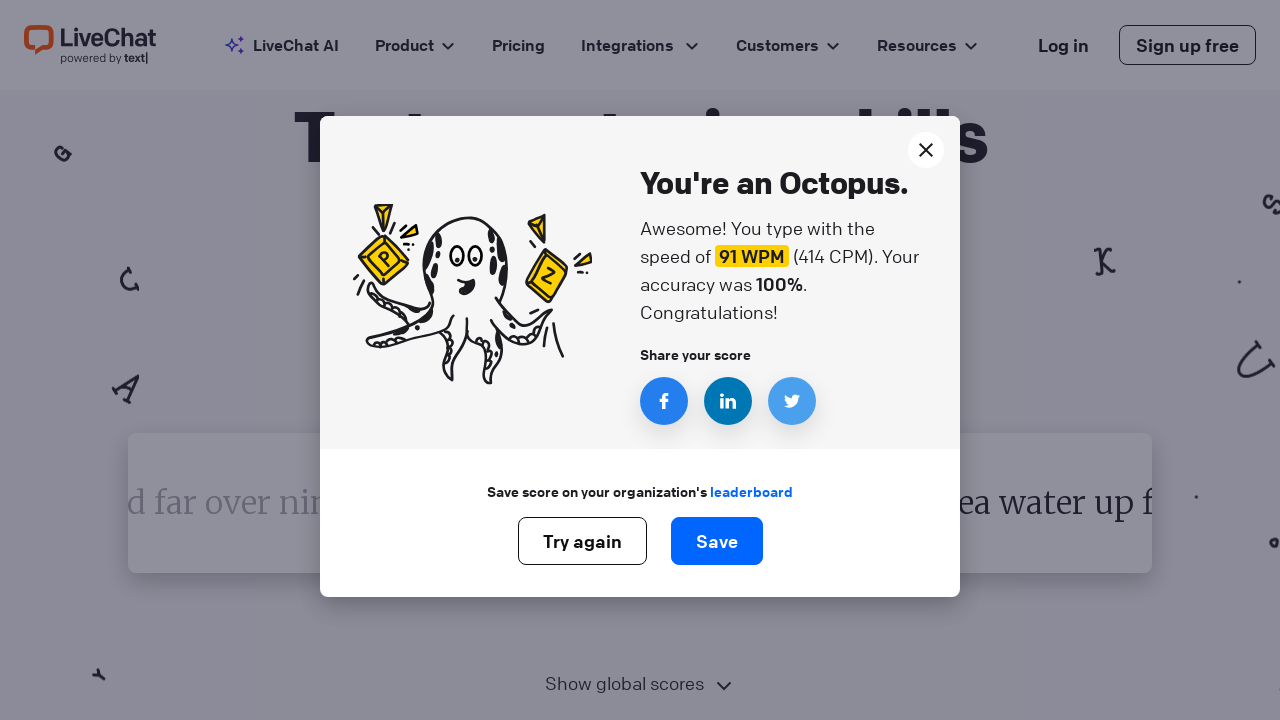

Typed word 'since' followed by space on #test-input
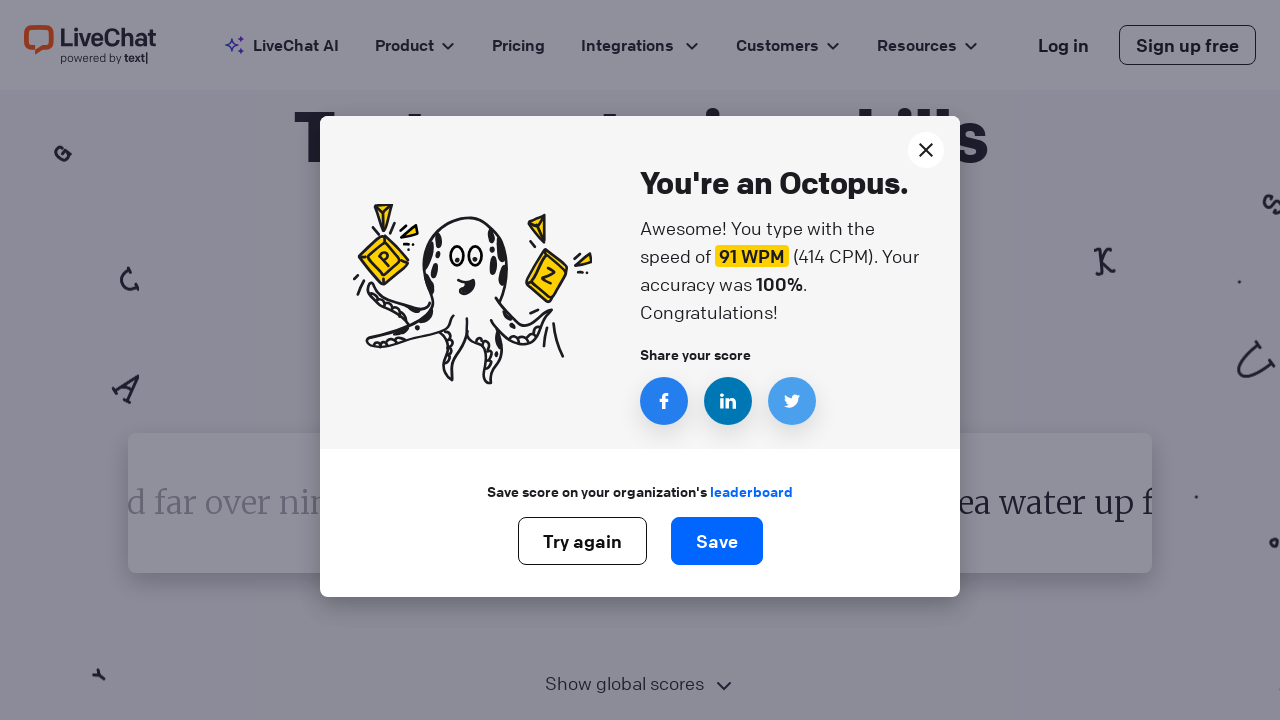

Retrieved word to type: 'since'
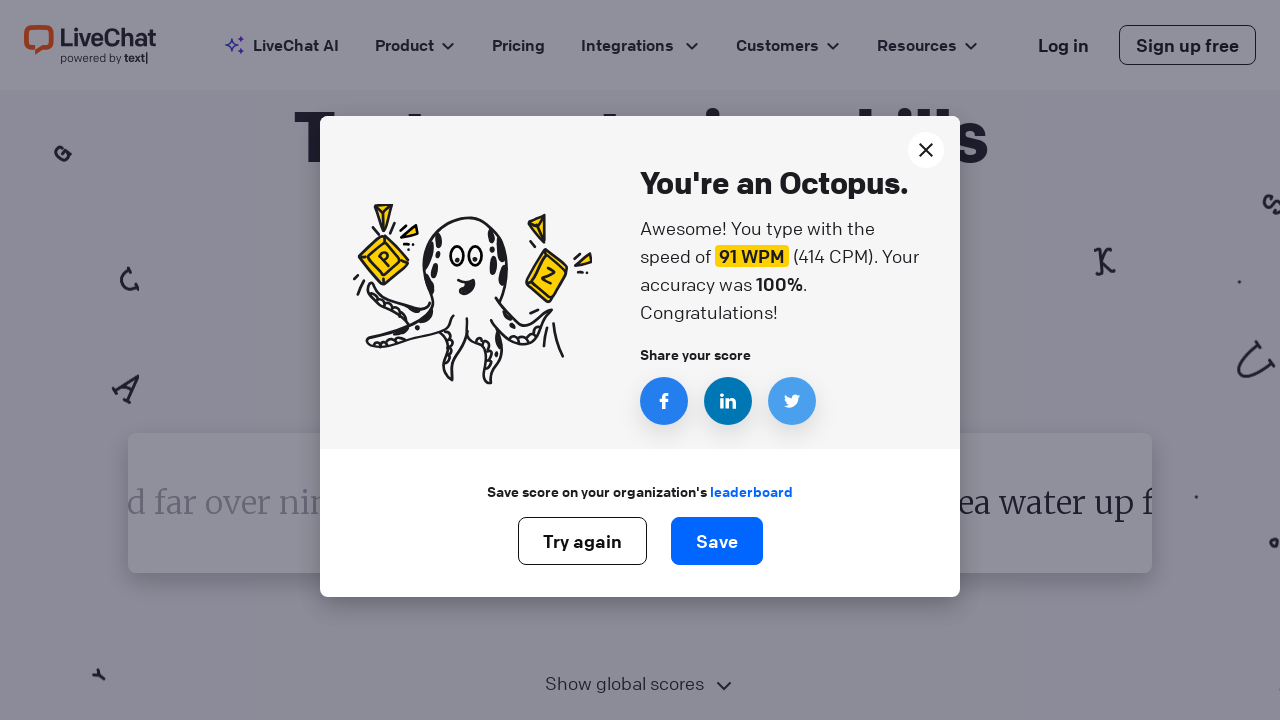

Typed word 'since' followed by space on #test-input
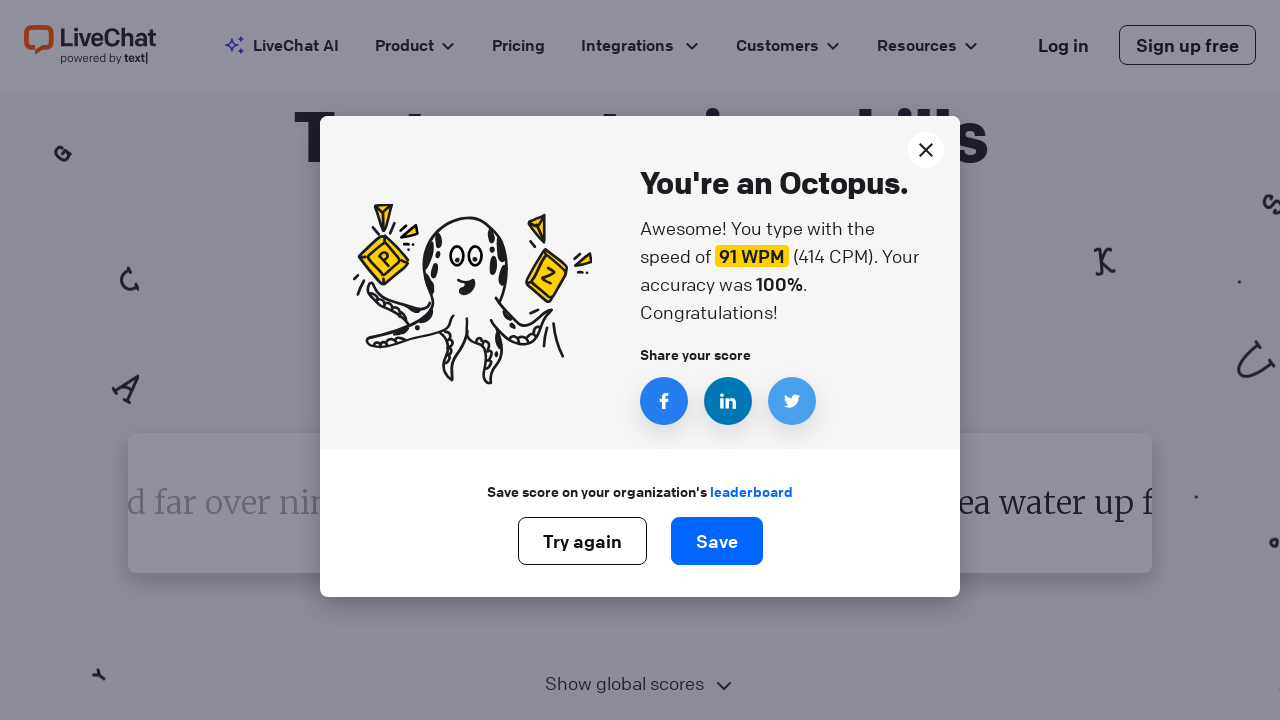

Retrieved word to type: 'since'
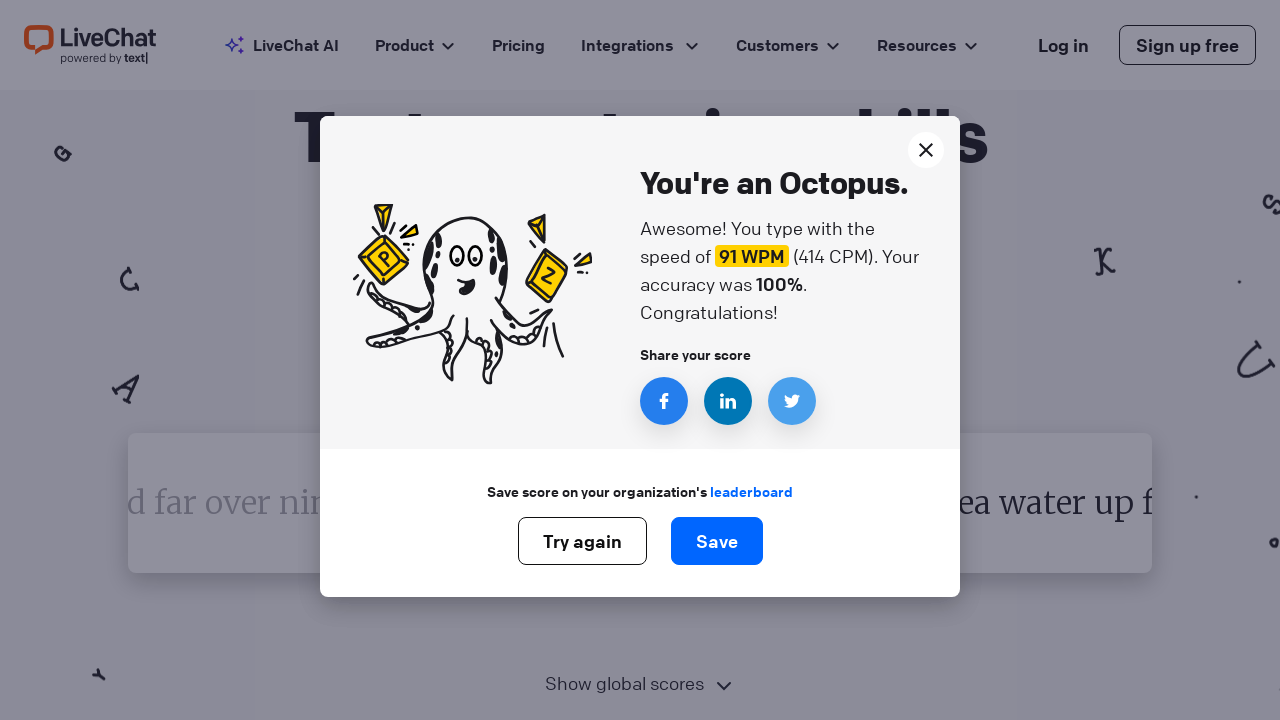

Typed word 'since' followed by space on #test-input
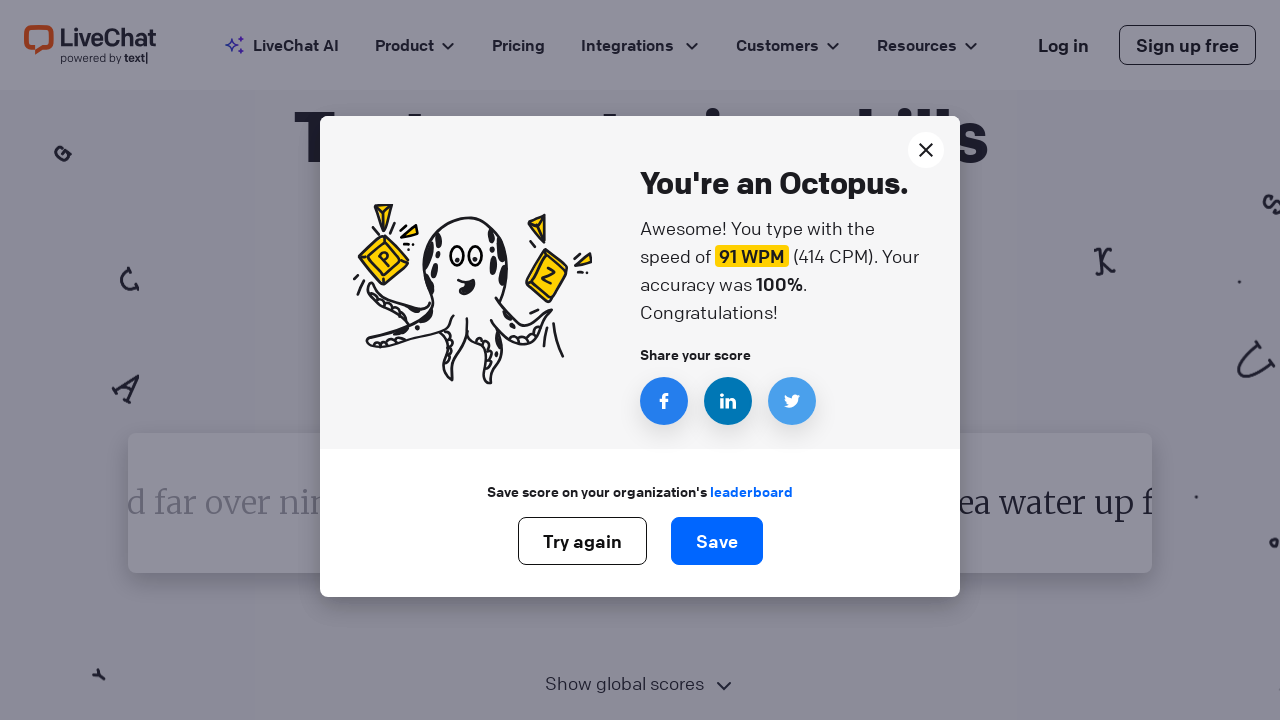

Retrieved word to type: 'since'
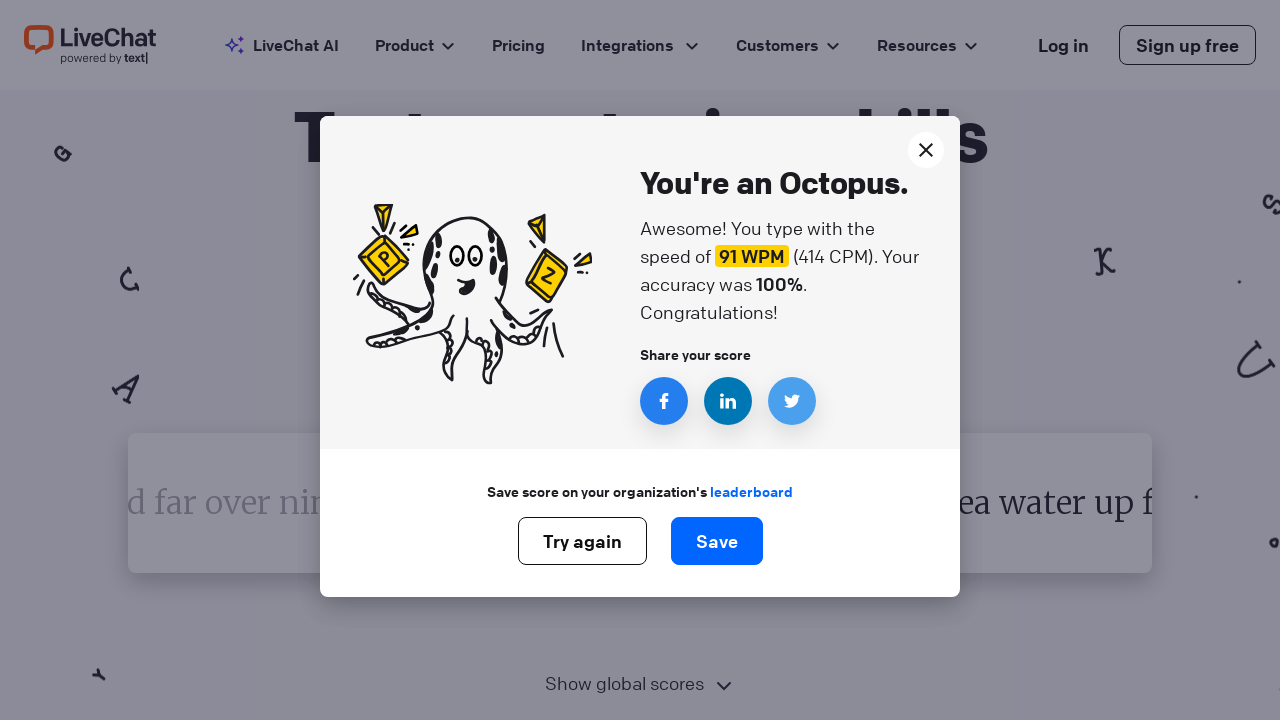

Typed word 'since' followed by space on #test-input
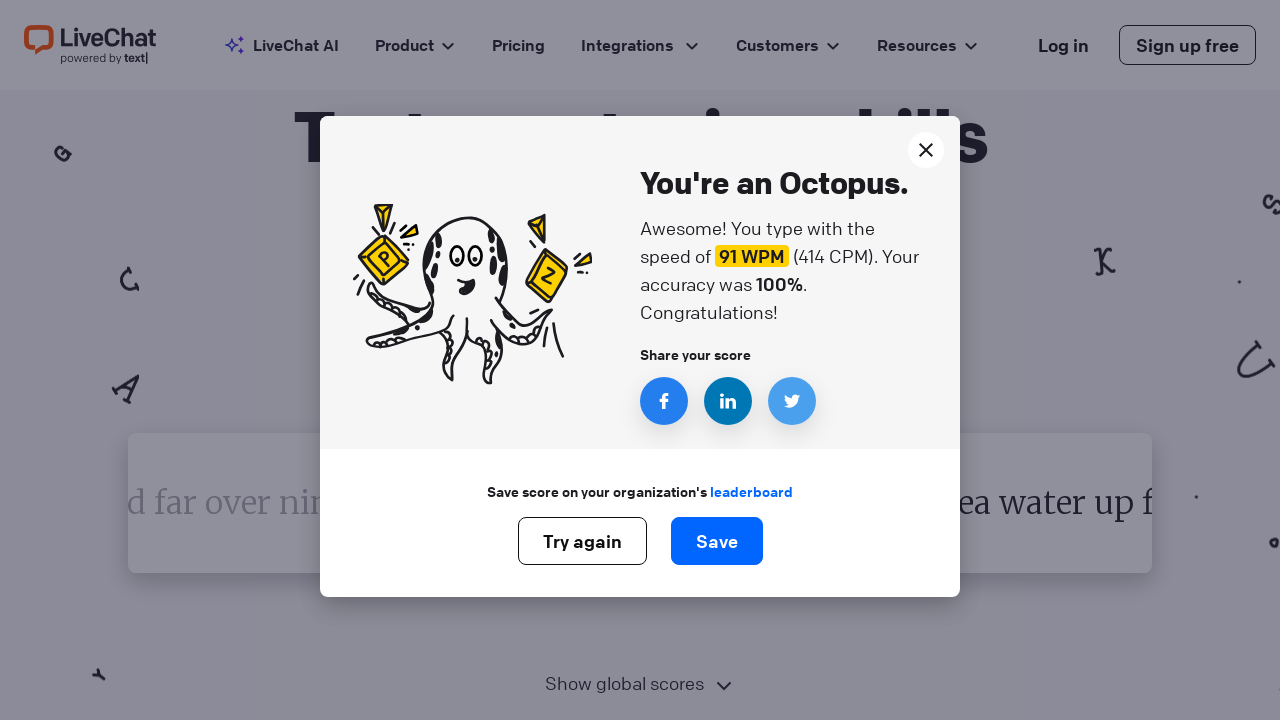

Retrieved word to type: 'since'
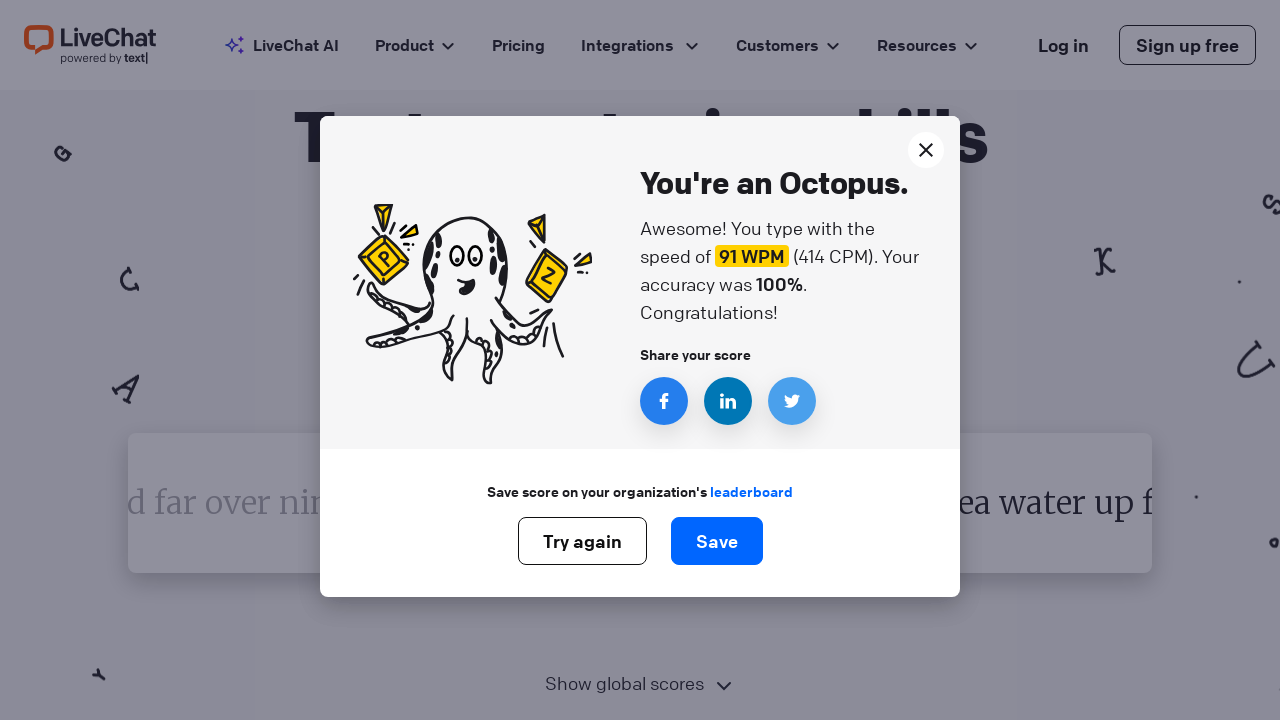

Typed word 'since' followed by space on #test-input
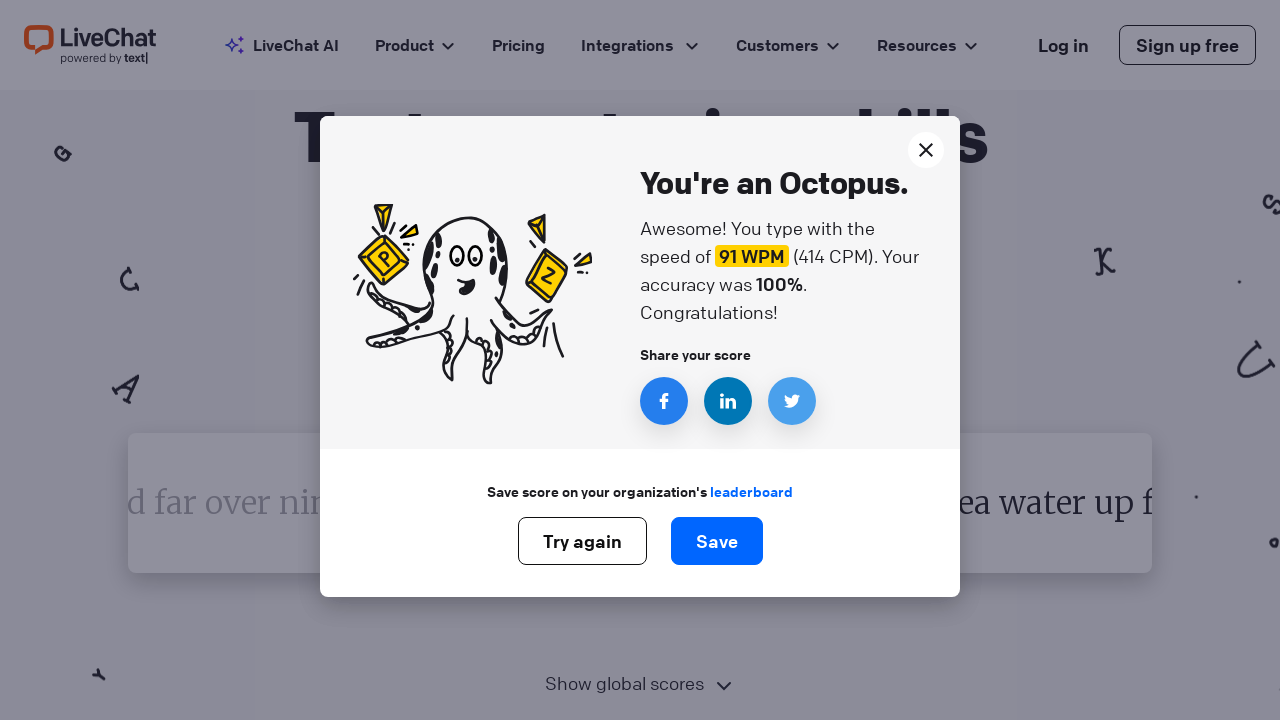

Retrieved word to type: 'since'
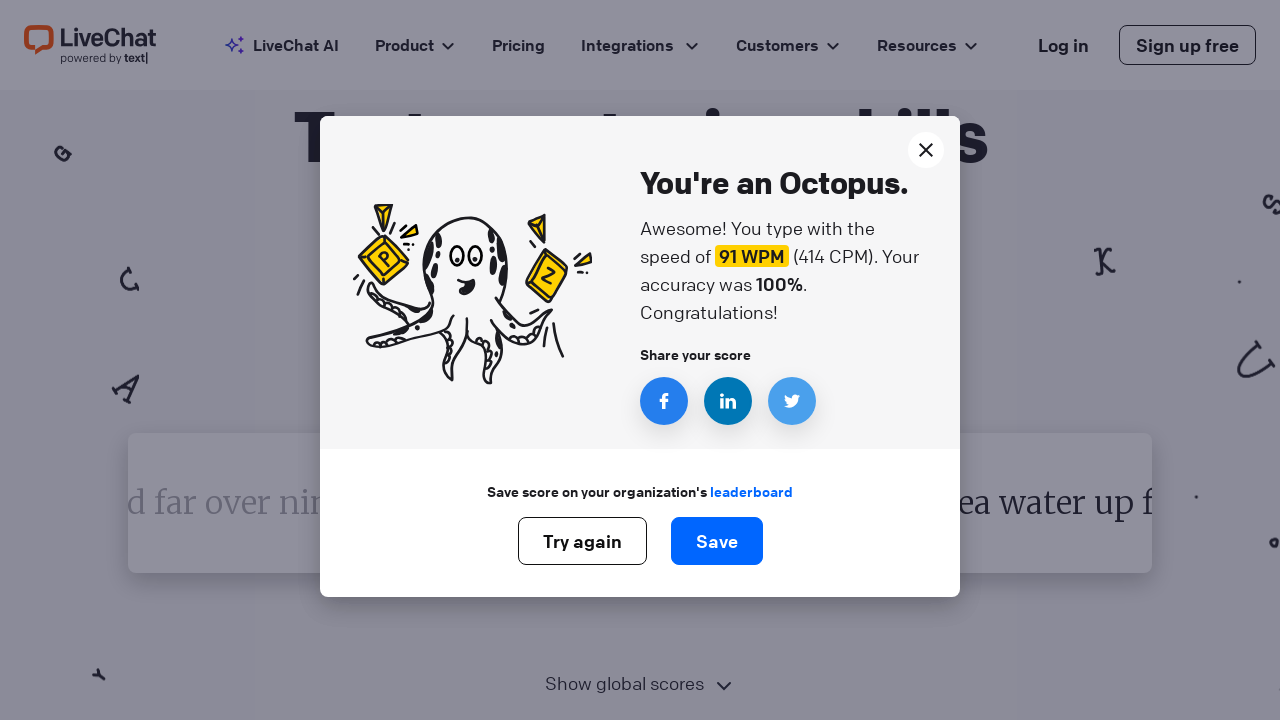

Typed word 'since' followed by space on #test-input
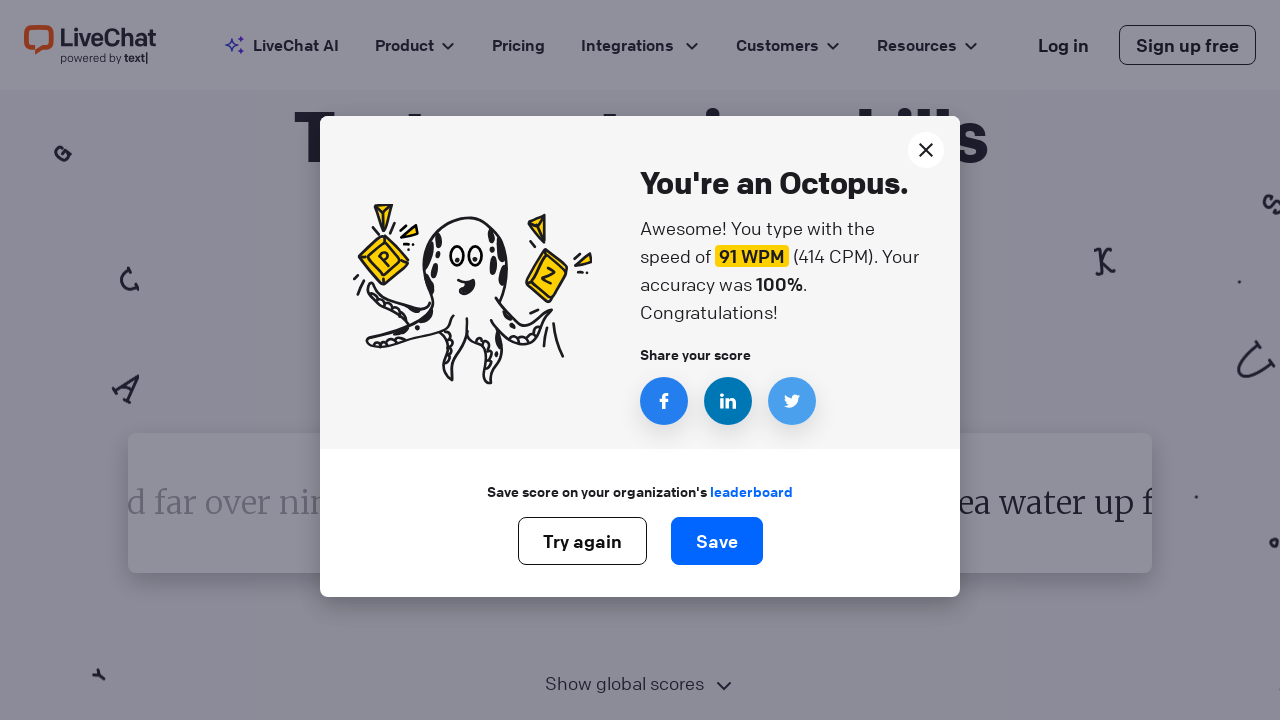

Retrieved word to type: 'since'
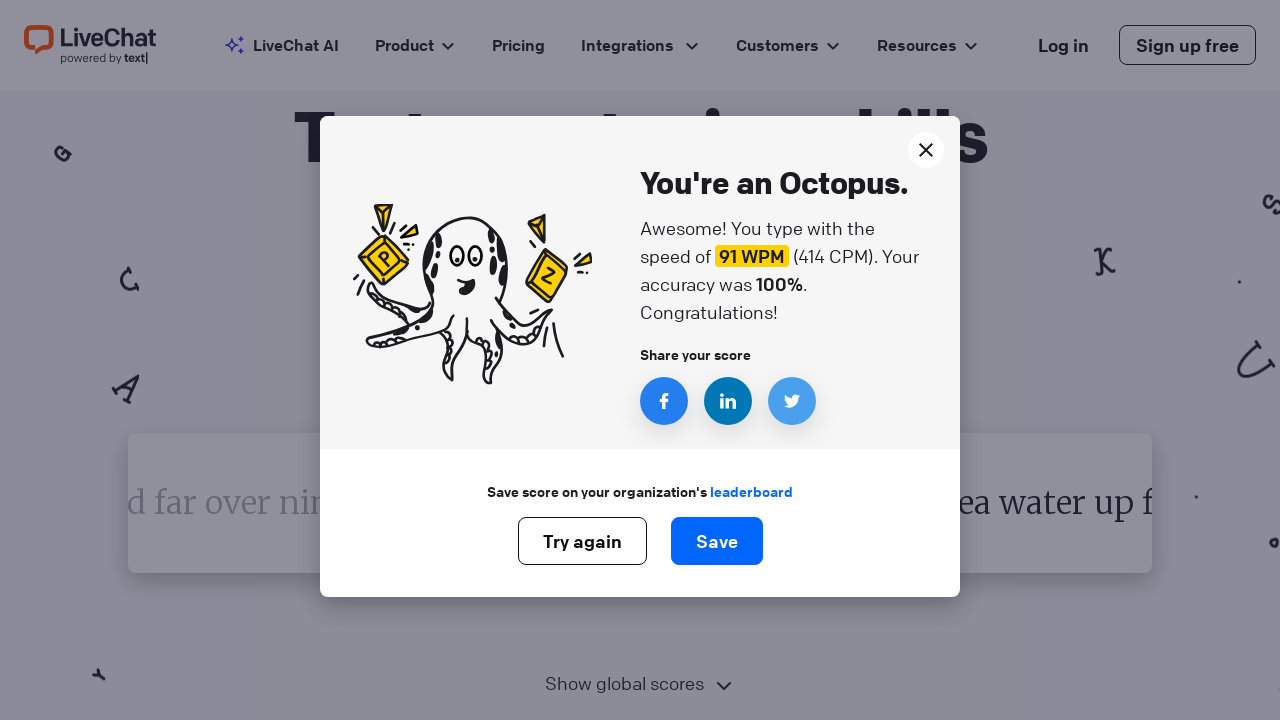

Typed word 'since' followed by space on #test-input
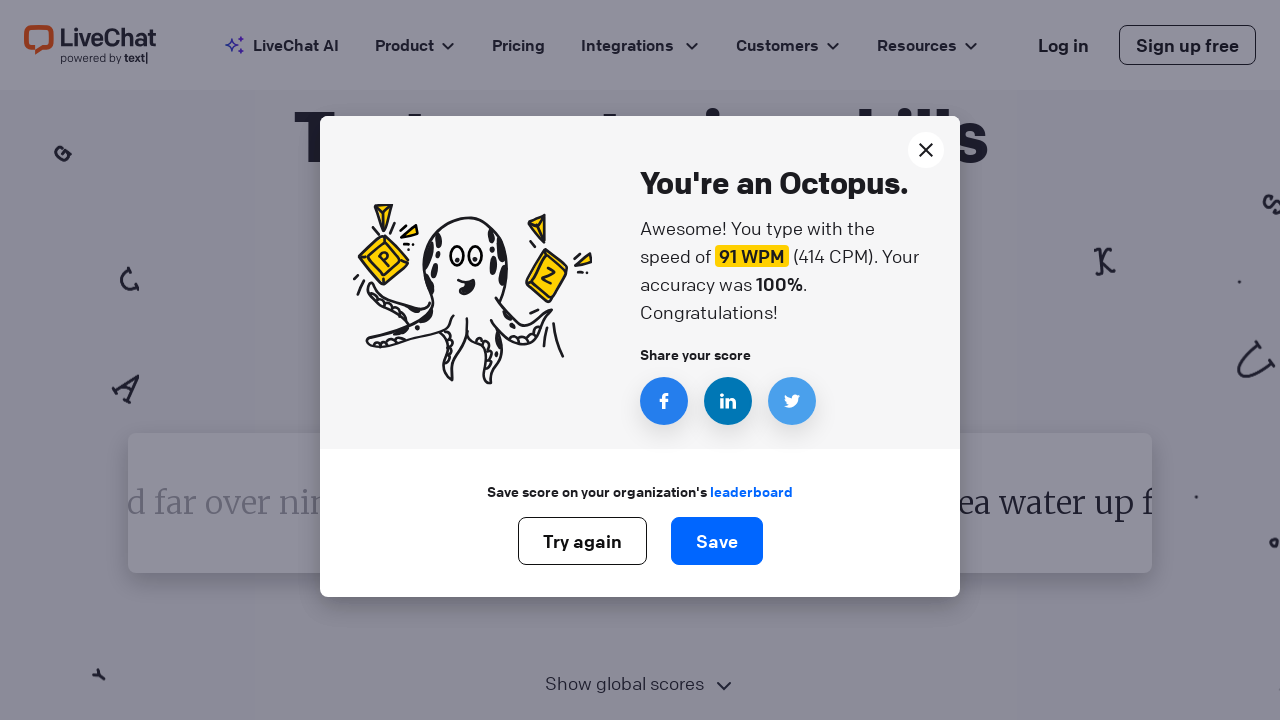

Retrieved word to type: 'since'
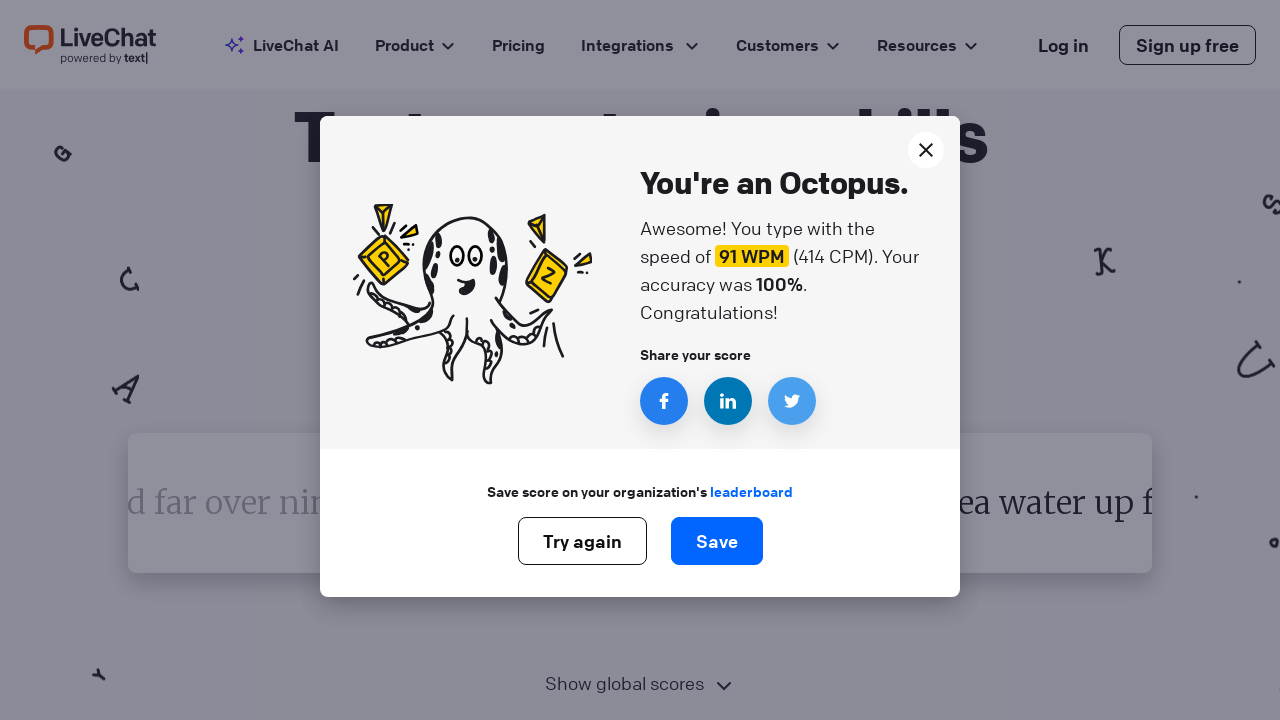

Typed word 'since' followed by space on #test-input
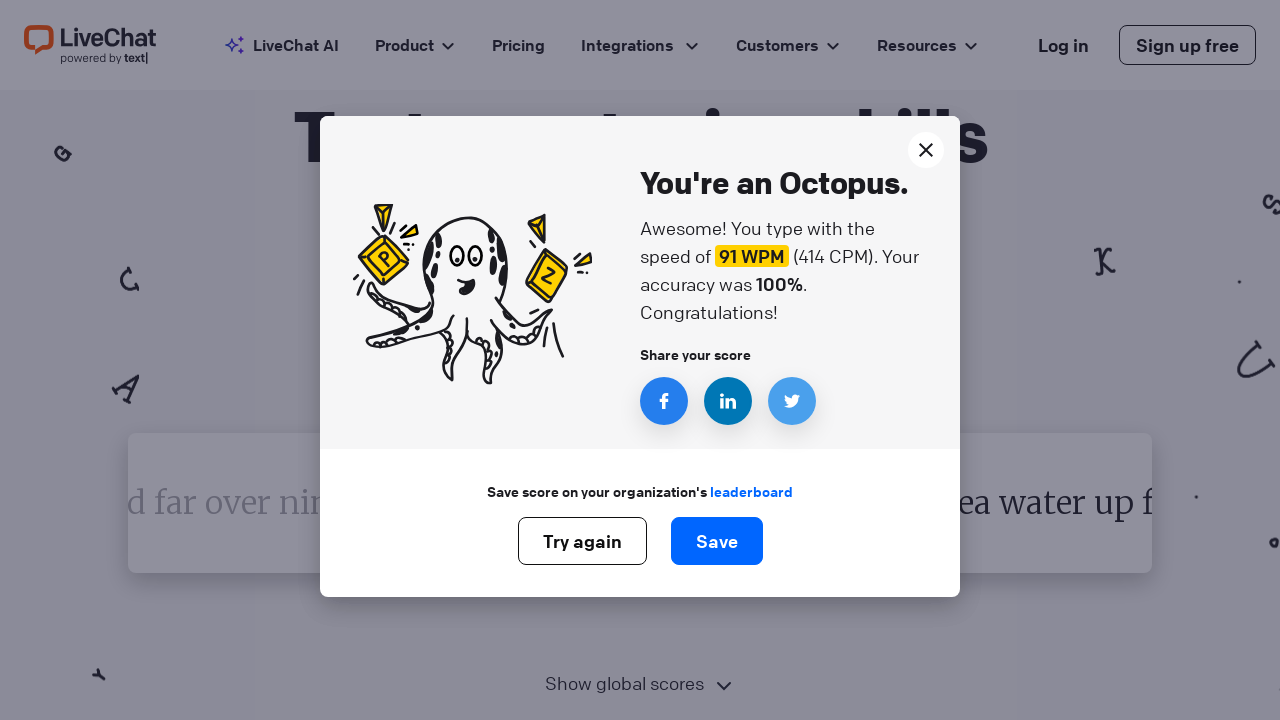

Retrieved word to type: 'since'
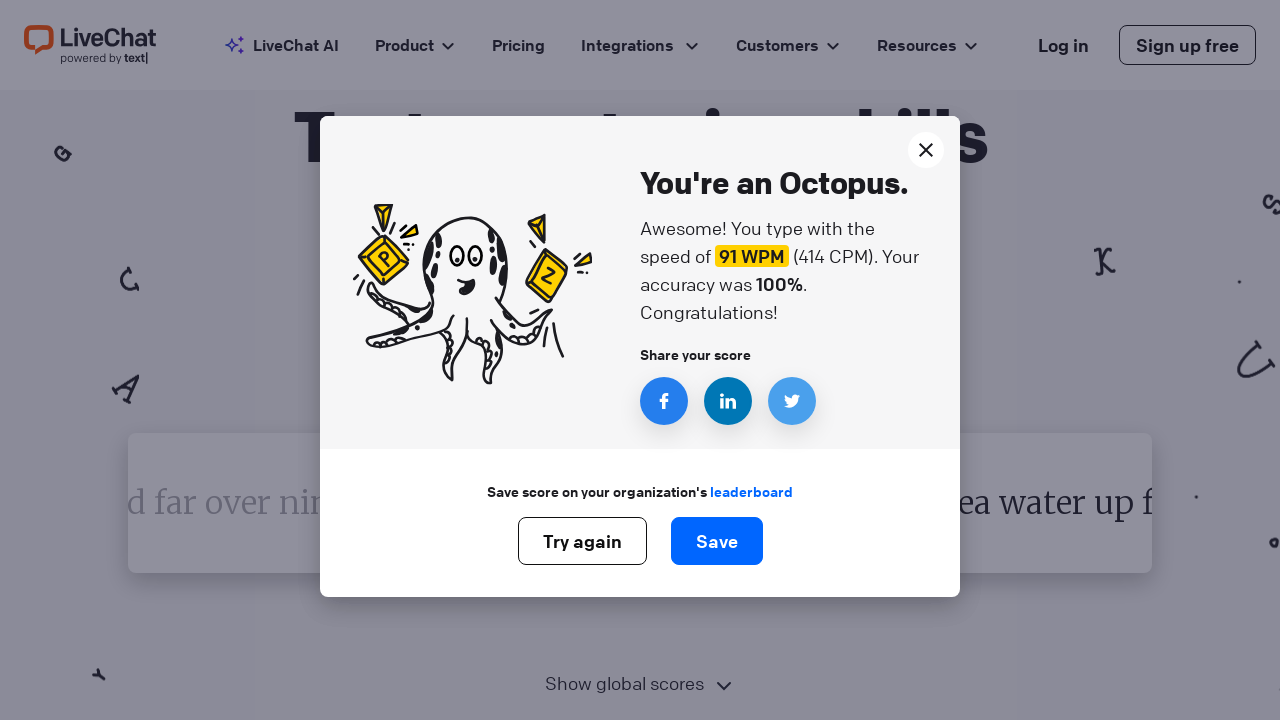

Typed word 'since' followed by space on #test-input
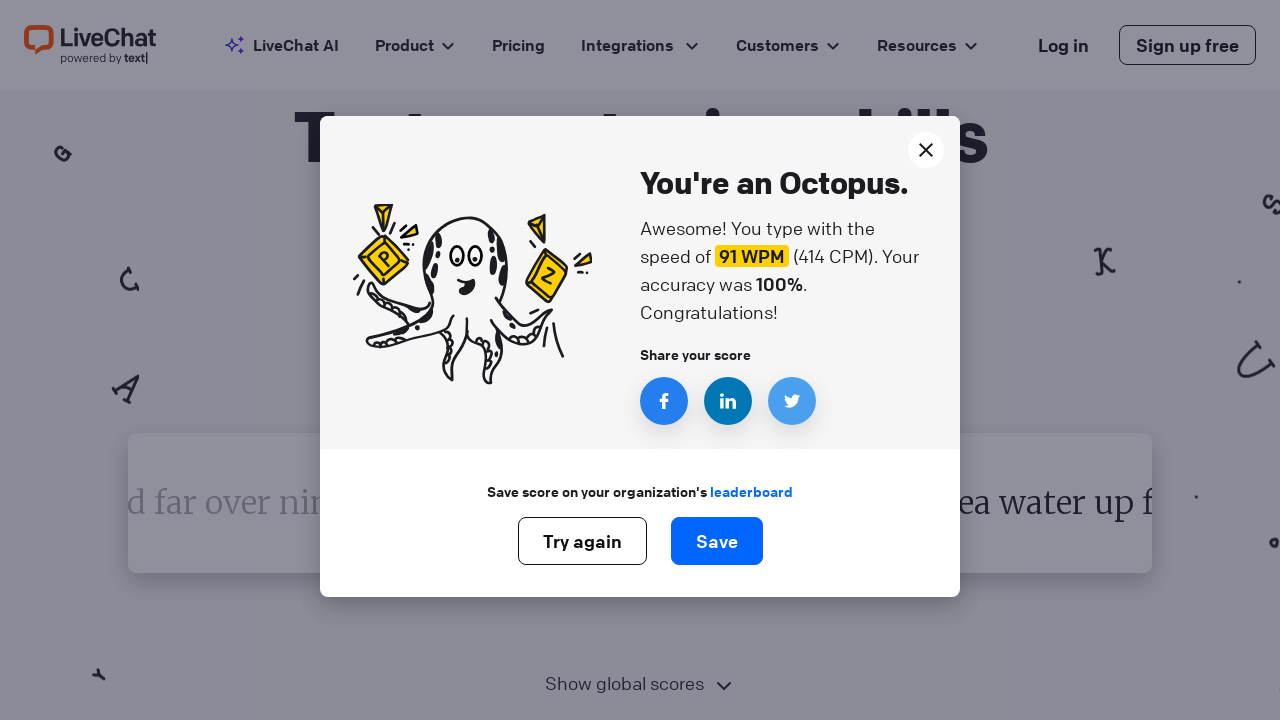

Retrieved word to type: 'since'
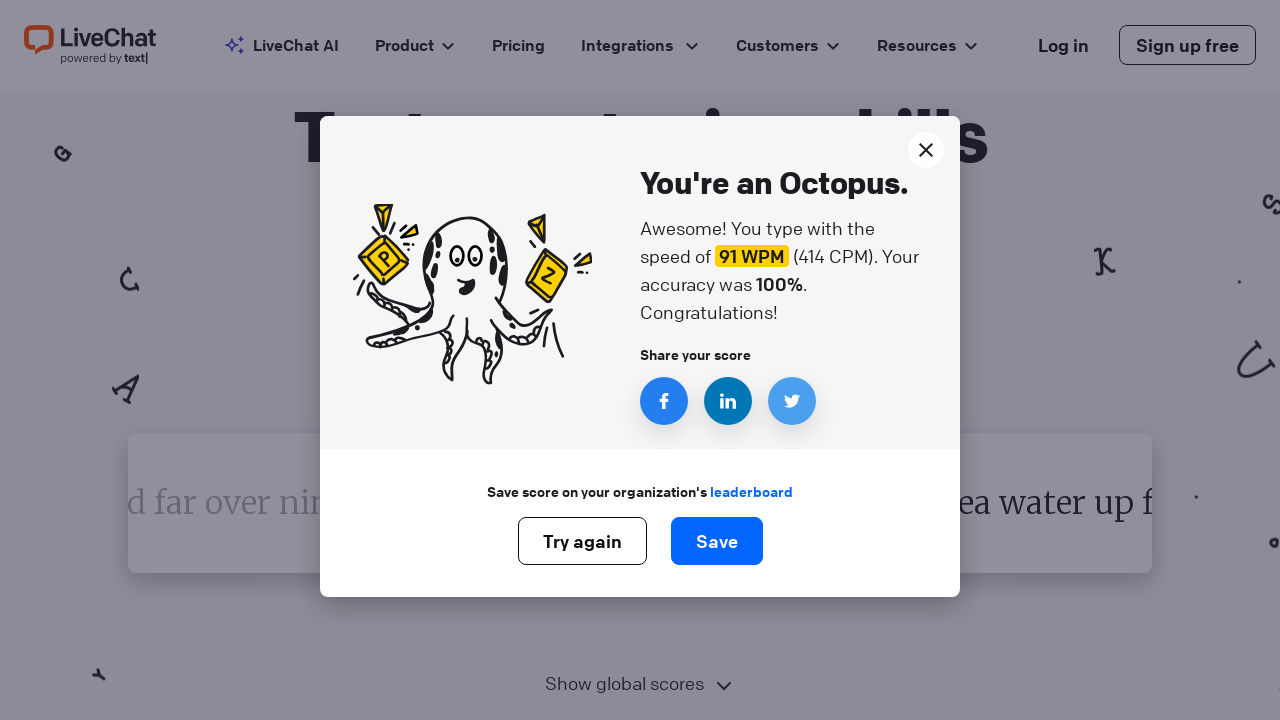

Typed word 'since' followed by space on #test-input
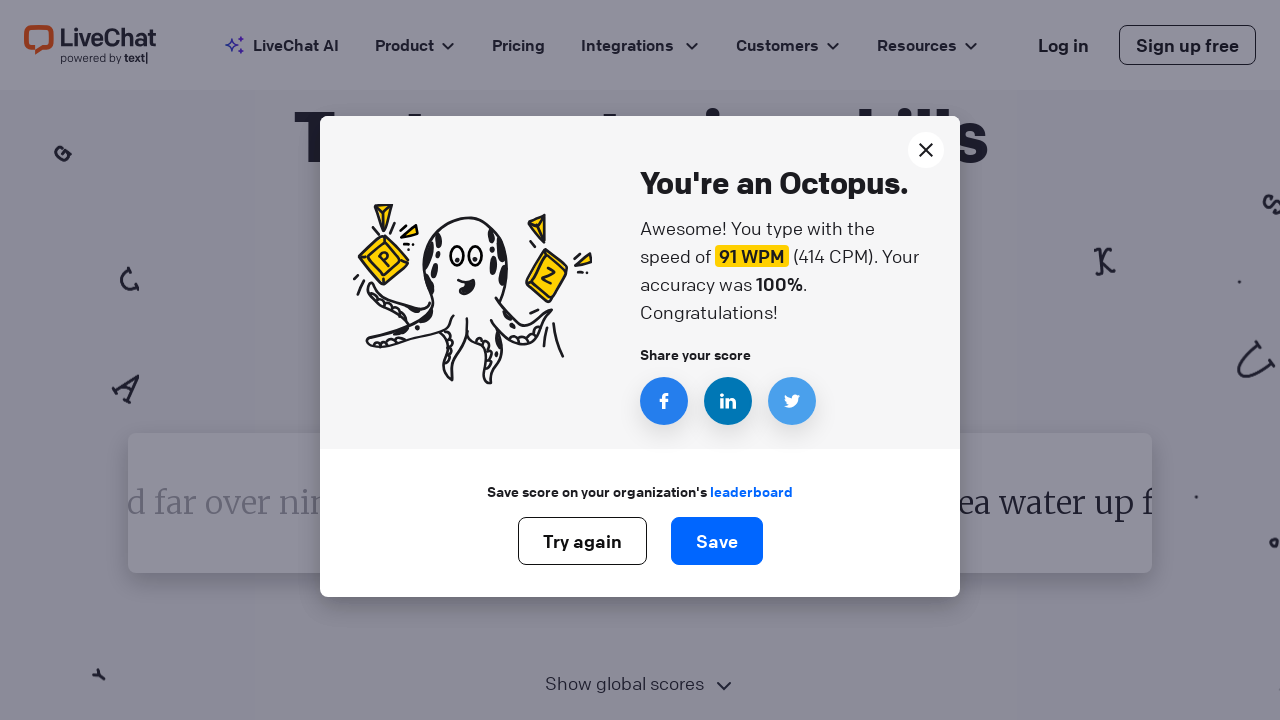

Retrieved word to type: 'since'
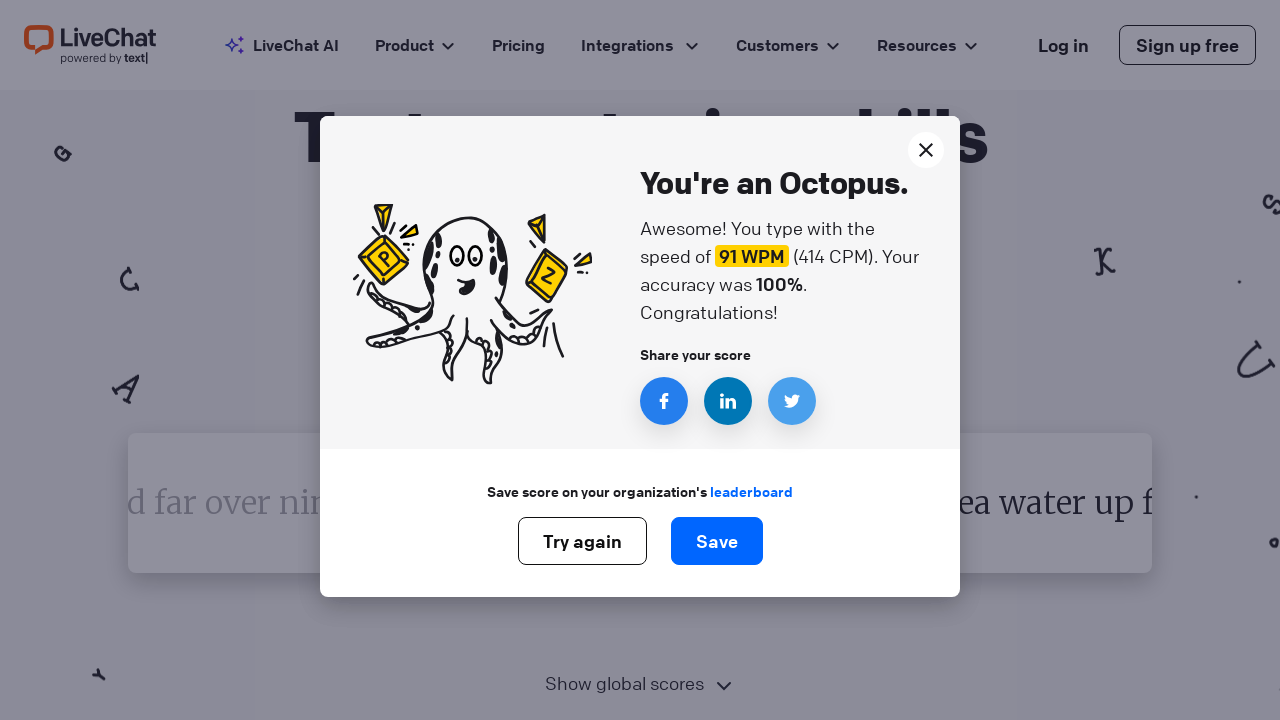

Typed word 'since' followed by space on #test-input
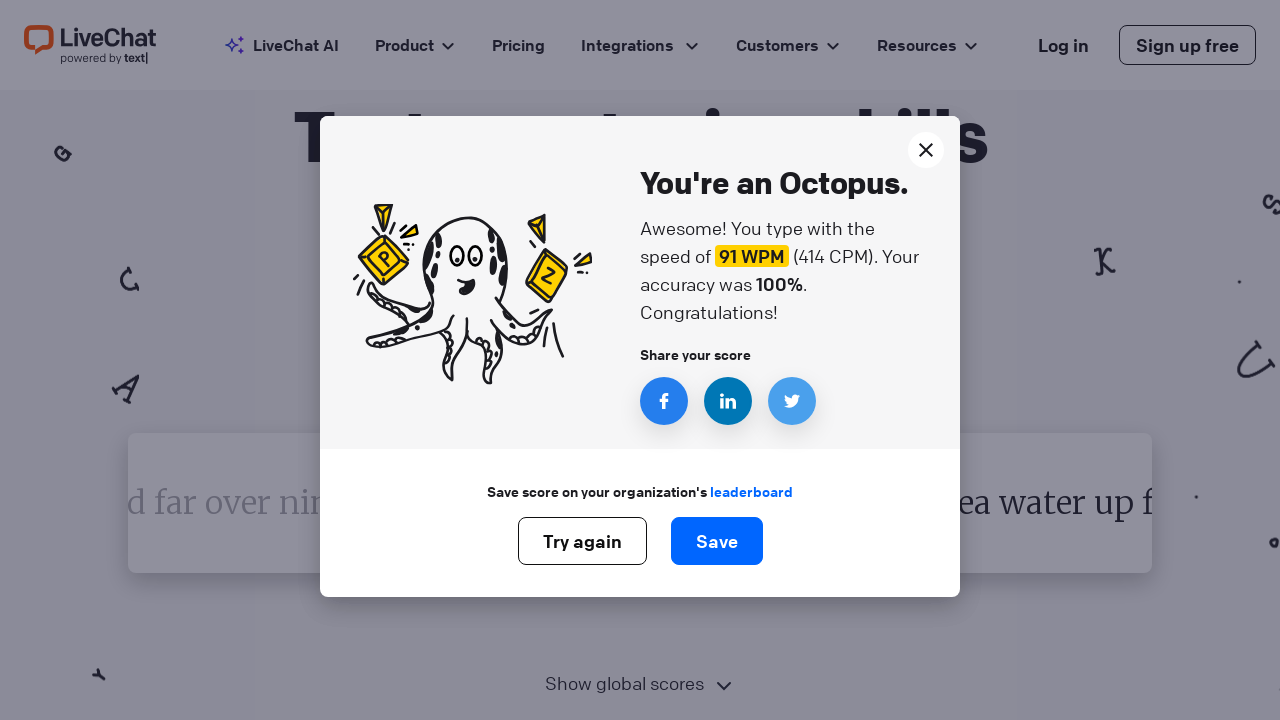

Retrieved word to type: 'since'
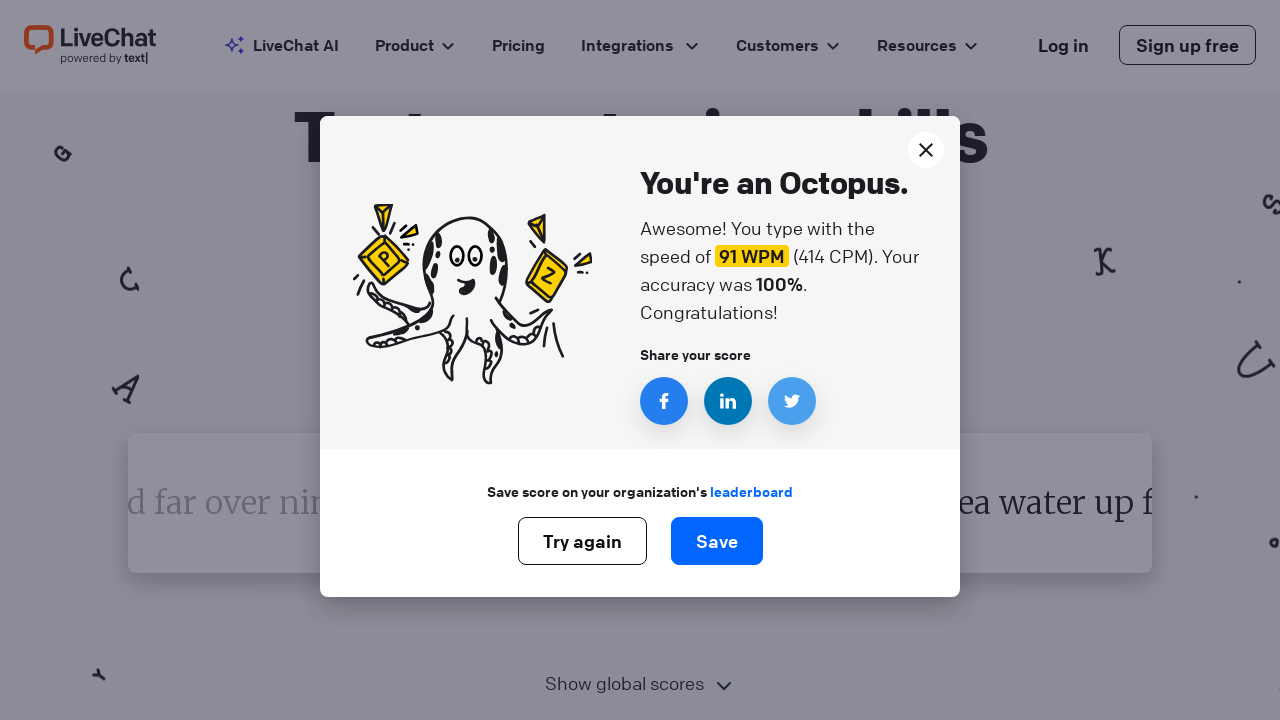

Typed word 'since' followed by space on #test-input
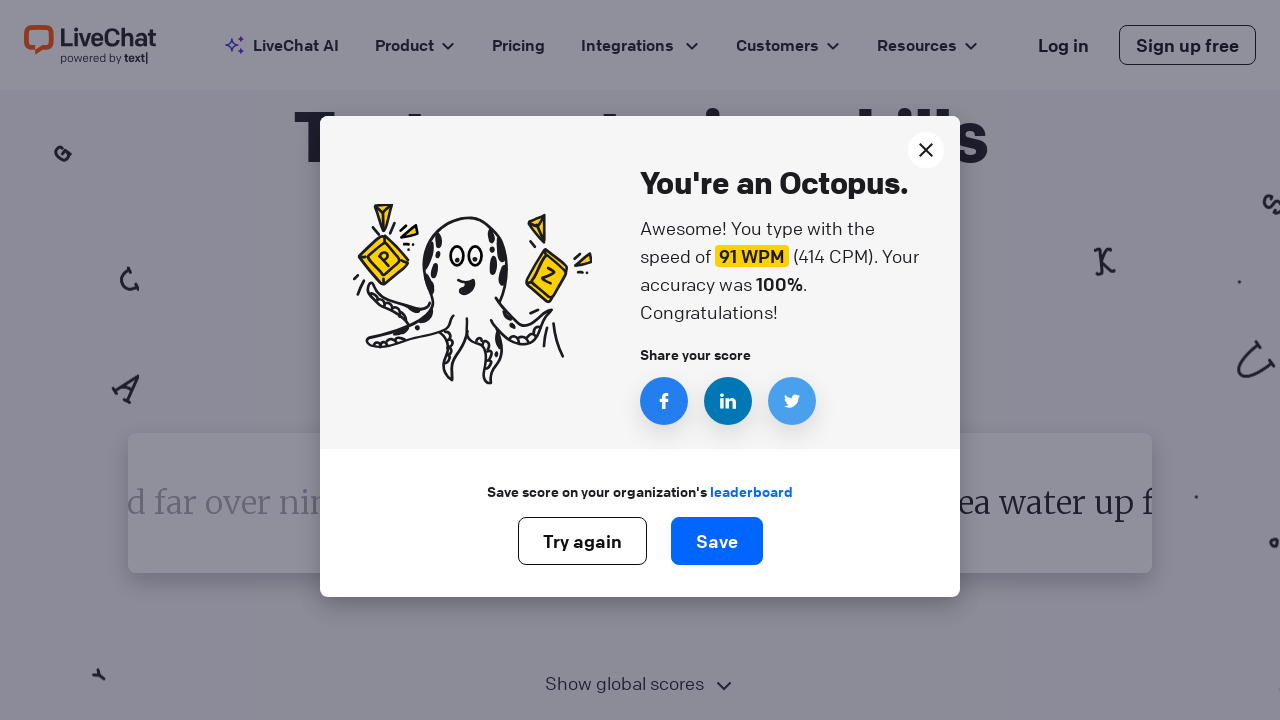

Retrieved word to type: 'since'
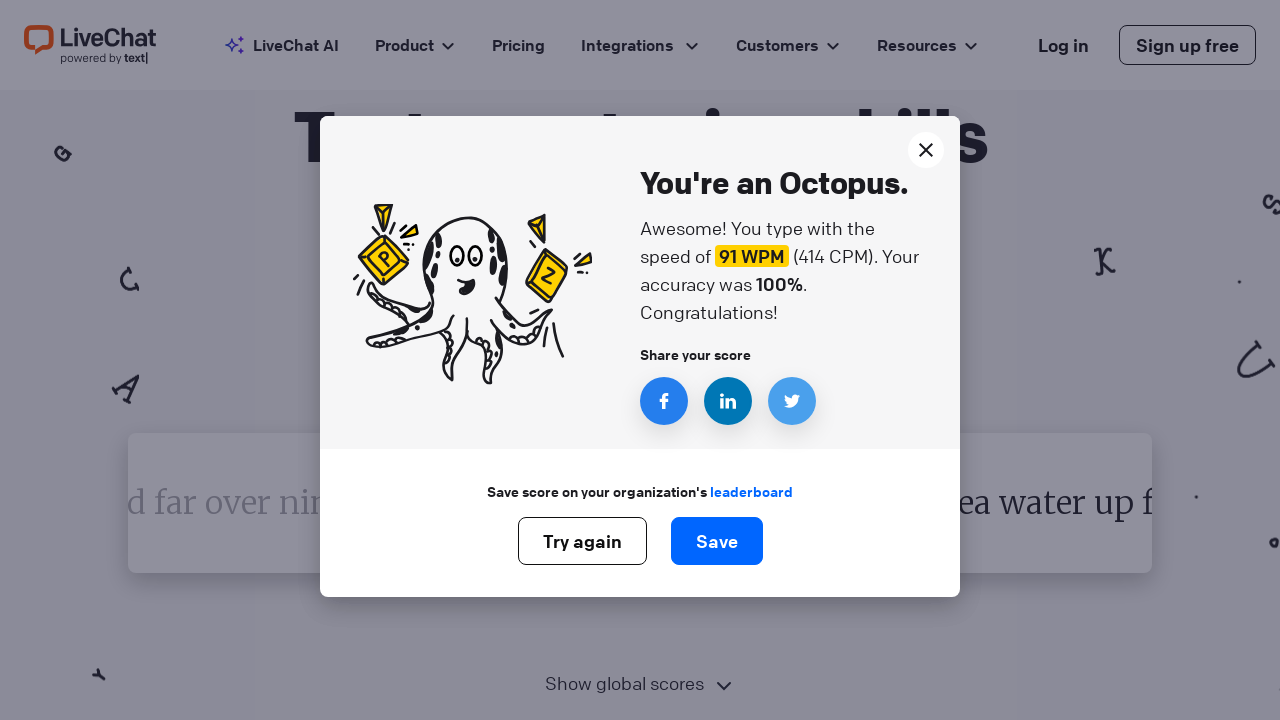

Typed word 'since' followed by space on #test-input
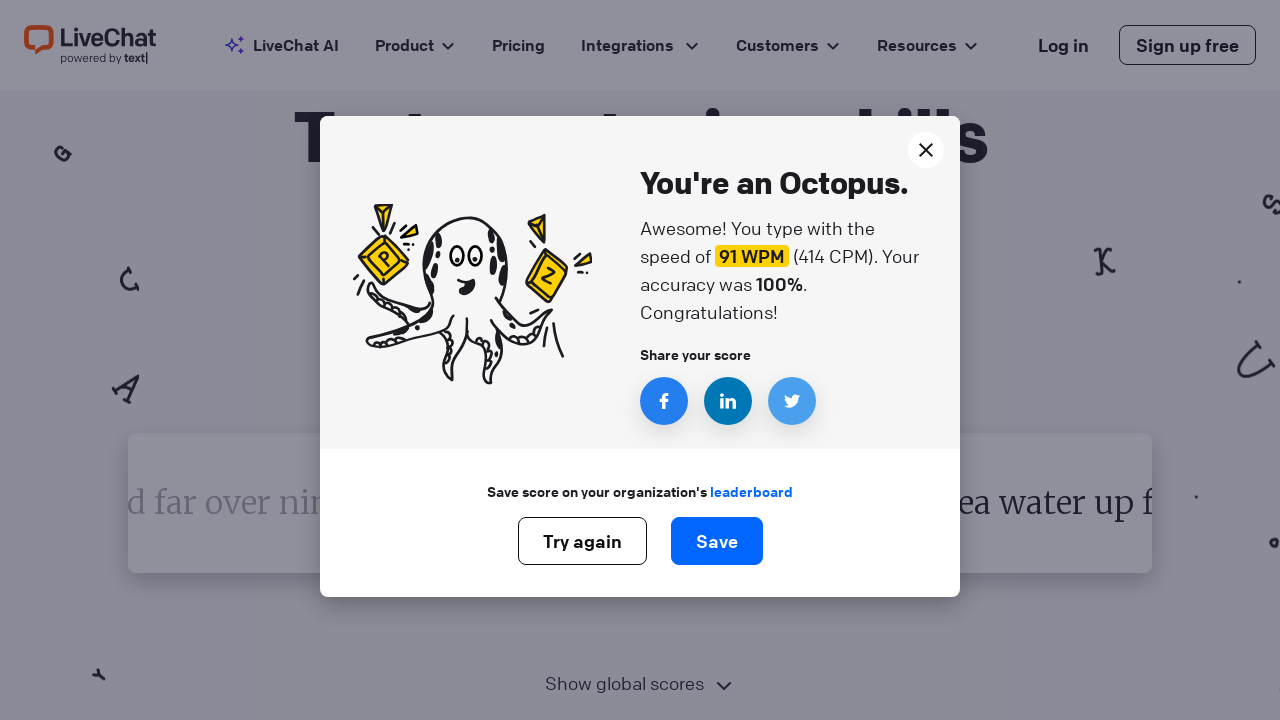

Retrieved word to type: 'since'
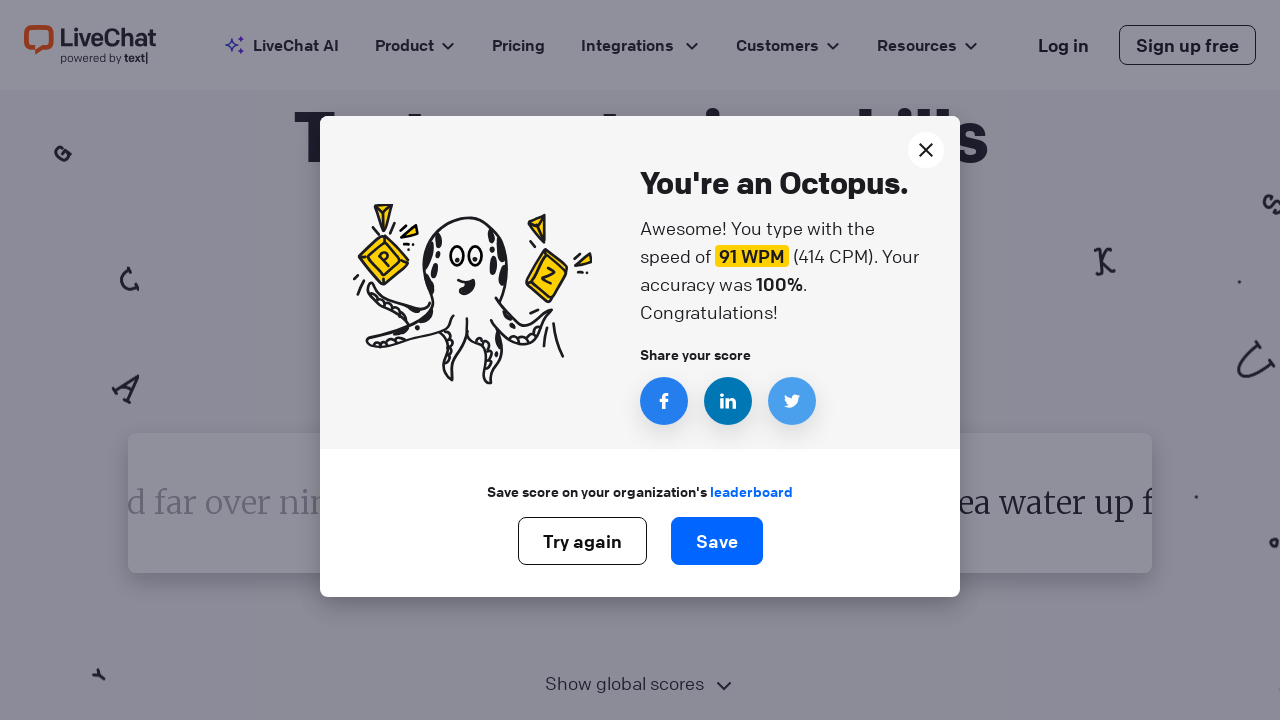

Typed word 'since' followed by space on #test-input
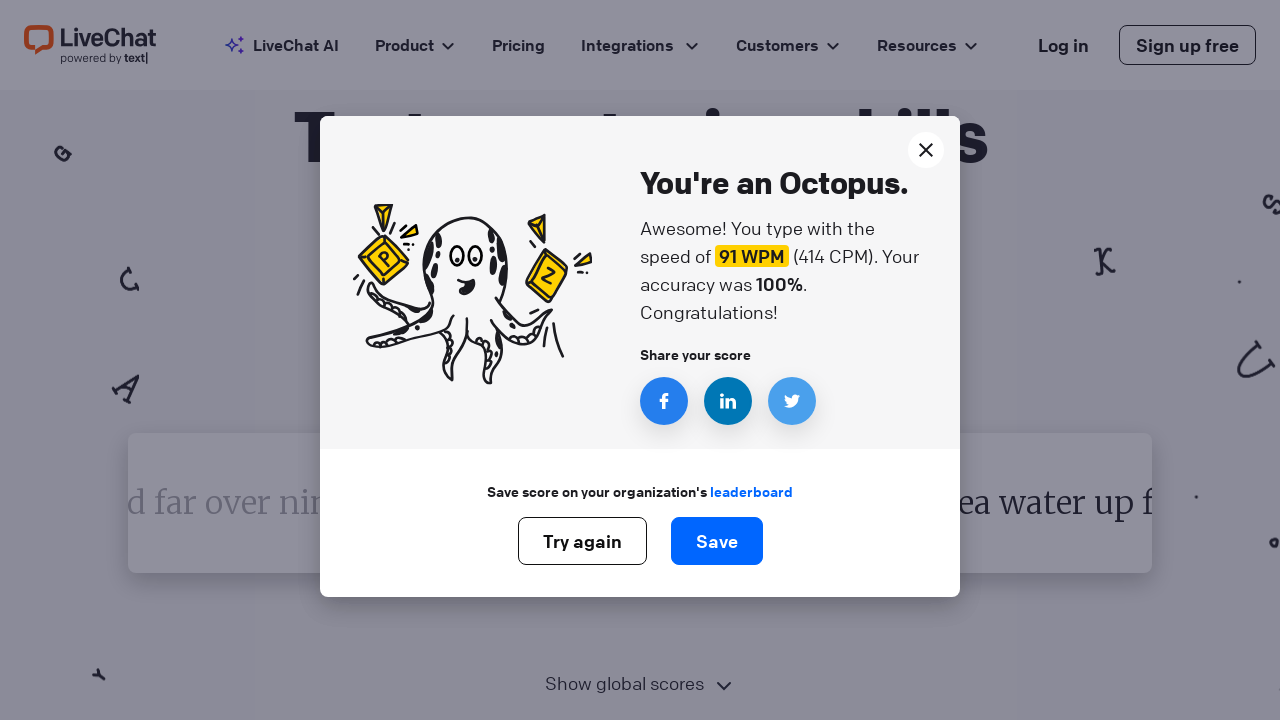

Retrieved word to type: 'since'
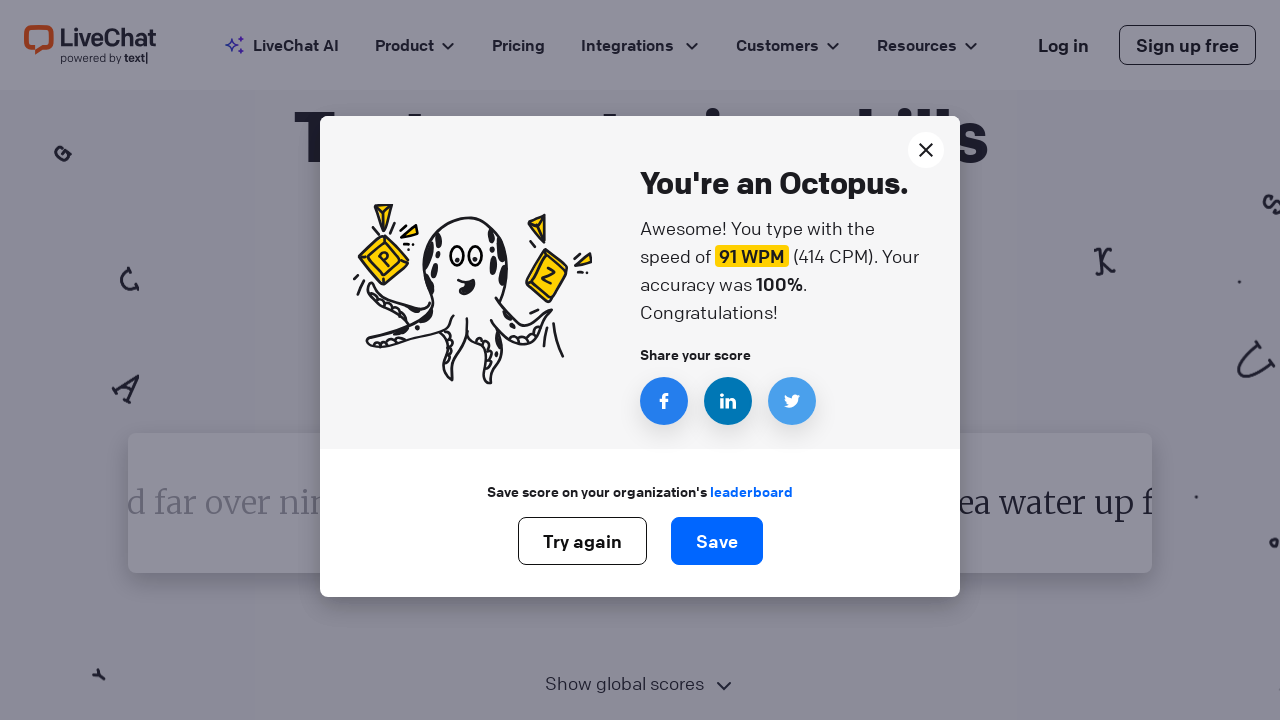

Typed word 'since' followed by space on #test-input
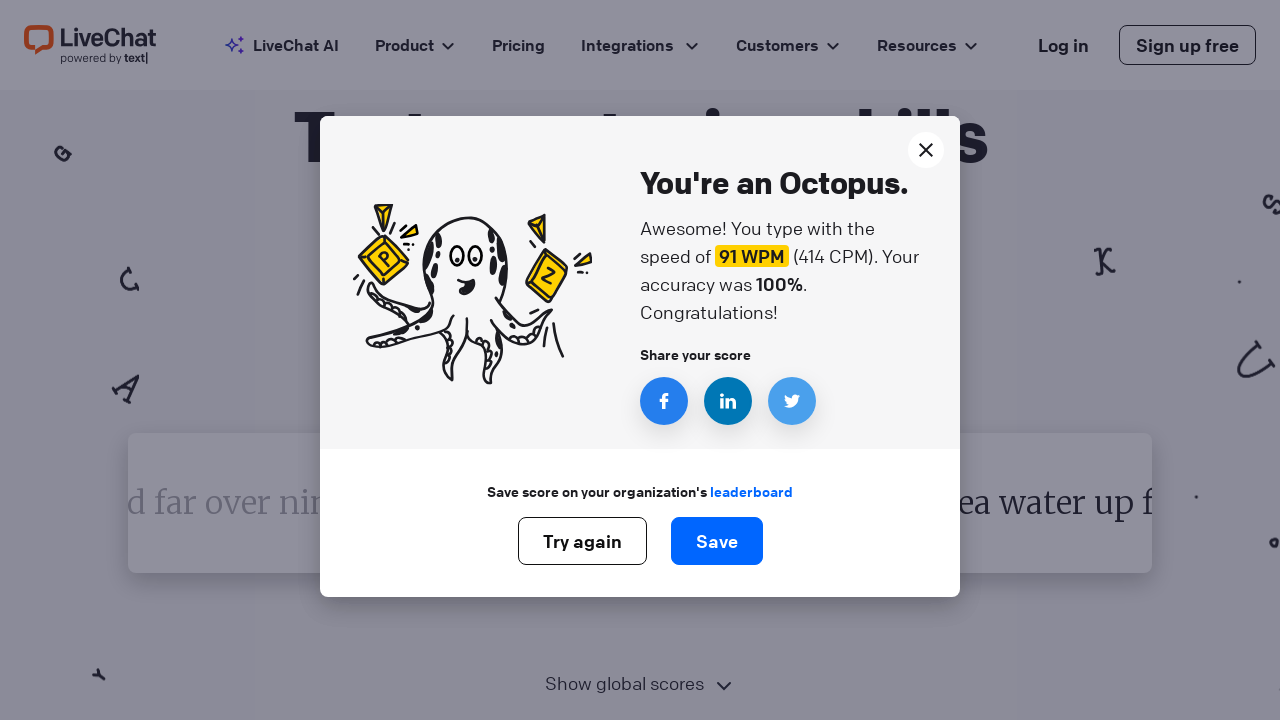

Retrieved word to type: 'since'
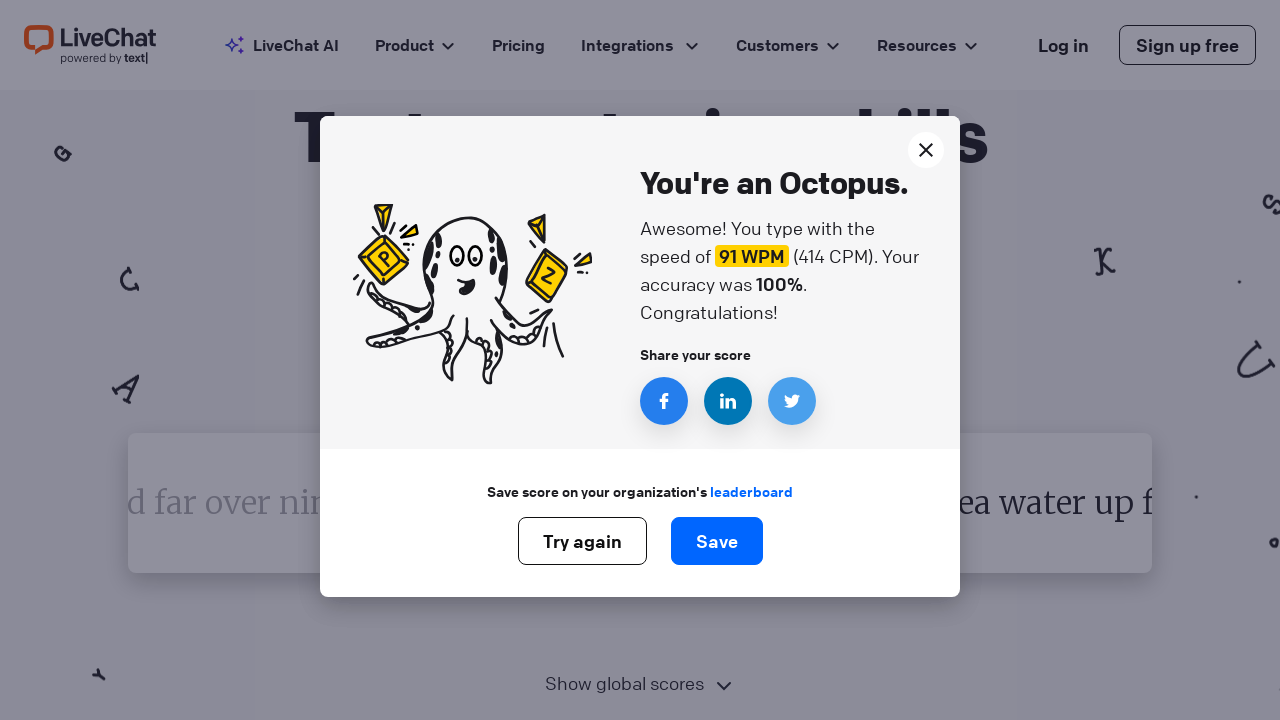

Typed word 'since' followed by space on #test-input
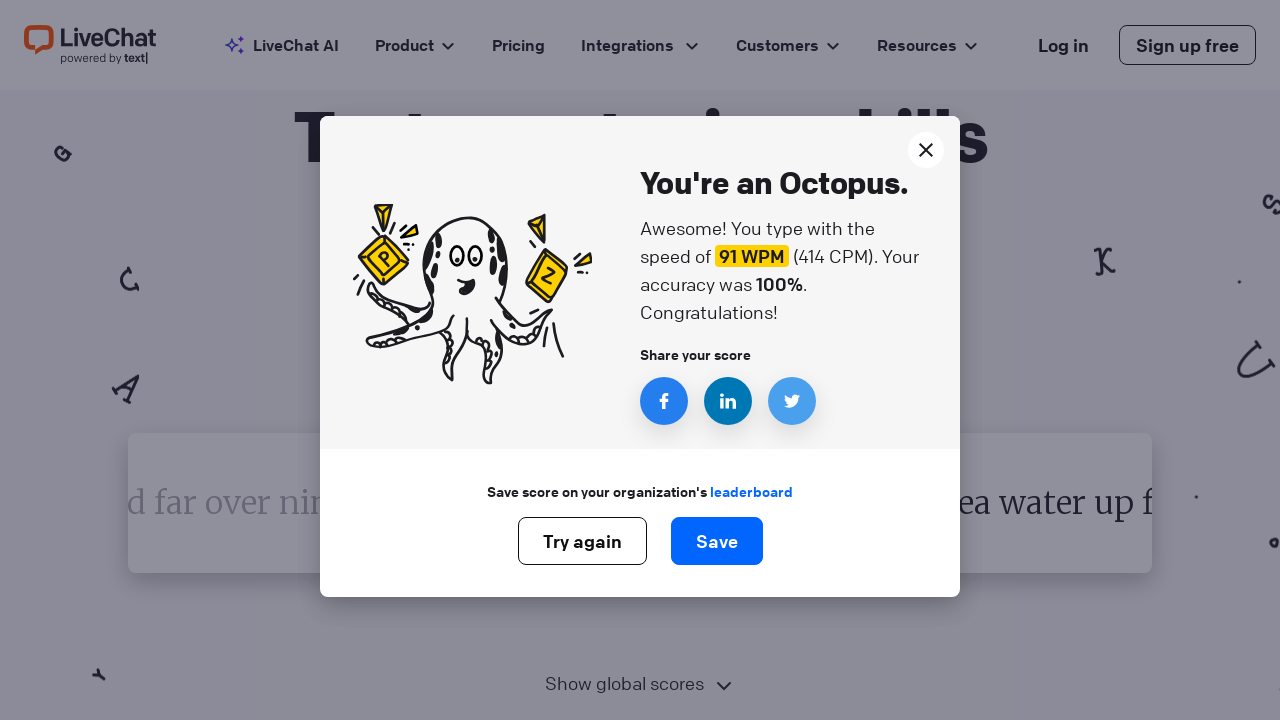

Retrieved word to type: 'since'
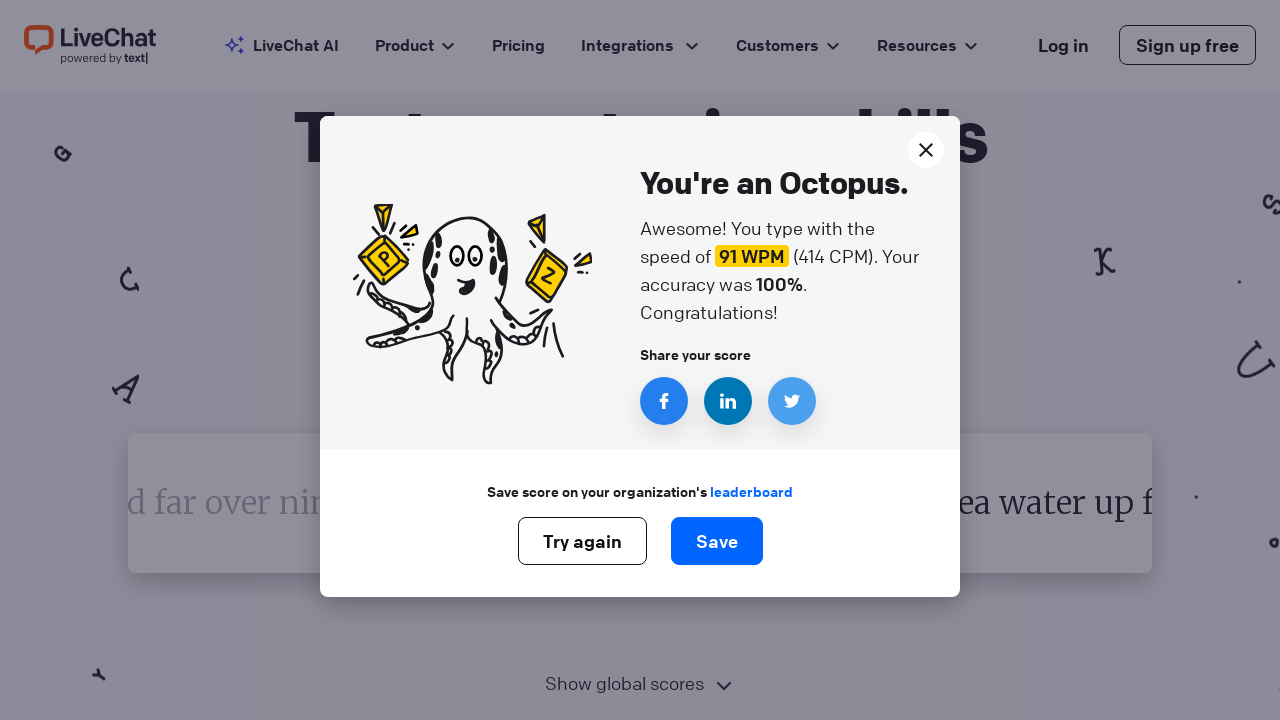

Typed word 'since' followed by space on #test-input
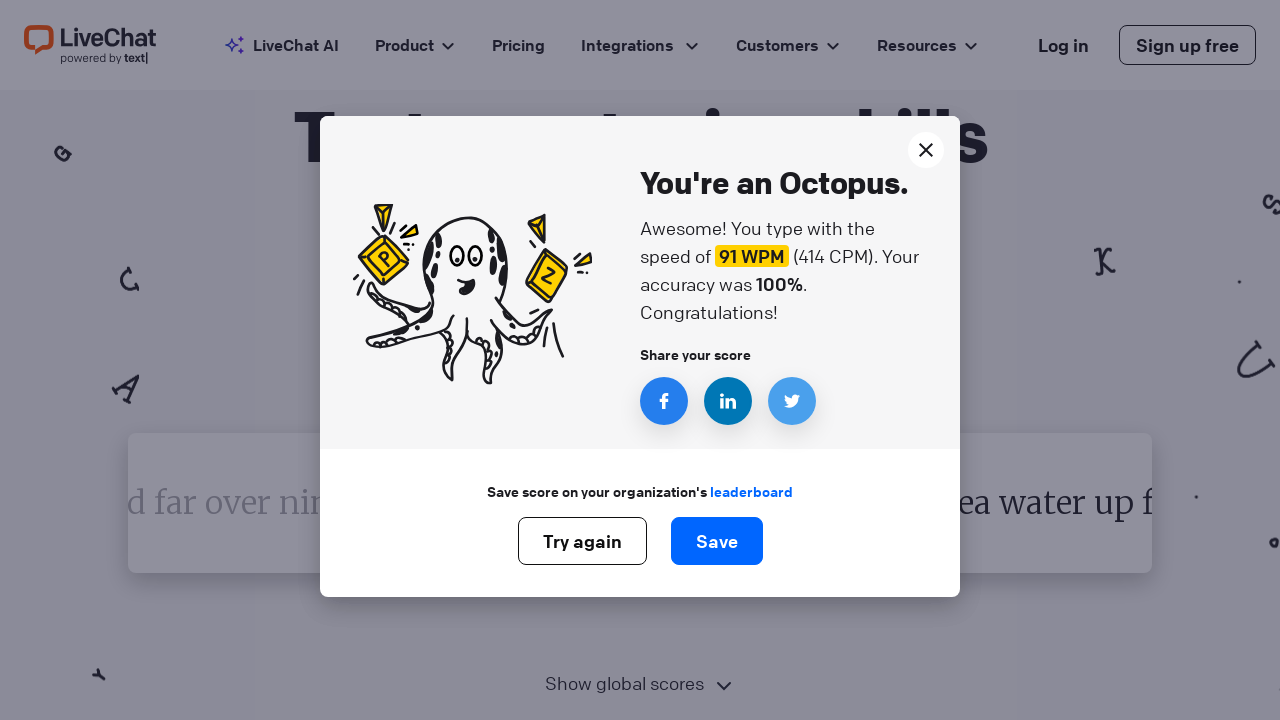

Retrieved word to type: 'since'
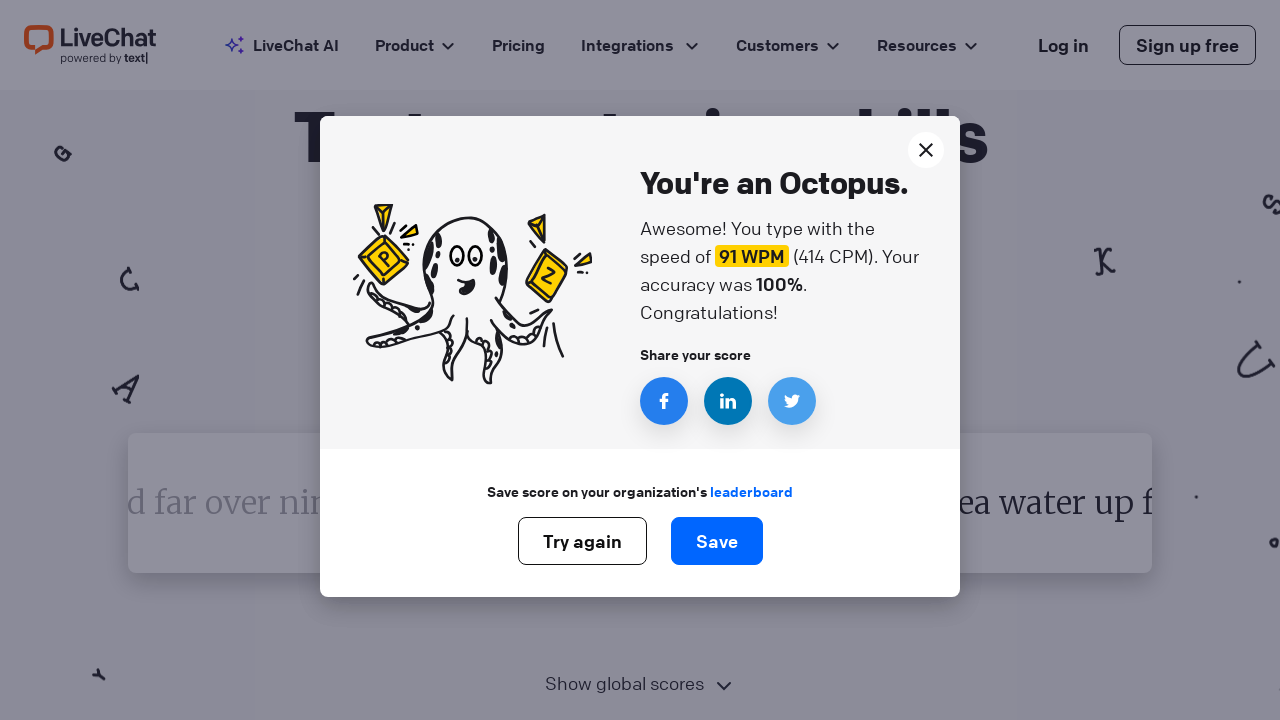

Typed word 'since' followed by space on #test-input
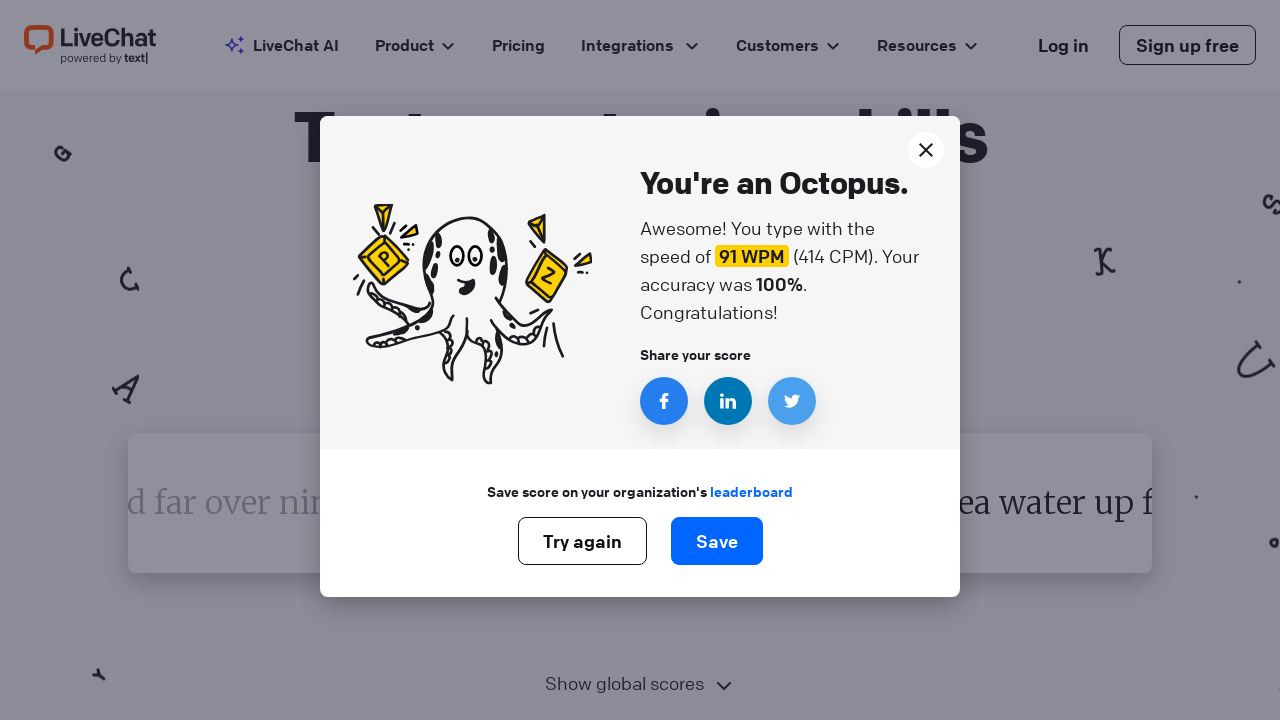

Retrieved word to type: 'since'
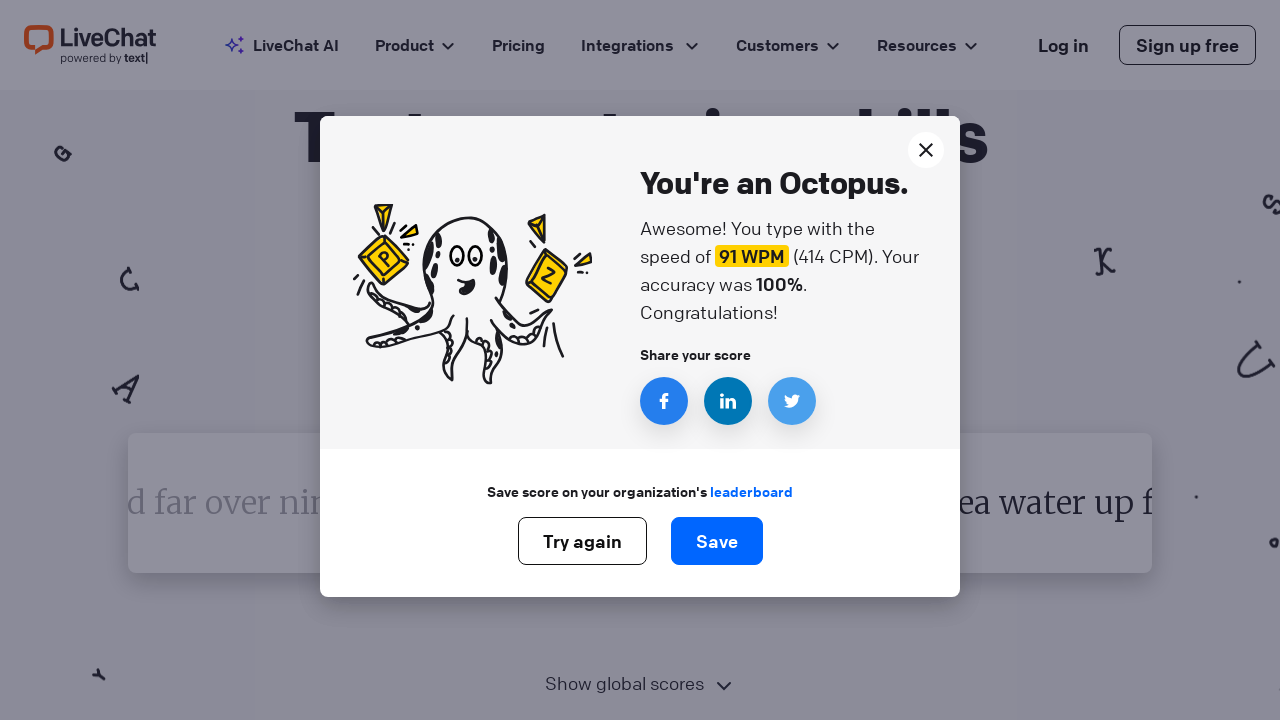

Typed word 'since' followed by space on #test-input
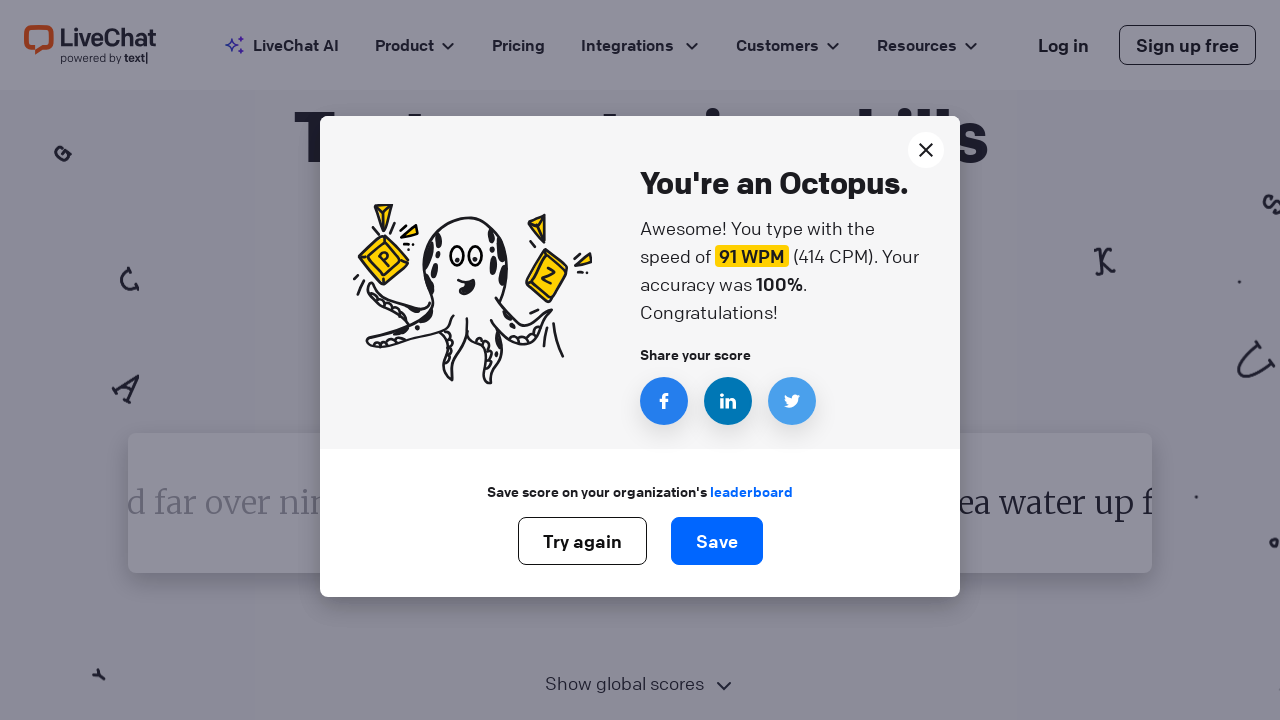

Retrieved word to type: 'since'
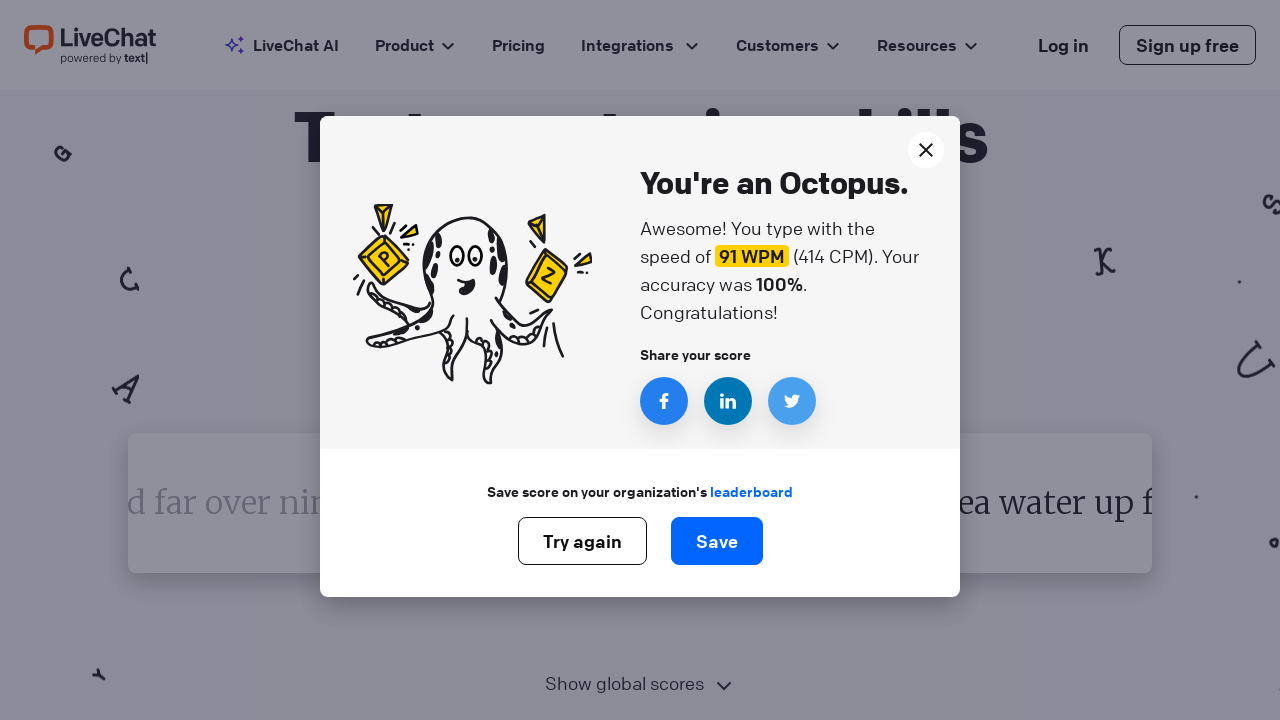

Typed word 'since' followed by space on #test-input
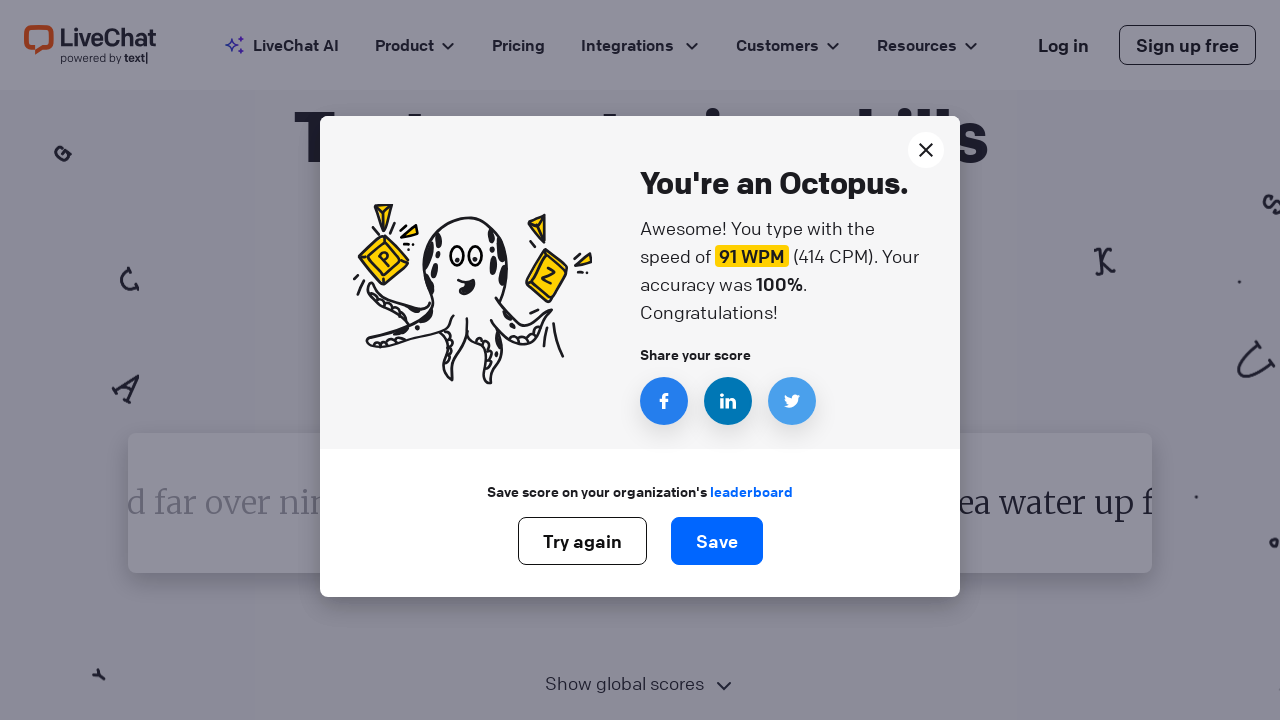

Retrieved word to type: 'since'
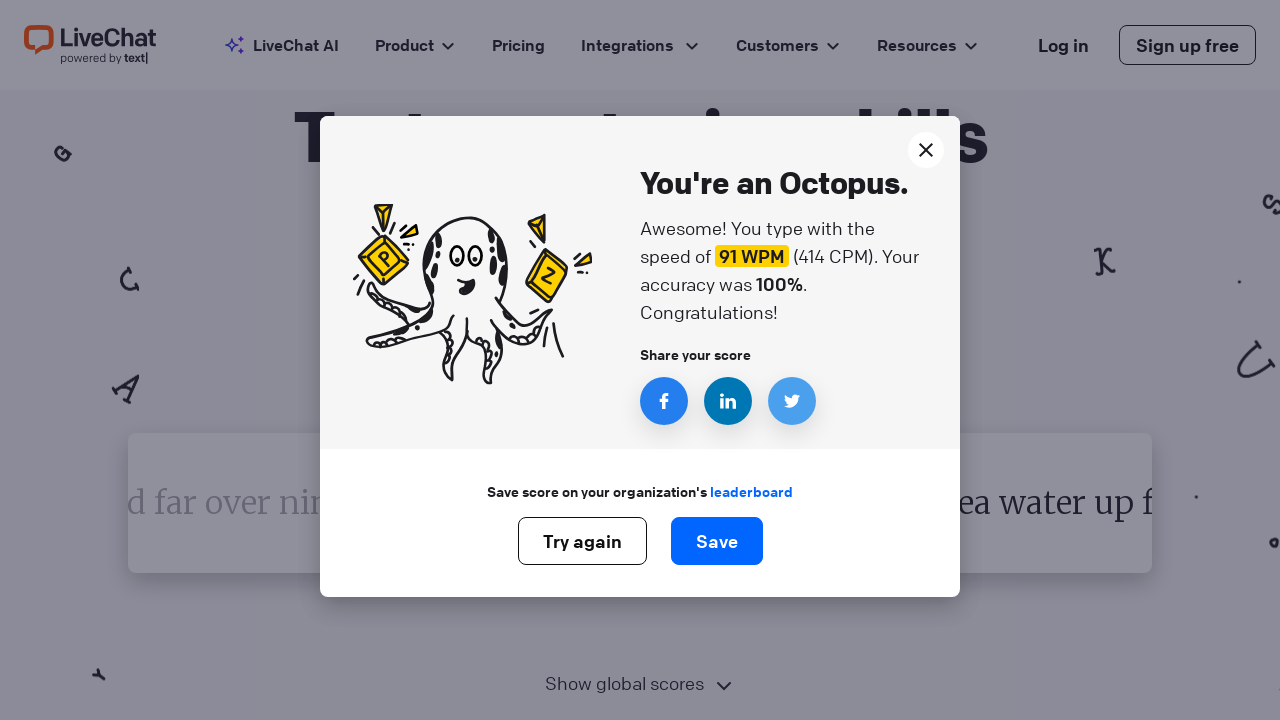

Typed word 'since' followed by space on #test-input
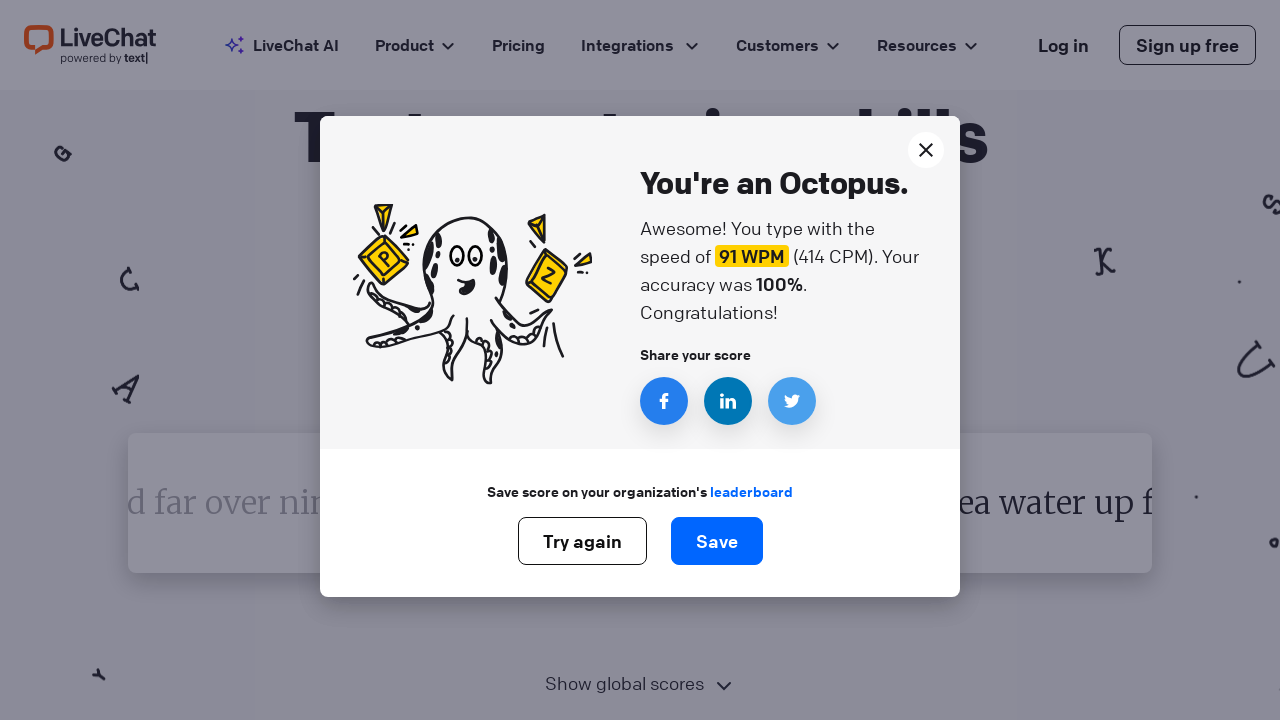

Retrieved word to type: 'since'
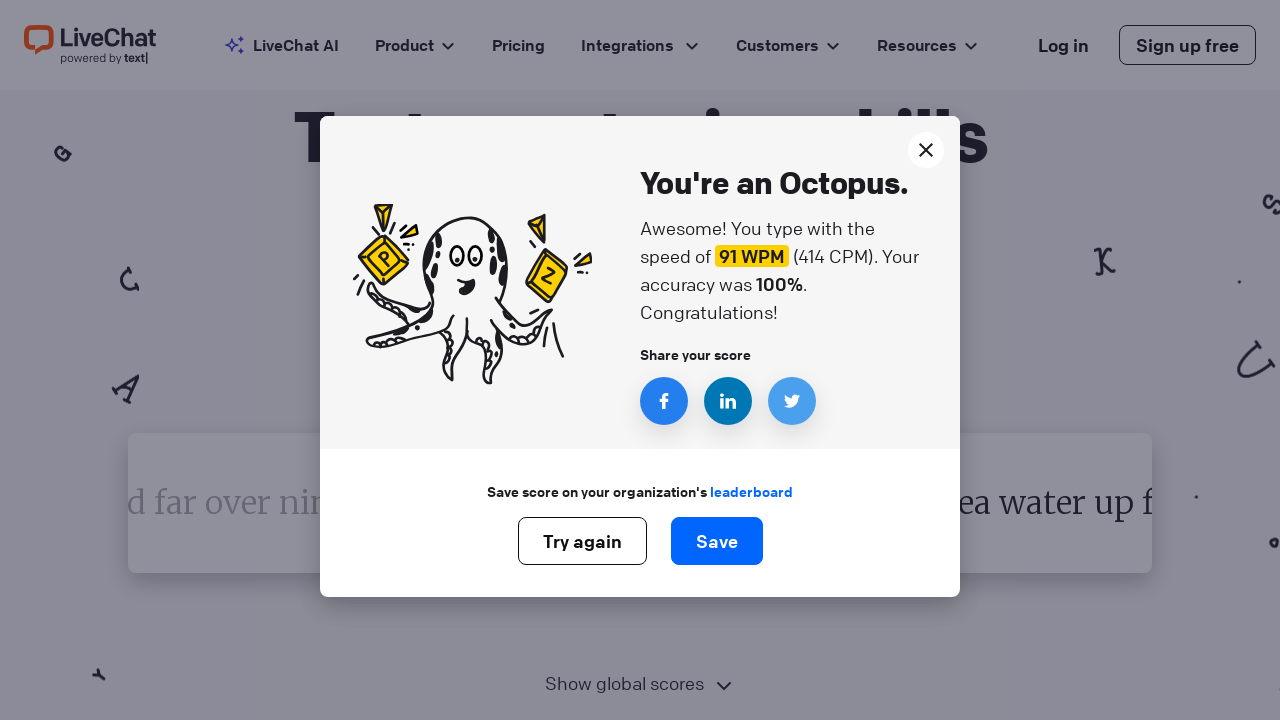

Typed word 'since' followed by space on #test-input
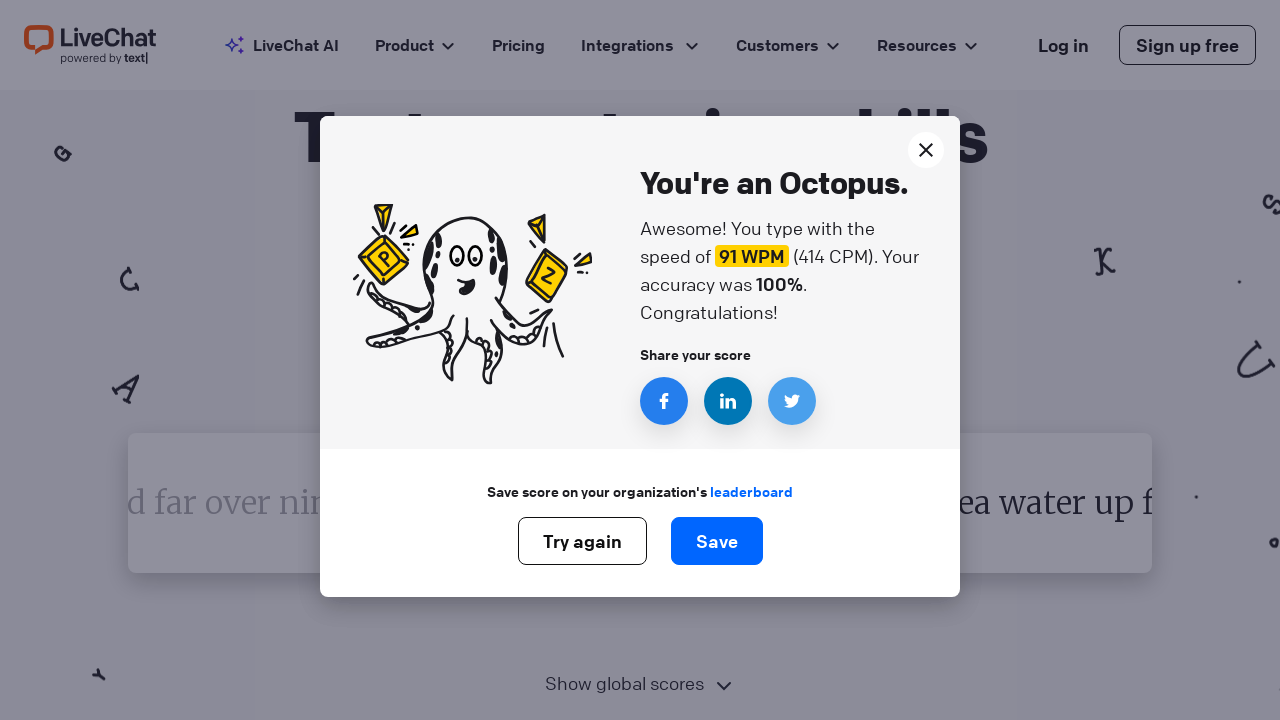

Retrieved word to type: 'since'
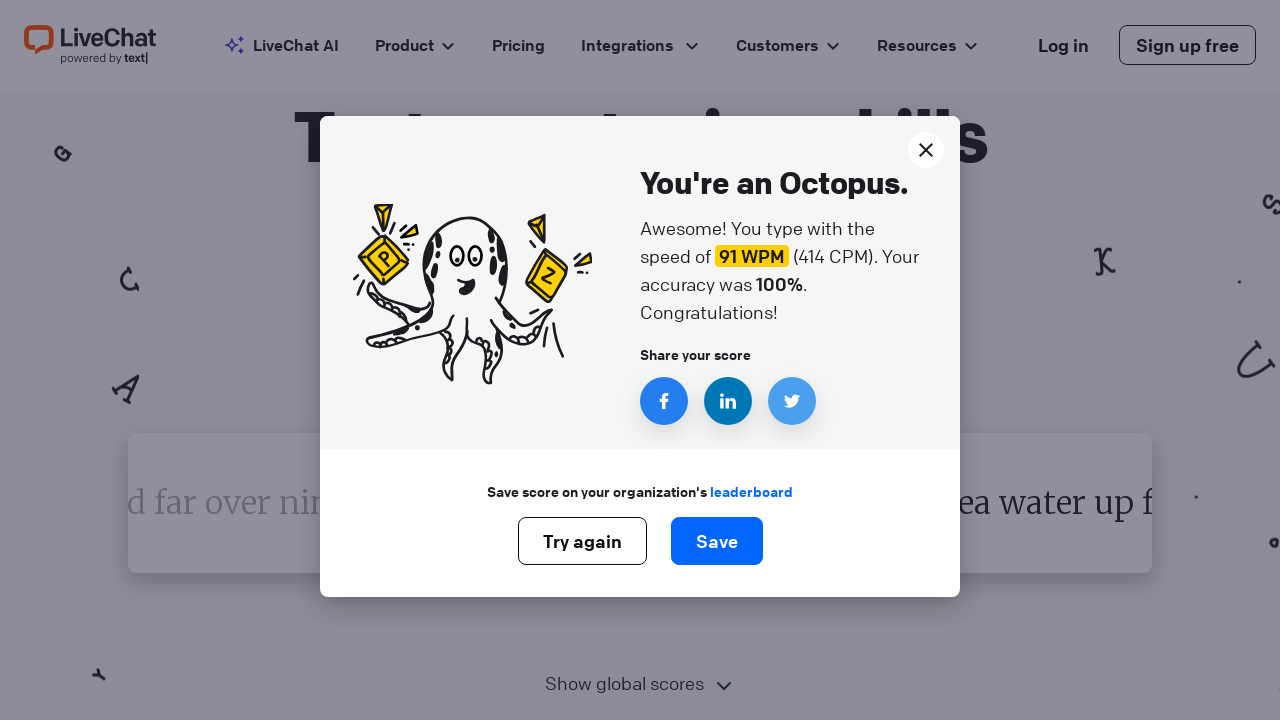

Typed word 'since' followed by space on #test-input
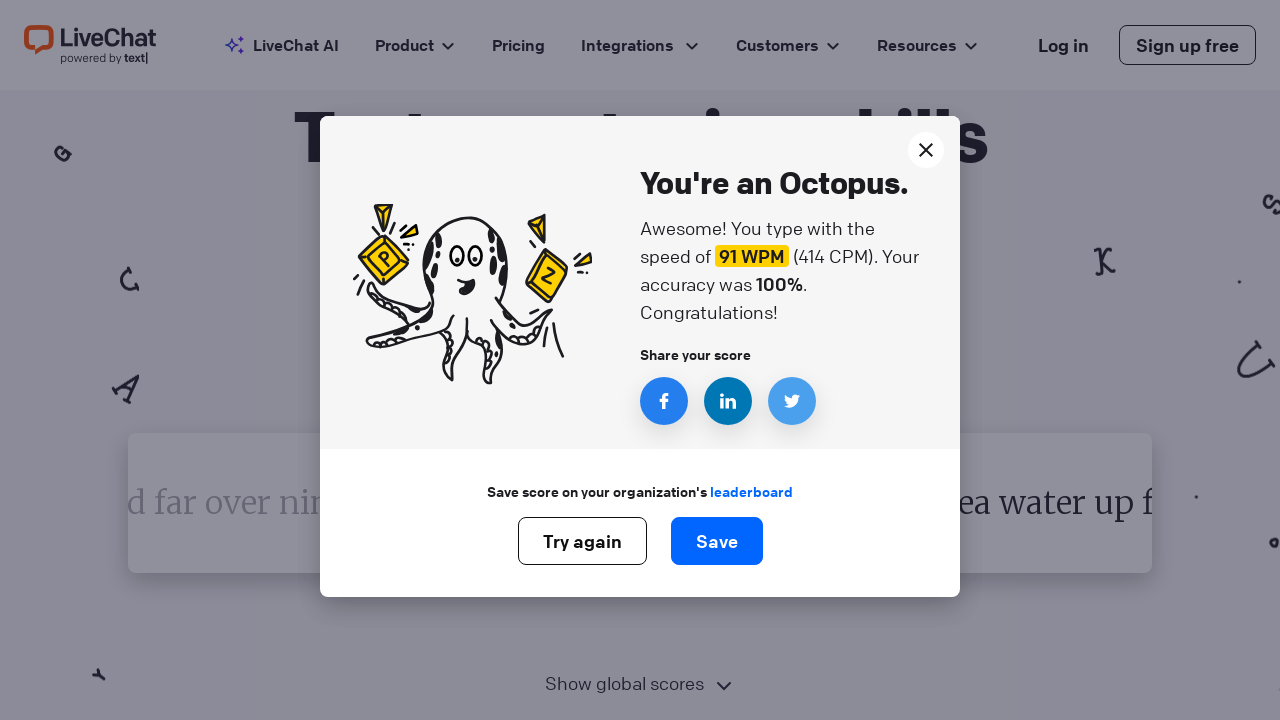

Retrieved word to type: 'since'
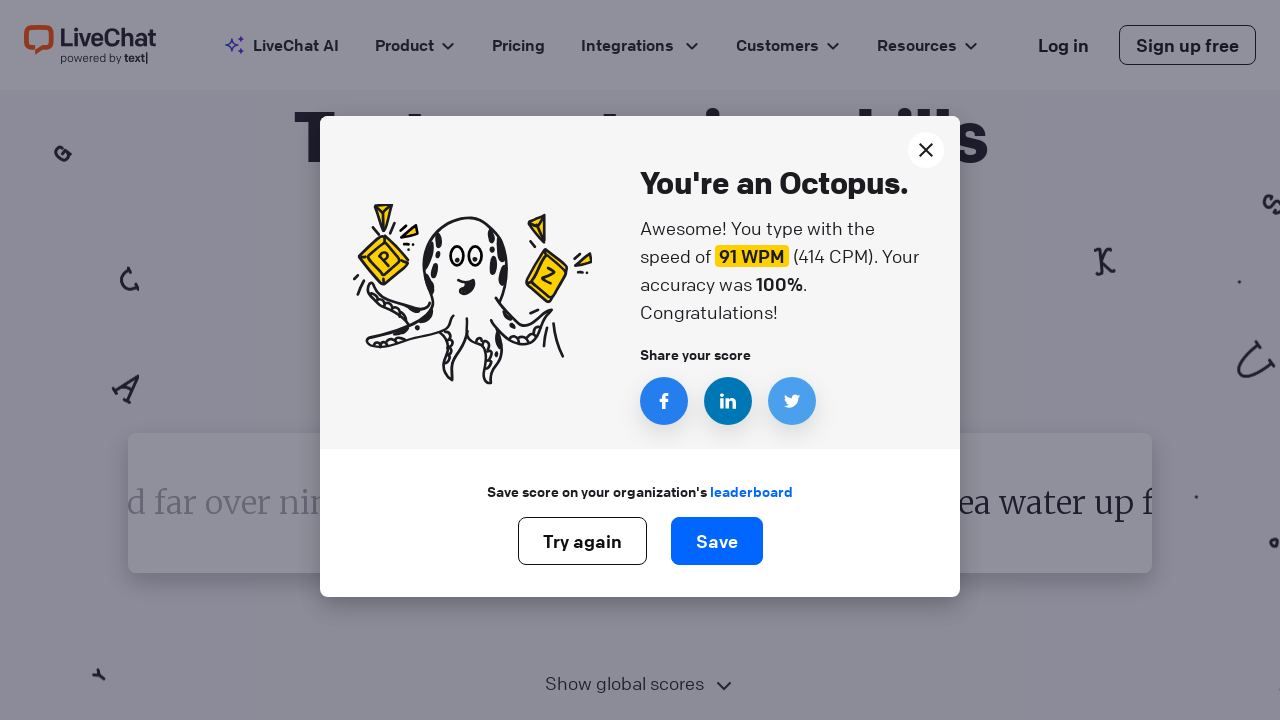

Typed word 'since' followed by space on #test-input
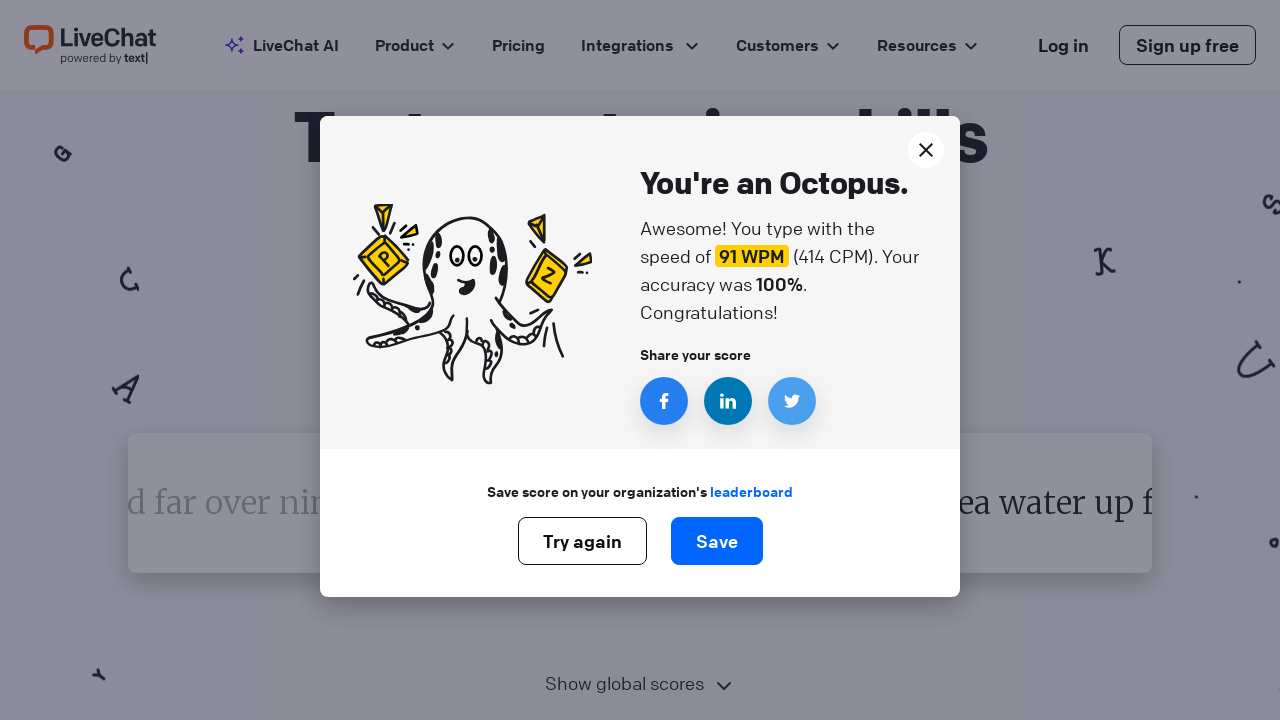

Retrieved word to type: 'since'
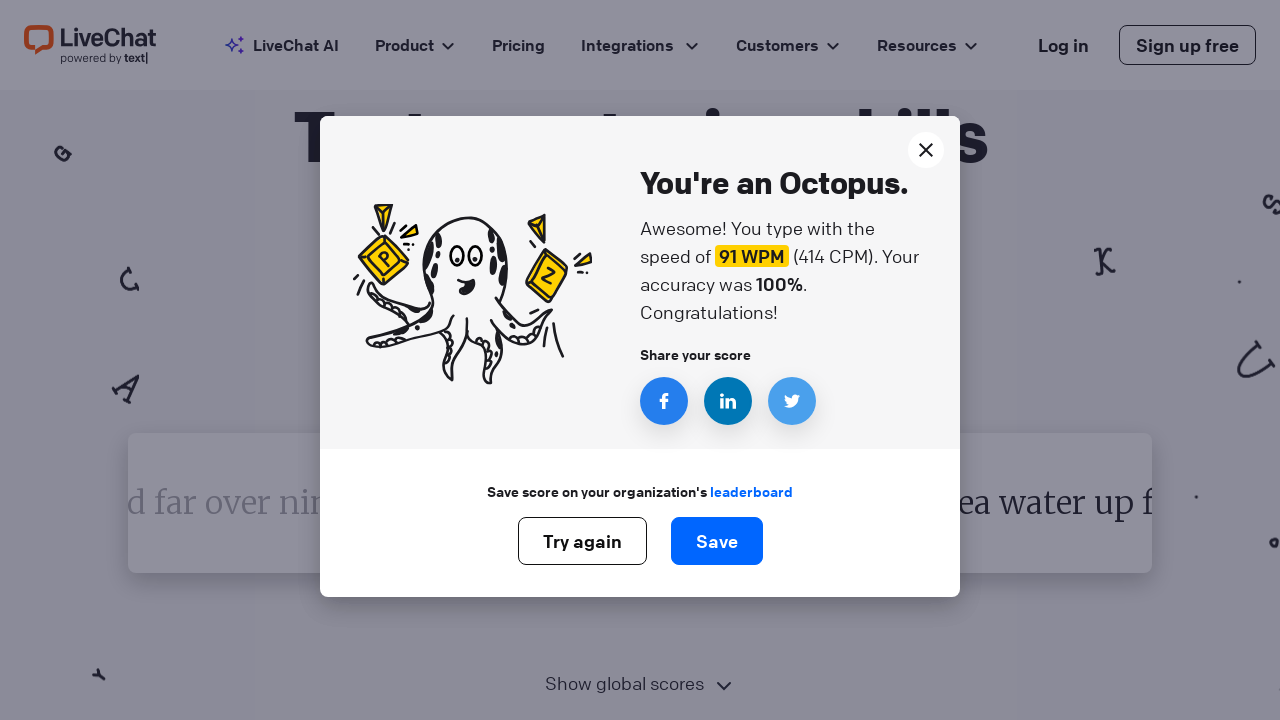

Typed word 'since' followed by space on #test-input
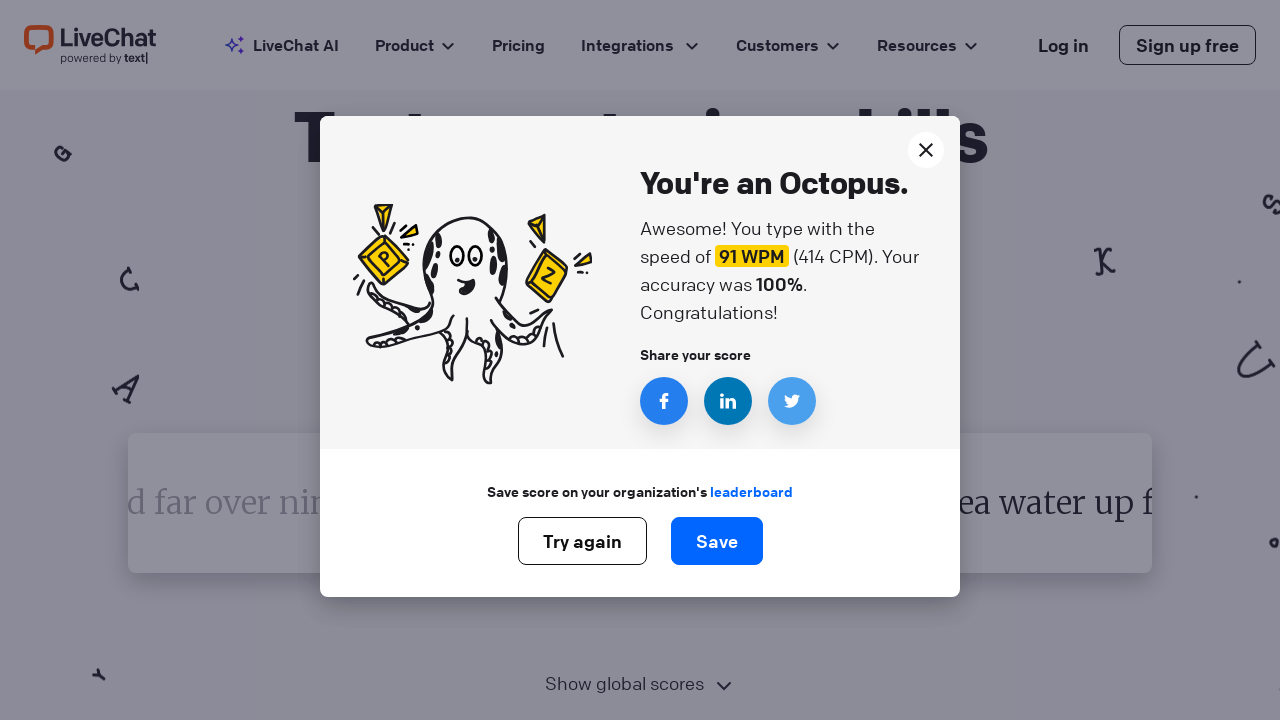

Retrieved word to type: 'since'
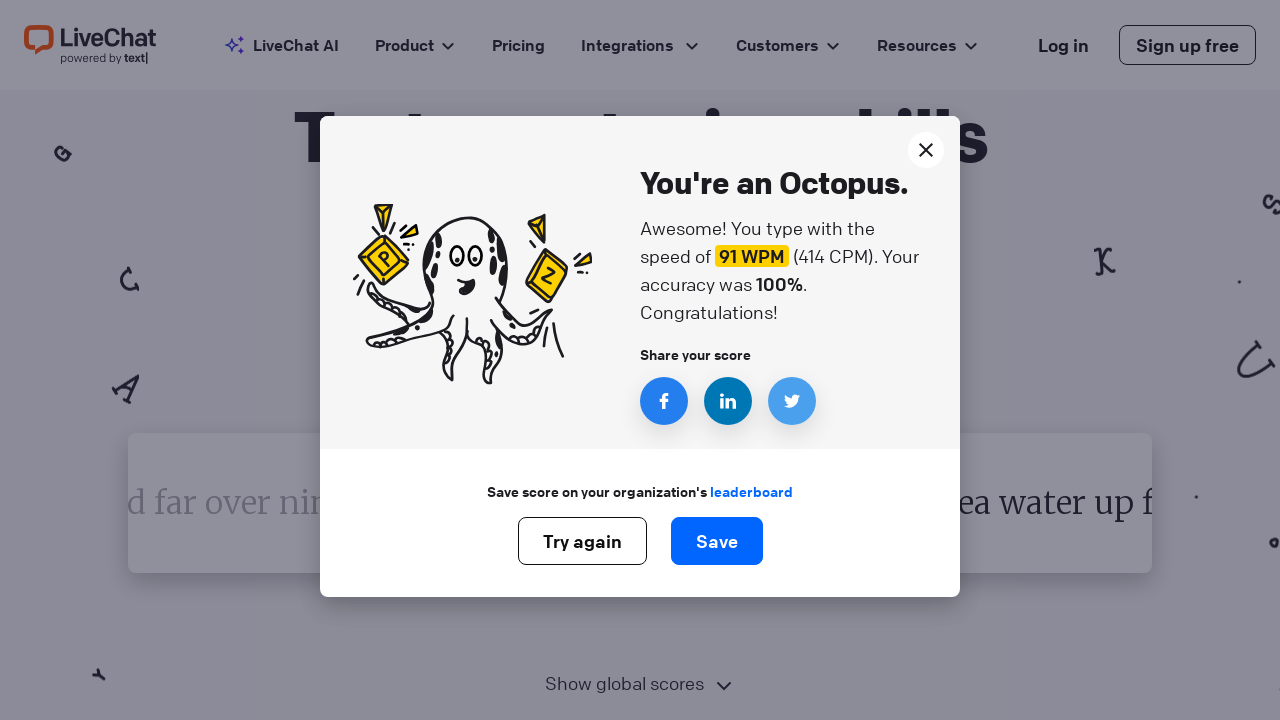

Typed word 'since' followed by space on #test-input
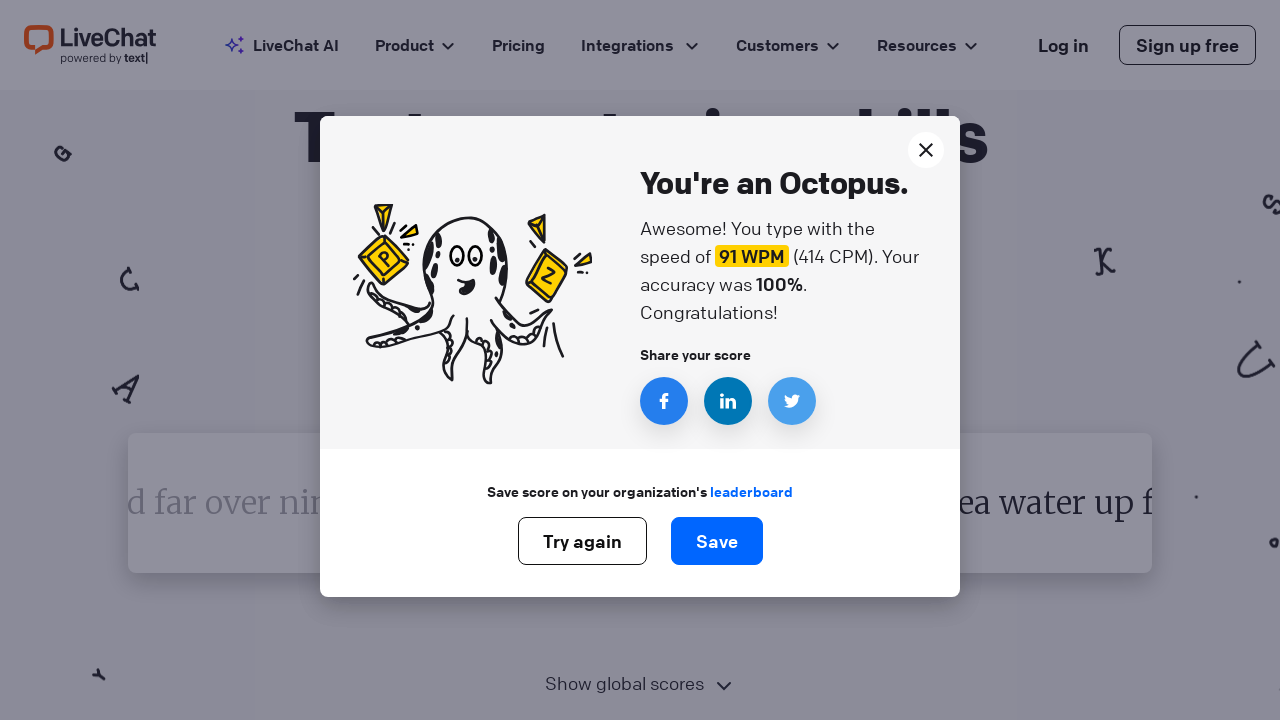

Retrieved word to type: 'since'
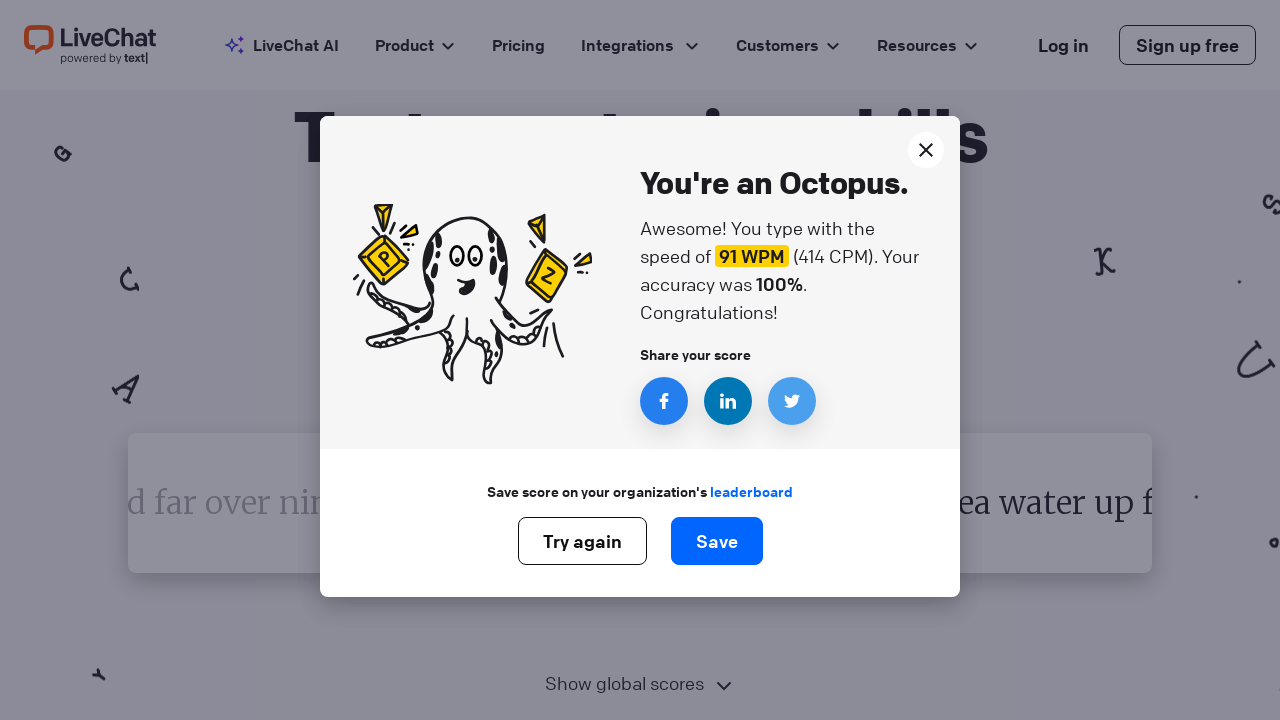

Typed word 'since' followed by space on #test-input
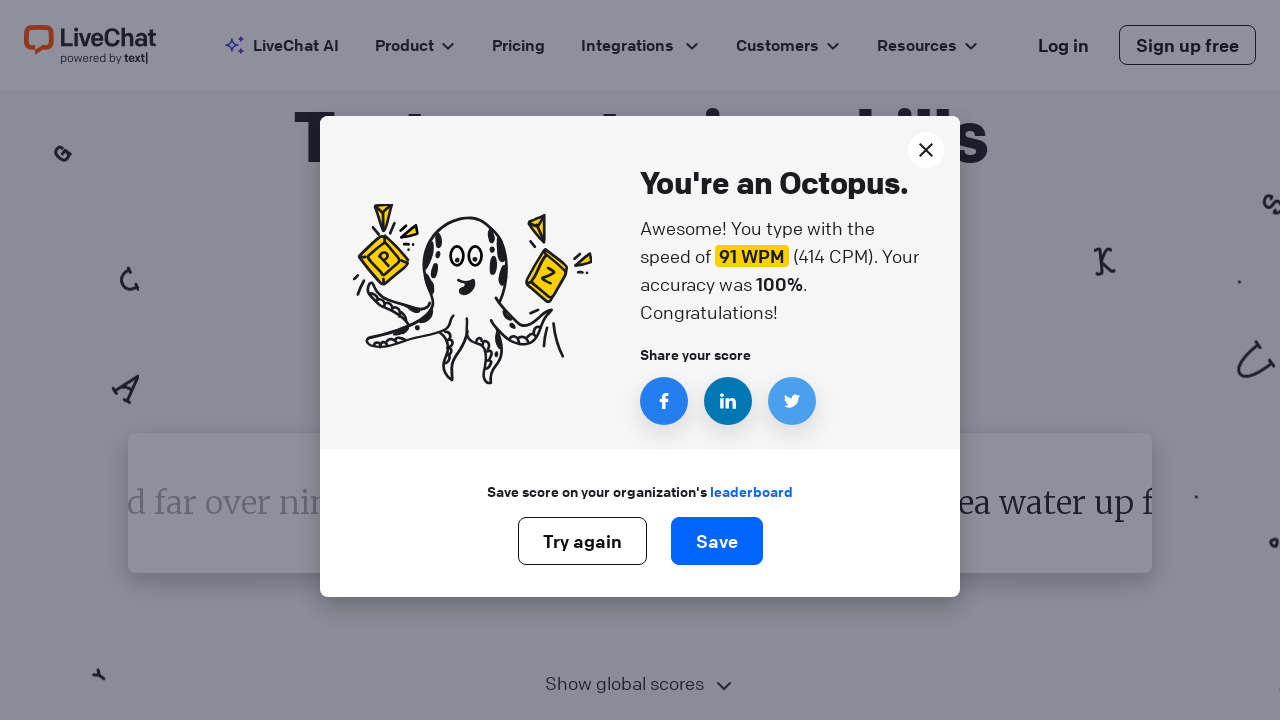

Retrieved word to type: 'since'
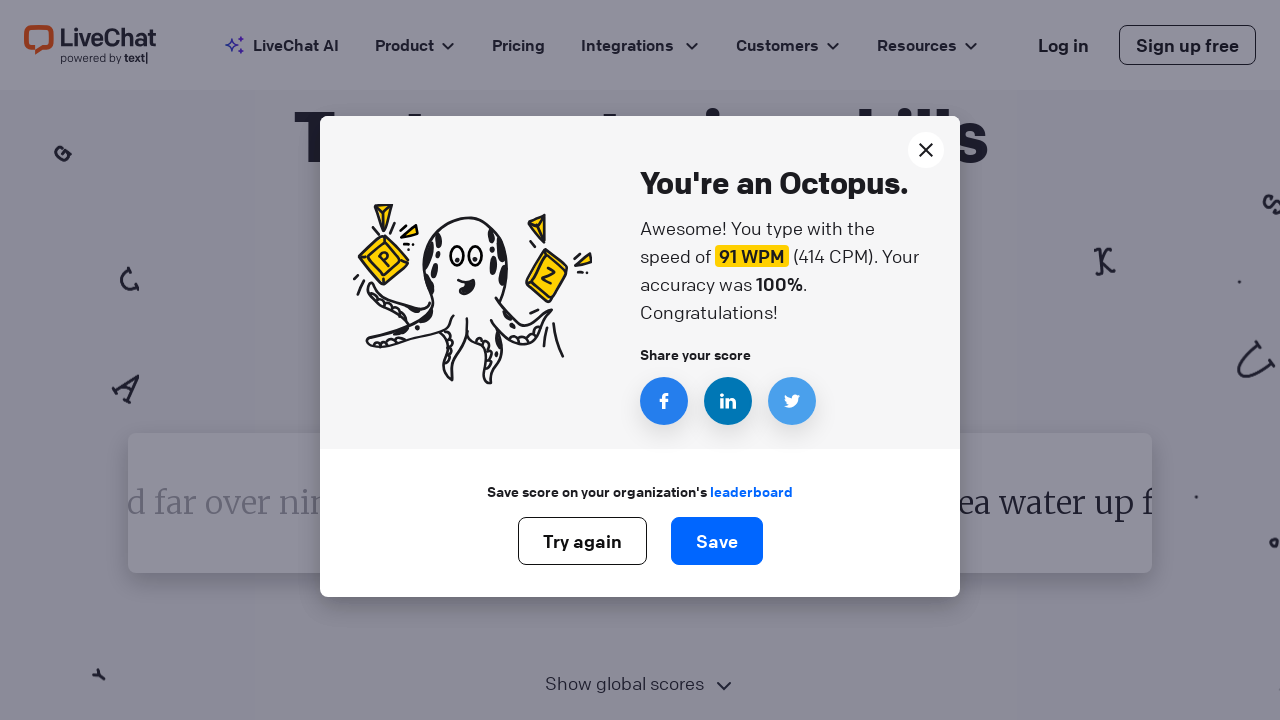

Typed word 'since' followed by space on #test-input
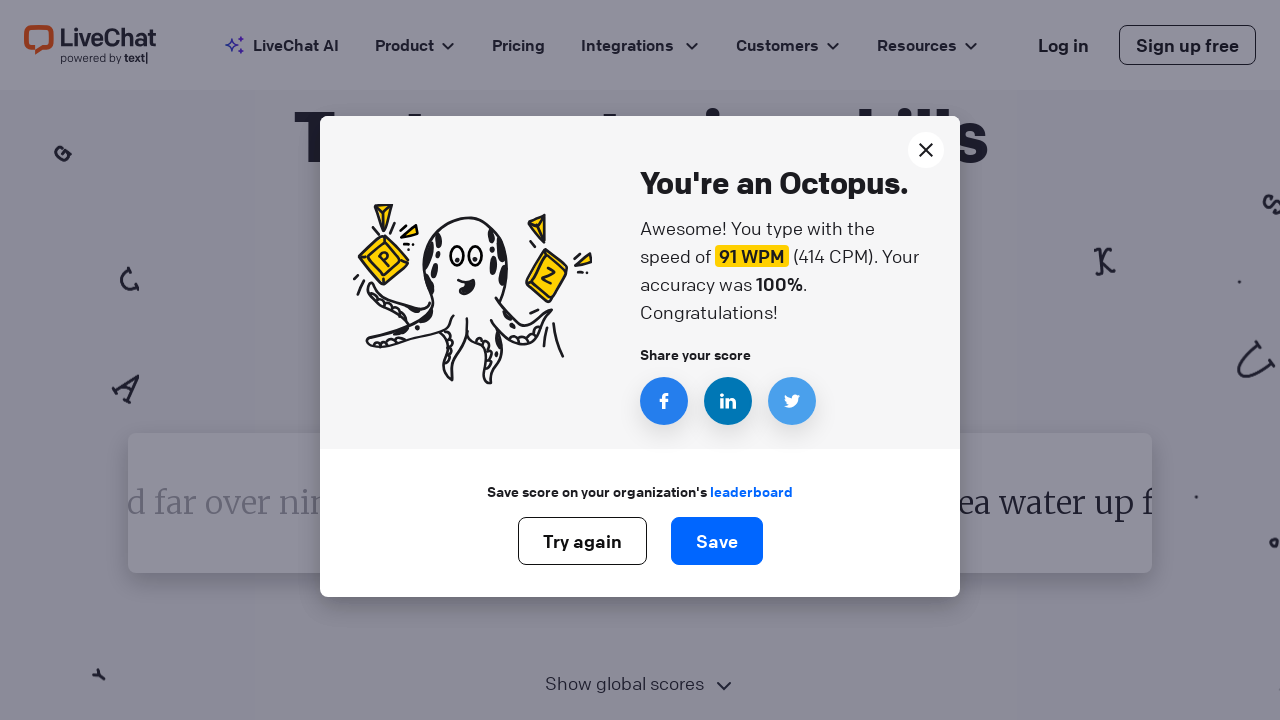

Retrieved word to type: 'since'
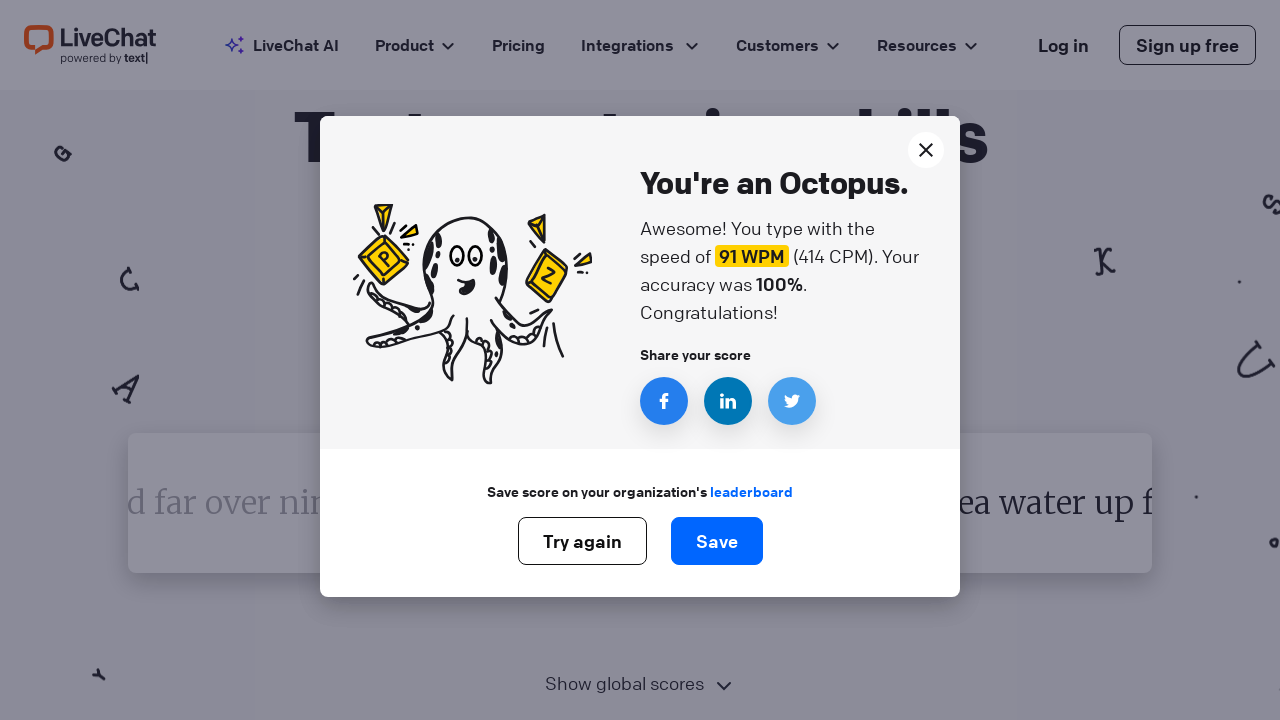

Typed word 'since' followed by space on #test-input
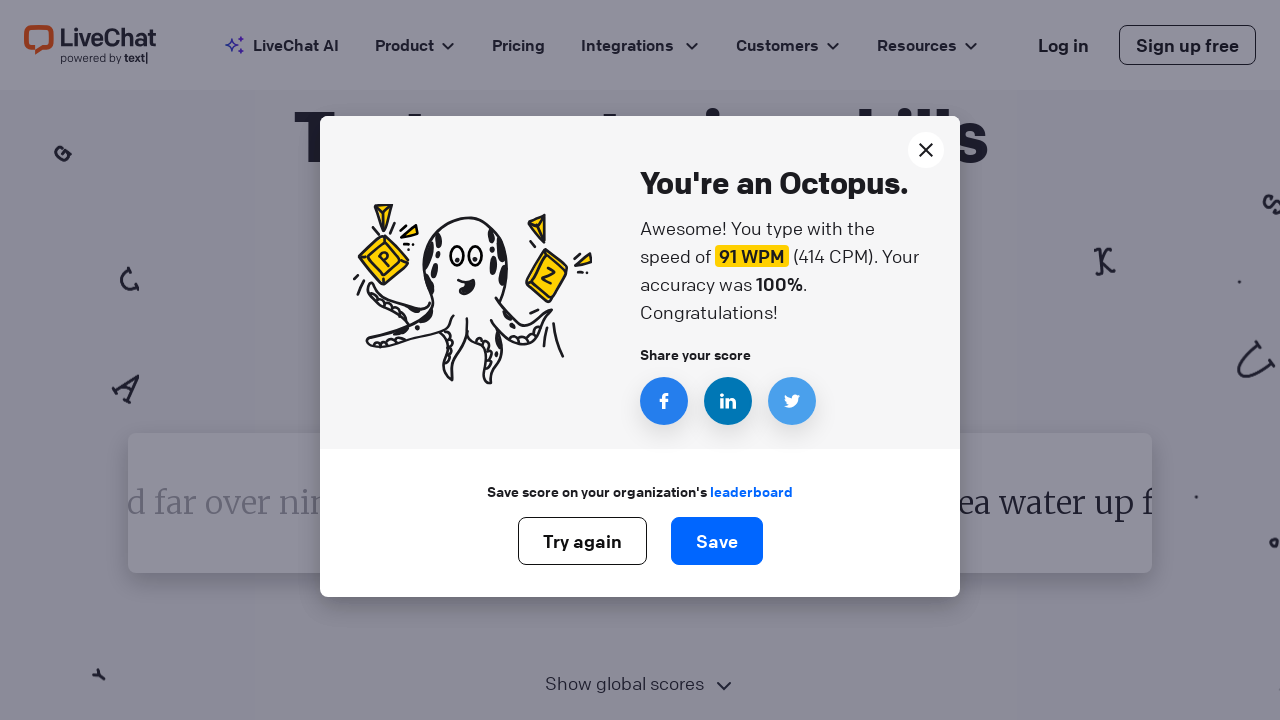

Retrieved word to type: 'since'
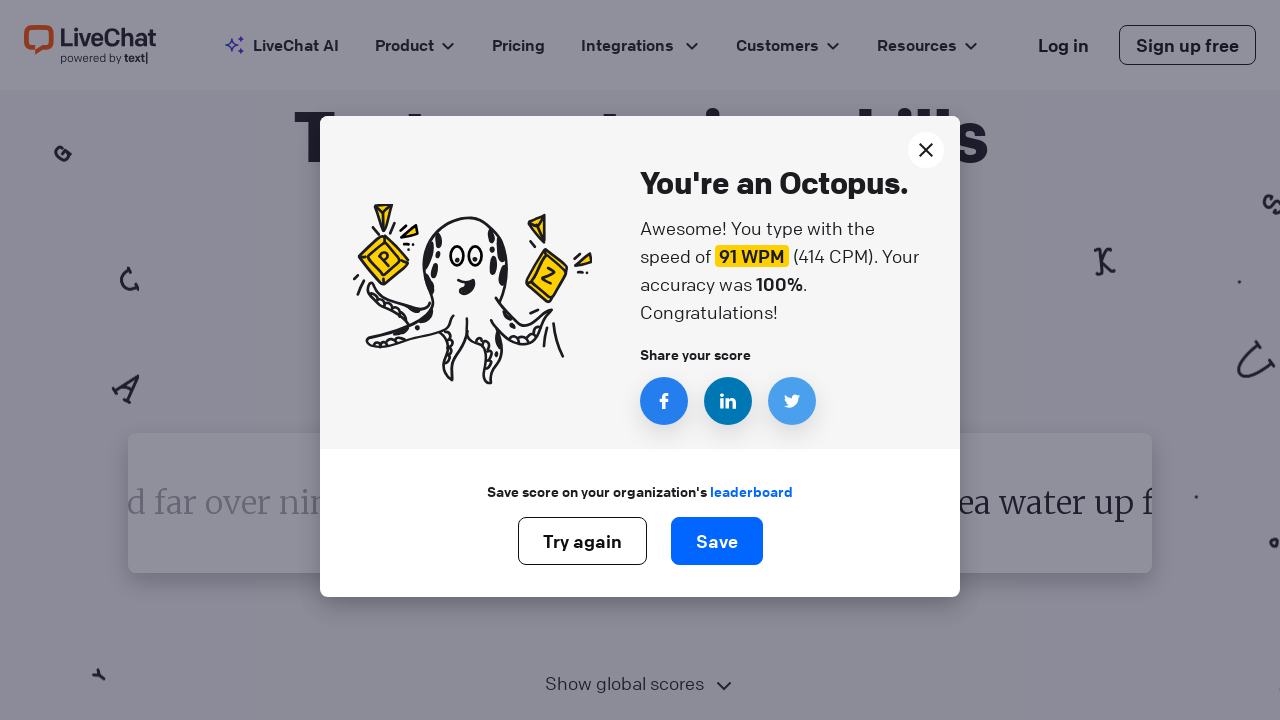

Typed word 'since' followed by space on #test-input
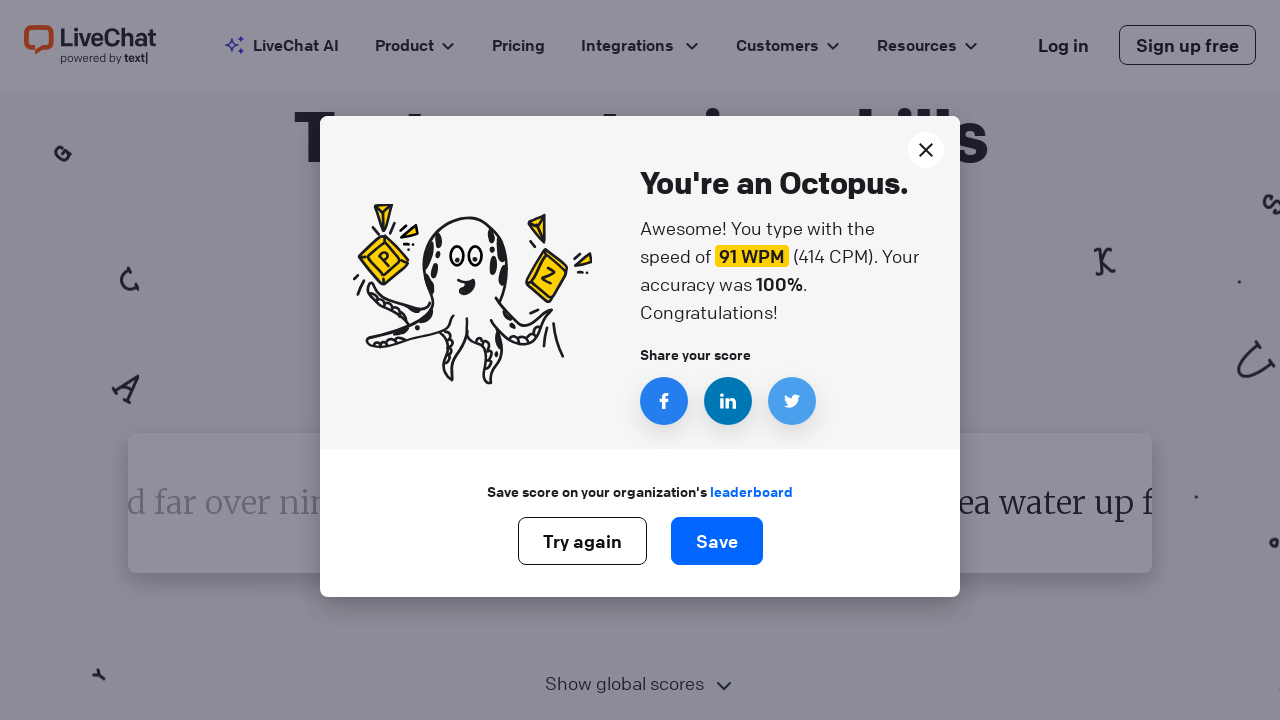

Retrieved word to type: 'since'
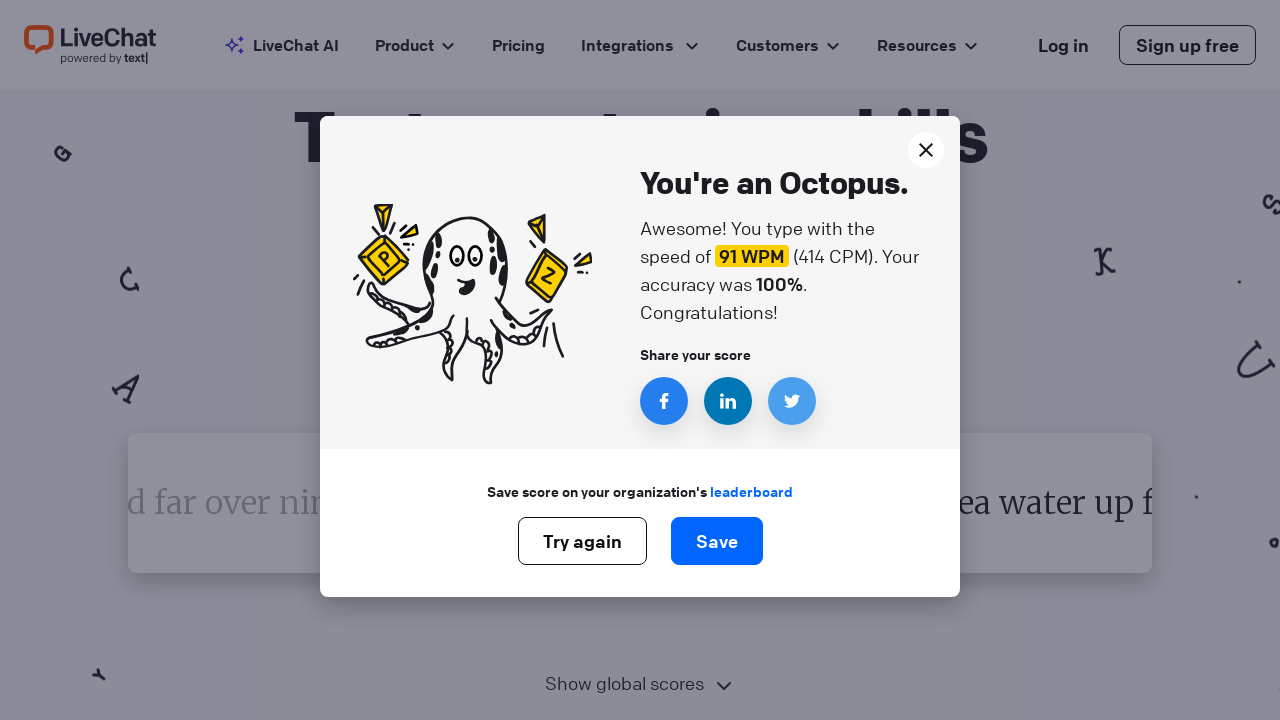

Typed word 'since' followed by space on #test-input
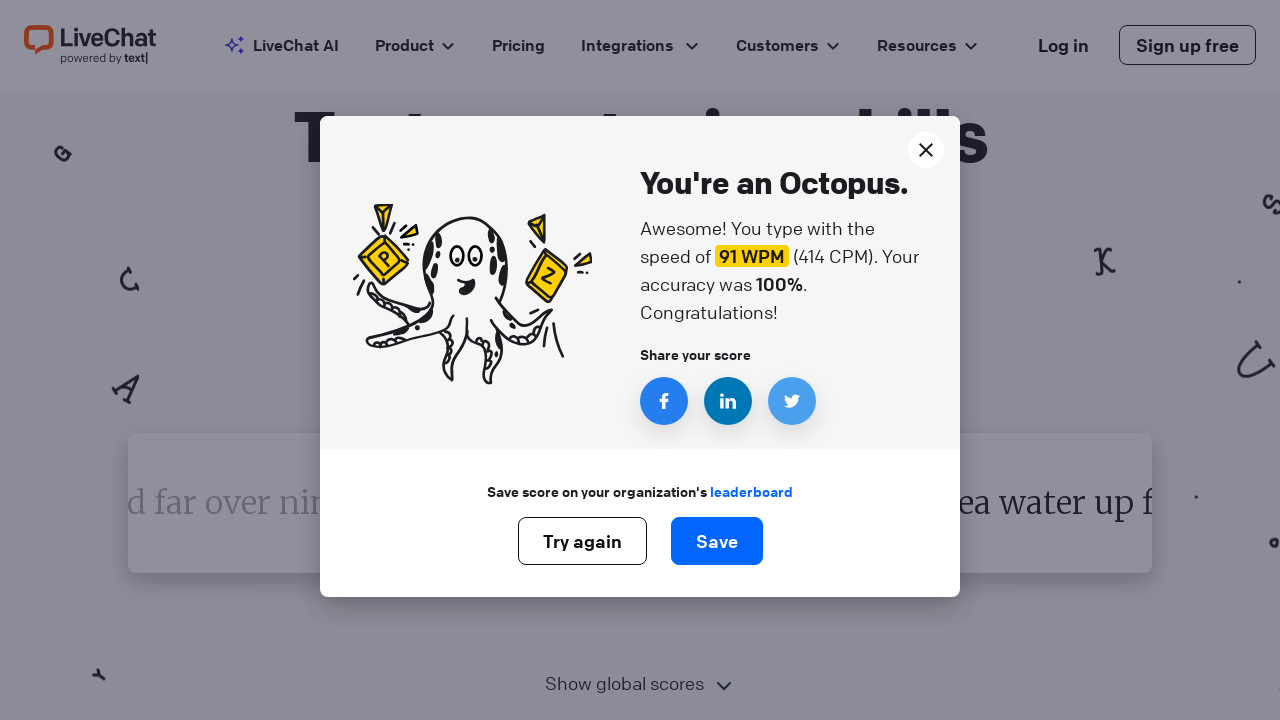

Retrieved word to type: 'since'
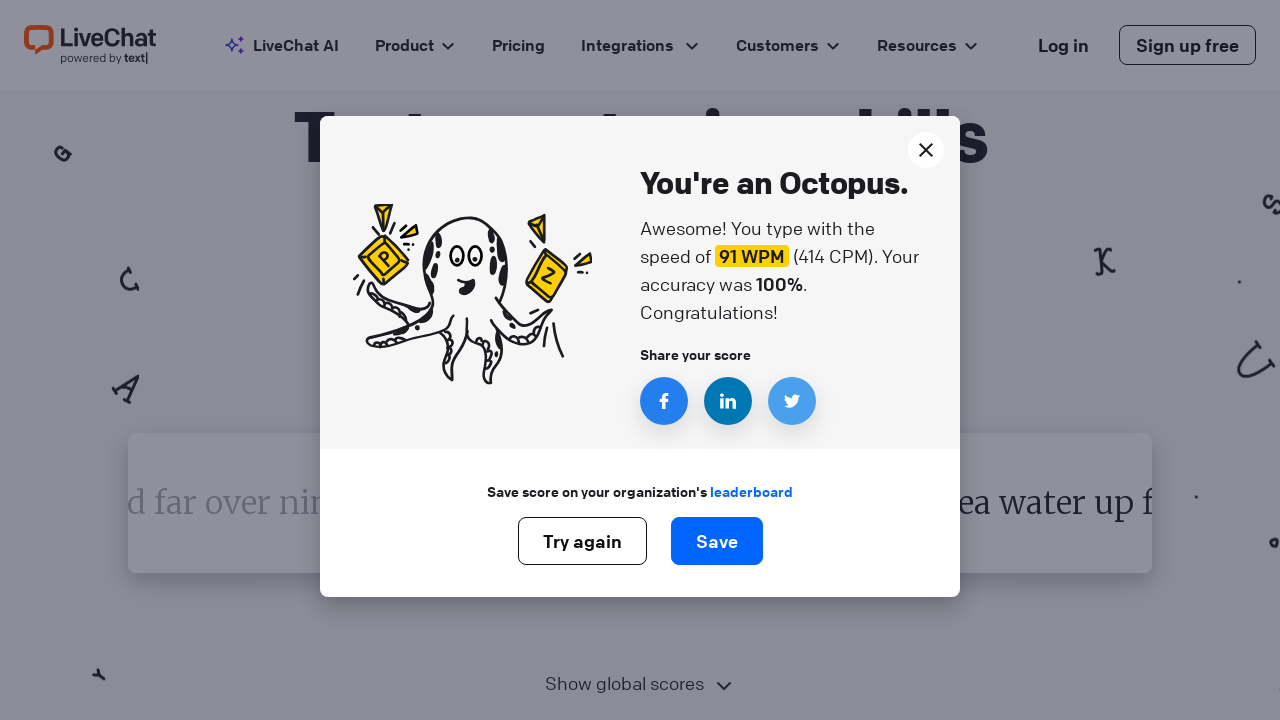

Typed word 'since' followed by space on #test-input
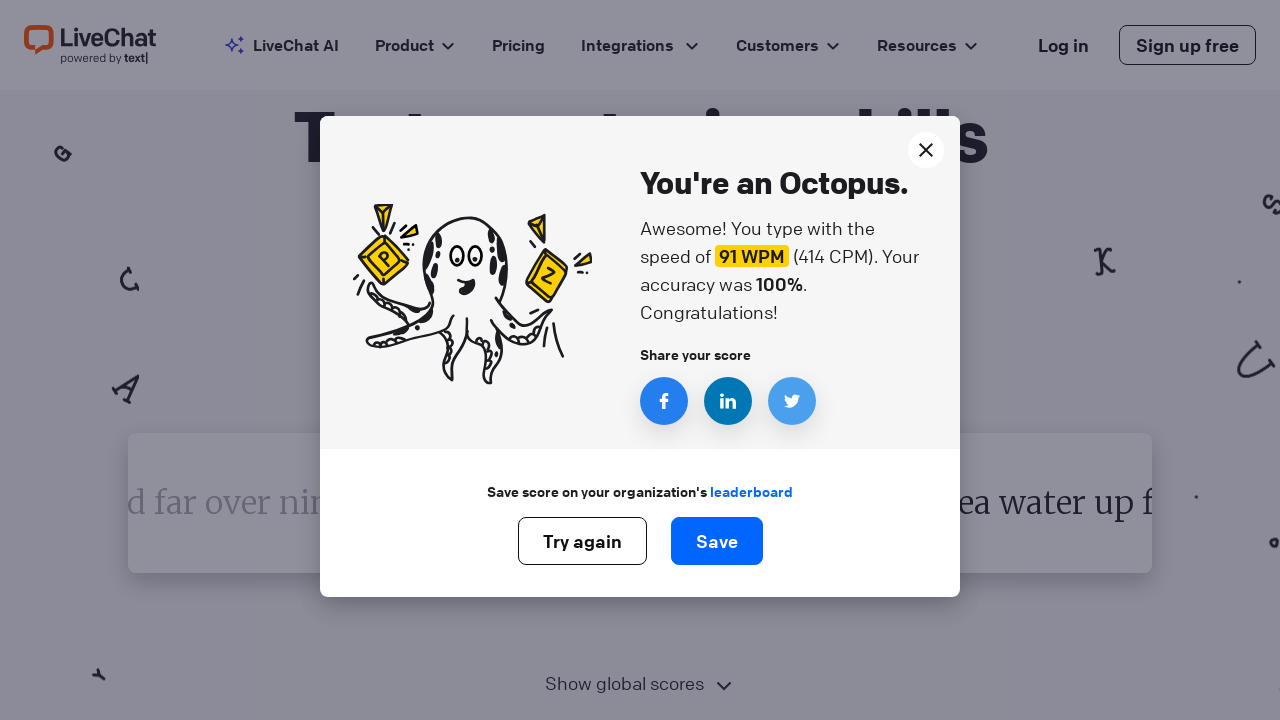

Retrieved word to type: 'since'
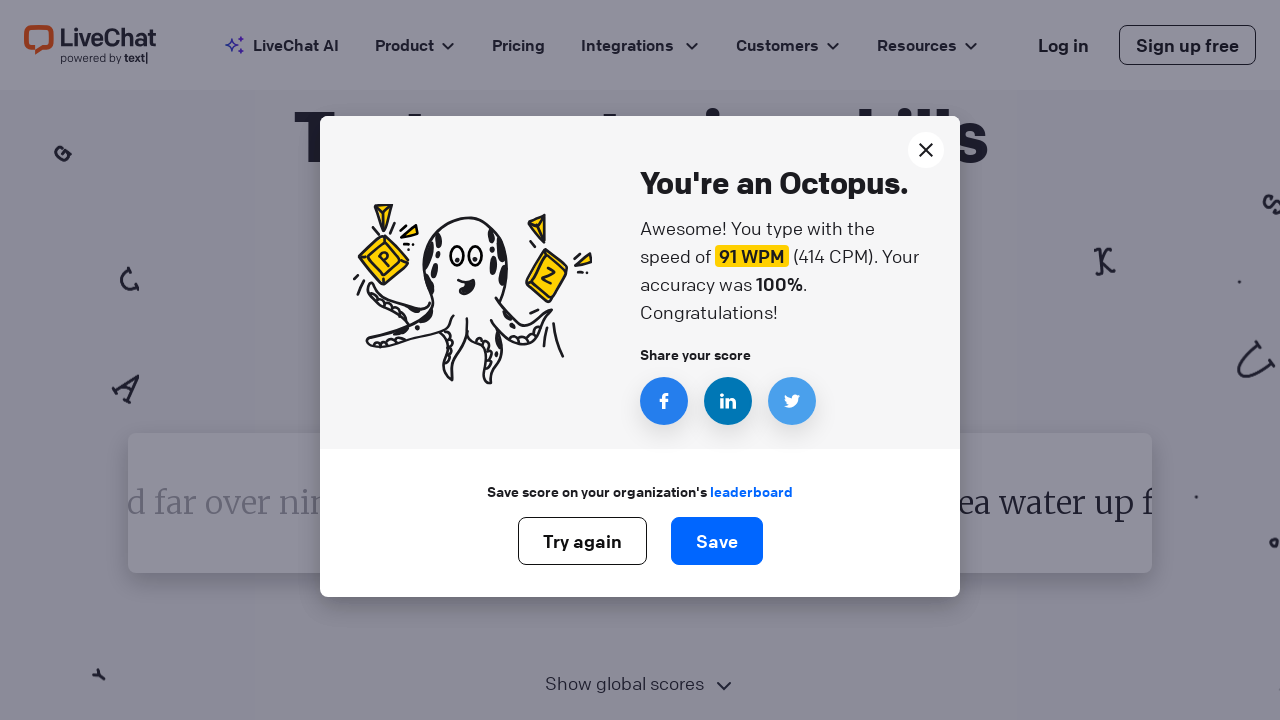

Typed word 'since' followed by space on #test-input
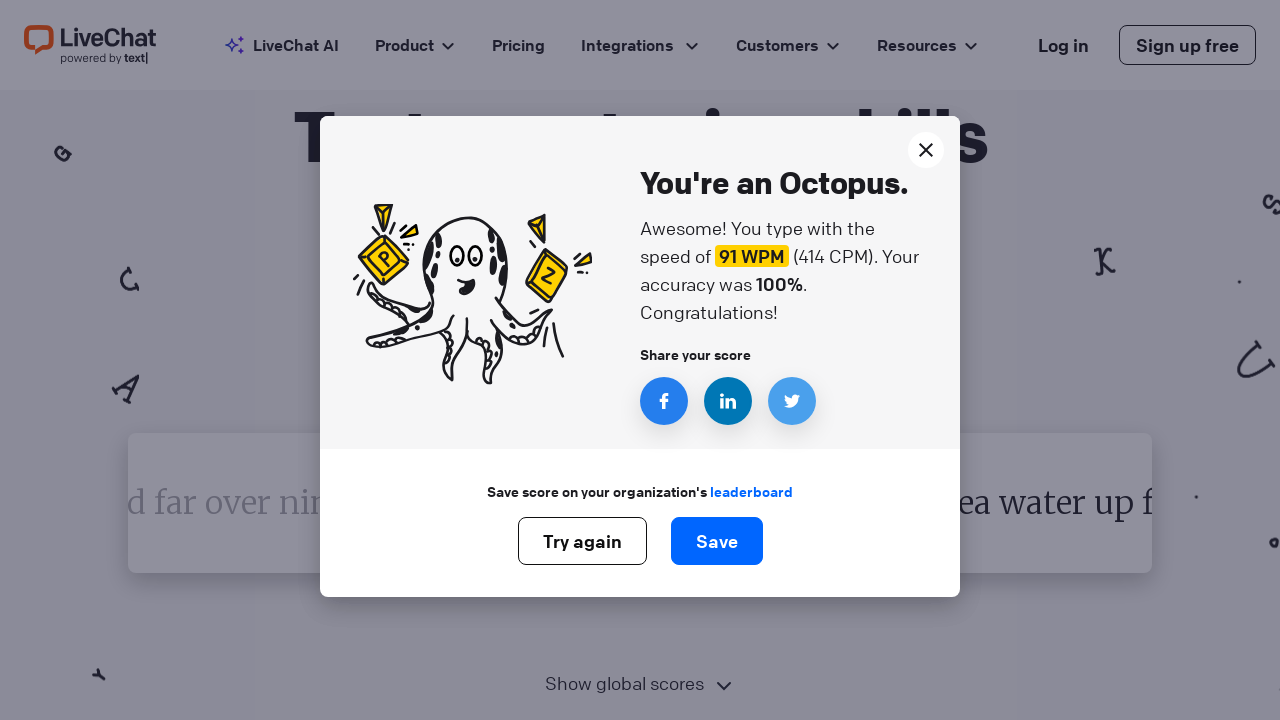

Retrieved word to type: 'since'
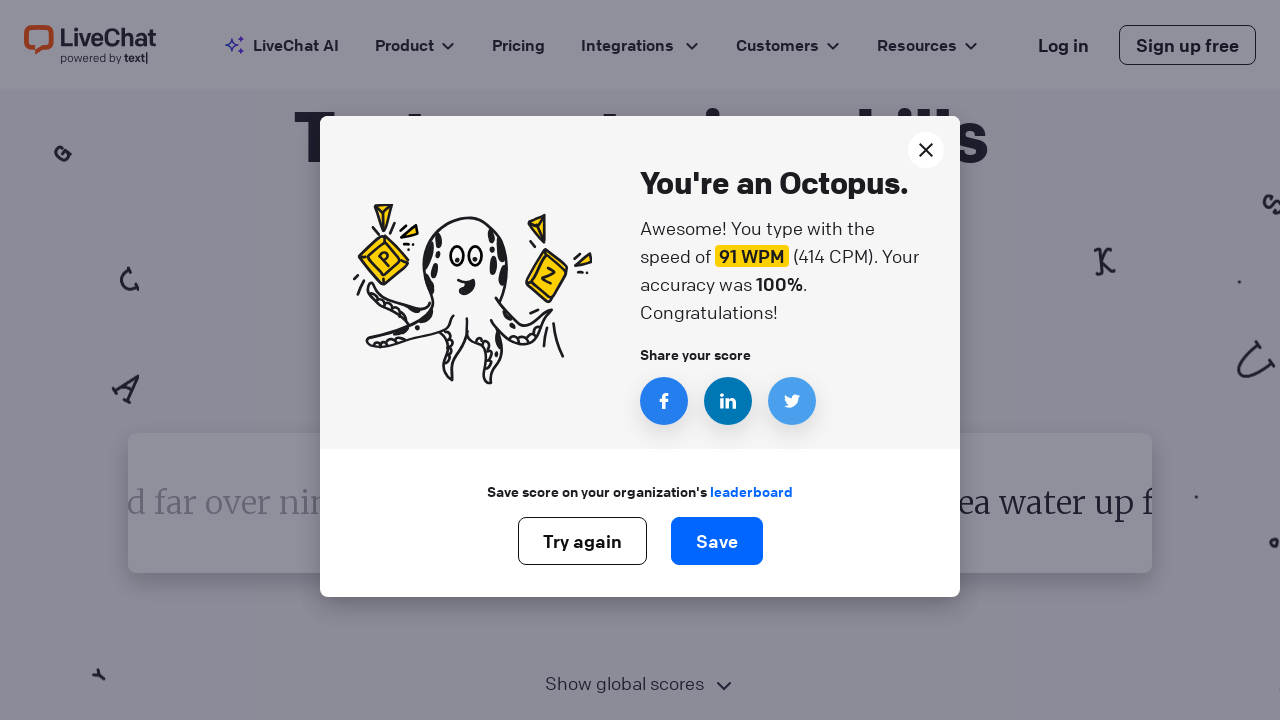

Typed word 'since' followed by space on #test-input
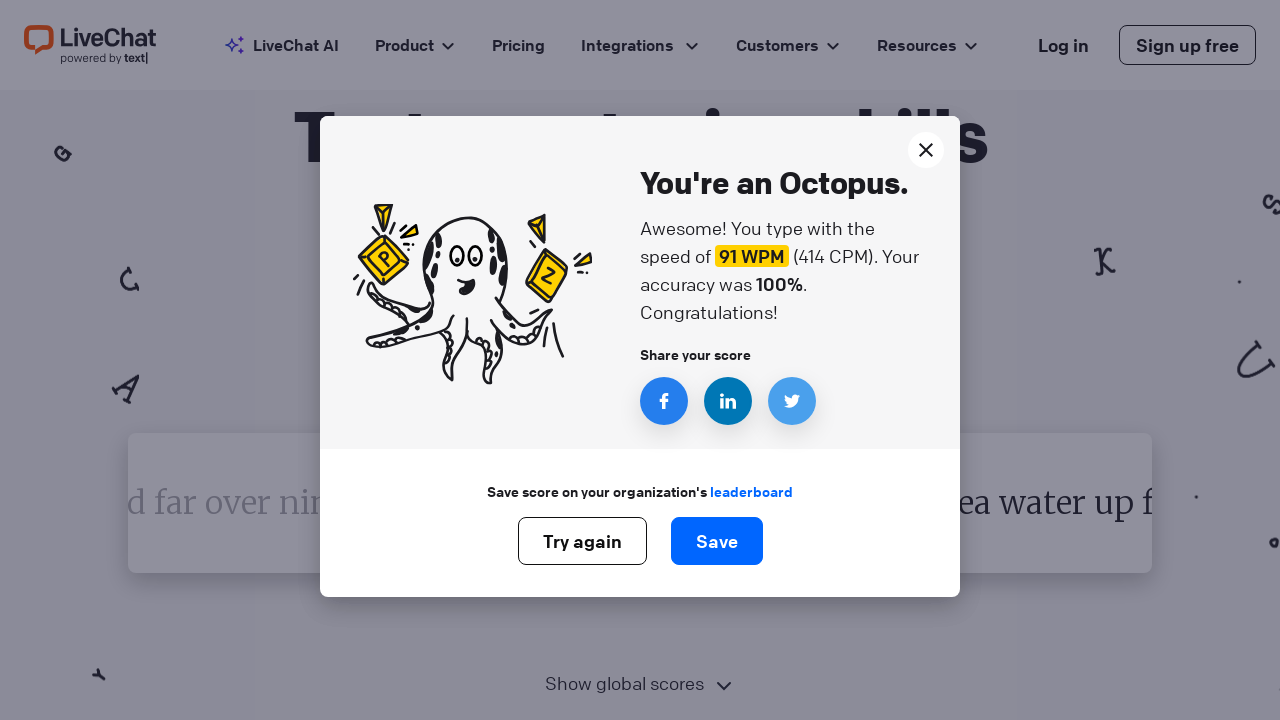

Retrieved word to type: 'since'
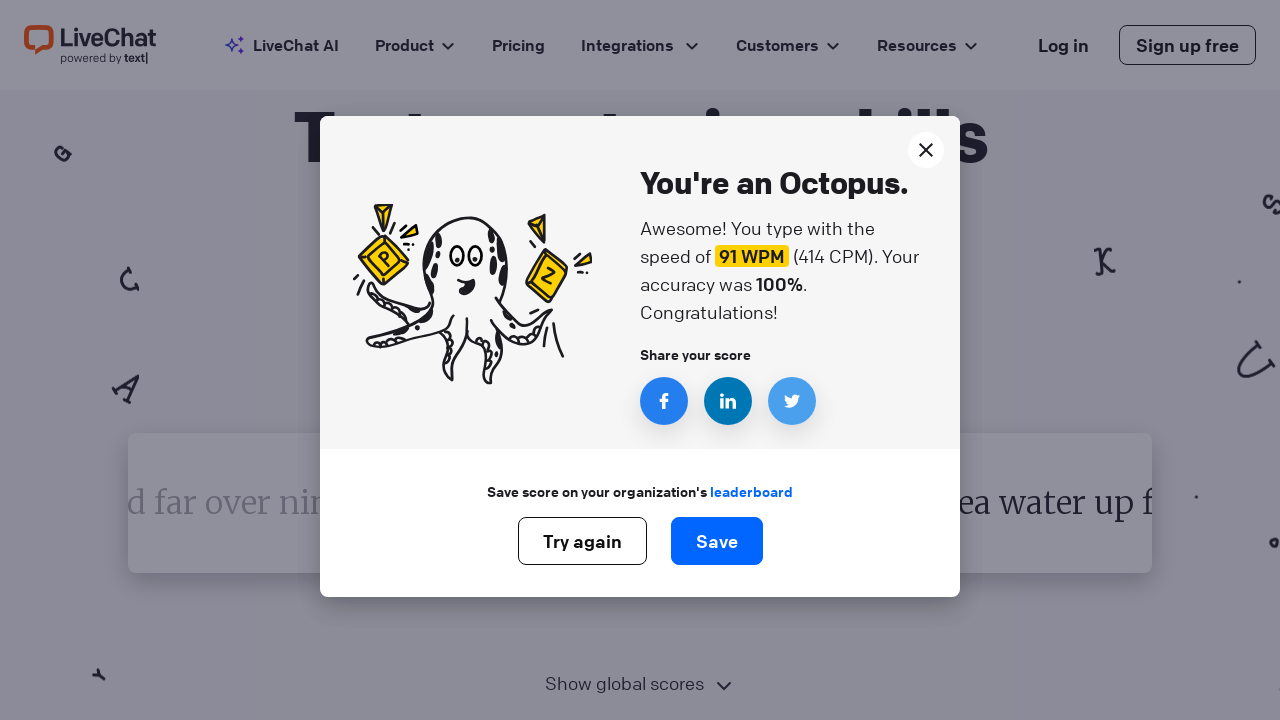

Typed word 'since' followed by space on #test-input
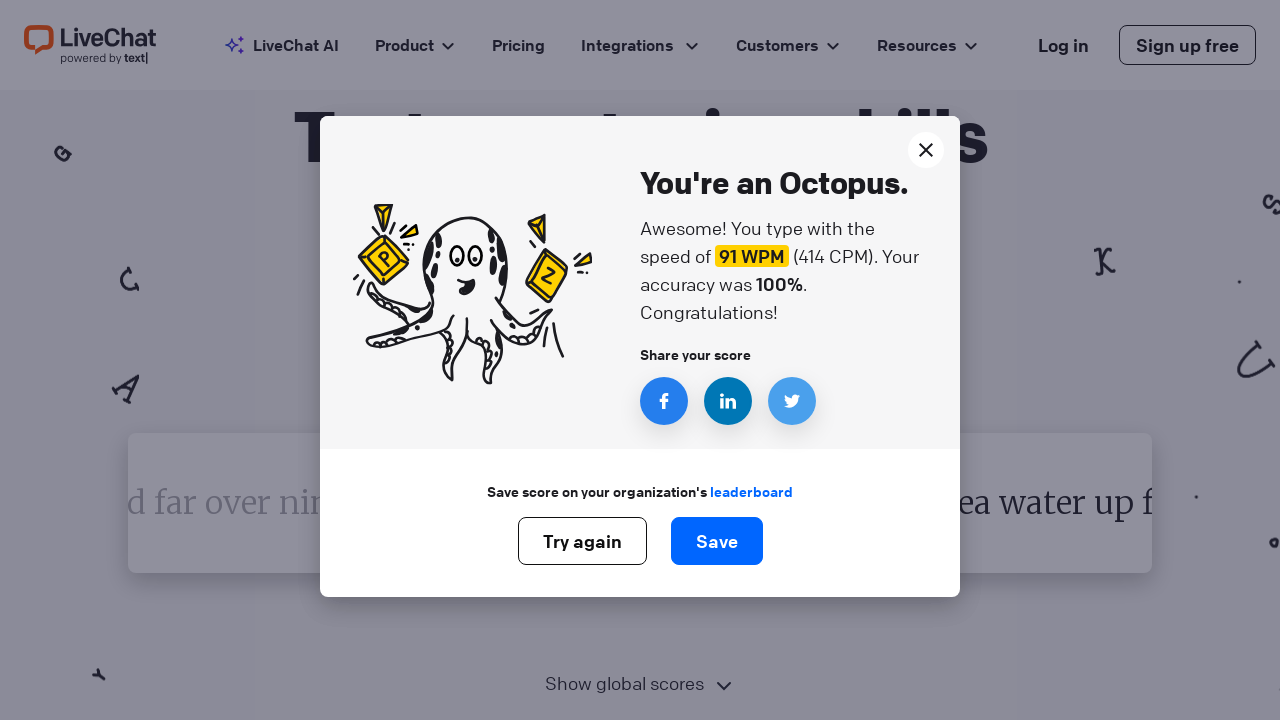

Retrieved word to type: 'since'
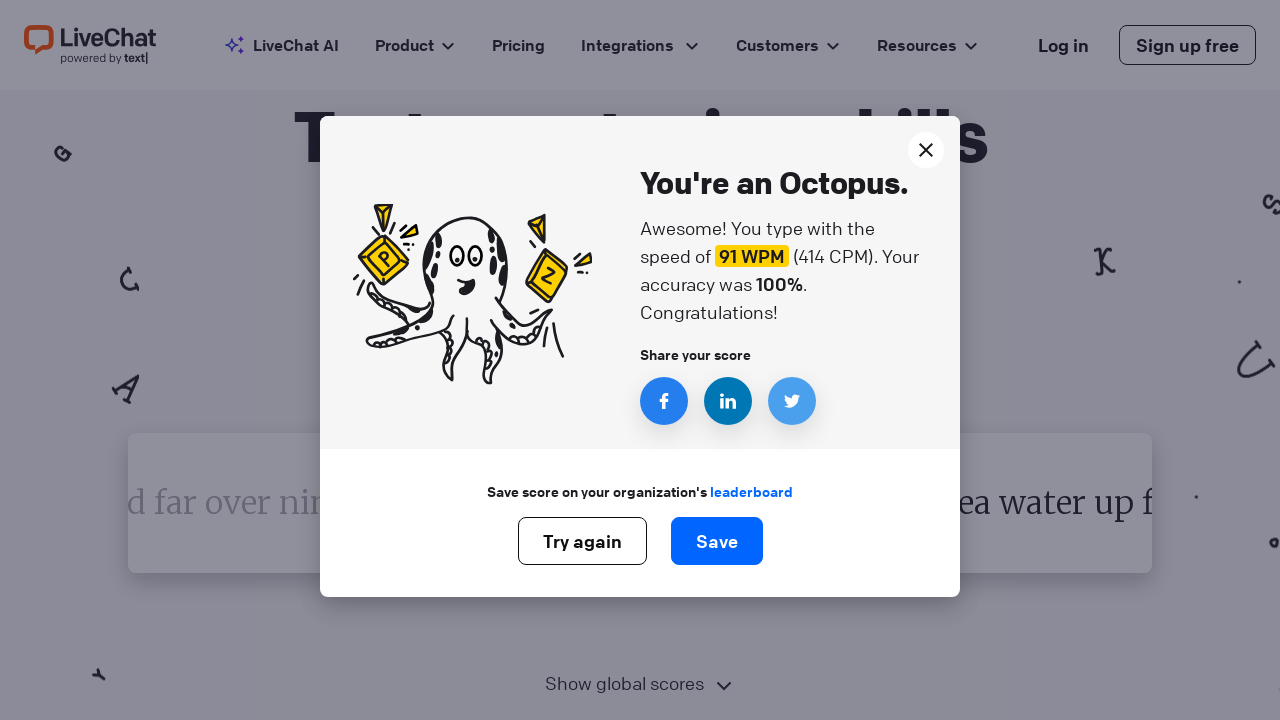

Typed word 'since' followed by space on #test-input
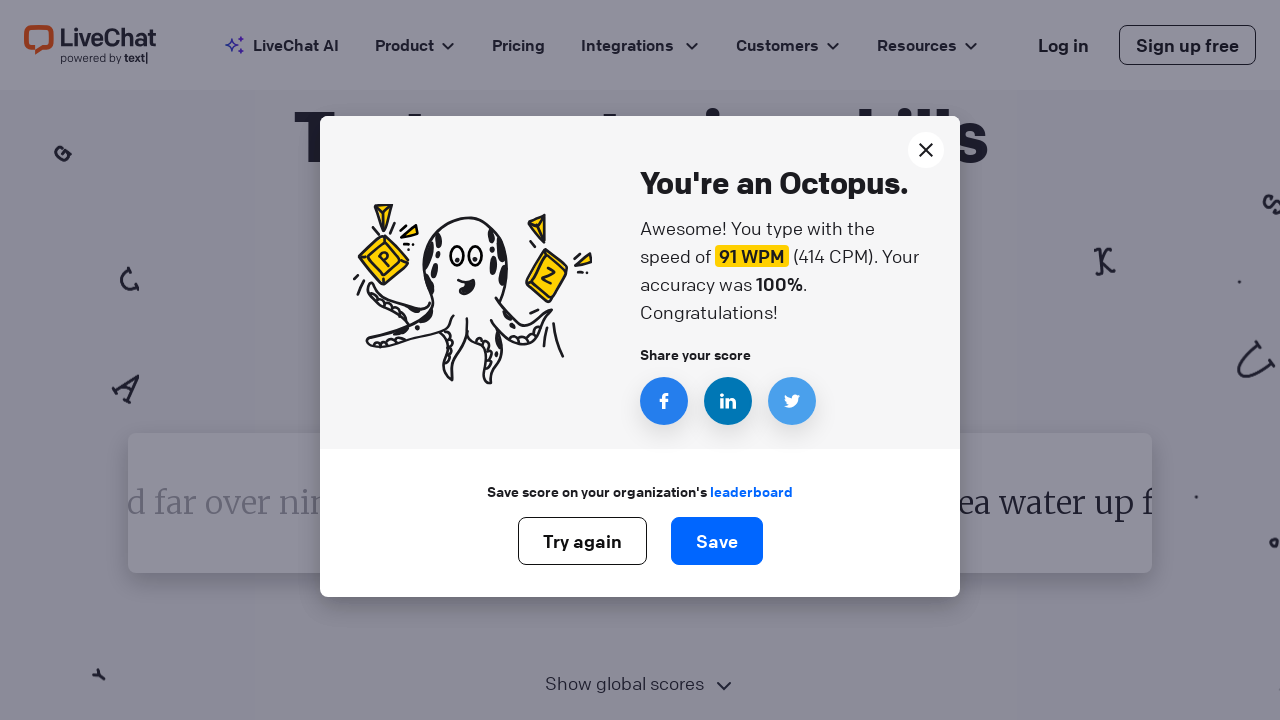

Retrieved word to type: 'since'
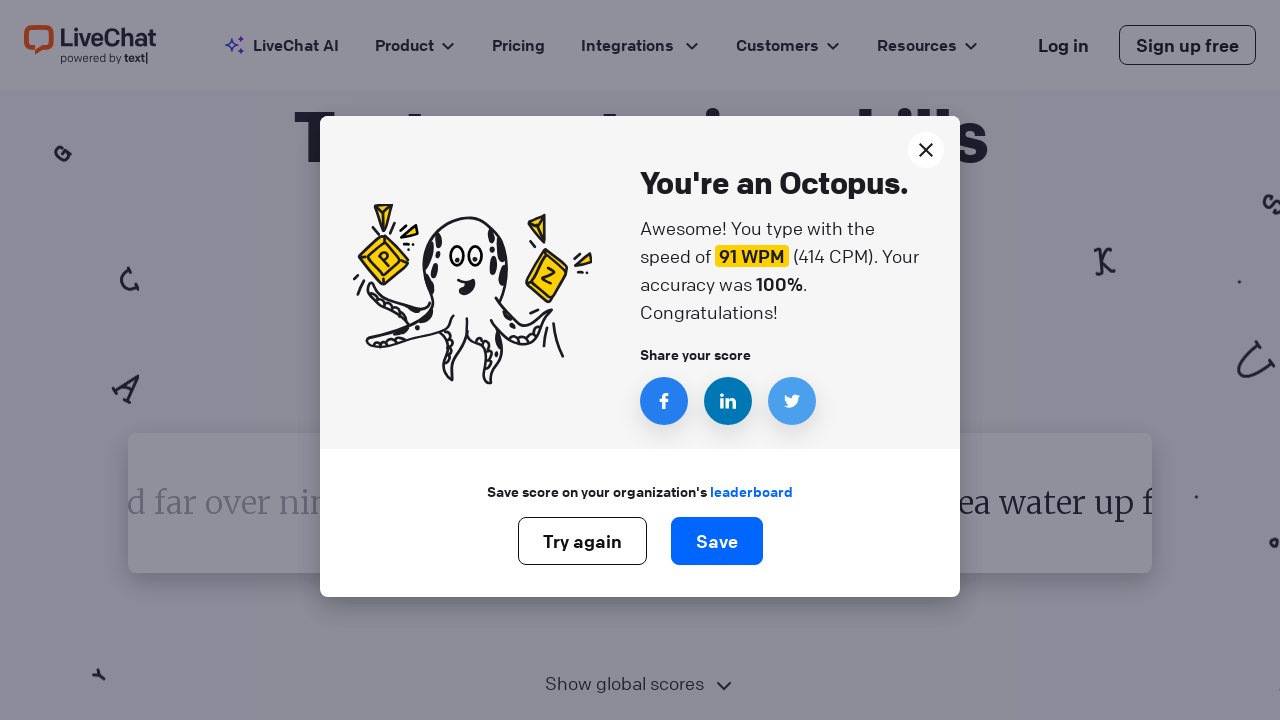

Typed word 'since' followed by space on #test-input
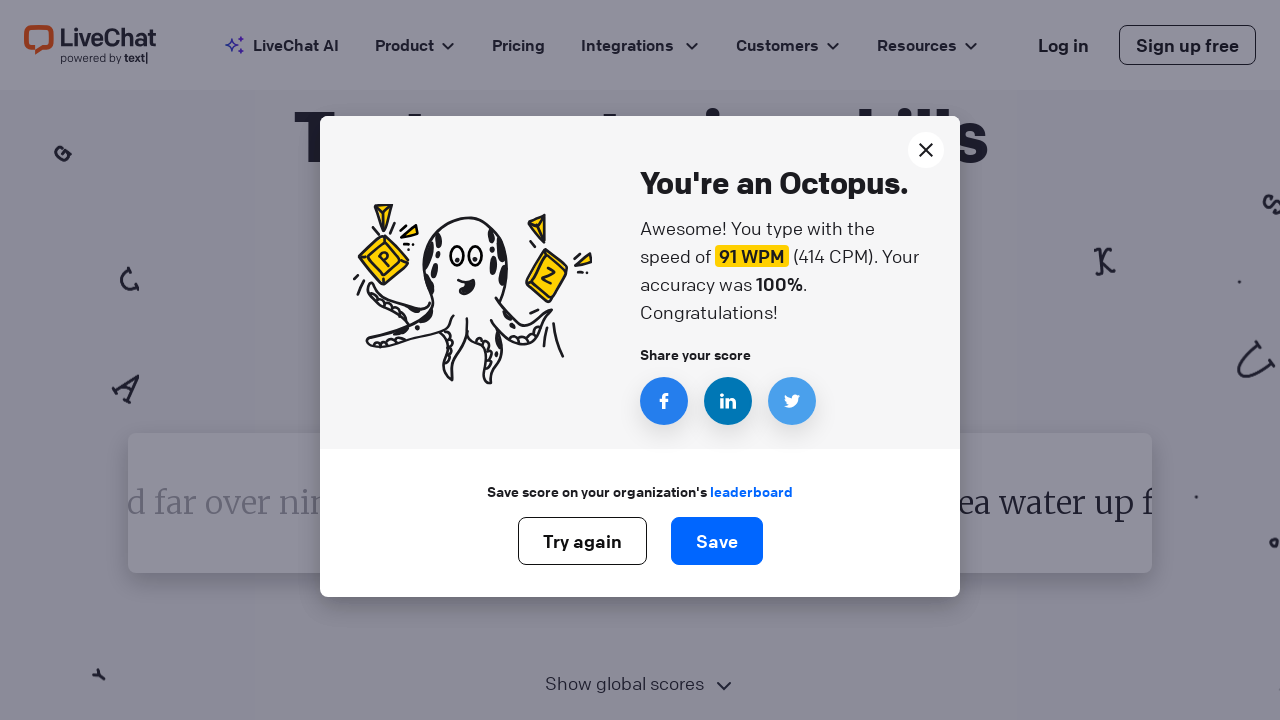

Retrieved word to type: 'since'
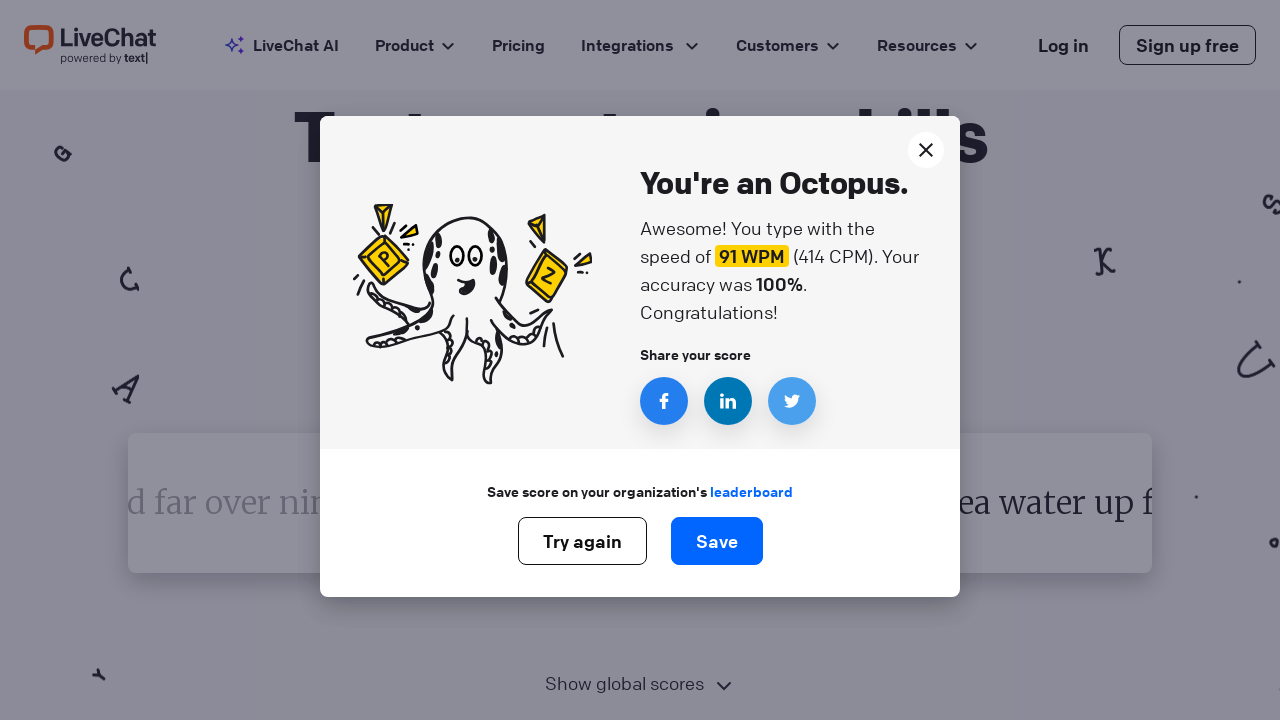

Typed word 'since' followed by space on #test-input
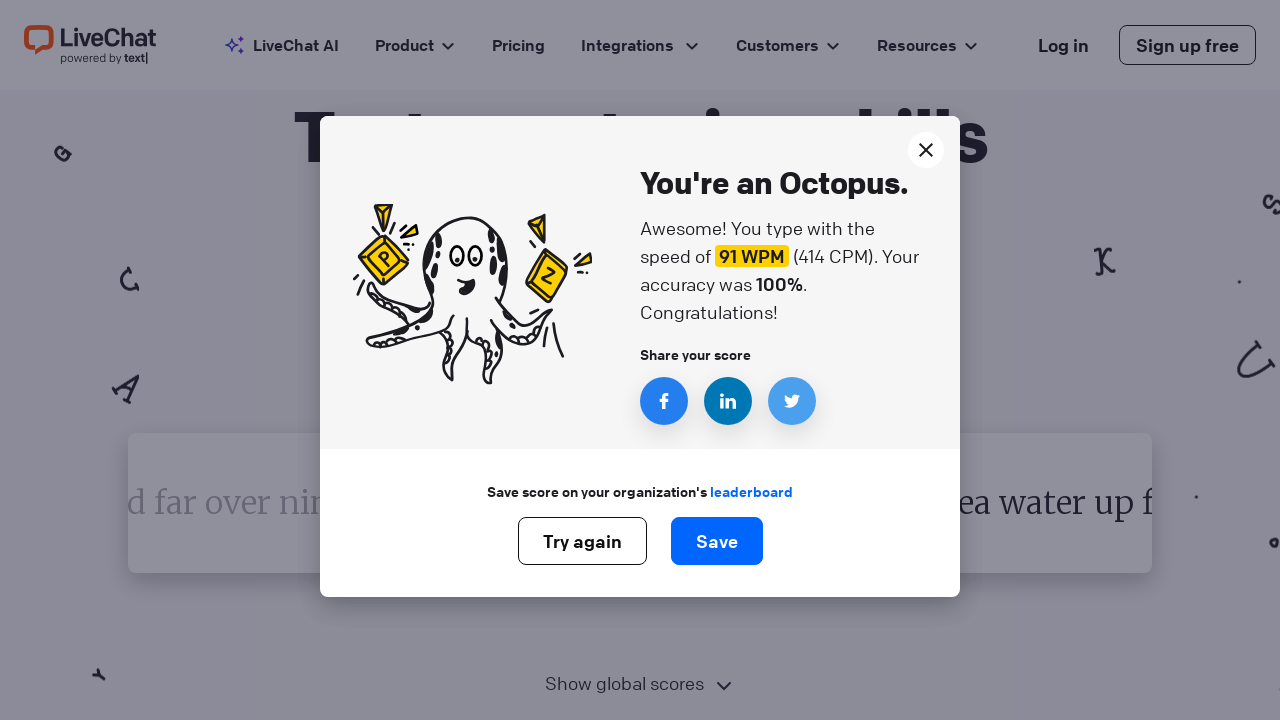

Retrieved word to type: 'since'
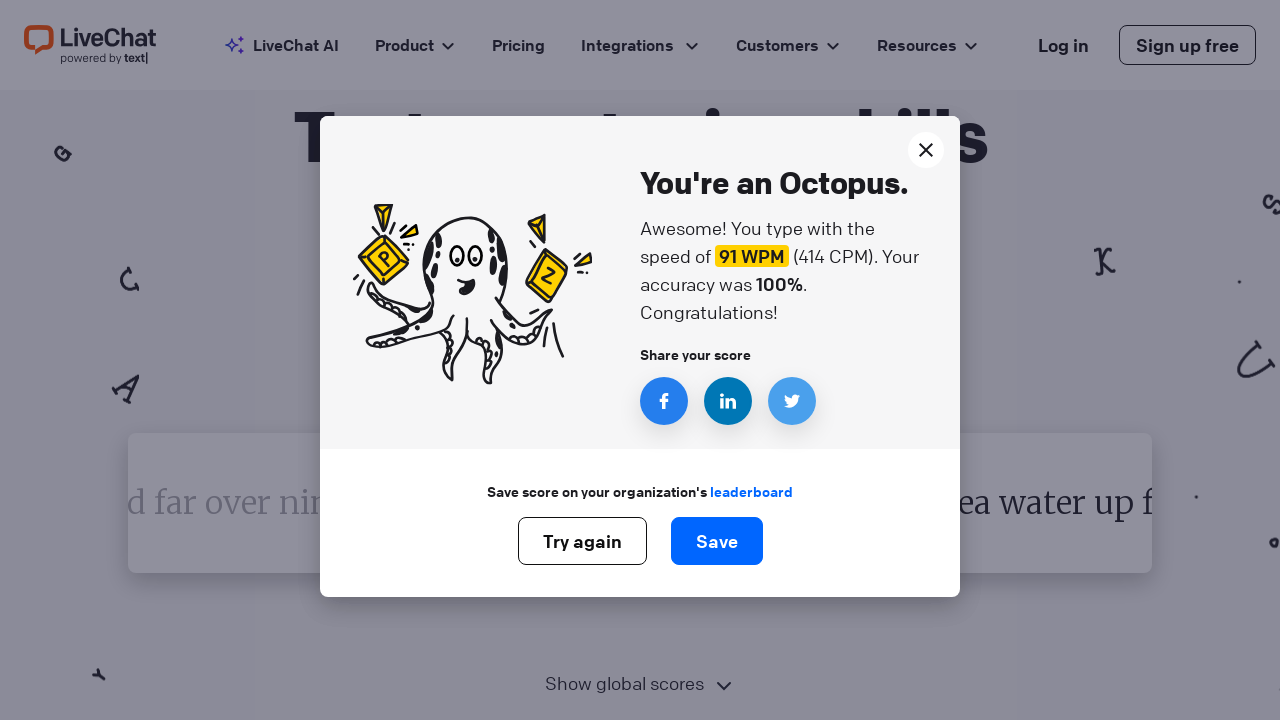

Typed word 'since' followed by space on #test-input
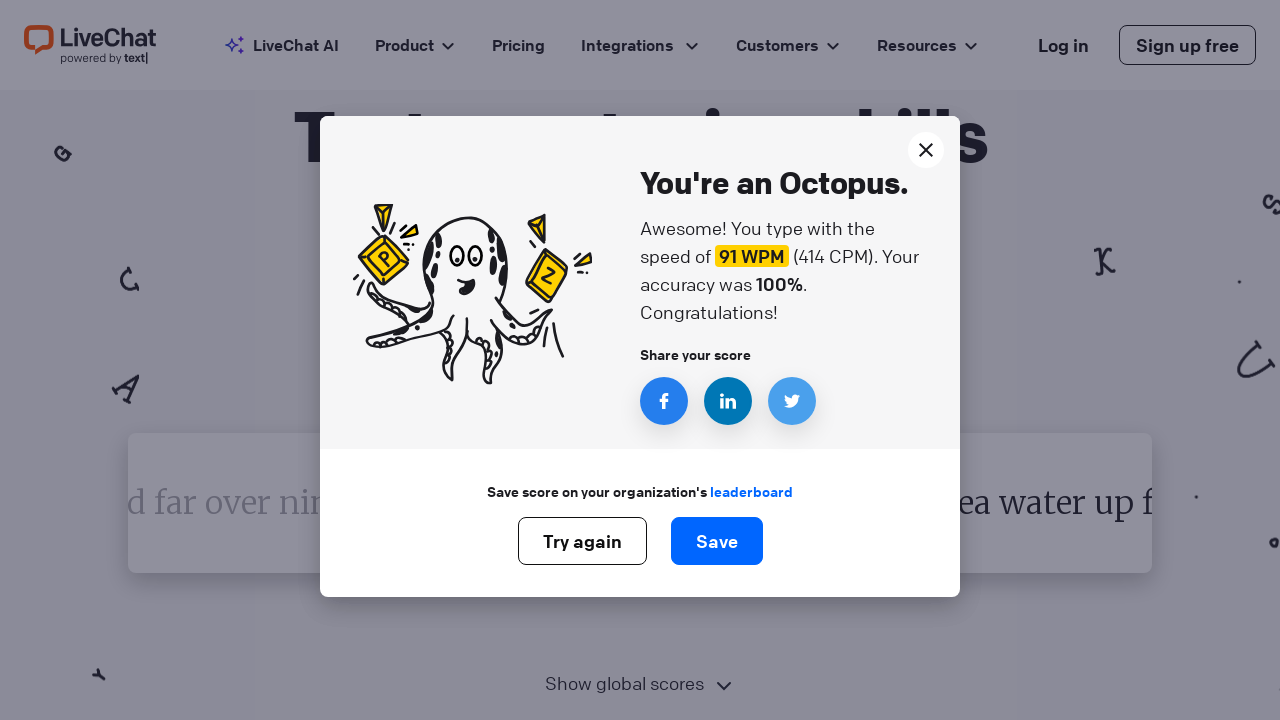

Retrieved word to type: 'since'
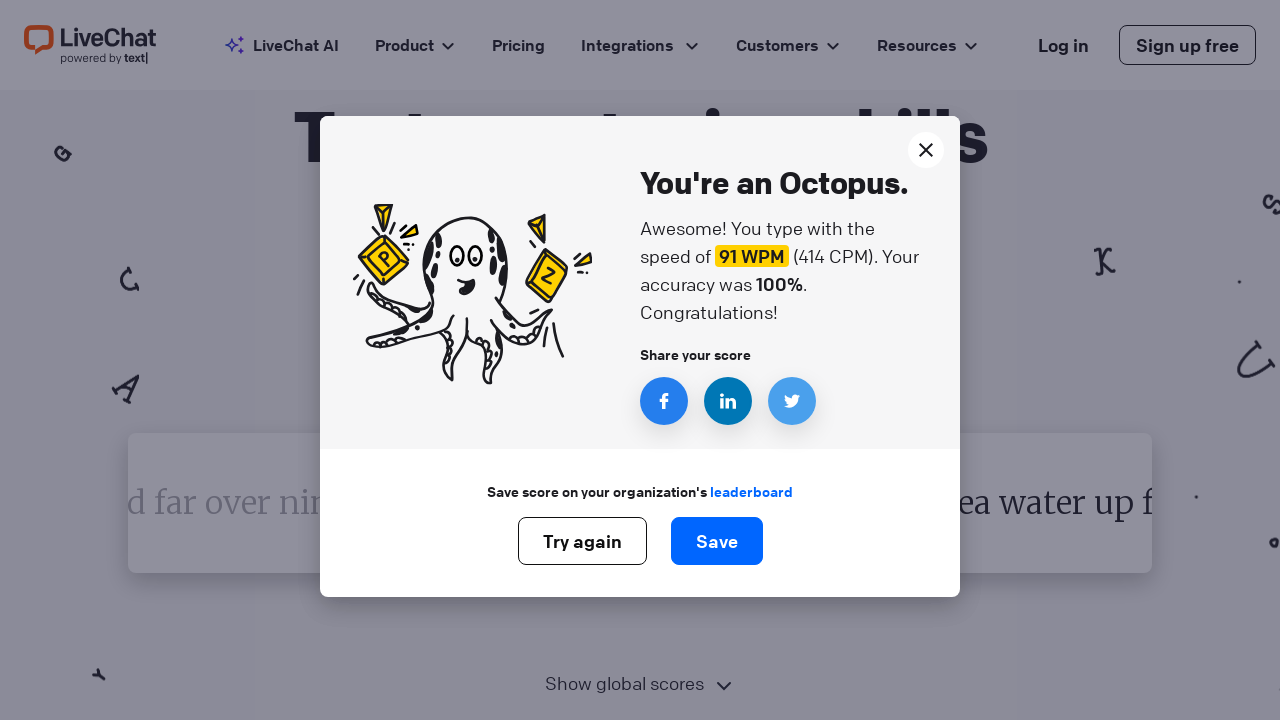

Typed word 'since' followed by space on #test-input
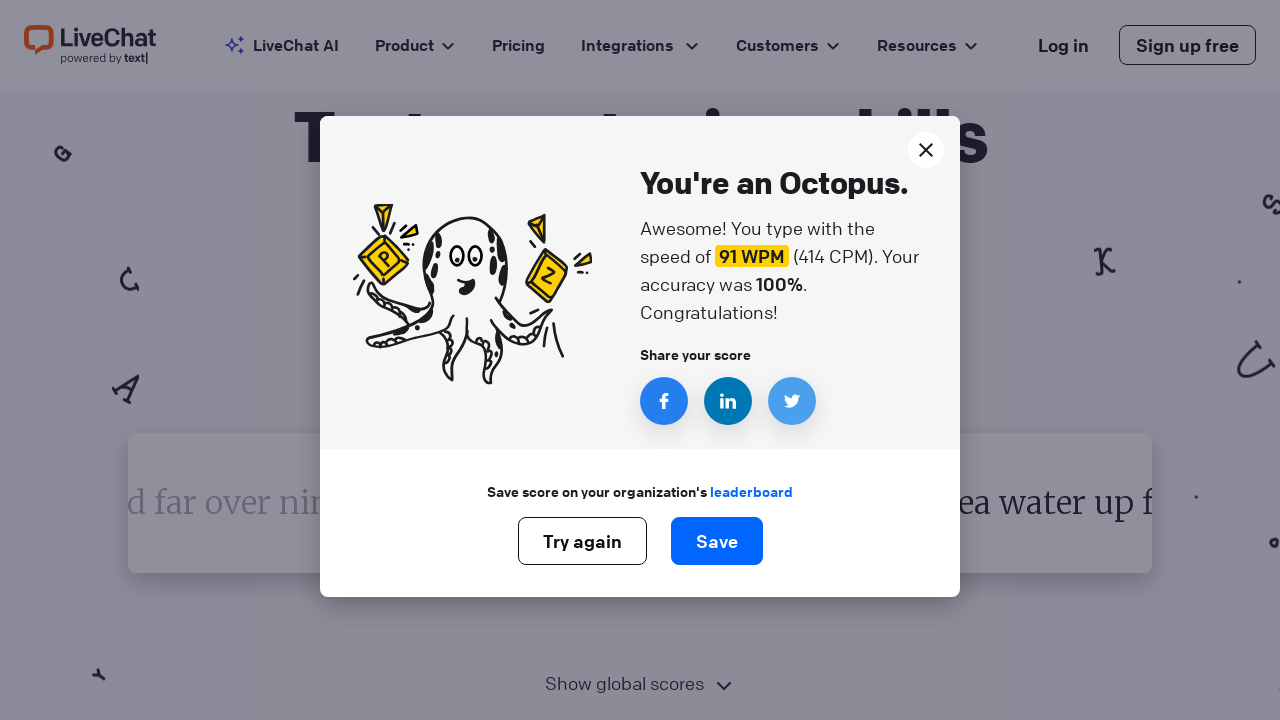

Retrieved word to type: 'since'
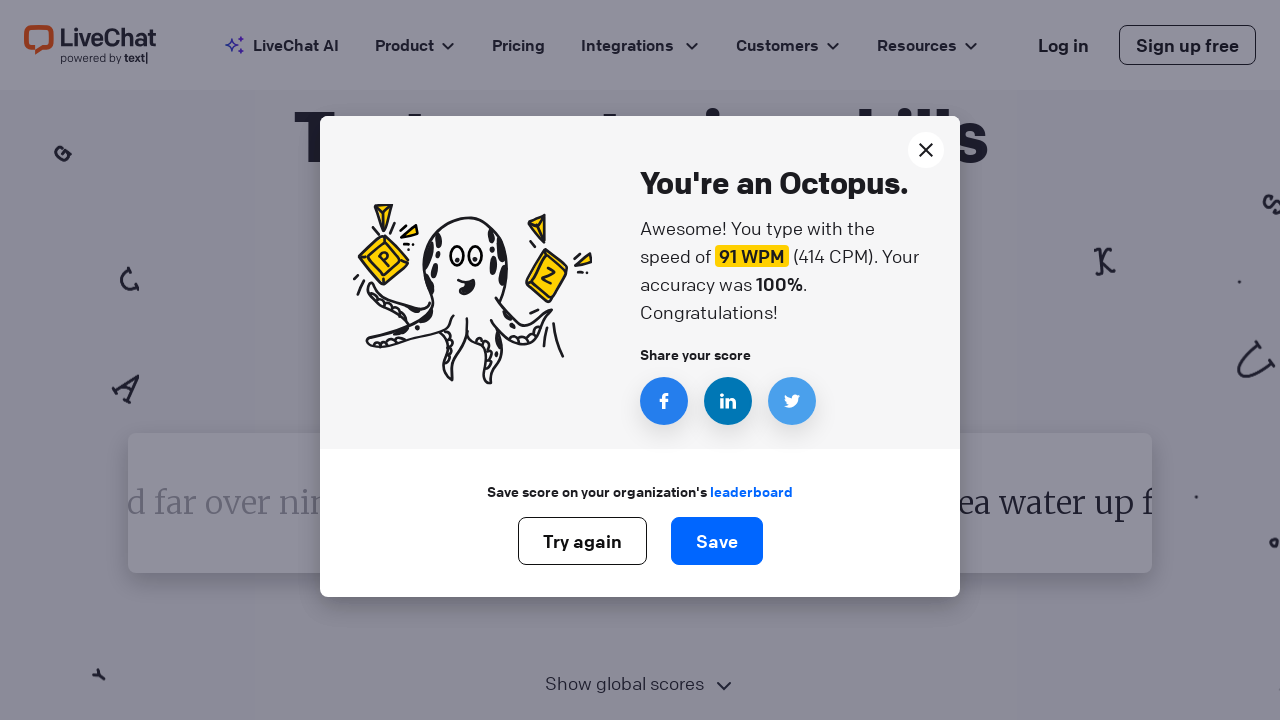

Typed word 'since' followed by space on #test-input
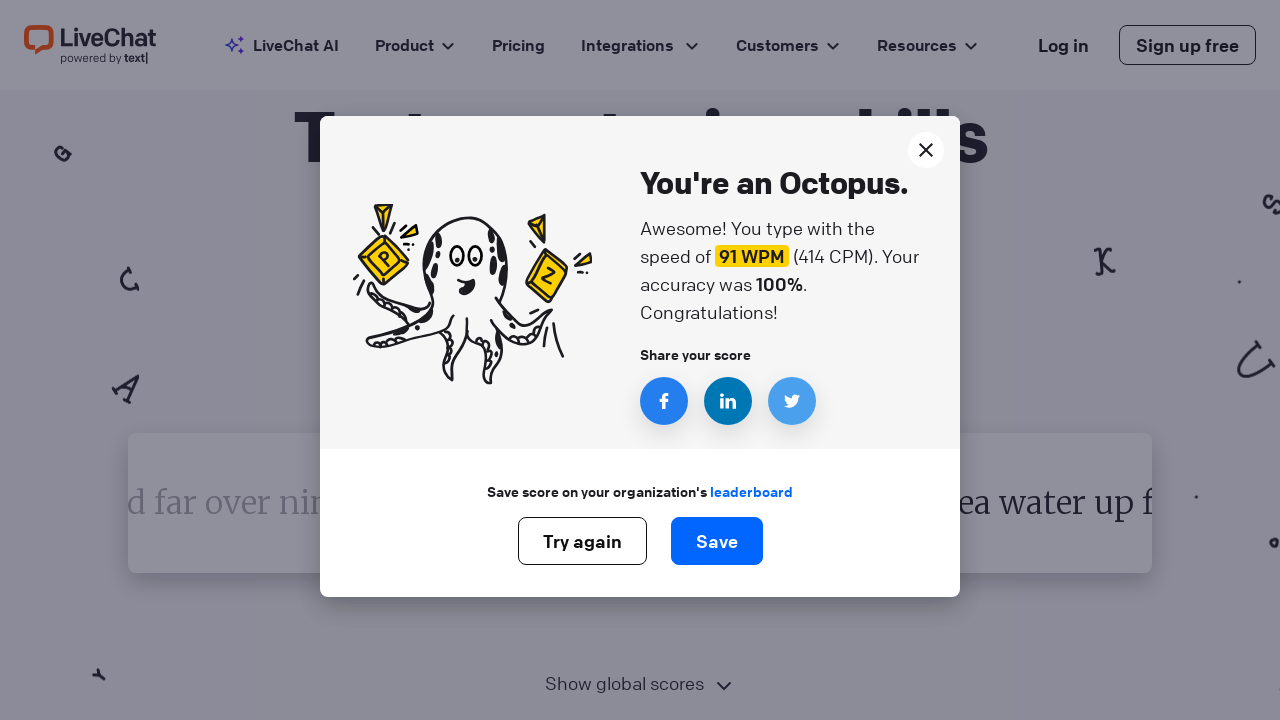

Retrieved word to type: 'since'
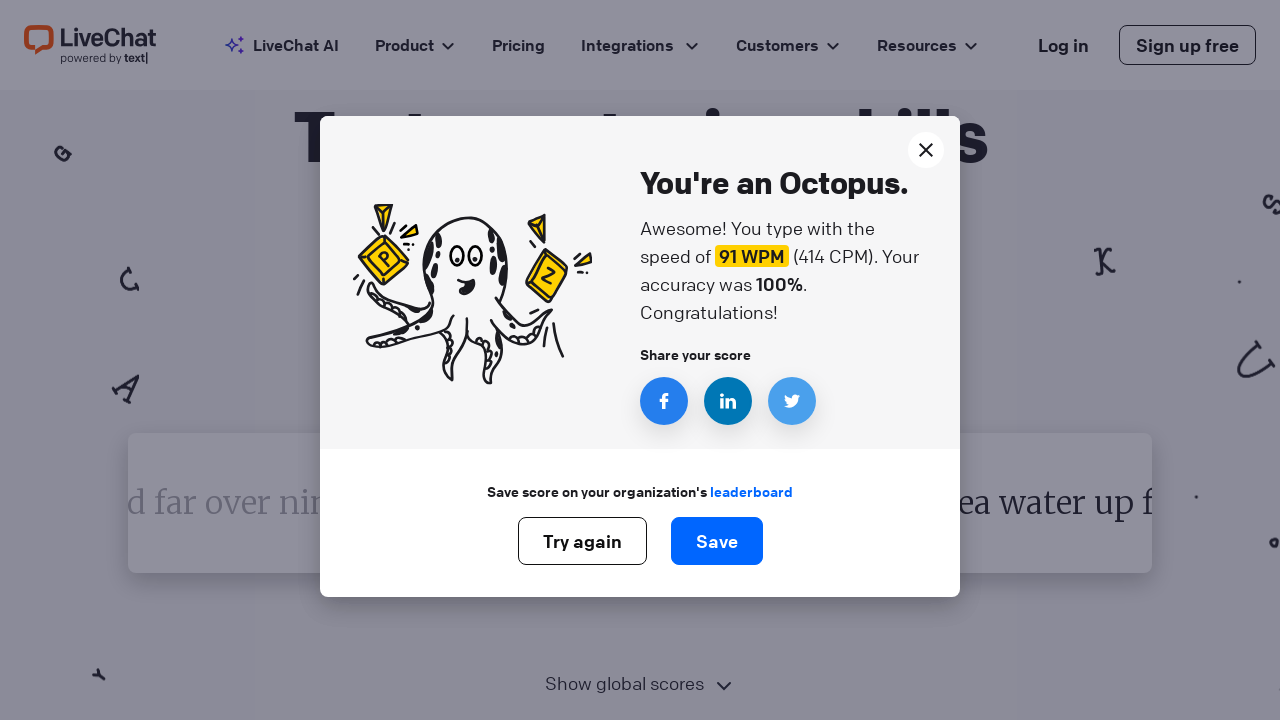

Typed word 'since' followed by space on #test-input
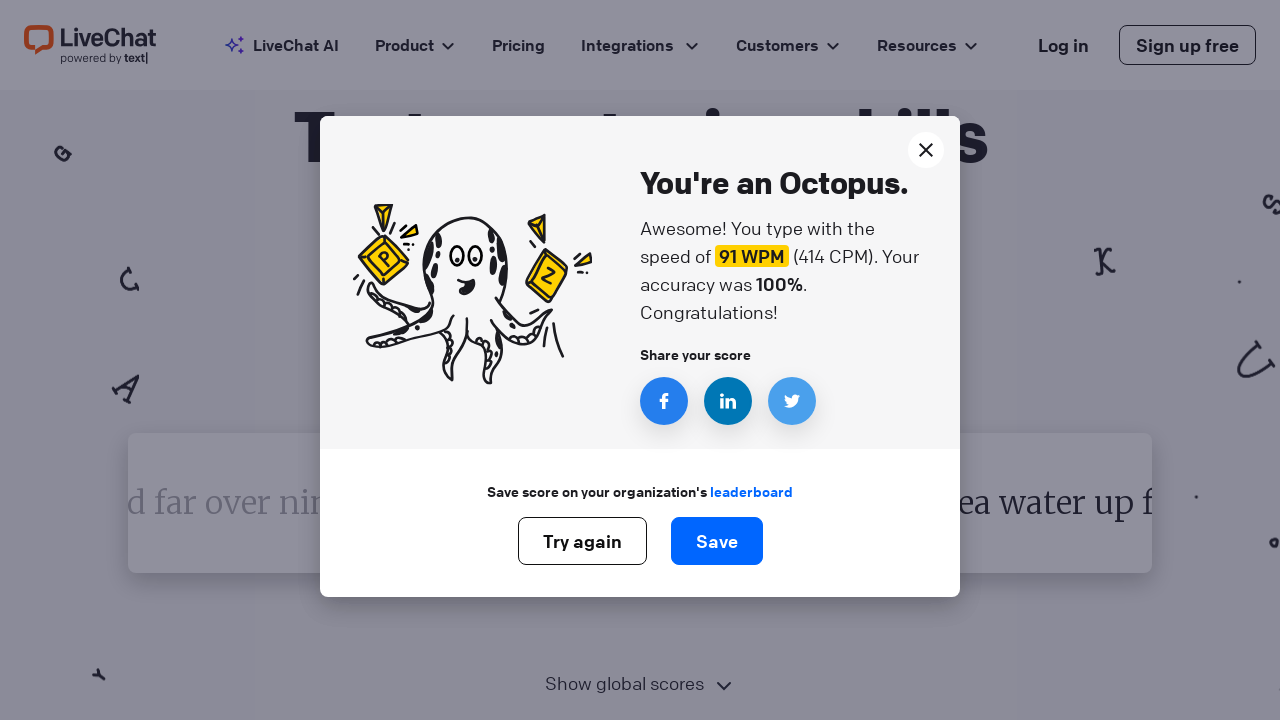

Retrieved word to type: 'since'
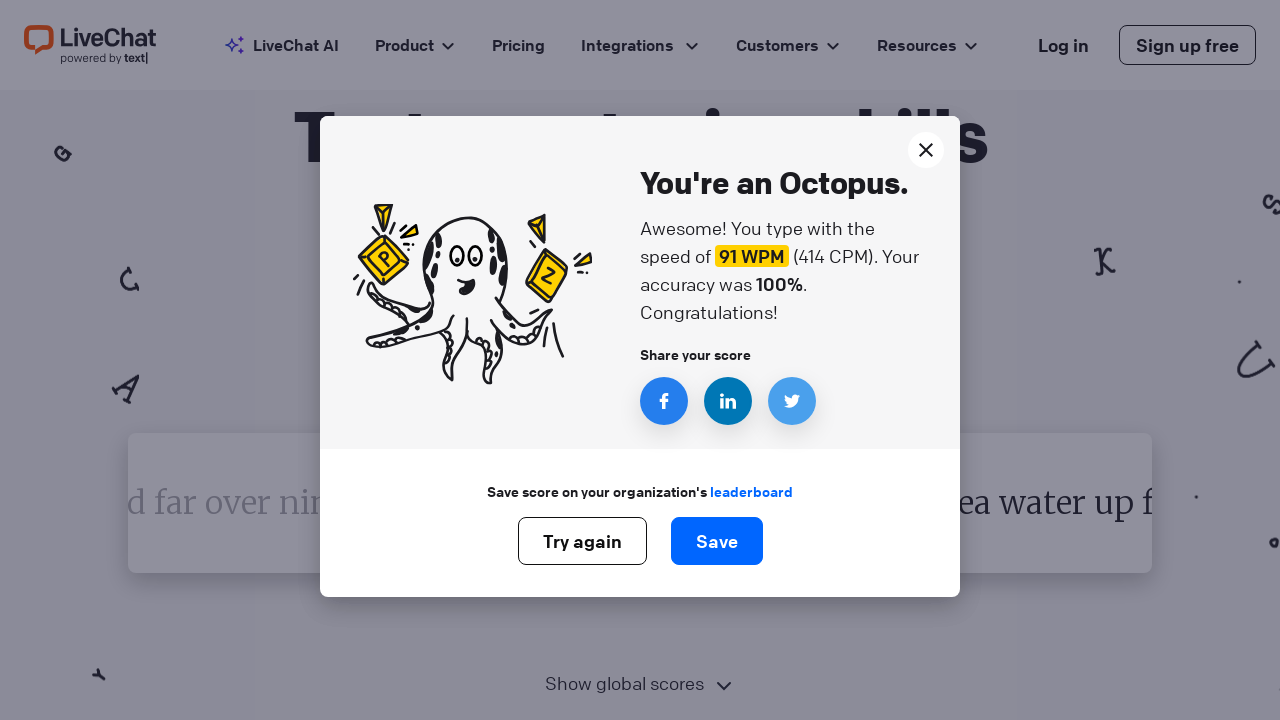

Typed word 'since' followed by space on #test-input
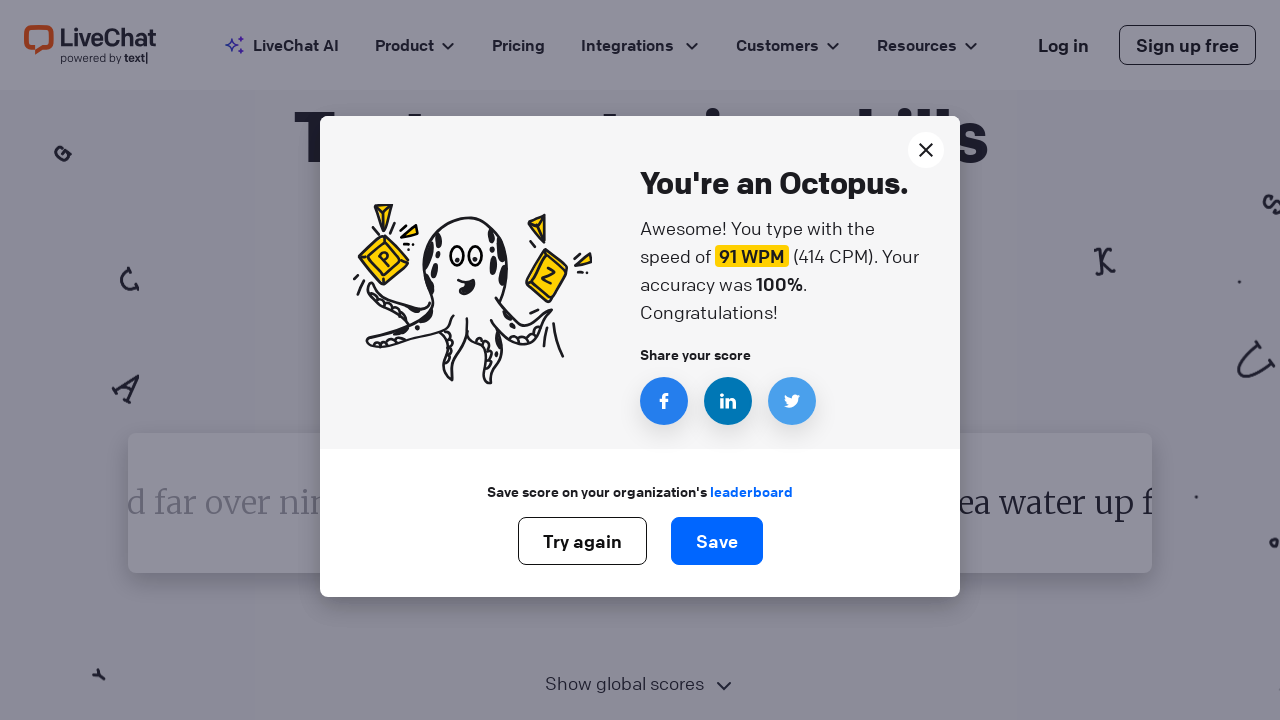

Retrieved word to type: 'since'
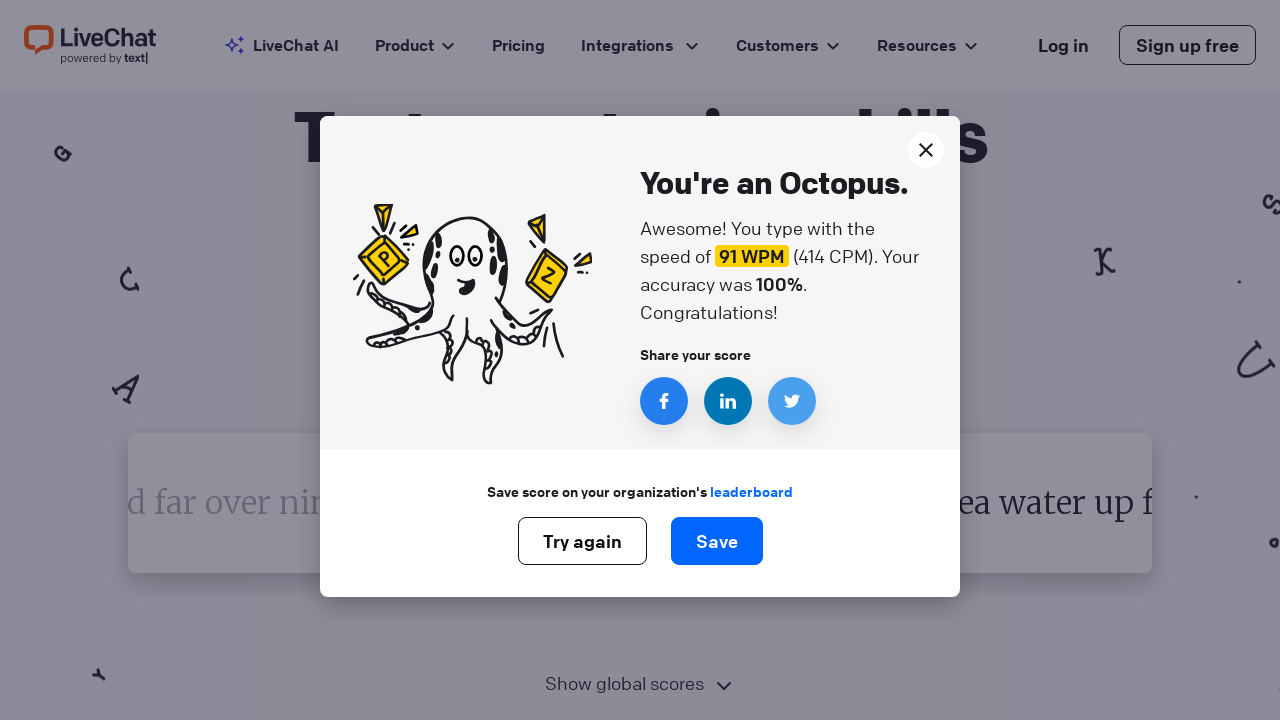

Typed word 'since' followed by space on #test-input
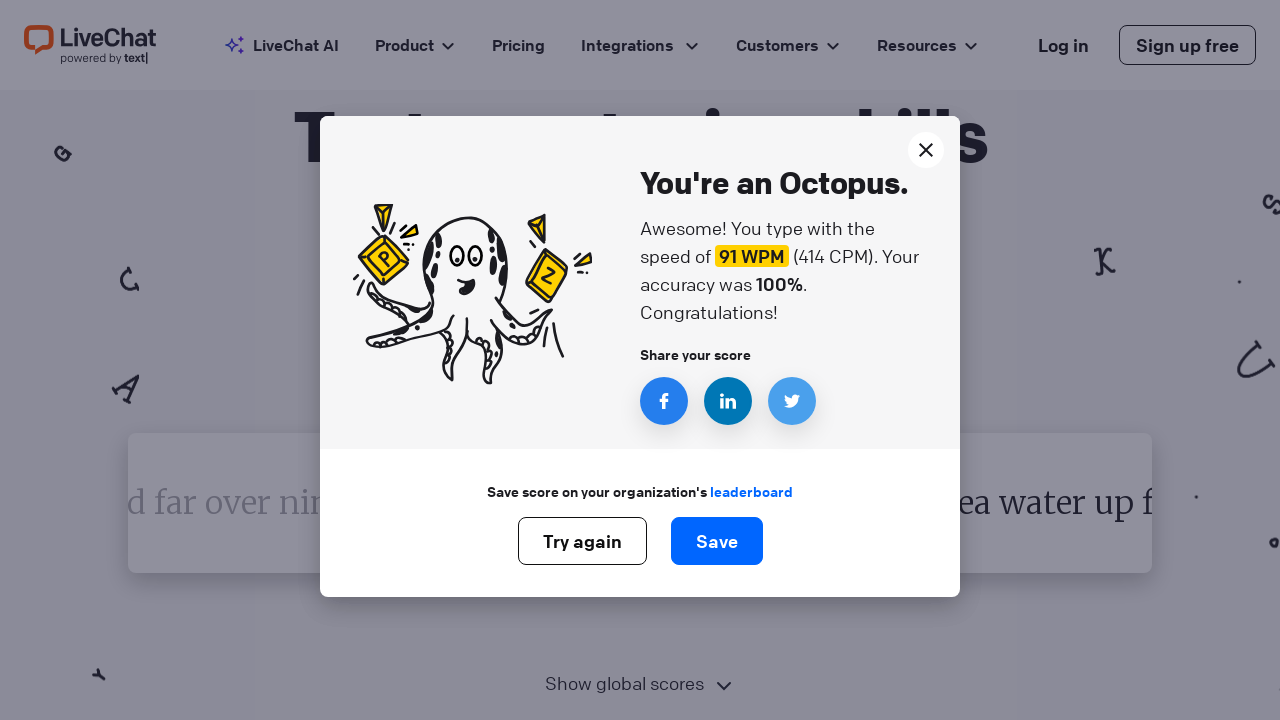

Retrieved word to type: 'since'
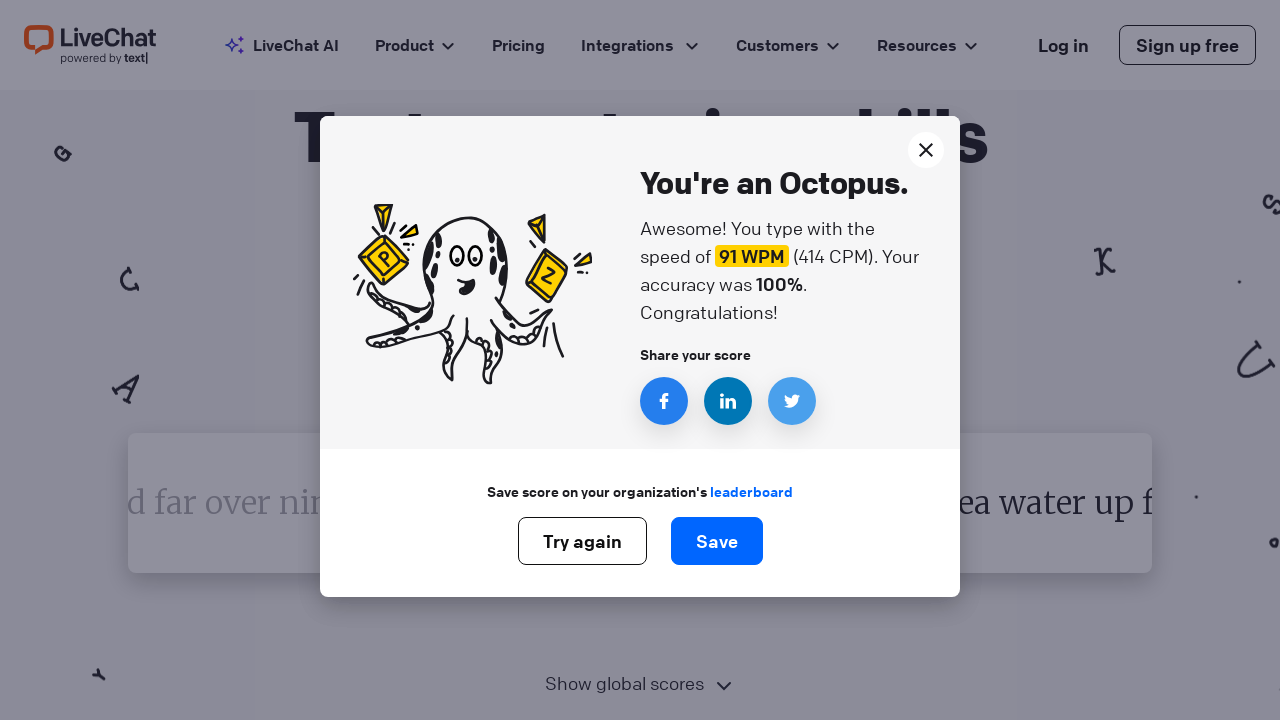

Typed word 'since' followed by space on #test-input
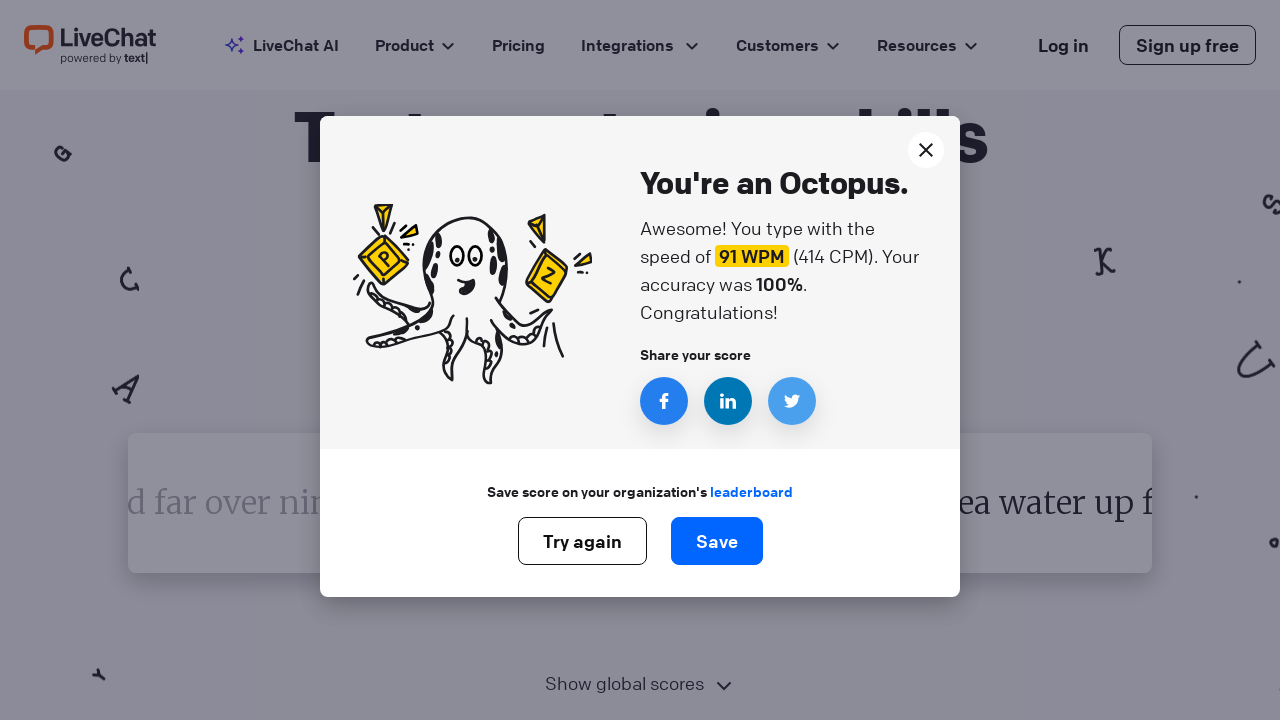

Retrieved word to type: 'since'
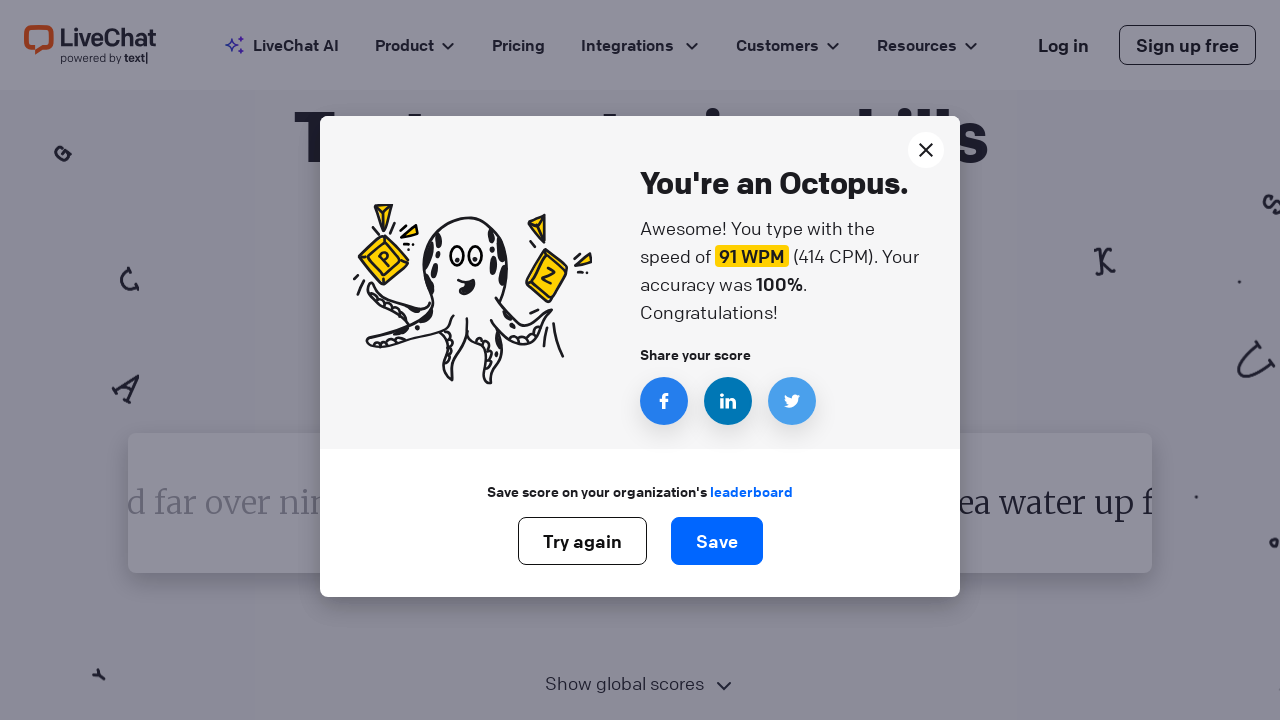

Typed word 'since' followed by space on #test-input
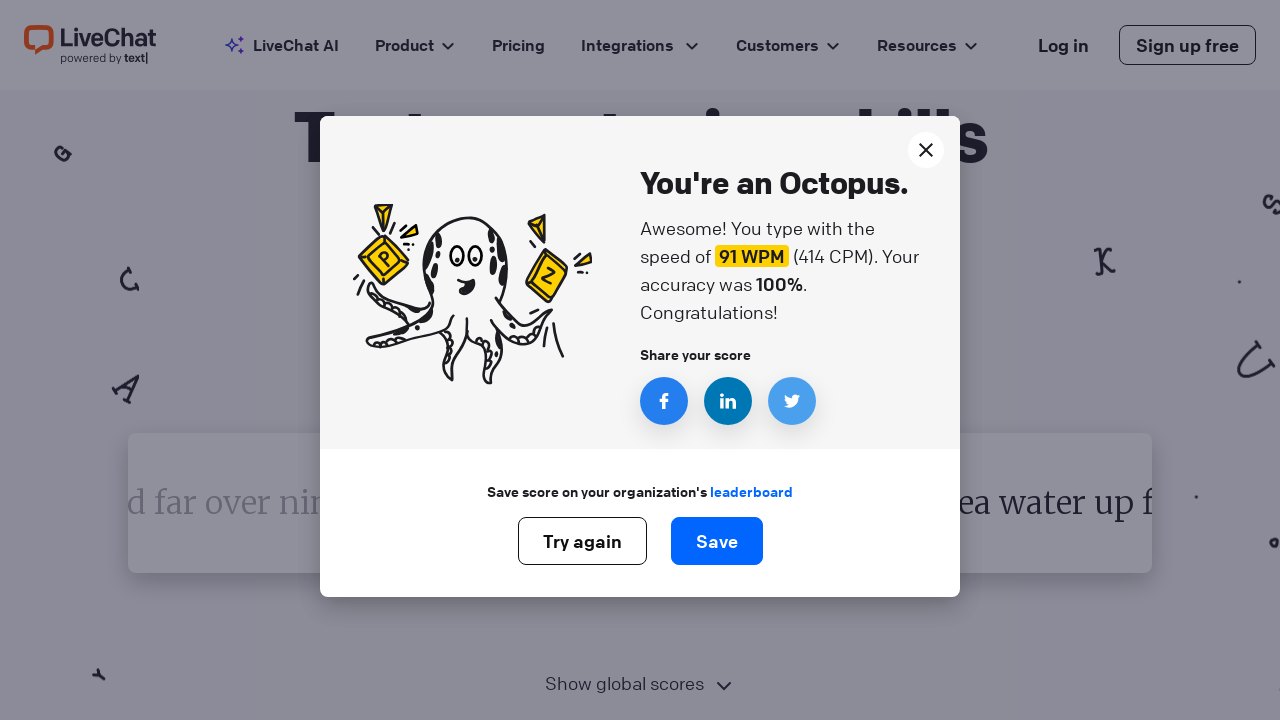

Retrieved word to type: 'since'
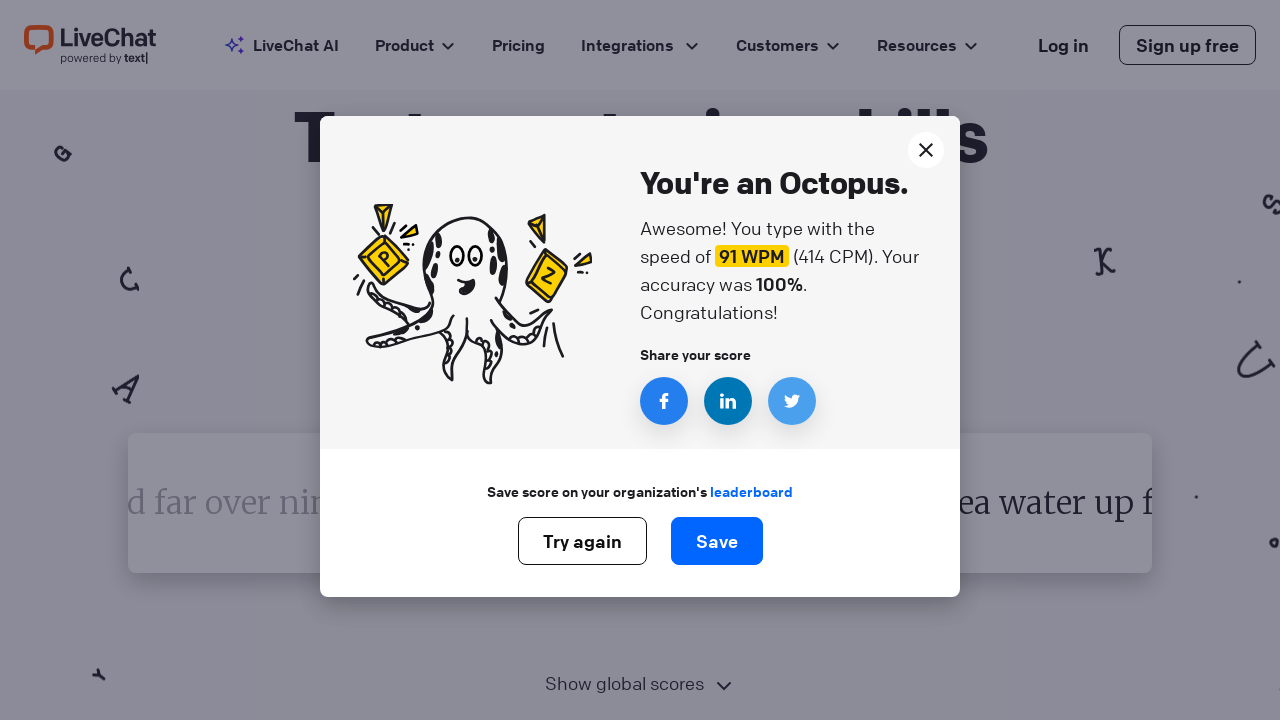

Typed word 'since' followed by space on #test-input
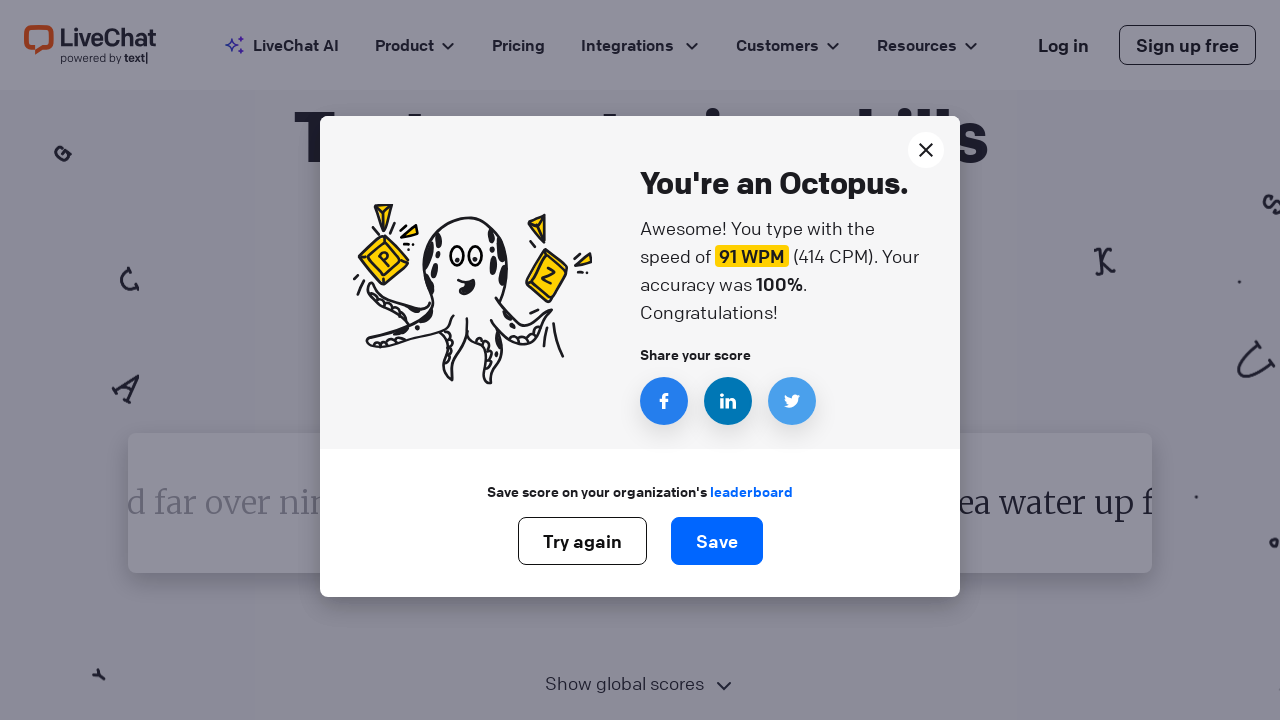

Retrieved word to type: 'since'
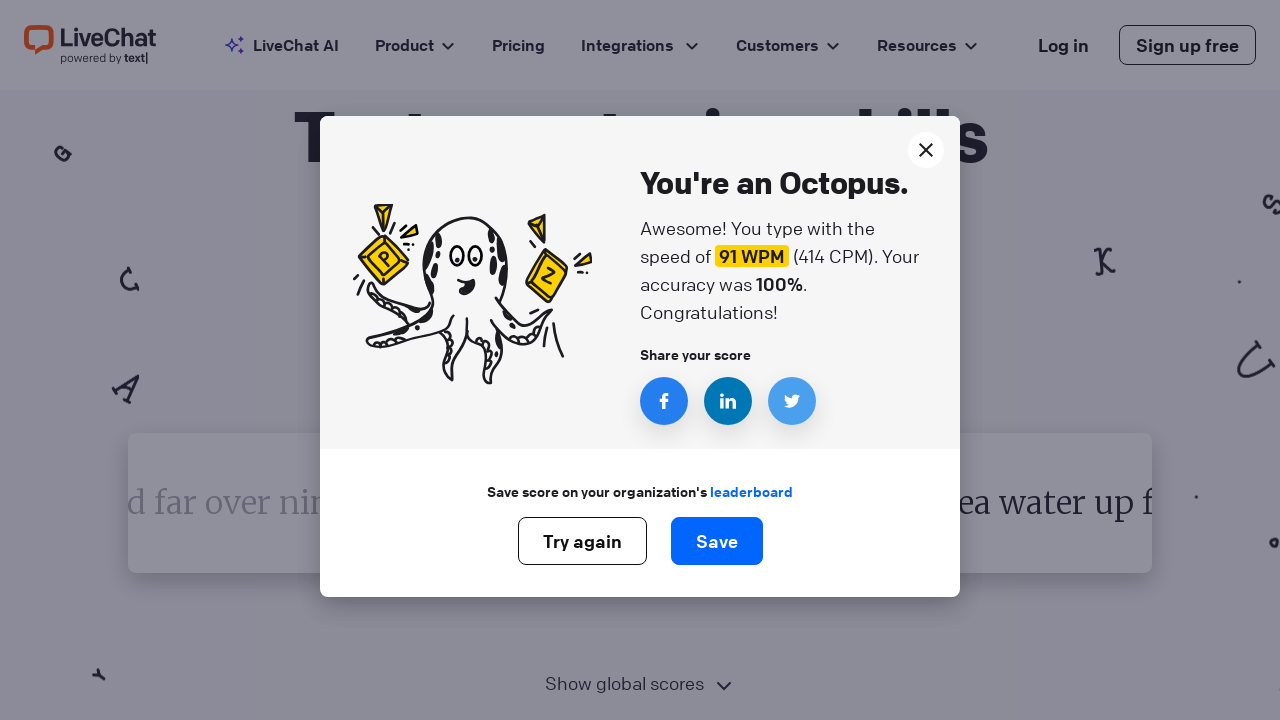

Typed word 'since' followed by space on #test-input
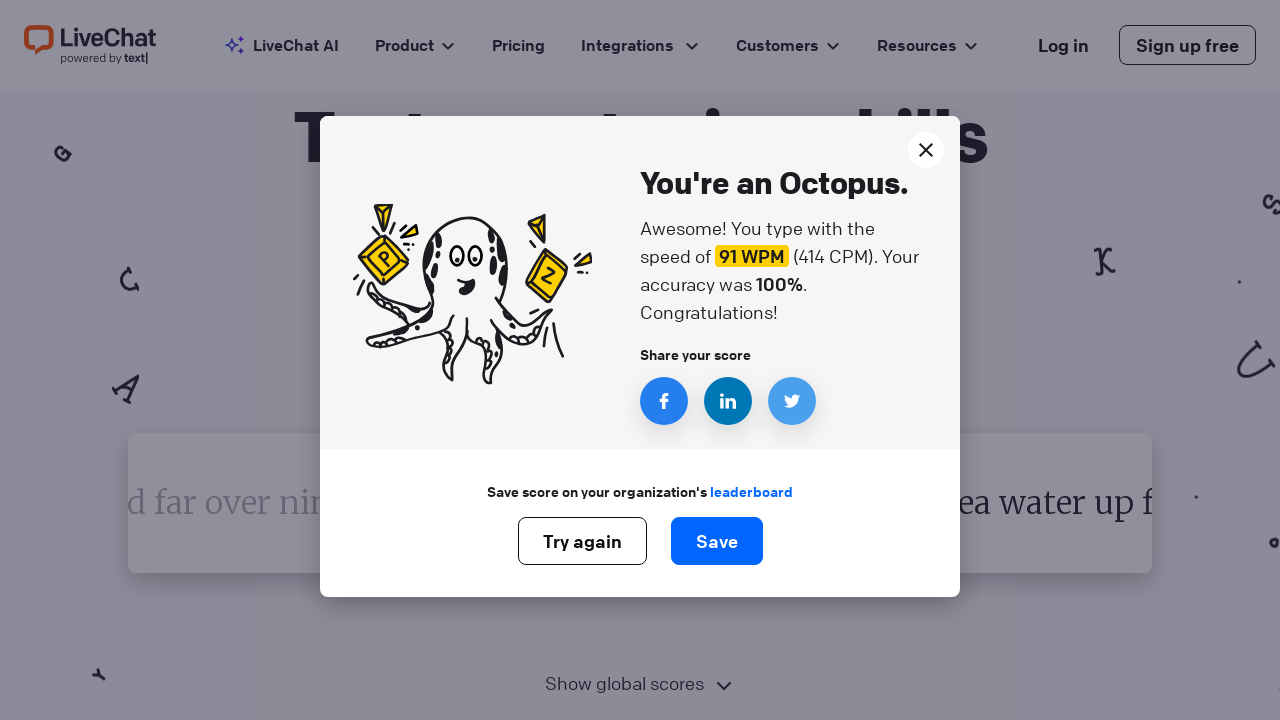

Retrieved word to type: 'since'
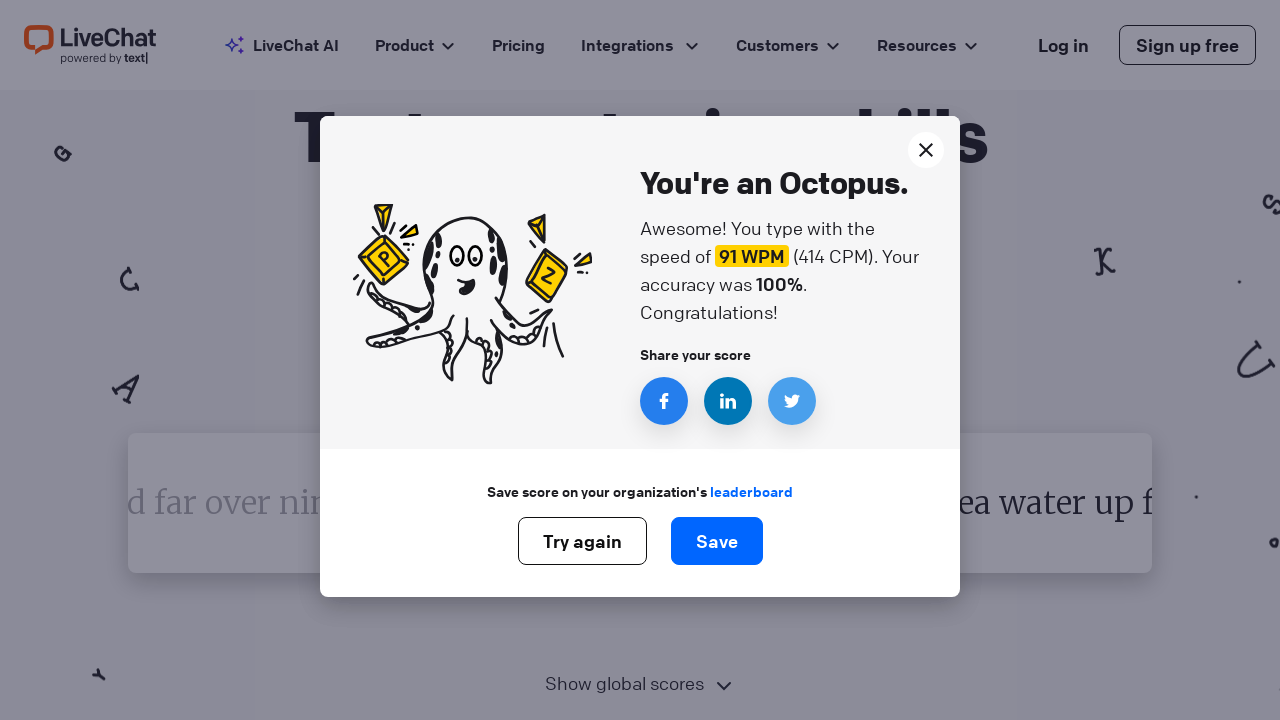

Typed word 'since' followed by space on #test-input
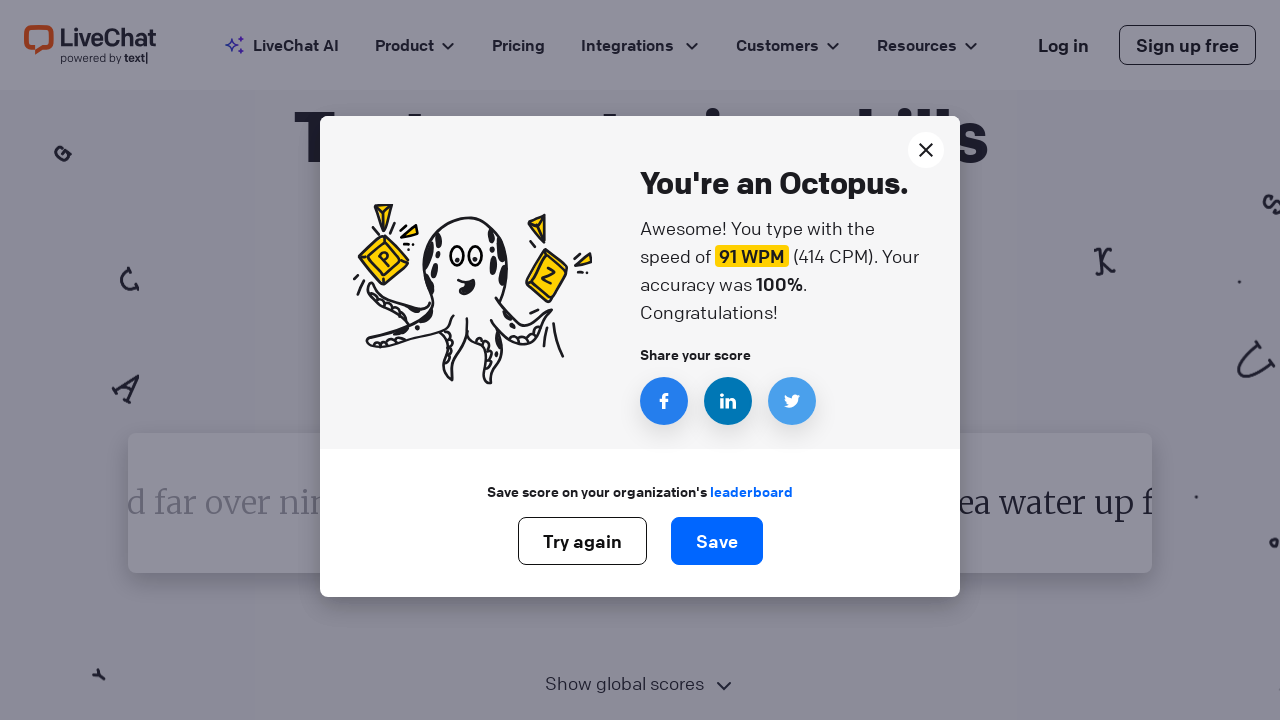

Retrieved word to type: 'since'
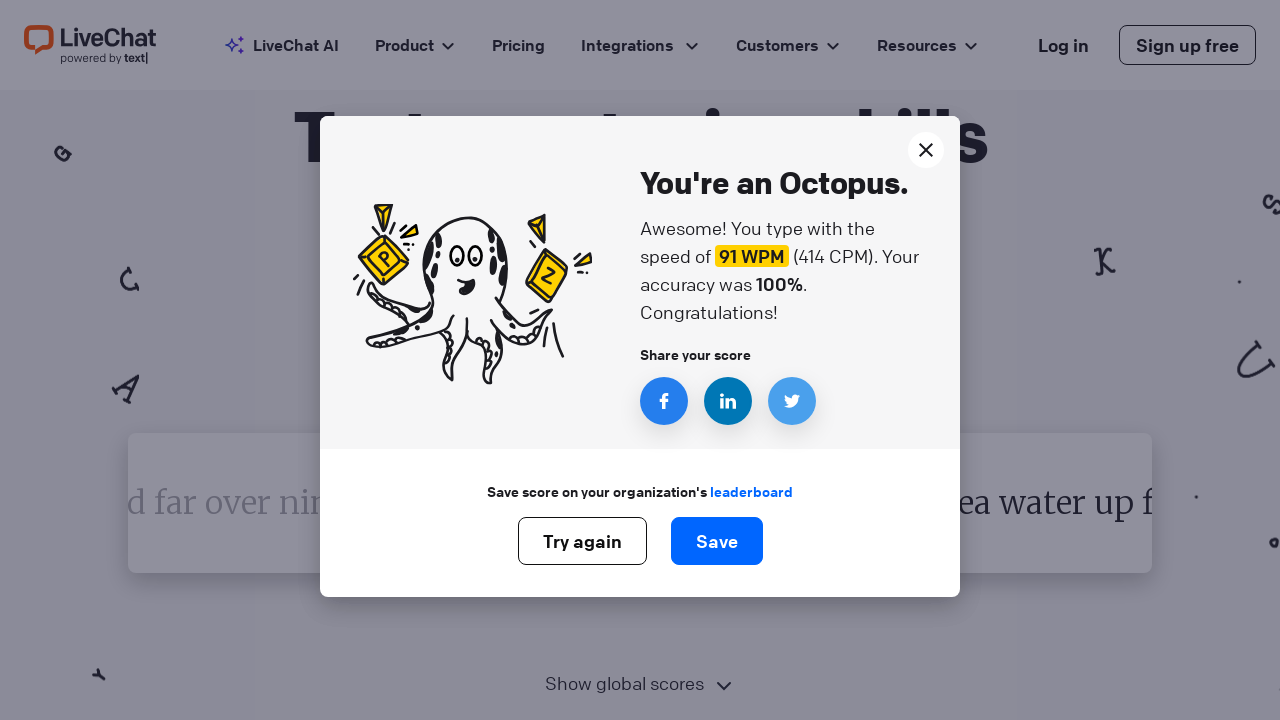

Typed word 'since' followed by space on #test-input
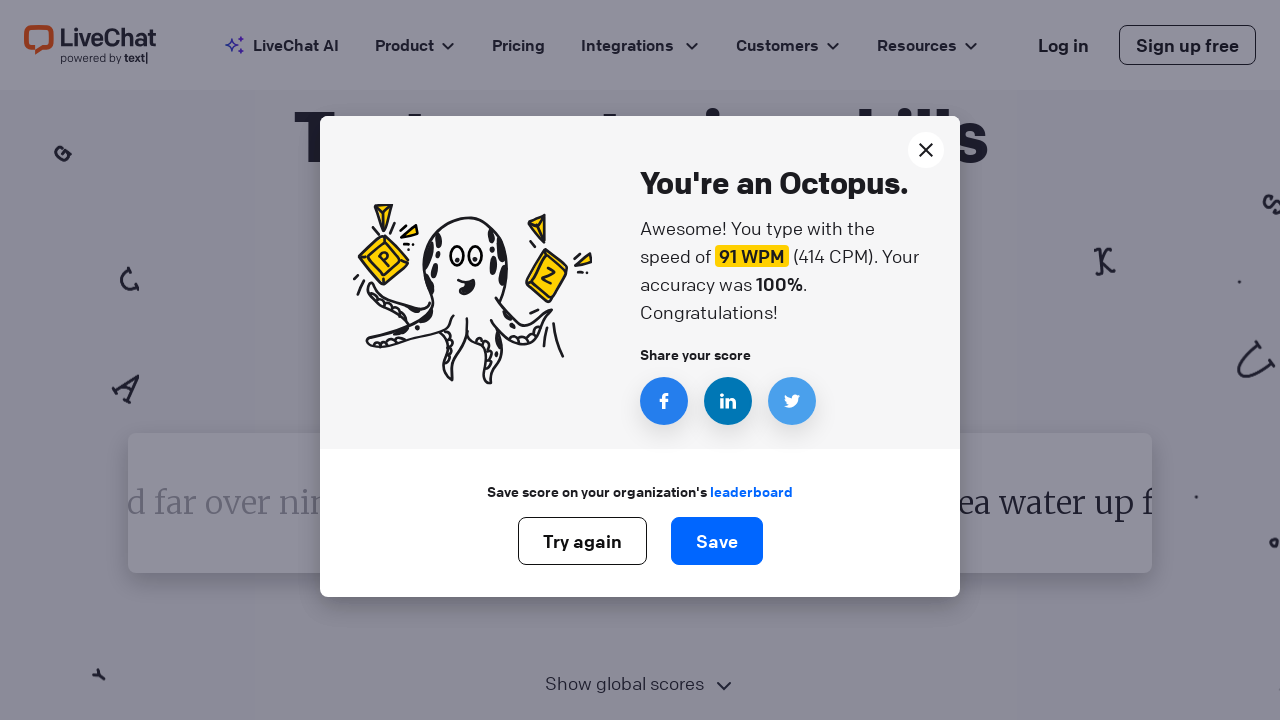

Retrieved word to type: 'since'
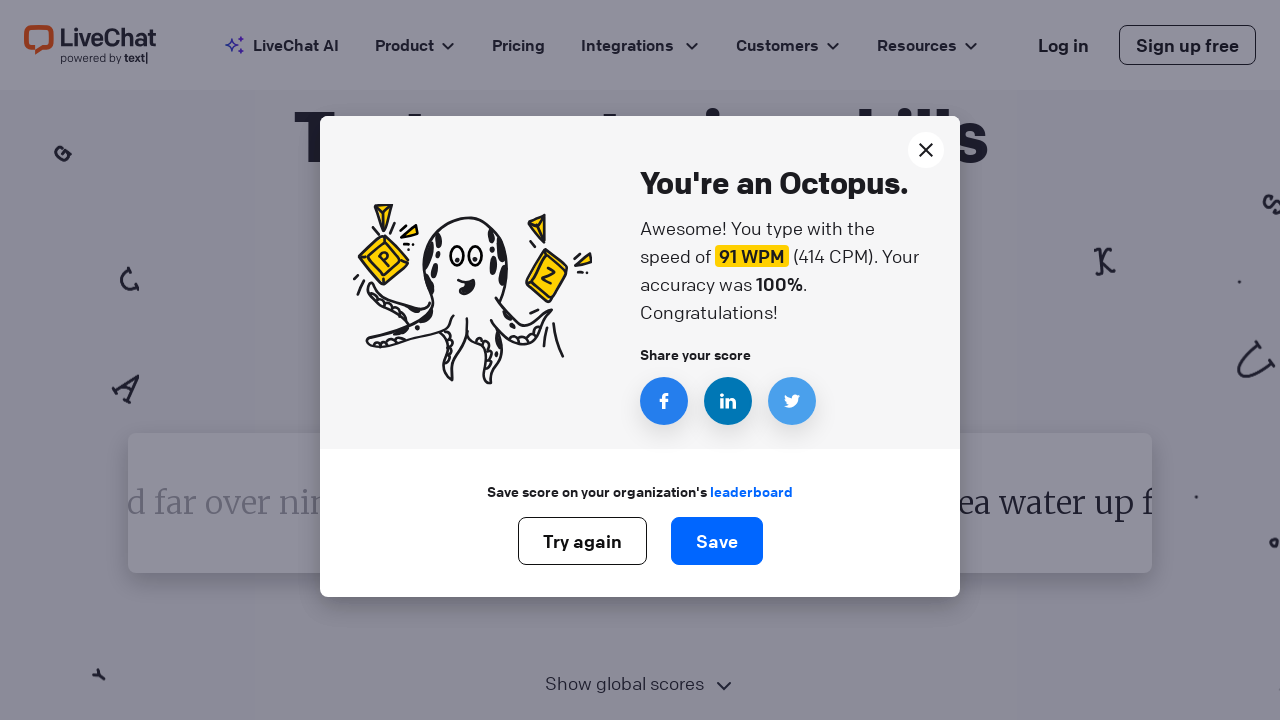

Typed word 'since' followed by space on #test-input
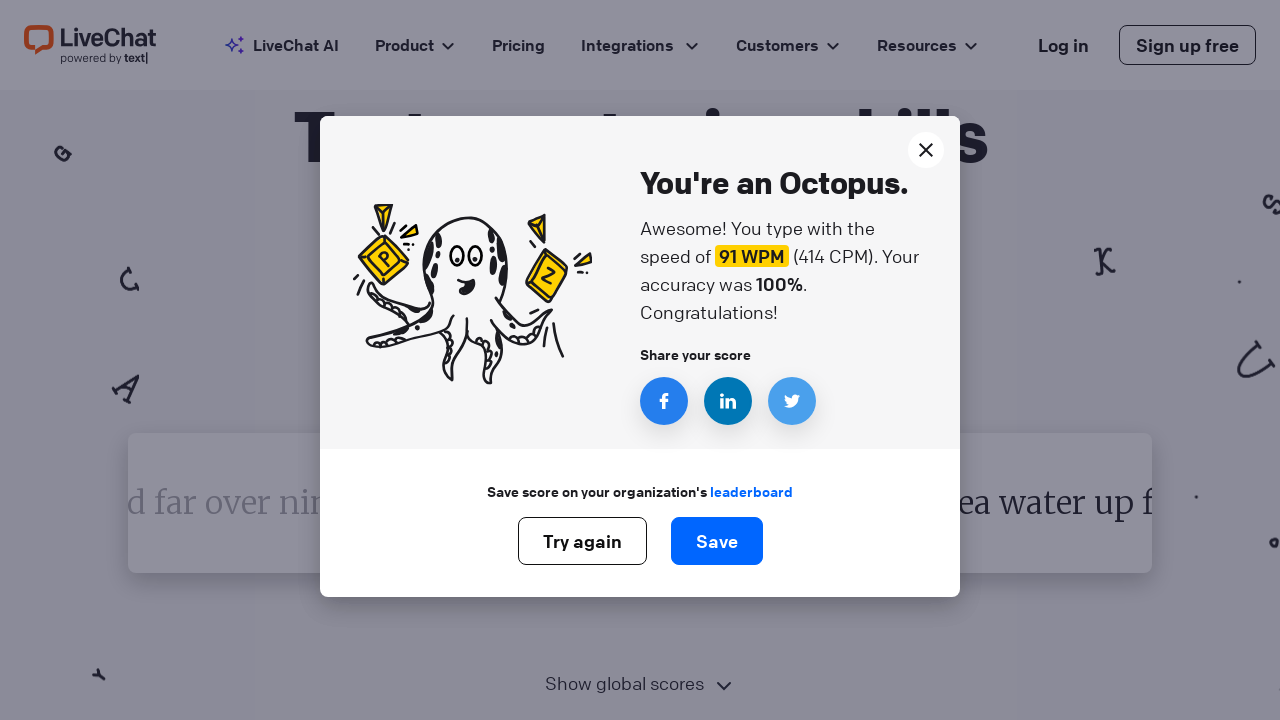

Retrieved word to type: 'since'
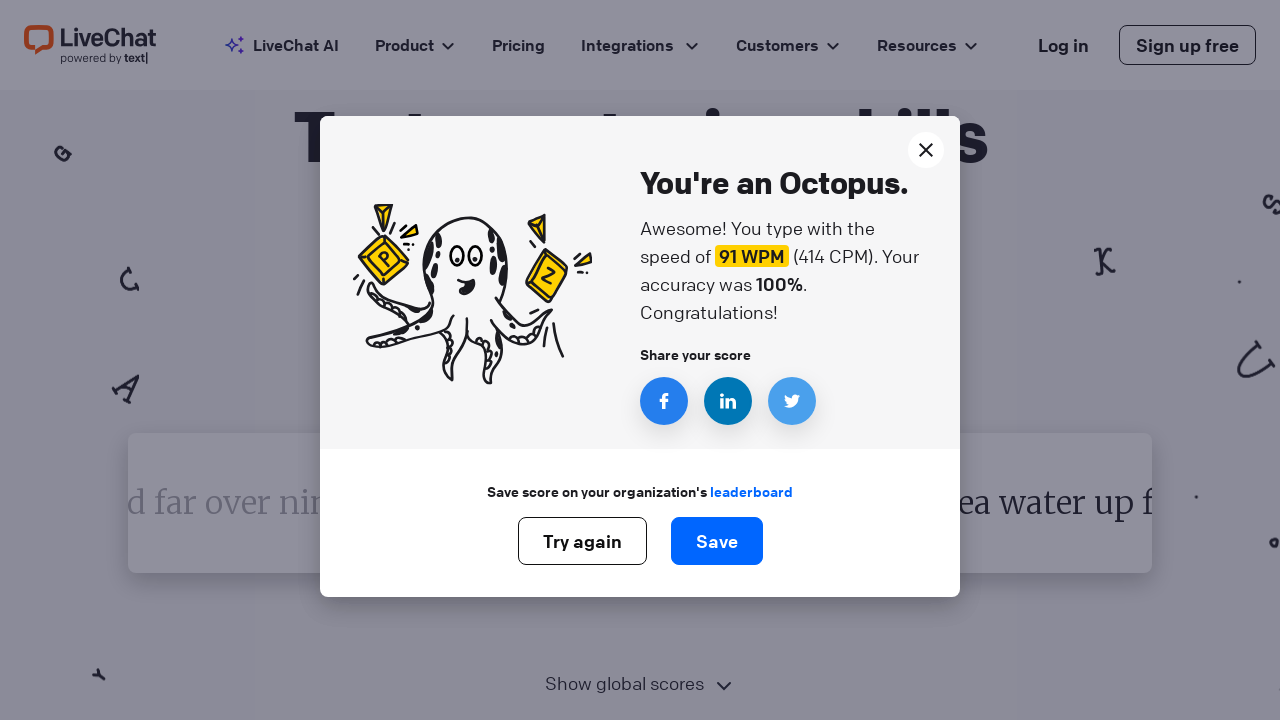

Typed word 'since' followed by space on #test-input
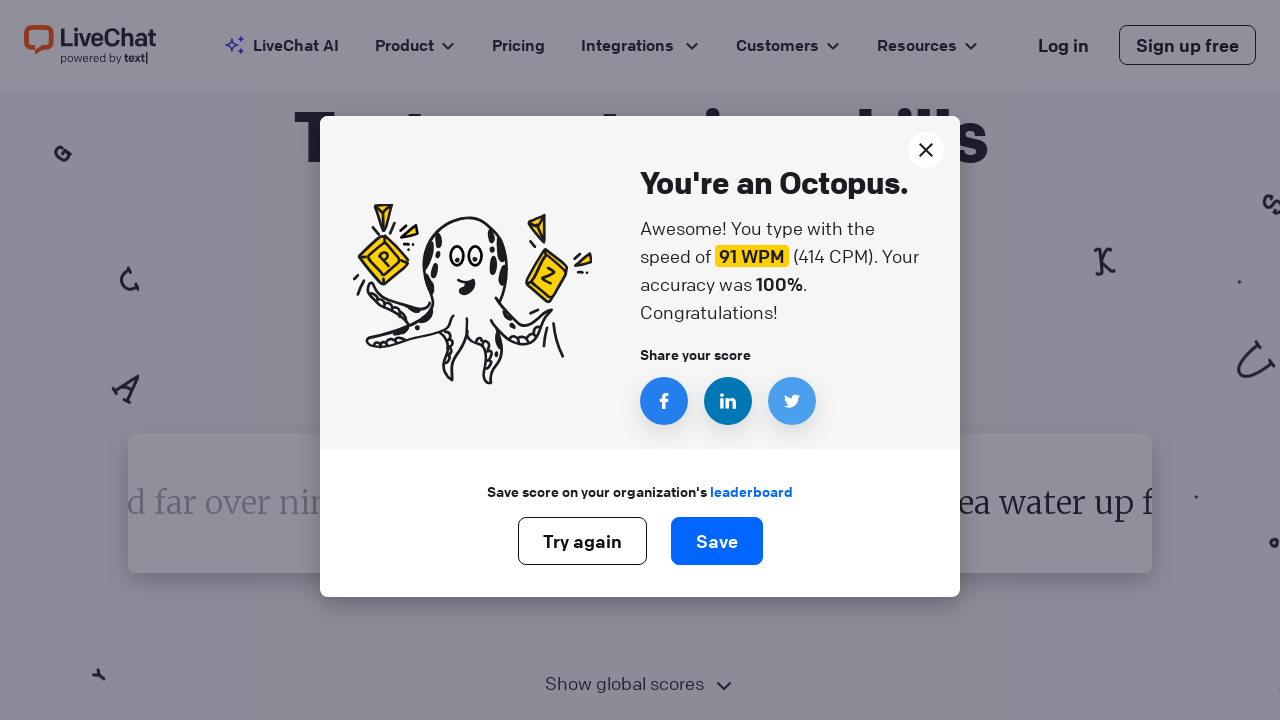

Retrieved word to type: 'since'
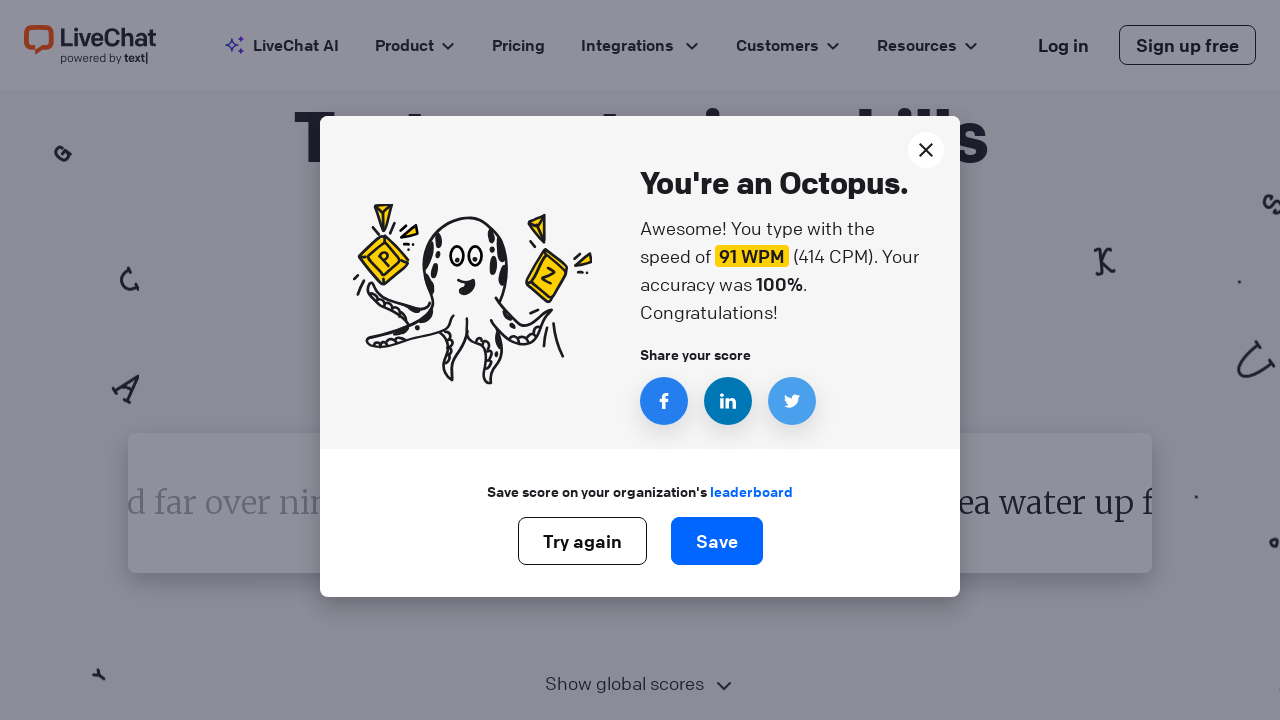

Typed word 'since' followed by space on #test-input
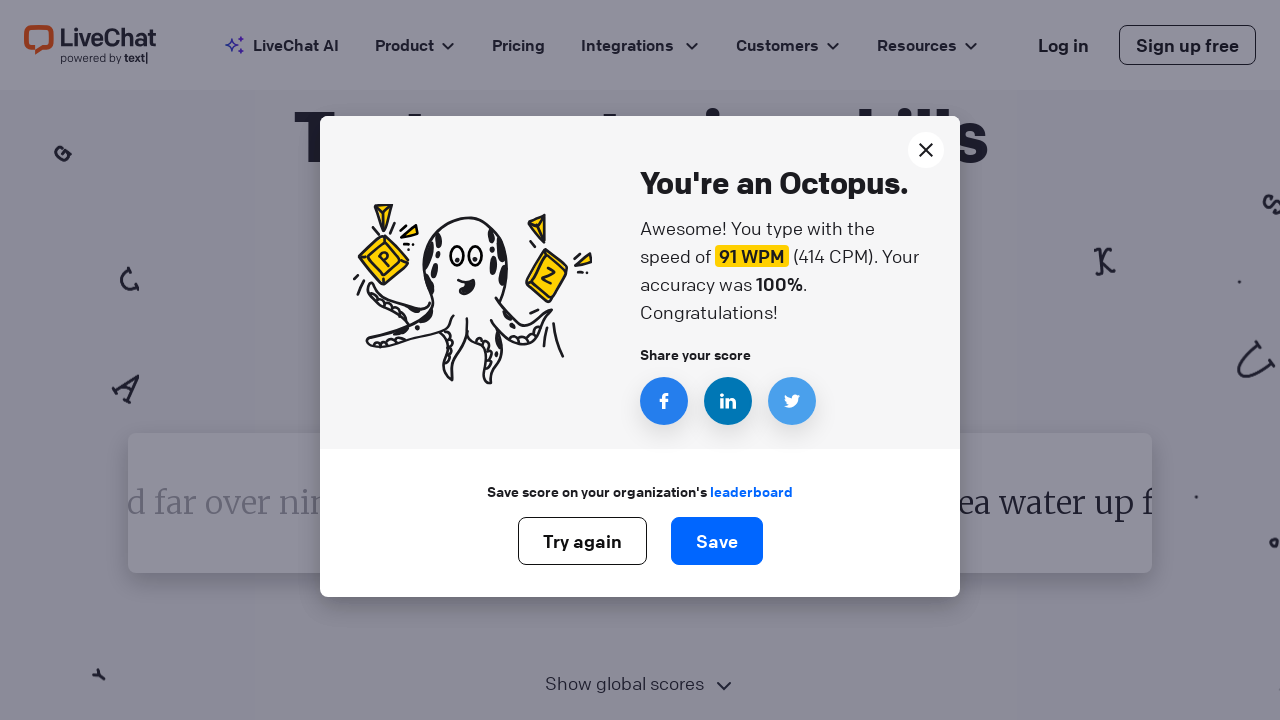

Retrieved word to type: 'since'
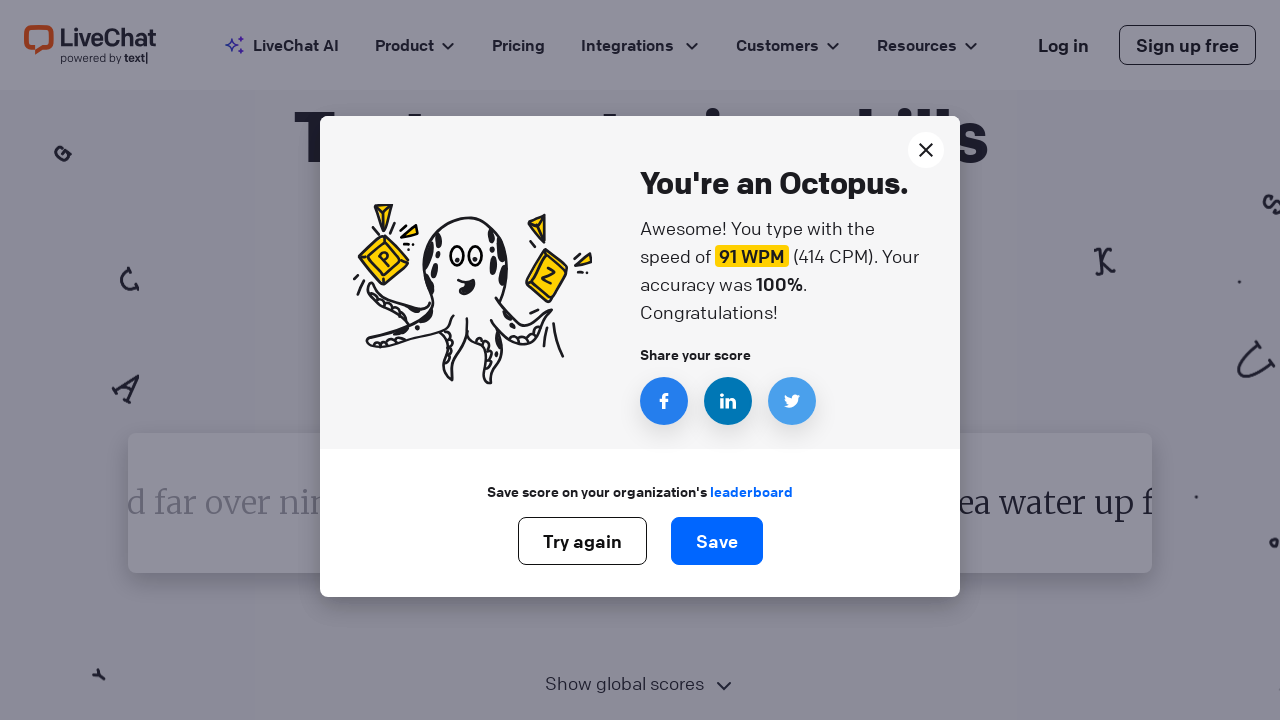

Typed word 'since' followed by space on #test-input
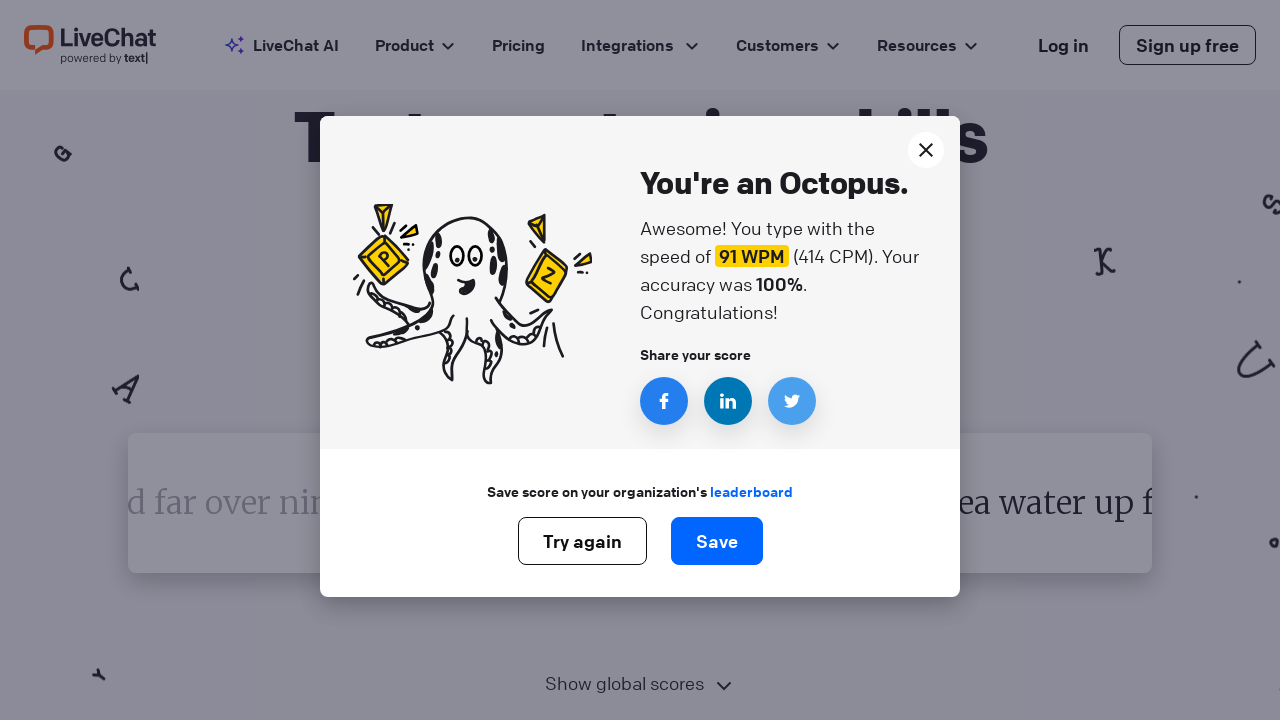

Retrieved word to type: 'since'
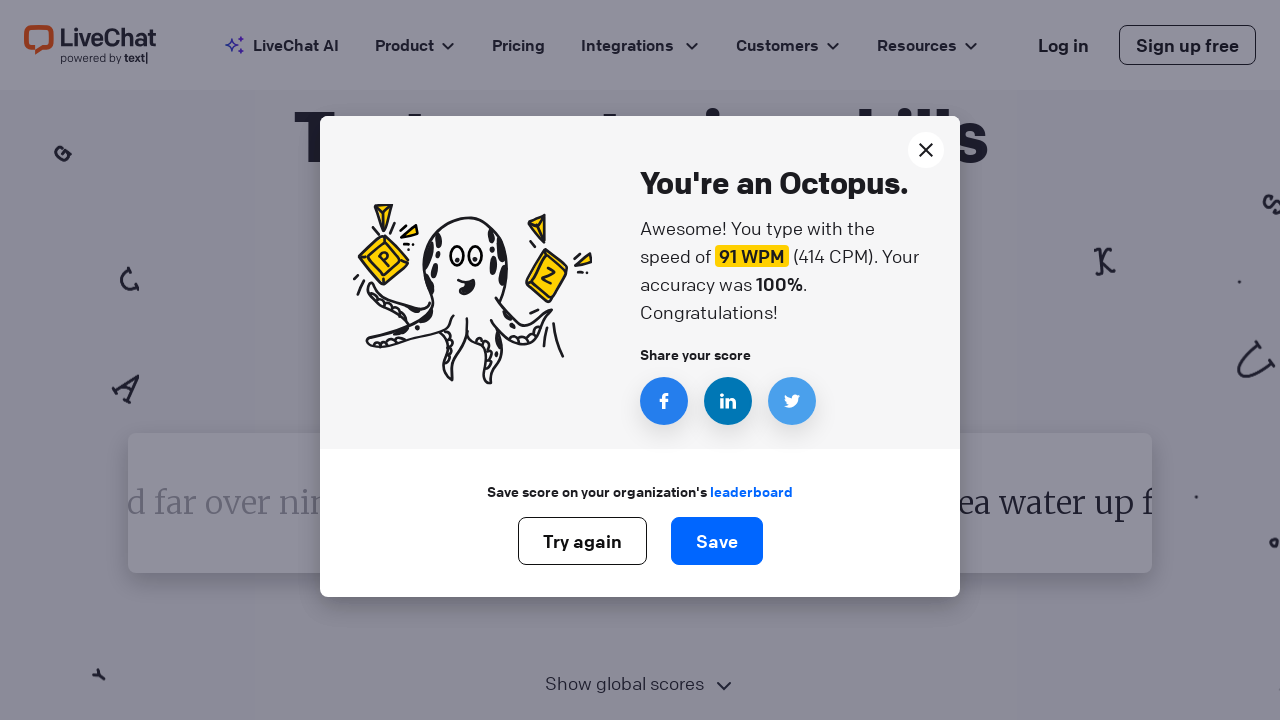

Typed word 'since' followed by space on #test-input
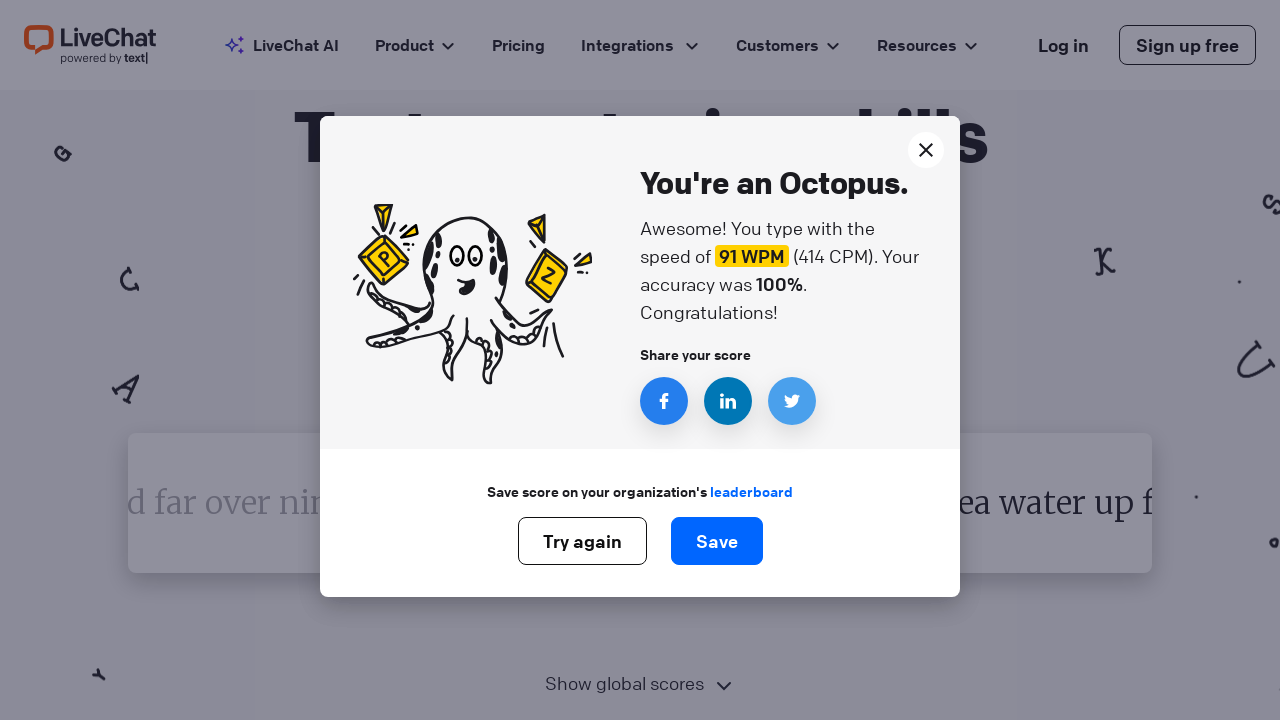

Retrieved word to type: 'since'
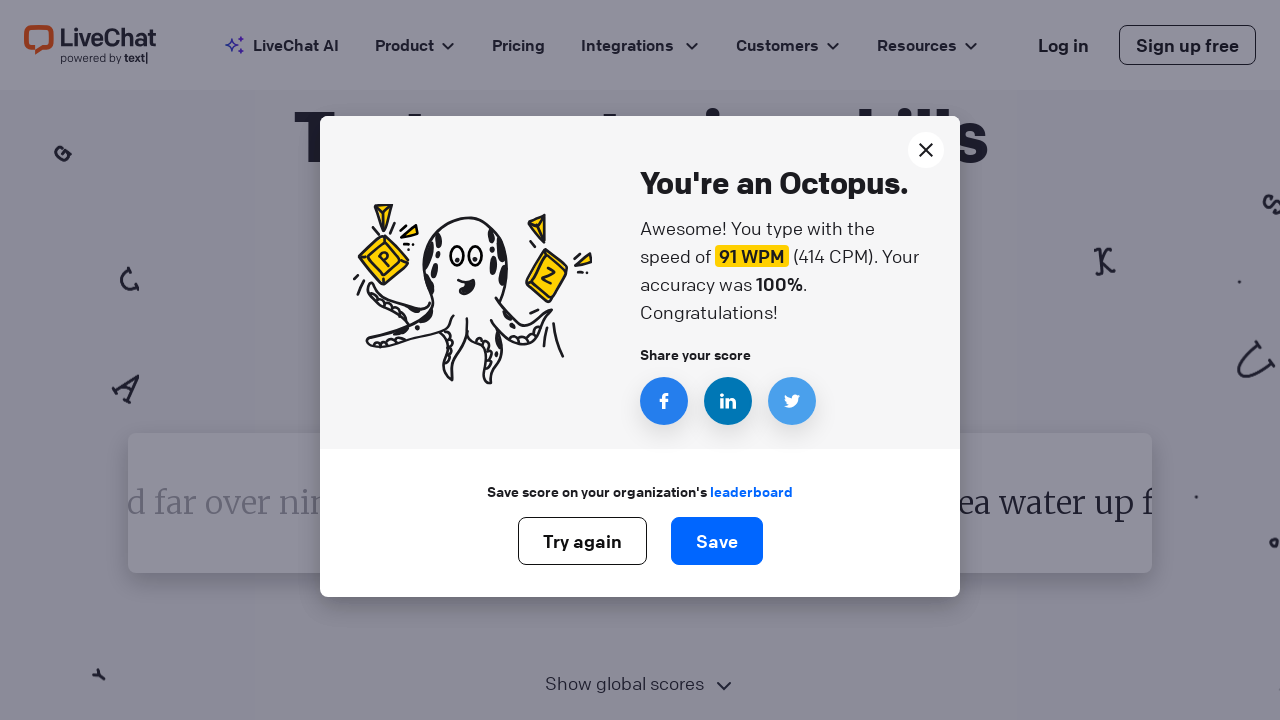

Typed word 'since' followed by space on #test-input
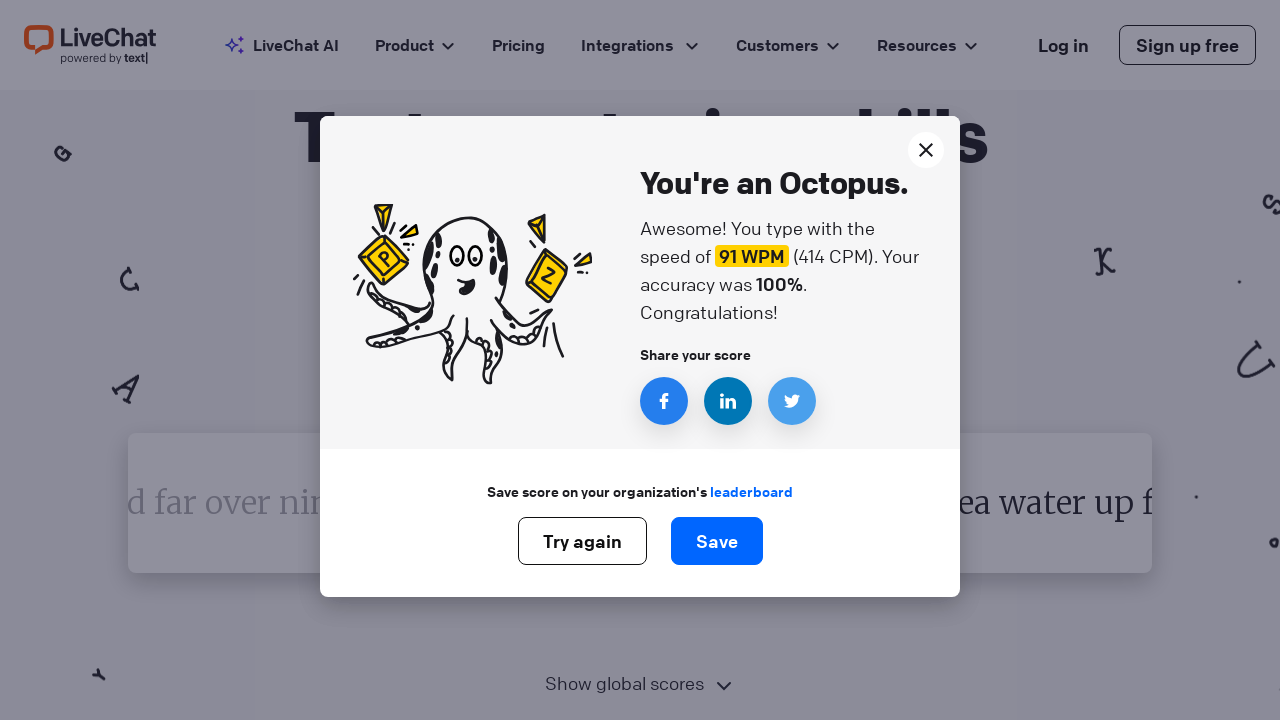

Retrieved word to type: 'since'
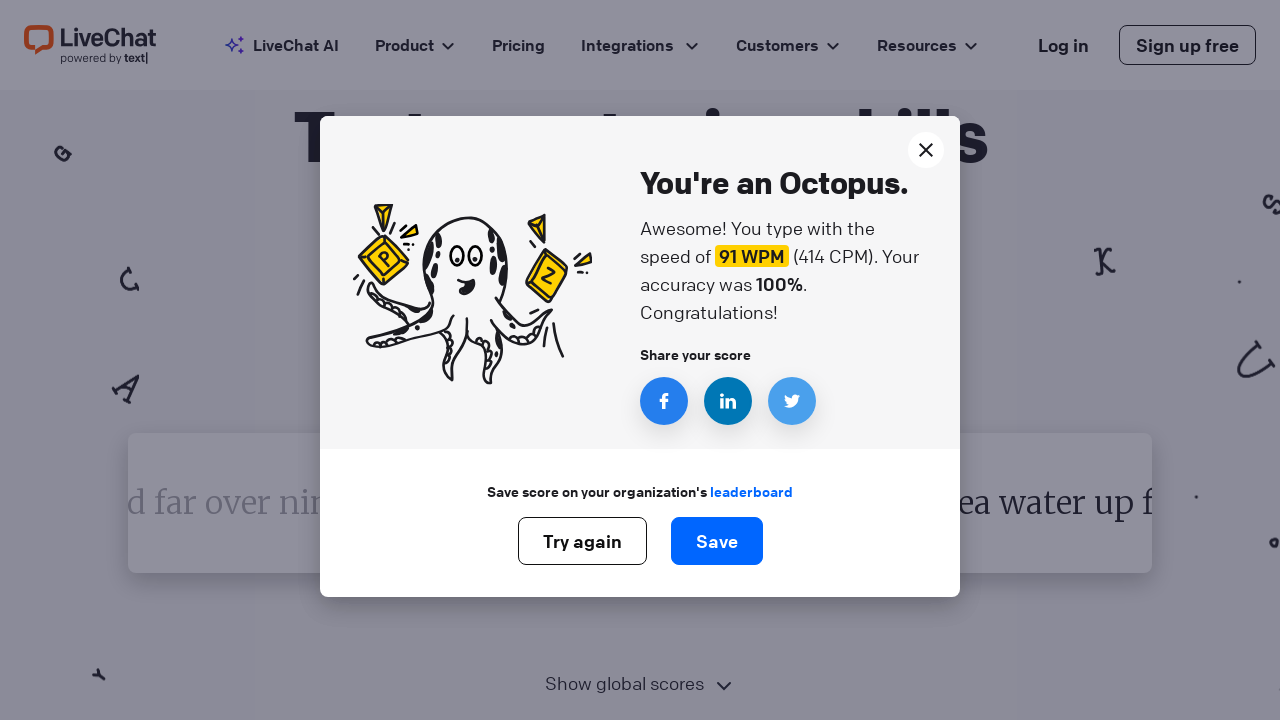

Typed word 'since' followed by space on #test-input
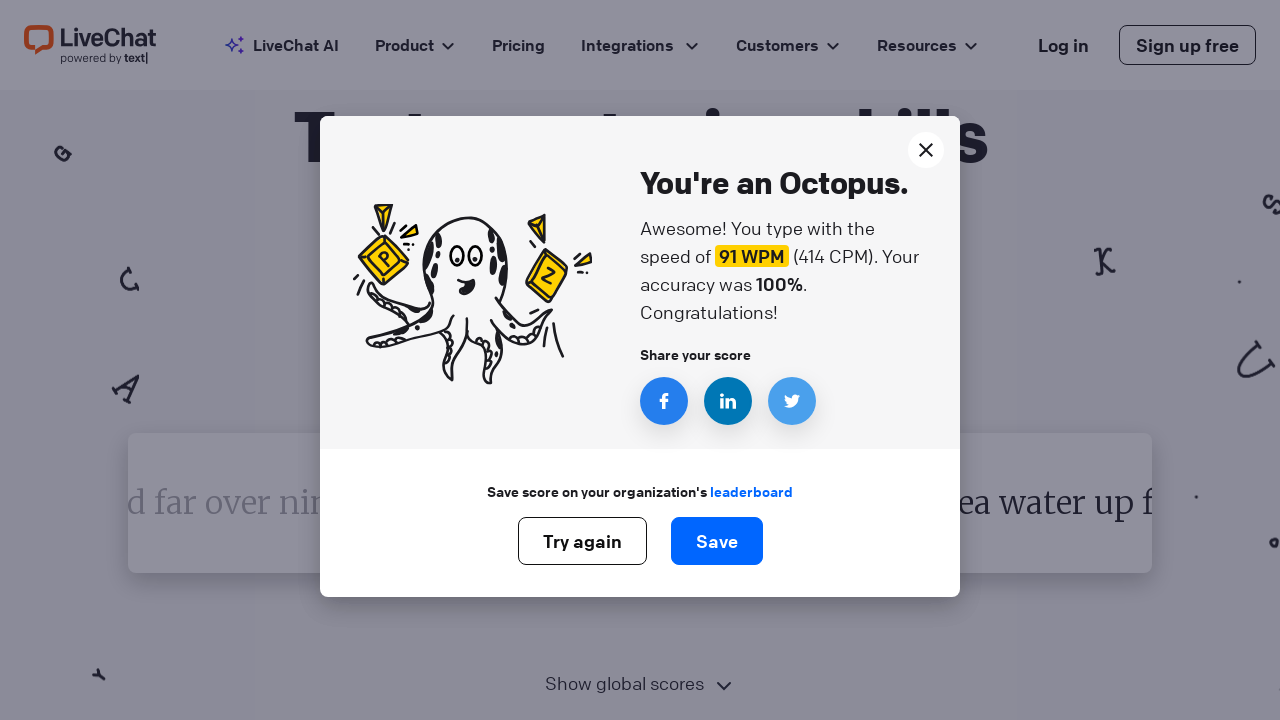

Retrieved word to type: 'since'
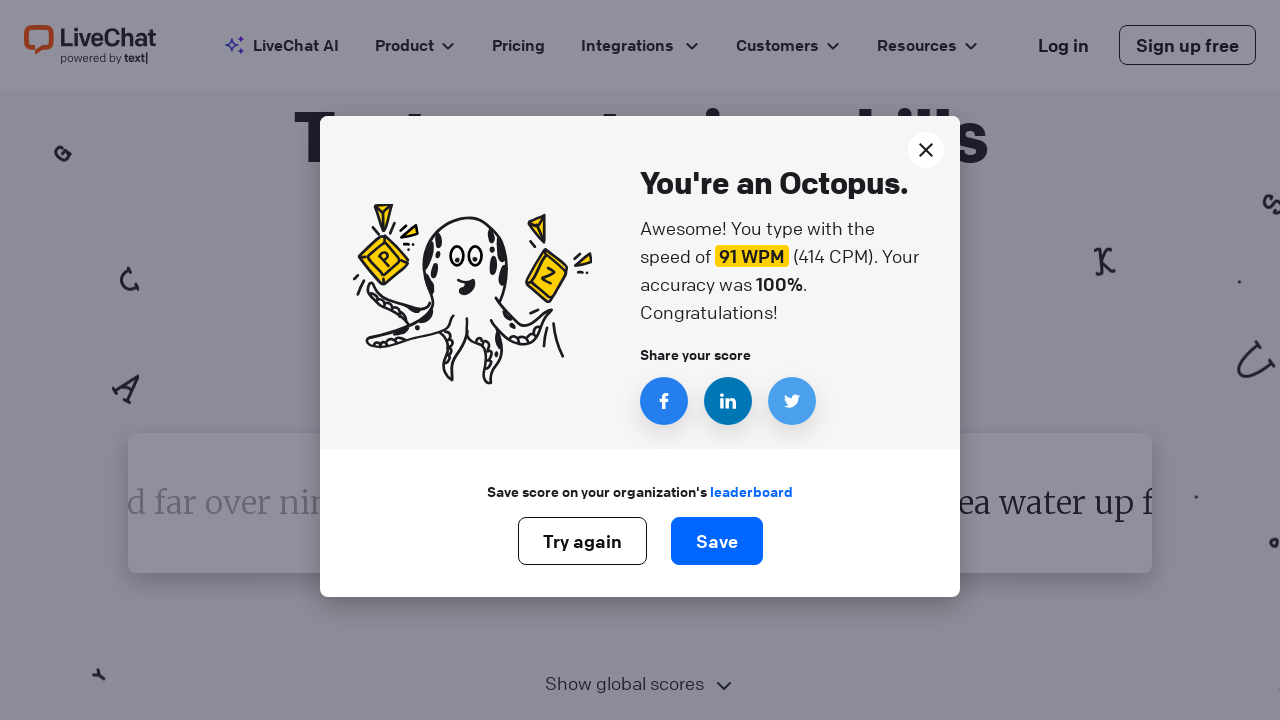

Typed word 'since' followed by space on #test-input
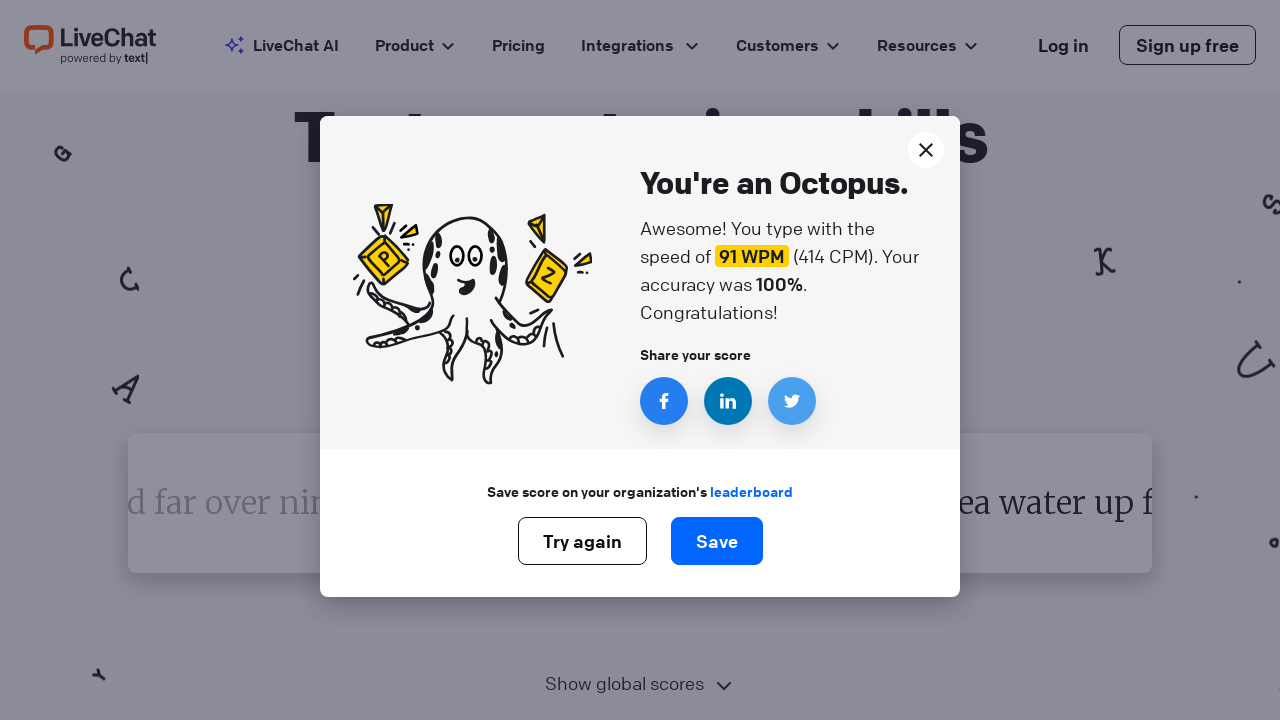

Retrieved word to type: 'since'
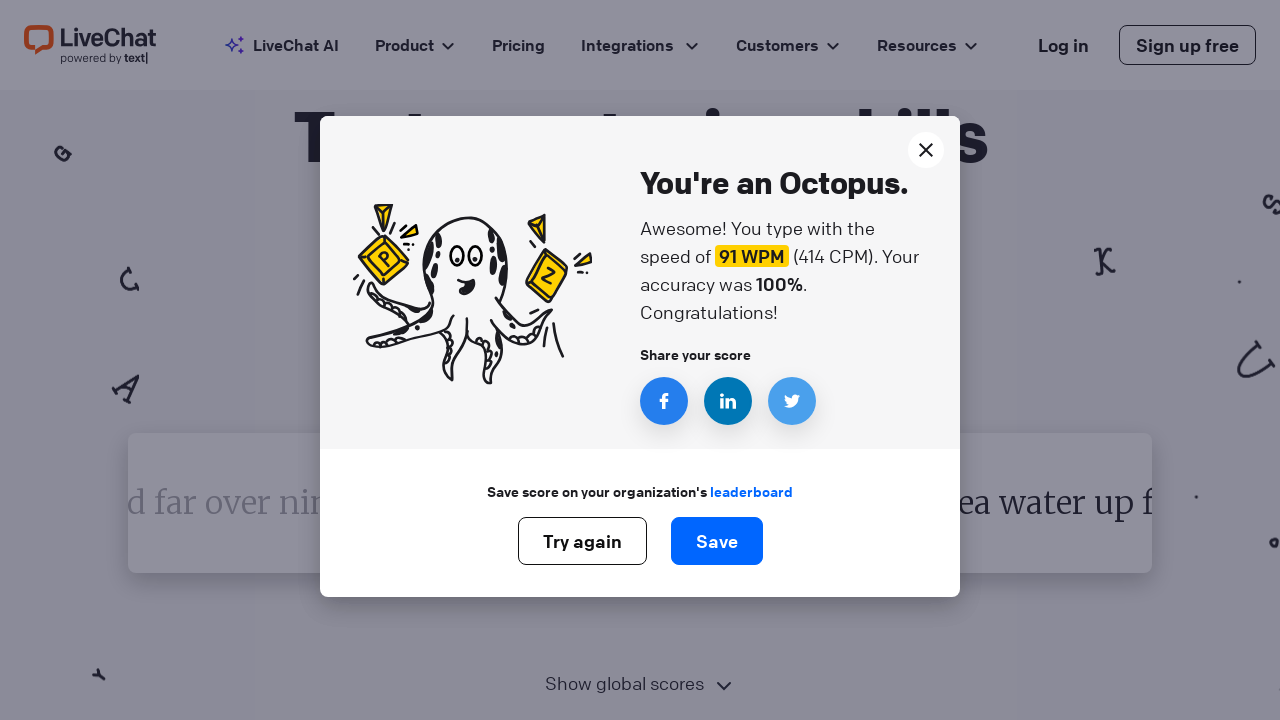

Typed word 'since' followed by space on #test-input
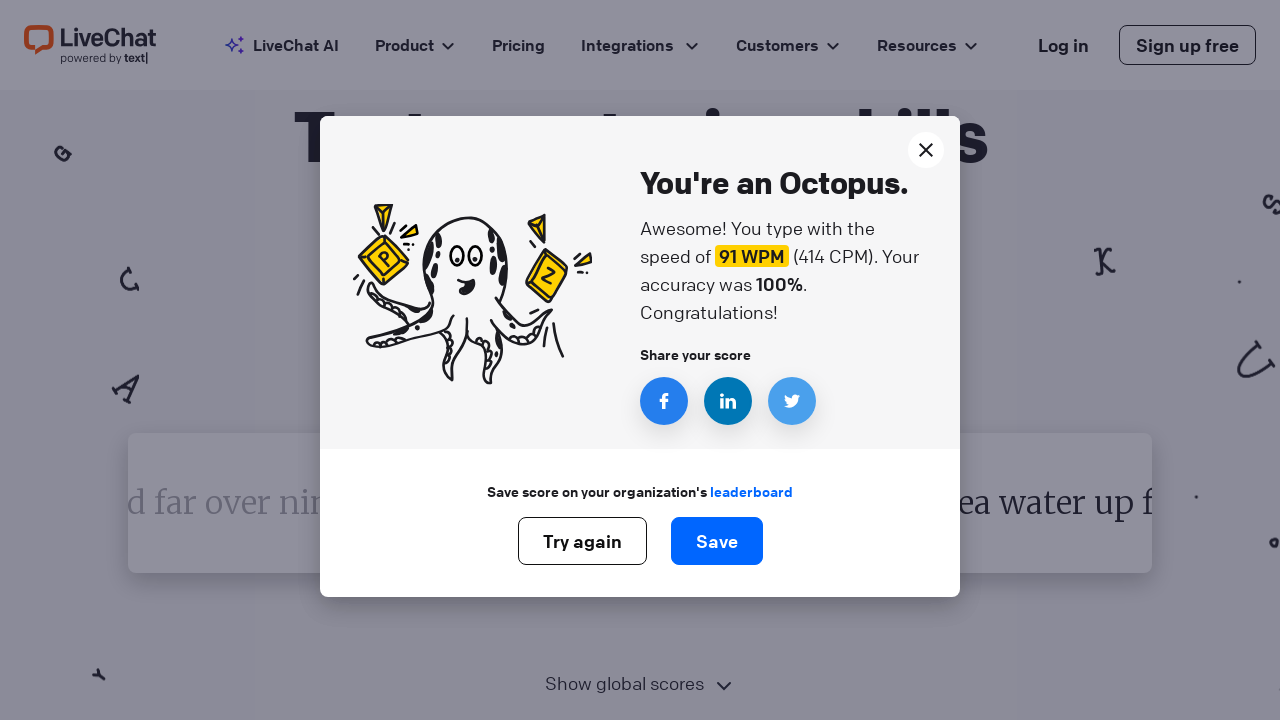

Retrieved word to type: 'since'
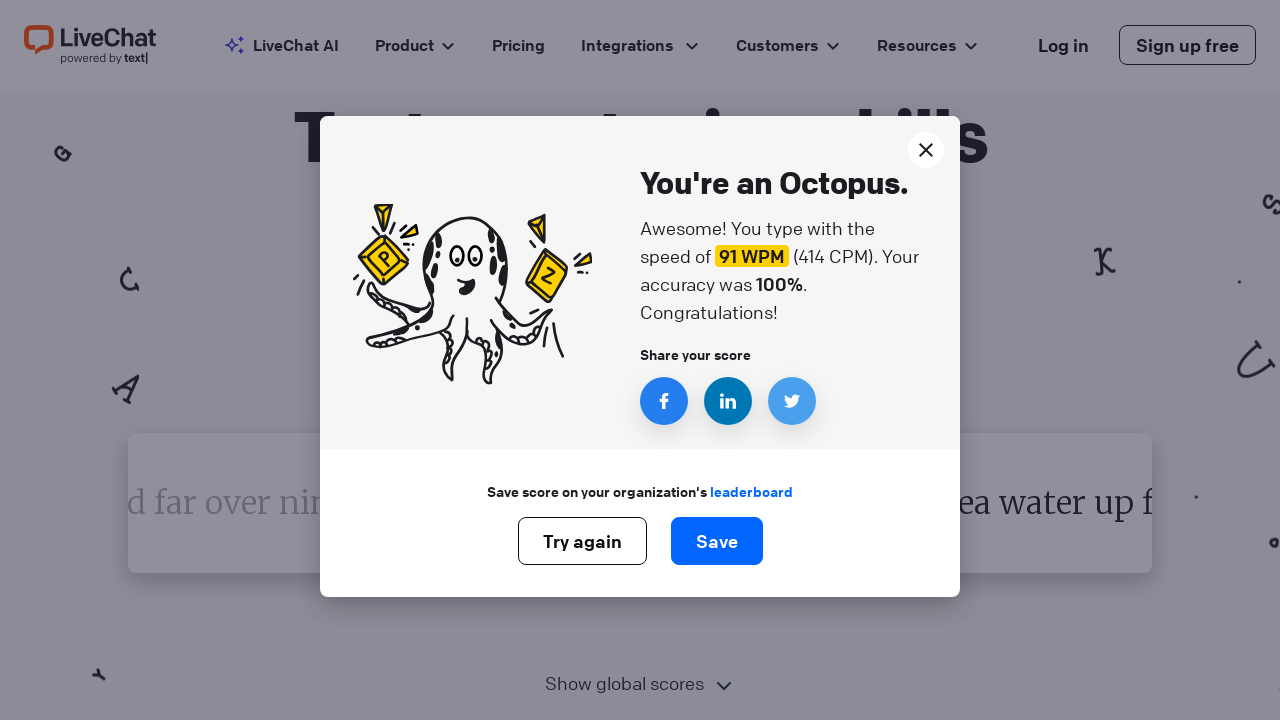

Typed word 'since' followed by space on #test-input
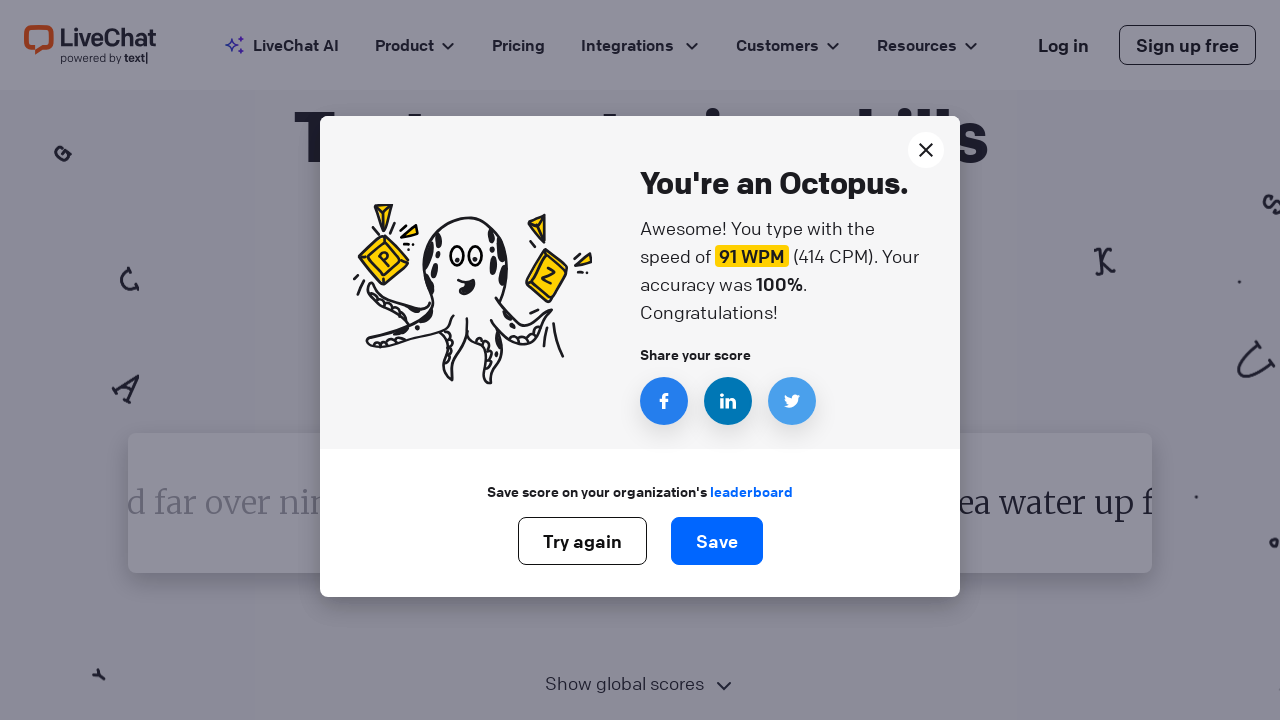

Retrieved word to type: 'since'
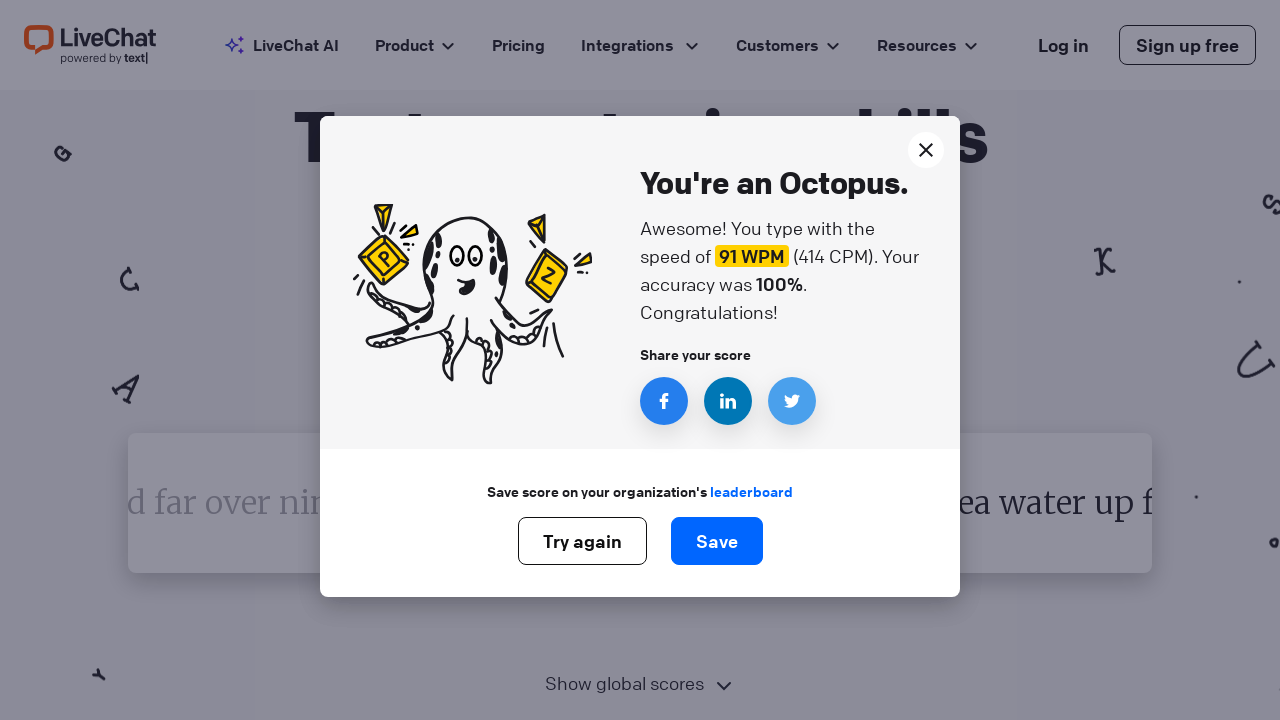

Typed word 'since' followed by space on #test-input
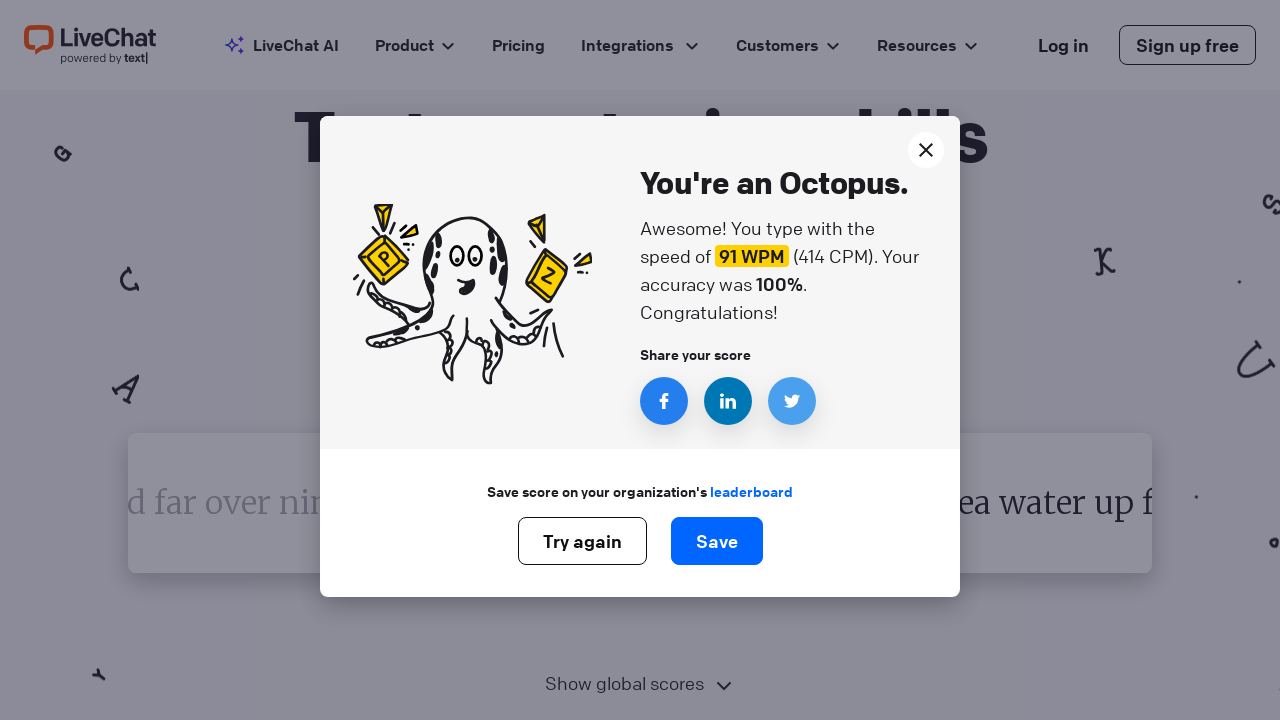

Retrieved word to type: 'since'
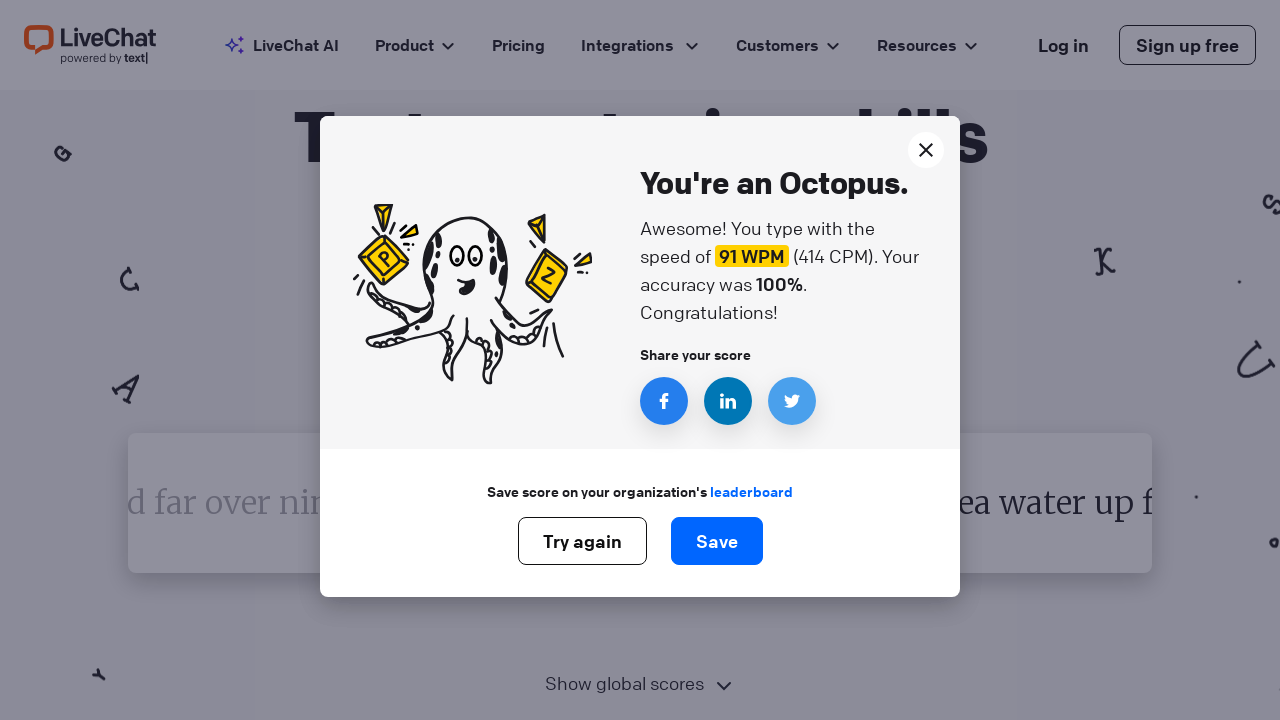

Typed word 'since' followed by space on #test-input
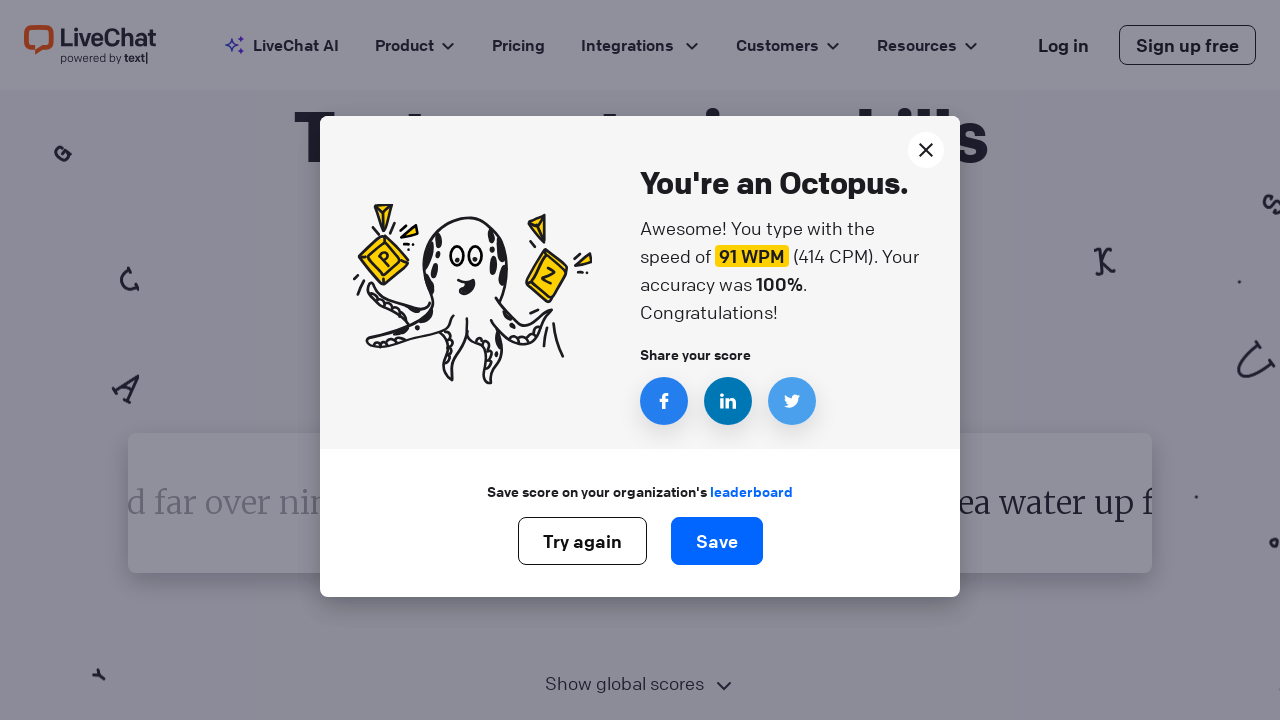

Retrieved word to type: 'since'
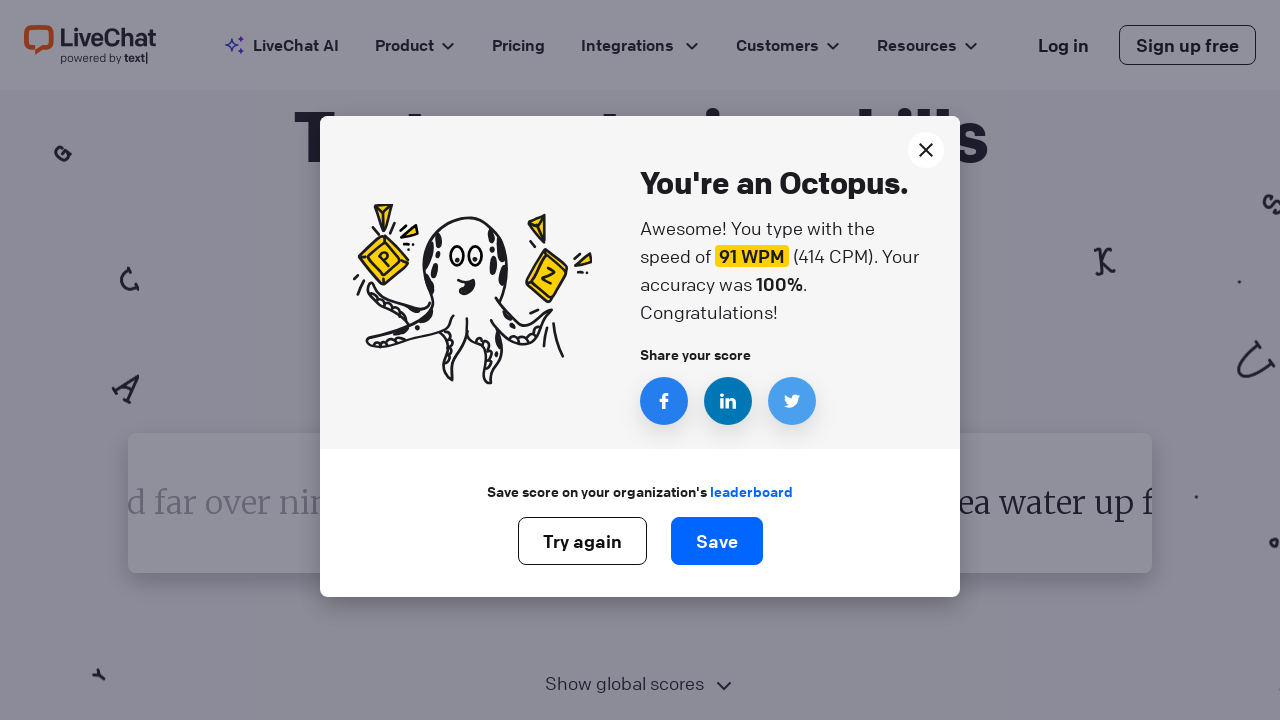

Typed word 'since' followed by space on #test-input
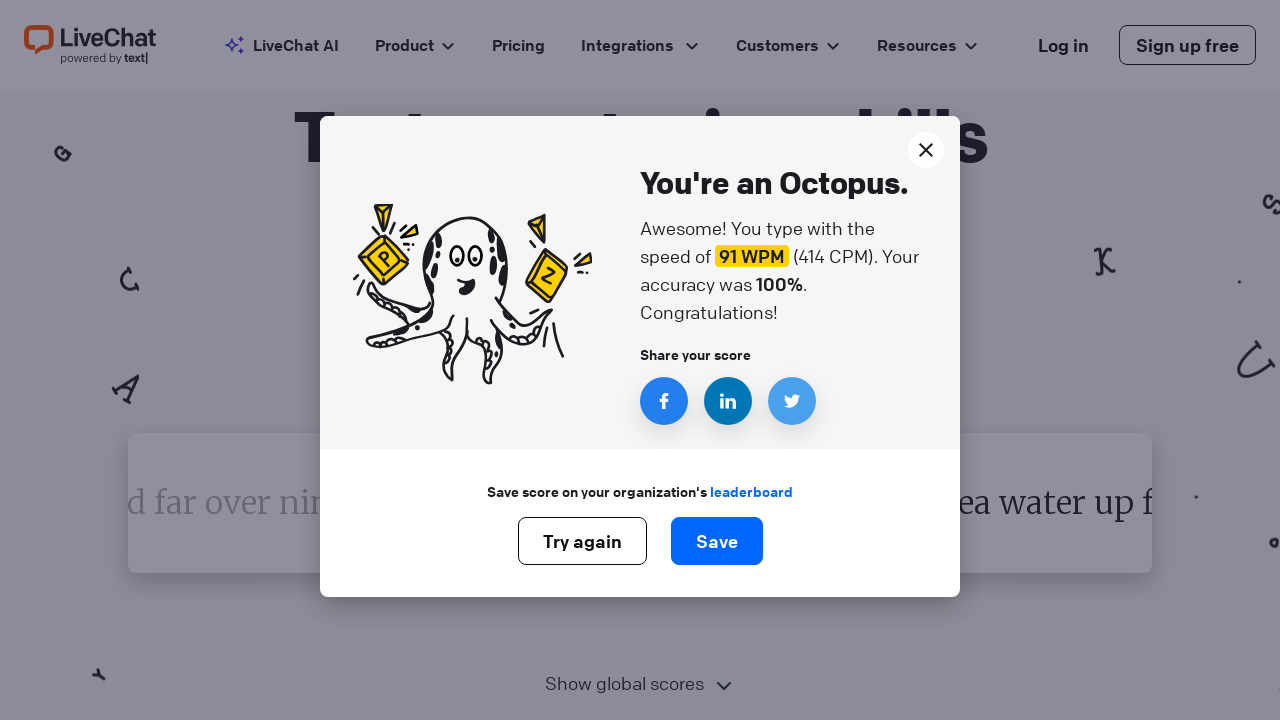

Retrieved word to type: 'since'
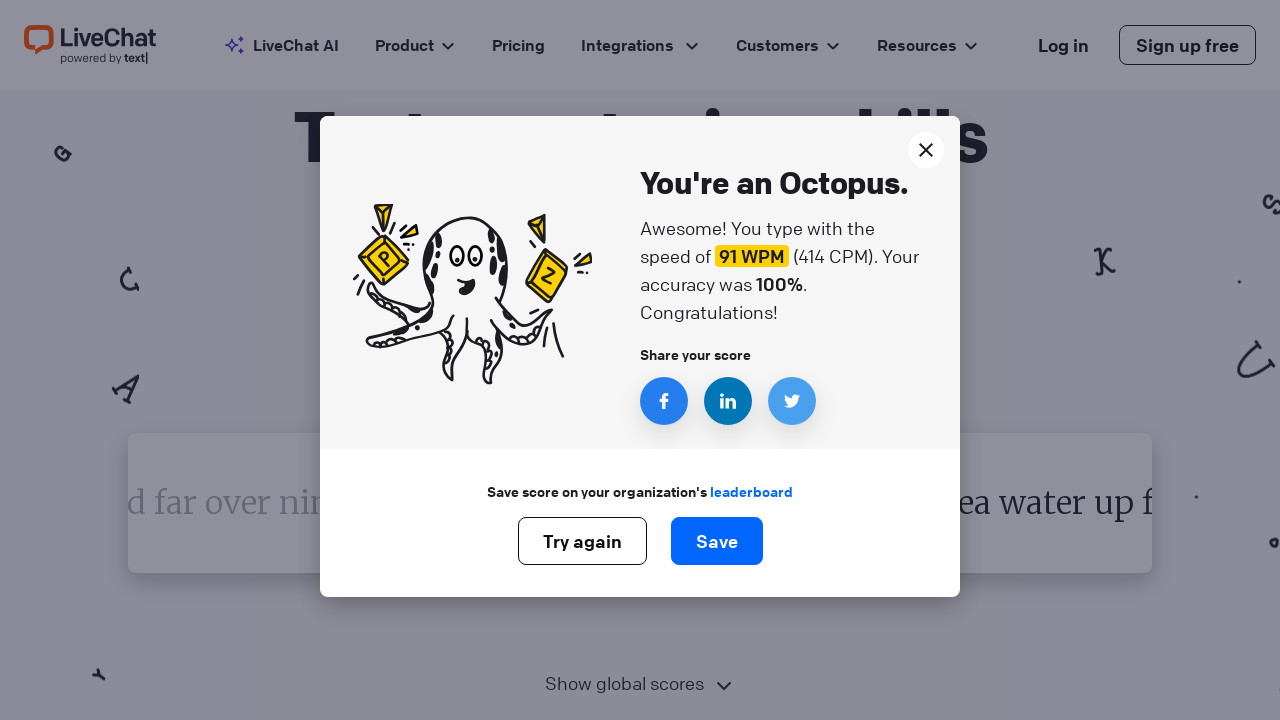

Typed word 'since' followed by space on #test-input
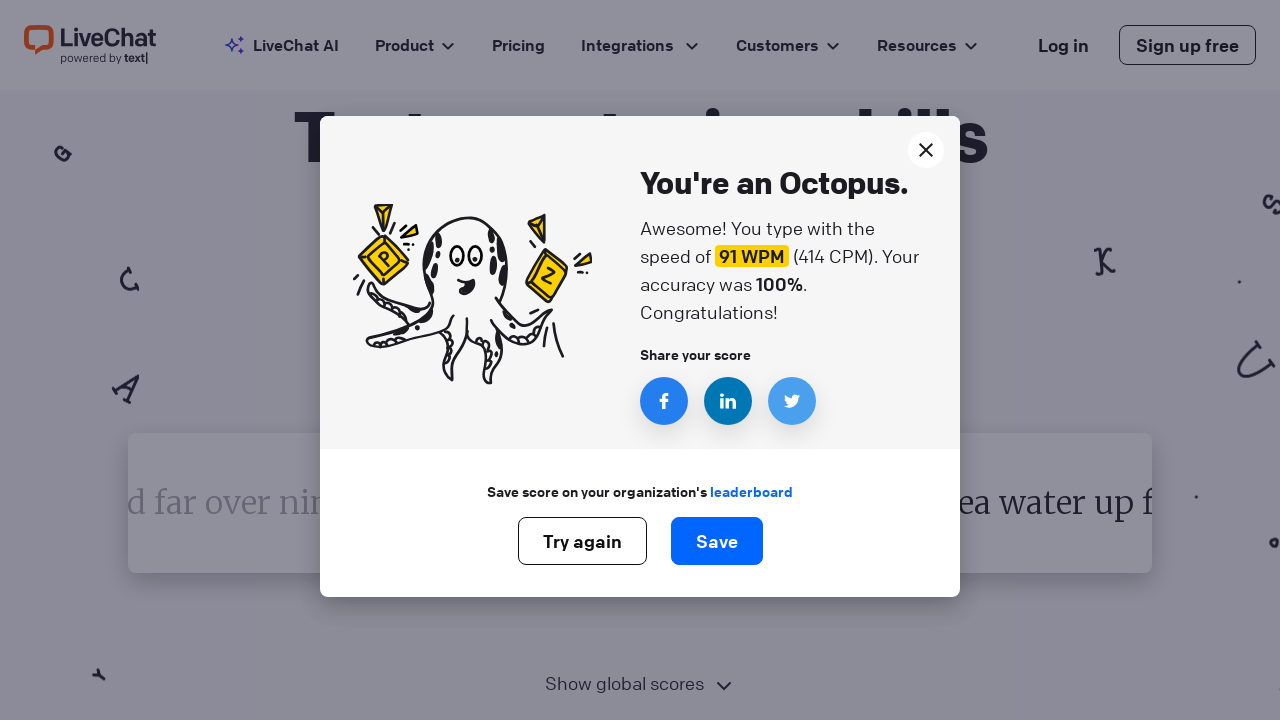

Retrieved word to type: 'since'
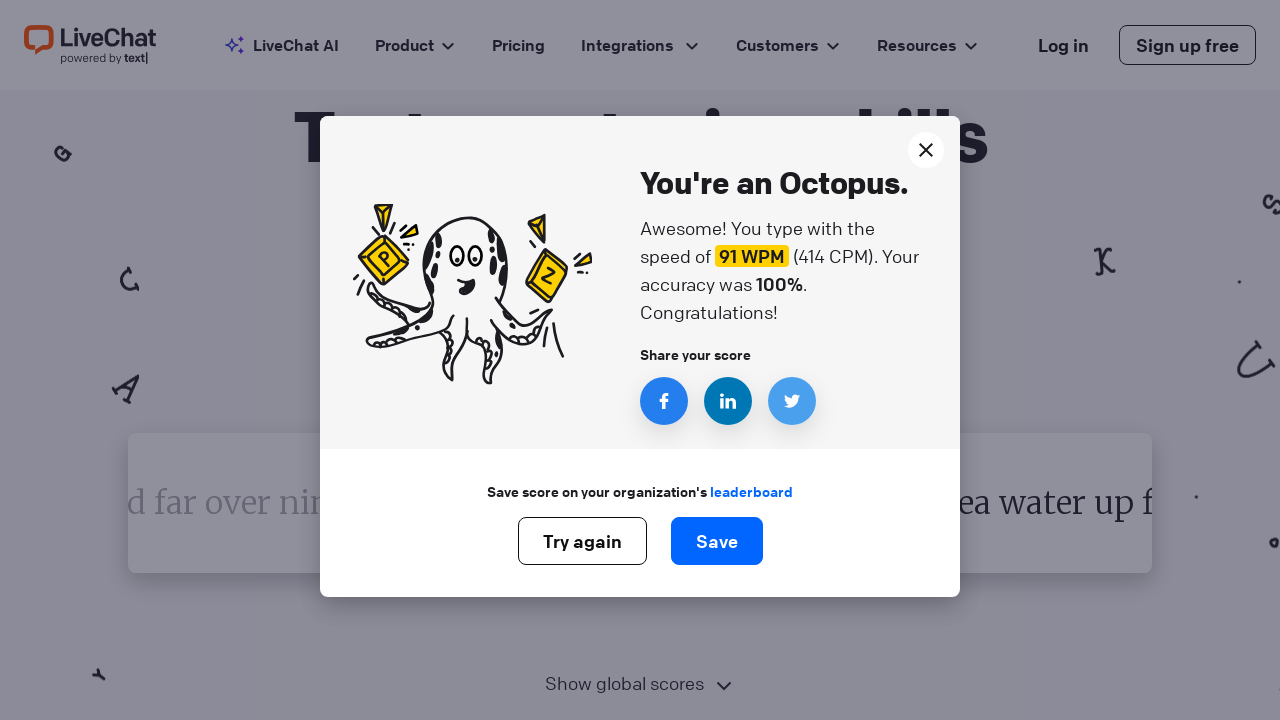

Typed word 'since' followed by space on #test-input
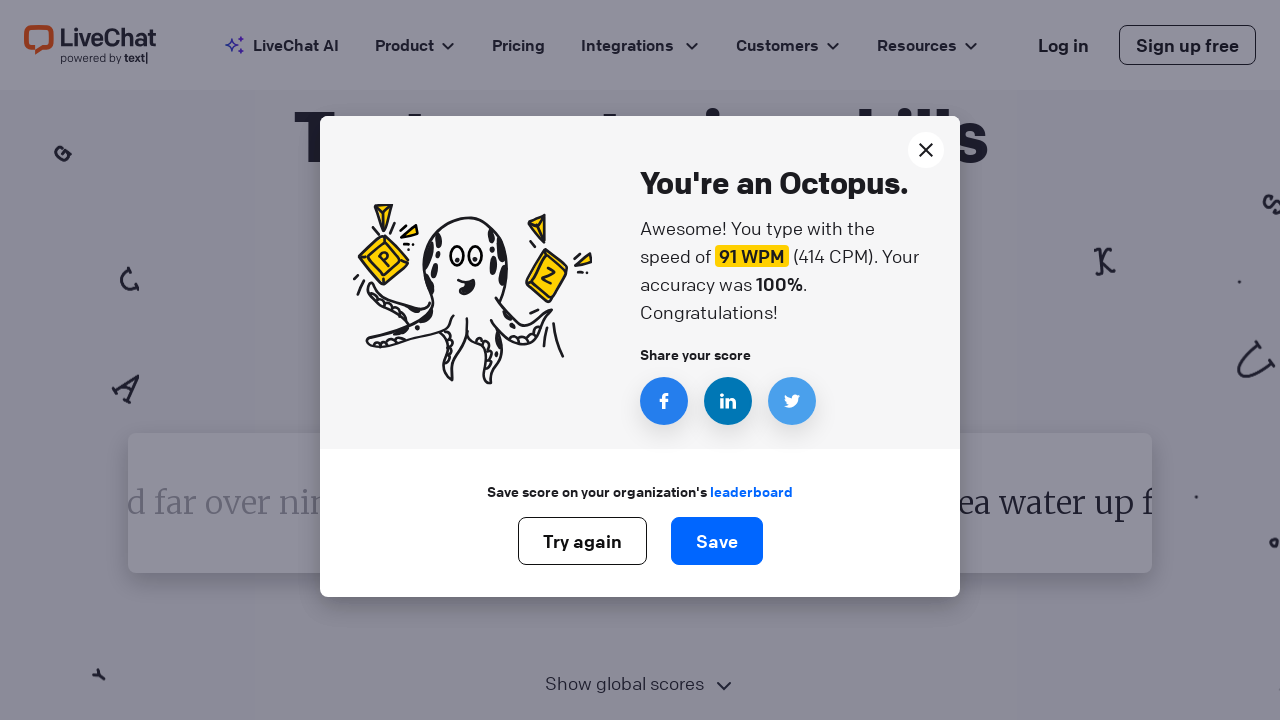

Retrieved word to type: 'since'
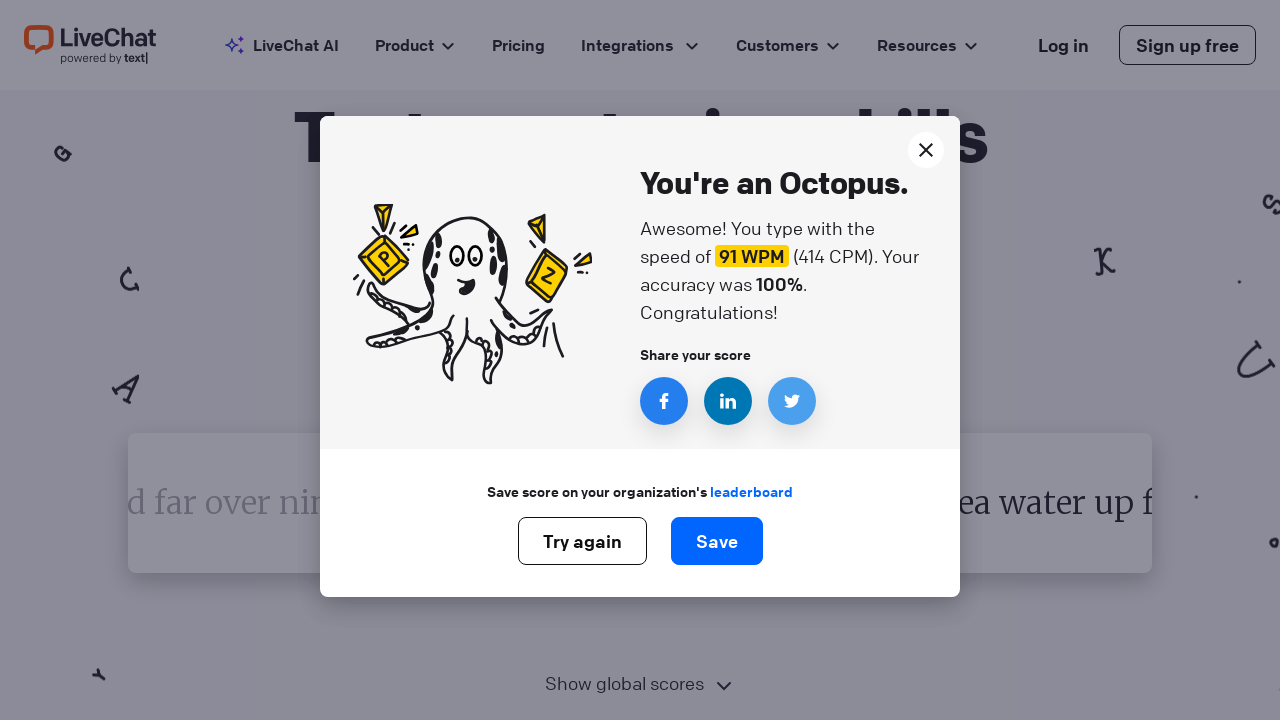

Typed word 'since' followed by space on #test-input
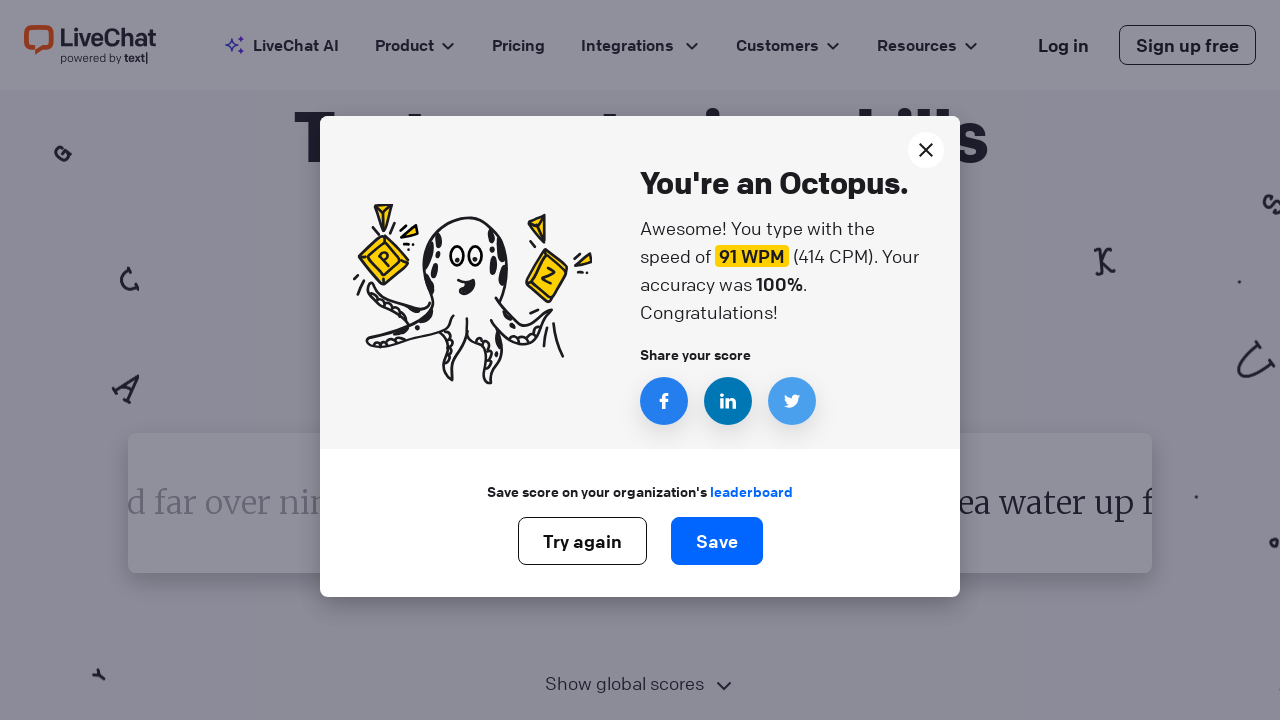

Retrieved word to type: 'since'
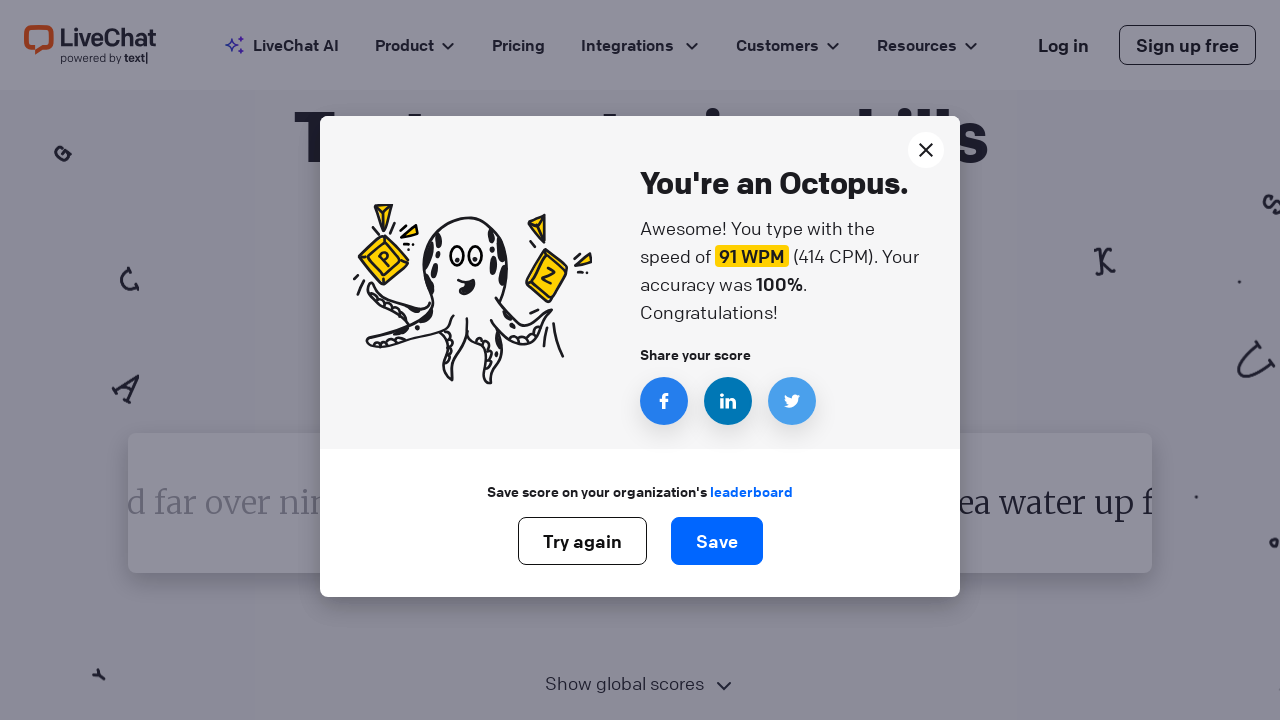

Typed word 'since' followed by space on #test-input
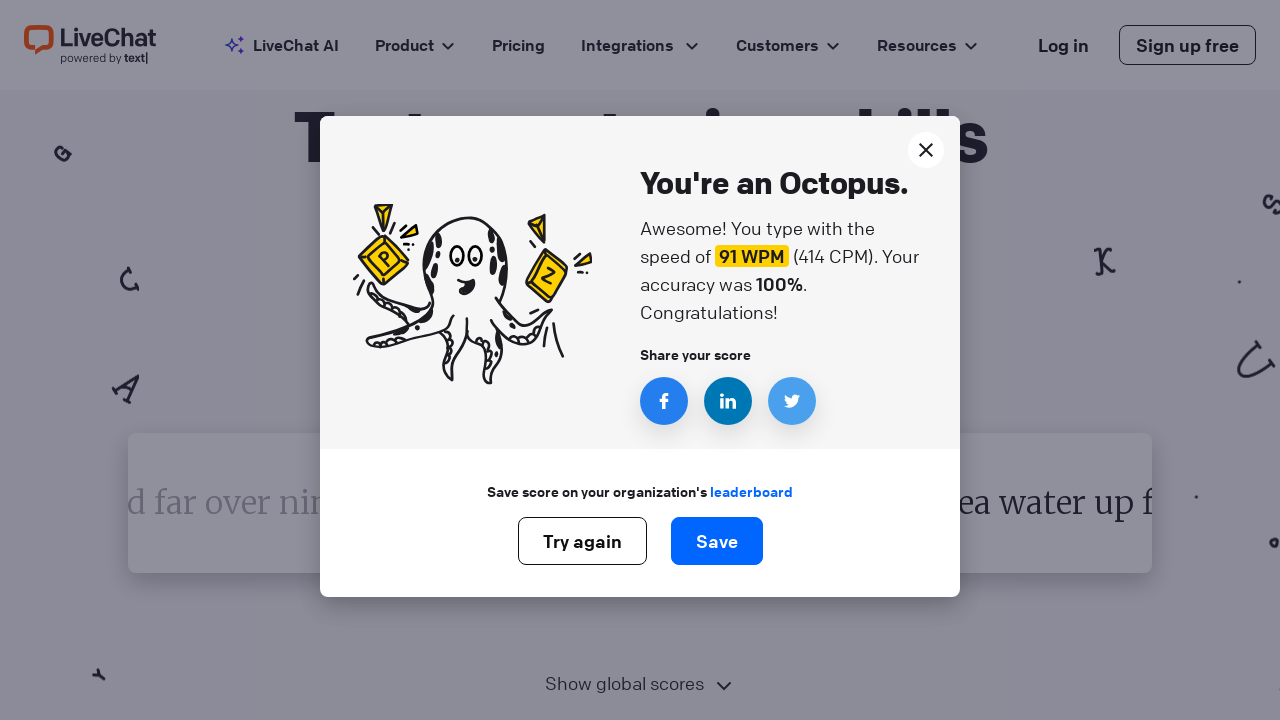

Retrieved word to type: 'since'
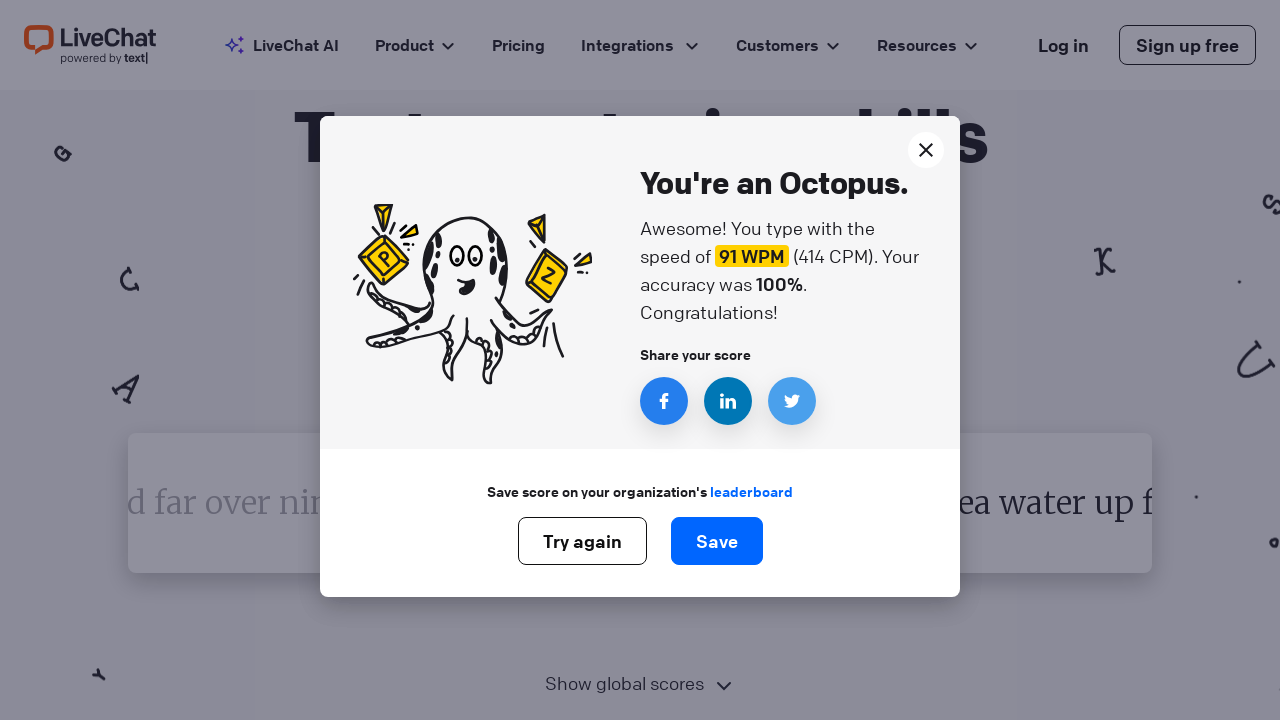

Typed word 'since' followed by space on #test-input
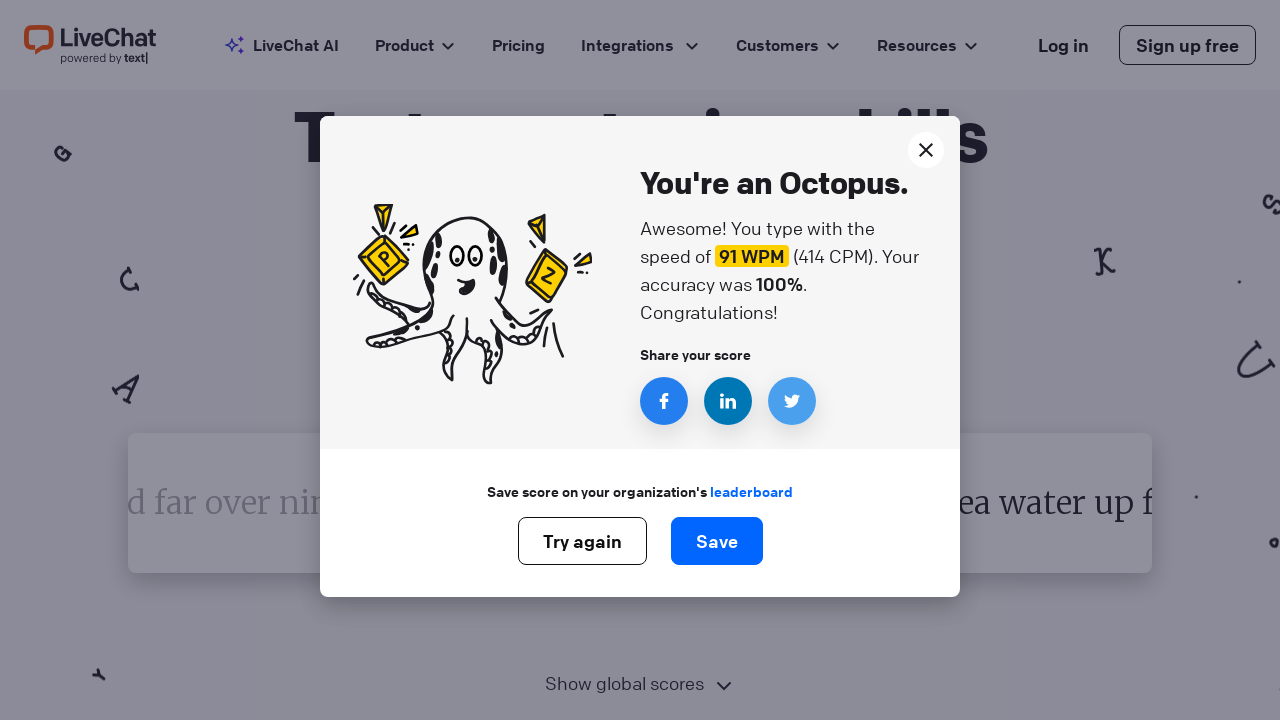

Retrieved word to type: 'since'
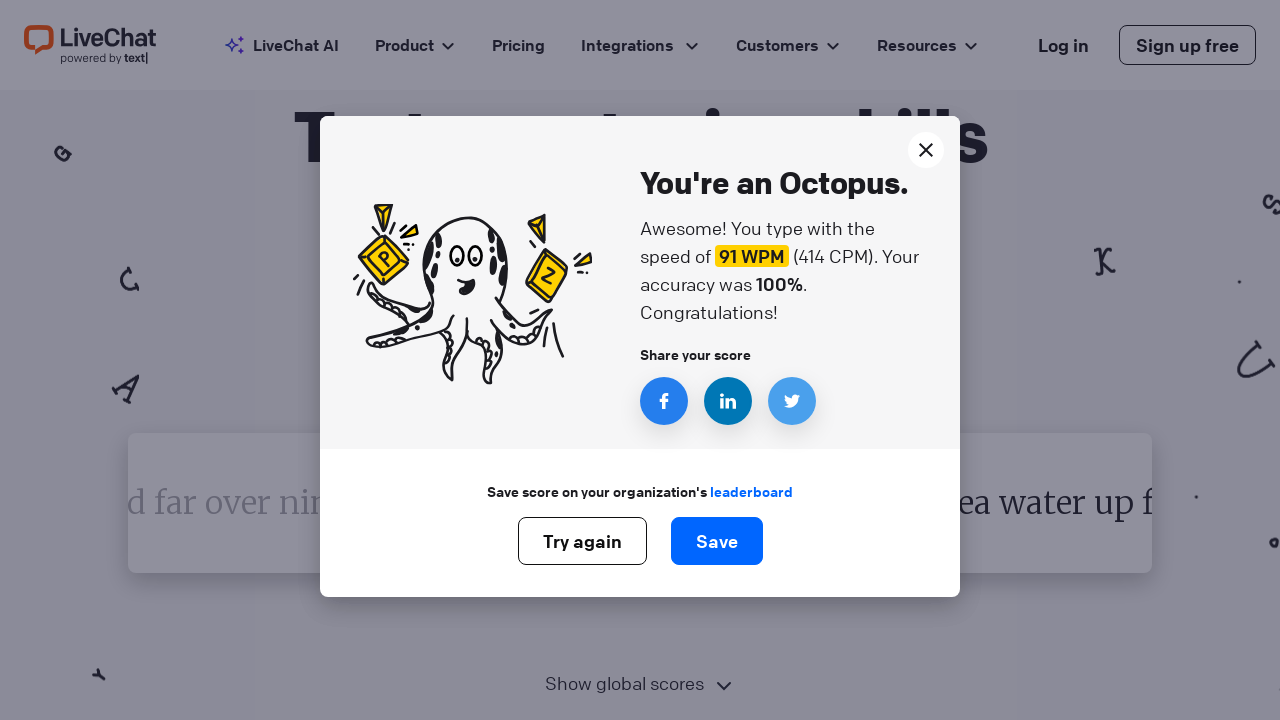

Typed word 'since' followed by space on #test-input
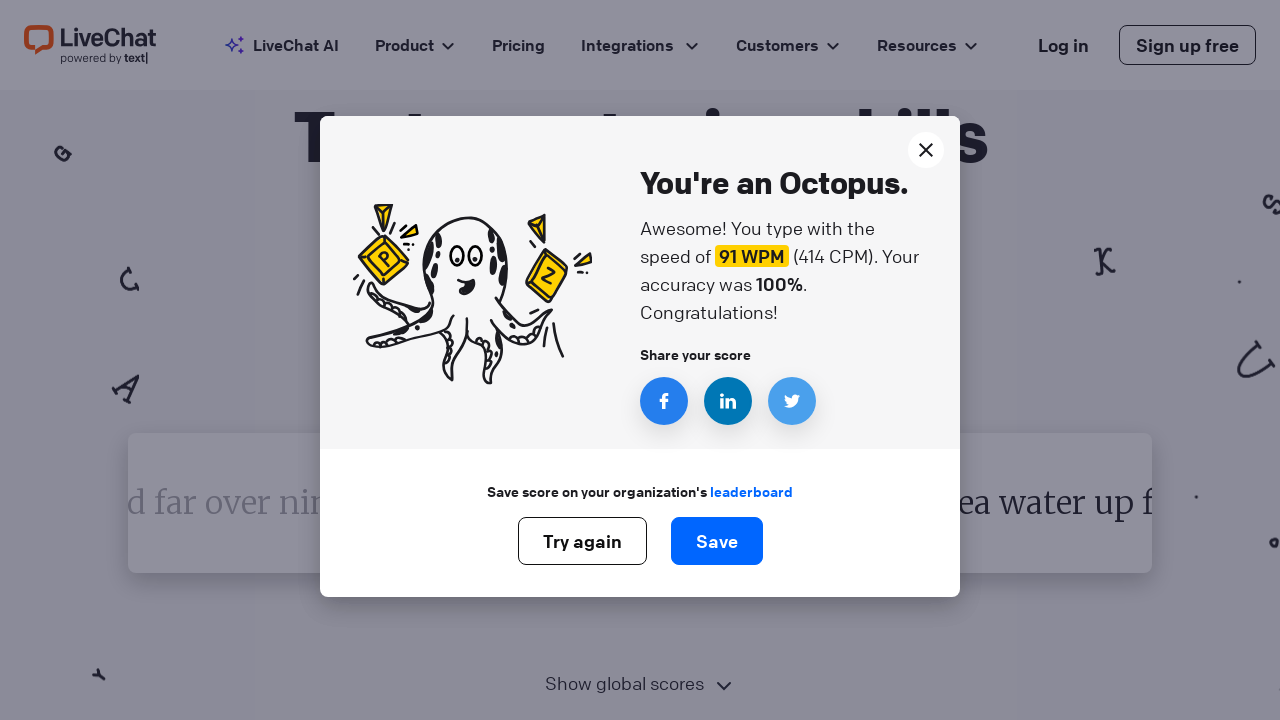

Retrieved word to type: 'since'
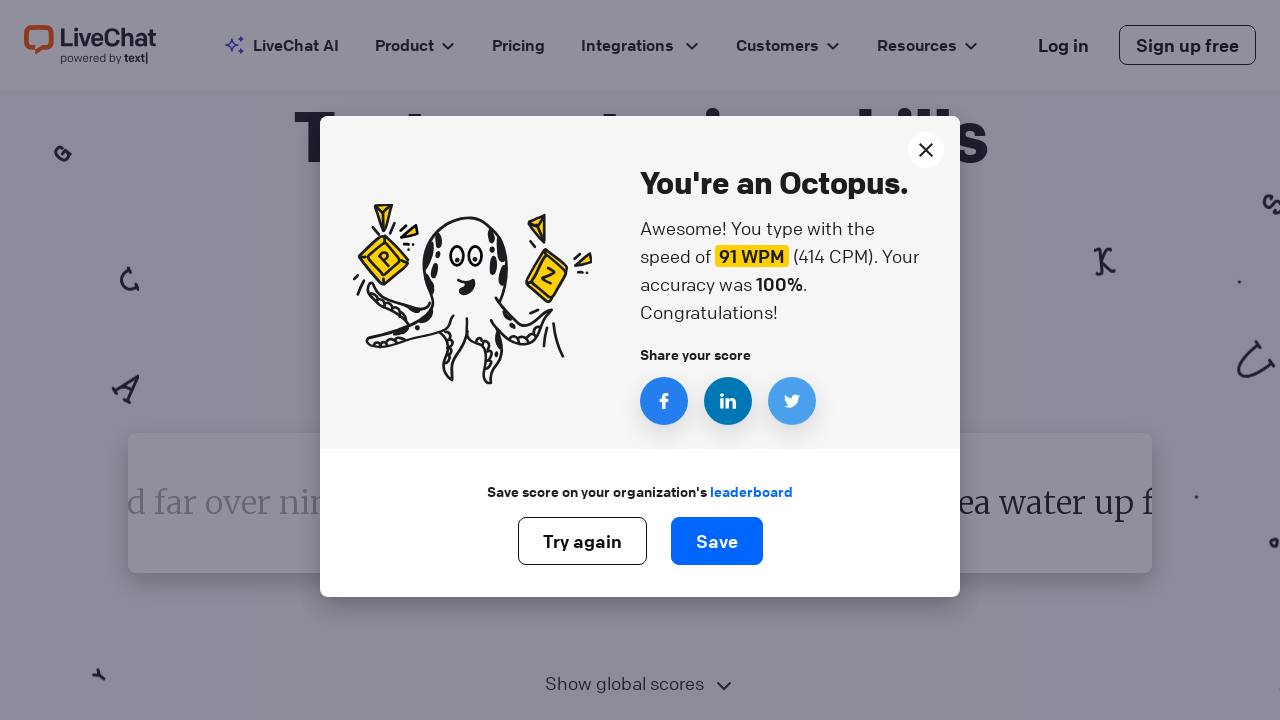

Typed word 'since' followed by space on #test-input
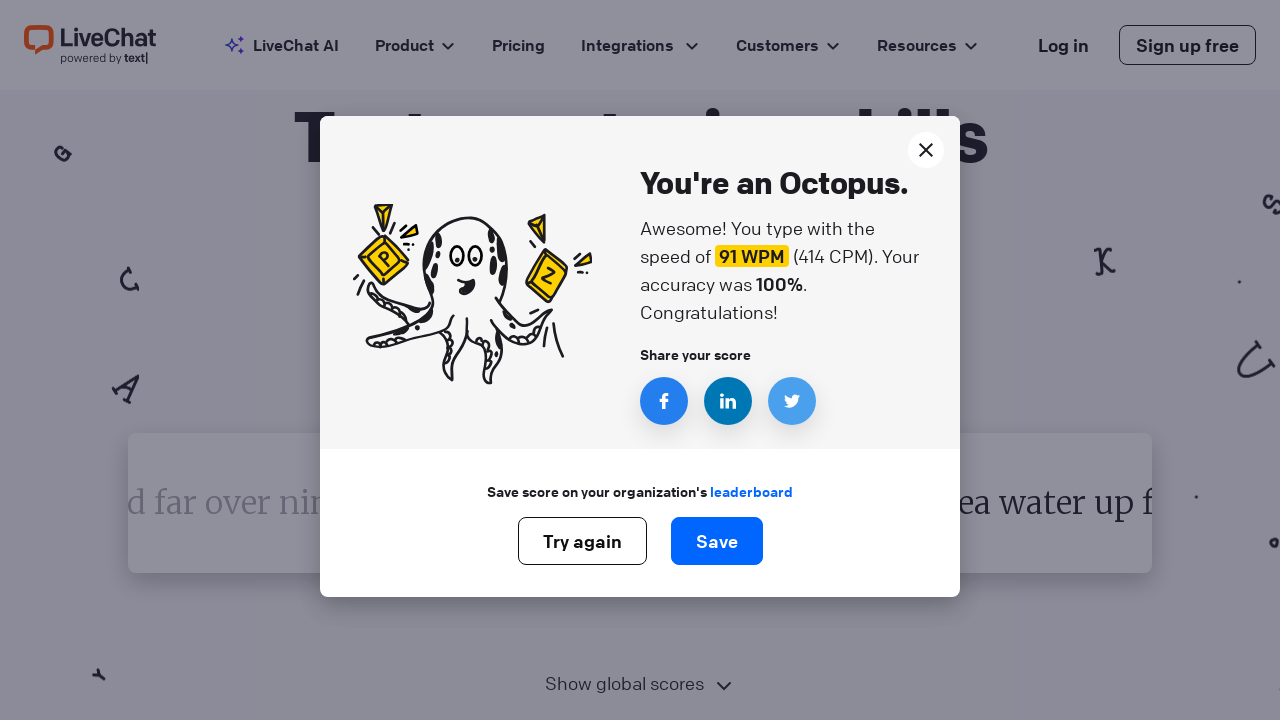

Retrieved word to type: 'since'
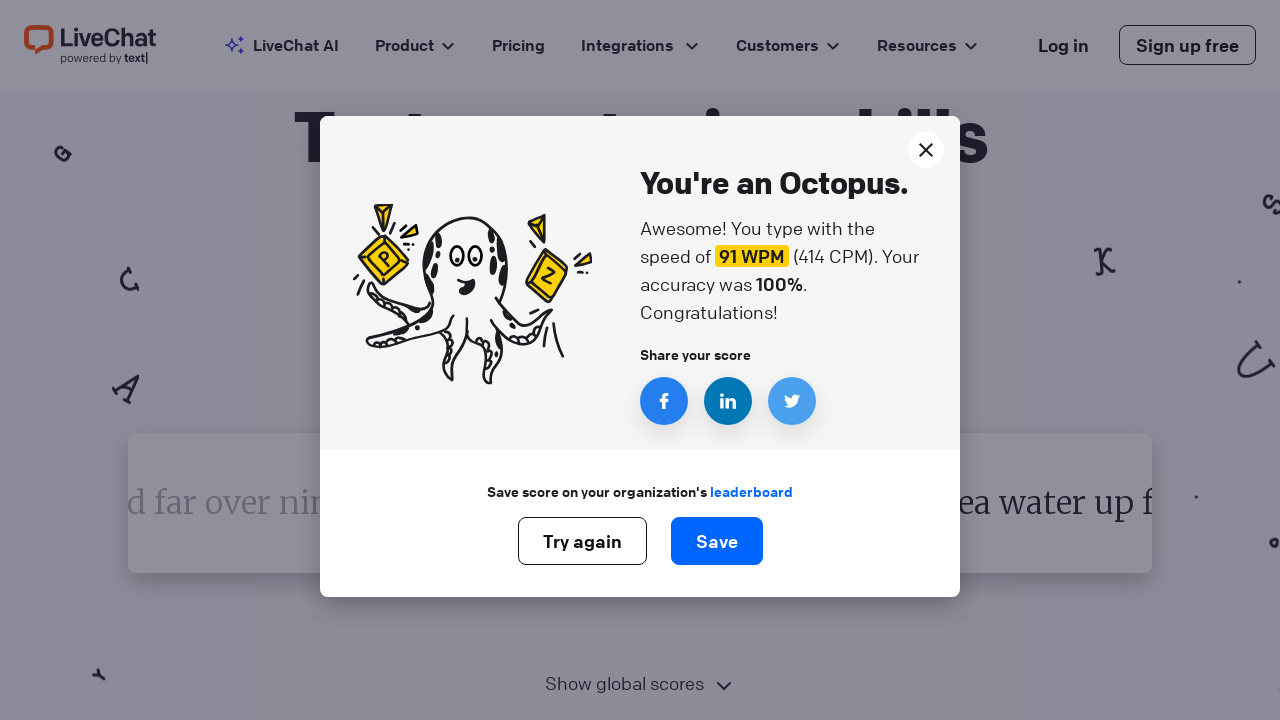

Typed word 'since' followed by space on #test-input
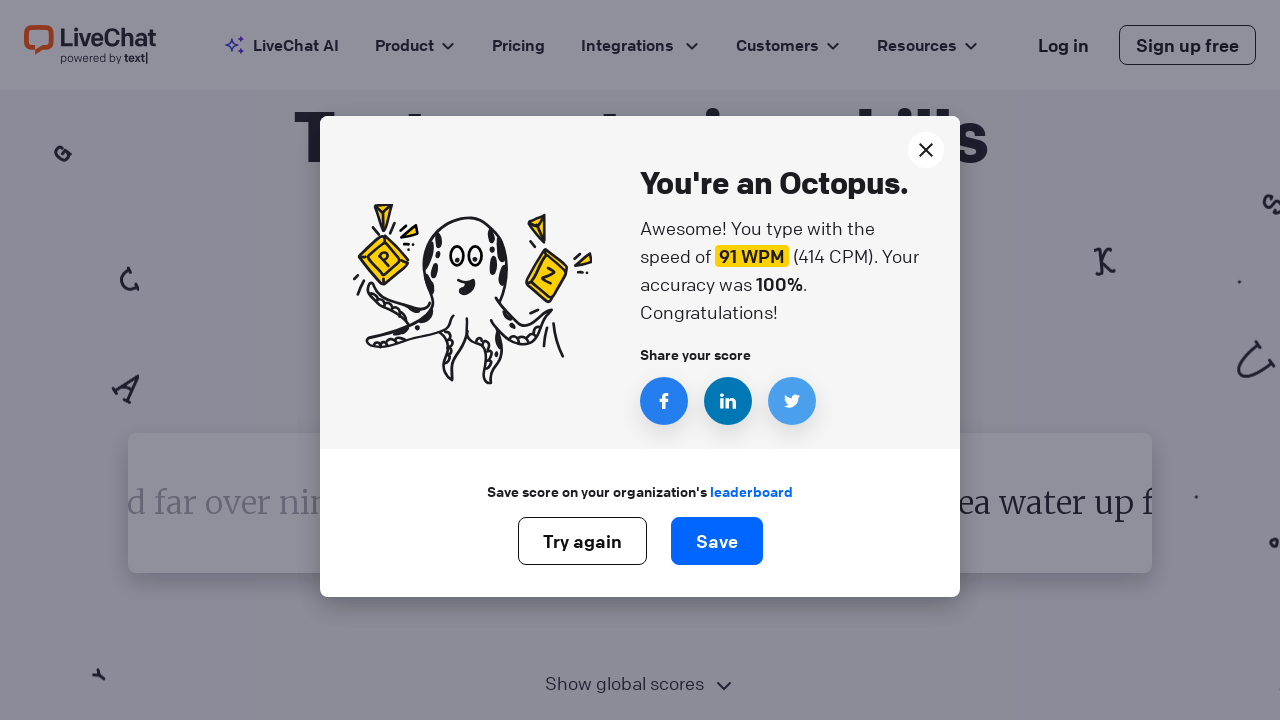

Retrieved word to type: 'since'
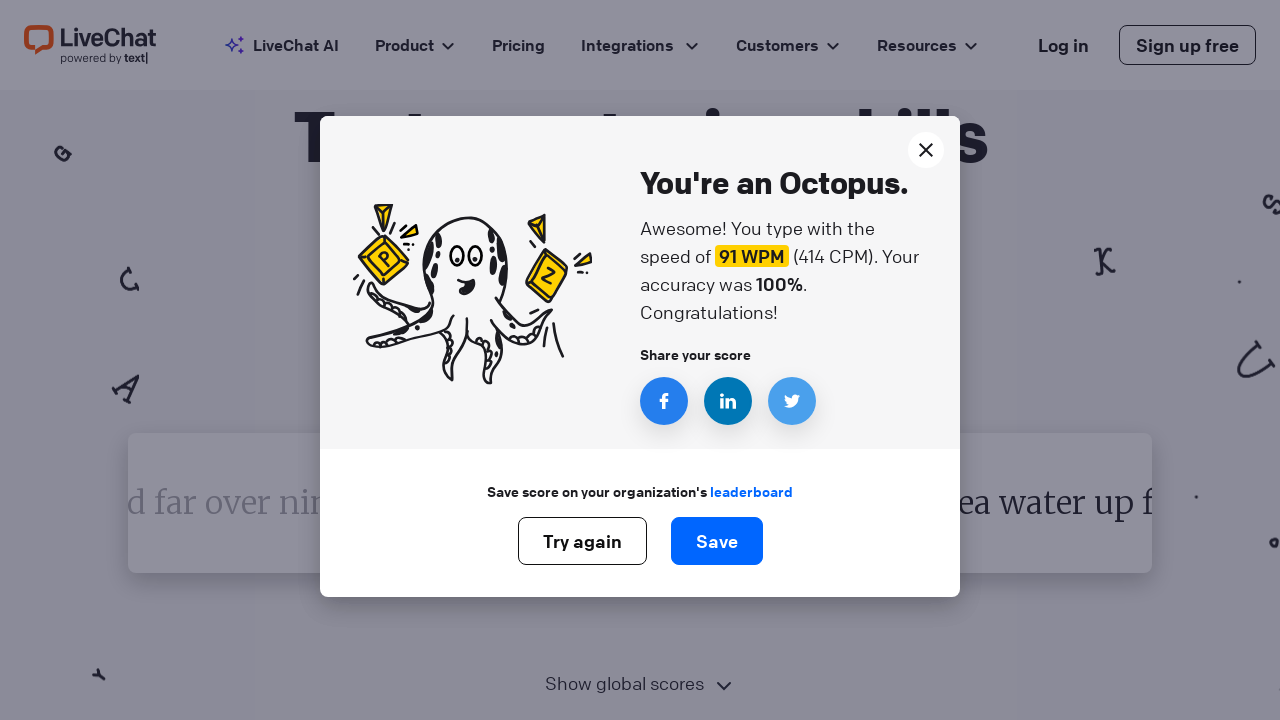

Typed word 'since' followed by space on #test-input
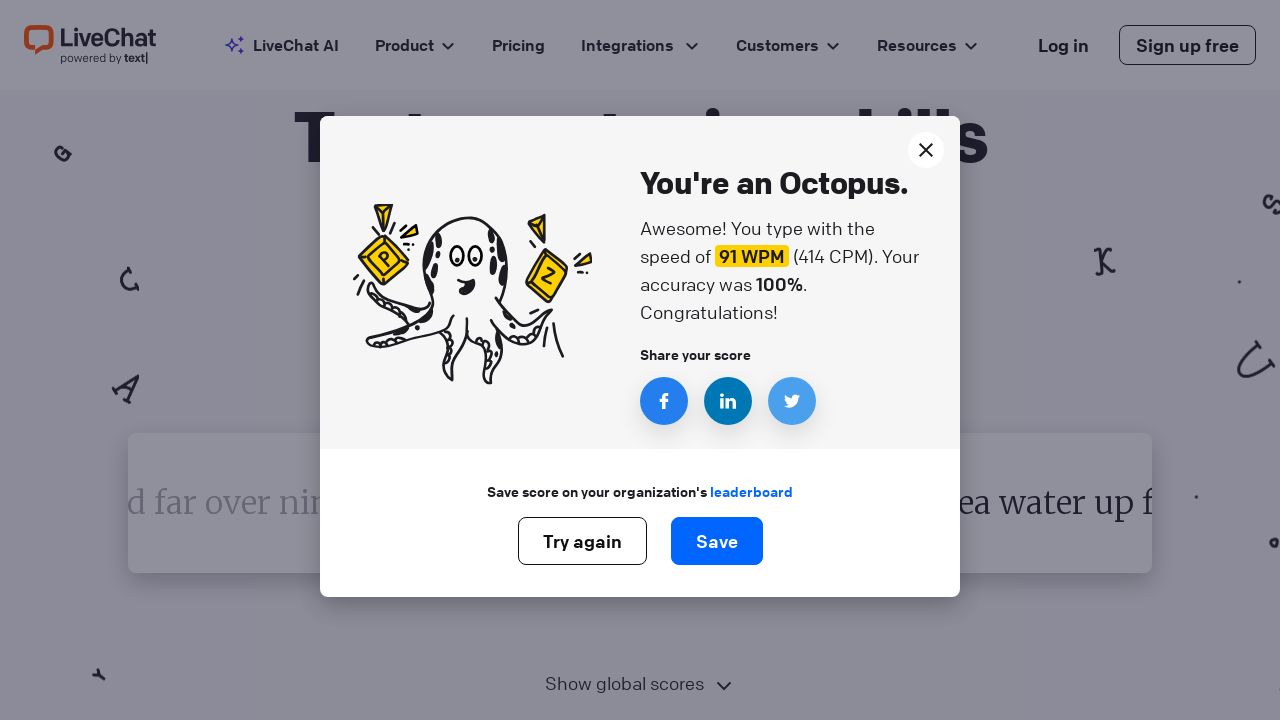

Retrieved word to type: 'since'
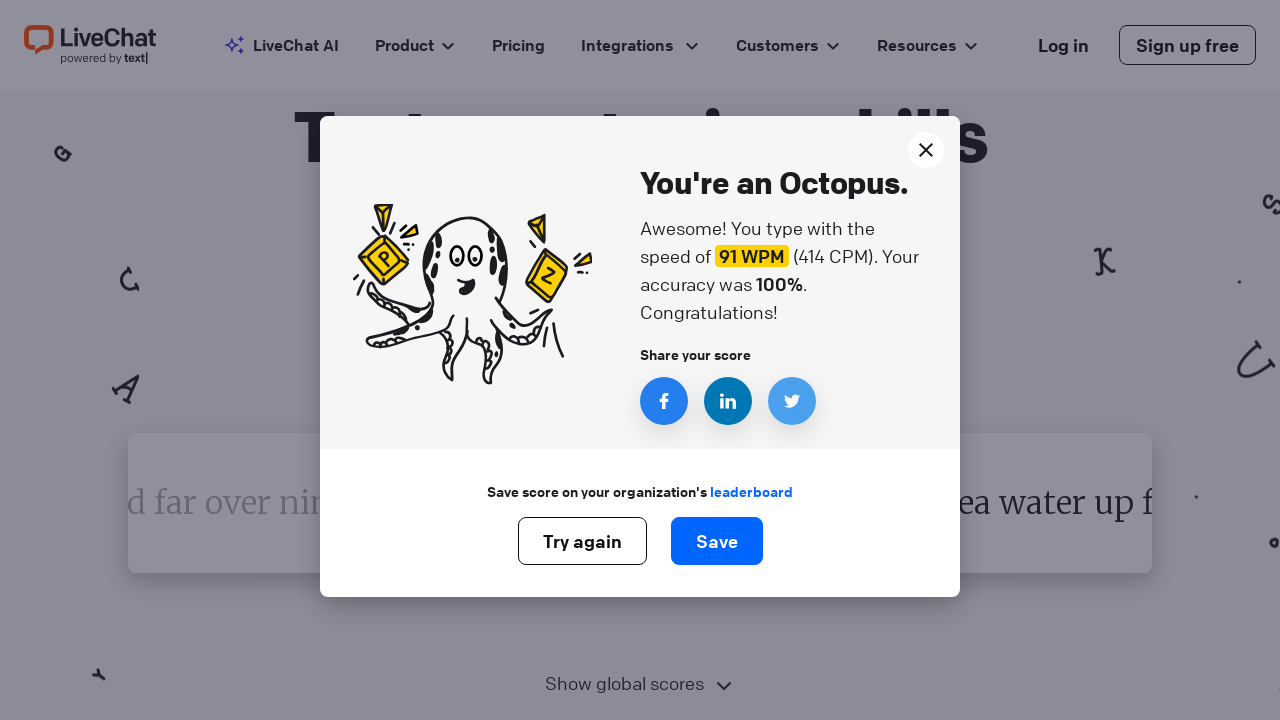

Typed word 'since' followed by space on #test-input
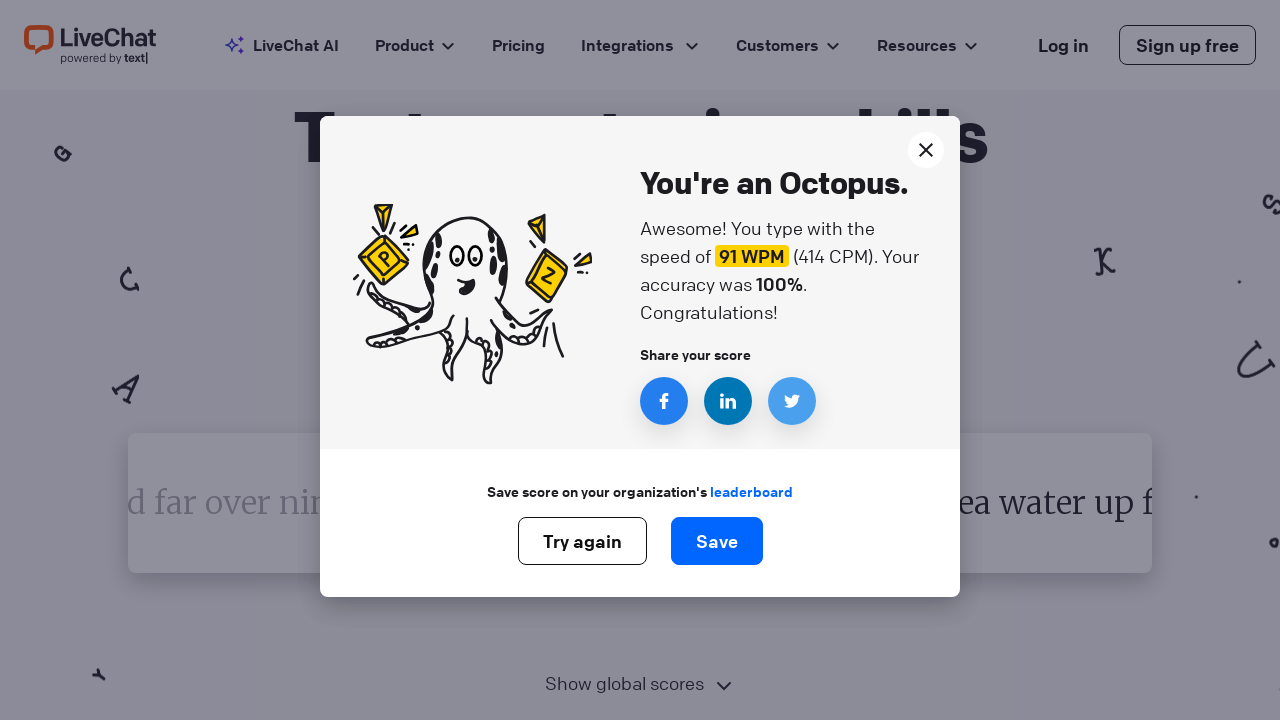

Retrieved word to type: 'since'
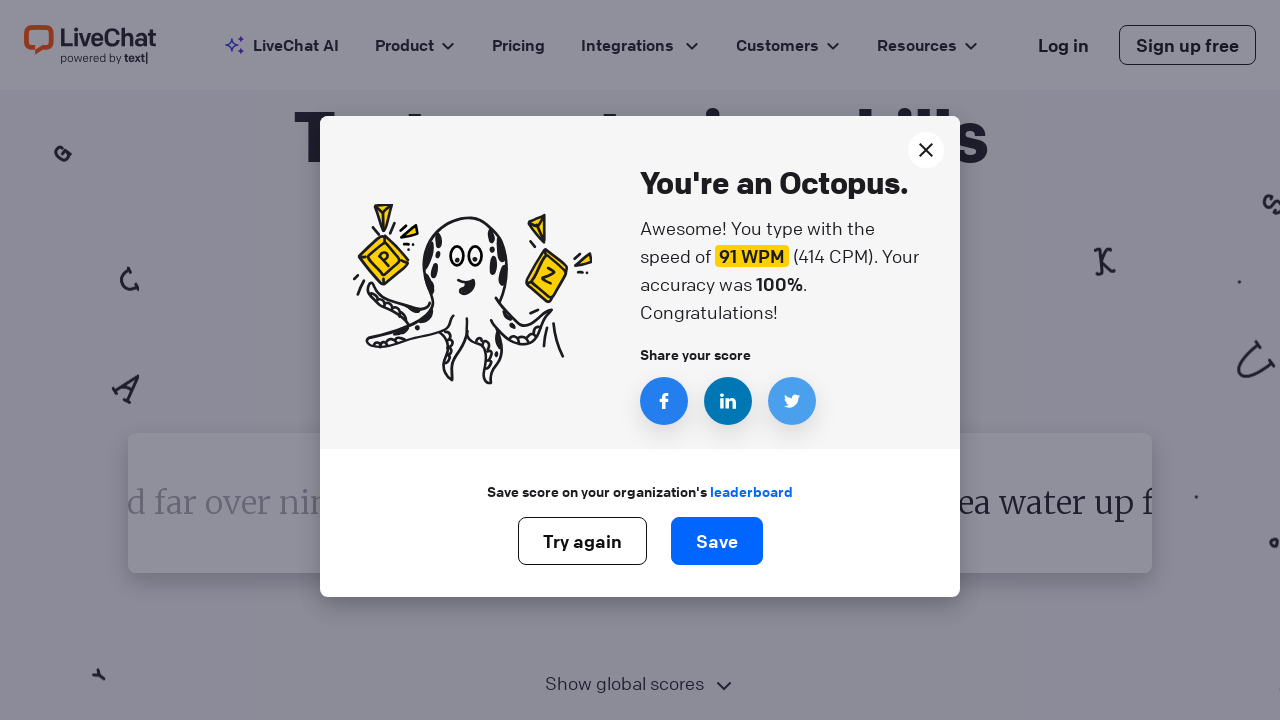

Typed word 'since' followed by space on #test-input
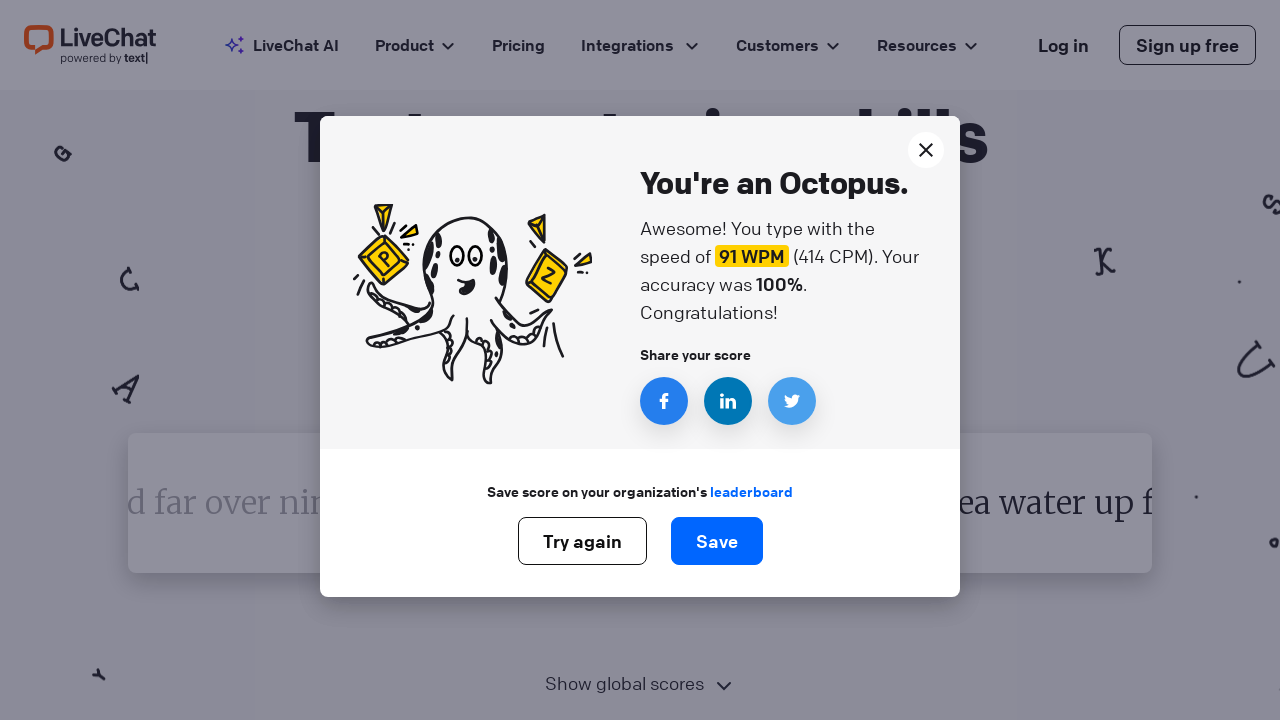

Retrieved word to type: 'since'
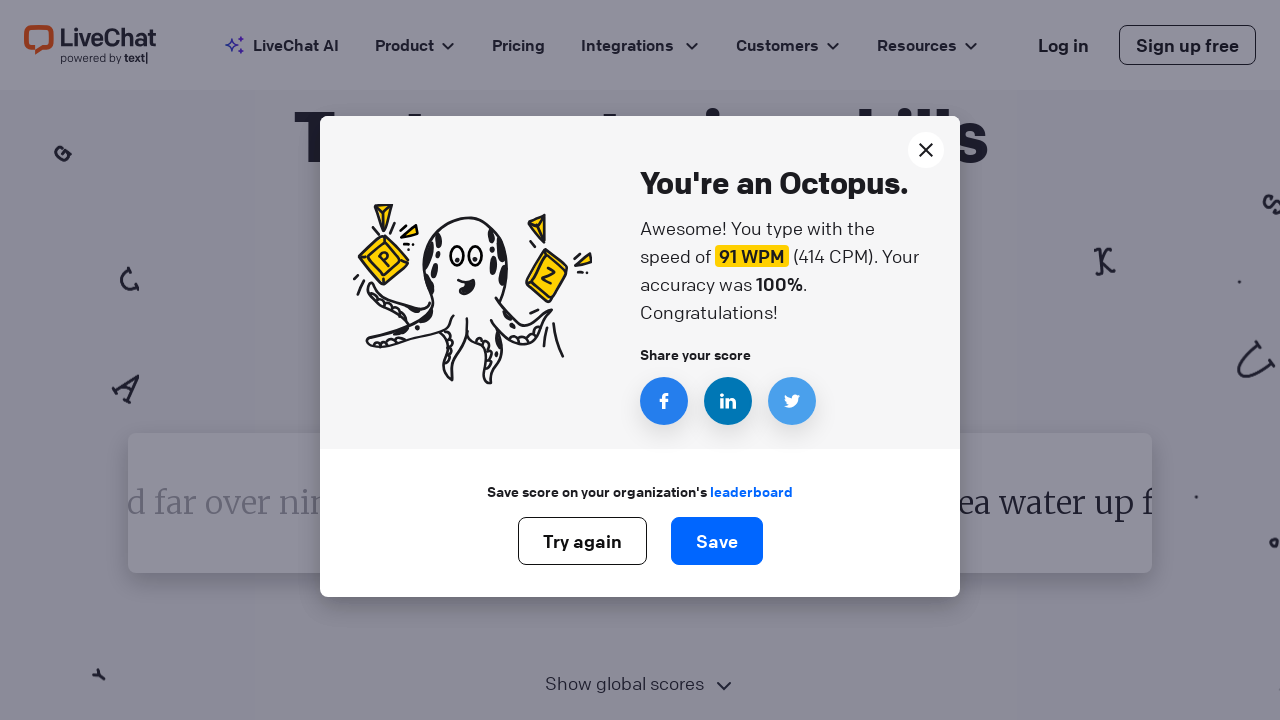

Typed word 'since' followed by space on #test-input
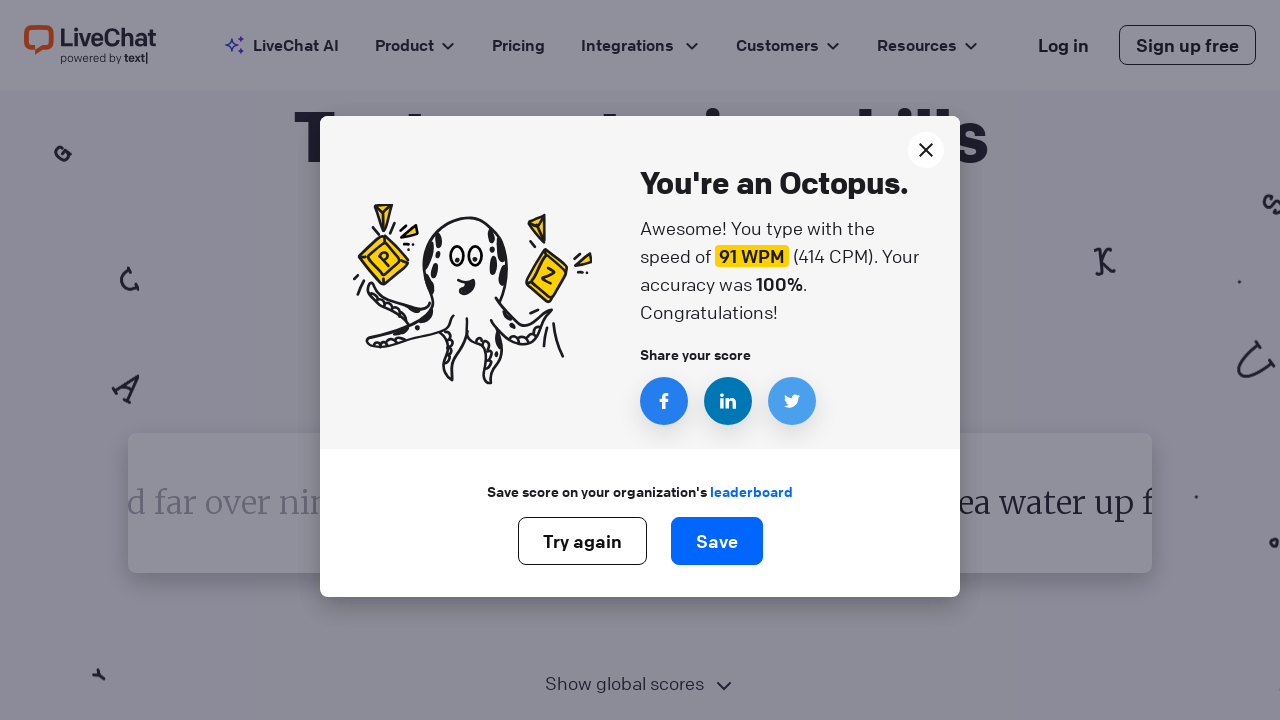

Retrieved word to type: 'since'
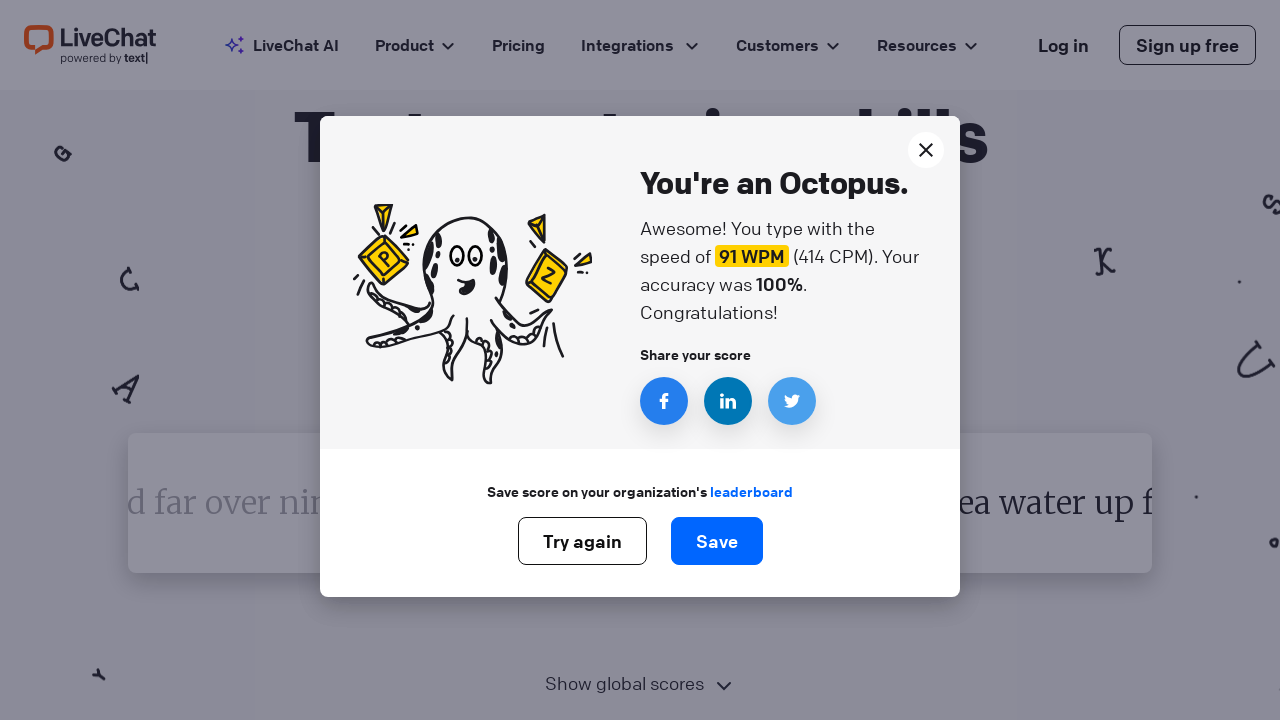

Typed word 'since' followed by space on #test-input
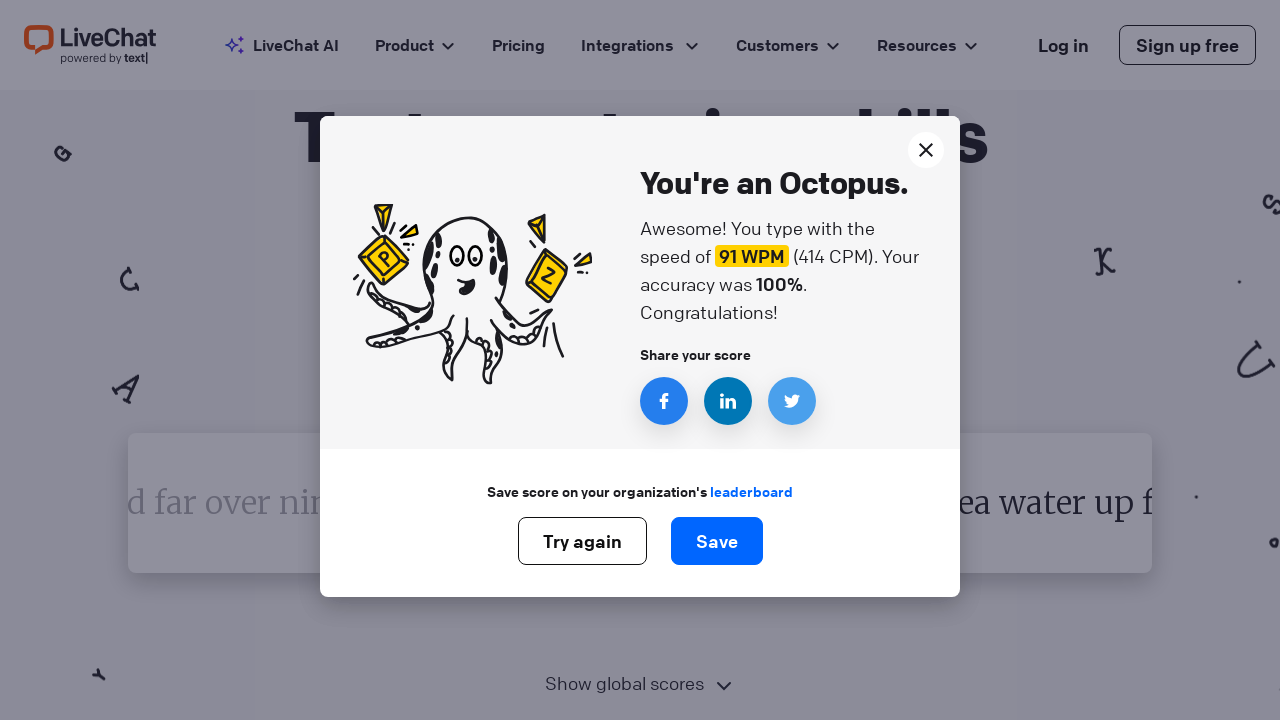

Retrieved word to type: 'since'
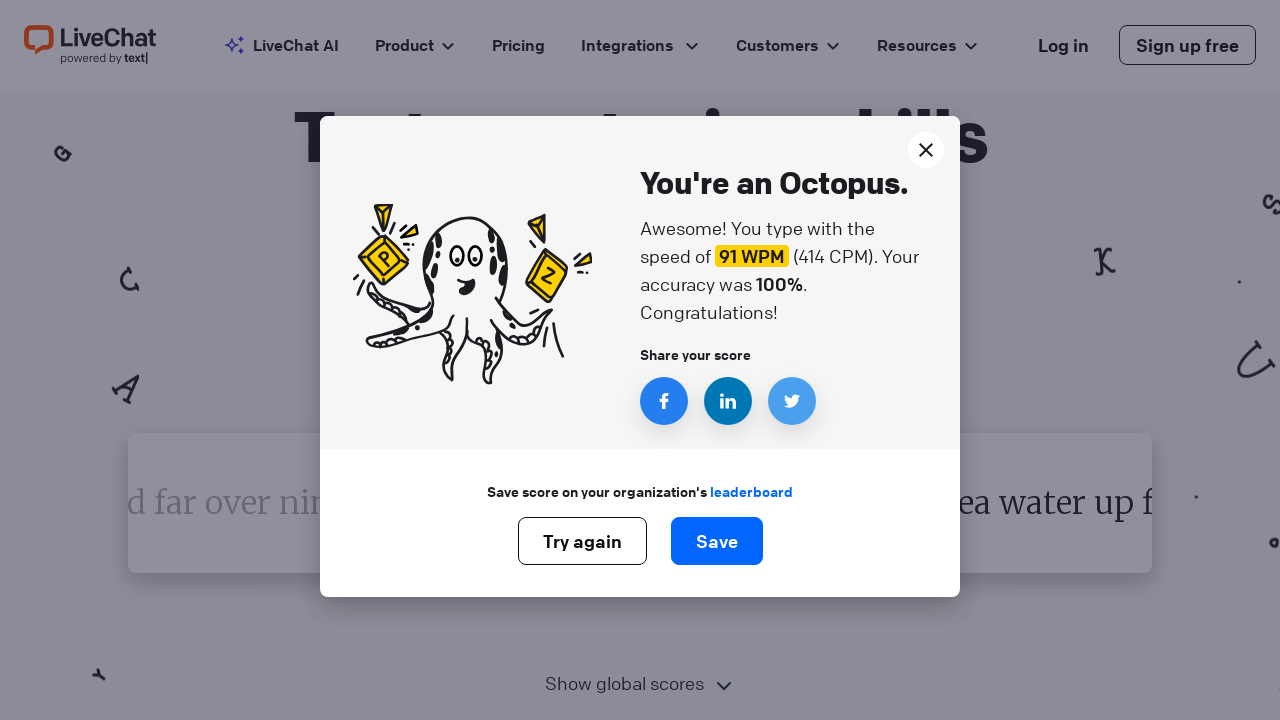

Typed word 'since' followed by space on #test-input
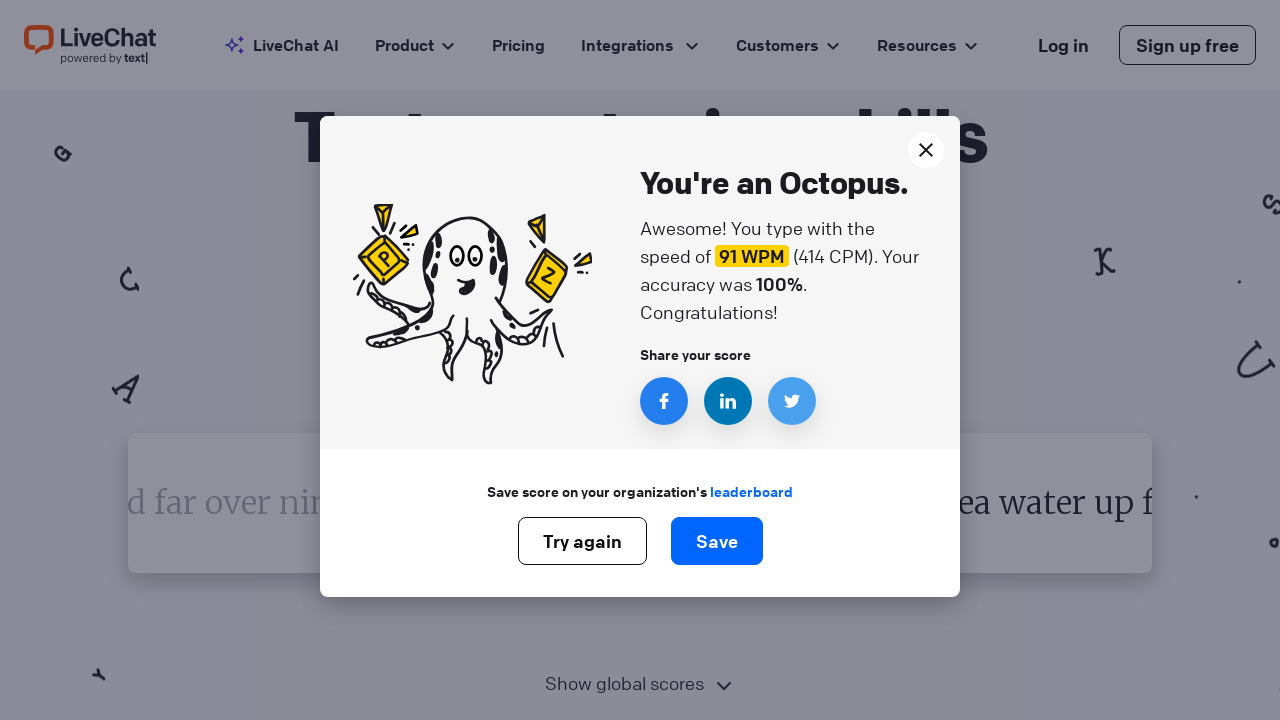

Retrieved word to type: 'since'
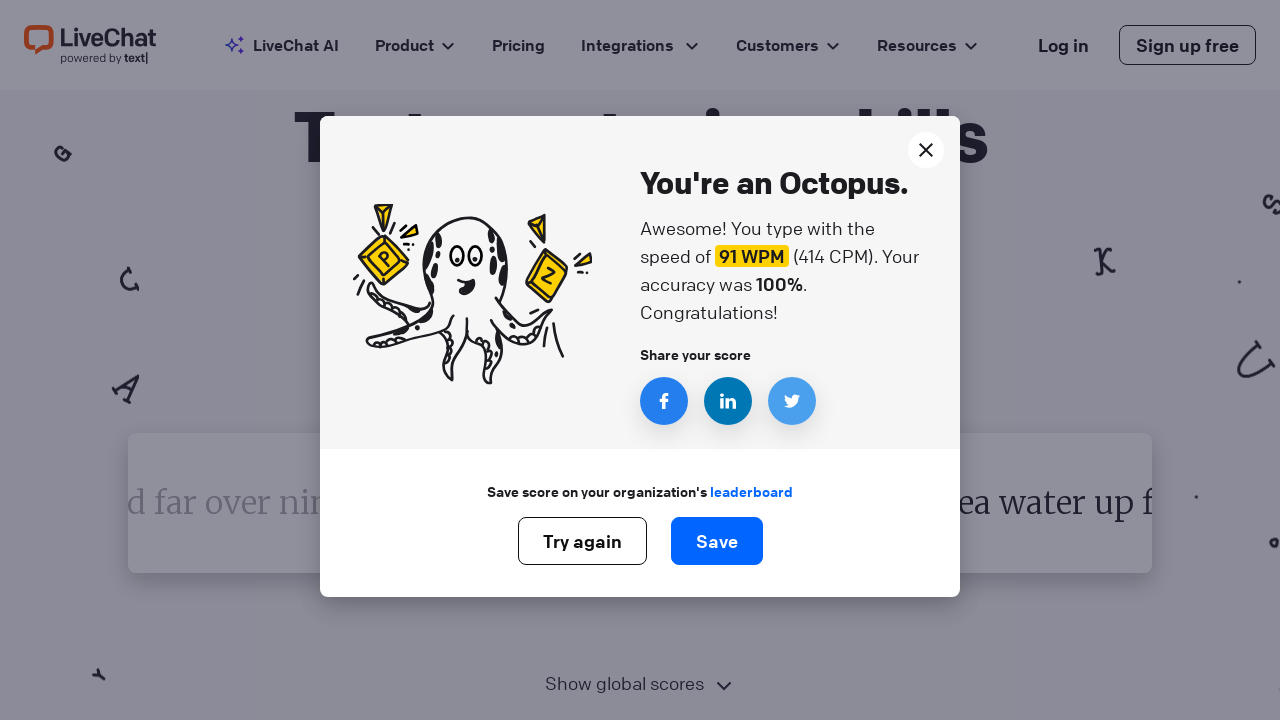

Typed word 'since' followed by space on #test-input
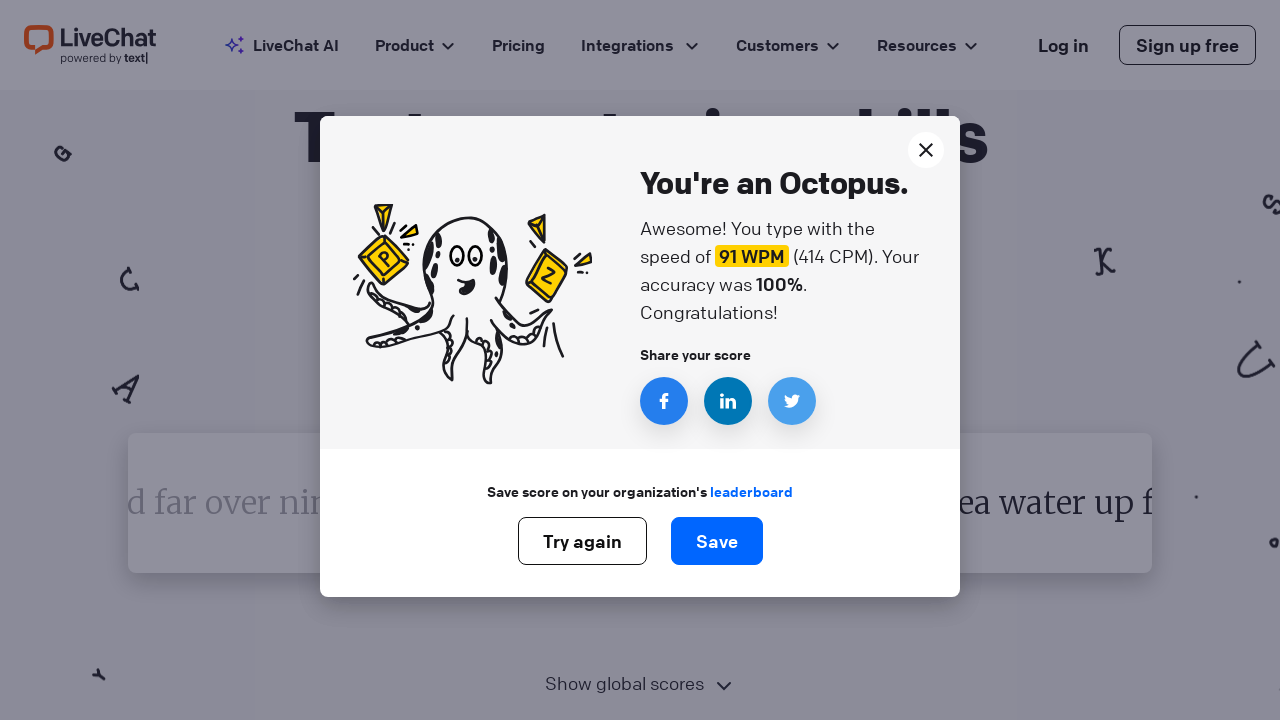

Retrieved word to type: 'since'
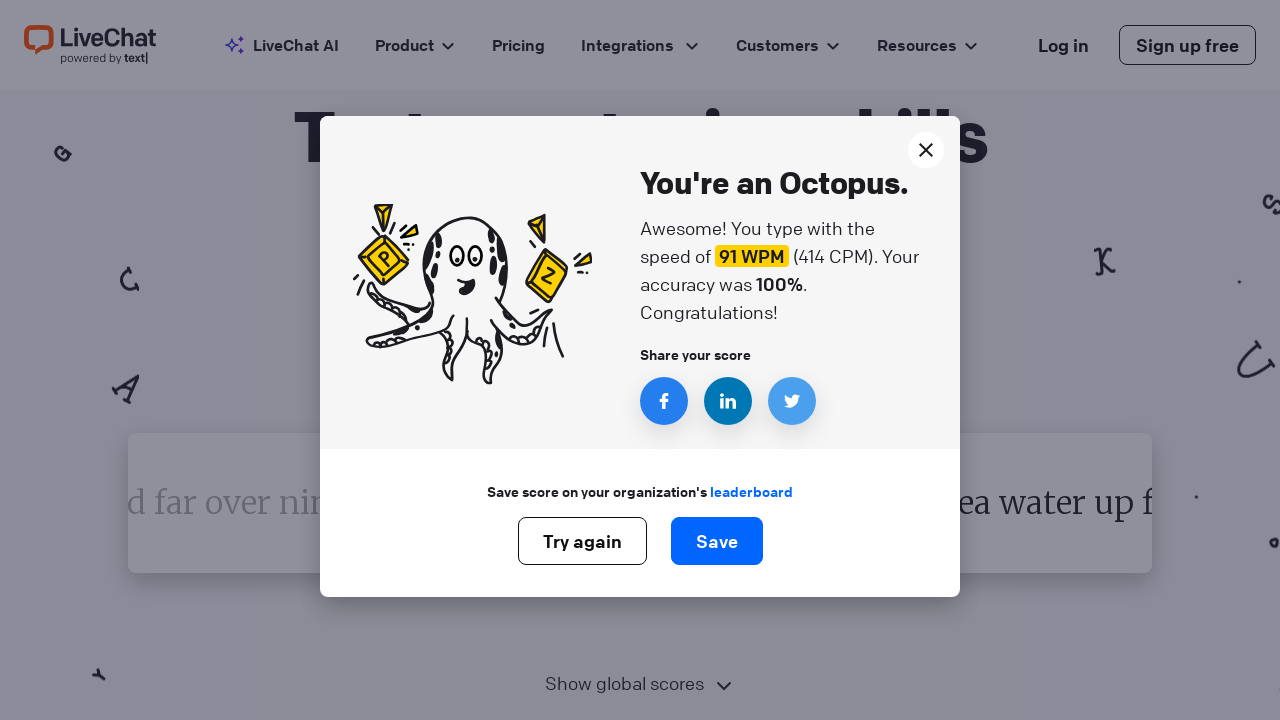

Typed word 'since' followed by space on #test-input
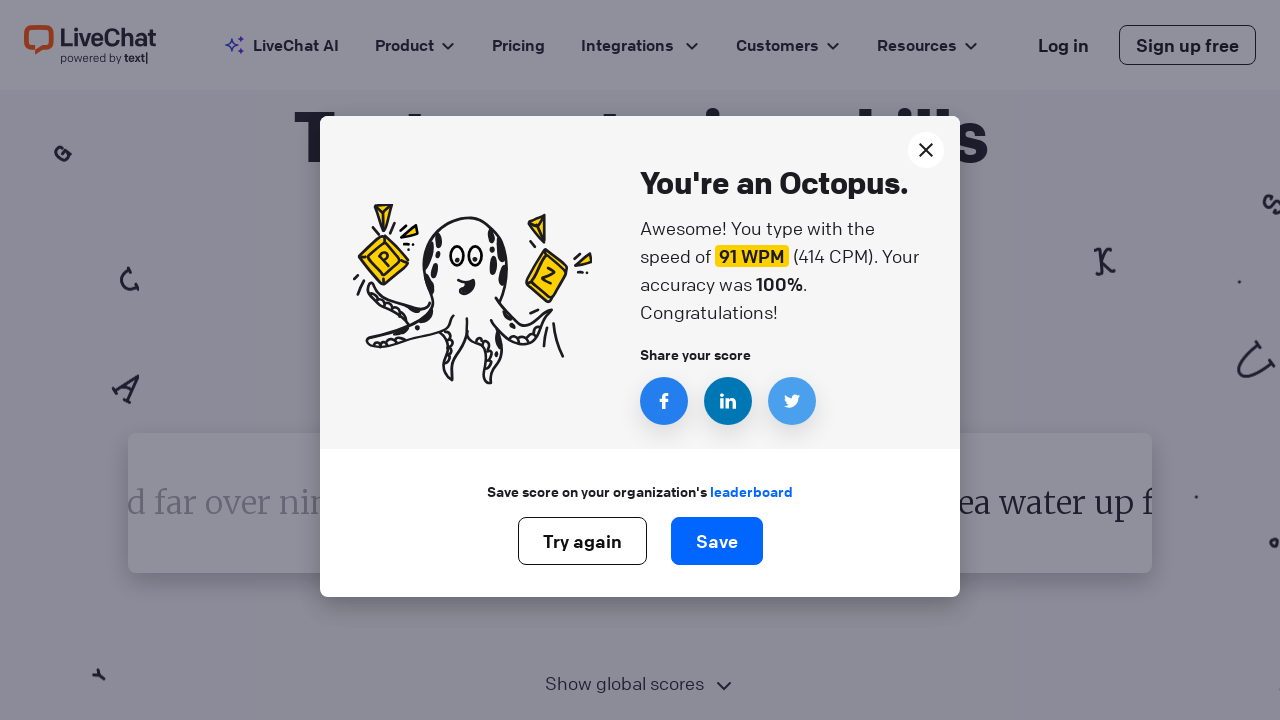

Retrieved word to type: 'since'
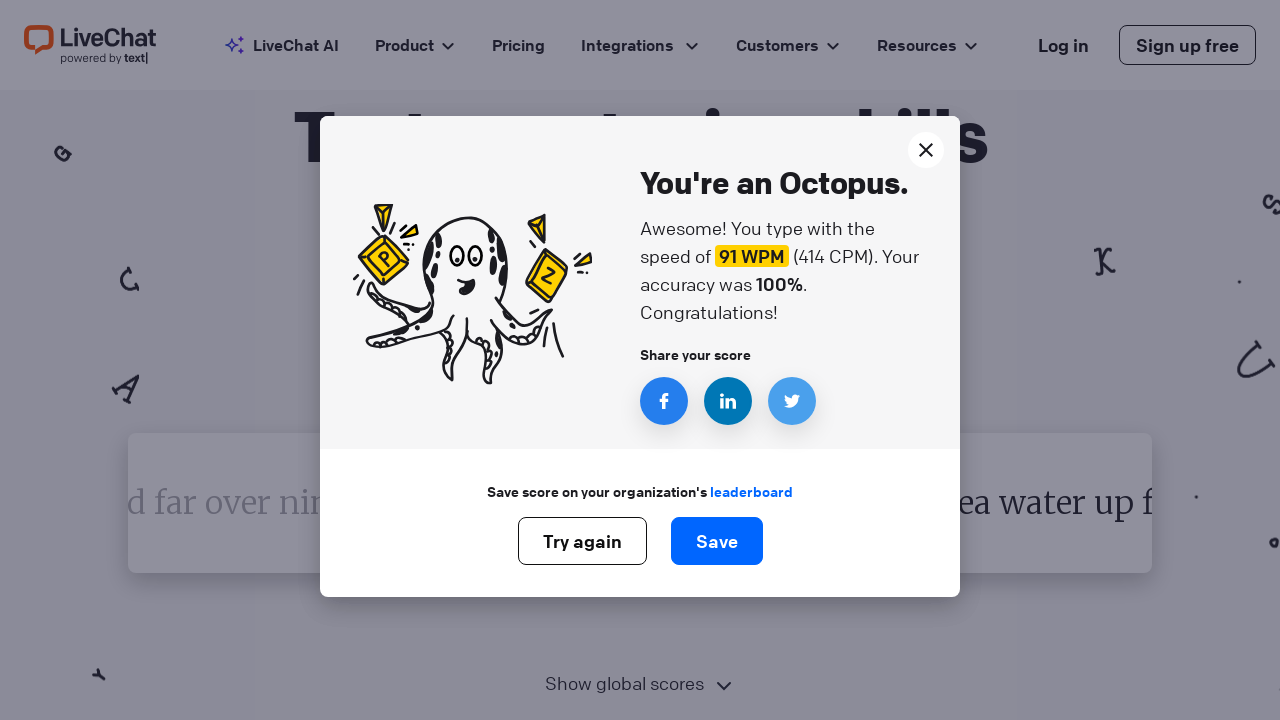

Typed word 'since' followed by space on #test-input
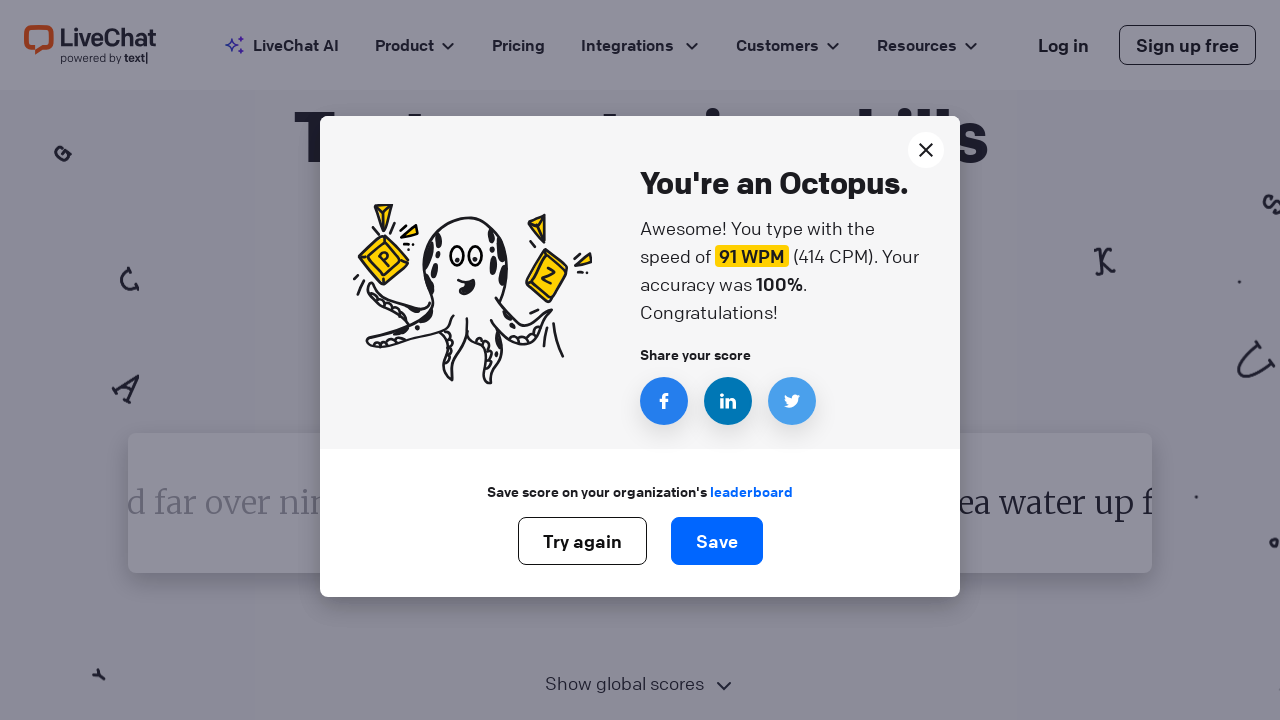

Retrieved word to type: 'since'
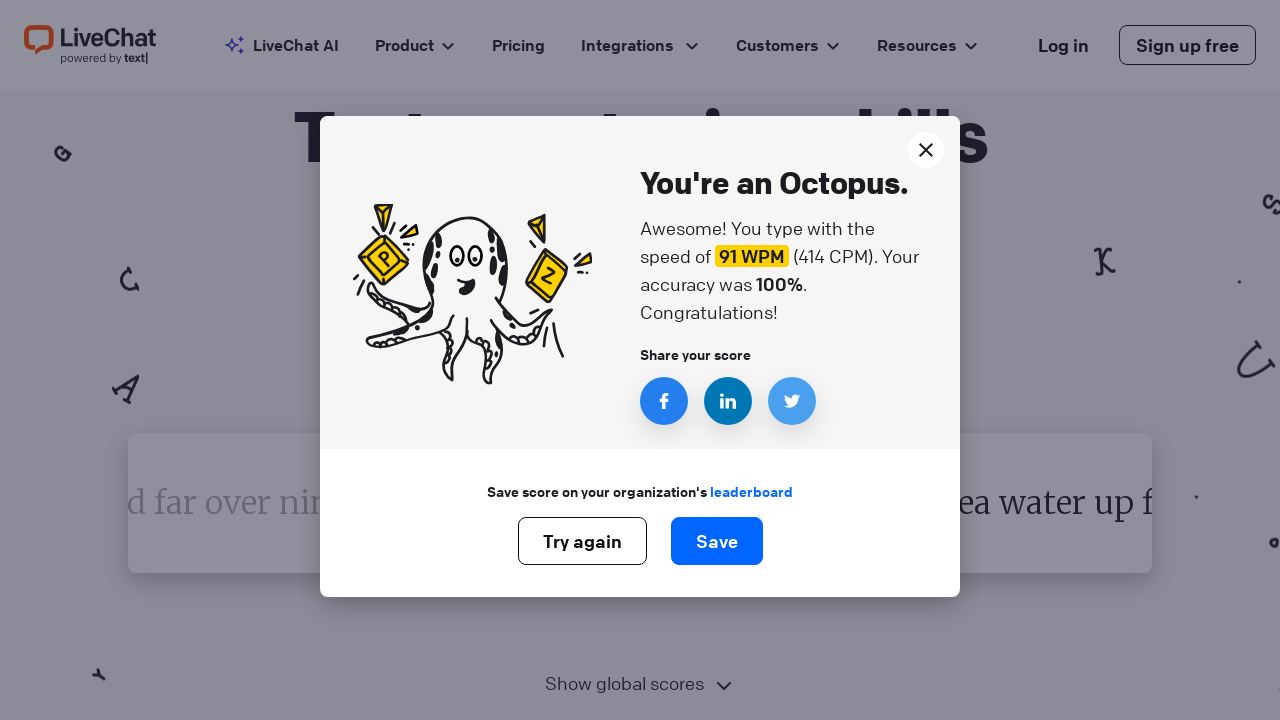

Typed word 'since' followed by space on #test-input
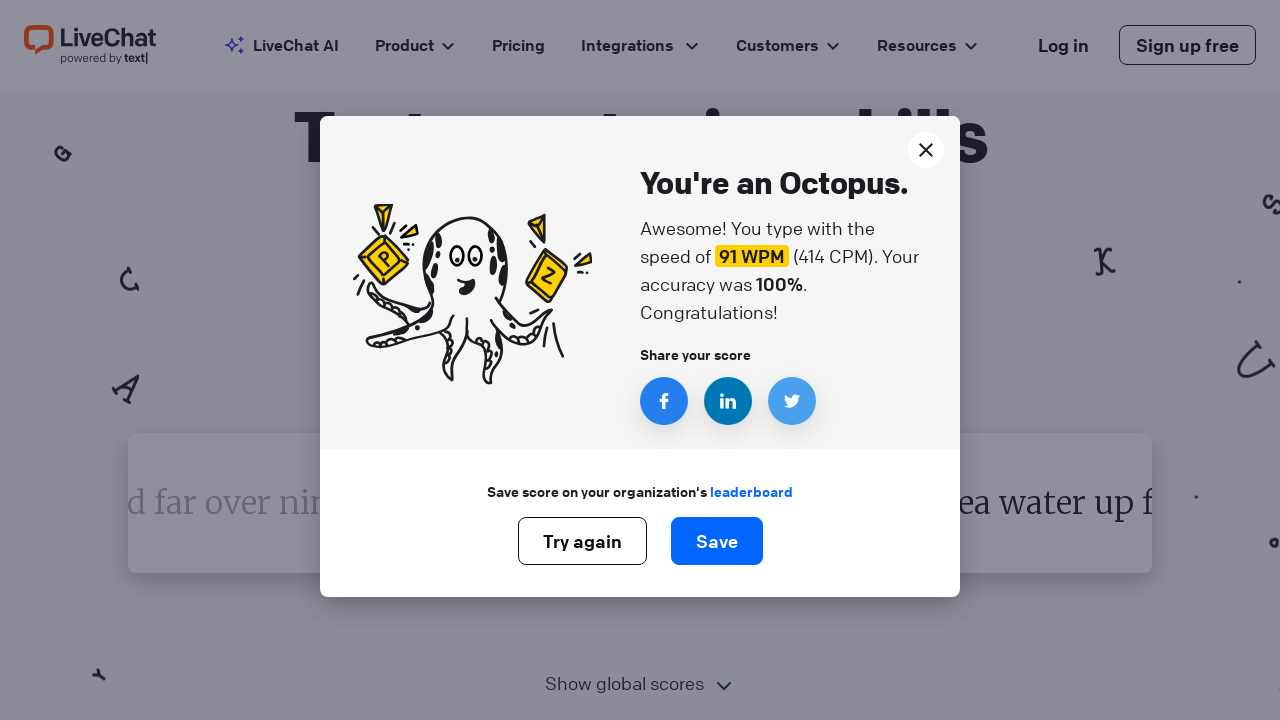

Retrieved word to type: 'since'
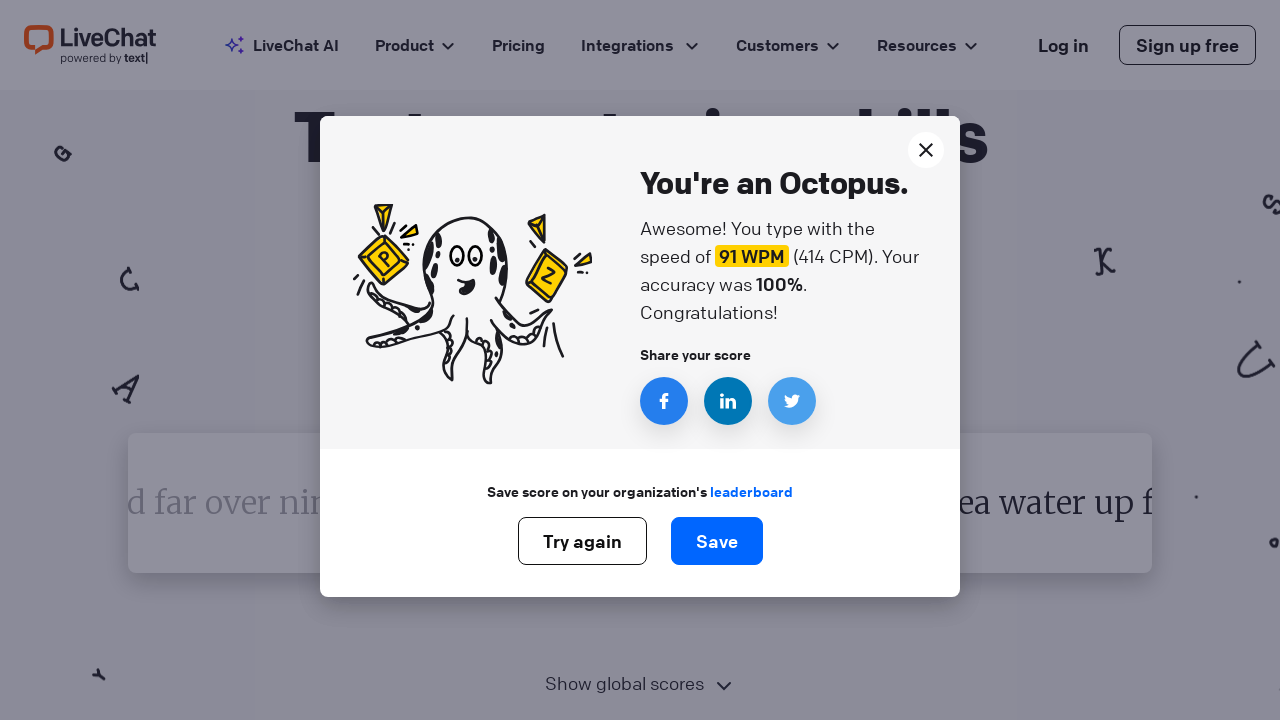

Typed word 'since' followed by space on #test-input
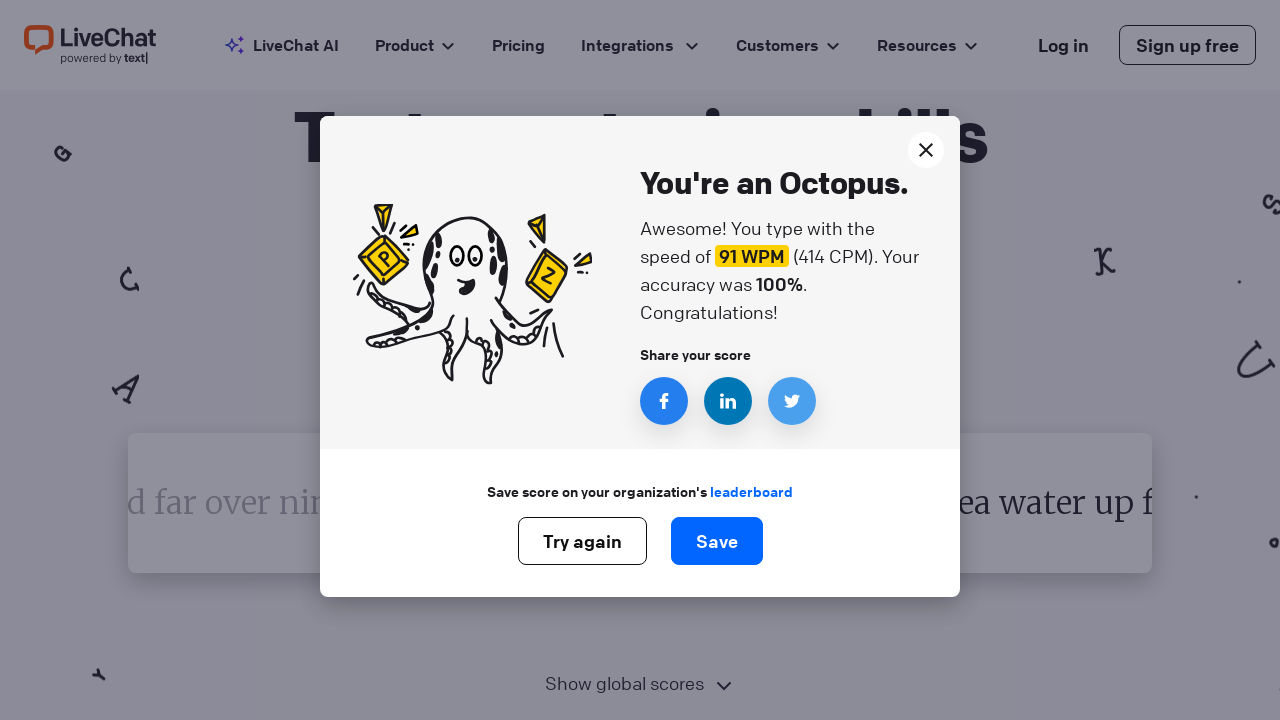

Waited 2 seconds for test results to display
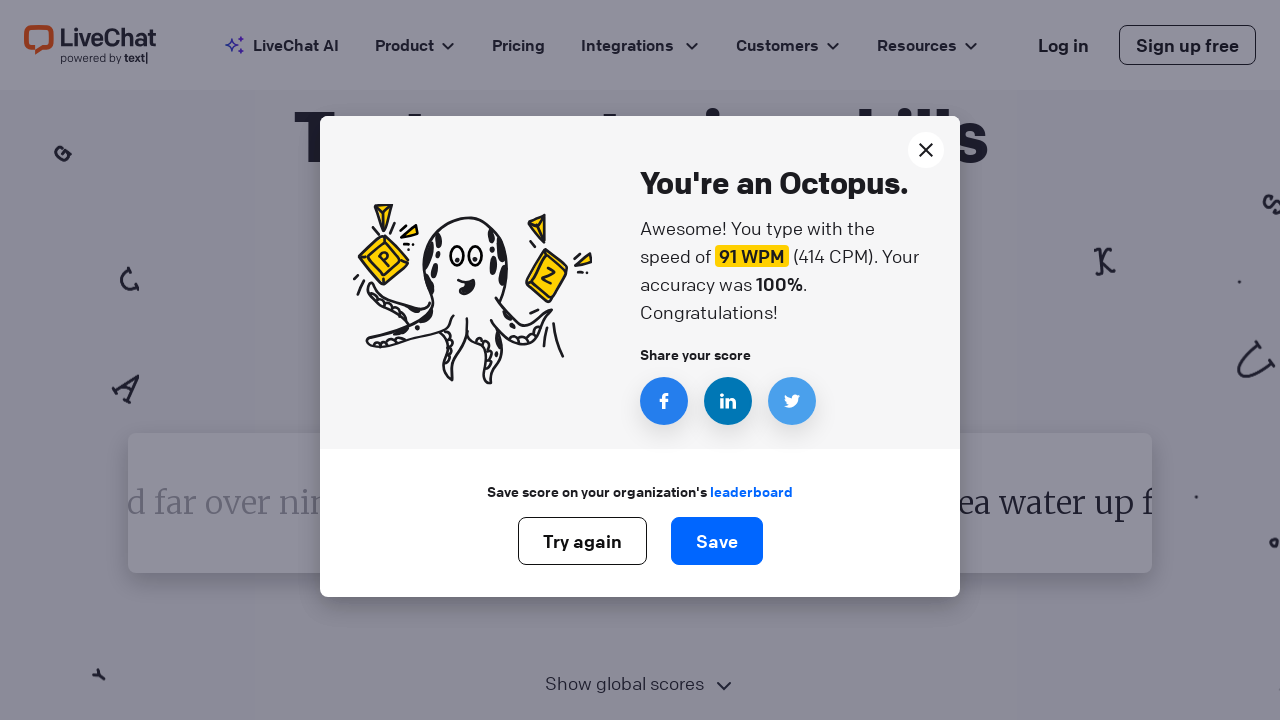

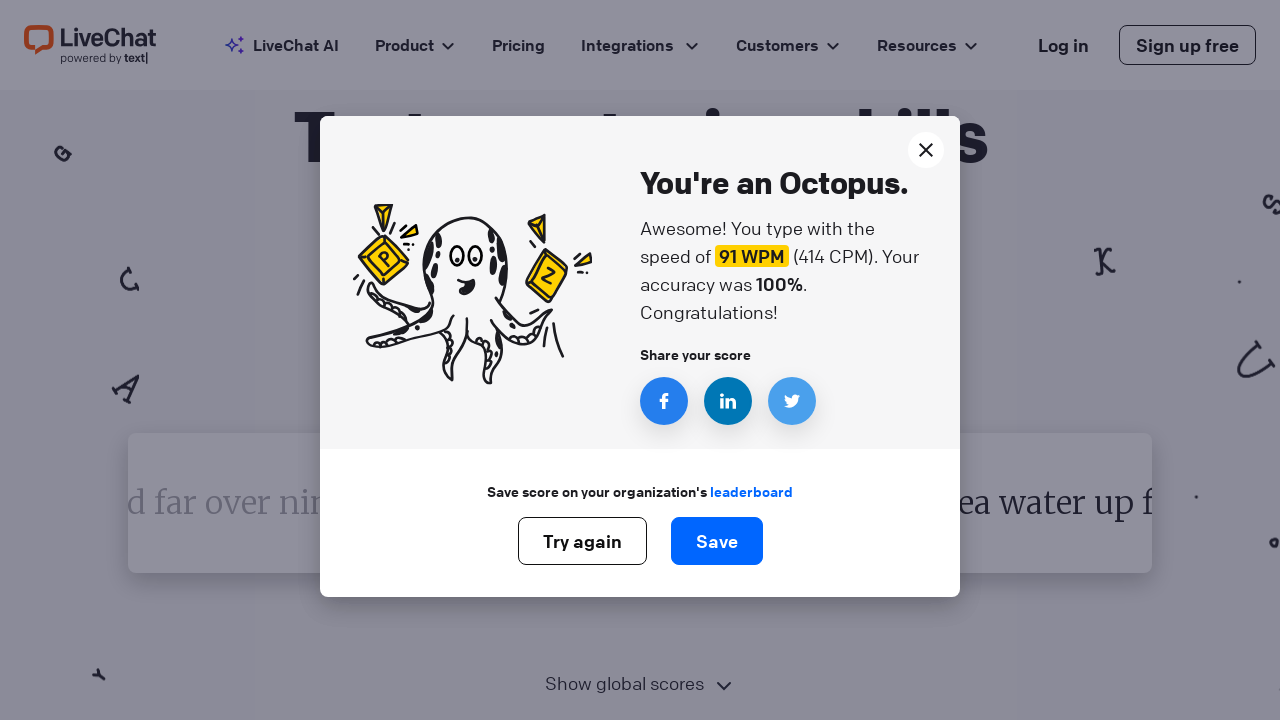